Tests jQuery UI date picker functionality by navigating to a past date (May 15, 2000) using the previous month navigation button and selecting the date

Starting URL: https://jqueryui.com/datepicker/

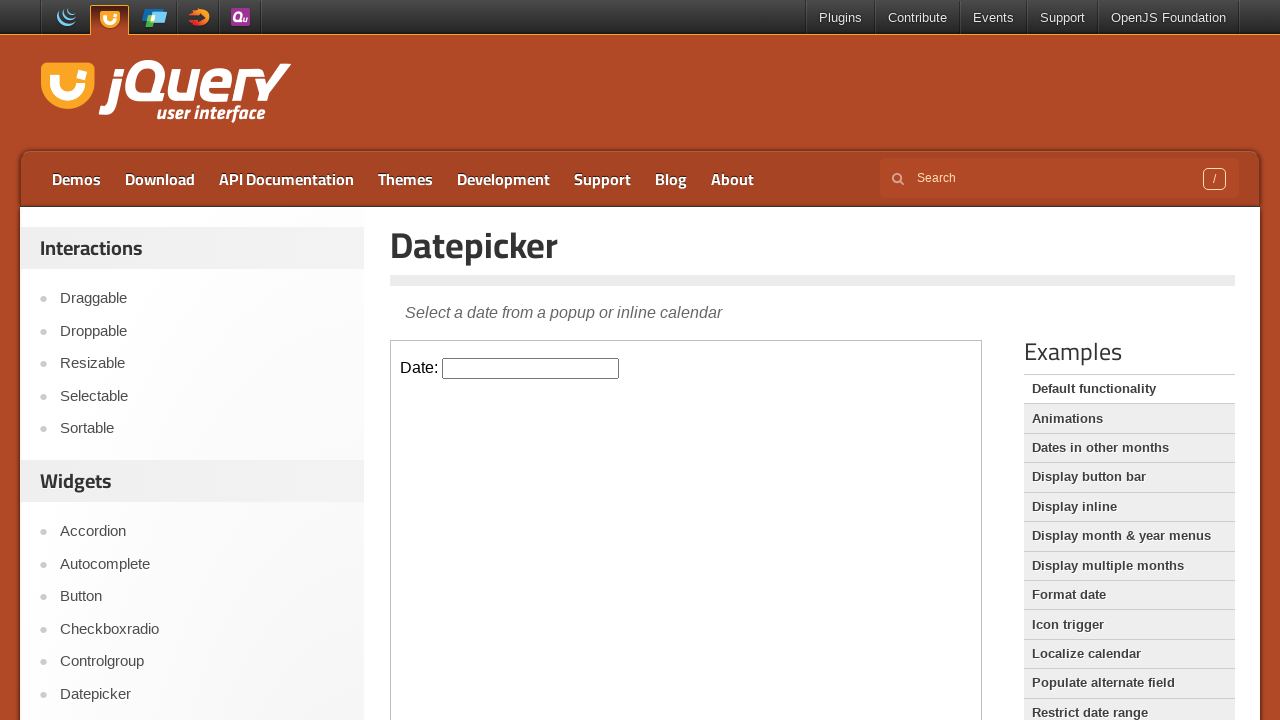

Selected the iframe containing the date picker
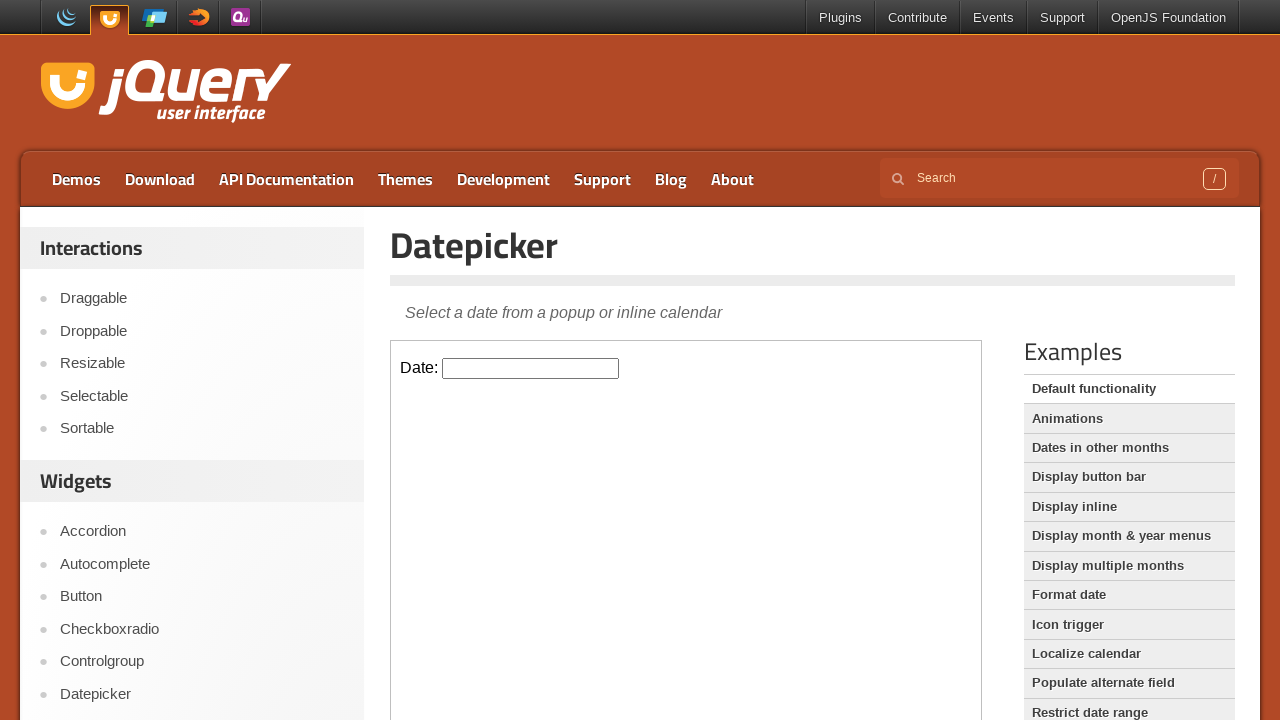

Clicked on the date picker input to open the calendar at (531, 368) on iframe >> nth=0 >> internal:control=enter-frame >> #datepicker
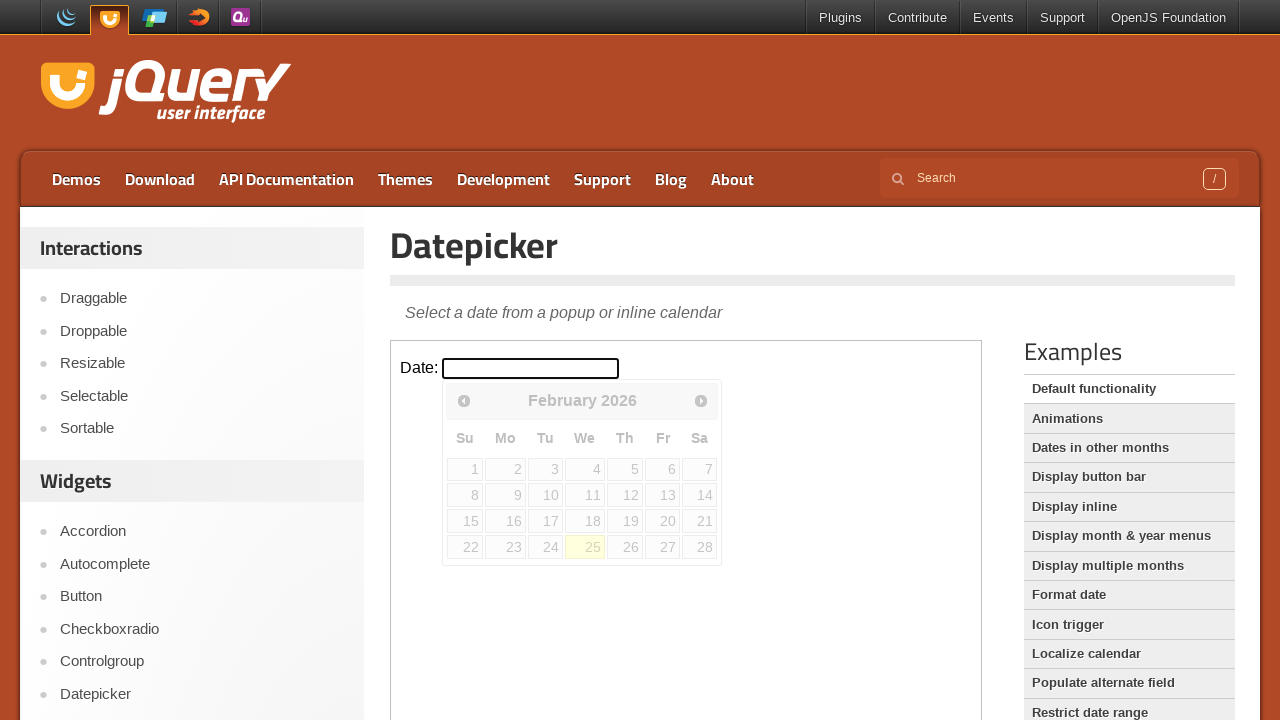

Retrieved current month 'February' and year '2026'
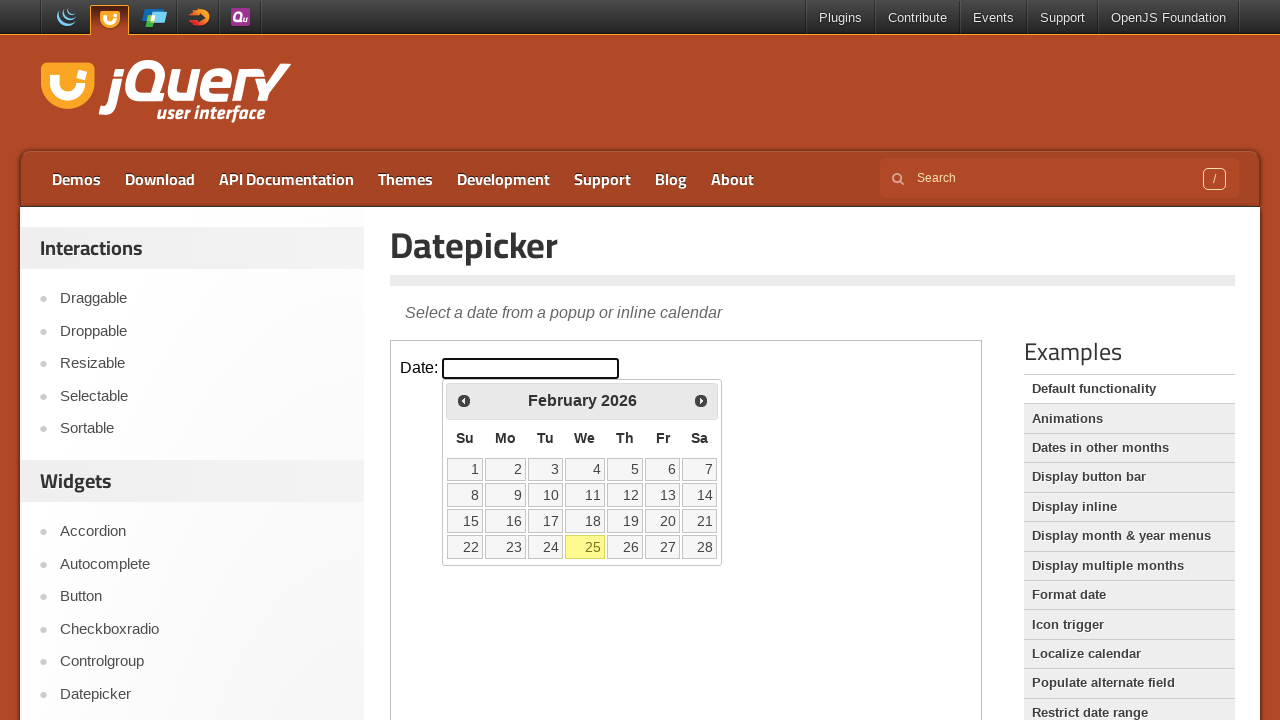

Clicked previous month button to navigate backwards at (464, 400) on iframe >> nth=0 >> internal:control=enter-frame >> span.ui-icon.ui-icon-circle-t
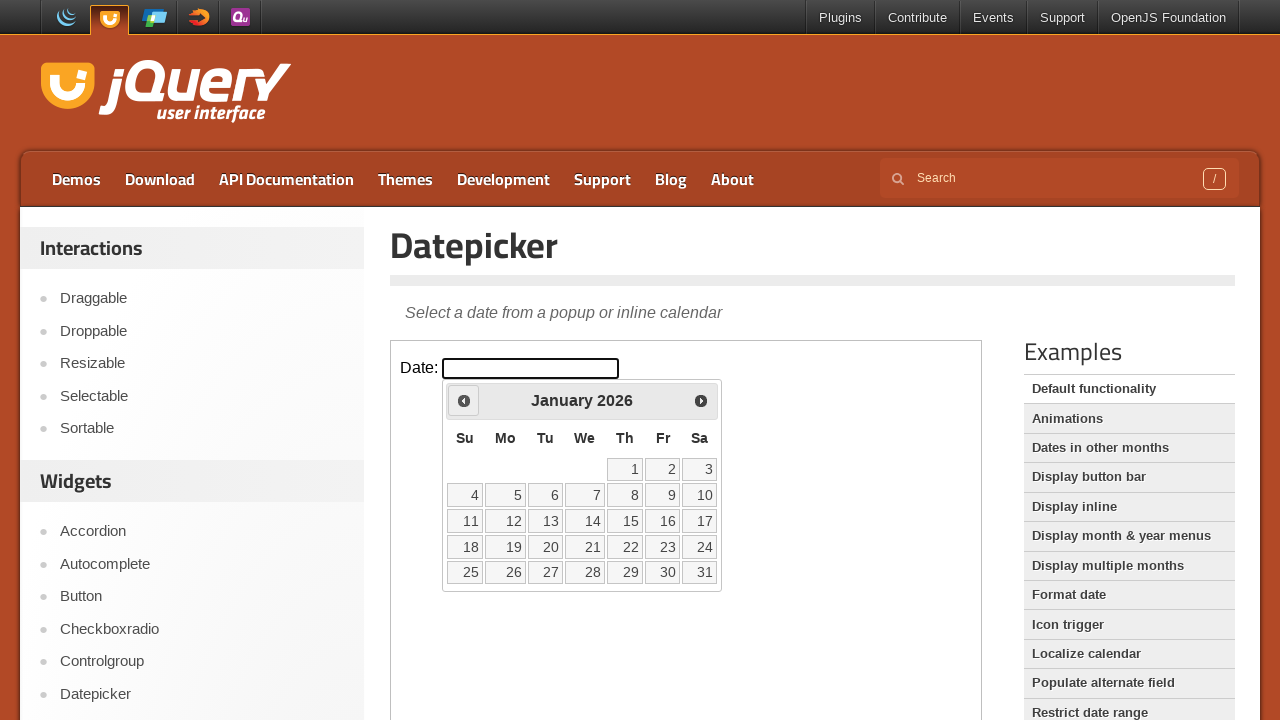

Retrieved current month 'January' and year '2026'
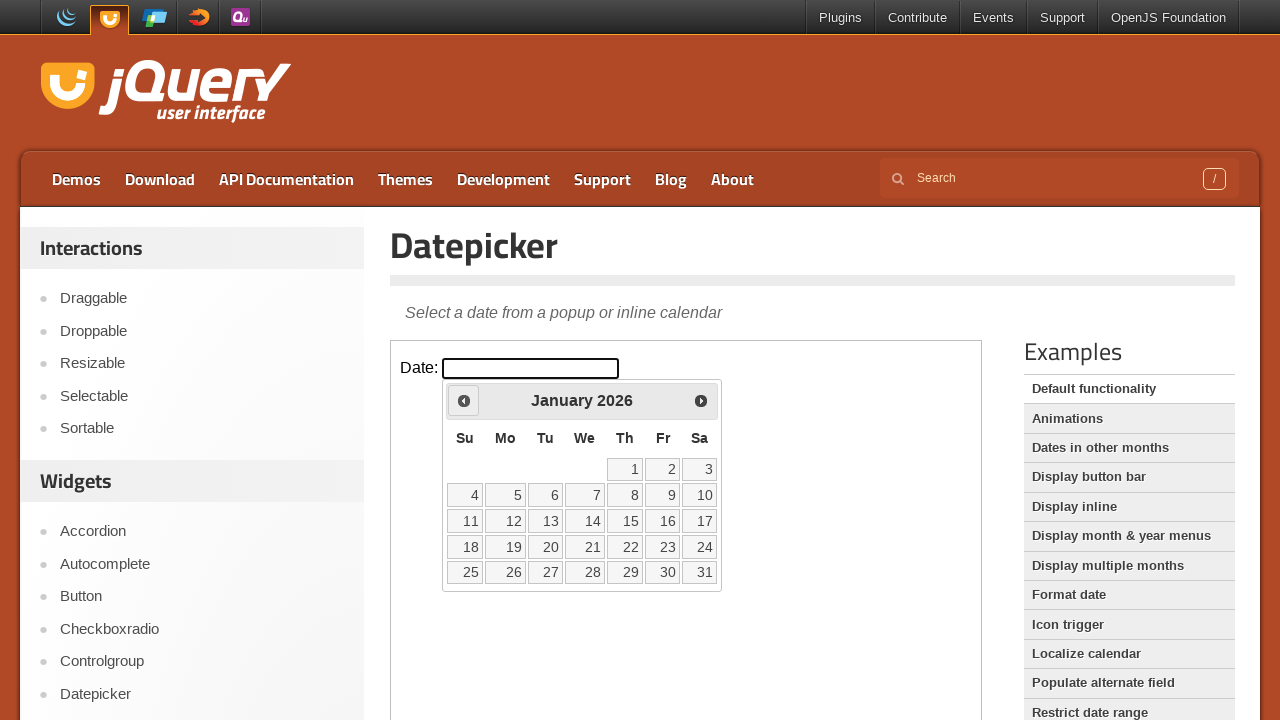

Clicked previous month button to navigate backwards at (464, 400) on iframe >> nth=0 >> internal:control=enter-frame >> span.ui-icon.ui-icon-circle-t
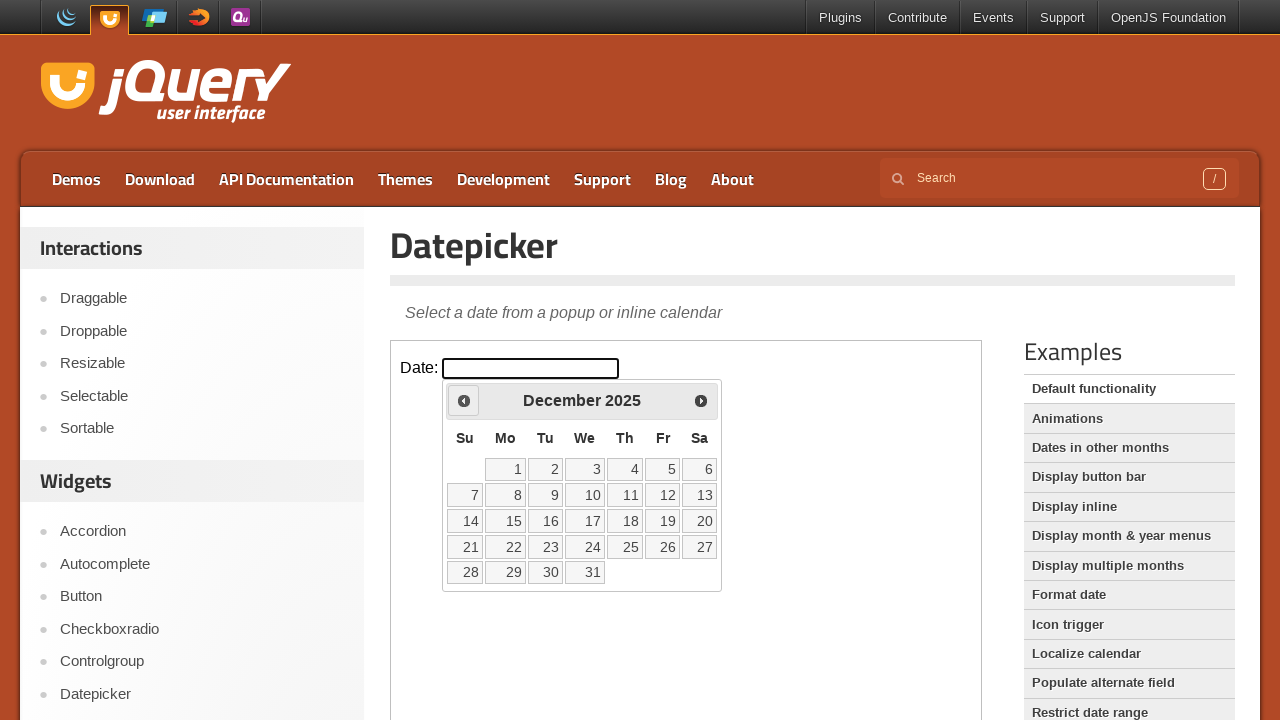

Retrieved current month 'December' and year '2025'
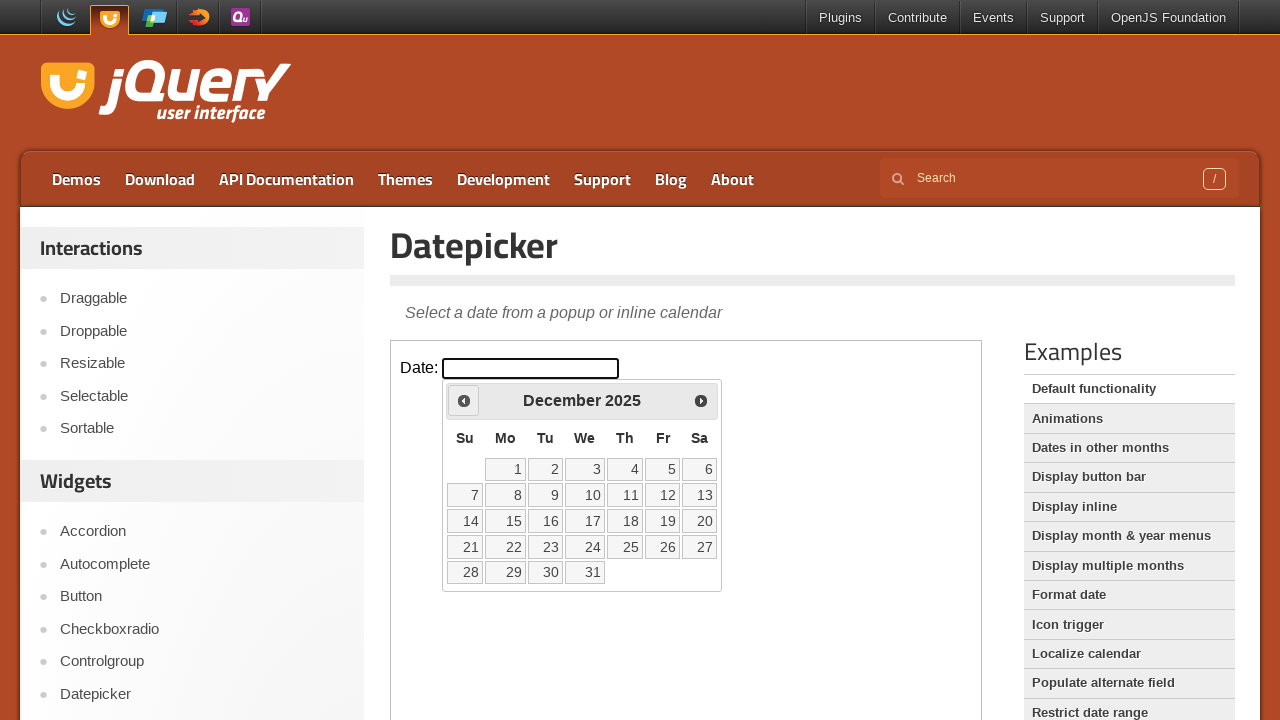

Clicked previous month button to navigate backwards at (464, 400) on iframe >> nth=0 >> internal:control=enter-frame >> span.ui-icon.ui-icon-circle-t
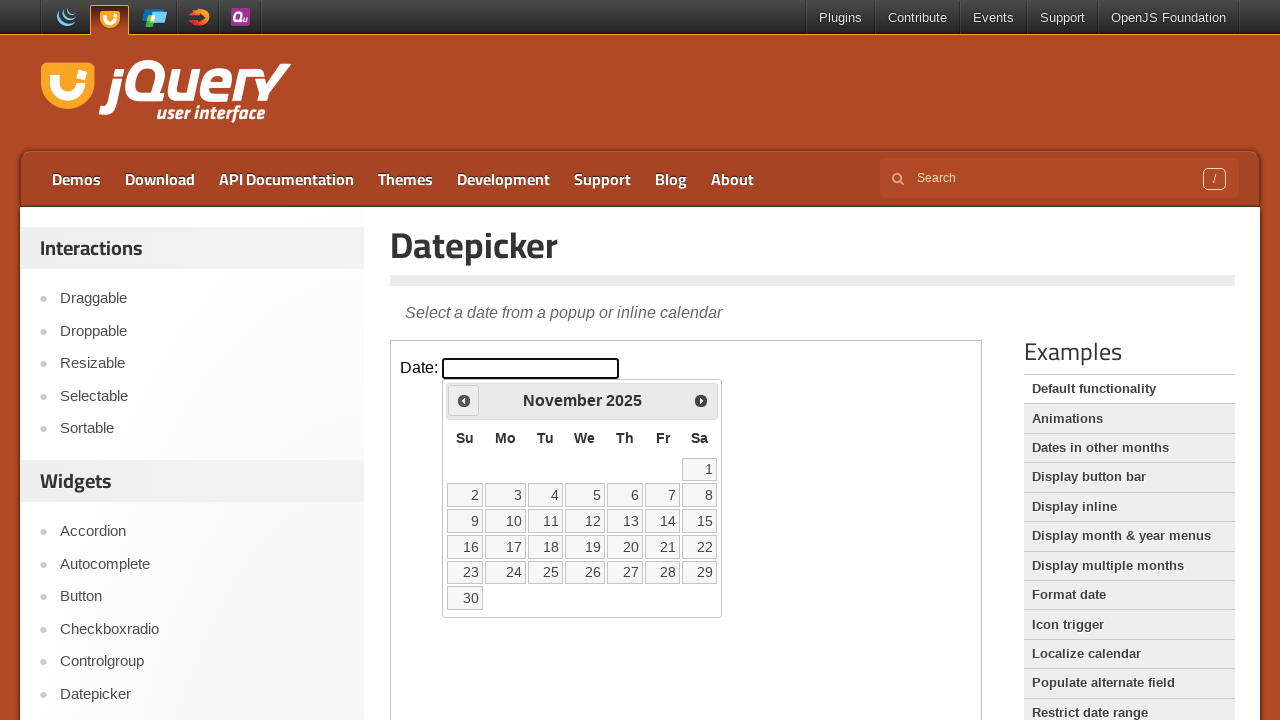

Retrieved current month 'November' and year '2025'
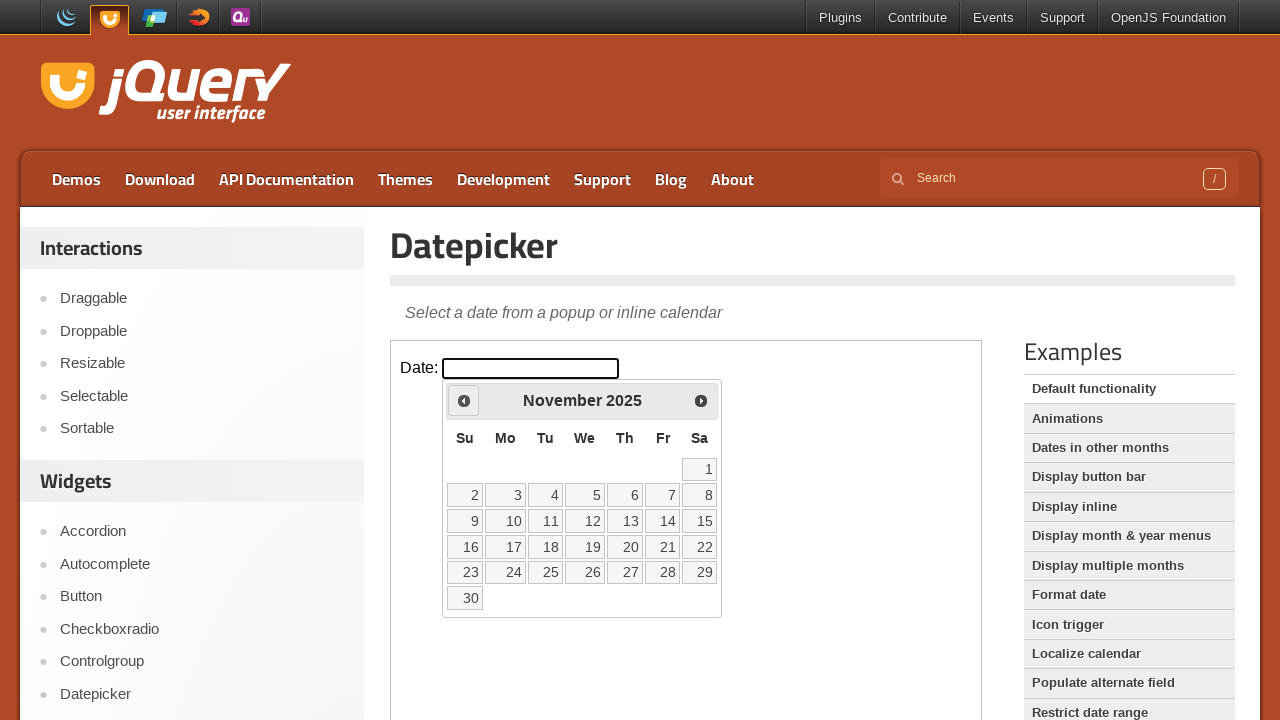

Clicked previous month button to navigate backwards at (464, 400) on iframe >> nth=0 >> internal:control=enter-frame >> span.ui-icon.ui-icon-circle-t
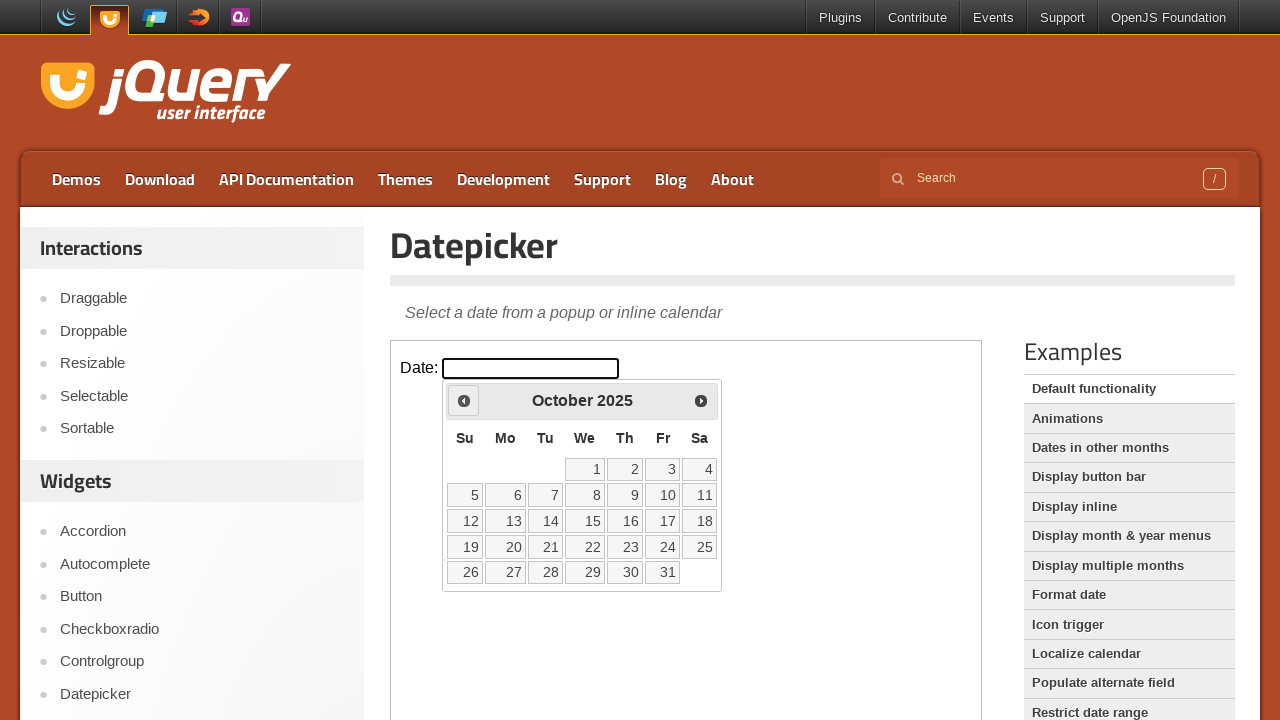

Retrieved current month 'October' and year '2025'
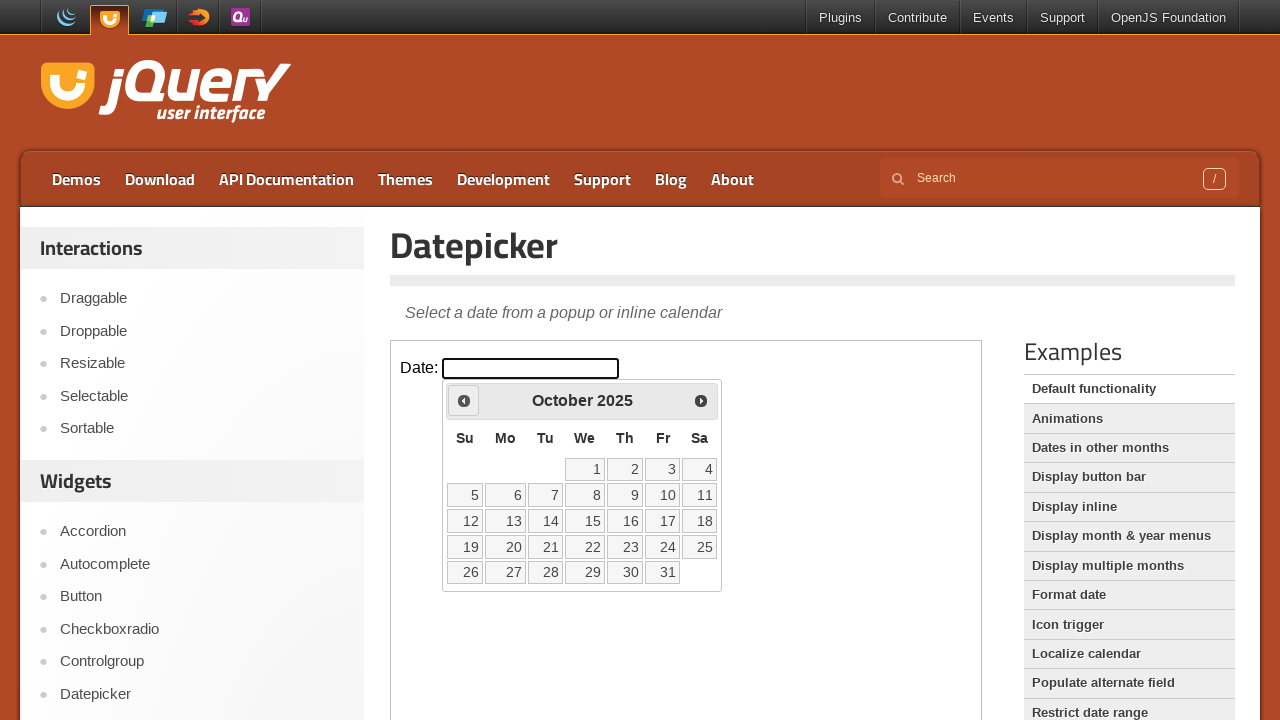

Clicked previous month button to navigate backwards at (464, 400) on iframe >> nth=0 >> internal:control=enter-frame >> span.ui-icon.ui-icon-circle-t
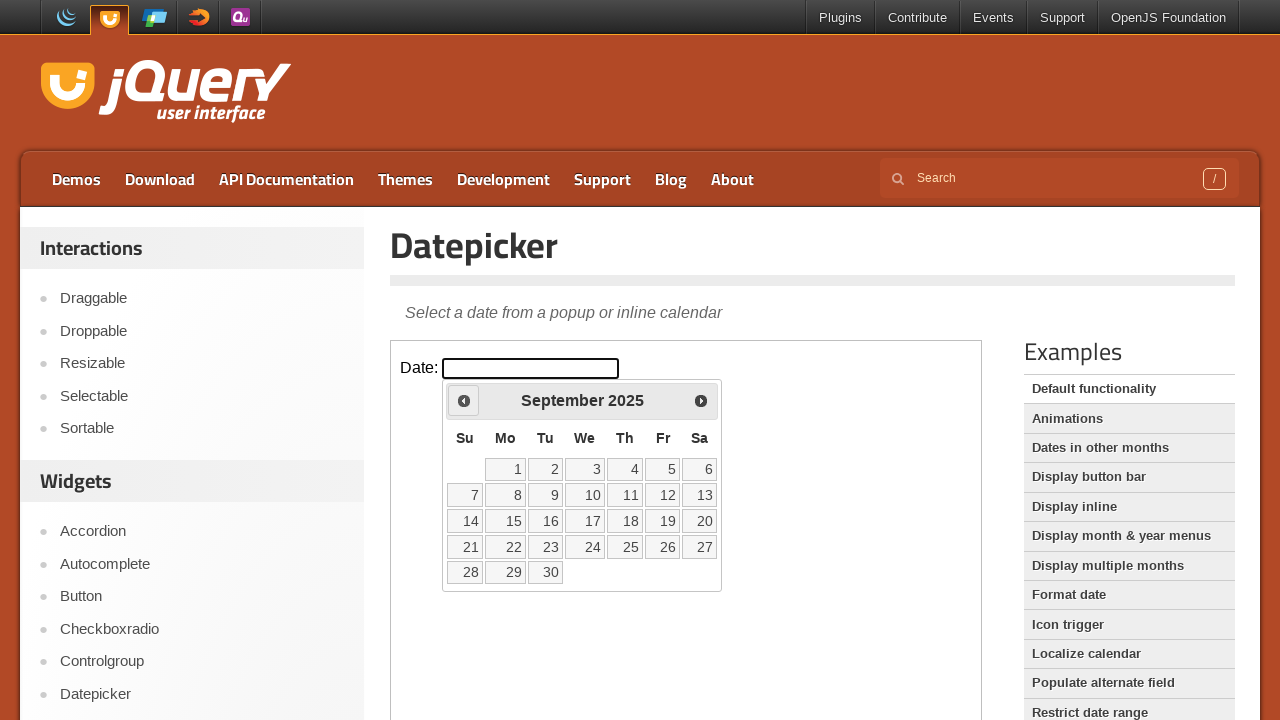

Retrieved current month 'September' and year '2025'
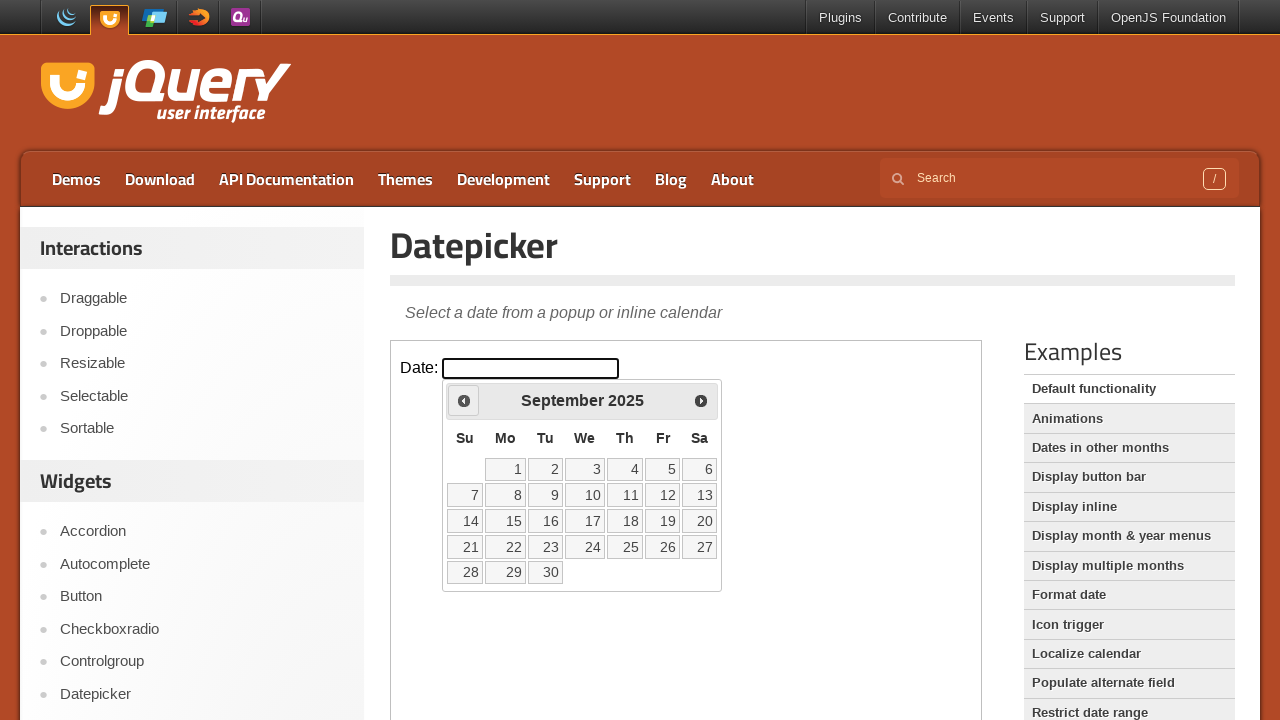

Clicked previous month button to navigate backwards at (464, 400) on iframe >> nth=0 >> internal:control=enter-frame >> span.ui-icon.ui-icon-circle-t
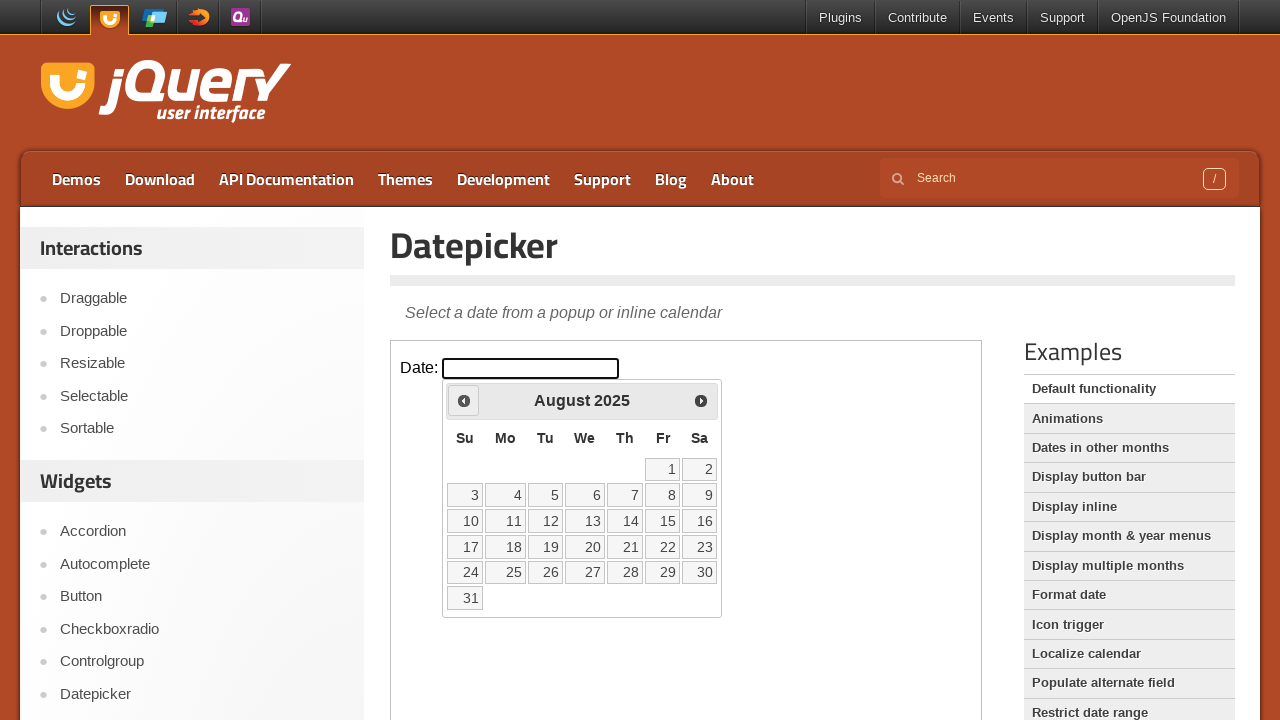

Retrieved current month 'August' and year '2025'
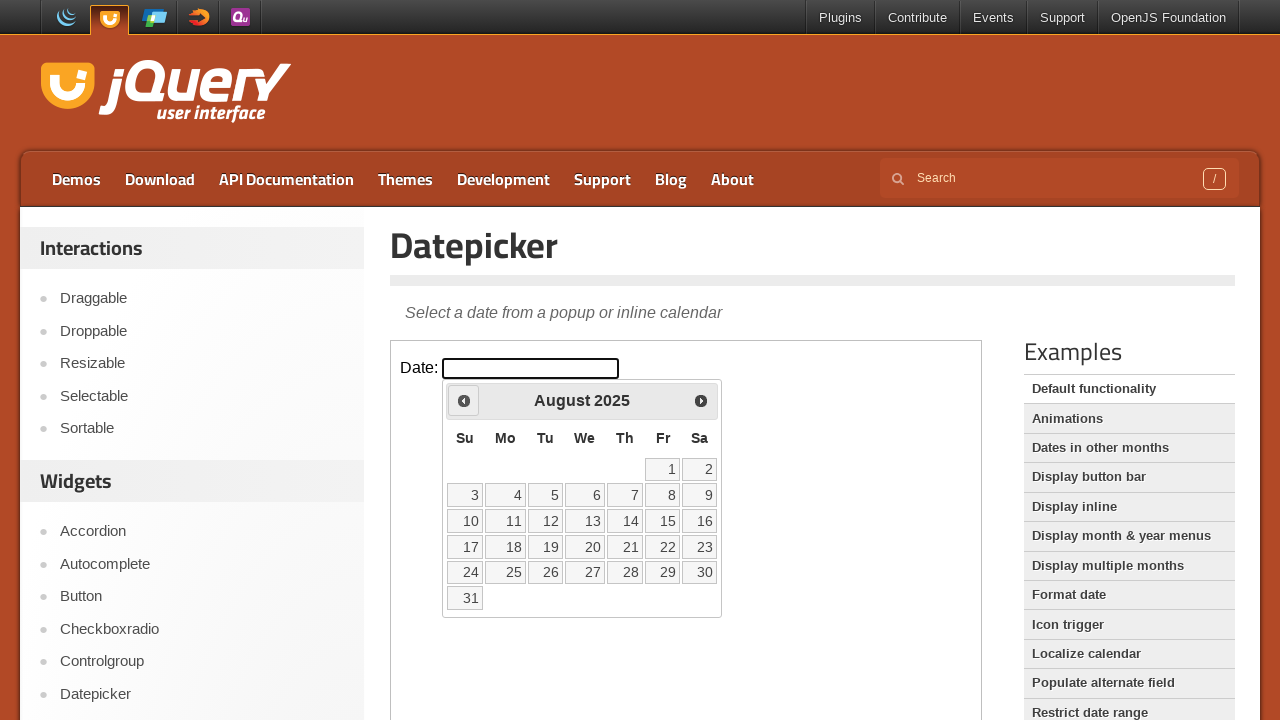

Clicked previous month button to navigate backwards at (464, 400) on iframe >> nth=0 >> internal:control=enter-frame >> span.ui-icon.ui-icon-circle-t
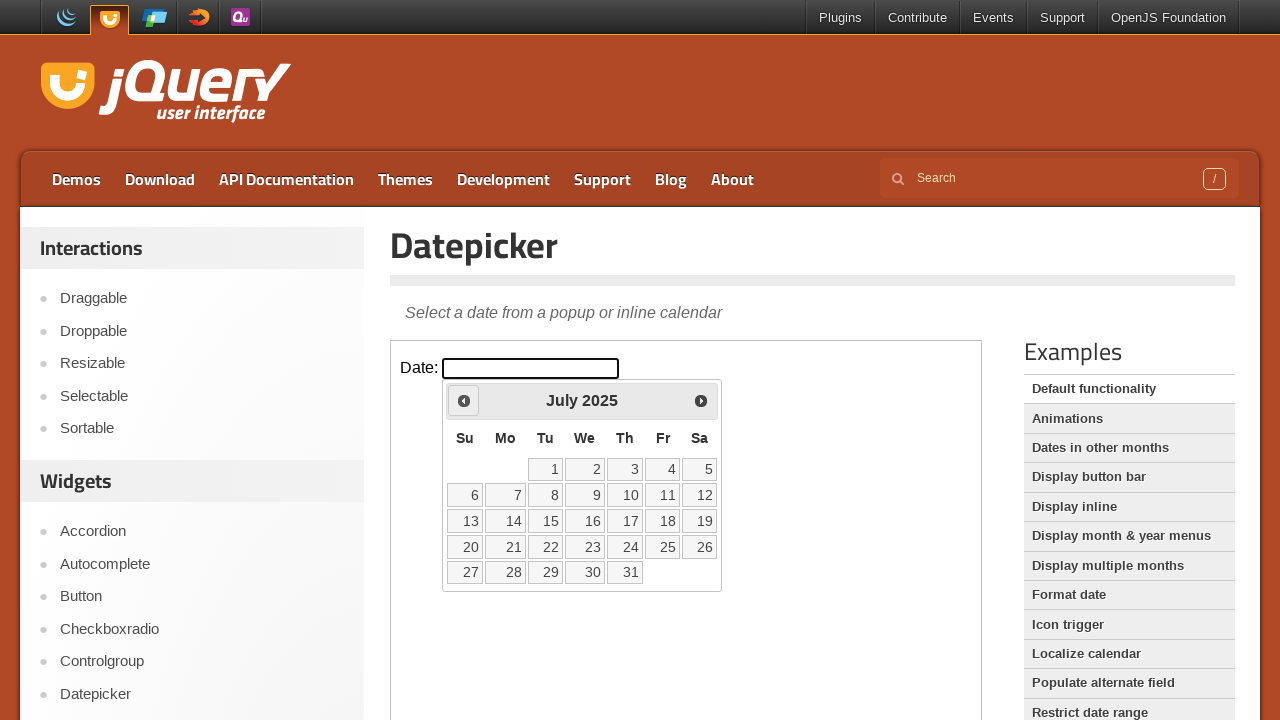

Retrieved current month 'July' and year '2025'
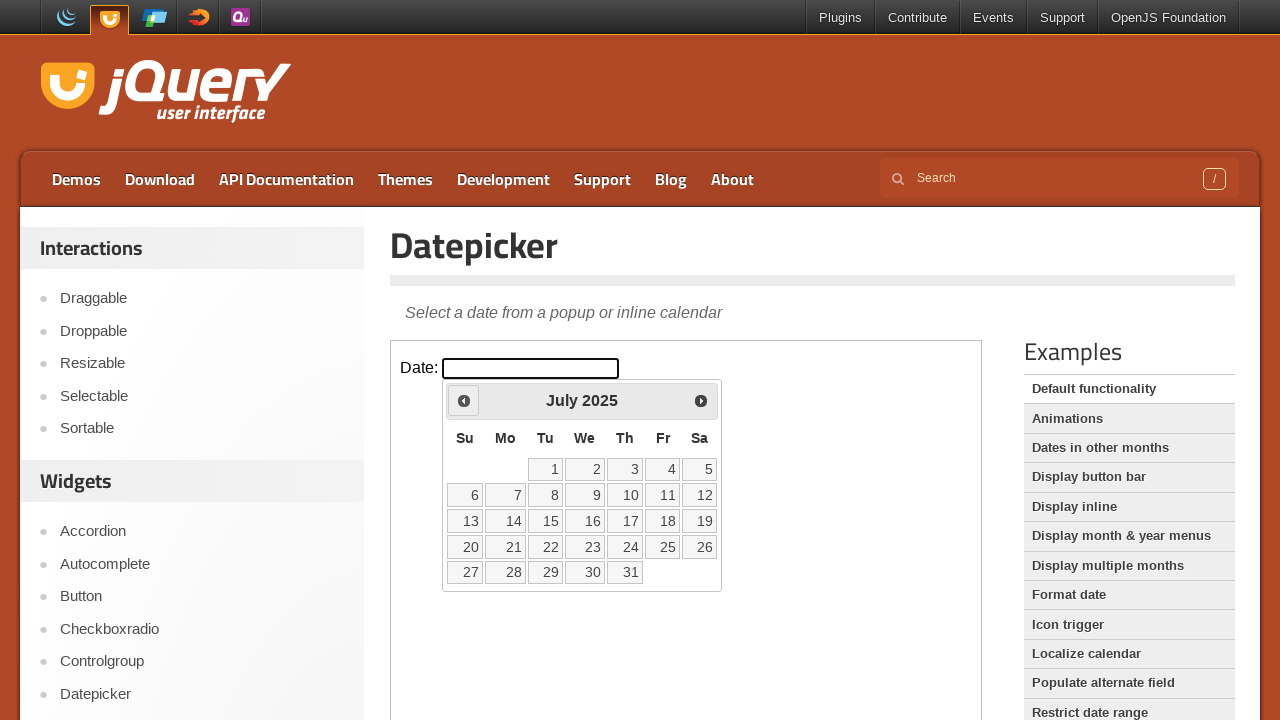

Clicked previous month button to navigate backwards at (464, 400) on iframe >> nth=0 >> internal:control=enter-frame >> span.ui-icon.ui-icon-circle-t
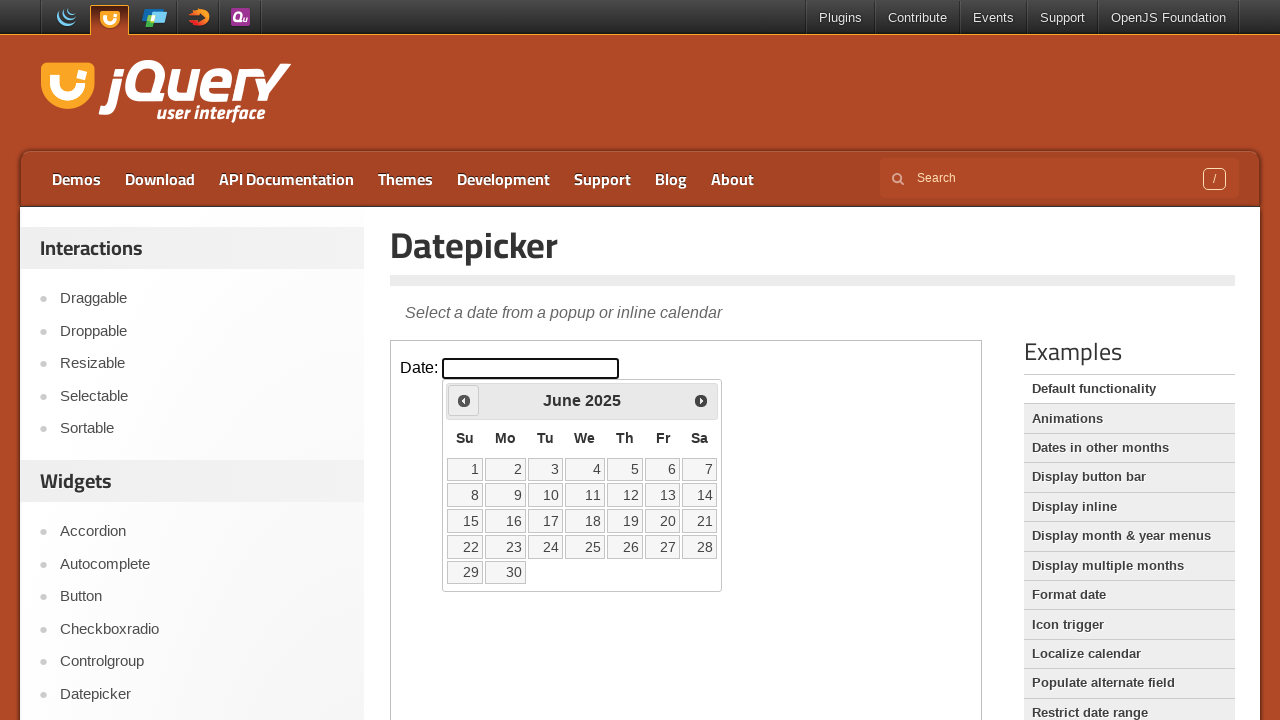

Retrieved current month 'June' and year '2025'
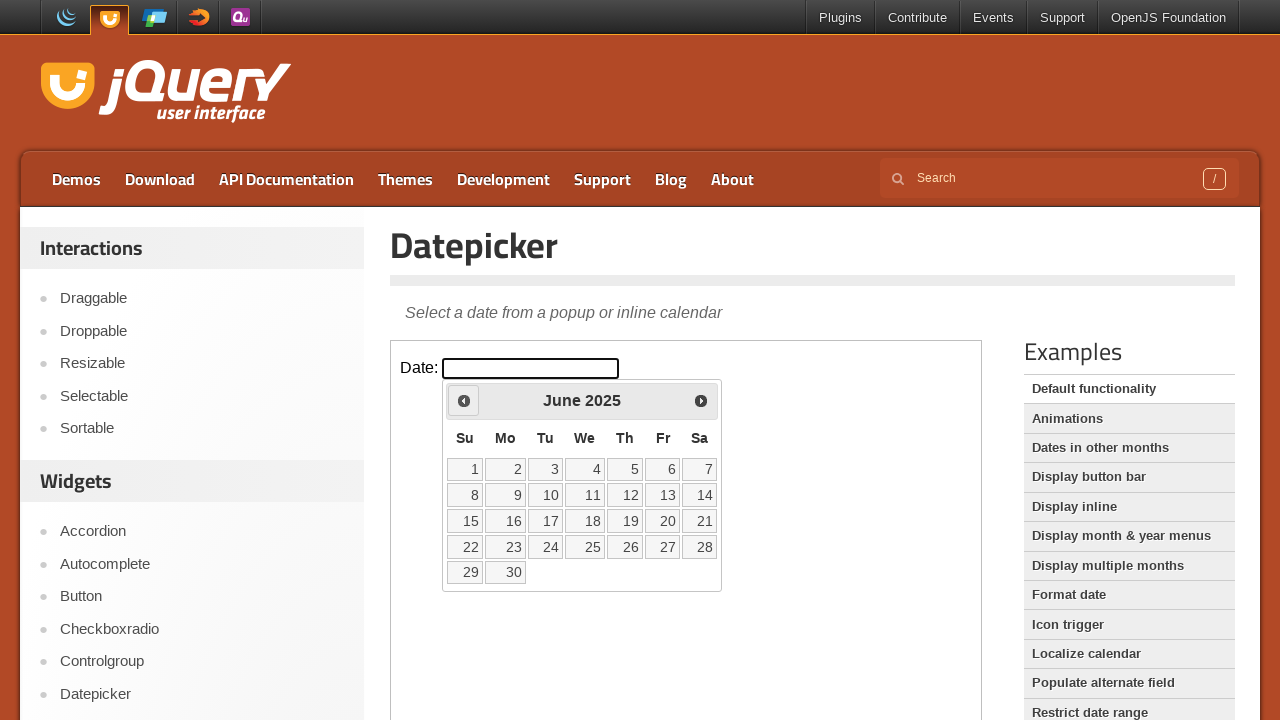

Clicked previous month button to navigate backwards at (464, 400) on iframe >> nth=0 >> internal:control=enter-frame >> span.ui-icon.ui-icon-circle-t
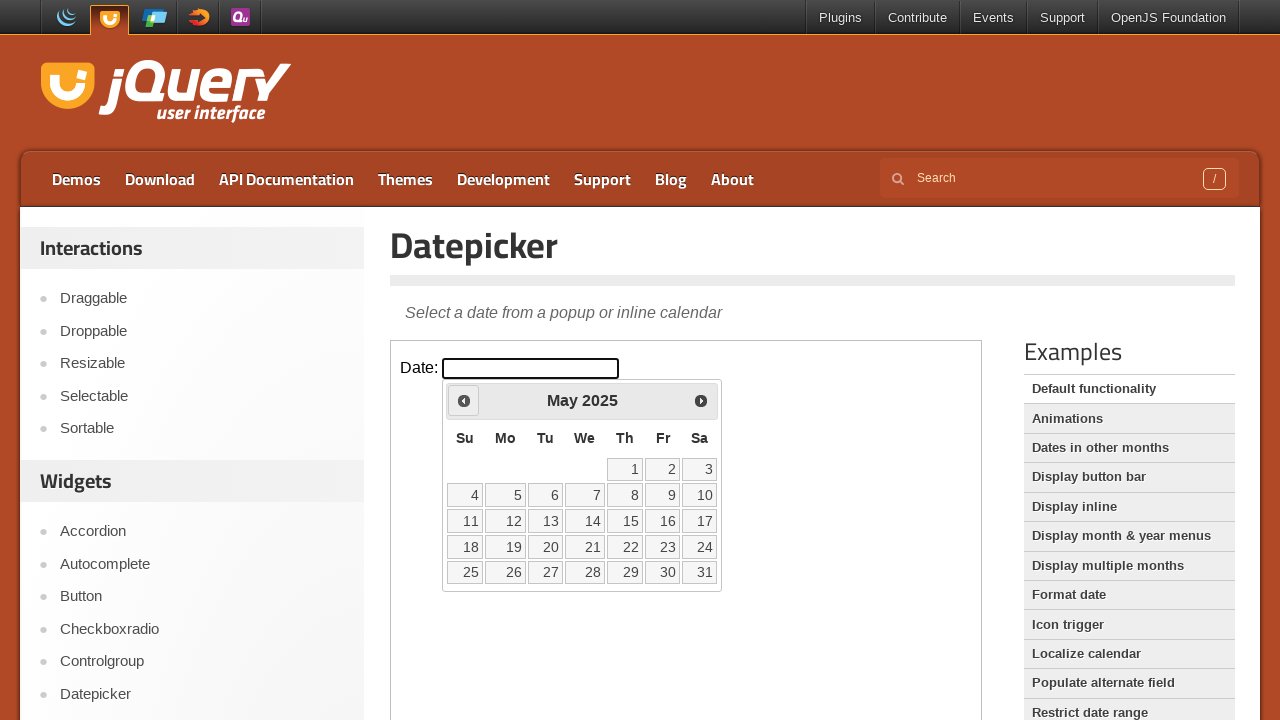

Retrieved current month 'May' and year '2025'
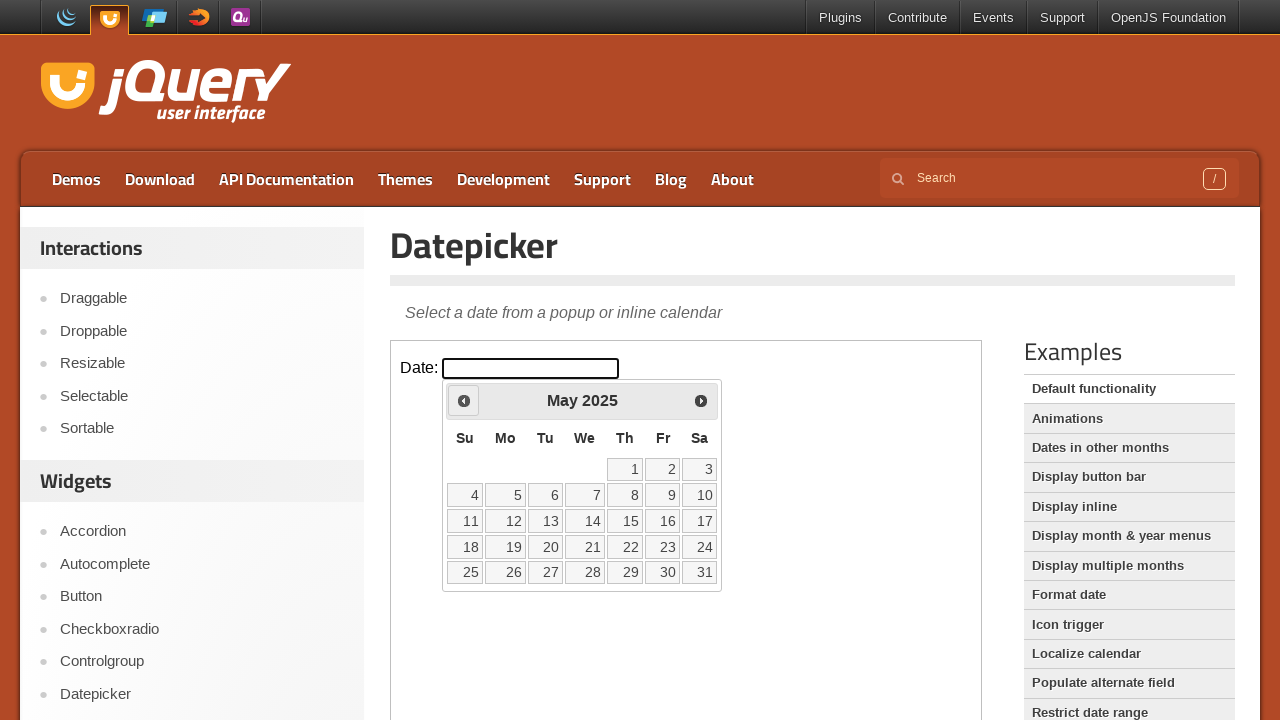

Clicked previous month button to navigate backwards at (464, 400) on iframe >> nth=0 >> internal:control=enter-frame >> span.ui-icon.ui-icon-circle-t
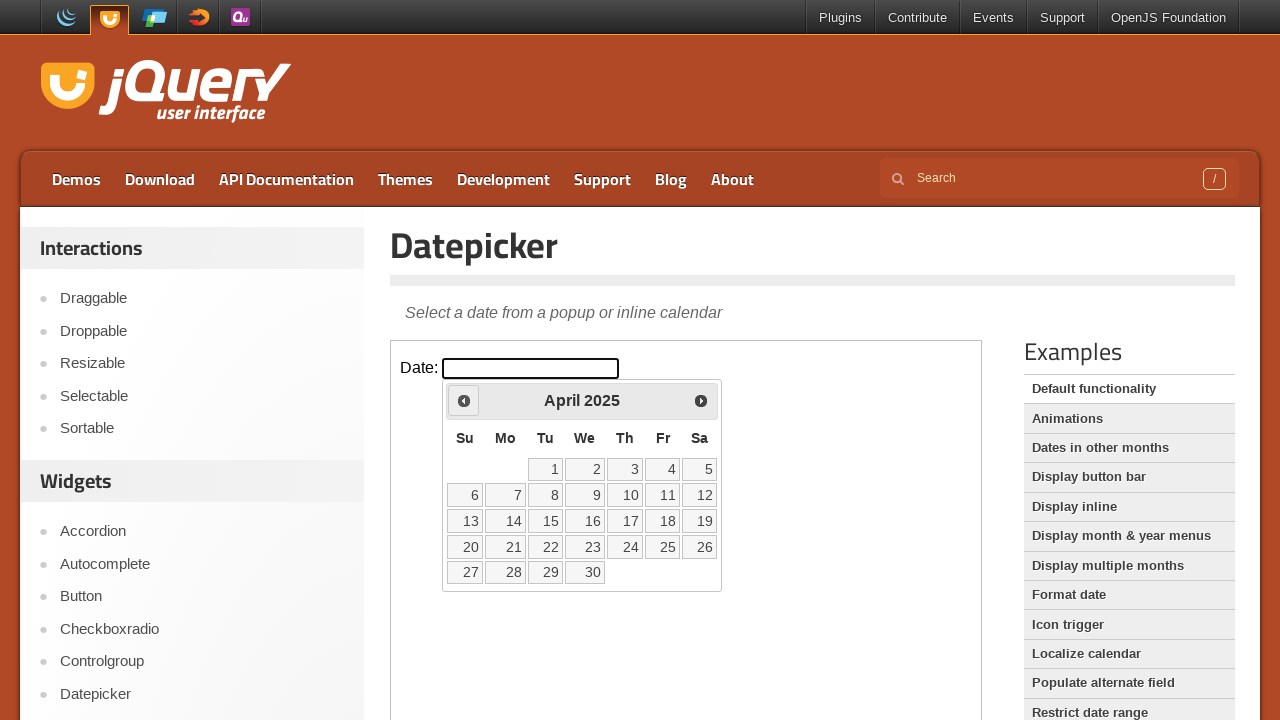

Retrieved current month 'April' and year '2025'
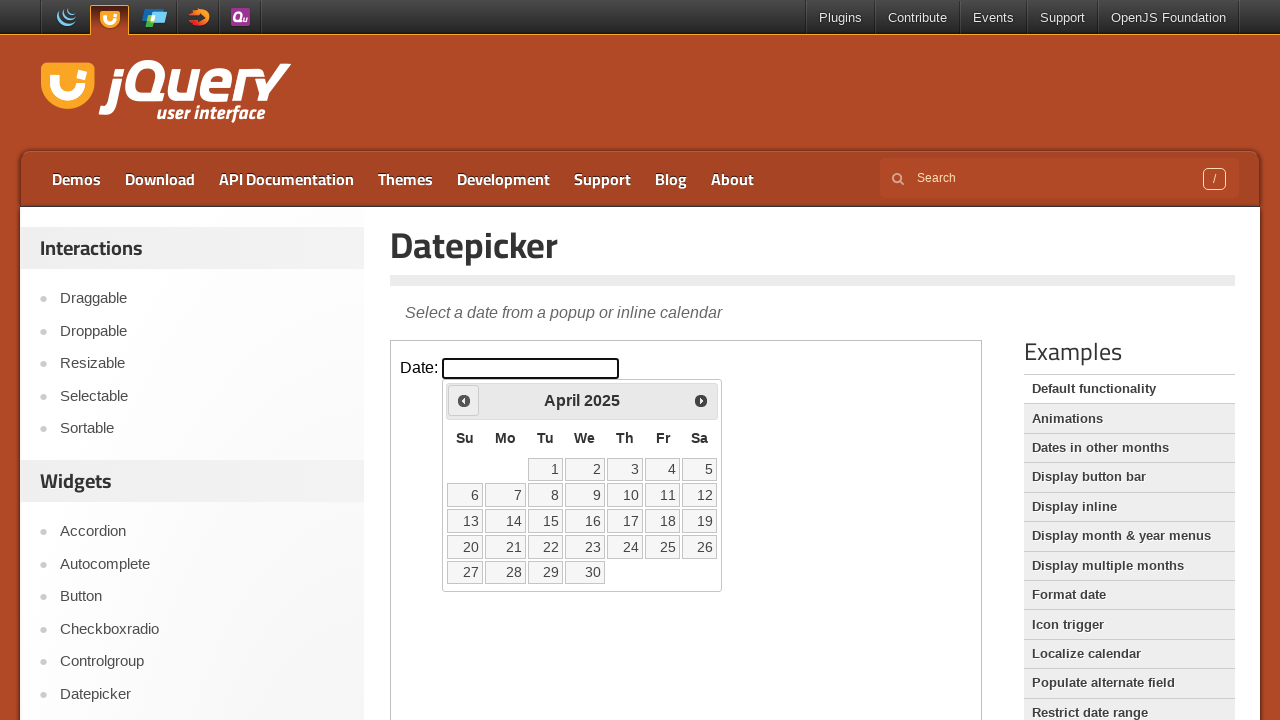

Clicked previous month button to navigate backwards at (464, 400) on iframe >> nth=0 >> internal:control=enter-frame >> span.ui-icon.ui-icon-circle-t
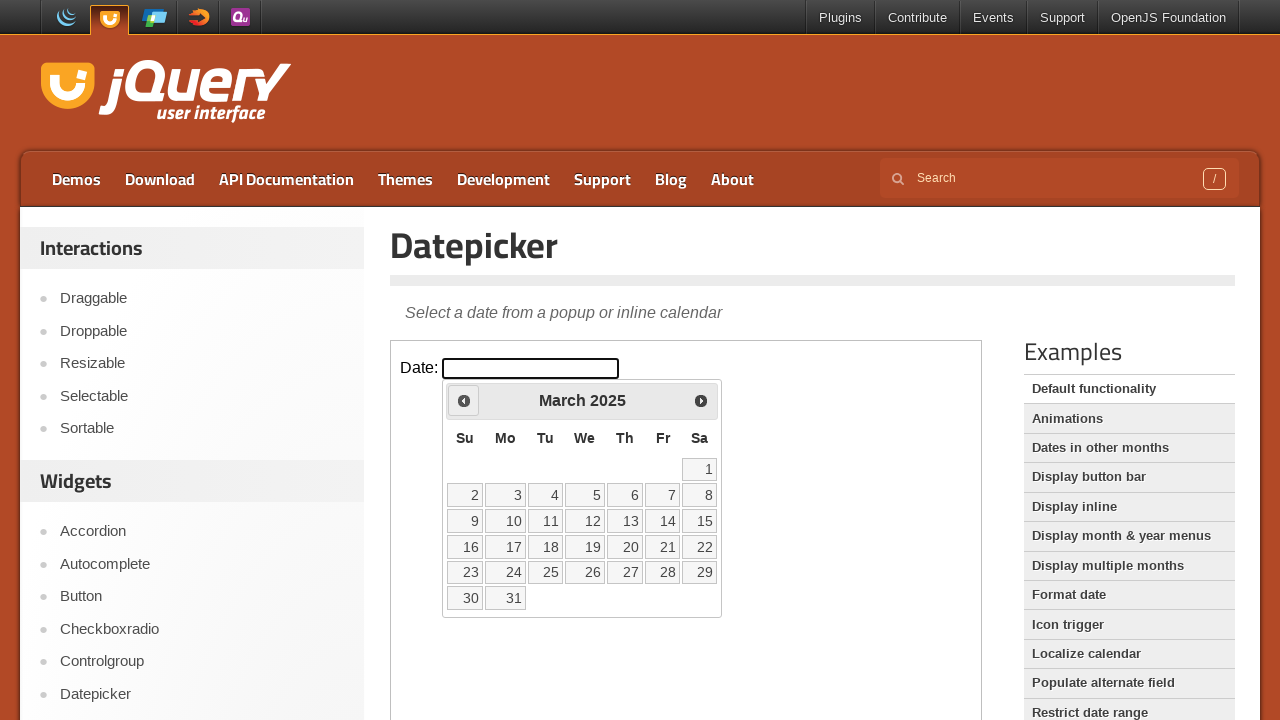

Retrieved current month 'March' and year '2025'
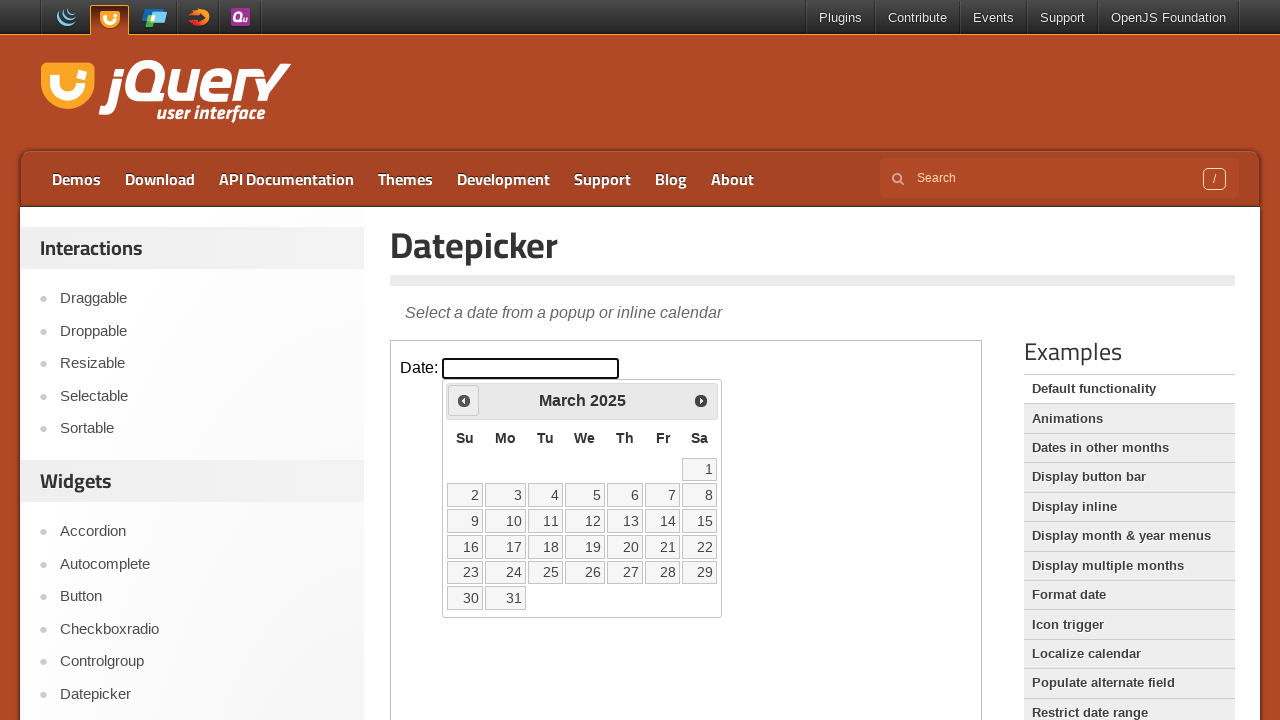

Clicked previous month button to navigate backwards at (464, 400) on iframe >> nth=0 >> internal:control=enter-frame >> span.ui-icon.ui-icon-circle-t
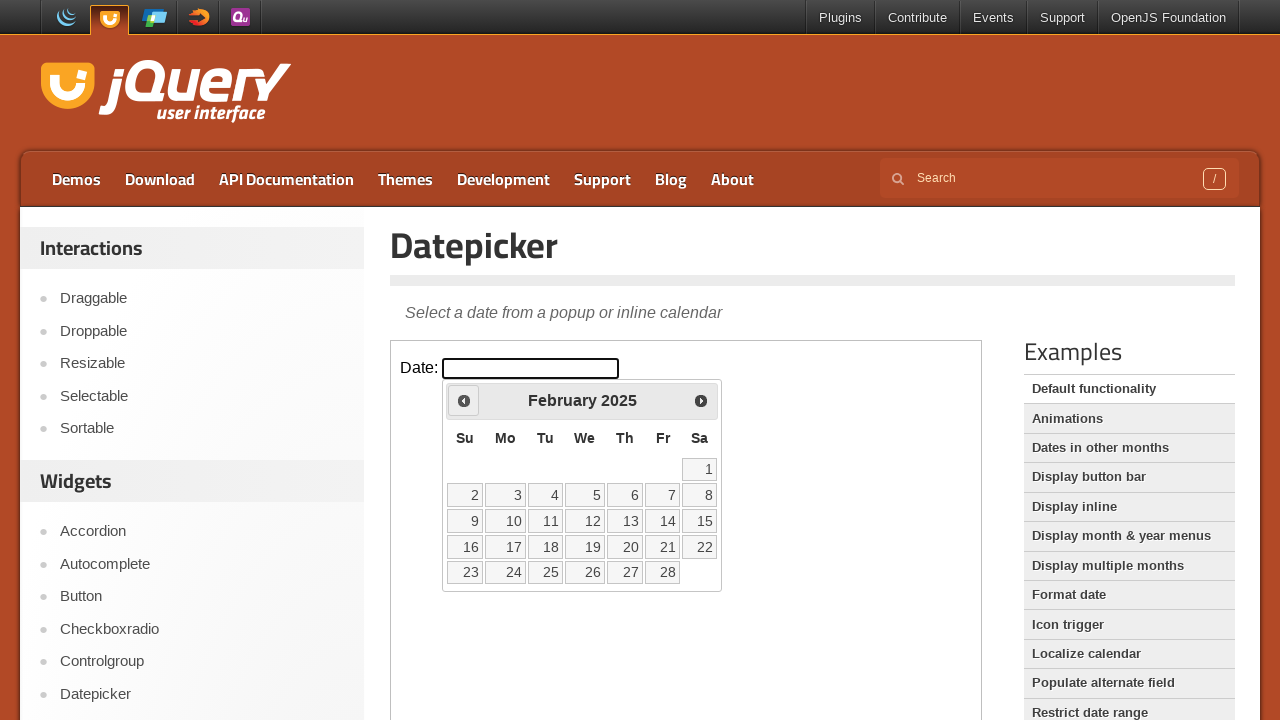

Retrieved current month 'February' and year '2025'
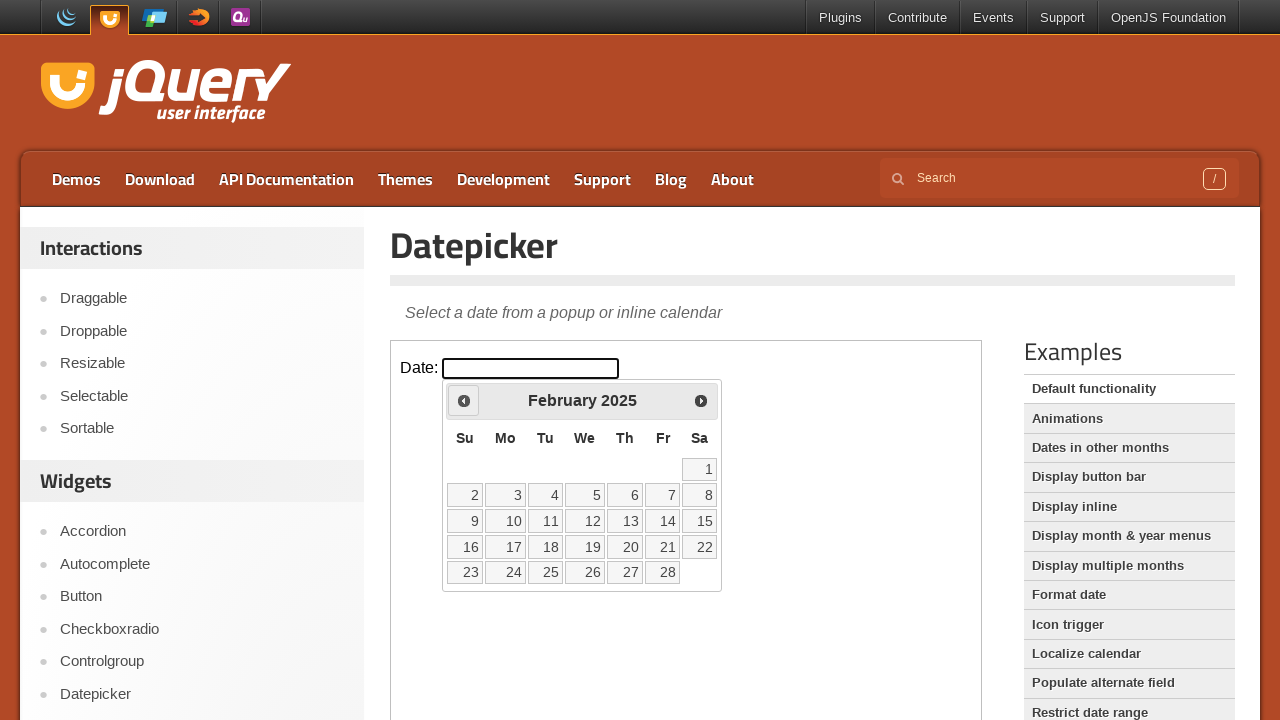

Clicked previous month button to navigate backwards at (464, 400) on iframe >> nth=0 >> internal:control=enter-frame >> span.ui-icon.ui-icon-circle-t
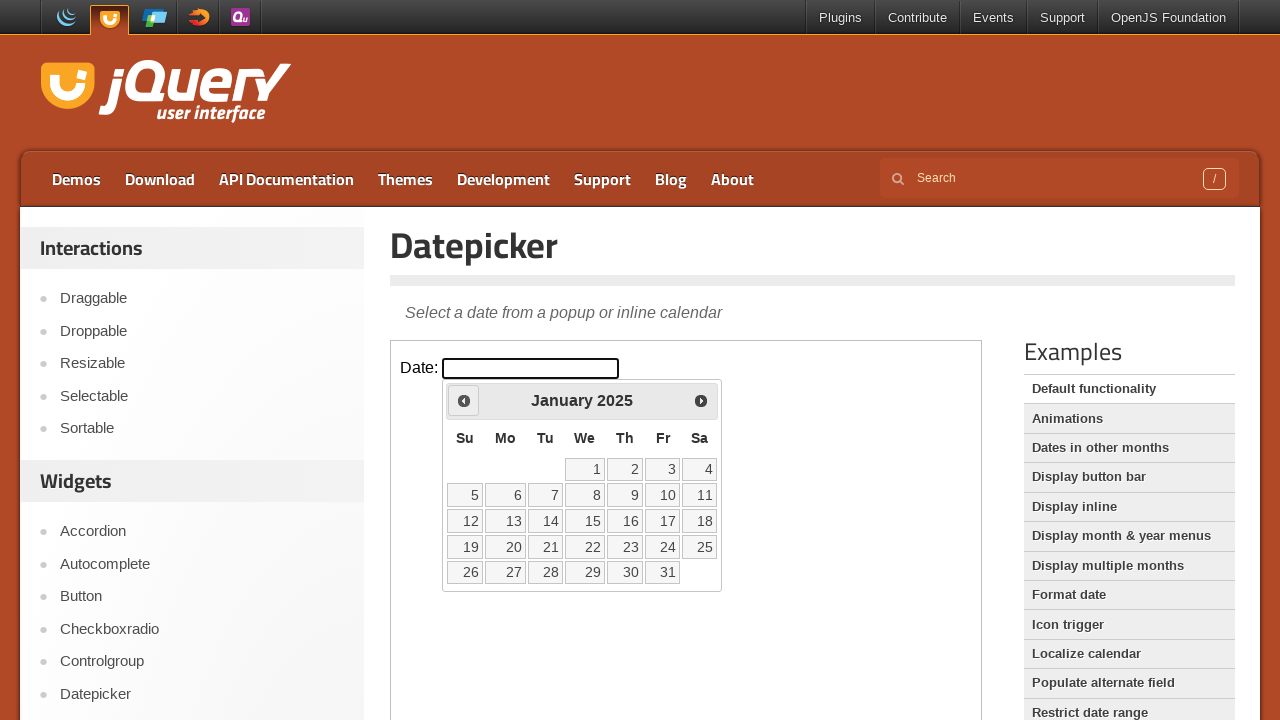

Retrieved current month 'January' and year '2025'
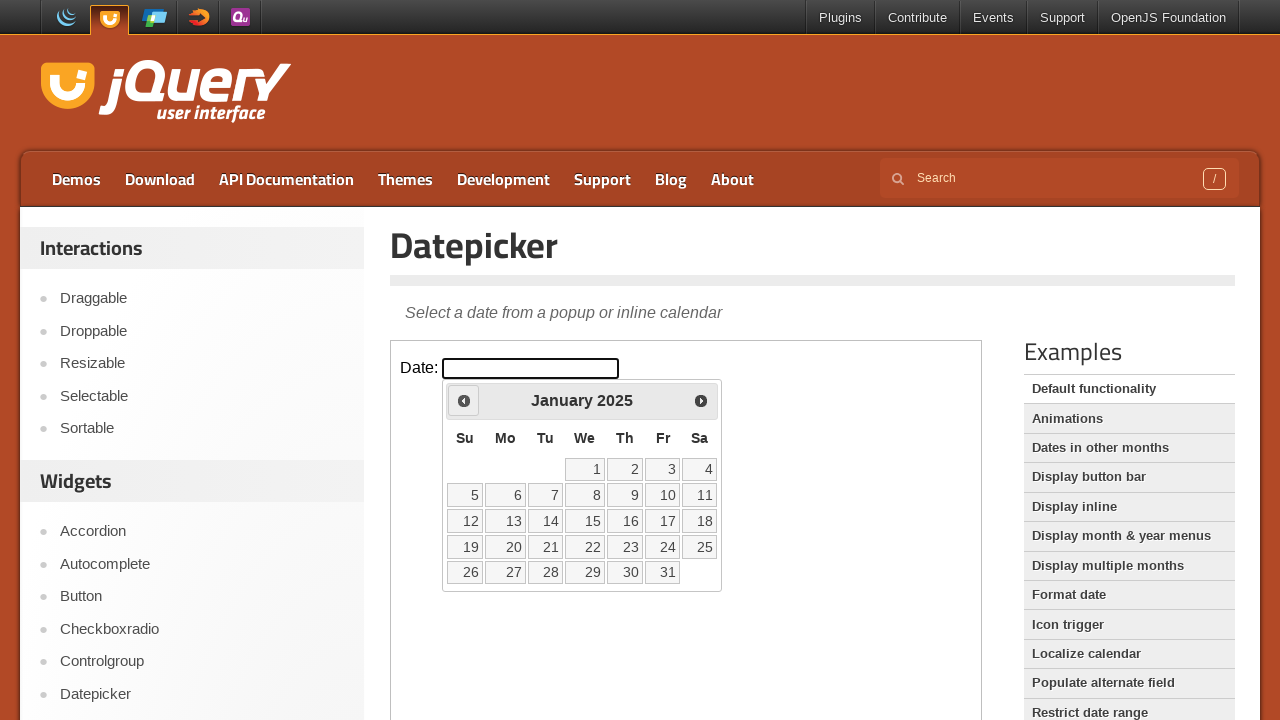

Clicked previous month button to navigate backwards at (464, 400) on iframe >> nth=0 >> internal:control=enter-frame >> span.ui-icon.ui-icon-circle-t
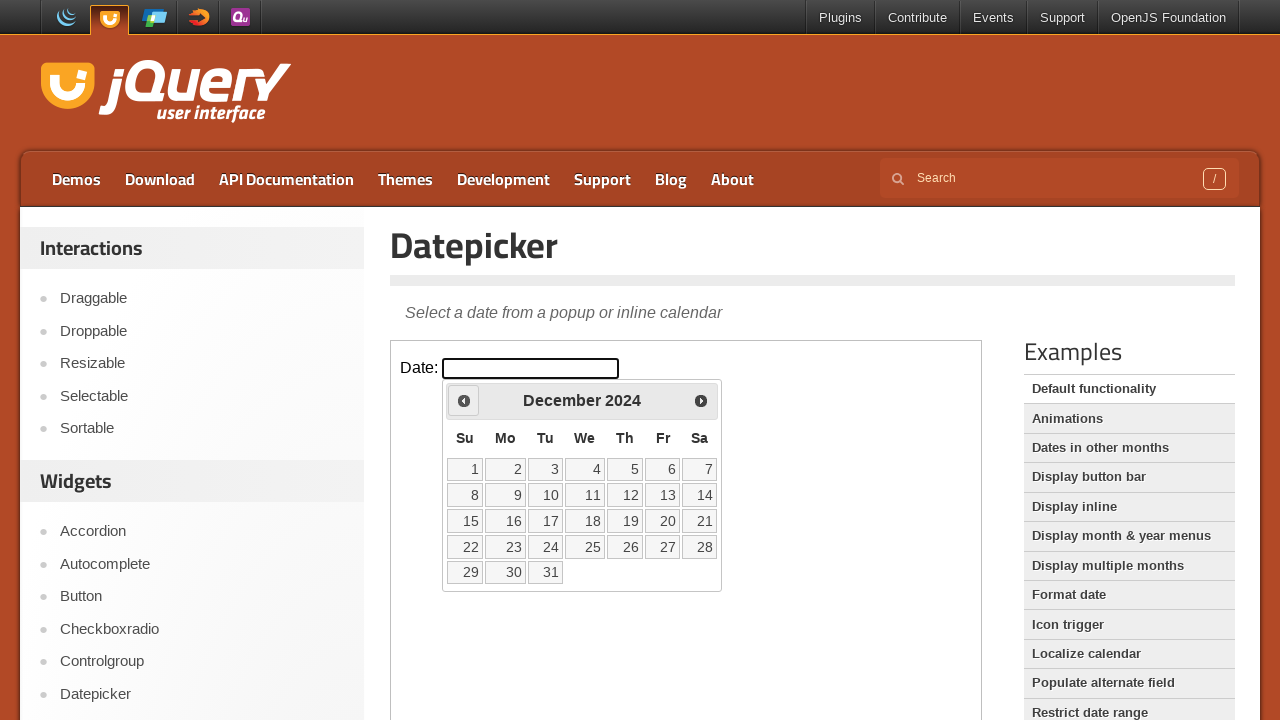

Retrieved current month 'December' and year '2024'
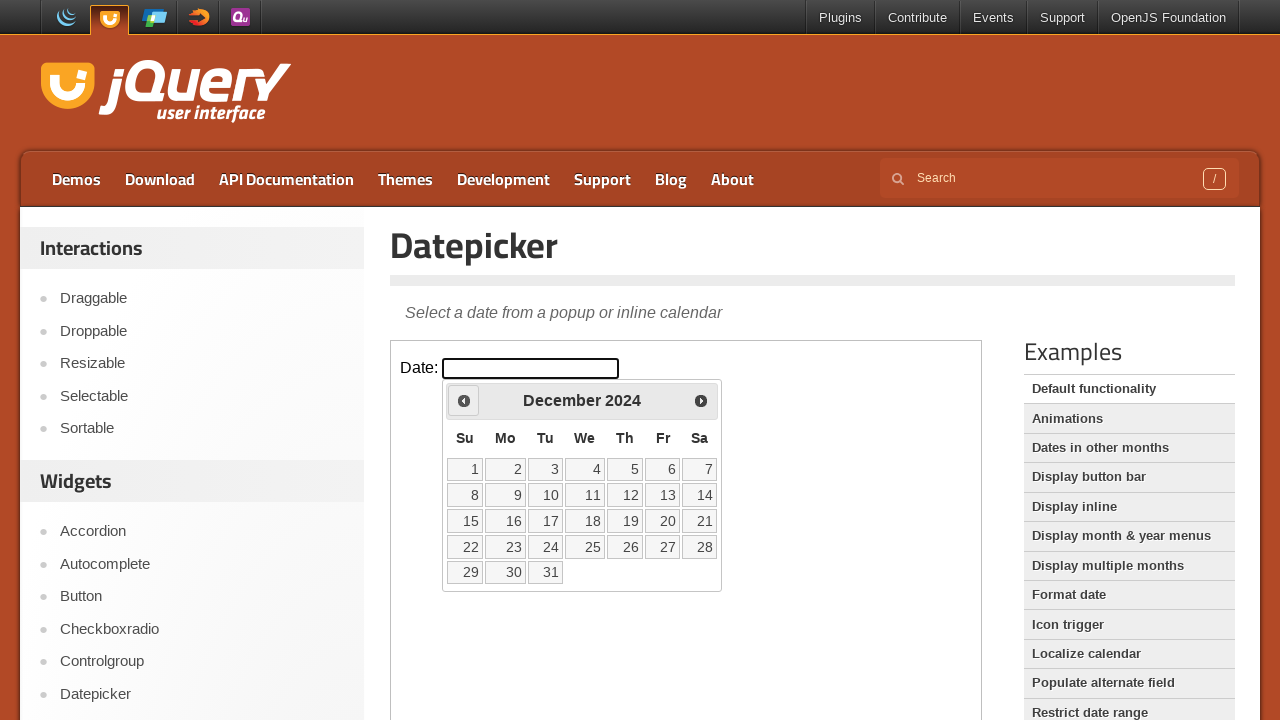

Clicked previous month button to navigate backwards at (464, 400) on iframe >> nth=0 >> internal:control=enter-frame >> span.ui-icon.ui-icon-circle-t
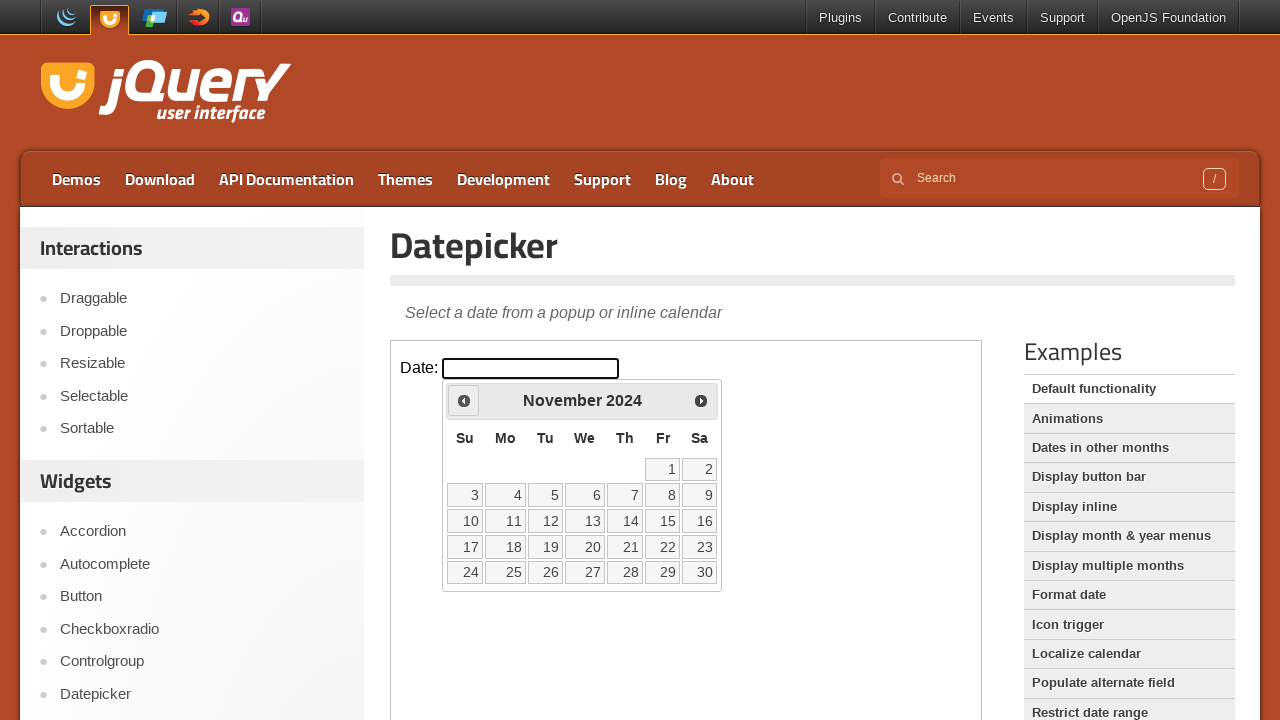

Retrieved current month 'November' and year '2024'
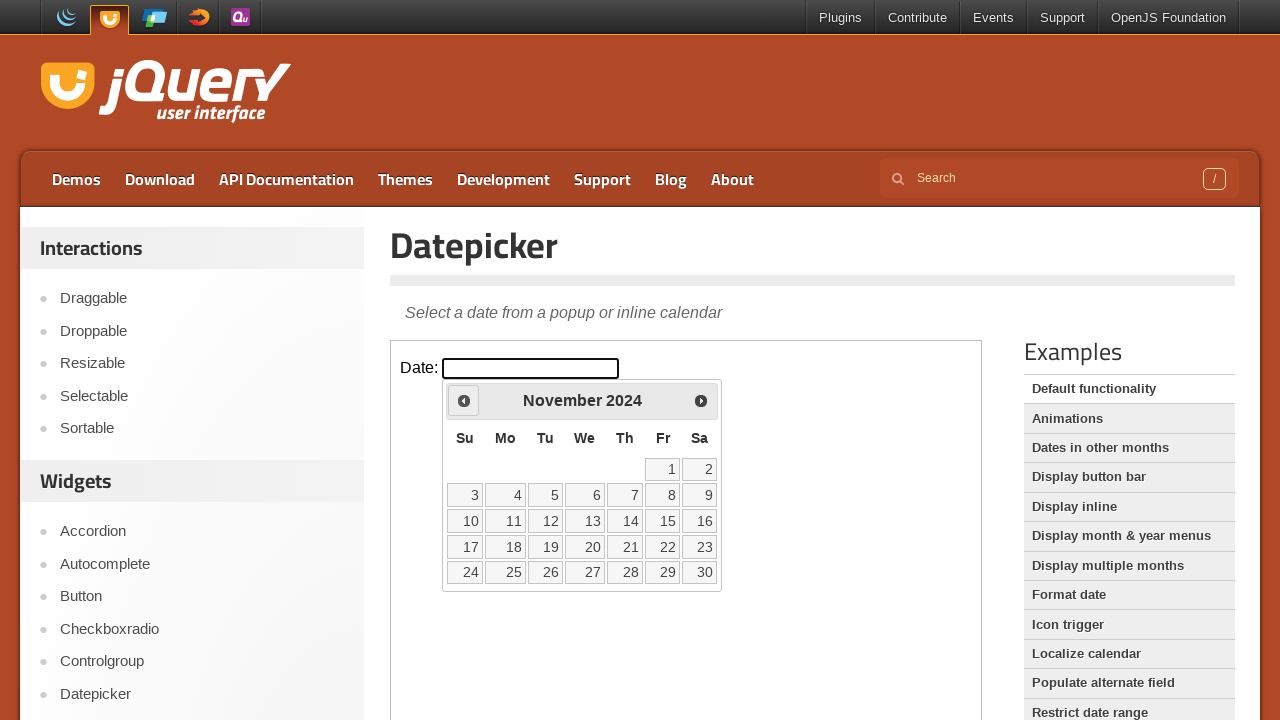

Clicked previous month button to navigate backwards at (464, 400) on iframe >> nth=0 >> internal:control=enter-frame >> span.ui-icon.ui-icon-circle-t
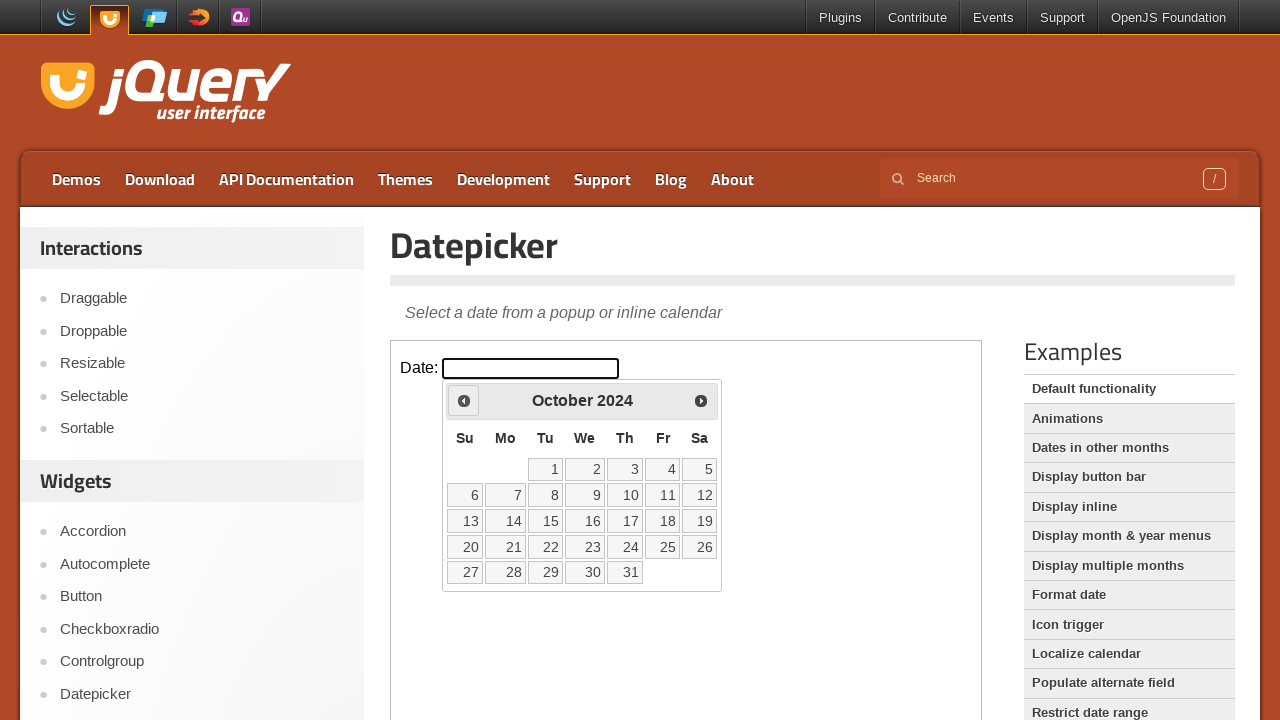

Retrieved current month 'October' and year '2024'
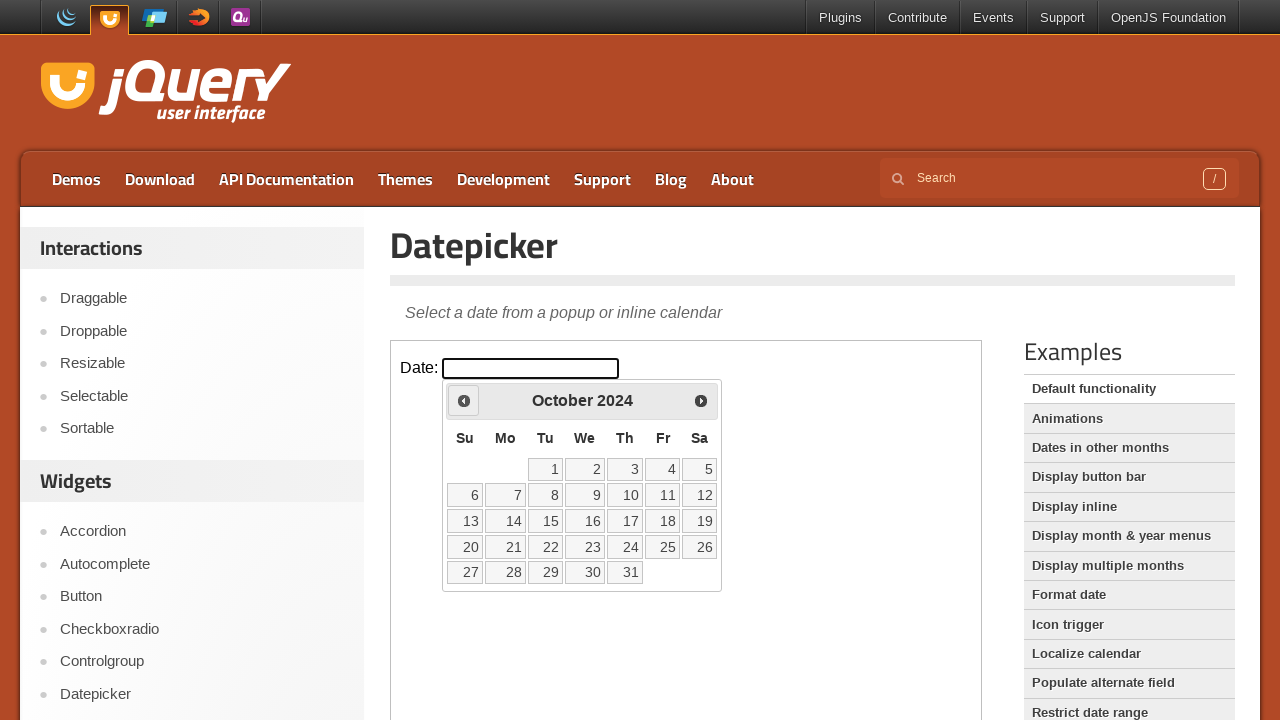

Clicked previous month button to navigate backwards at (464, 400) on iframe >> nth=0 >> internal:control=enter-frame >> span.ui-icon.ui-icon-circle-t
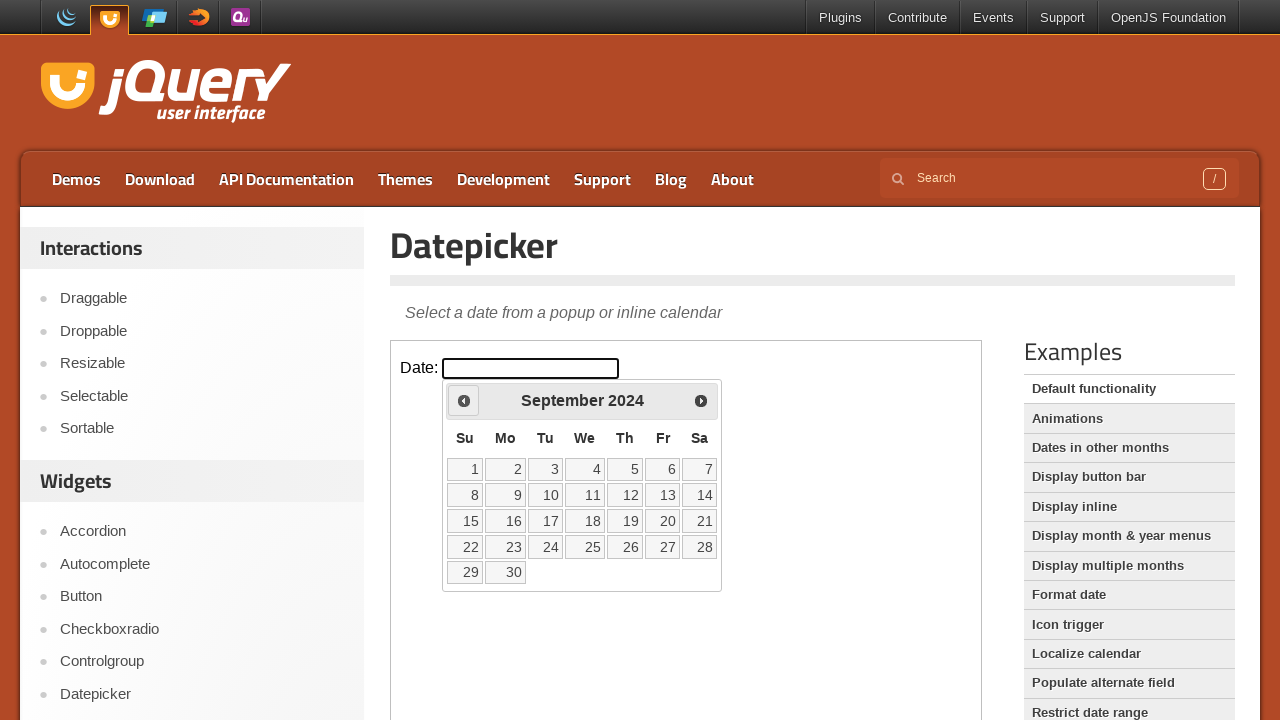

Retrieved current month 'September' and year '2024'
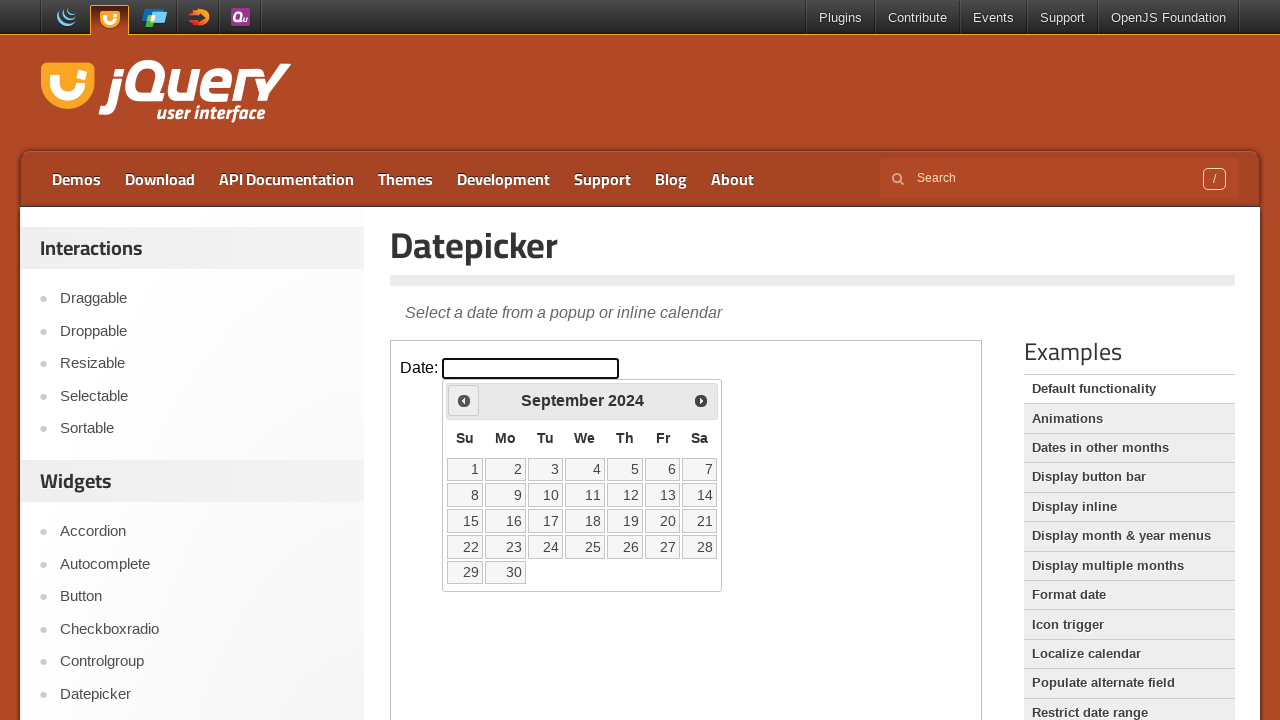

Clicked previous month button to navigate backwards at (464, 400) on iframe >> nth=0 >> internal:control=enter-frame >> span.ui-icon.ui-icon-circle-t
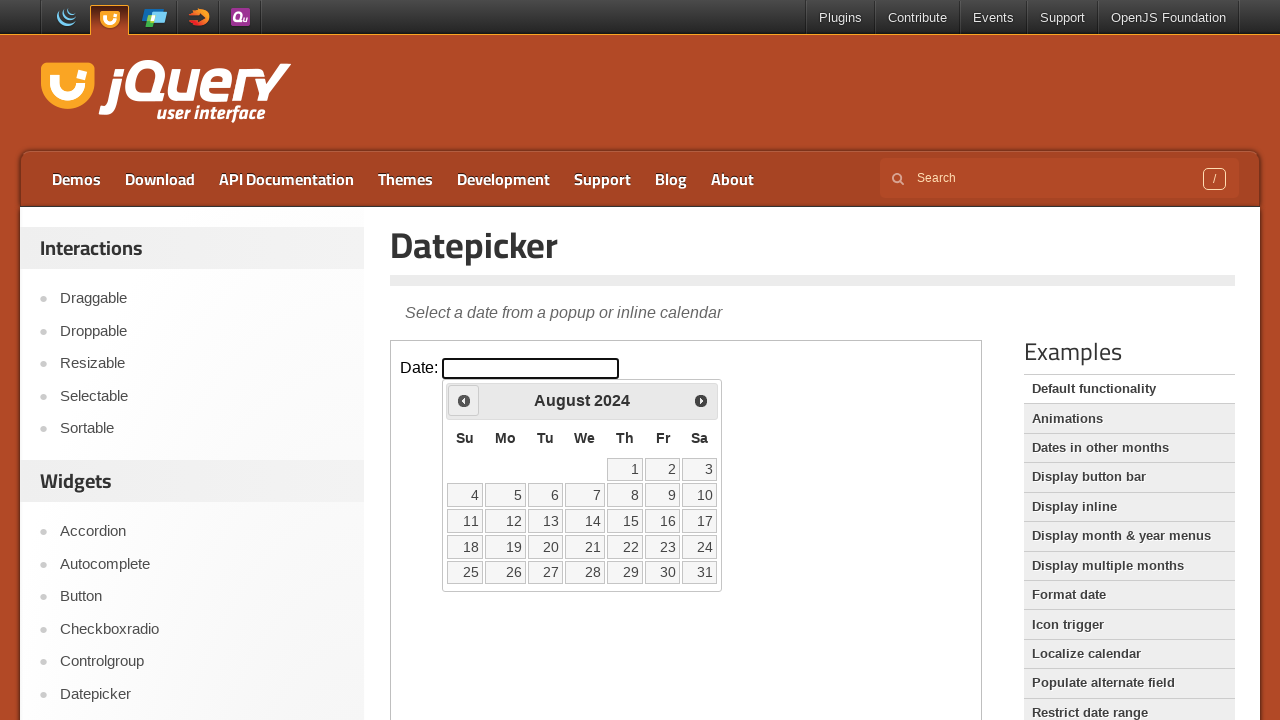

Retrieved current month 'August' and year '2024'
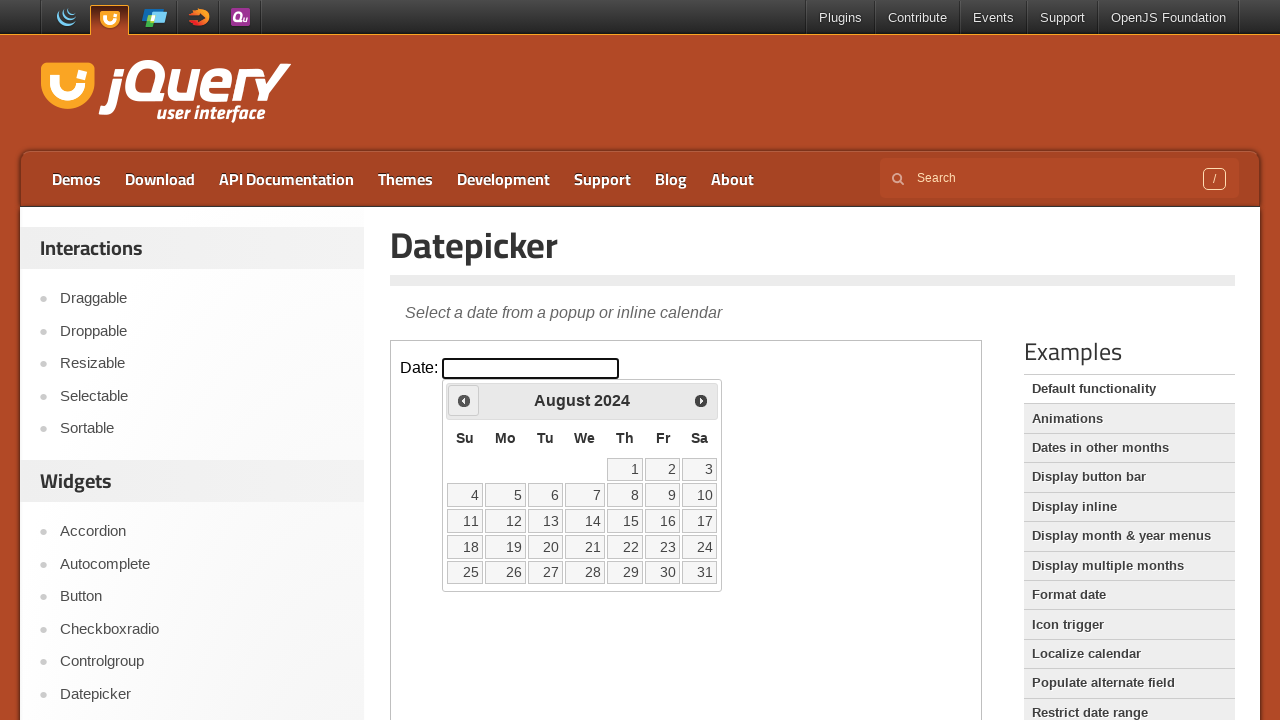

Clicked previous month button to navigate backwards at (464, 400) on iframe >> nth=0 >> internal:control=enter-frame >> span.ui-icon.ui-icon-circle-t
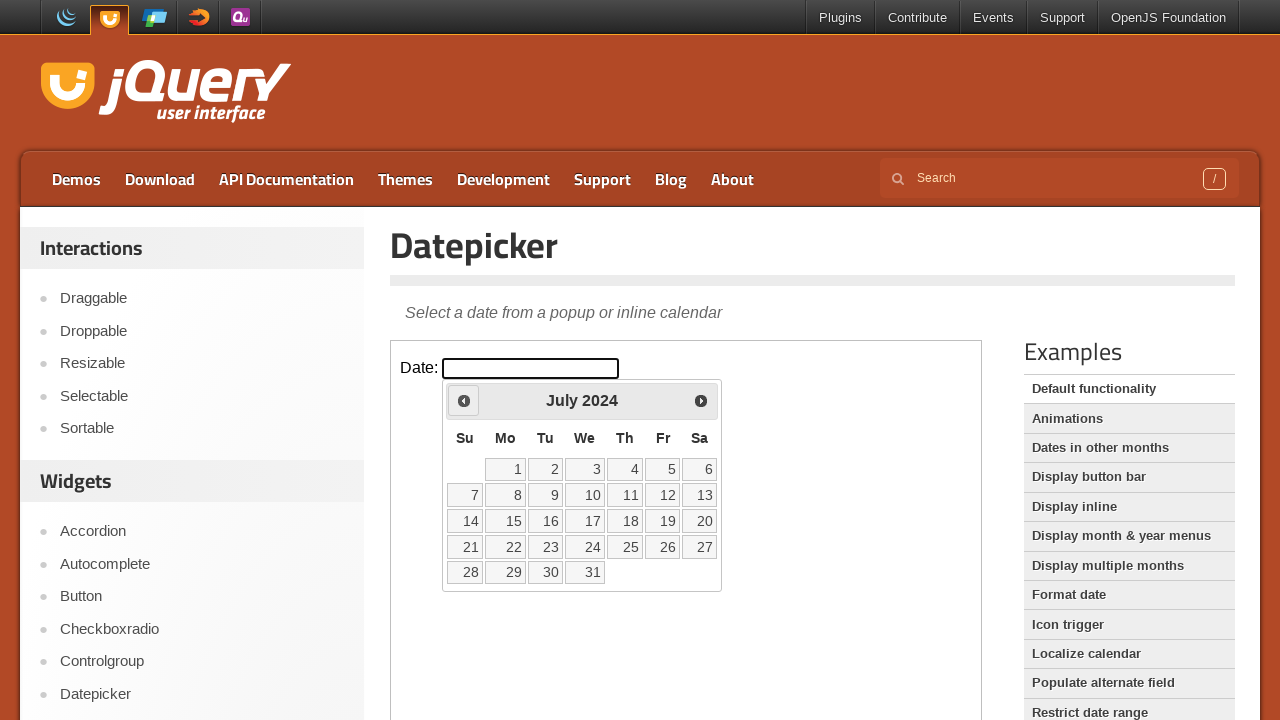

Retrieved current month 'July' and year '2024'
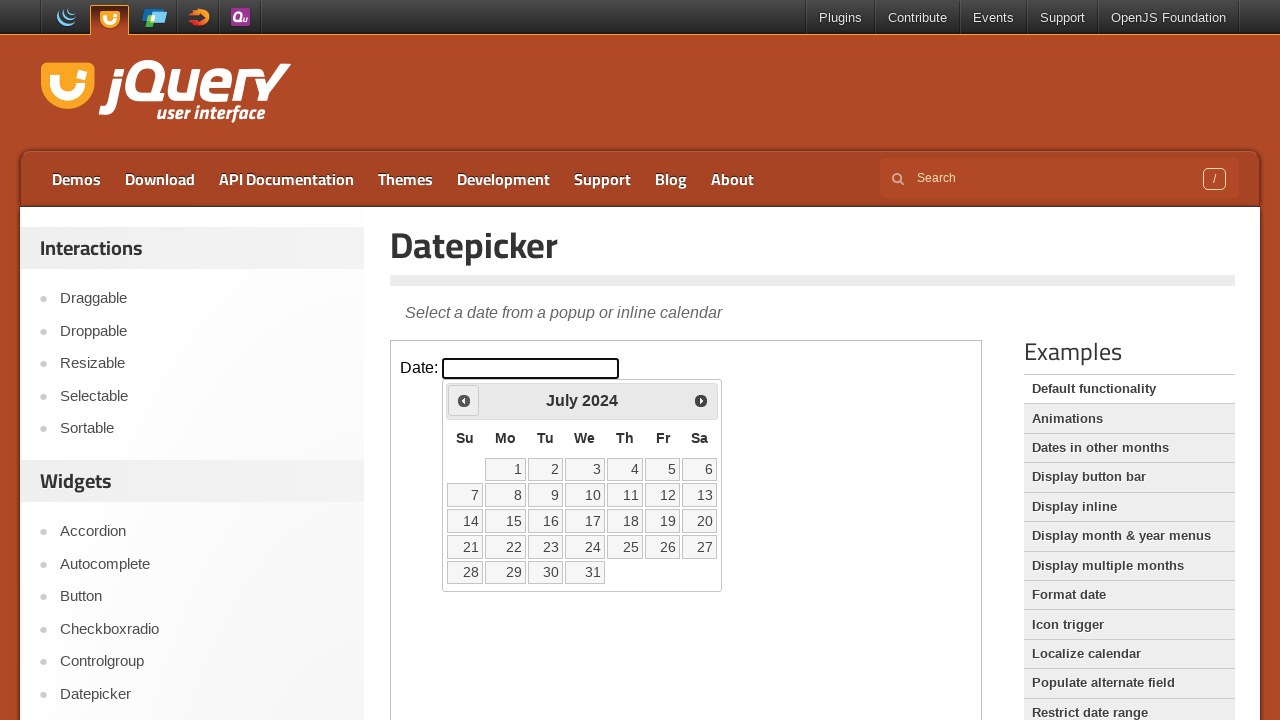

Clicked previous month button to navigate backwards at (464, 400) on iframe >> nth=0 >> internal:control=enter-frame >> span.ui-icon.ui-icon-circle-t
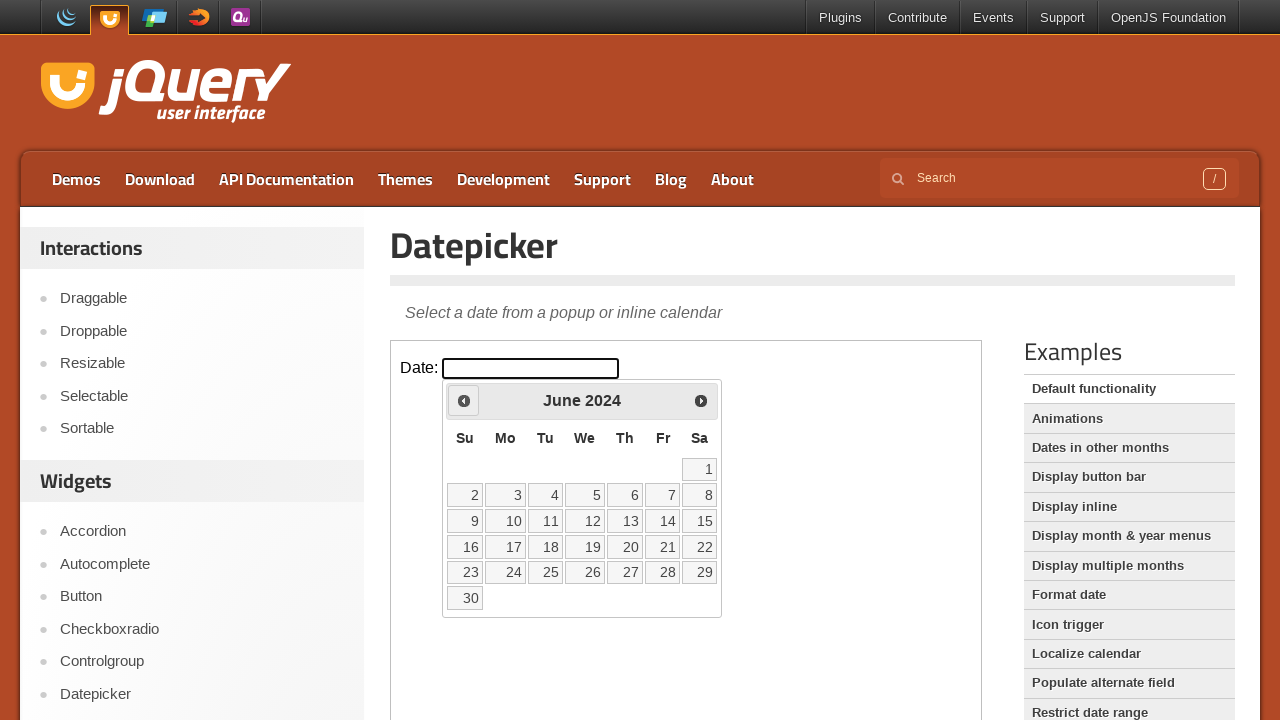

Retrieved current month 'June' and year '2024'
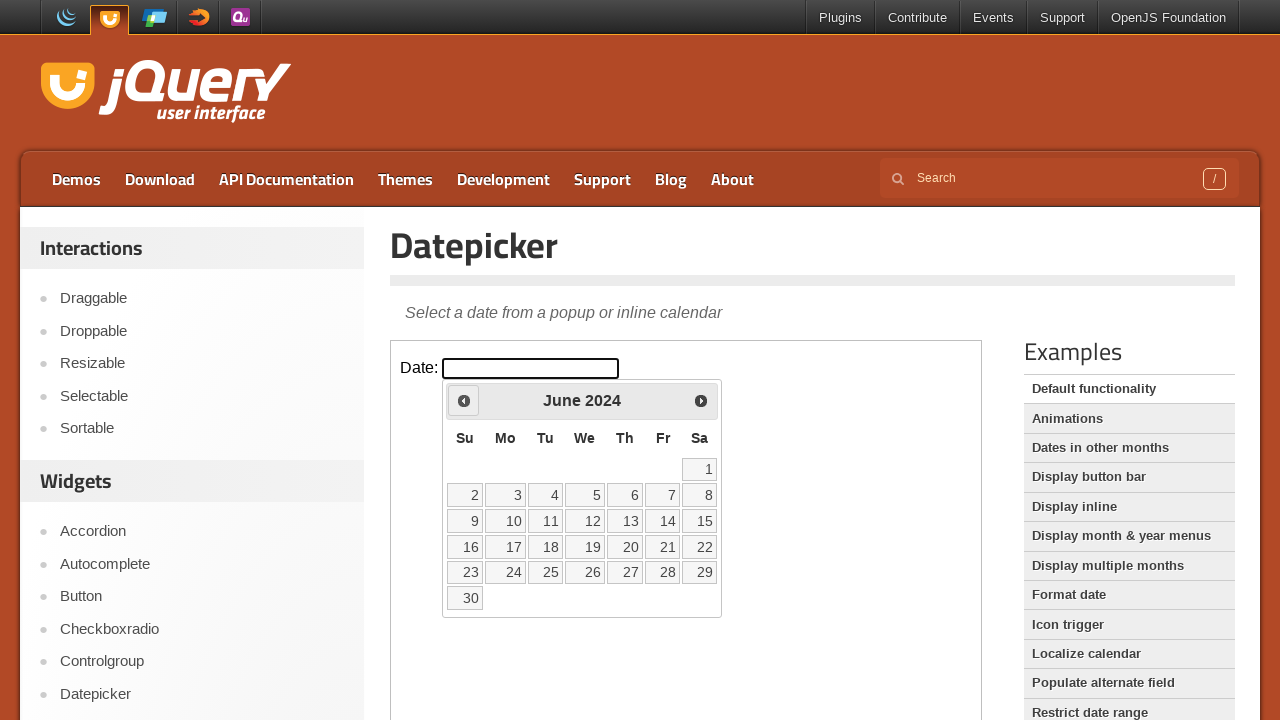

Clicked previous month button to navigate backwards at (464, 400) on iframe >> nth=0 >> internal:control=enter-frame >> span.ui-icon.ui-icon-circle-t
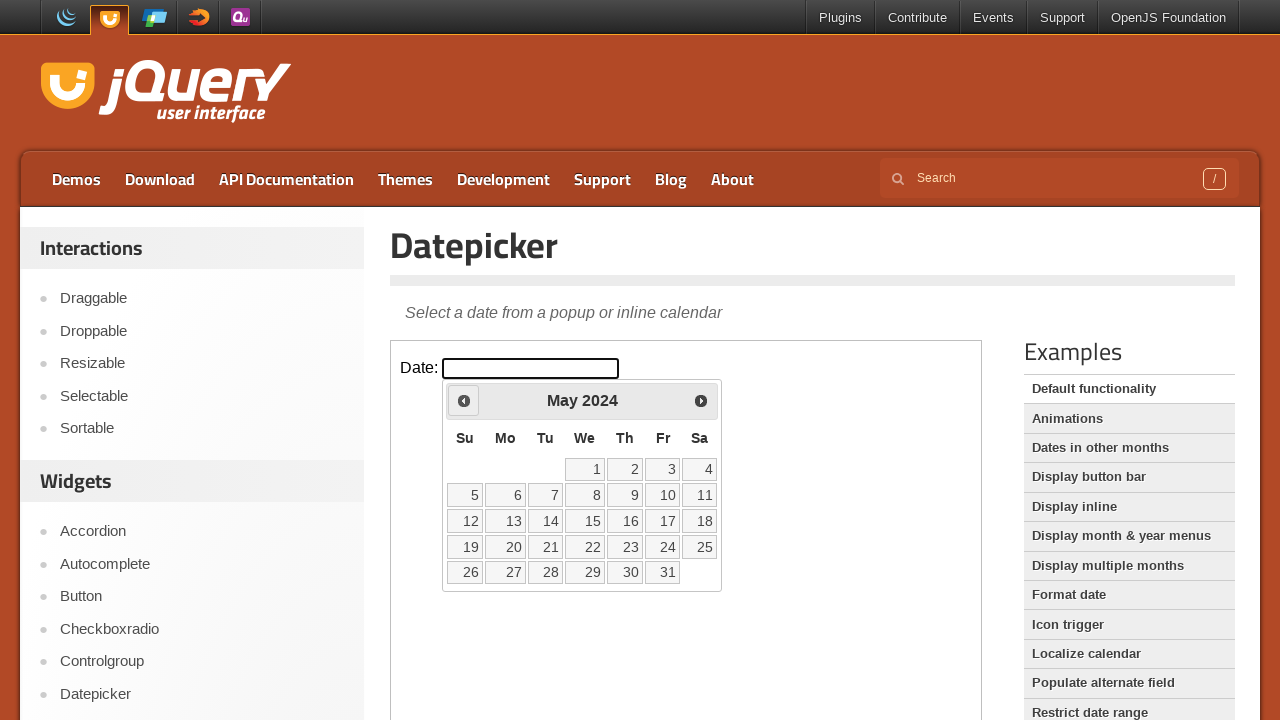

Retrieved current month 'May' and year '2024'
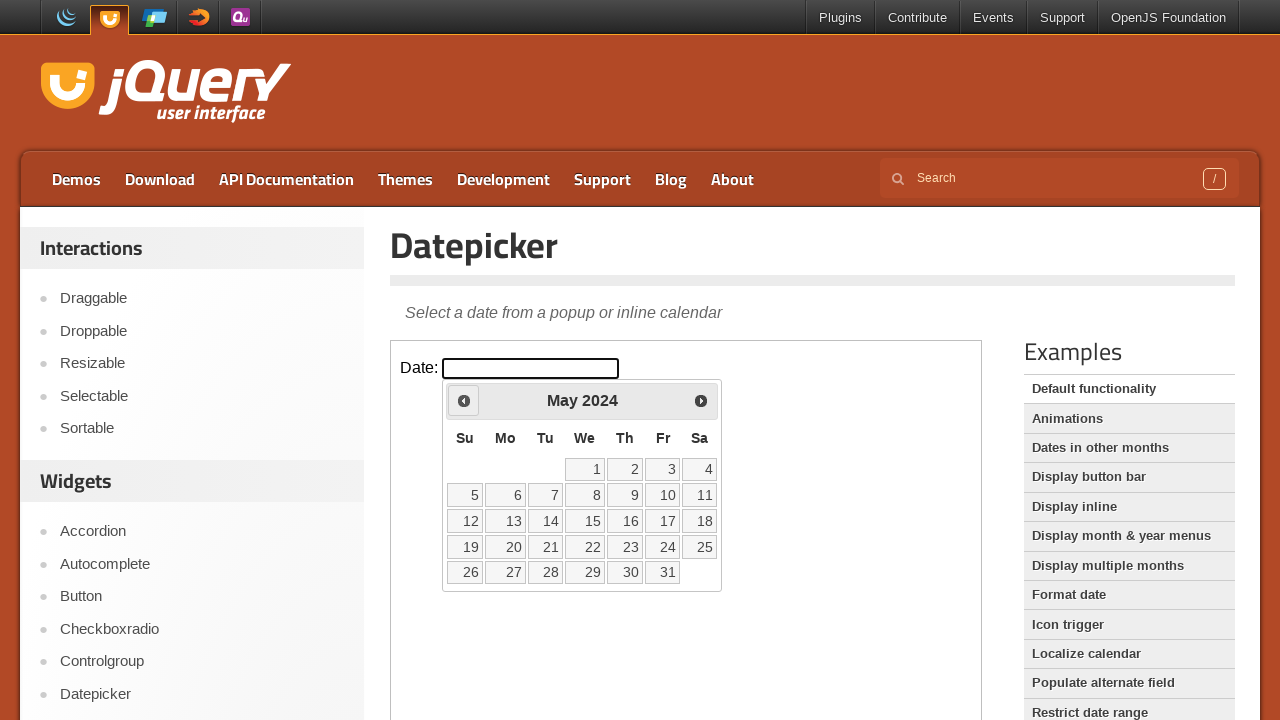

Clicked previous month button to navigate backwards at (464, 400) on iframe >> nth=0 >> internal:control=enter-frame >> span.ui-icon.ui-icon-circle-t
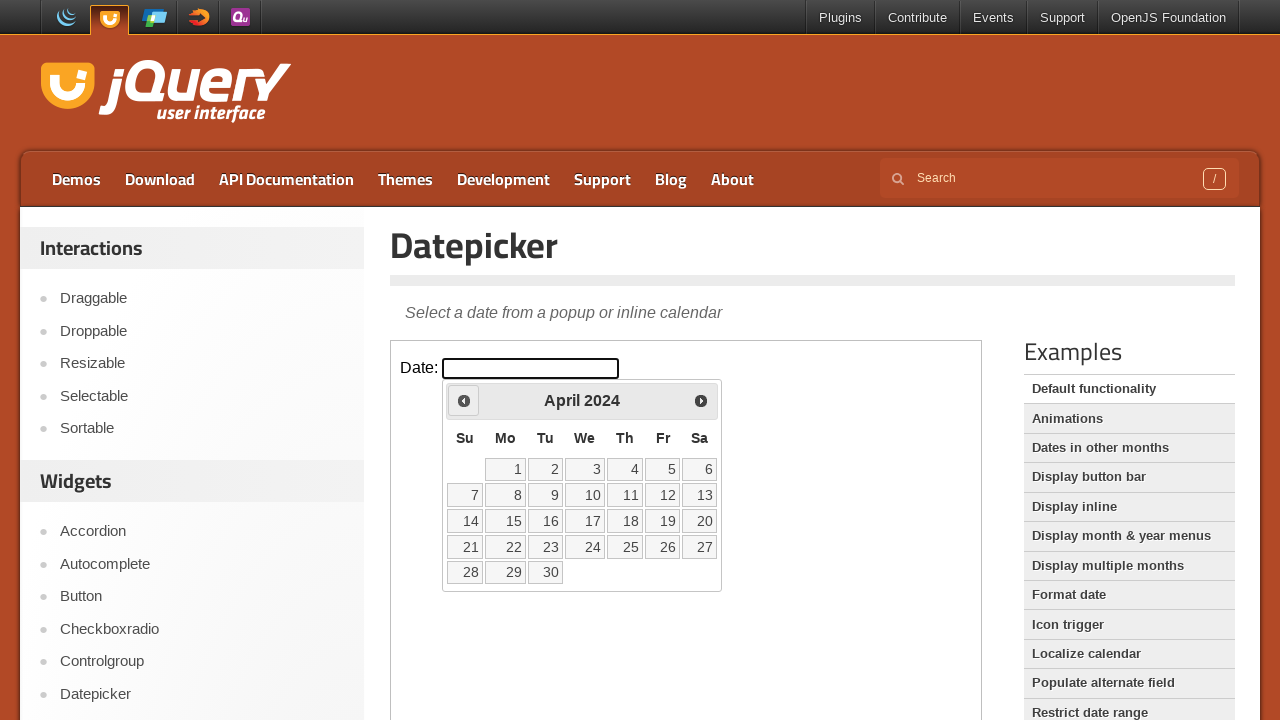

Retrieved current month 'April' and year '2024'
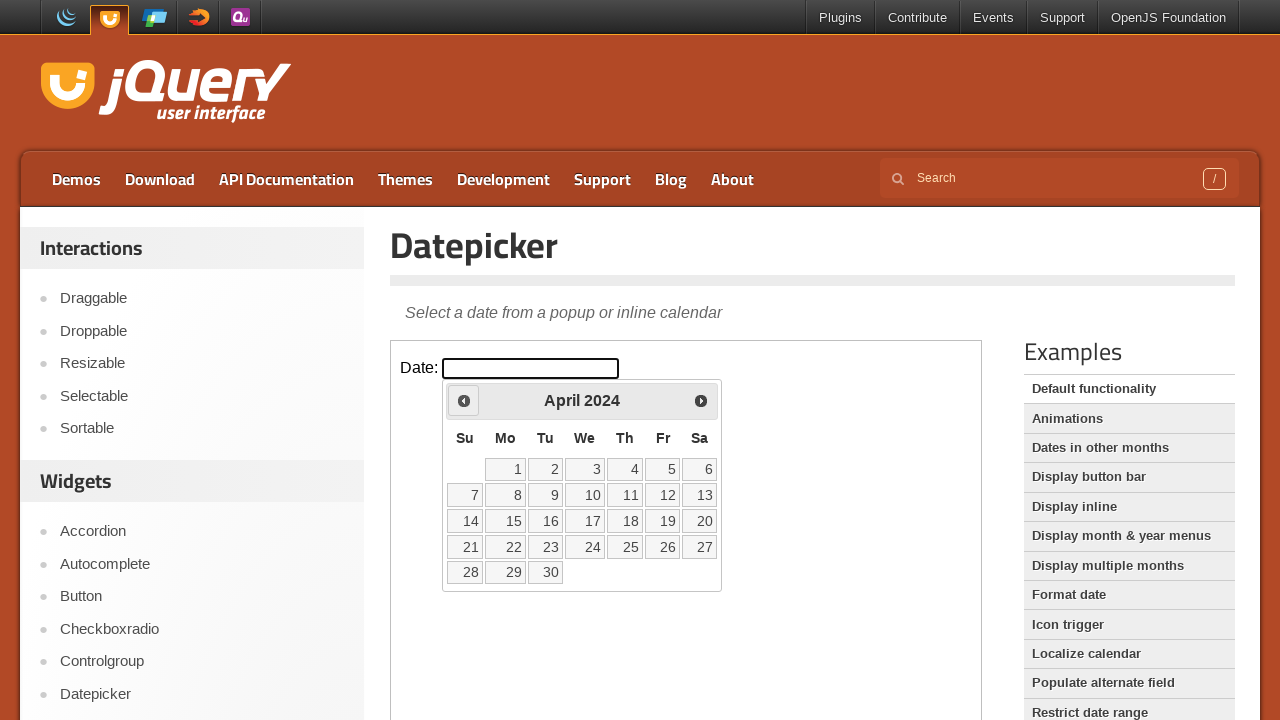

Clicked previous month button to navigate backwards at (464, 400) on iframe >> nth=0 >> internal:control=enter-frame >> span.ui-icon.ui-icon-circle-t
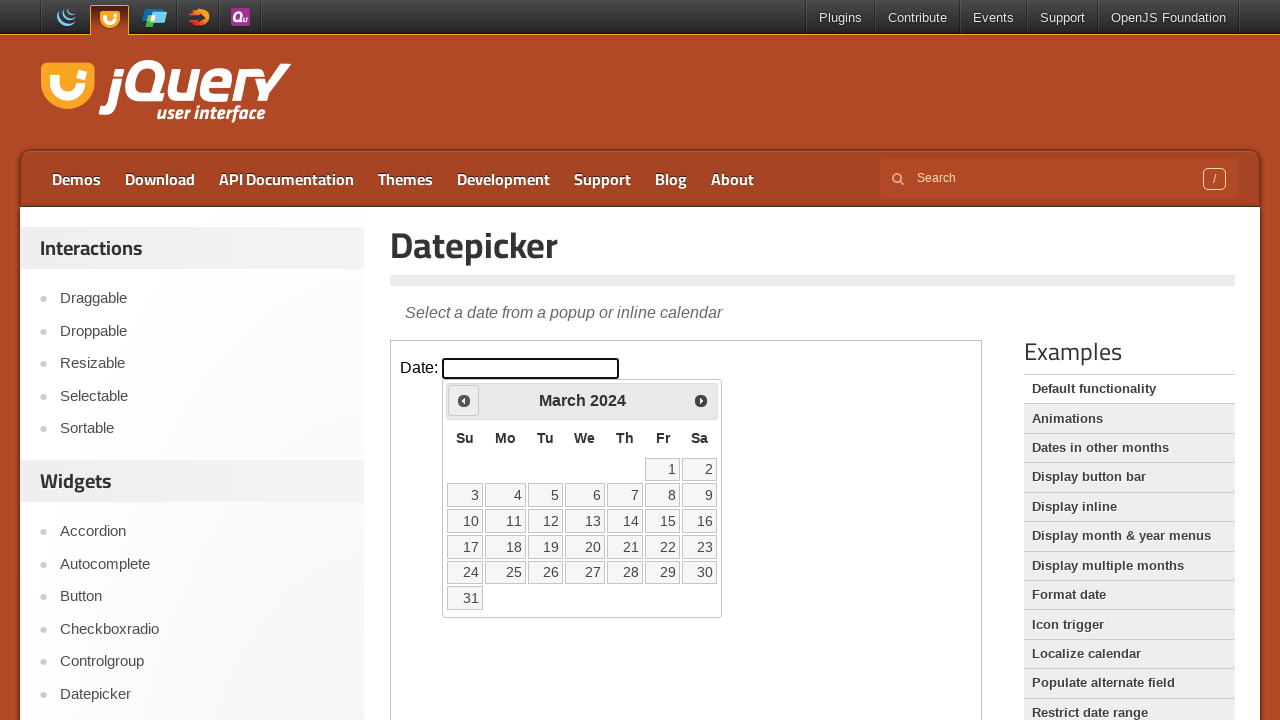

Retrieved current month 'March' and year '2024'
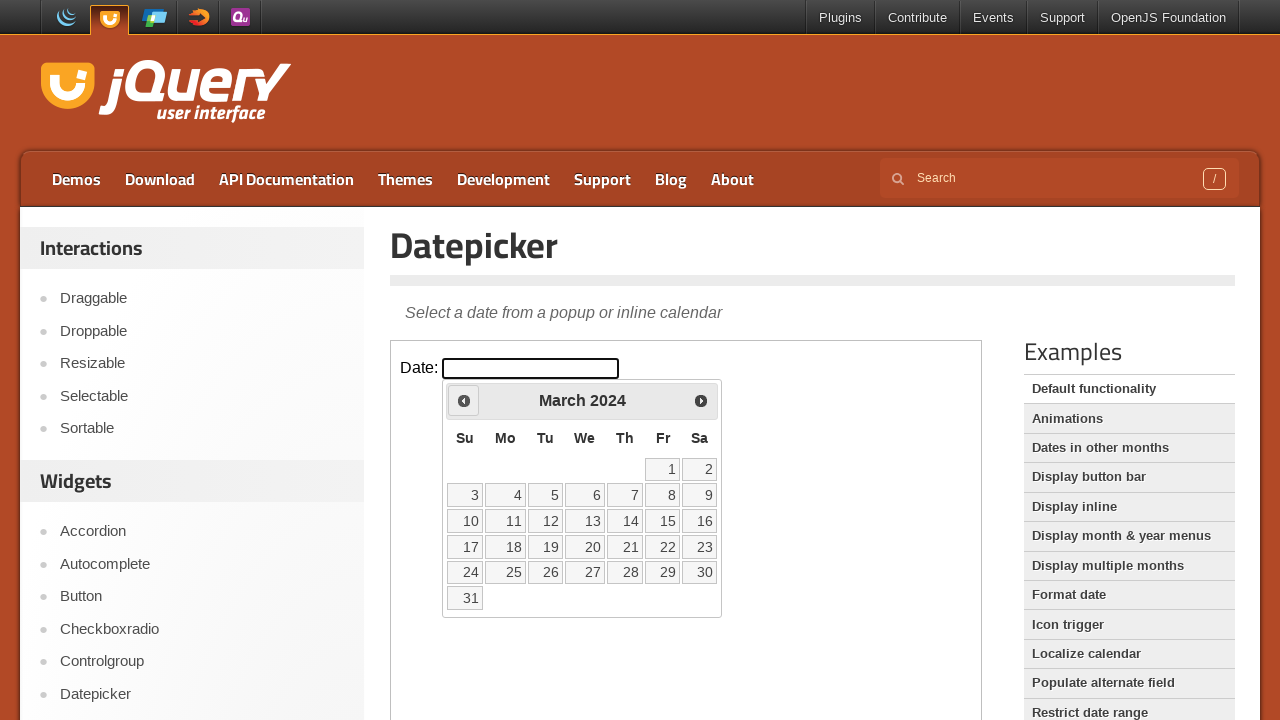

Clicked previous month button to navigate backwards at (464, 400) on iframe >> nth=0 >> internal:control=enter-frame >> span.ui-icon.ui-icon-circle-t
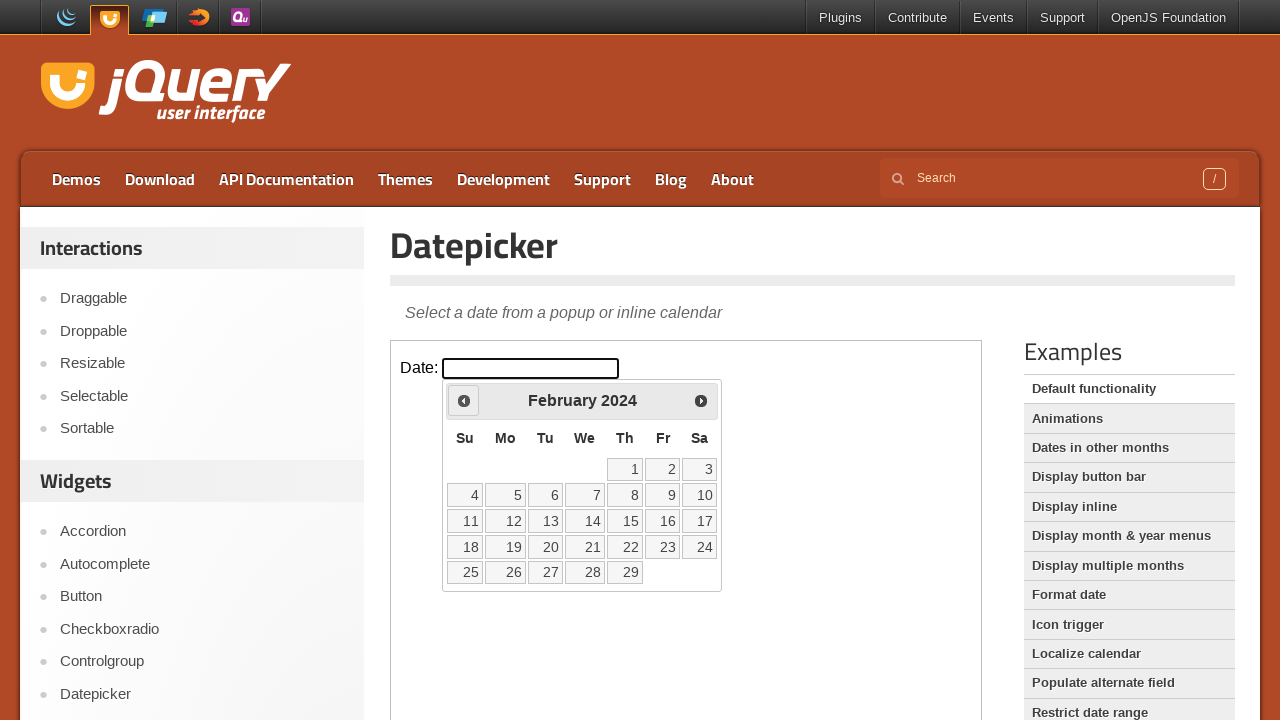

Retrieved current month 'February' and year '2024'
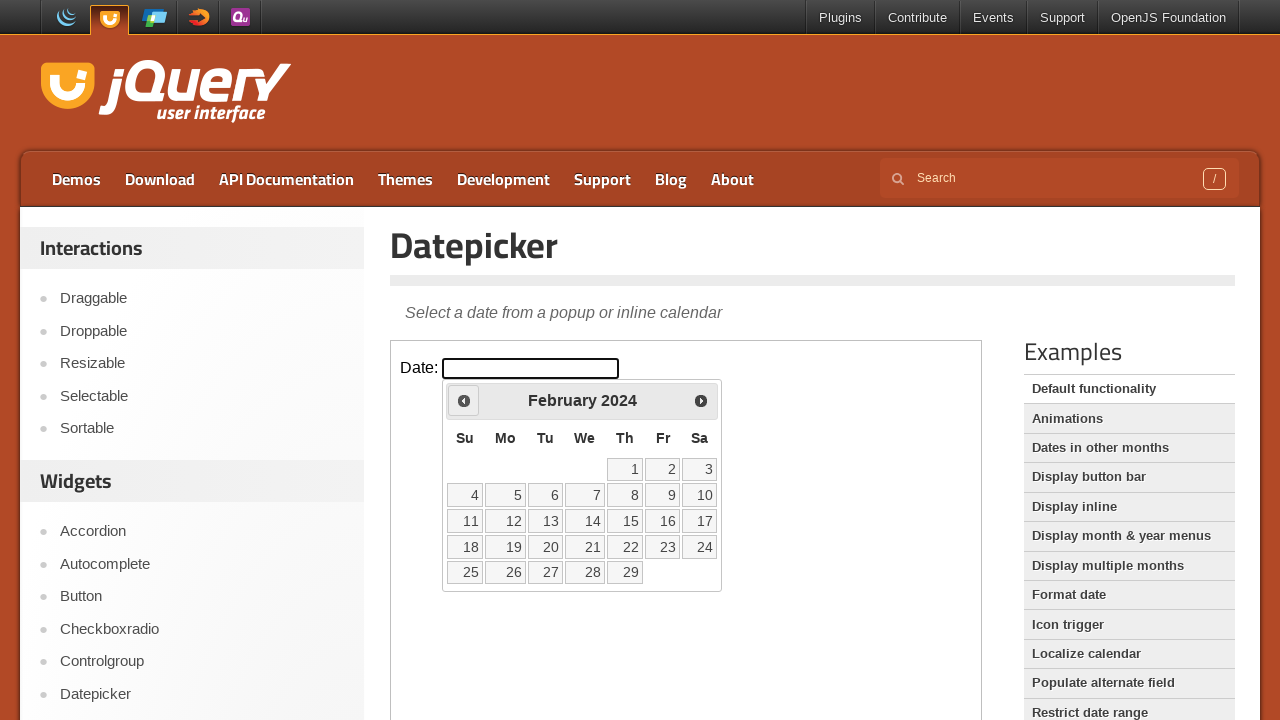

Clicked previous month button to navigate backwards at (464, 400) on iframe >> nth=0 >> internal:control=enter-frame >> span.ui-icon.ui-icon-circle-t
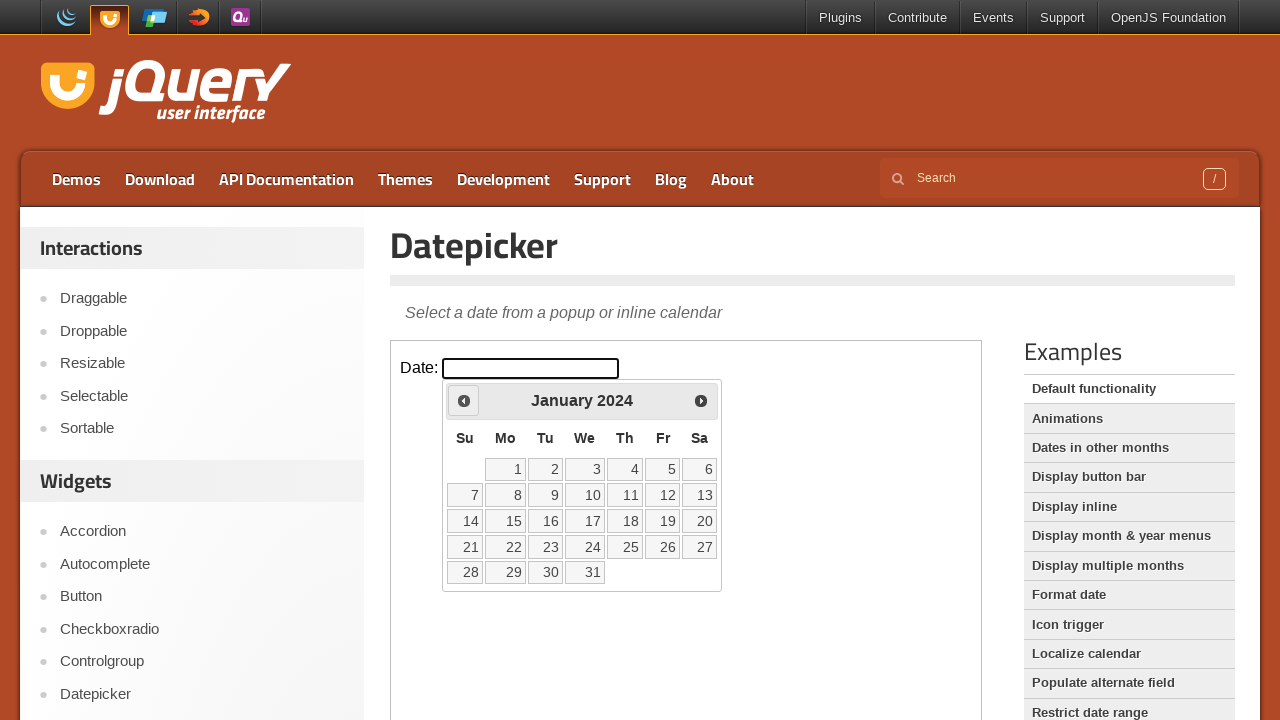

Retrieved current month 'January' and year '2024'
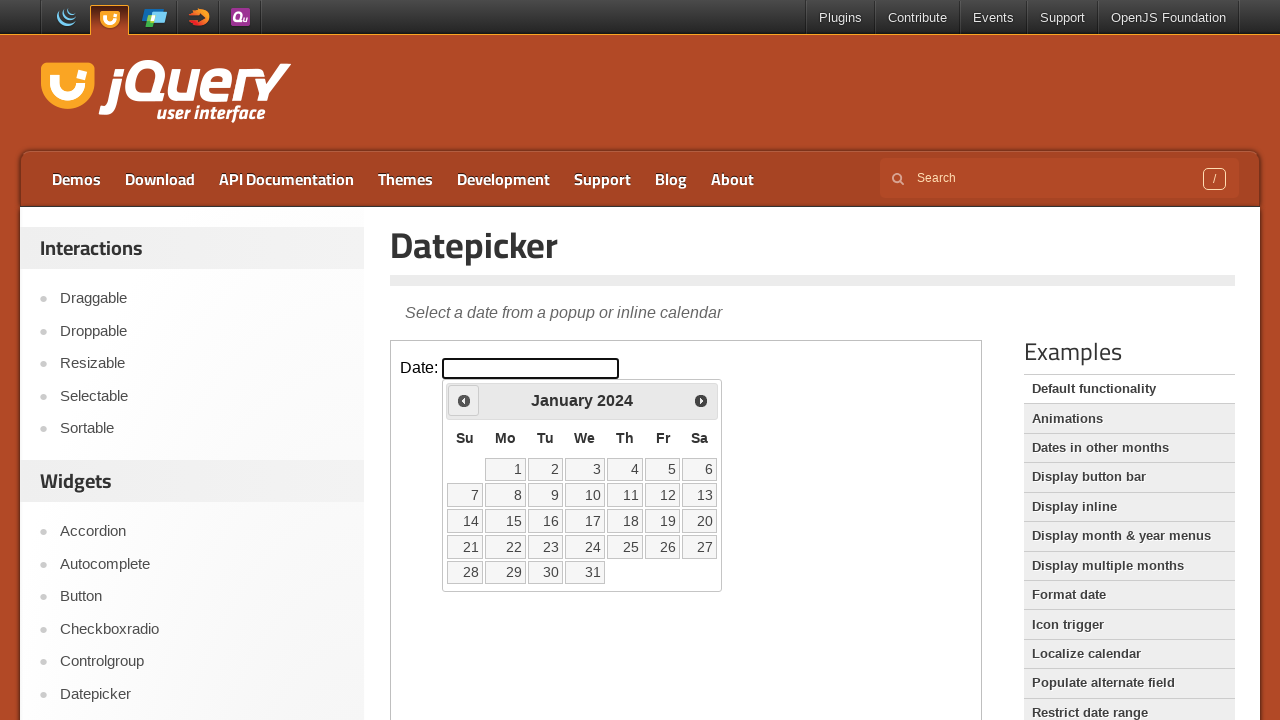

Clicked previous month button to navigate backwards at (464, 400) on iframe >> nth=0 >> internal:control=enter-frame >> span.ui-icon.ui-icon-circle-t
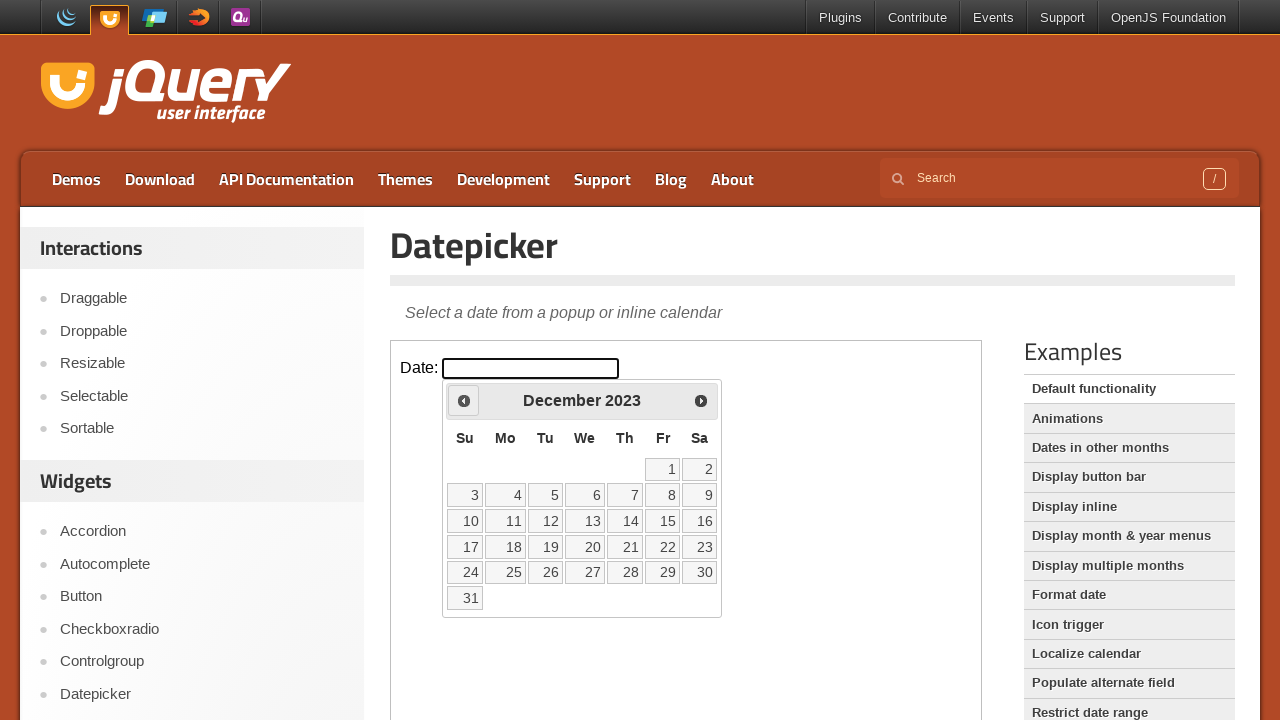

Retrieved current month 'December' and year '2023'
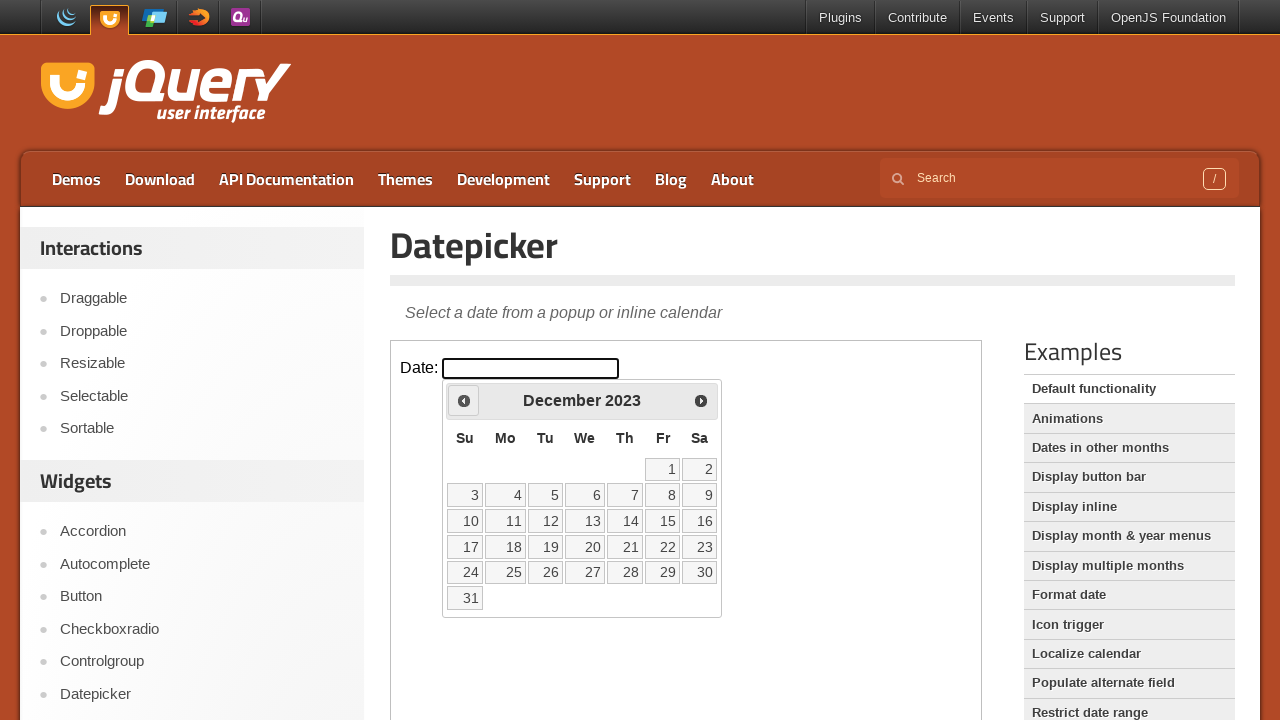

Clicked previous month button to navigate backwards at (464, 400) on iframe >> nth=0 >> internal:control=enter-frame >> span.ui-icon.ui-icon-circle-t
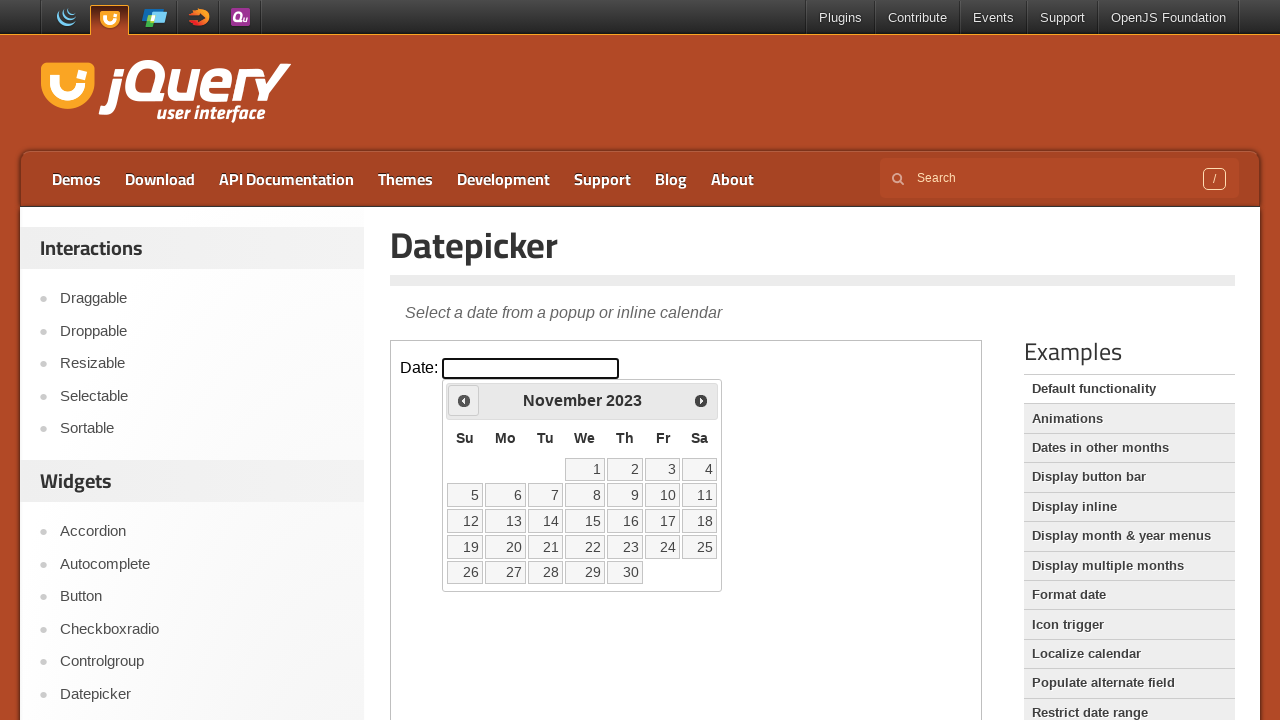

Retrieved current month 'November' and year '2023'
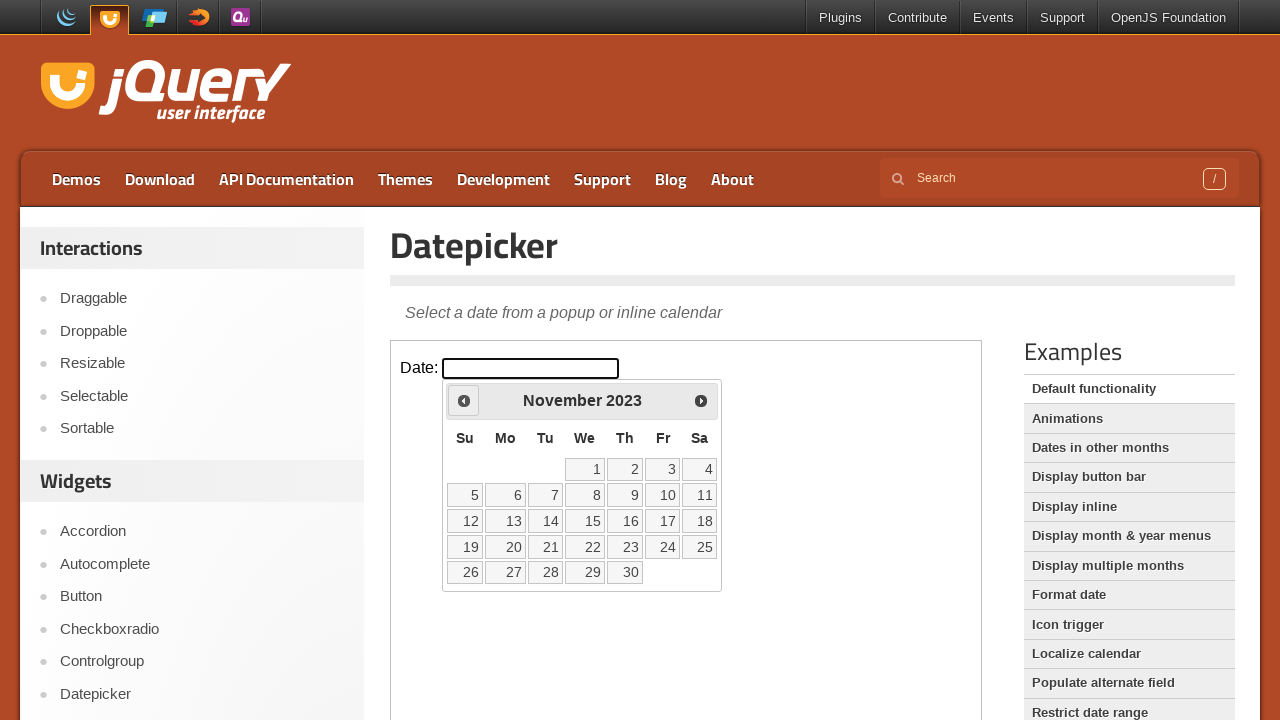

Clicked previous month button to navigate backwards at (464, 400) on iframe >> nth=0 >> internal:control=enter-frame >> span.ui-icon.ui-icon-circle-t
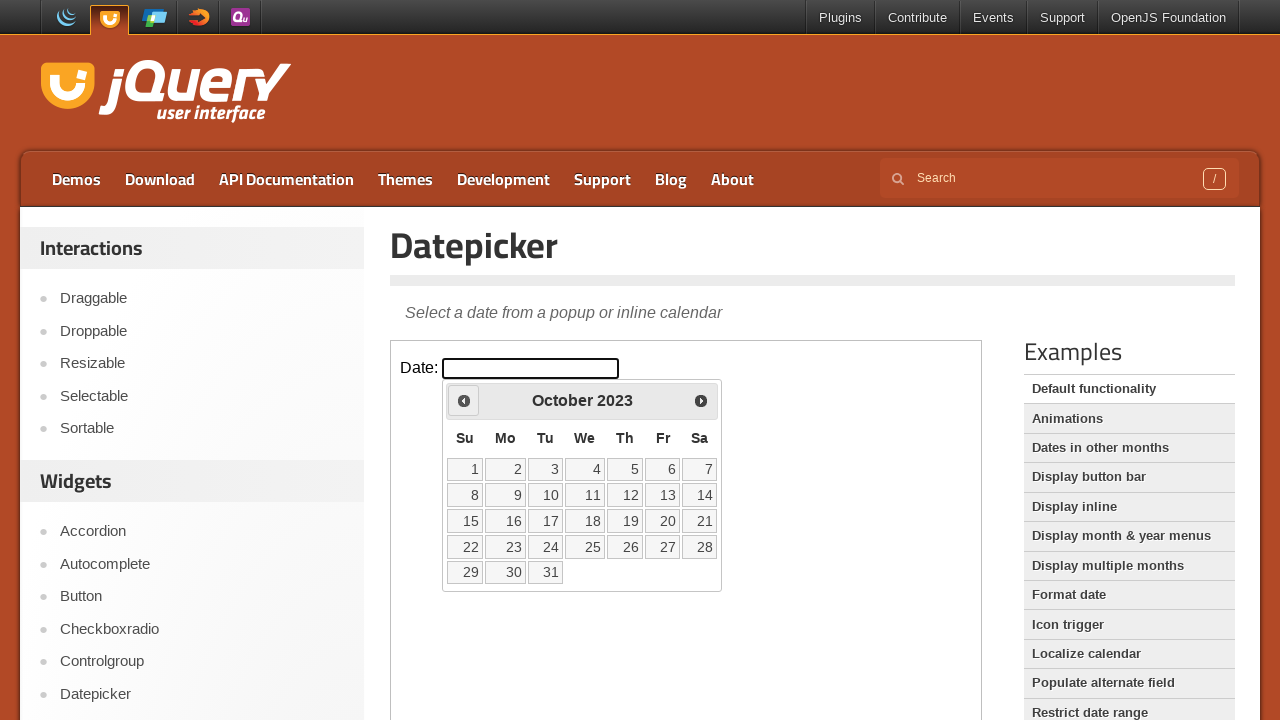

Retrieved current month 'October' and year '2023'
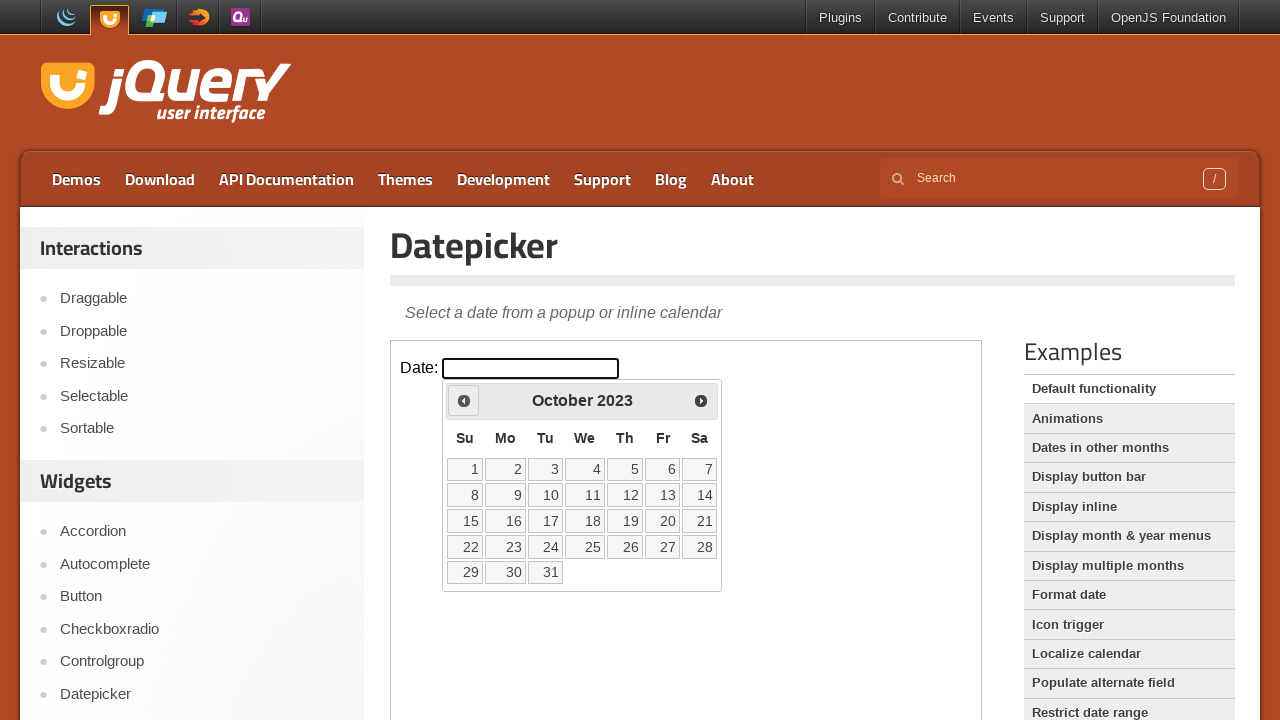

Clicked previous month button to navigate backwards at (464, 400) on iframe >> nth=0 >> internal:control=enter-frame >> span.ui-icon.ui-icon-circle-t
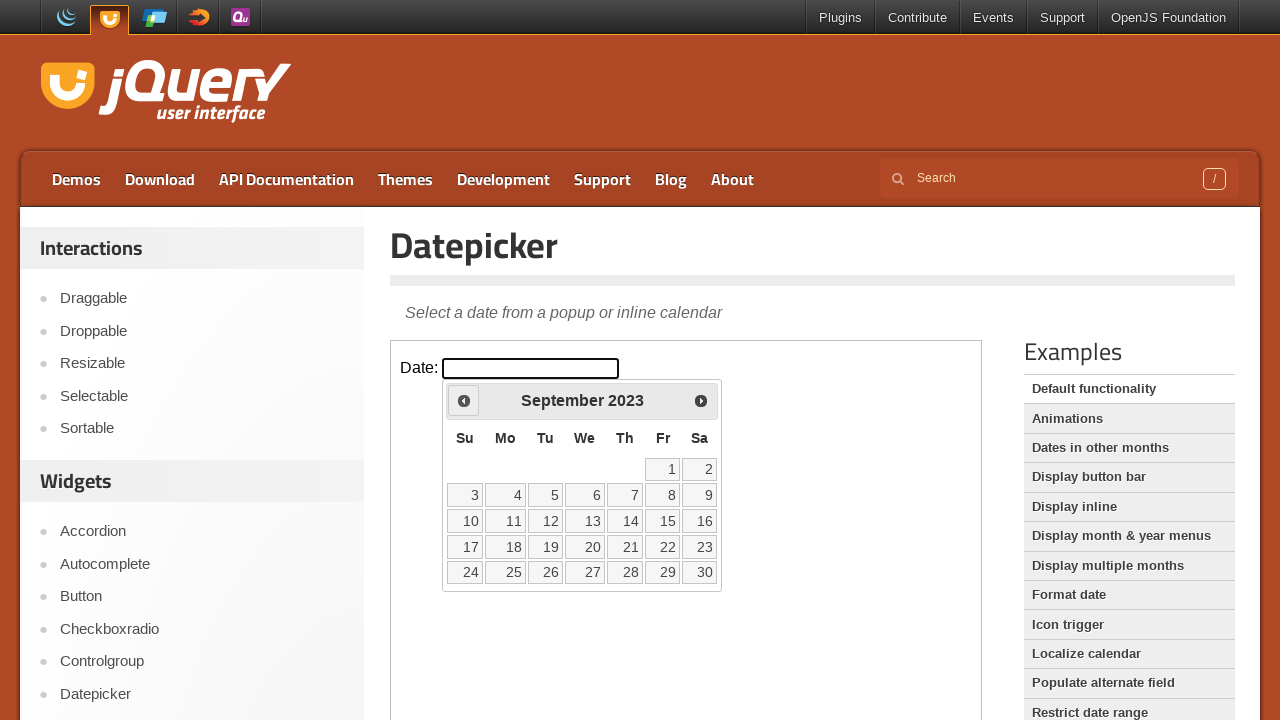

Retrieved current month 'September' and year '2023'
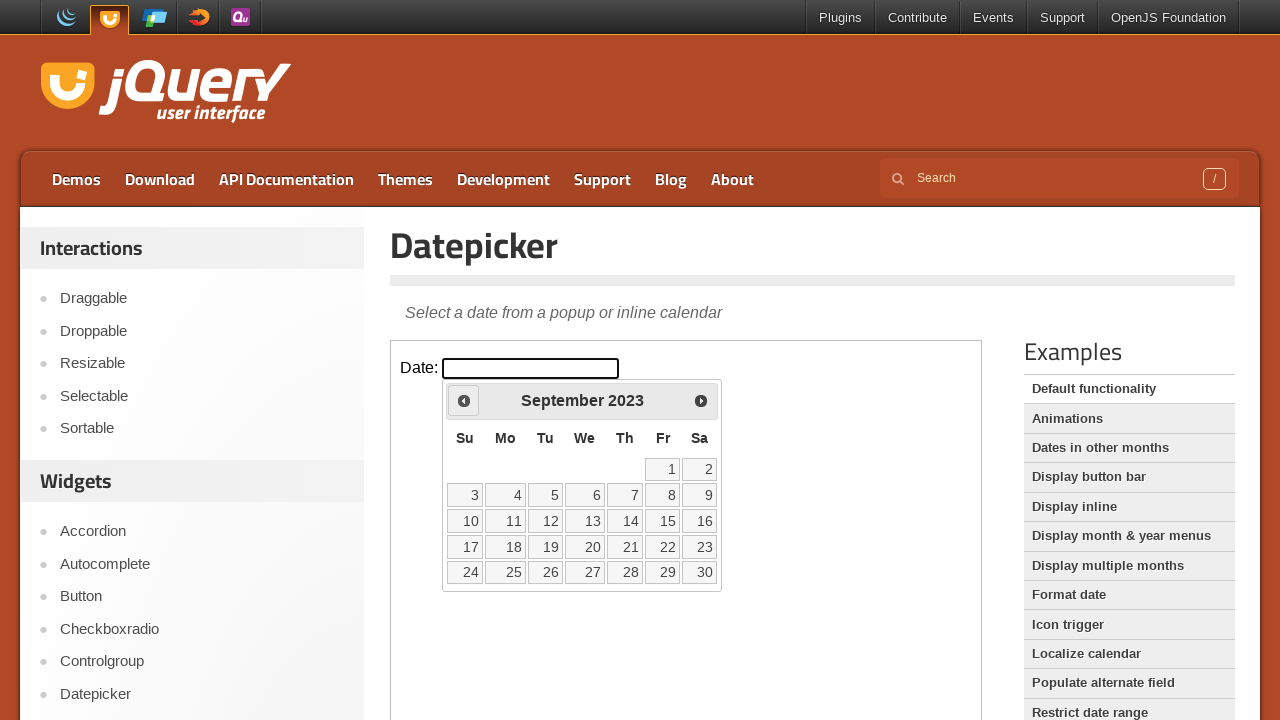

Clicked previous month button to navigate backwards at (464, 400) on iframe >> nth=0 >> internal:control=enter-frame >> span.ui-icon.ui-icon-circle-t
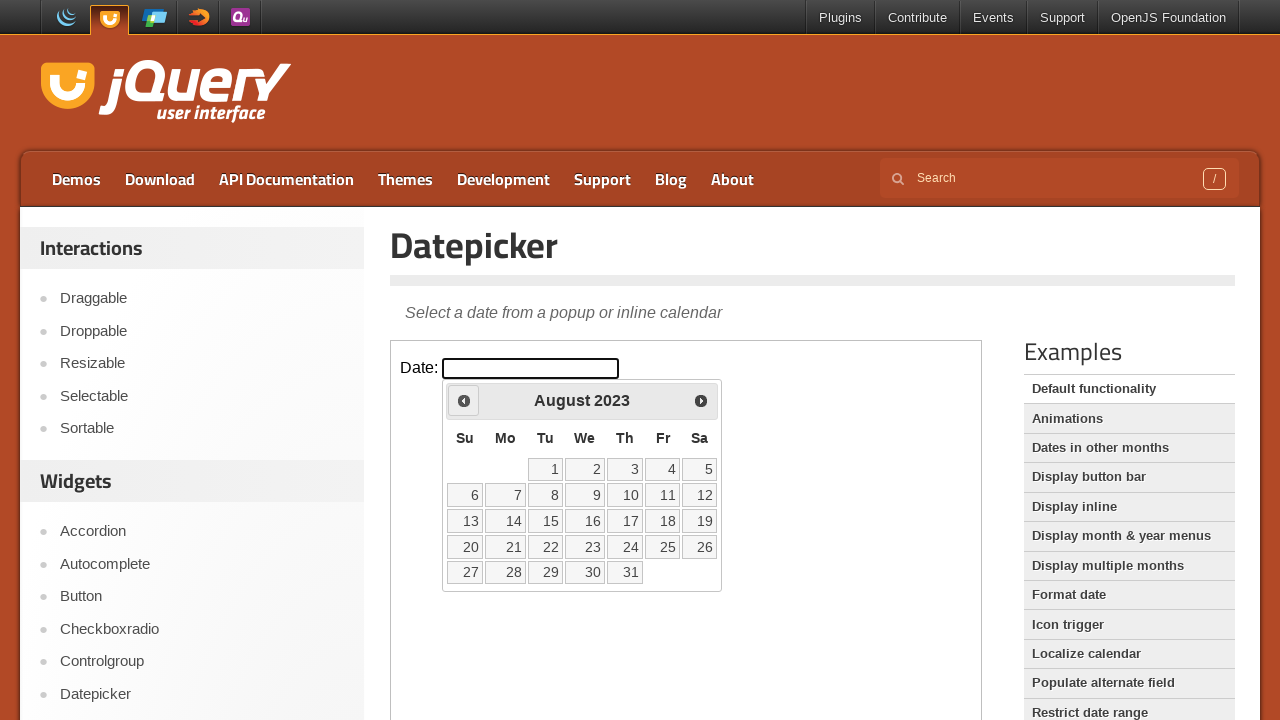

Retrieved current month 'August' and year '2023'
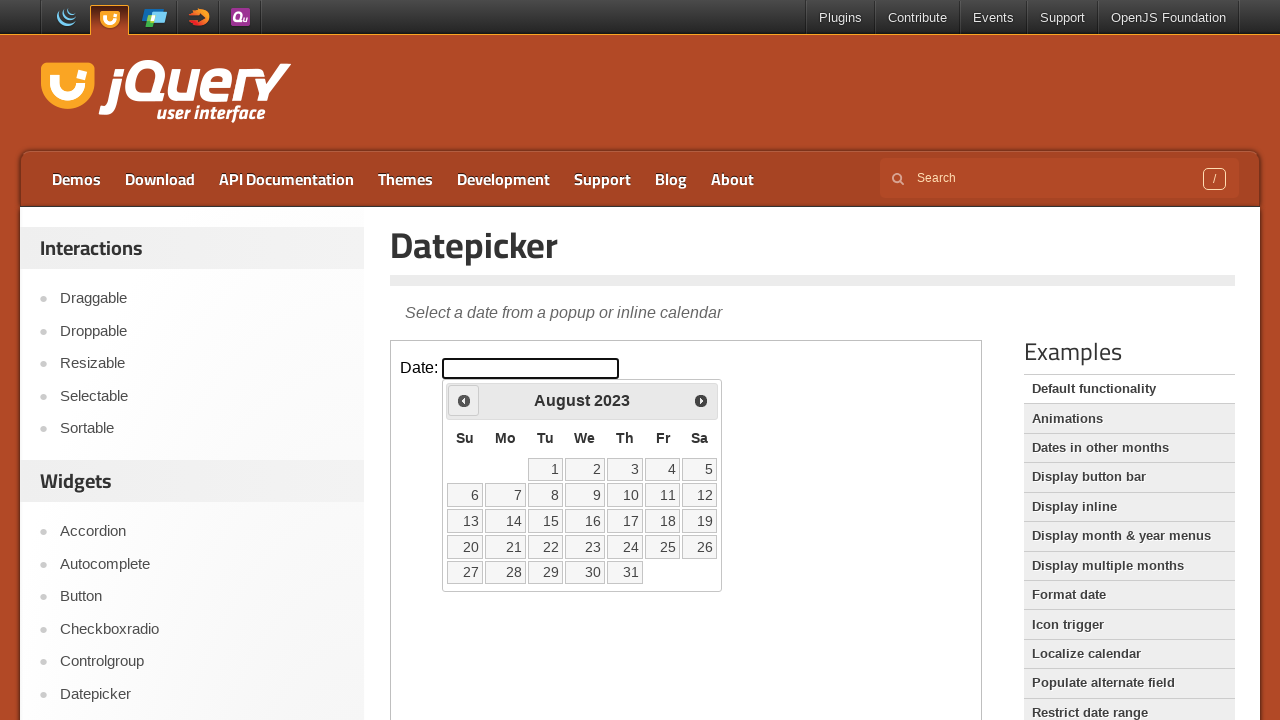

Clicked previous month button to navigate backwards at (464, 400) on iframe >> nth=0 >> internal:control=enter-frame >> span.ui-icon.ui-icon-circle-t
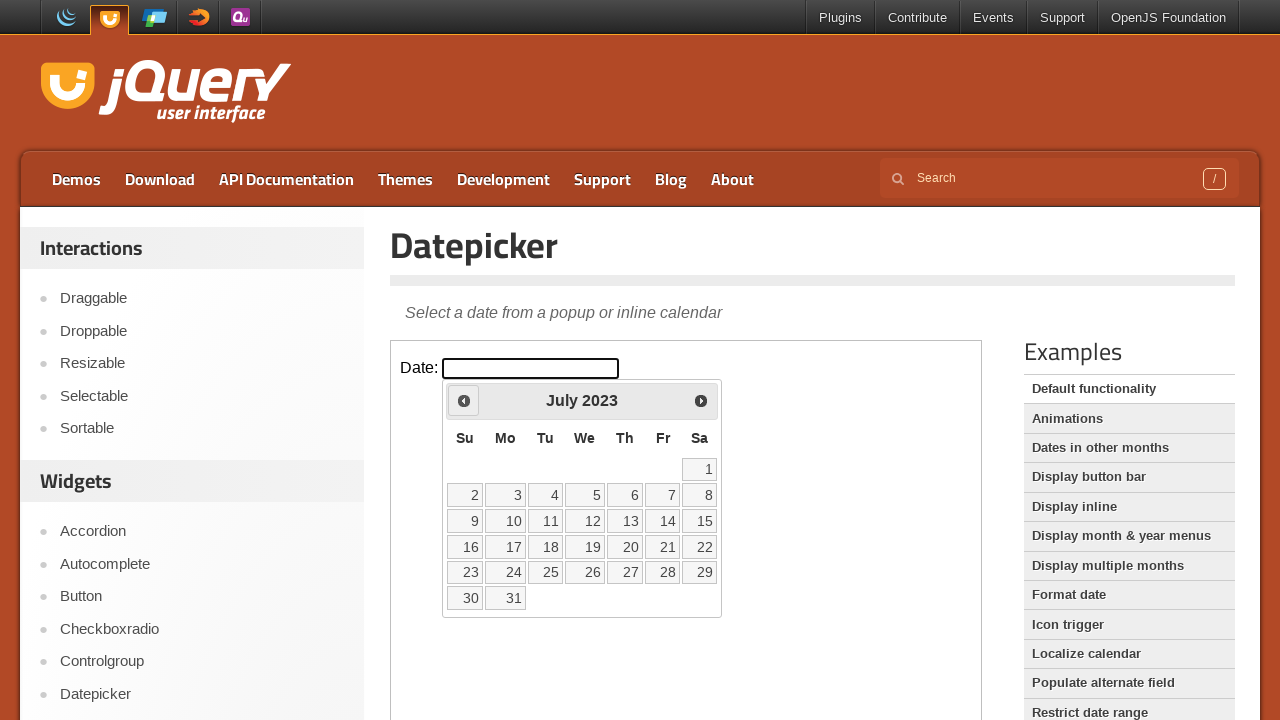

Retrieved current month 'July' and year '2023'
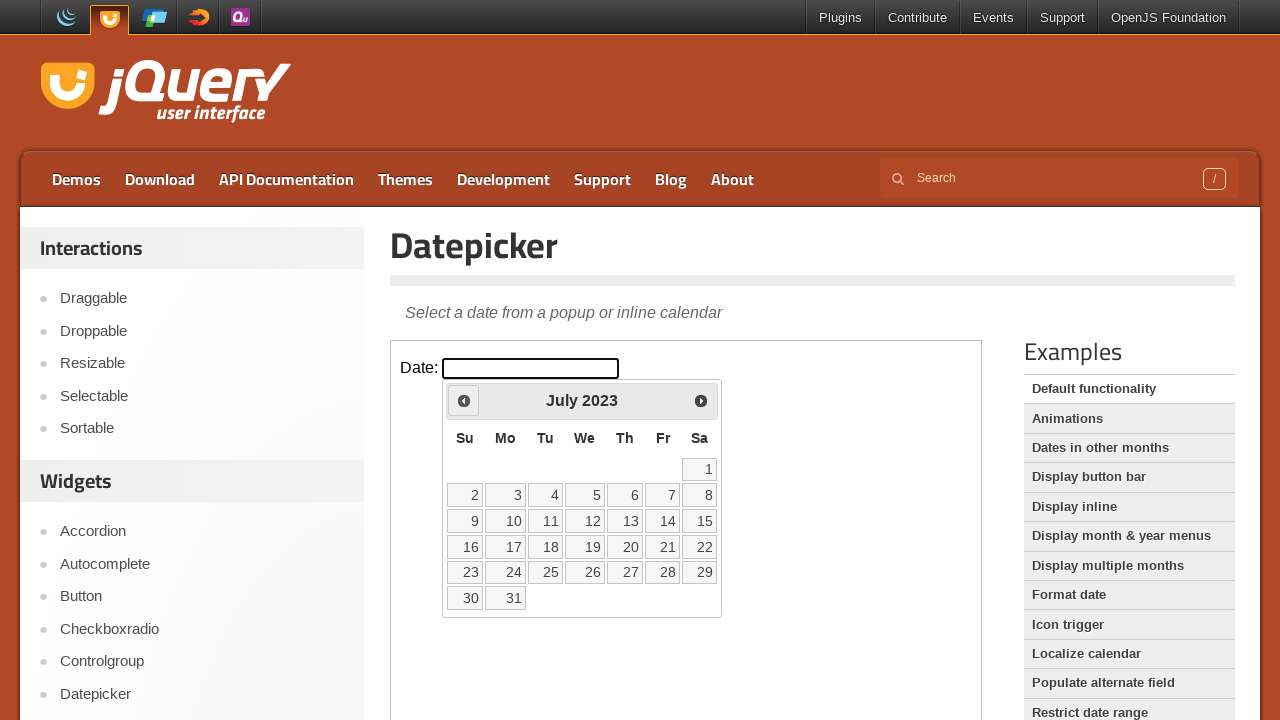

Clicked previous month button to navigate backwards at (464, 400) on iframe >> nth=0 >> internal:control=enter-frame >> span.ui-icon.ui-icon-circle-t
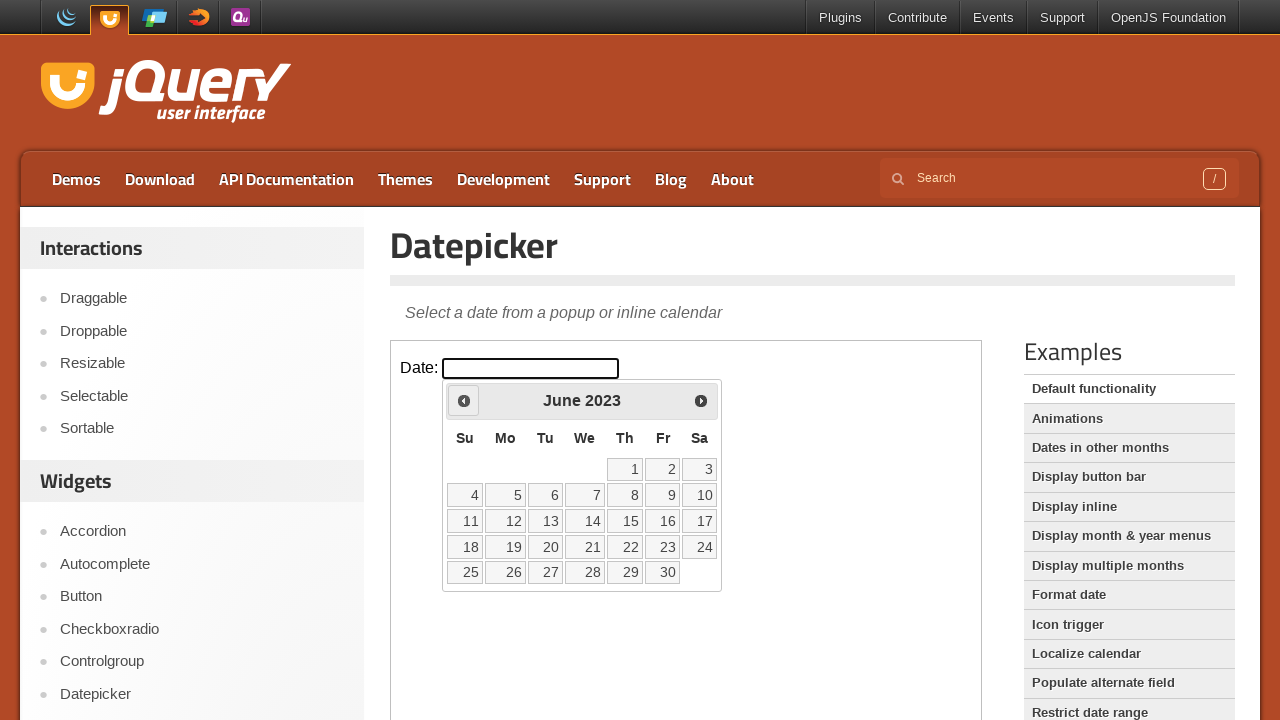

Retrieved current month 'June' and year '2023'
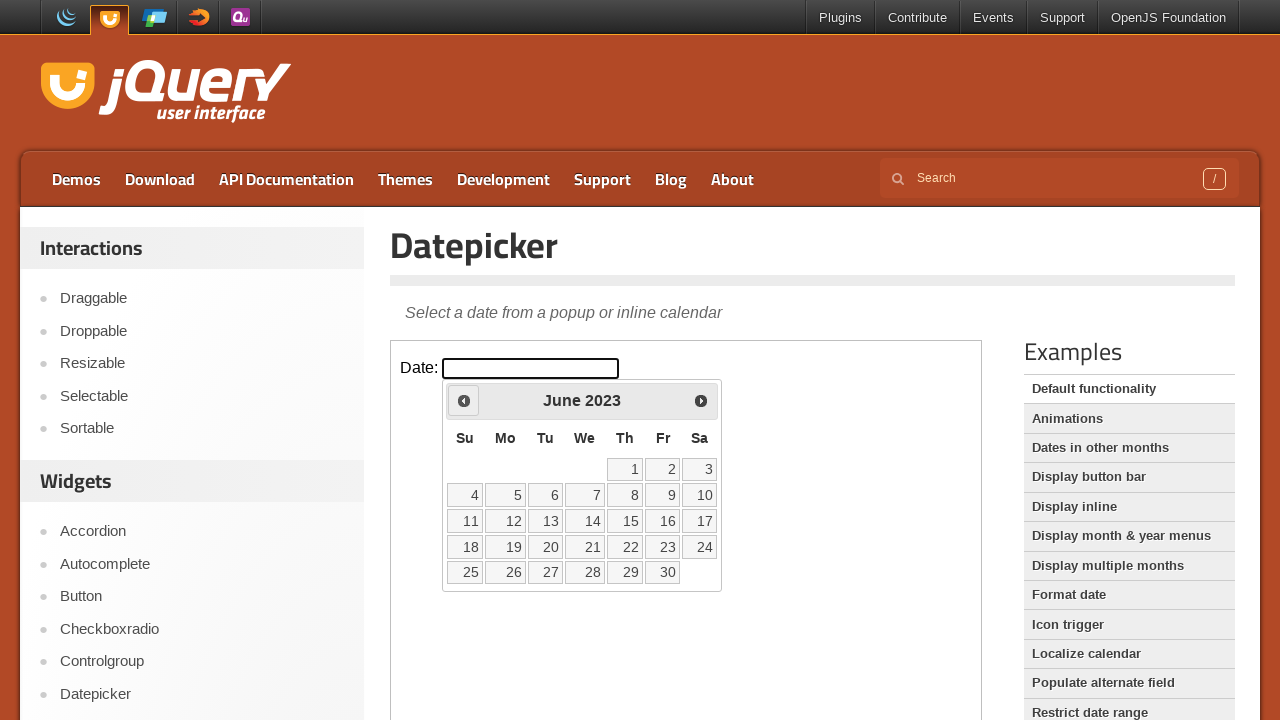

Clicked previous month button to navigate backwards at (464, 400) on iframe >> nth=0 >> internal:control=enter-frame >> span.ui-icon.ui-icon-circle-t
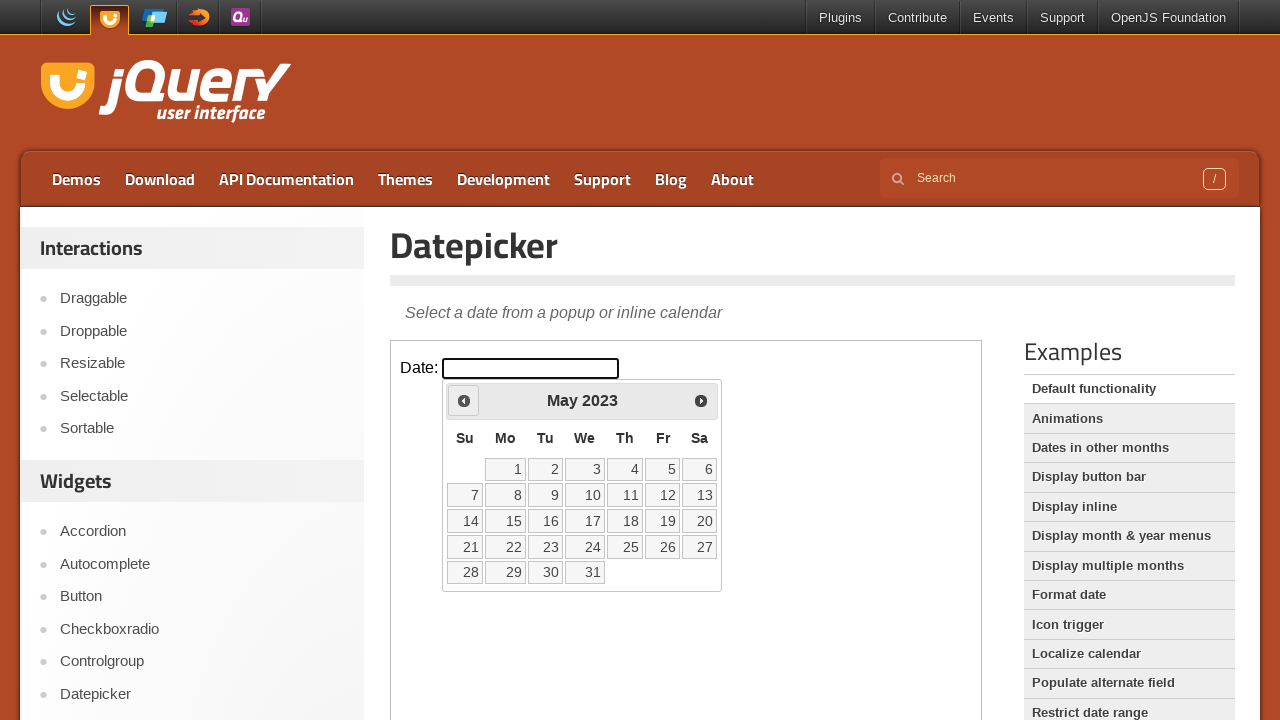

Retrieved current month 'May' and year '2023'
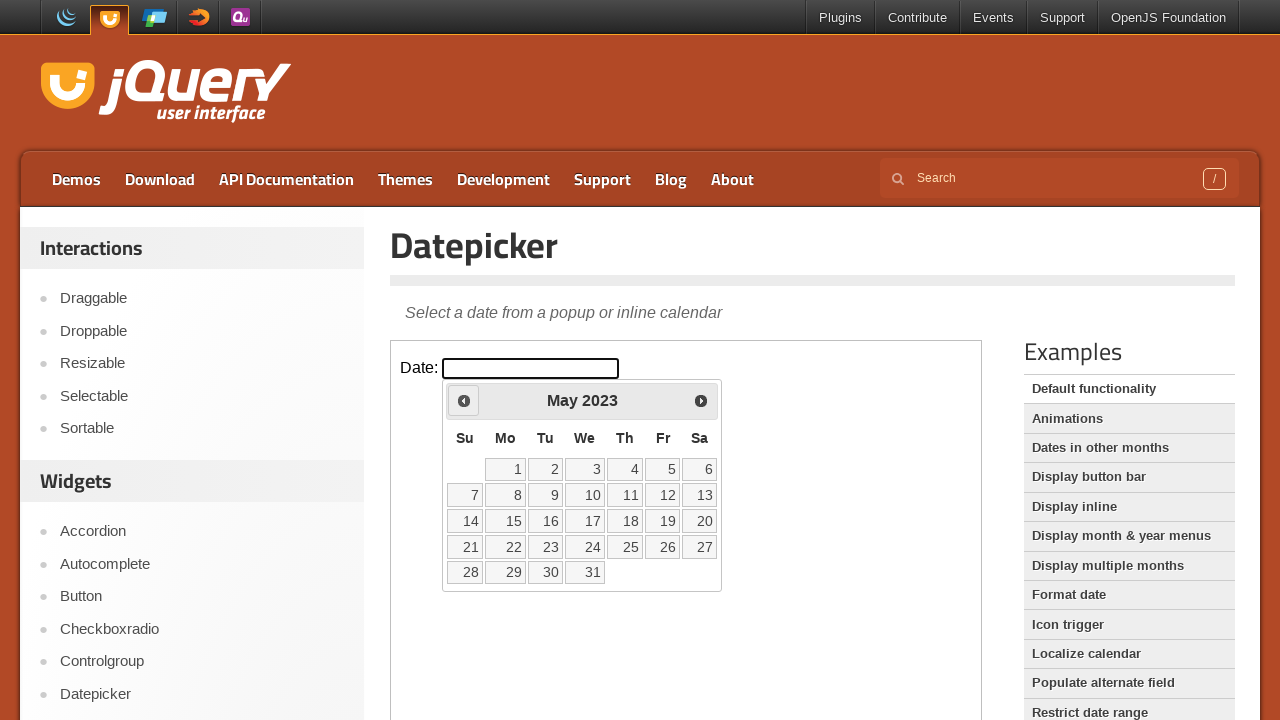

Clicked previous month button to navigate backwards at (464, 400) on iframe >> nth=0 >> internal:control=enter-frame >> span.ui-icon.ui-icon-circle-t
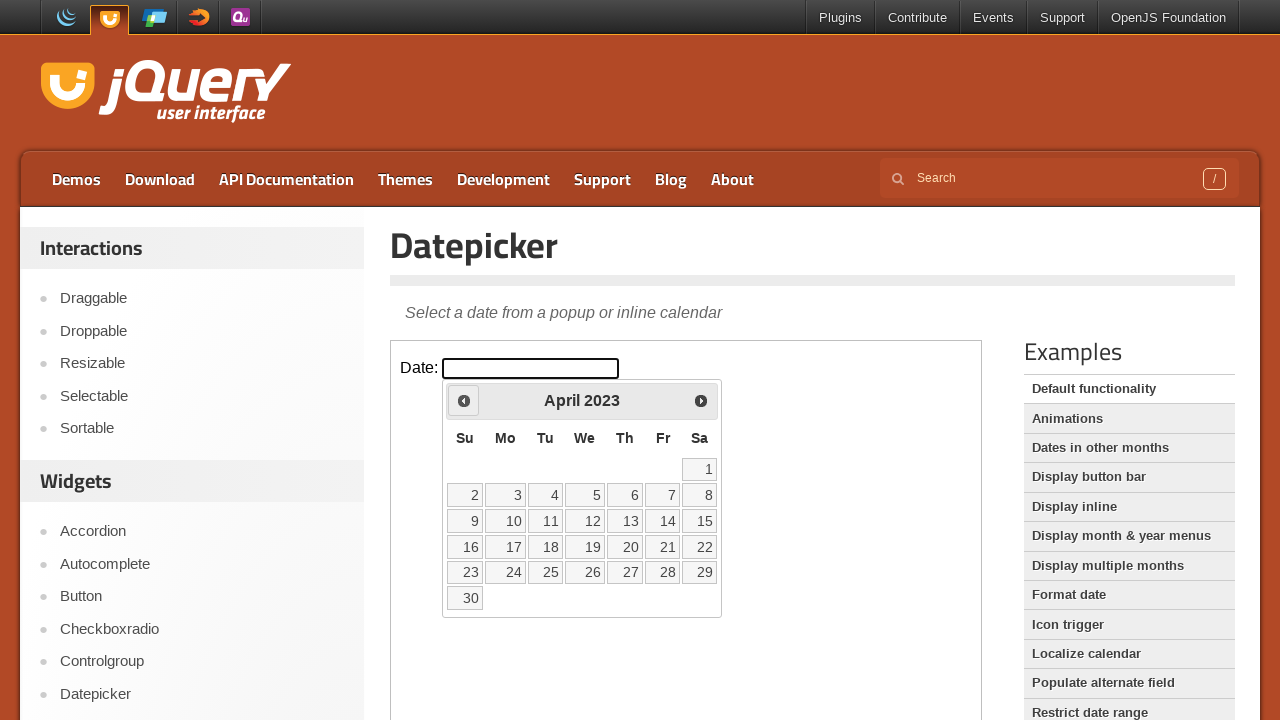

Retrieved current month 'April' and year '2023'
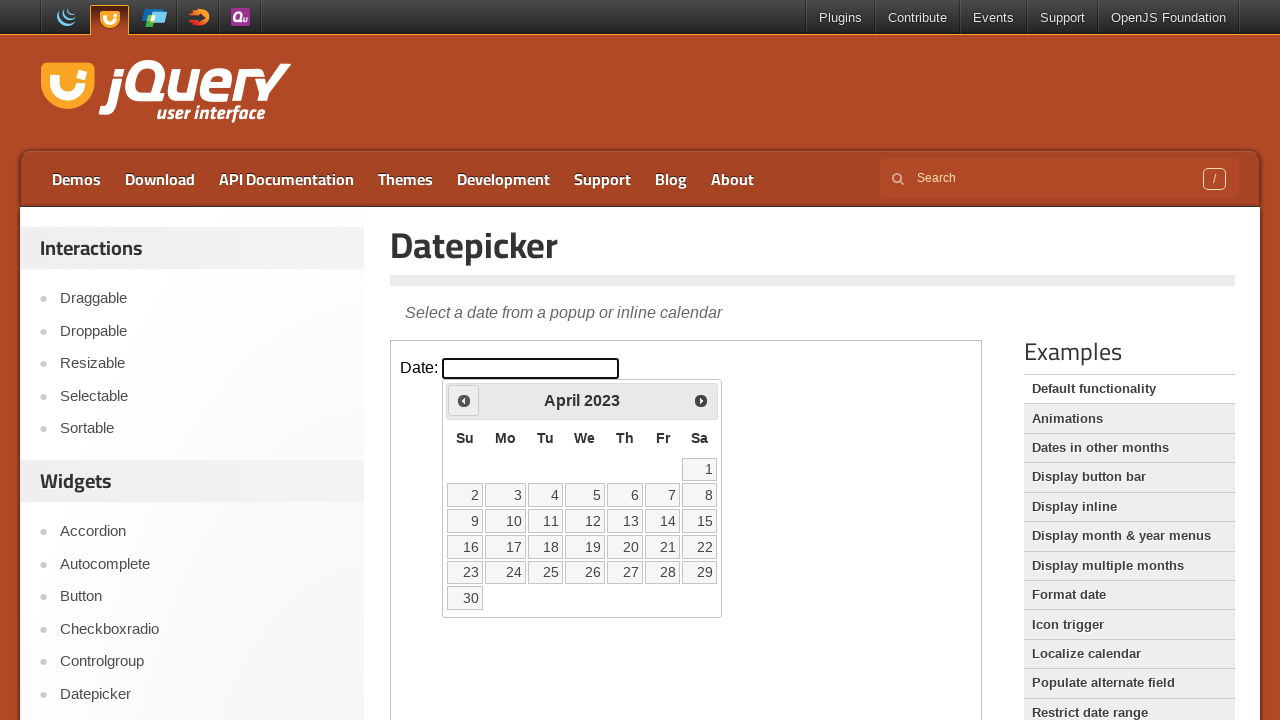

Clicked previous month button to navigate backwards at (464, 400) on iframe >> nth=0 >> internal:control=enter-frame >> span.ui-icon.ui-icon-circle-t
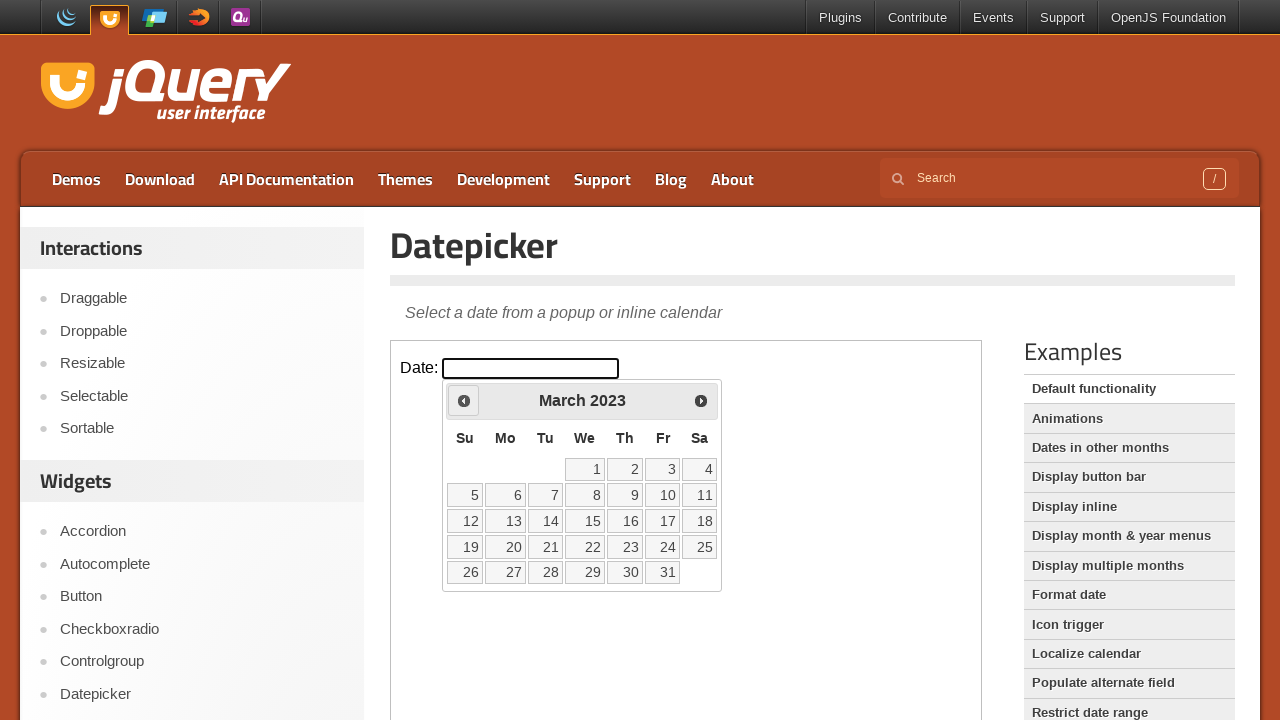

Retrieved current month 'March' and year '2023'
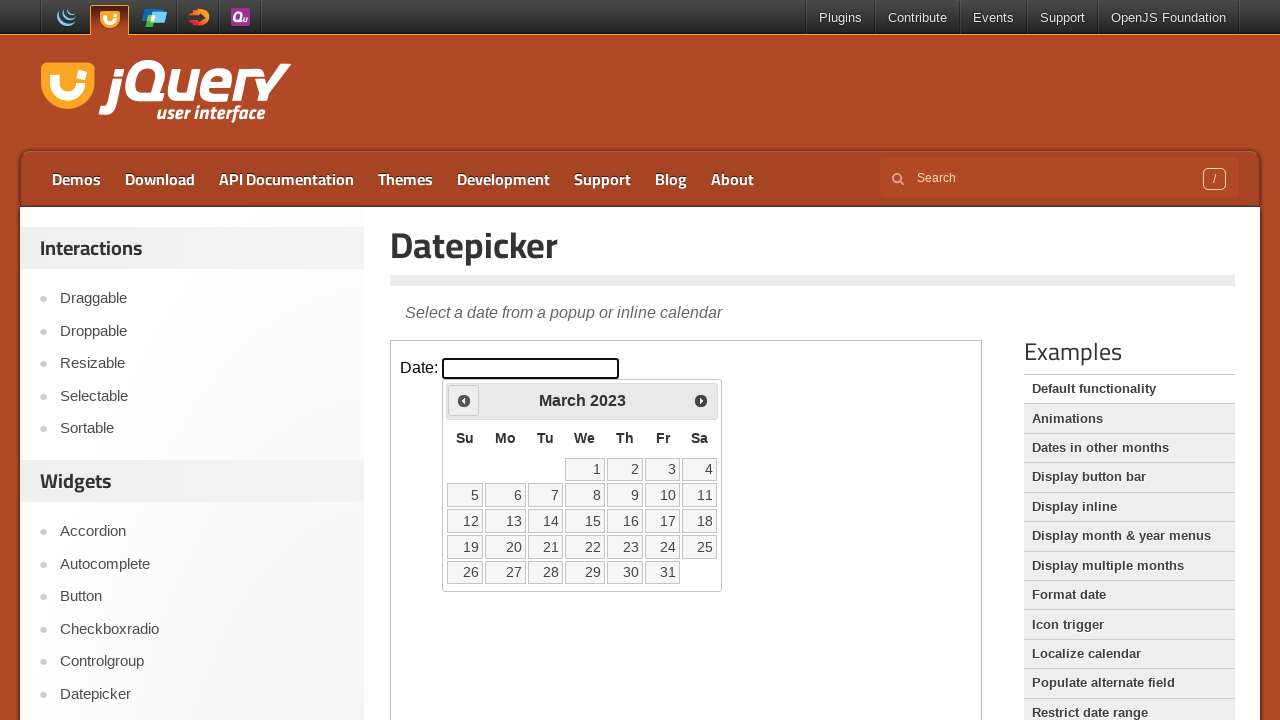

Clicked previous month button to navigate backwards at (464, 400) on iframe >> nth=0 >> internal:control=enter-frame >> span.ui-icon.ui-icon-circle-t
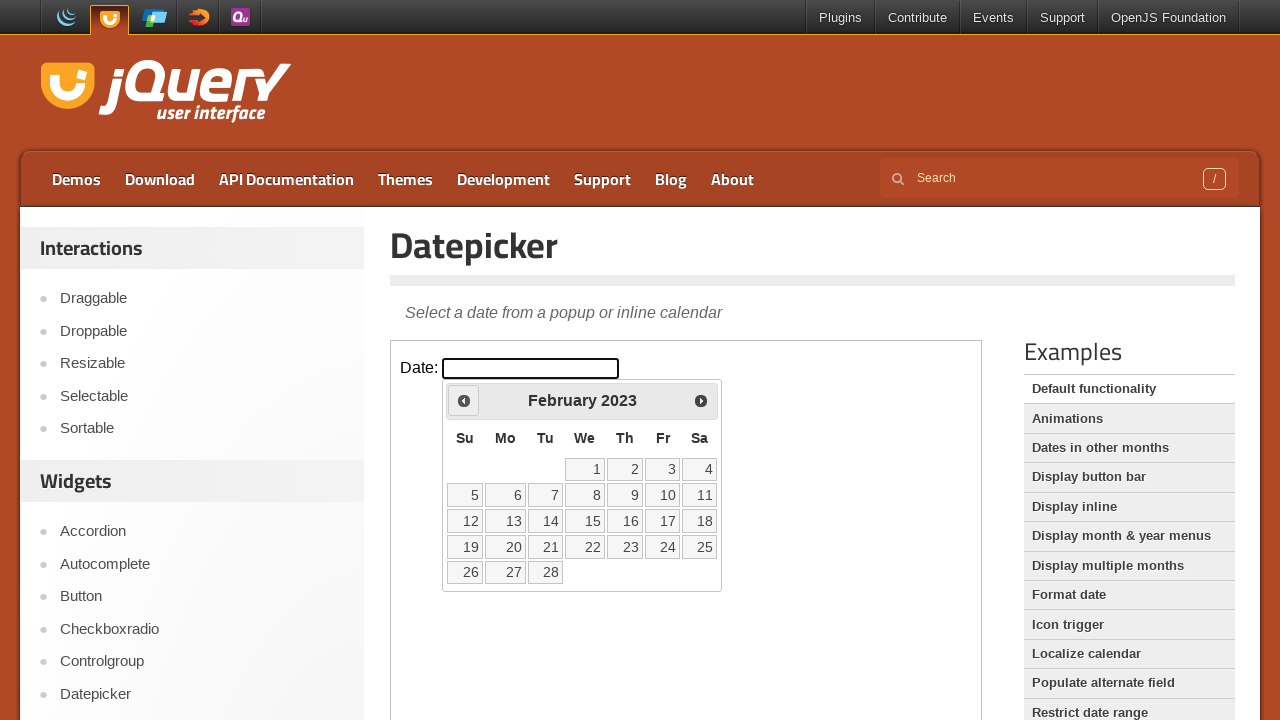

Retrieved current month 'February' and year '2023'
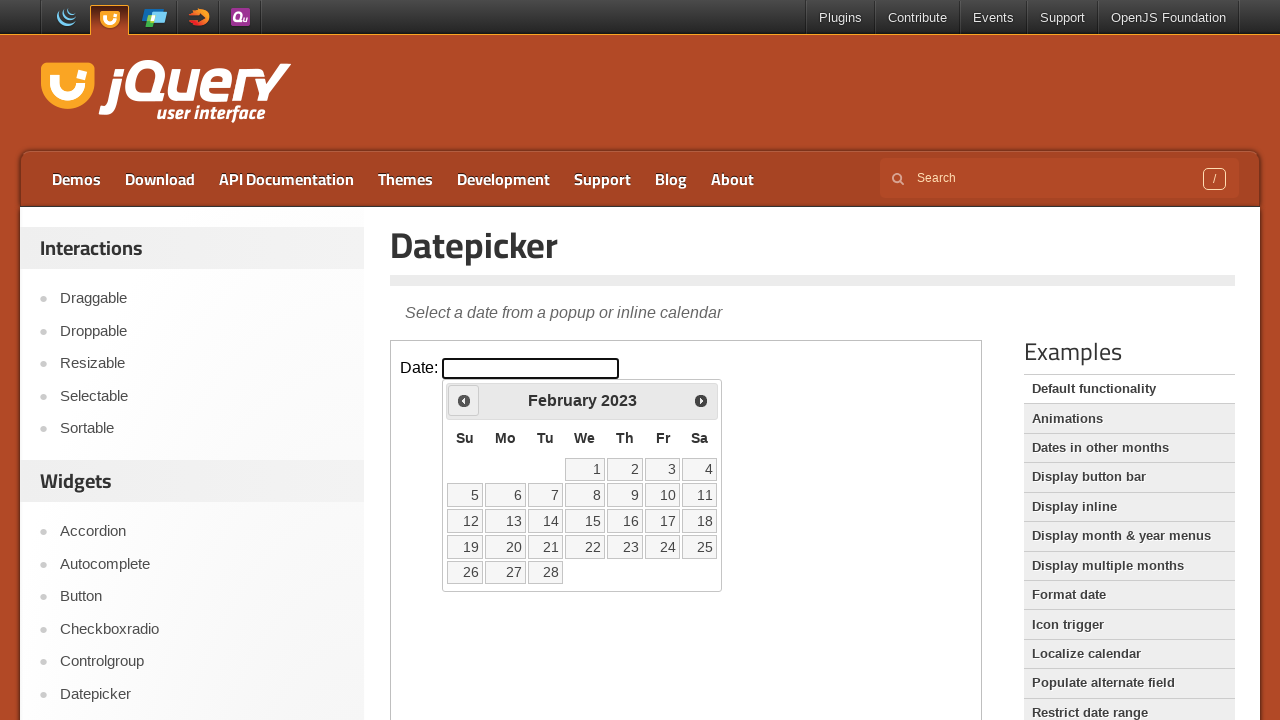

Clicked previous month button to navigate backwards at (464, 400) on iframe >> nth=0 >> internal:control=enter-frame >> span.ui-icon.ui-icon-circle-t
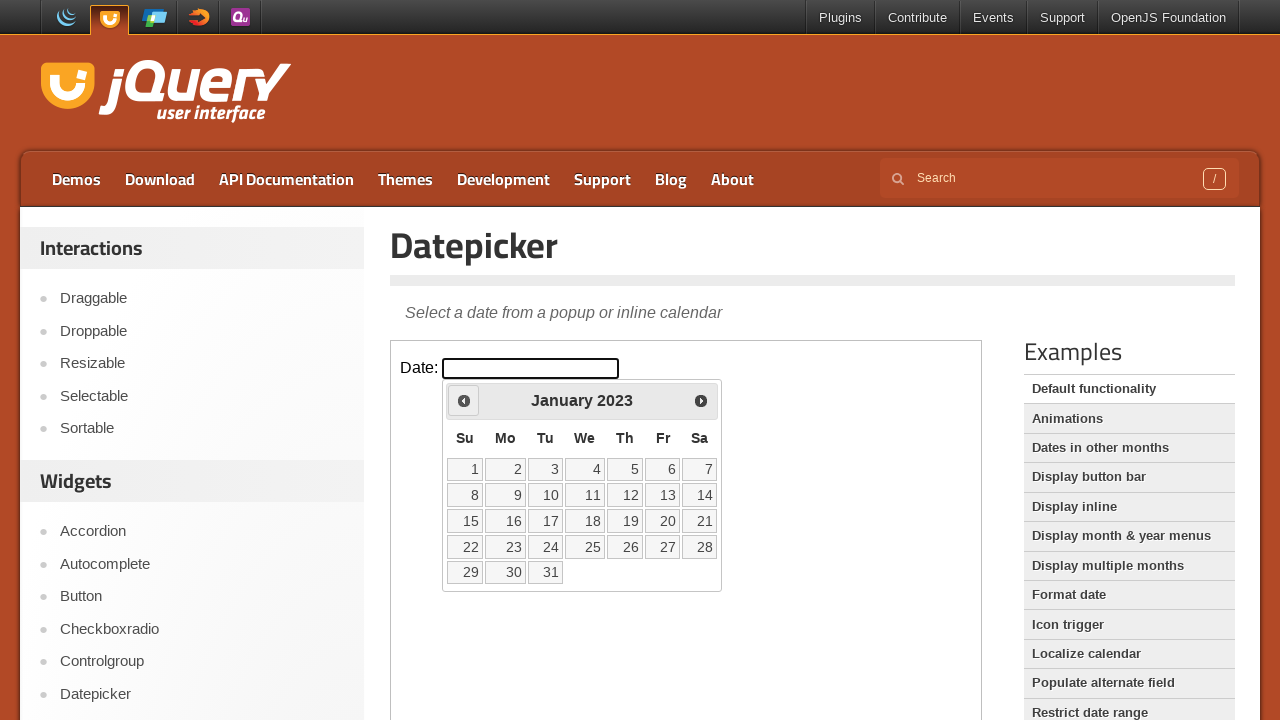

Retrieved current month 'January' and year '2023'
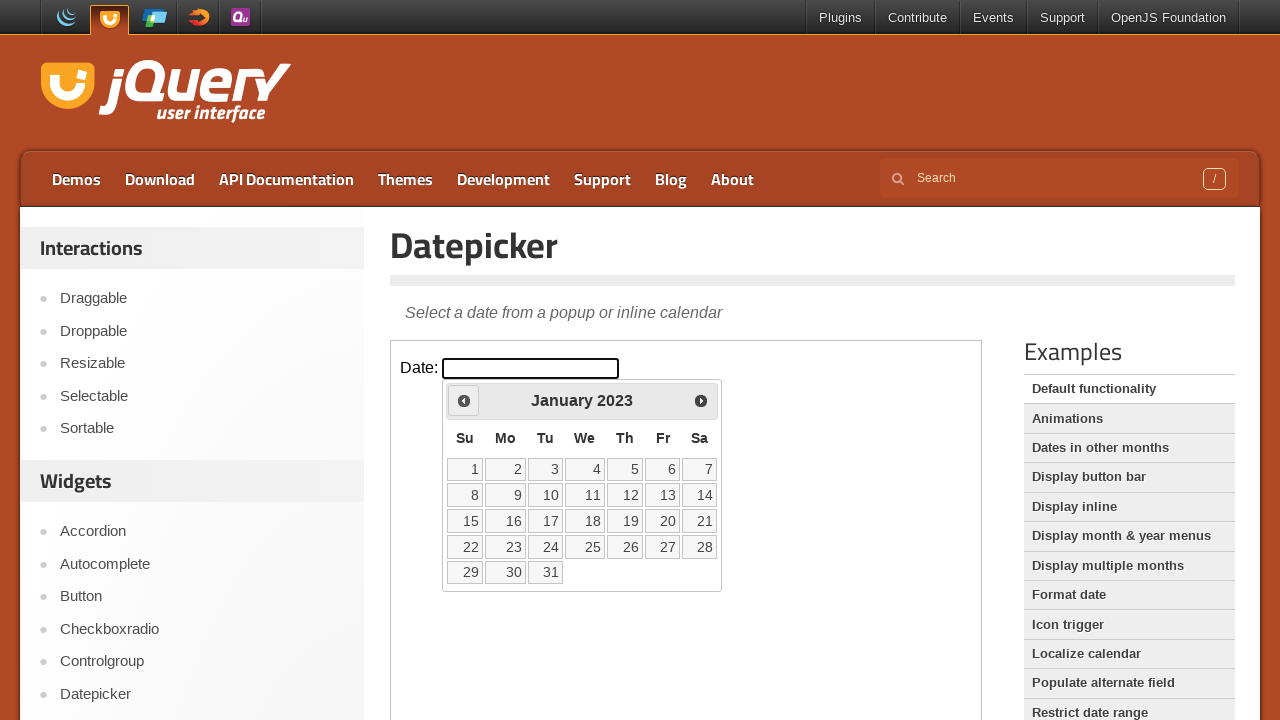

Clicked previous month button to navigate backwards at (464, 400) on iframe >> nth=0 >> internal:control=enter-frame >> span.ui-icon.ui-icon-circle-t
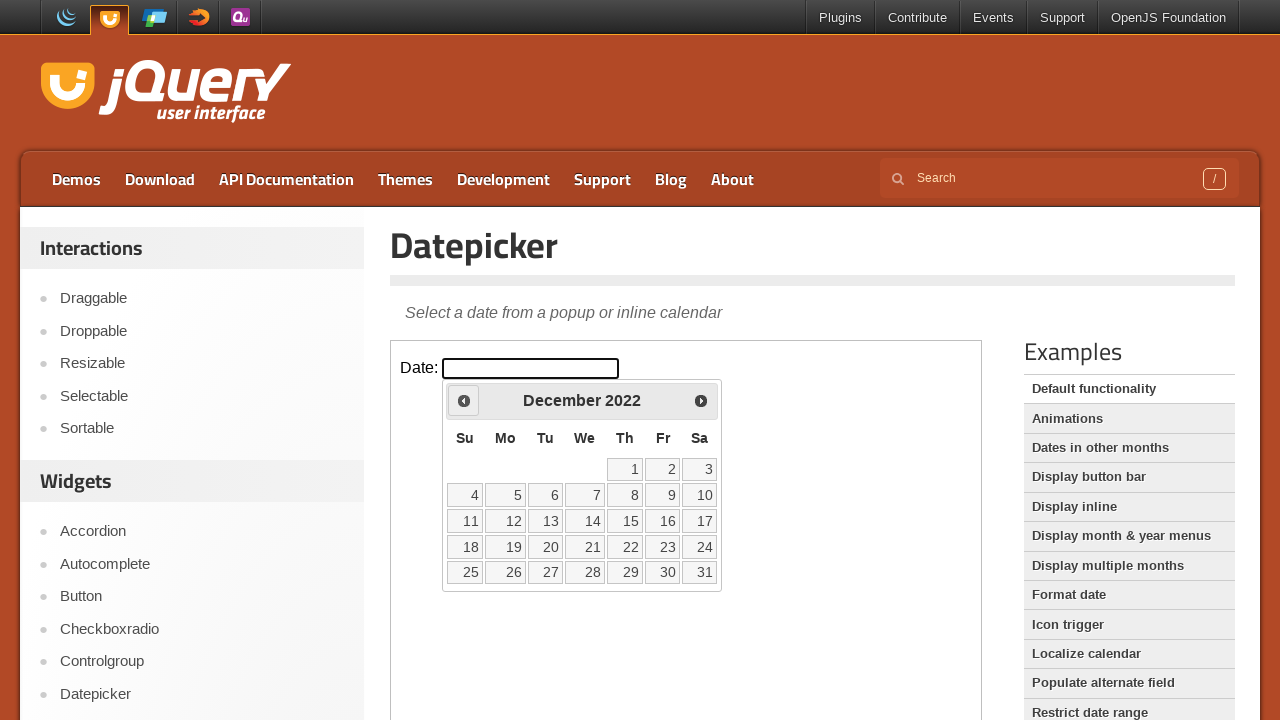

Retrieved current month 'December' and year '2022'
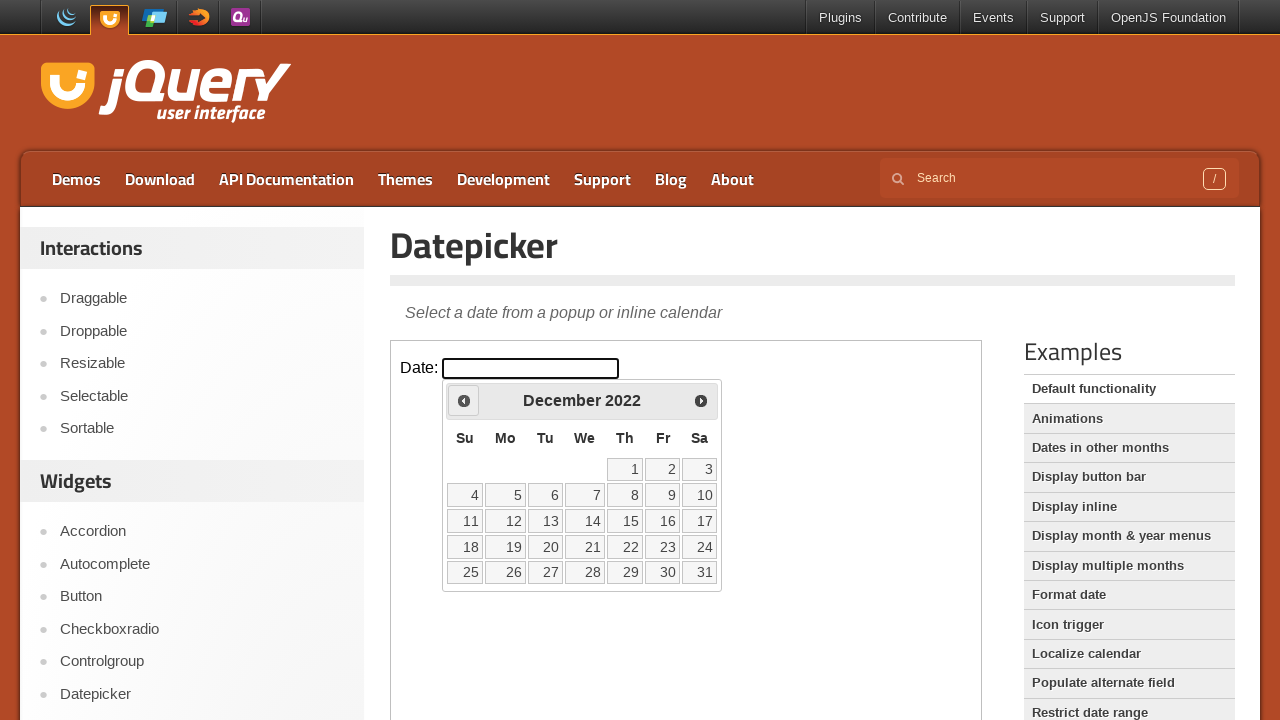

Clicked previous month button to navigate backwards at (464, 400) on iframe >> nth=0 >> internal:control=enter-frame >> span.ui-icon.ui-icon-circle-t
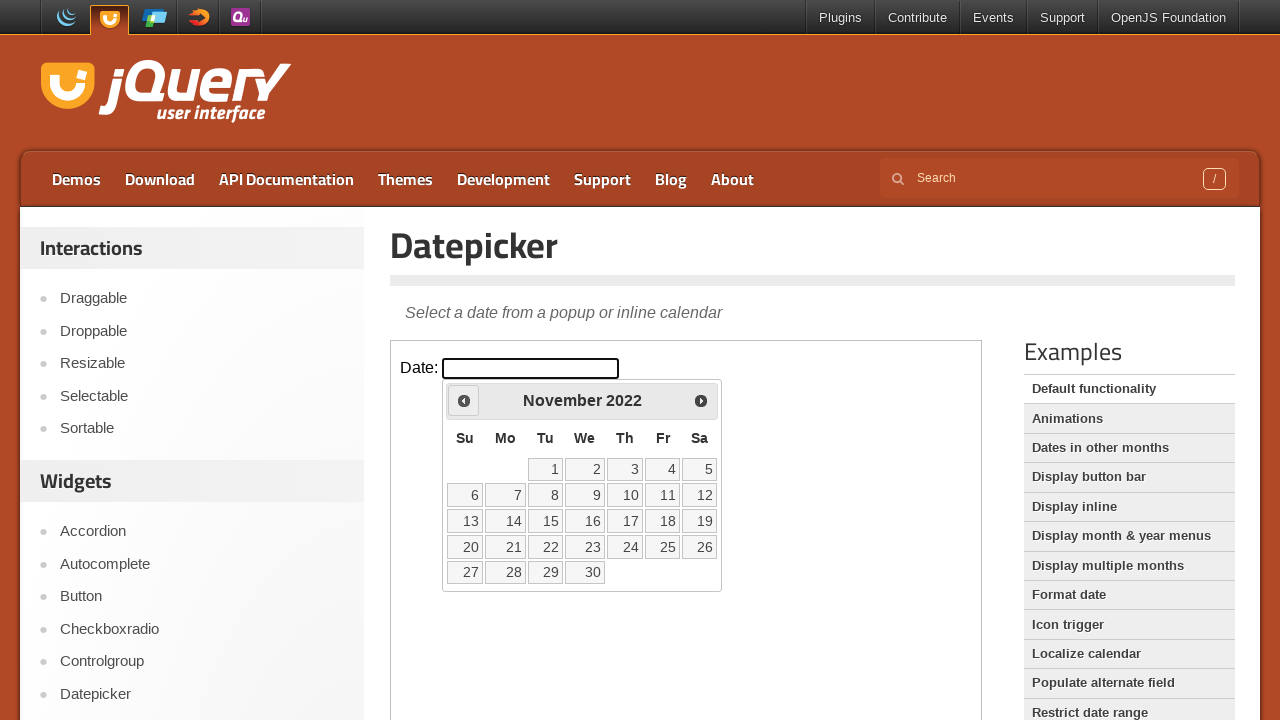

Retrieved current month 'November' and year '2022'
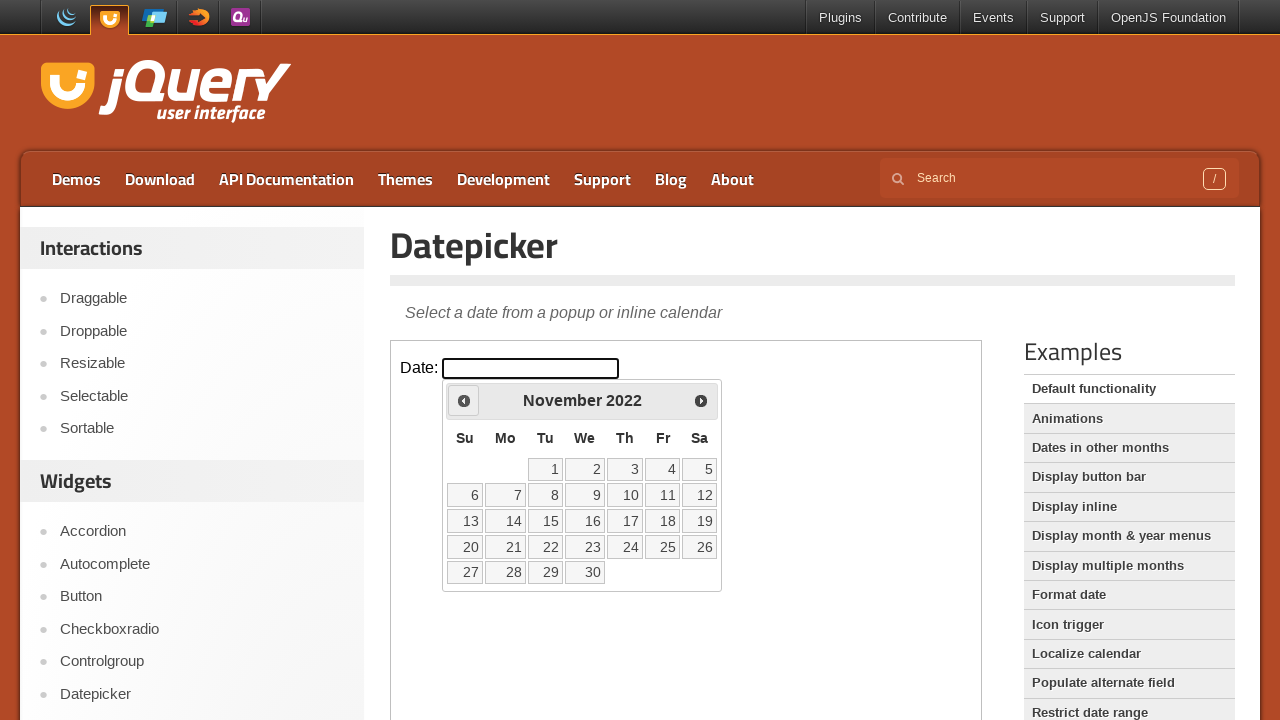

Clicked previous month button to navigate backwards at (464, 400) on iframe >> nth=0 >> internal:control=enter-frame >> span.ui-icon.ui-icon-circle-t
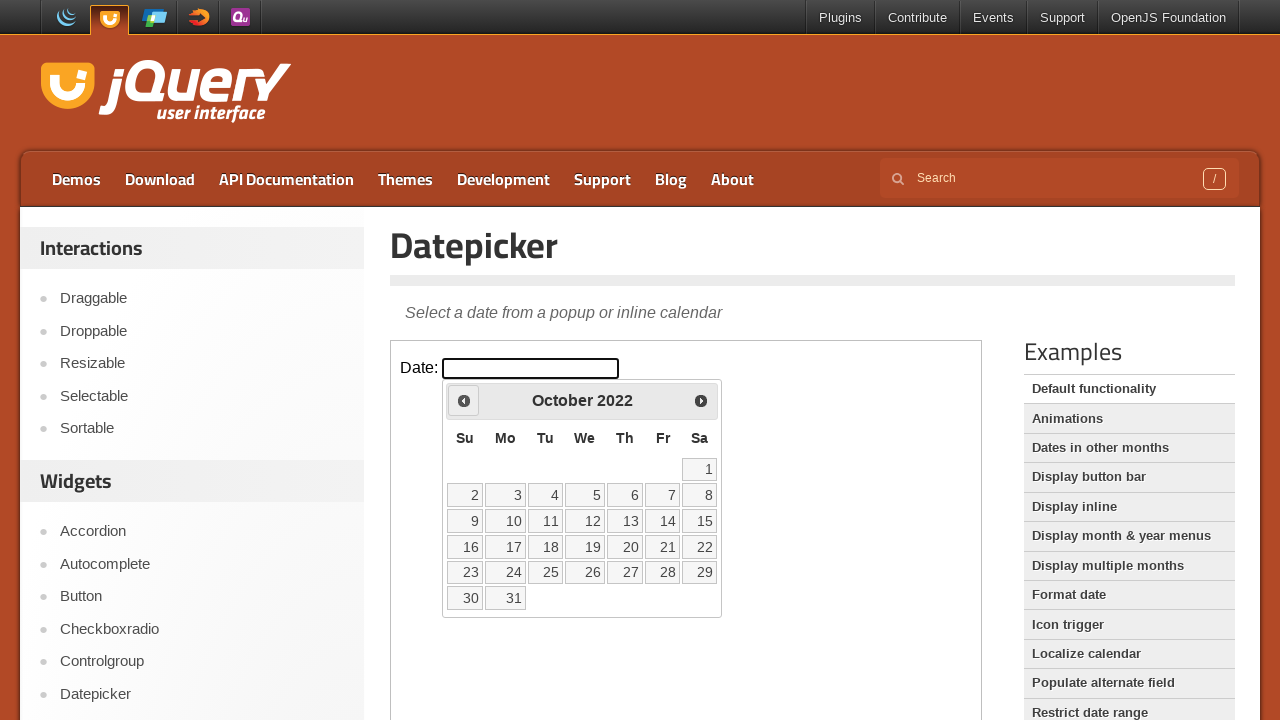

Retrieved current month 'October' and year '2022'
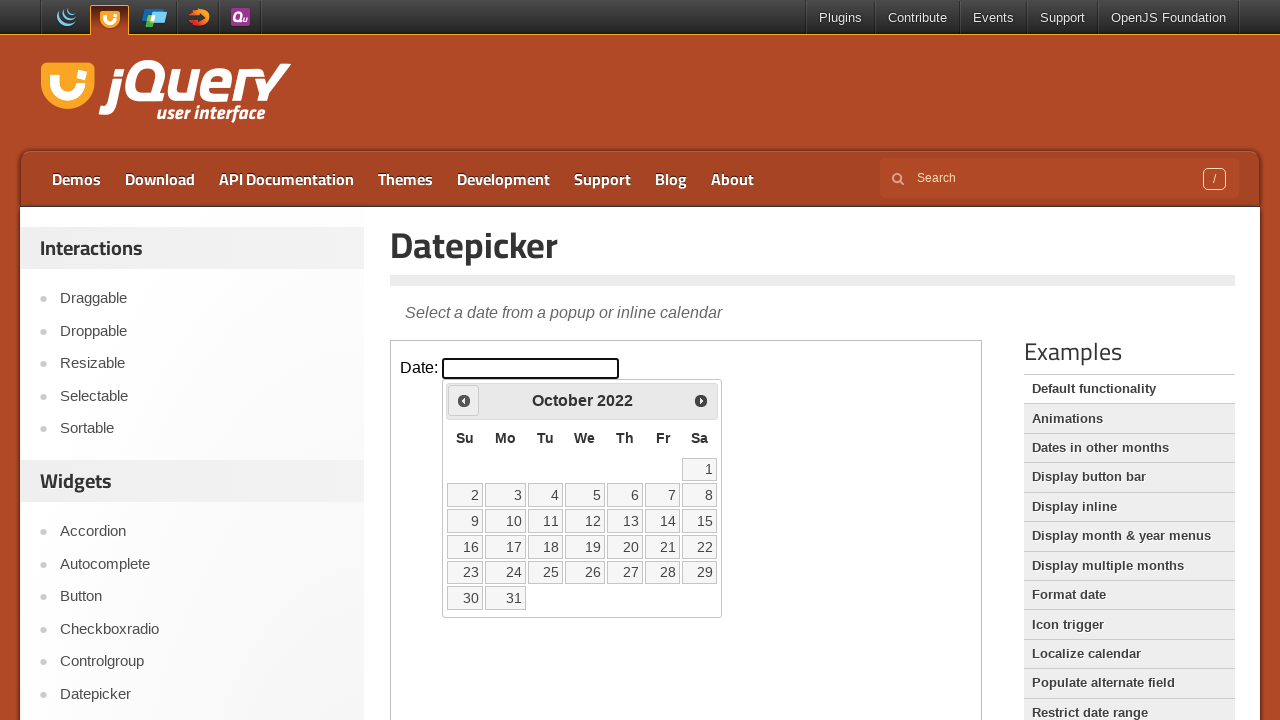

Clicked previous month button to navigate backwards at (464, 400) on iframe >> nth=0 >> internal:control=enter-frame >> span.ui-icon.ui-icon-circle-t
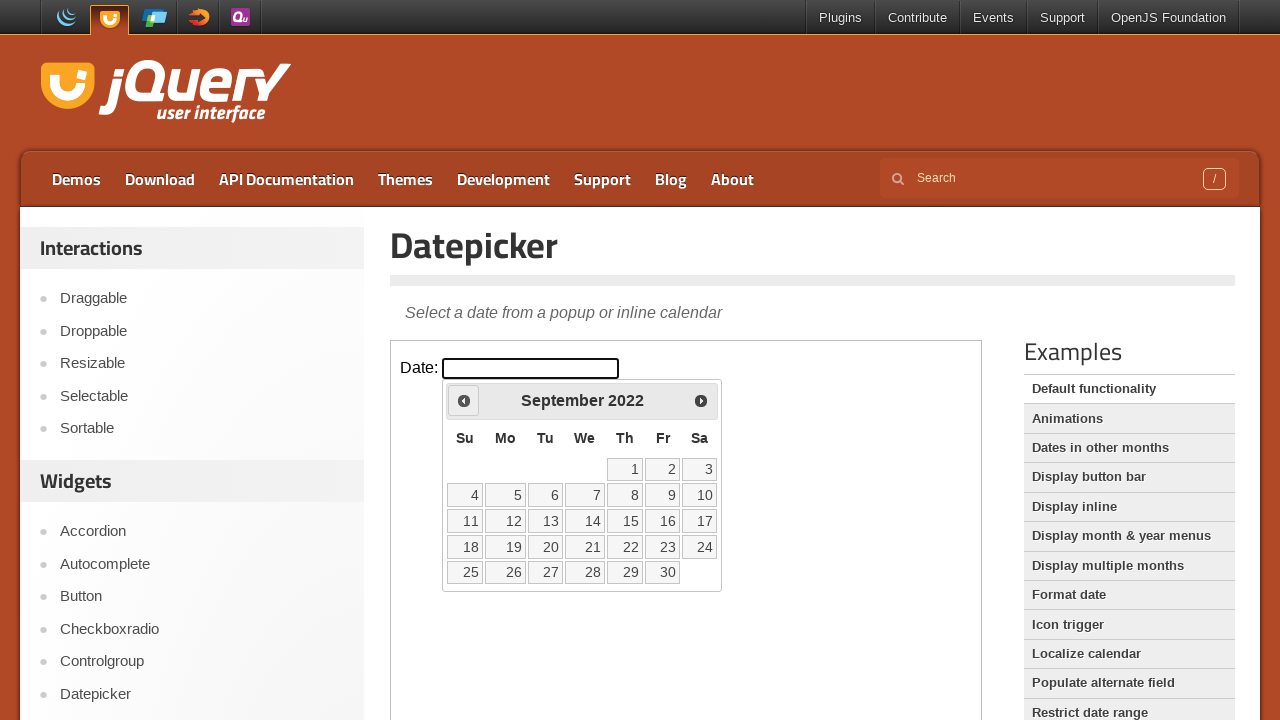

Retrieved current month 'September' and year '2022'
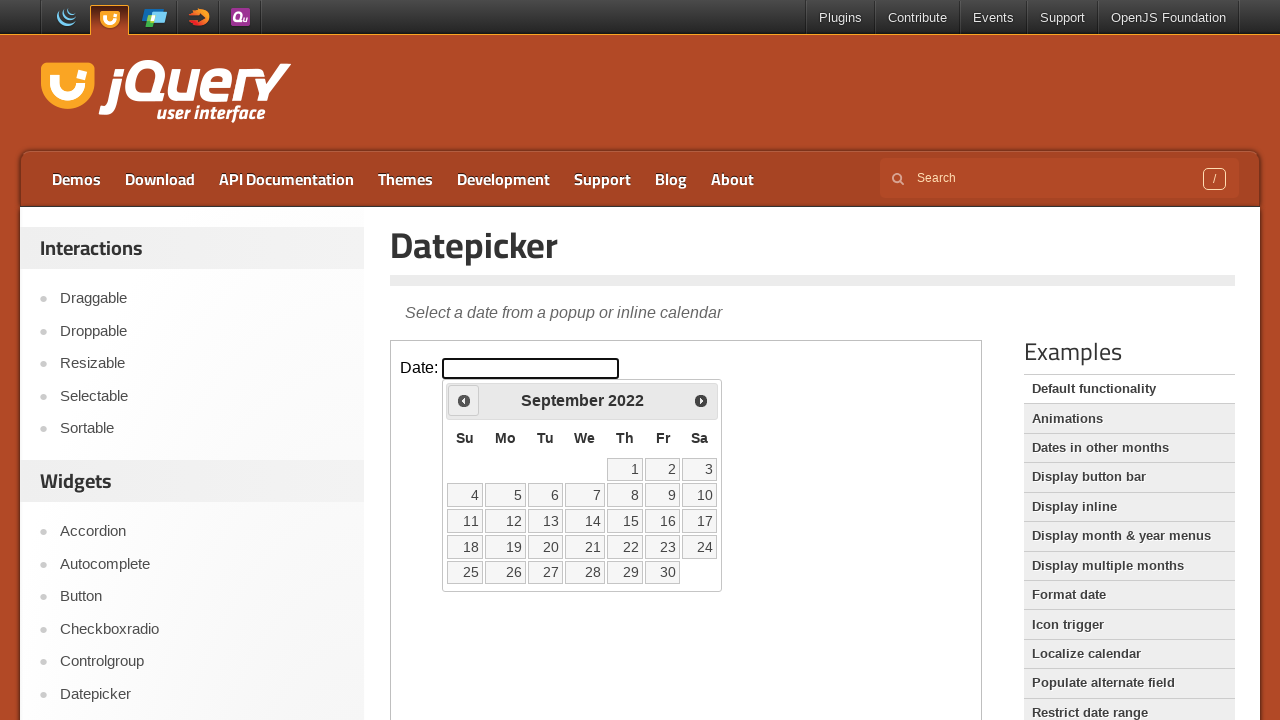

Clicked previous month button to navigate backwards at (464, 400) on iframe >> nth=0 >> internal:control=enter-frame >> span.ui-icon.ui-icon-circle-t
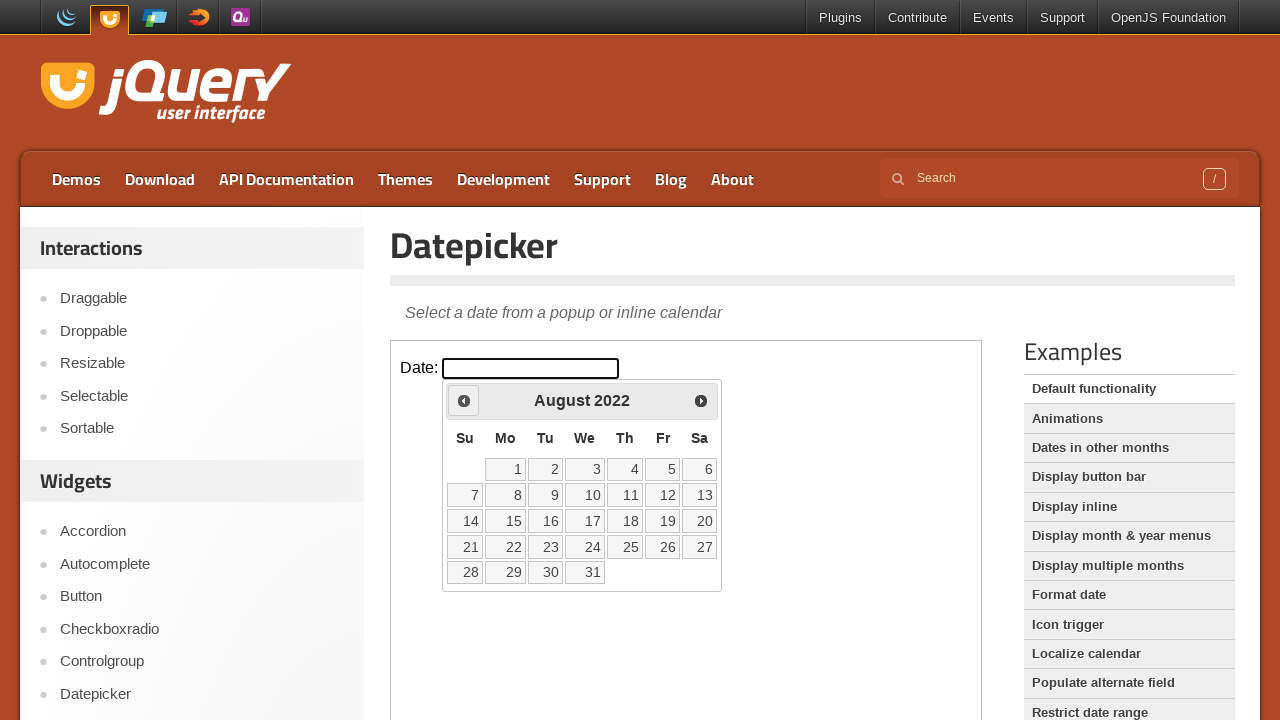

Retrieved current month 'August' and year '2022'
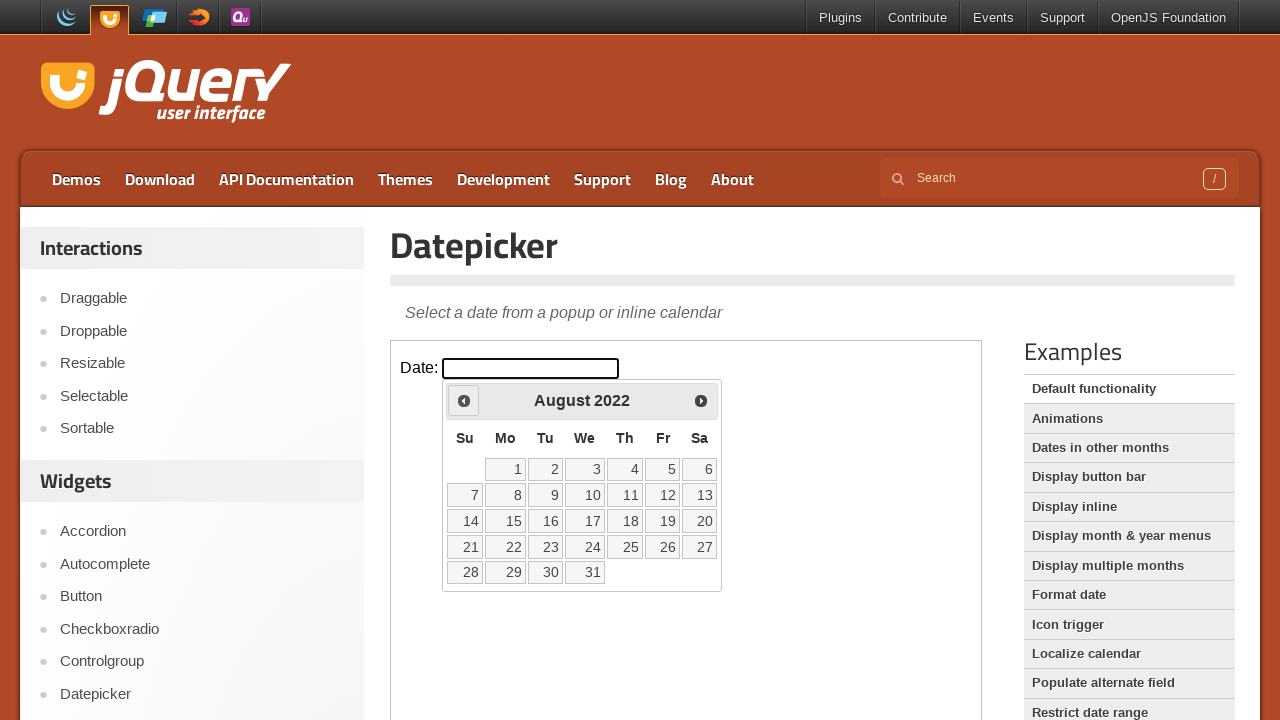

Clicked previous month button to navigate backwards at (464, 400) on iframe >> nth=0 >> internal:control=enter-frame >> span.ui-icon.ui-icon-circle-t
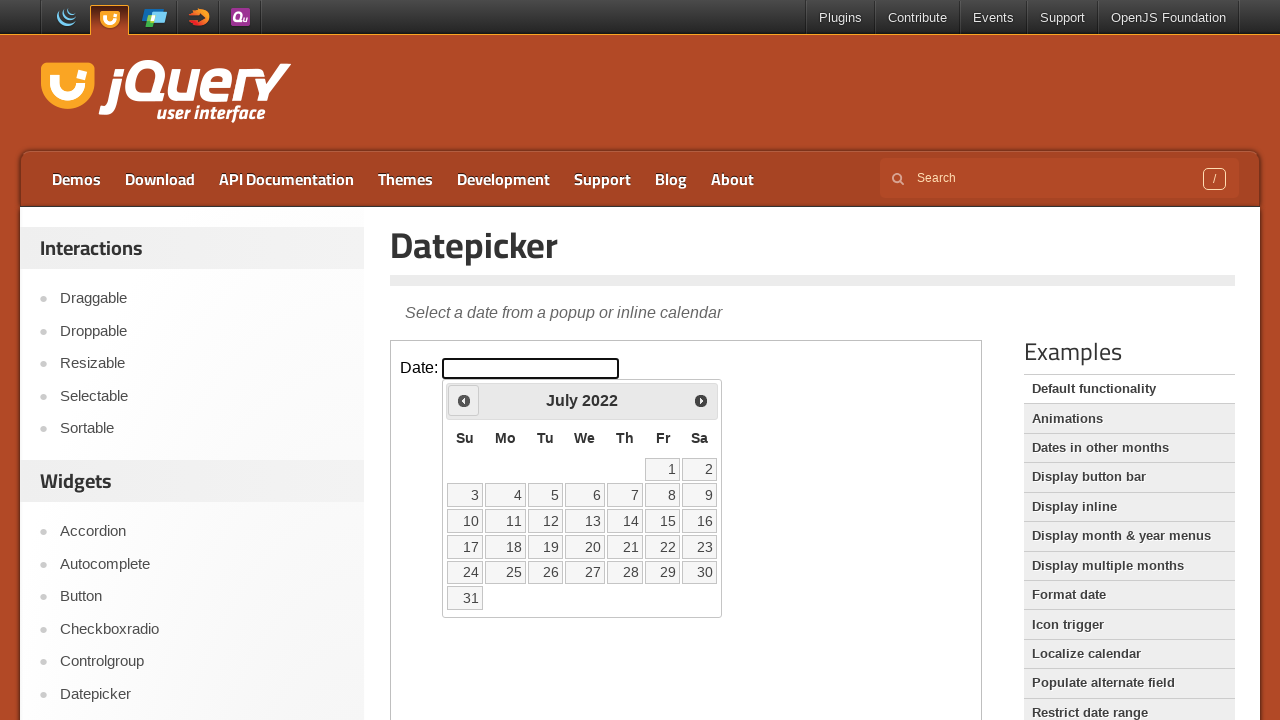

Retrieved current month 'July' and year '2022'
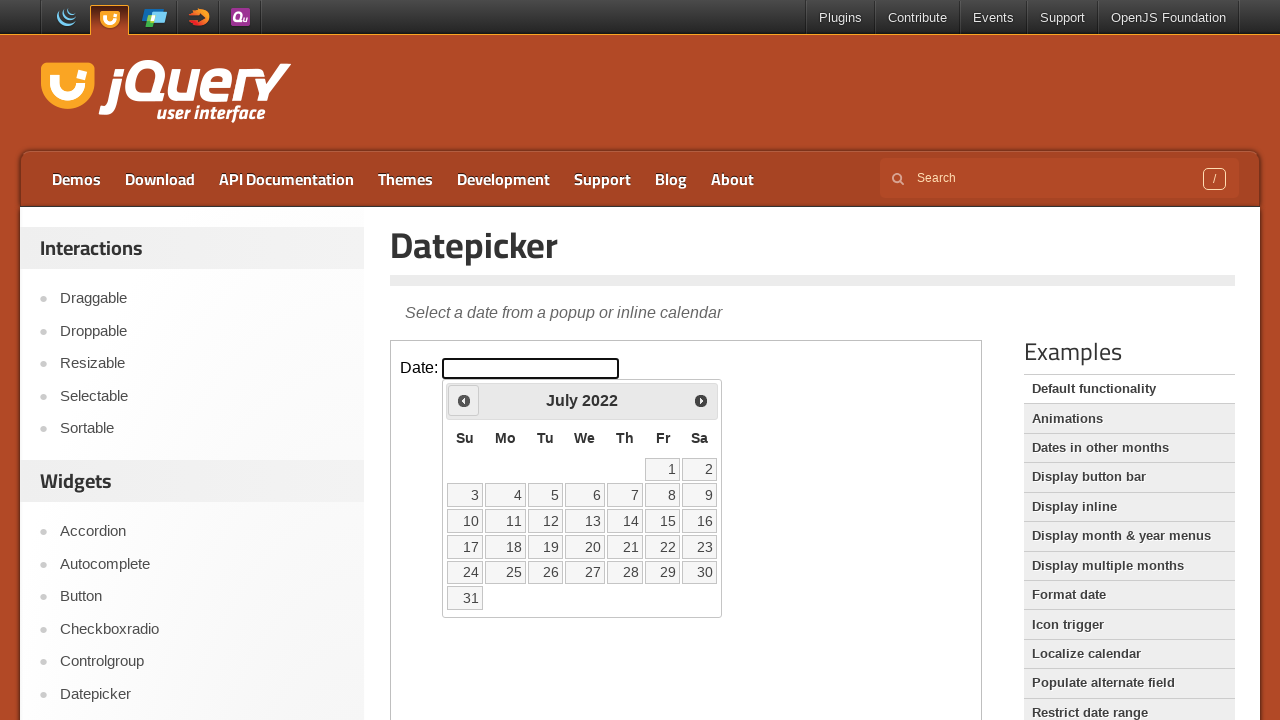

Clicked previous month button to navigate backwards at (464, 400) on iframe >> nth=0 >> internal:control=enter-frame >> span.ui-icon.ui-icon-circle-t
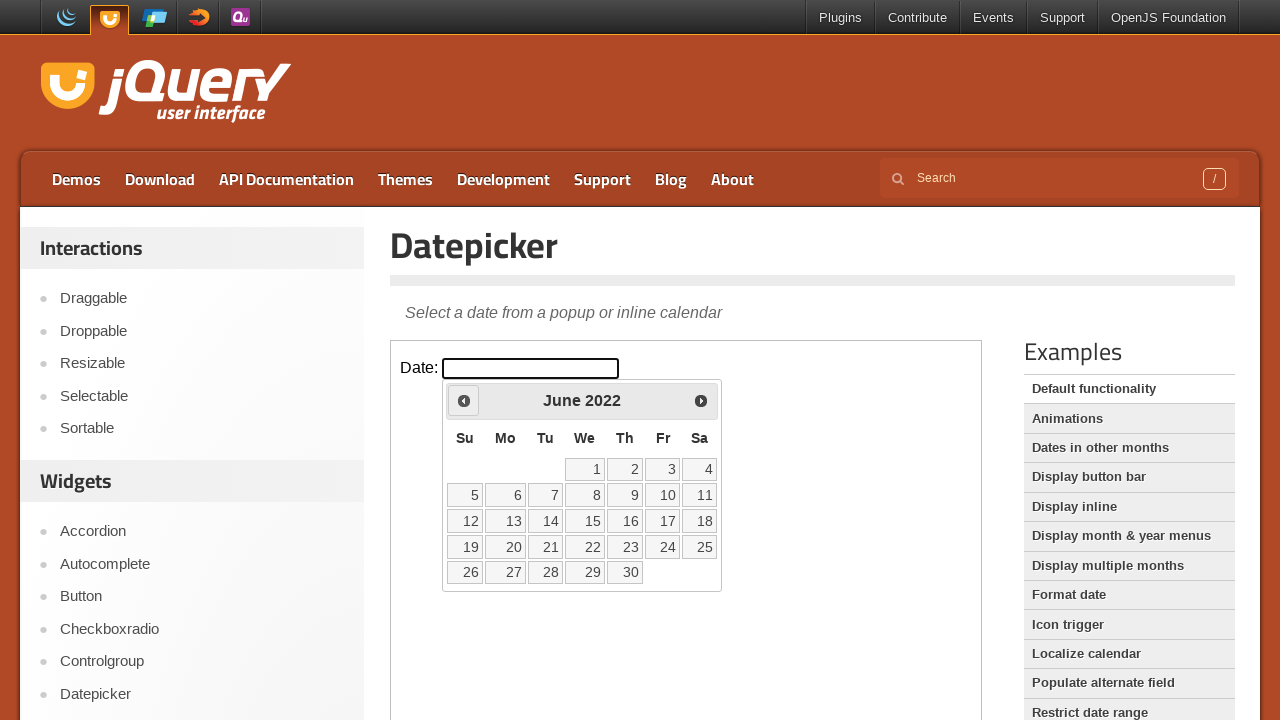

Retrieved current month 'June' and year '2022'
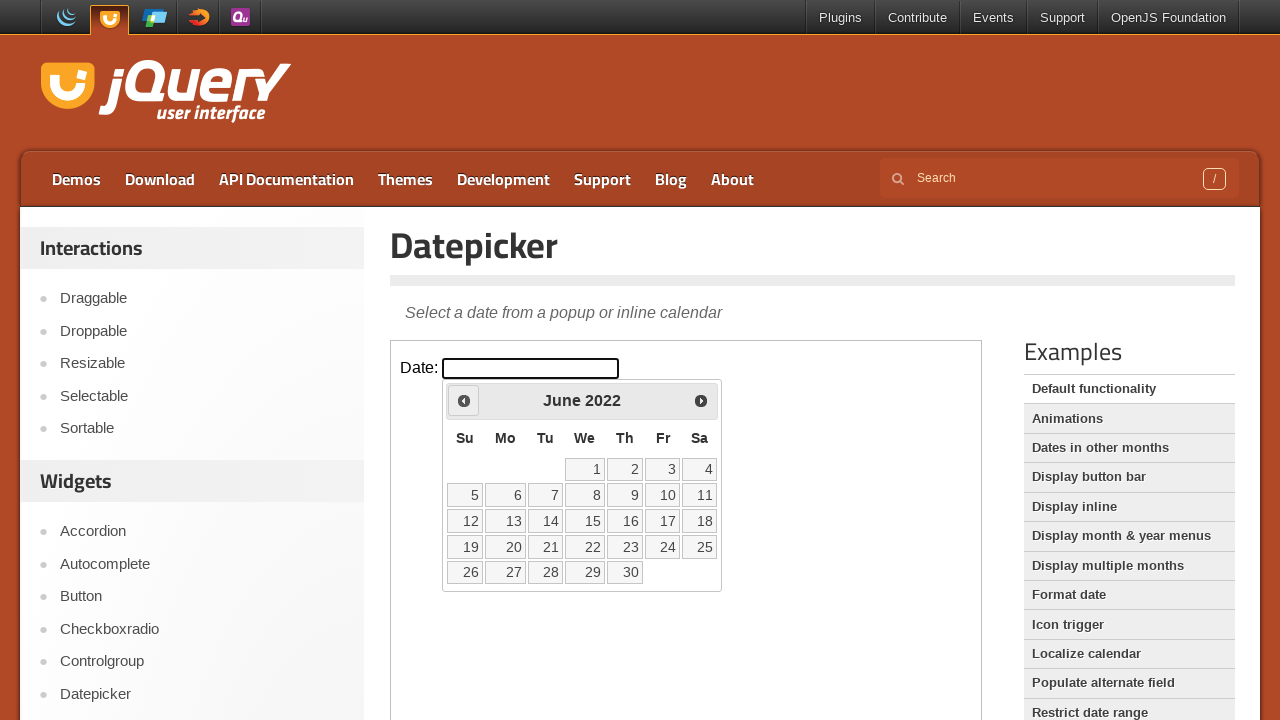

Clicked previous month button to navigate backwards at (464, 400) on iframe >> nth=0 >> internal:control=enter-frame >> span.ui-icon.ui-icon-circle-t
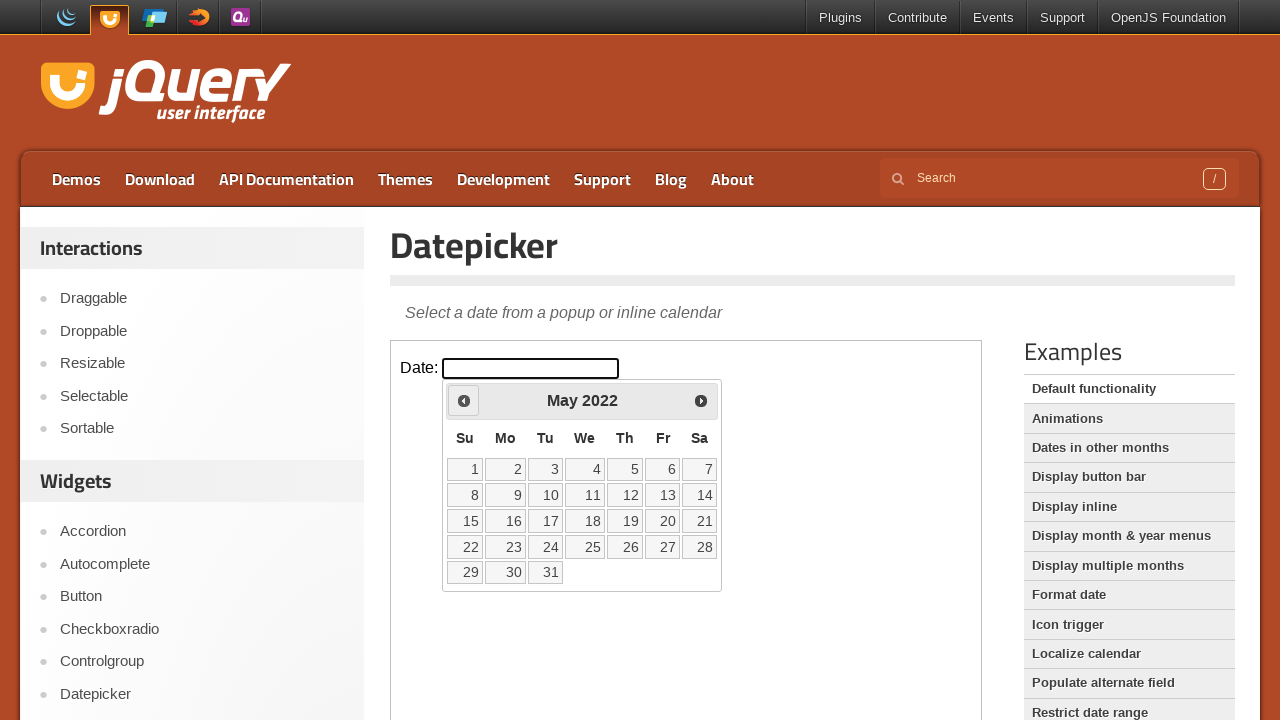

Retrieved current month 'May' and year '2022'
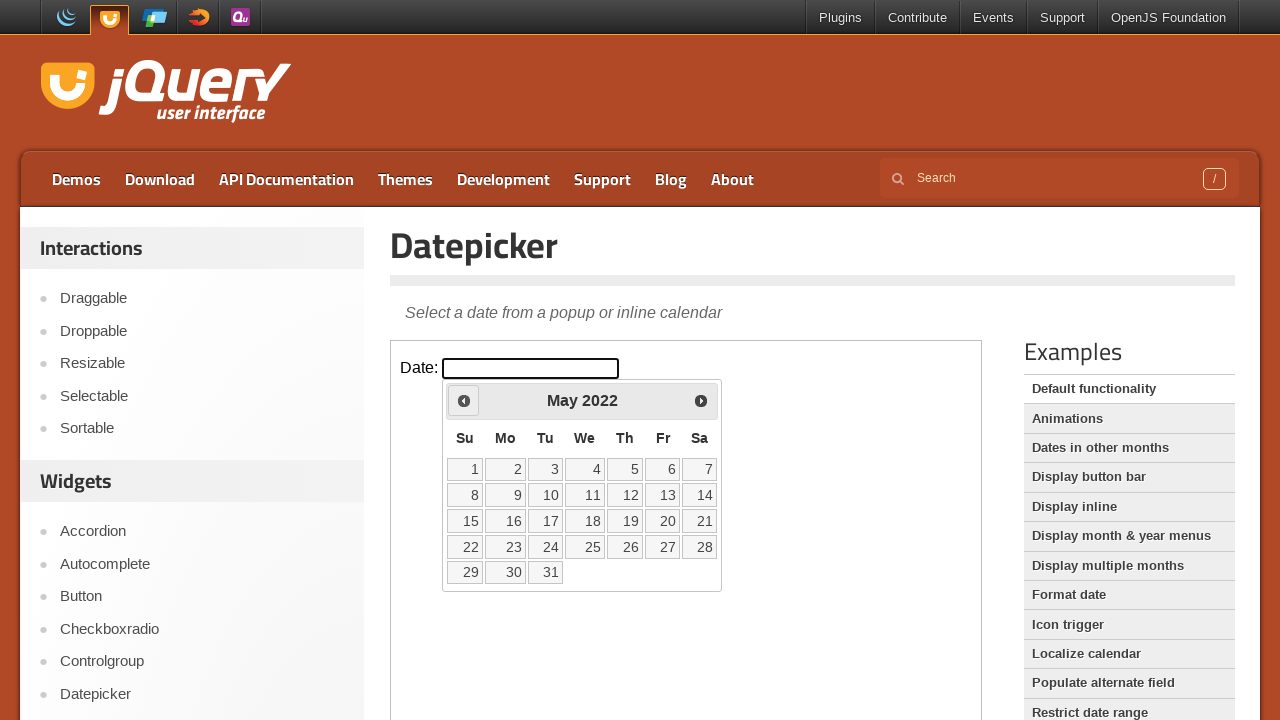

Clicked previous month button to navigate backwards at (464, 400) on iframe >> nth=0 >> internal:control=enter-frame >> span.ui-icon.ui-icon-circle-t
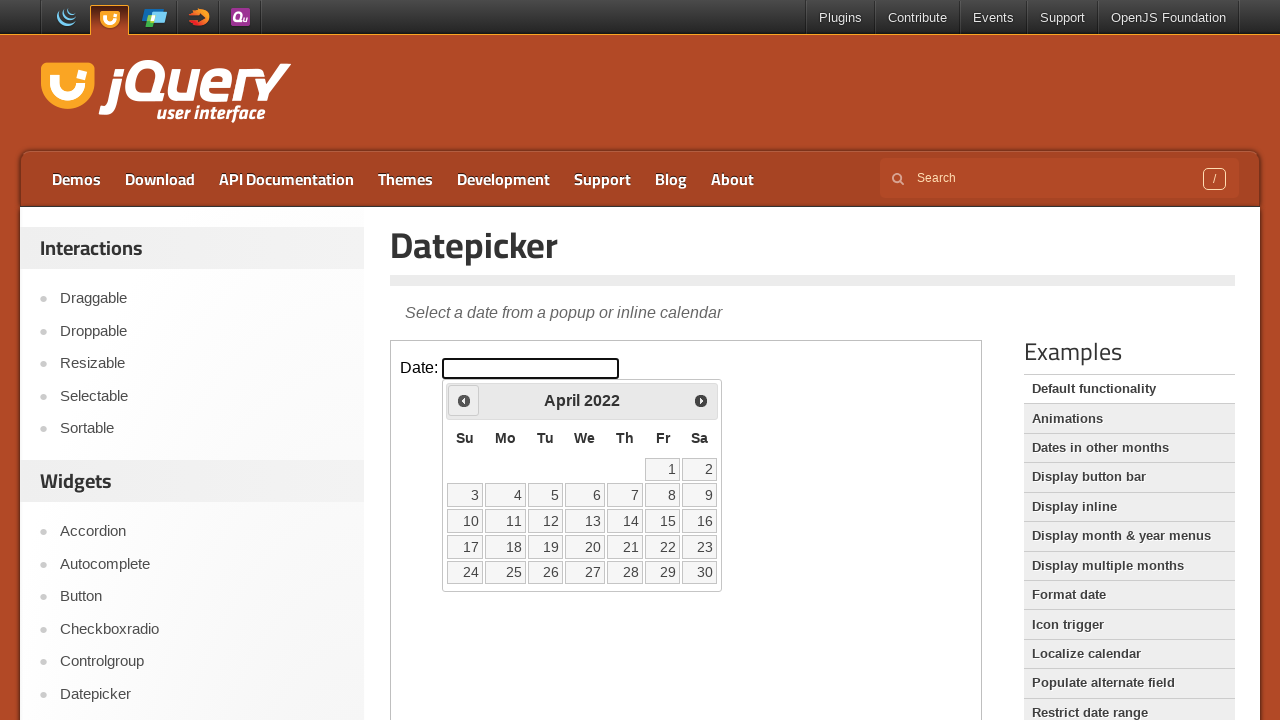

Retrieved current month 'April' and year '2022'
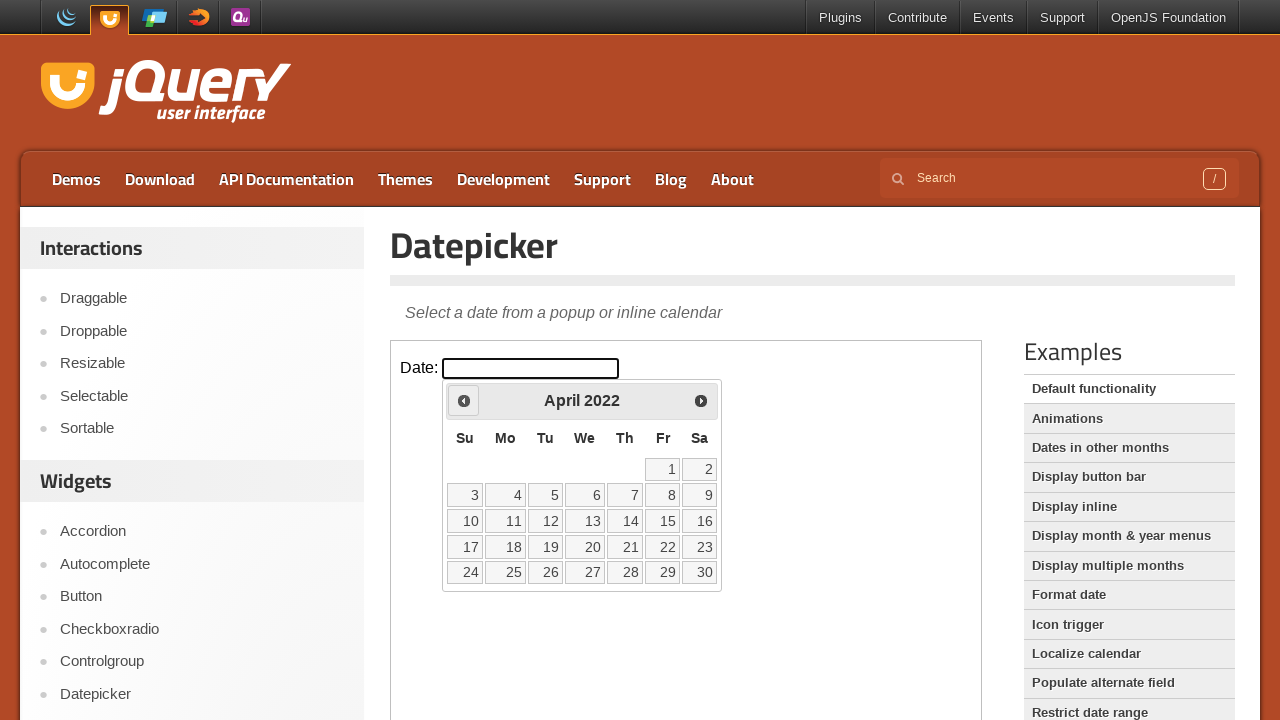

Clicked previous month button to navigate backwards at (464, 400) on iframe >> nth=0 >> internal:control=enter-frame >> span.ui-icon.ui-icon-circle-t
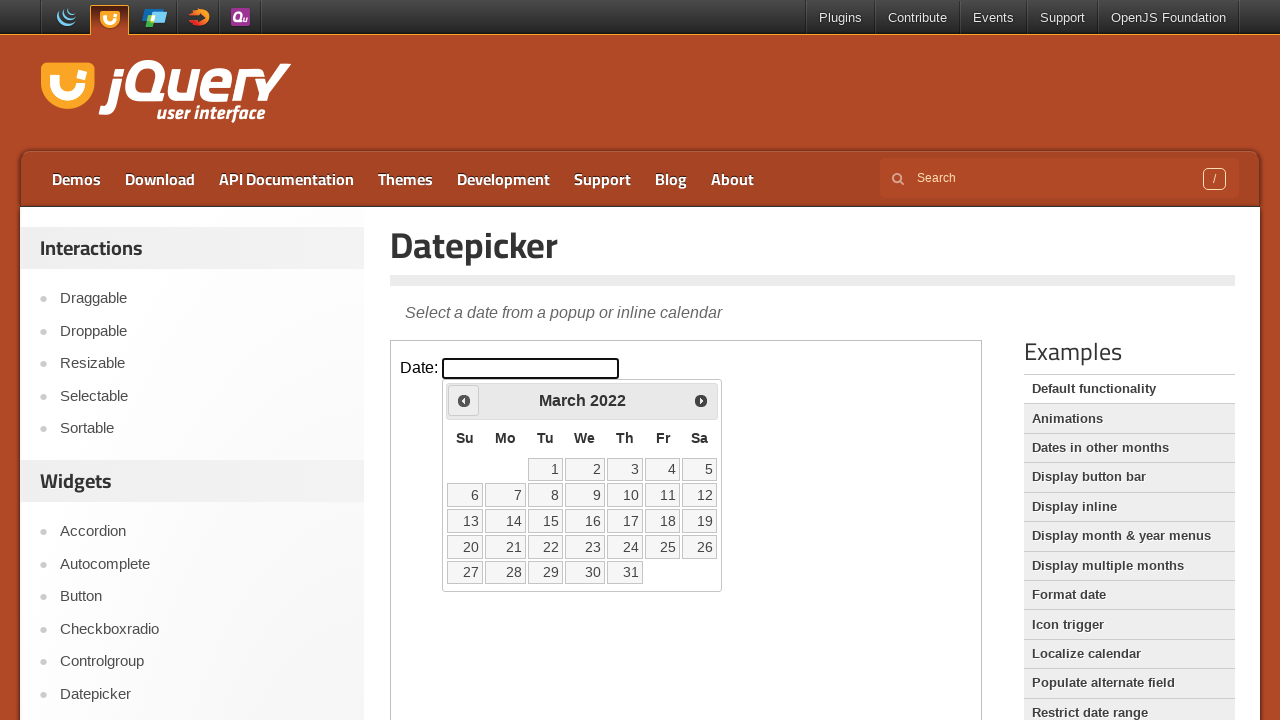

Retrieved current month 'March' and year '2022'
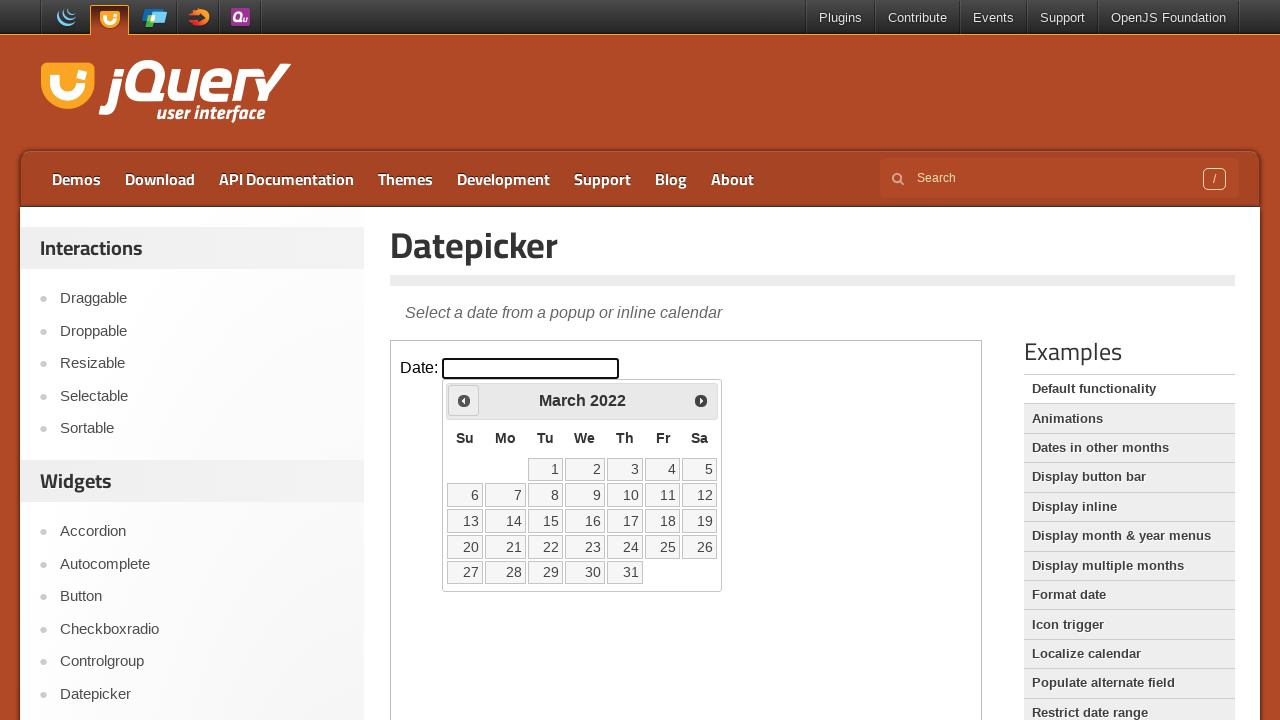

Clicked previous month button to navigate backwards at (464, 400) on iframe >> nth=0 >> internal:control=enter-frame >> span.ui-icon.ui-icon-circle-t
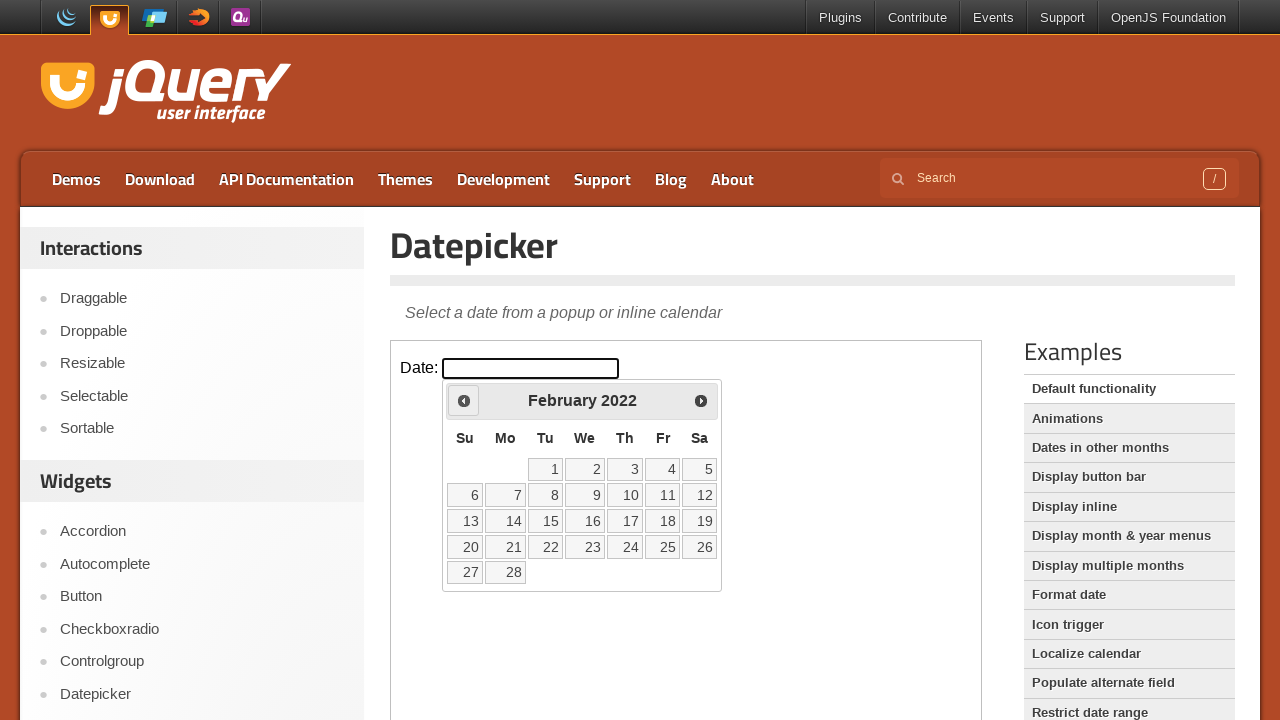

Retrieved current month 'February' and year '2022'
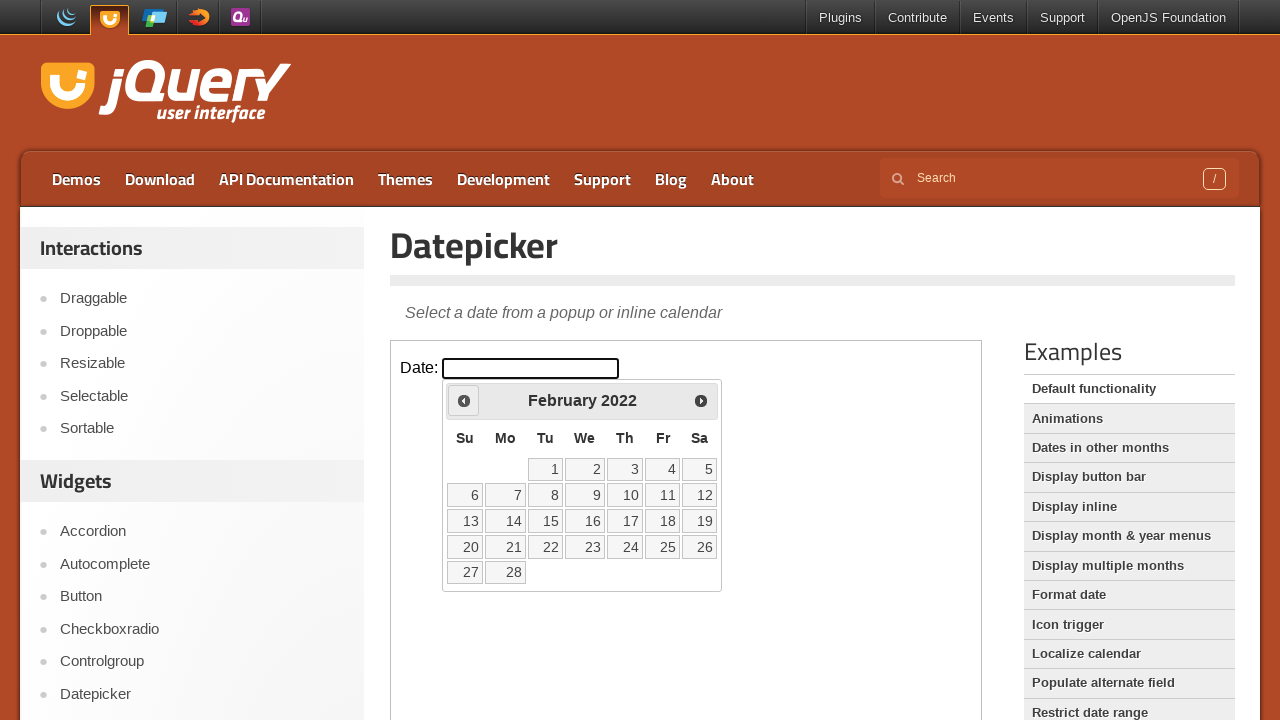

Clicked previous month button to navigate backwards at (464, 400) on iframe >> nth=0 >> internal:control=enter-frame >> span.ui-icon.ui-icon-circle-t
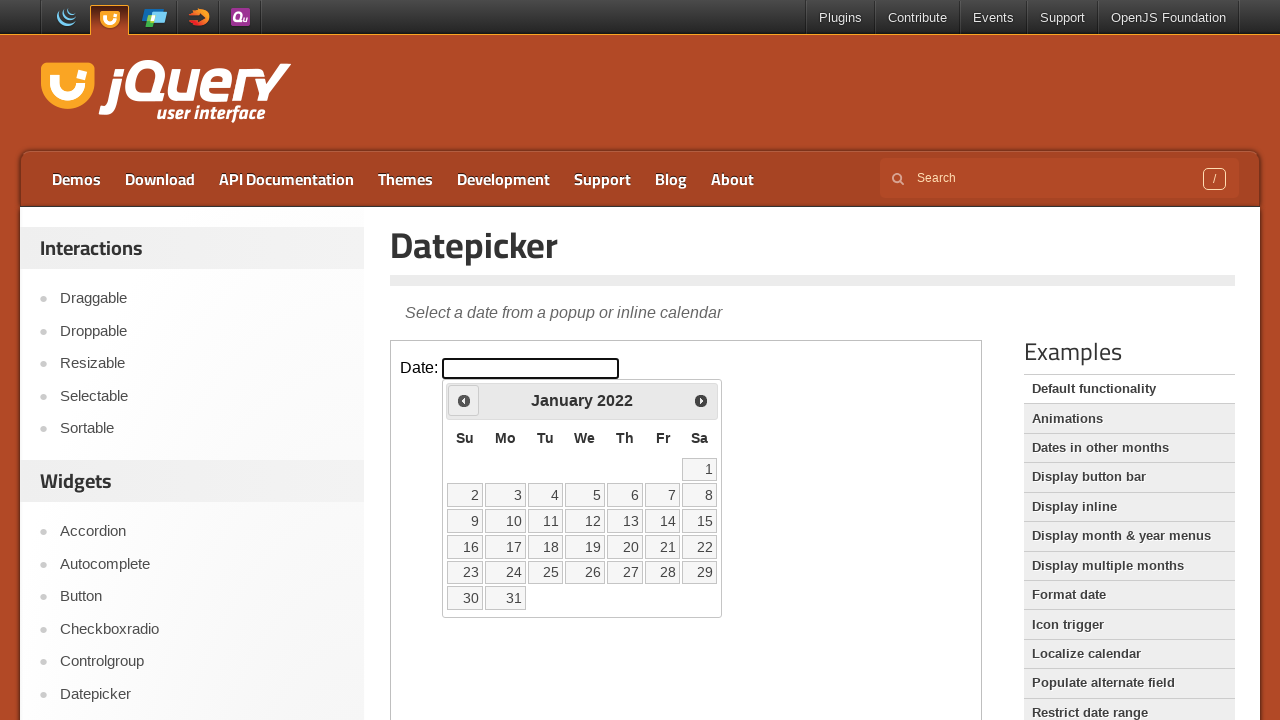

Retrieved current month 'January' and year '2022'
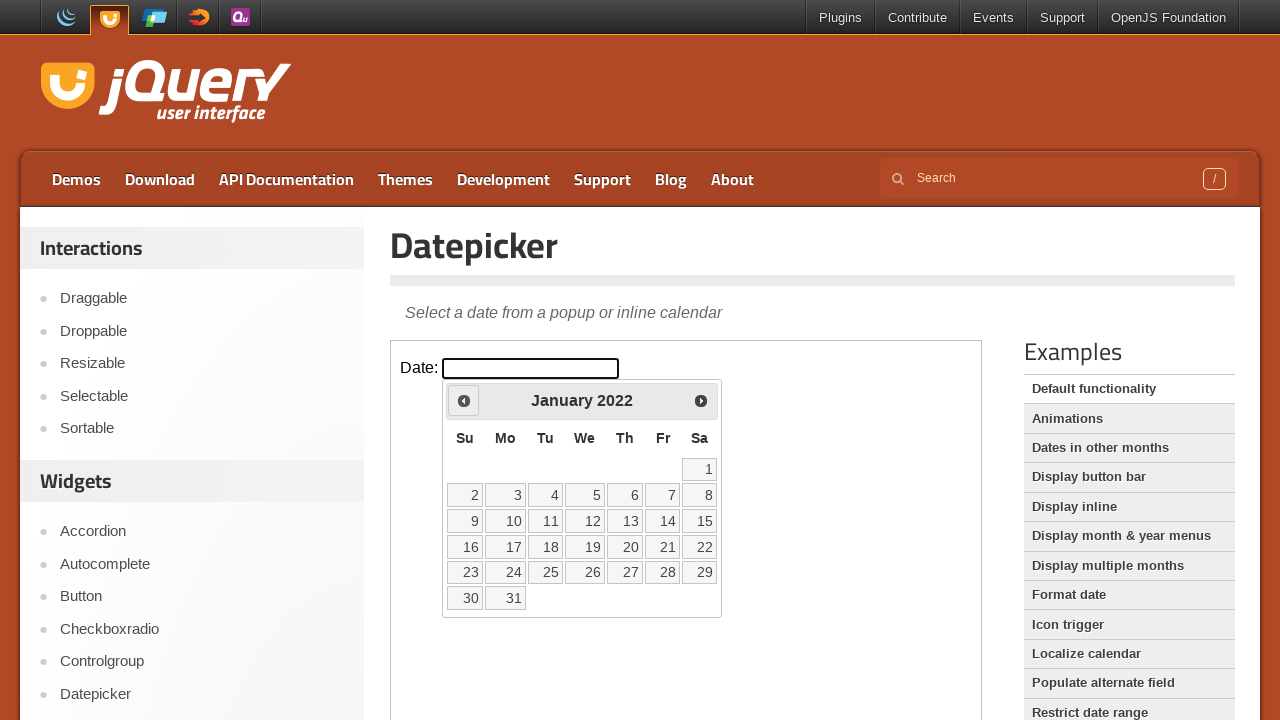

Clicked previous month button to navigate backwards at (464, 400) on iframe >> nth=0 >> internal:control=enter-frame >> span.ui-icon.ui-icon-circle-t
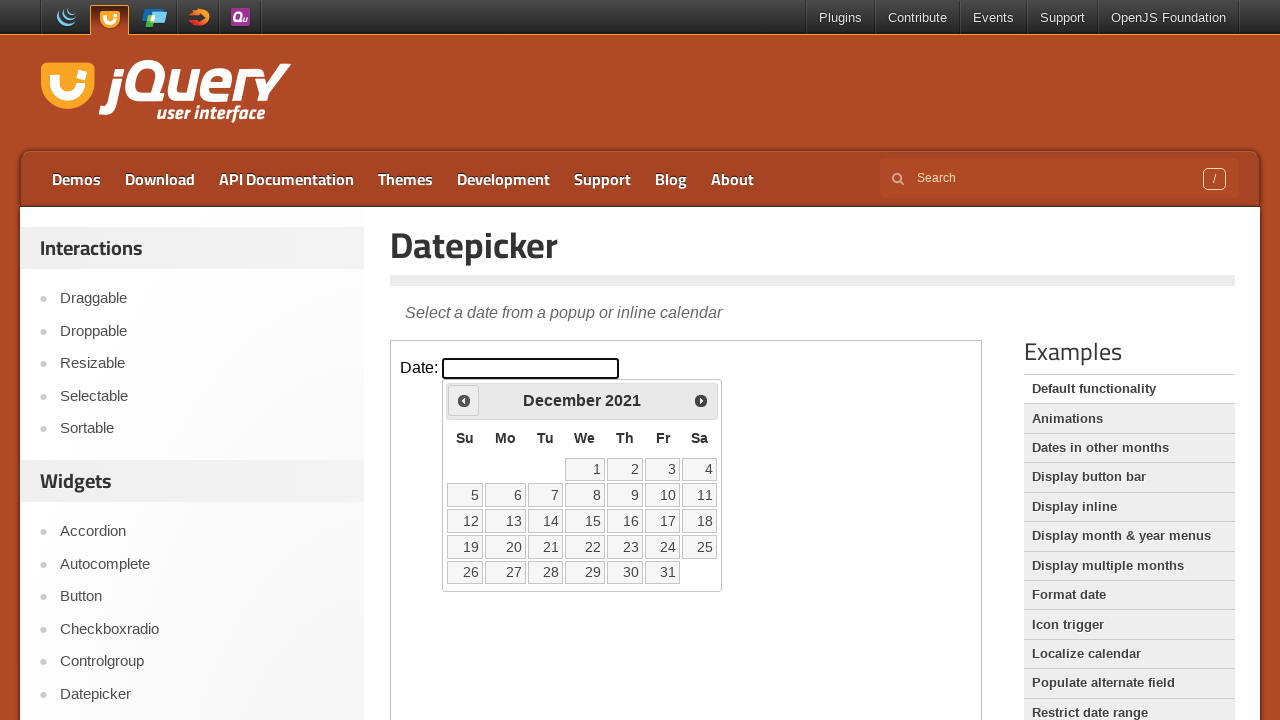

Retrieved current month 'December' and year '2021'
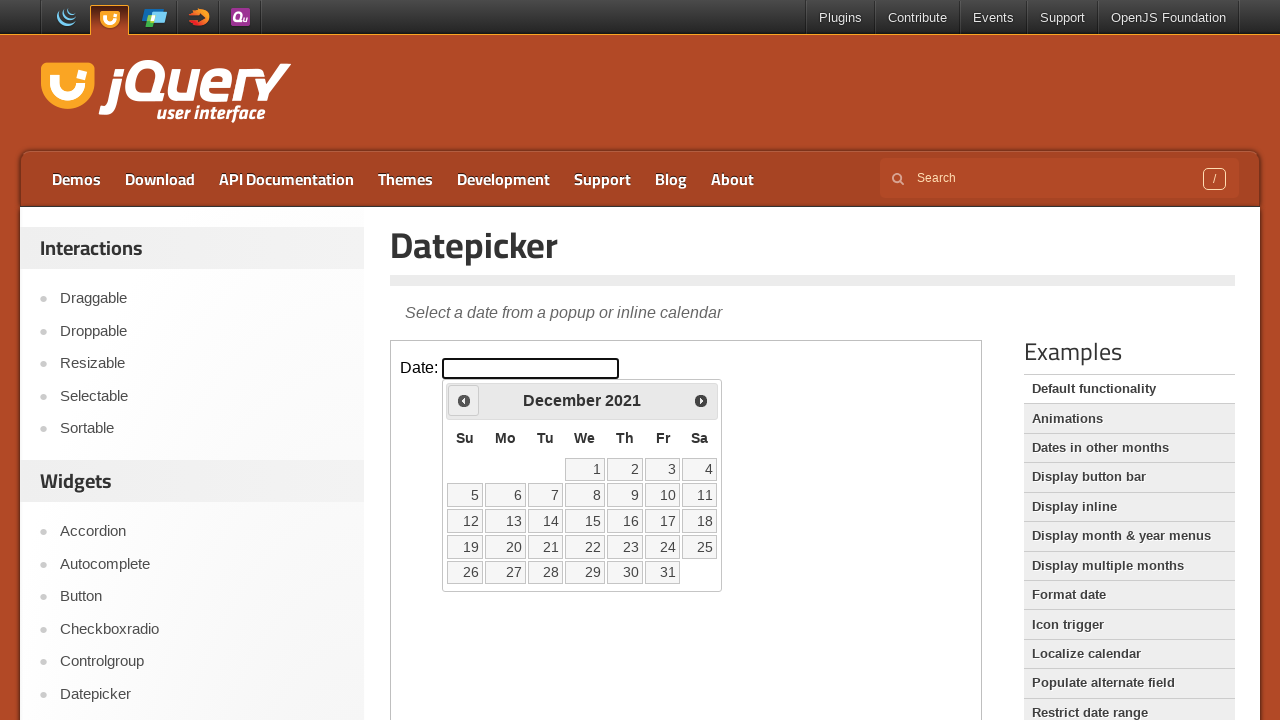

Clicked previous month button to navigate backwards at (464, 400) on iframe >> nth=0 >> internal:control=enter-frame >> span.ui-icon.ui-icon-circle-t
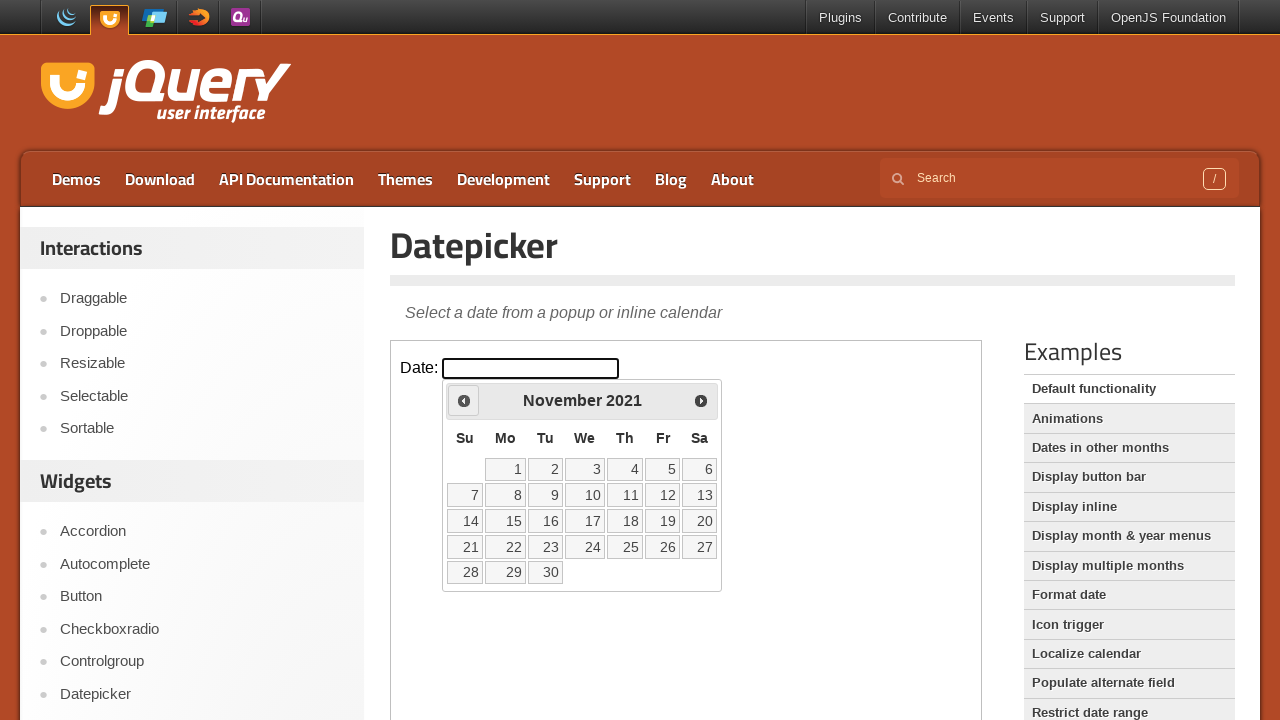

Retrieved current month 'November' and year '2021'
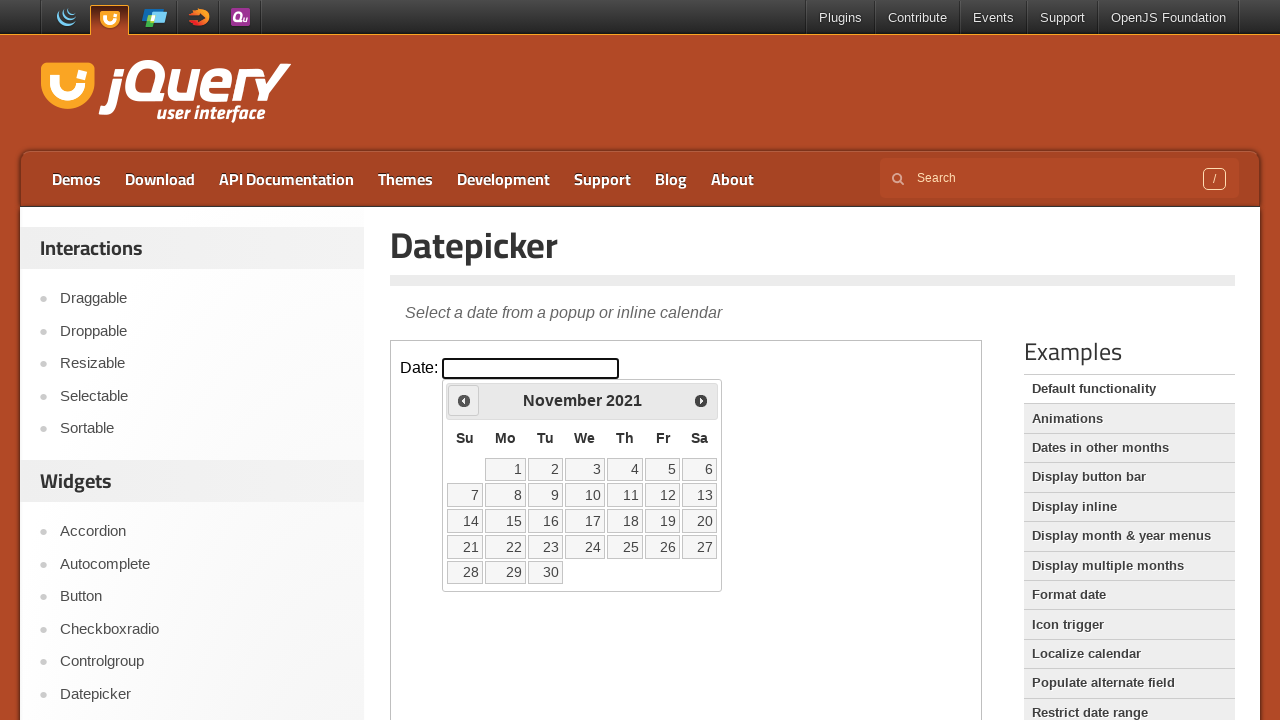

Clicked previous month button to navigate backwards at (464, 400) on iframe >> nth=0 >> internal:control=enter-frame >> span.ui-icon.ui-icon-circle-t
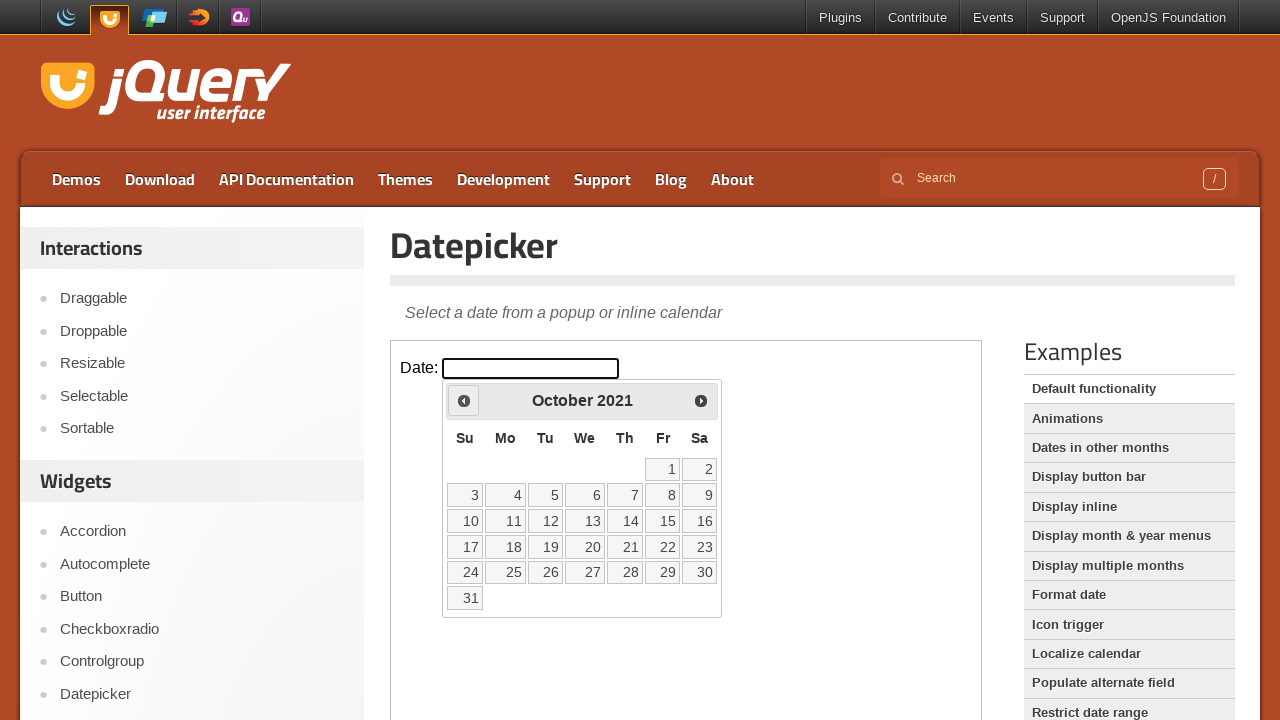

Retrieved current month 'October' and year '2021'
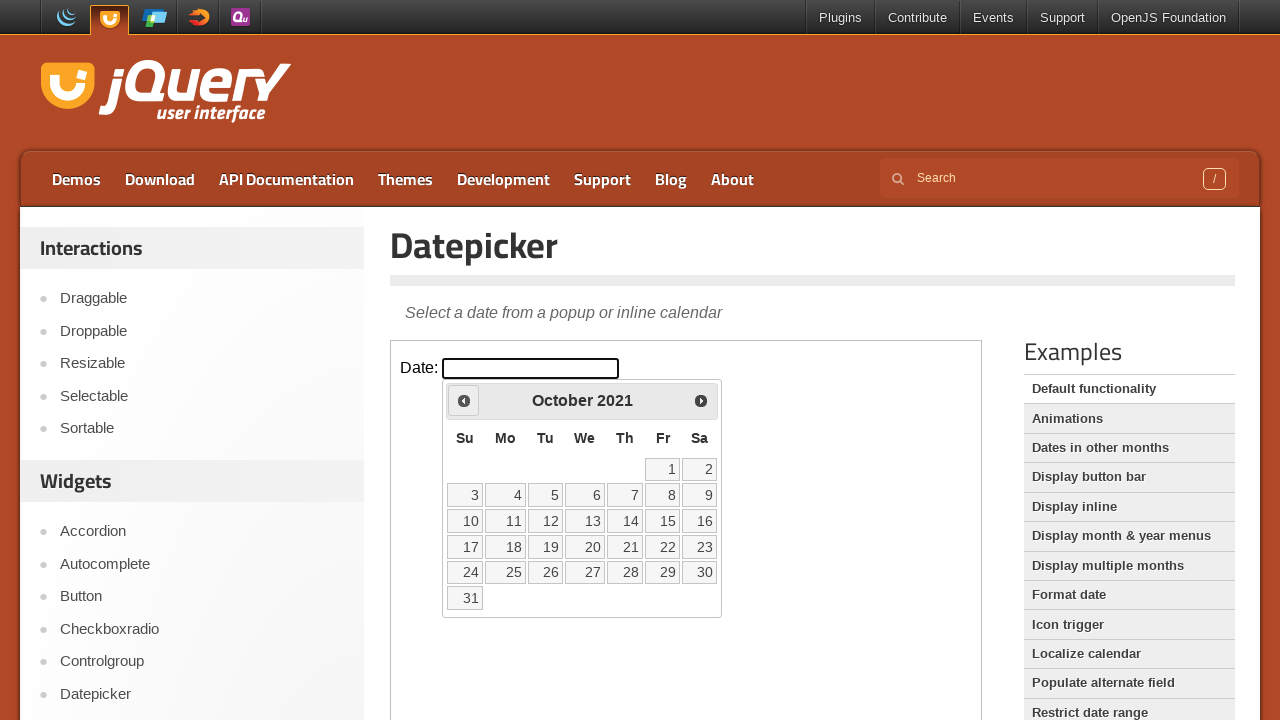

Clicked previous month button to navigate backwards at (464, 400) on iframe >> nth=0 >> internal:control=enter-frame >> span.ui-icon.ui-icon-circle-t
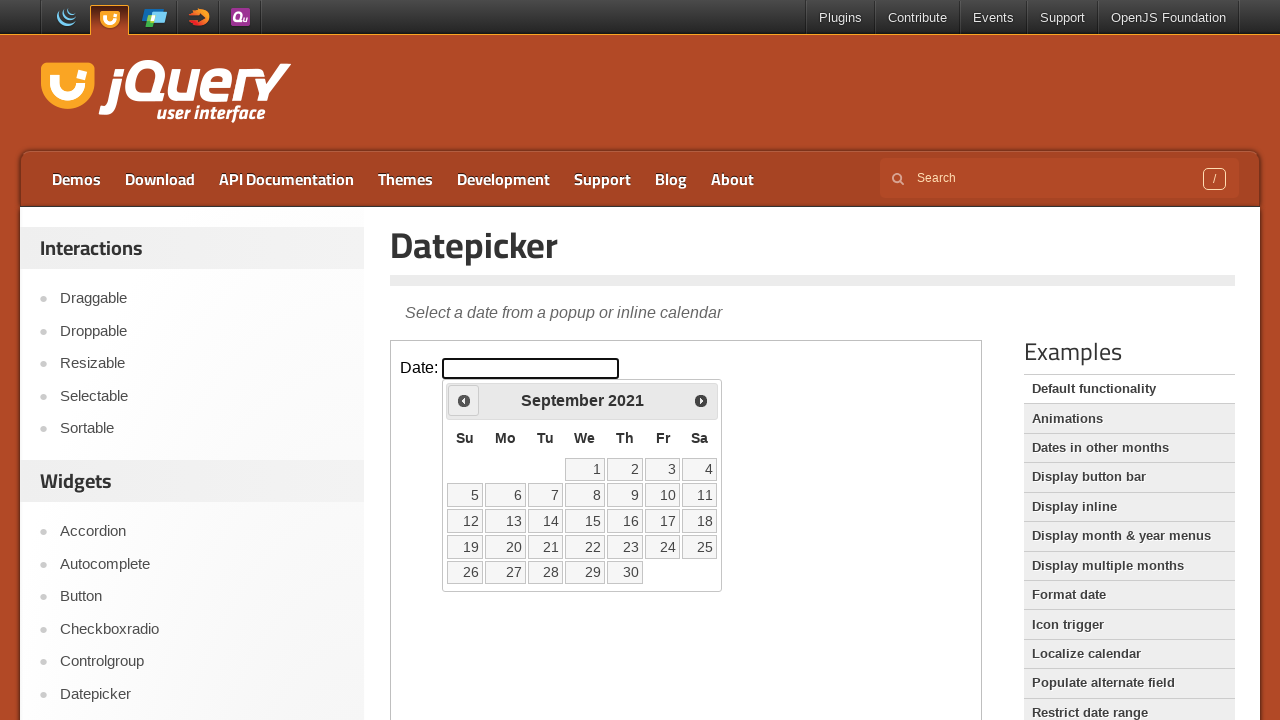

Retrieved current month 'September' and year '2021'
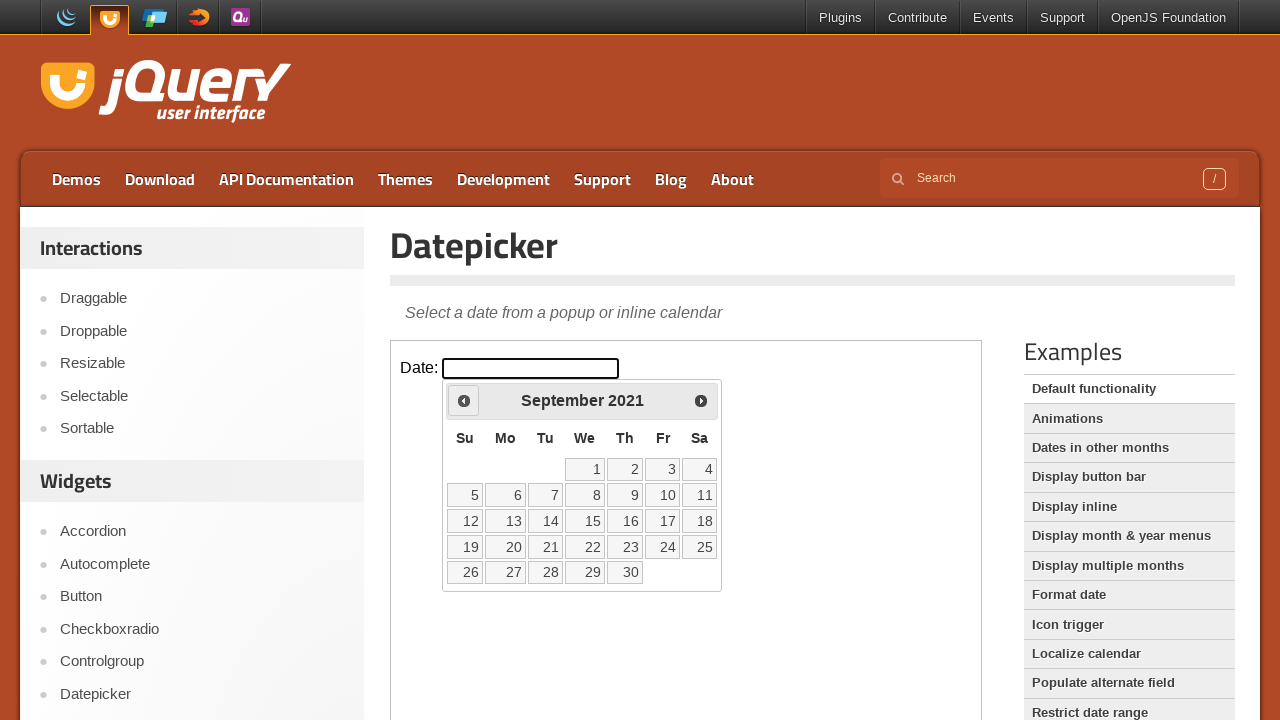

Clicked previous month button to navigate backwards at (464, 400) on iframe >> nth=0 >> internal:control=enter-frame >> span.ui-icon.ui-icon-circle-t
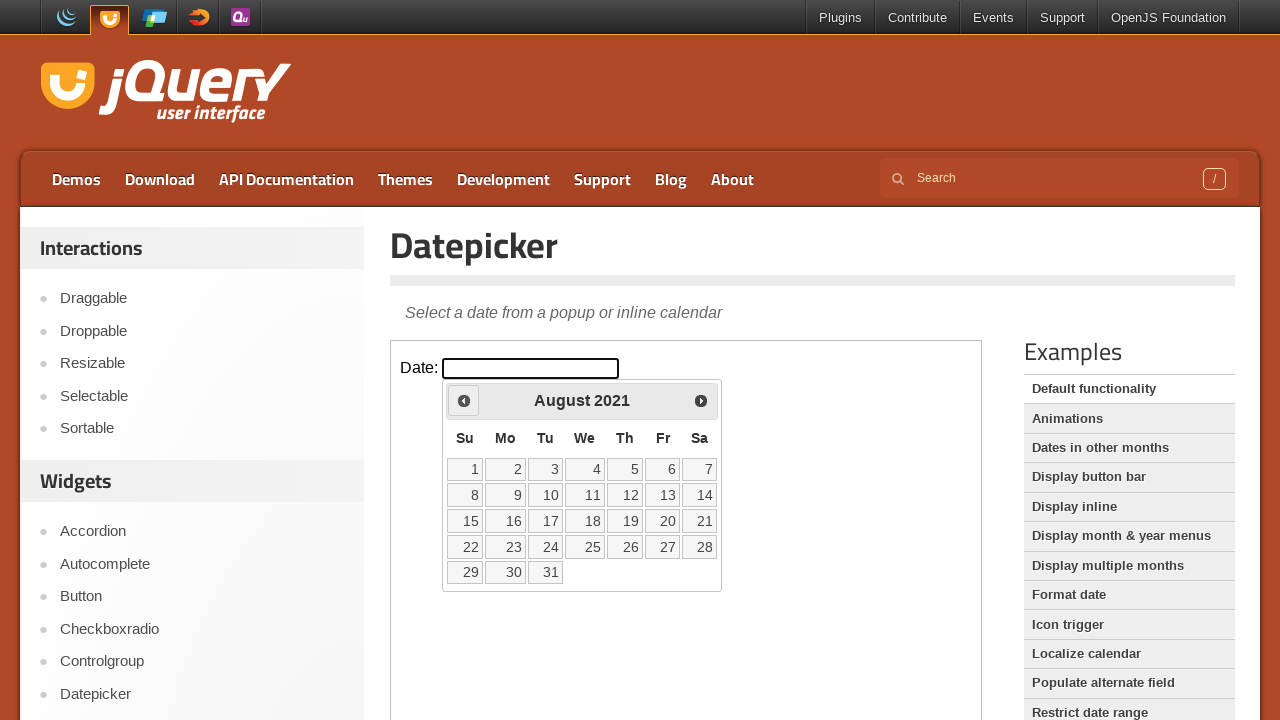

Retrieved current month 'August' and year '2021'
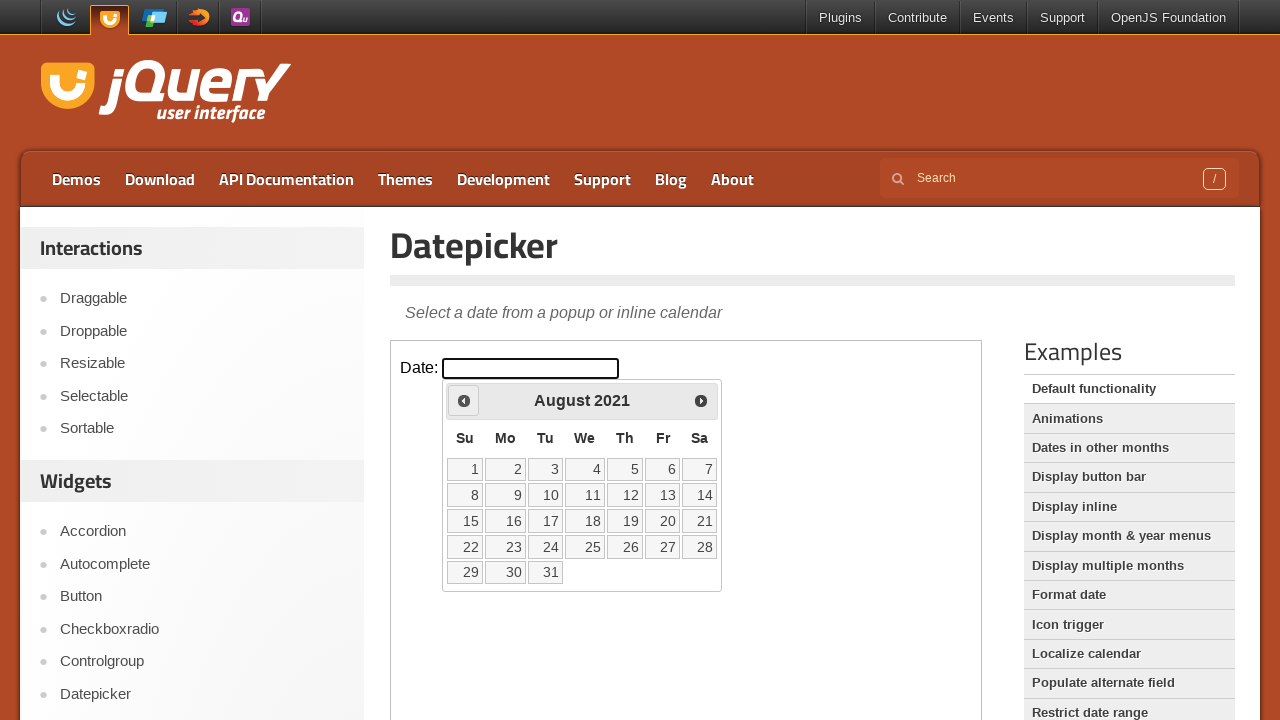

Clicked previous month button to navigate backwards at (464, 400) on iframe >> nth=0 >> internal:control=enter-frame >> span.ui-icon.ui-icon-circle-t
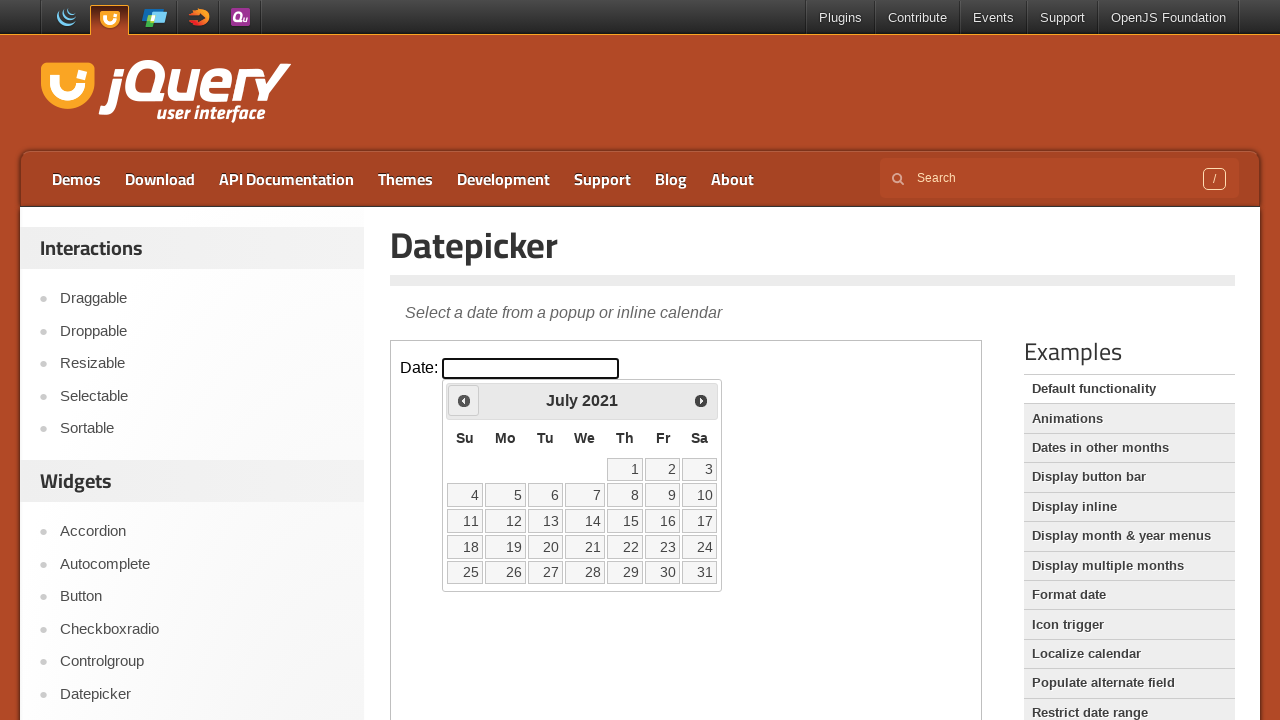

Retrieved current month 'July' and year '2021'
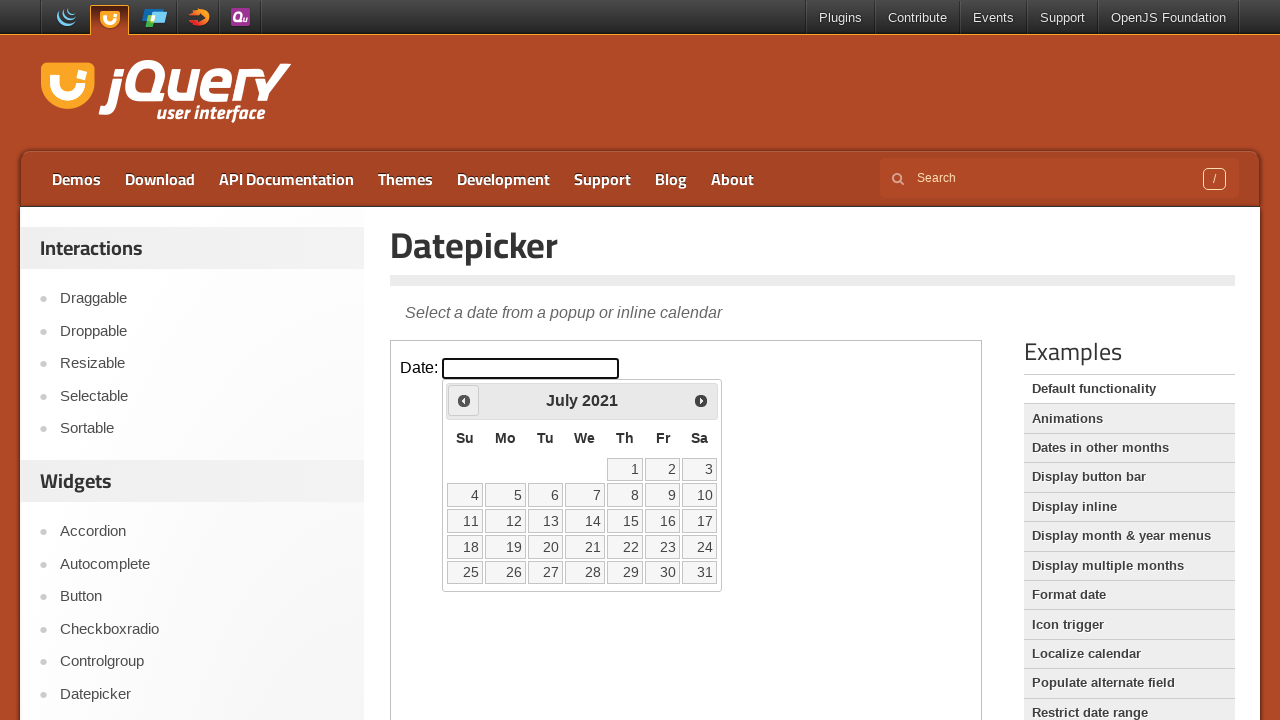

Clicked previous month button to navigate backwards at (464, 400) on iframe >> nth=0 >> internal:control=enter-frame >> span.ui-icon.ui-icon-circle-t
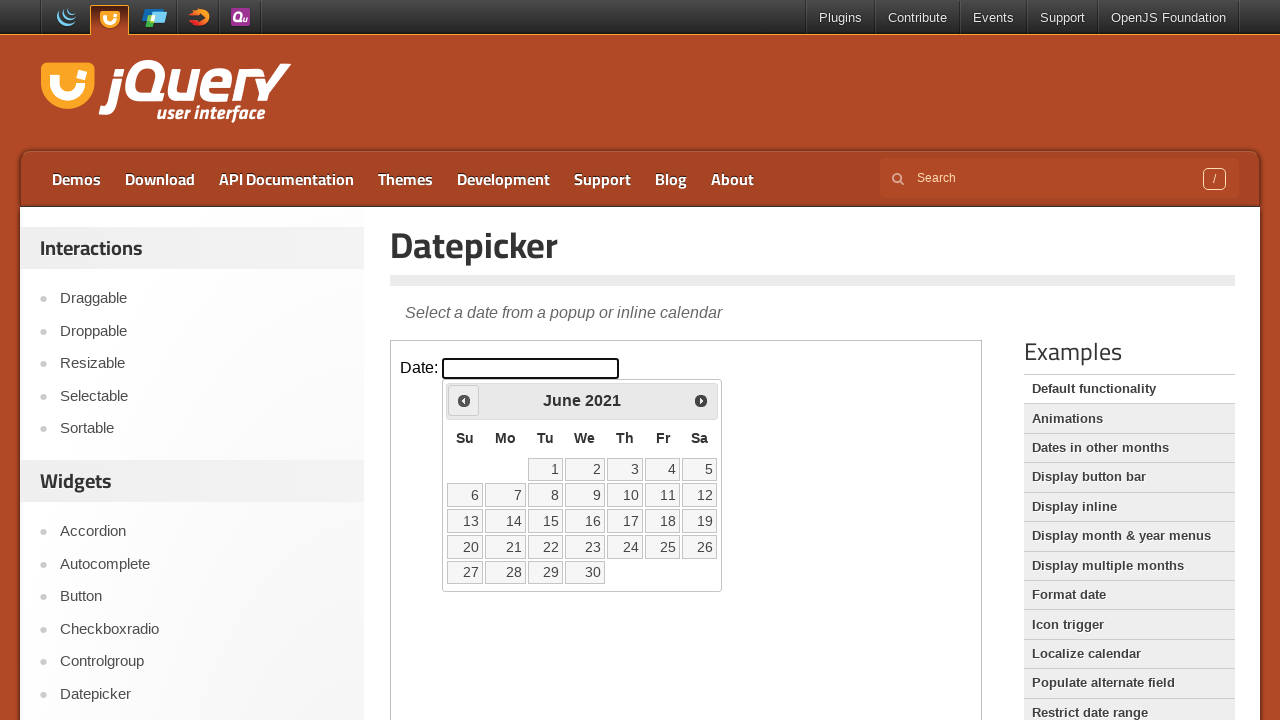

Retrieved current month 'June' and year '2021'
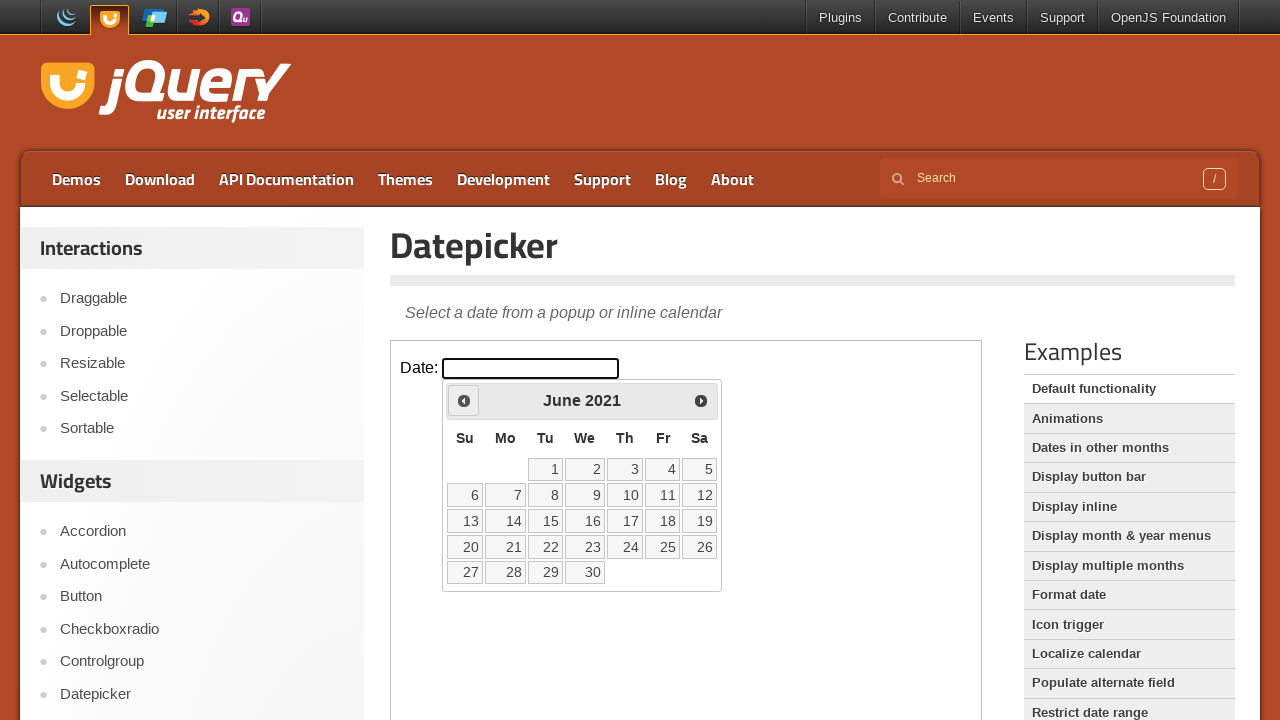

Clicked previous month button to navigate backwards at (464, 400) on iframe >> nth=0 >> internal:control=enter-frame >> span.ui-icon.ui-icon-circle-t
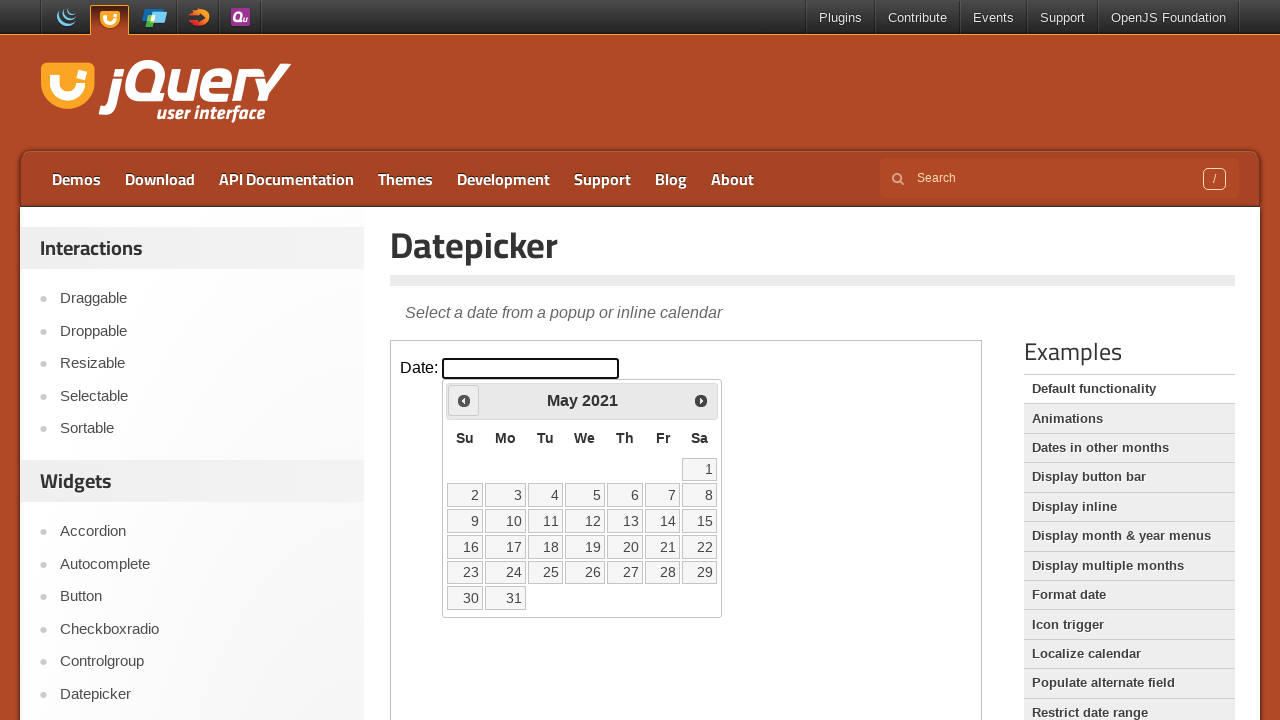

Retrieved current month 'May' and year '2021'
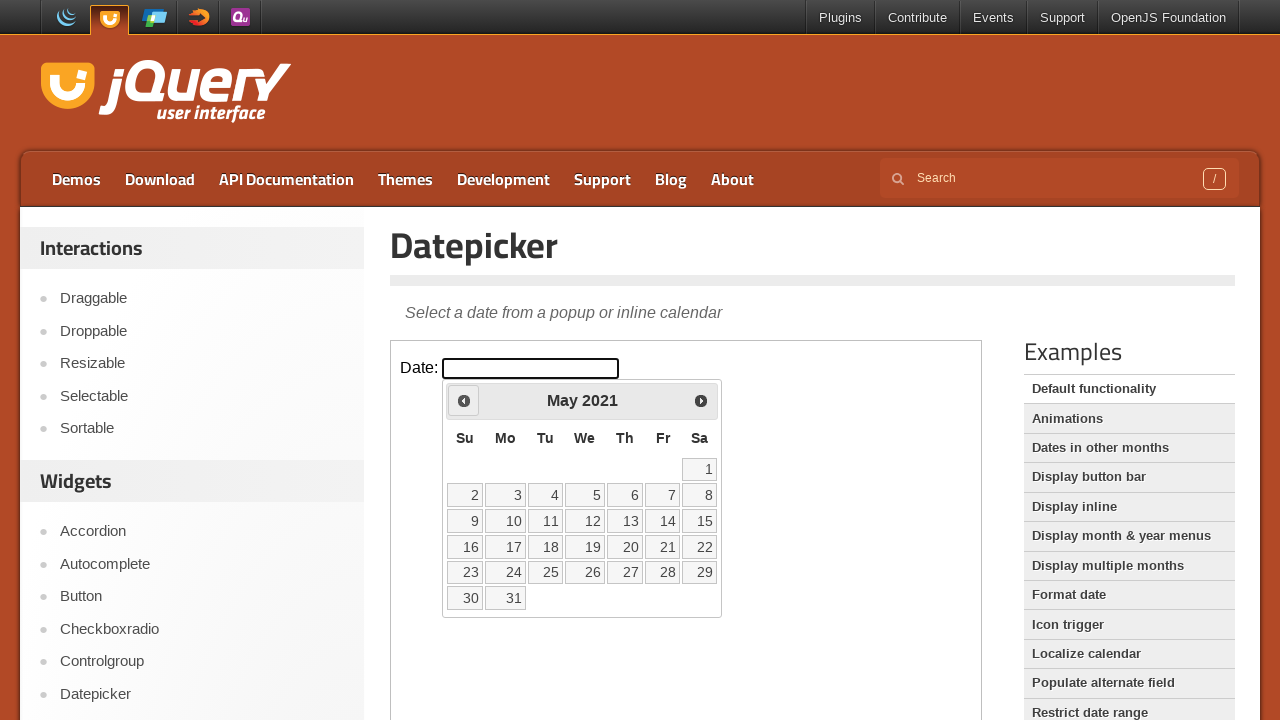

Clicked previous month button to navigate backwards at (464, 400) on iframe >> nth=0 >> internal:control=enter-frame >> span.ui-icon.ui-icon-circle-t
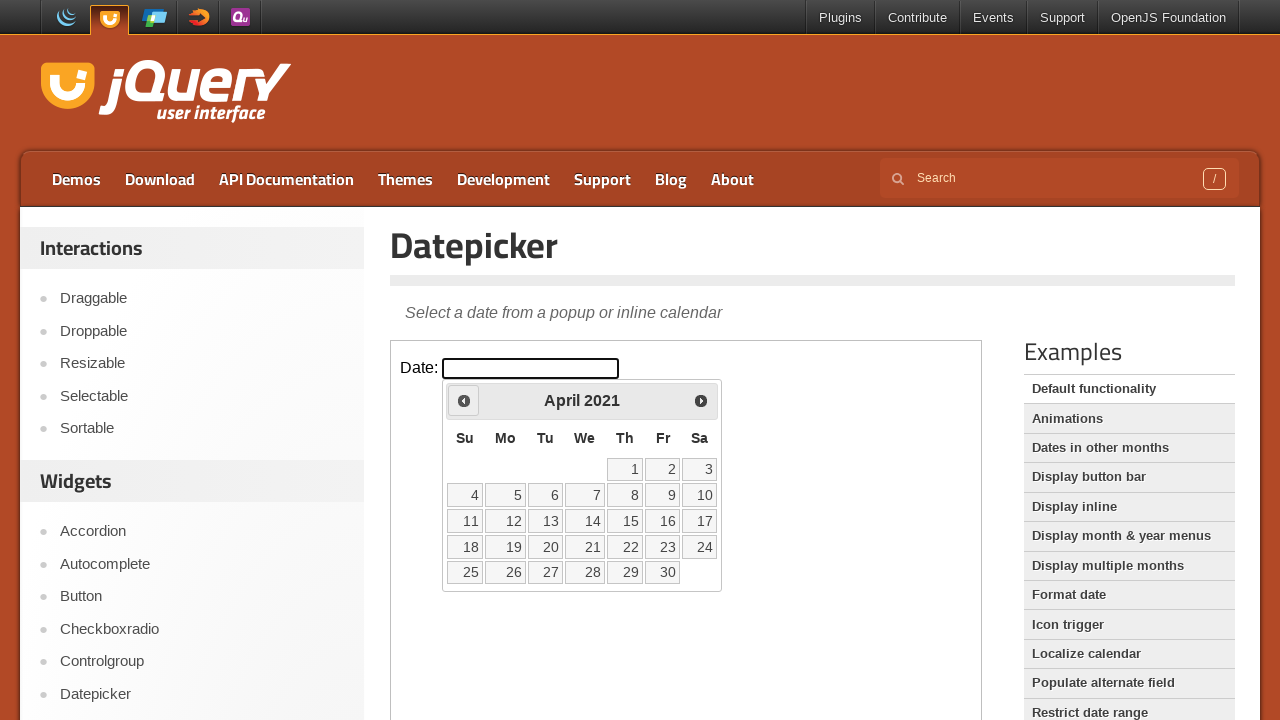

Retrieved current month 'April' and year '2021'
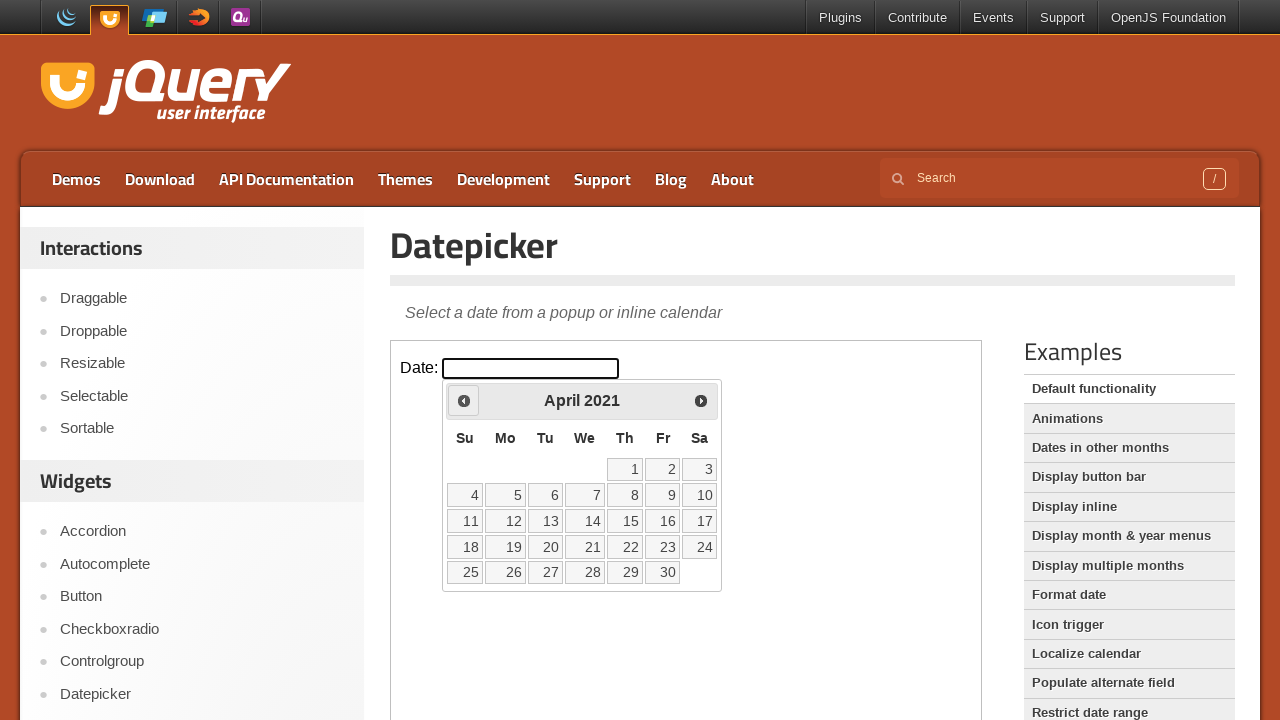

Clicked previous month button to navigate backwards at (464, 400) on iframe >> nth=0 >> internal:control=enter-frame >> span.ui-icon.ui-icon-circle-t
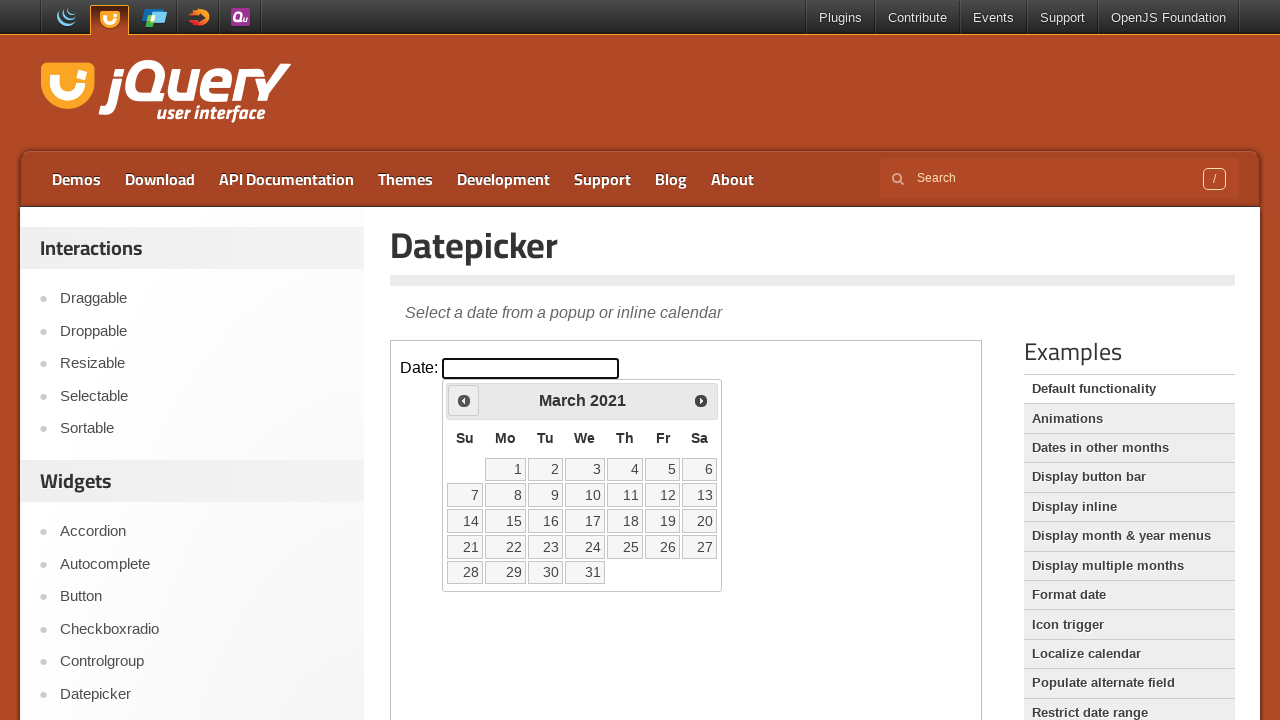

Retrieved current month 'March' and year '2021'
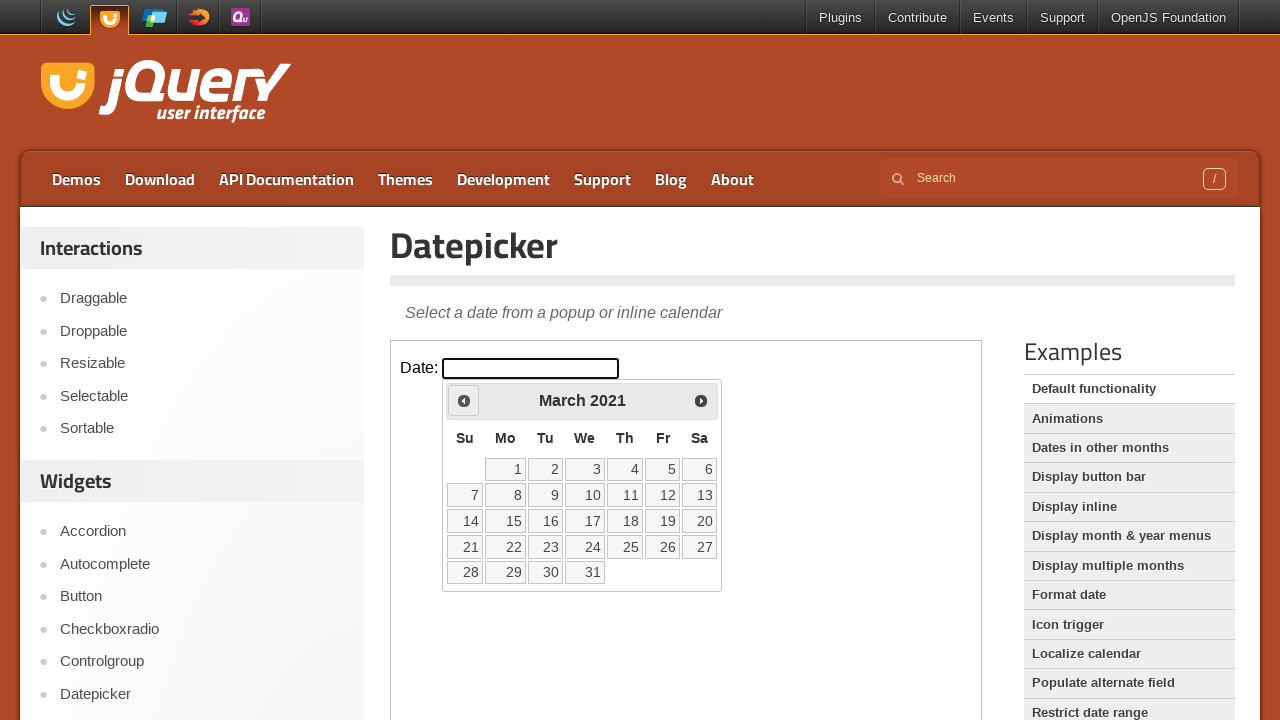

Clicked previous month button to navigate backwards at (464, 400) on iframe >> nth=0 >> internal:control=enter-frame >> span.ui-icon.ui-icon-circle-t
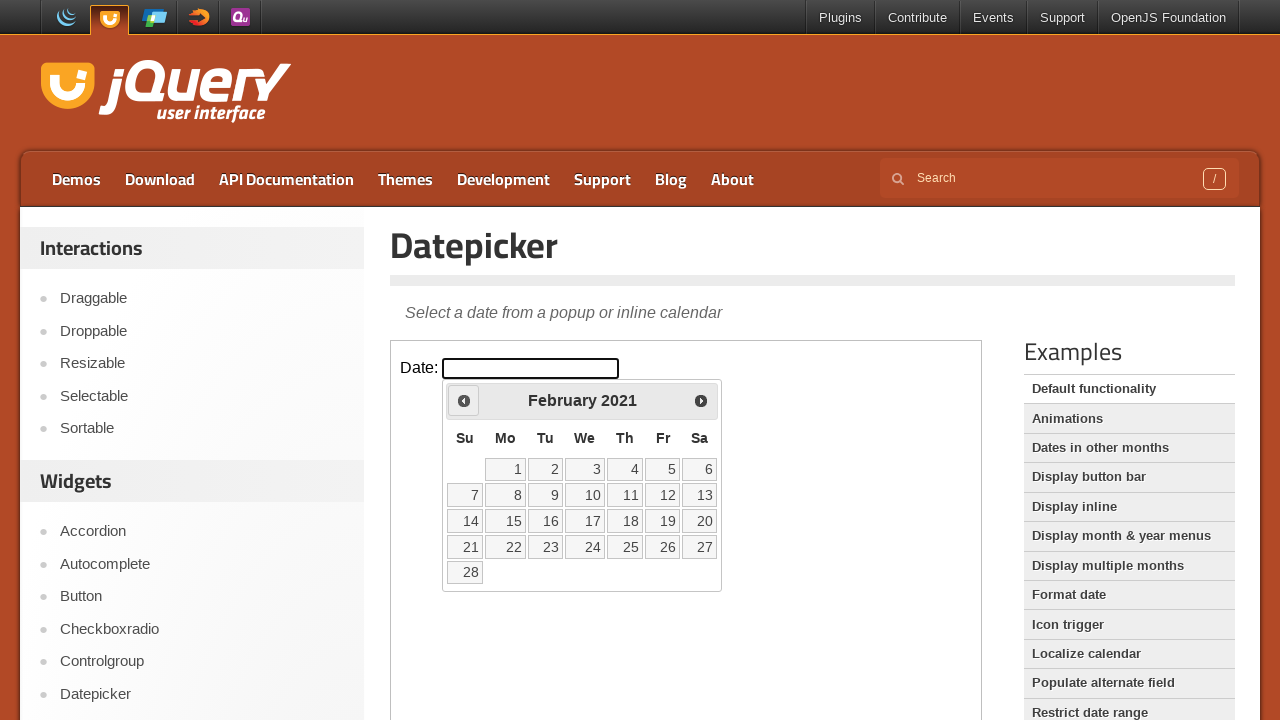

Retrieved current month 'February' and year '2021'
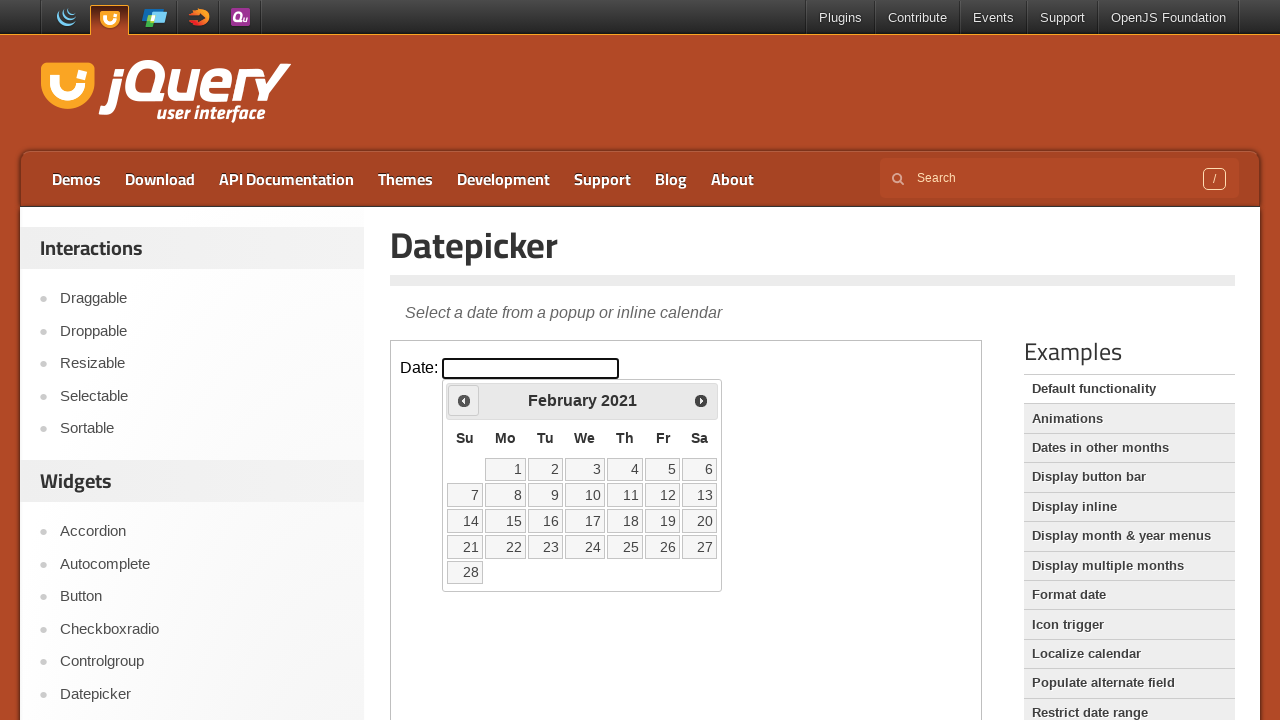

Clicked previous month button to navigate backwards at (464, 400) on iframe >> nth=0 >> internal:control=enter-frame >> span.ui-icon.ui-icon-circle-t
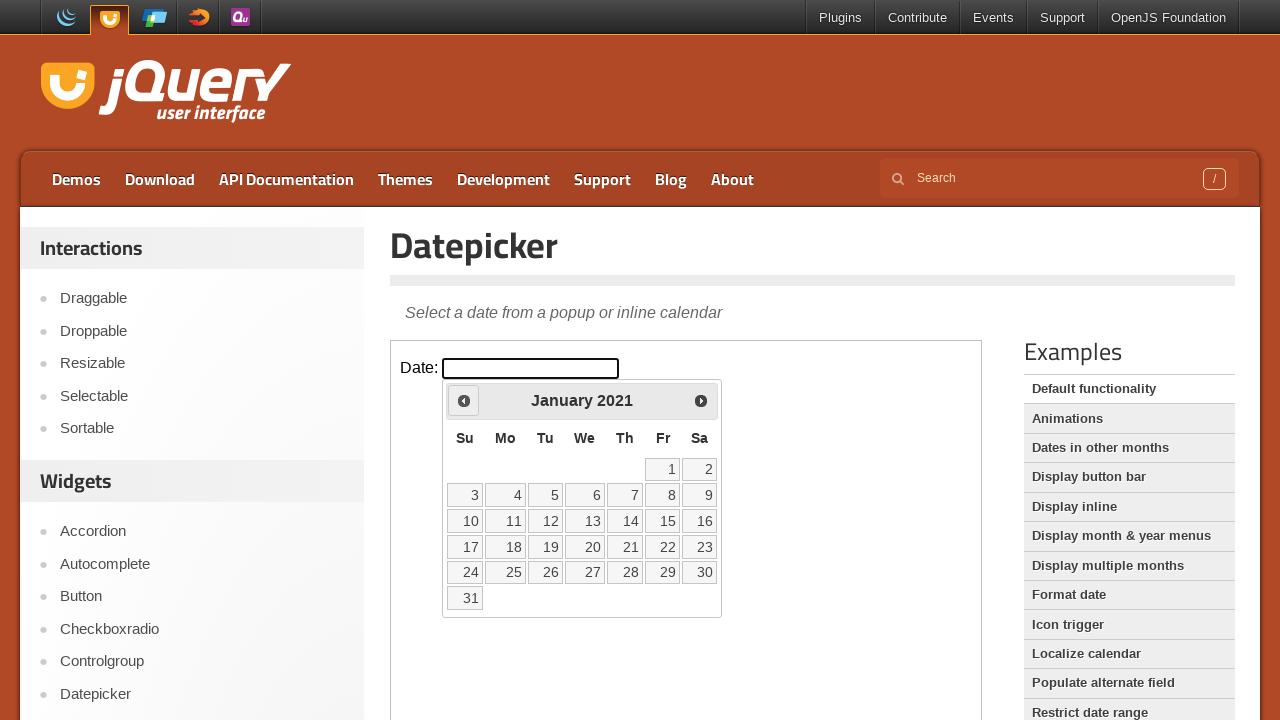

Retrieved current month 'January' and year '2021'
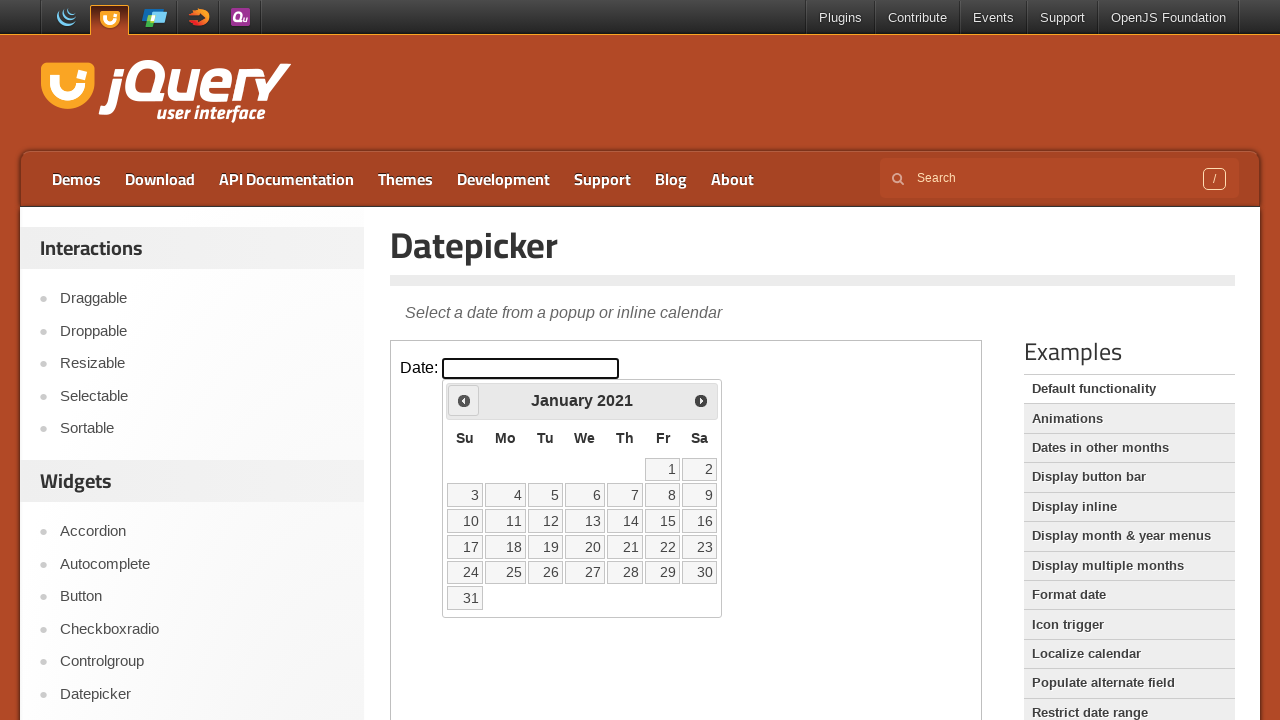

Clicked previous month button to navigate backwards at (464, 400) on iframe >> nth=0 >> internal:control=enter-frame >> span.ui-icon.ui-icon-circle-t
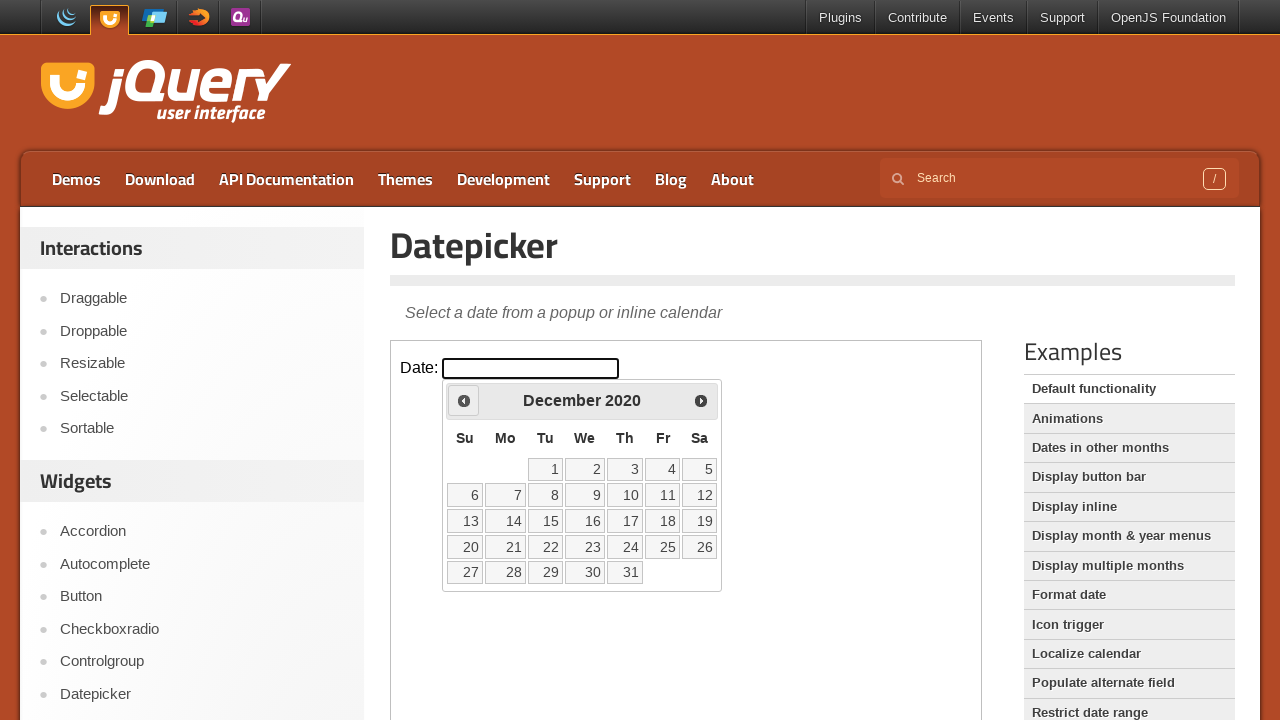

Retrieved current month 'December' and year '2020'
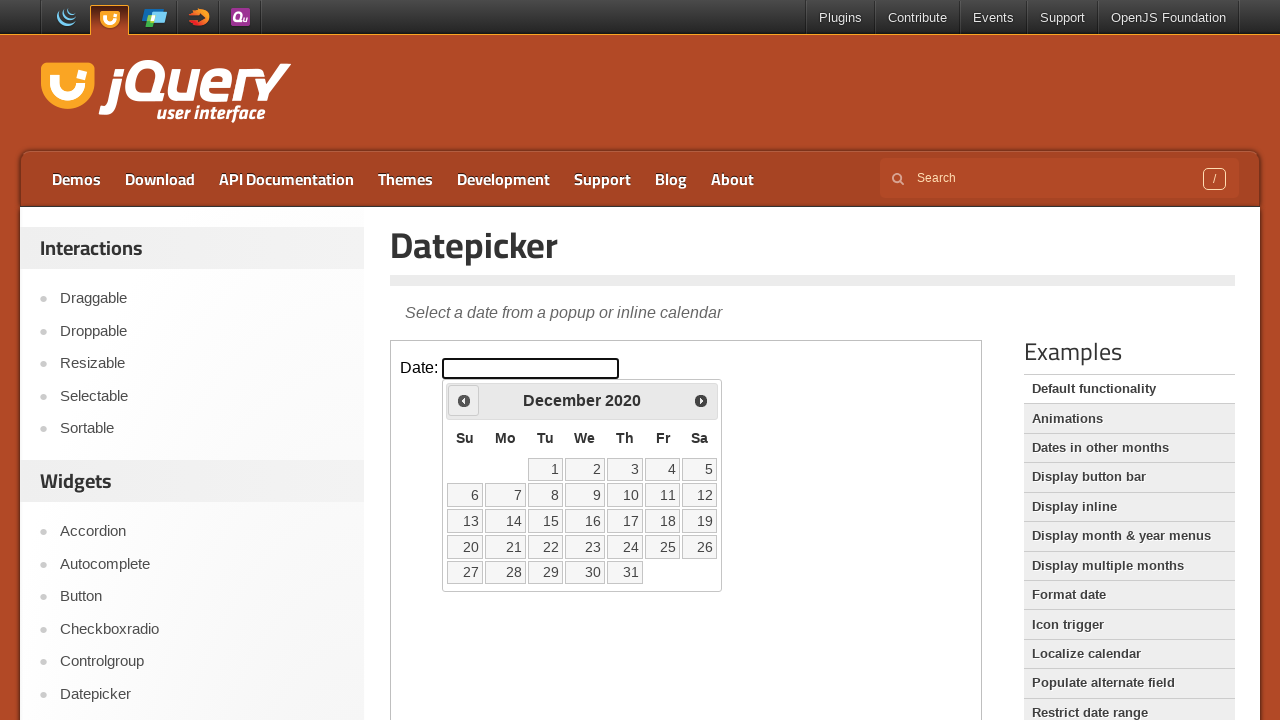

Clicked previous month button to navigate backwards at (464, 400) on iframe >> nth=0 >> internal:control=enter-frame >> span.ui-icon.ui-icon-circle-t
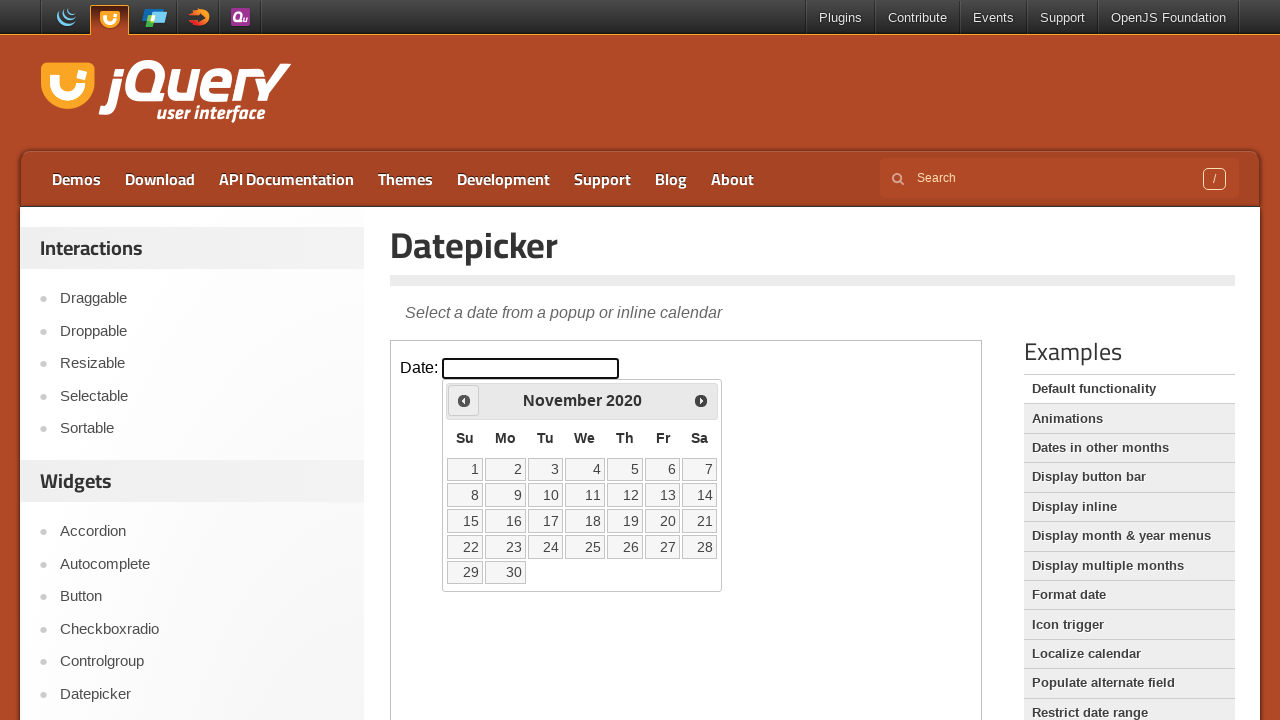

Retrieved current month 'November' and year '2020'
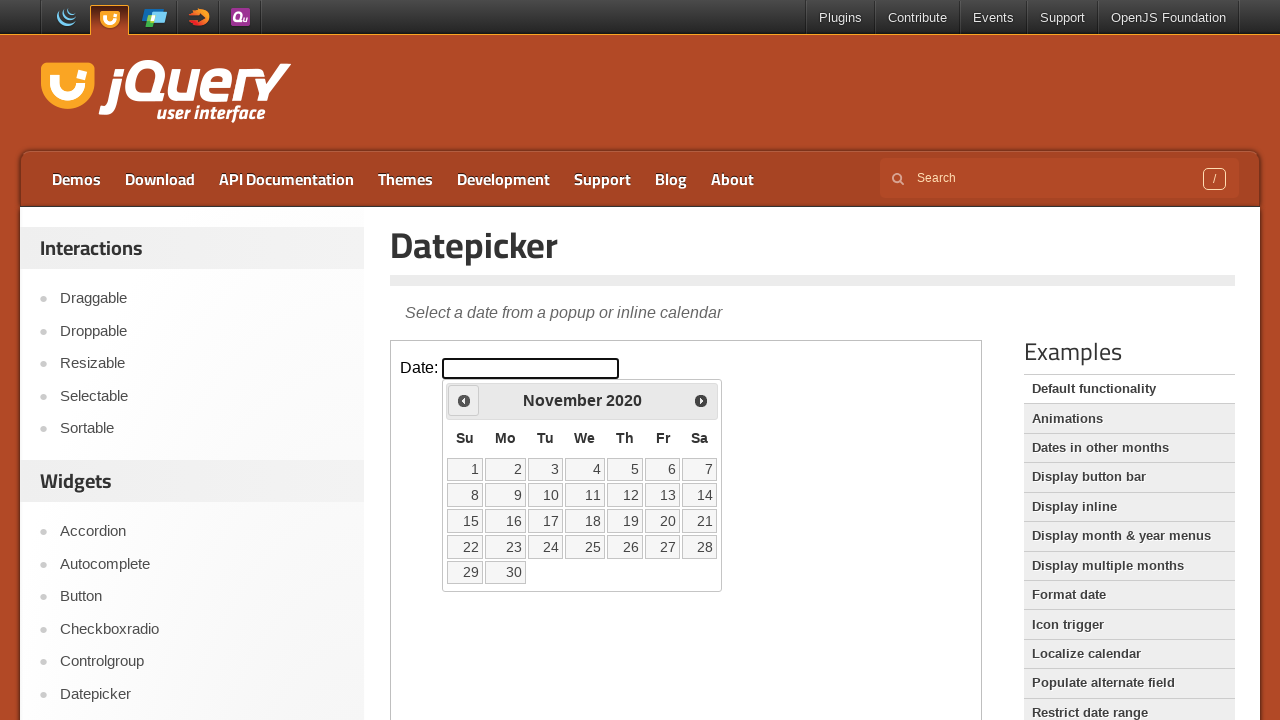

Clicked previous month button to navigate backwards at (464, 400) on iframe >> nth=0 >> internal:control=enter-frame >> span.ui-icon.ui-icon-circle-t
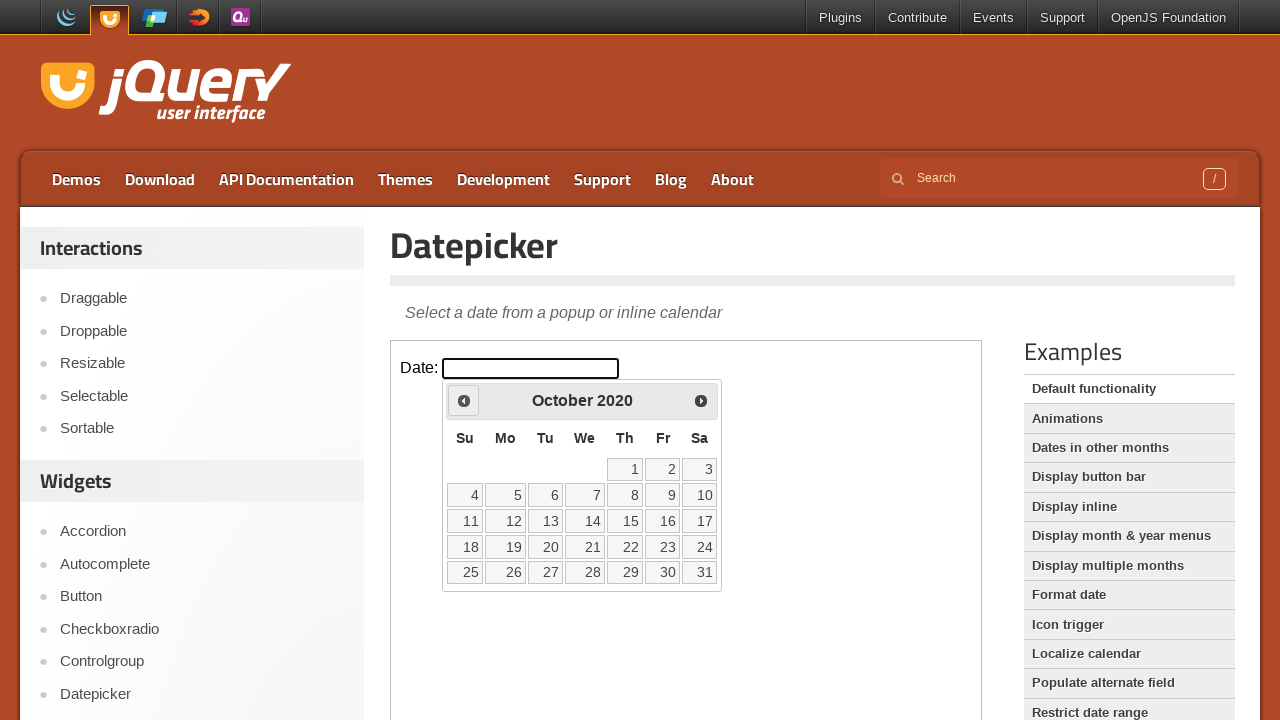

Retrieved current month 'October' and year '2020'
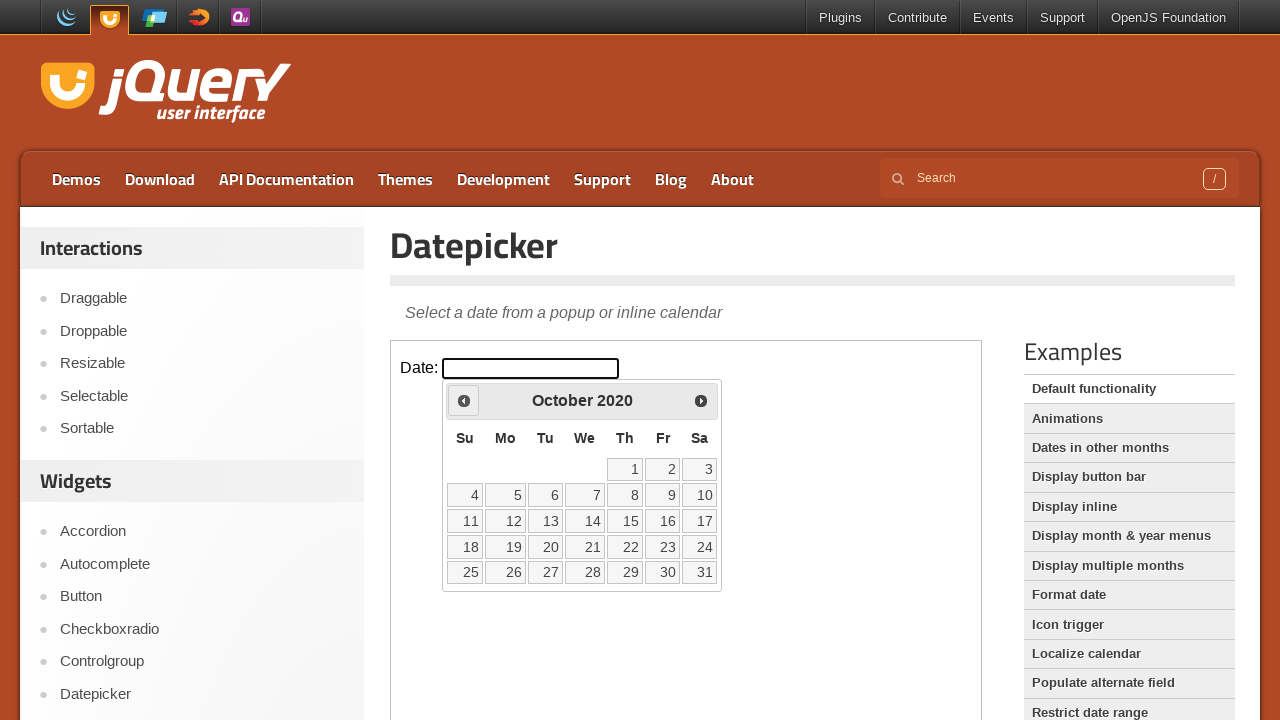

Clicked previous month button to navigate backwards at (464, 400) on iframe >> nth=0 >> internal:control=enter-frame >> span.ui-icon.ui-icon-circle-t
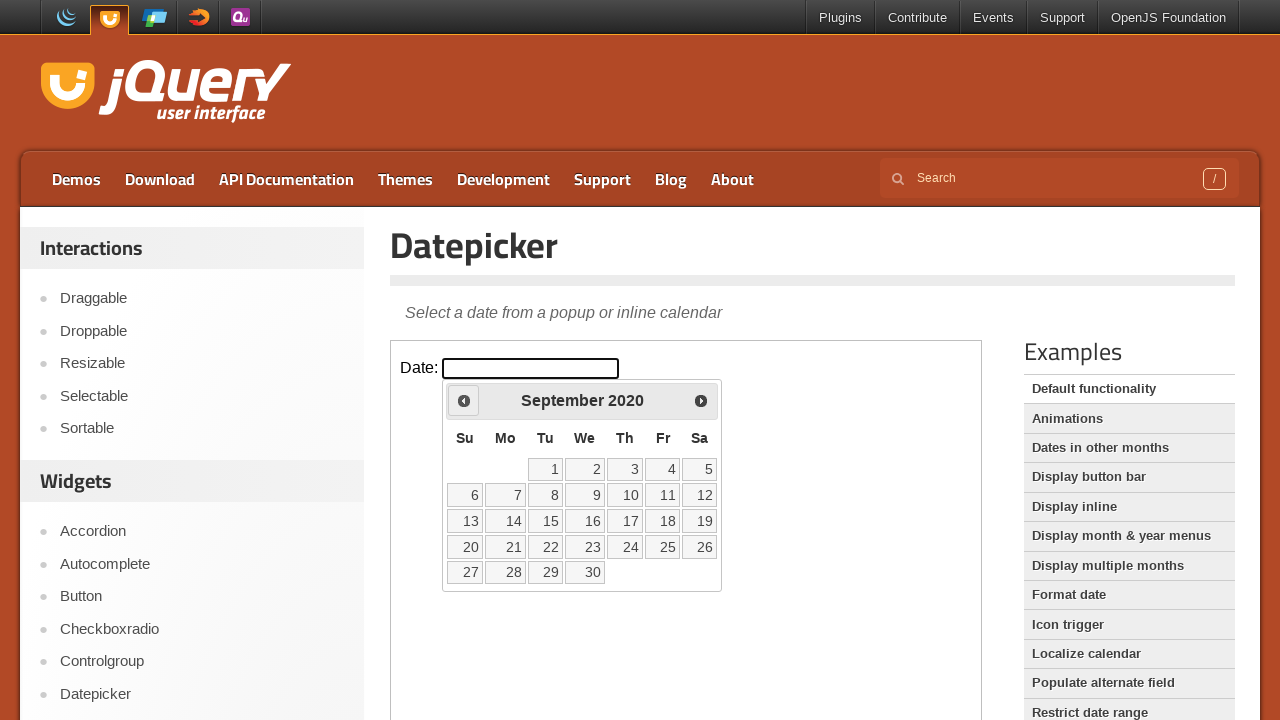

Retrieved current month 'September' and year '2020'
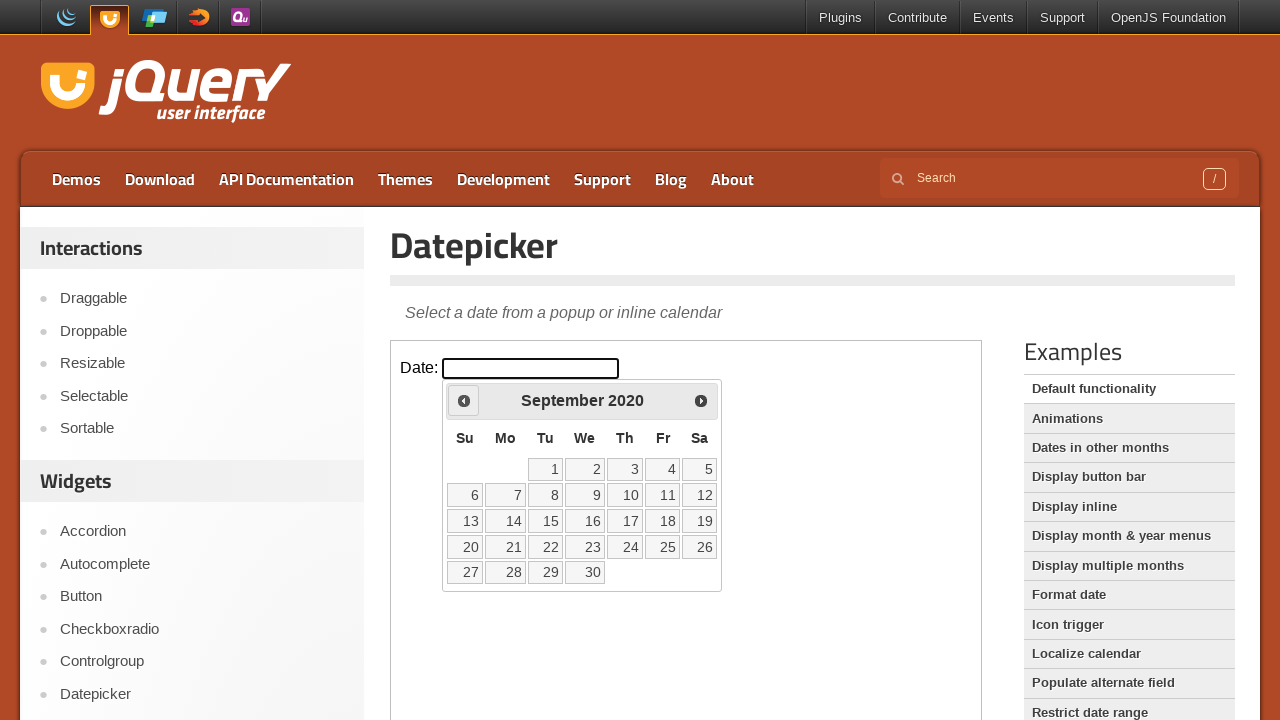

Clicked previous month button to navigate backwards at (464, 400) on iframe >> nth=0 >> internal:control=enter-frame >> span.ui-icon.ui-icon-circle-t
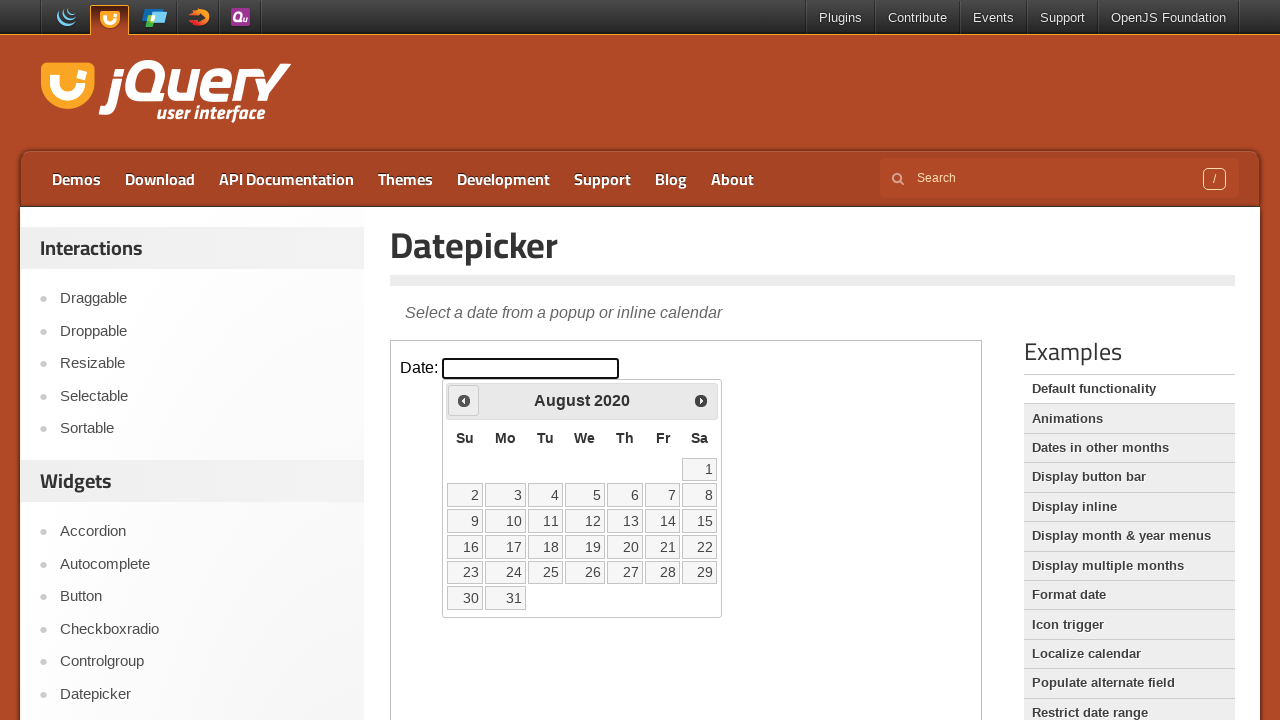

Retrieved current month 'August' and year '2020'
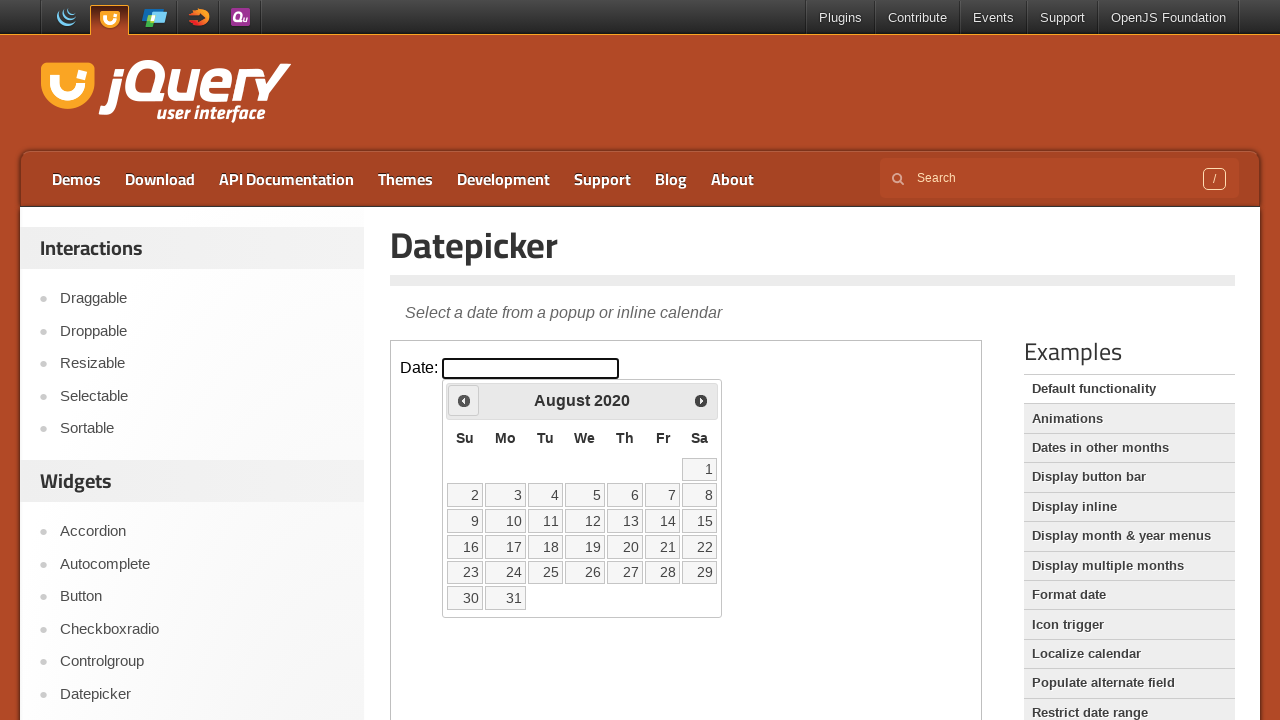

Clicked previous month button to navigate backwards at (464, 400) on iframe >> nth=0 >> internal:control=enter-frame >> span.ui-icon.ui-icon-circle-t
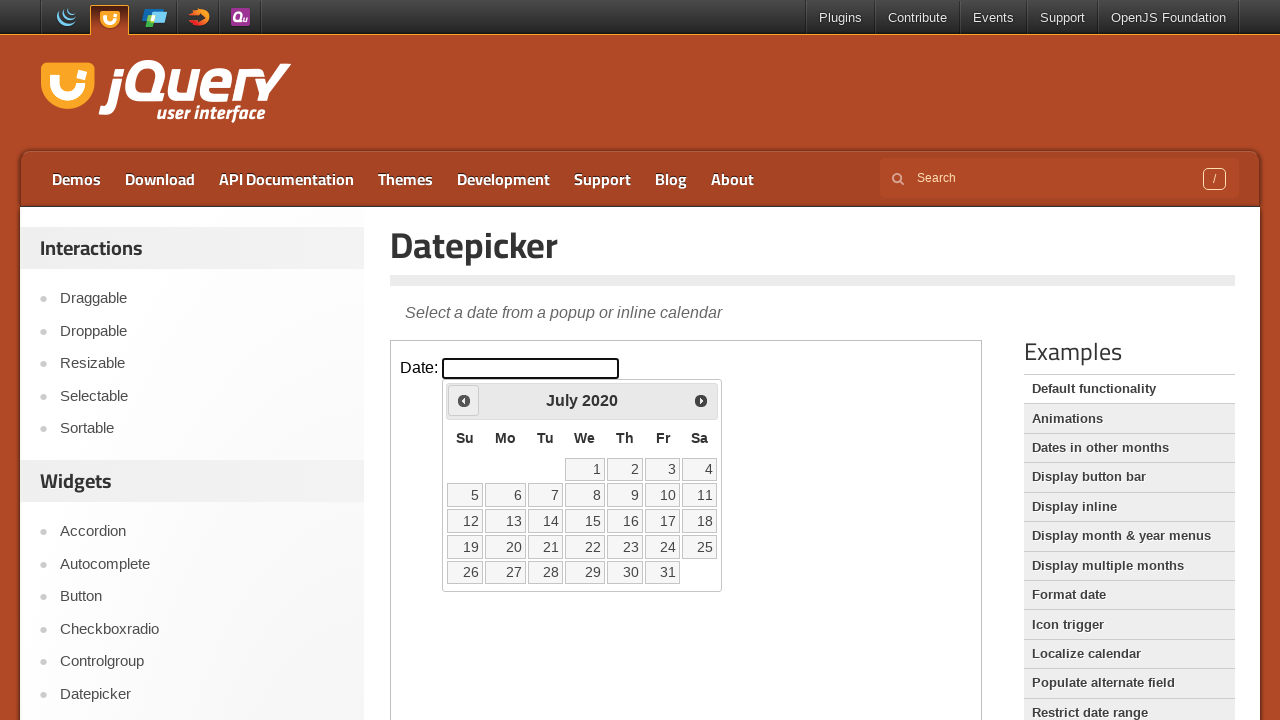

Retrieved current month 'July' and year '2020'
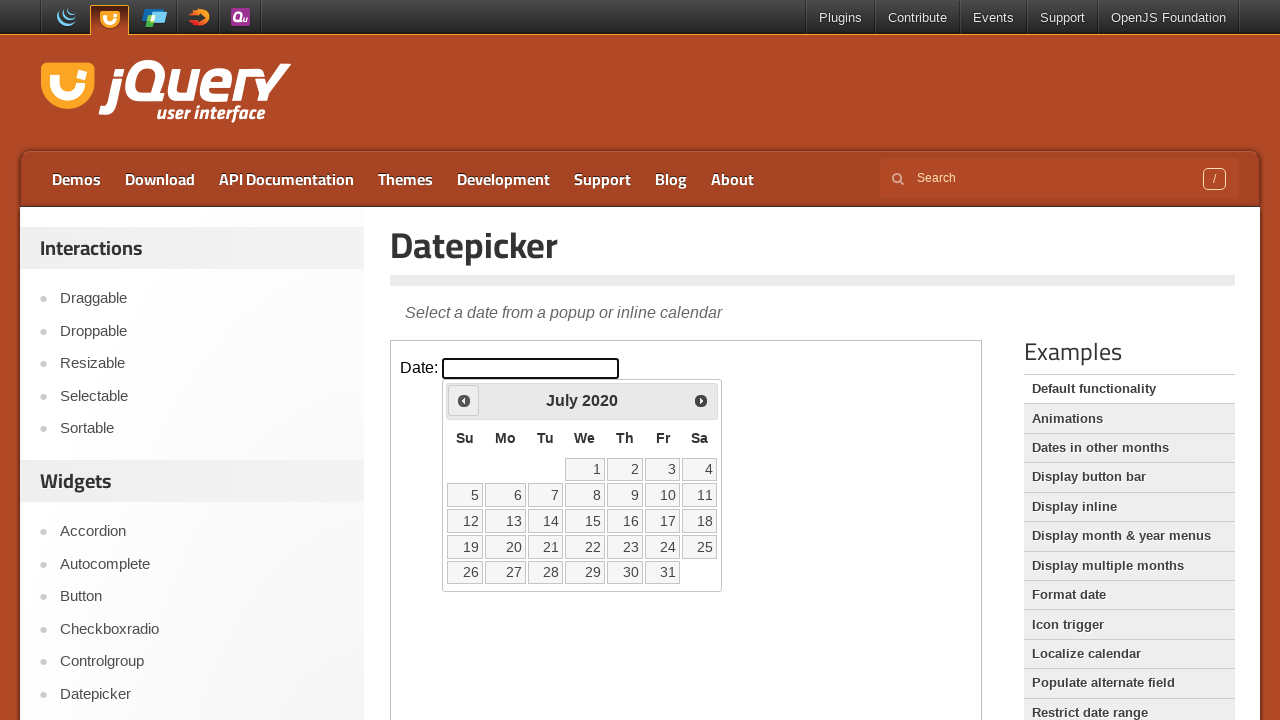

Clicked previous month button to navigate backwards at (464, 400) on iframe >> nth=0 >> internal:control=enter-frame >> span.ui-icon.ui-icon-circle-t
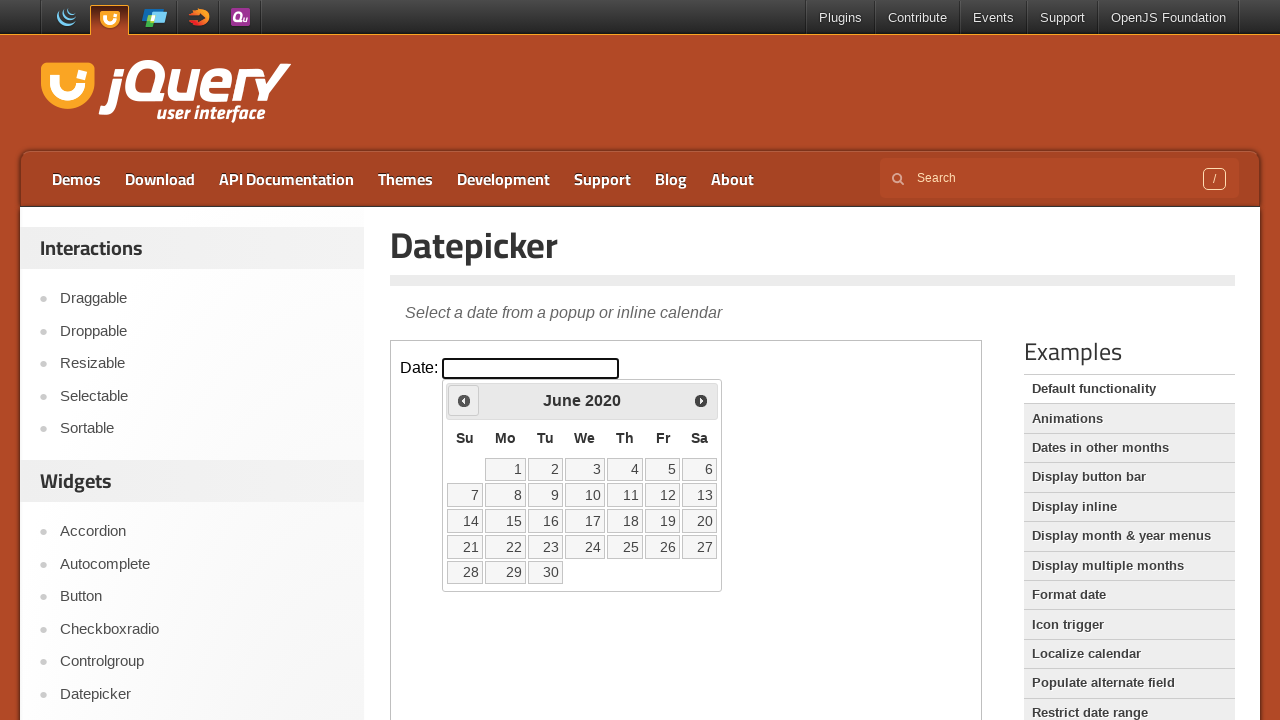

Retrieved current month 'June' and year '2020'
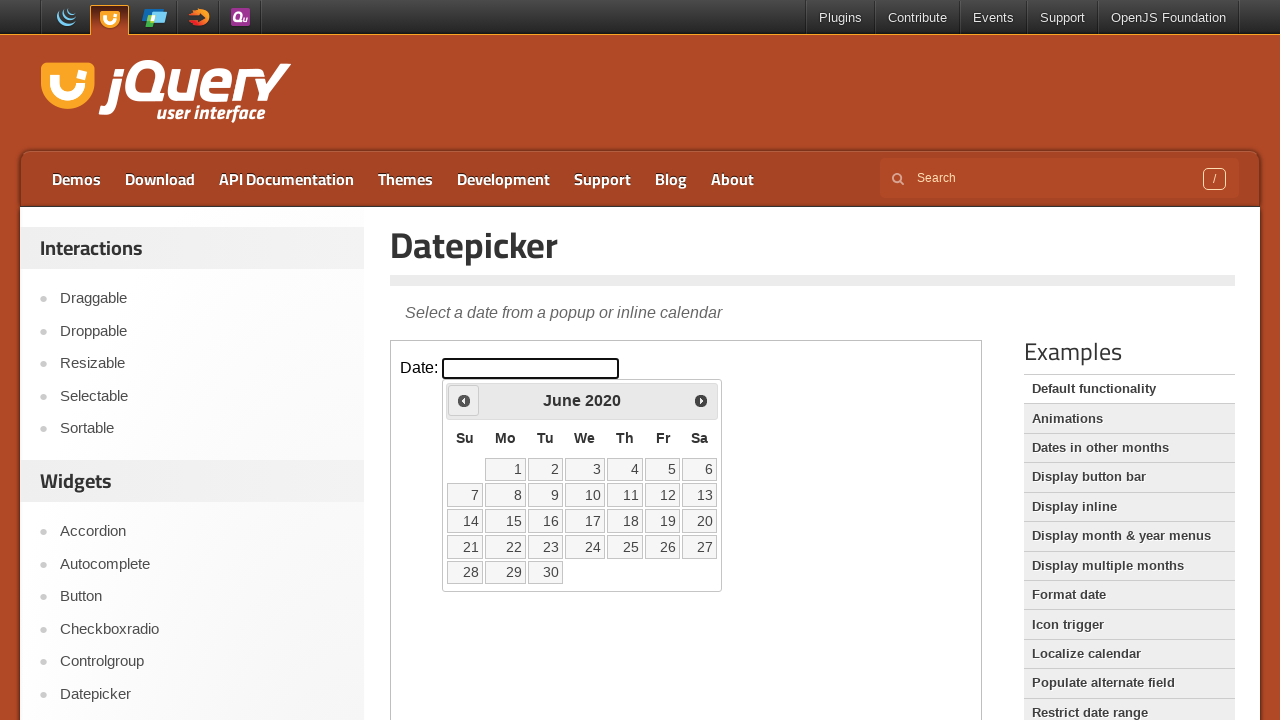

Clicked previous month button to navigate backwards at (464, 400) on iframe >> nth=0 >> internal:control=enter-frame >> span.ui-icon.ui-icon-circle-t
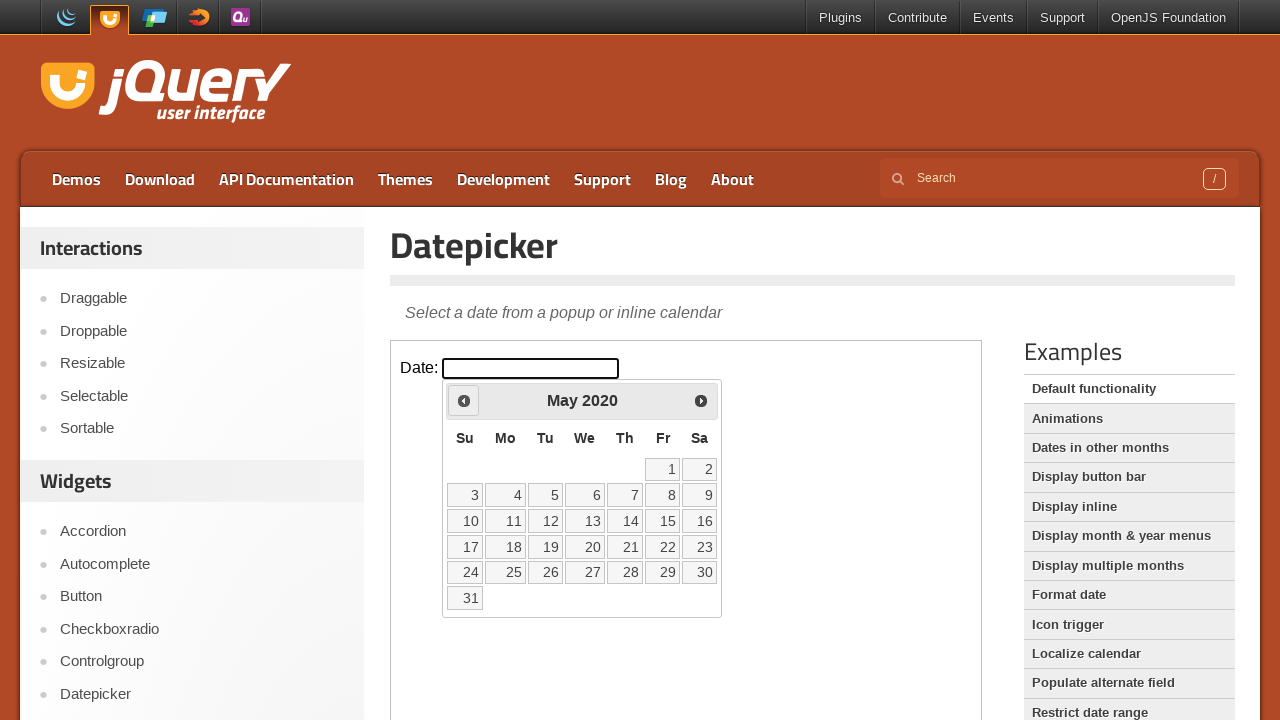

Retrieved current month 'May' and year '2020'
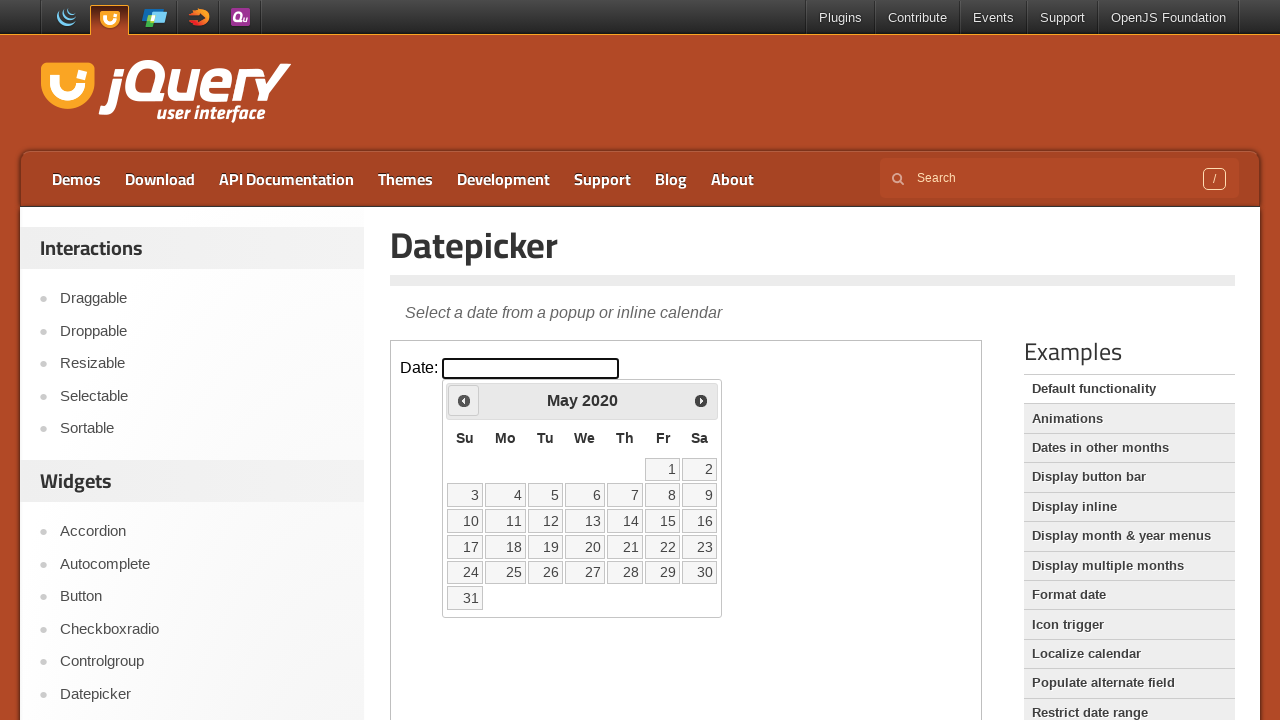

Clicked previous month button to navigate backwards at (464, 400) on iframe >> nth=0 >> internal:control=enter-frame >> span.ui-icon.ui-icon-circle-t
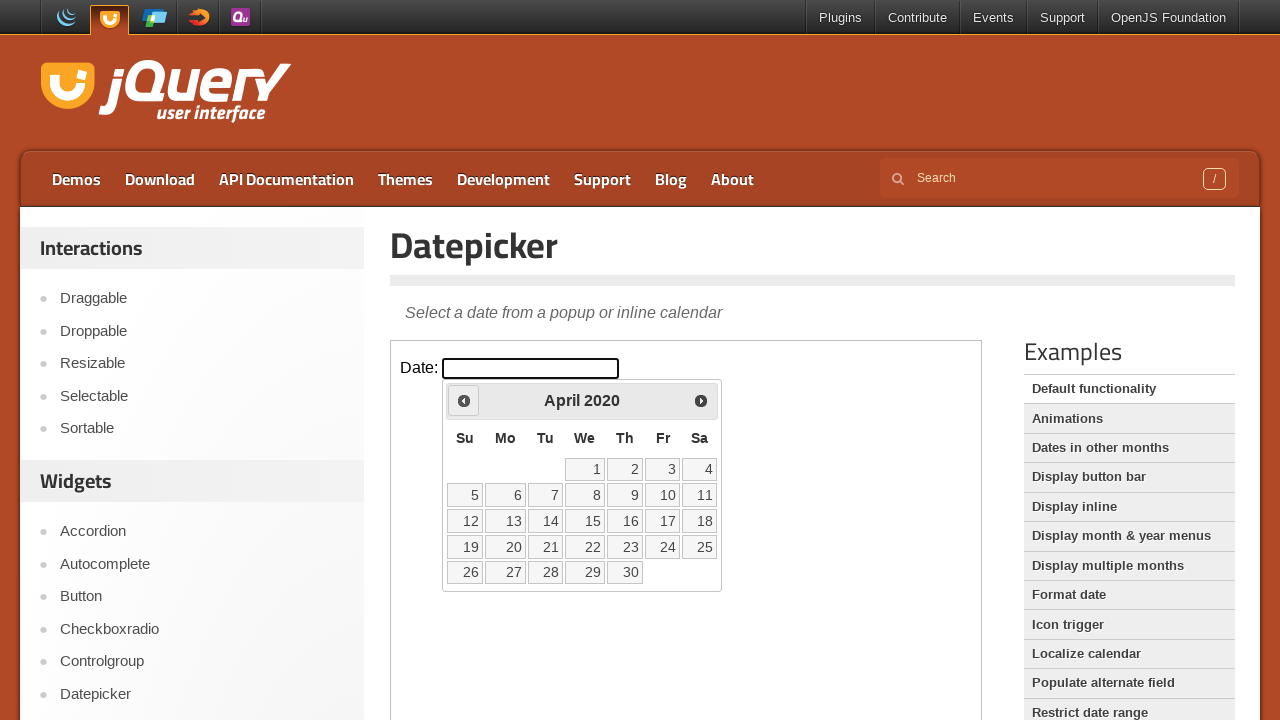

Retrieved current month 'April' and year '2020'
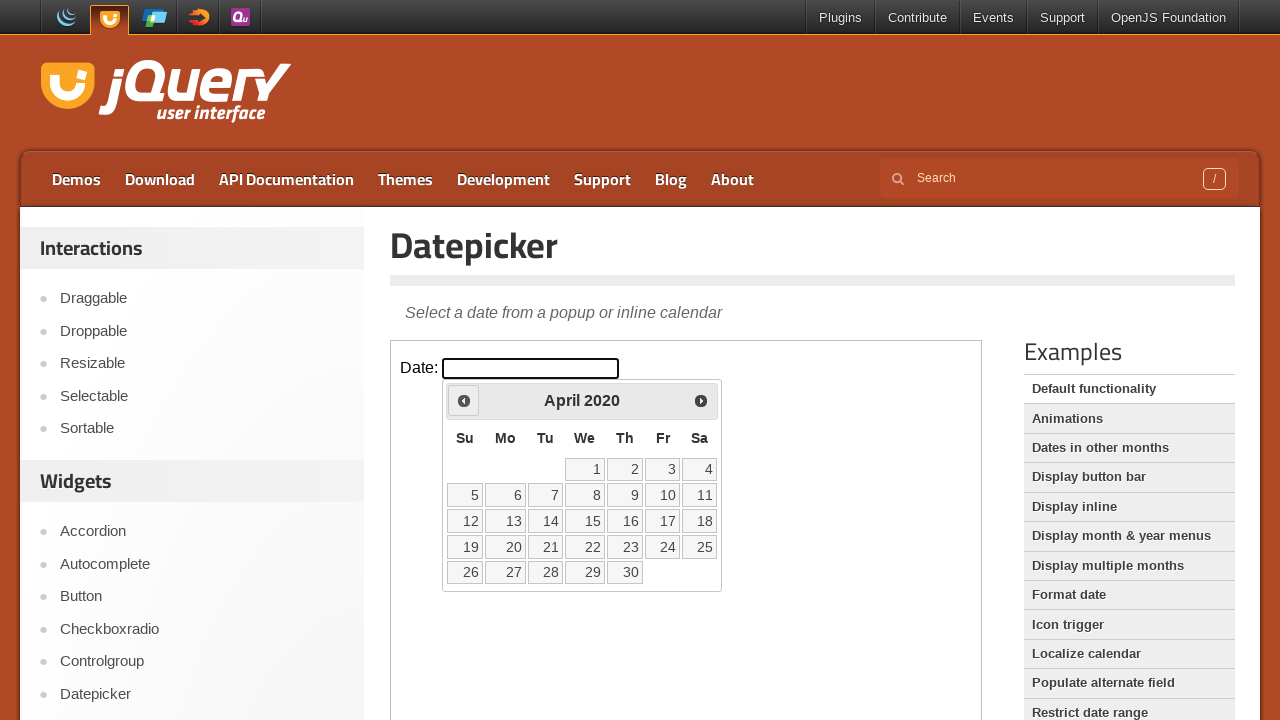

Clicked previous month button to navigate backwards at (464, 400) on iframe >> nth=0 >> internal:control=enter-frame >> span.ui-icon.ui-icon-circle-t
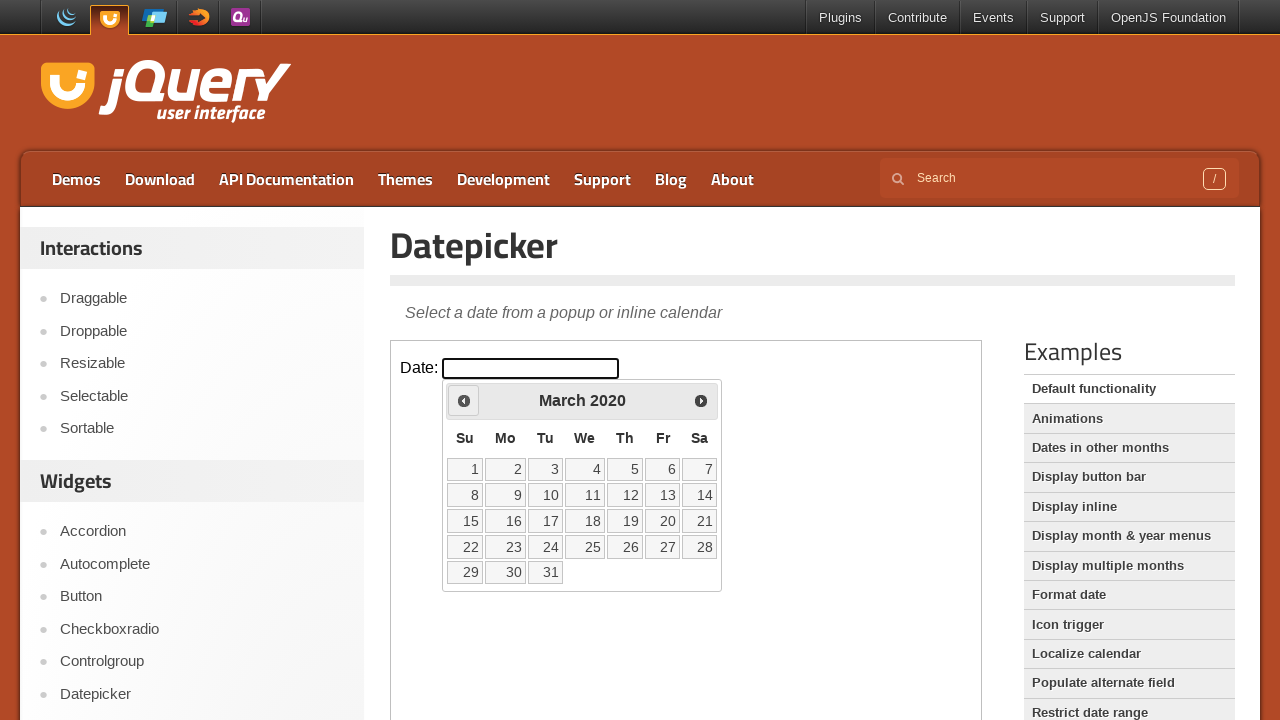

Retrieved current month 'March' and year '2020'
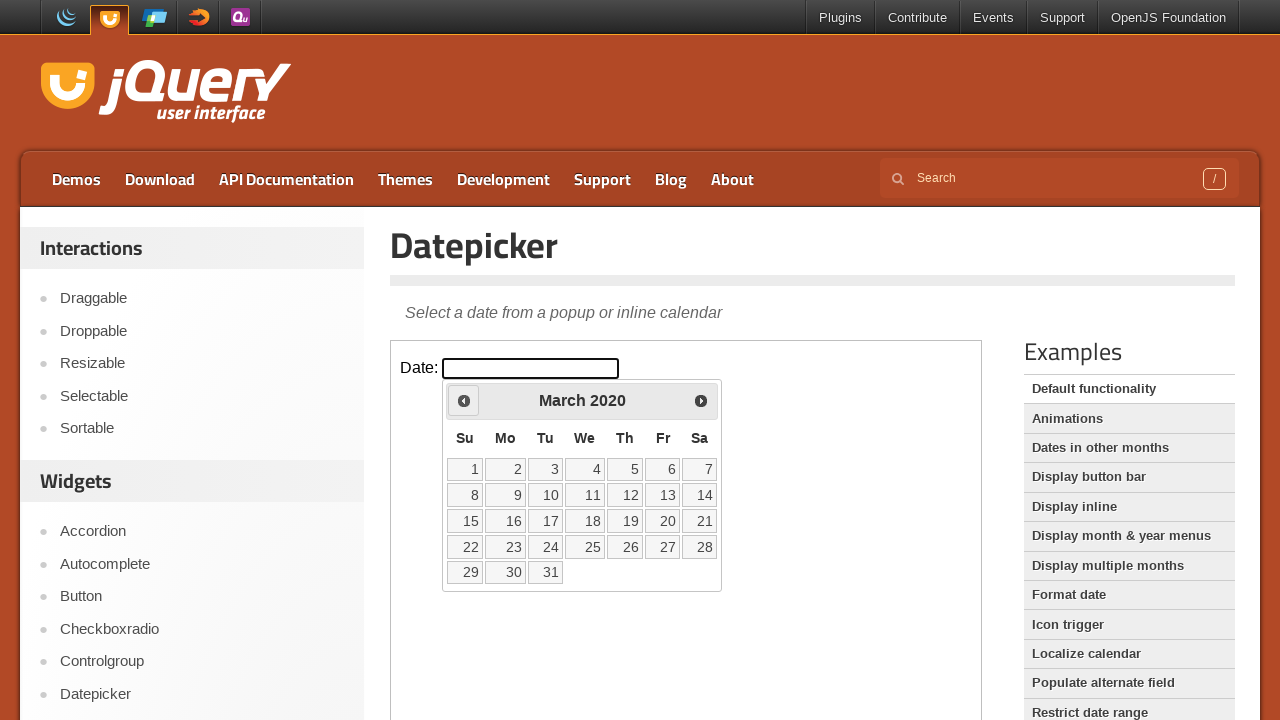

Clicked previous month button to navigate backwards at (464, 400) on iframe >> nth=0 >> internal:control=enter-frame >> span.ui-icon.ui-icon-circle-t
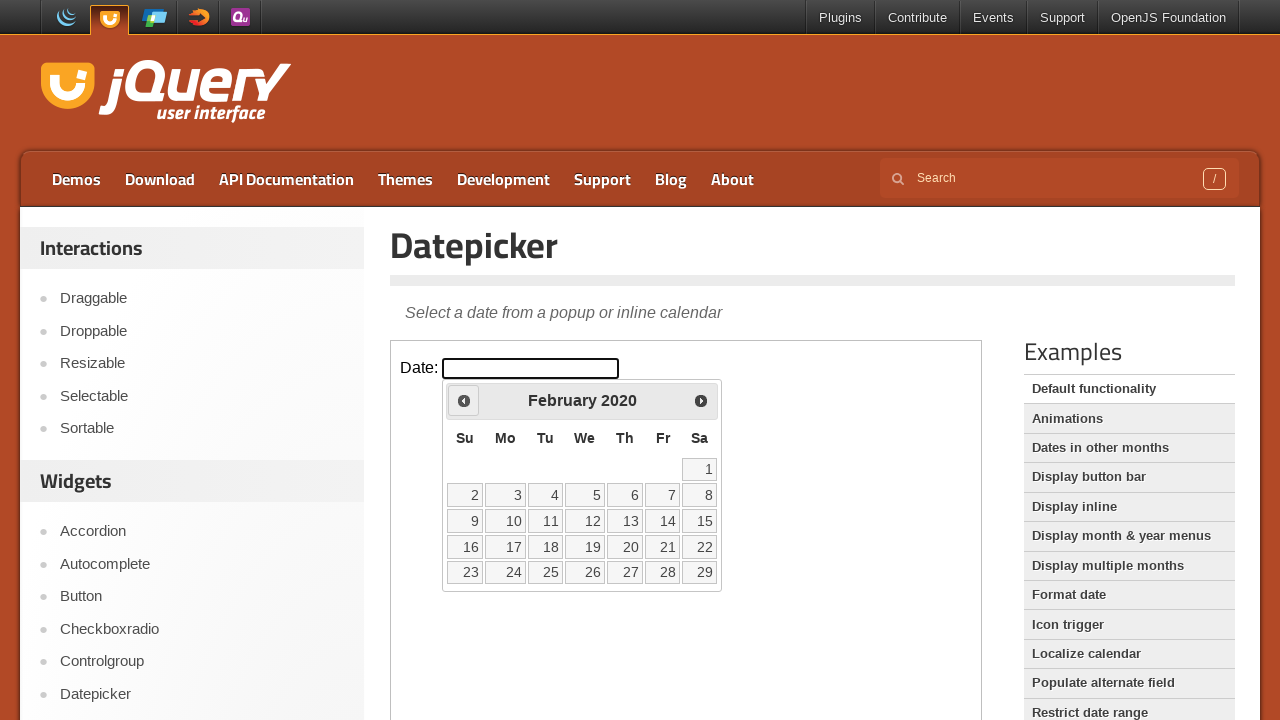

Retrieved current month 'February' and year '2020'
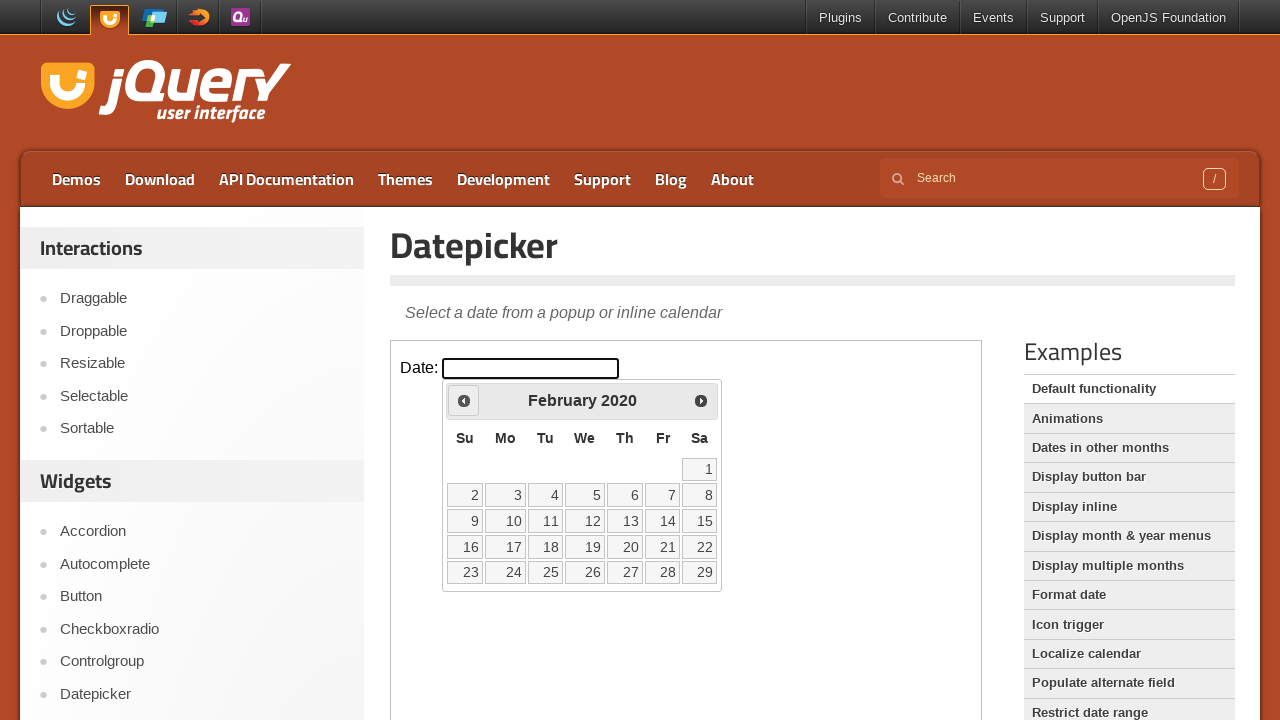

Clicked previous month button to navigate backwards at (464, 400) on iframe >> nth=0 >> internal:control=enter-frame >> span.ui-icon.ui-icon-circle-t
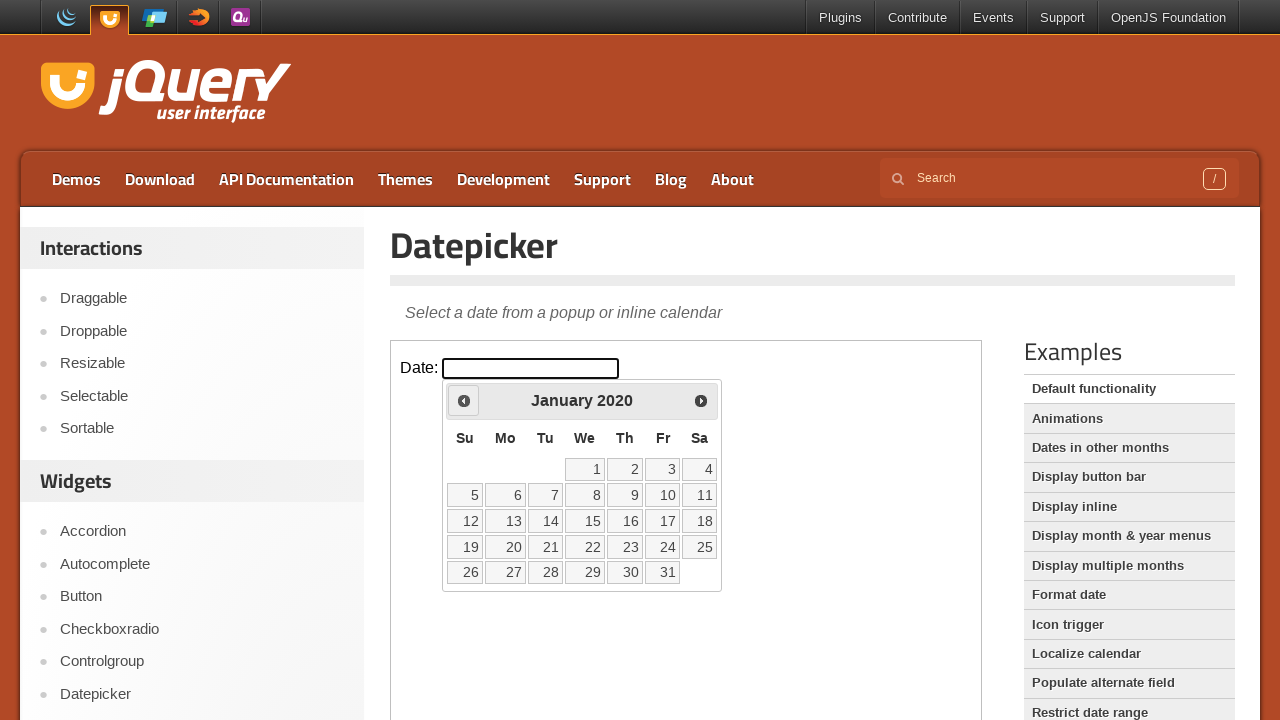

Retrieved current month 'January' and year '2020'
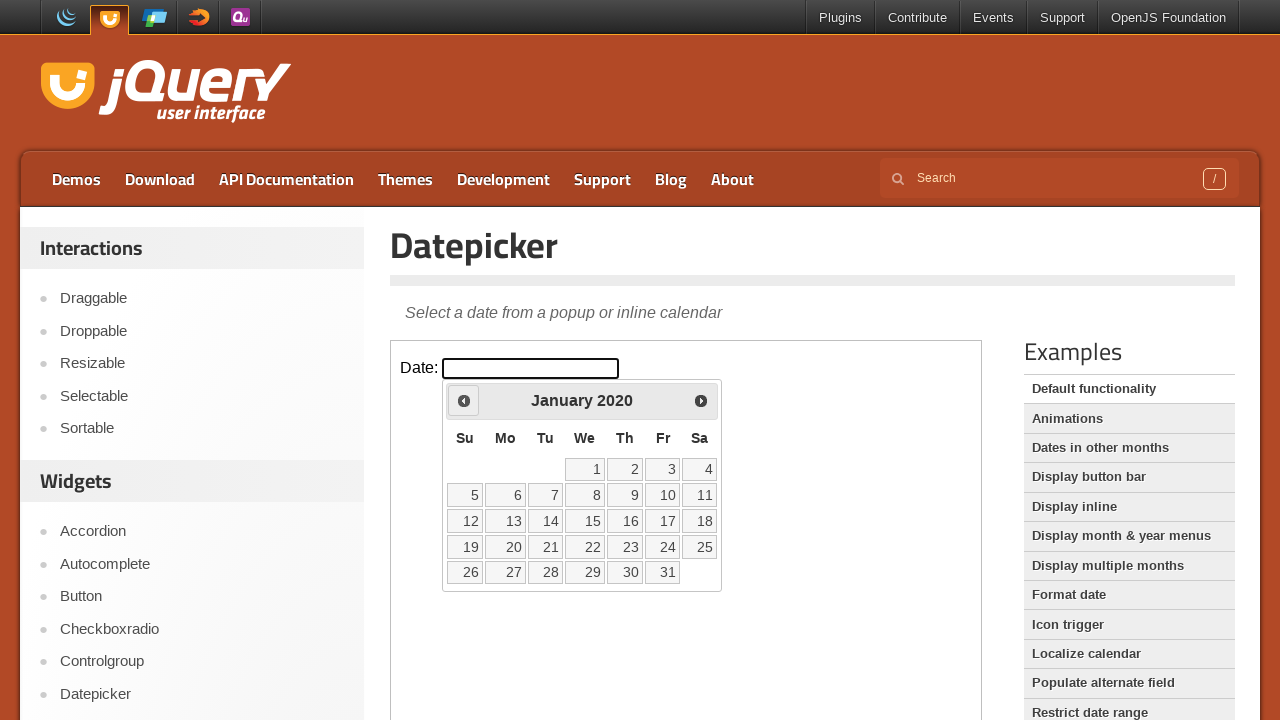

Clicked previous month button to navigate backwards at (464, 400) on iframe >> nth=0 >> internal:control=enter-frame >> span.ui-icon.ui-icon-circle-t
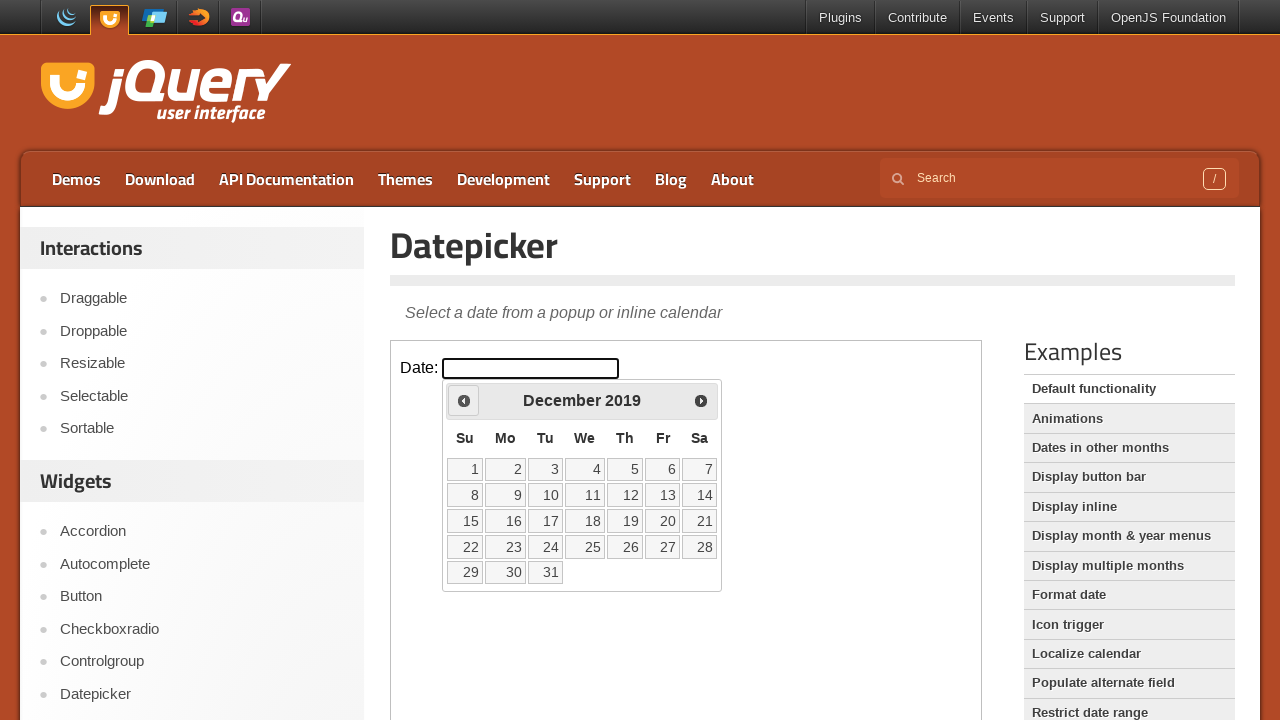

Retrieved current month 'December' and year '2019'
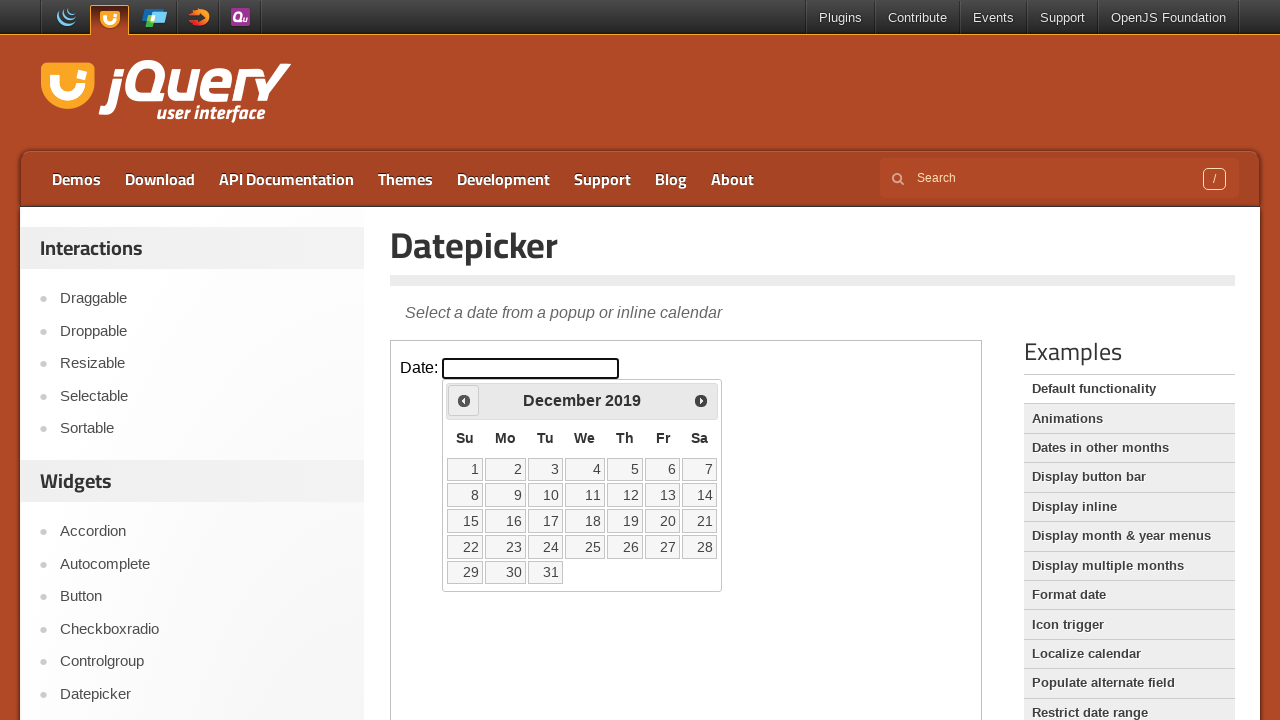

Clicked previous month button to navigate backwards at (464, 400) on iframe >> nth=0 >> internal:control=enter-frame >> span.ui-icon.ui-icon-circle-t
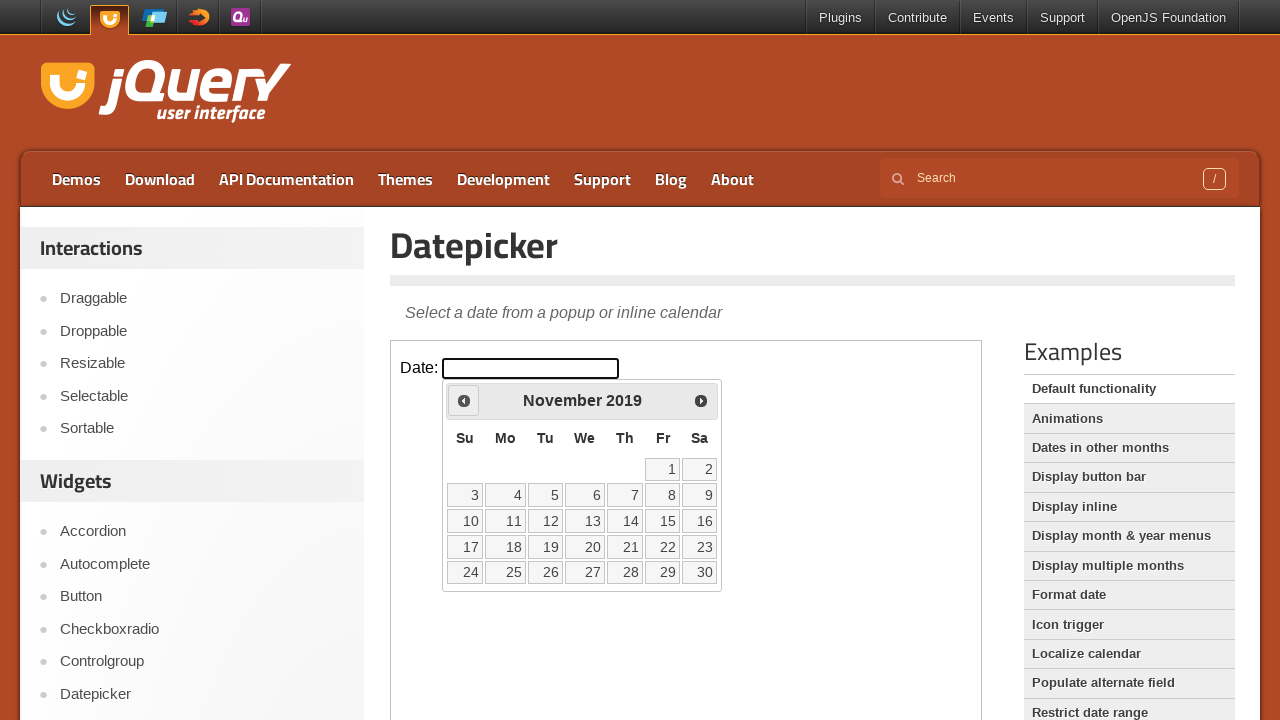

Retrieved current month 'November' and year '2019'
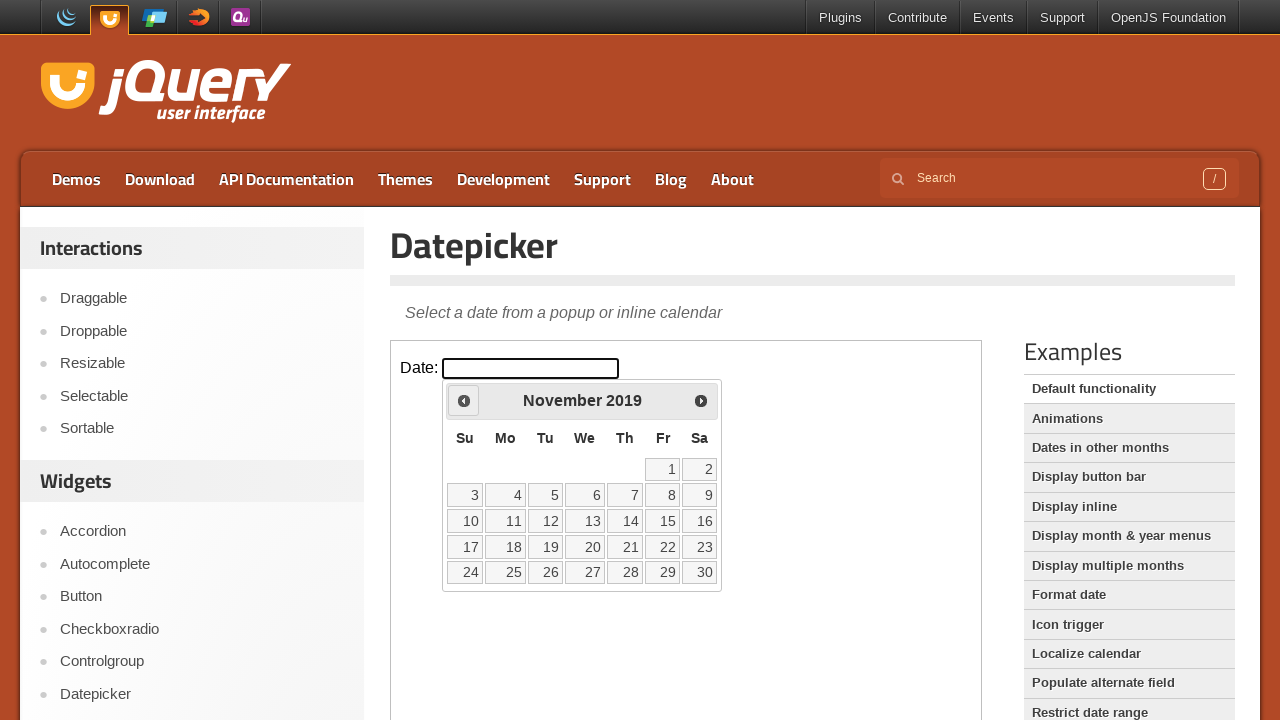

Clicked previous month button to navigate backwards at (464, 400) on iframe >> nth=0 >> internal:control=enter-frame >> span.ui-icon.ui-icon-circle-t
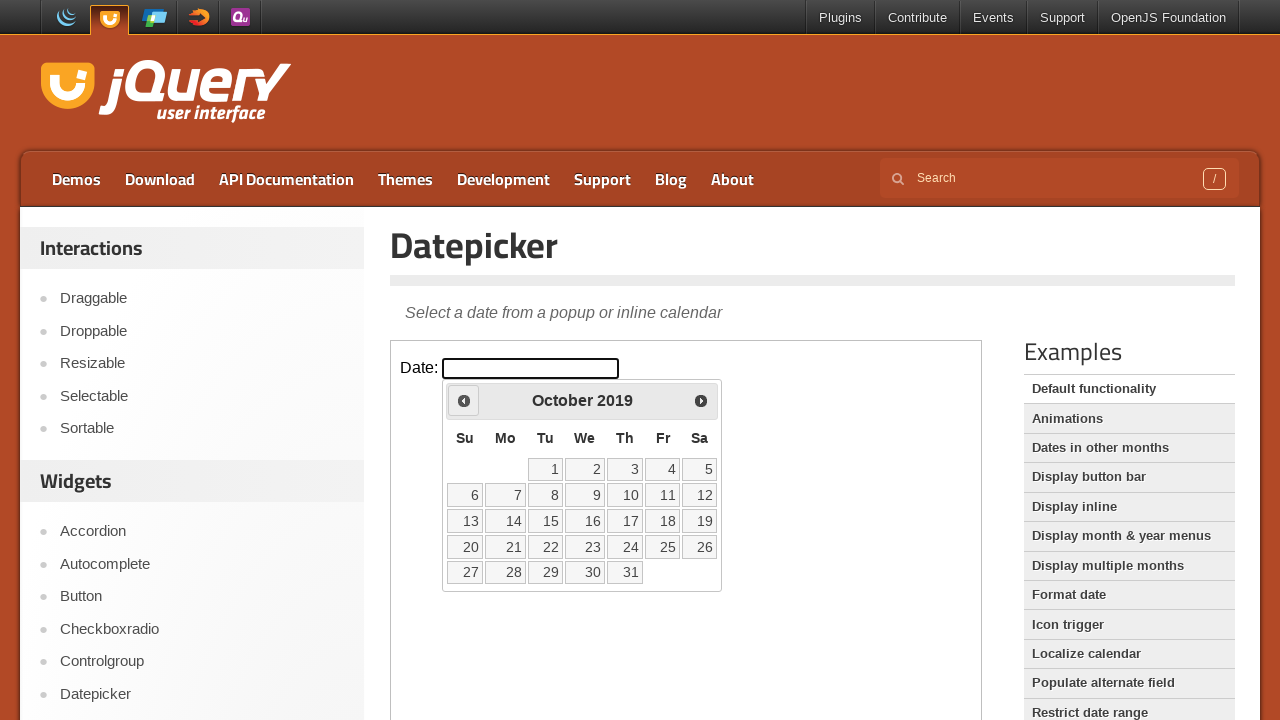

Retrieved current month 'October' and year '2019'
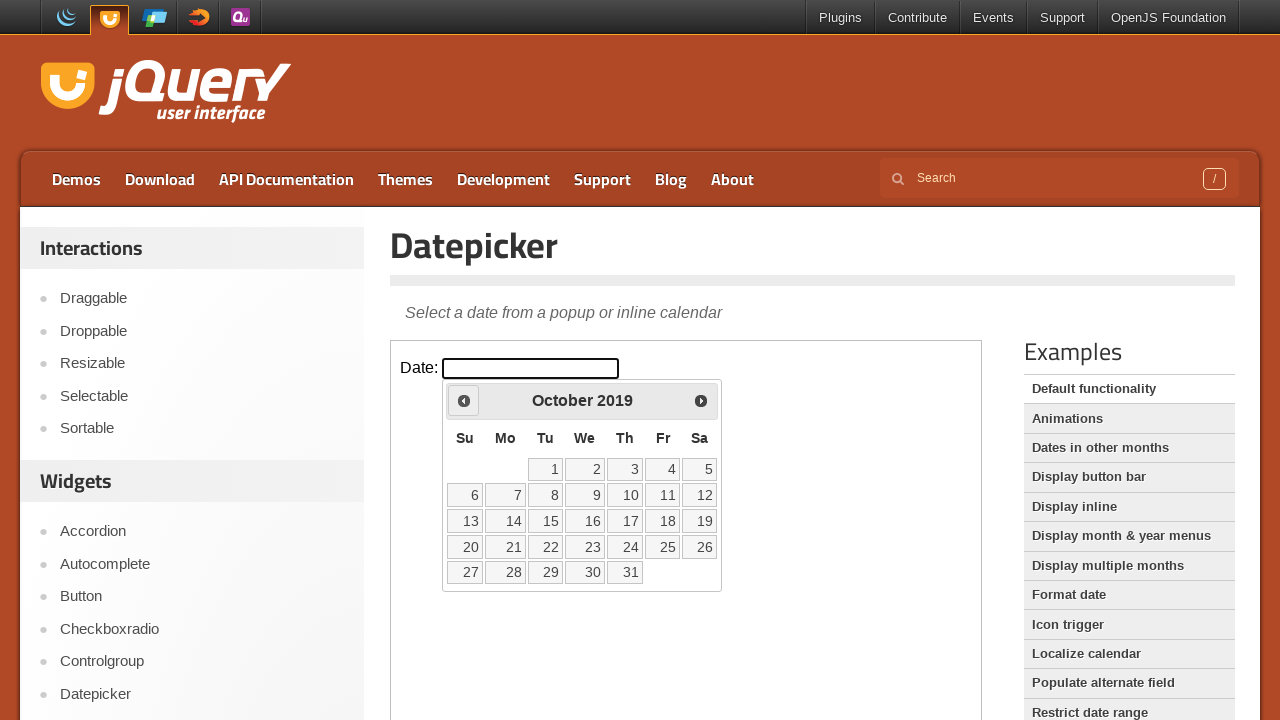

Clicked previous month button to navigate backwards at (464, 400) on iframe >> nth=0 >> internal:control=enter-frame >> span.ui-icon.ui-icon-circle-t
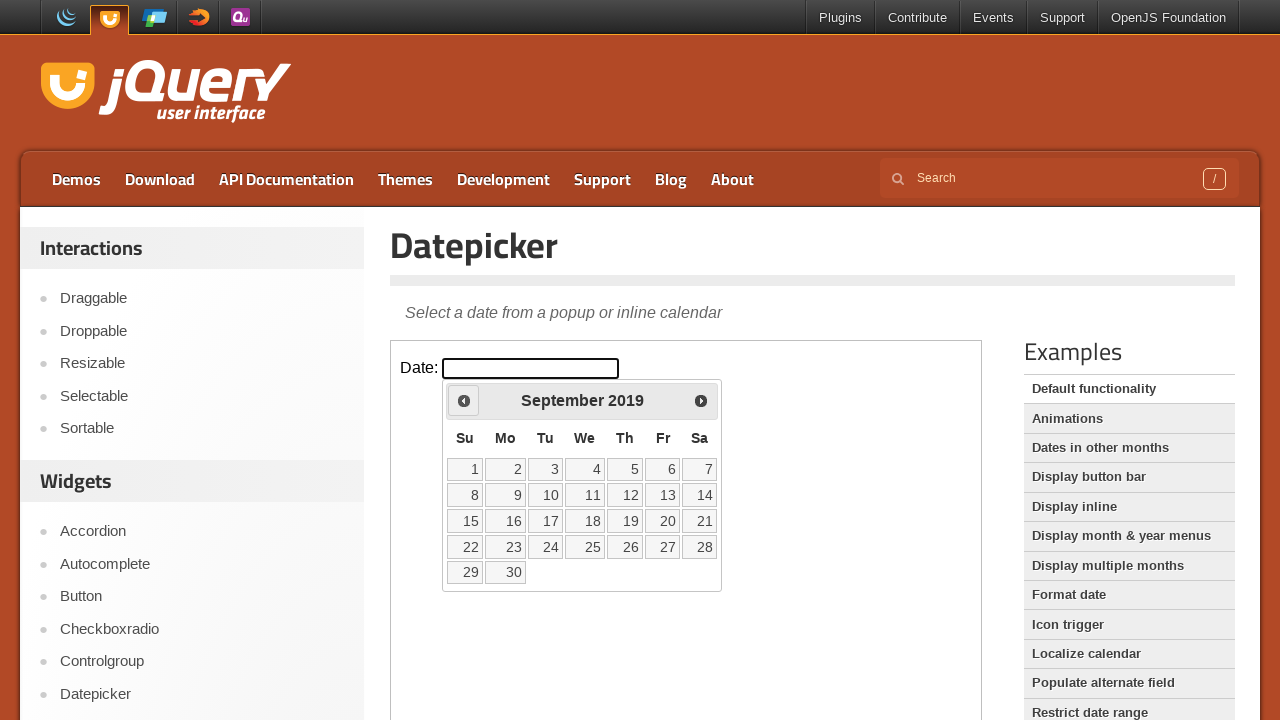

Retrieved current month 'September' and year '2019'
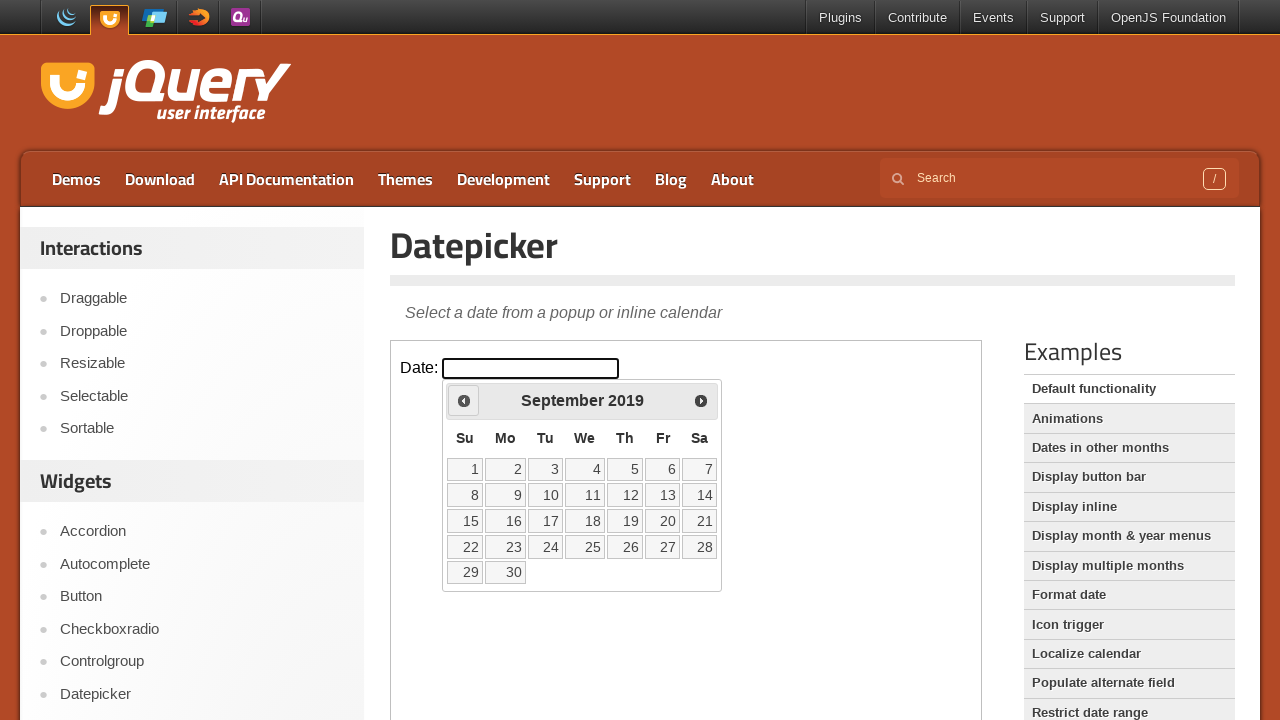

Clicked previous month button to navigate backwards at (464, 400) on iframe >> nth=0 >> internal:control=enter-frame >> span.ui-icon.ui-icon-circle-t
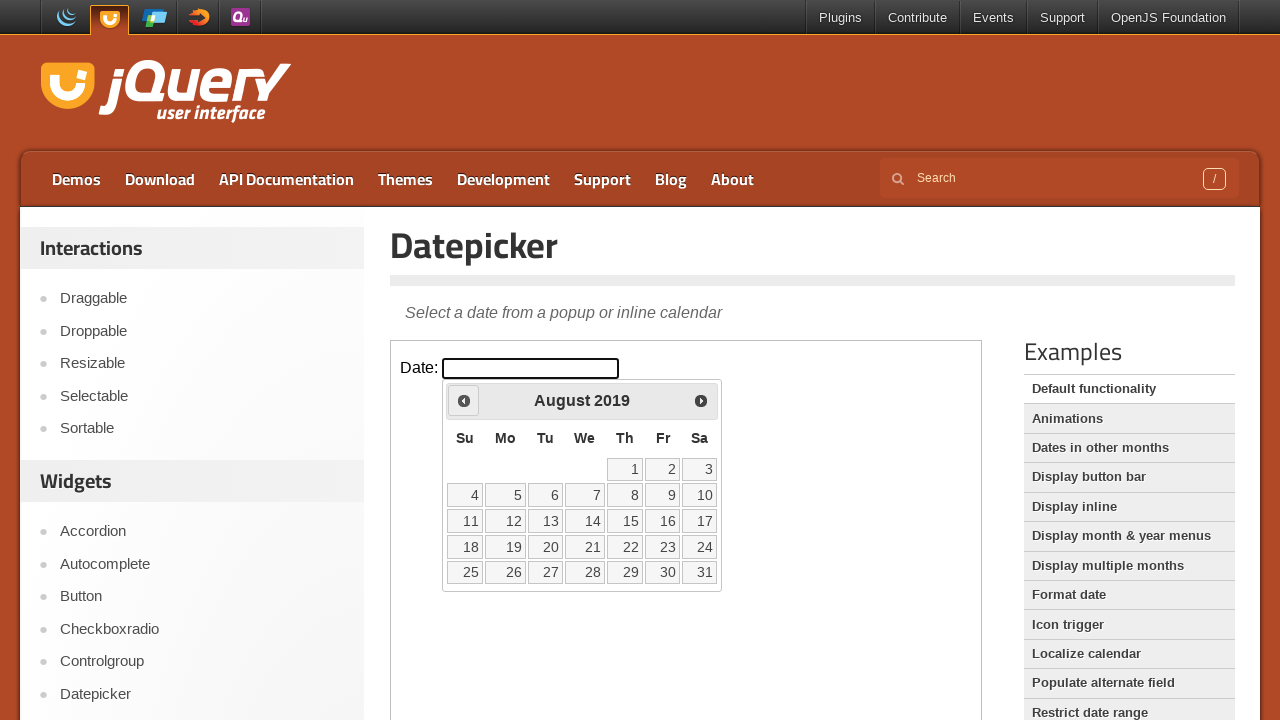

Retrieved current month 'August' and year '2019'
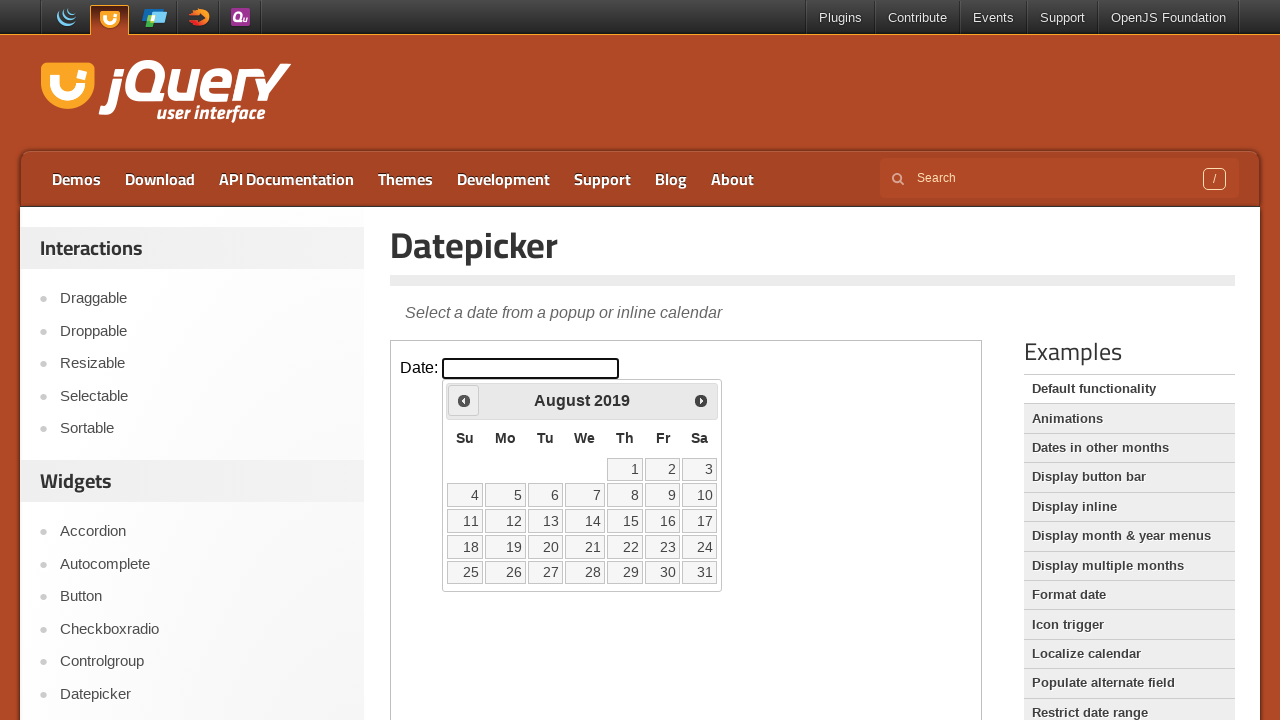

Clicked previous month button to navigate backwards at (464, 400) on iframe >> nth=0 >> internal:control=enter-frame >> span.ui-icon.ui-icon-circle-t
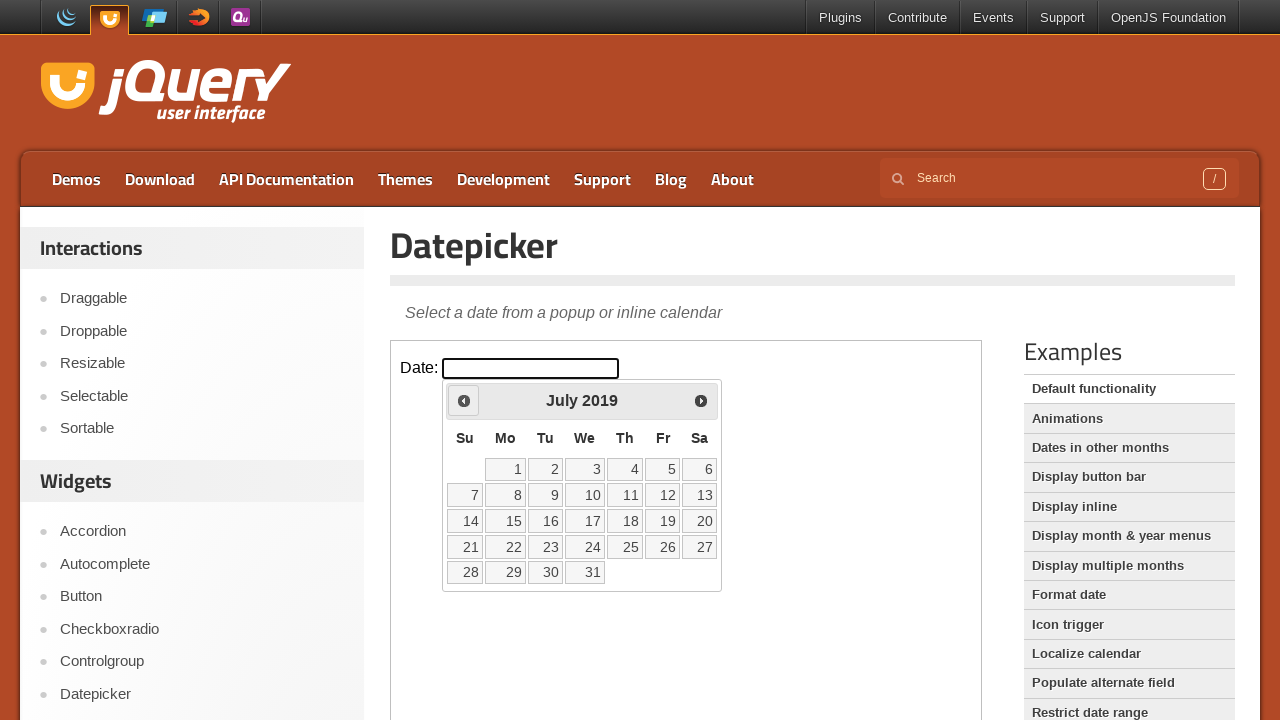

Retrieved current month 'July' and year '2019'
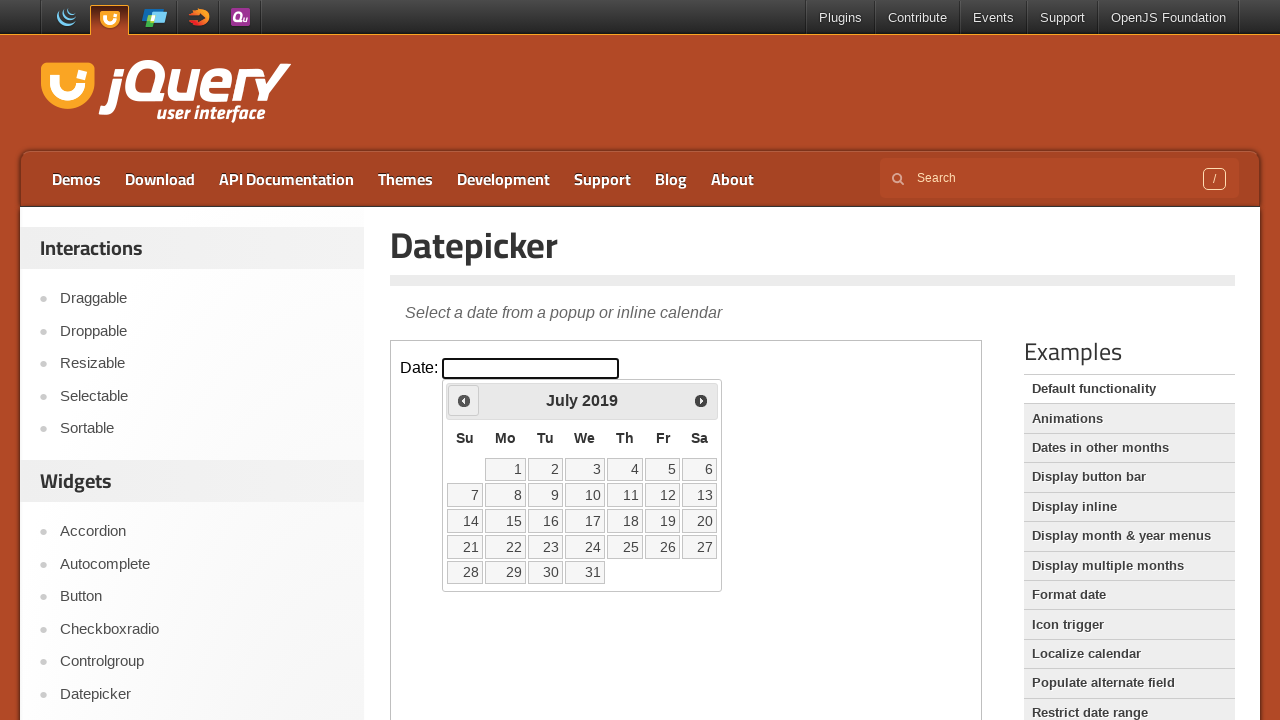

Clicked previous month button to navigate backwards at (464, 400) on iframe >> nth=0 >> internal:control=enter-frame >> span.ui-icon.ui-icon-circle-t
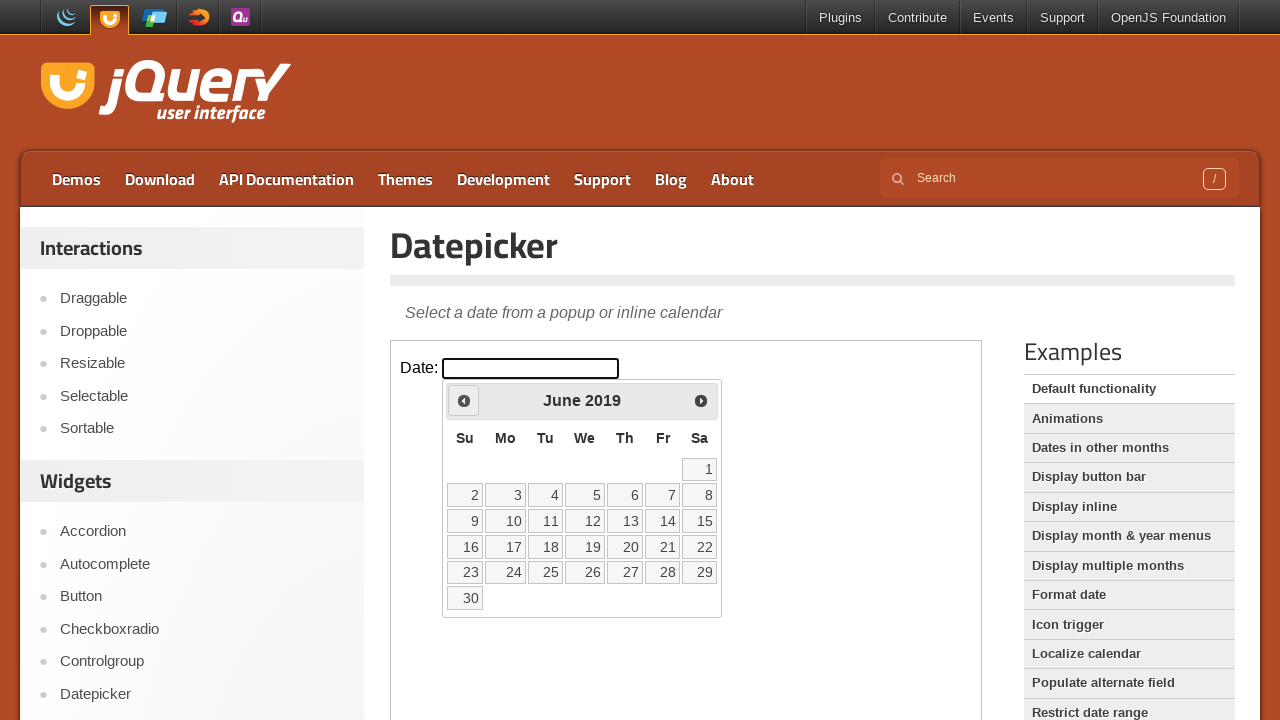

Retrieved current month 'June' and year '2019'
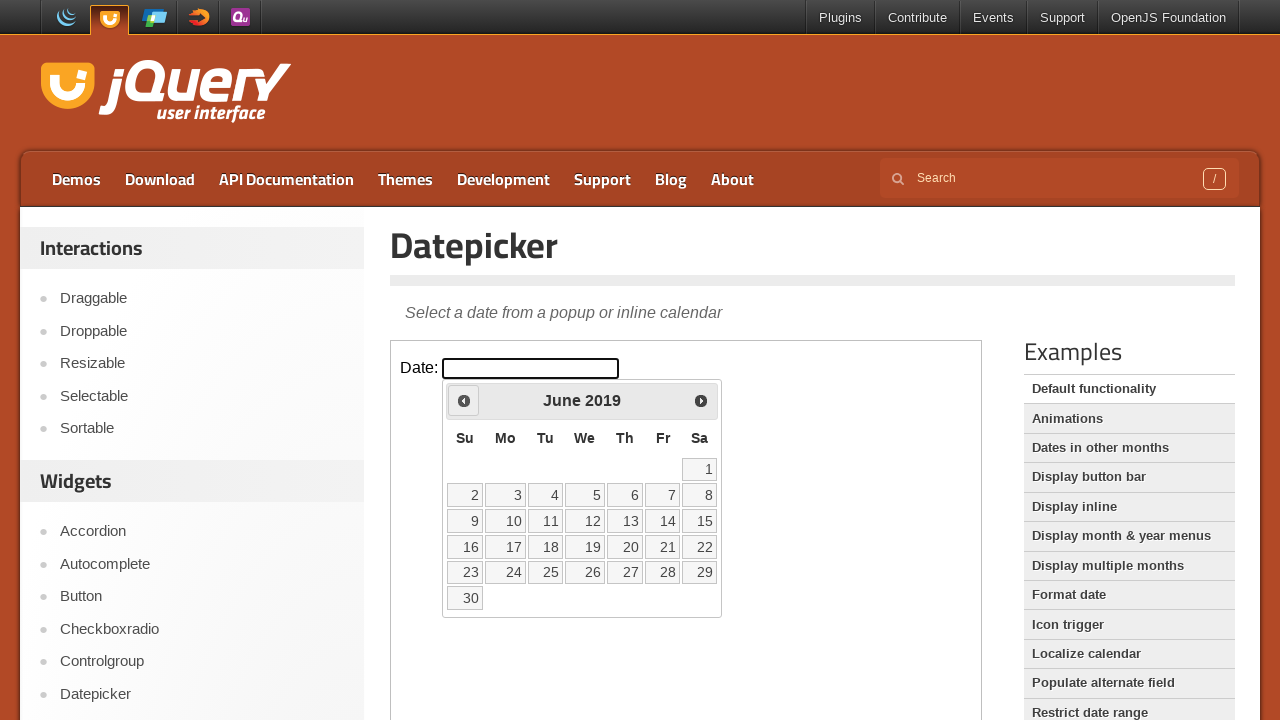

Clicked previous month button to navigate backwards at (464, 400) on iframe >> nth=0 >> internal:control=enter-frame >> span.ui-icon.ui-icon-circle-t
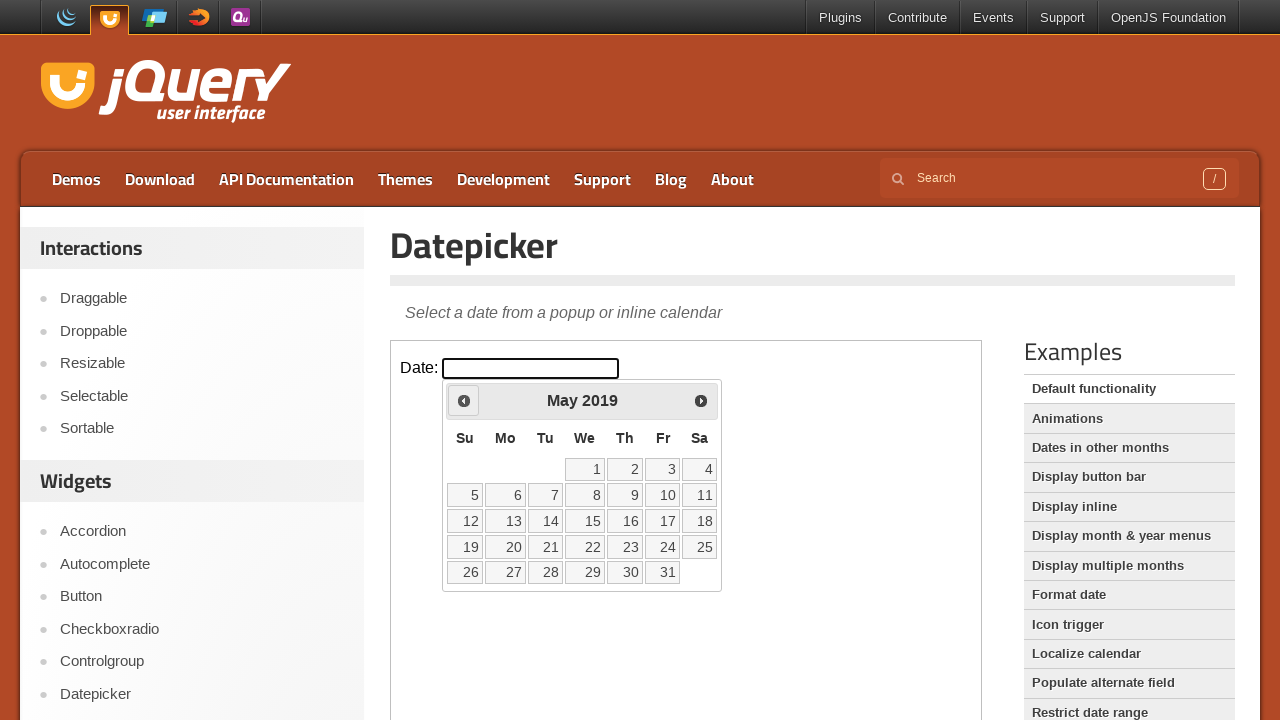

Retrieved current month 'May' and year '2019'
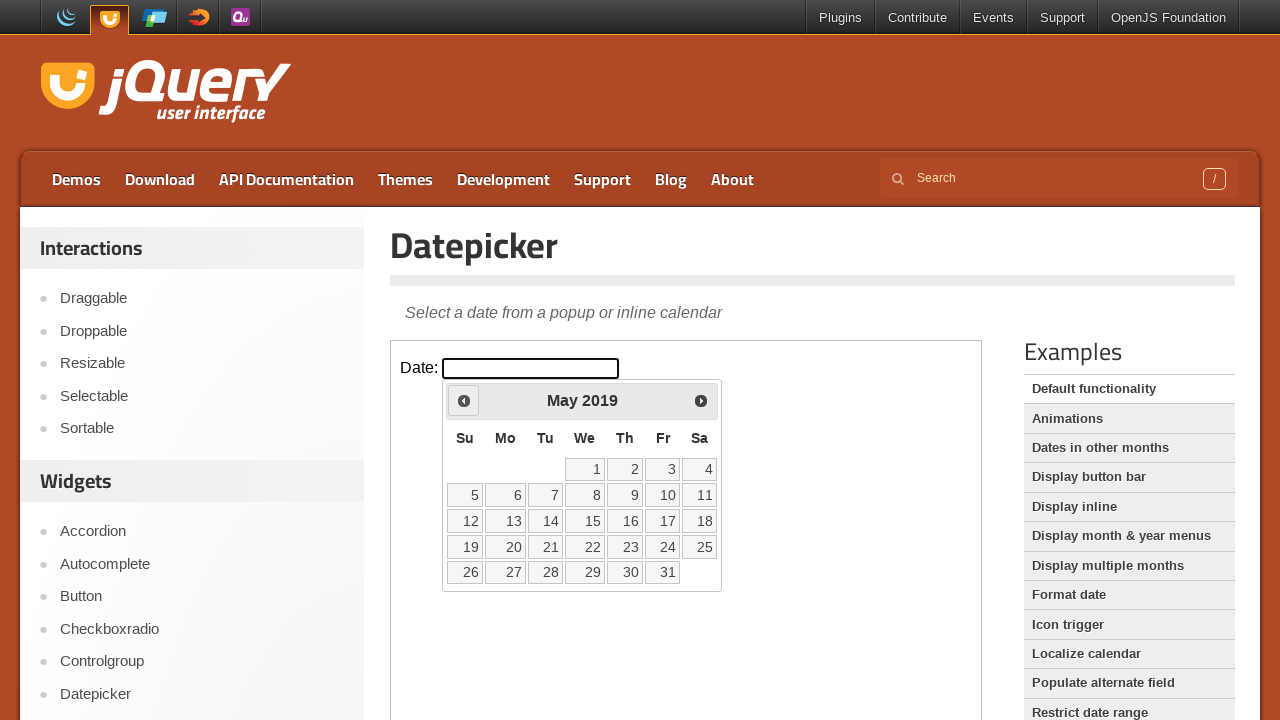

Clicked previous month button to navigate backwards at (464, 400) on iframe >> nth=0 >> internal:control=enter-frame >> span.ui-icon.ui-icon-circle-t
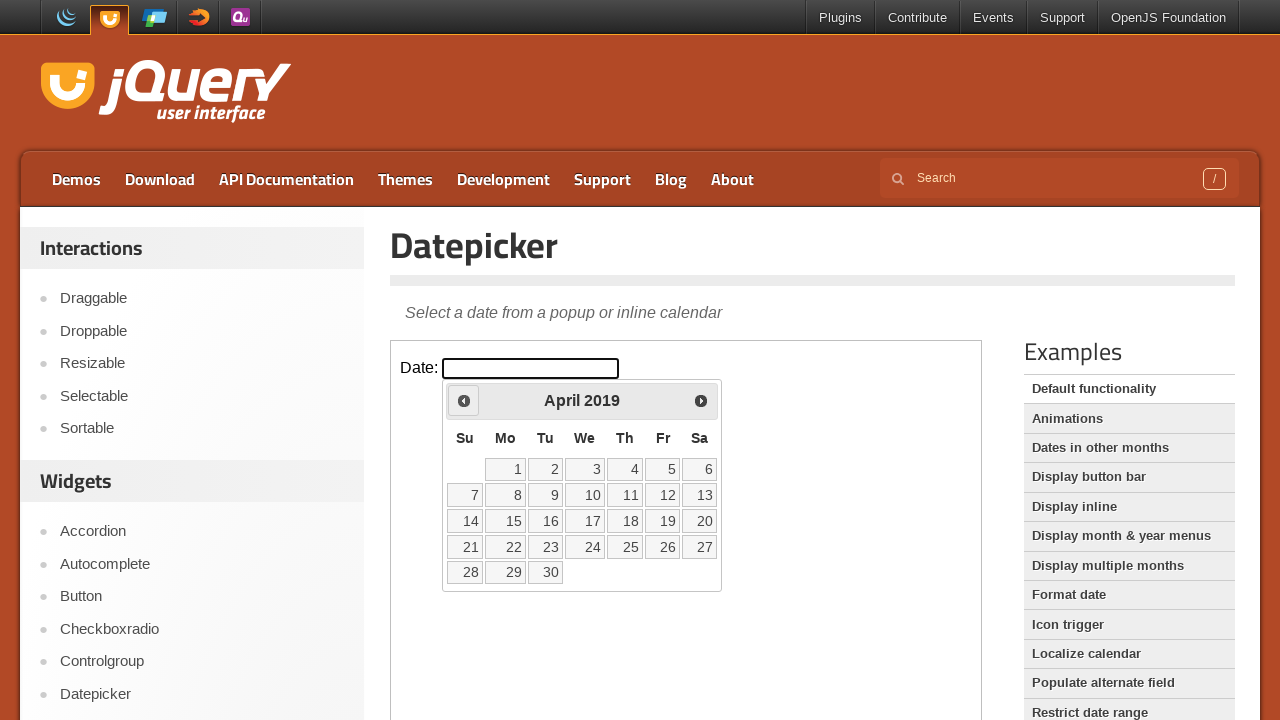

Retrieved current month 'April' and year '2019'
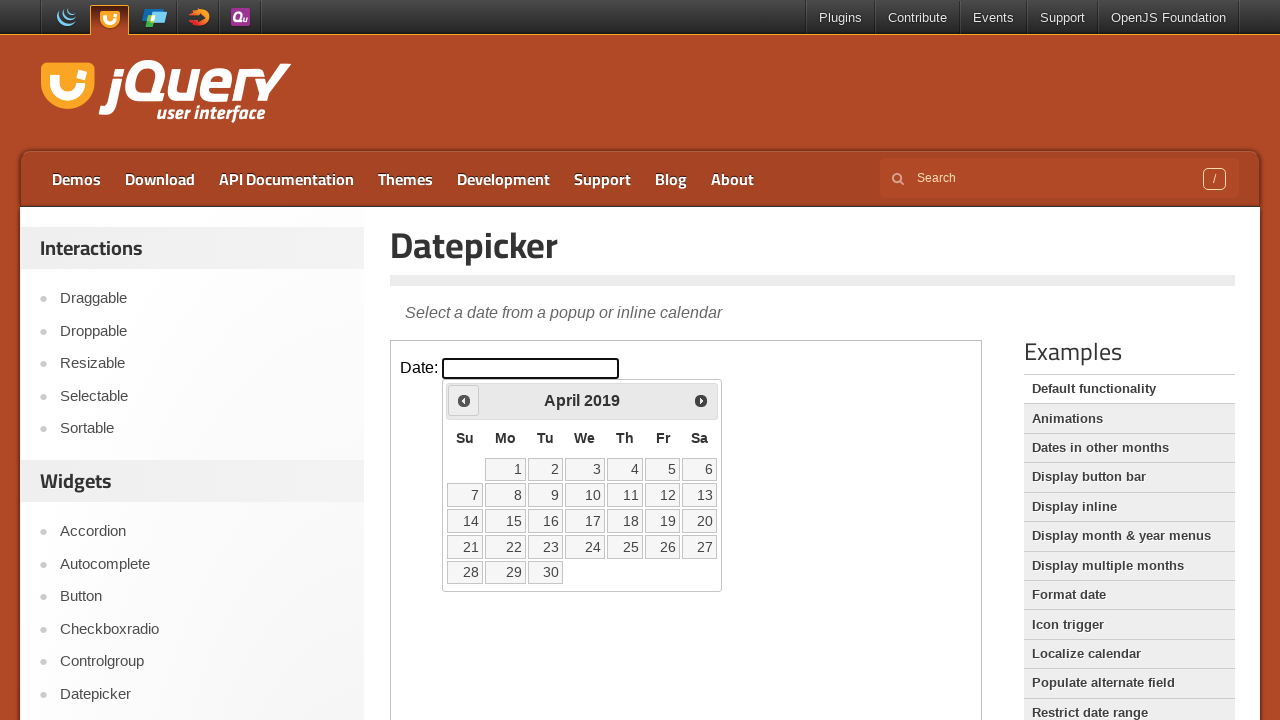

Clicked previous month button to navigate backwards at (464, 400) on iframe >> nth=0 >> internal:control=enter-frame >> span.ui-icon.ui-icon-circle-t
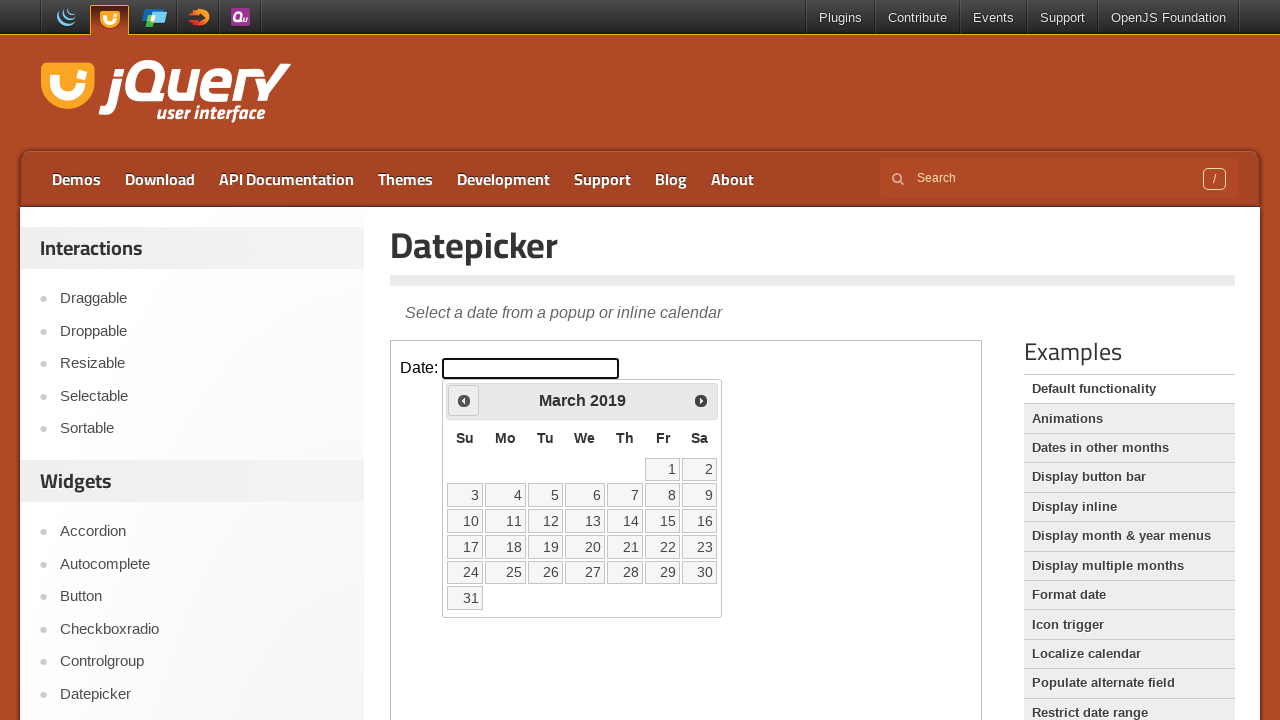

Retrieved current month 'March' and year '2019'
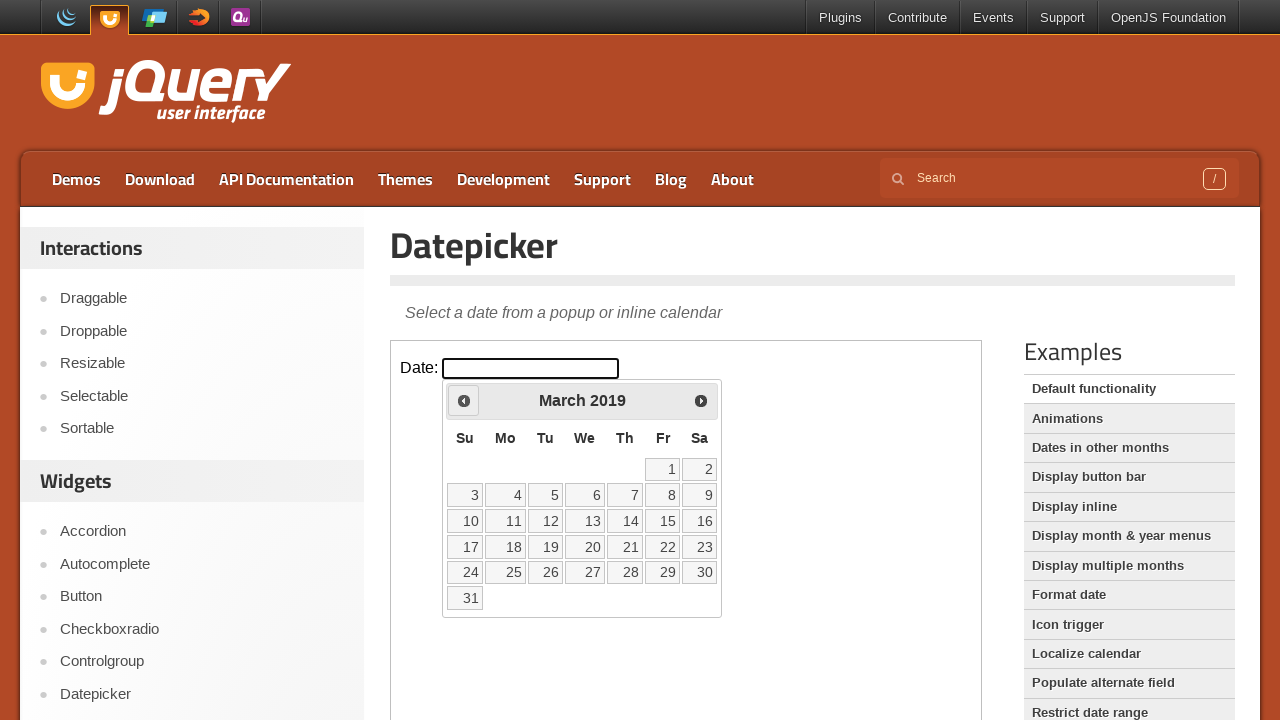

Clicked previous month button to navigate backwards at (464, 400) on iframe >> nth=0 >> internal:control=enter-frame >> span.ui-icon.ui-icon-circle-t
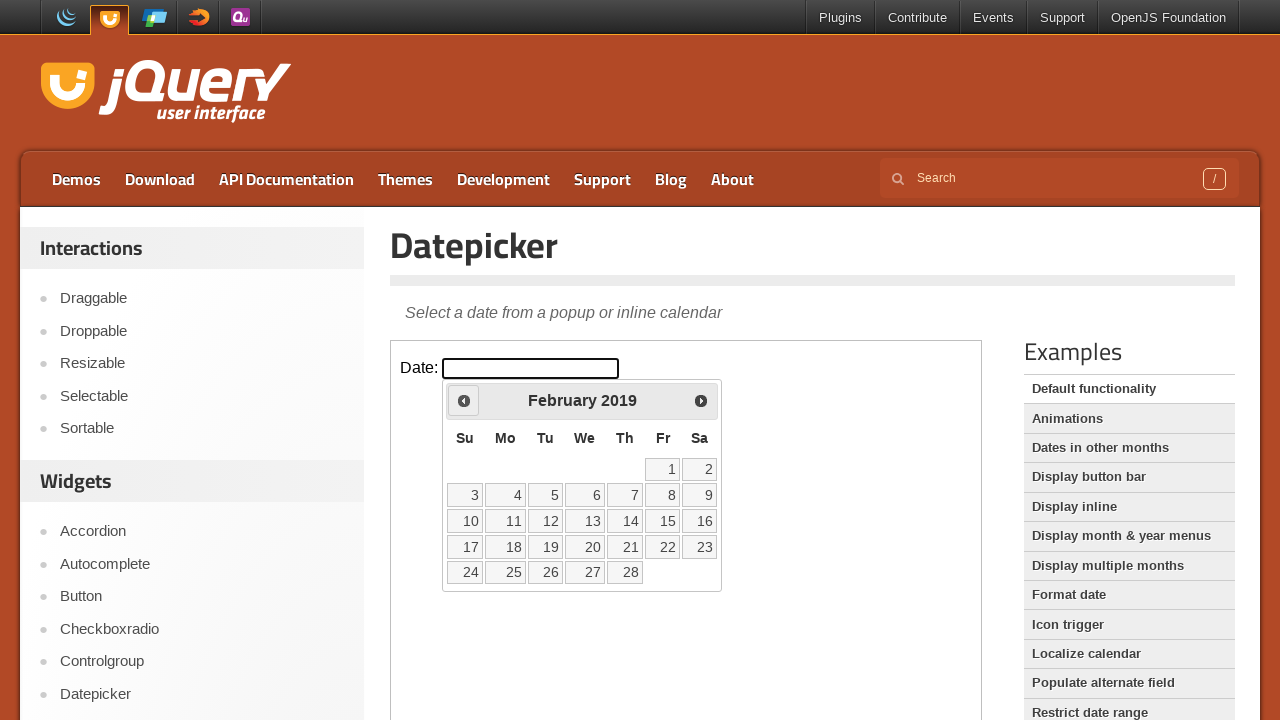

Retrieved current month 'February' and year '2019'
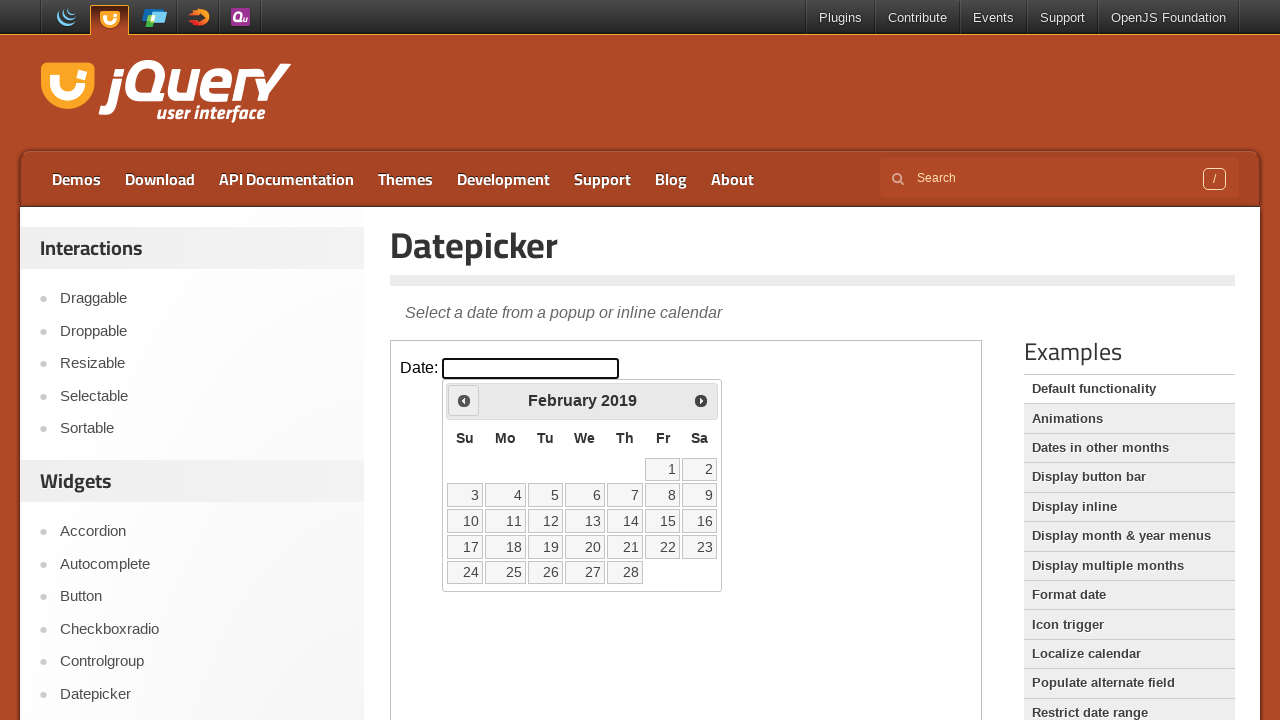

Clicked previous month button to navigate backwards at (464, 400) on iframe >> nth=0 >> internal:control=enter-frame >> span.ui-icon.ui-icon-circle-t
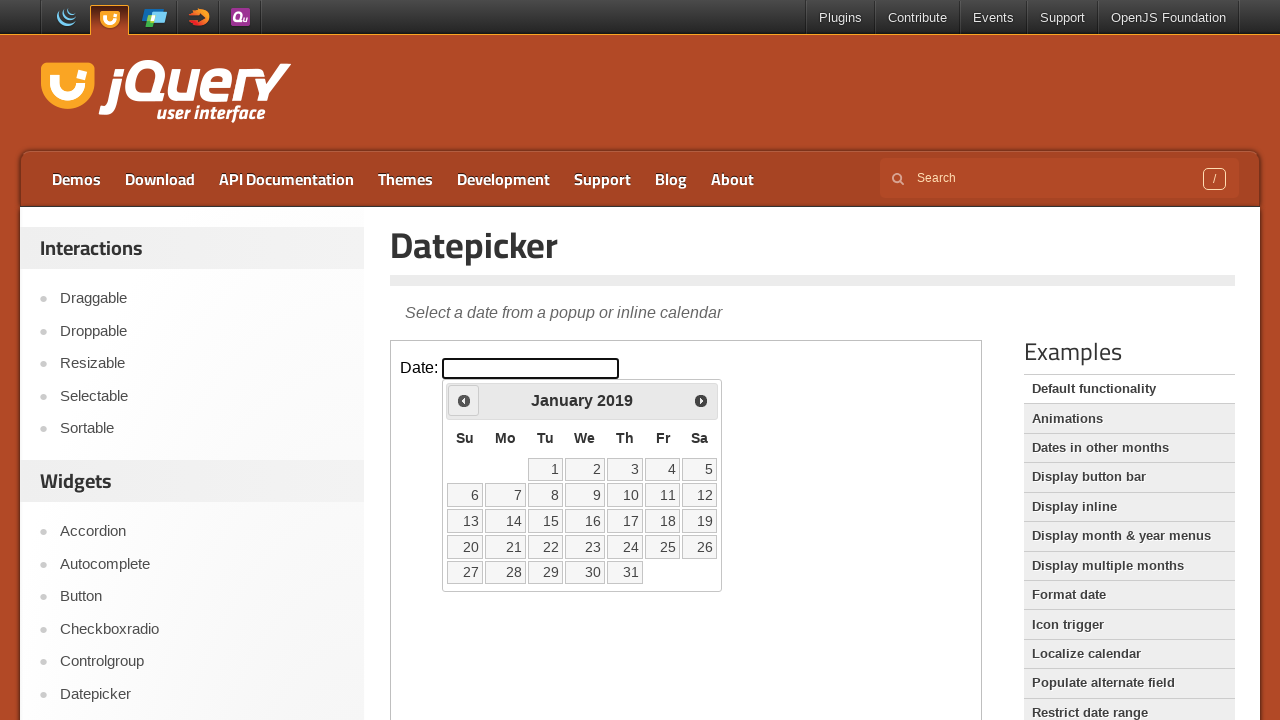

Retrieved current month 'January' and year '2019'
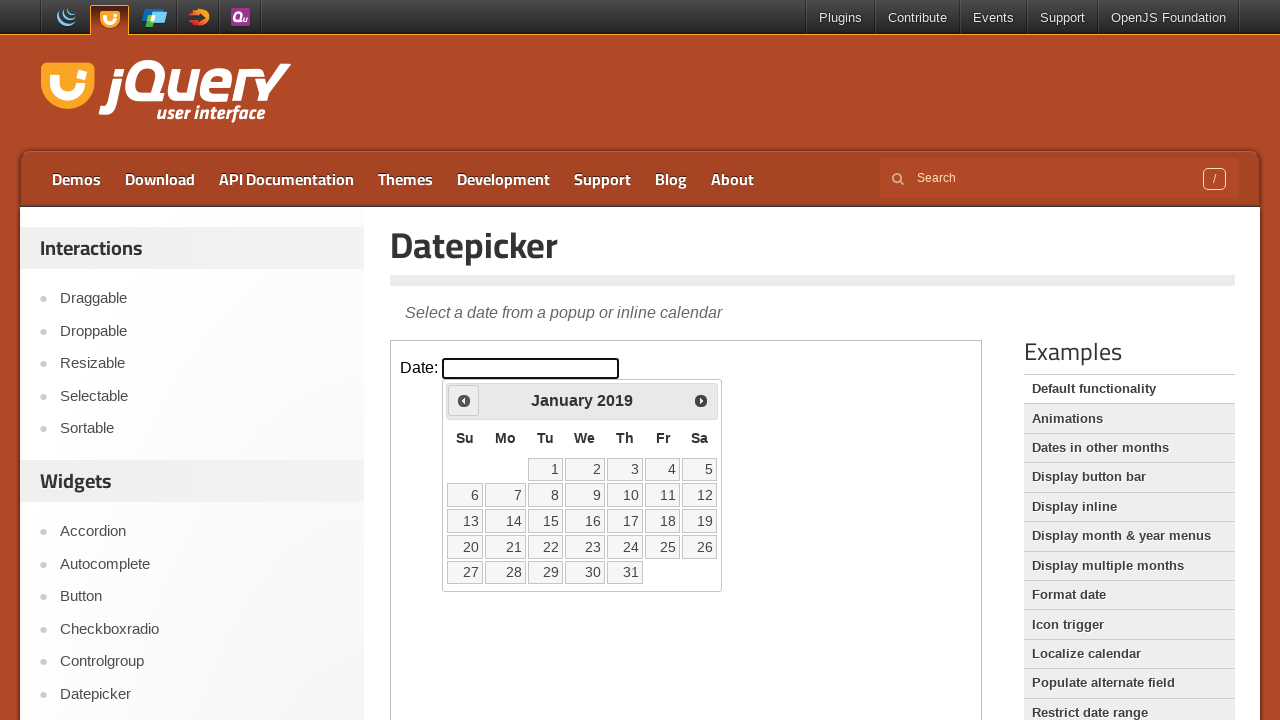

Clicked previous month button to navigate backwards at (464, 400) on iframe >> nth=0 >> internal:control=enter-frame >> span.ui-icon.ui-icon-circle-t
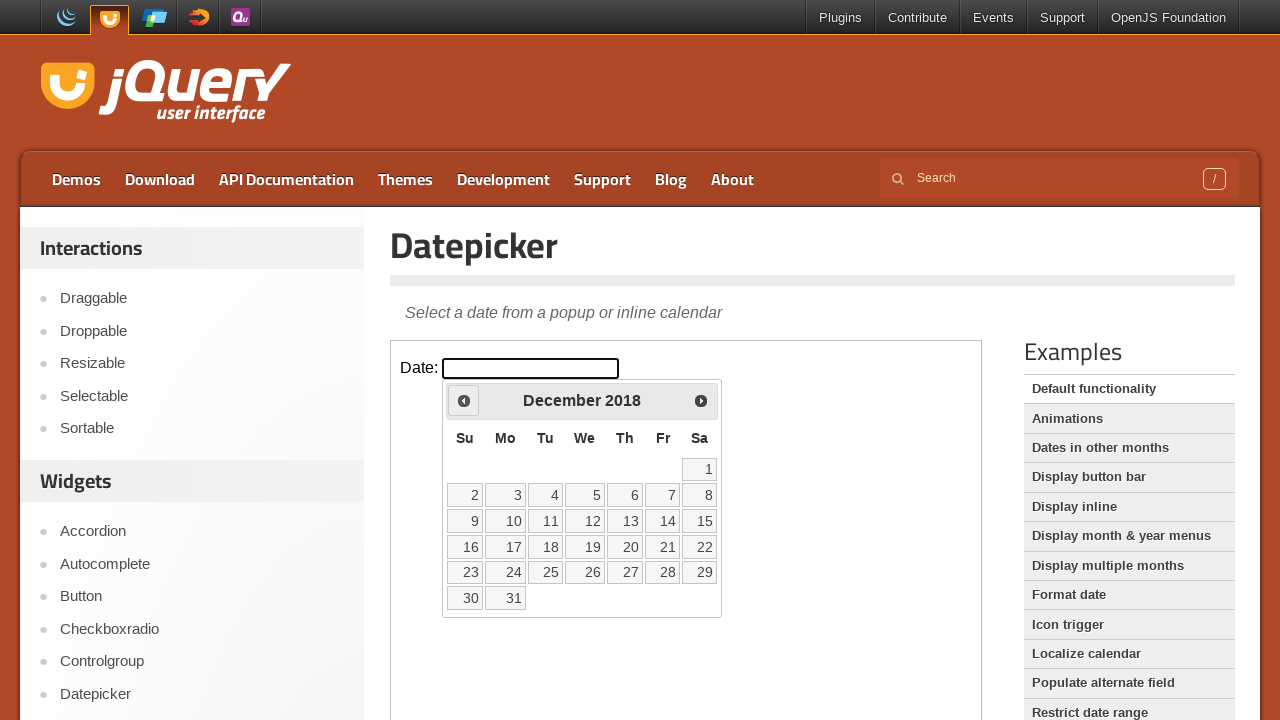

Retrieved current month 'December' and year '2018'
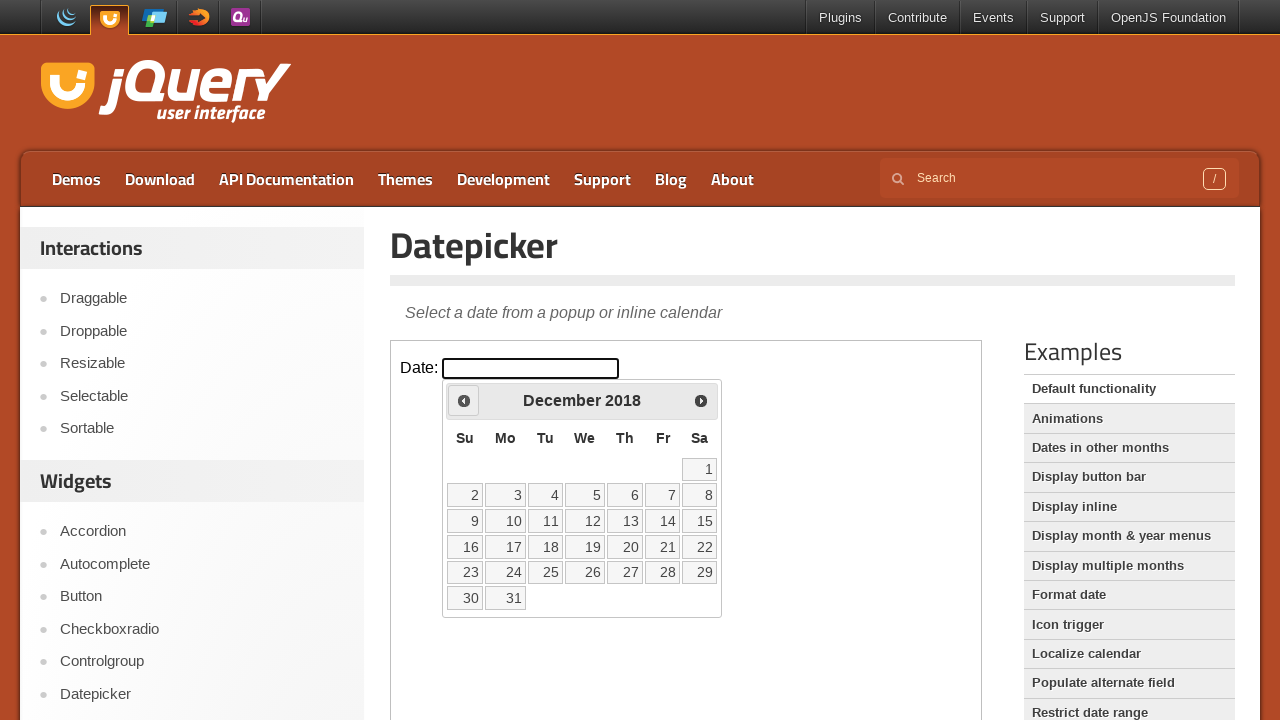

Clicked previous month button to navigate backwards at (464, 400) on iframe >> nth=0 >> internal:control=enter-frame >> span.ui-icon.ui-icon-circle-t
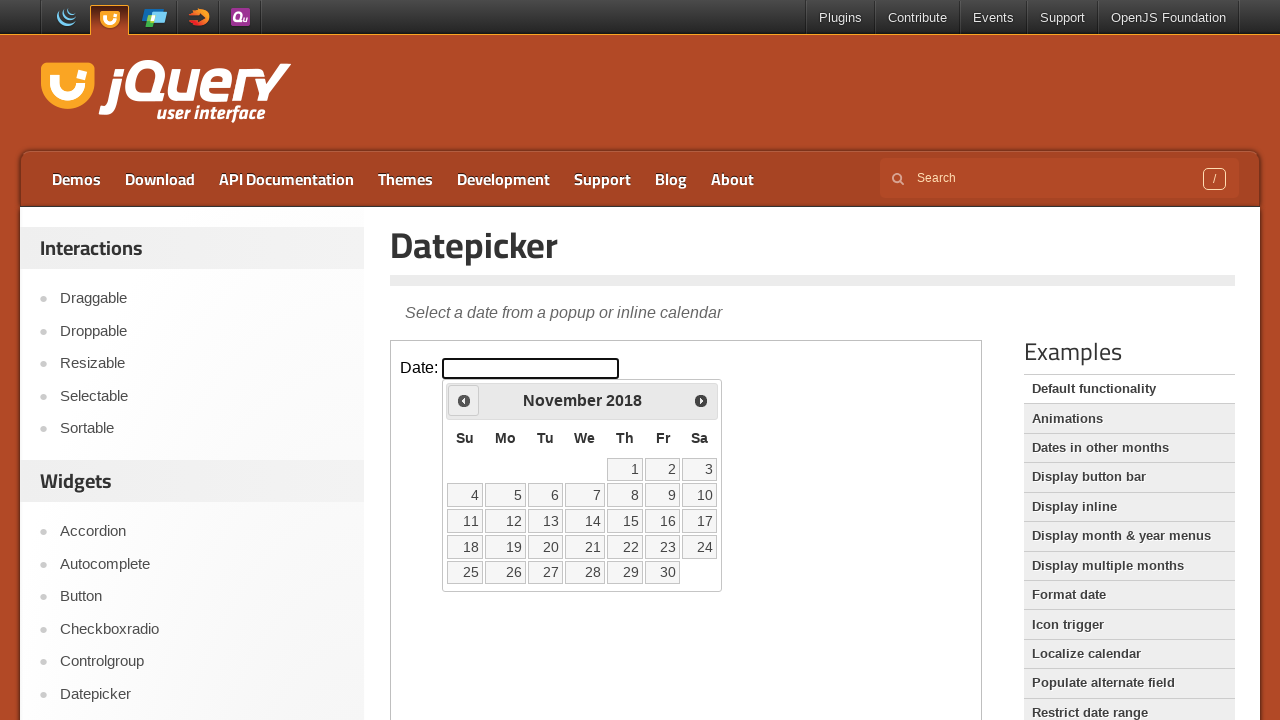

Retrieved current month 'November' and year '2018'
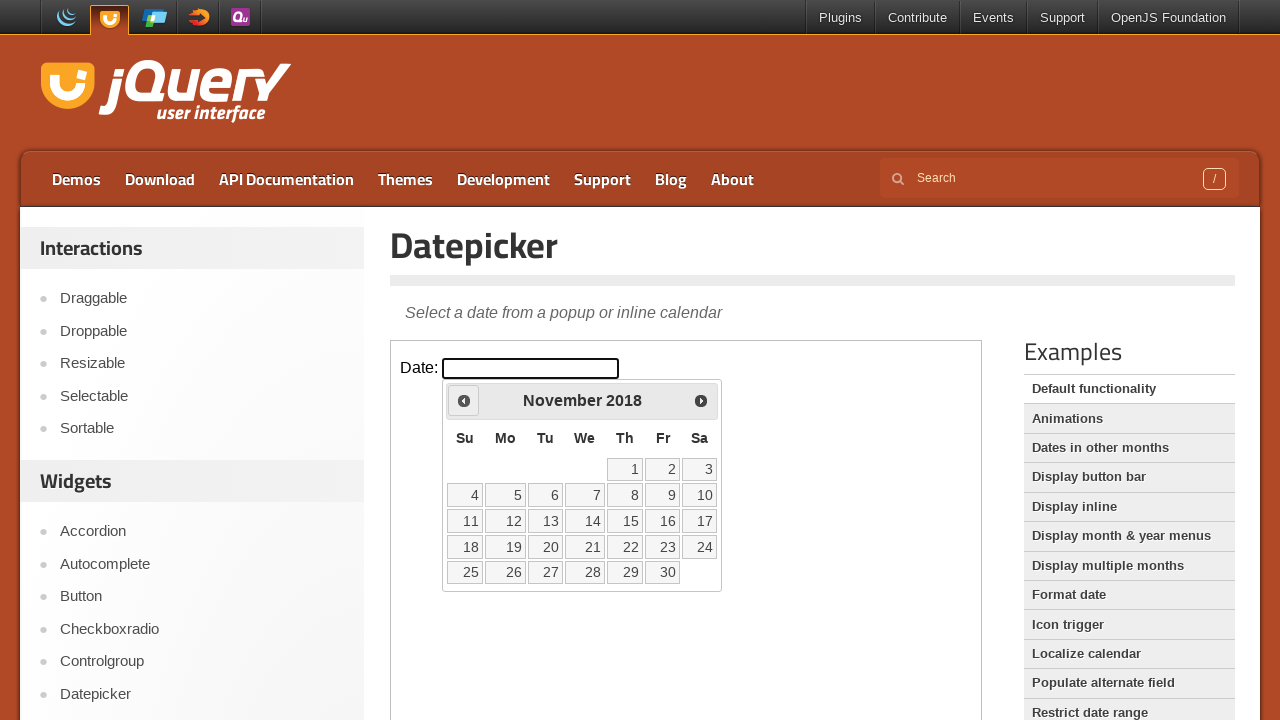

Clicked previous month button to navigate backwards at (464, 400) on iframe >> nth=0 >> internal:control=enter-frame >> span.ui-icon.ui-icon-circle-t
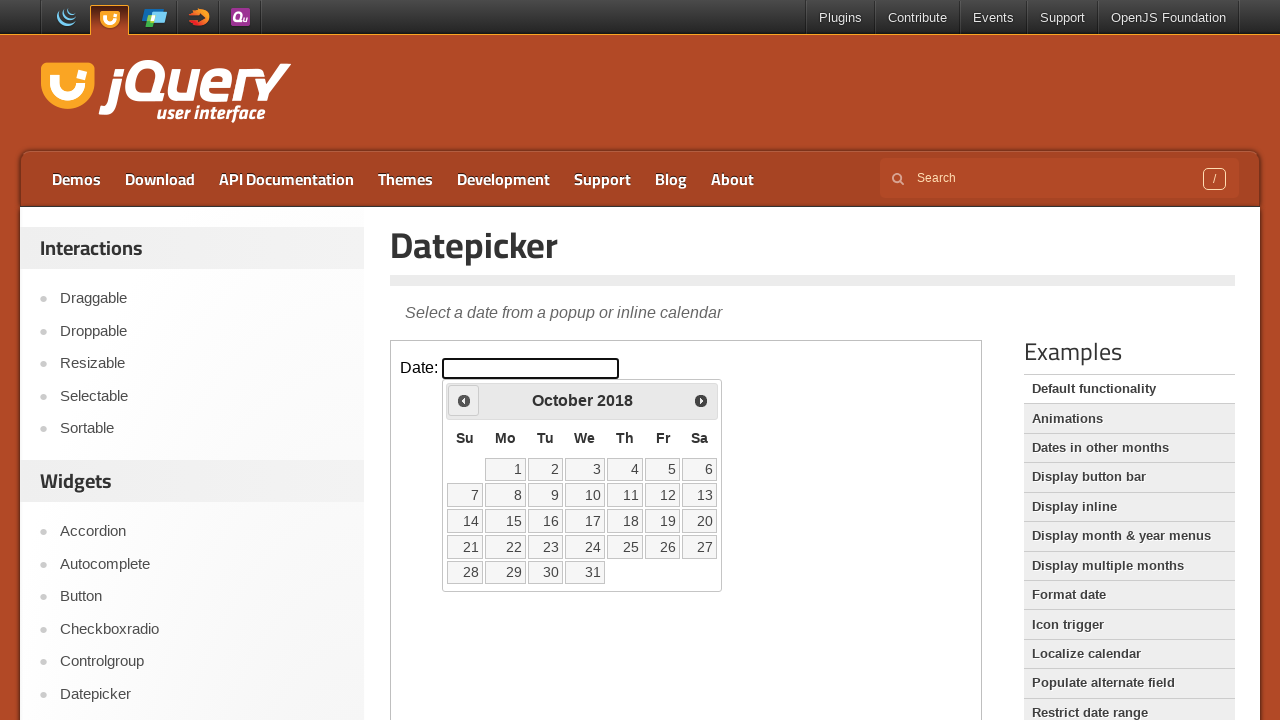

Retrieved current month 'October' and year '2018'
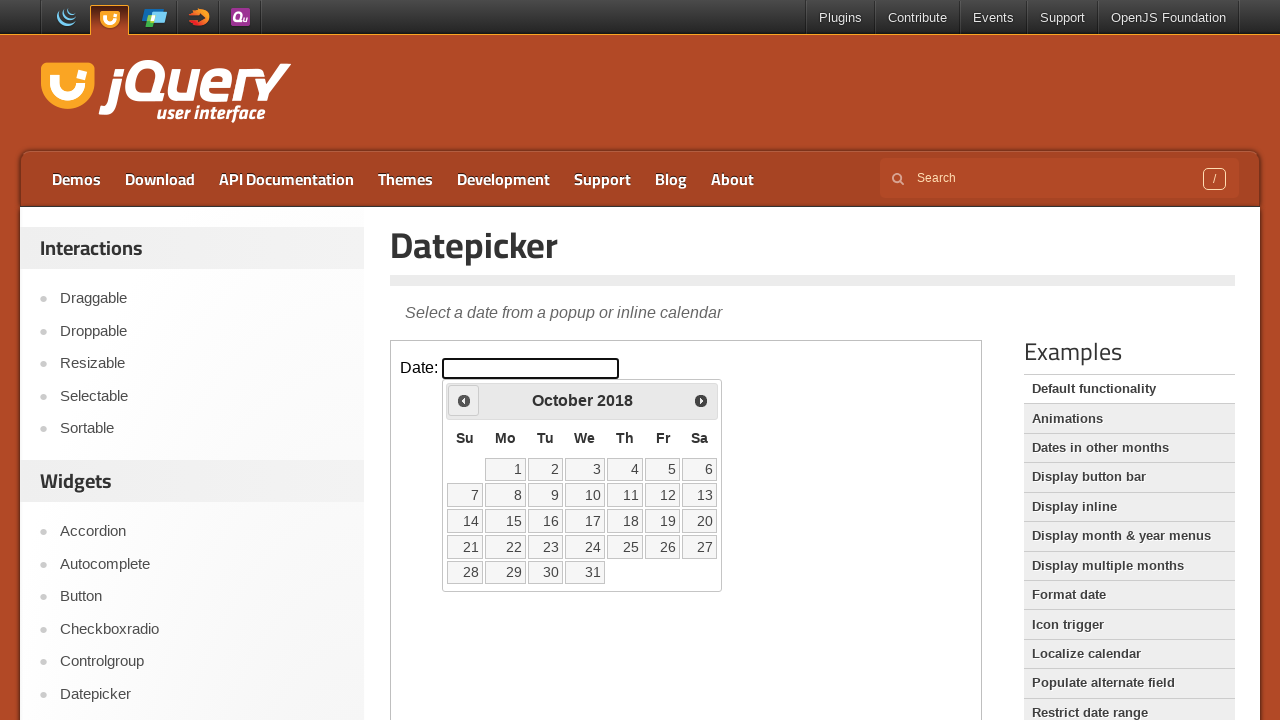

Clicked previous month button to navigate backwards at (464, 400) on iframe >> nth=0 >> internal:control=enter-frame >> span.ui-icon.ui-icon-circle-t
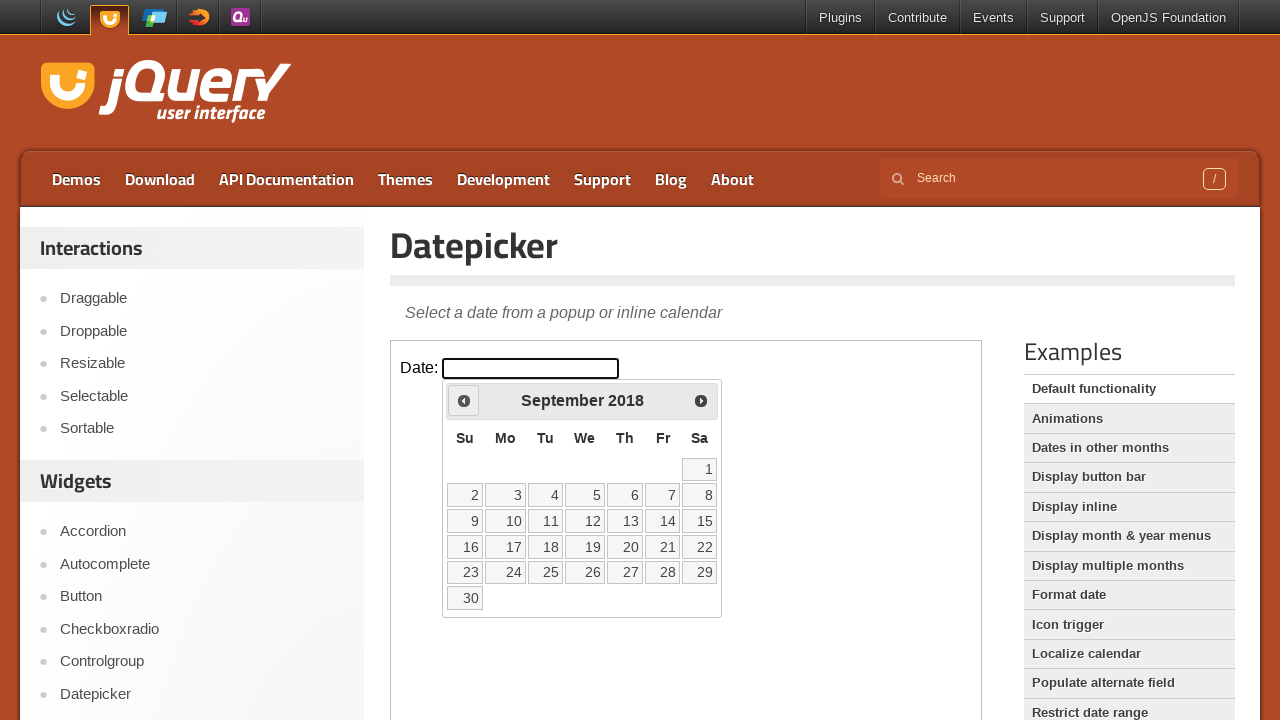

Retrieved current month 'September' and year '2018'
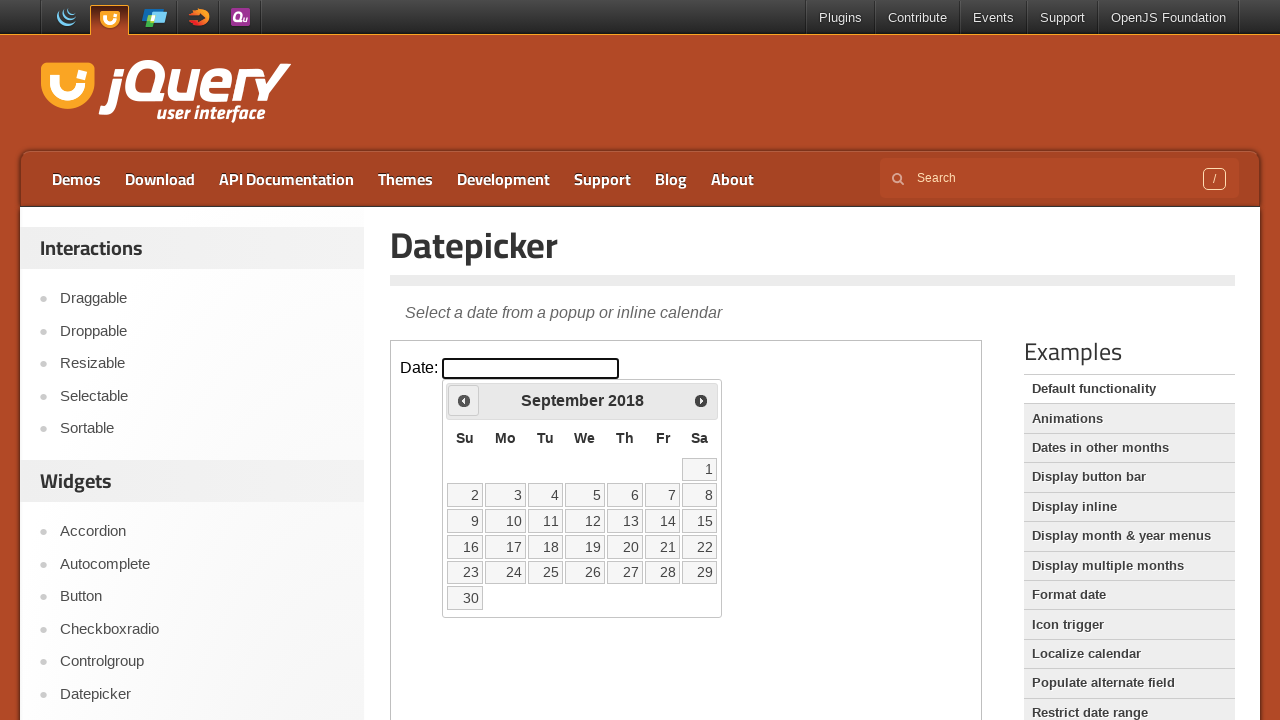

Clicked previous month button to navigate backwards at (464, 400) on iframe >> nth=0 >> internal:control=enter-frame >> span.ui-icon.ui-icon-circle-t
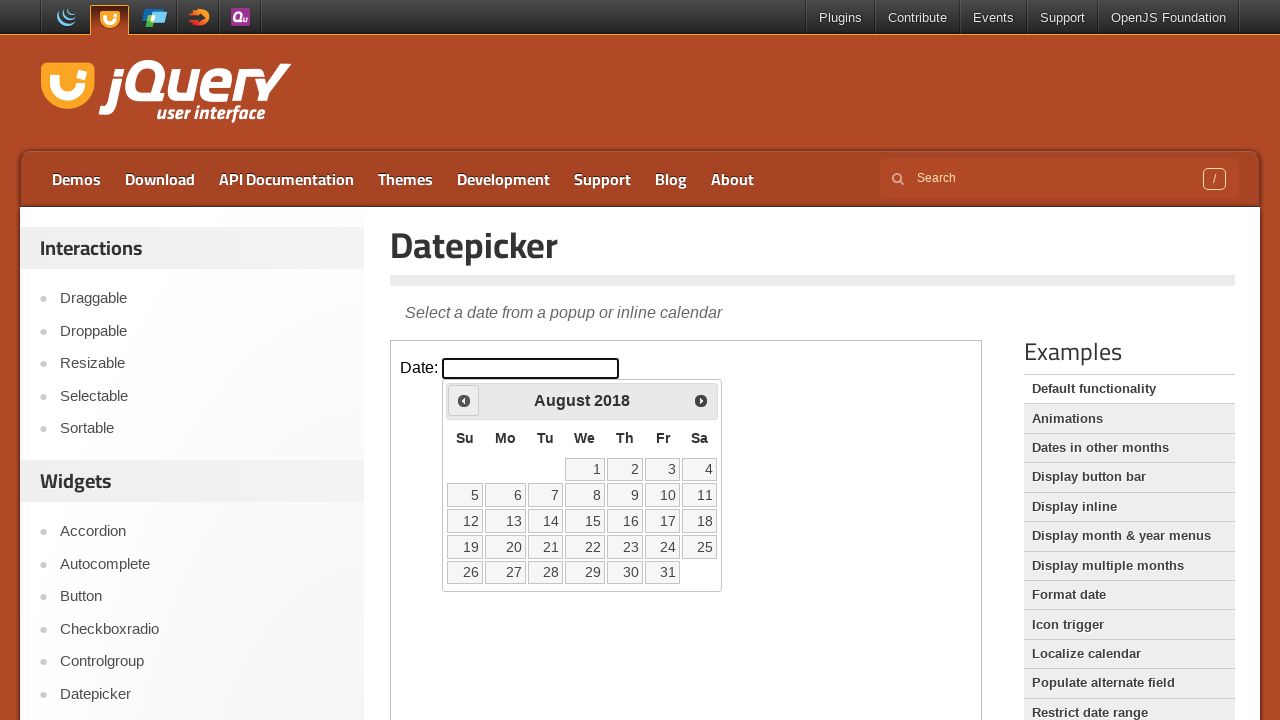

Retrieved current month 'August' and year '2018'
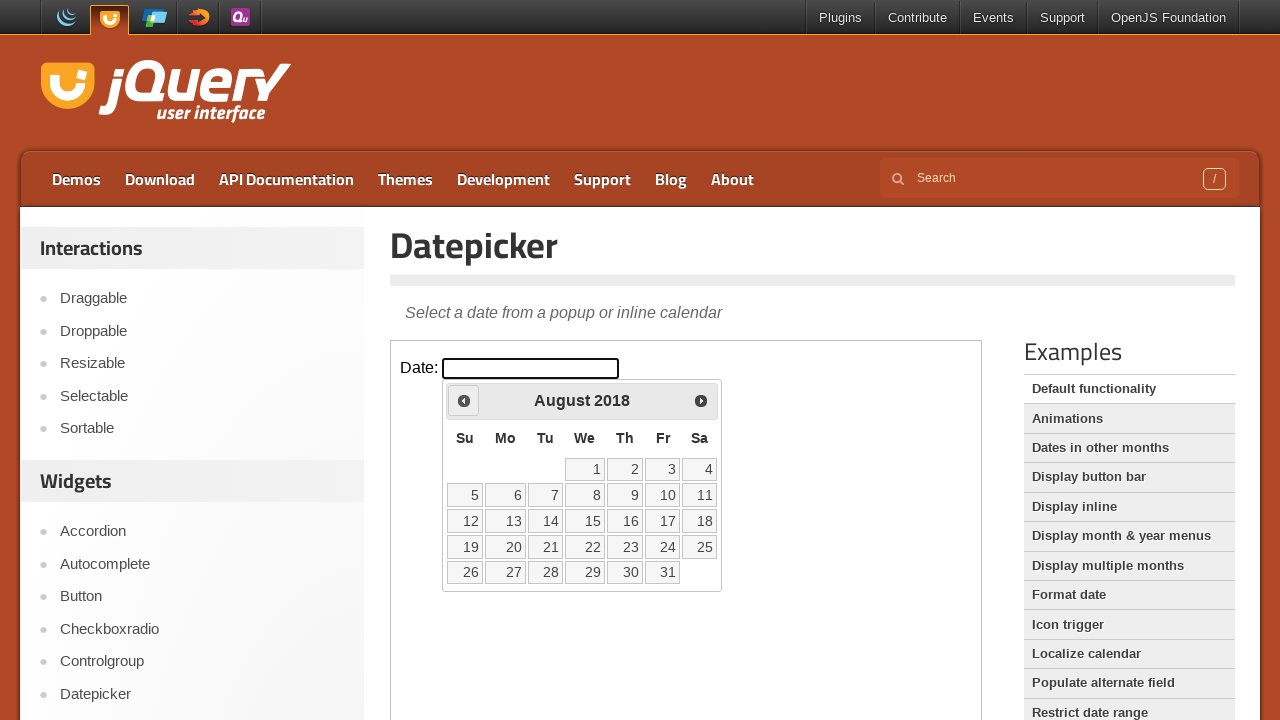

Clicked previous month button to navigate backwards at (464, 400) on iframe >> nth=0 >> internal:control=enter-frame >> span.ui-icon.ui-icon-circle-t
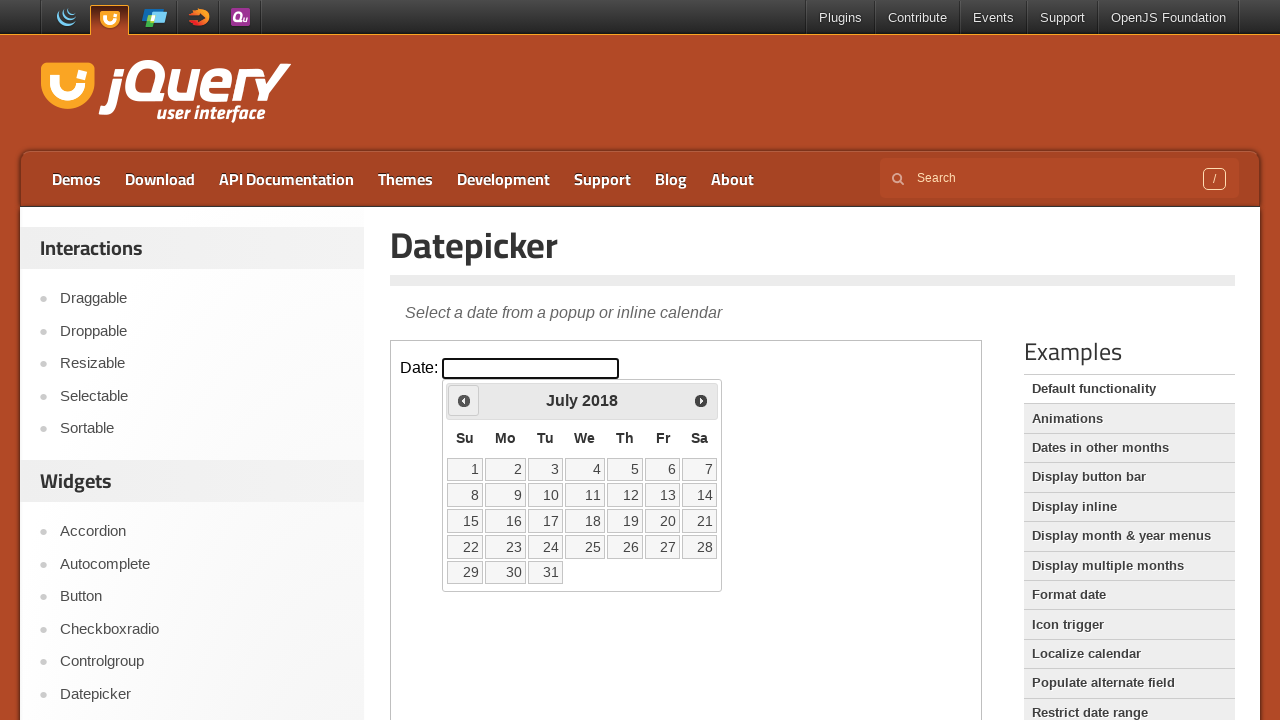

Retrieved current month 'July' and year '2018'
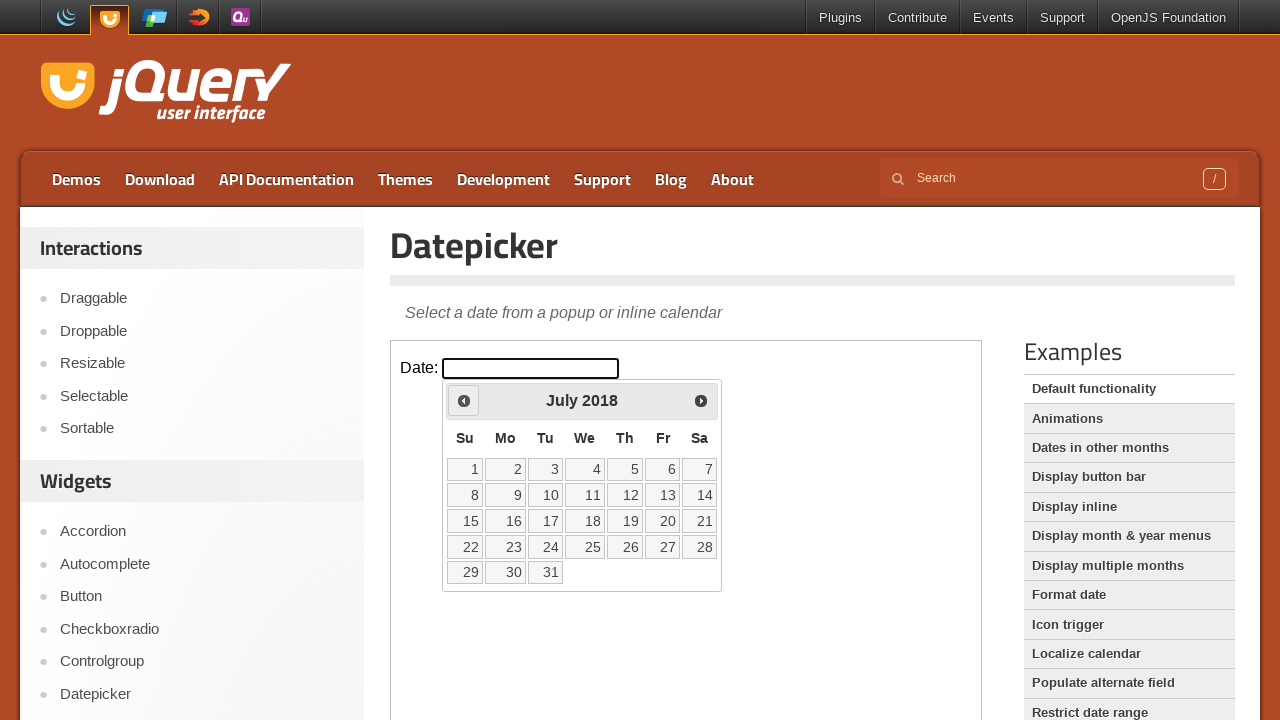

Clicked previous month button to navigate backwards at (464, 400) on iframe >> nth=0 >> internal:control=enter-frame >> span.ui-icon.ui-icon-circle-t
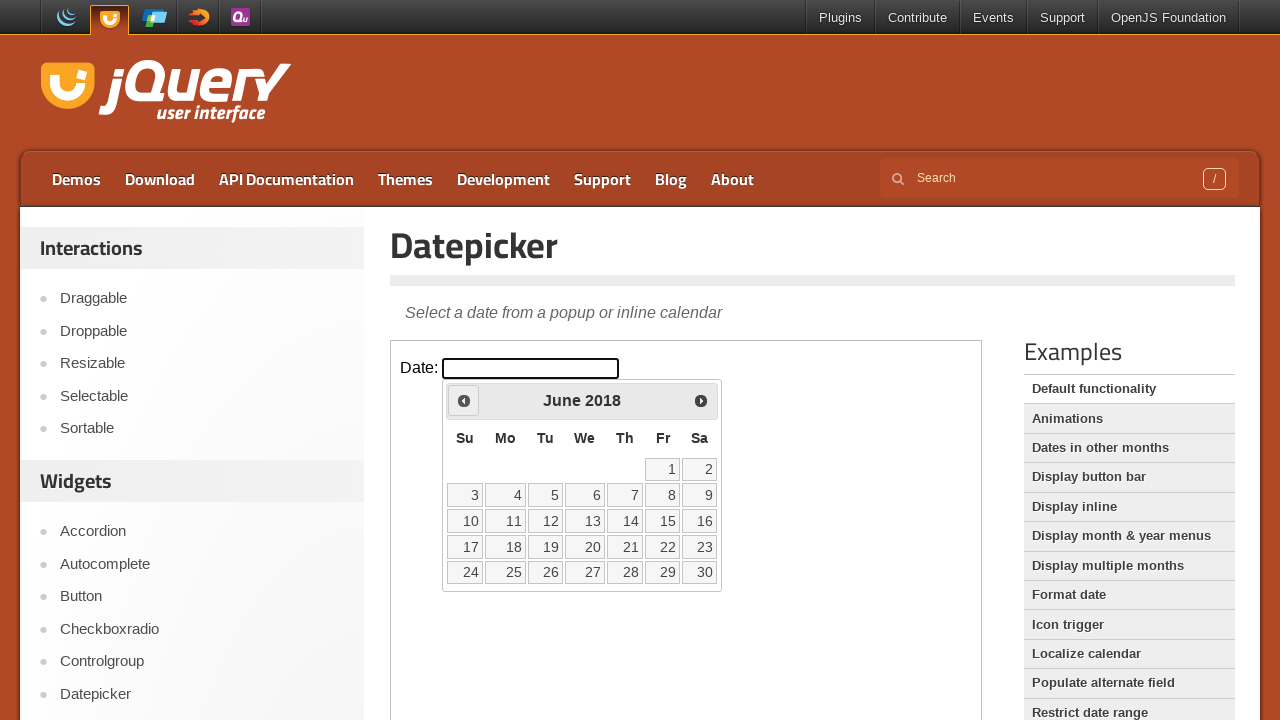

Retrieved current month 'June' and year '2018'
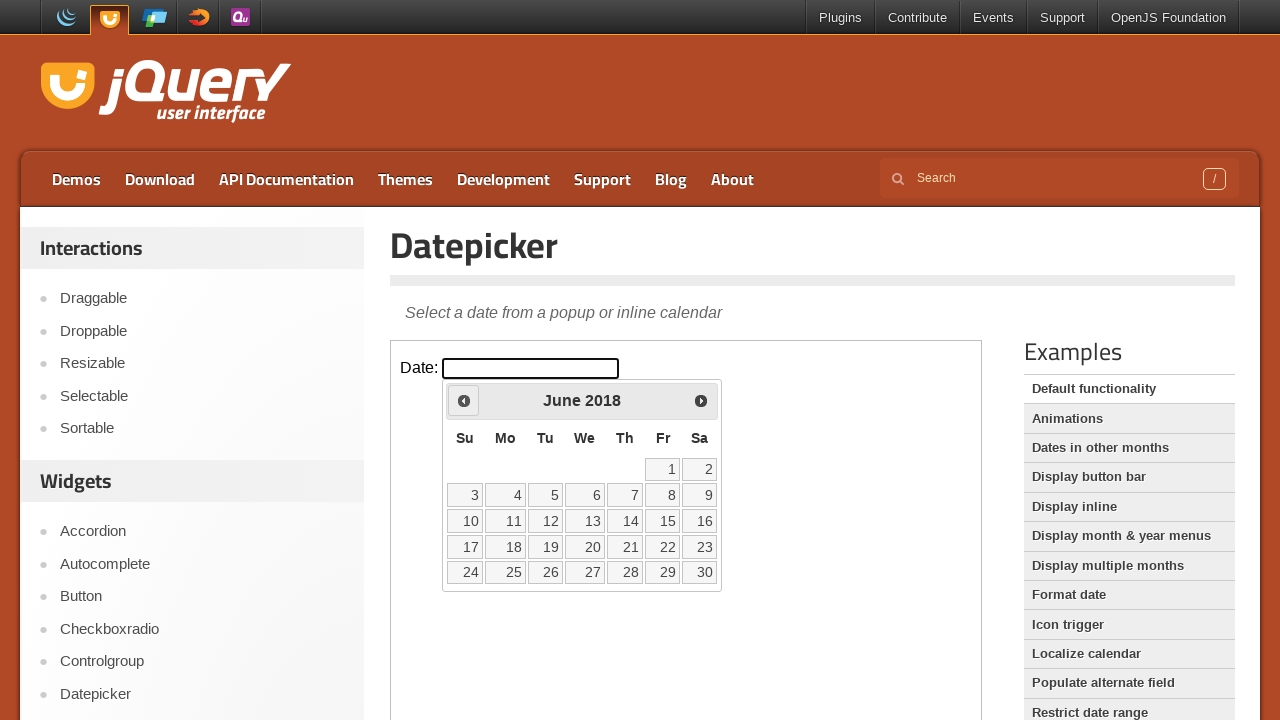

Clicked previous month button to navigate backwards at (464, 400) on iframe >> nth=0 >> internal:control=enter-frame >> span.ui-icon.ui-icon-circle-t
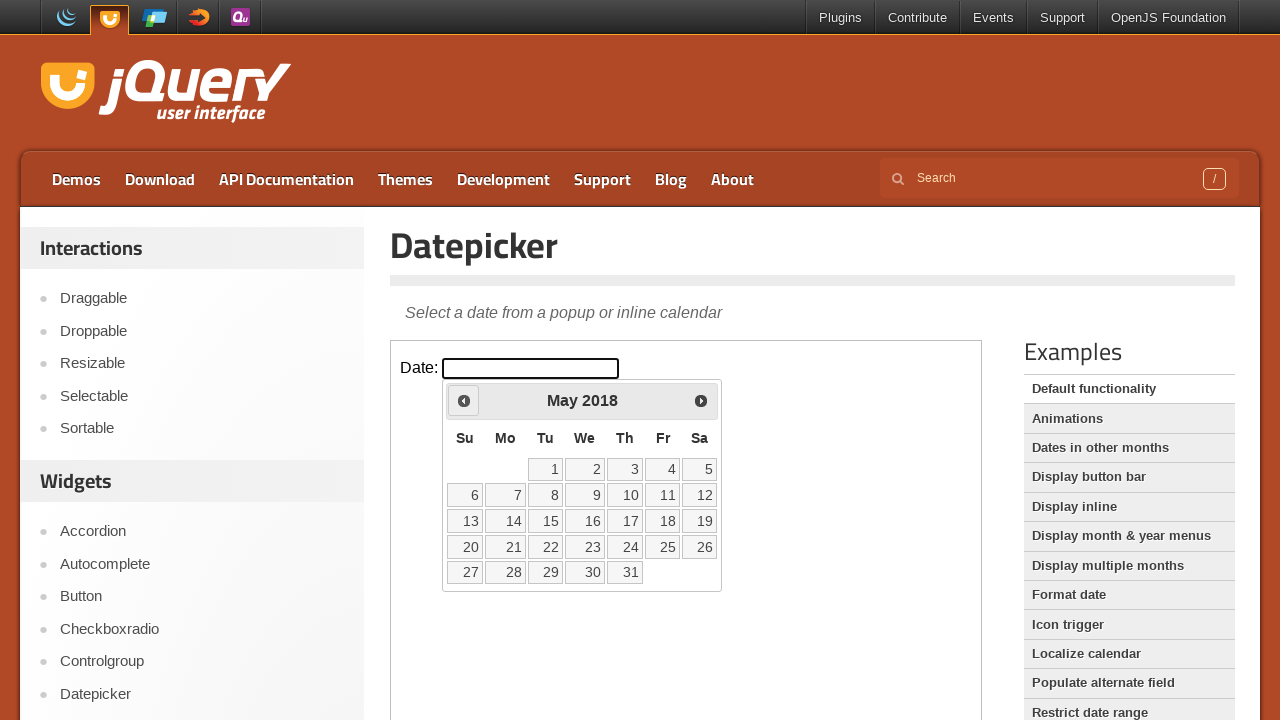

Retrieved current month 'May' and year '2018'
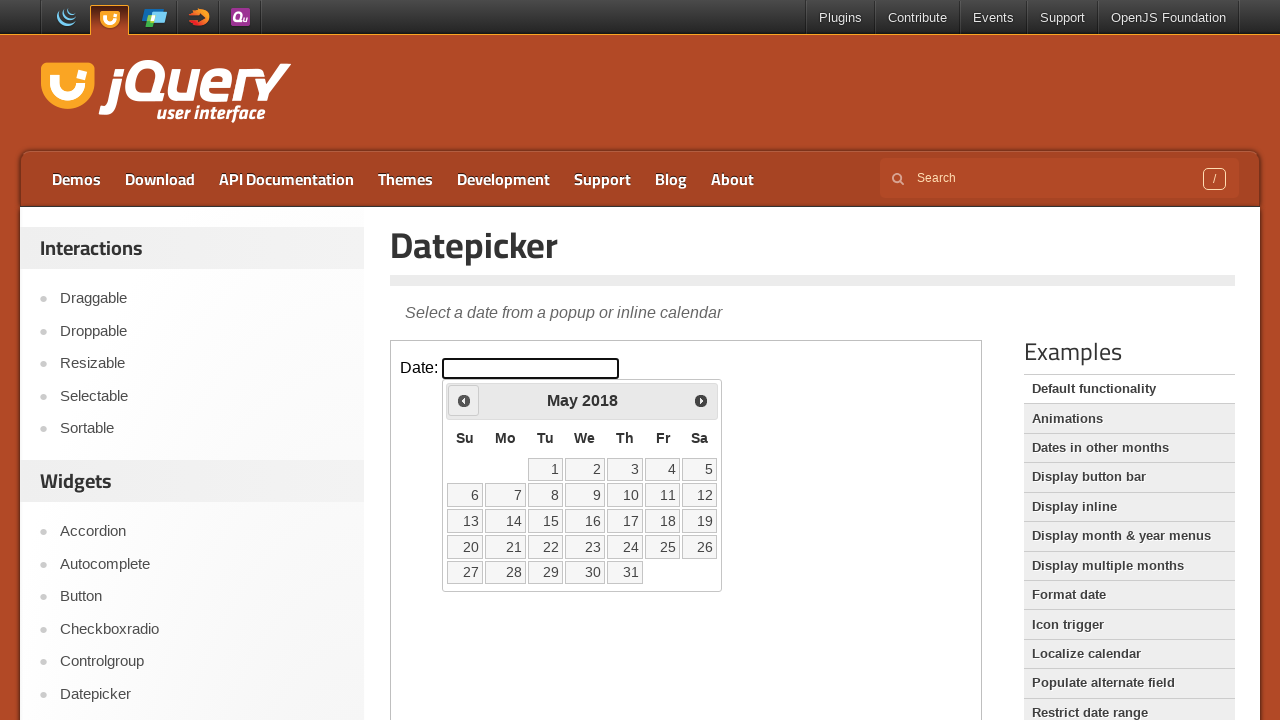

Clicked previous month button to navigate backwards at (464, 400) on iframe >> nth=0 >> internal:control=enter-frame >> span.ui-icon.ui-icon-circle-t
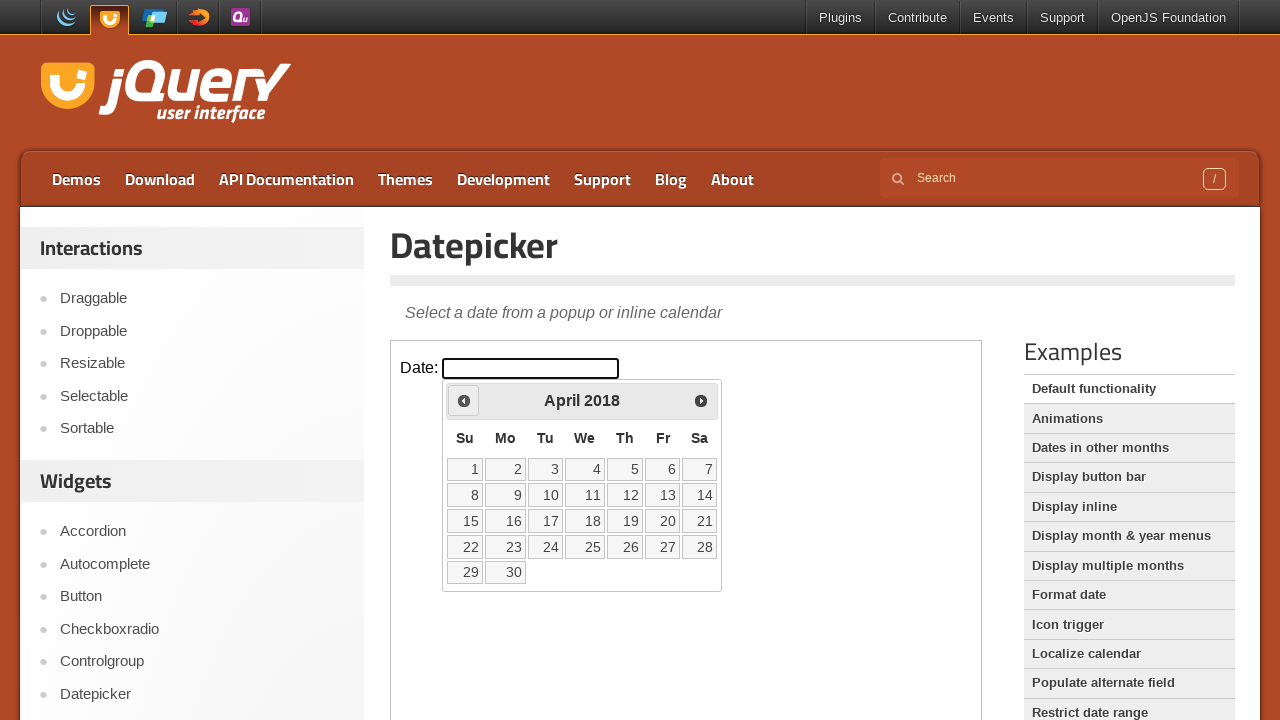

Retrieved current month 'April' and year '2018'
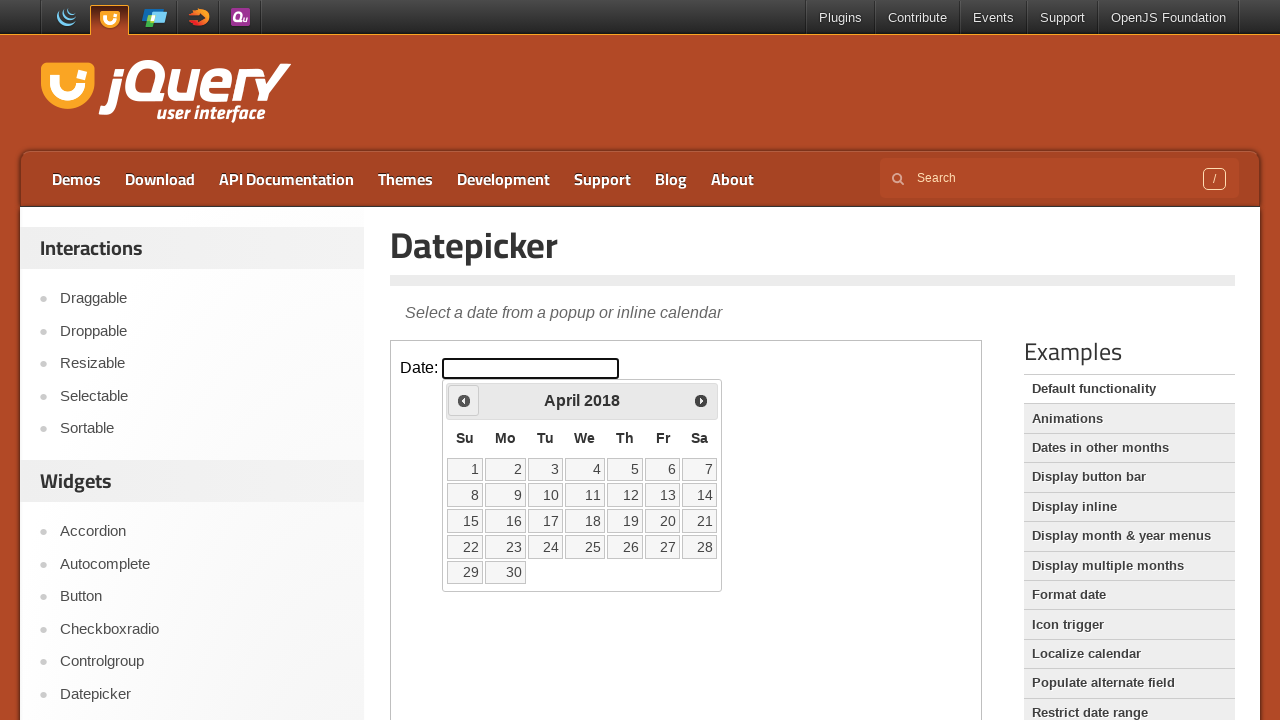

Clicked previous month button to navigate backwards at (464, 400) on iframe >> nth=0 >> internal:control=enter-frame >> span.ui-icon.ui-icon-circle-t
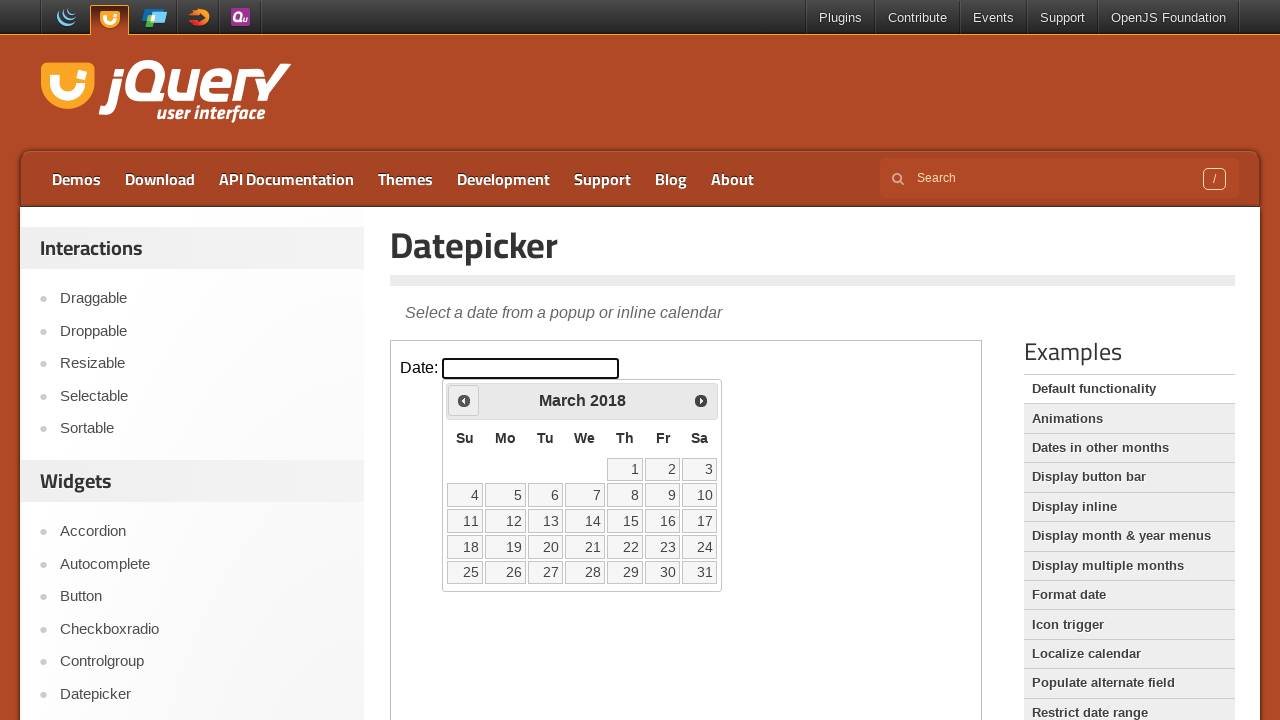

Retrieved current month 'March' and year '2018'
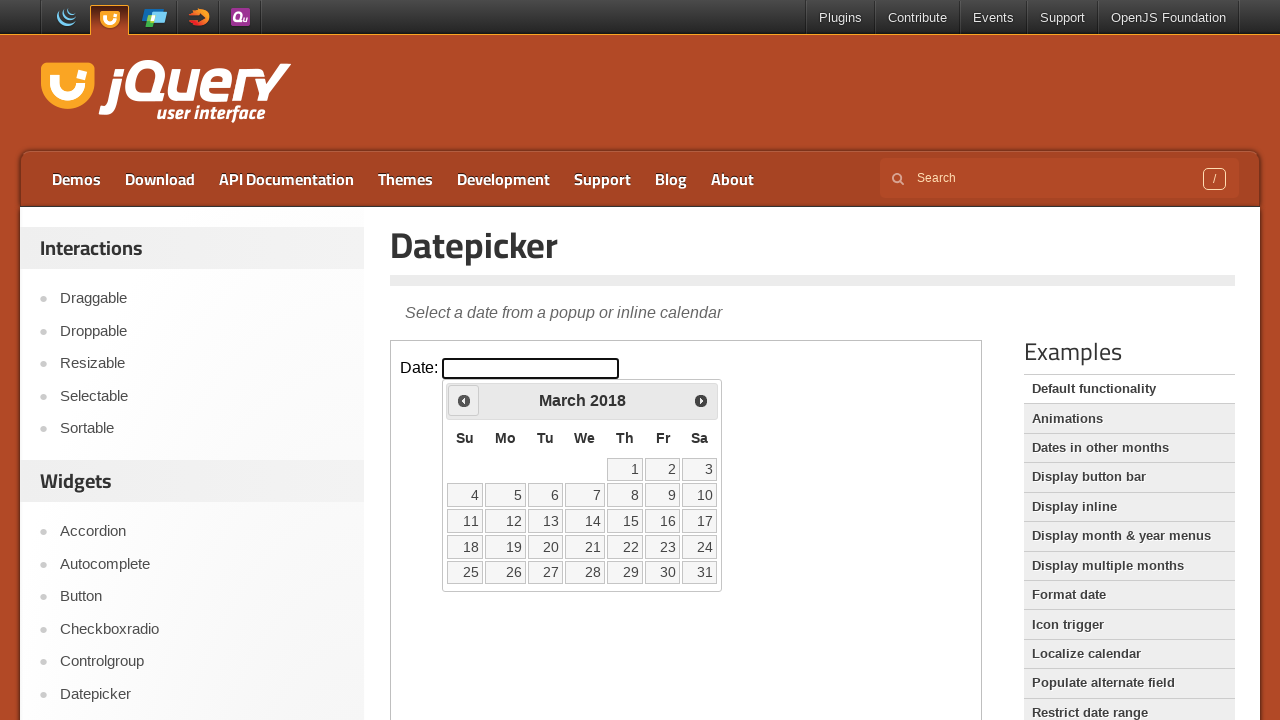

Clicked previous month button to navigate backwards at (464, 400) on iframe >> nth=0 >> internal:control=enter-frame >> span.ui-icon.ui-icon-circle-t
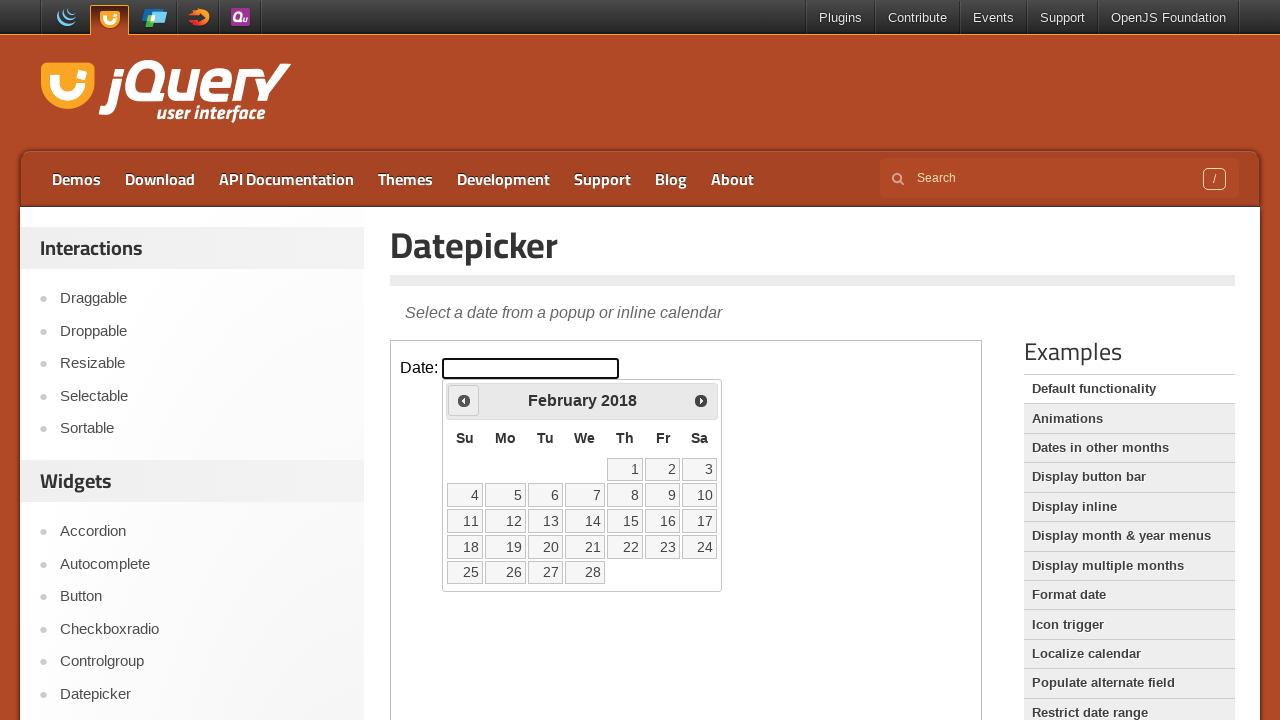

Retrieved current month 'February' and year '2018'
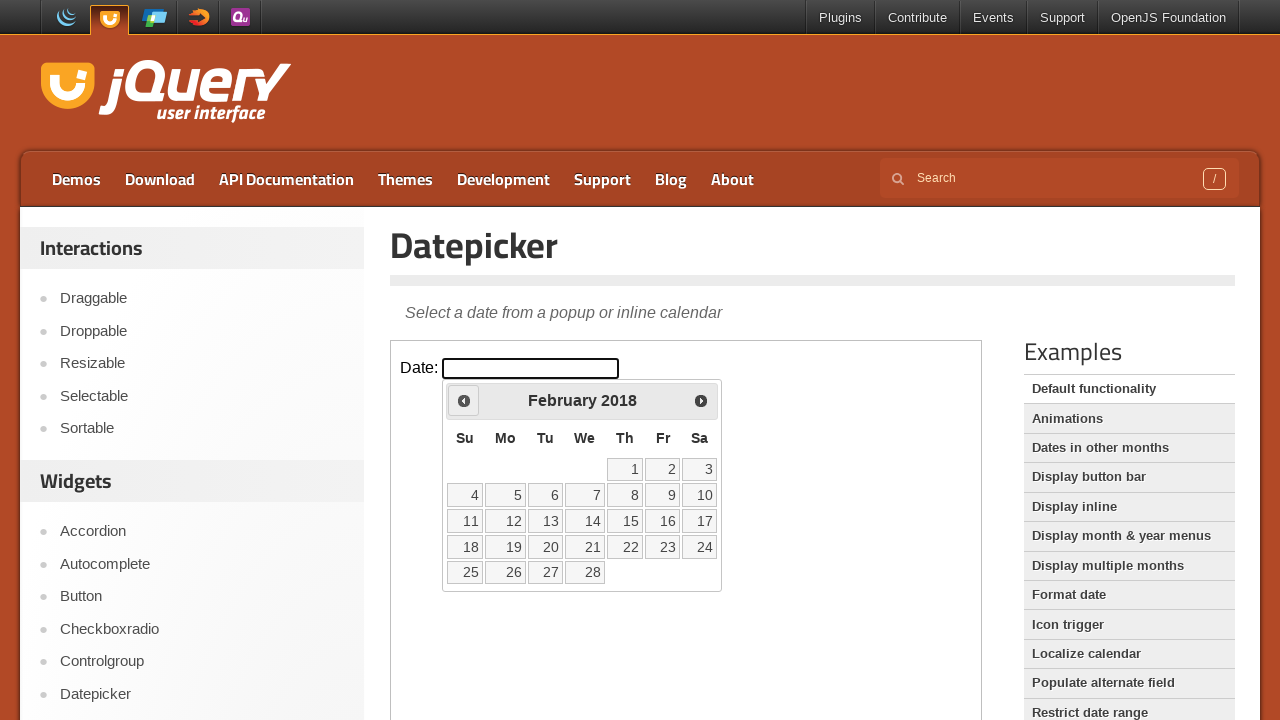

Clicked previous month button to navigate backwards at (464, 400) on iframe >> nth=0 >> internal:control=enter-frame >> span.ui-icon.ui-icon-circle-t
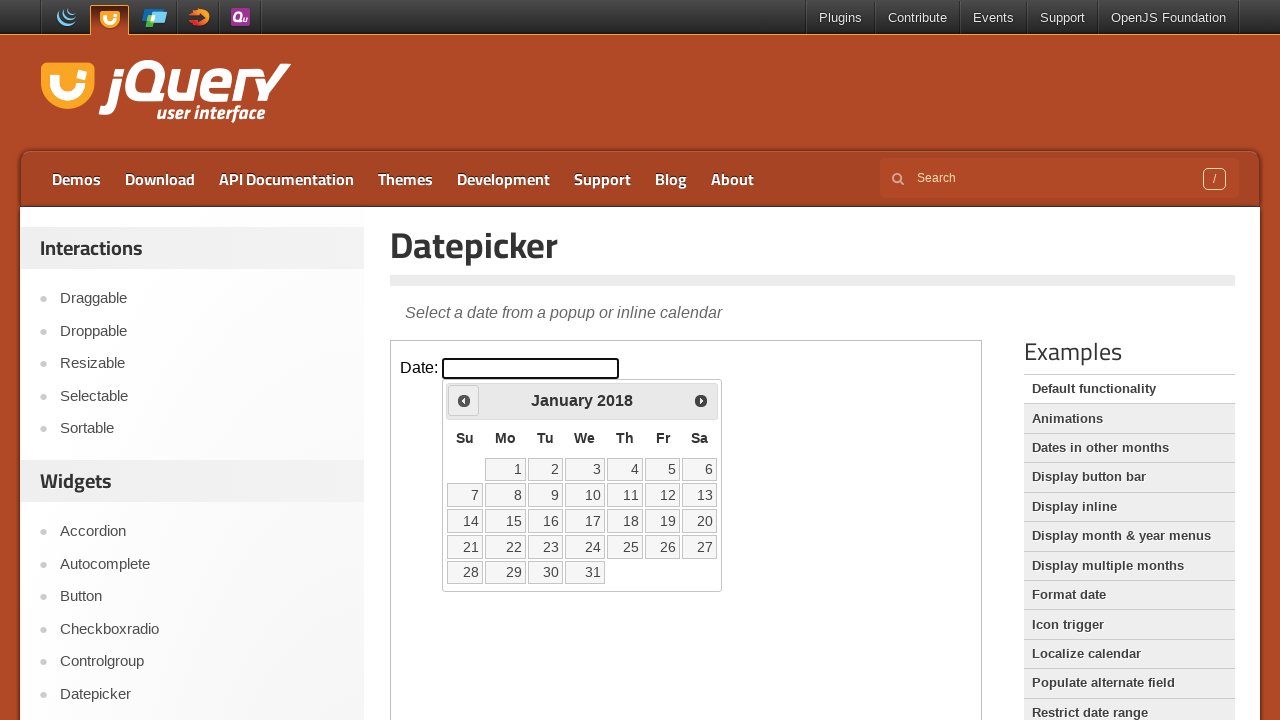

Retrieved current month 'January' and year '2018'
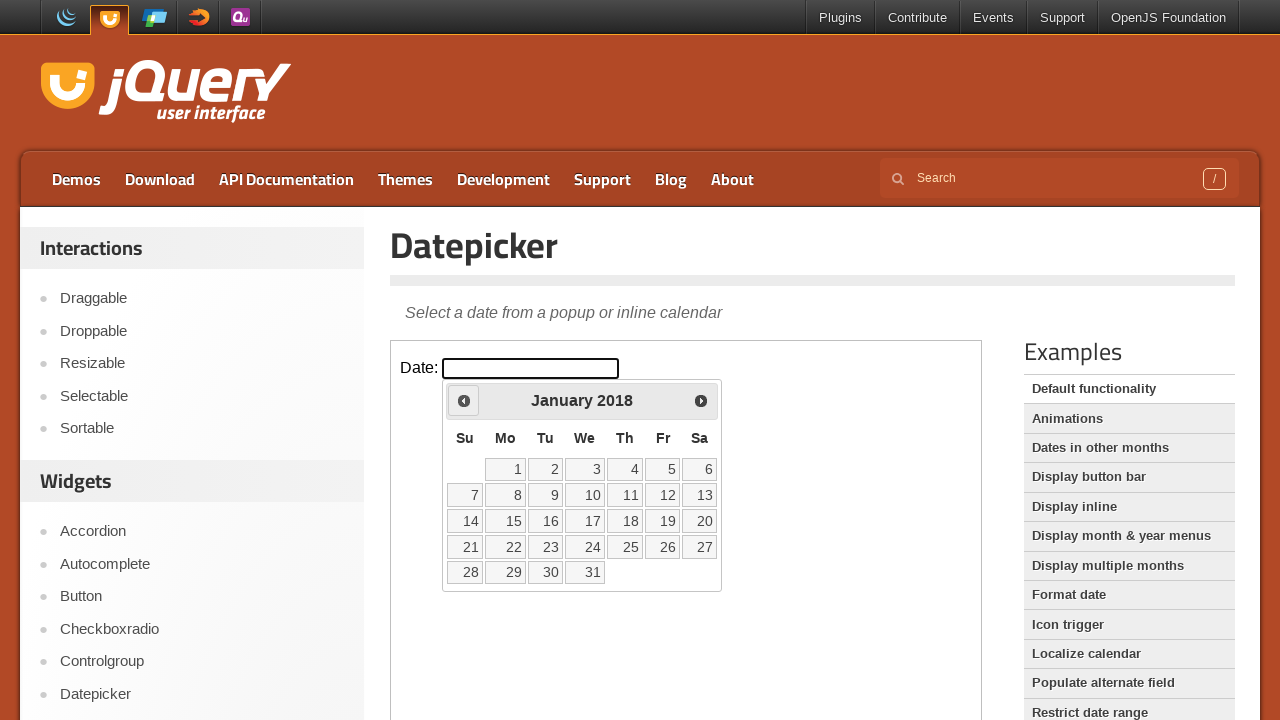

Clicked previous month button to navigate backwards at (464, 400) on iframe >> nth=0 >> internal:control=enter-frame >> span.ui-icon.ui-icon-circle-t
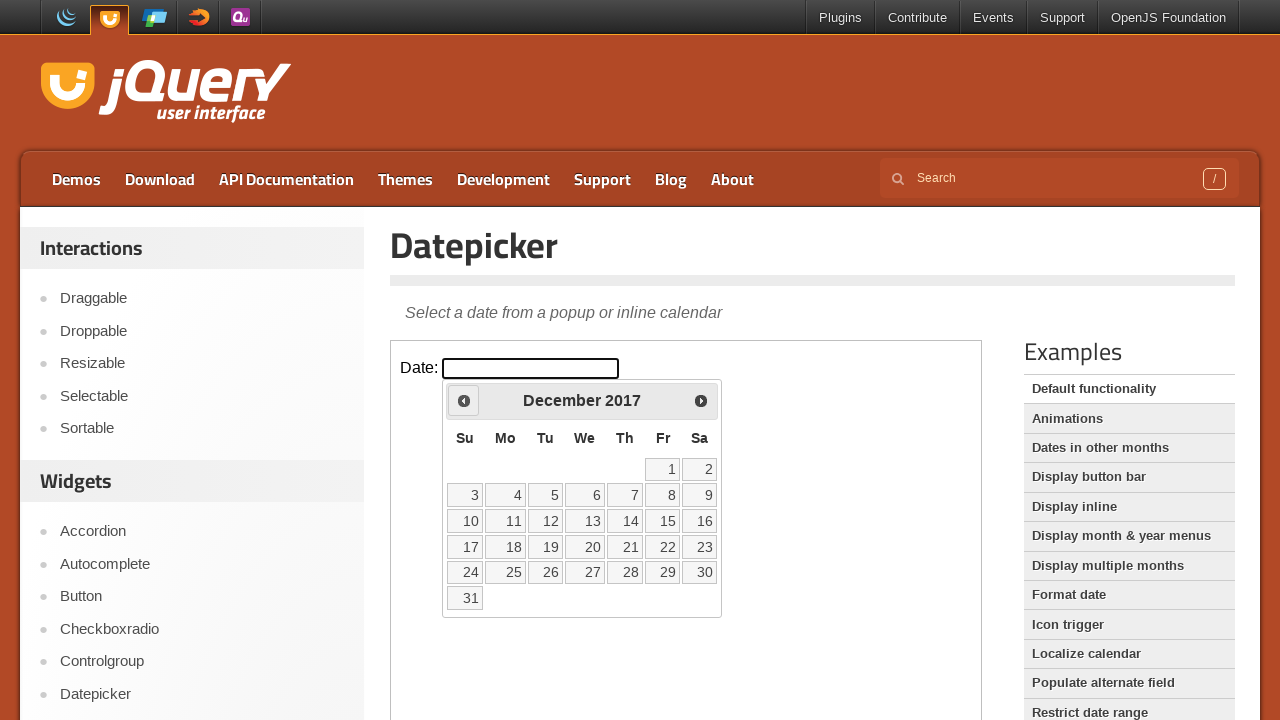

Retrieved current month 'December' and year '2017'
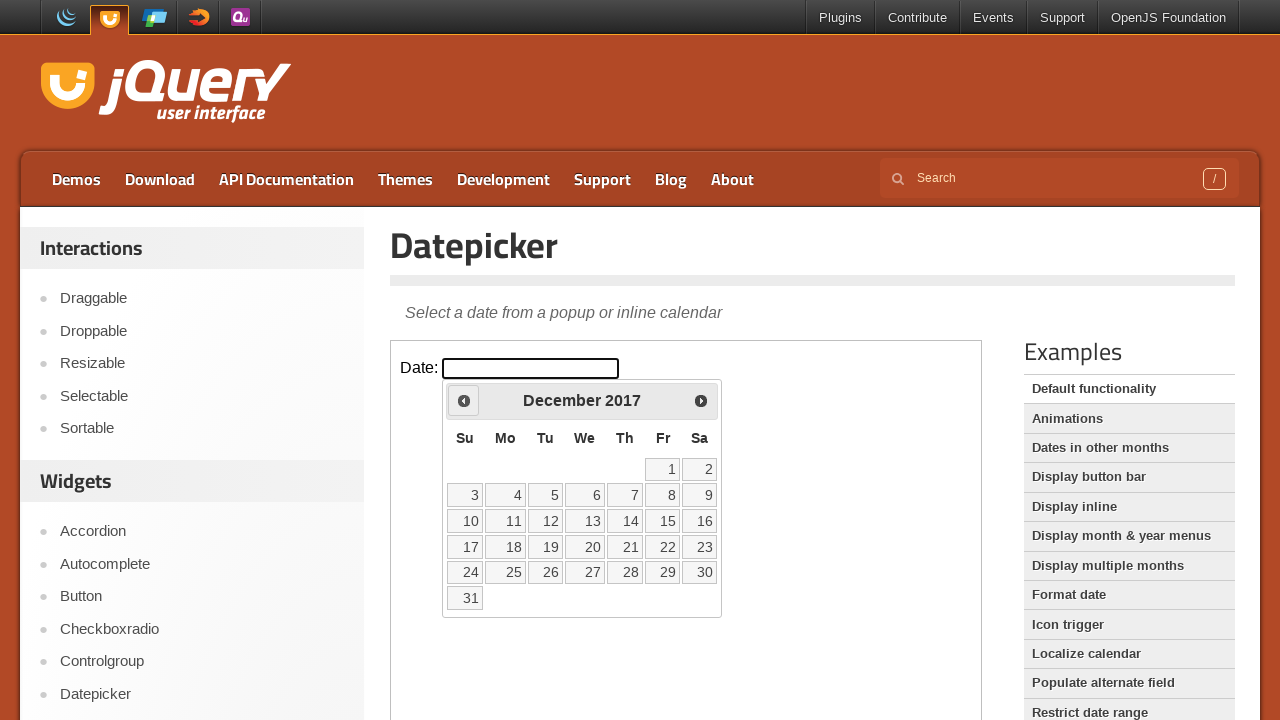

Clicked previous month button to navigate backwards at (464, 400) on iframe >> nth=0 >> internal:control=enter-frame >> span.ui-icon.ui-icon-circle-t
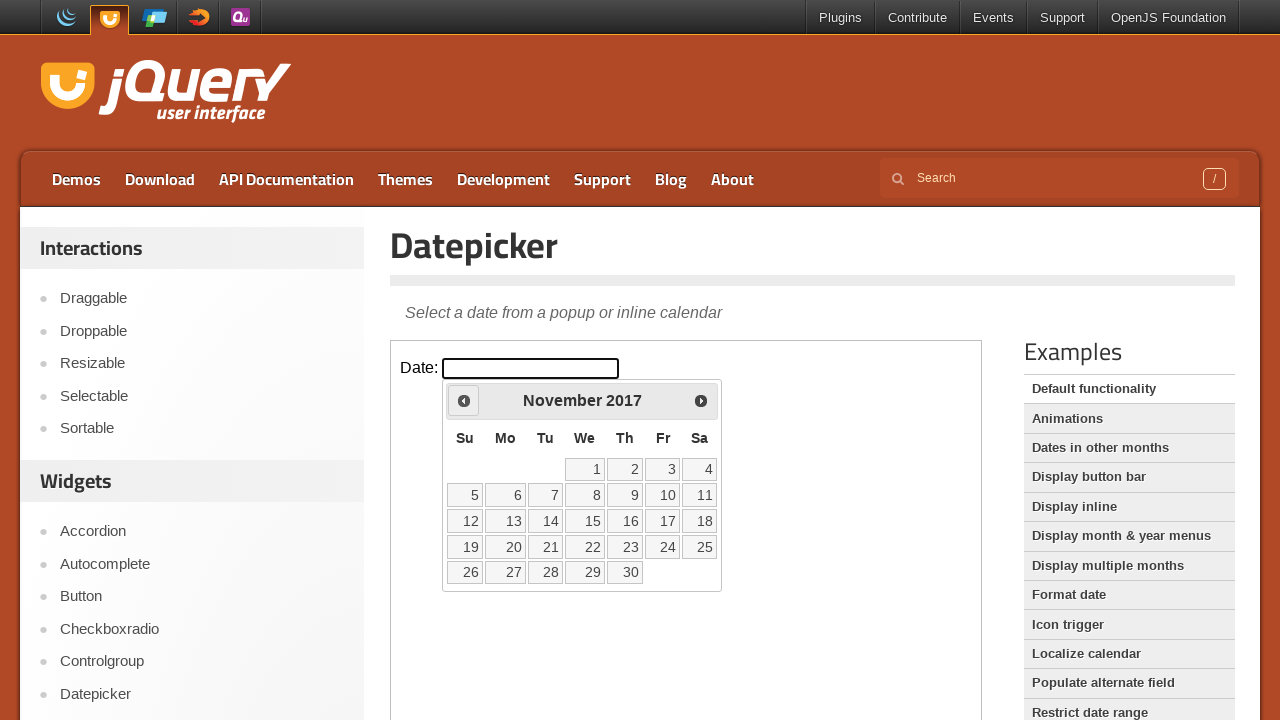

Retrieved current month 'November' and year '2017'
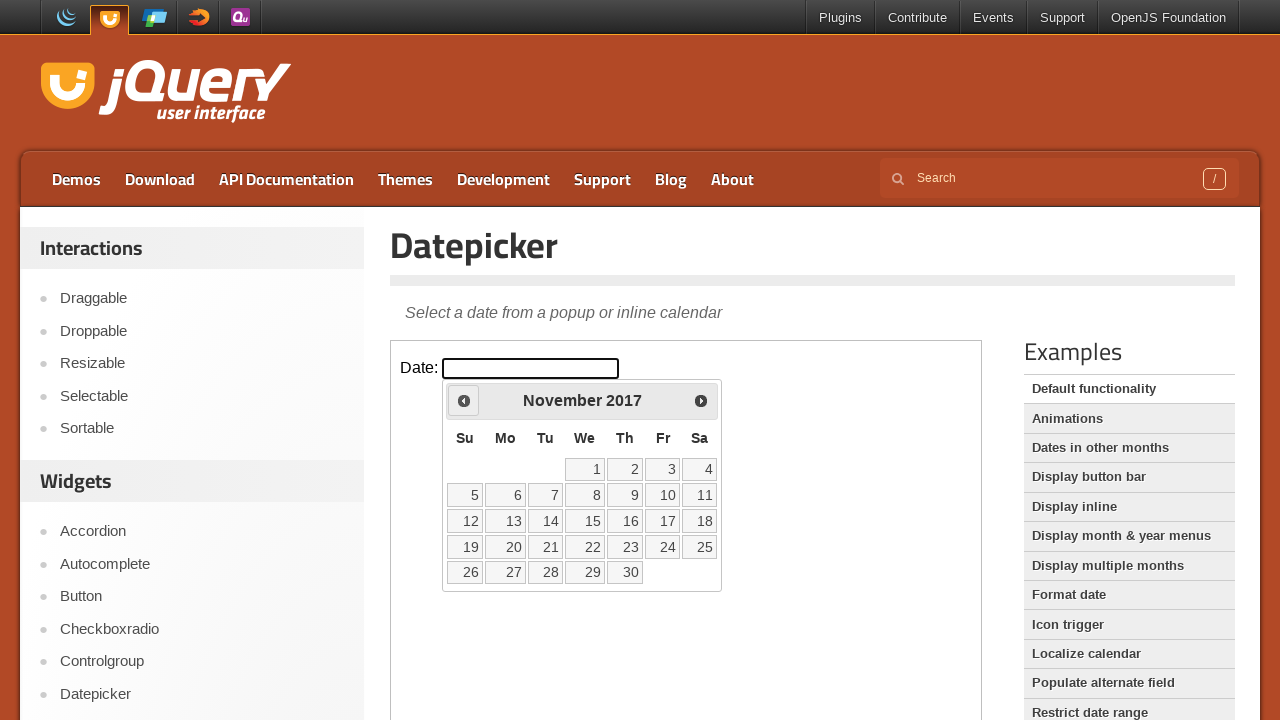

Clicked previous month button to navigate backwards at (464, 400) on iframe >> nth=0 >> internal:control=enter-frame >> span.ui-icon.ui-icon-circle-t
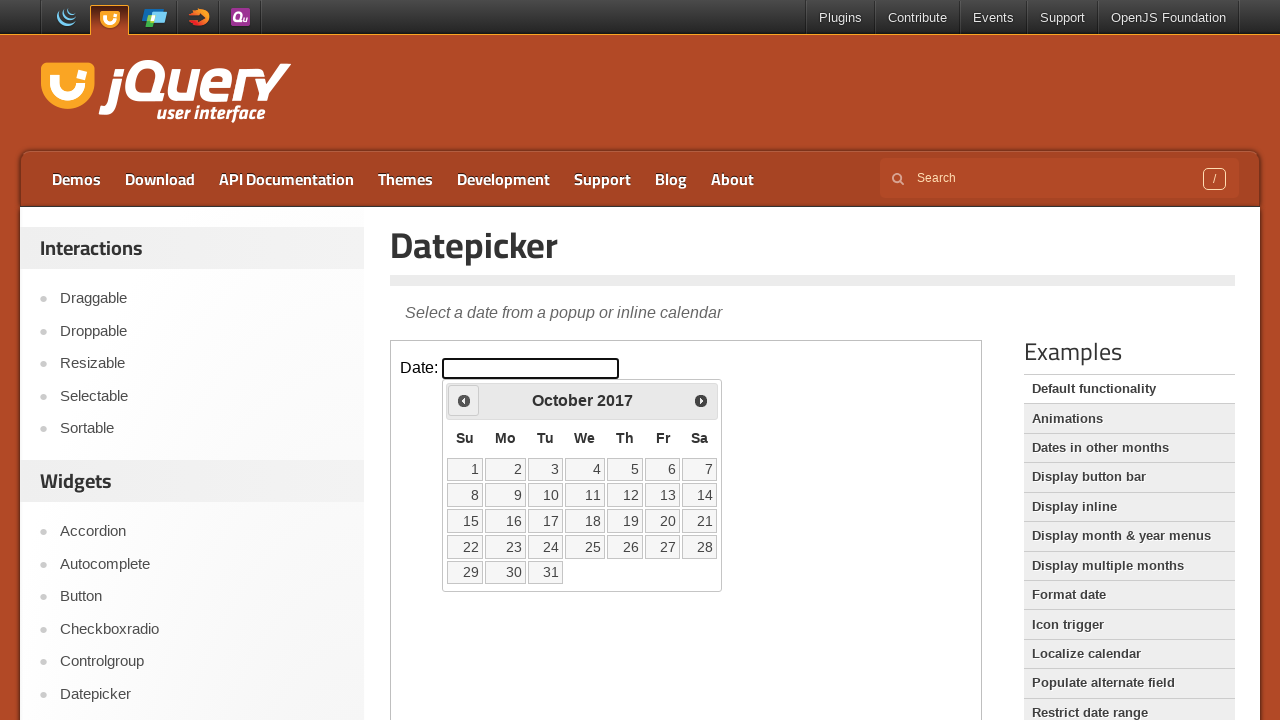

Retrieved current month 'October' and year '2017'
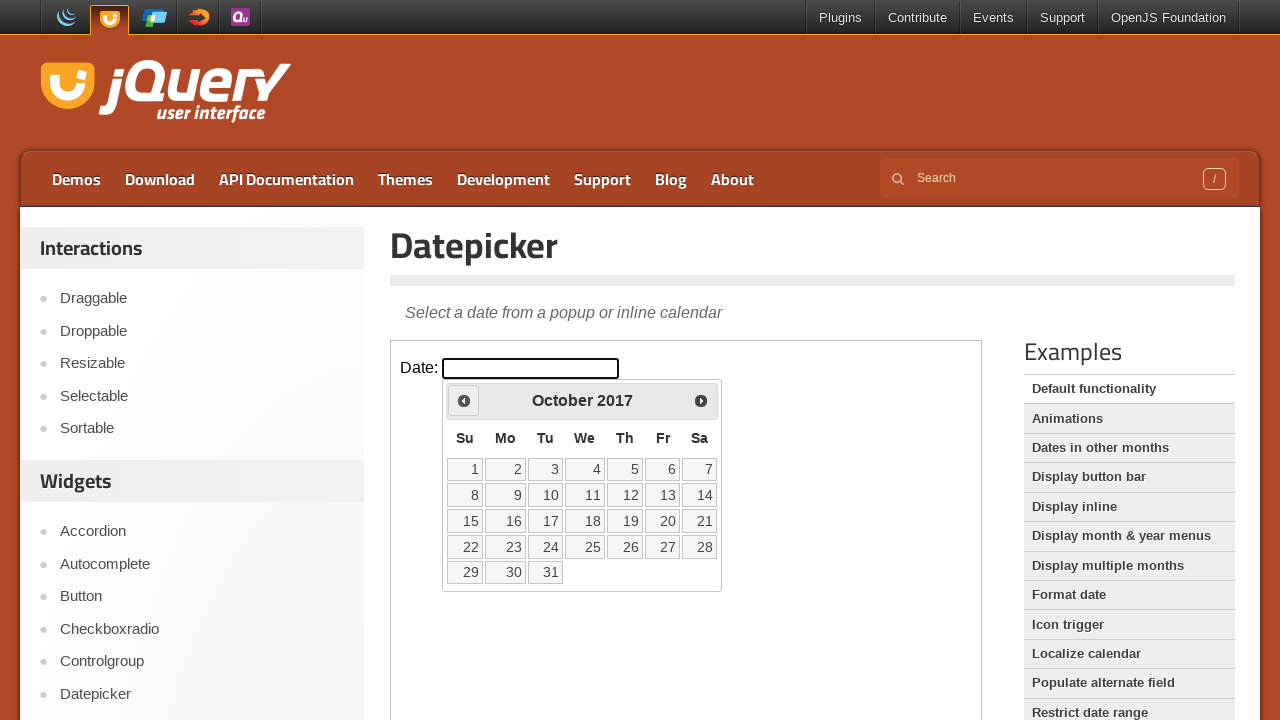

Clicked previous month button to navigate backwards at (464, 400) on iframe >> nth=0 >> internal:control=enter-frame >> span.ui-icon.ui-icon-circle-t
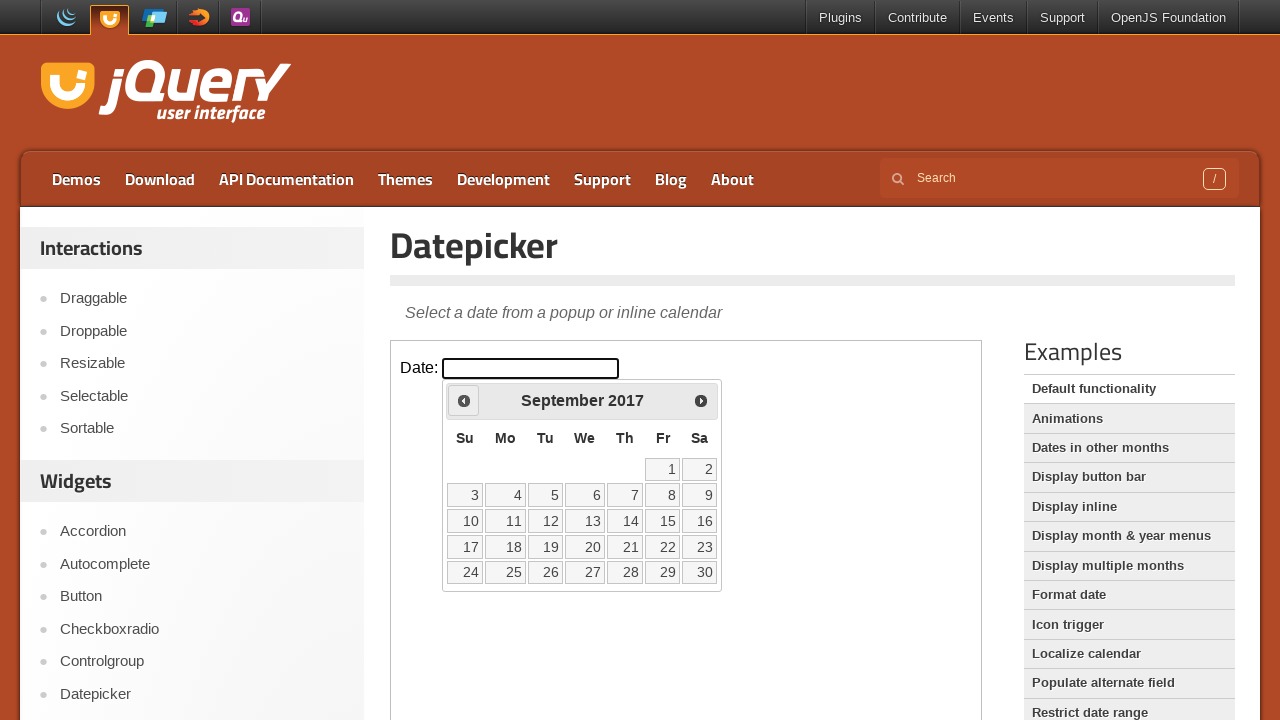

Retrieved current month 'September' and year '2017'
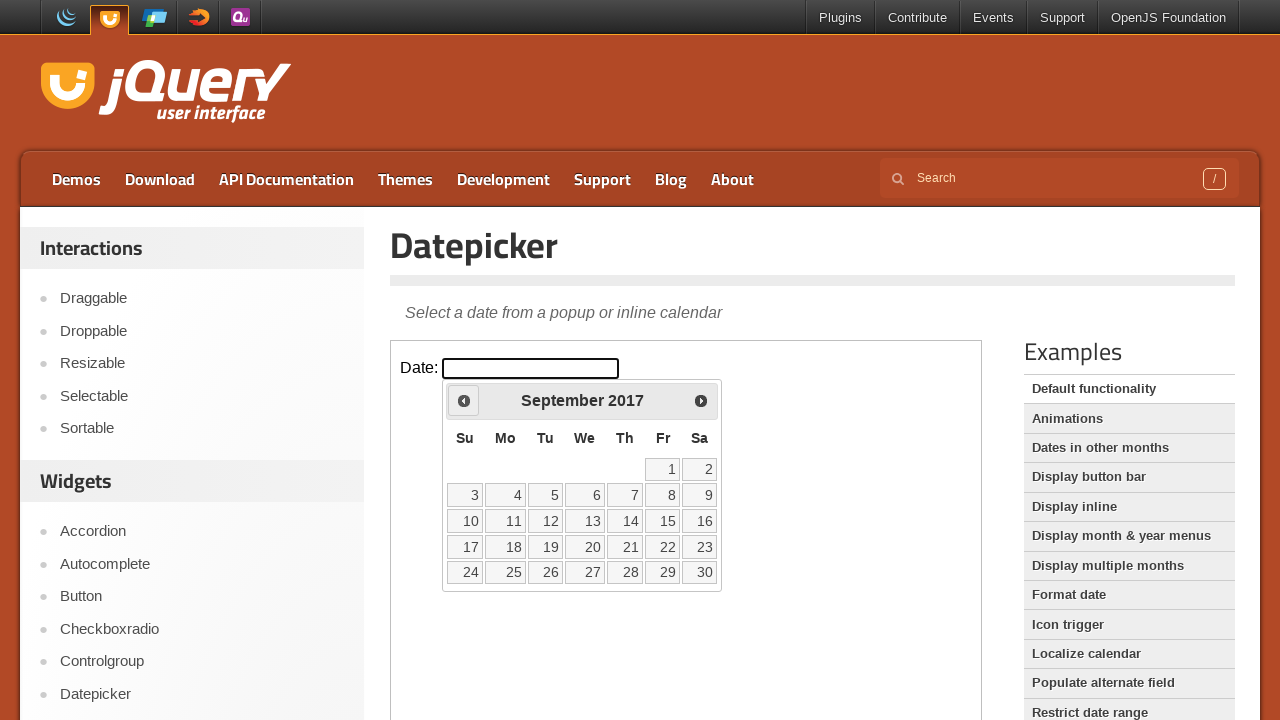

Clicked previous month button to navigate backwards at (464, 400) on iframe >> nth=0 >> internal:control=enter-frame >> span.ui-icon.ui-icon-circle-t
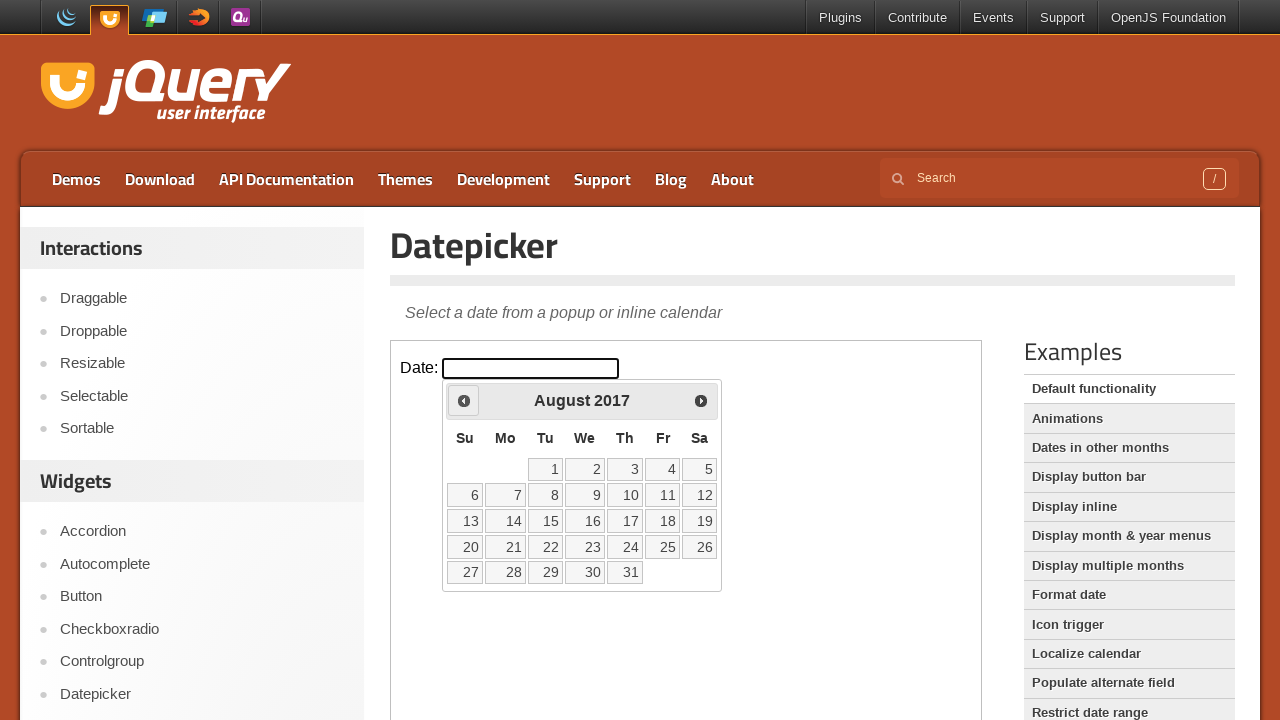

Retrieved current month 'August' and year '2017'
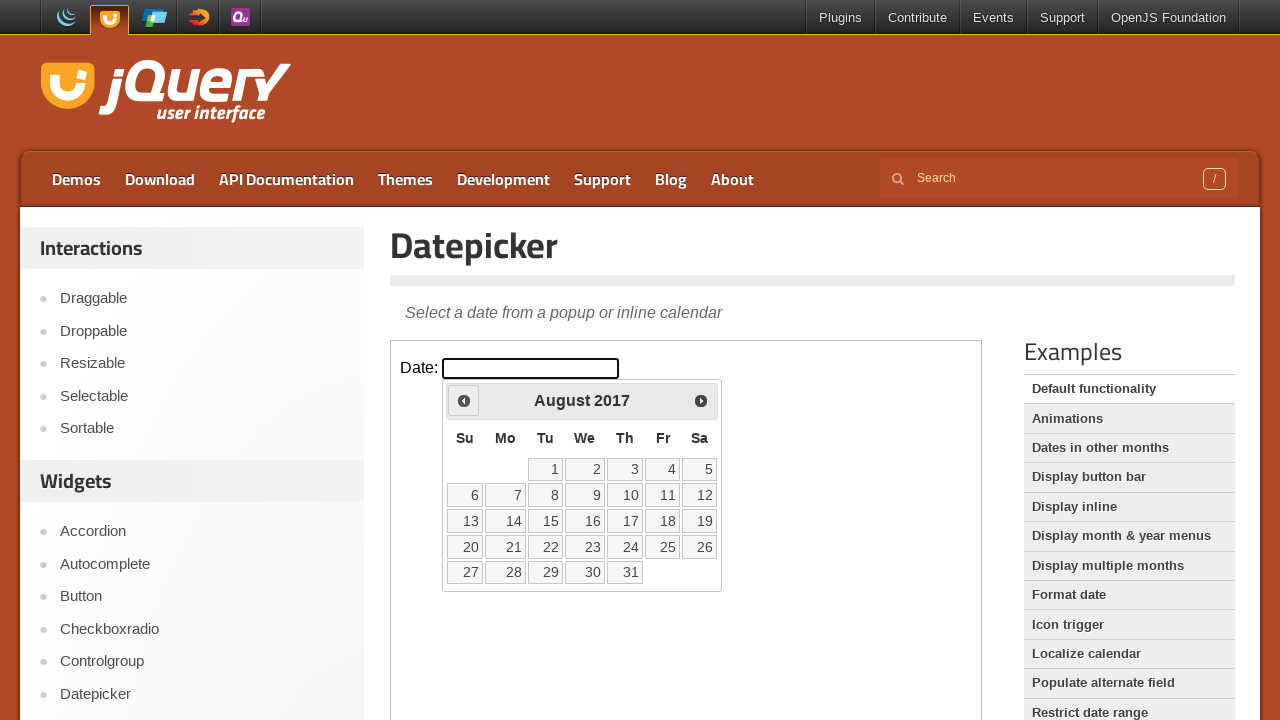

Clicked previous month button to navigate backwards at (464, 400) on iframe >> nth=0 >> internal:control=enter-frame >> span.ui-icon.ui-icon-circle-t
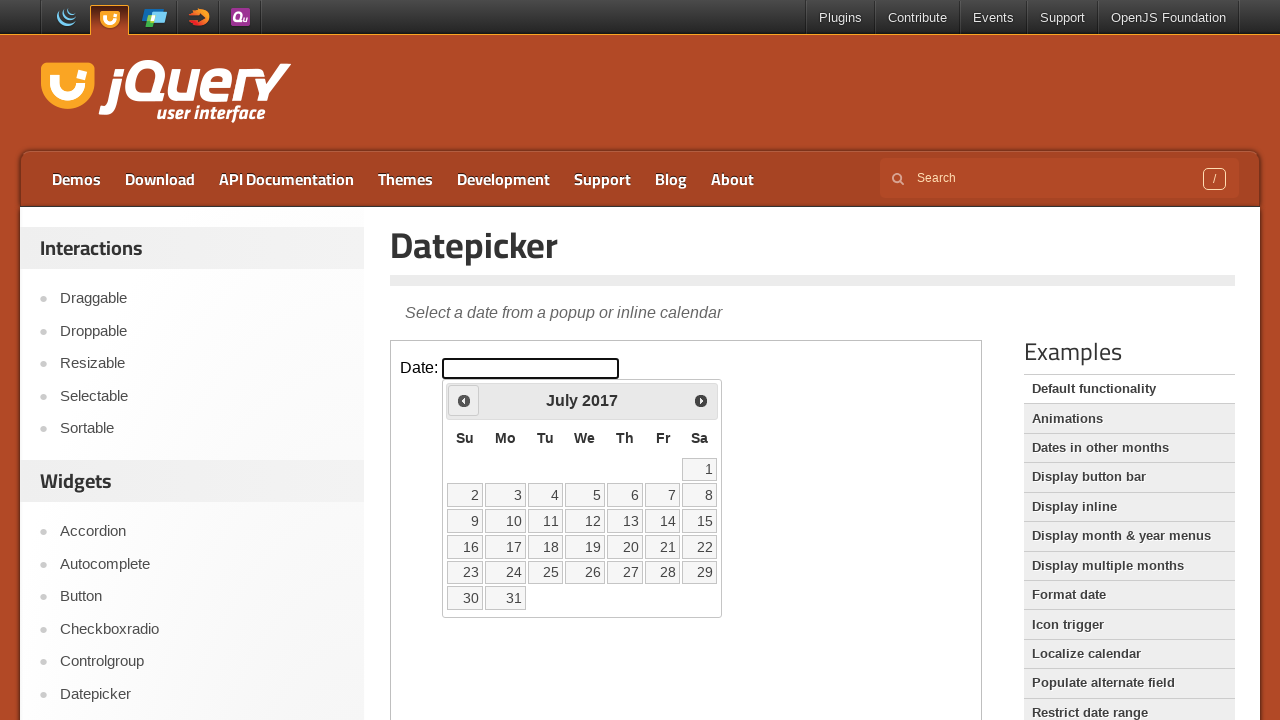

Retrieved current month 'July' and year '2017'
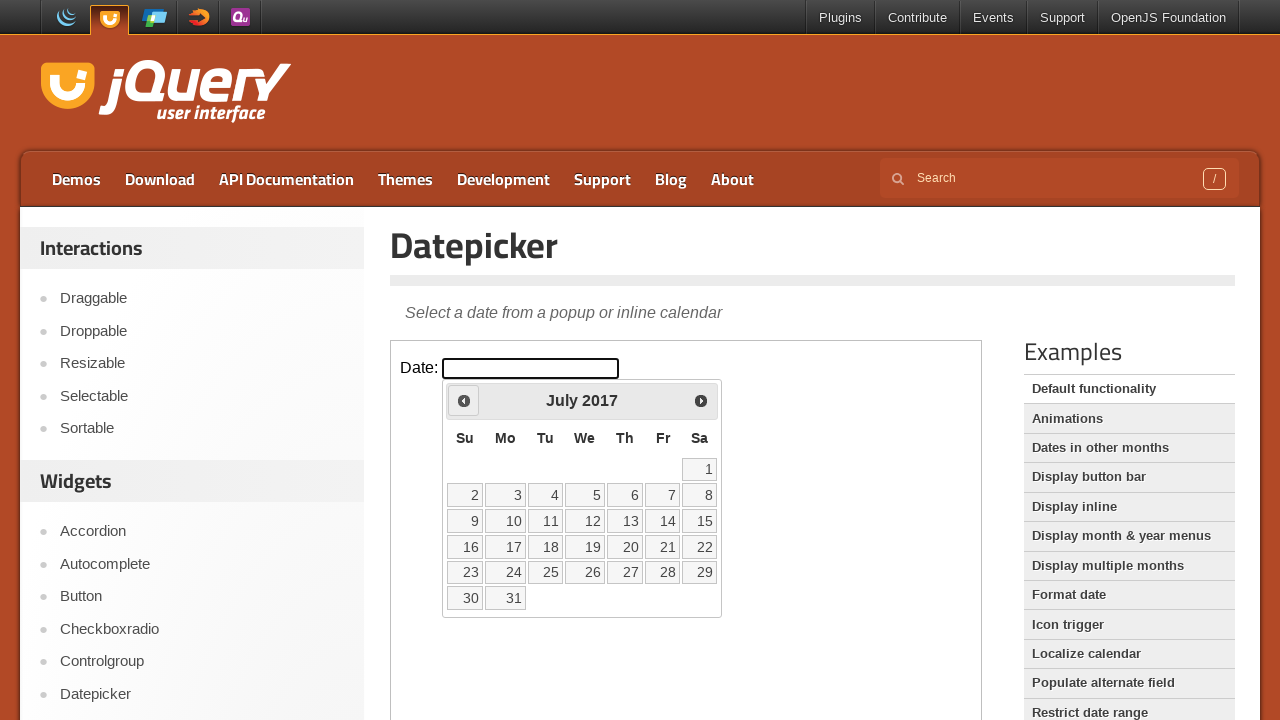

Clicked previous month button to navigate backwards at (464, 400) on iframe >> nth=0 >> internal:control=enter-frame >> span.ui-icon.ui-icon-circle-t
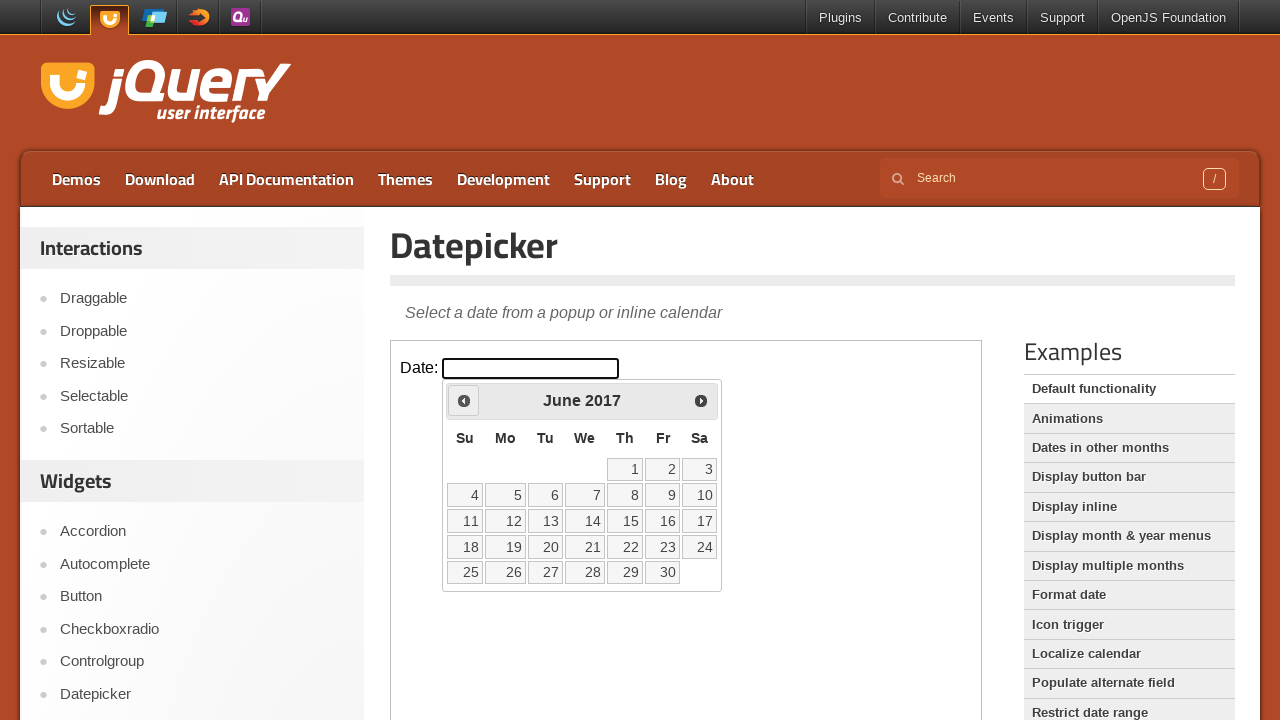

Retrieved current month 'June' and year '2017'
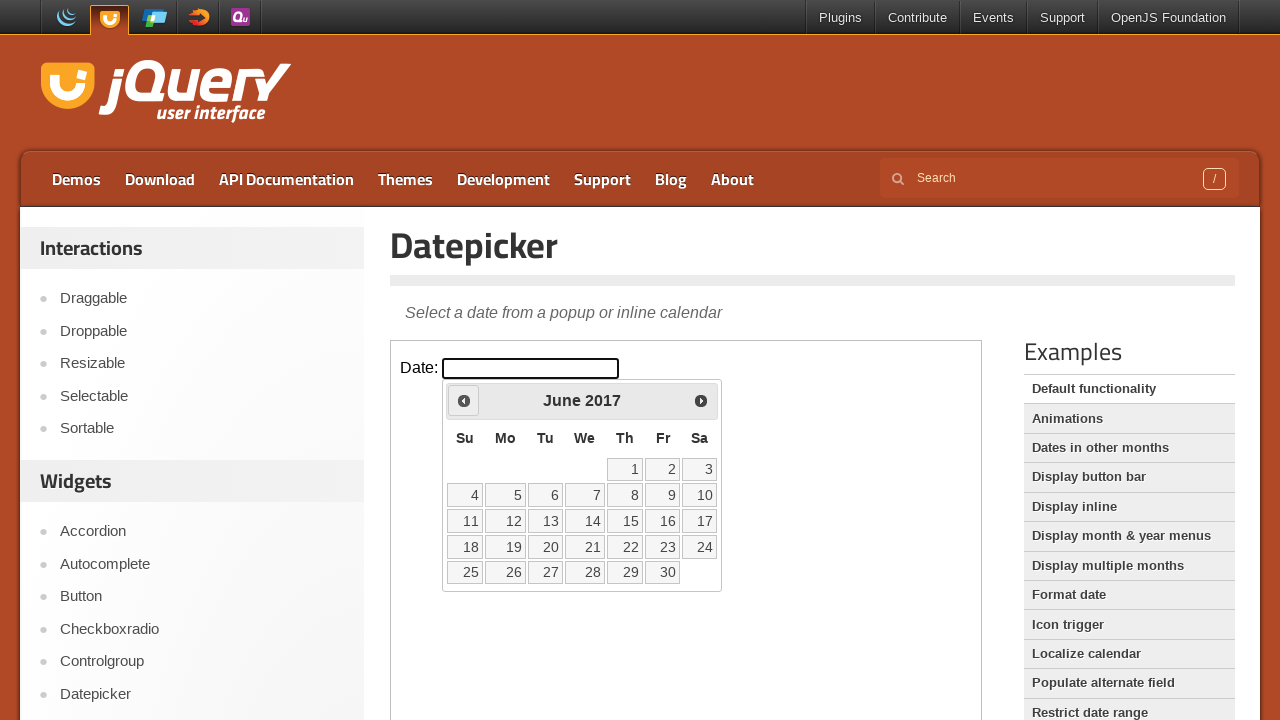

Clicked previous month button to navigate backwards at (464, 400) on iframe >> nth=0 >> internal:control=enter-frame >> span.ui-icon.ui-icon-circle-t
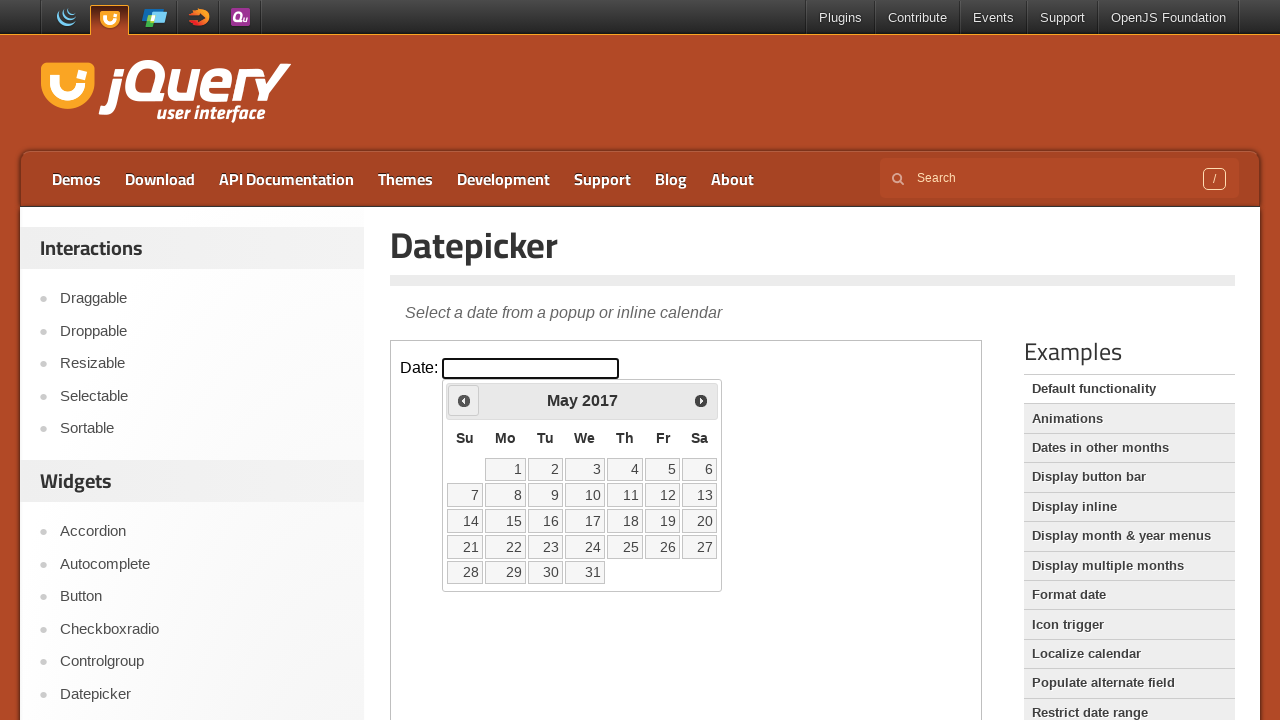

Retrieved current month 'May' and year '2017'
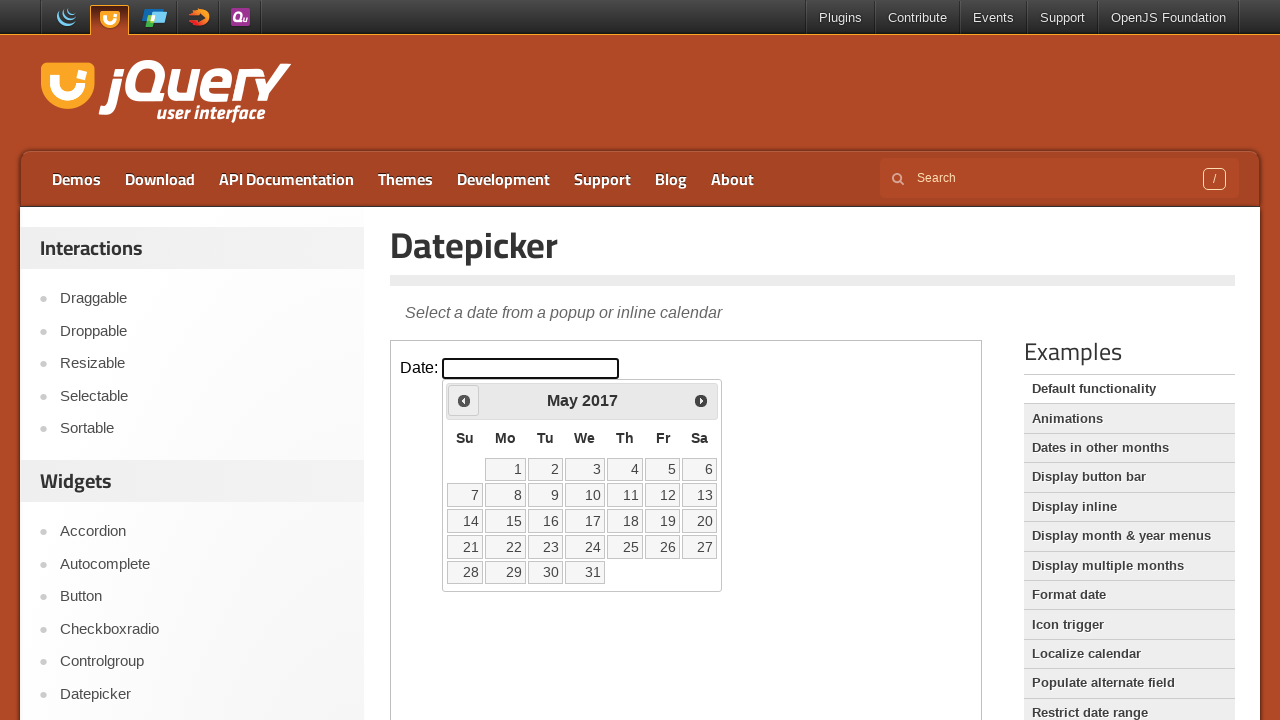

Clicked previous month button to navigate backwards at (464, 400) on iframe >> nth=0 >> internal:control=enter-frame >> span.ui-icon.ui-icon-circle-t
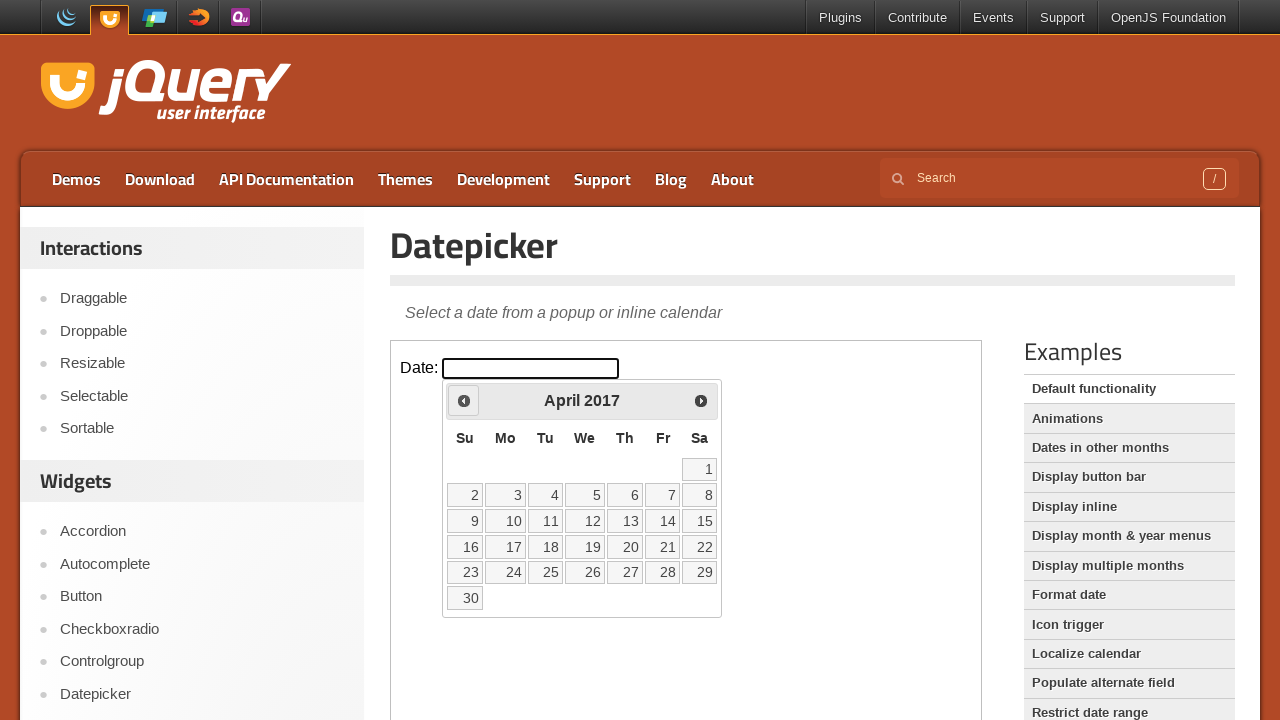

Retrieved current month 'April' and year '2017'
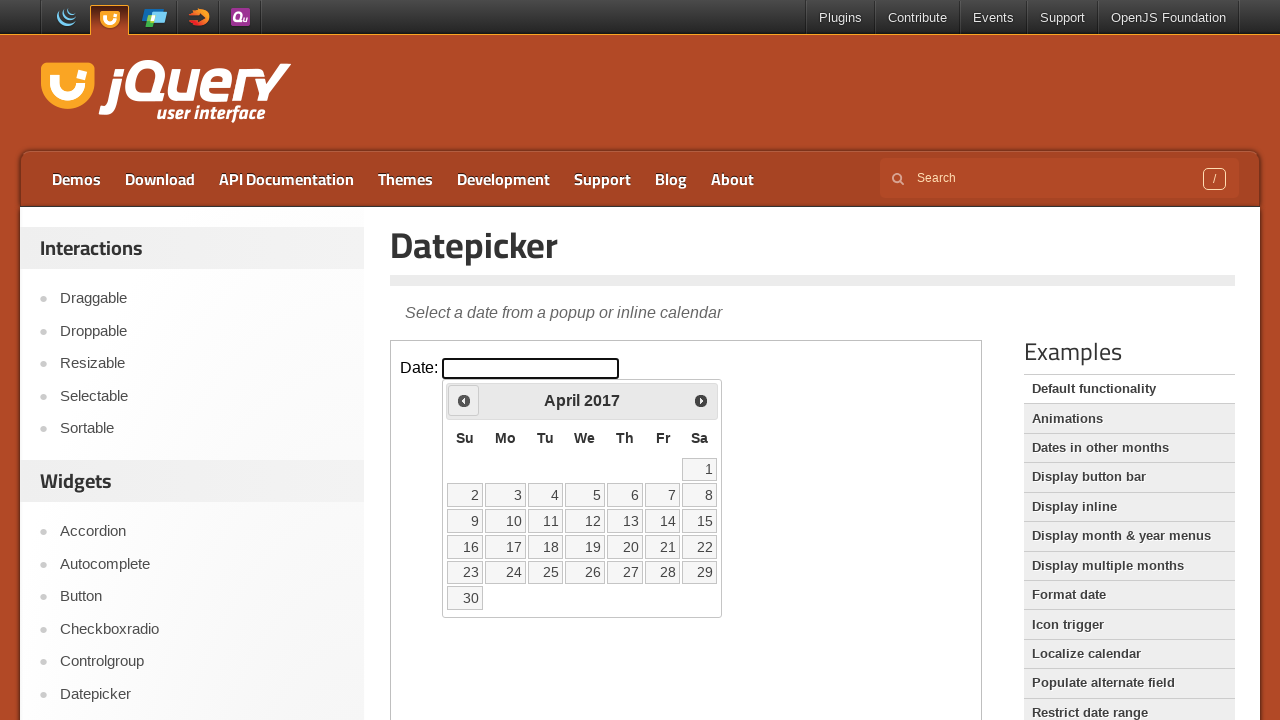

Clicked previous month button to navigate backwards at (464, 400) on iframe >> nth=0 >> internal:control=enter-frame >> span.ui-icon.ui-icon-circle-t
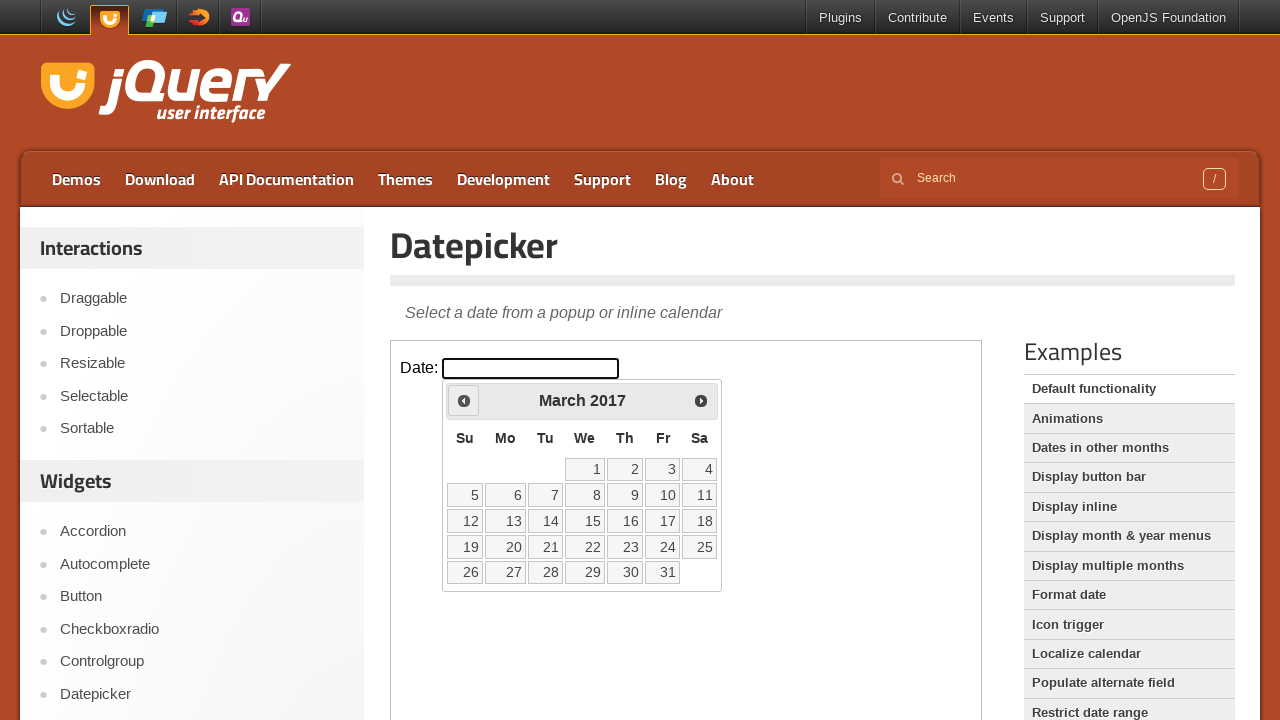

Retrieved current month 'March' and year '2017'
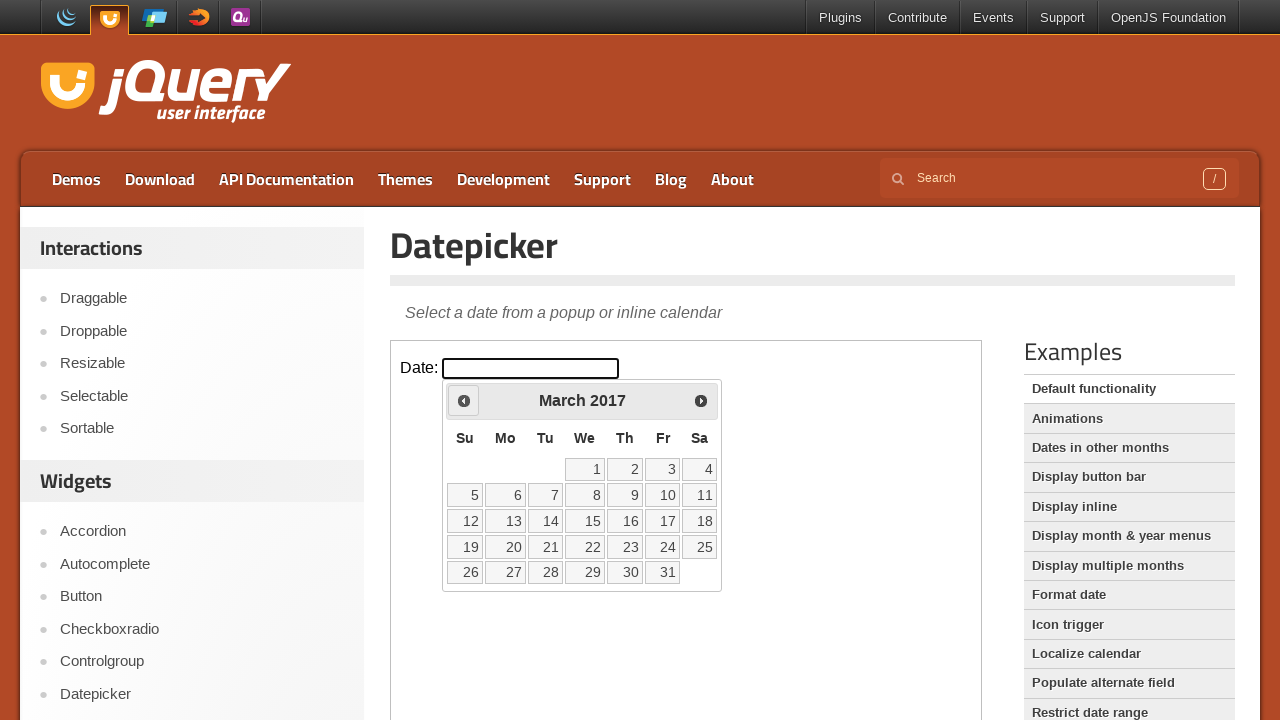

Clicked previous month button to navigate backwards at (464, 400) on iframe >> nth=0 >> internal:control=enter-frame >> span.ui-icon.ui-icon-circle-t
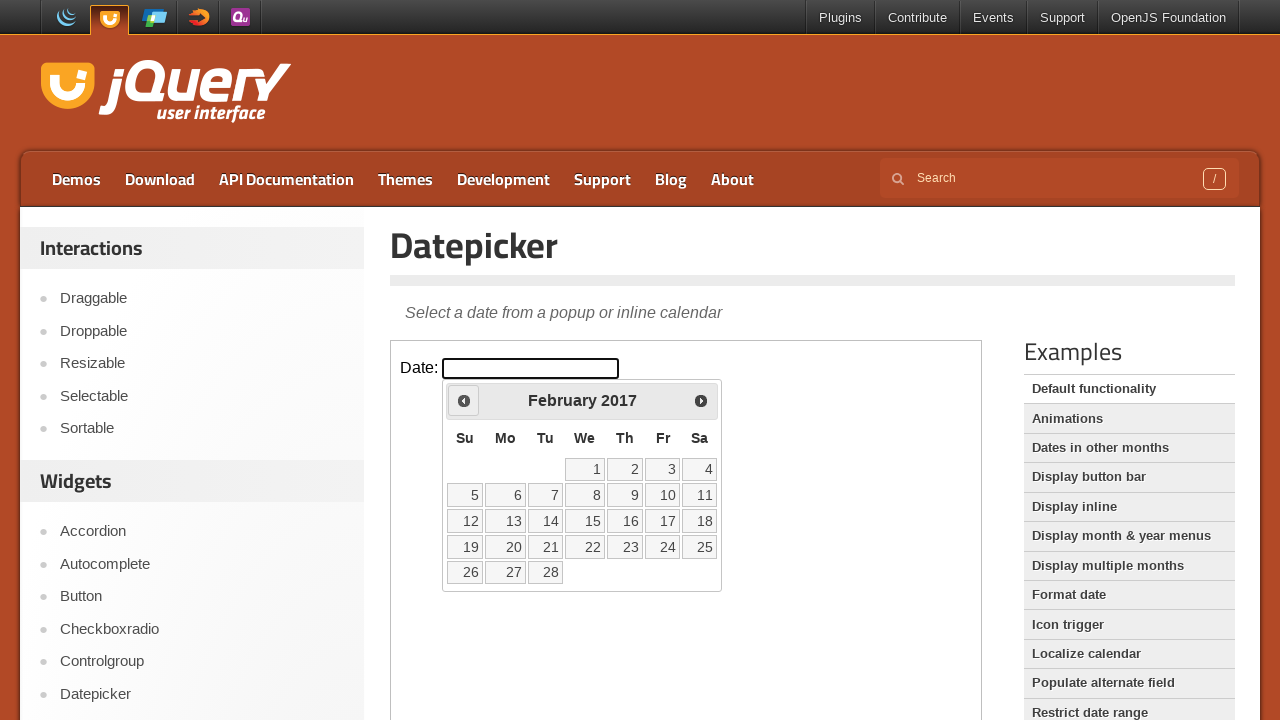

Retrieved current month 'February' and year '2017'
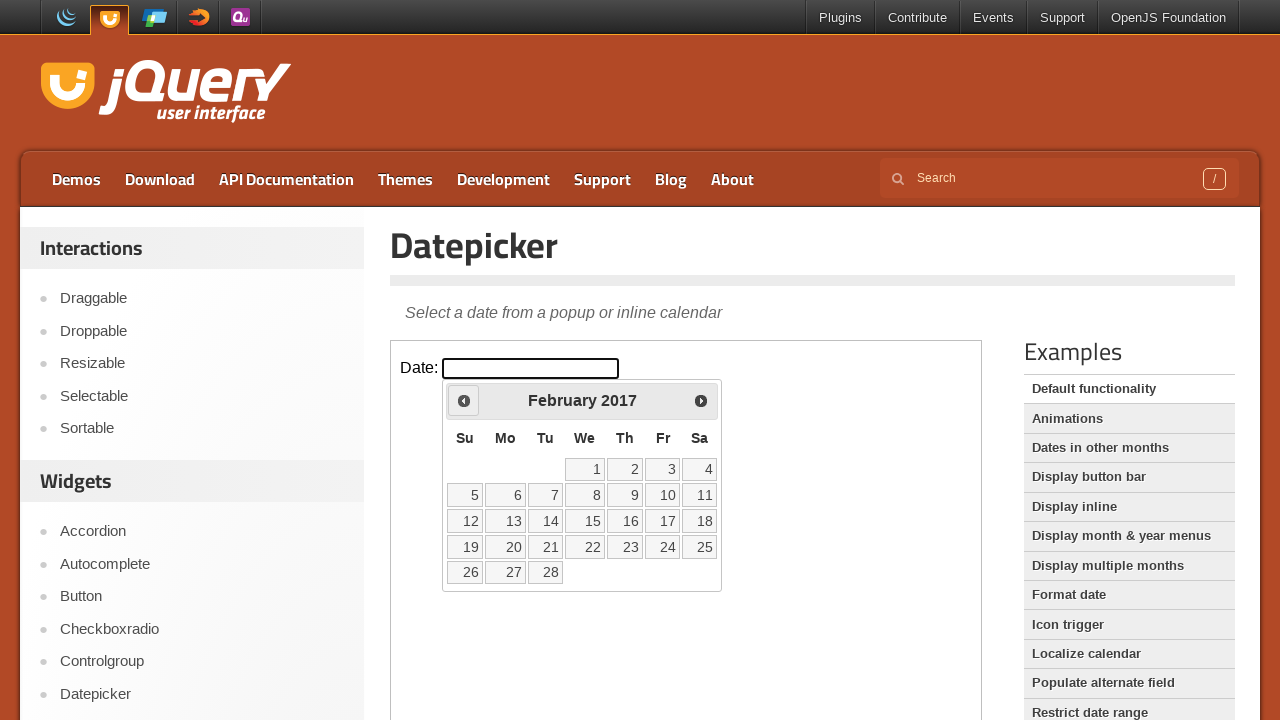

Clicked previous month button to navigate backwards at (464, 400) on iframe >> nth=0 >> internal:control=enter-frame >> span.ui-icon.ui-icon-circle-t
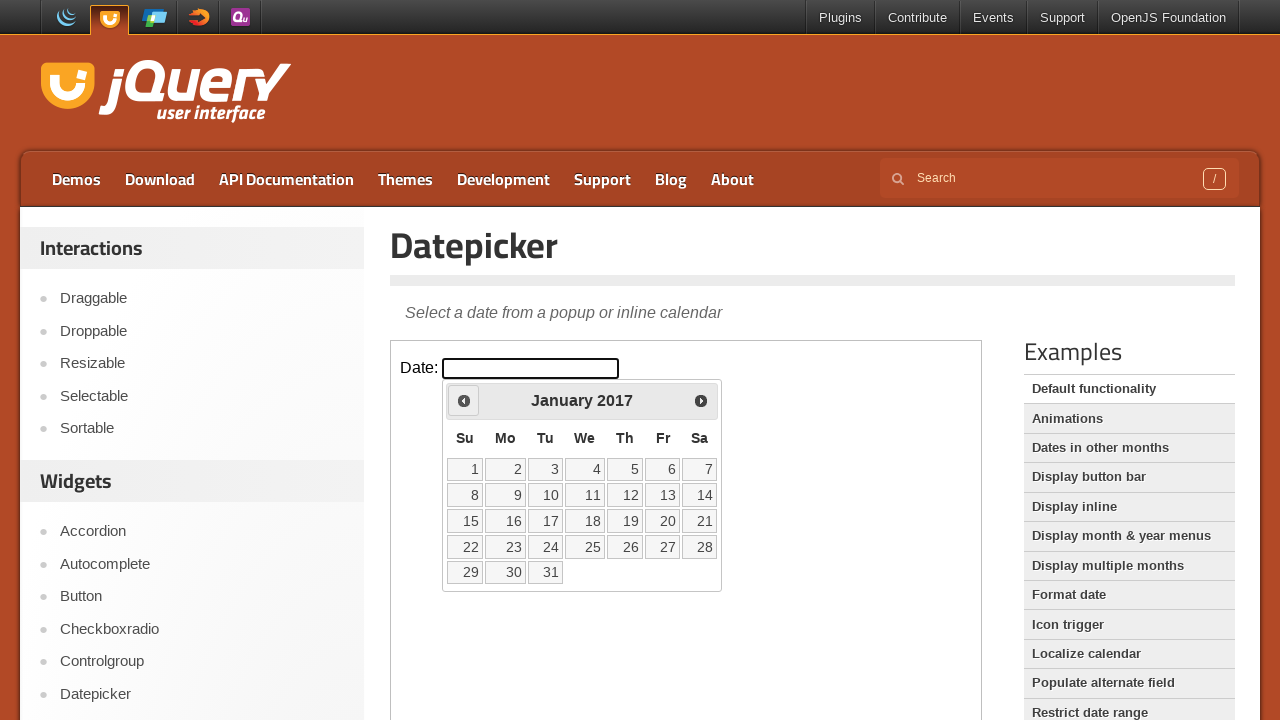

Retrieved current month 'January' and year '2017'
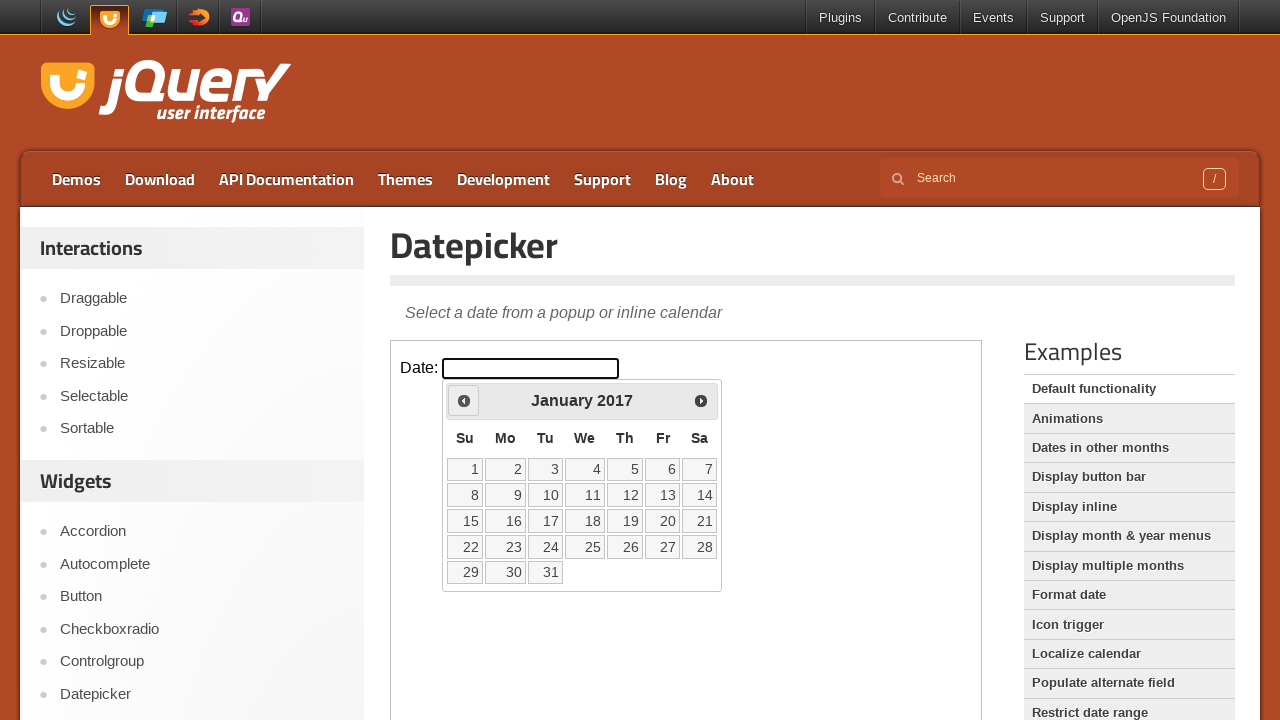

Clicked previous month button to navigate backwards at (464, 400) on iframe >> nth=0 >> internal:control=enter-frame >> span.ui-icon.ui-icon-circle-t
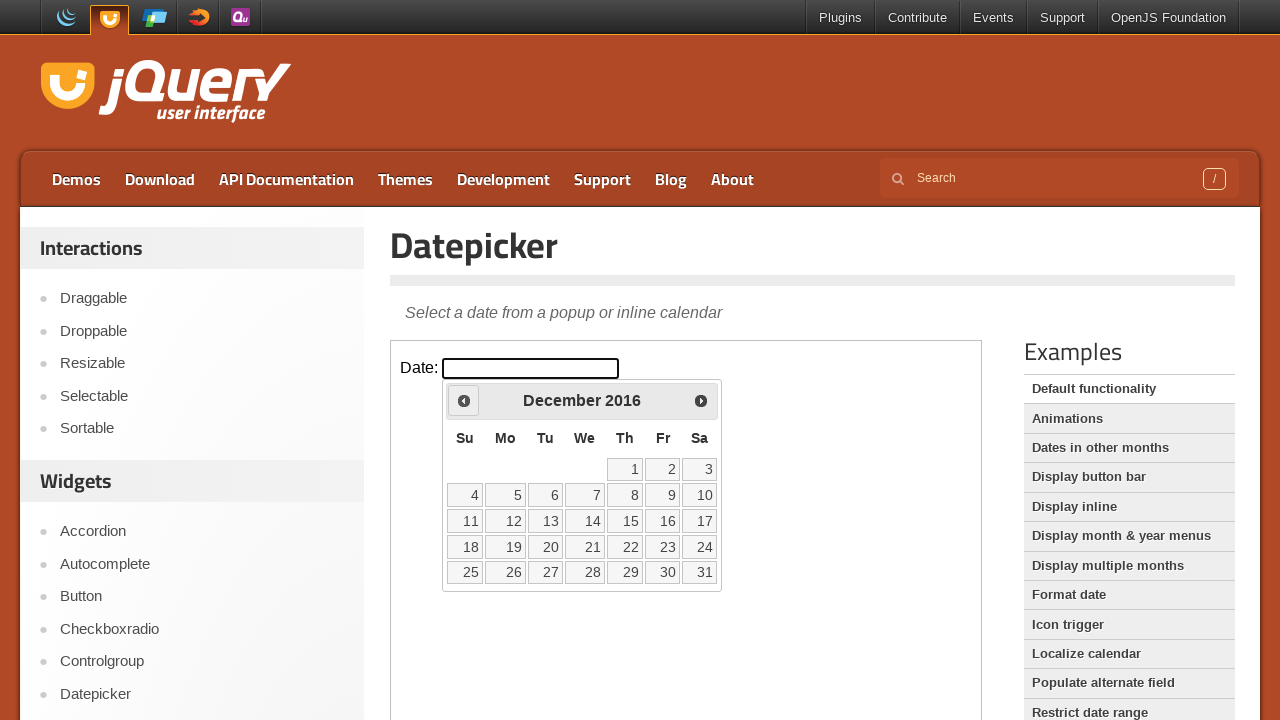

Retrieved current month 'December' and year '2016'
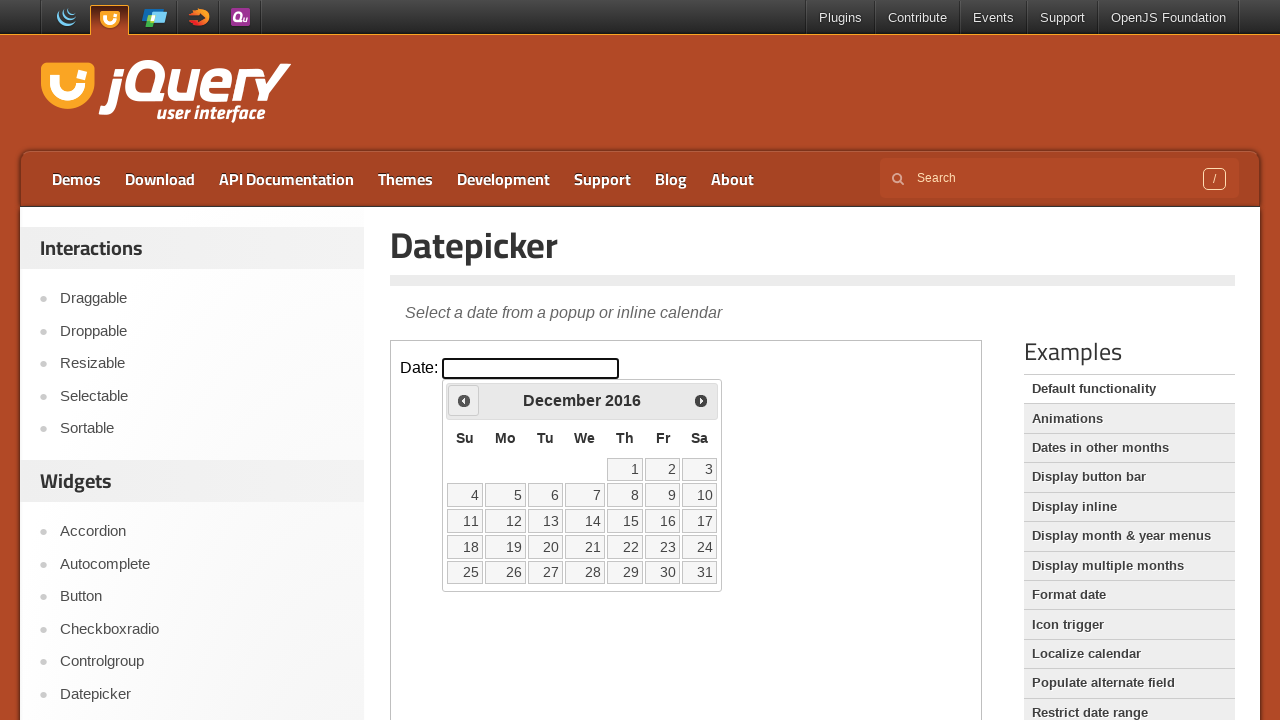

Clicked previous month button to navigate backwards at (464, 400) on iframe >> nth=0 >> internal:control=enter-frame >> span.ui-icon.ui-icon-circle-t
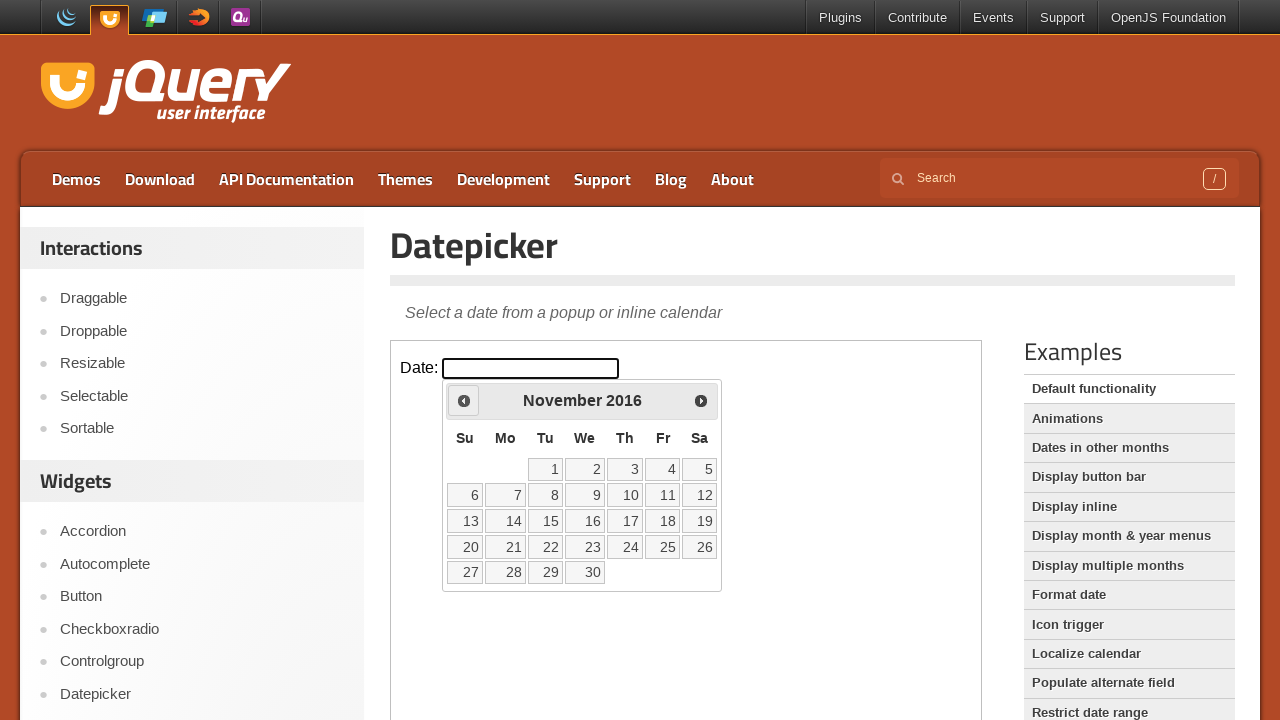

Retrieved current month 'November' and year '2016'
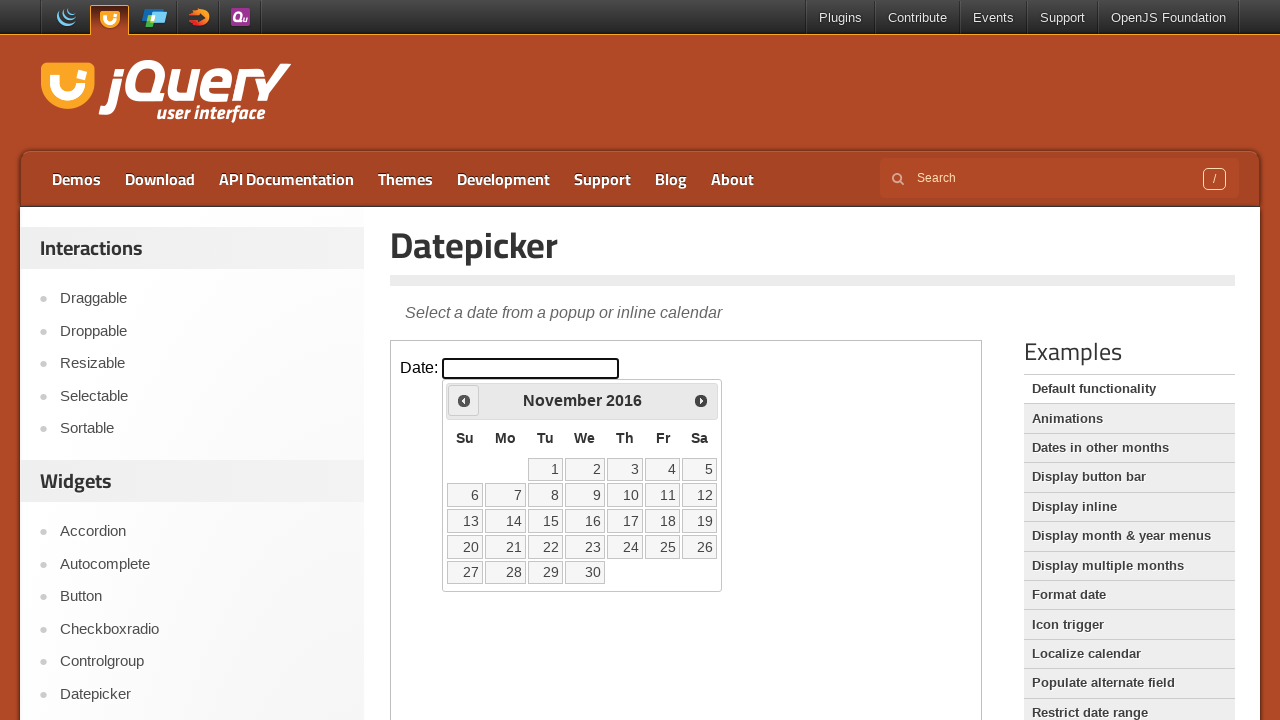

Clicked previous month button to navigate backwards at (464, 400) on iframe >> nth=0 >> internal:control=enter-frame >> span.ui-icon.ui-icon-circle-t
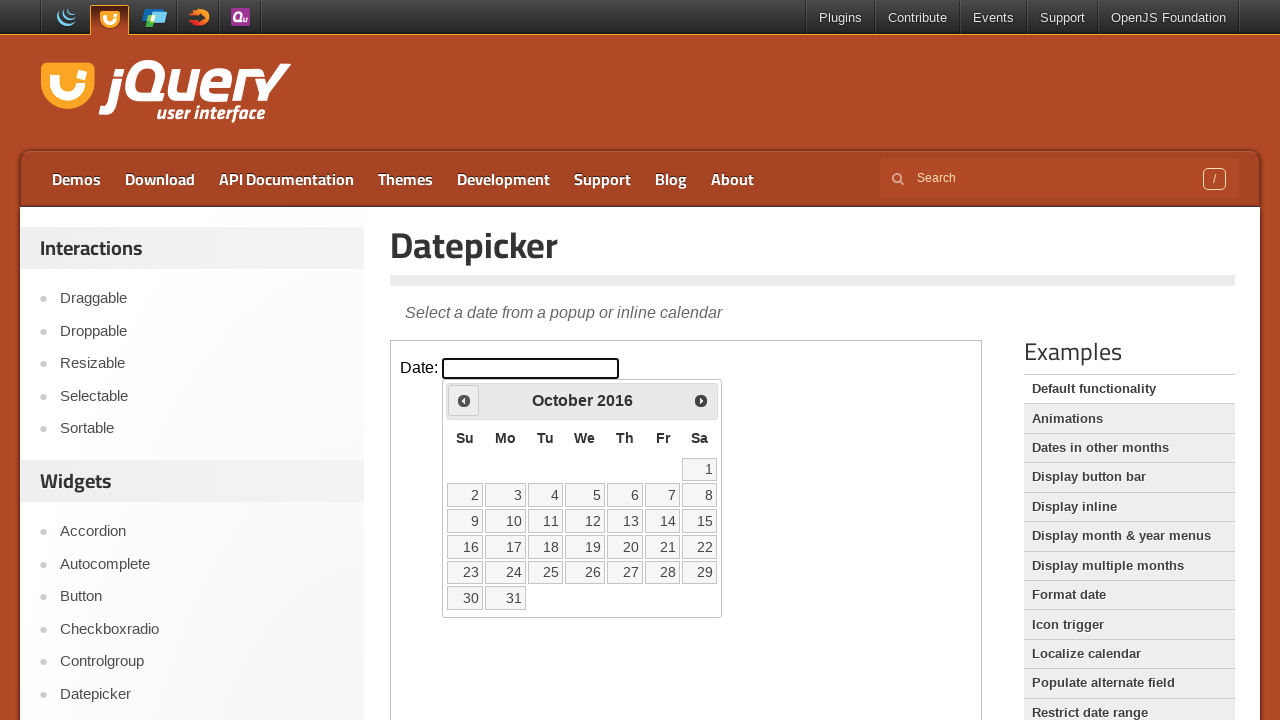

Retrieved current month 'October' and year '2016'
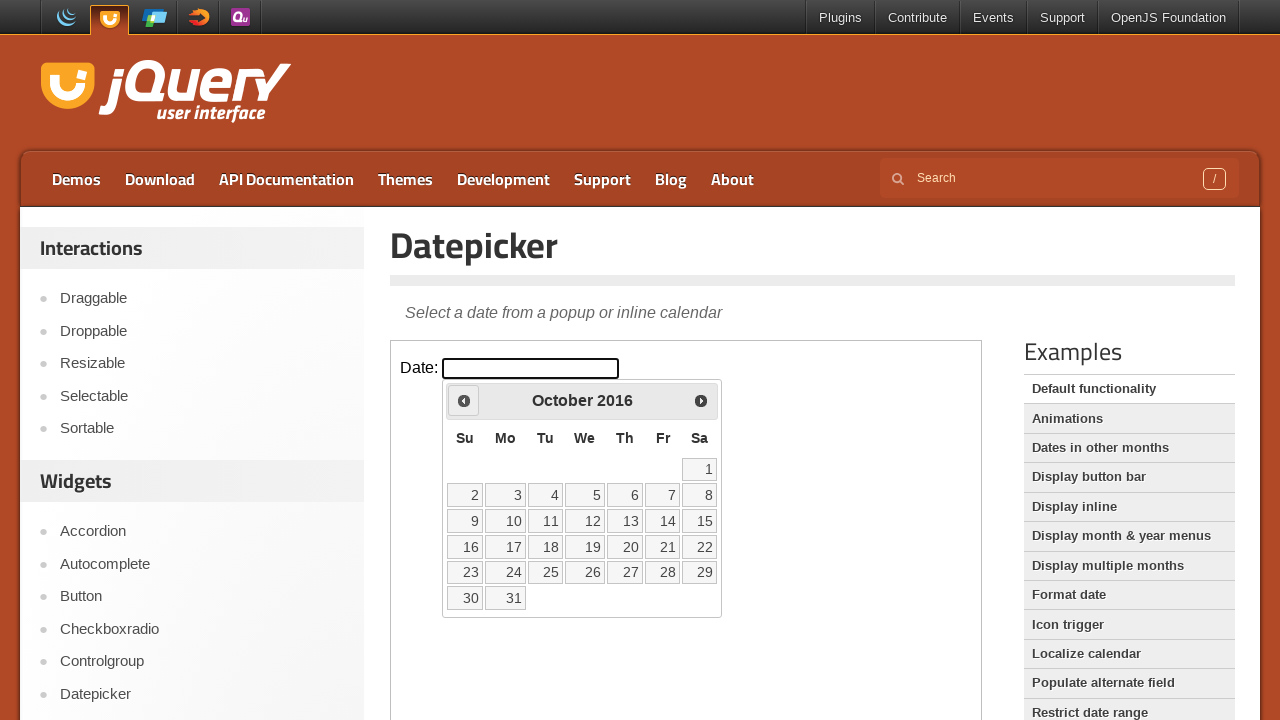

Clicked previous month button to navigate backwards at (464, 400) on iframe >> nth=0 >> internal:control=enter-frame >> span.ui-icon.ui-icon-circle-t
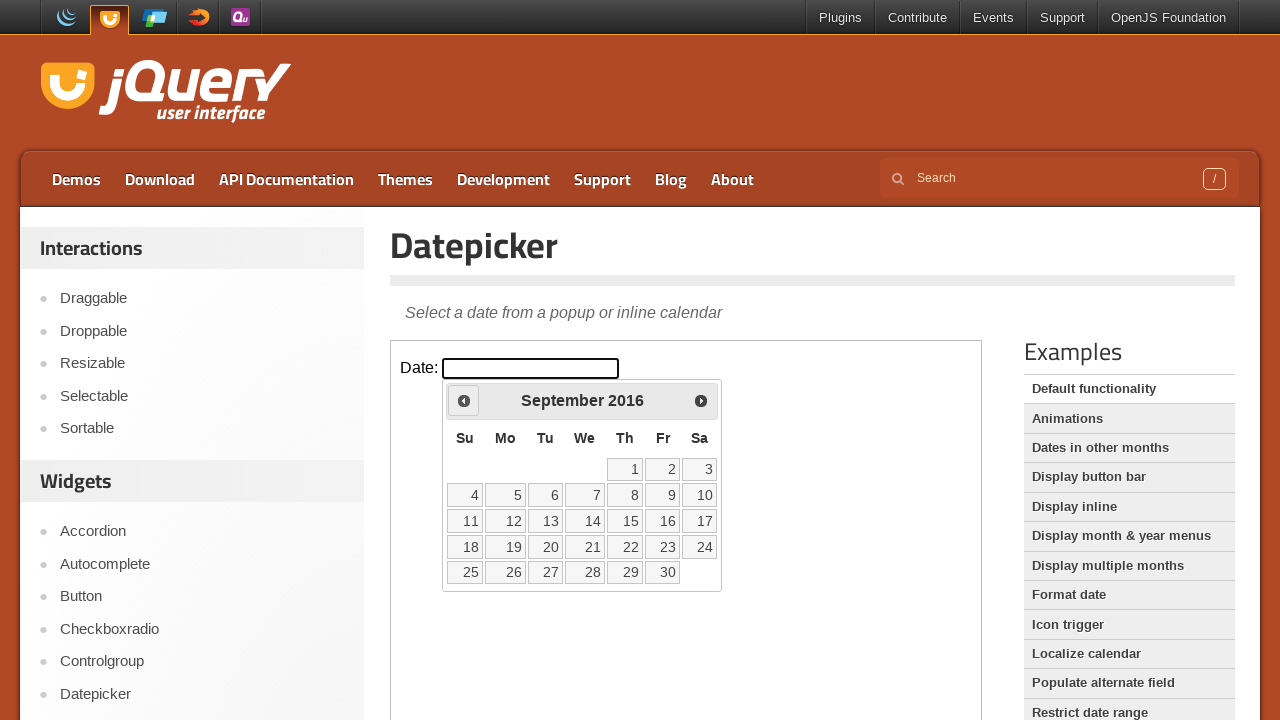

Retrieved current month 'September' and year '2016'
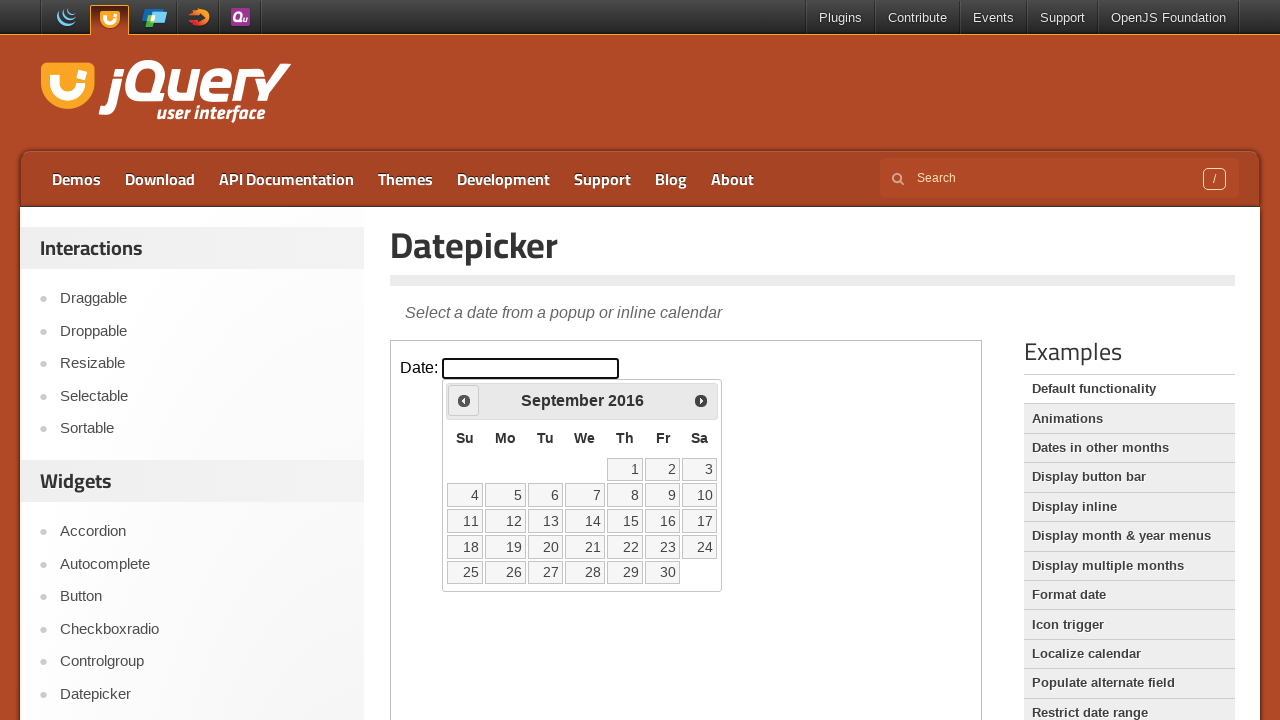

Clicked previous month button to navigate backwards at (464, 400) on iframe >> nth=0 >> internal:control=enter-frame >> span.ui-icon.ui-icon-circle-t
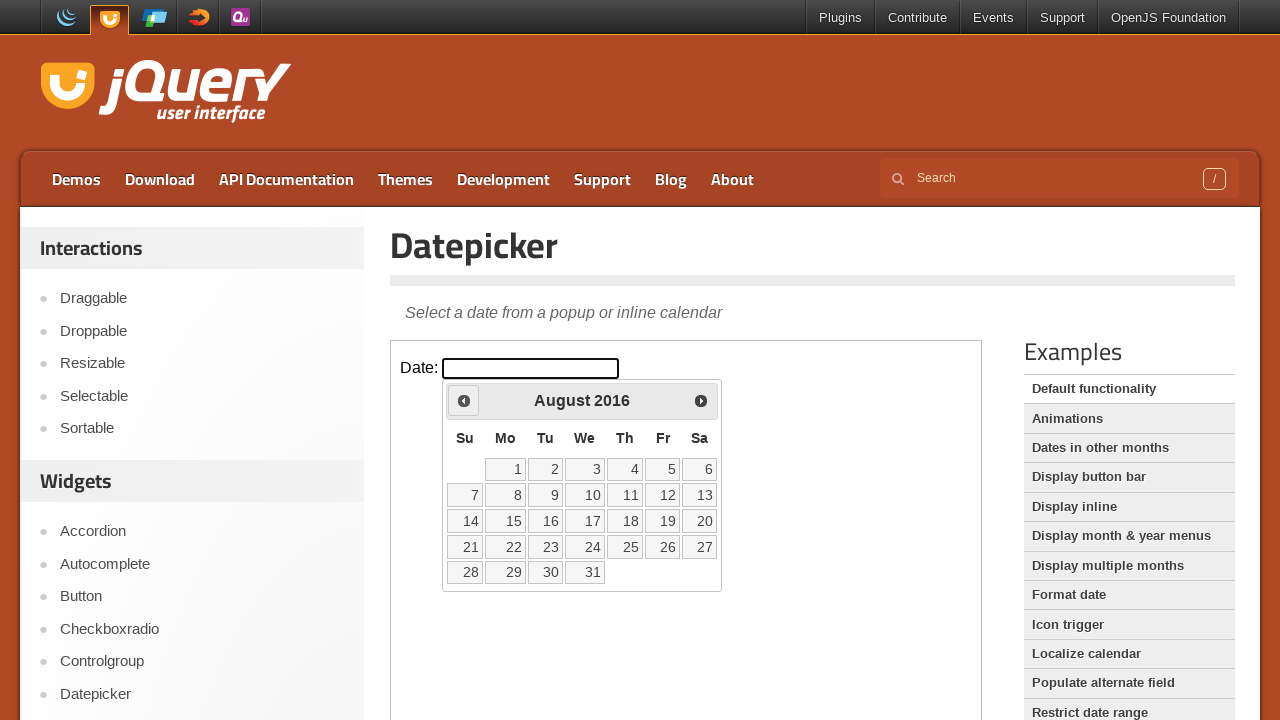

Retrieved current month 'August' and year '2016'
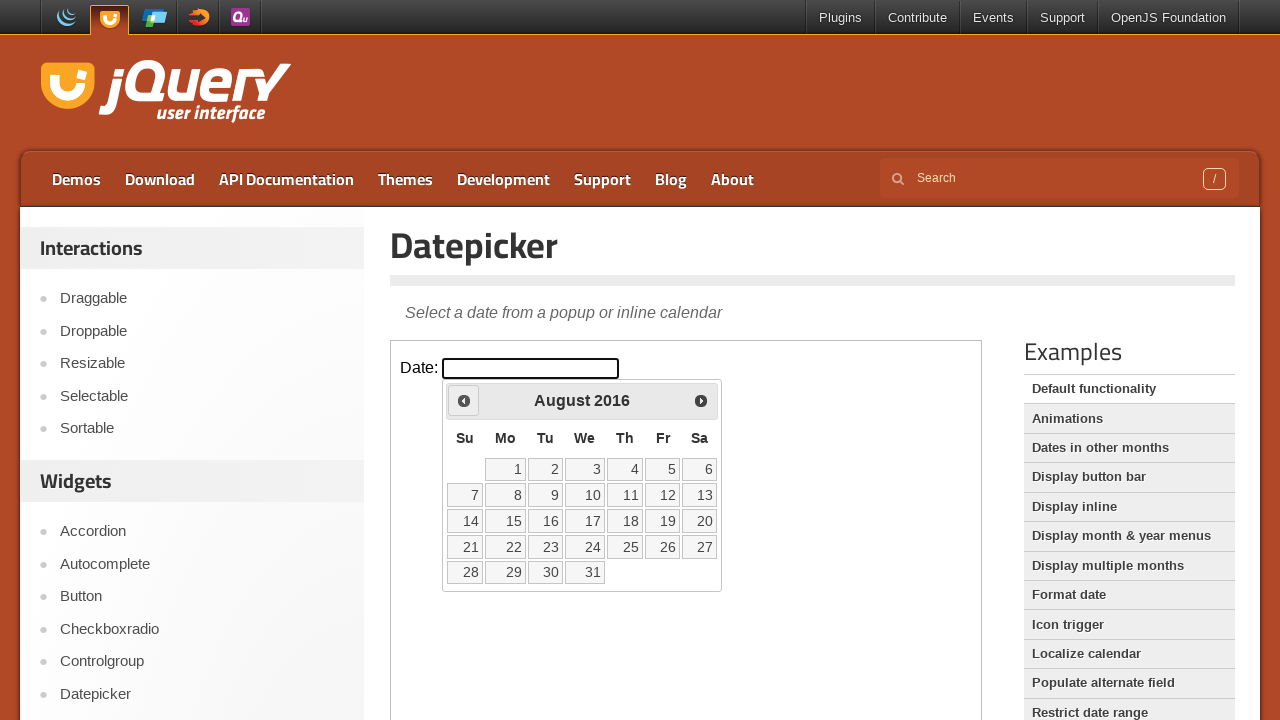

Clicked previous month button to navigate backwards at (464, 400) on iframe >> nth=0 >> internal:control=enter-frame >> span.ui-icon.ui-icon-circle-t
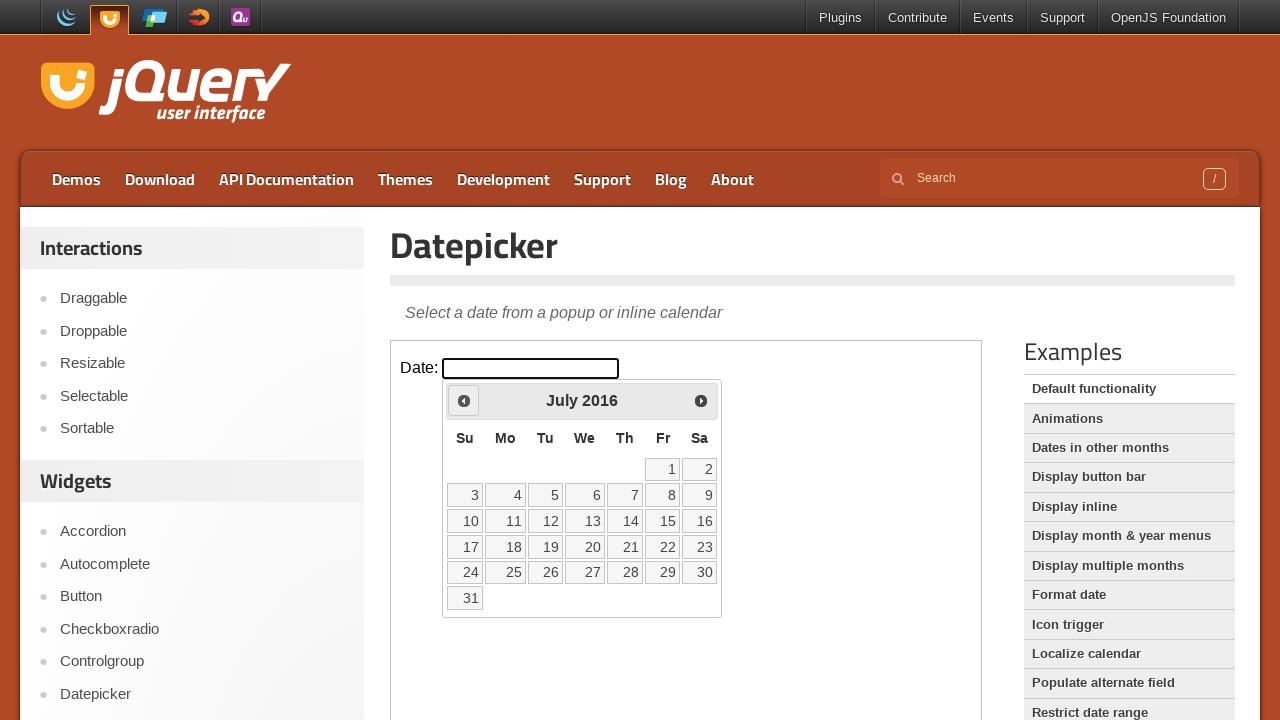

Retrieved current month 'July' and year '2016'
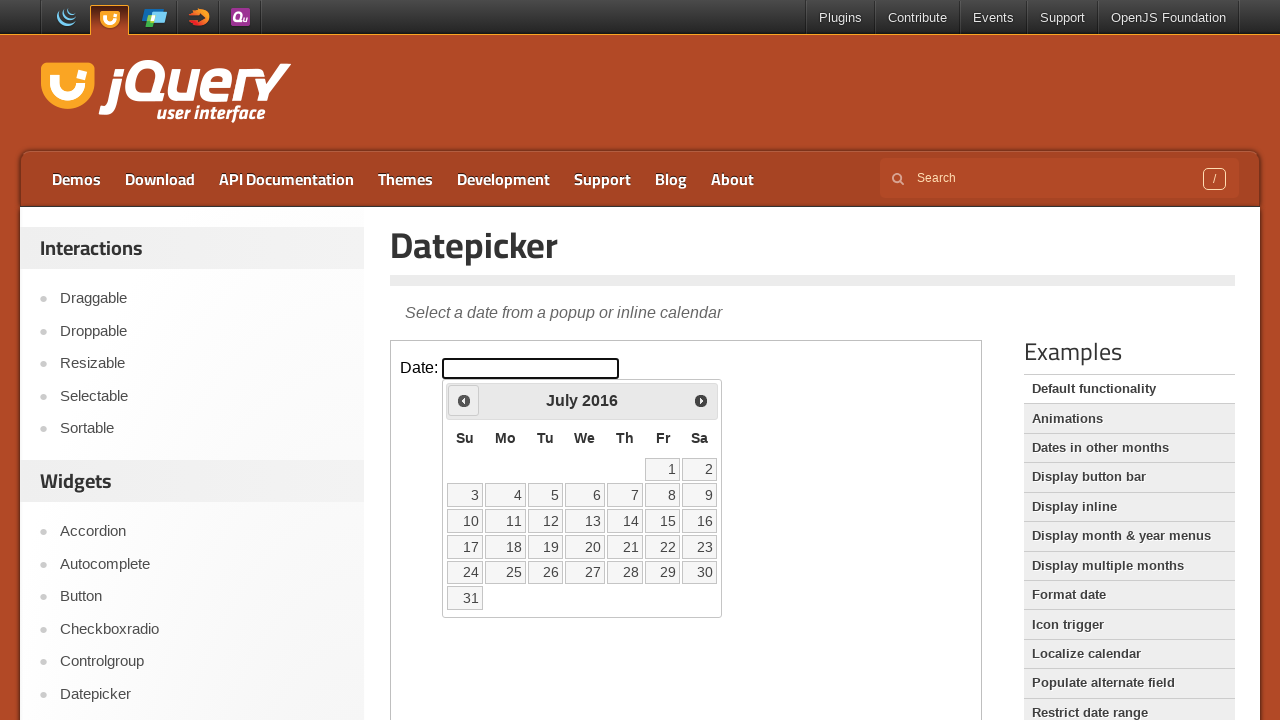

Clicked previous month button to navigate backwards at (464, 400) on iframe >> nth=0 >> internal:control=enter-frame >> span.ui-icon.ui-icon-circle-t
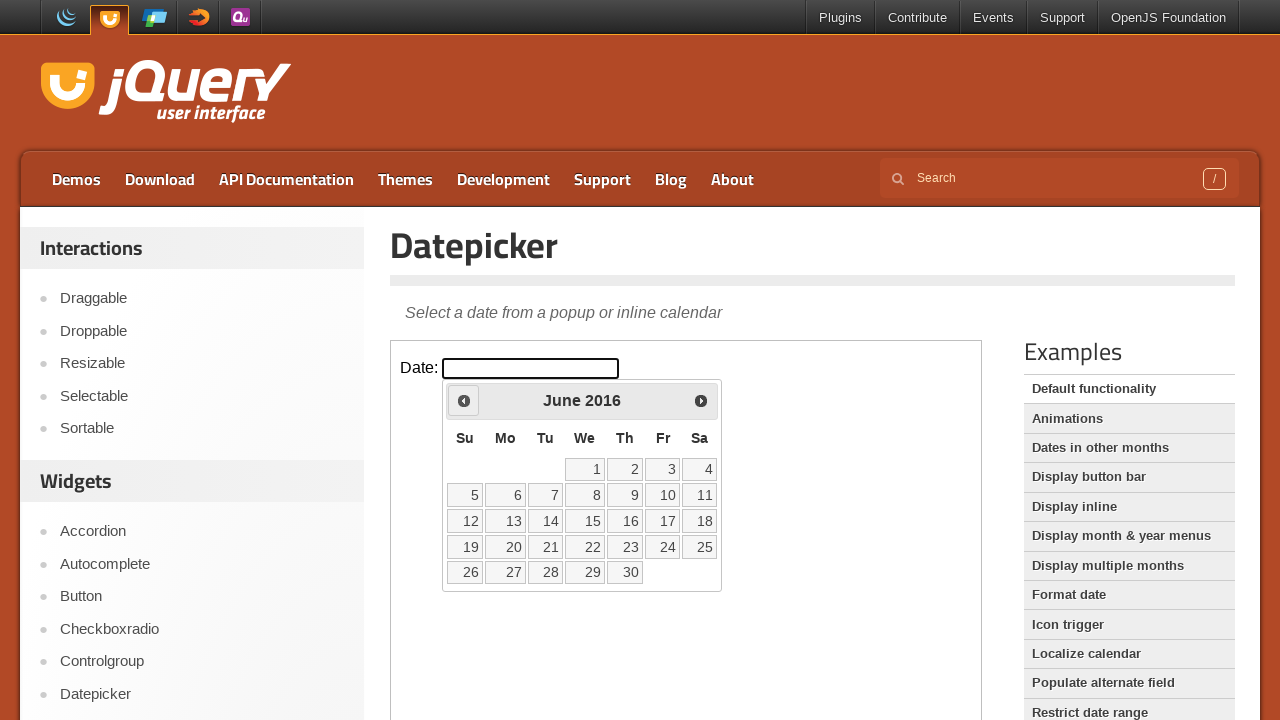

Retrieved current month 'June' and year '2016'
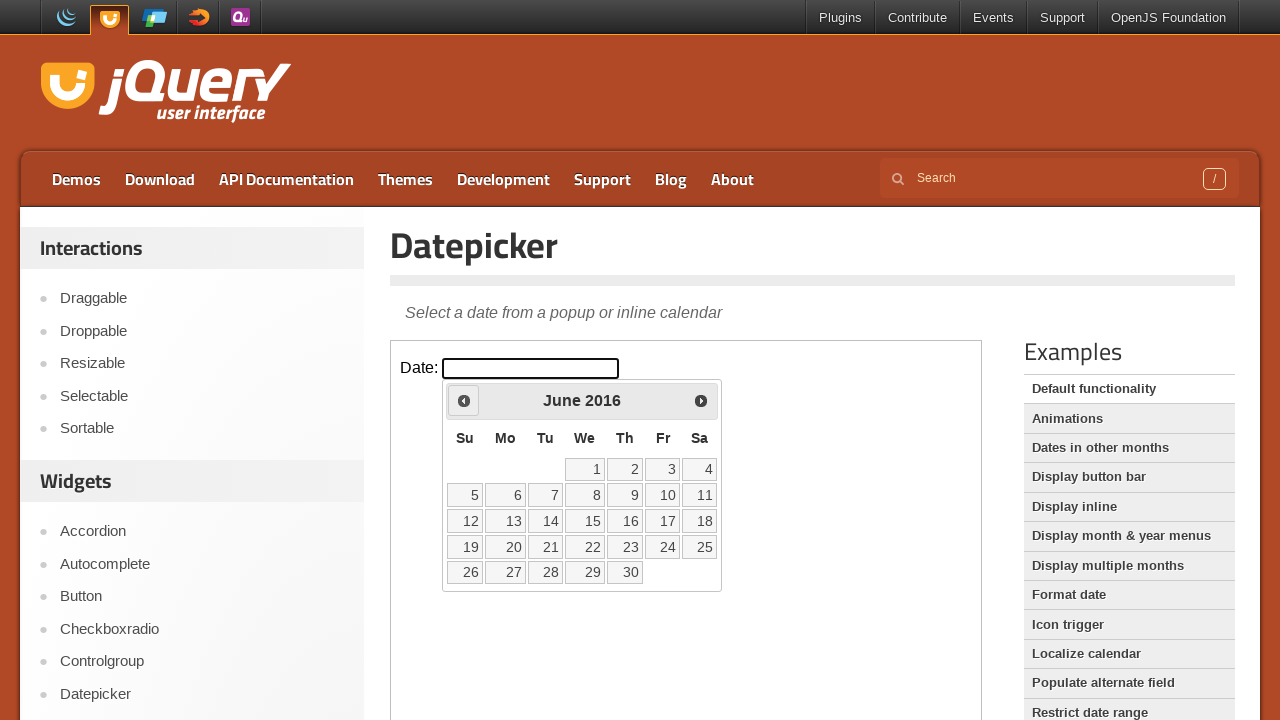

Clicked previous month button to navigate backwards at (464, 400) on iframe >> nth=0 >> internal:control=enter-frame >> span.ui-icon.ui-icon-circle-t
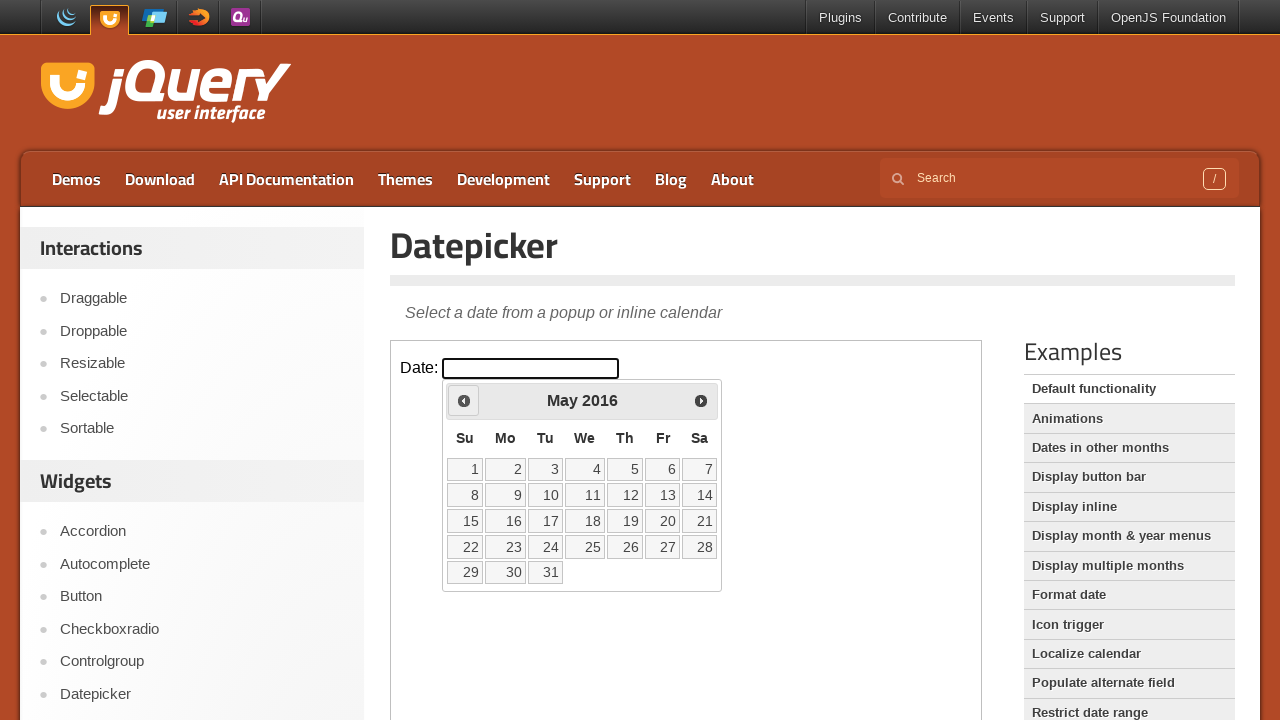

Retrieved current month 'May' and year '2016'
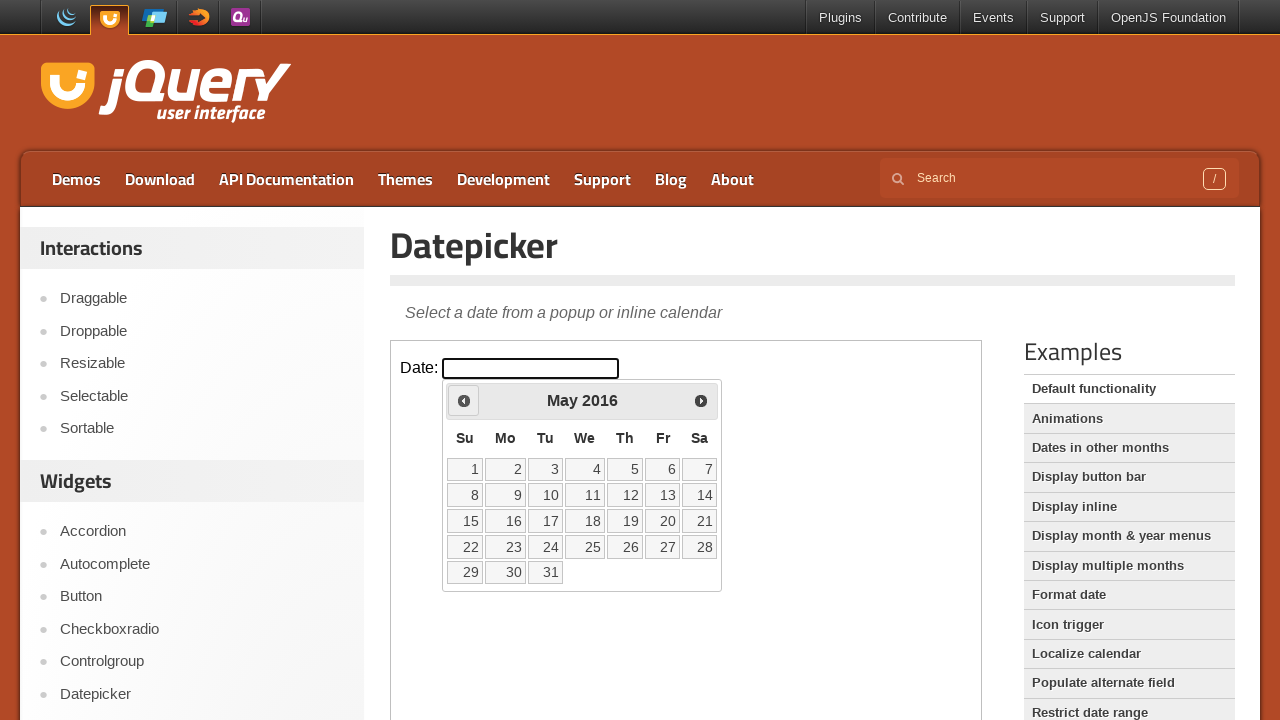

Clicked previous month button to navigate backwards at (464, 400) on iframe >> nth=0 >> internal:control=enter-frame >> span.ui-icon.ui-icon-circle-t
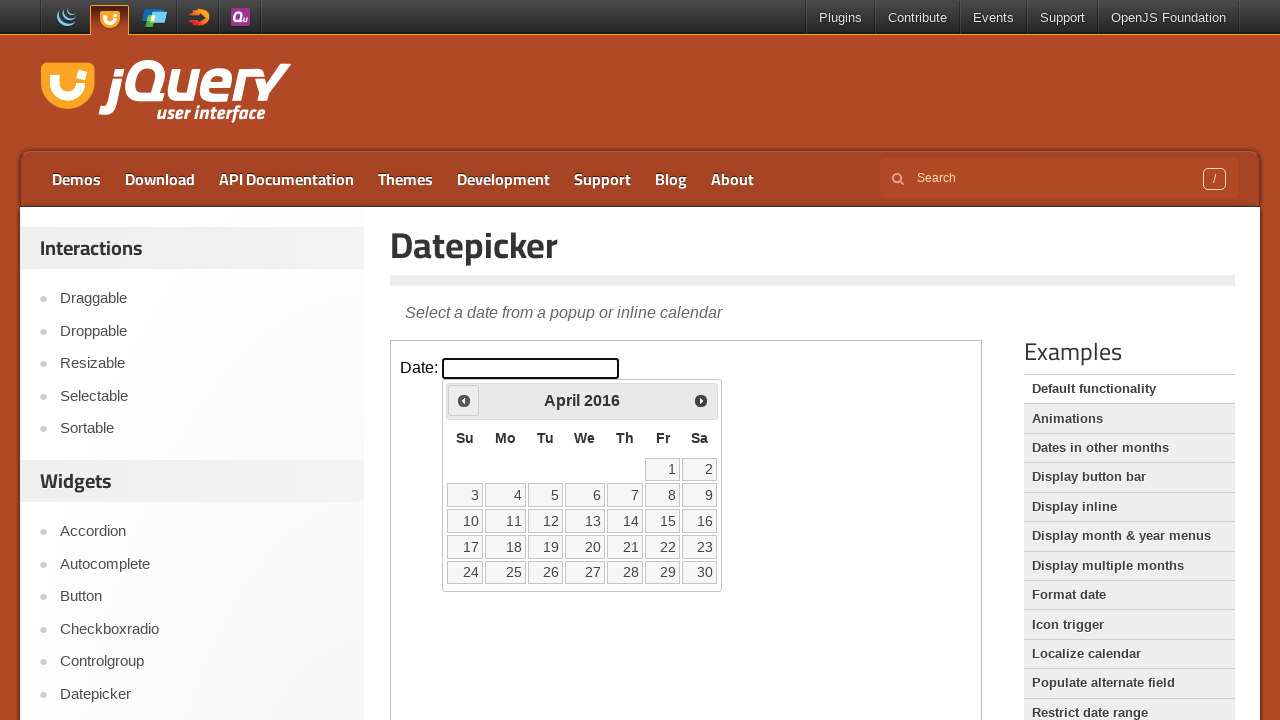

Retrieved current month 'April' and year '2016'
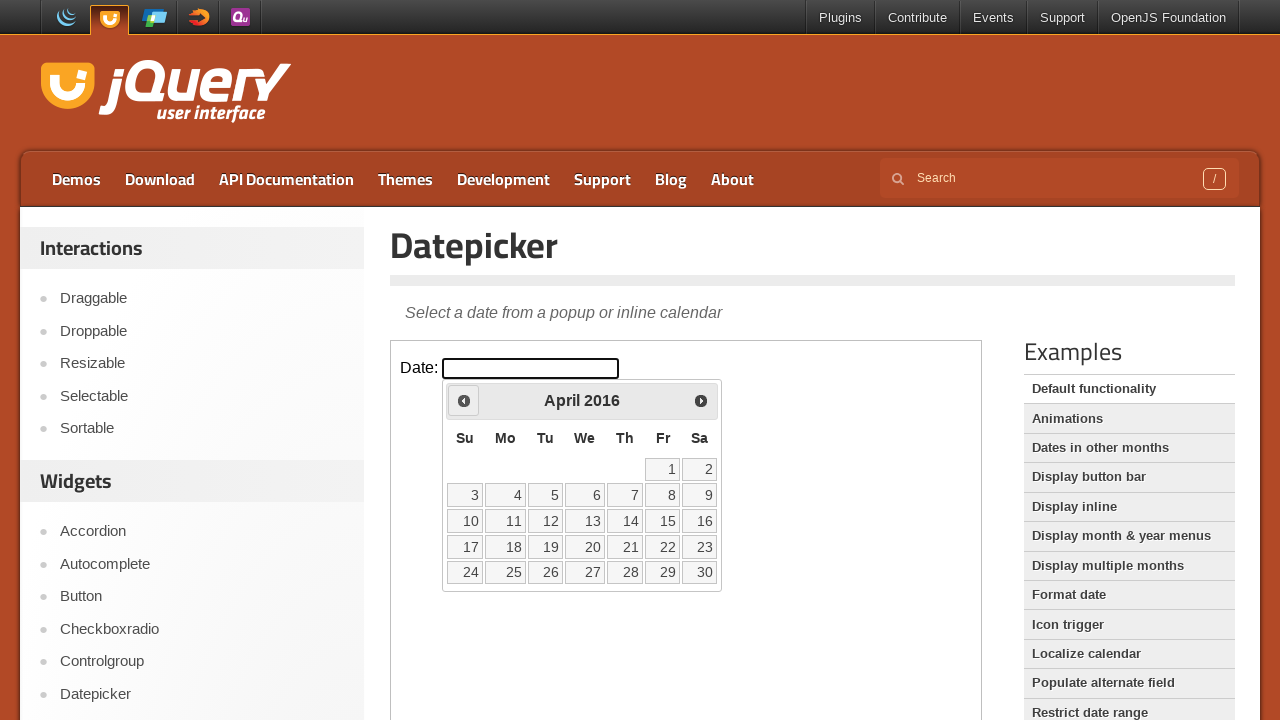

Clicked previous month button to navigate backwards at (464, 400) on iframe >> nth=0 >> internal:control=enter-frame >> span.ui-icon.ui-icon-circle-t
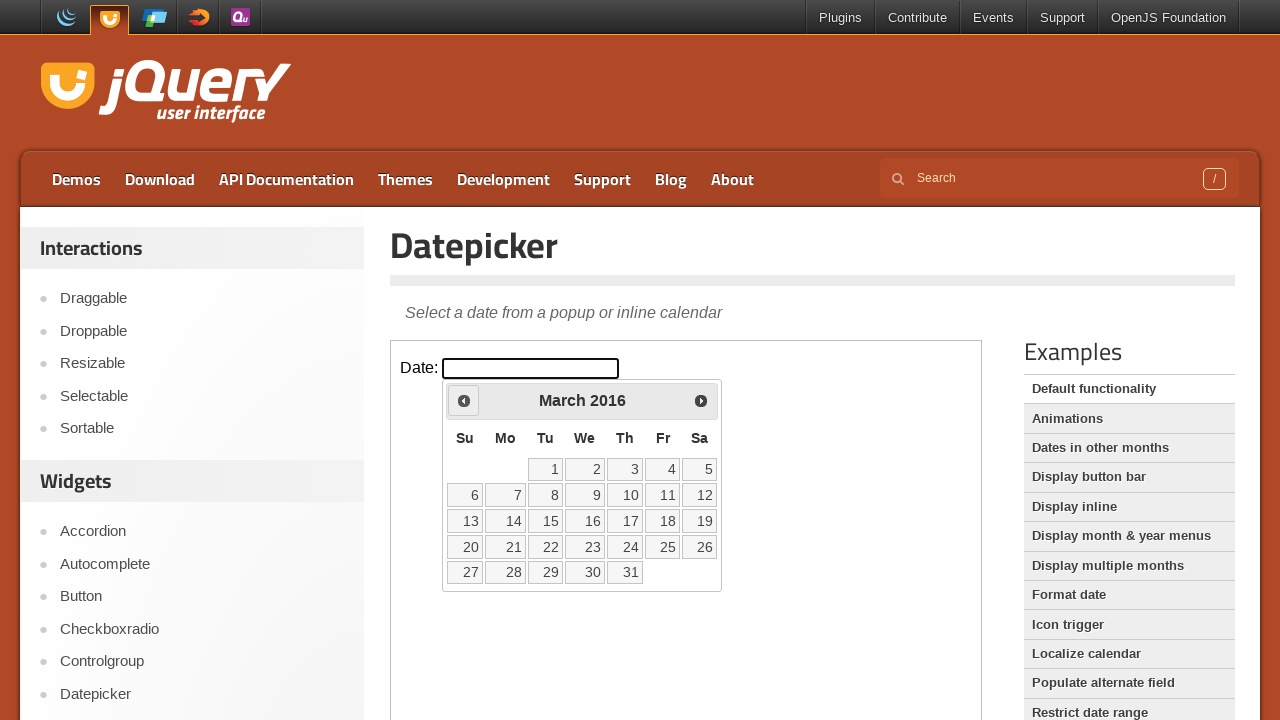

Retrieved current month 'March' and year '2016'
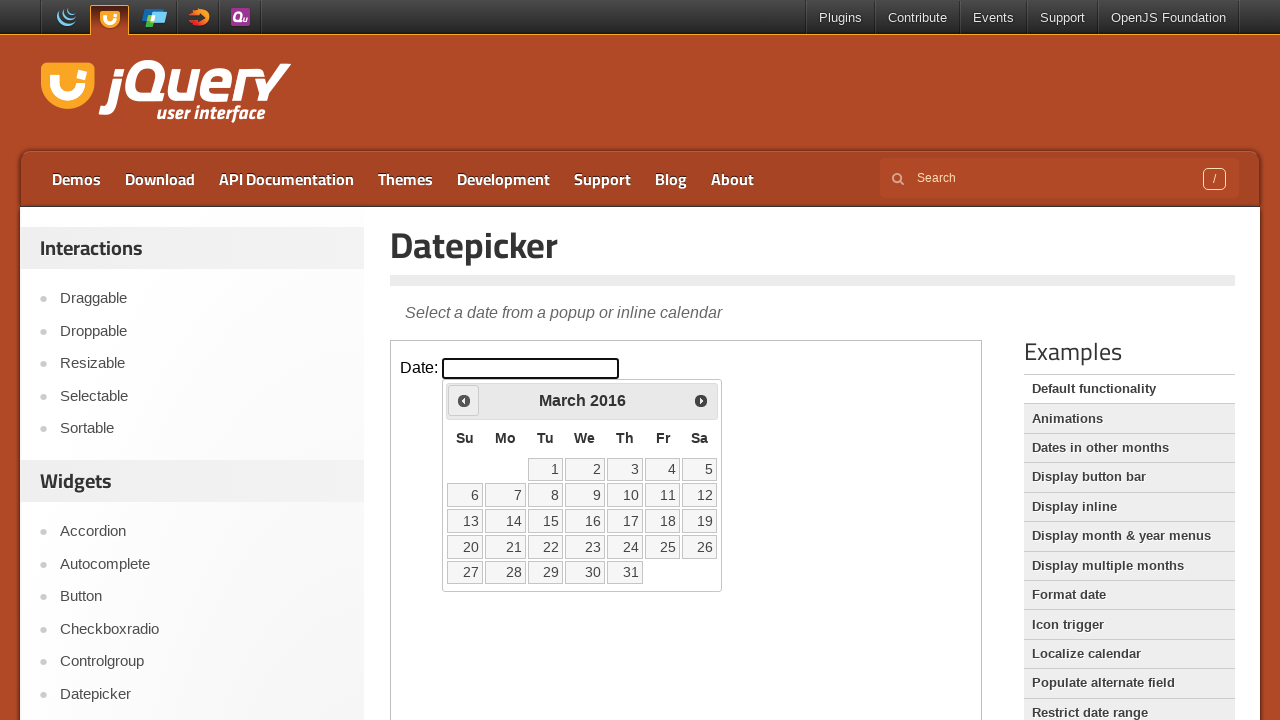

Clicked previous month button to navigate backwards at (464, 400) on iframe >> nth=0 >> internal:control=enter-frame >> span.ui-icon.ui-icon-circle-t
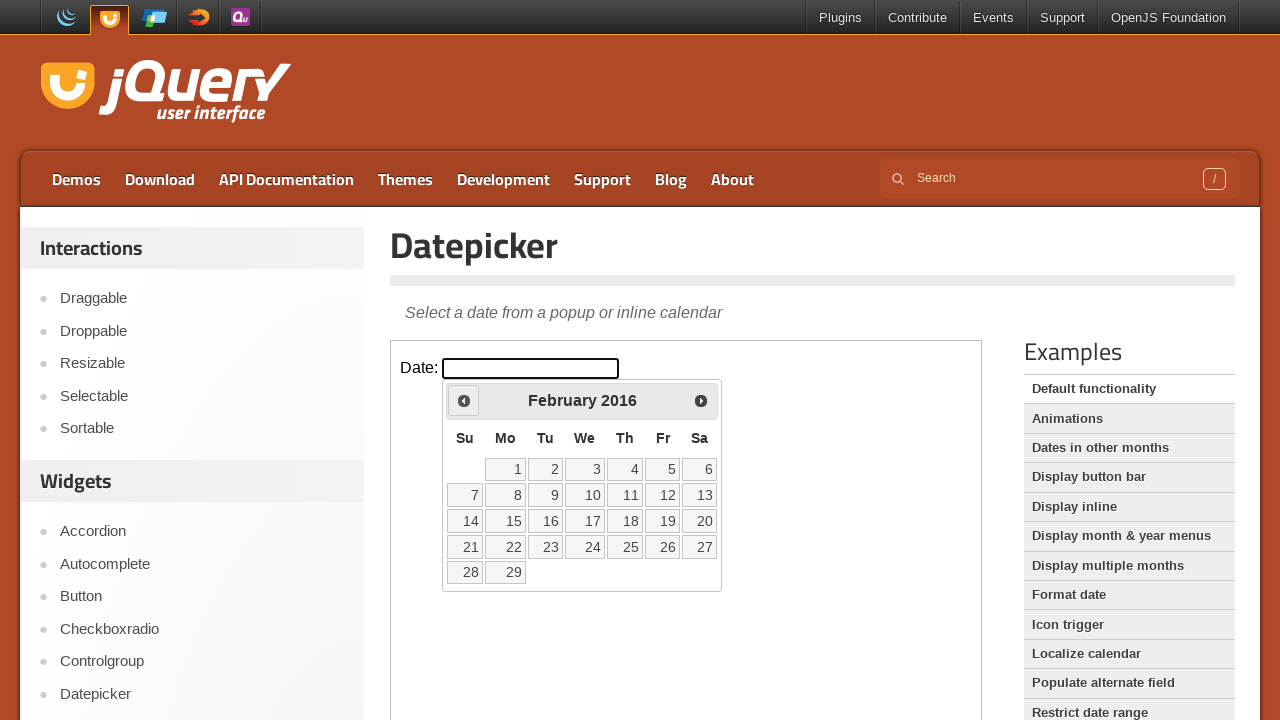

Retrieved current month 'February' and year '2016'
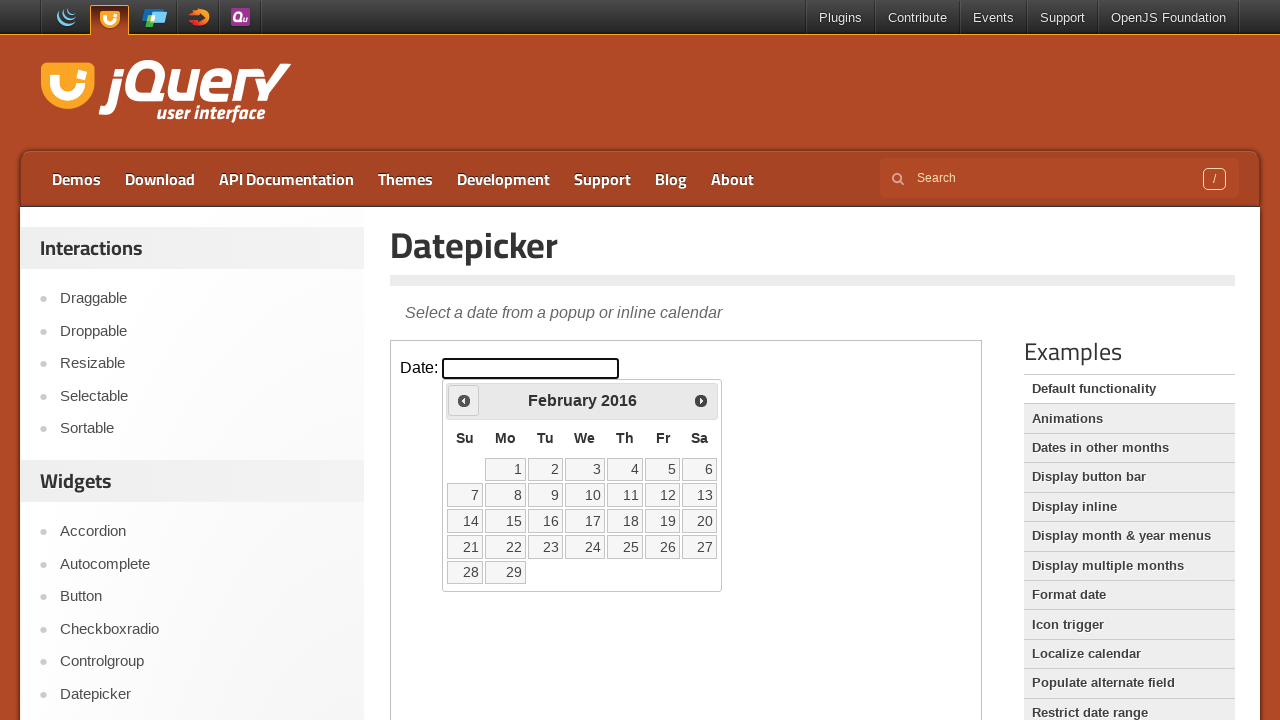

Clicked previous month button to navigate backwards at (464, 400) on iframe >> nth=0 >> internal:control=enter-frame >> span.ui-icon.ui-icon-circle-t
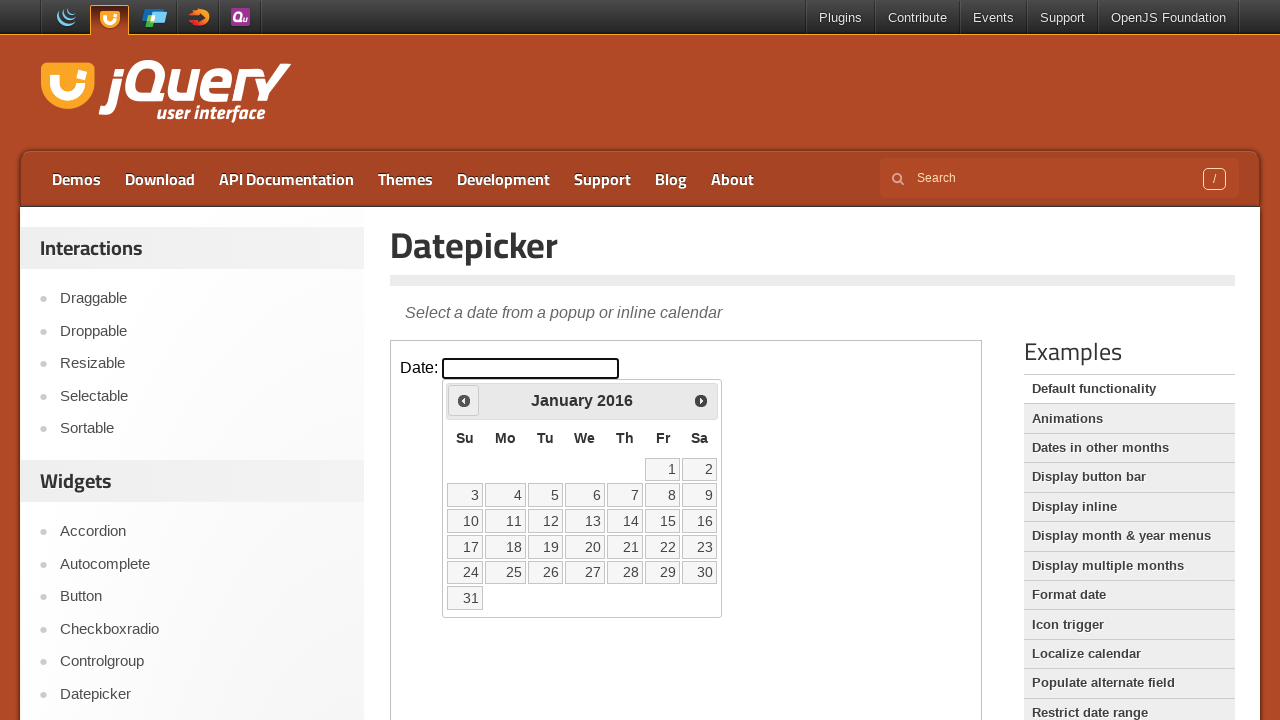

Retrieved current month 'January' and year '2016'
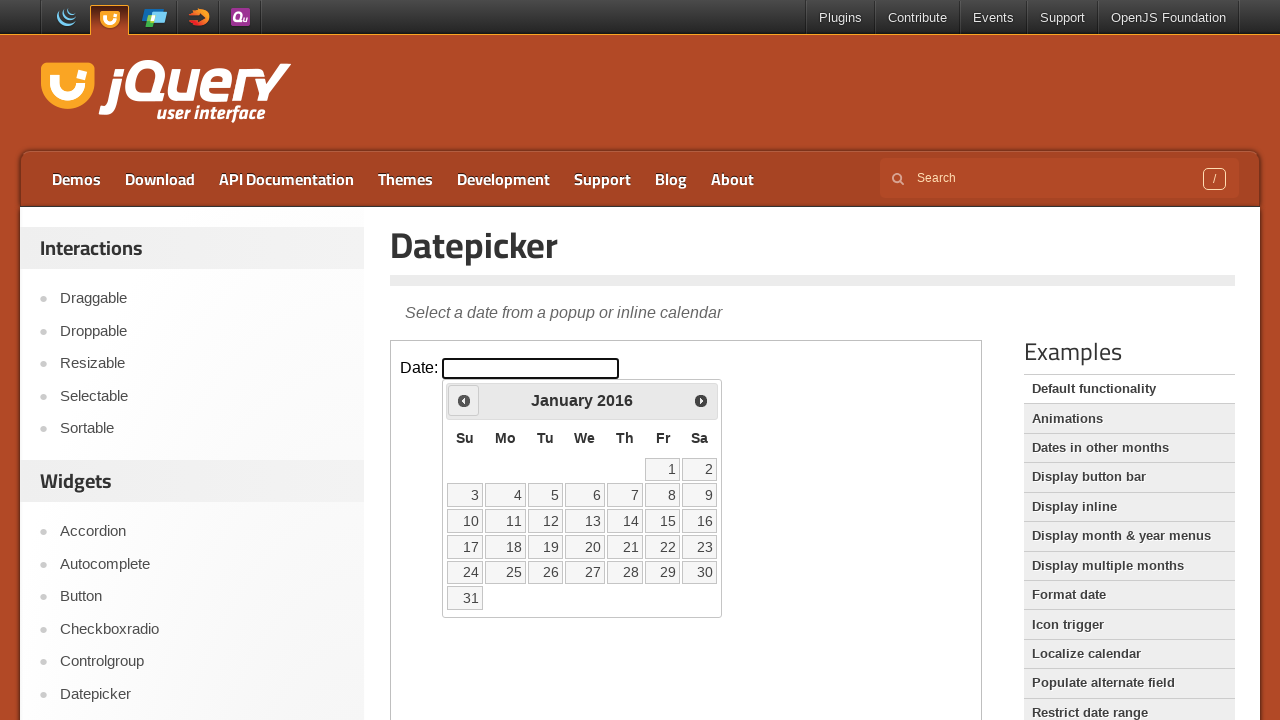

Clicked previous month button to navigate backwards at (464, 400) on iframe >> nth=0 >> internal:control=enter-frame >> span.ui-icon.ui-icon-circle-t
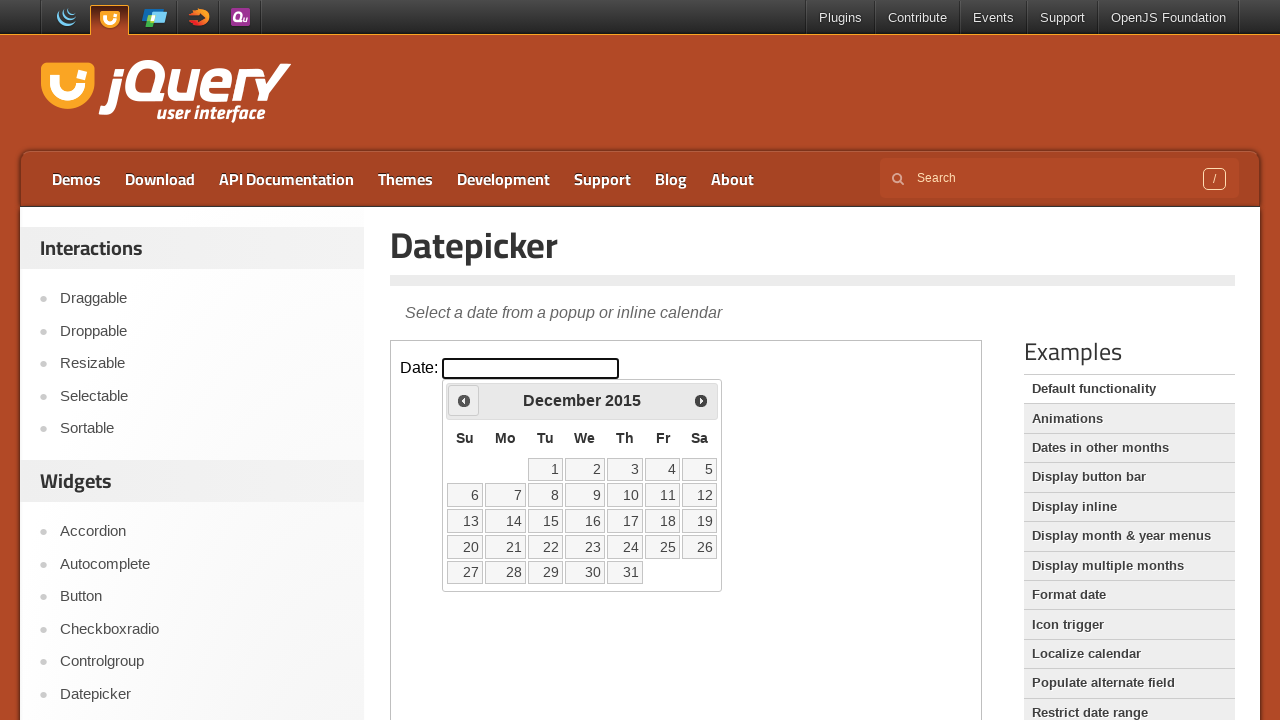

Retrieved current month 'December' and year '2015'
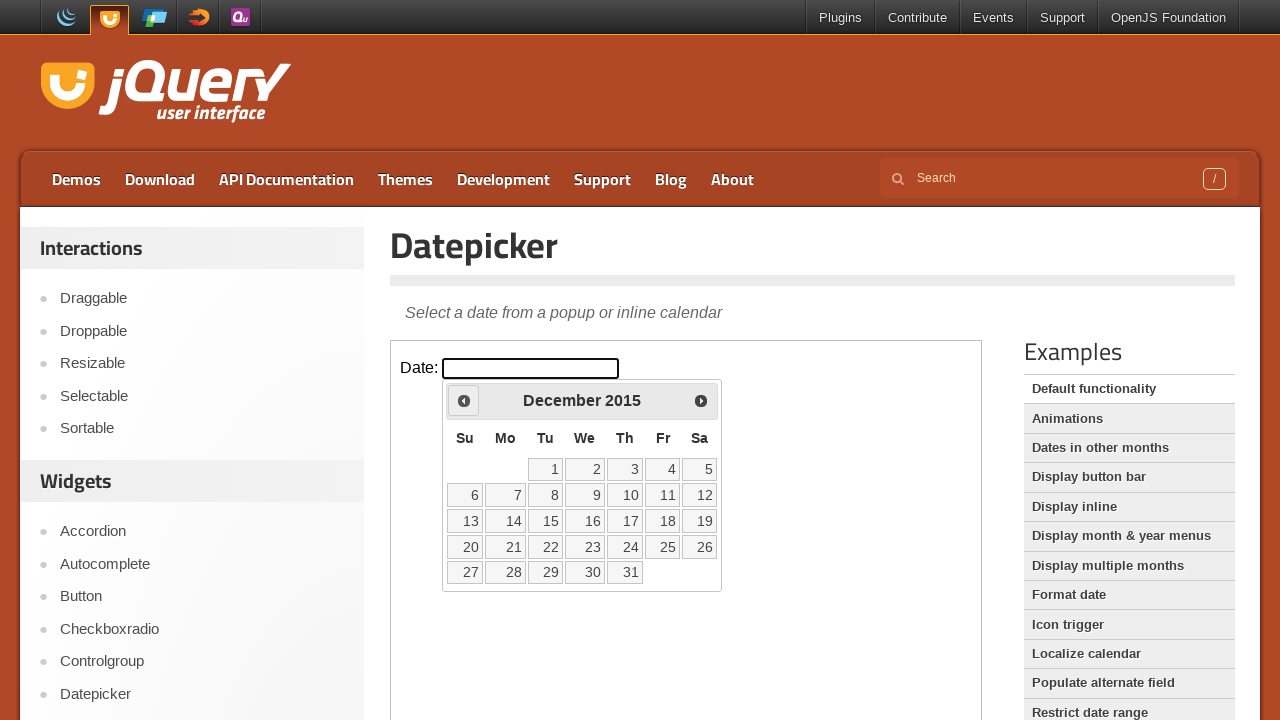

Clicked previous month button to navigate backwards at (464, 400) on iframe >> nth=0 >> internal:control=enter-frame >> span.ui-icon.ui-icon-circle-t
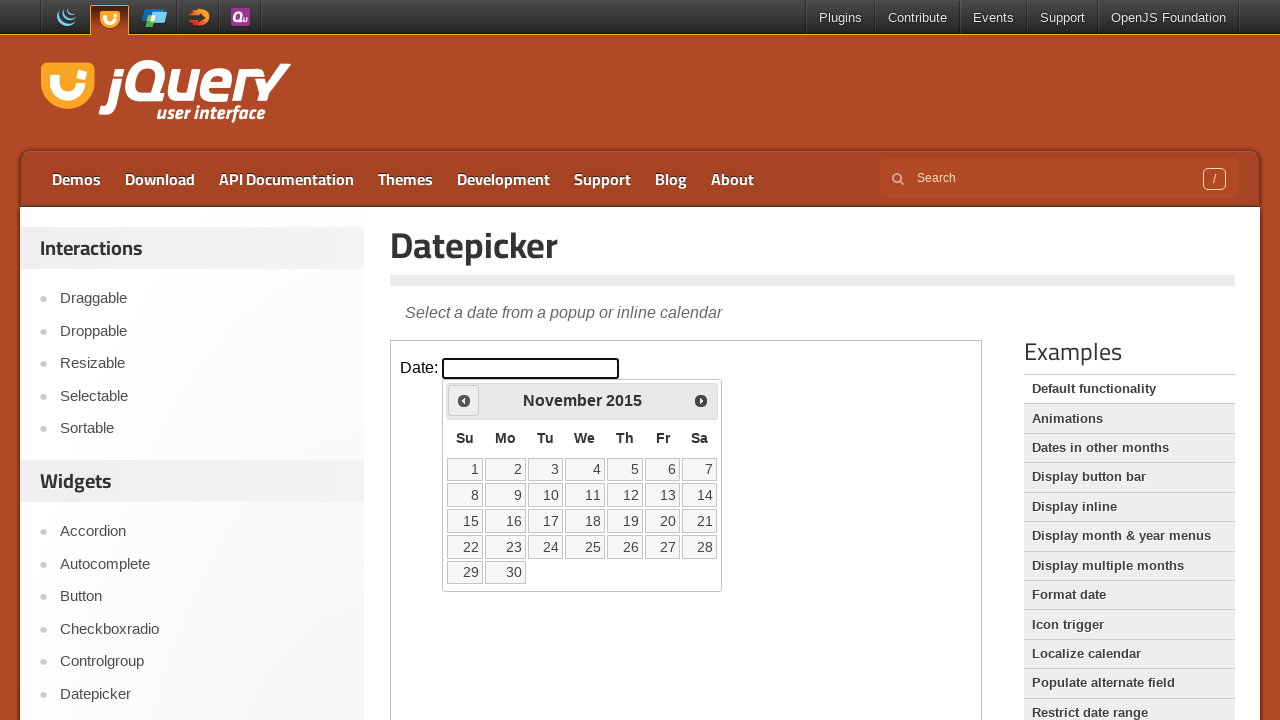

Retrieved current month 'November' and year '2015'
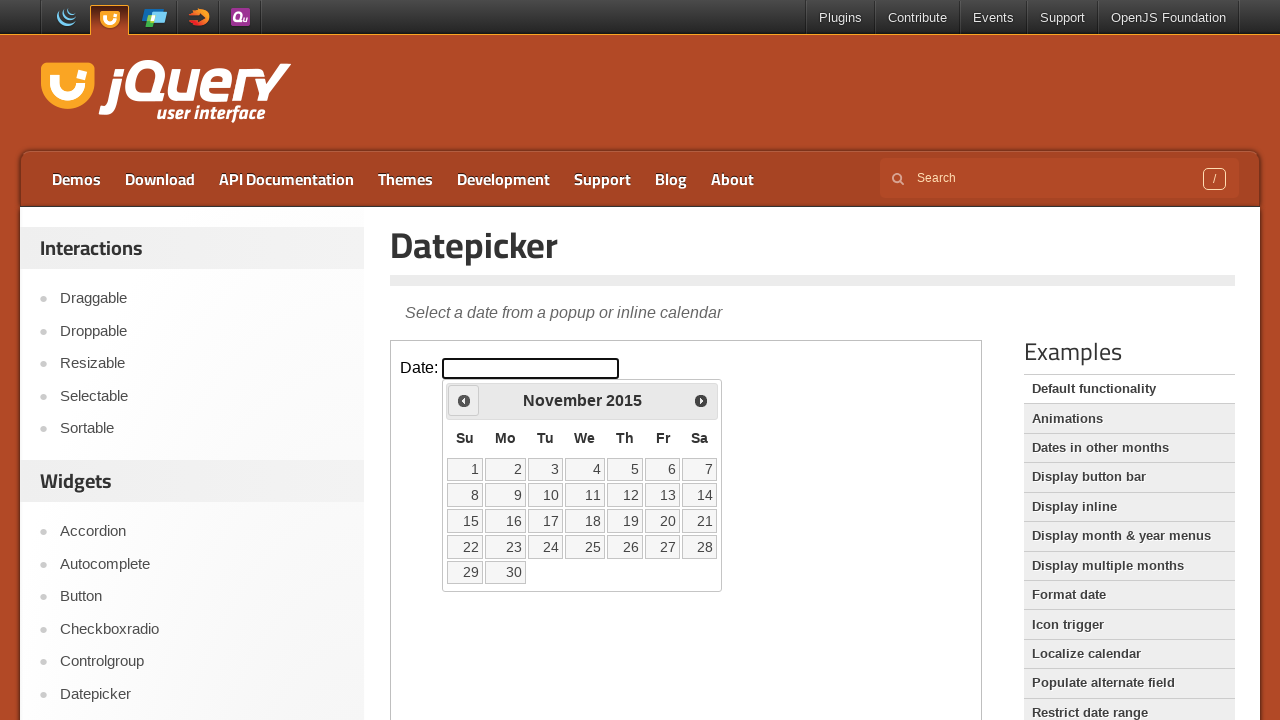

Clicked previous month button to navigate backwards at (464, 400) on iframe >> nth=0 >> internal:control=enter-frame >> span.ui-icon.ui-icon-circle-t
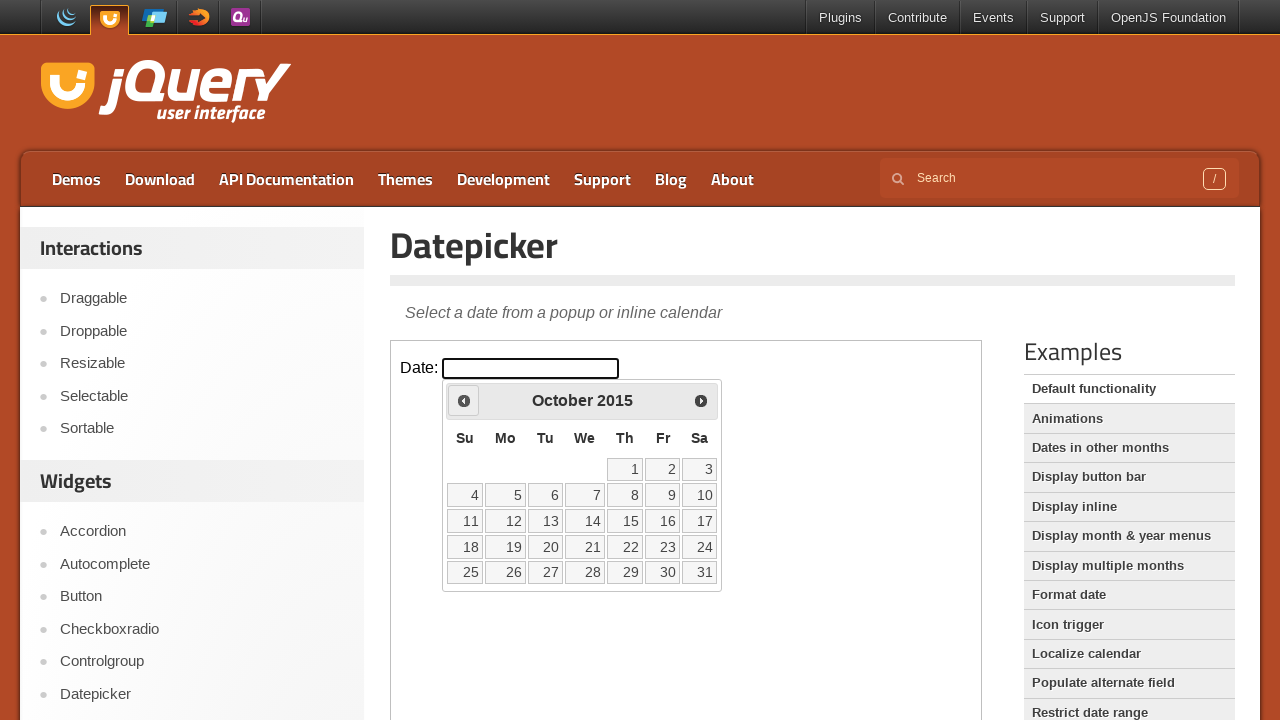

Retrieved current month 'October' and year '2015'
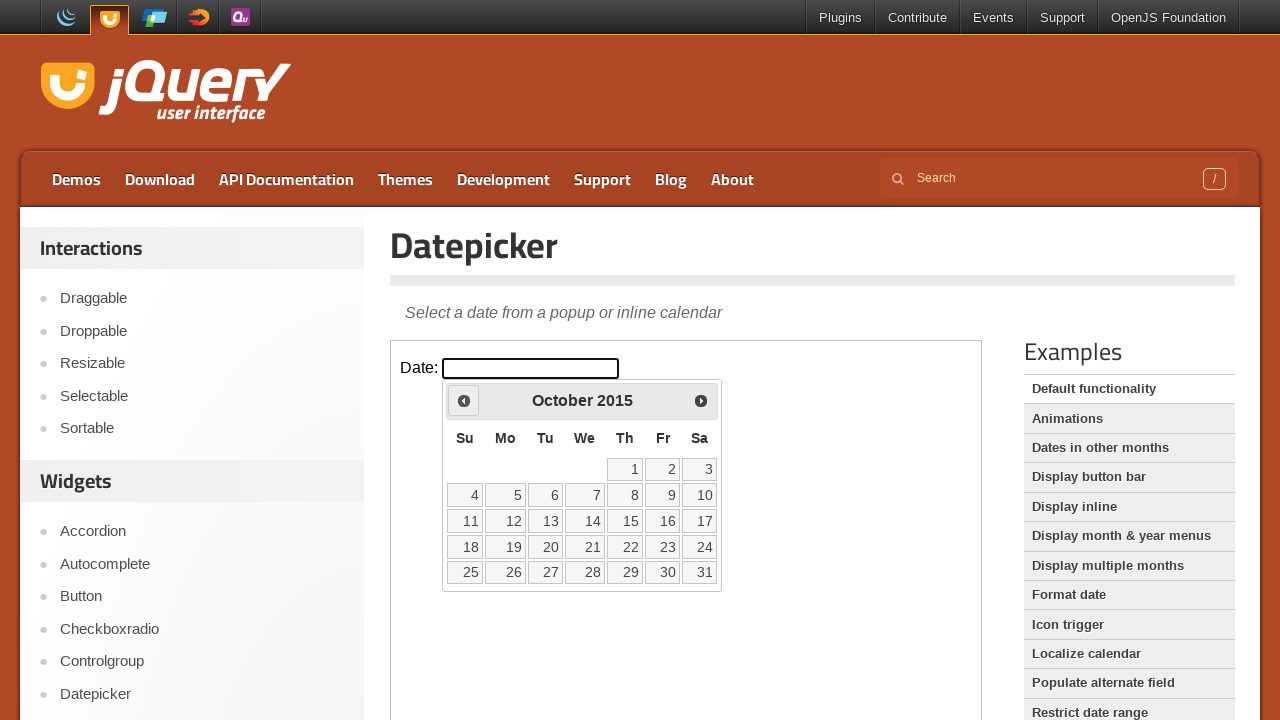

Clicked previous month button to navigate backwards at (464, 400) on iframe >> nth=0 >> internal:control=enter-frame >> span.ui-icon.ui-icon-circle-t
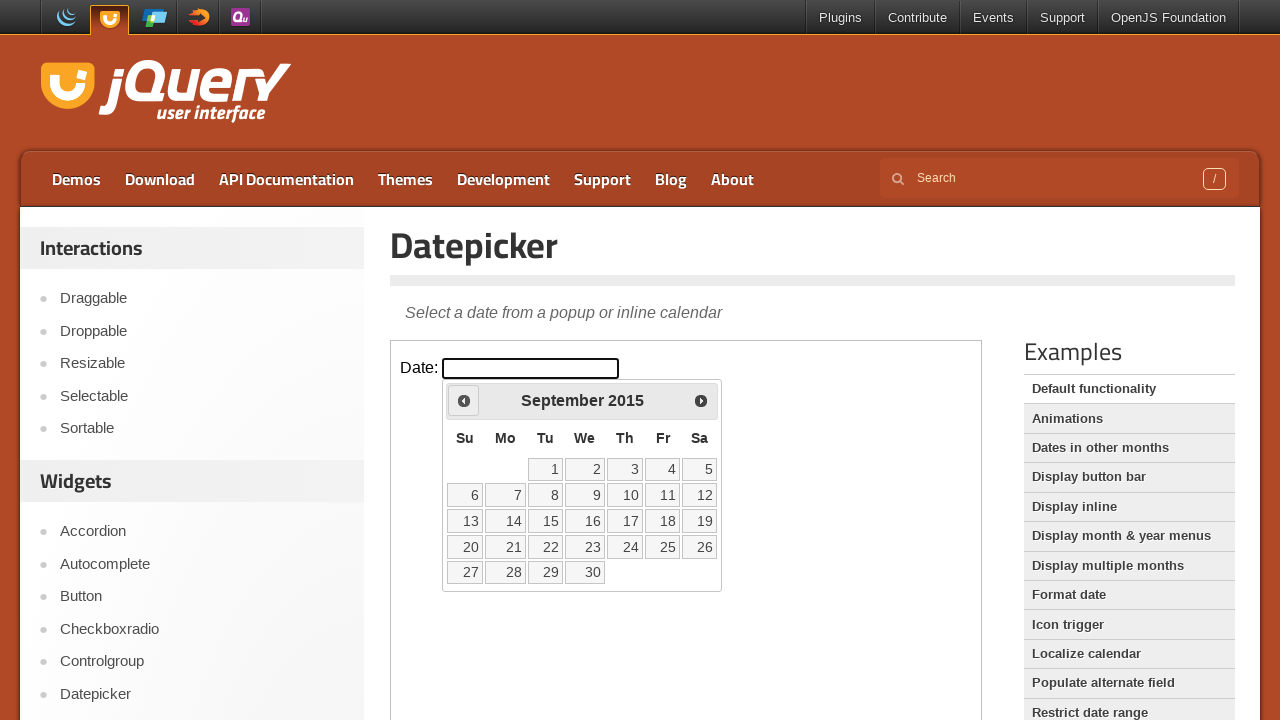

Retrieved current month 'September' and year '2015'
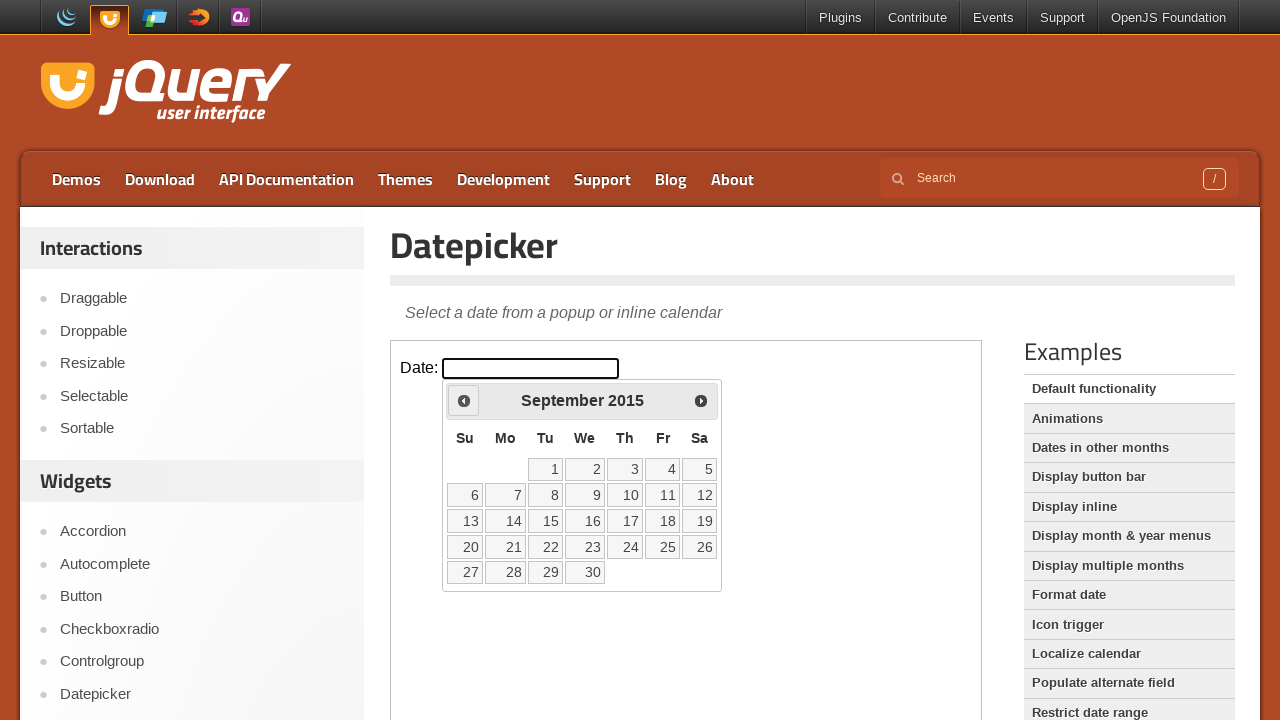

Clicked previous month button to navigate backwards at (464, 400) on iframe >> nth=0 >> internal:control=enter-frame >> span.ui-icon.ui-icon-circle-t
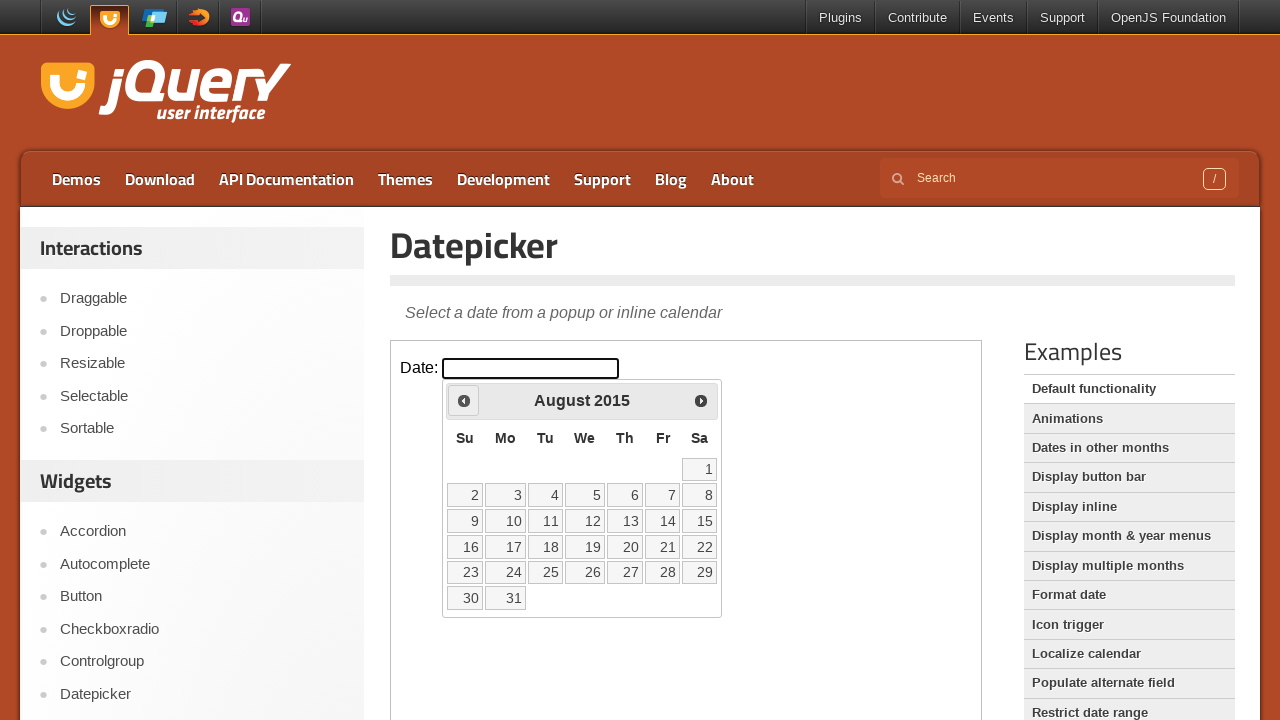

Retrieved current month 'August' and year '2015'
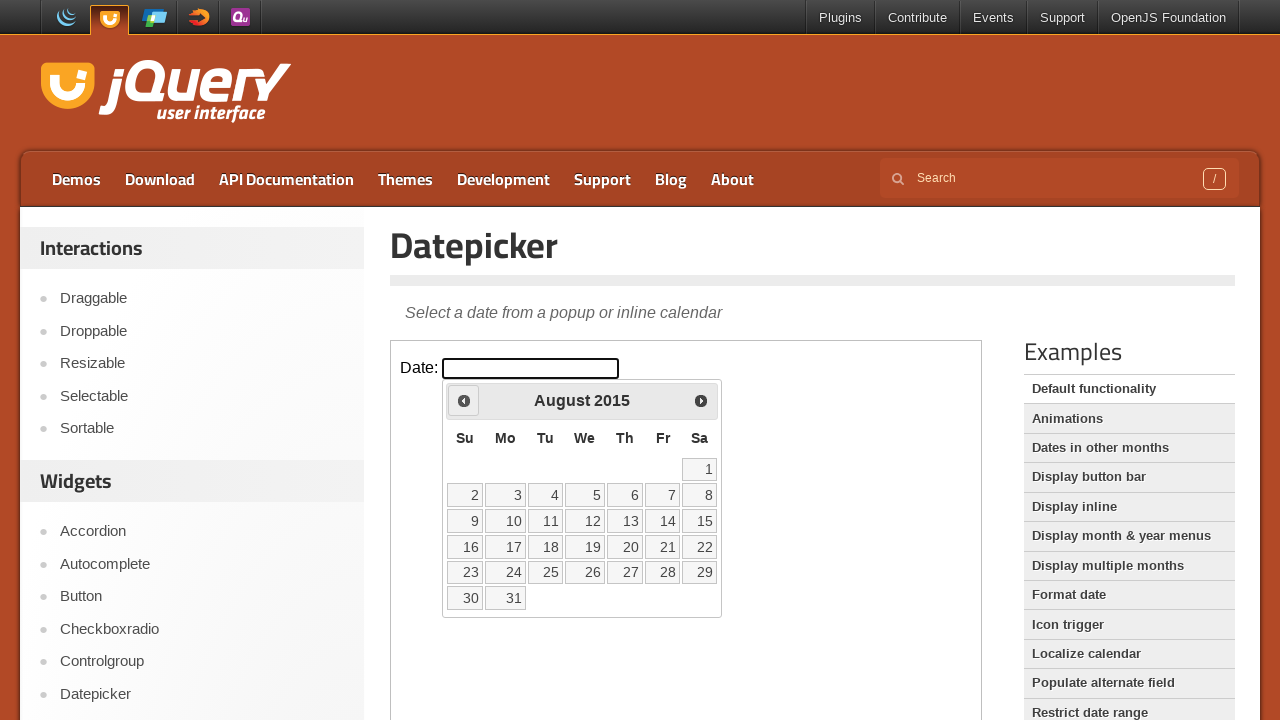

Clicked previous month button to navigate backwards at (464, 400) on iframe >> nth=0 >> internal:control=enter-frame >> span.ui-icon.ui-icon-circle-t
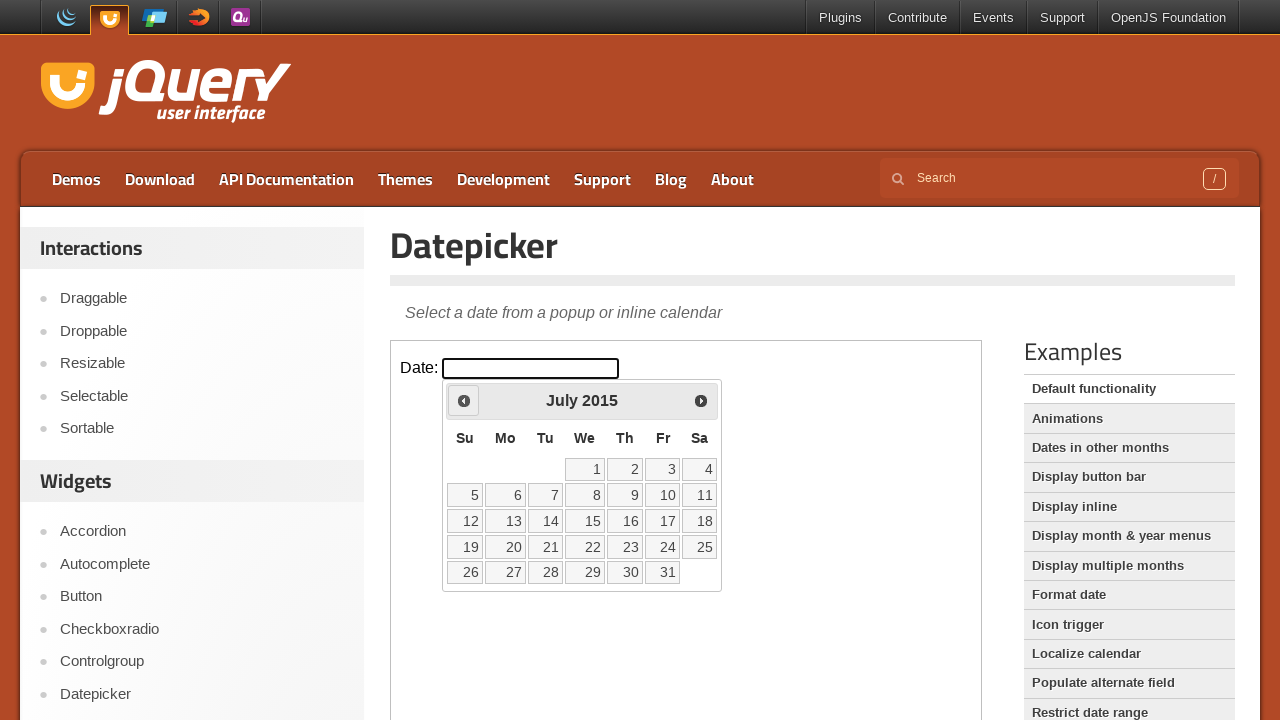

Retrieved current month 'July' and year '2015'
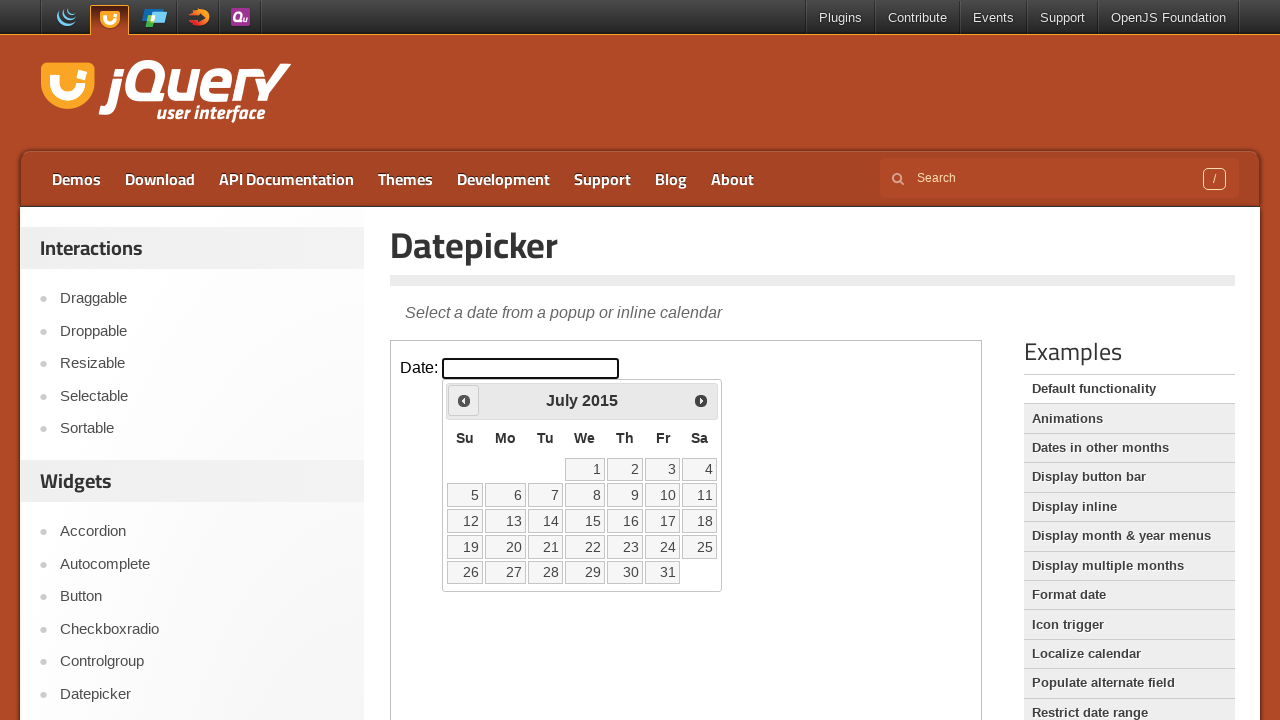

Clicked previous month button to navigate backwards at (464, 400) on iframe >> nth=0 >> internal:control=enter-frame >> span.ui-icon.ui-icon-circle-t
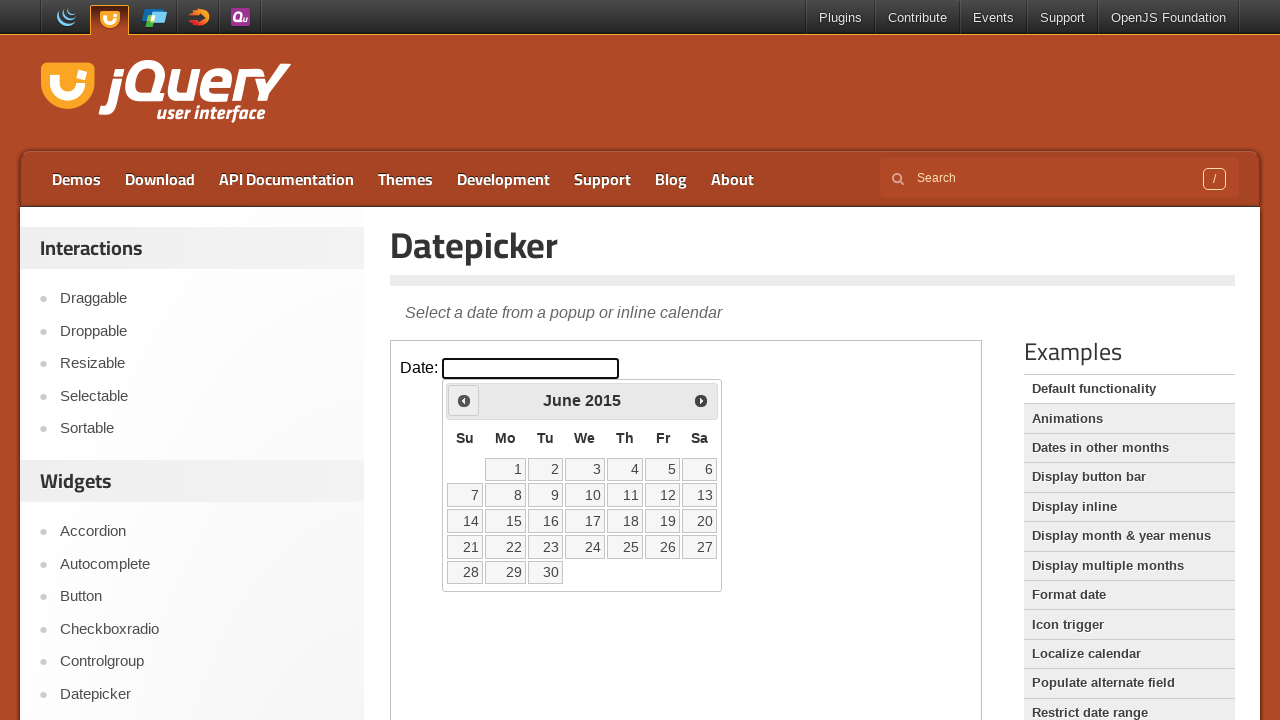

Retrieved current month 'June' and year '2015'
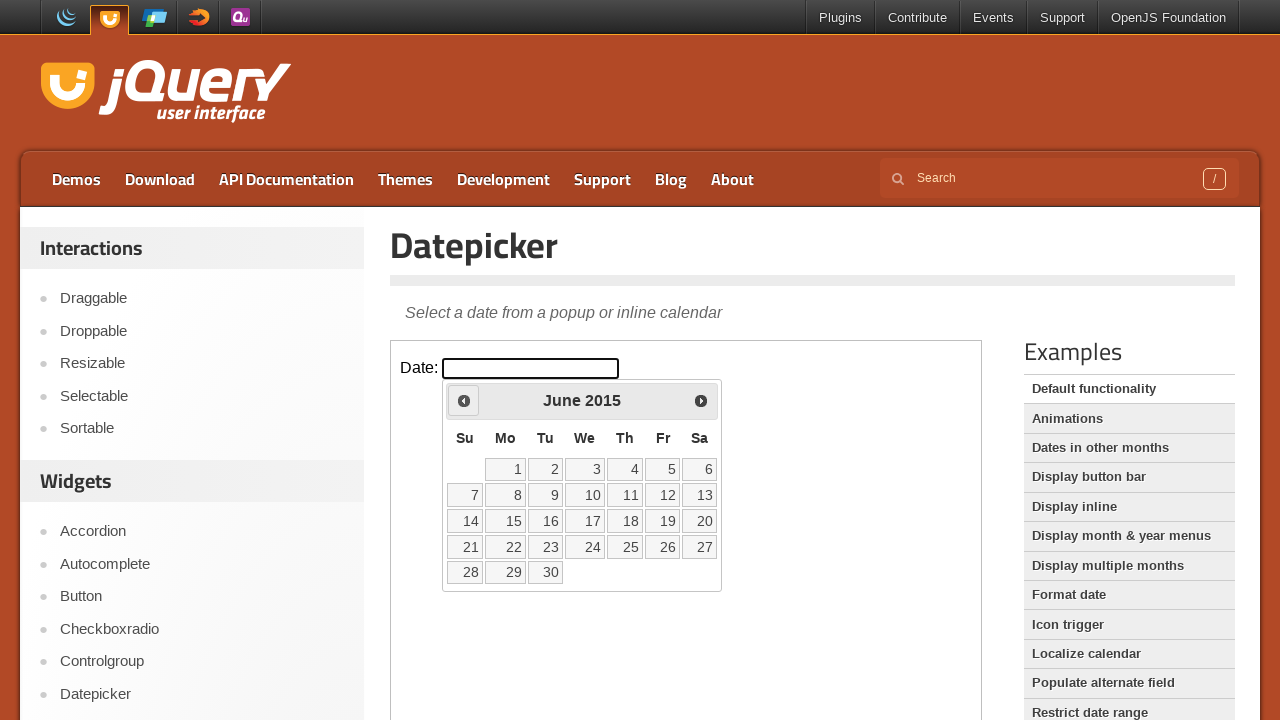

Clicked previous month button to navigate backwards at (464, 400) on iframe >> nth=0 >> internal:control=enter-frame >> span.ui-icon.ui-icon-circle-t
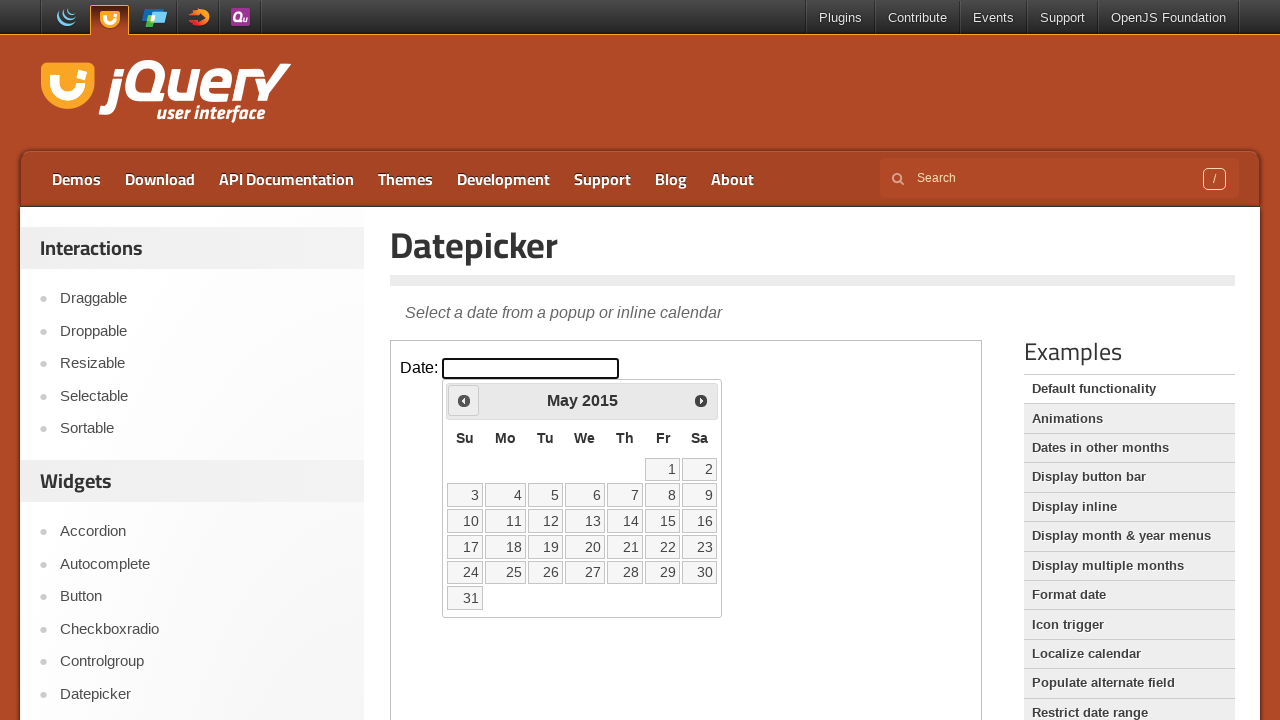

Retrieved current month 'May' and year '2015'
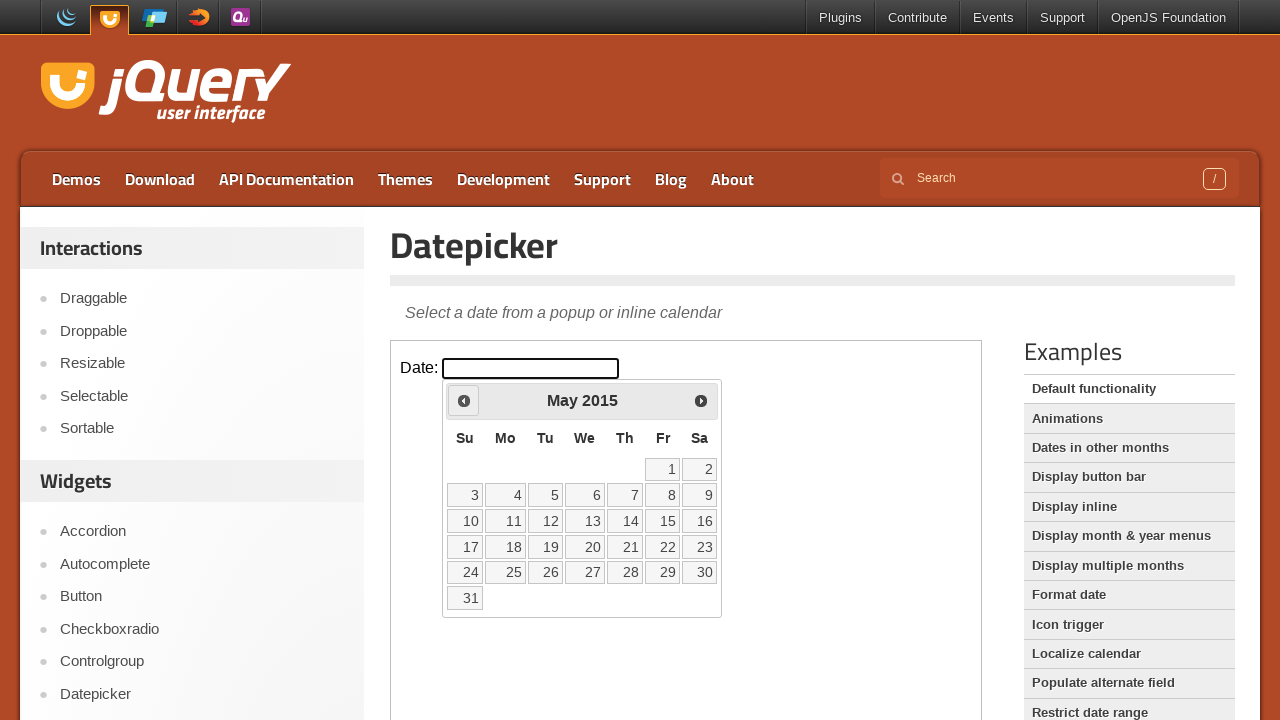

Clicked previous month button to navigate backwards at (464, 400) on iframe >> nth=0 >> internal:control=enter-frame >> span.ui-icon.ui-icon-circle-t
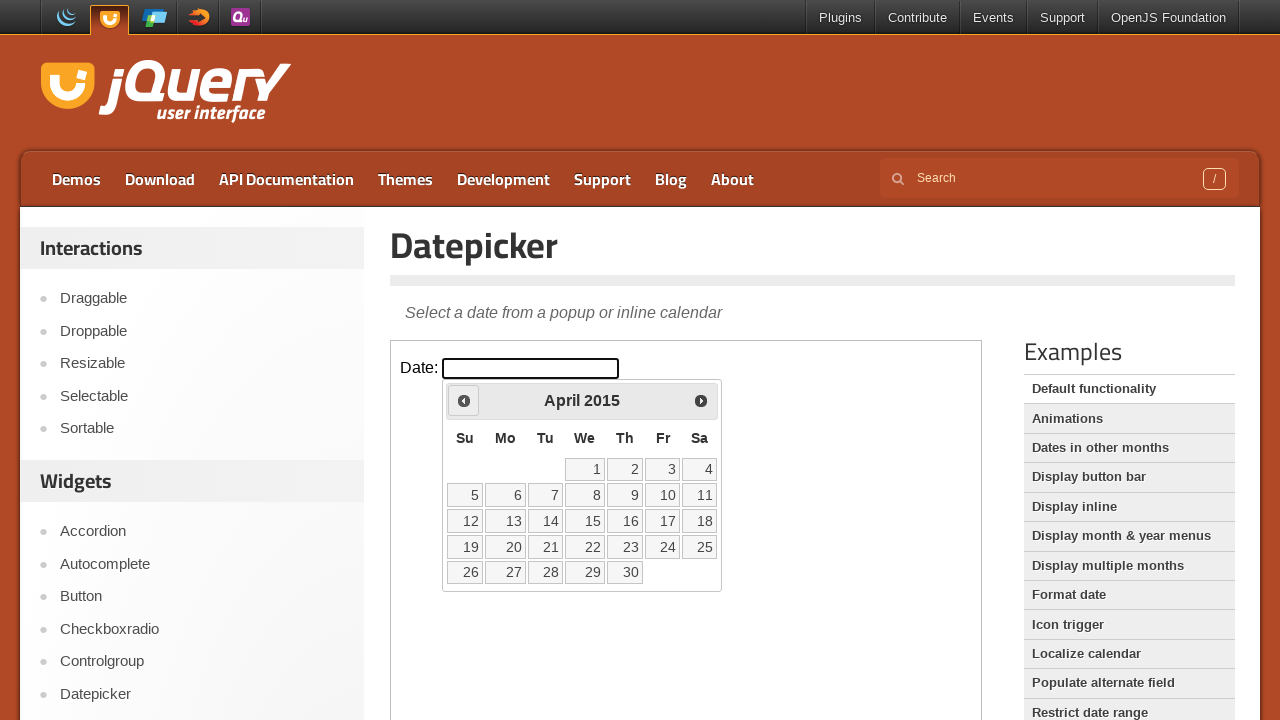

Retrieved current month 'April' and year '2015'
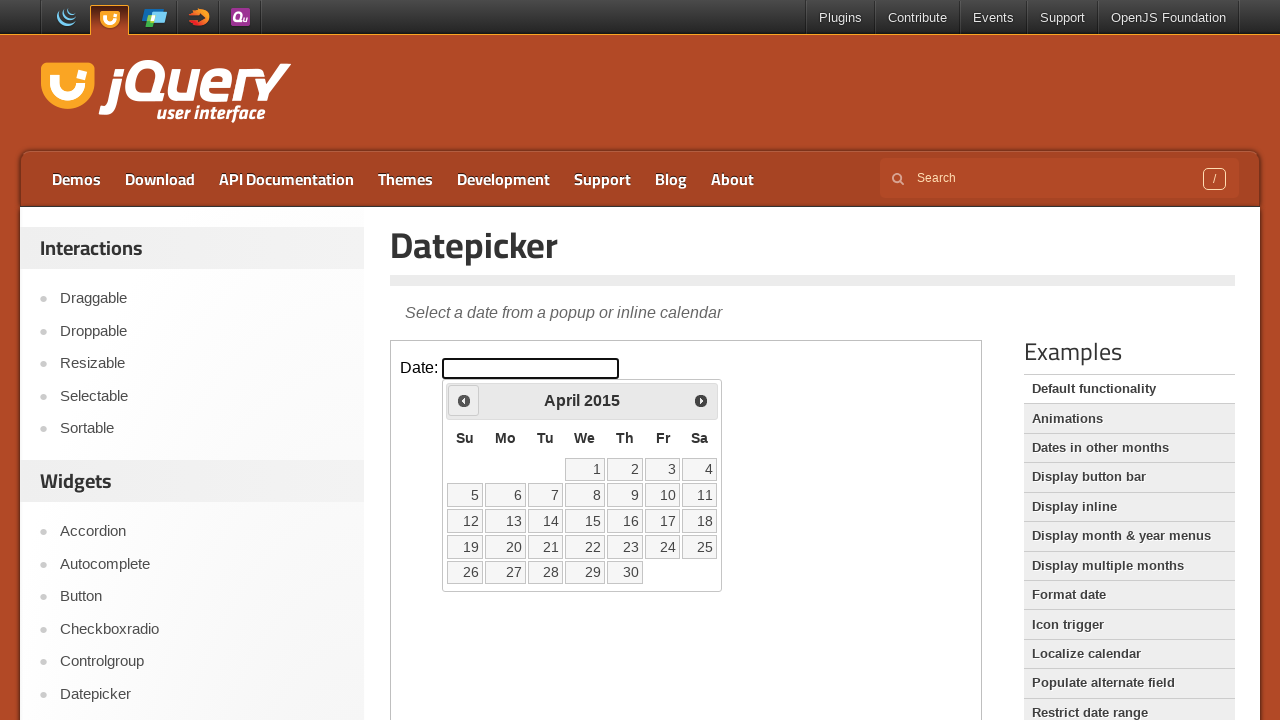

Clicked previous month button to navigate backwards at (464, 400) on iframe >> nth=0 >> internal:control=enter-frame >> span.ui-icon.ui-icon-circle-t
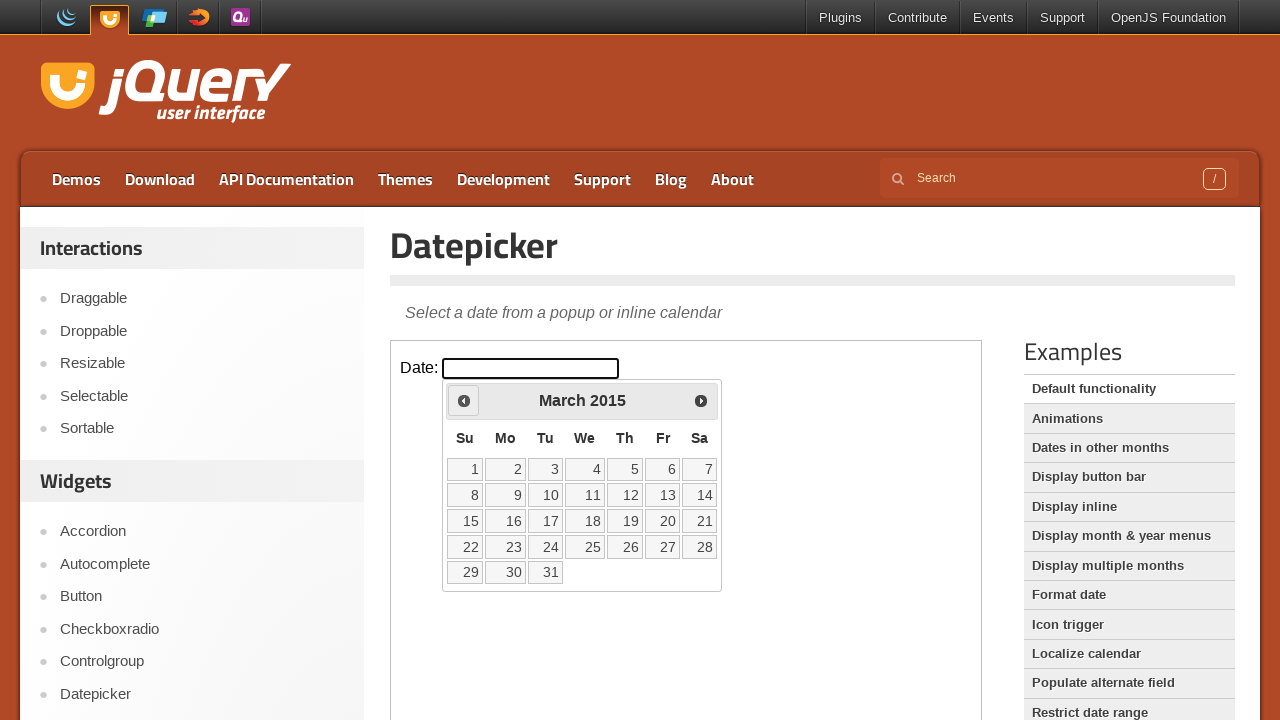

Retrieved current month 'March' and year '2015'
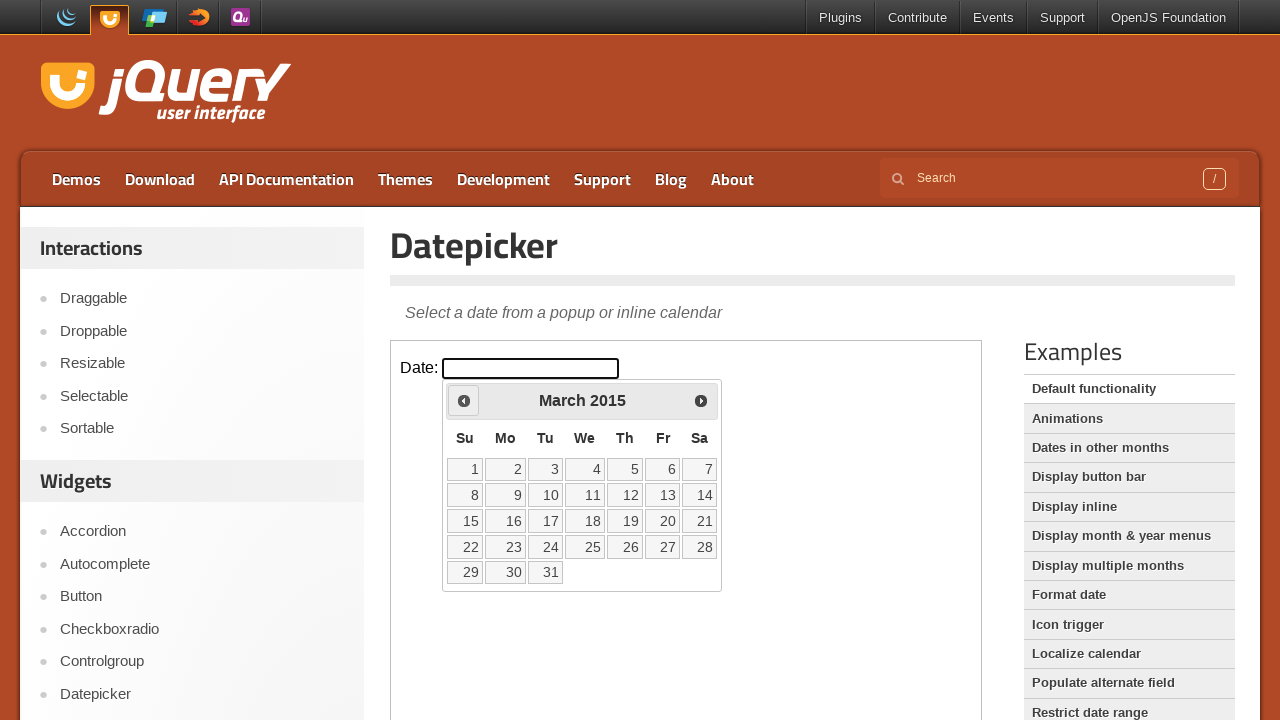

Clicked previous month button to navigate backwards at (464, 400) on iframe >> nth=0 >> internal:control=enter-frame >> span.ui-icon.ui-icon-circle-t
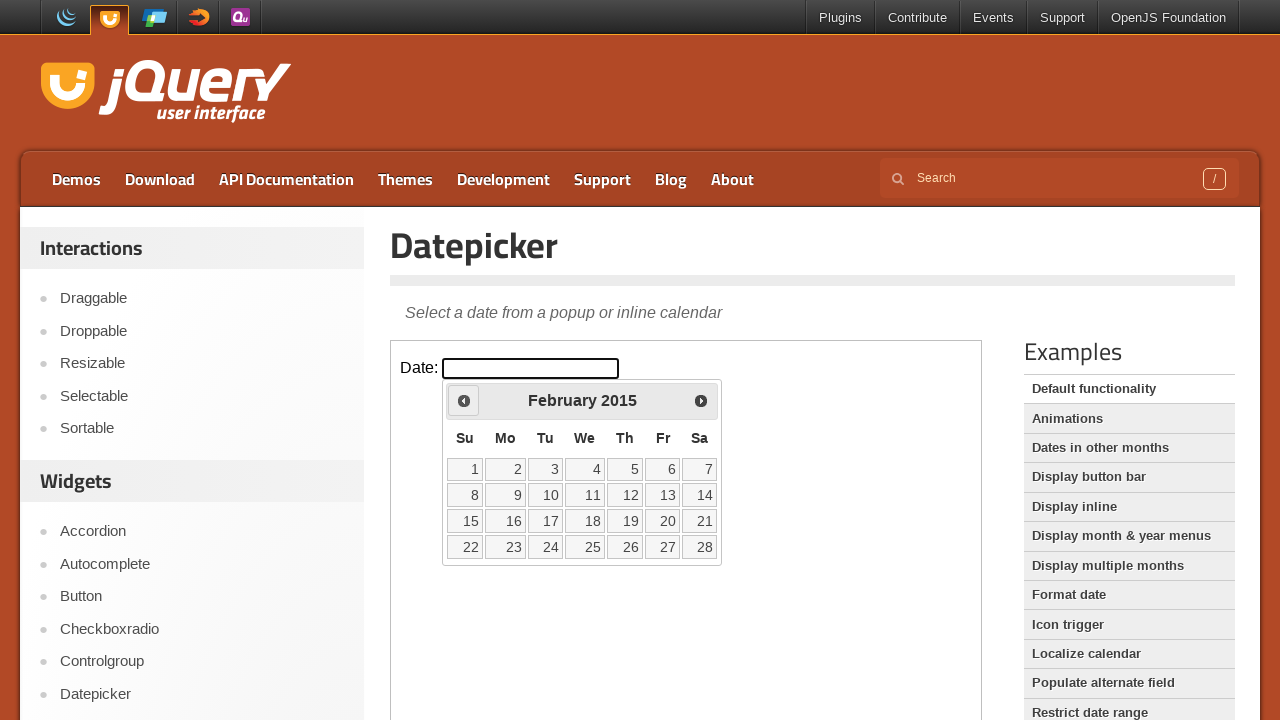

Retrieved current month 'February' and year '2015'
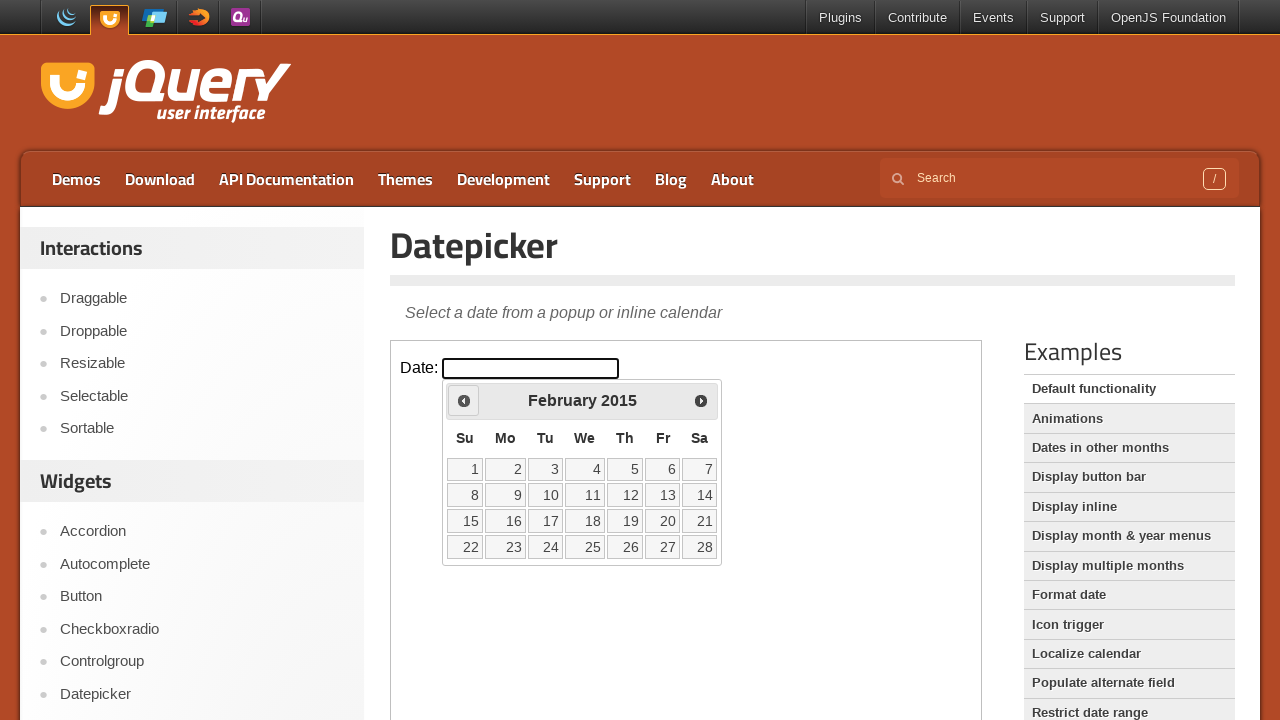

Clicked previous month button to navigate backwards at (464, 400) on iframe >> nth=0 >> internal:control=enter-frame >> span.ui-icon.ui-icon-circle-t
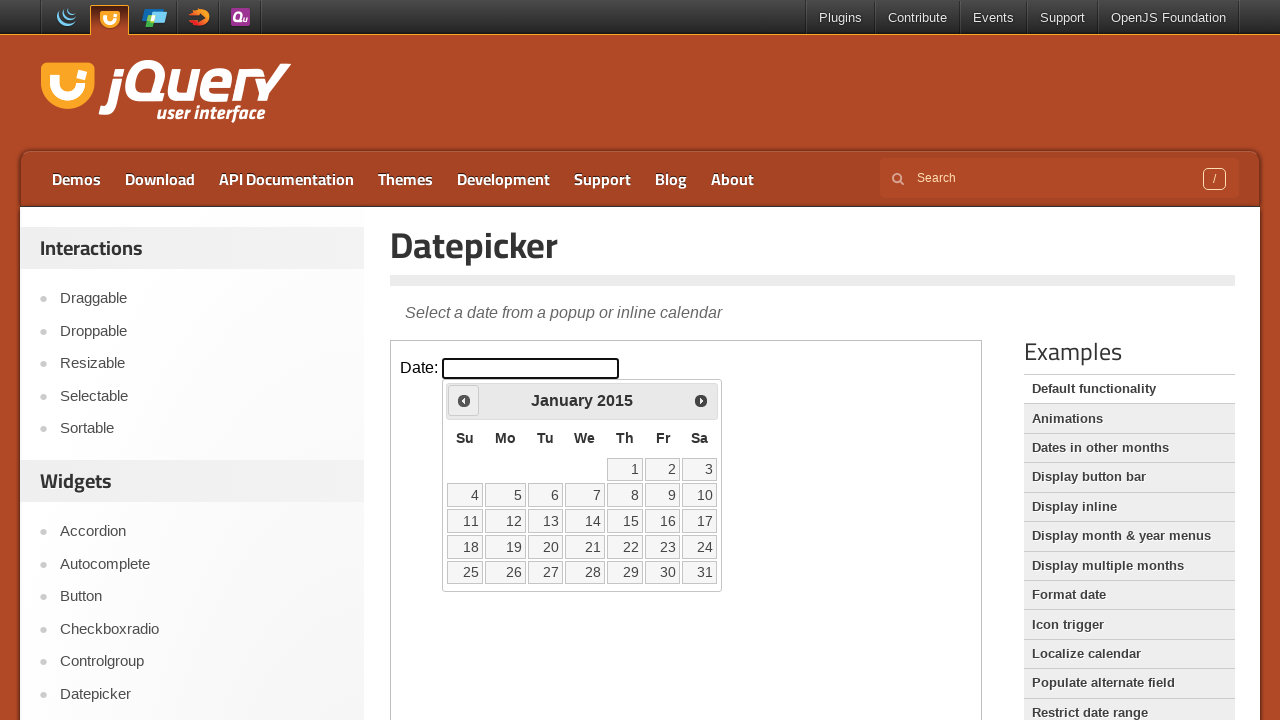

Retrieved current month 'January' and year '2015'
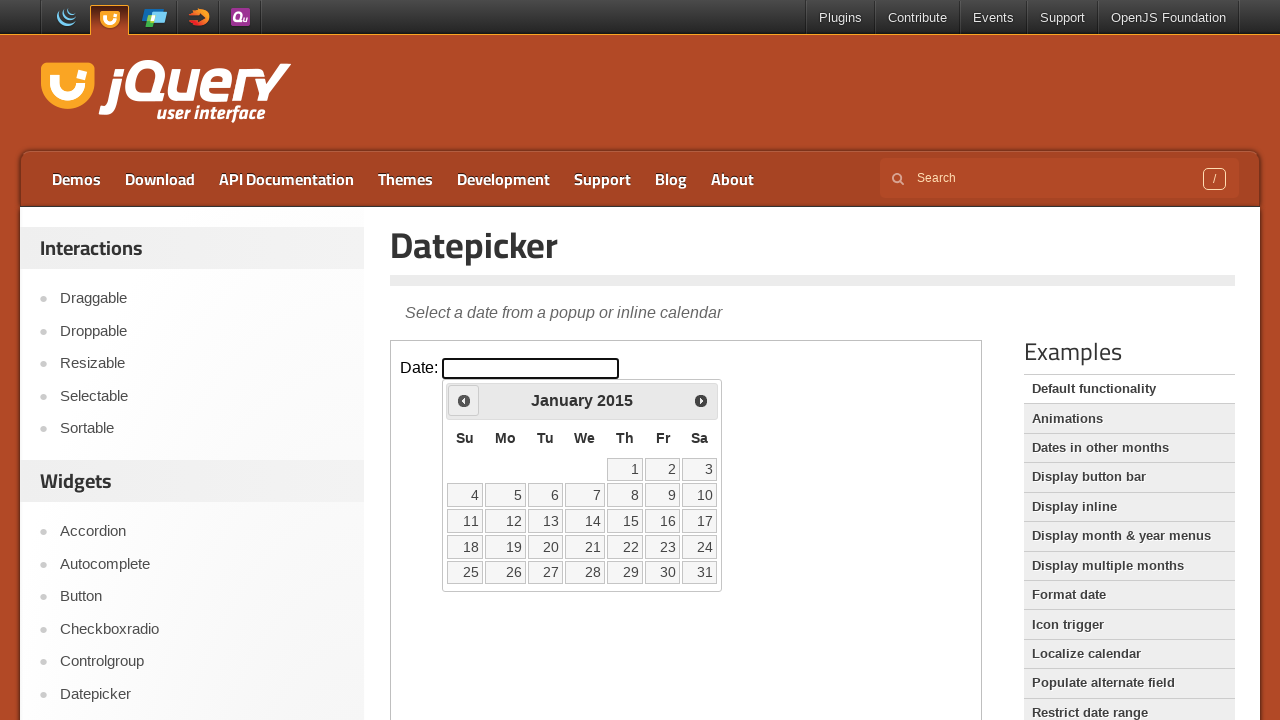

Clicked previous month button to navigate backwards at (464, 400) on iframe >> nth=0 >> internal:control=enter-frame >> span.ui-icon.ui-icon-circle-t
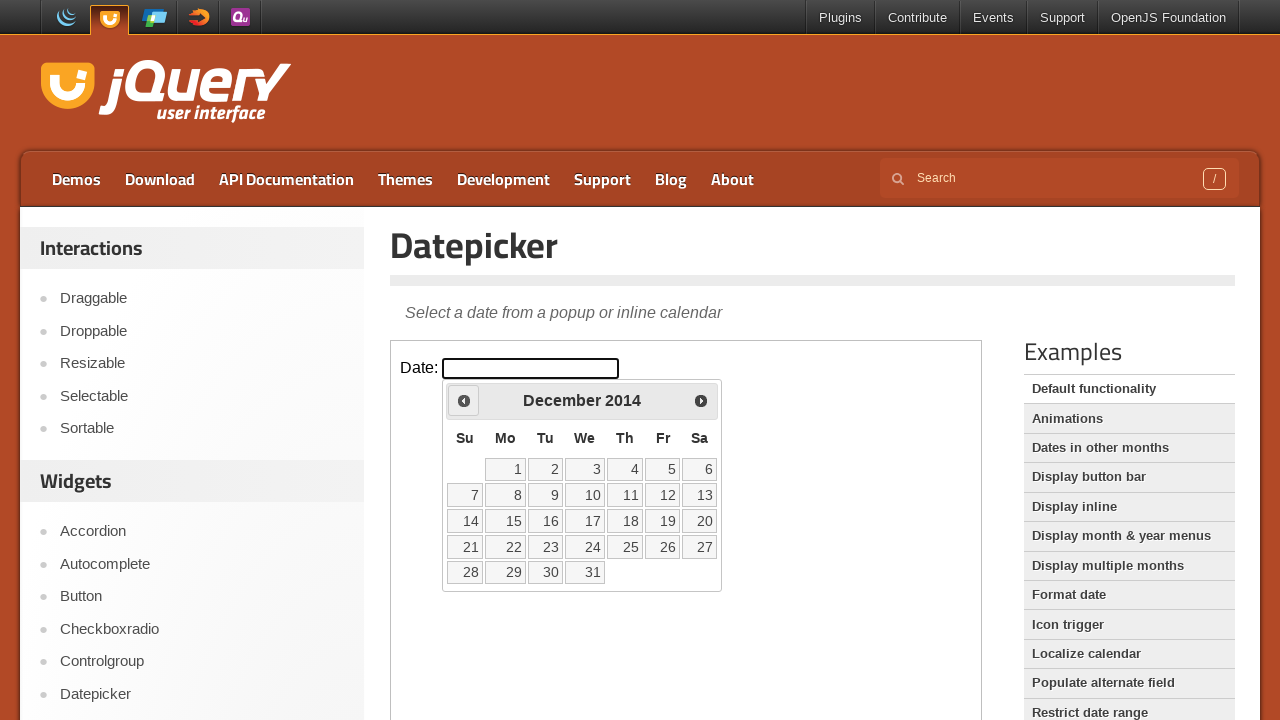

Retrieved current month 'December' and year '2014'
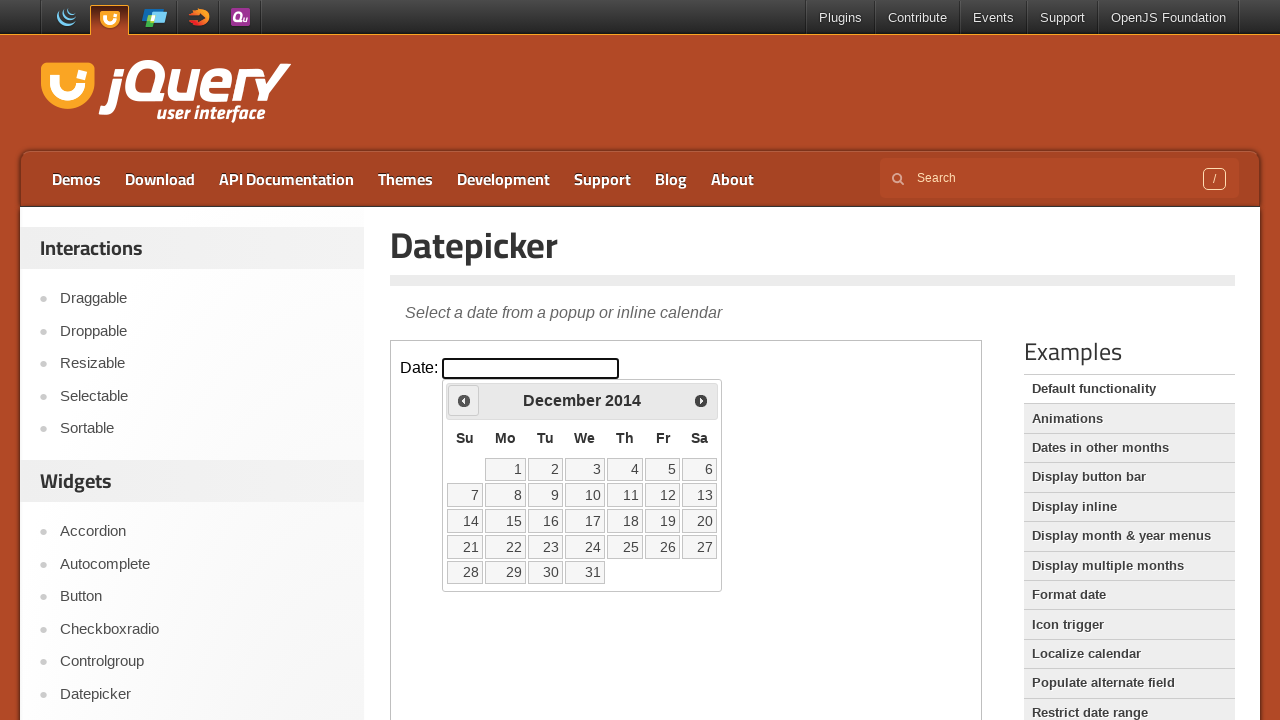

Clicked previous month button to navigate backwards at (464, 400) on iframe >> nth=0 >> internal:control=enter-frame >> span.ui-icon.ui-icon-circle-t
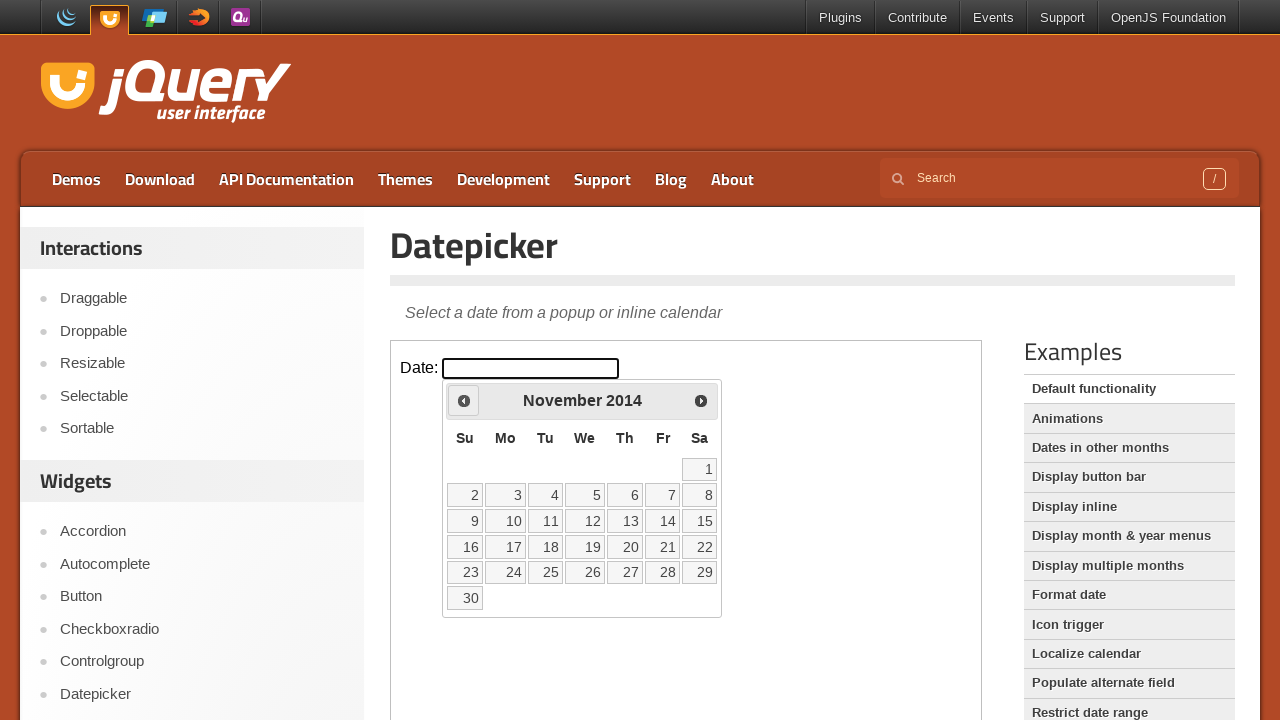

Retrieved current month 'November' and year '2014'
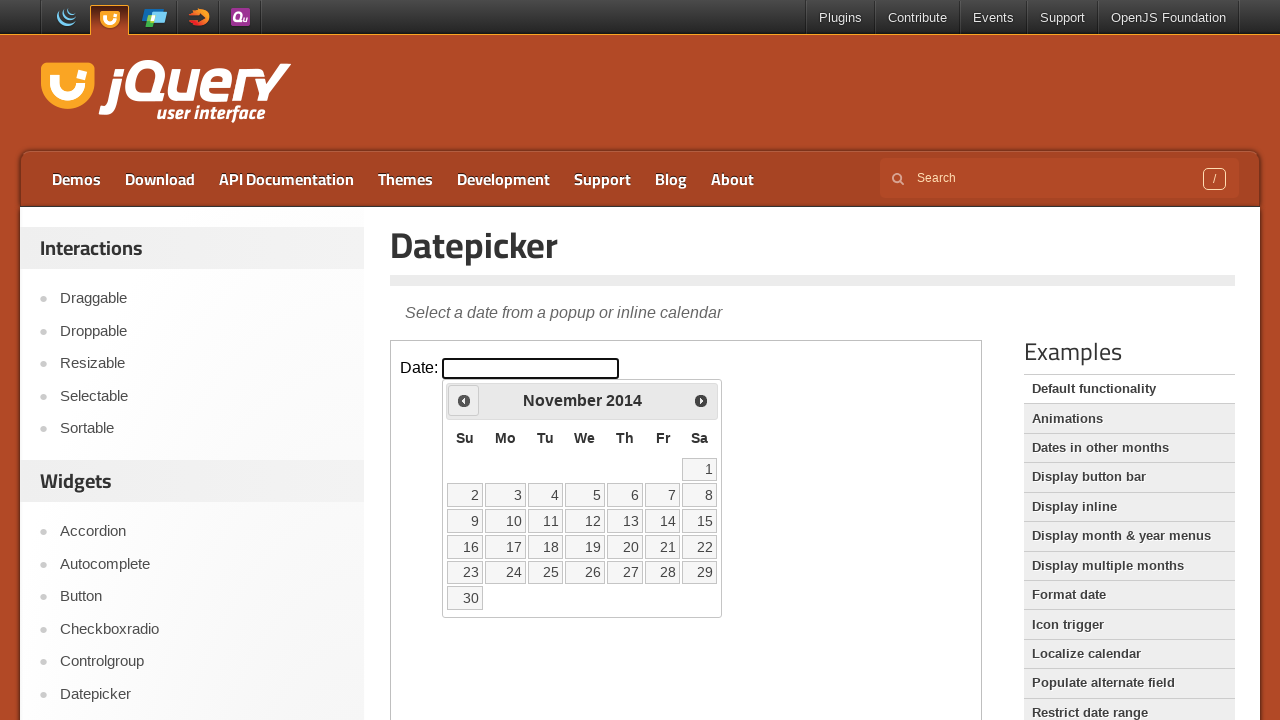

Clicked previous month button to navigate backwards at (464, 400) on iframe >> nth=0 >> internal:control=enter-frame >> span.ui-icon.ui-icon-circle-t
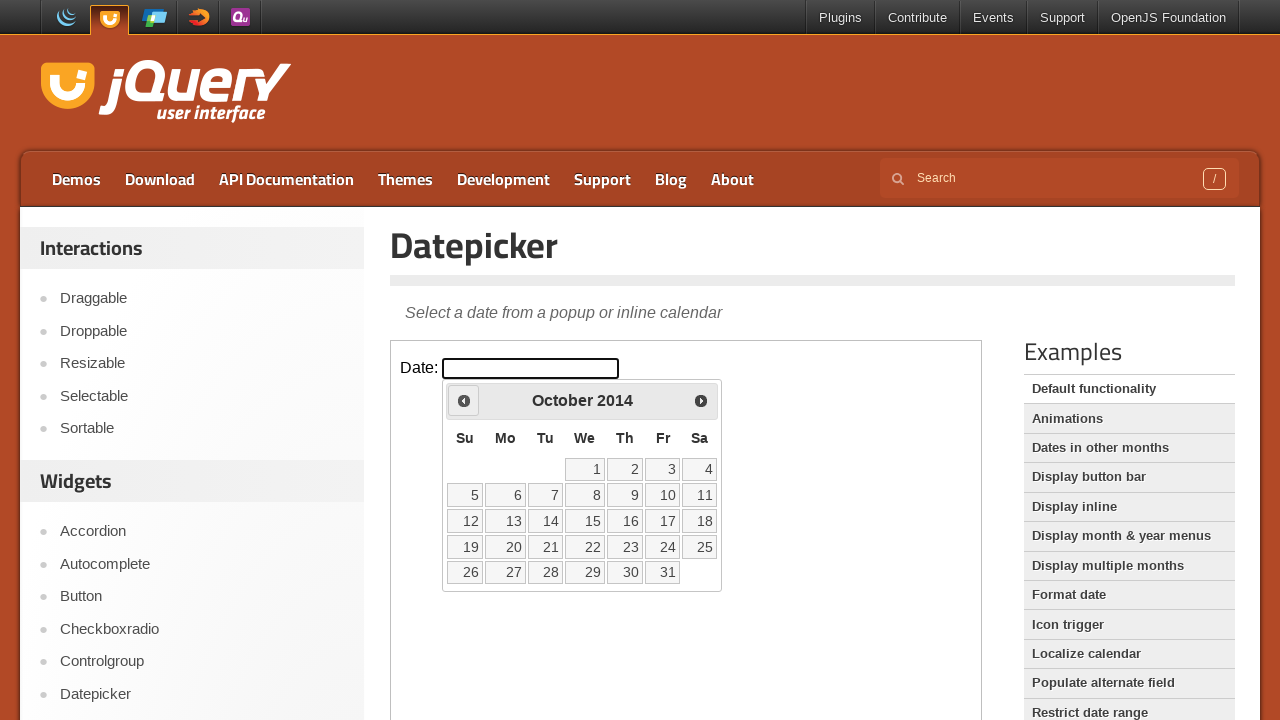

Retrieved current month 'October' and year '2014'
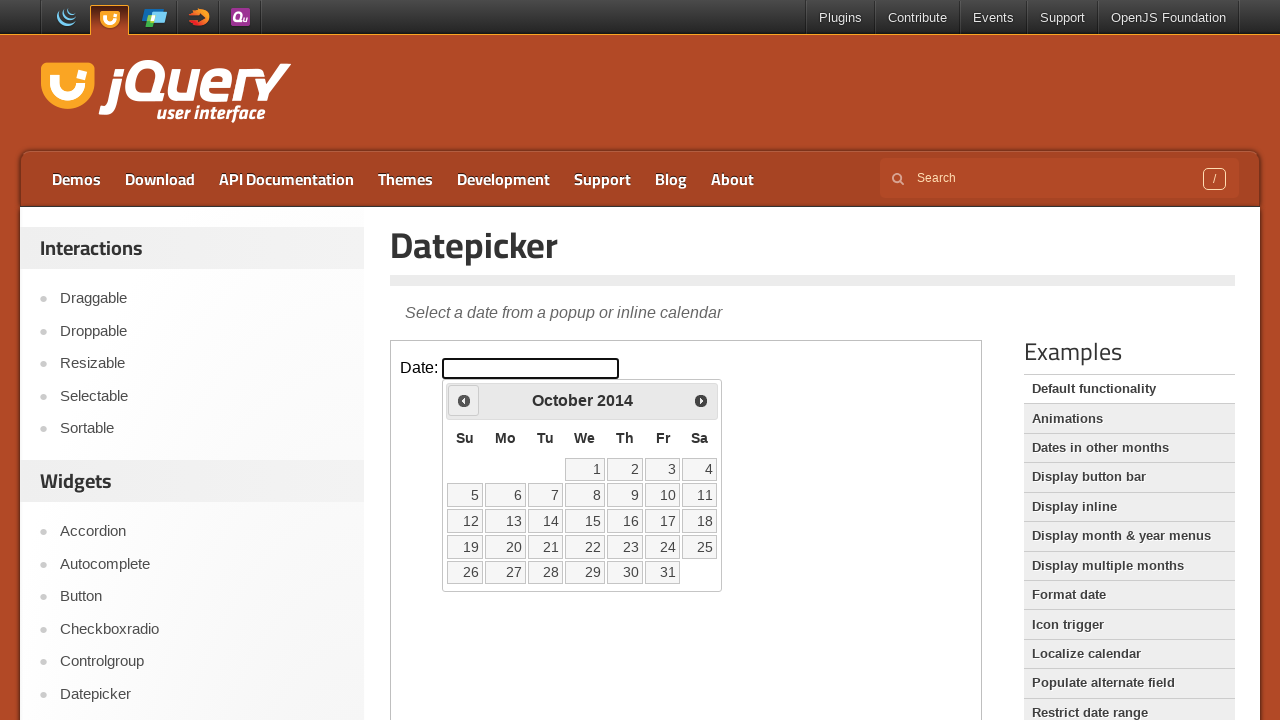

Clicked previous month button to navigate backwards at (464, 400) on iframe >> nth=0 >> internal:control=enter-frame >> span.ui-icon.ui-icon-circle-t
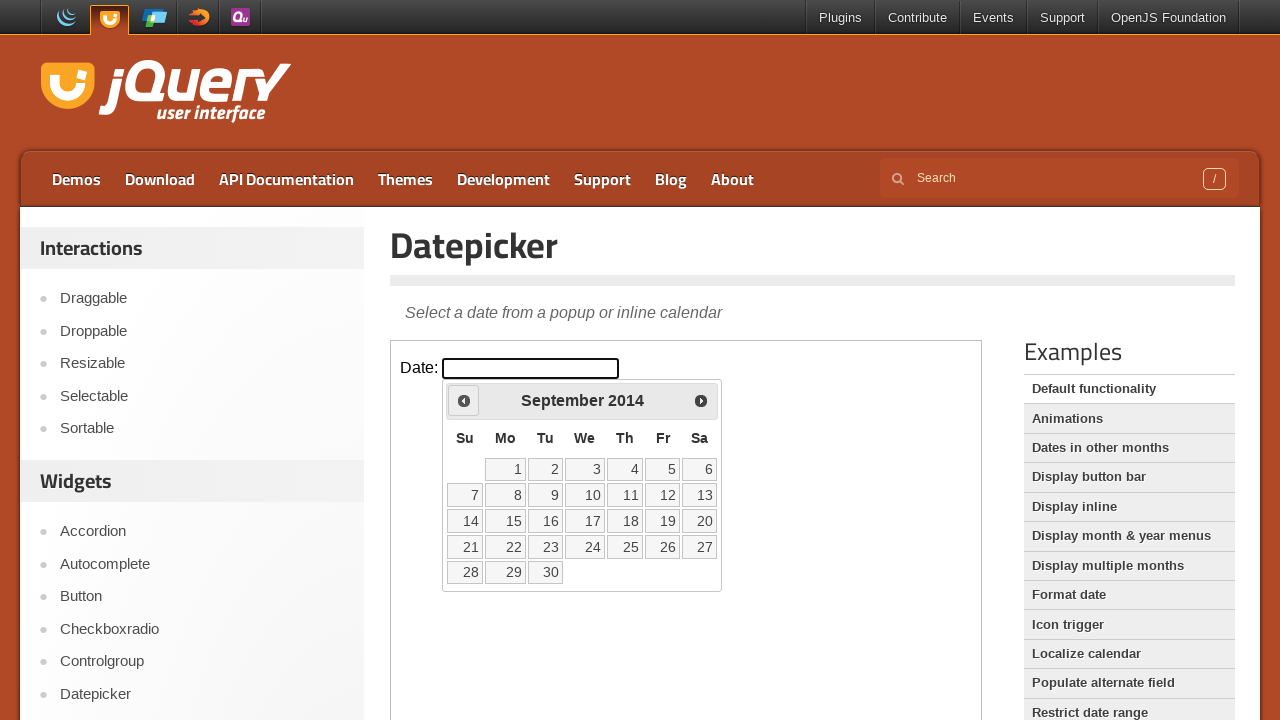

Retrieved current month 'September' and year '2014'
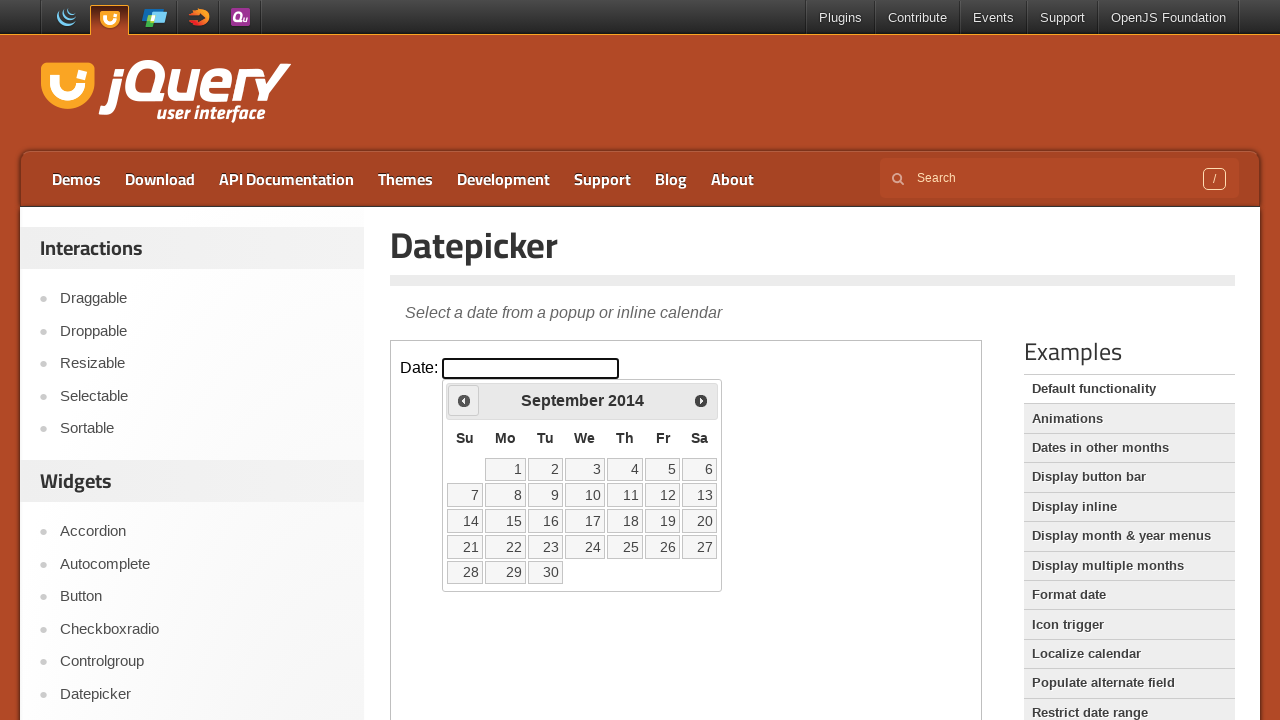

Clicked previous month button to navigate backwards at (464, 400) on iframe >> nth=0 >> internal:control=enter-frame >> span.ui-icon.ui-icon-circle-t
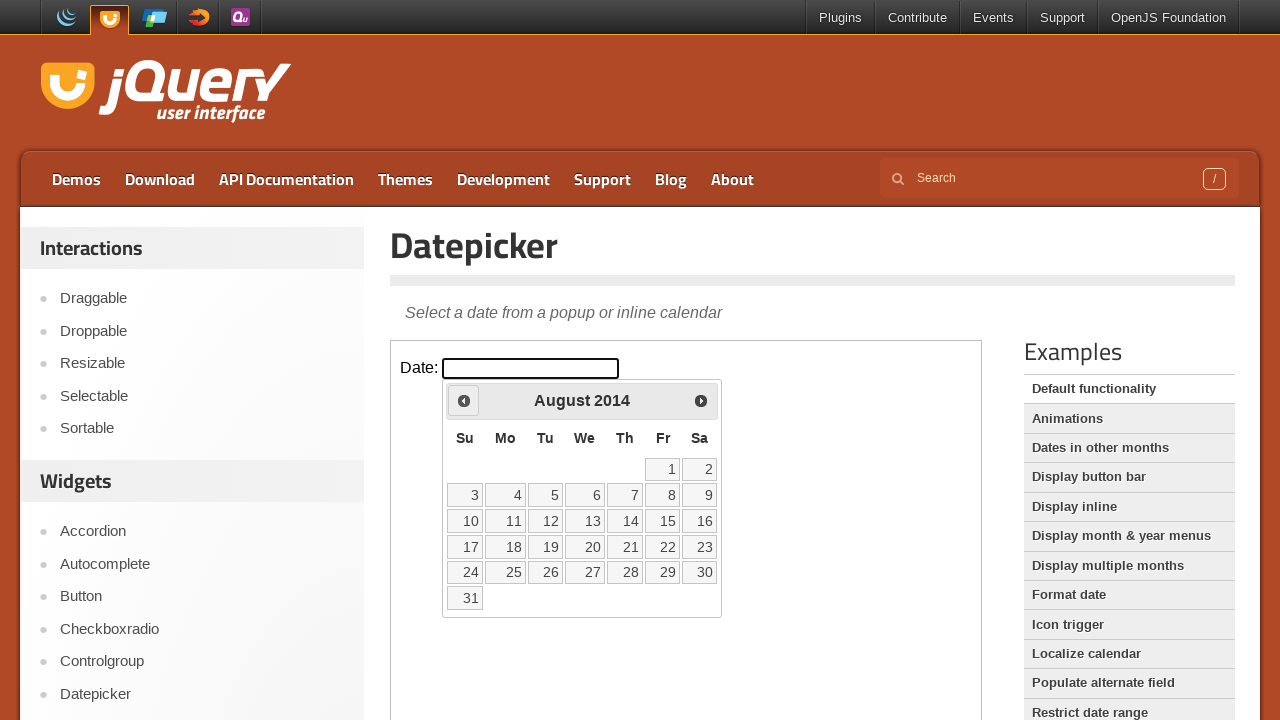

Retrieved current month 'August' and year '2014'
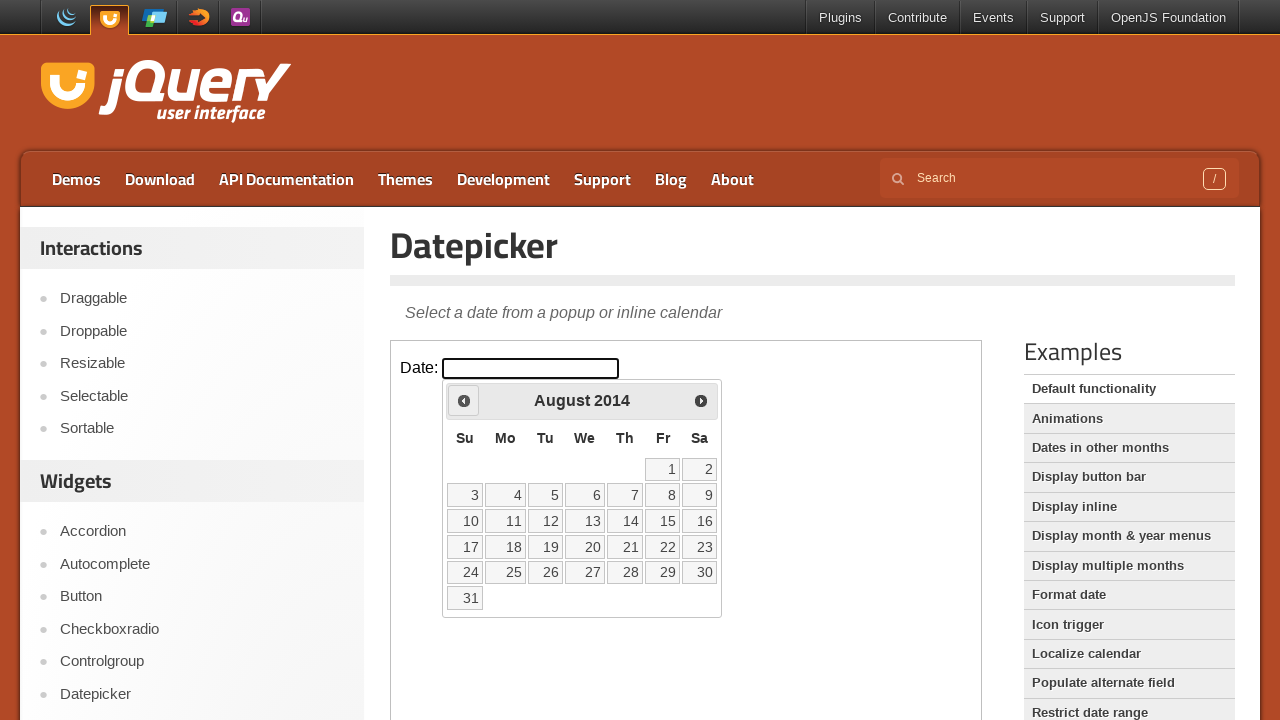

Clicked previous month button to navigate backwards at (464, 400) on iframe >> nth=0 >> internal:control=enter-frame >> span.ui-icon.ui-icon-circle-t
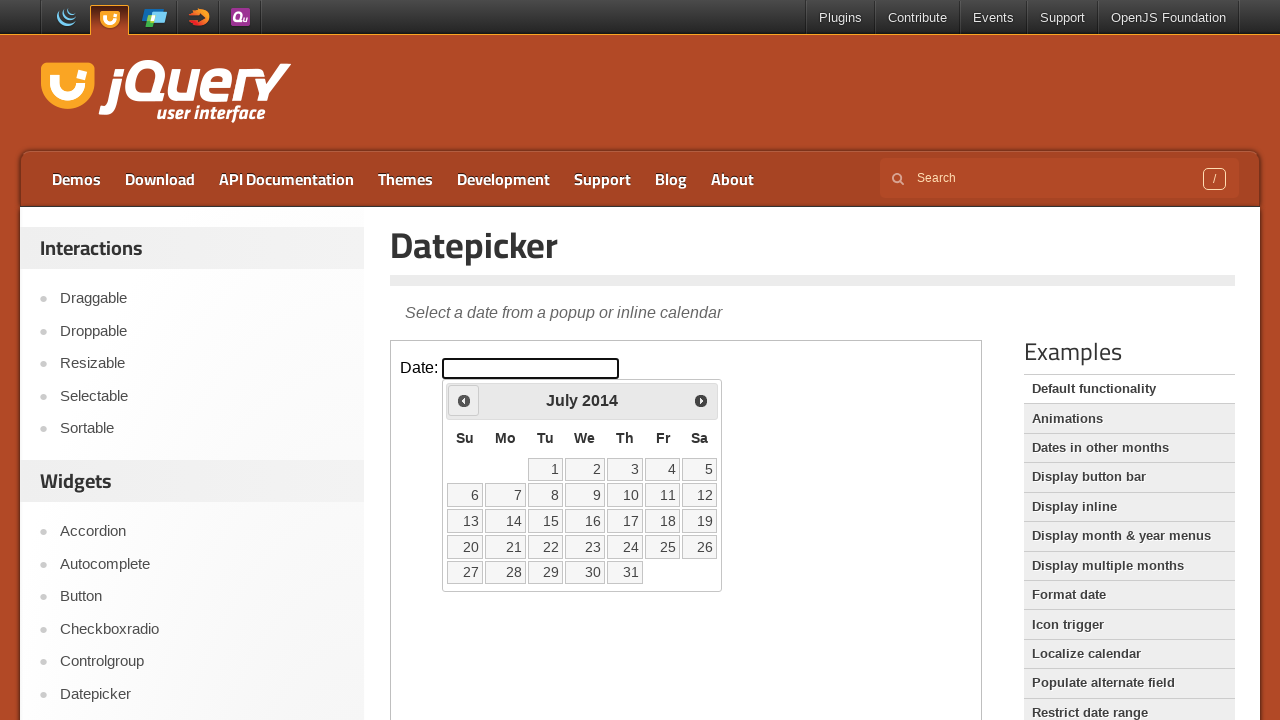

Retrieved current month 'July' and year '2014'
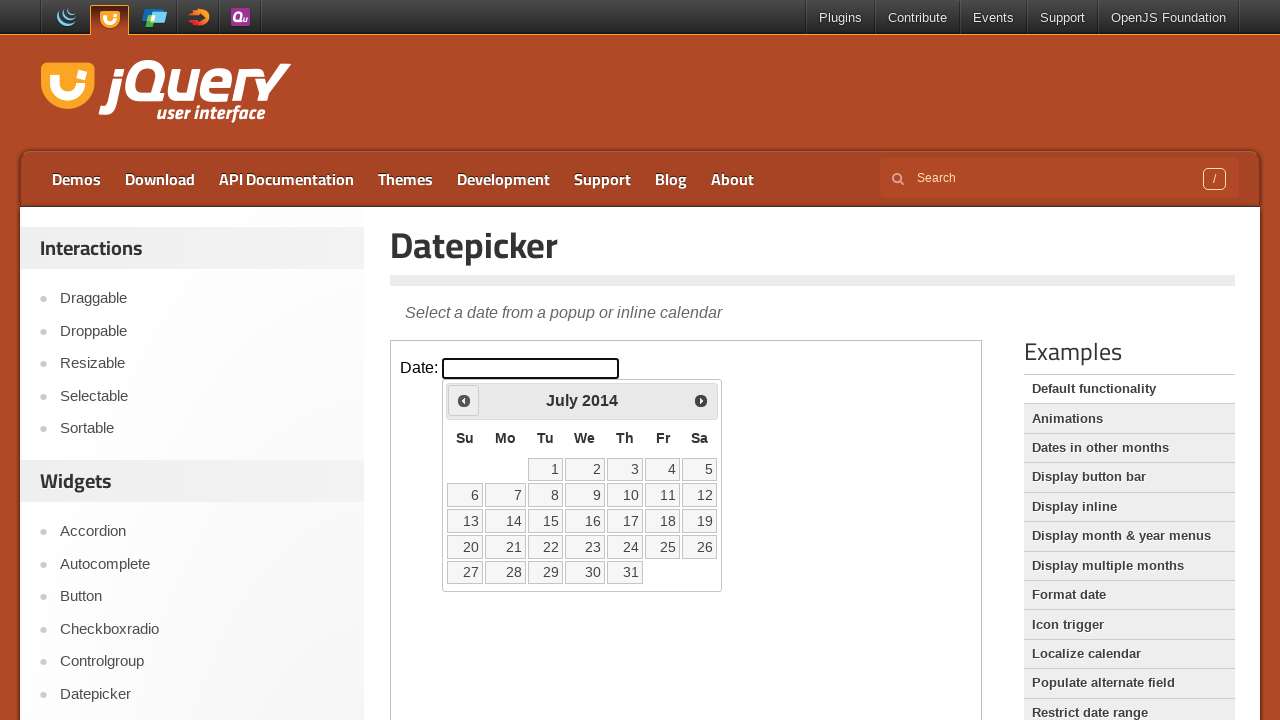

Clicked previous month button to navigate backwards at (464, 400) on iframe >> nth=0 >> internal:control=enter-frame >> span.ui-icon.ui-icon-circle-t
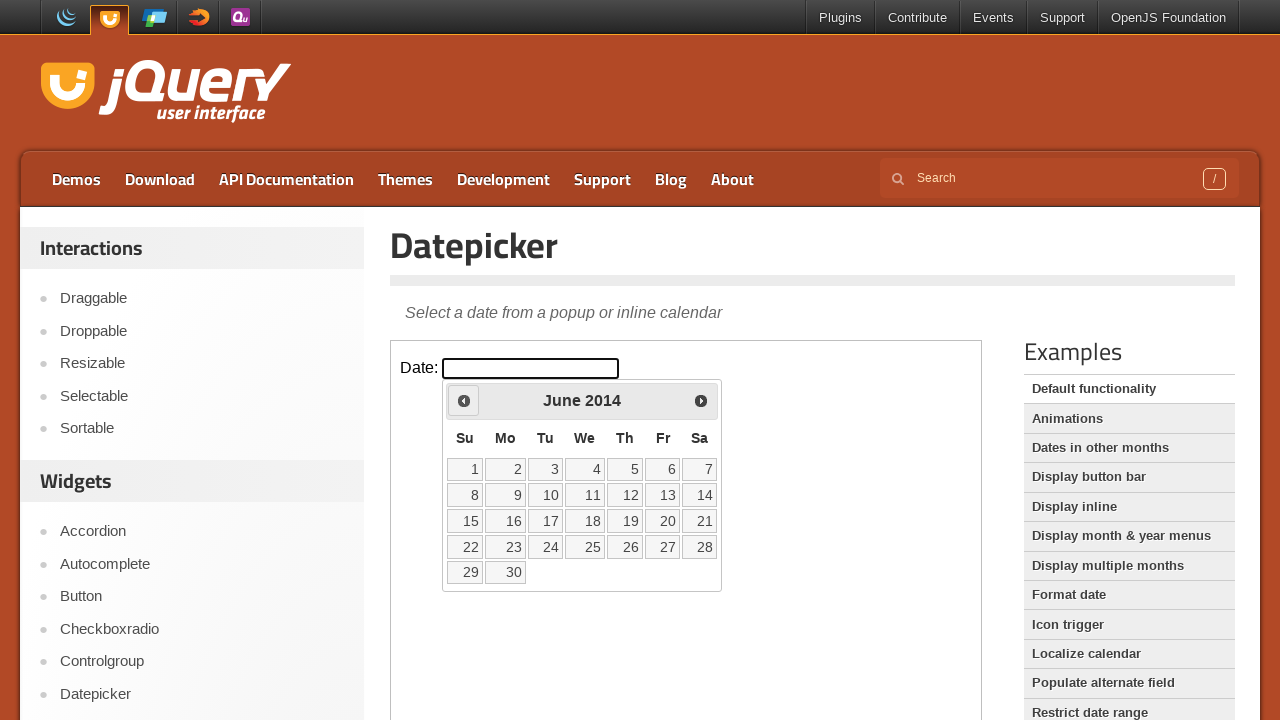

Retrieved current month 'June' and year '2014'
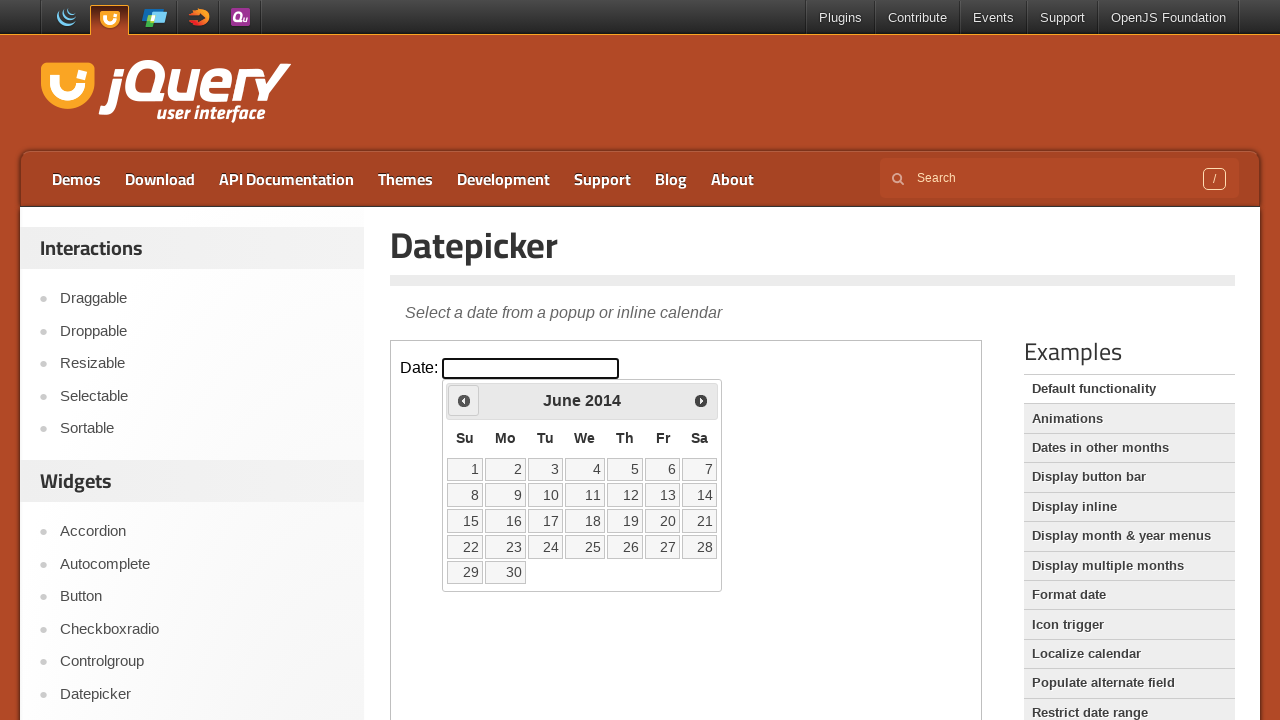

Clicked previous month button to navigate backwards at (464, 400) on iframe >> nth=0 >> internal:control=enter-frame >> span.ui-icon.ui-icon-circle-t
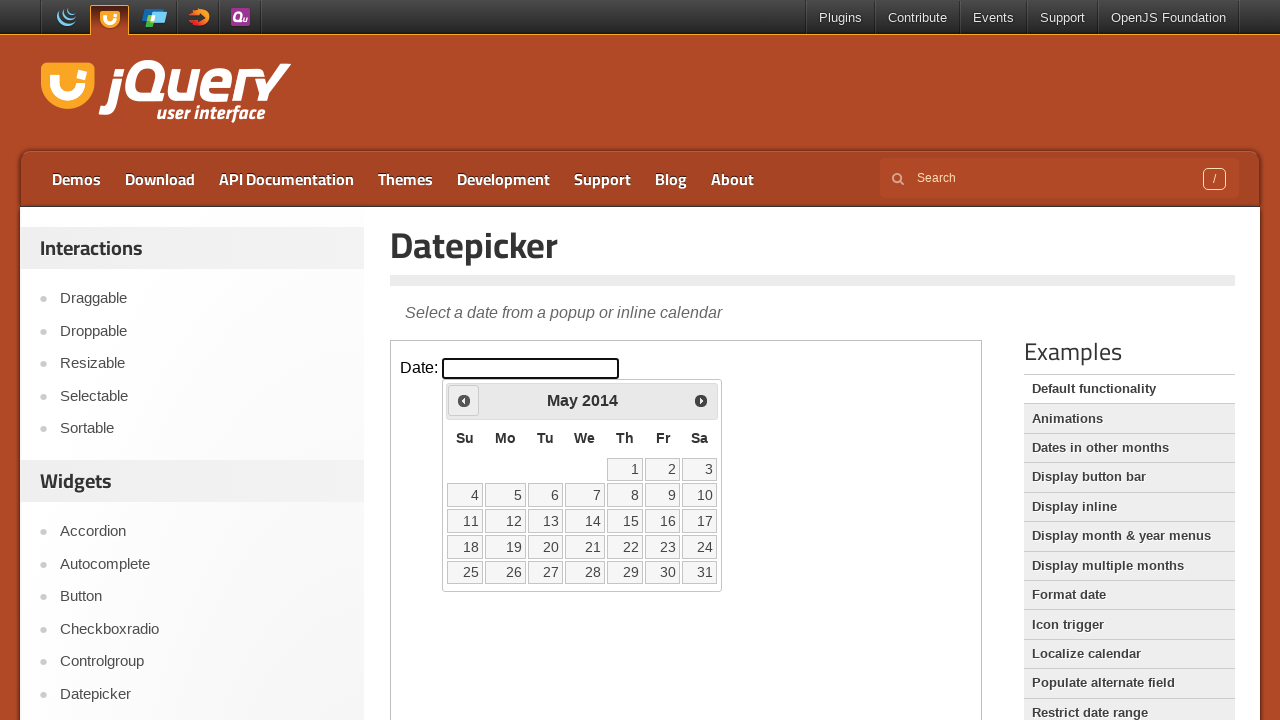

Retrieved current month 'May' and year '2014'
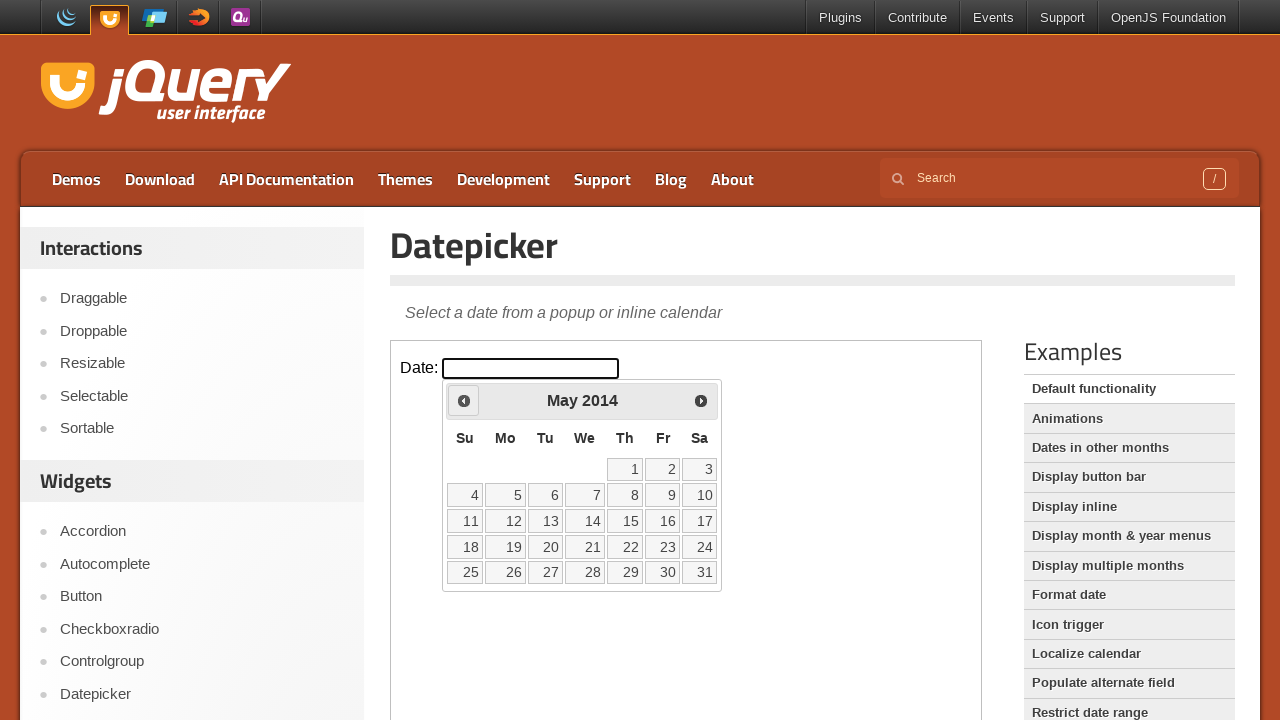

Clicked previous month button to navigate backwards at (464, 400) on iframe >> nth=0 >> internal:control=enter-frame >> span.ui-icon.ui-icon-circle-t
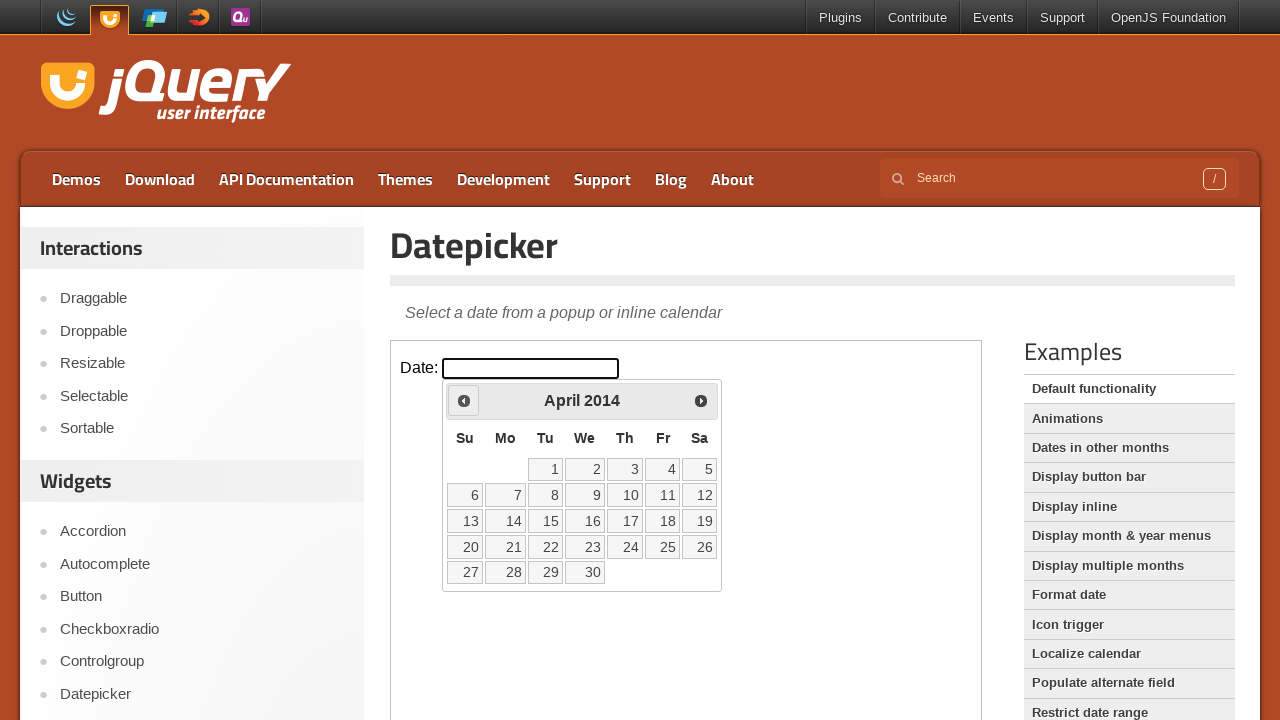

Retrieved current month 'April' and year '2014'
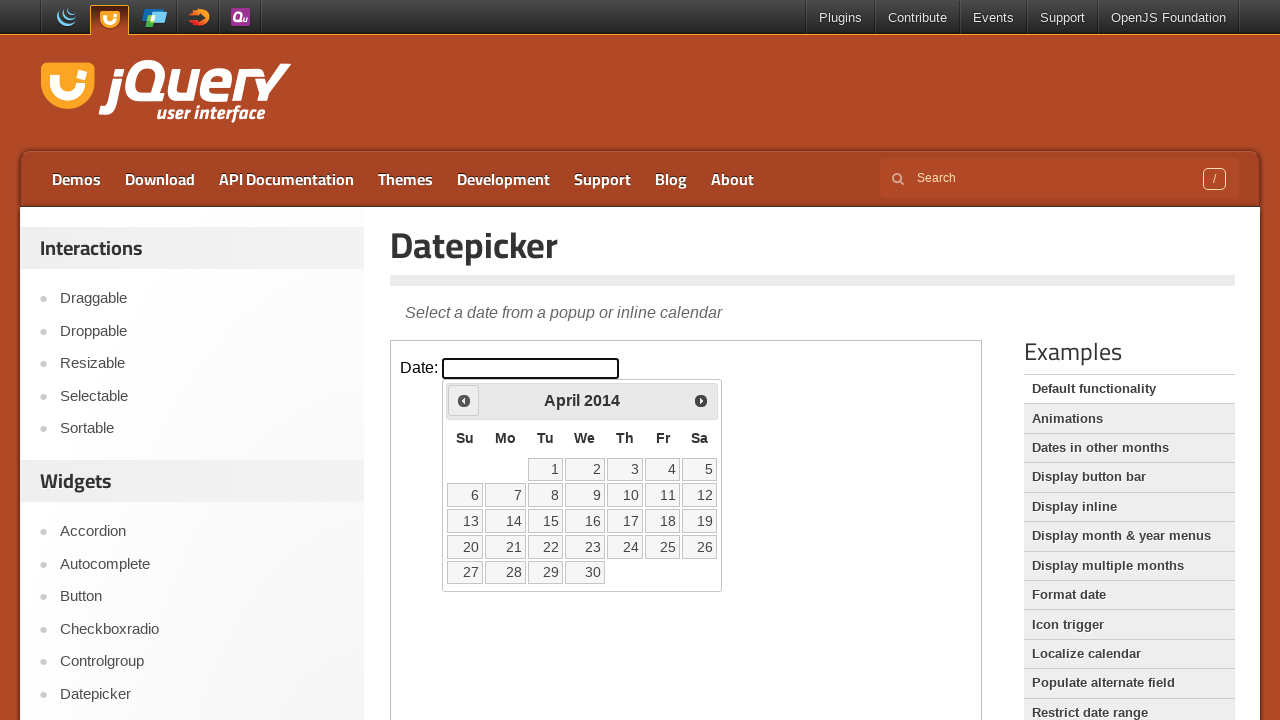

Clicked previous month button to navigate backwards at (464, 400) on iframe >> nth=0 >> internal:control=enter-frame >> span.ui-icon.ui-icon-circle-t
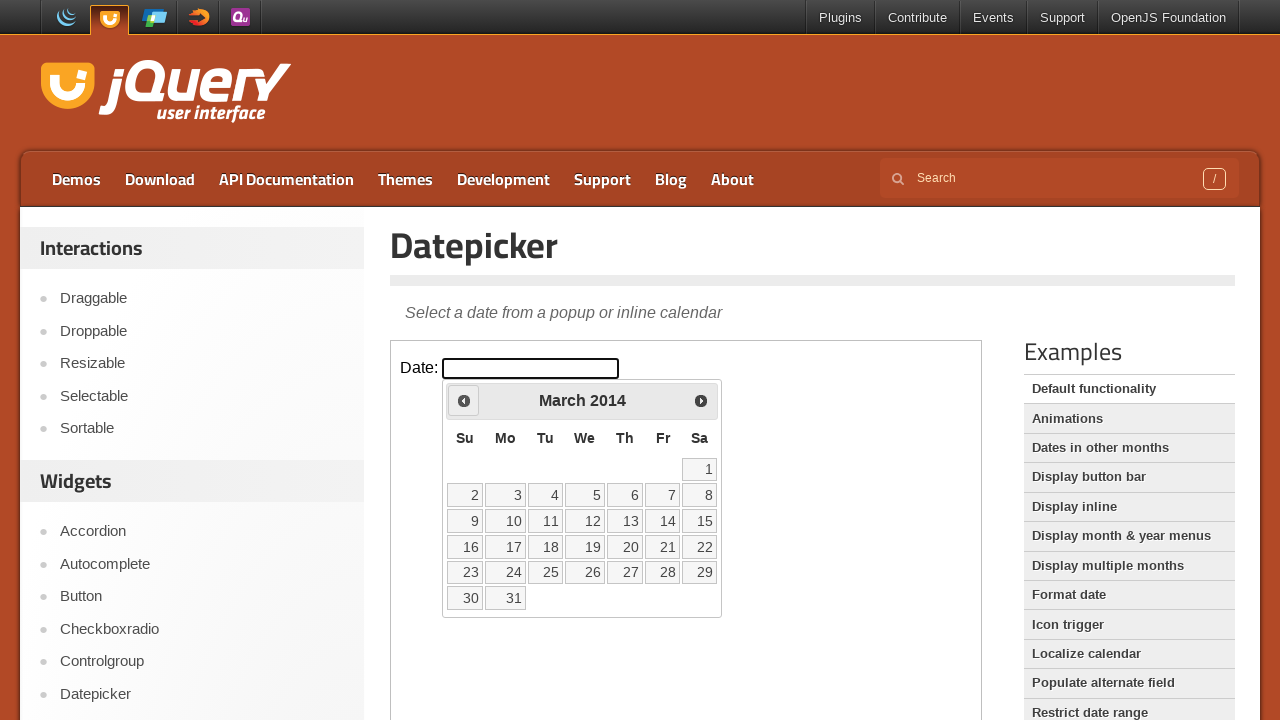

Retrieved current month 'March' and year '2014'
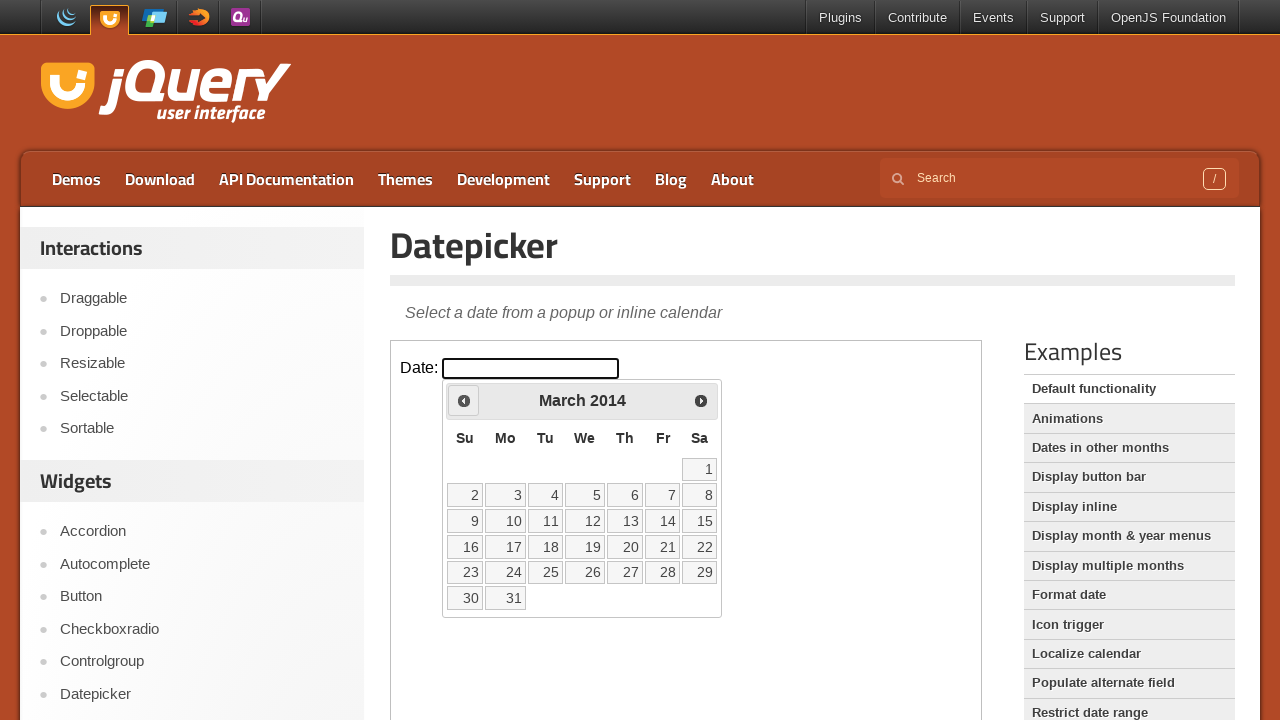

Clicked previous month button to navigate backwards at (464, 400) on iframe >> nth=0 >> internal:control=enter-frame >> span.ui-icon.ui-icon-circle-t
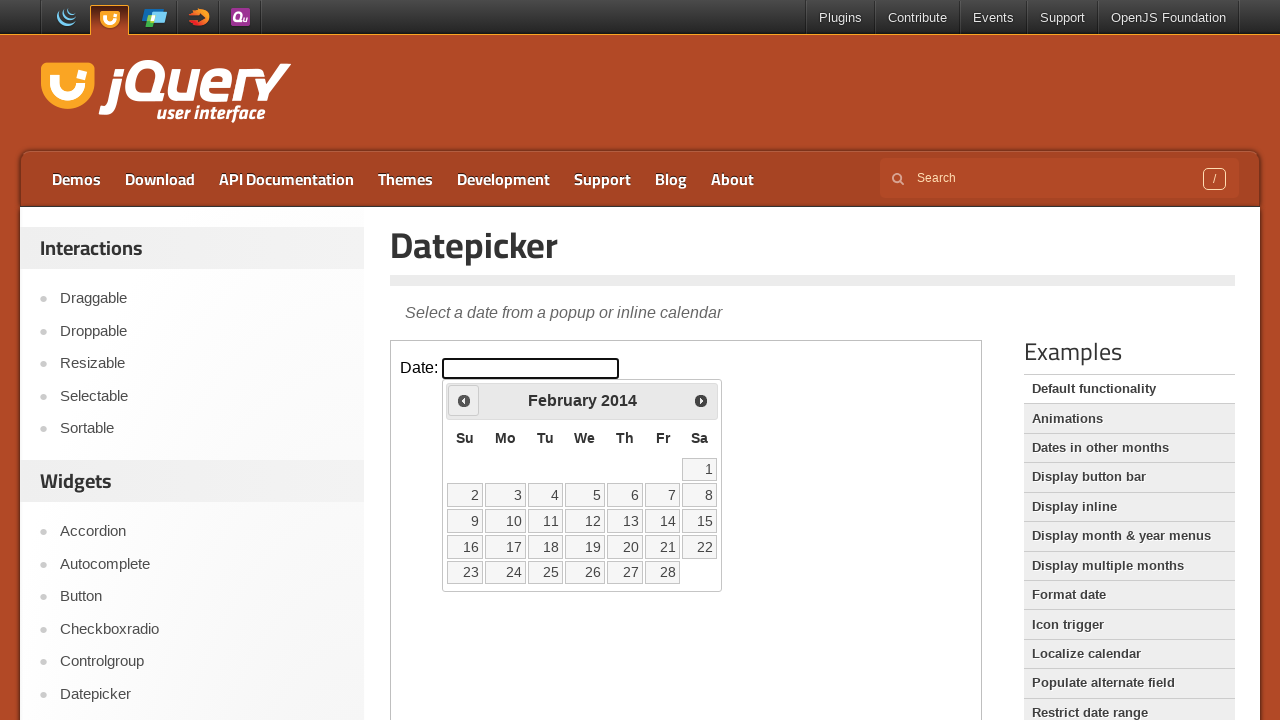

Retrieved current month 'February' and year '2014'
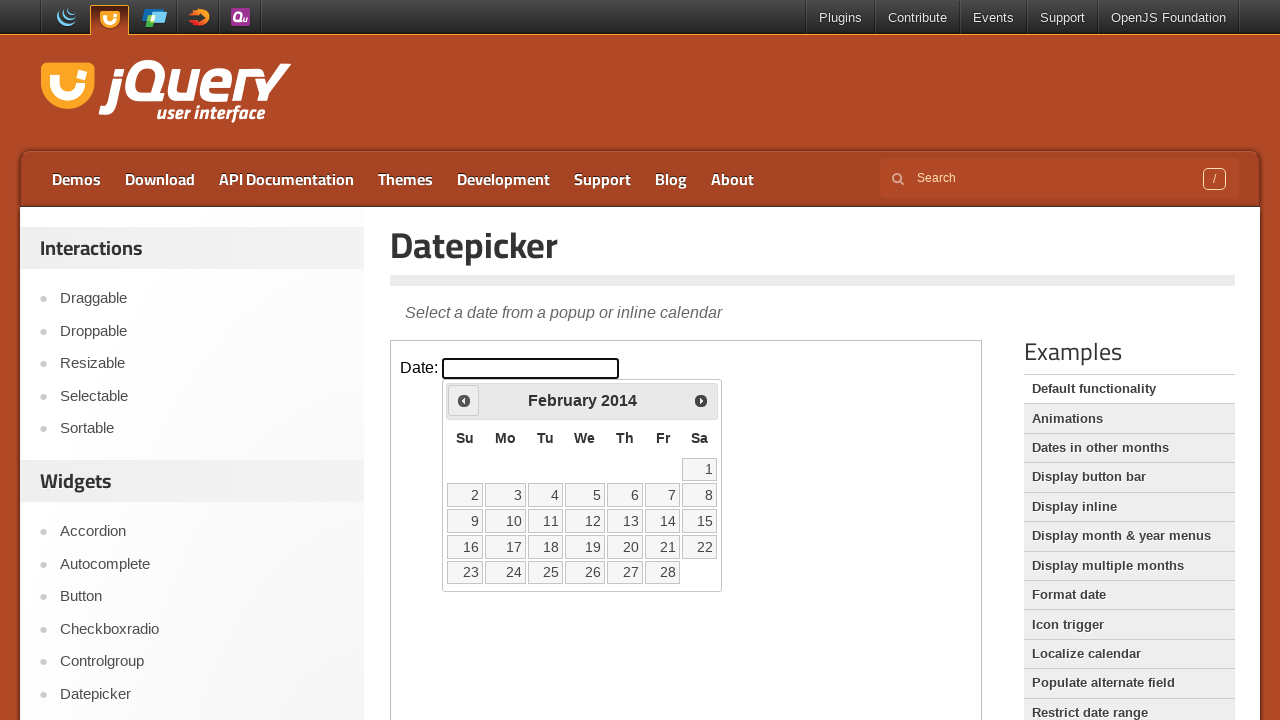

Clicked previous month button to navigate backwards at (464, 400) on iframe >> nth=0 >> internal:control=enter-frame >> span.ui-icon.ui-icon-circle-t
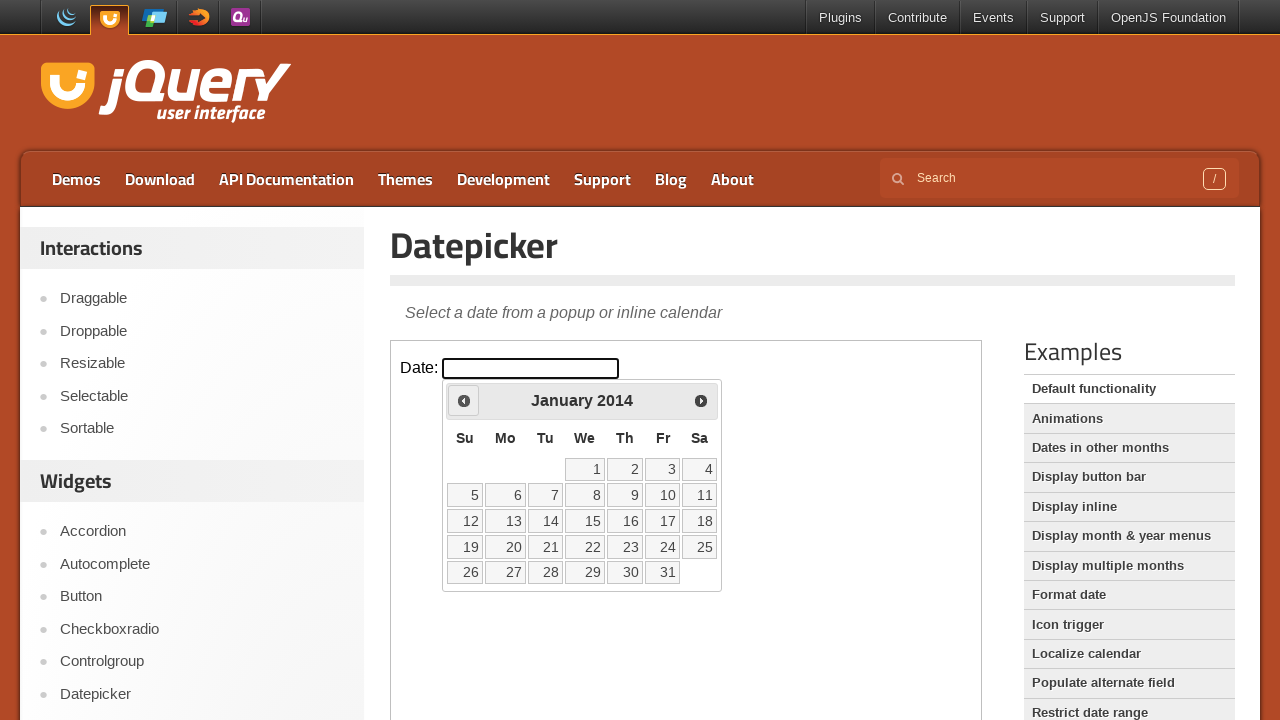

Retrieved current month 'January' and year '2014'
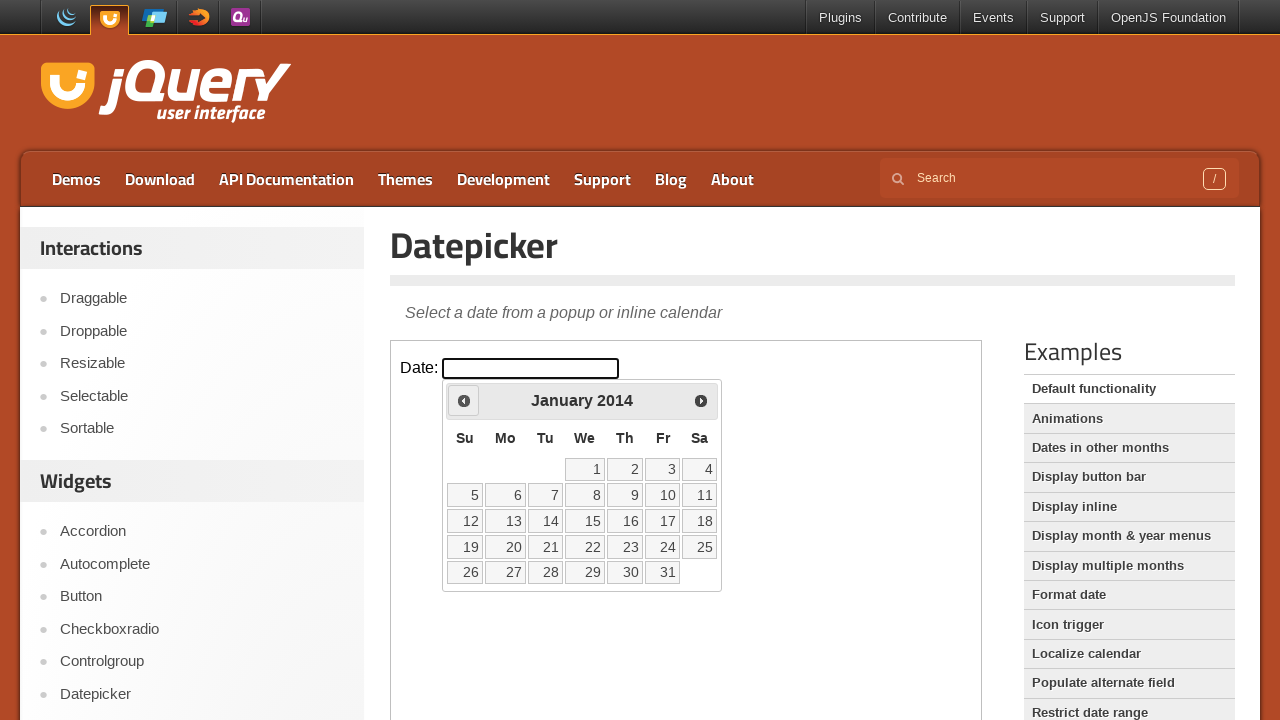

Clicked previous month button to navigate backwards at (464, 400) on iframe >> nth=0 >> internal:control=enter-frame >> span.ui-icon.ui-icon-circle-t
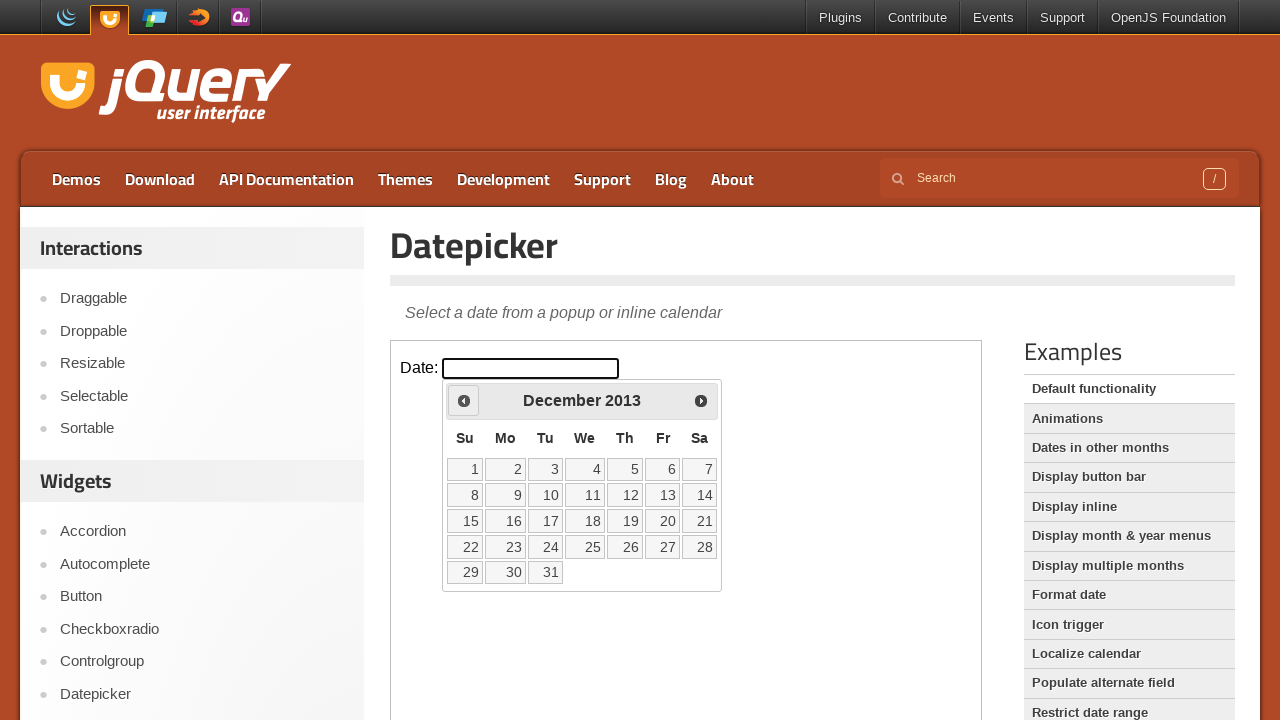

Retrieved current month 'December' and year '2013'
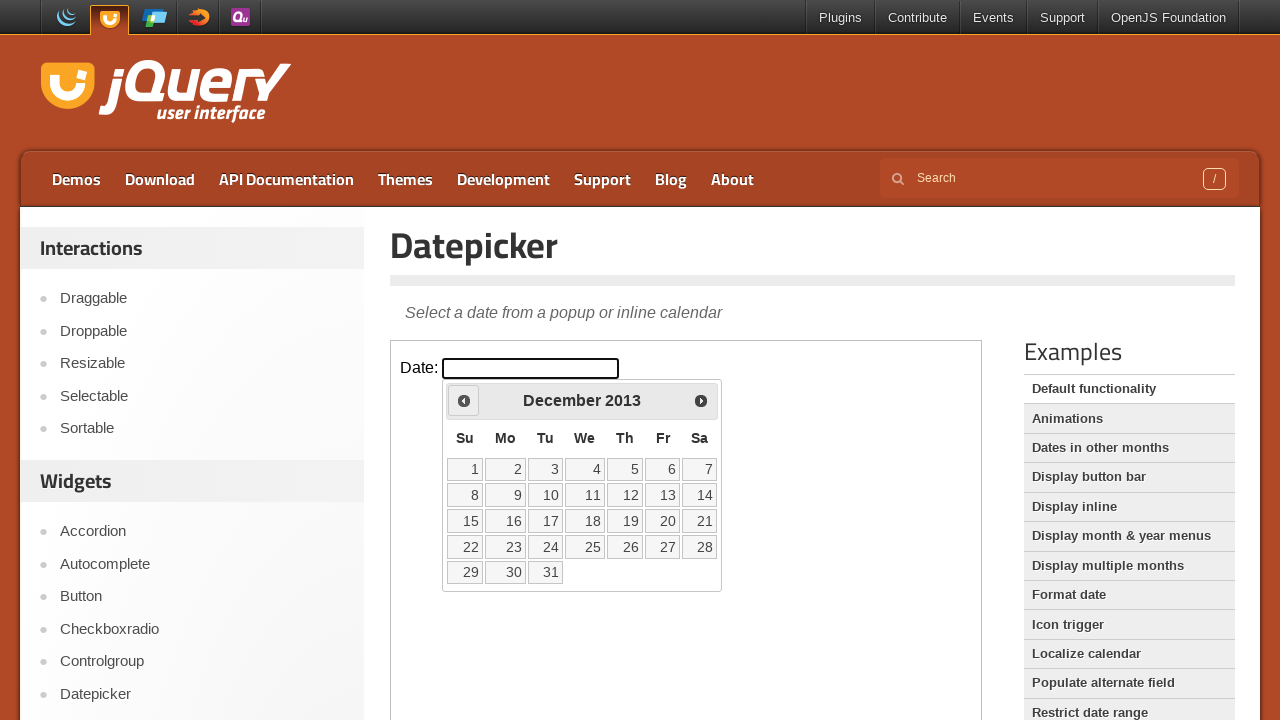

Clicked previous month button to navigate backwards at (464, 400) on iframe >> nth=0 >> internal:control=enter-frame >> span.ui-icon.ui-icon-circle-t
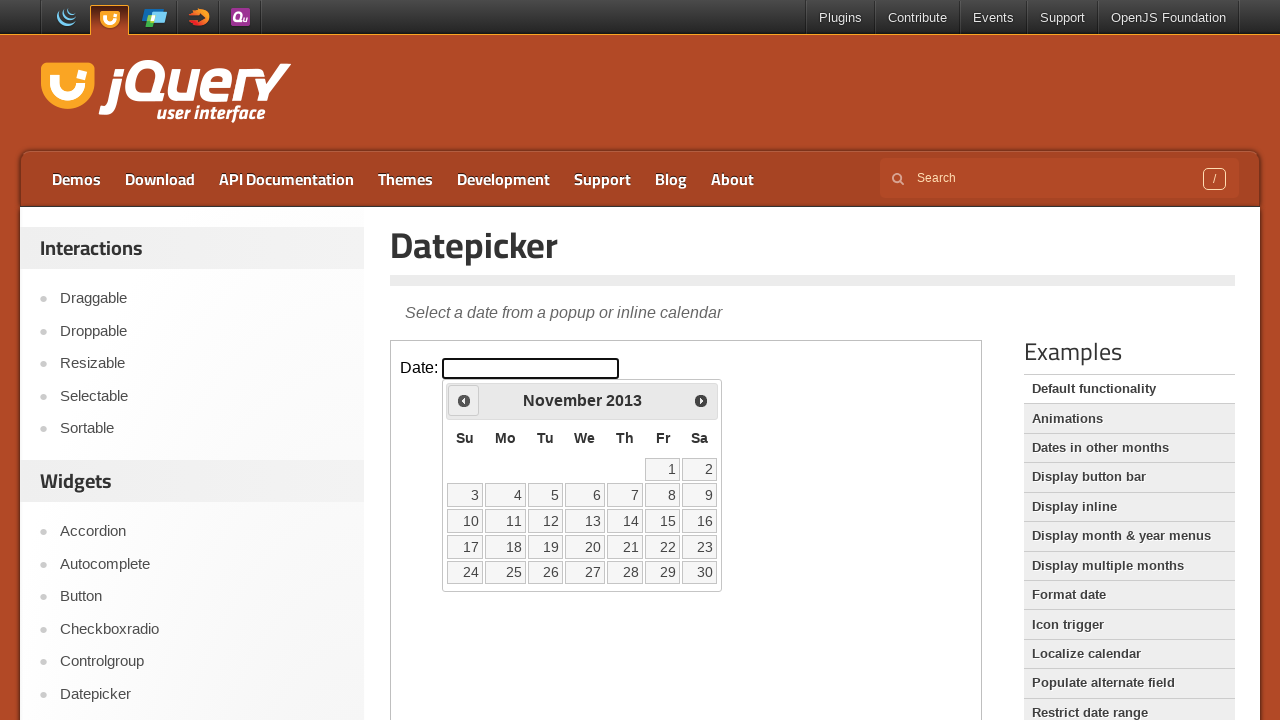

Retrieved current month 'November' and year '2013'
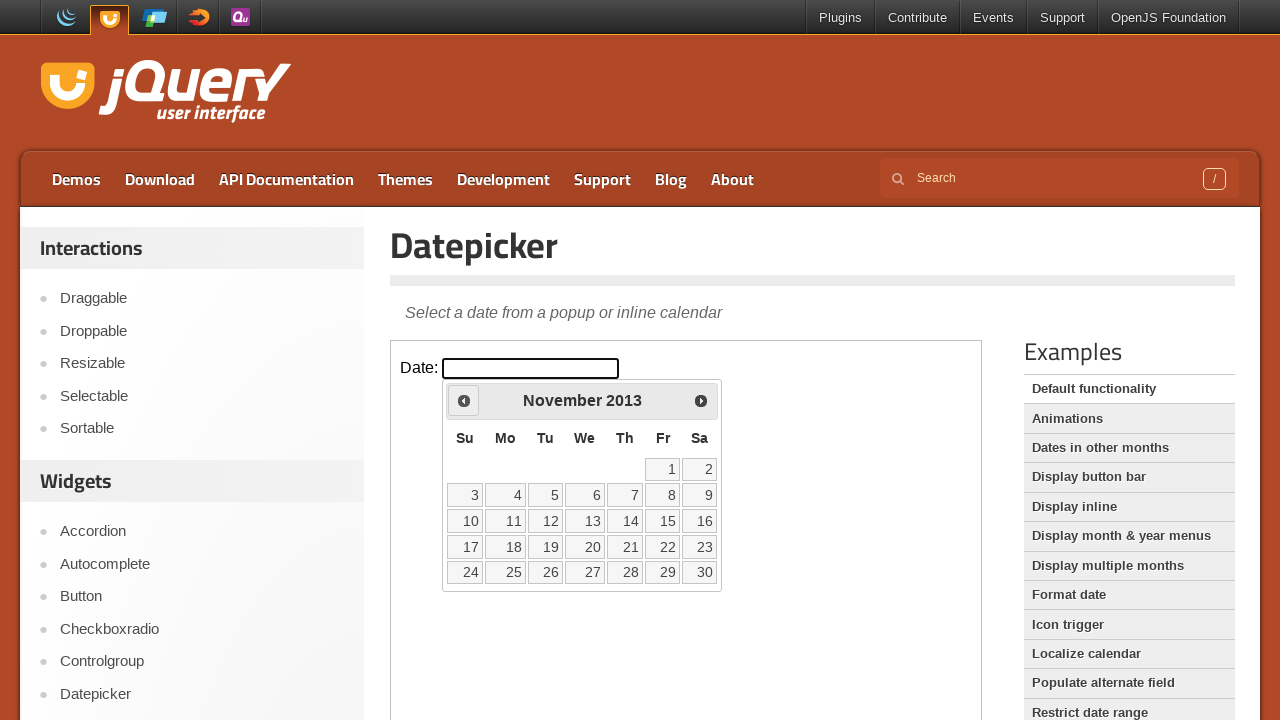

Clicked previous month button to navigate backwards at (464, 400) on iframe >> nth=0 >> internal:control=enter-frame >> span.ui-icon.ui-icon-circle-t
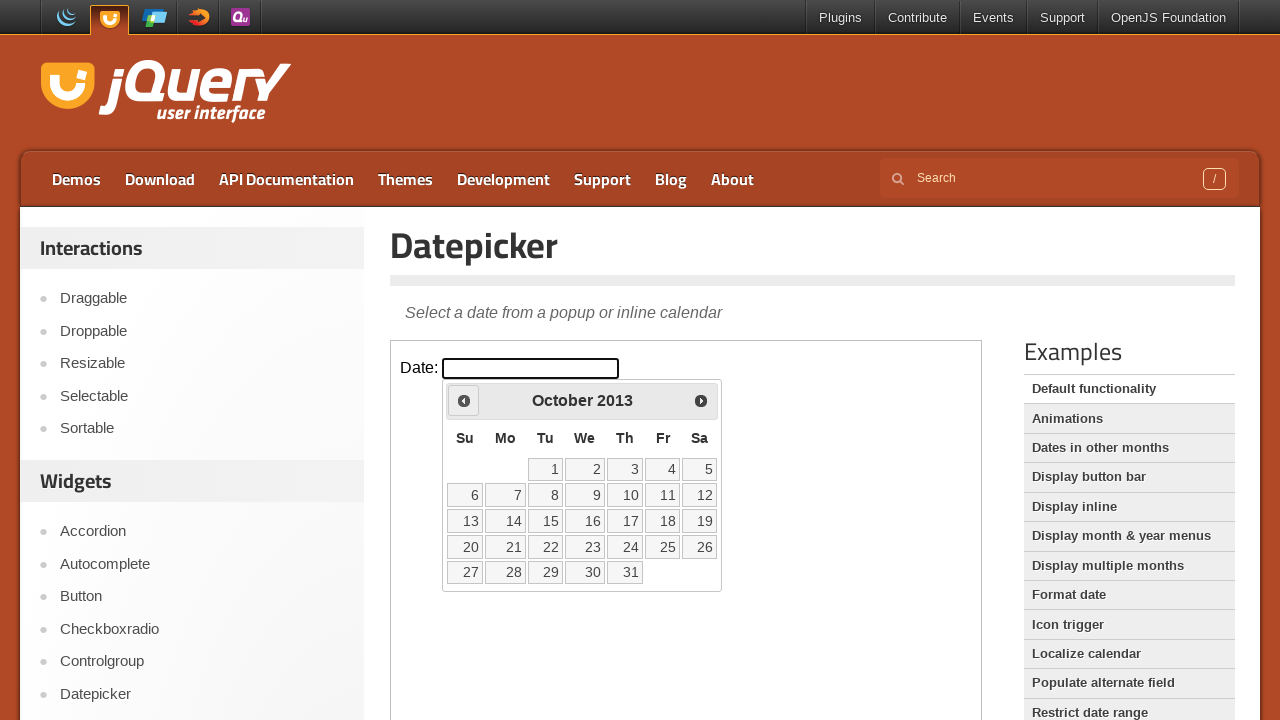

Retrieved current month 'October' and year '2013'
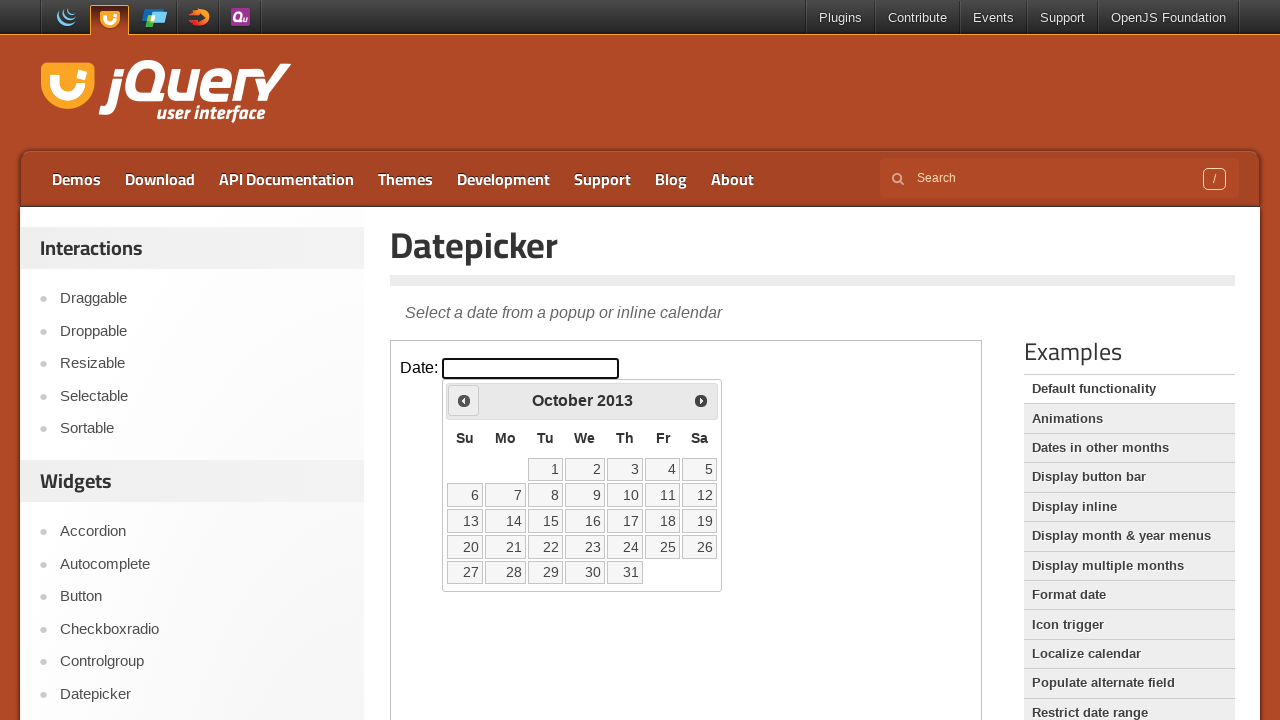

Clicked previous month button to navigate backwards at (464, 400) on iframe >> nth=0 >> internal:control=enter-frame >> span.ui-icon.ui-icon-circle-t
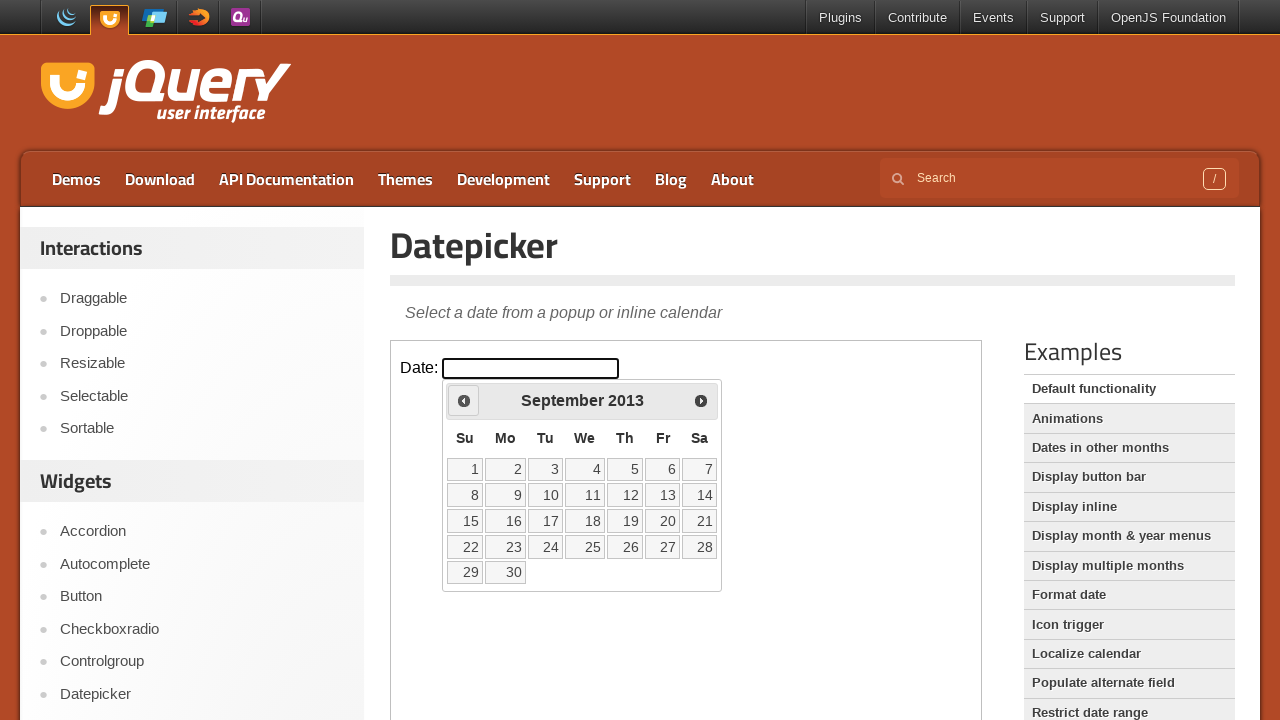

Retrieved current month 'September' and year '2013'
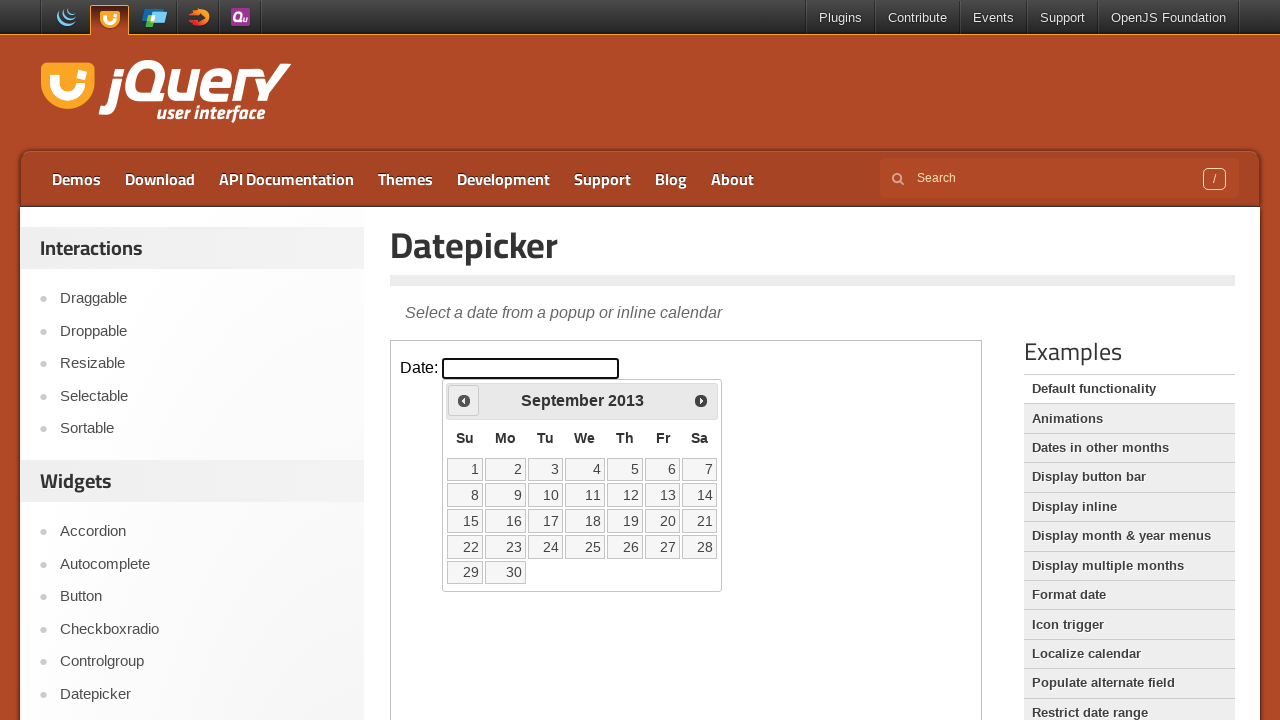

Clicked previous month button to navigate backwards at (464, 400) on iframe >> nth=0 >> internal:control=enter-frame >> span.ui-icon.ui-icon-circle-t
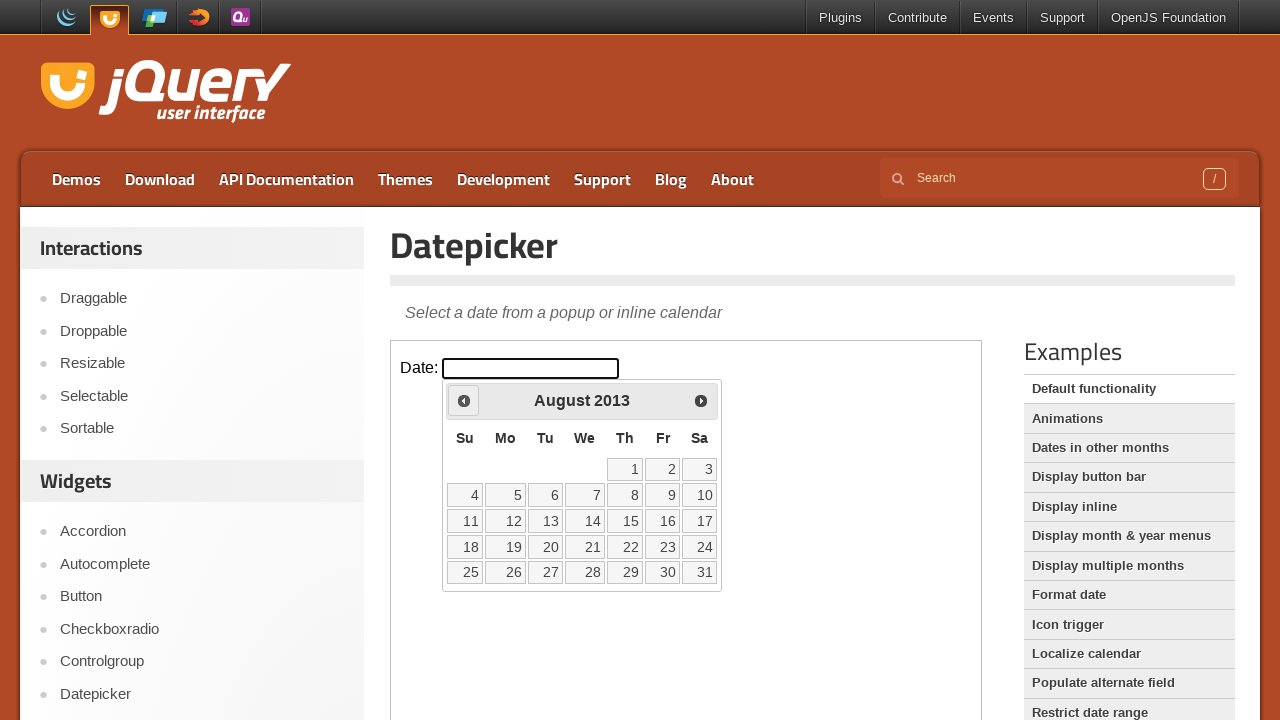

Retrieved current month 'August' and year '2013'
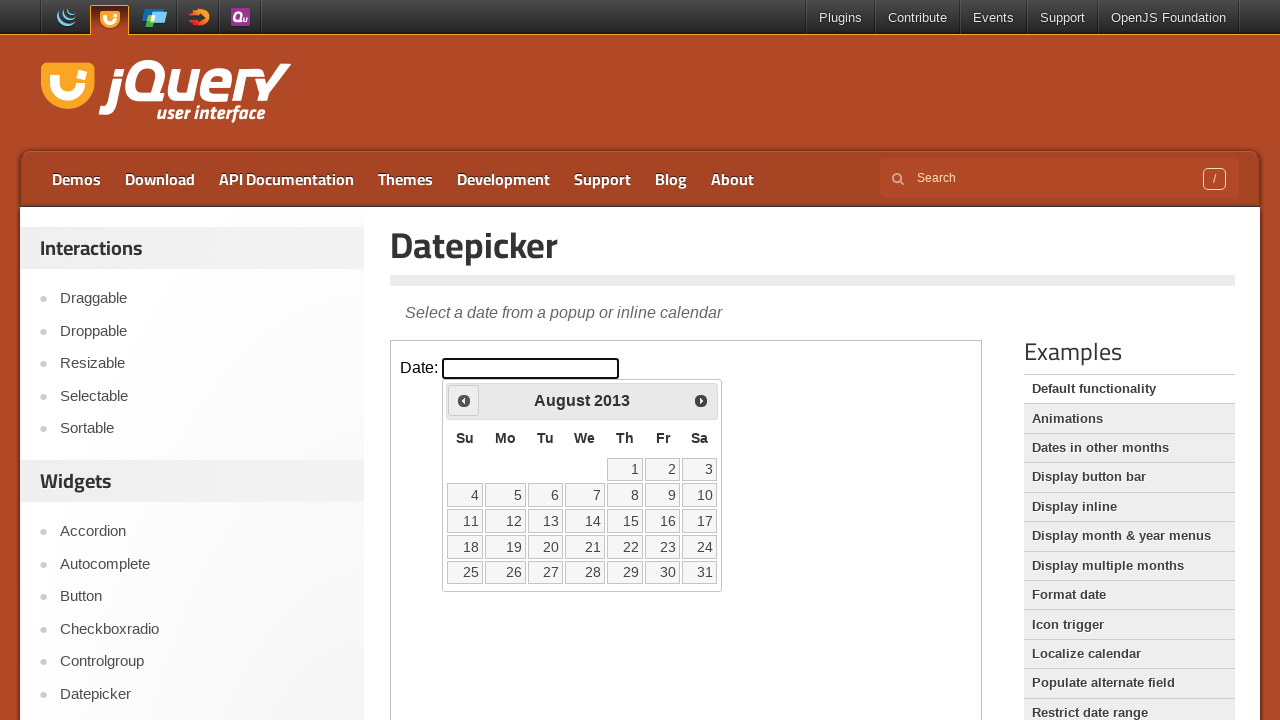

Clicked previous month button to navigate backwards at (464, 400) on iframe >> nth=0 >> internal:control=enter-frame >> span.ui-icon.ui-icon-circle-t
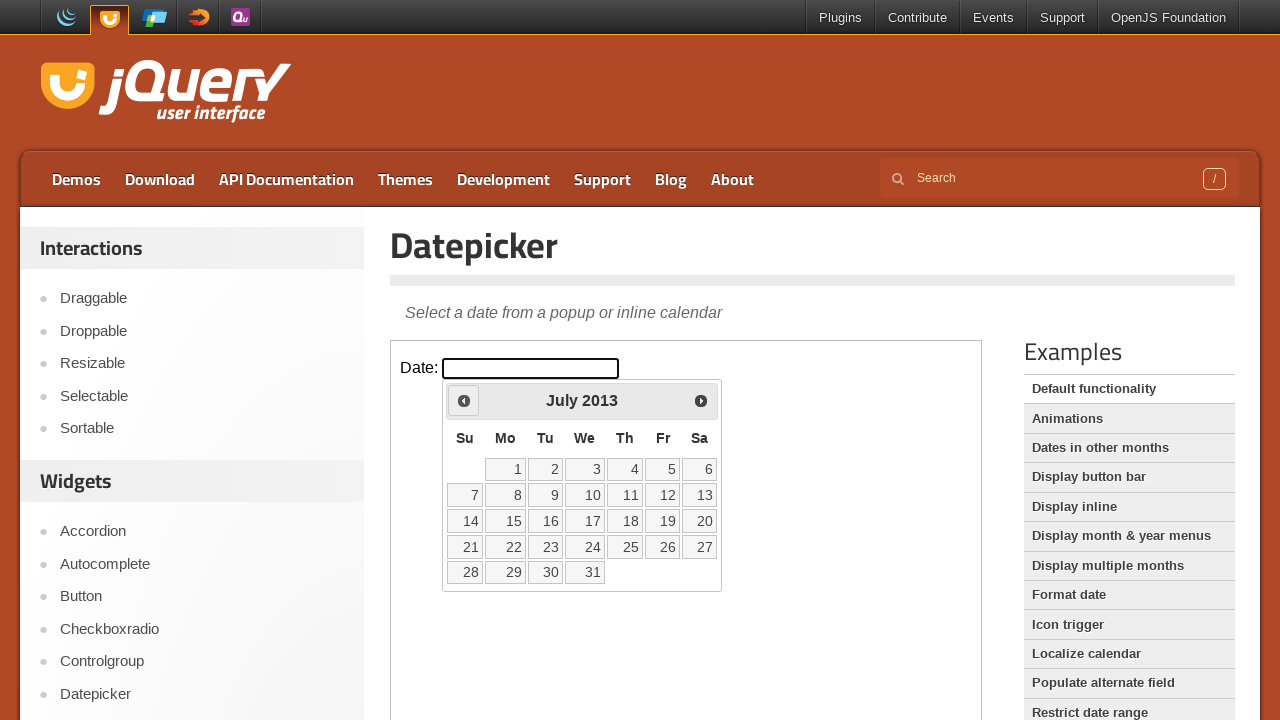

Retrieved current month 'July' and year '2013'
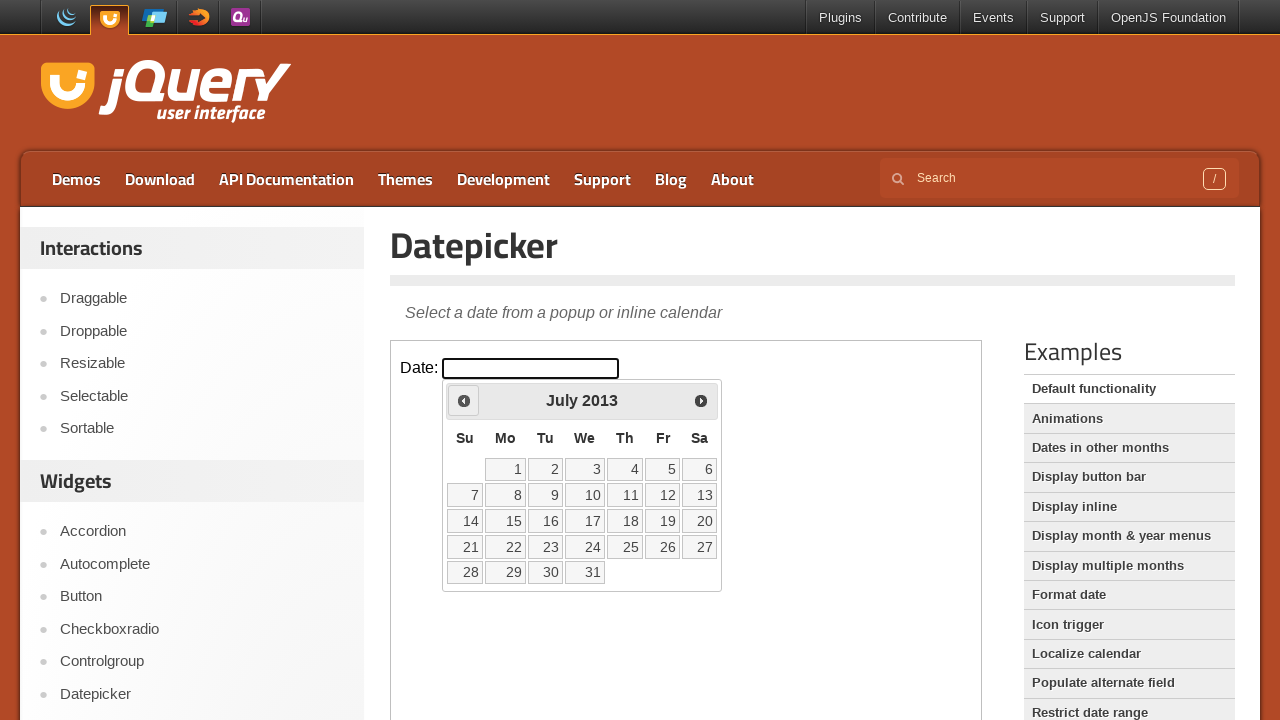

Clicked previous month button to navigate backwards at (464, 400) on iframe >> nth=0 >> internal:control=enter-frame >> span.ui-icon.ui-icon-circle-t
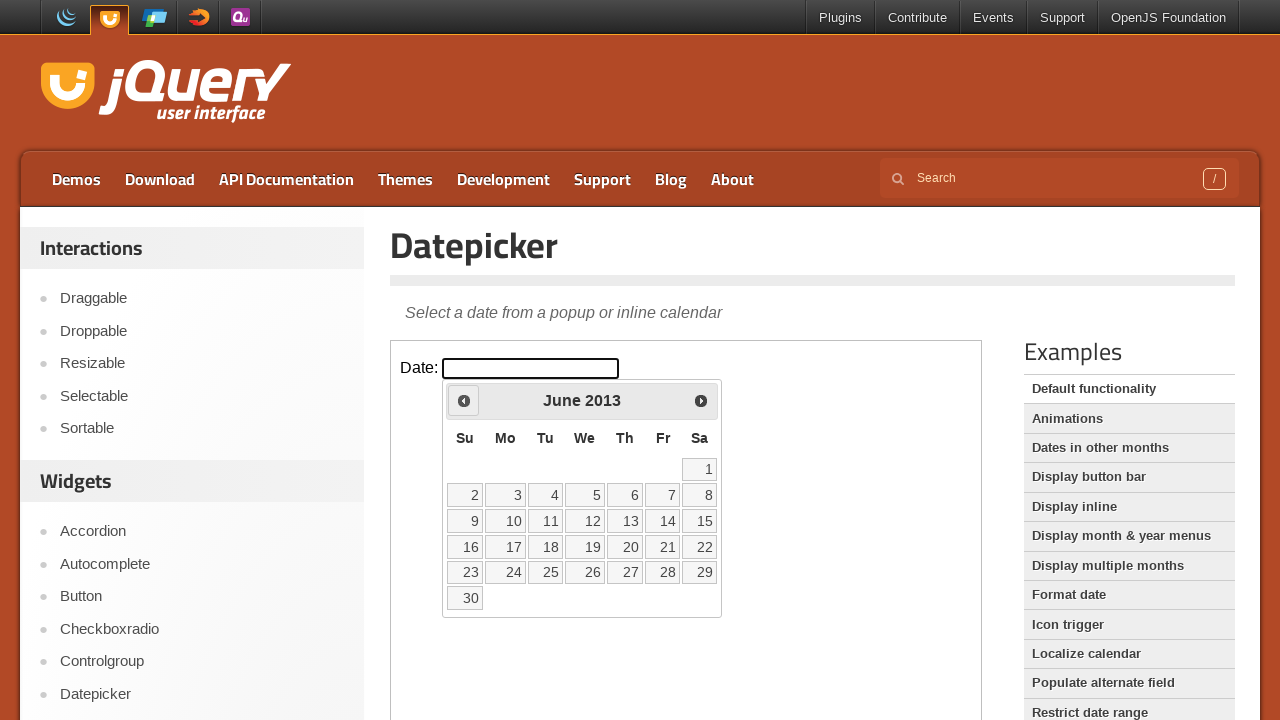

Retrieved current month 'June' and year '2013'
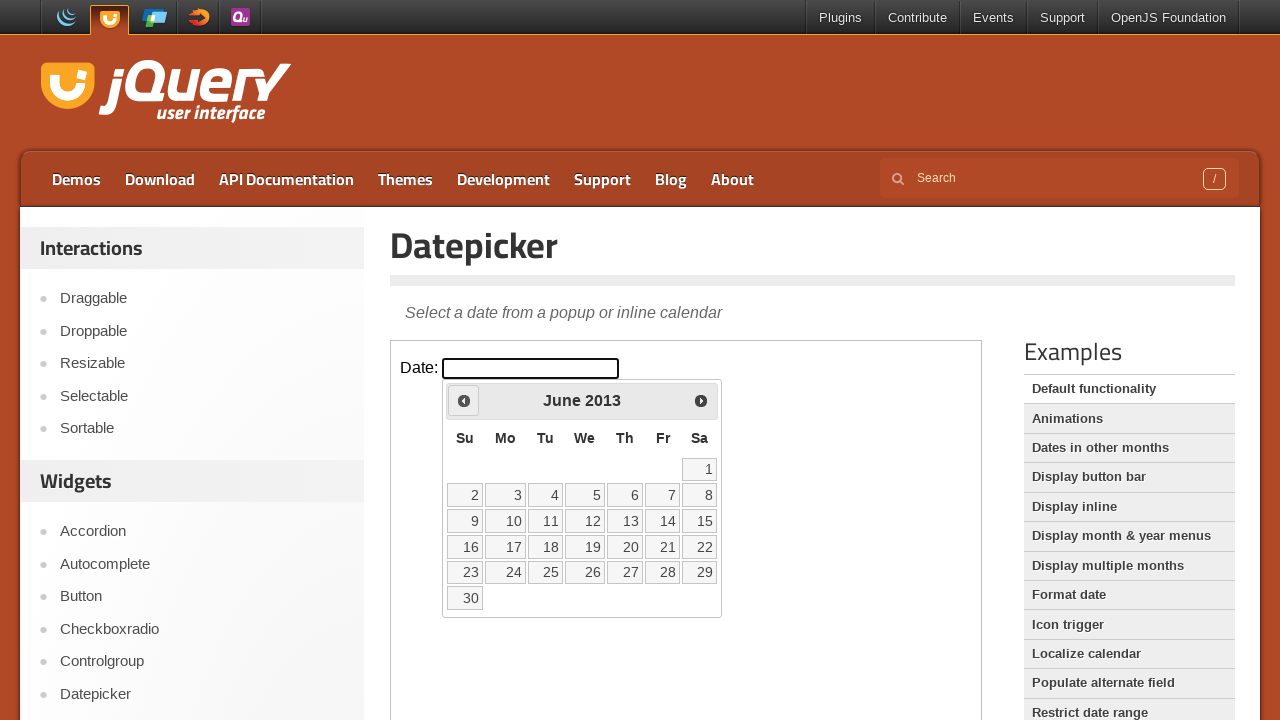

Clicked previous month button to navigate backwards at (464, 400) on iframe >> nth=0 >> internal:control=enter-frame >> span.ui-icon.ui-icon-circle-t
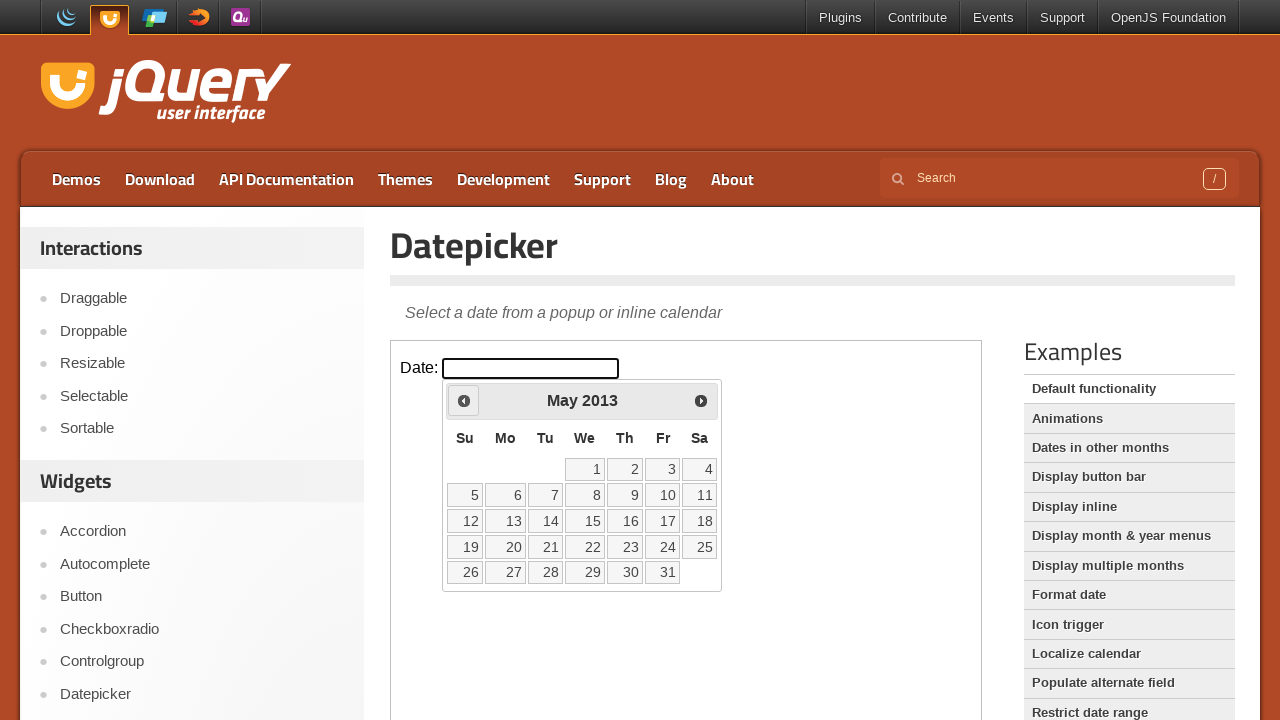

Retrieved current month 'May' and year '2013'
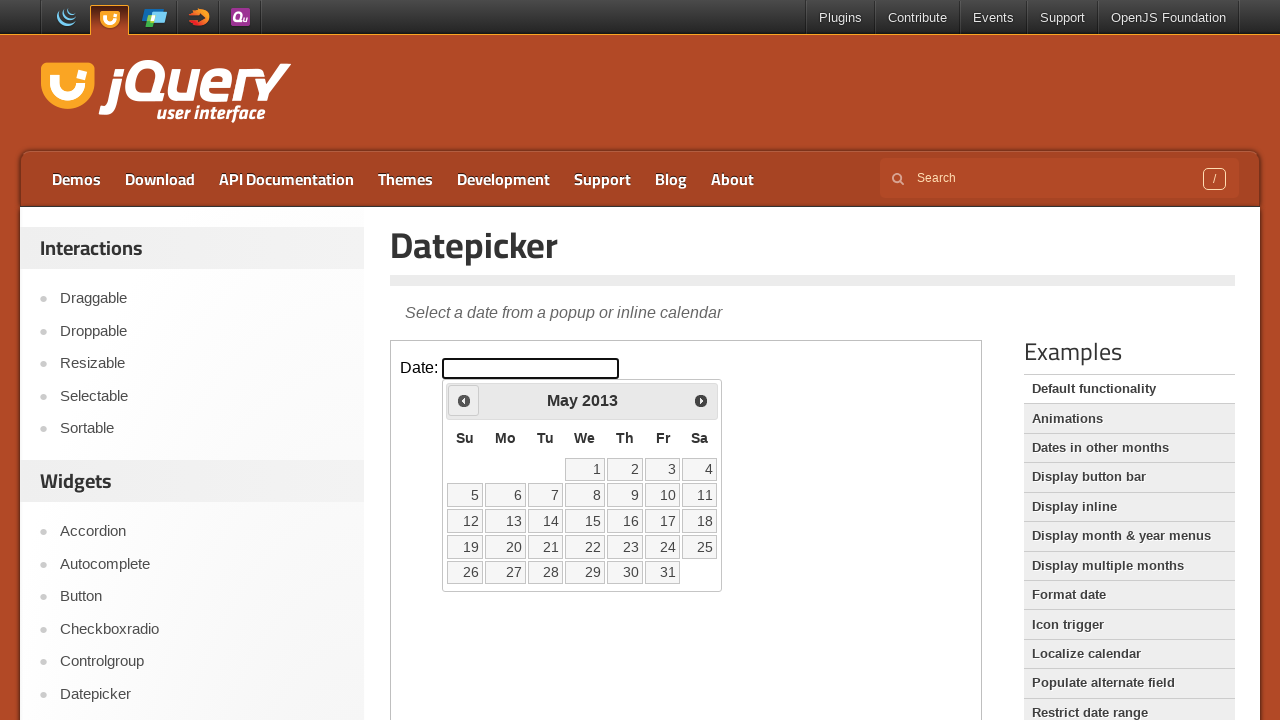

Clicked previous month button to navigate backwards at (464, 400) on iframe >> nth=0 >> internal:control=enter-frame >> span.ui-icon.ui-icon-circle-t
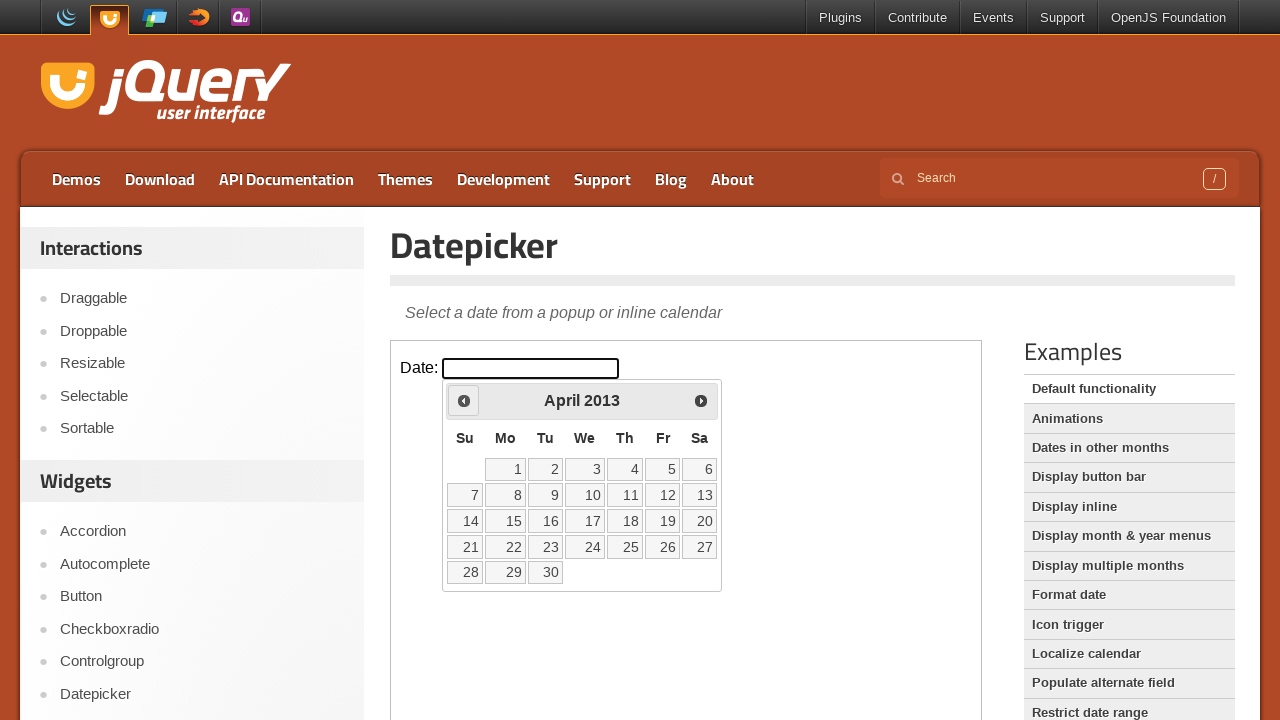

Retrieved current month 'April' and year '2013'
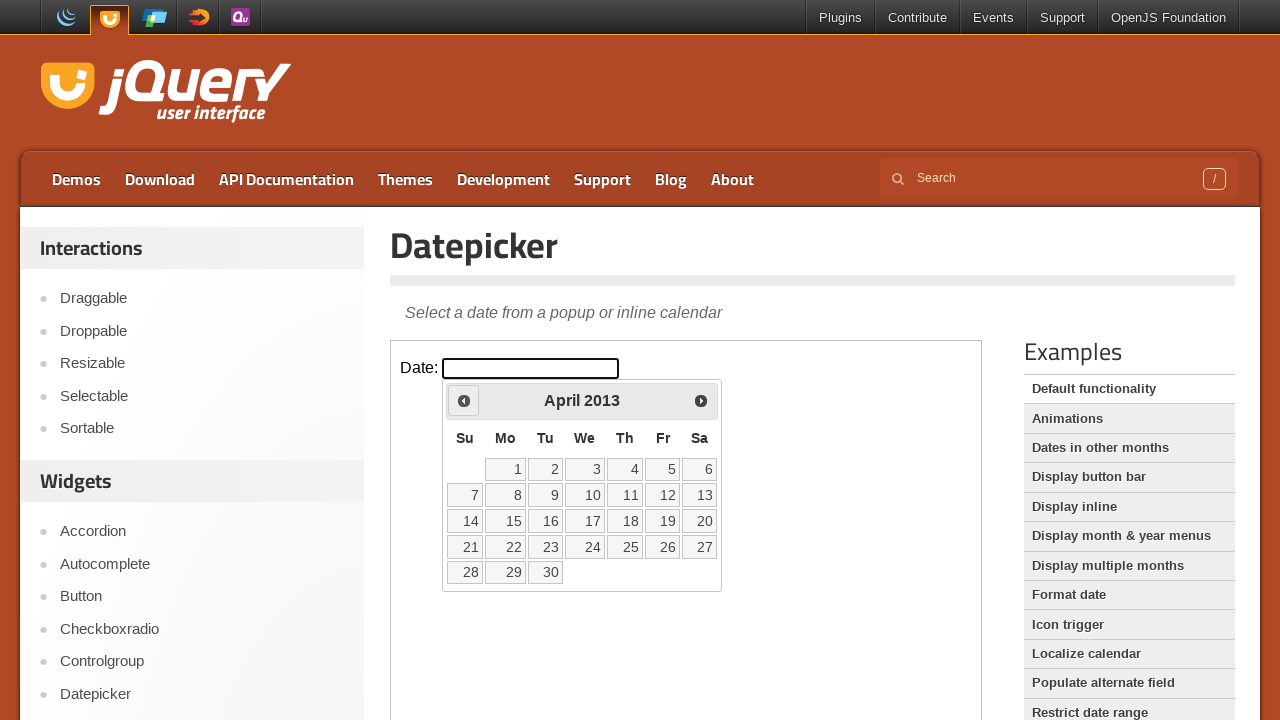

Clicked previous month button to navigate backwards at (464, 400) on iframe >> nth=0 >> internal:control=enter-frame >> span.ui-icon.ui-icon-circle-t
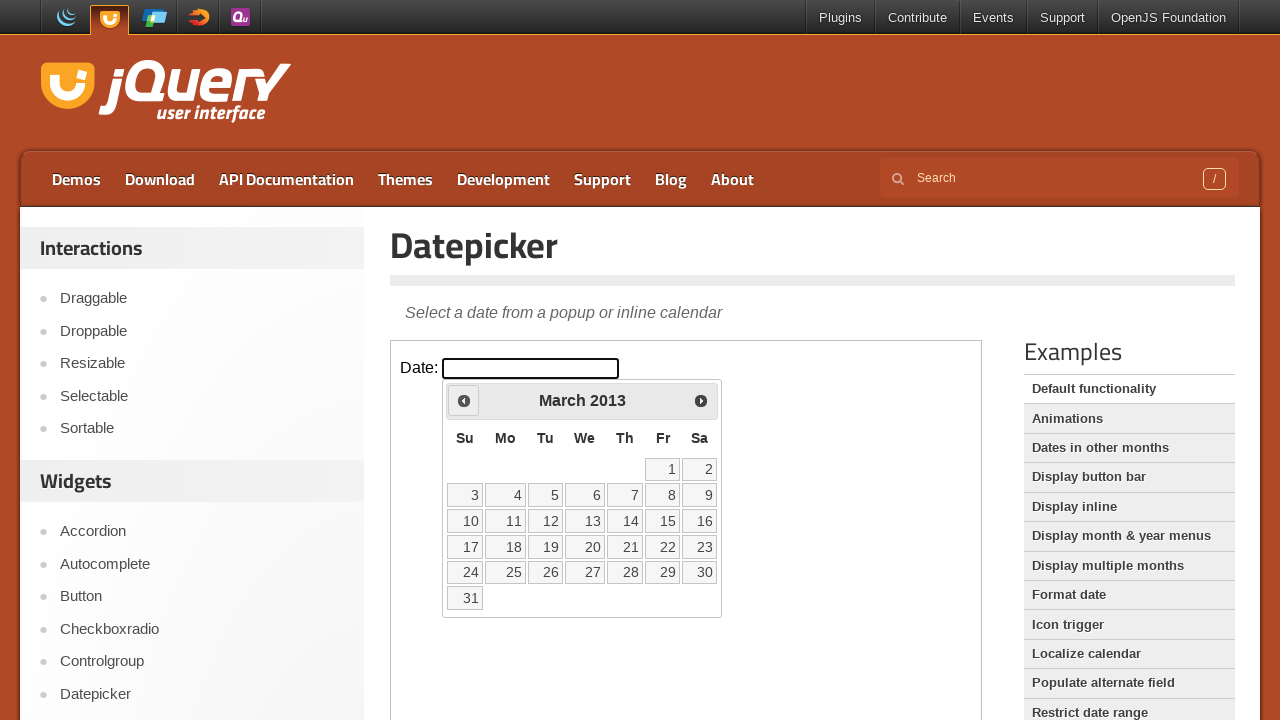

Retrieved current month 'March' and year '2013'
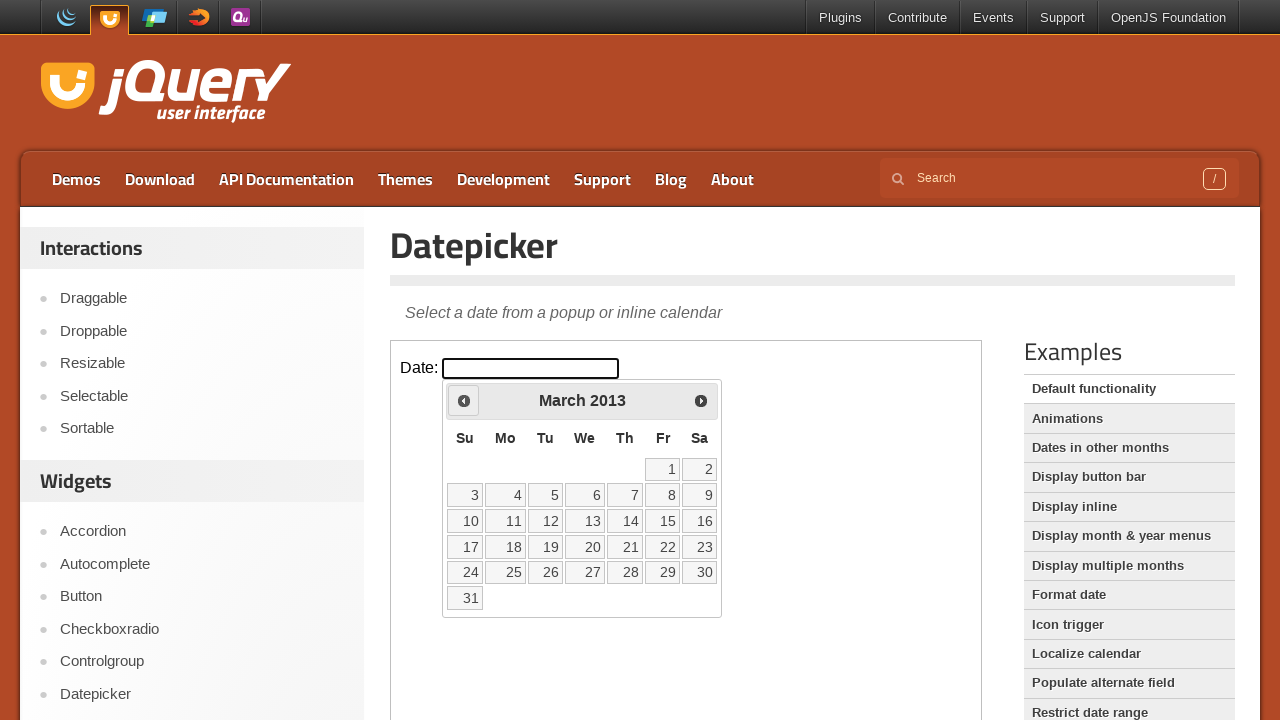

Clicked previous month button to navigate backwards at (464, 400) on iframe >> nth=0 >> internal:control=enter-frame >> span.ui-icon.ui-icon-circle-t
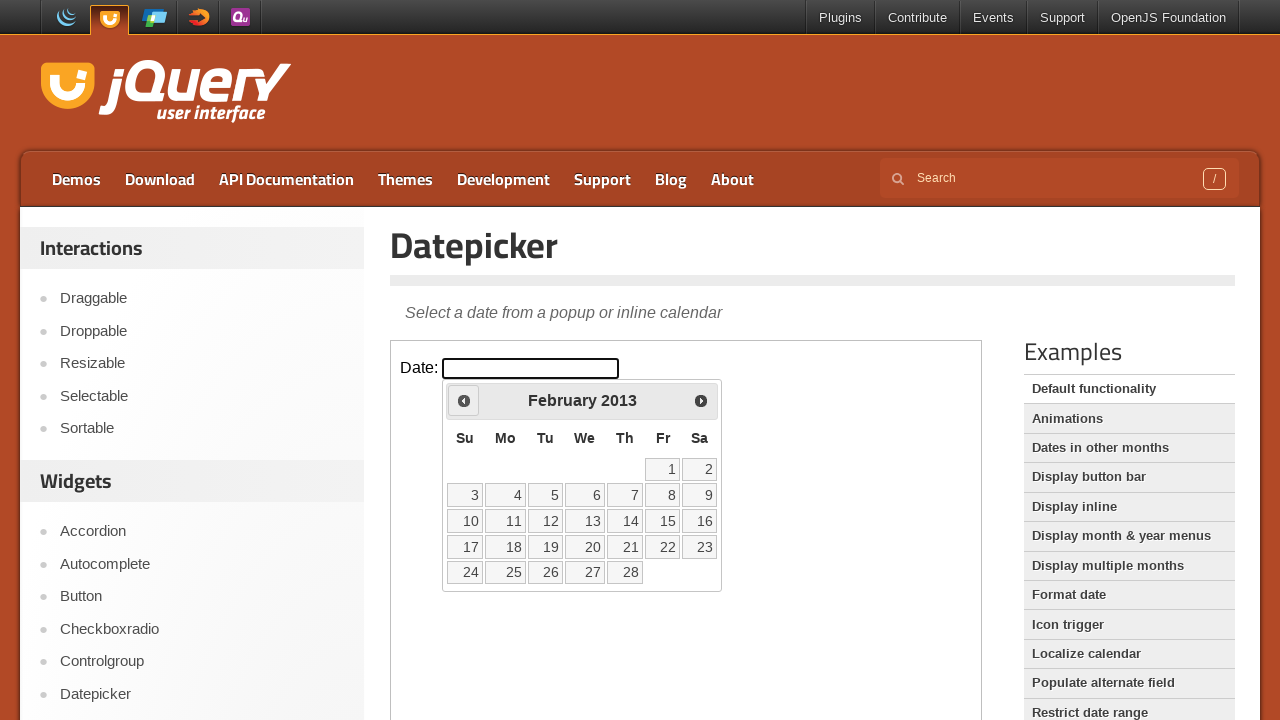

Retrieved current month 'February' and year '2013'
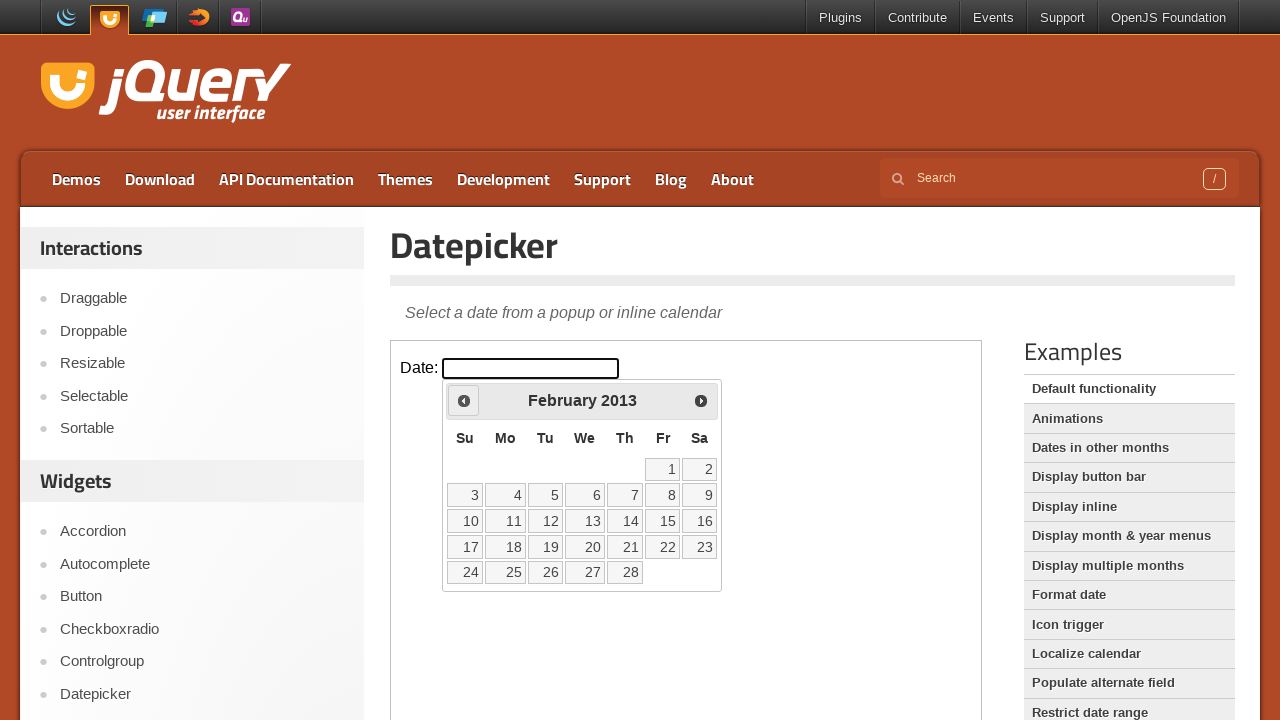

Clicked previous month button to navigate backwards at (464, 400) on iframe >> nth=0 >> internal:control=enter-frame >> span.ui-icon.ui-icon-circle-t
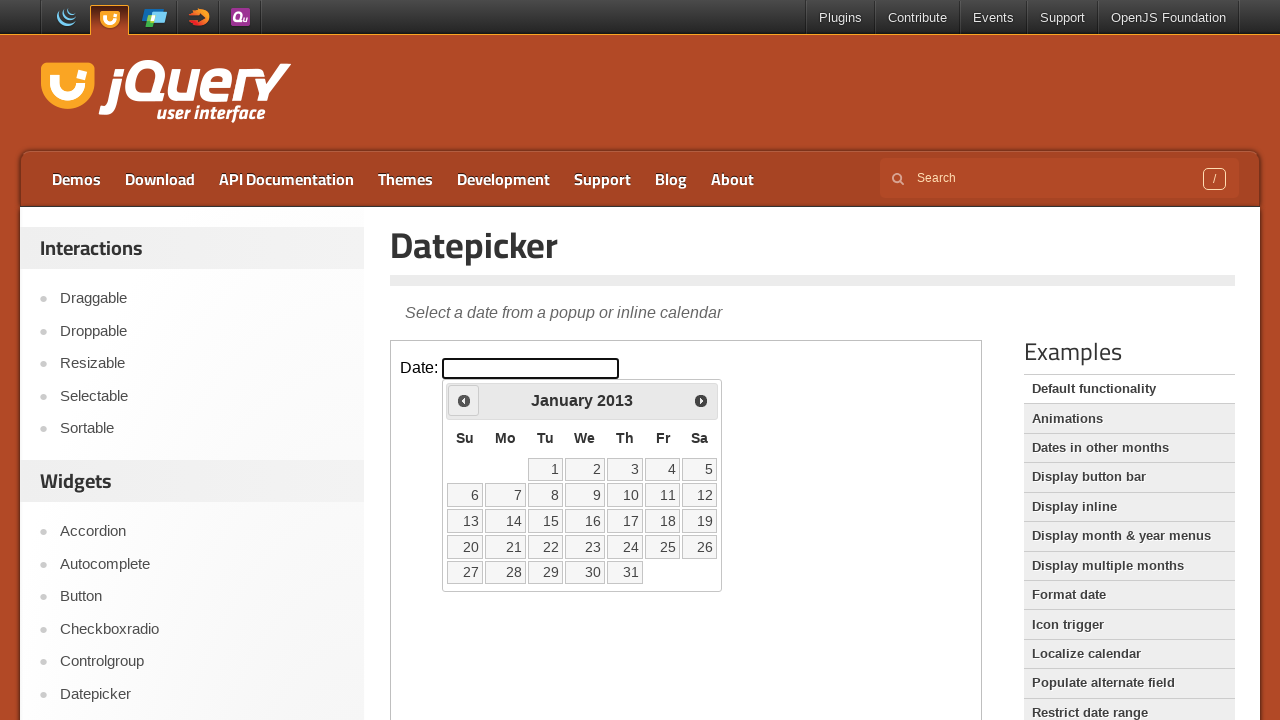

Retrieved current month 'January' and year '2013'
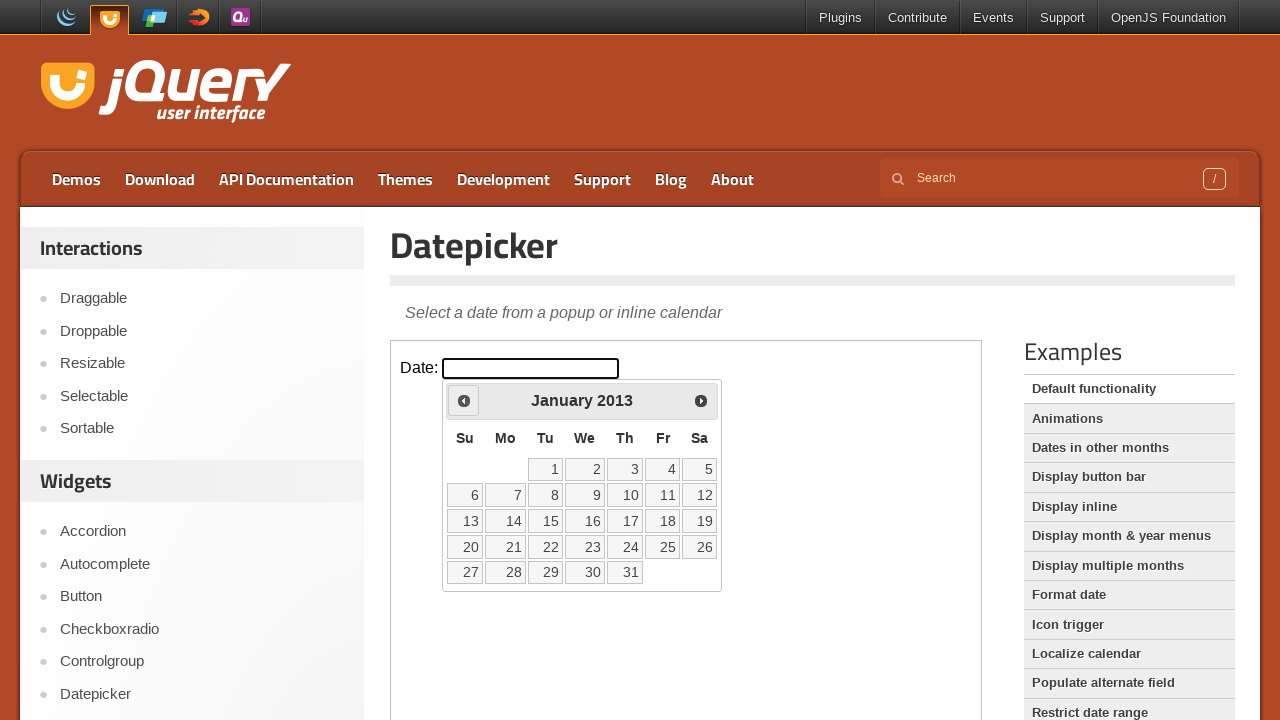

Clicked previous month button to navigate backwards at (464, 400) on iframe >> nth=0 >> internal:control=enter-frame >> span.ui-icon.ui-icon-circle-t
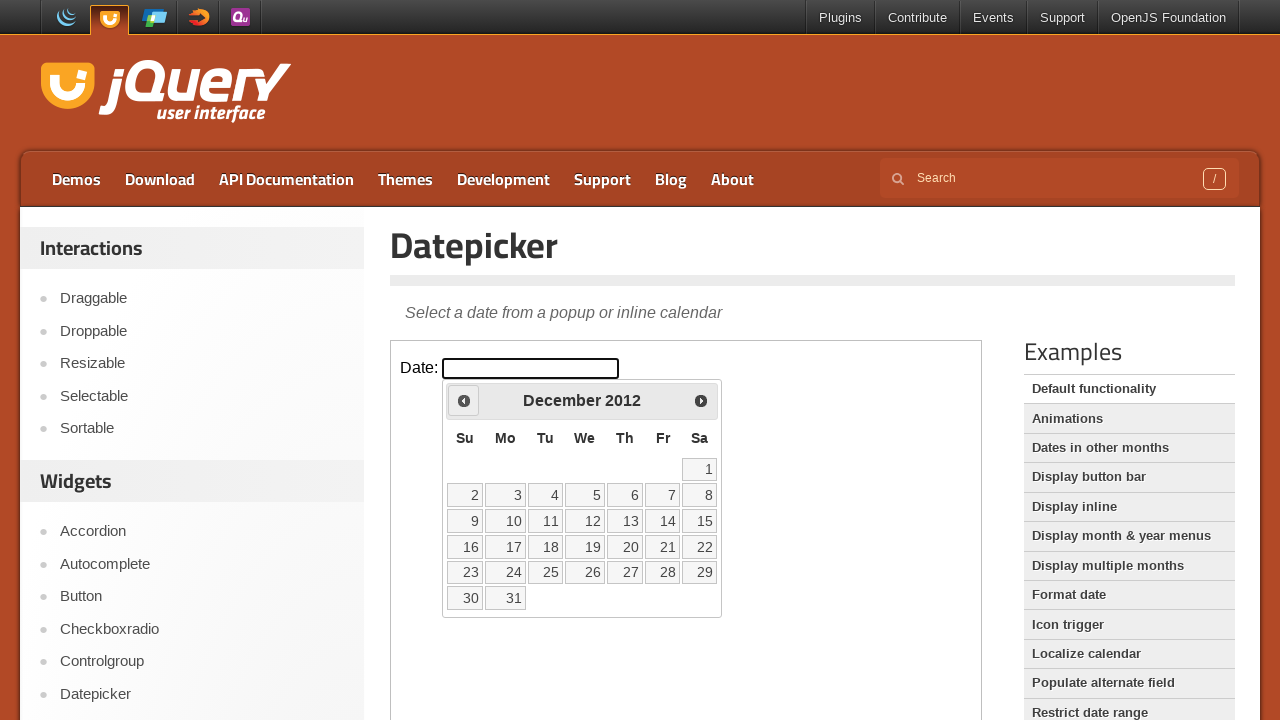

Retrieved current month 'December' and year '2012'
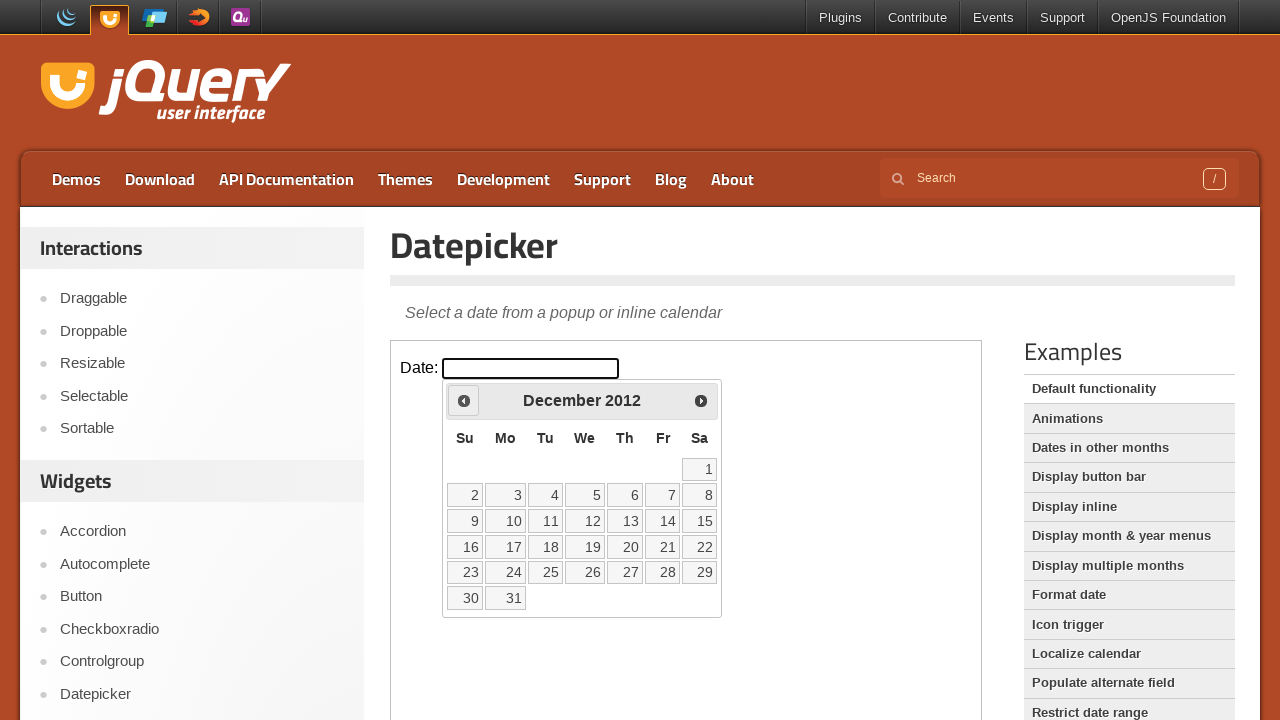

Clicked previous month button to navigate backwards at (464, 400) on iframe >> nth=0 >> internal:control=enter-frame >> span.ui-icon.ui-icon-circle-t
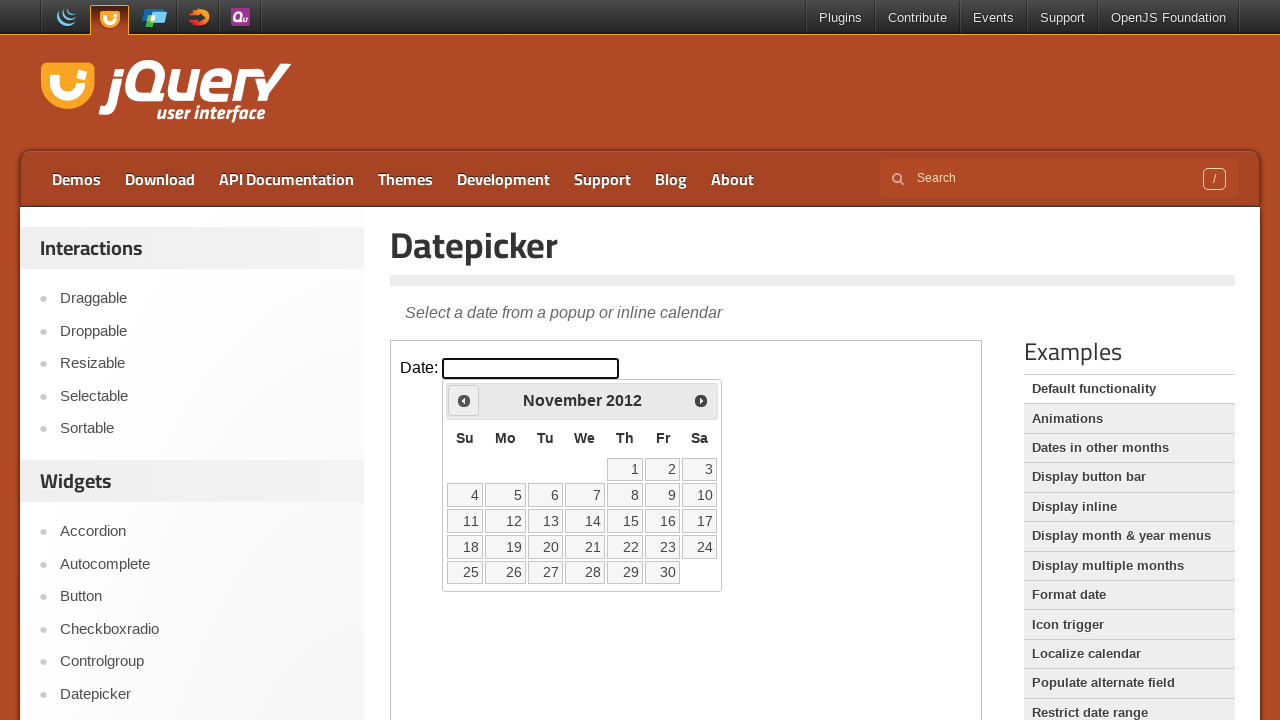

Retrieved current month 'November' and year '2012'
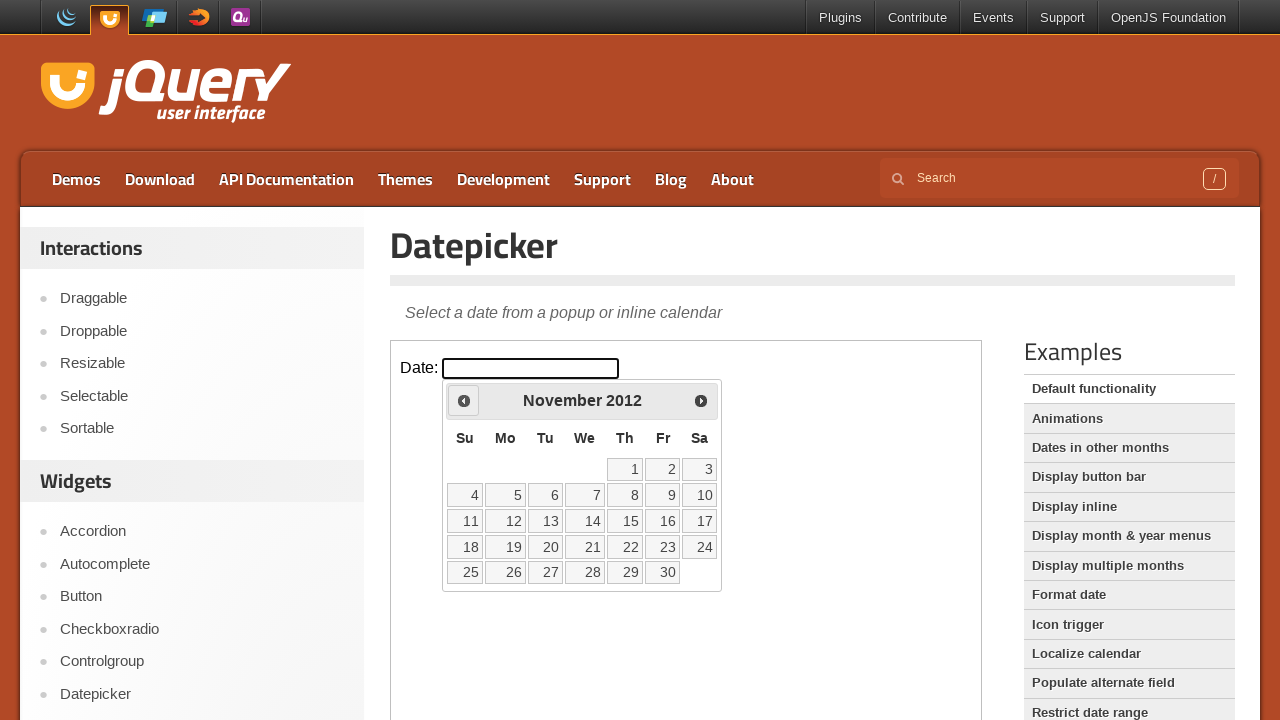

Clicked previous month button to navigate backwards at (464, 400) on iframe >> nth=0 >> internal:control=enter-frame >> span.ui-icon.ui-icon-circle-t
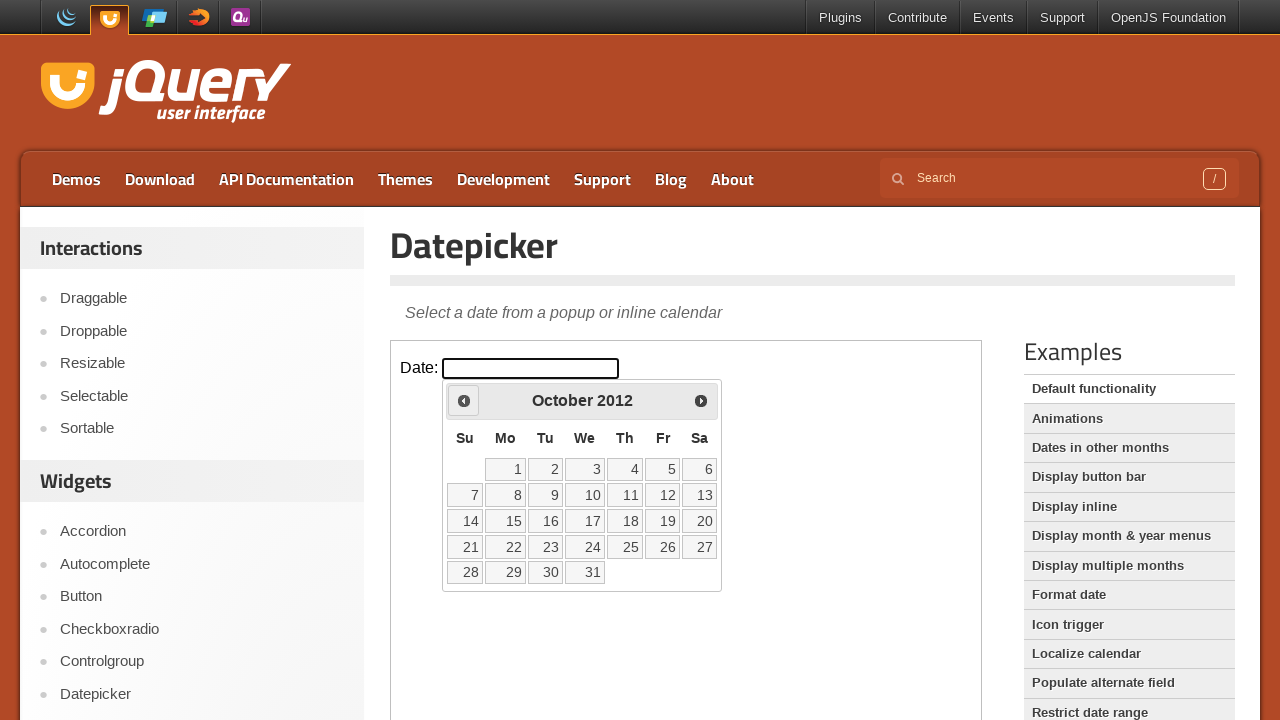

Retrieved current month 'October' and year '2012'
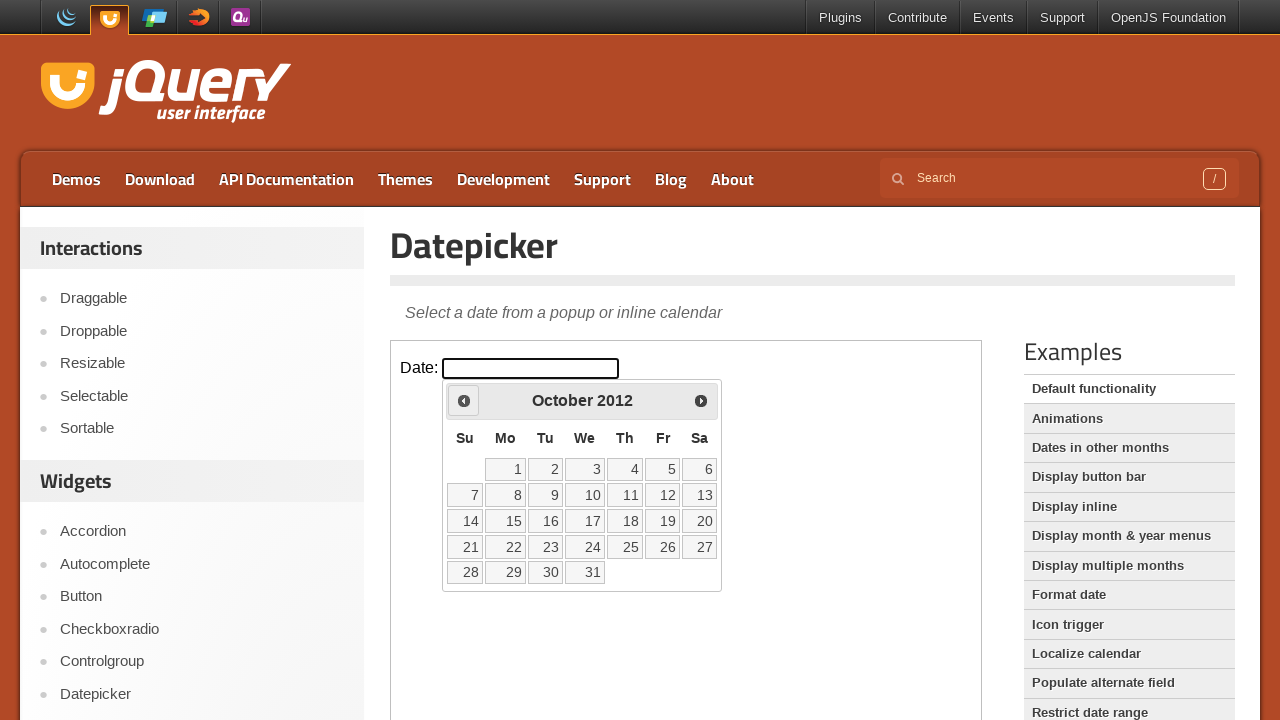

Clicked previous month button to navigate backwards at (464, 400) on iframe >> nth=0 >> internal:control=enter-frame >> span.ui-icon.ui-icon-circle-t
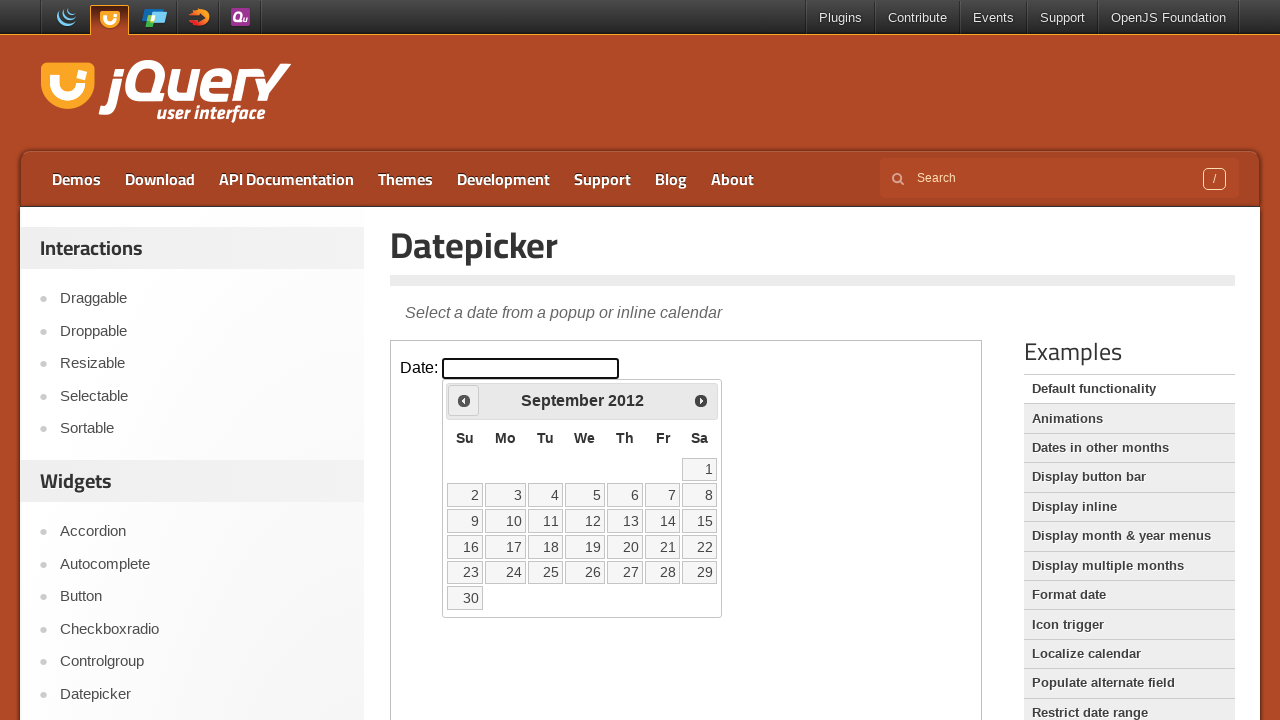

Retrieved current month 'September' and year '2012'
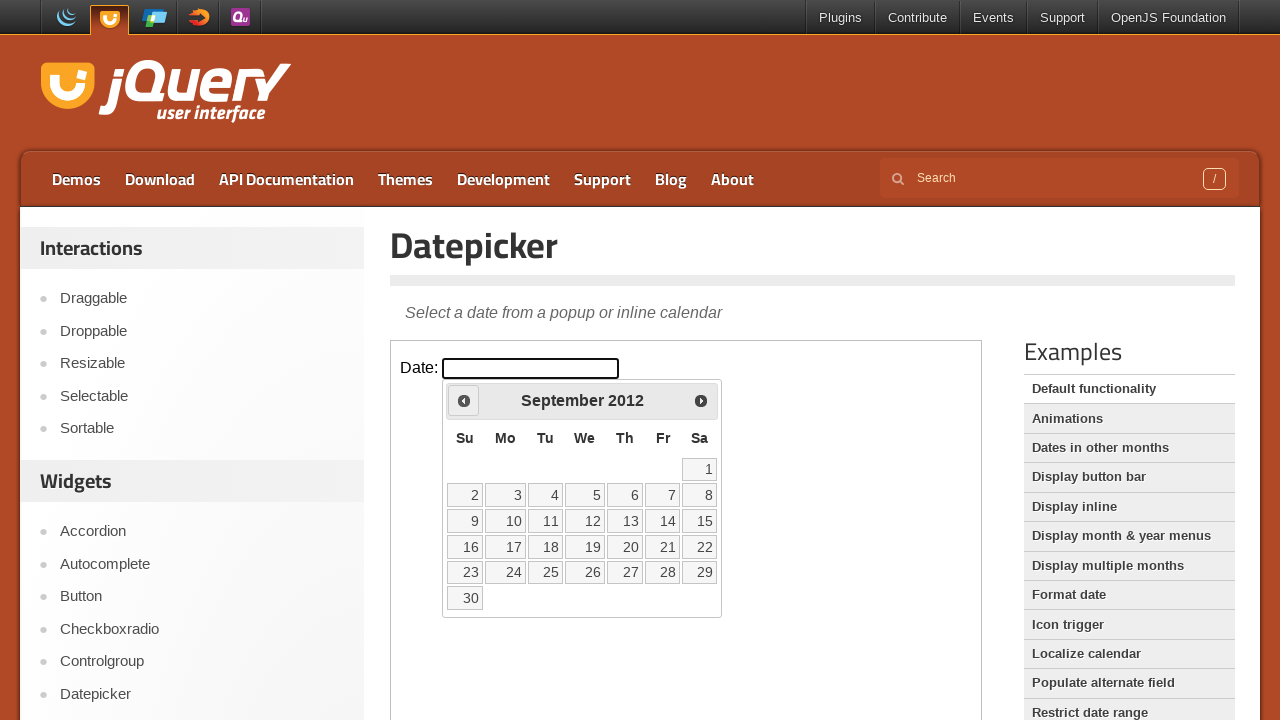

Clicked previous month button to navigate backwards at (464, 400) on iframe >> nth=0 >> internal:control=enter-frame >> span.ui-icon.ui-icon-circle-t
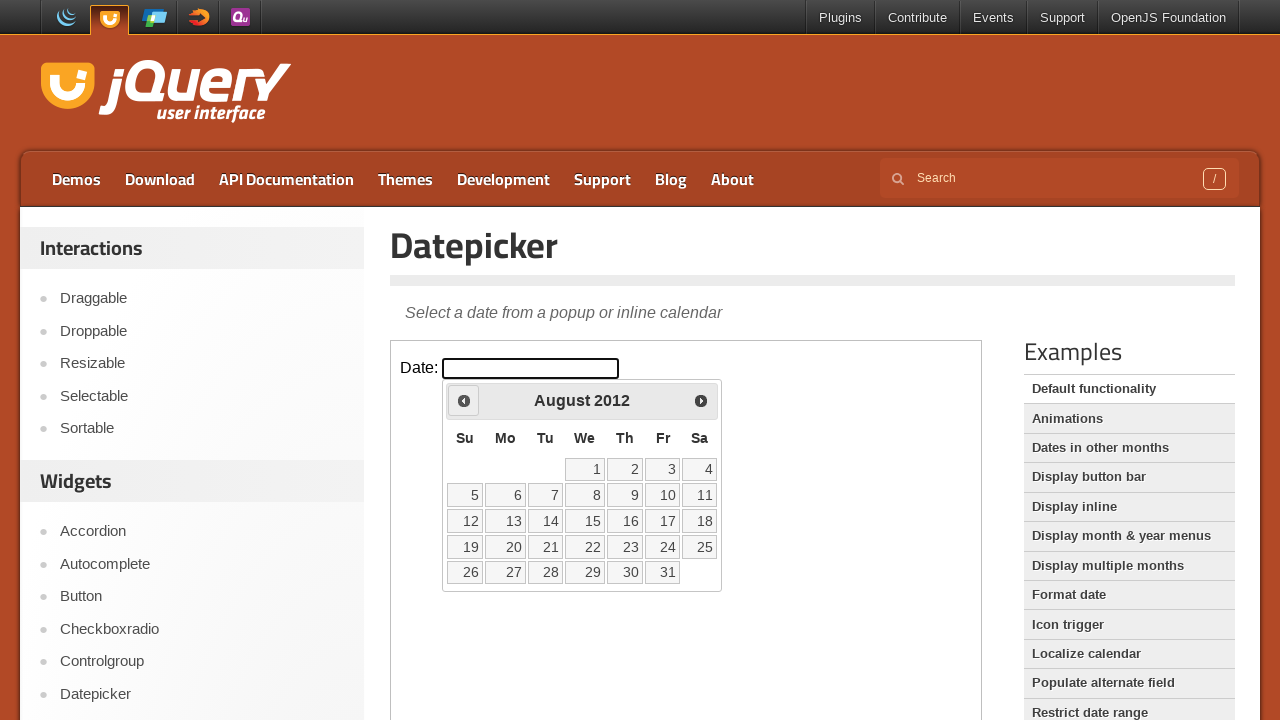

Retrieved current month 'August' and year '2012'
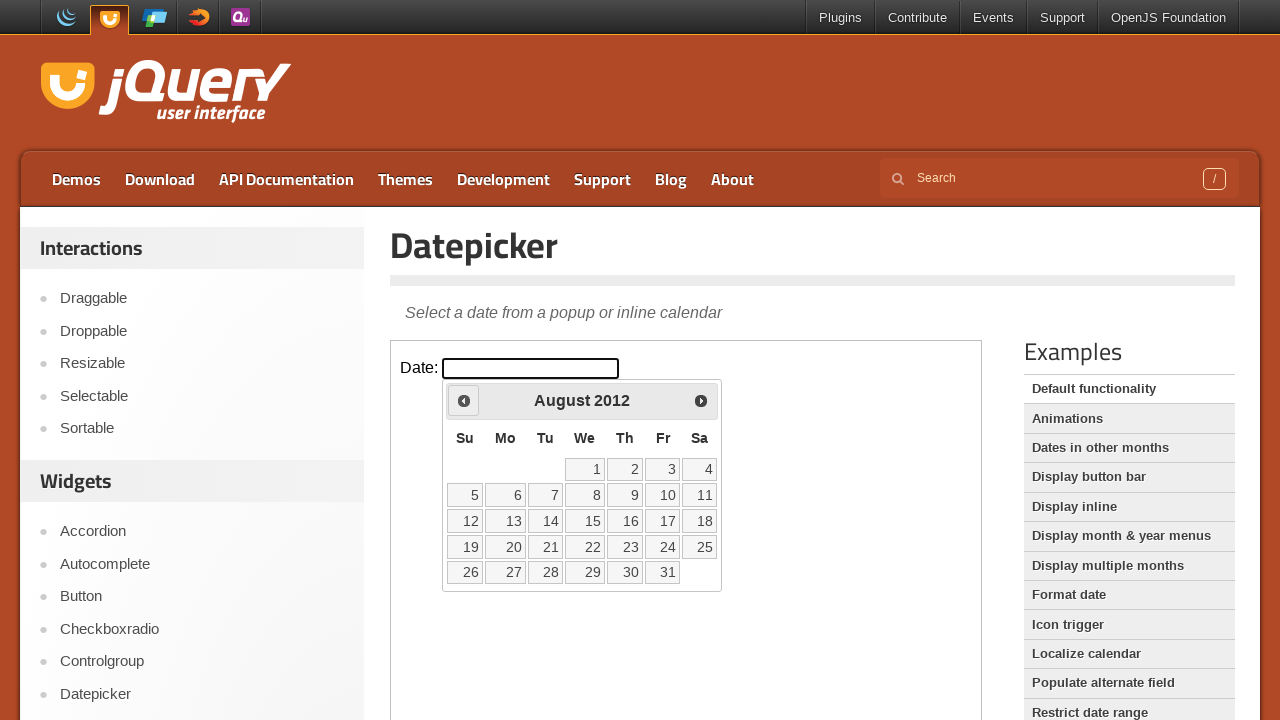

Clicked previous month button to navigate backwards at (464, 400) on iframe >> nth=0 >> internal:control=enter-frame >> span.ui-icon.ui-icon-circle-t
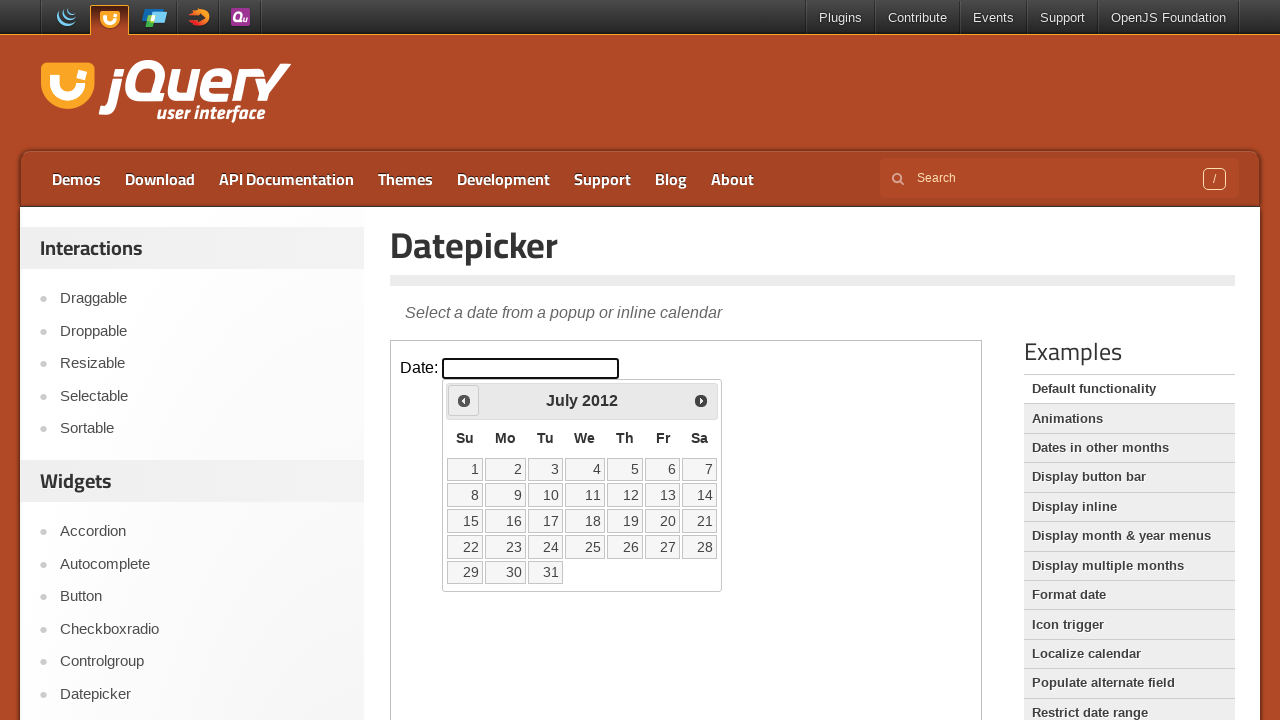

Retrieved current month 'July' and year '2012'
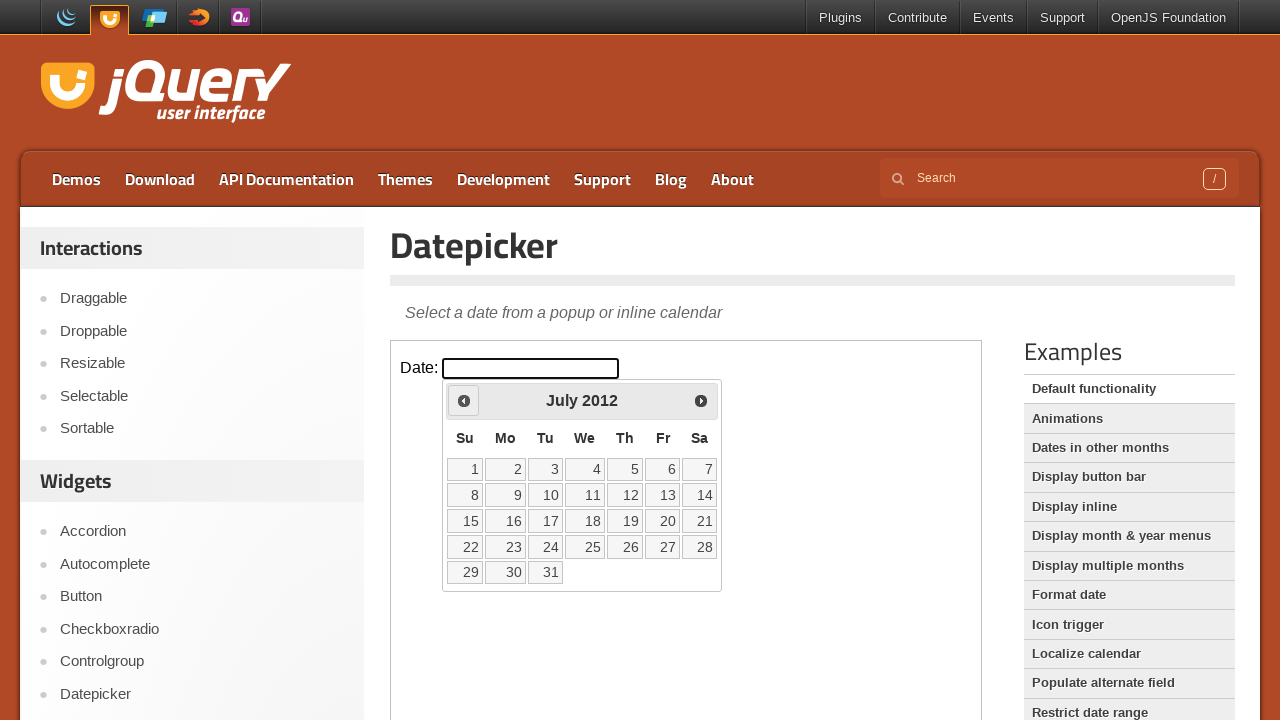

Clicked previous month button to navigate backwards at (464, 400) on iframe >> nth=0 >> internal:control=enter-frame >> span.ui-icon.ui-icon-circle-t
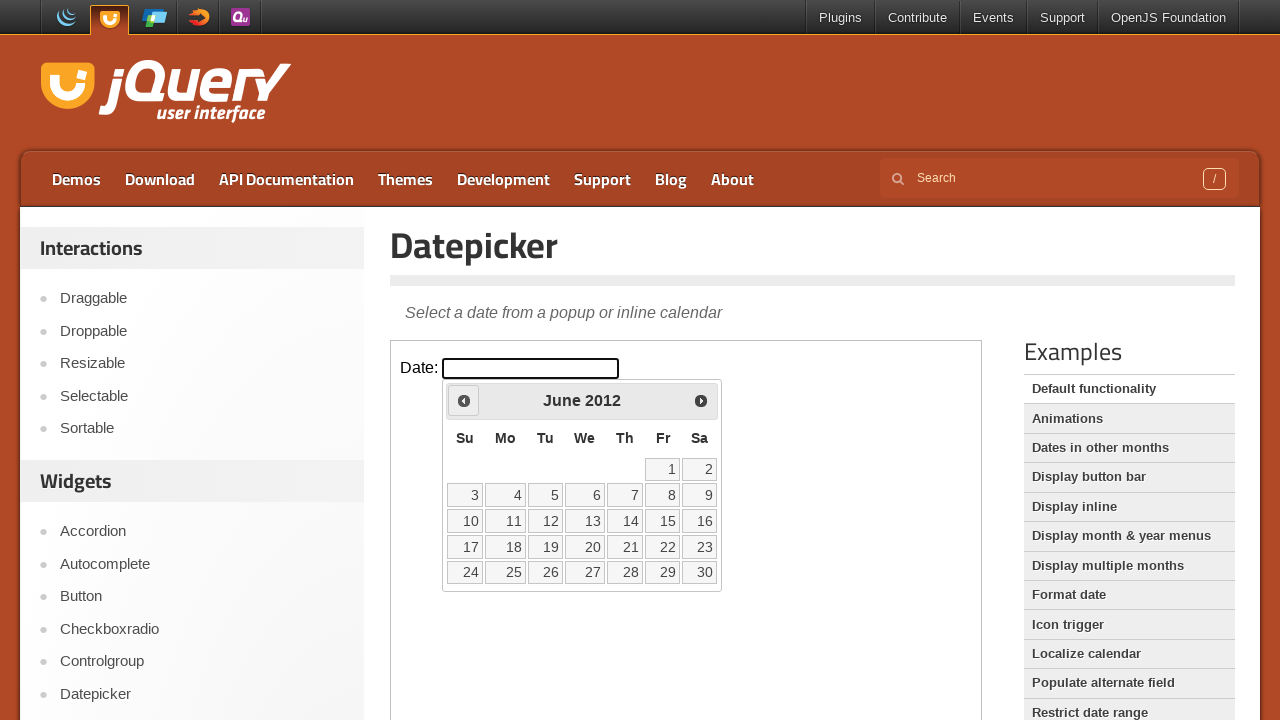

Retrieved current month 'June' and year '2012'
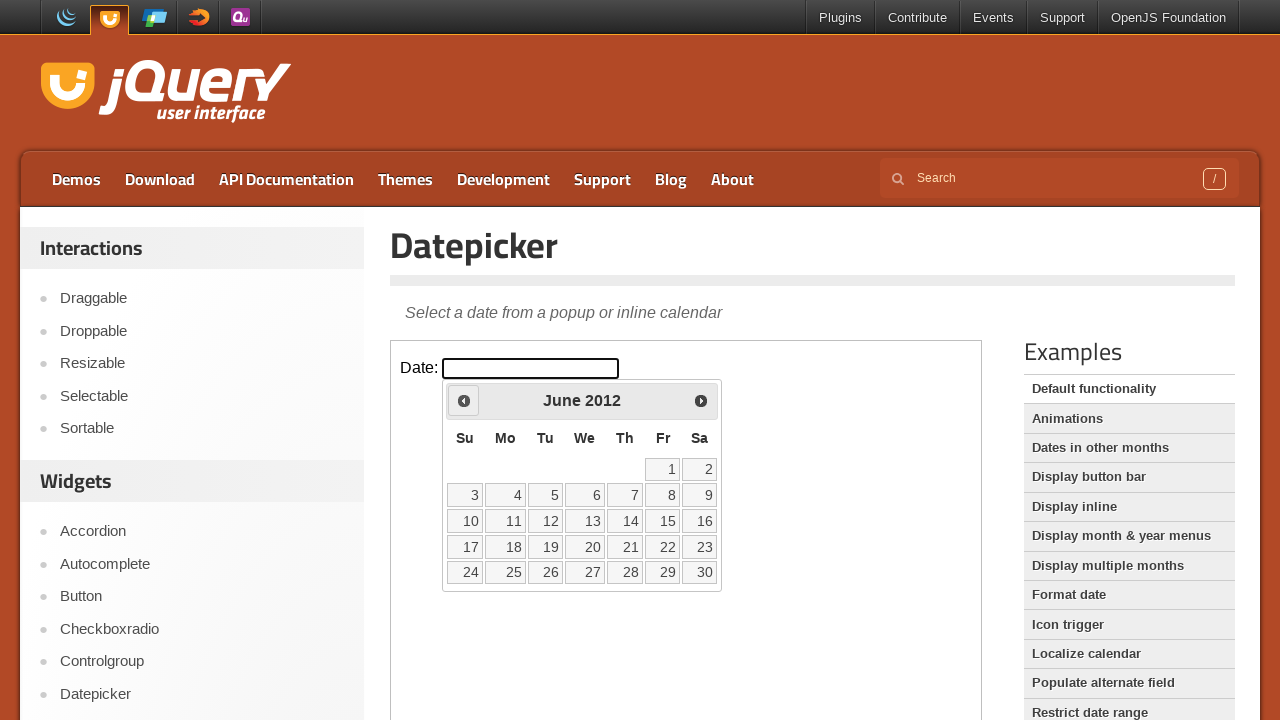

Clicked previous month button to navigate backwards at (464, 400) on iframe >> nth=0 >> internal:control=enter-frame >> span.ui-icon.ui-icon-circle-t
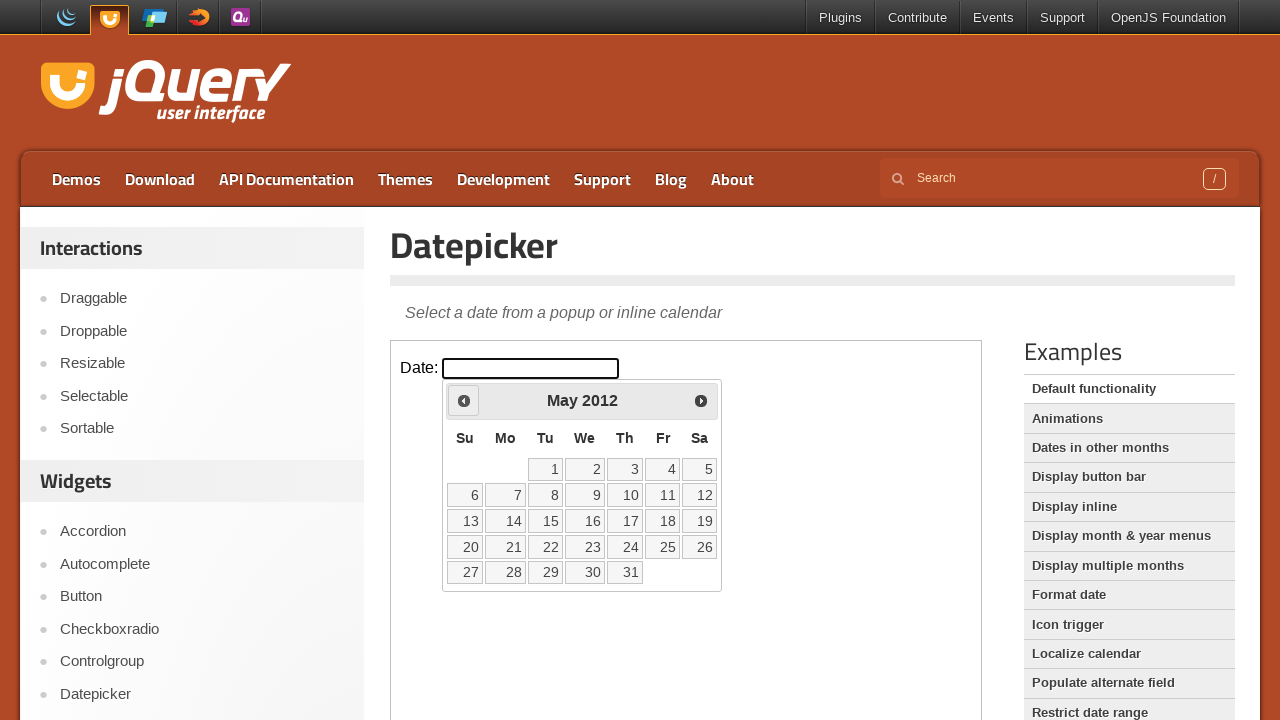

Retrieved current month 'May' and year '2012'
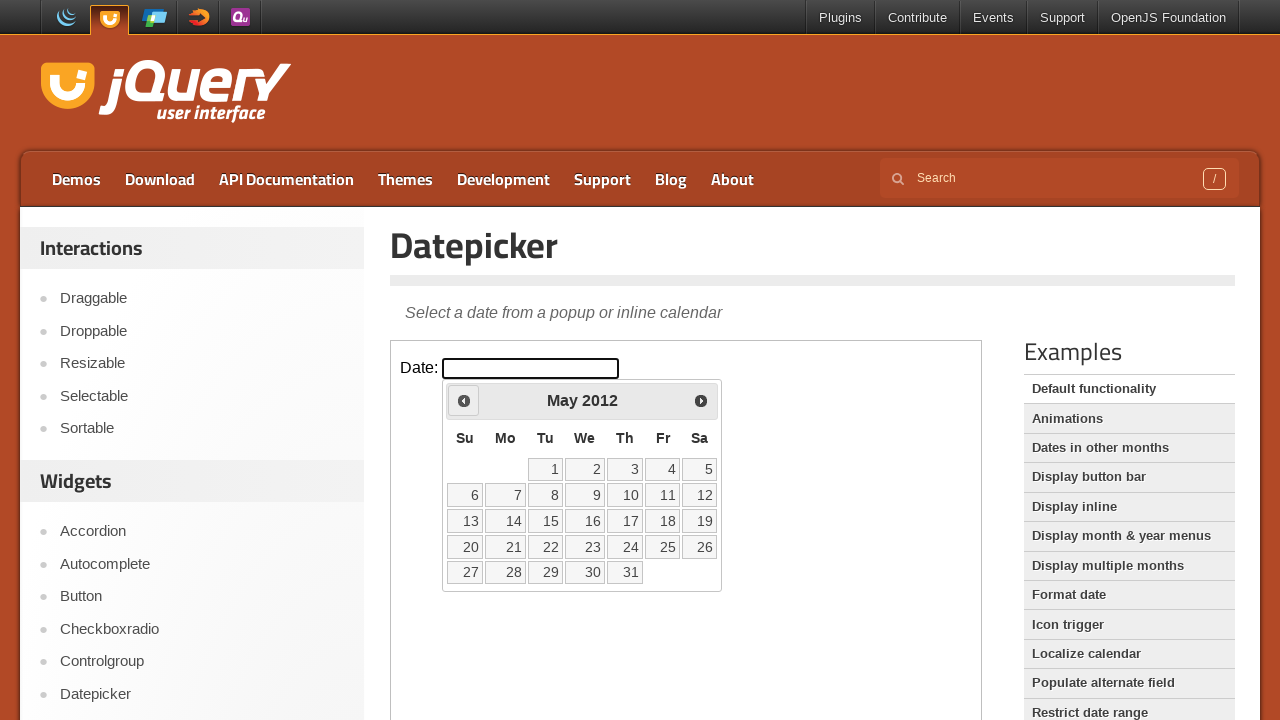

Clicked previous month button to navigate backwards at (464, 400) on iframe >> nth=0 >> internal:control=enter-frame >> span.ui-icon.ui-icon-circle-t
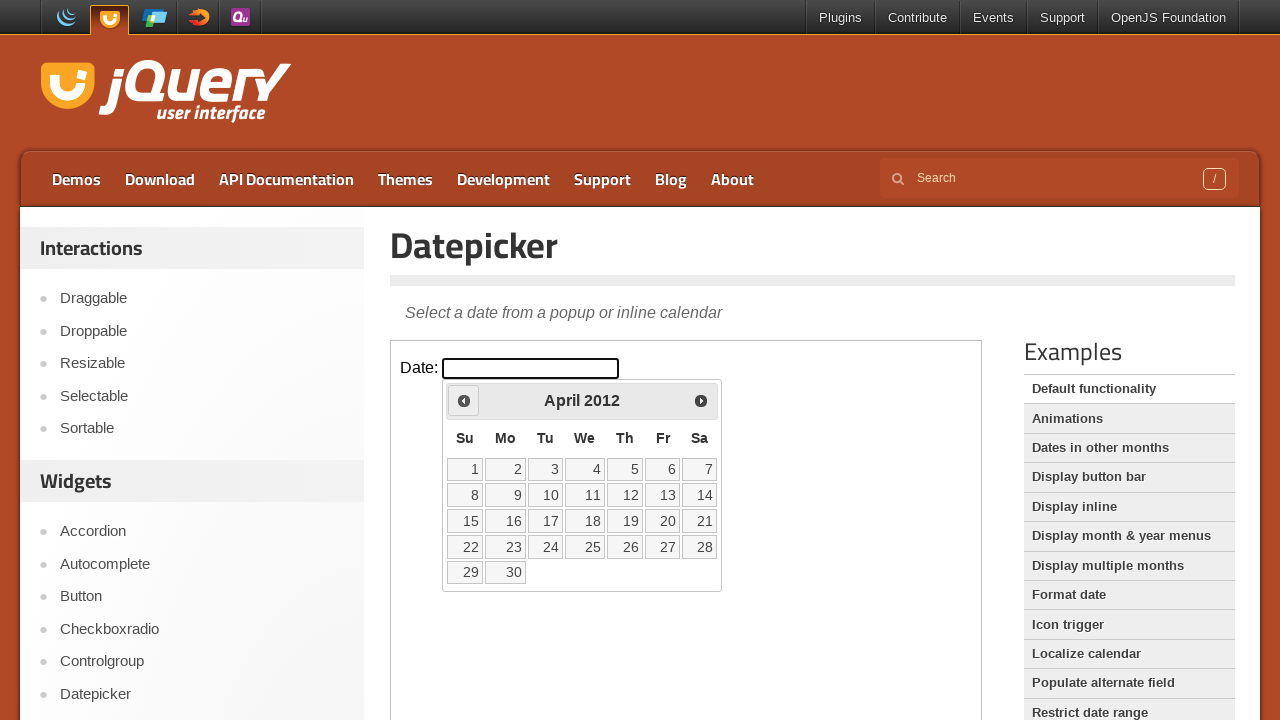

Retrieved current month 'April' and year '2012'
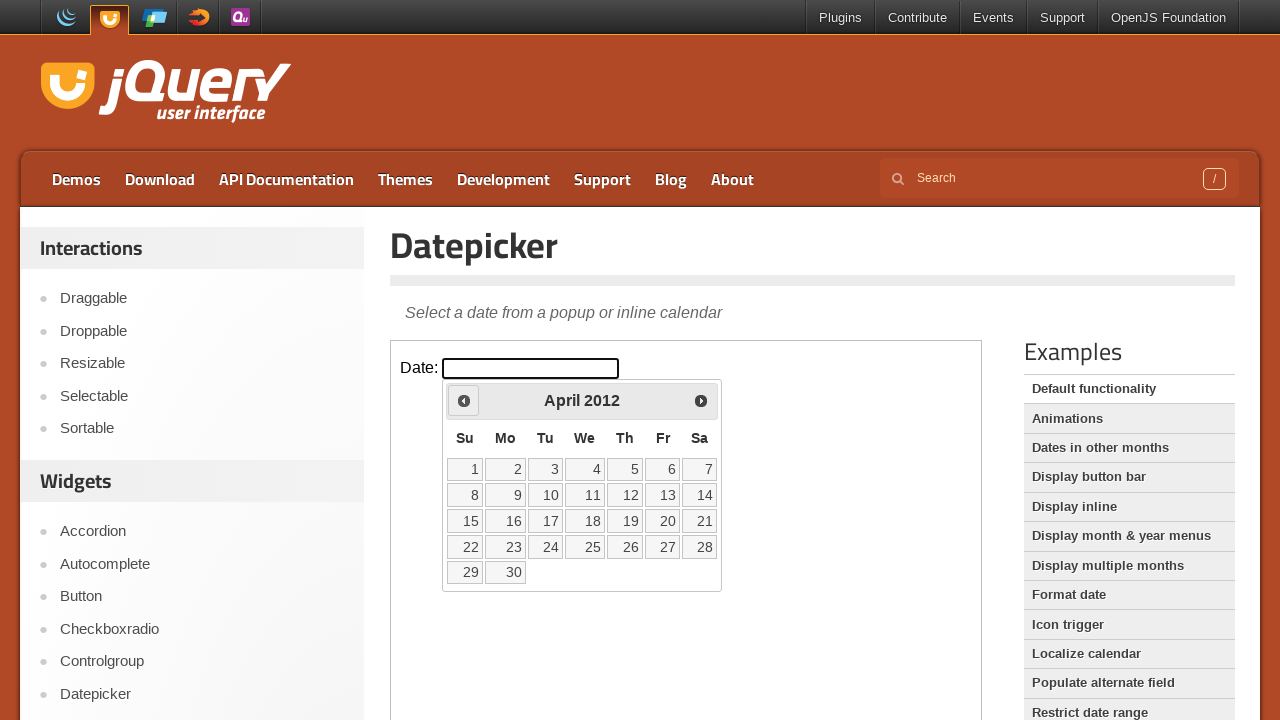

Clicked previous month button to navigate backwards at (464, 400) on iframe >> nth=0 >> internal:control=enter-frame >> span.ui-icon.ui-icon-circle-t
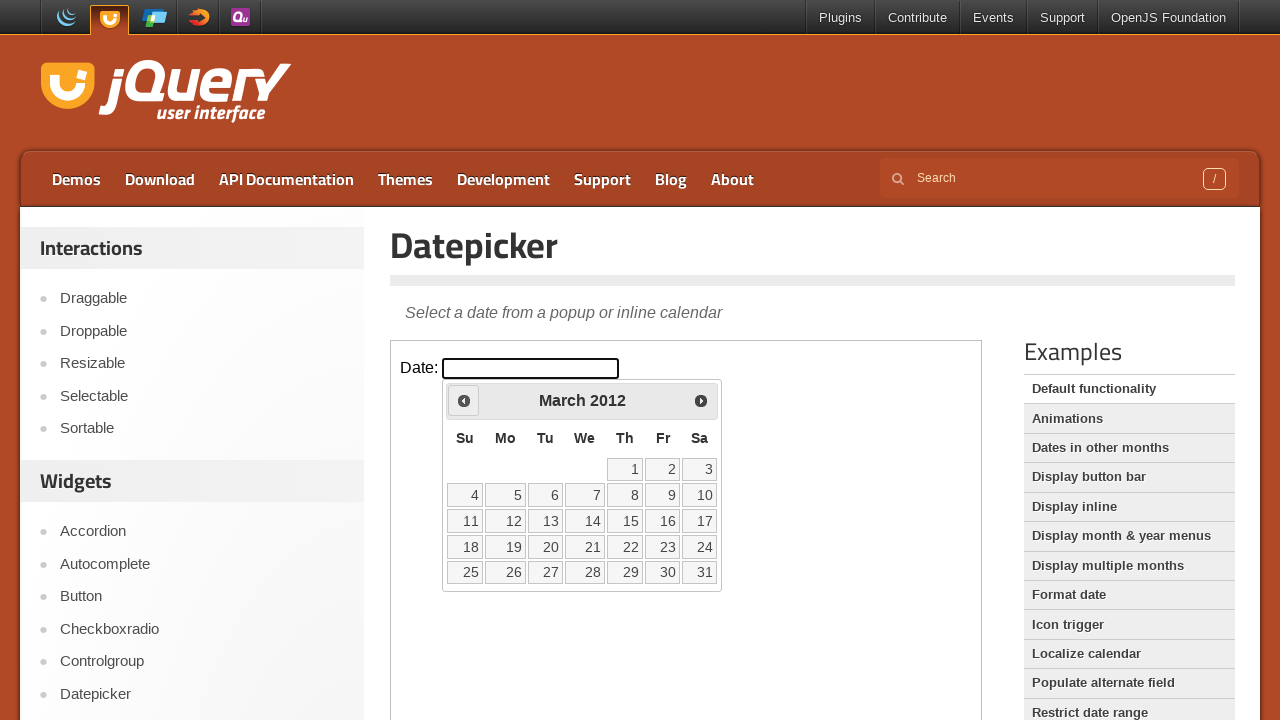

Retrieved current month 'March' and year '2012'
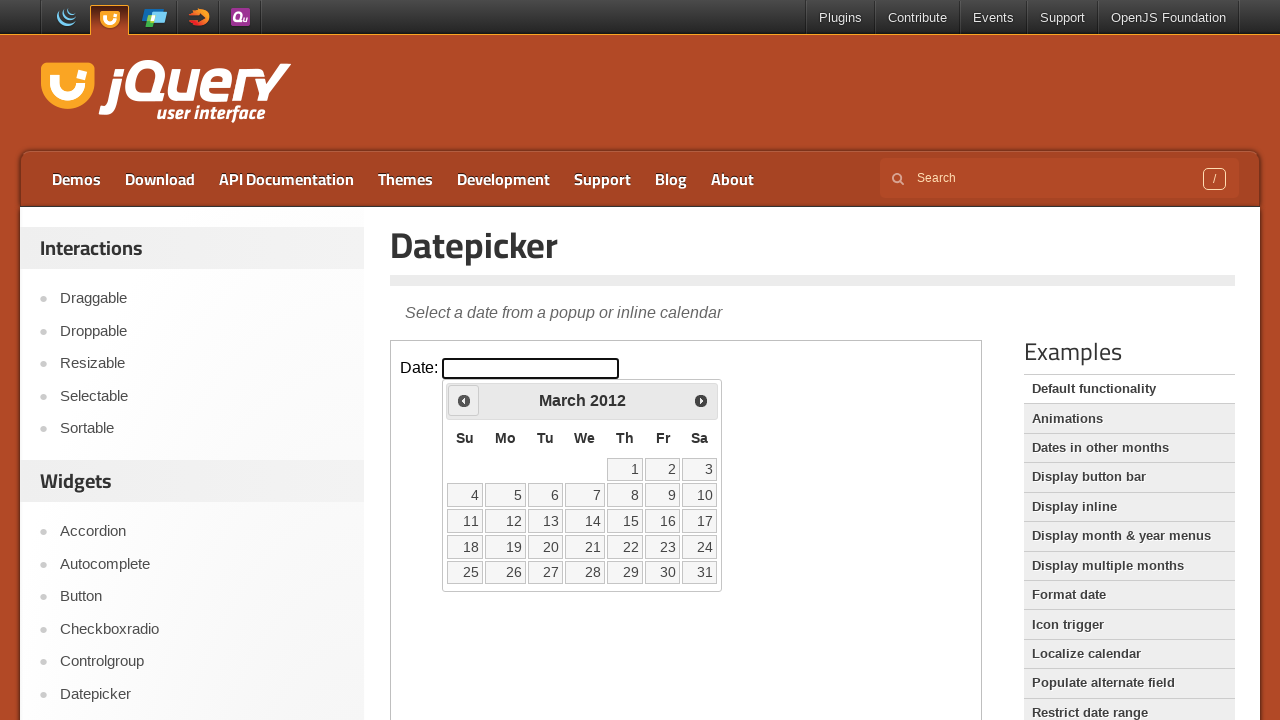

Clicked previous month button to navigate backwards at (464, 400) on iframe >> nth=0 >> internal:control=enter-frame >> span.ui-icon.ui-icon-circle-t
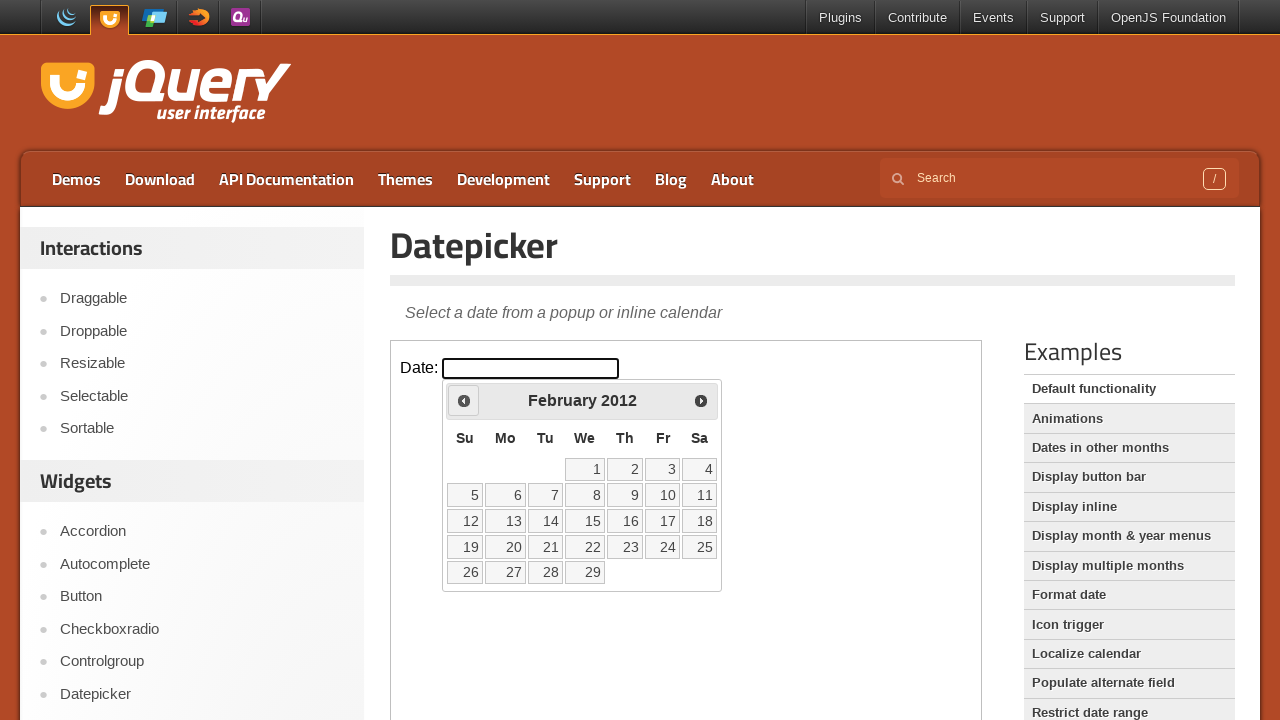

Retrieved current month 'February' and year '2012'
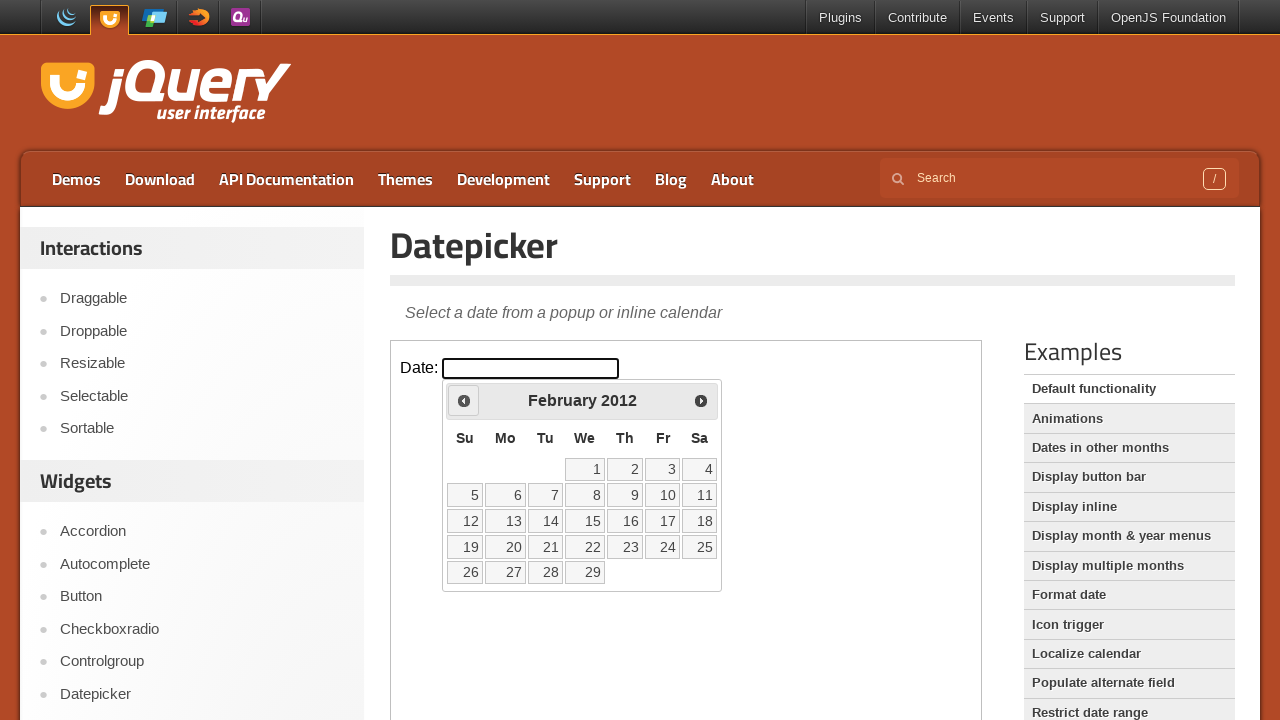

Clicked previous month button to navigate backwards at (464, 400) on iframe >> nth=0 >> internal:control=enter-frame >> span.ui-icon.ui-icon-circle-t
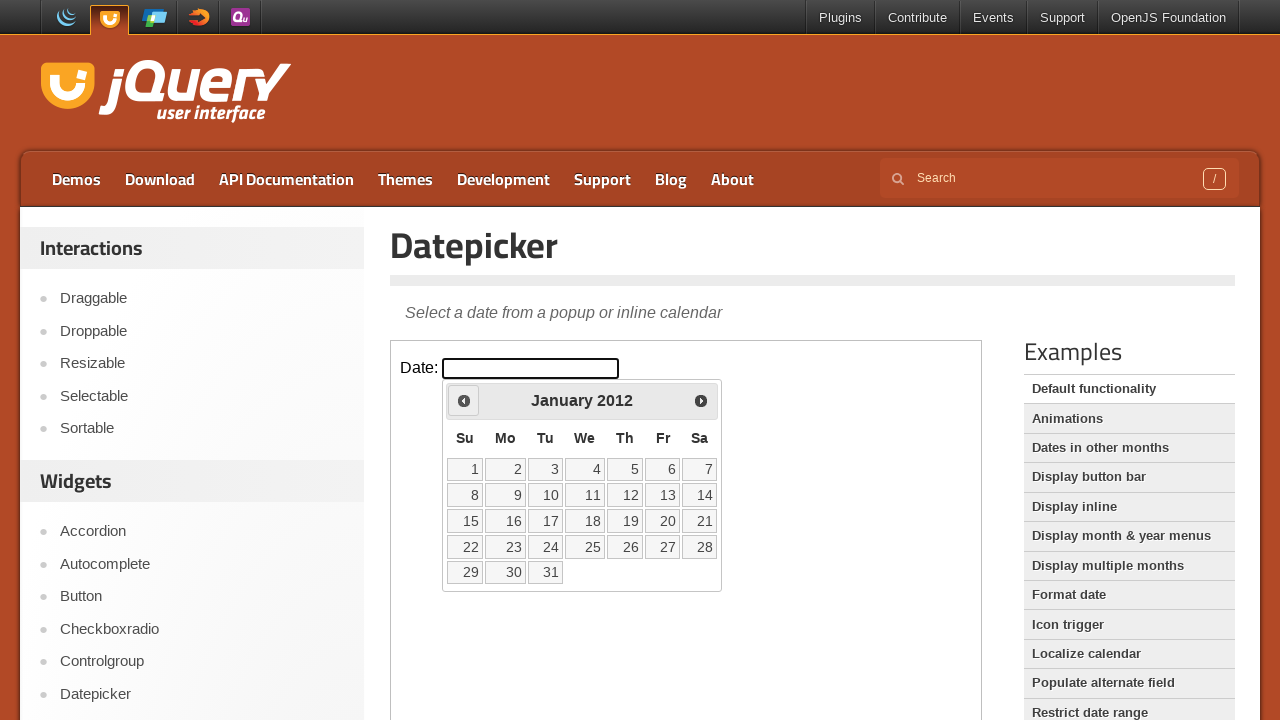

Retrieved current month 'January' and year '2012'
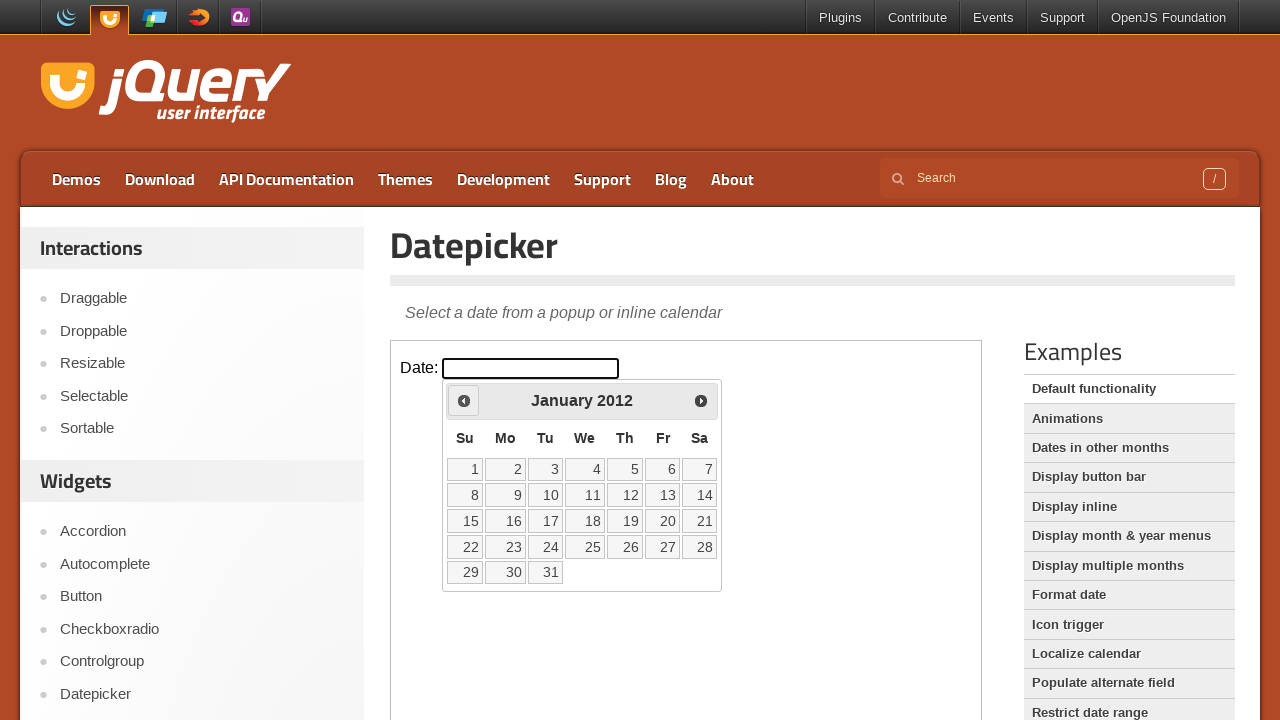

Clicked previous month button to navigate backwards at (464, 400) on iframe >> nth=0 >> internal:control=enter-frame >> span.ui-icon.ui-icon-circle-t
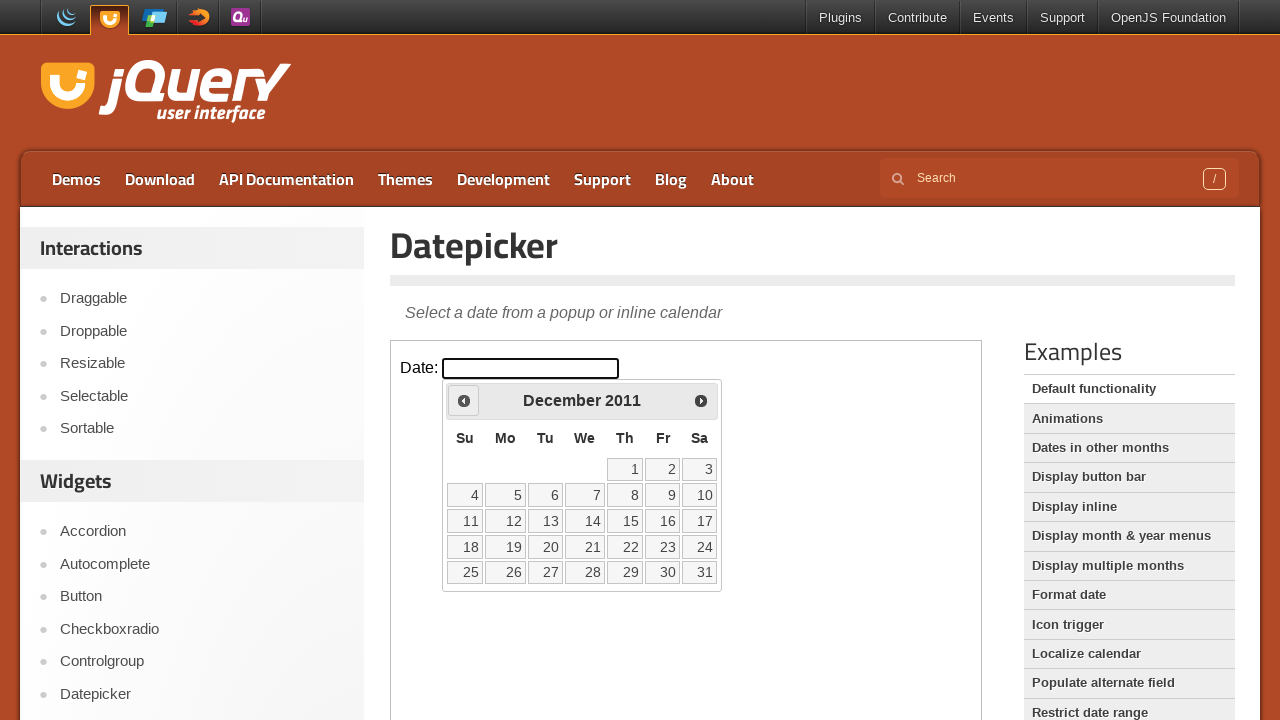

Retrieved current month 'December' and year '2011'
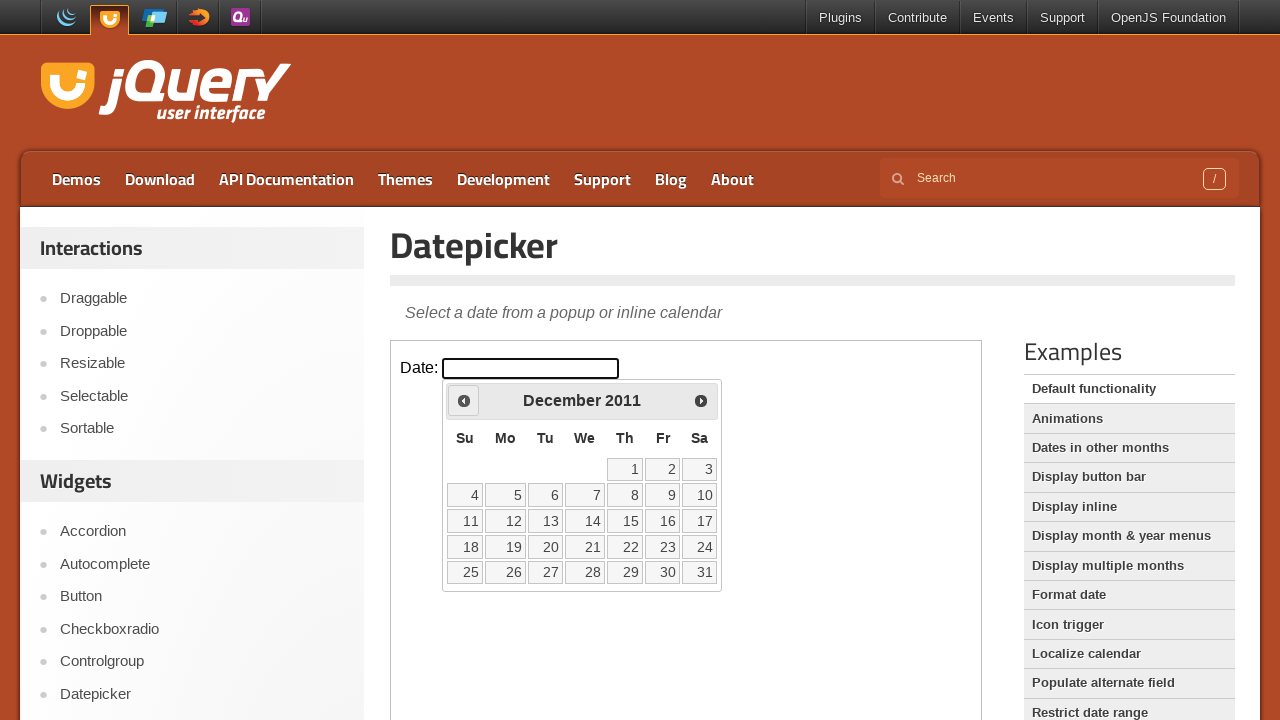

Clicked previous month button to navigate backwards at (464, 400) on iframe >> nth=0 >> internal:control=enter-frame >> span.ui-icon.ui-icon-circle-t
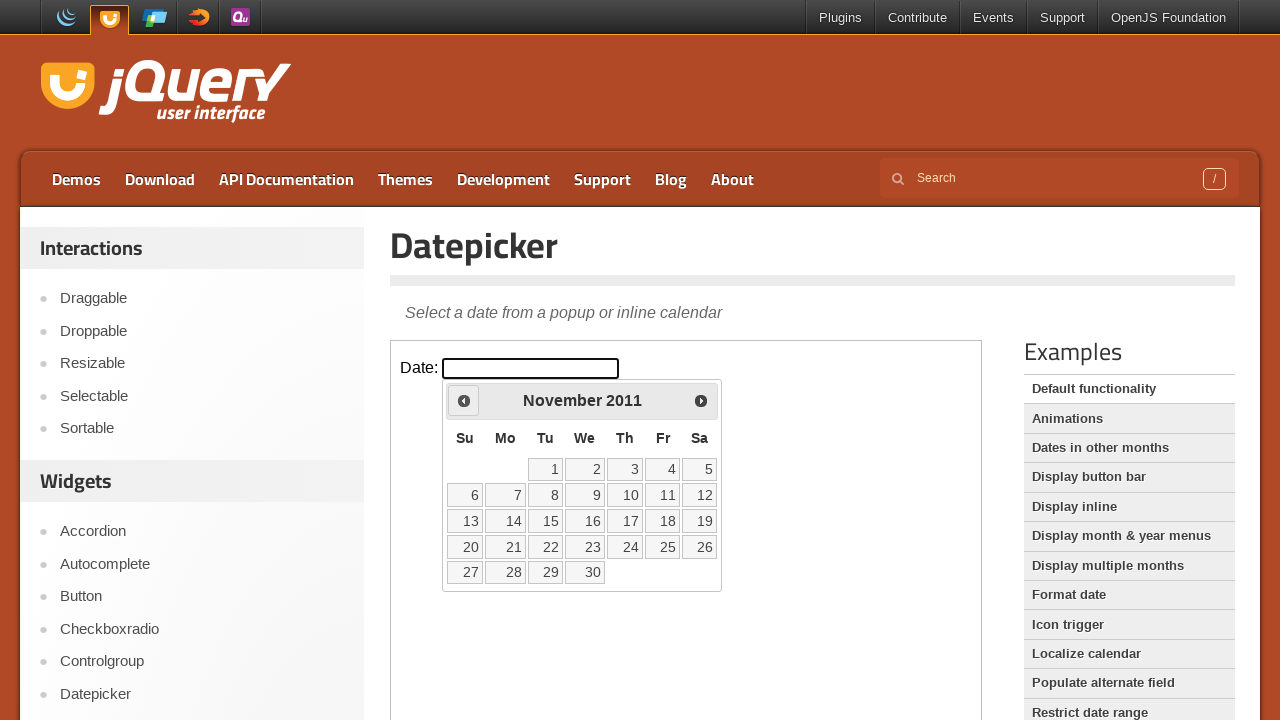

Retrieved current month 'November' and year '2011'
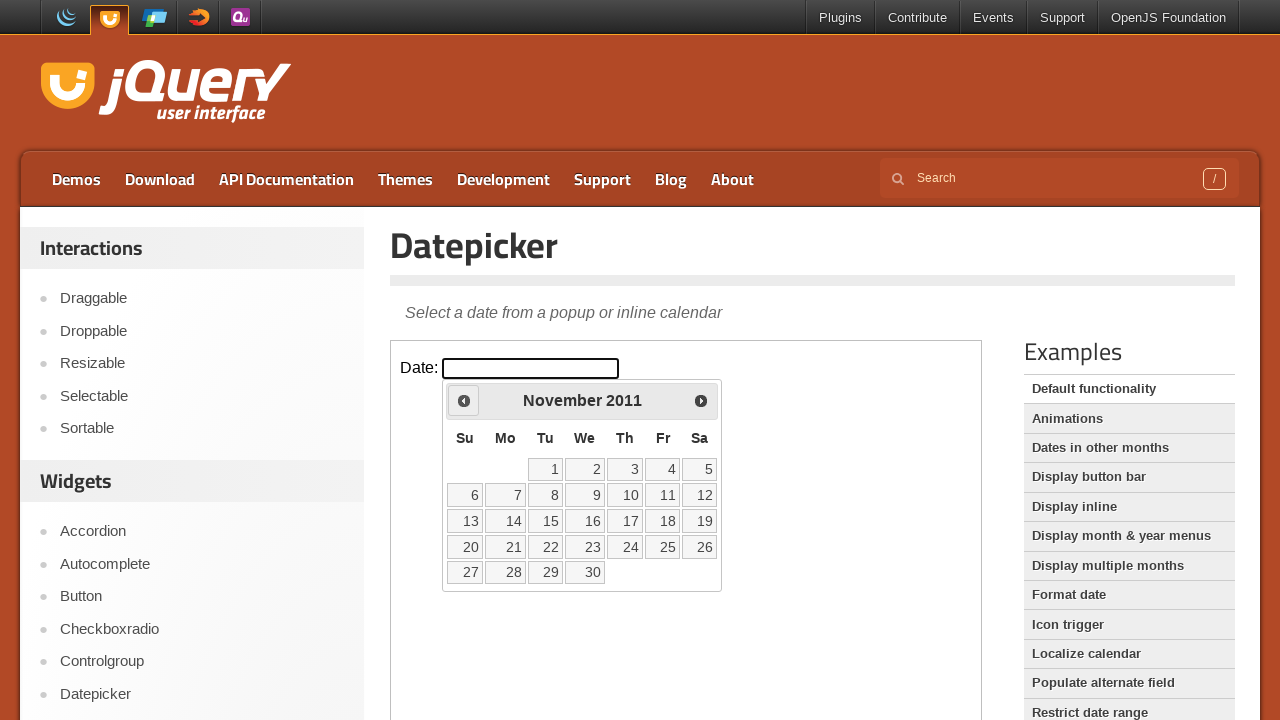

Clicked previous month button to navigate backwards at (464, 400) on iframe >> nth=0 >> internal:control=enter-frame >> span.ui-icon.ui-icon-circle-t
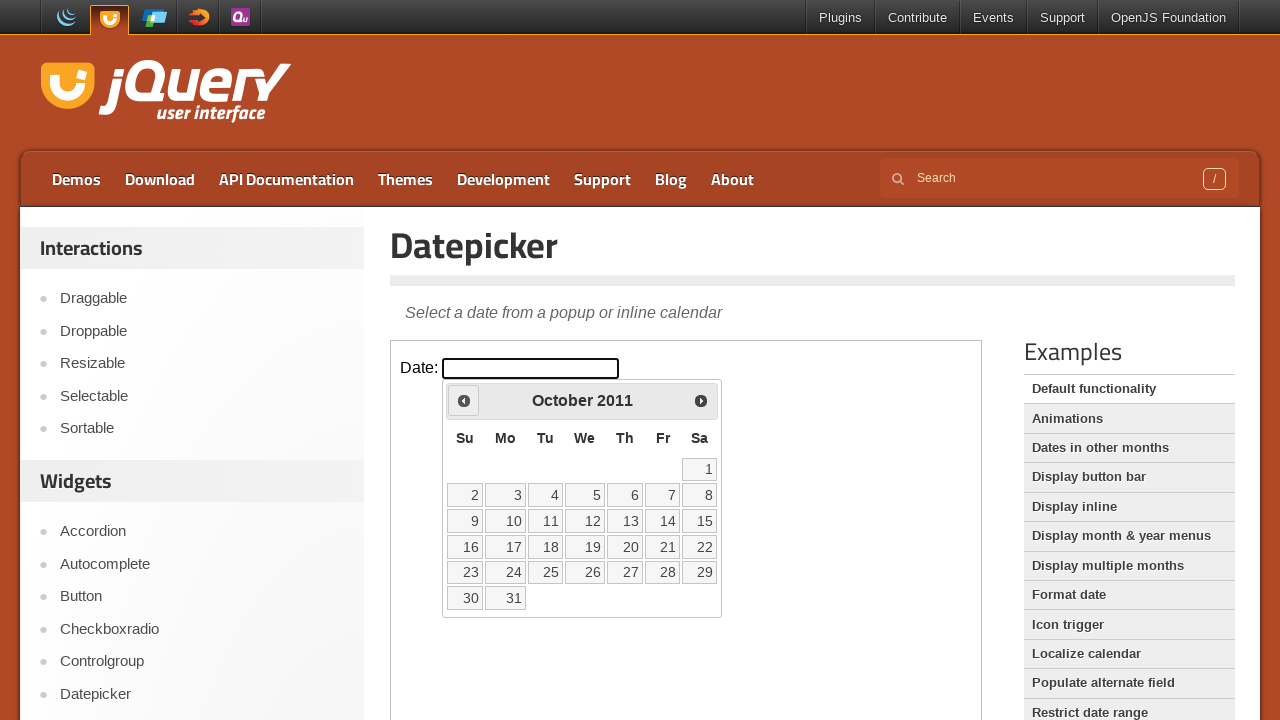

Retrieved current month 'October' and year '2011'
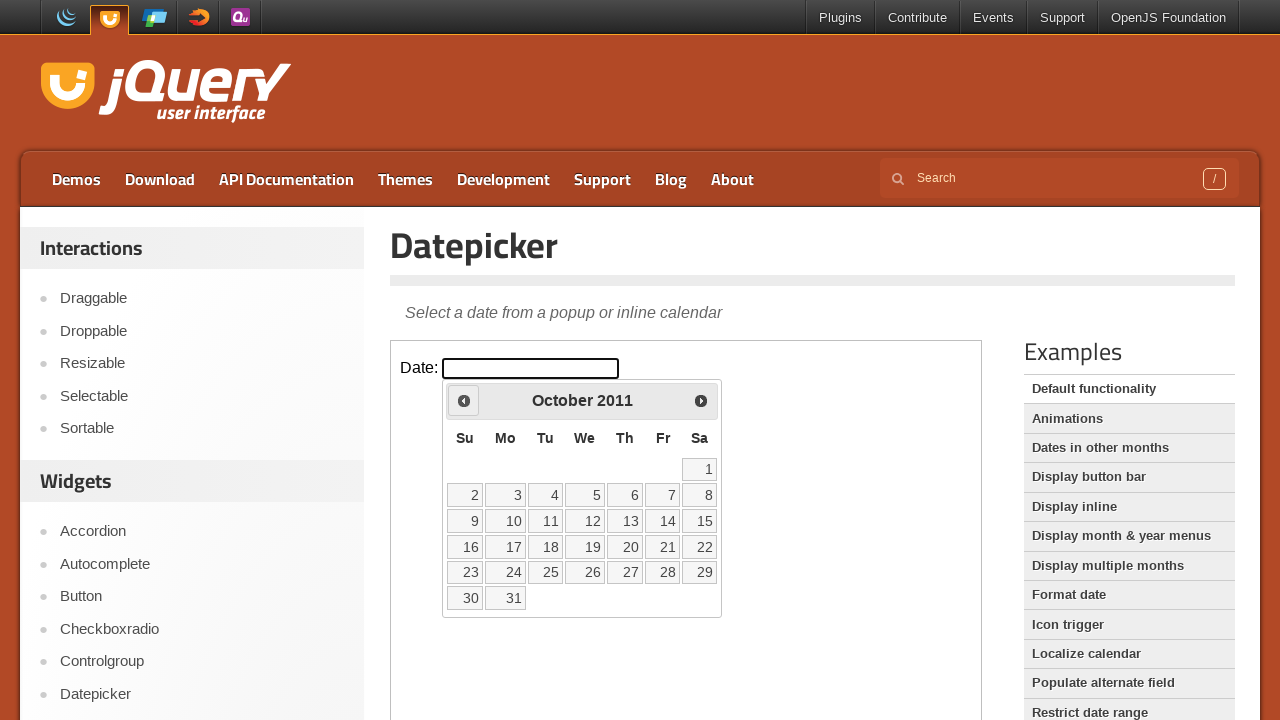

Clicked previous month button to navigate backwards at (464, 400) on iframe >> nth=0 >> internal:control=enter-frame >> span.ui-icon.ui-icon-circle-t
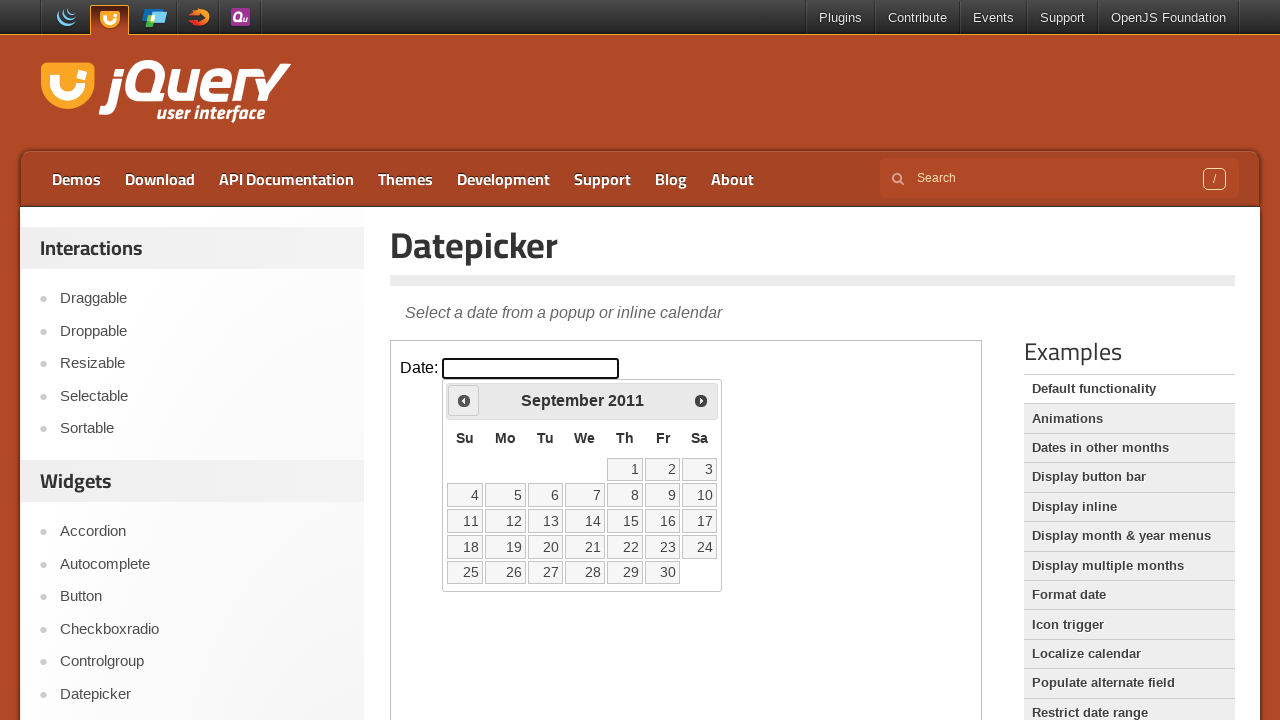

Retrieved current month 'September' and year '2011'
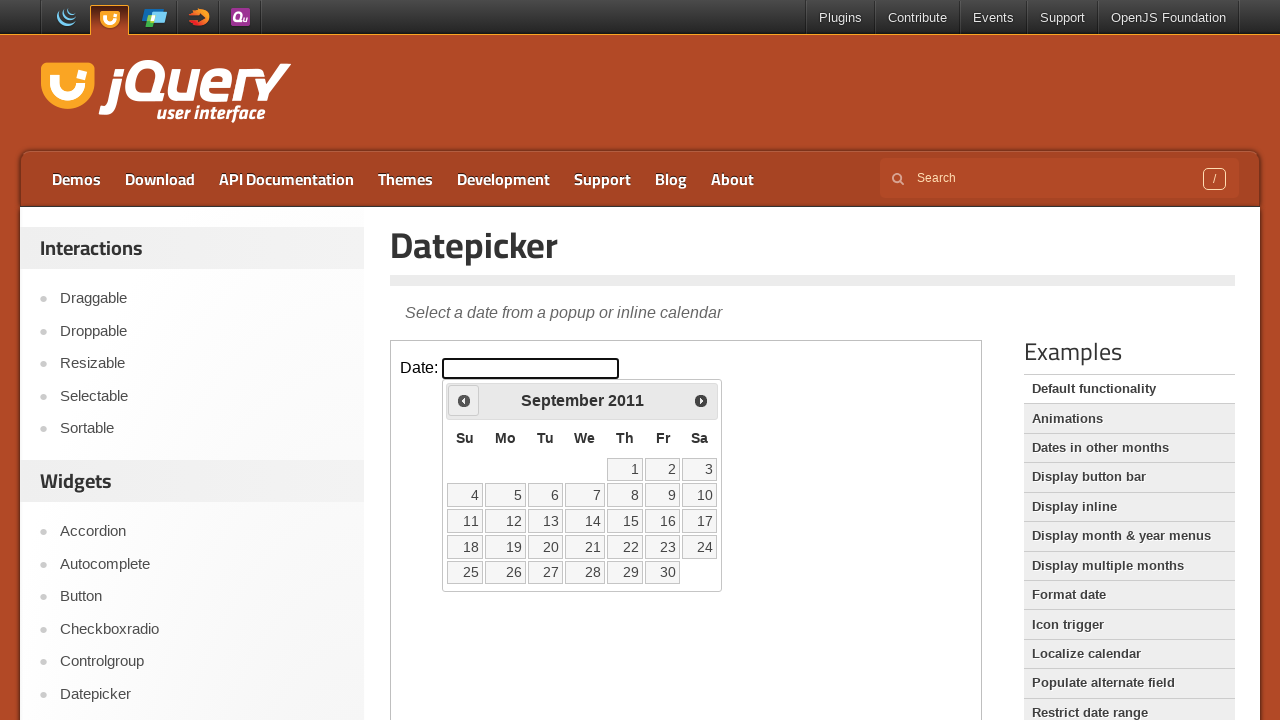

Clicked previous month button to navigate backwards at (464, 400) on iframe >> nth=0 >> internal:control=enter-frame >> span.ui-icon.ui-icon-circle-t
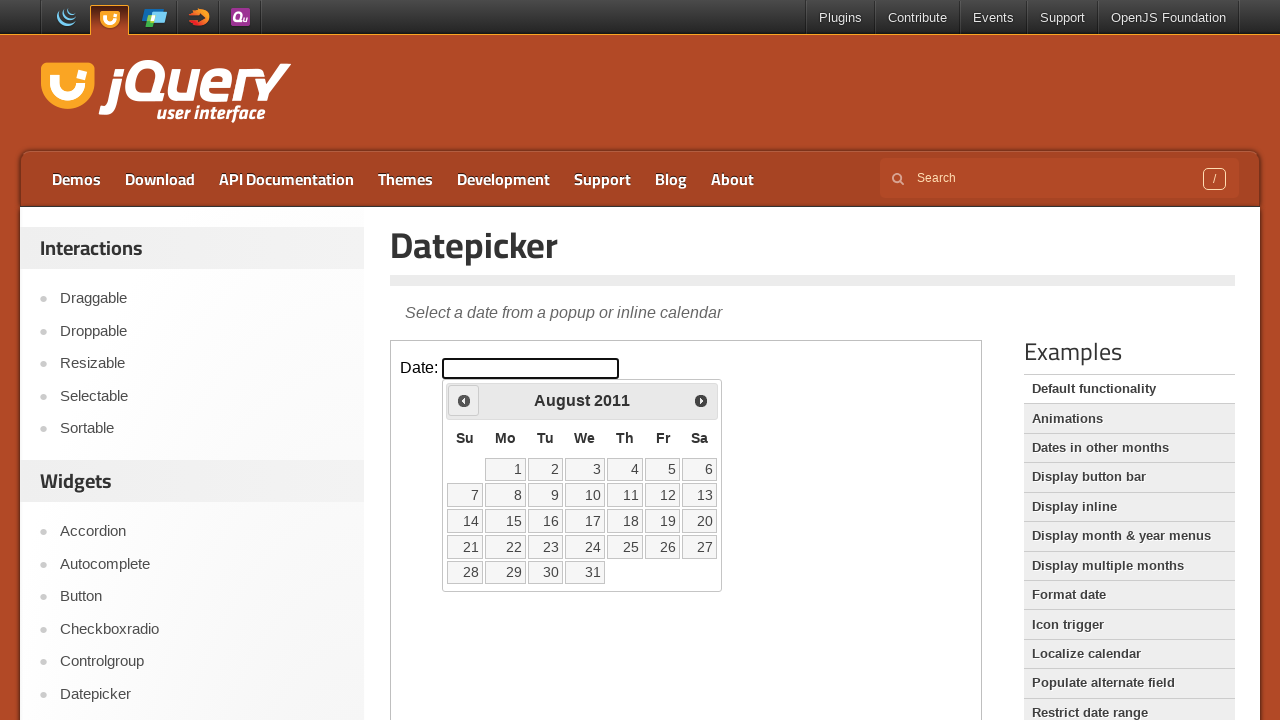

Retrieved current month 'August' and year '2011'
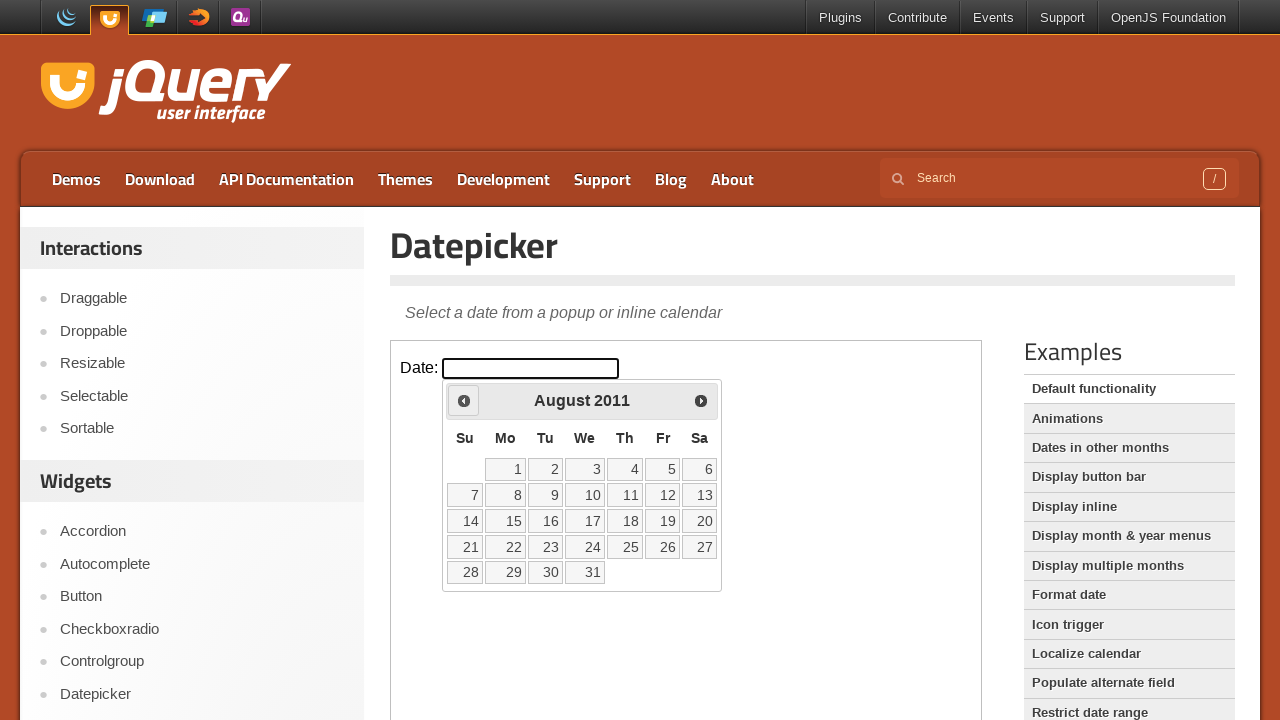

Clicked previous month button to navigate backwards at (464, 400) on iframe >> nth=0 >> internal:control=enter-frame >> span.ui-icon.ui-icon-circle-t
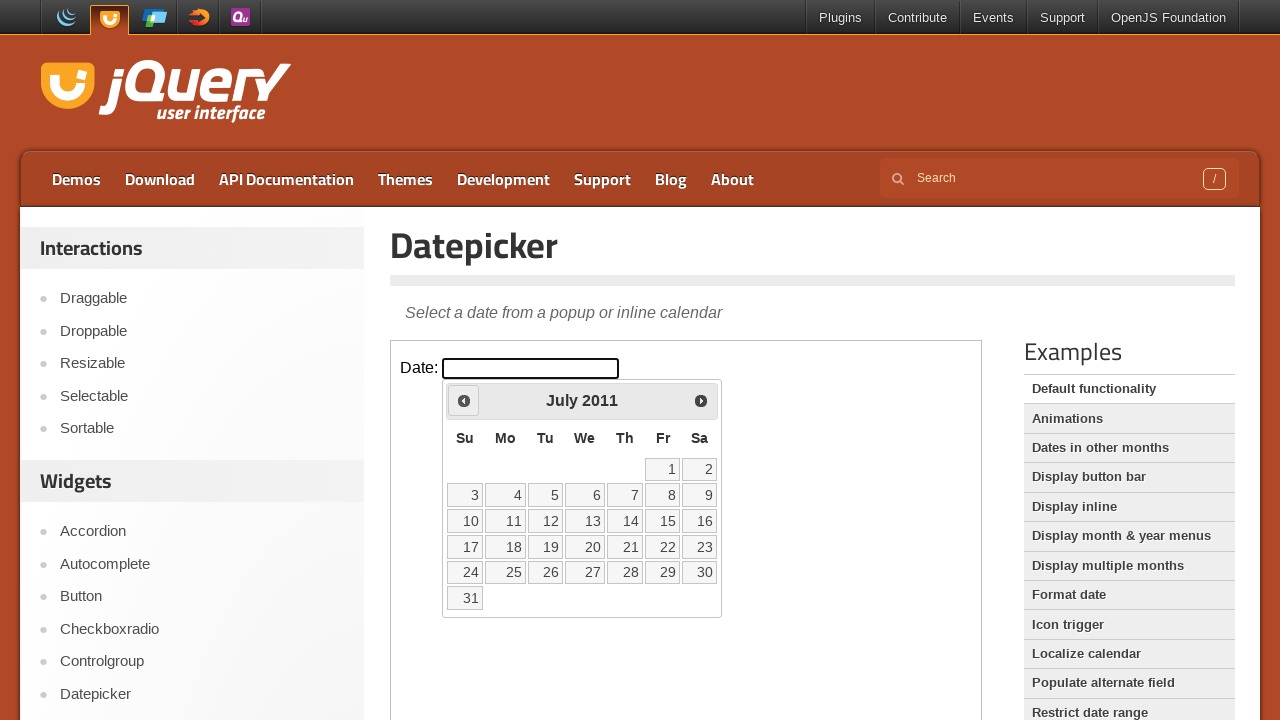

Retrieved current month 'July' and year '2011'
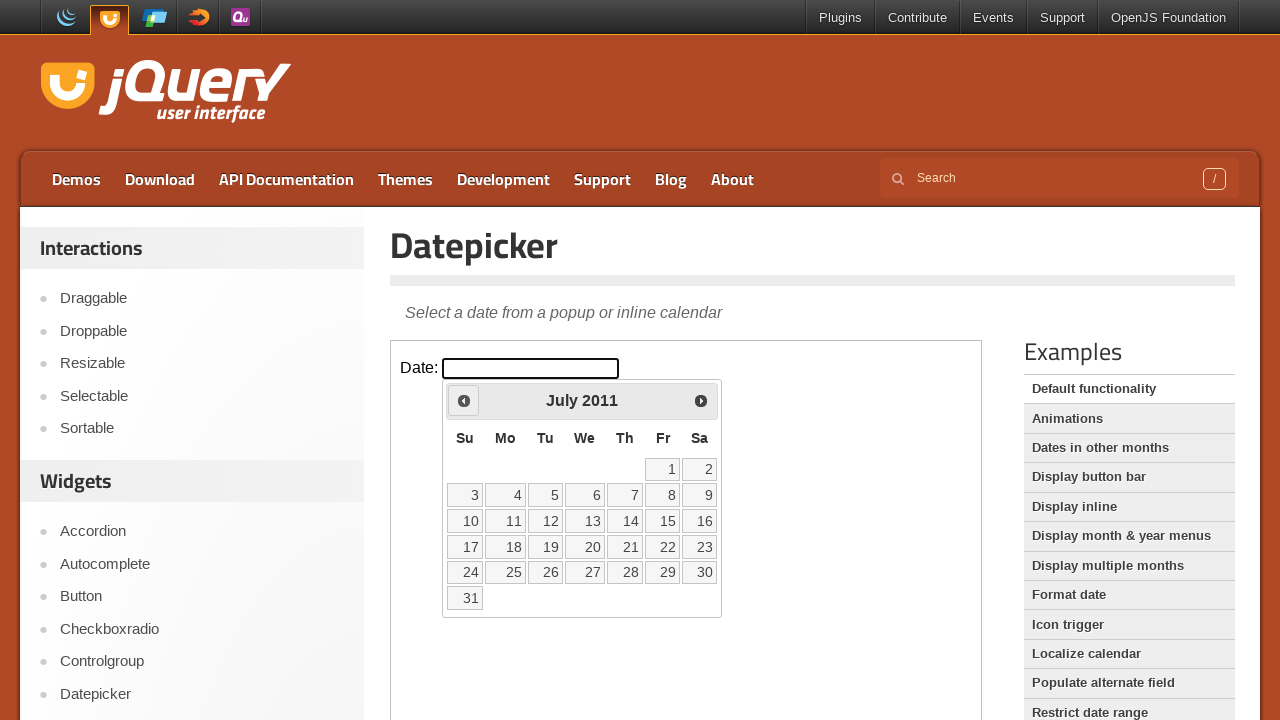

Clicked previous month button to navigate backwards at (464, 400) on iframe >> nth=0 >> internal:control=enter-frame >> span.ui-icon.ui-icon-circle-t
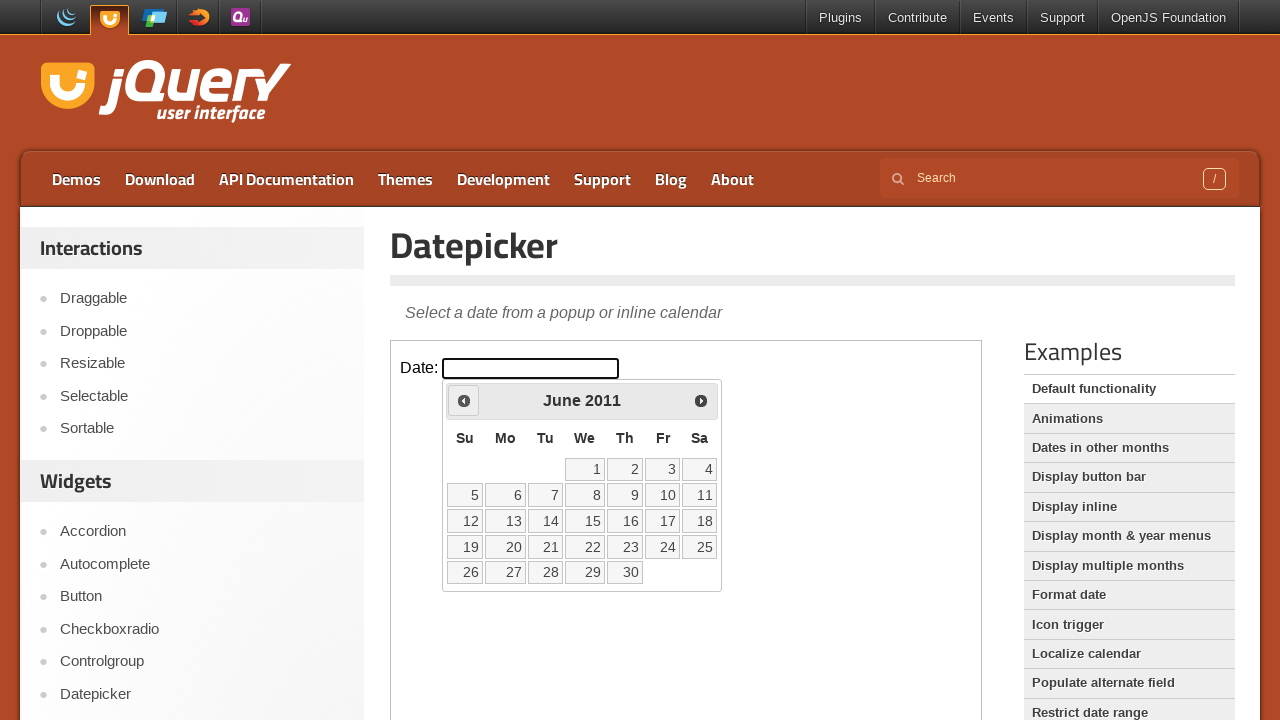

Retrieved current month 'June' and year '2011'
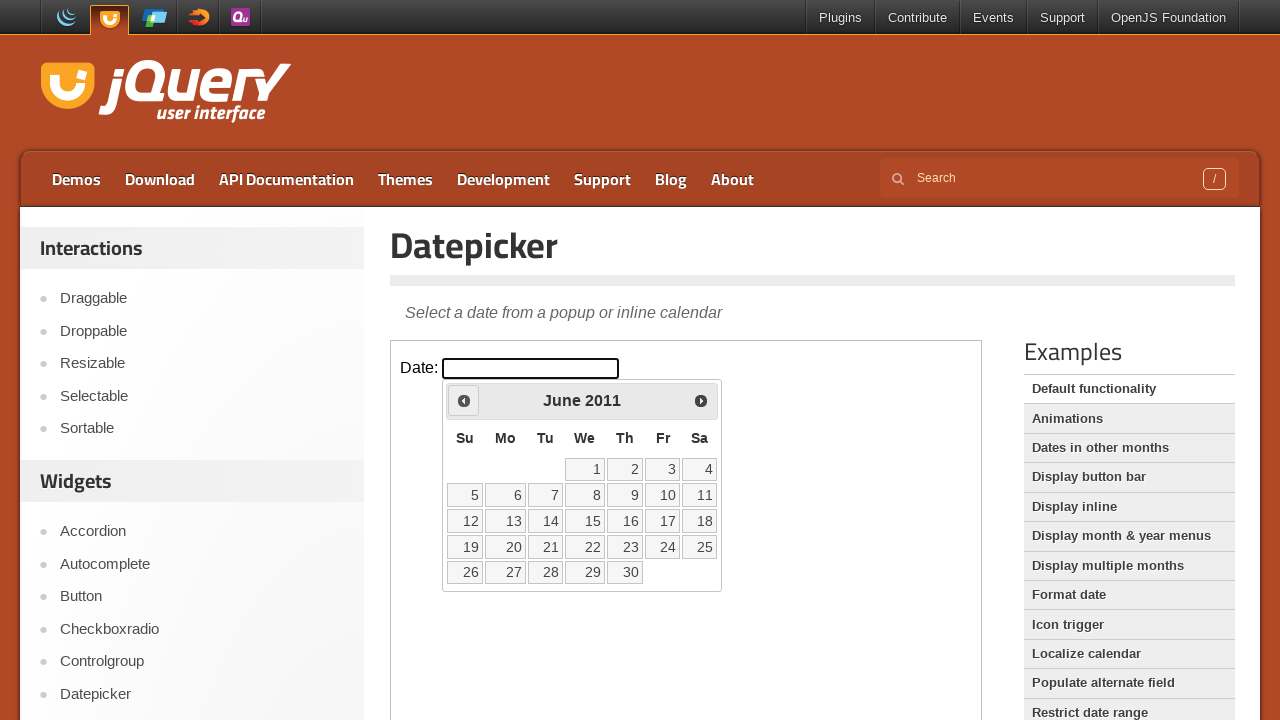

Clicked previous month button to navigate backwards at (464, 400) on iframe >> nth=0 >> internal:control=enter-frame >> span.ui-icon.ui-icon-circle-t
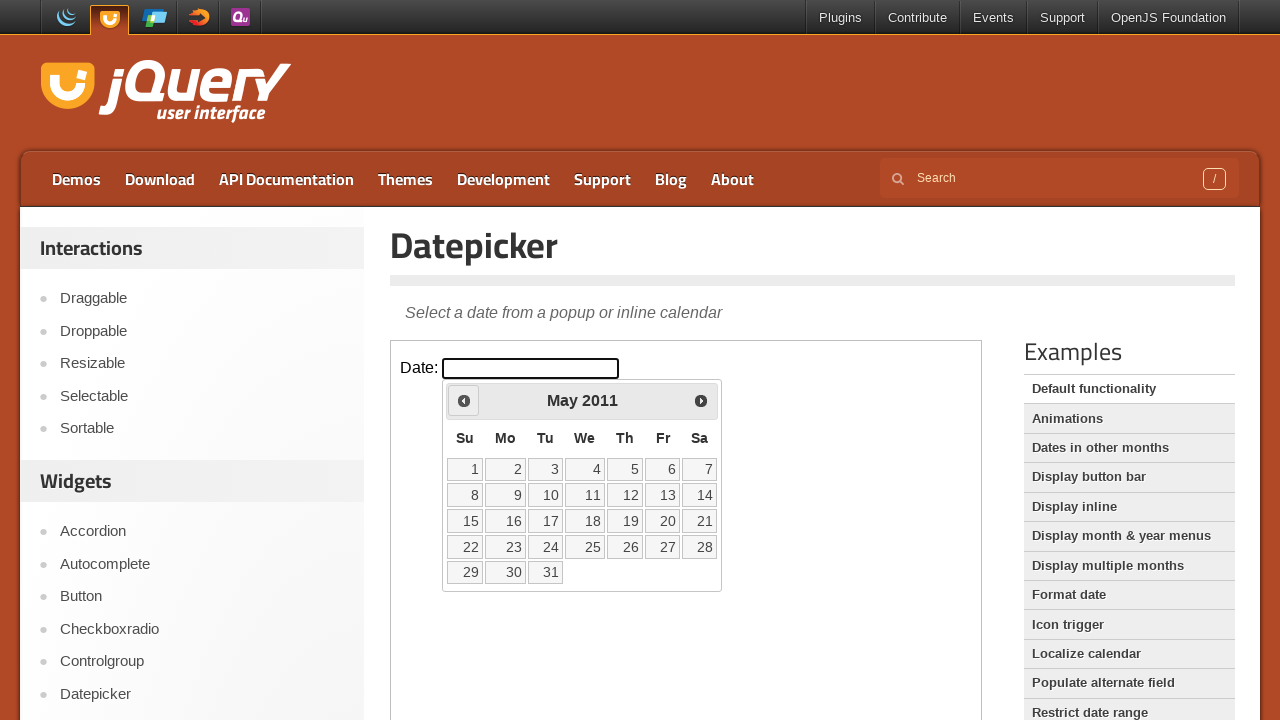

Retrieved current month 'May' and year '2011'
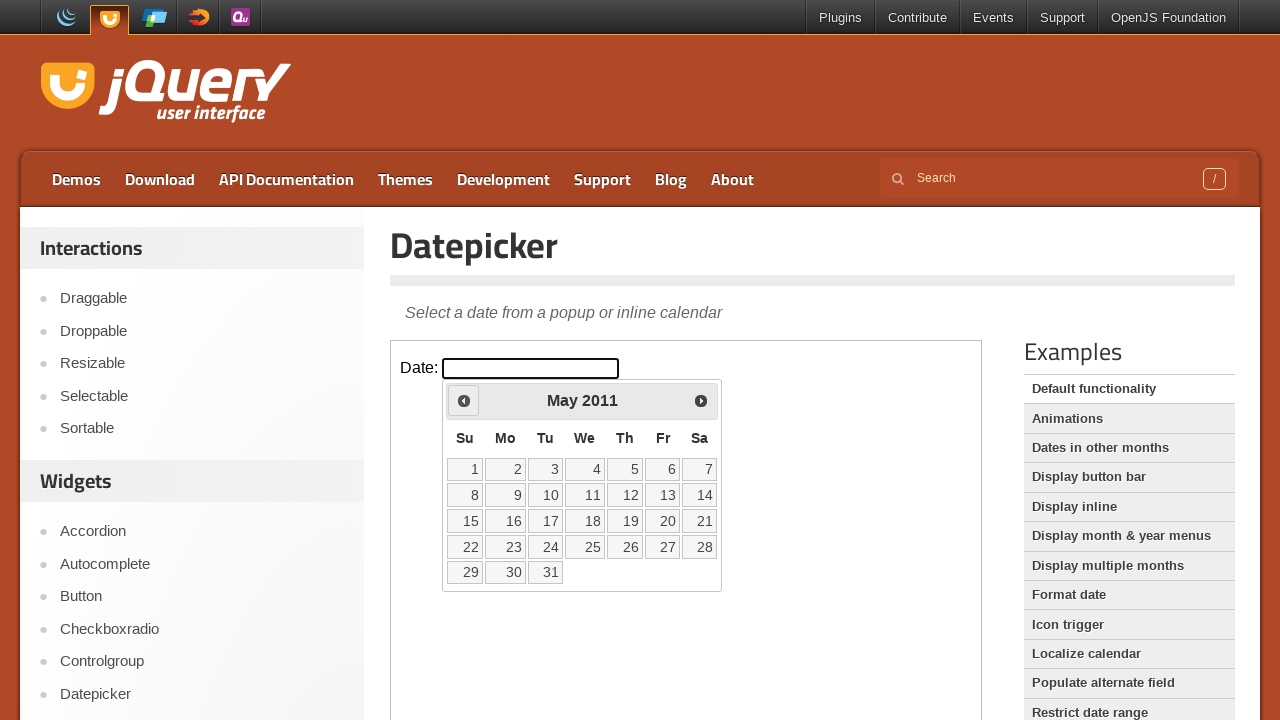

Clicked previous month button to navigate backwards at (464, 400) on iframe >> nth=0 >> internal:control=enter-frame >> span.ui-icon.ui-icon-circle-t
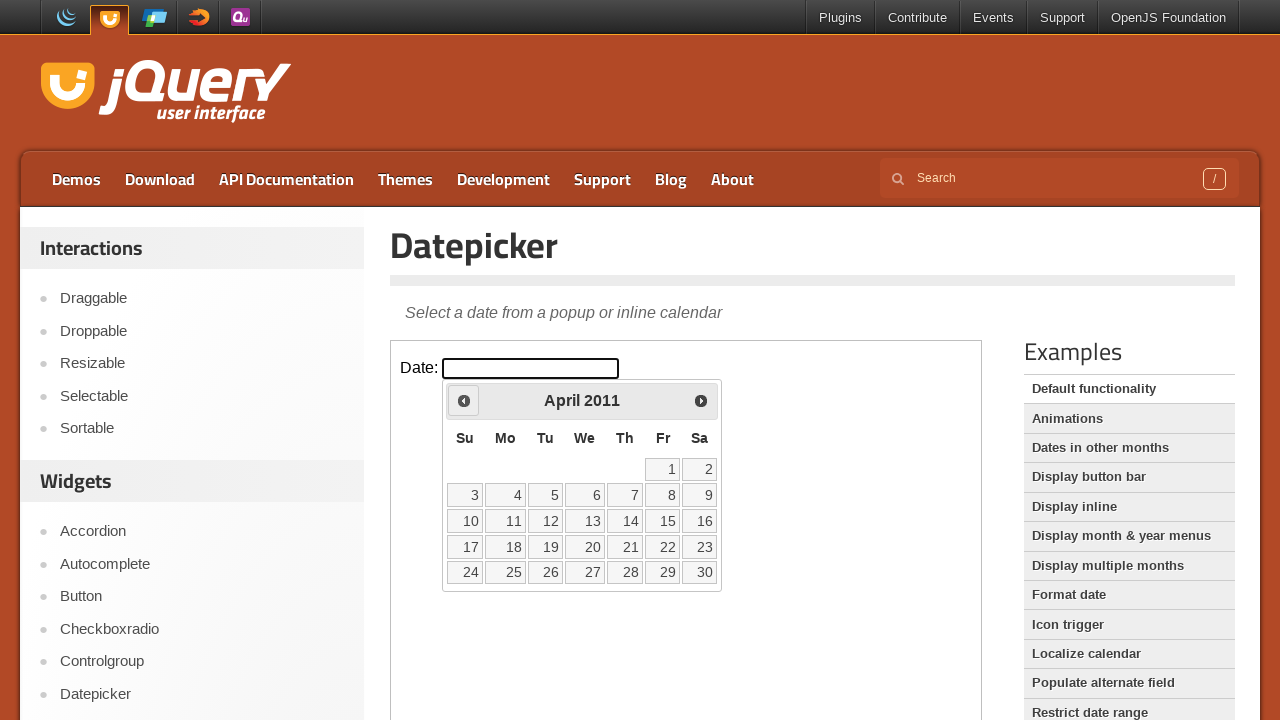

Retrieved current month 'April' and year '2011'
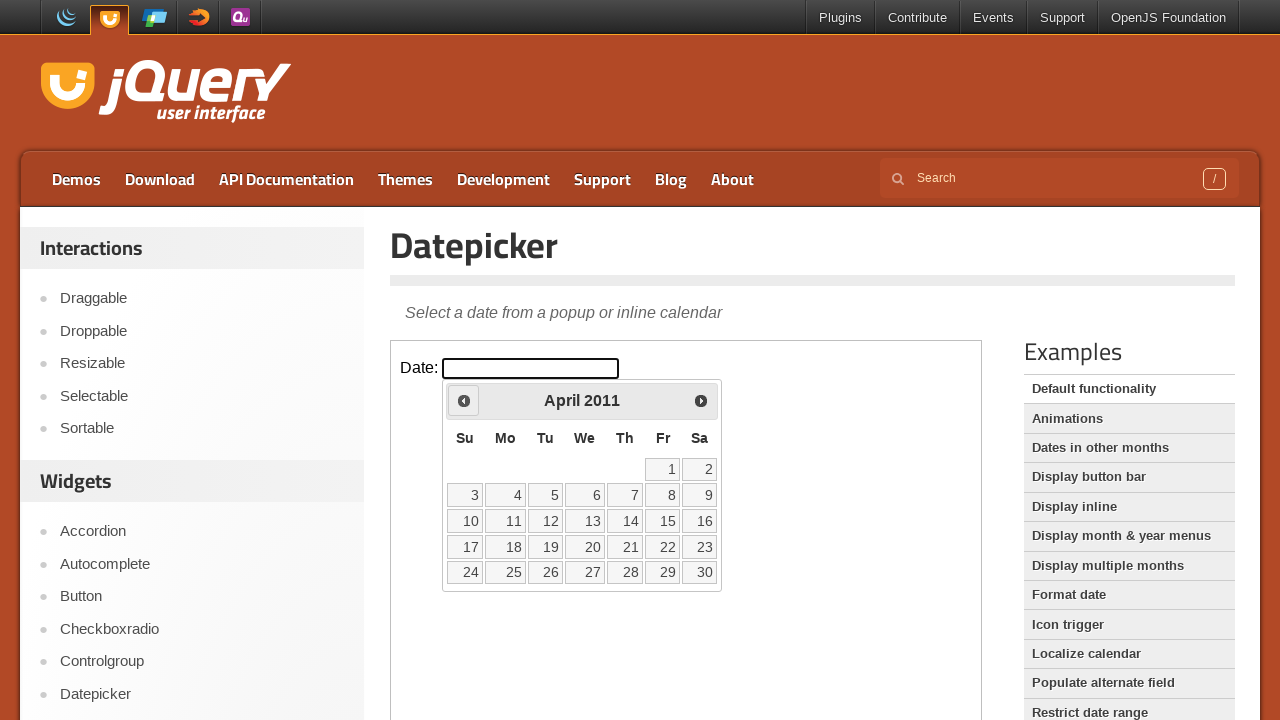

Clicked previous month button to navigate backwards at (464, 400) on iframe >> nth=0 >> internal:control=enter-frame >> span.ui-icon.ui-icon-circle-t
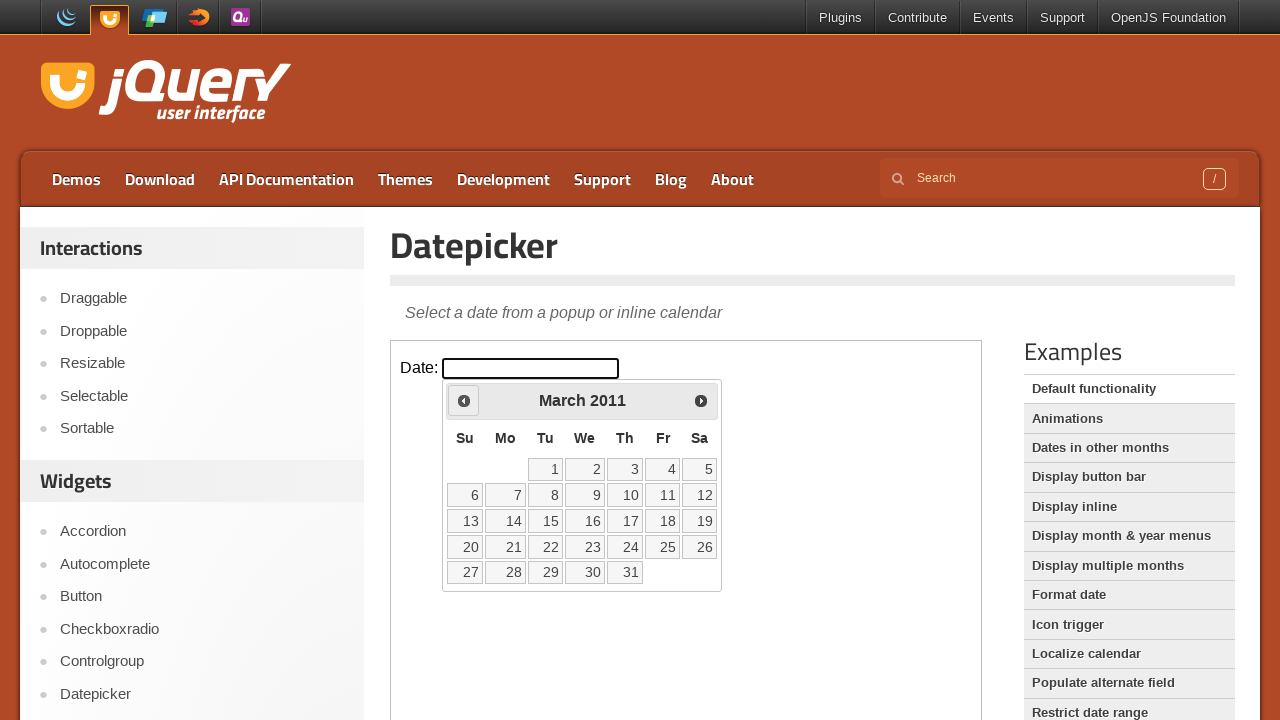

Retrieved current month 'March' and year '2011'
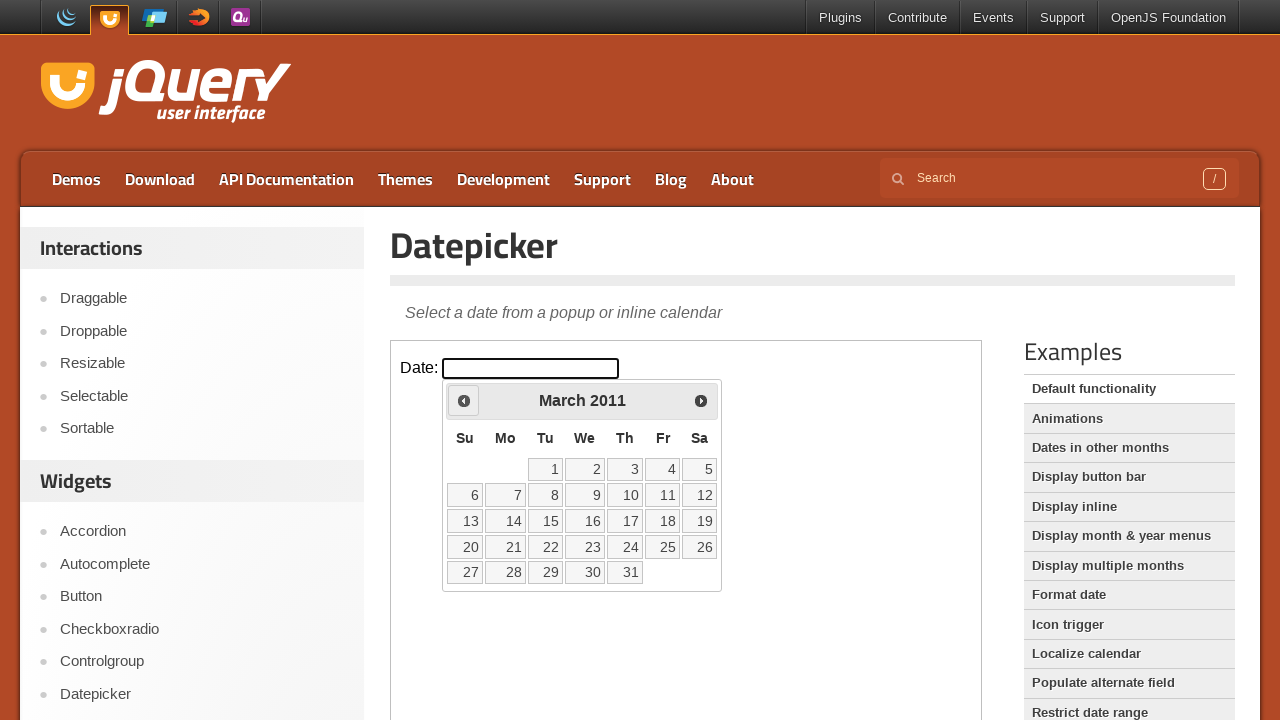

Clicked previous month button to navigate backwards at (464, 400) on iframe >> nth=0 >> internal:control=enter-frame >> span.ui-icon.ui-icon-circle-t
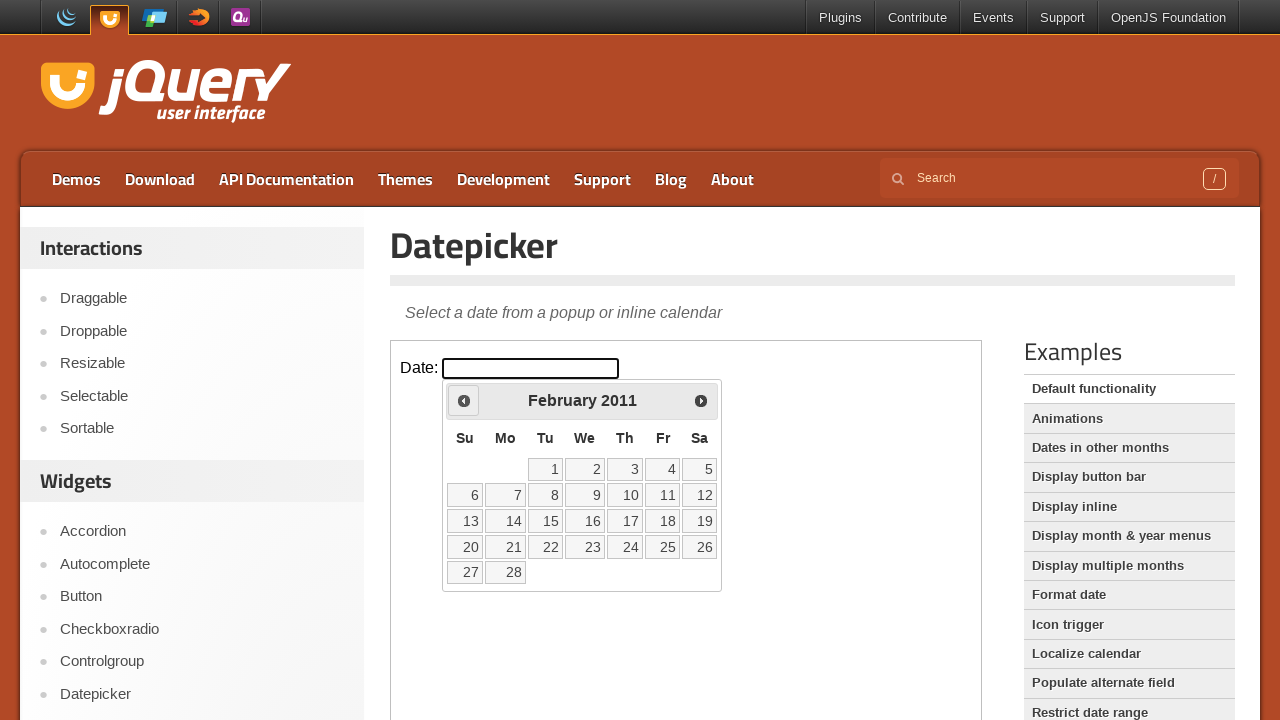

Retrieved current month 'February' and year '2011'
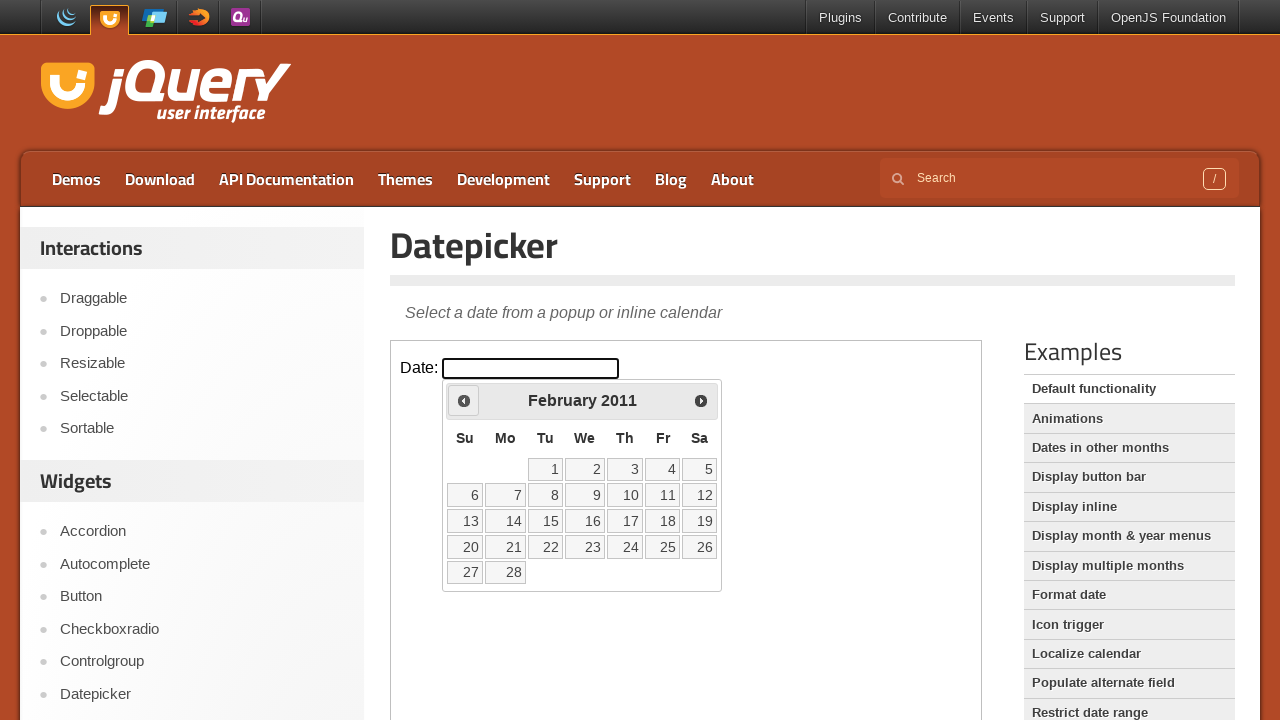

Clicked previous month button to navigate backwards at (464, 400) on iframe >> nth=0 >> internal:control=enter-frame >> span.ui-icon.ui-icon-circle-t
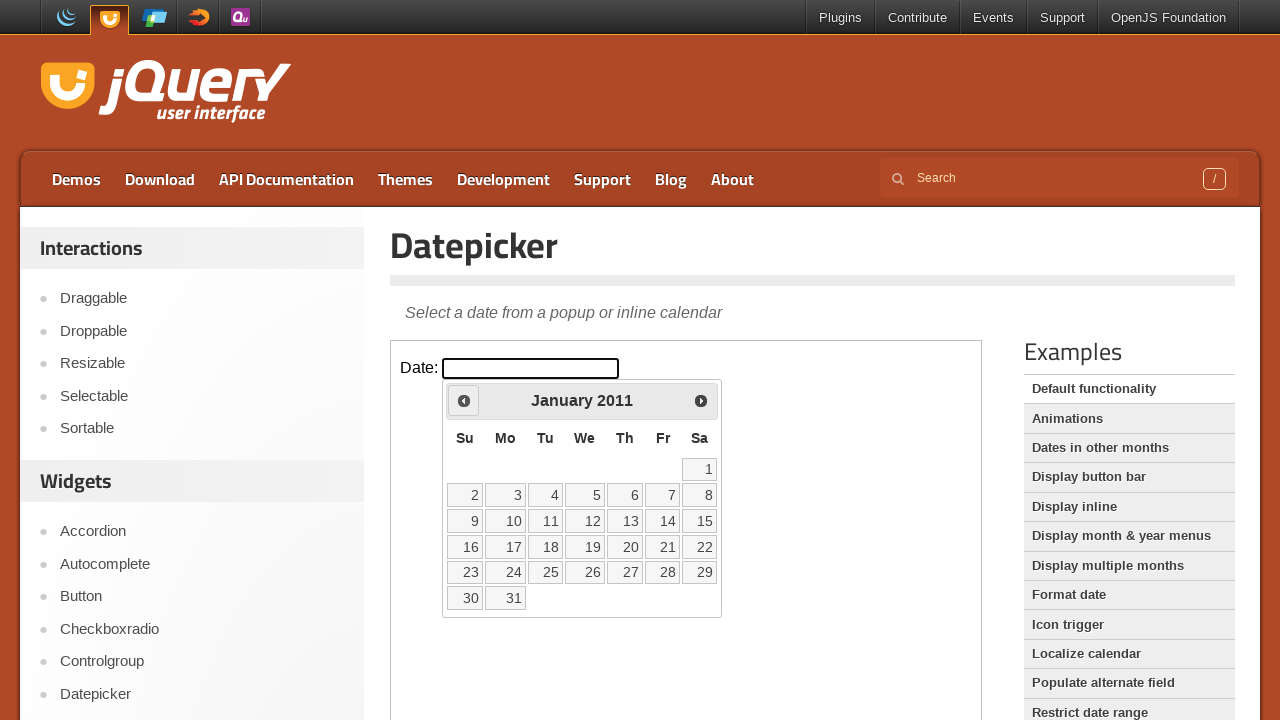

Retrieved current month 'January' and year '2011'
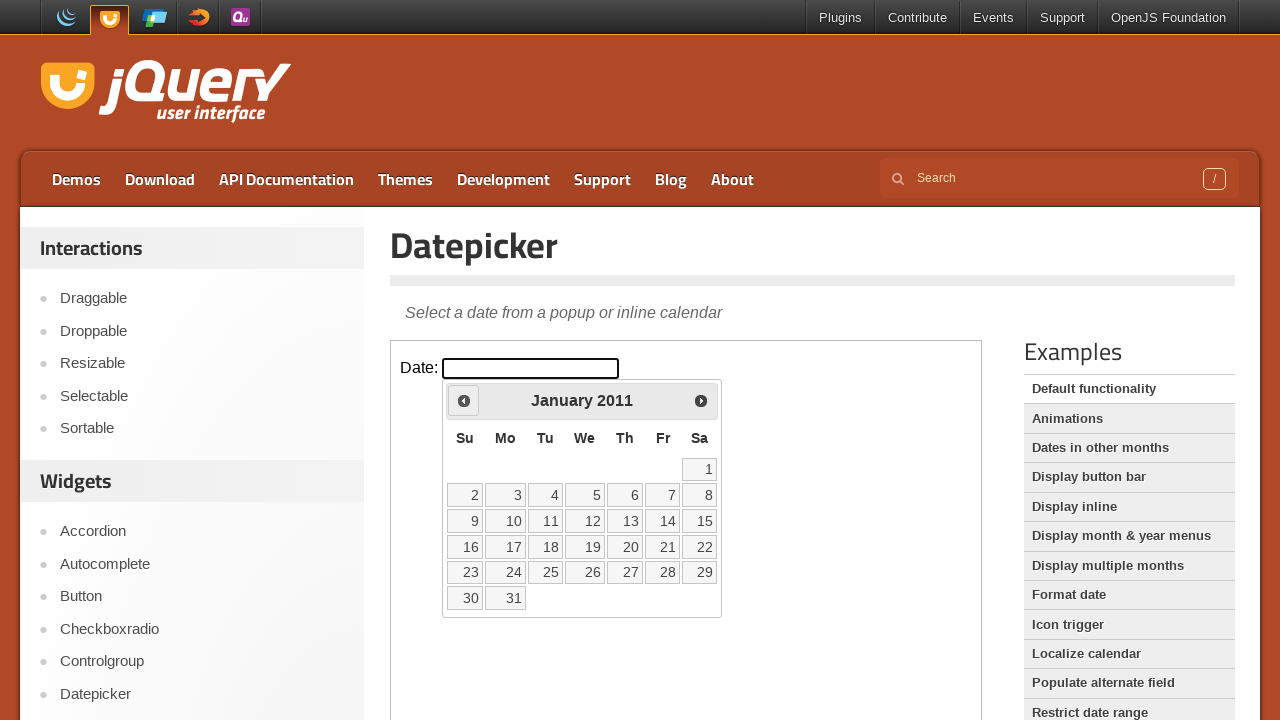

Clicked previous month button to navigate backwards at (464, 400) on iframe >> nth=0 >> internal:control=enter-frame >> span.ui-icon.ui-icon-circle-t
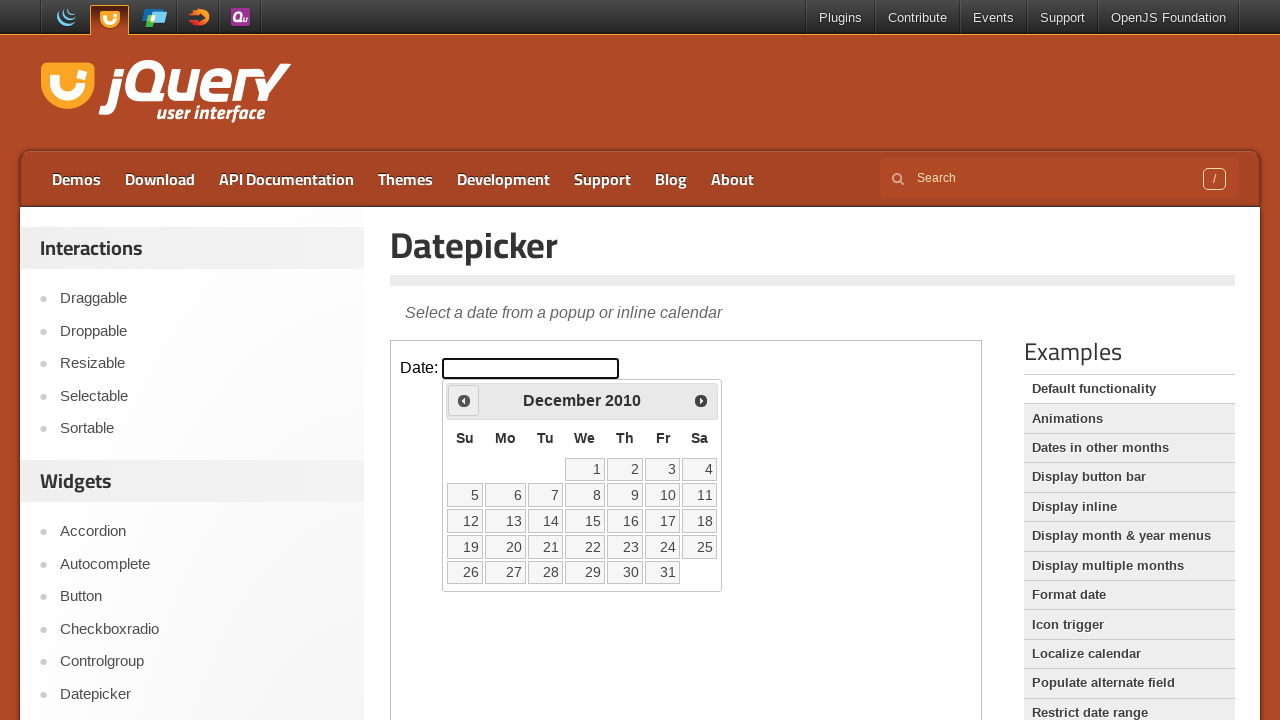

Retrieved current month 'December' and year '2010'
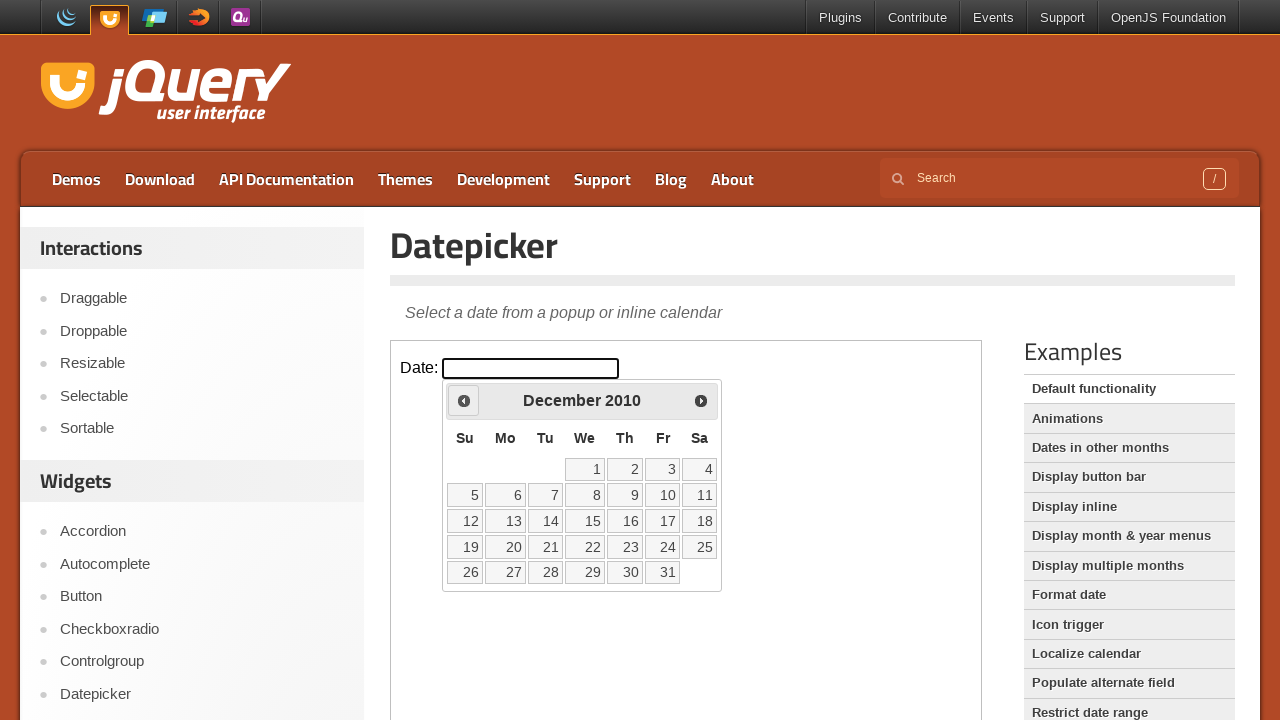

Clicked previous month button to navigate backwards at (464, 400) on iframe >> nth=0 >> internal:control=enter-frame >> span.ui-icon.ui-icon-circle-t
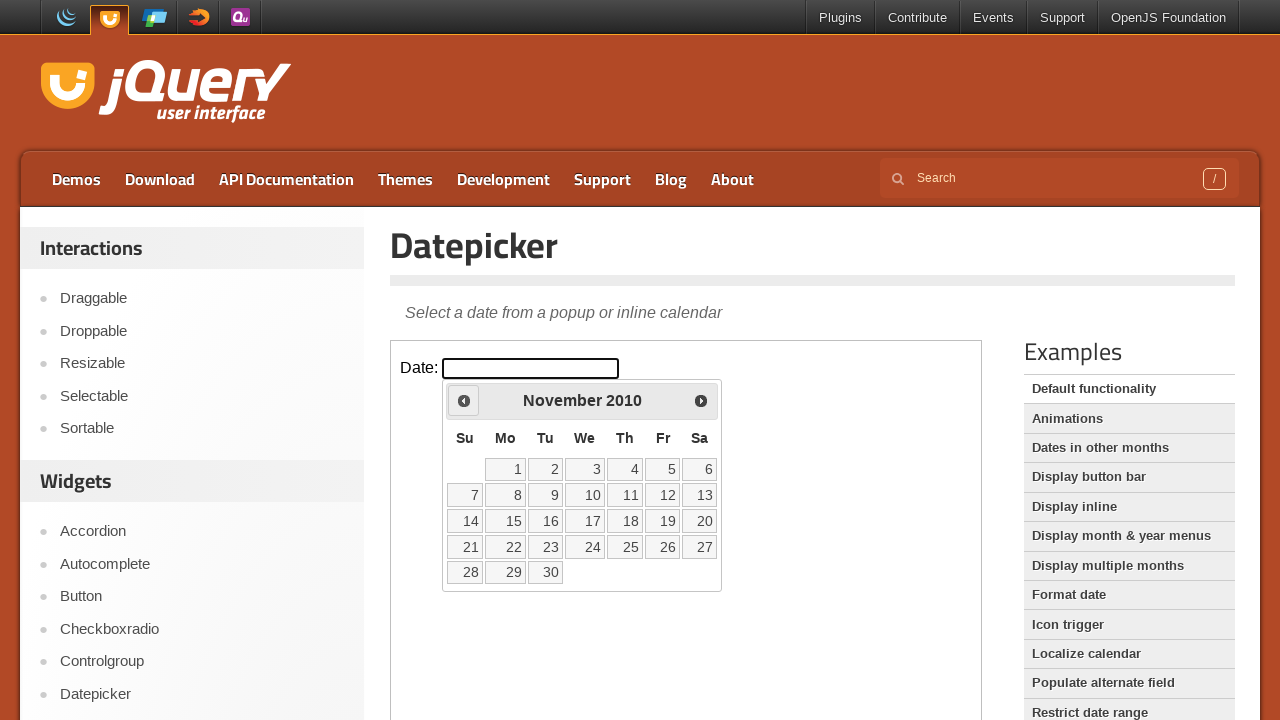

Retrieved current month 'November' and year '2010'
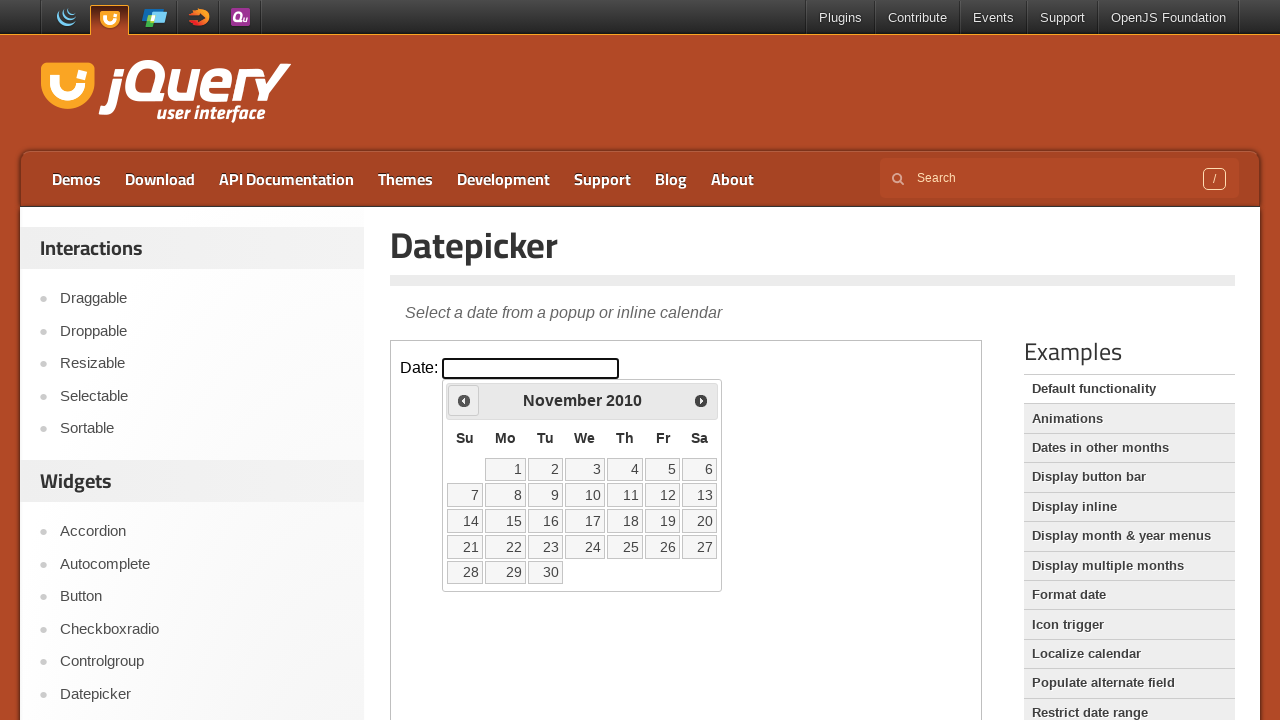

Clicked previous month button to navigate backwards at (464, 400) on iframe >> nth=0 >> internal:control=enter-frame >> span.ui-icon.ui-icon-circle-t
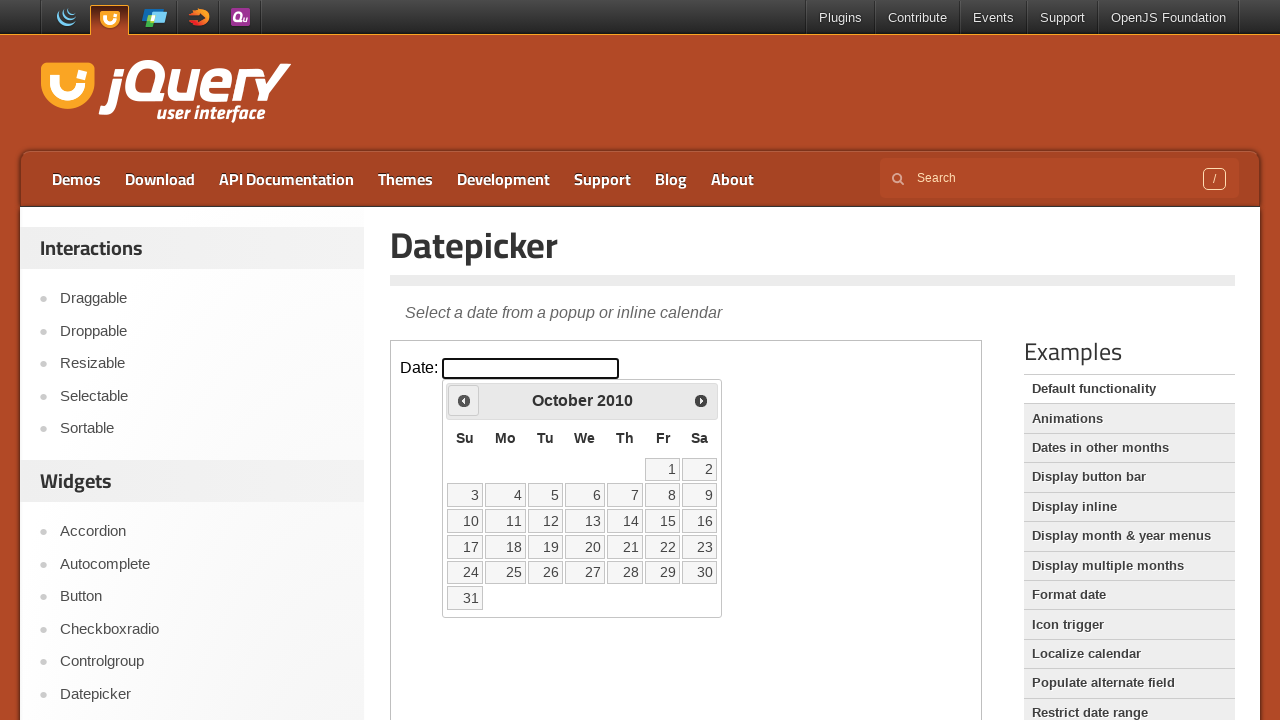

Retrieved current month 'October' and year '2010'
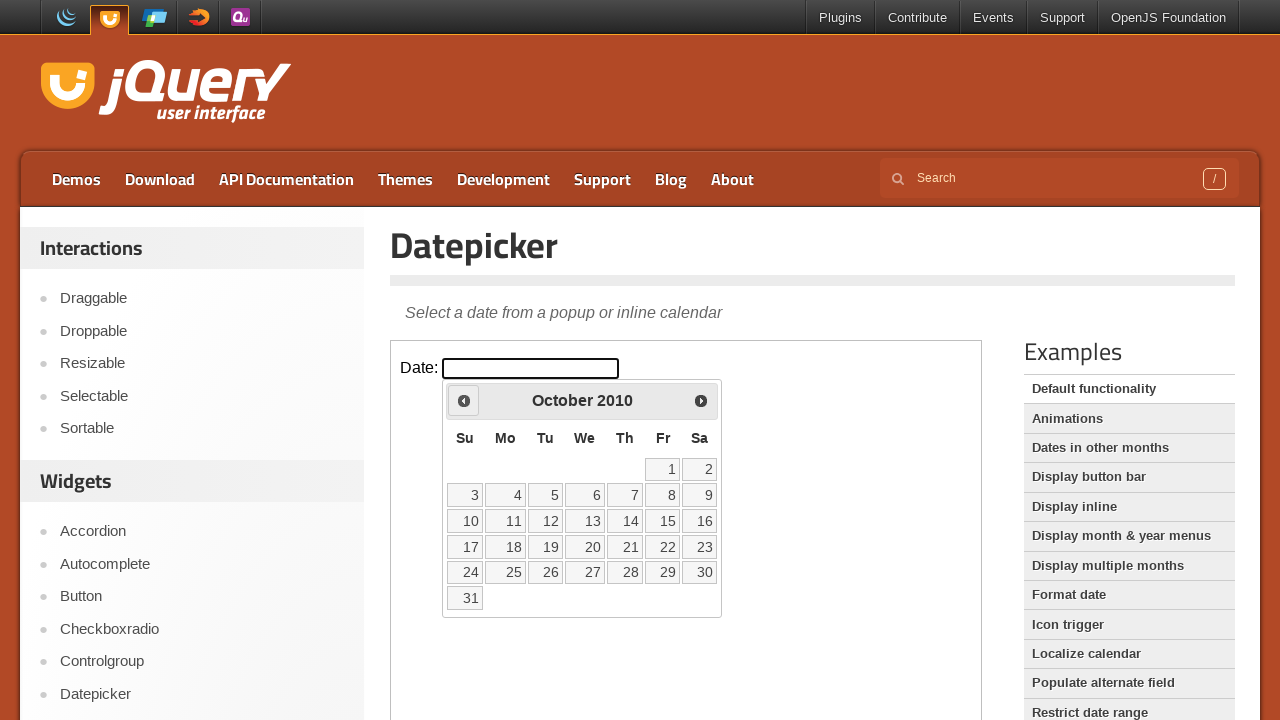

Clicked previous month button to navigate backwards at (464, 400) on iframe >> nth=0 >> internal:control=enter-frame >> span.ui-icon.ui-icon-circle-t
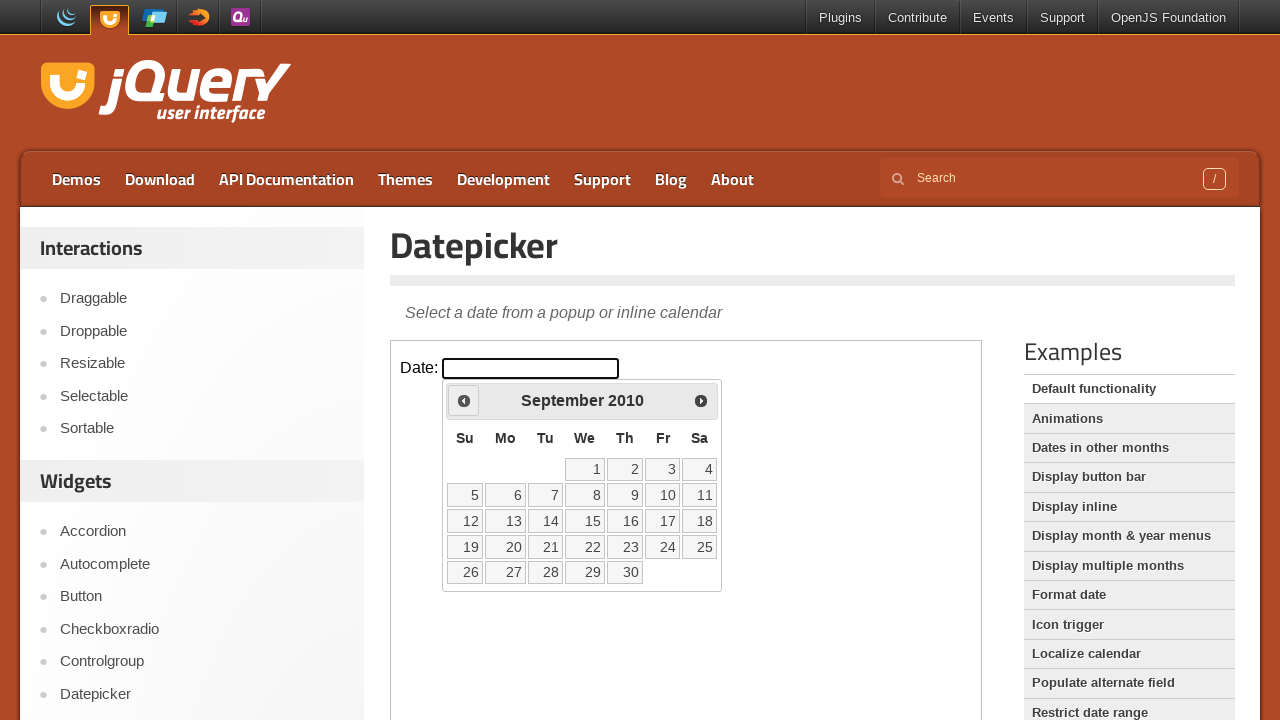

Retrieved current month 'September' and year '2010'
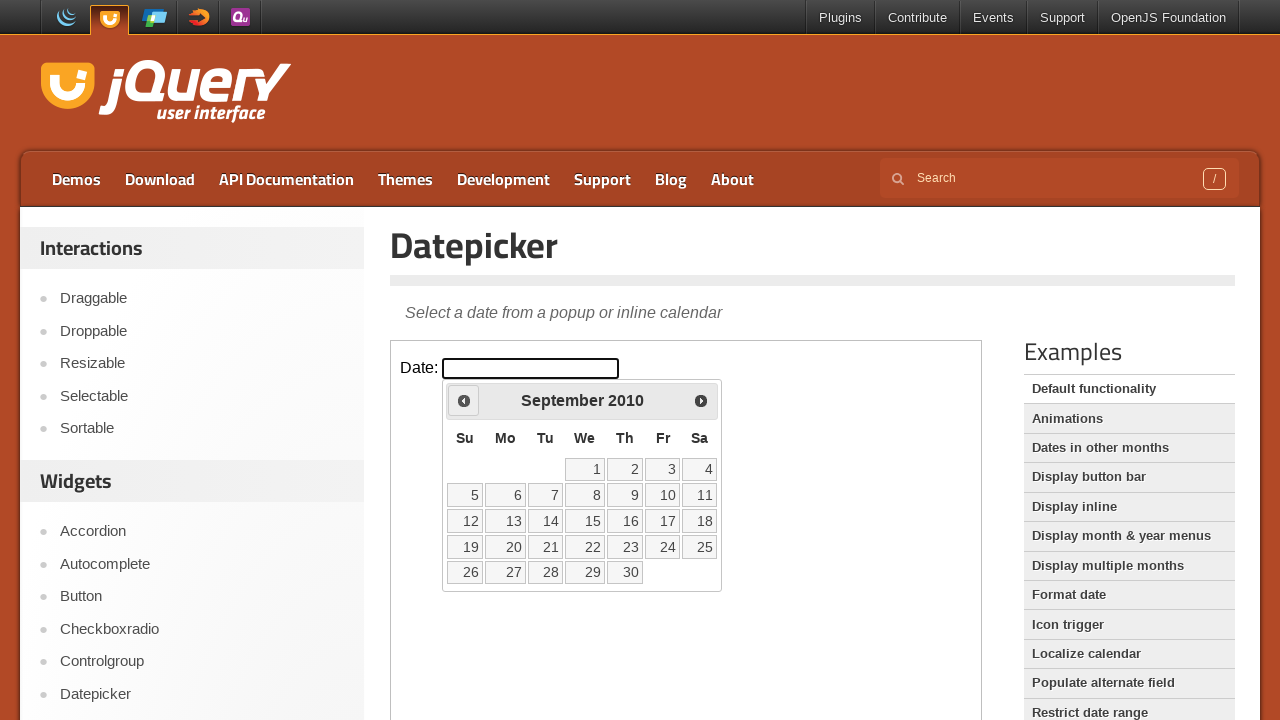

Clicked previous month button to navigate backwards at (464, 400) on iframe >> nth=0 >> internal:control=enter-frame >> span.ui-icon.ui-icon-circle-t
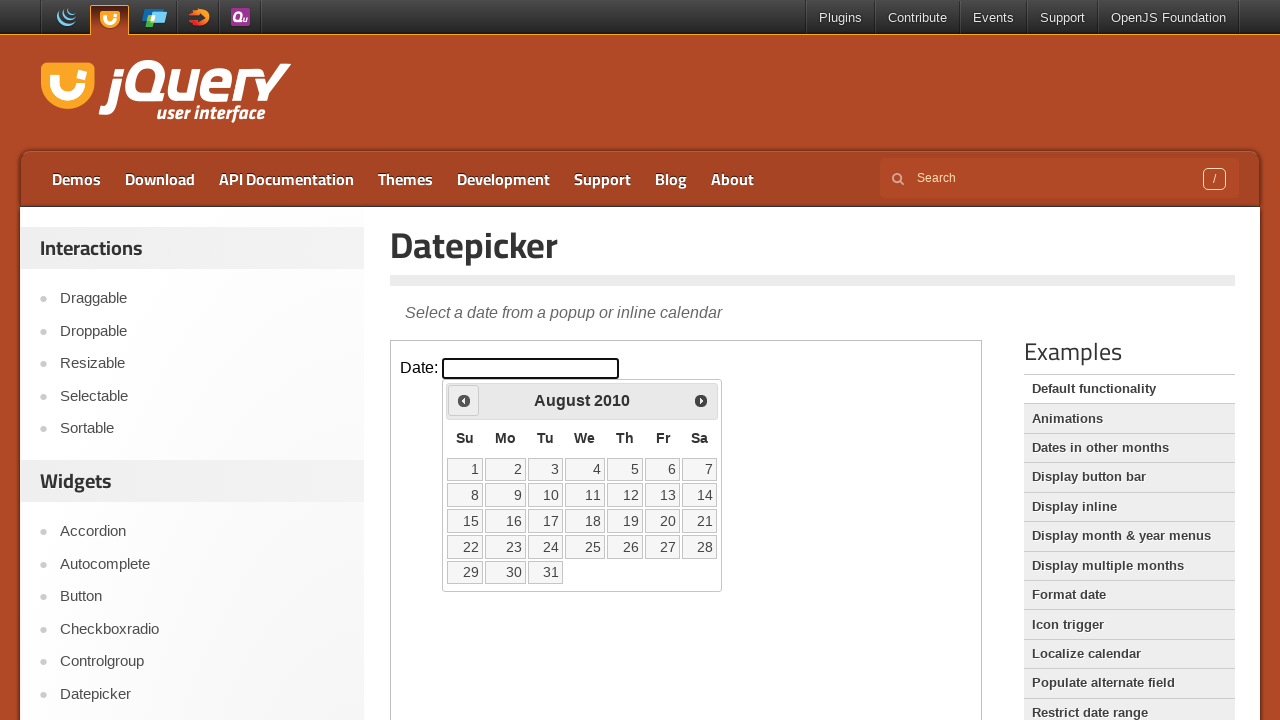

Retrieved current month 'August' and year '2010'
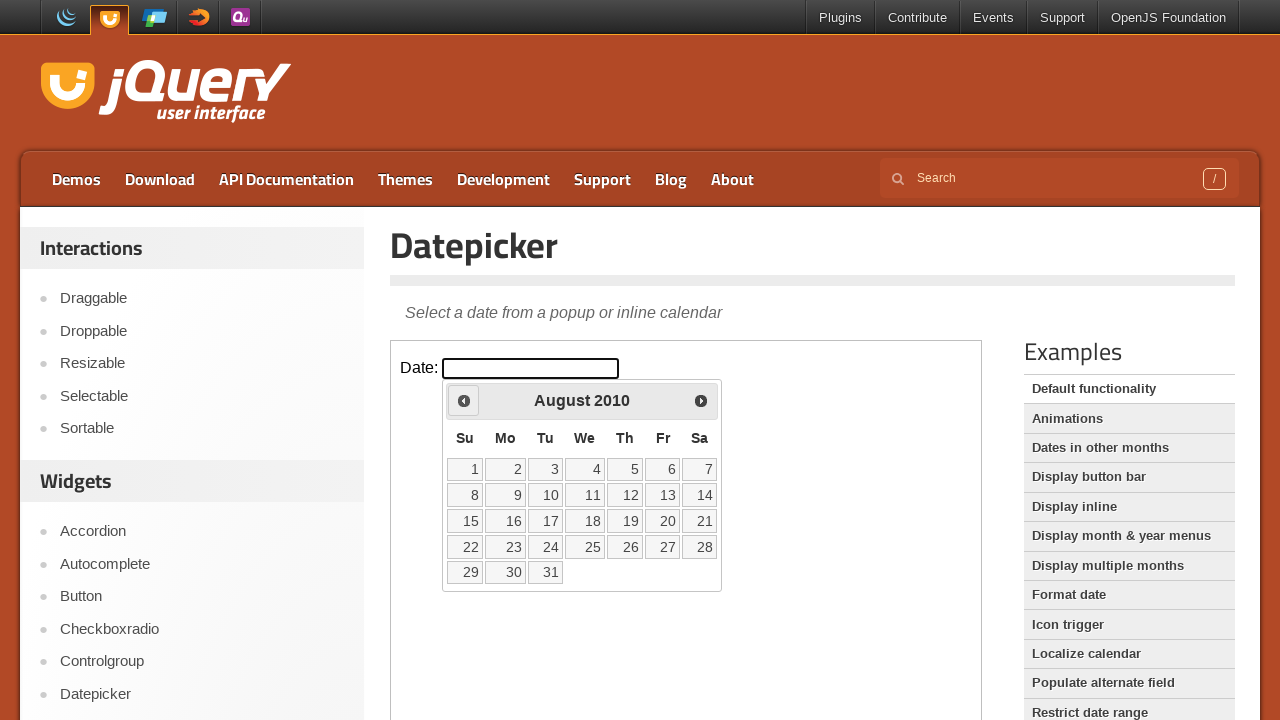

Clicked previous month button to navigate backwards at (464, 400) on iframe >> nth=0 >> internal:control=enter-frame >> span.ui-icon.ui-icon-circle-t
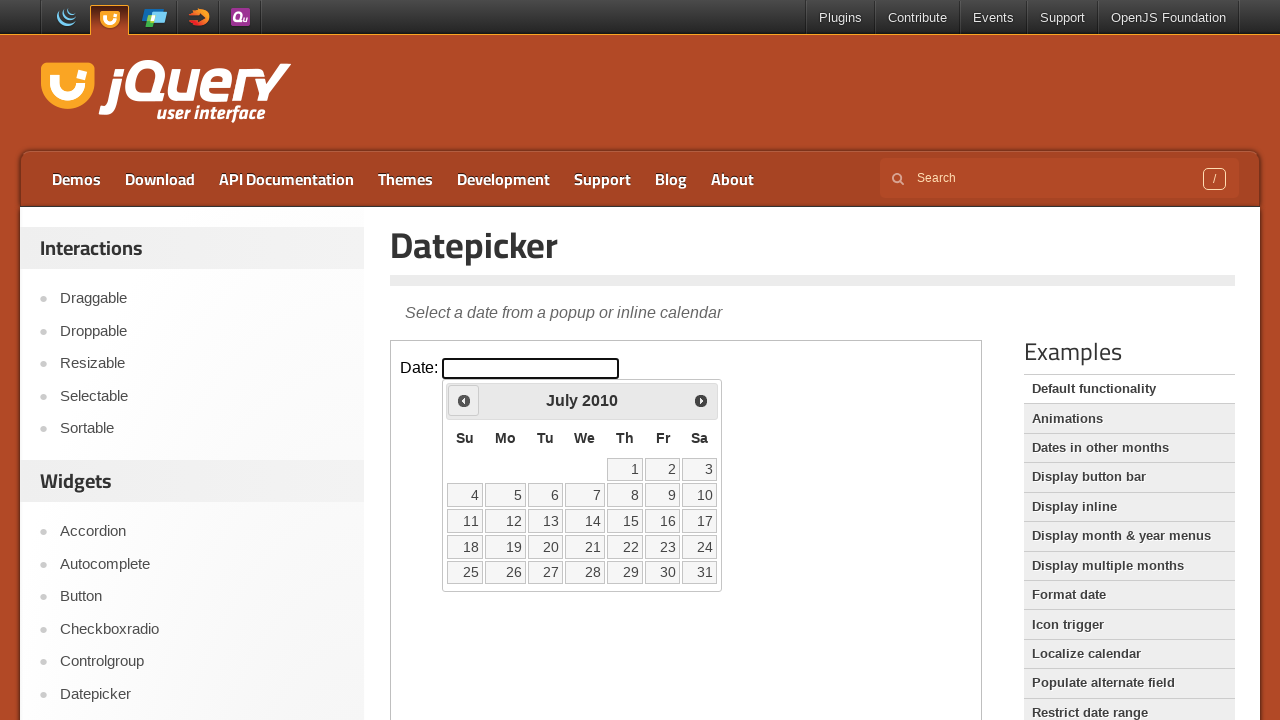

Retrieved current month 'July' and year '2010'
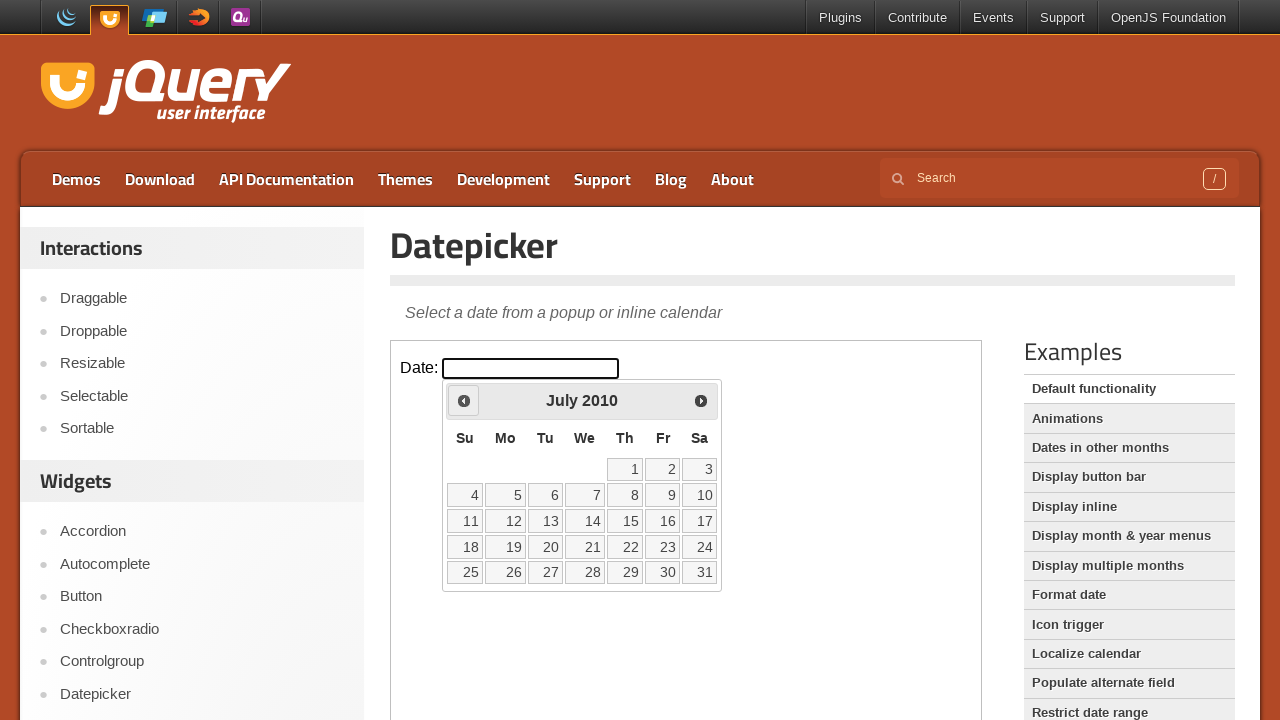

Clicked previous month button to navigate backwards at (464, 400) on iframe >> nth=0 >> internal:control=enter-frame >> span.ui-icon.ui-icon-circle-t
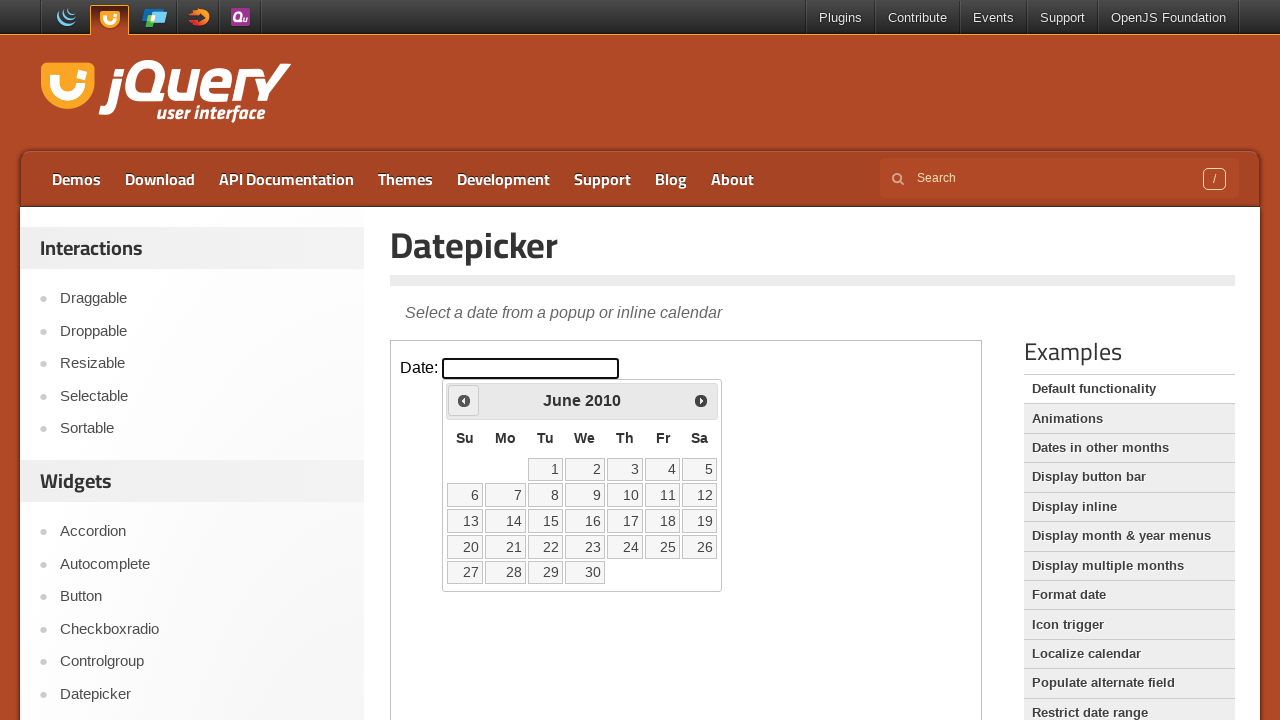

Retrieved current month 'June' and year '2010'
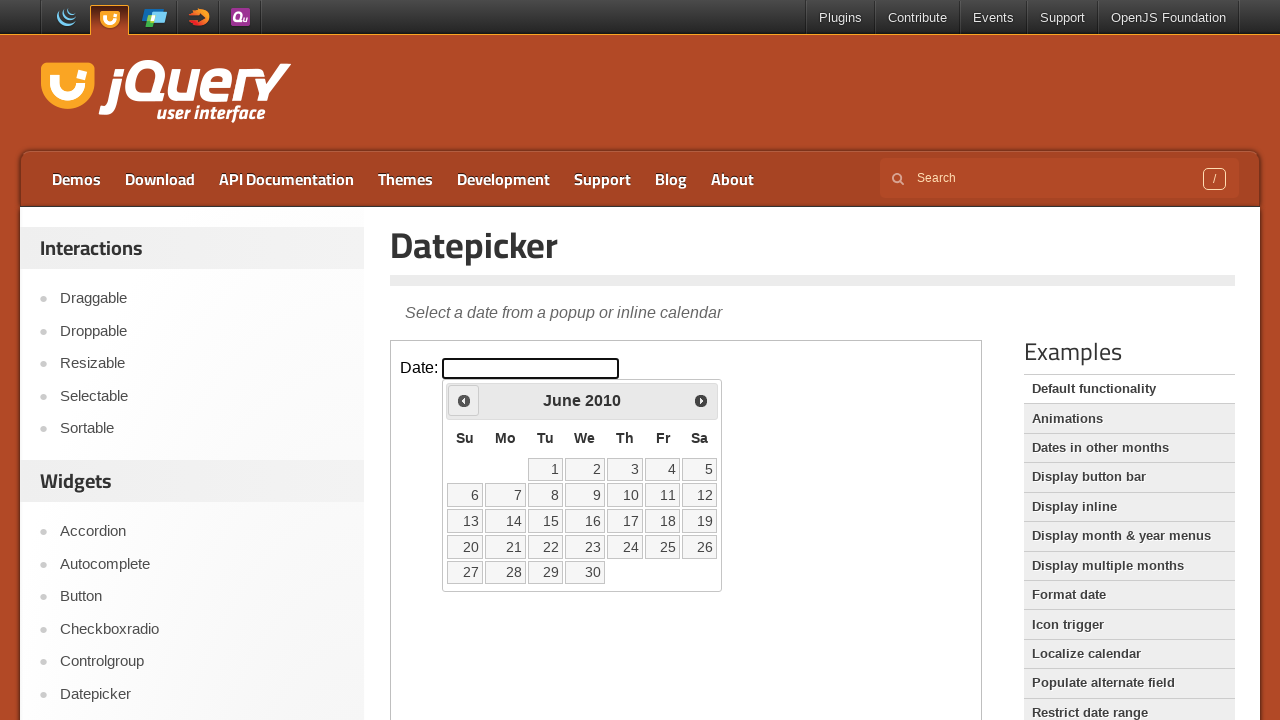

Clicked previous month button to navigate backwards at (464, 400) on iframe >> nth=0 >> internal:control=enter-frame >> span.ui-icon.ui-icon-circle-t
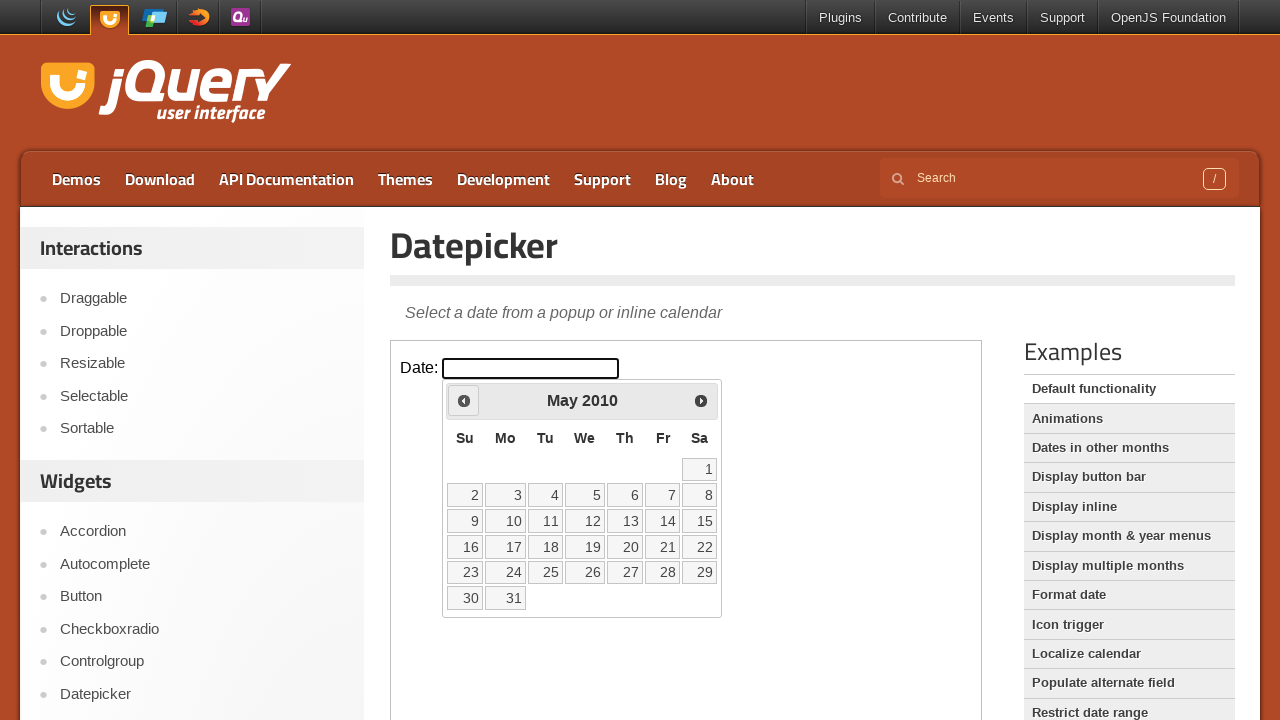

Retrieved current month 'May' and year '2010'
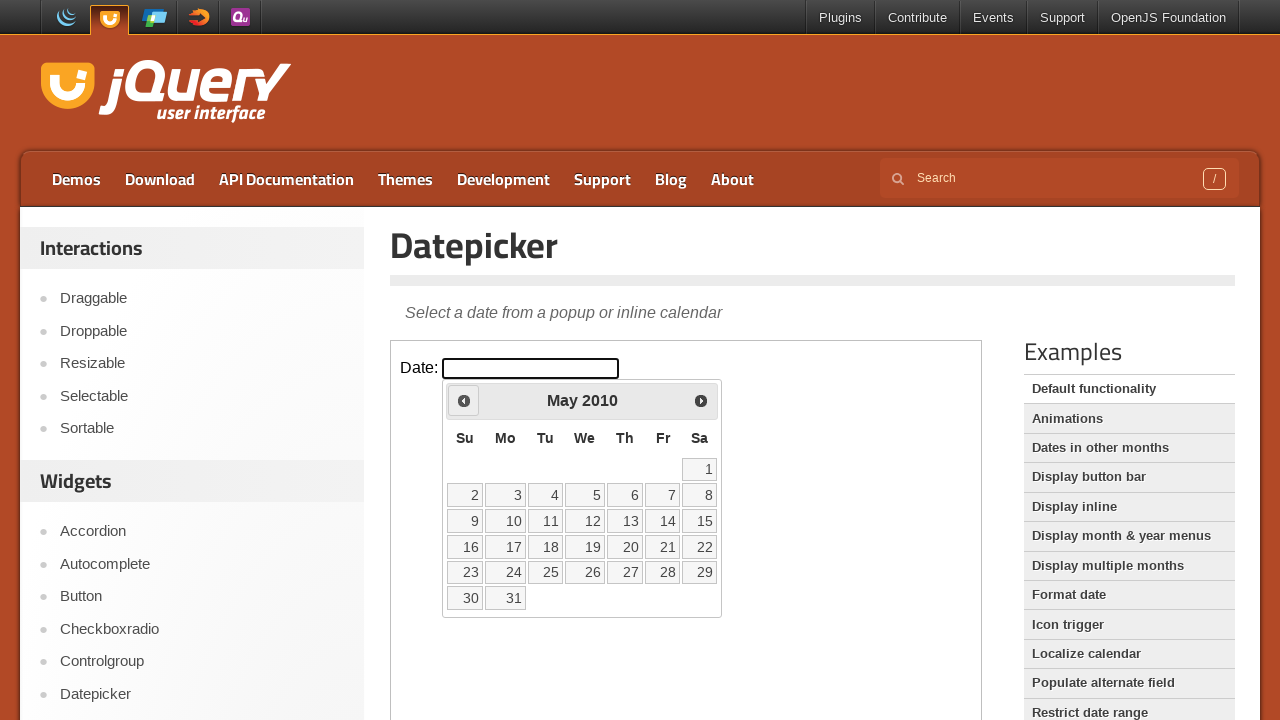

Clicked previous month button to navigate backwards at (464, 400) on iframe >> nth=0 >> internal:control=enter-frame >> span.ui-icon.ui-icon-circle-t
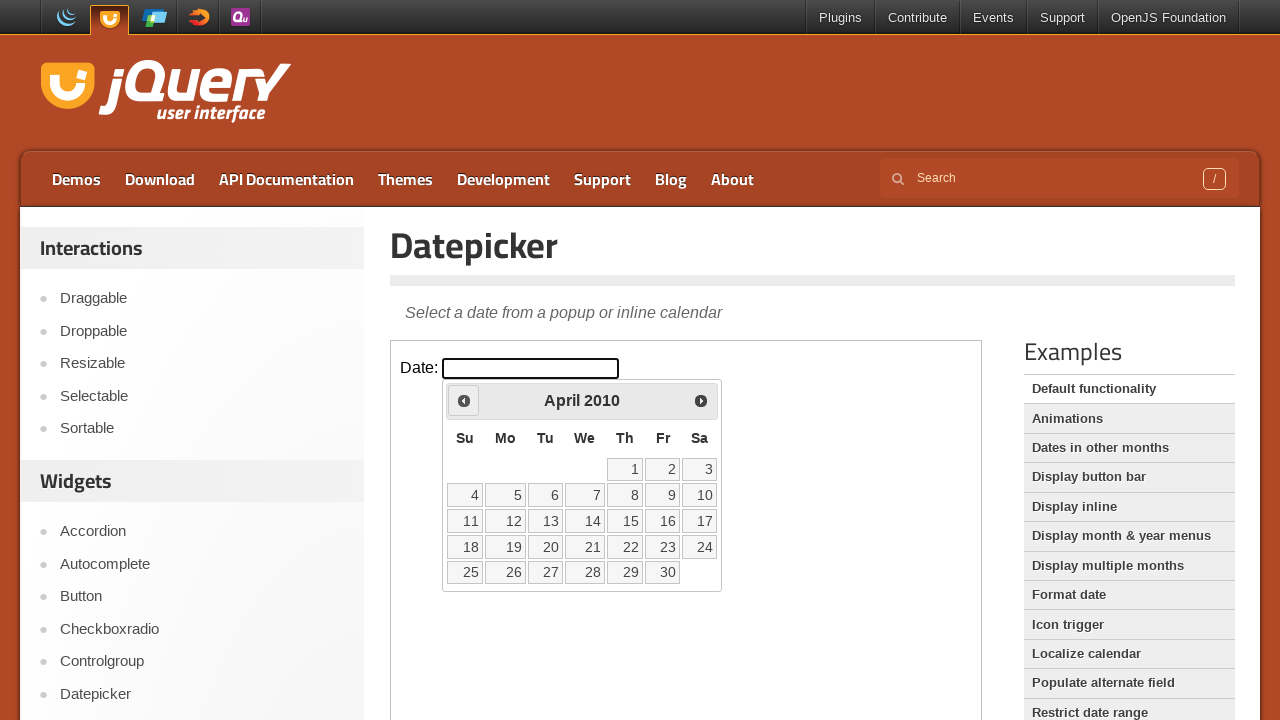

Retrieved current month 'April' and year '2010'
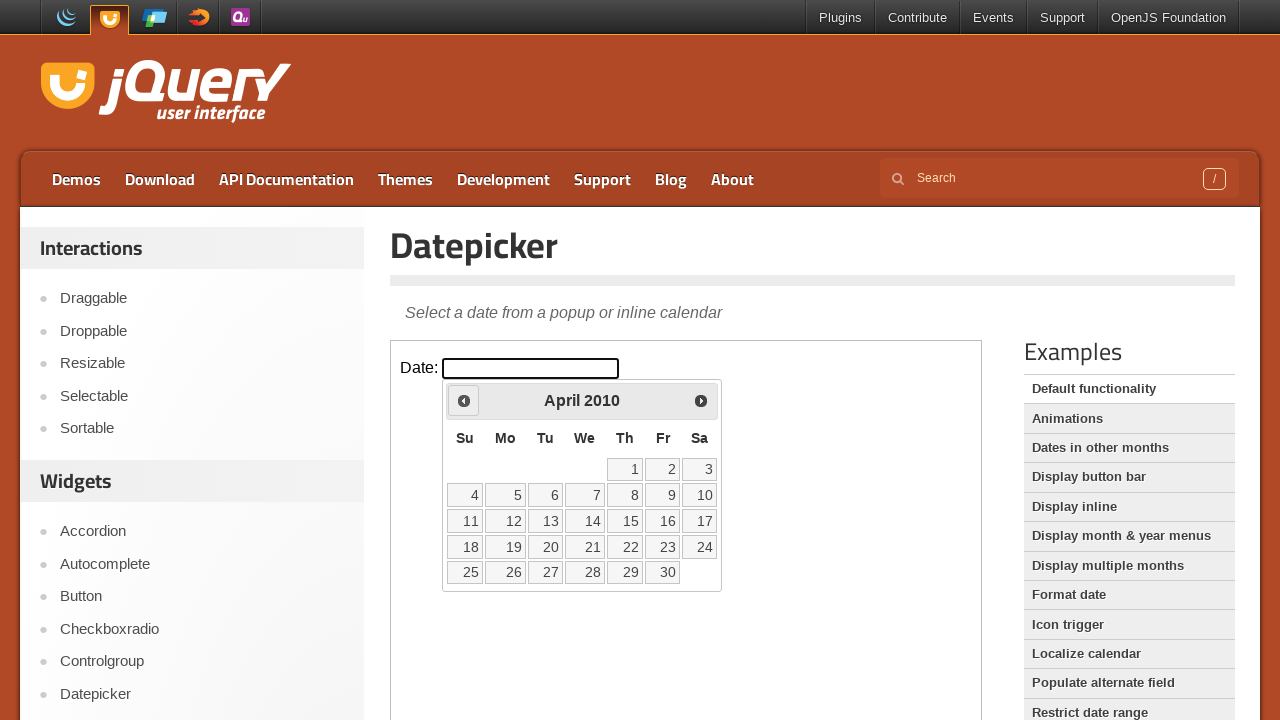

Clicked previous month button to navigate backwards at (464, 400) on iframe >> nth=0 >> internal:control=enter-frame >> span.ui-icon.ui-icon-circle-t
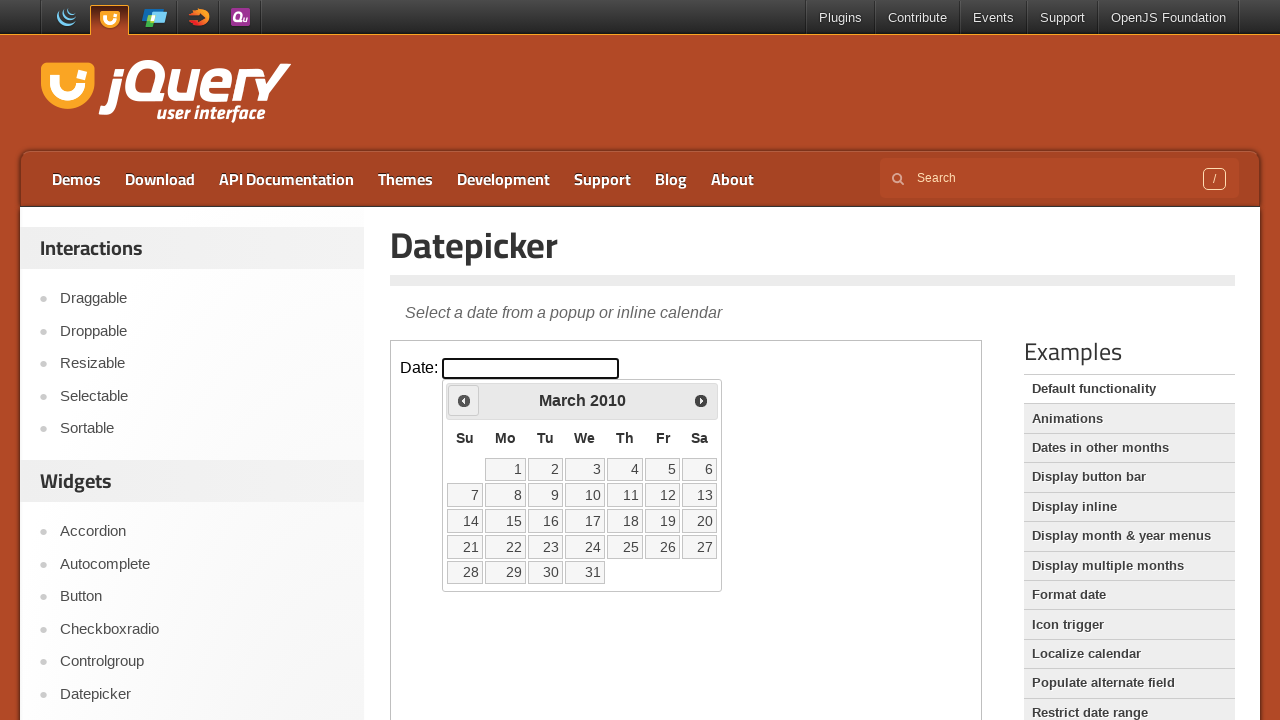

Retrieved current month 'March' and year '2010'
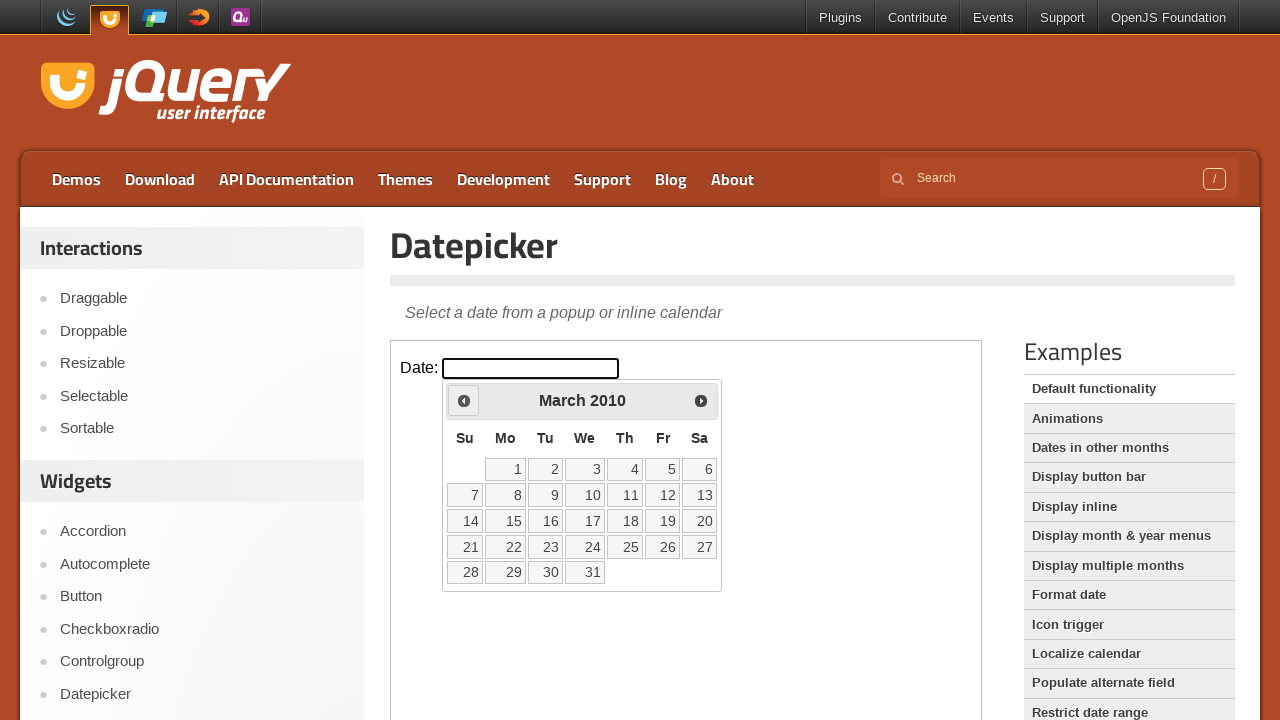

Clicked previous month button to navigate backwards at (464, 400) on iframe >> nth=0 >> internal:control=enter-frame >> span.ui-icon.ui-icon-circle-t
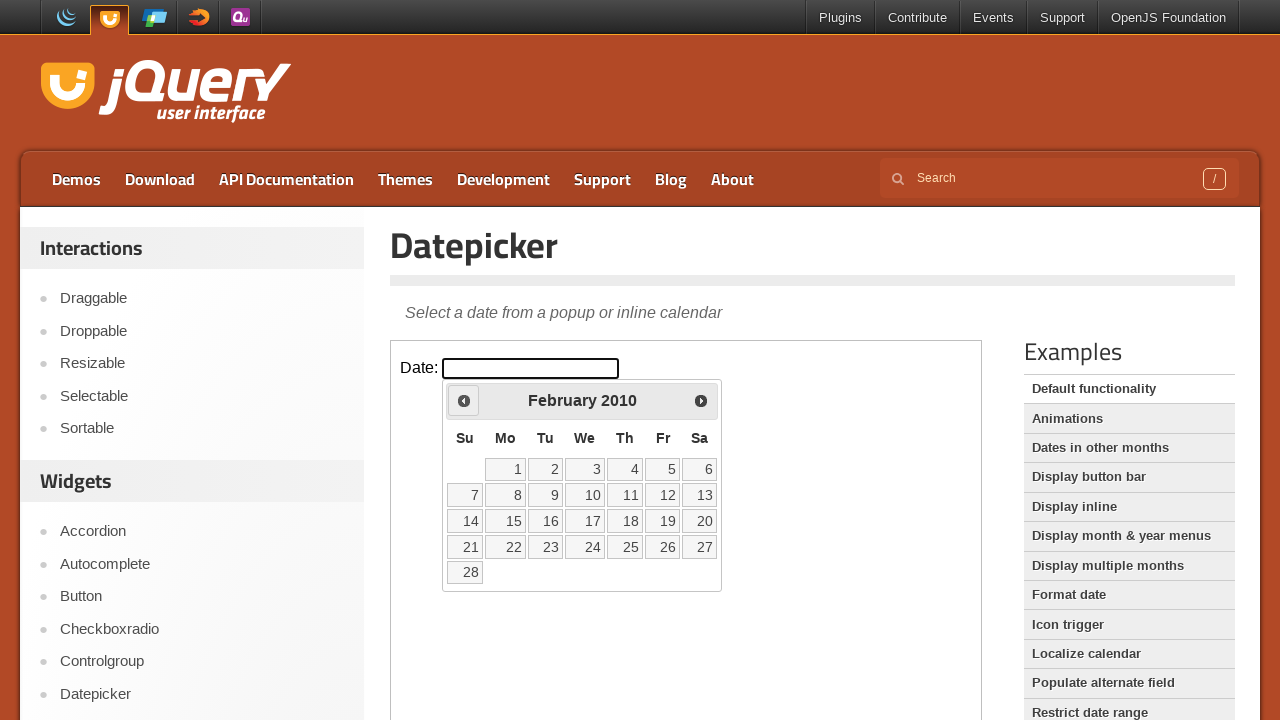

Retrieved current month 'February' and year '2010'
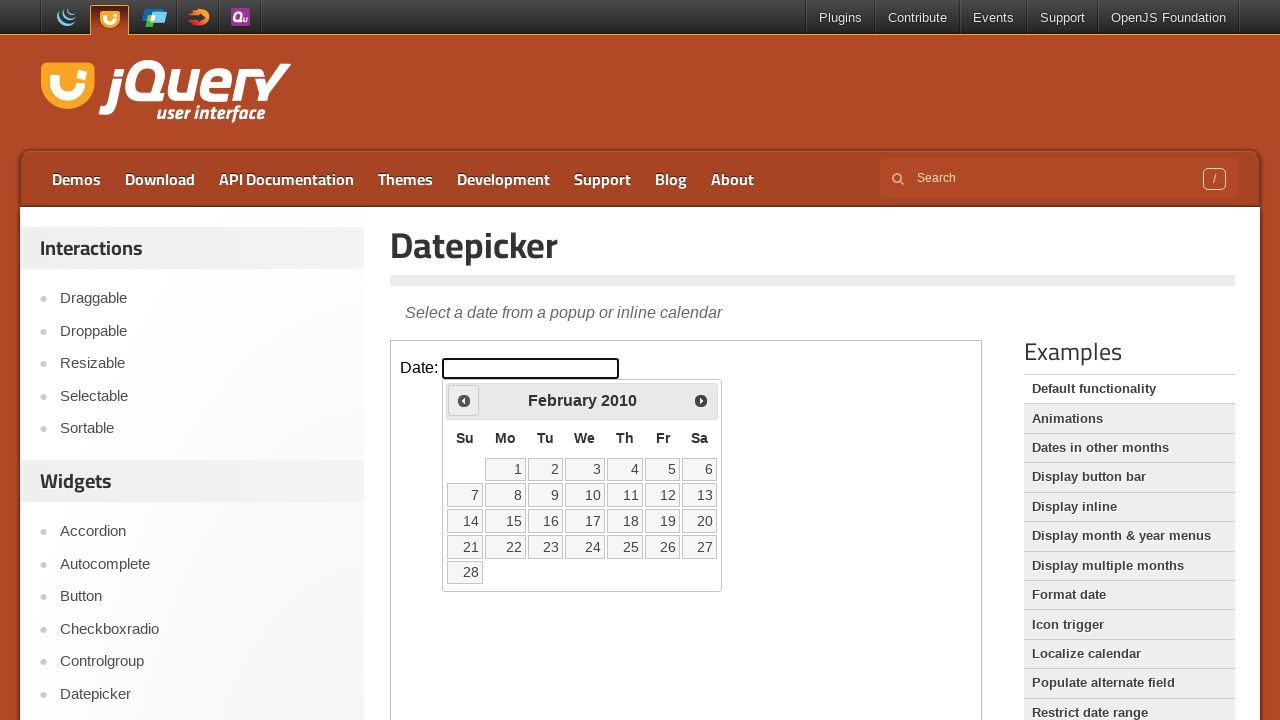

Clicked previous month button to navigate backwards at (464, 400) on iframe >> nth=0 >> internal:control=enter-frame >> span.ui-icon.ui-icon-circle-t
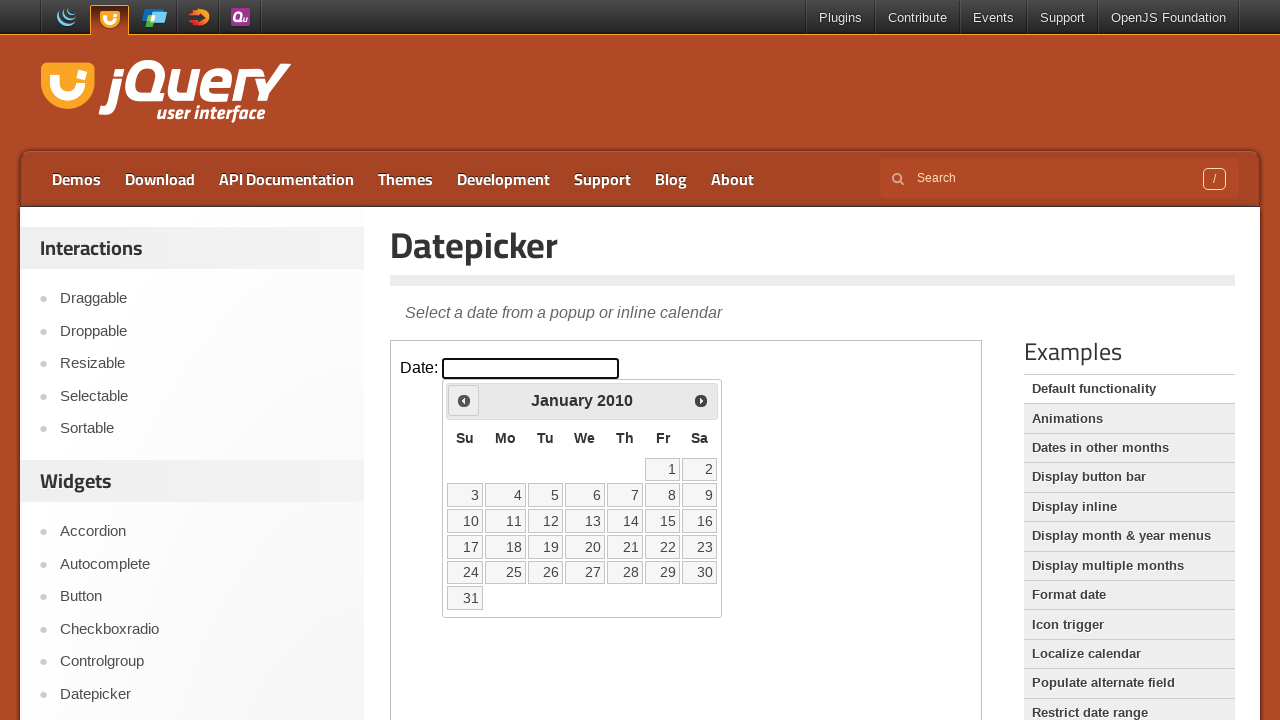

Retrieved current month 'January' and year '2010'
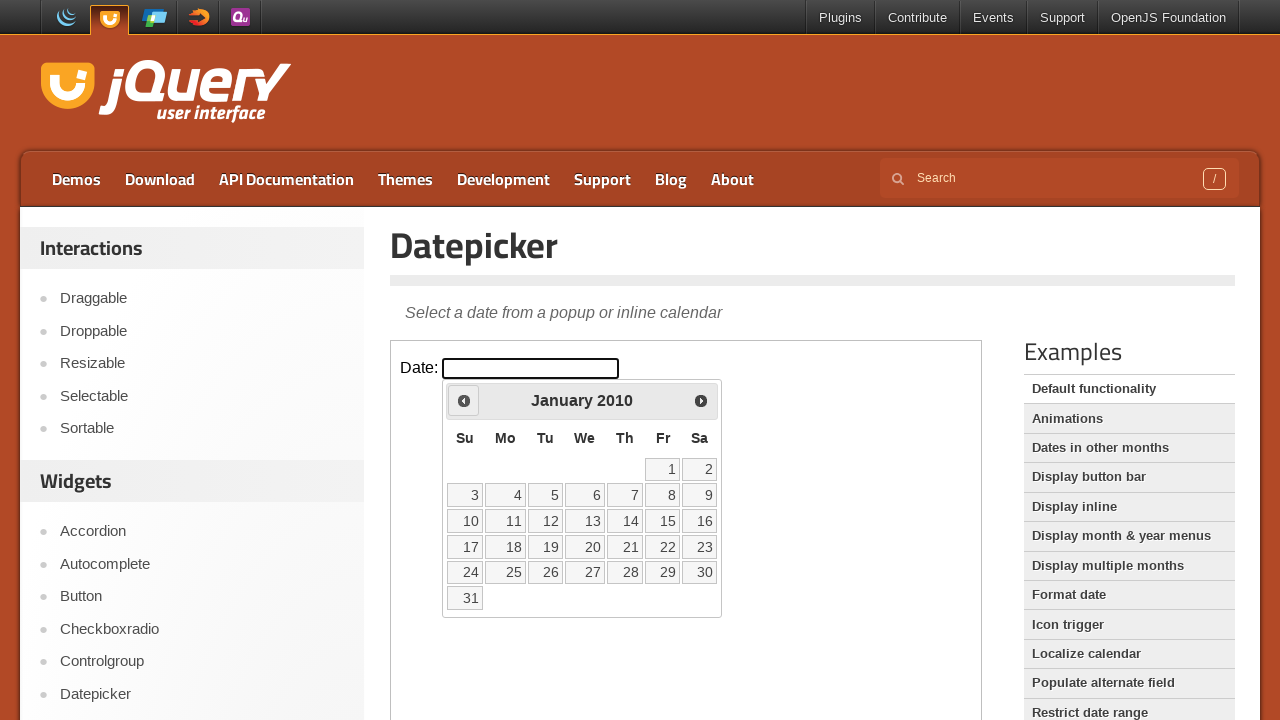

Clicked previous month button to navigate backwards at (464, 400) on iframe >> nth=0 >> internal:control=enter-frame >> span.ui-icon.ui-icon-circle-t
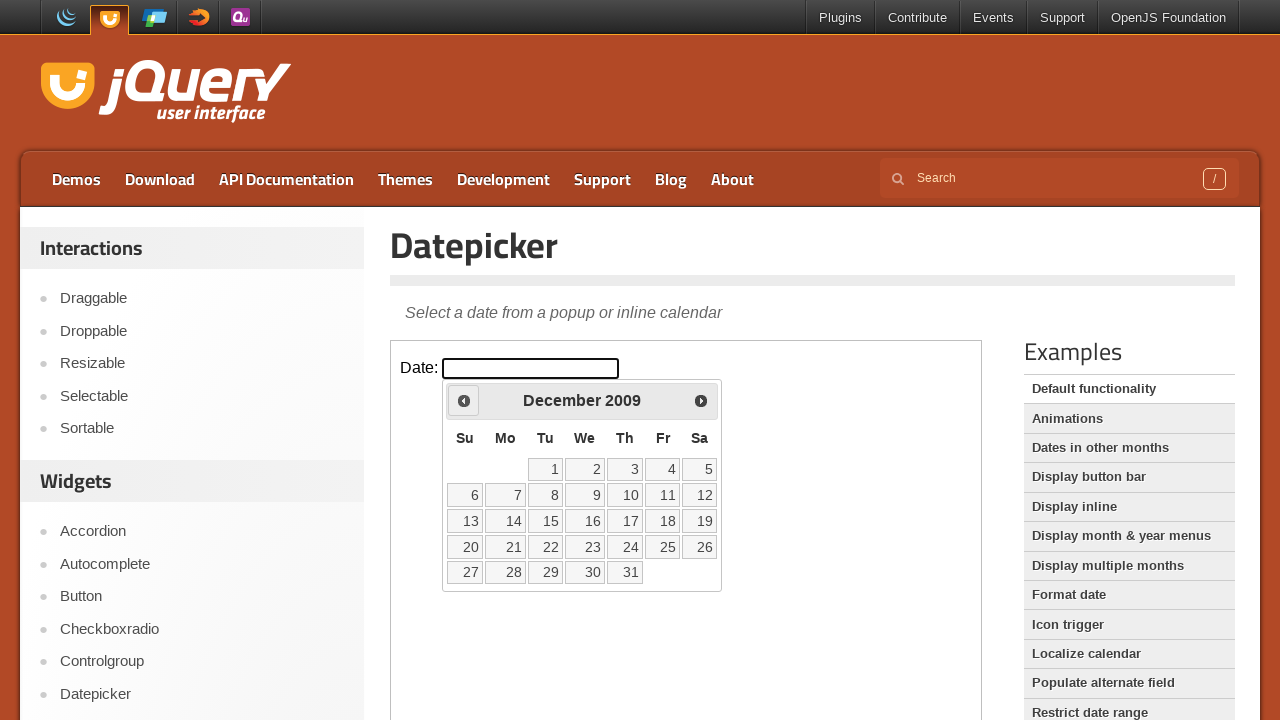

Retrieved current month 'December' and year '2009'
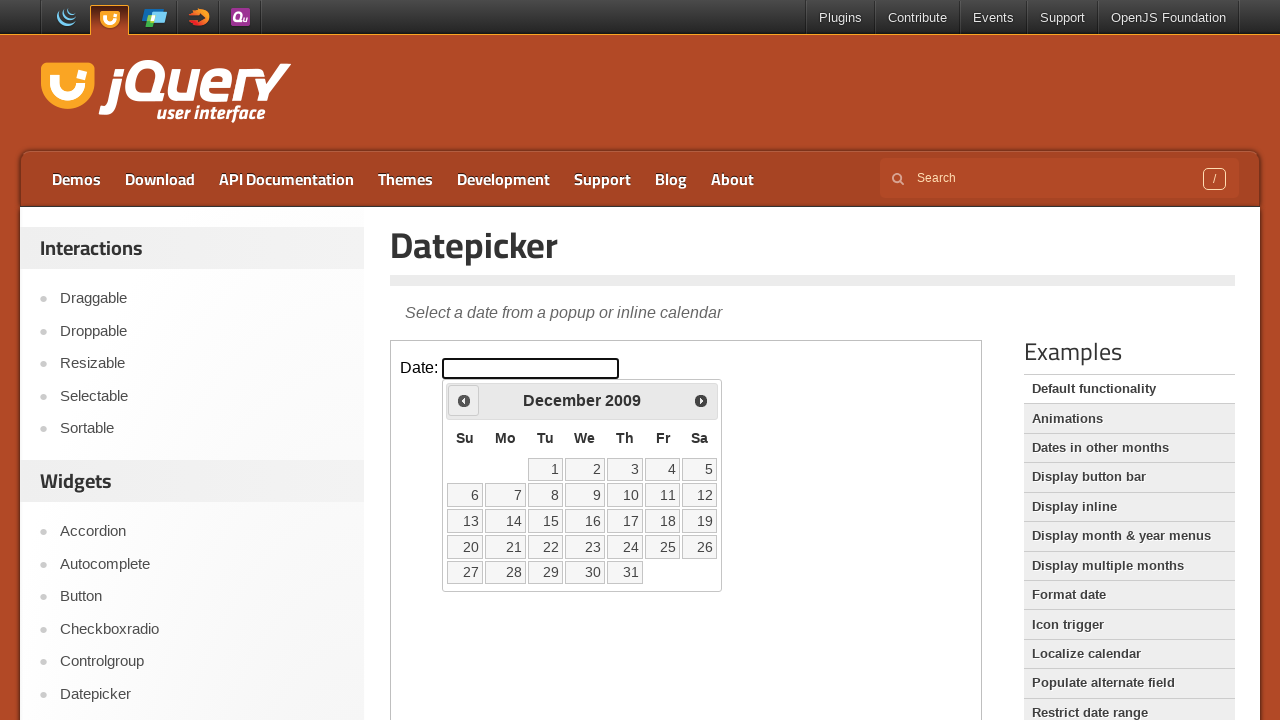

Clicked previous month button to navigate backwards at (464, 400) on iframe >> nth=0 >> internal:control=enter-frame >> span.ui-icon.ui-icon-circle-t
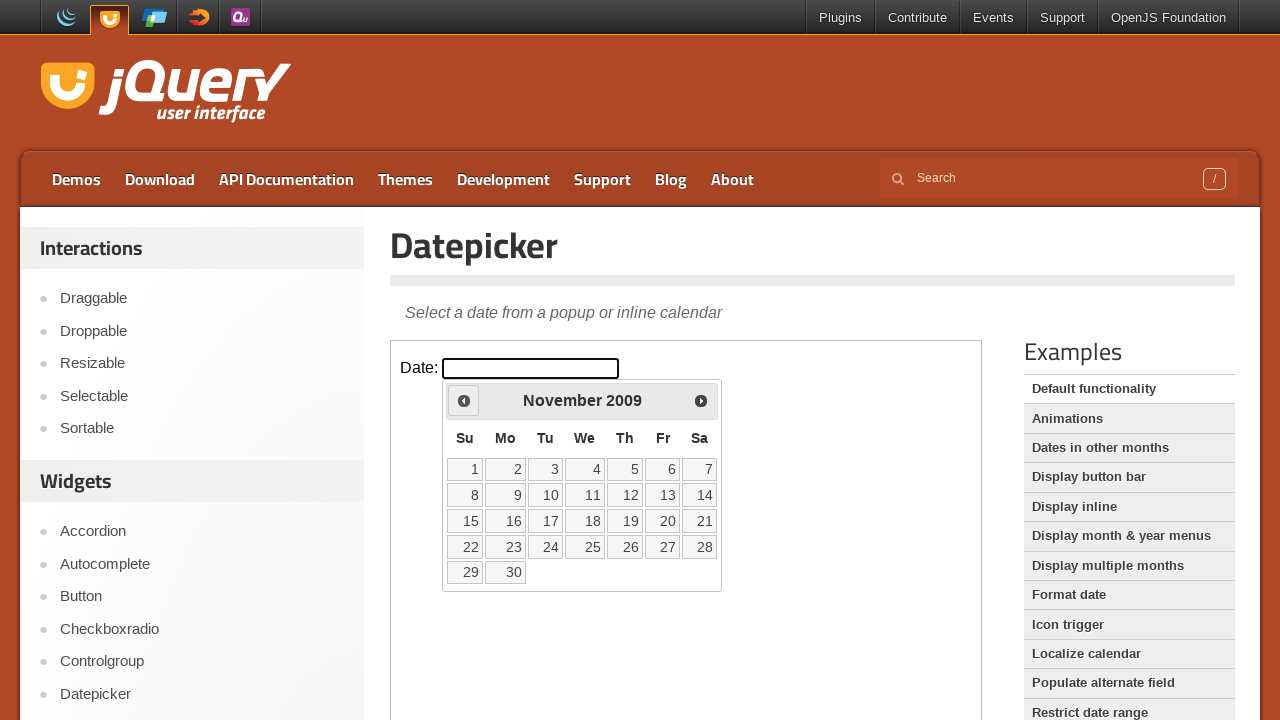

Retrieved current month 'November' and year '2009'
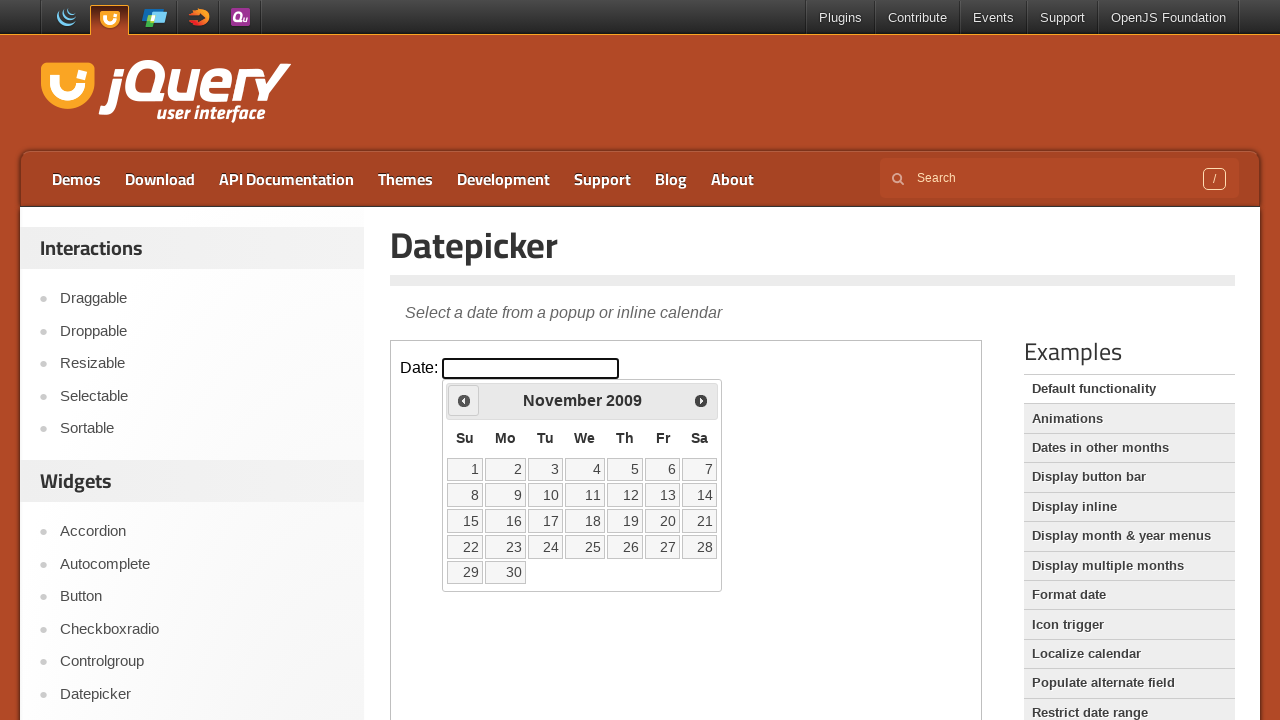

Clicked previous month button to navigate backwards at (464, 400) on iframe >> nth=0 >> internal:control=enter-frame >> span.ui-icon.ui-icon-circle-t
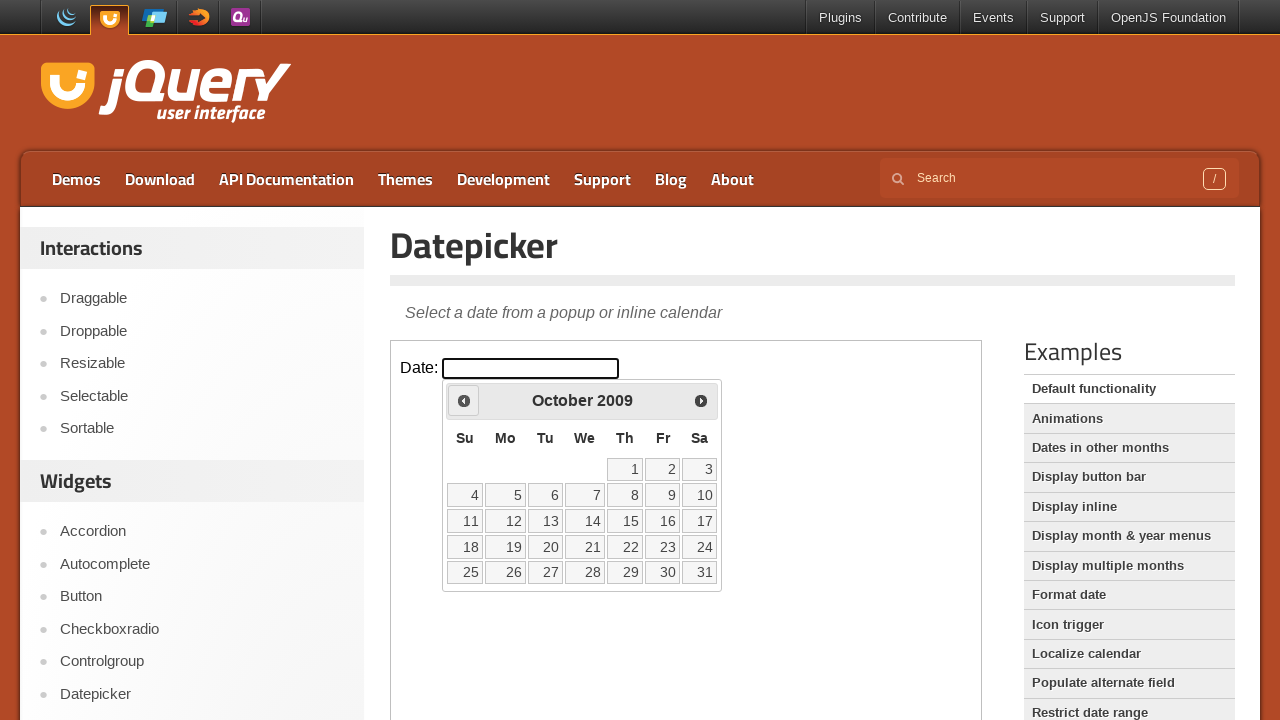

Retrieved current month 'October' and year '2009'
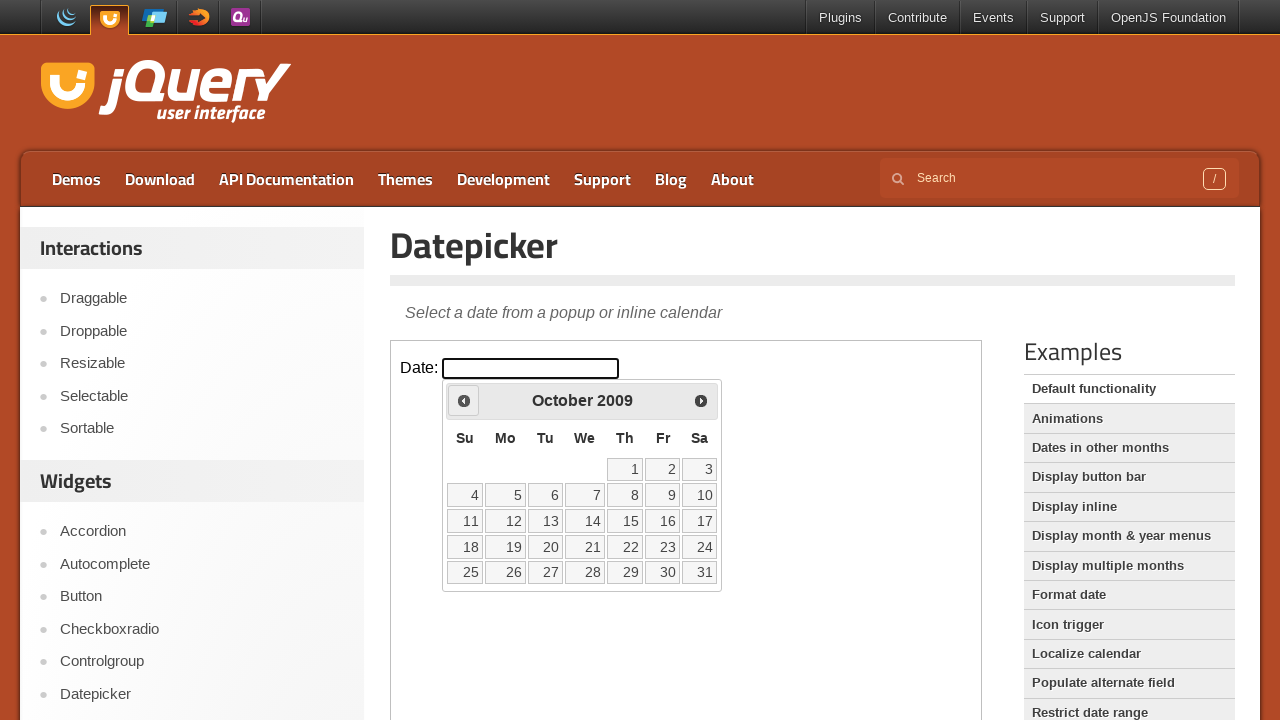

Clicked previous month button to navigate backwards at (464, 400) on iframe >> nth=0 >> internal:control=enter-frame >> span.ui-icon.ui-icon-circle-t
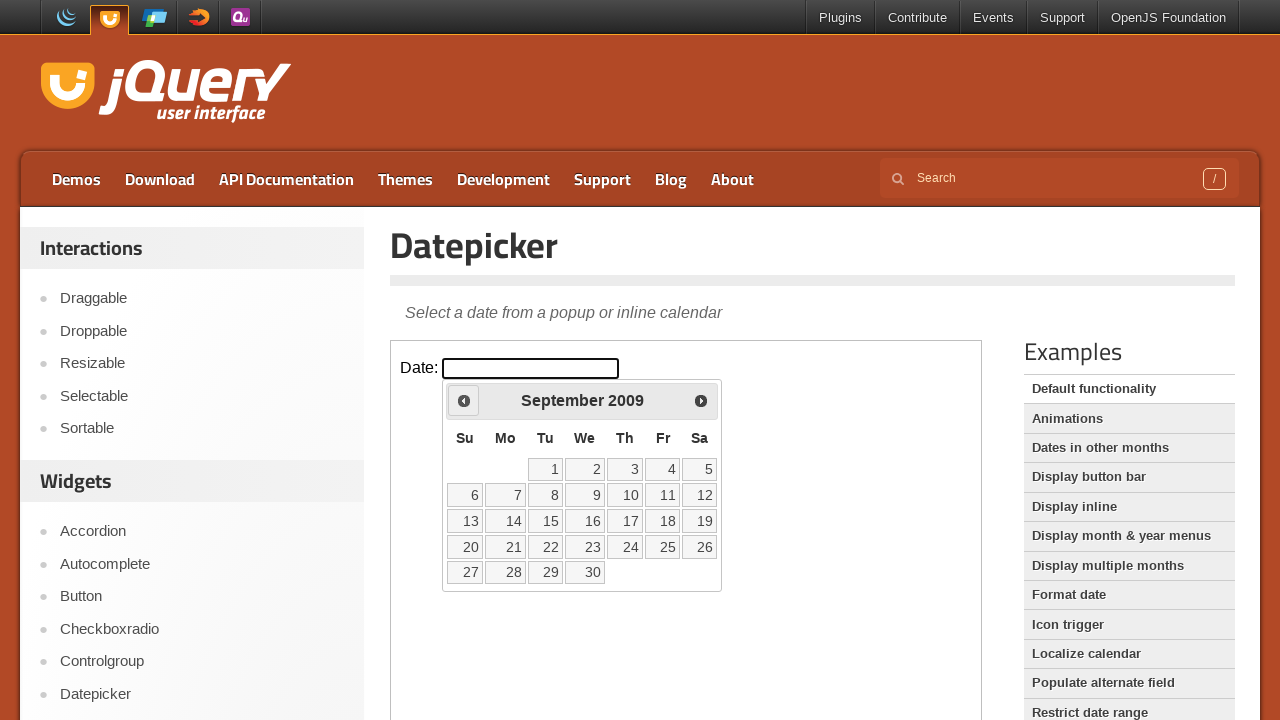

Retrieved current month 'September' and year '2009'
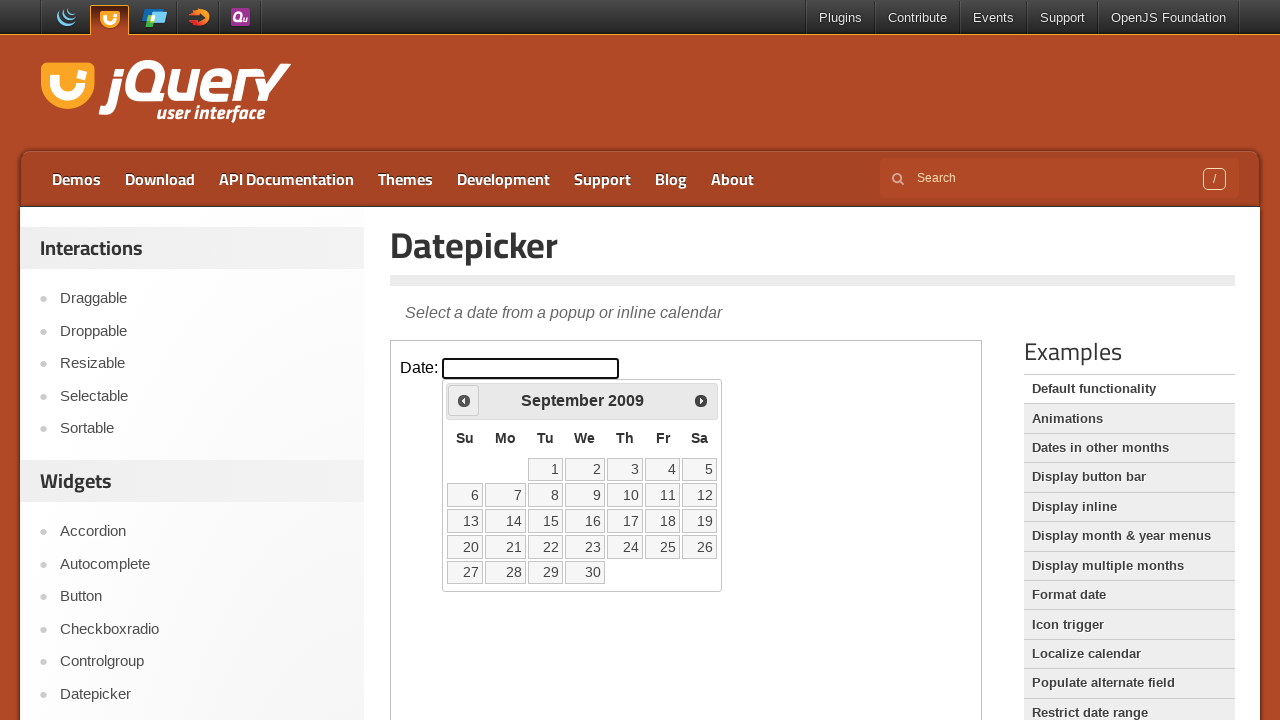

Clicked previous month button to navigate backwards at (464, 400) on iframe >> nth=0 >> internal:control=enter-frame >> span.ui-icon.ui-icon-circle-t
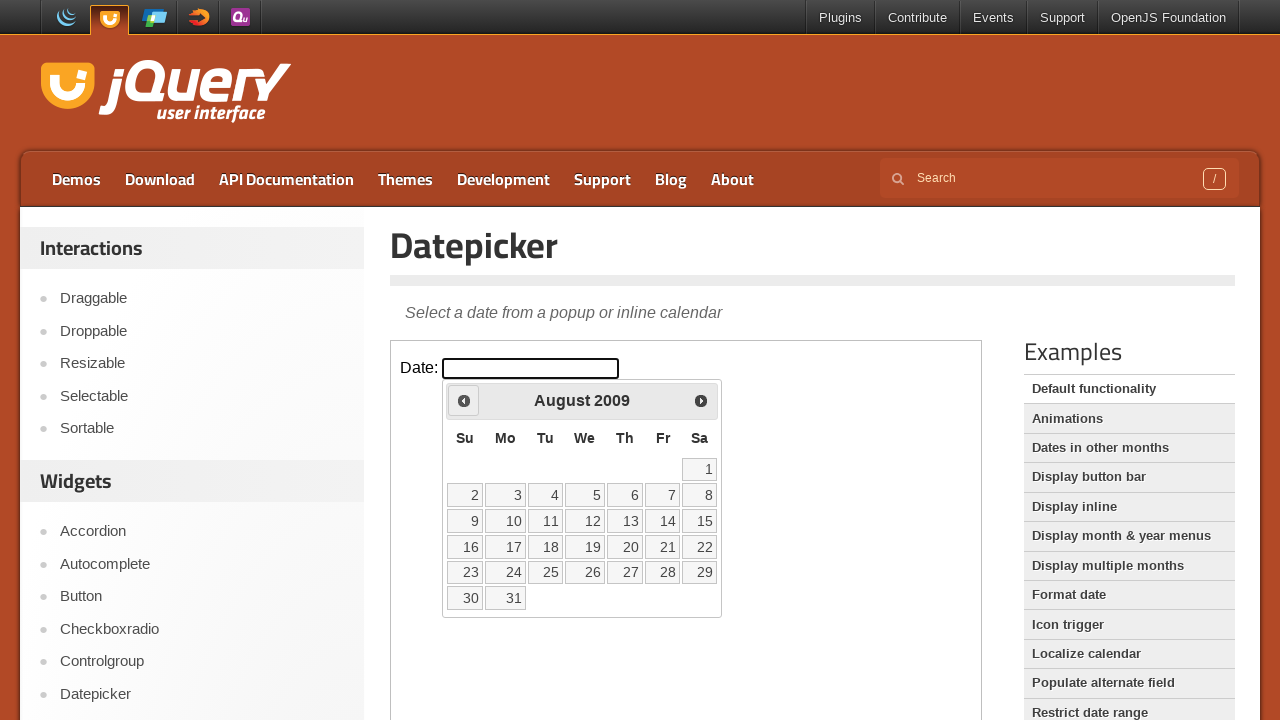

Retrieved current month 'August' and year '2009'
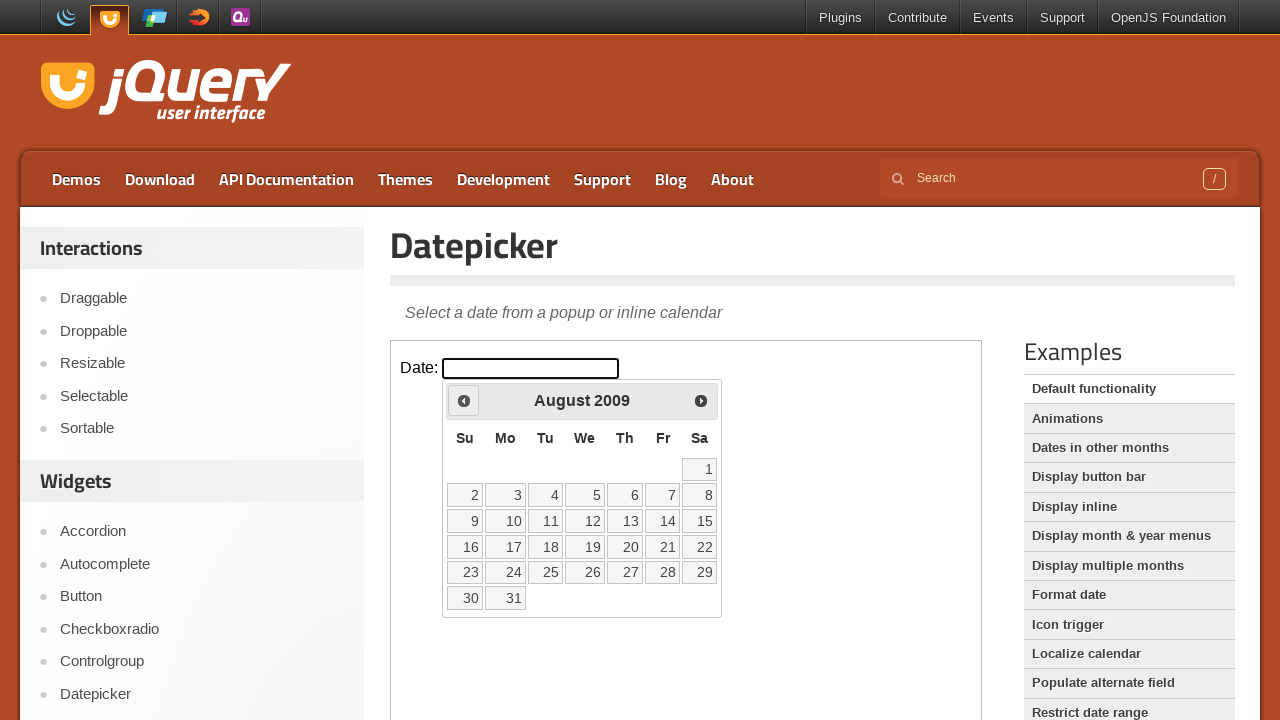

Clicked previous month button to navigate backwards at (464, 400) on iframe >> nth=0 >> internal:control=enter-frame >> span.ui-icon.ui-icon-circle-t
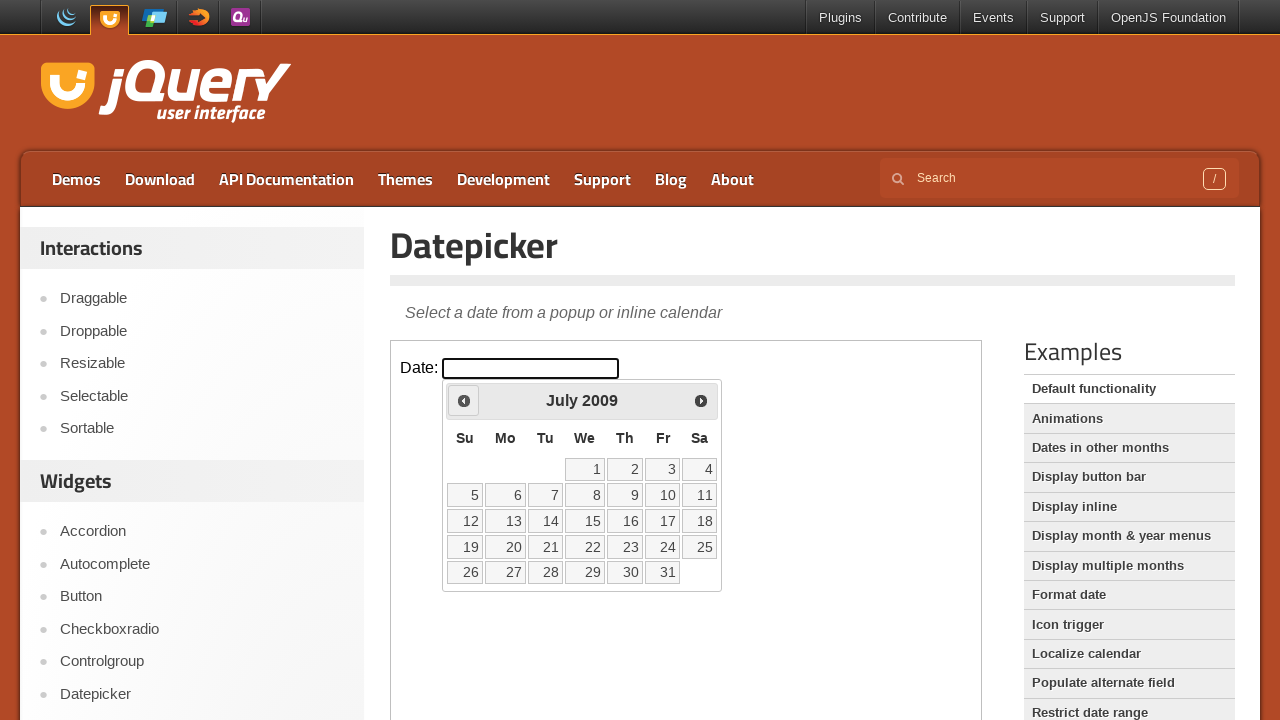

Retrieved current month 'July' and year '2009'
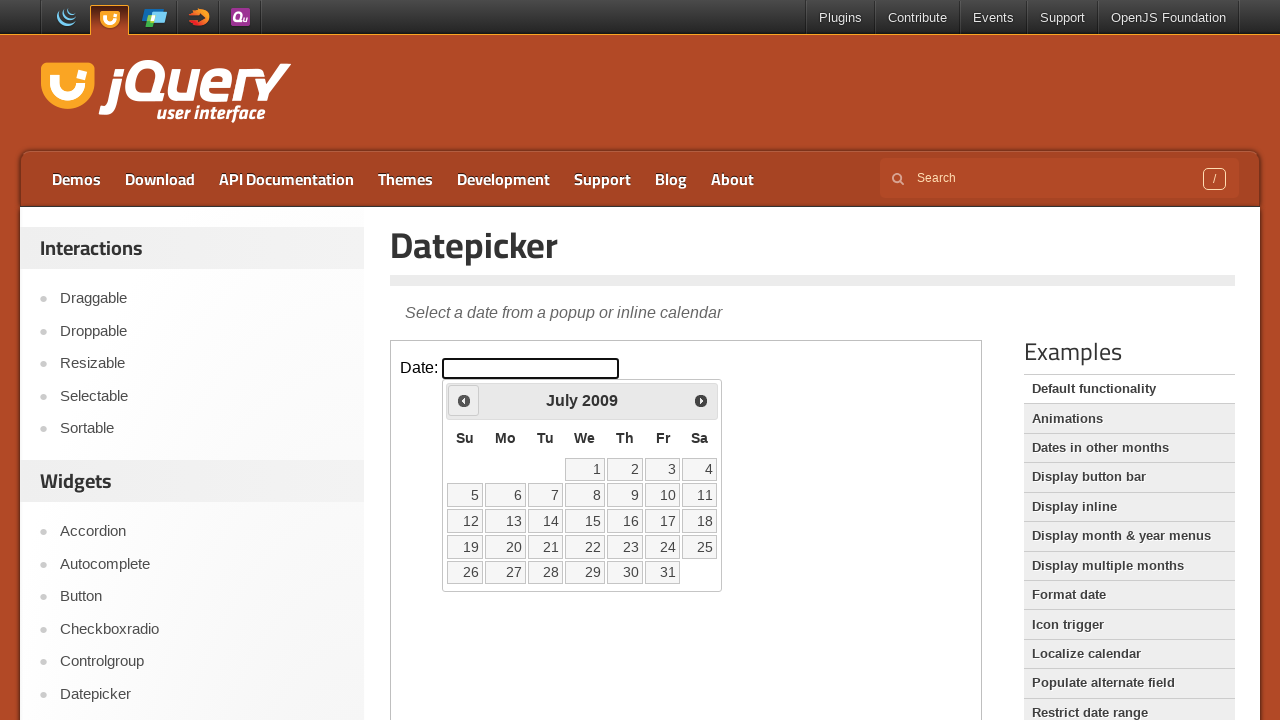

Clicked previous month button to navigate backwards at (464, 400) on iframe >> nth=0 >> internal:control=enter-frame >> span.ui-icon.ui-icon-circle-t
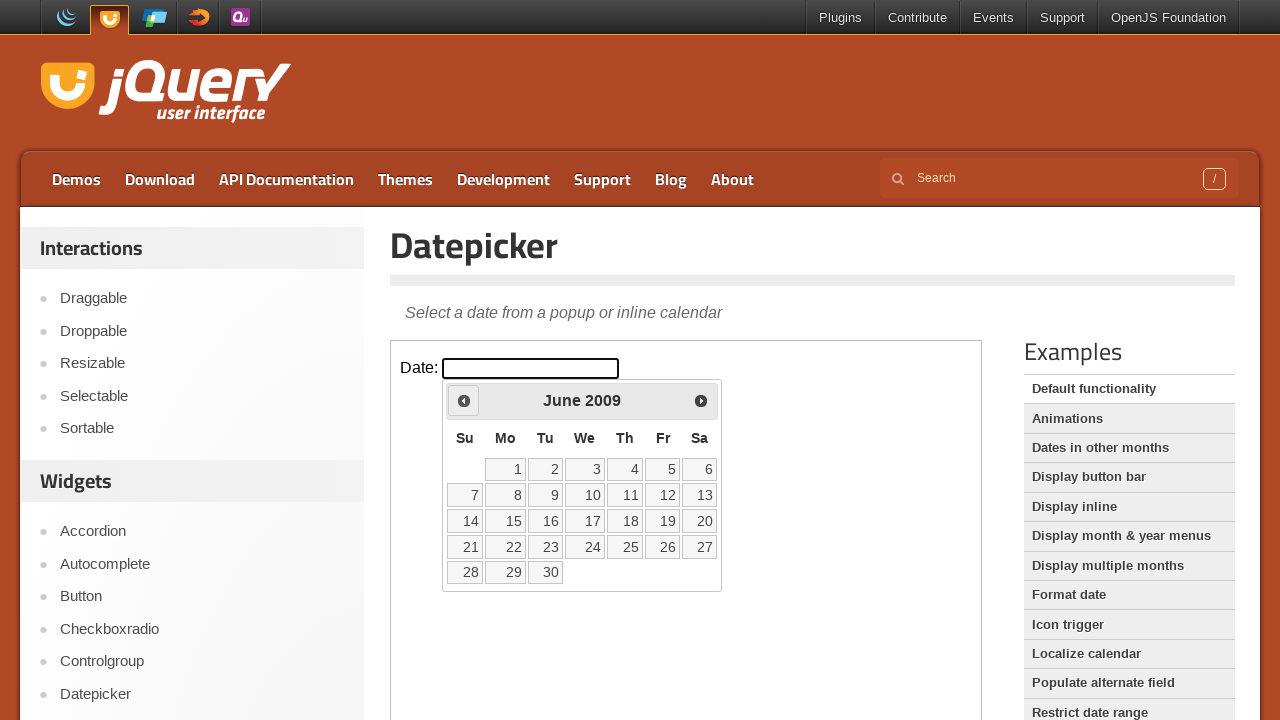

Retrieved current month 'June' and year '2009'
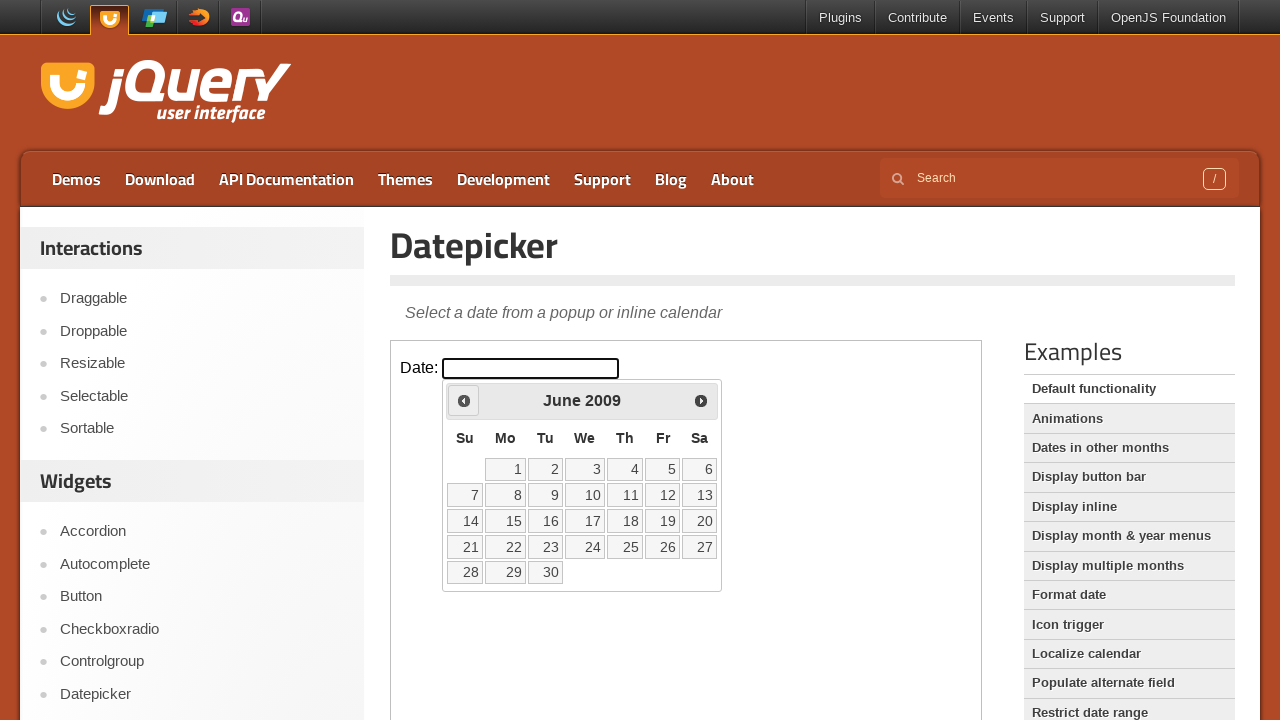

Clicked previous month button to navigate backwards at (464, 400) on iframe >> nth=0 >> internal:control=enter-frame >> span.ui-icon.ui-icon-circle-t
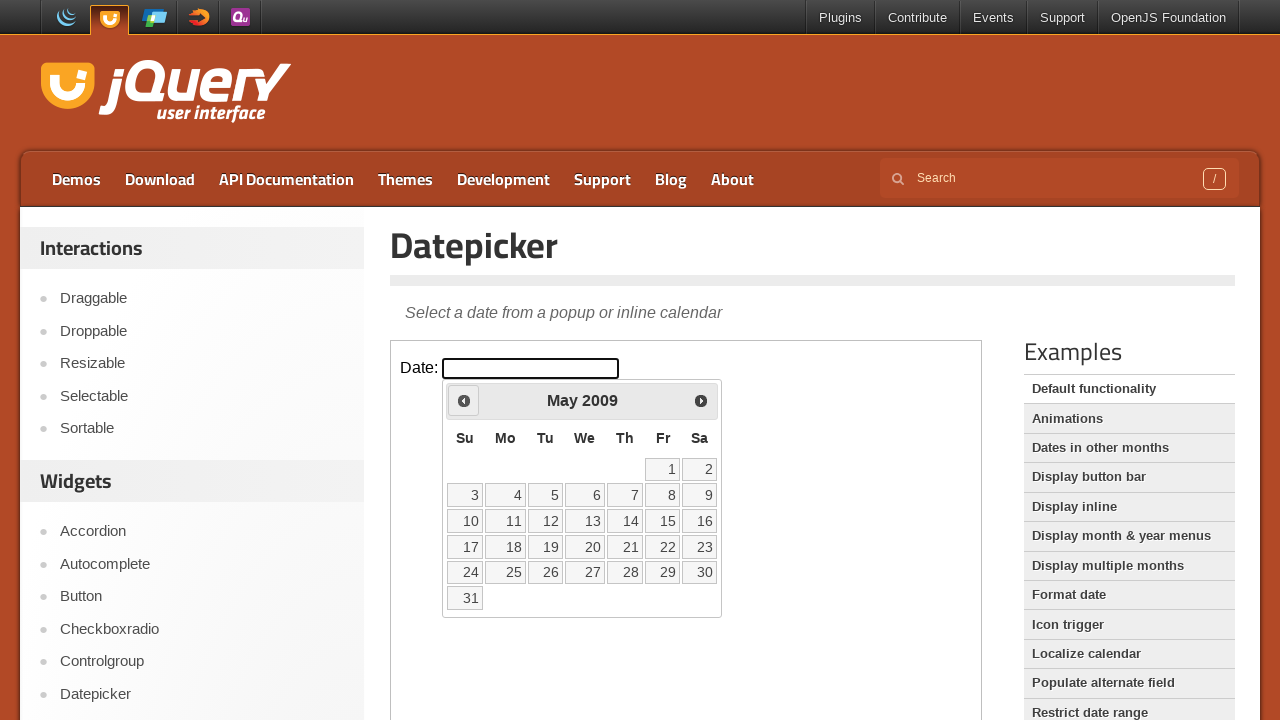

Retrieved current month 'May' and year '2009'
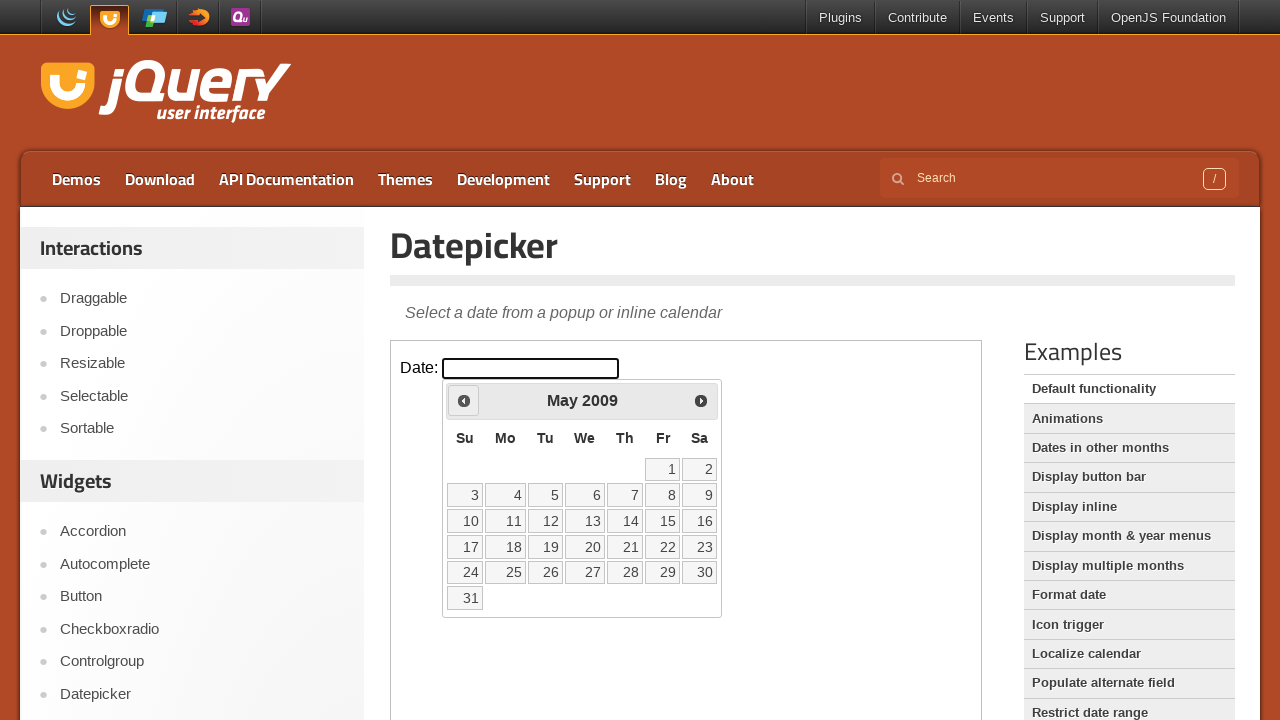

Clicked previous month button to navigate backwards at (464, 400) on iframe >> nth=0 >> internal:control=enter-frame >> span.ui-icon.ui-icon-circle-t
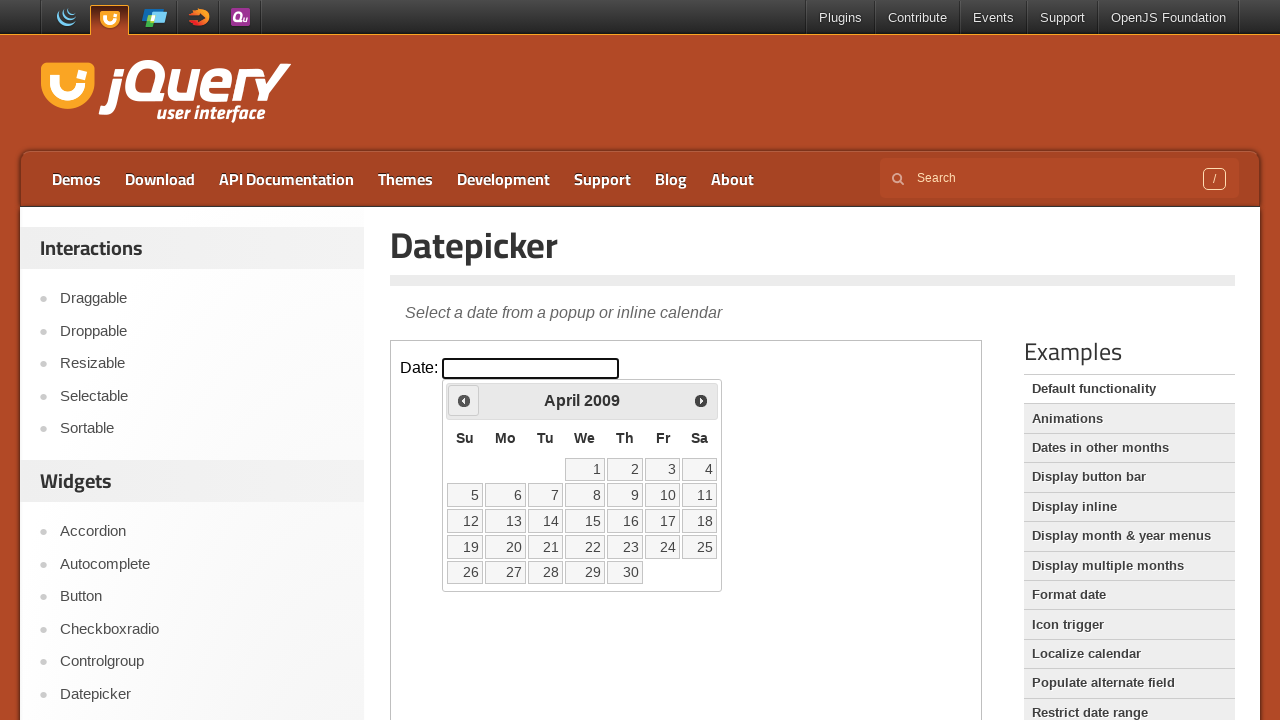

Retrieved current month 'April' and year '2009'
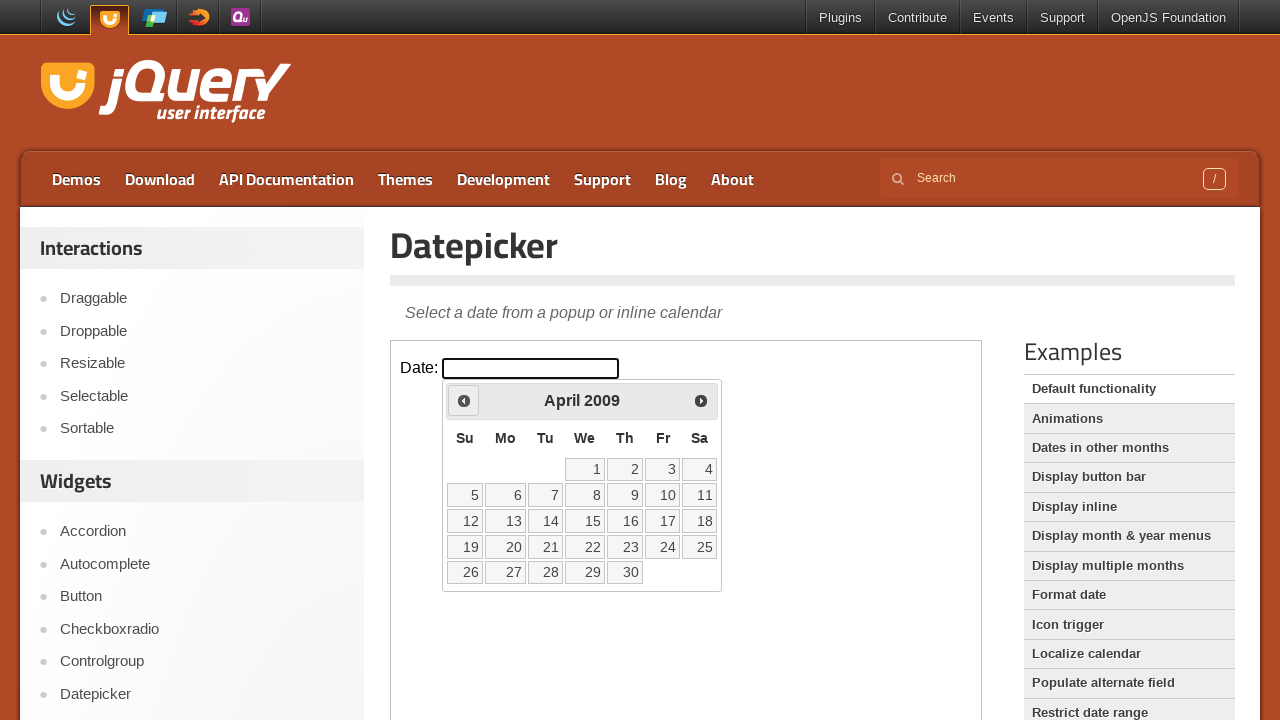

Clicked previous month button to navigate backwards at (464, 400) on iframe >> nth=0 >> internal:control=enter-frame >> span.ui-icon.ui-icon-circle-t
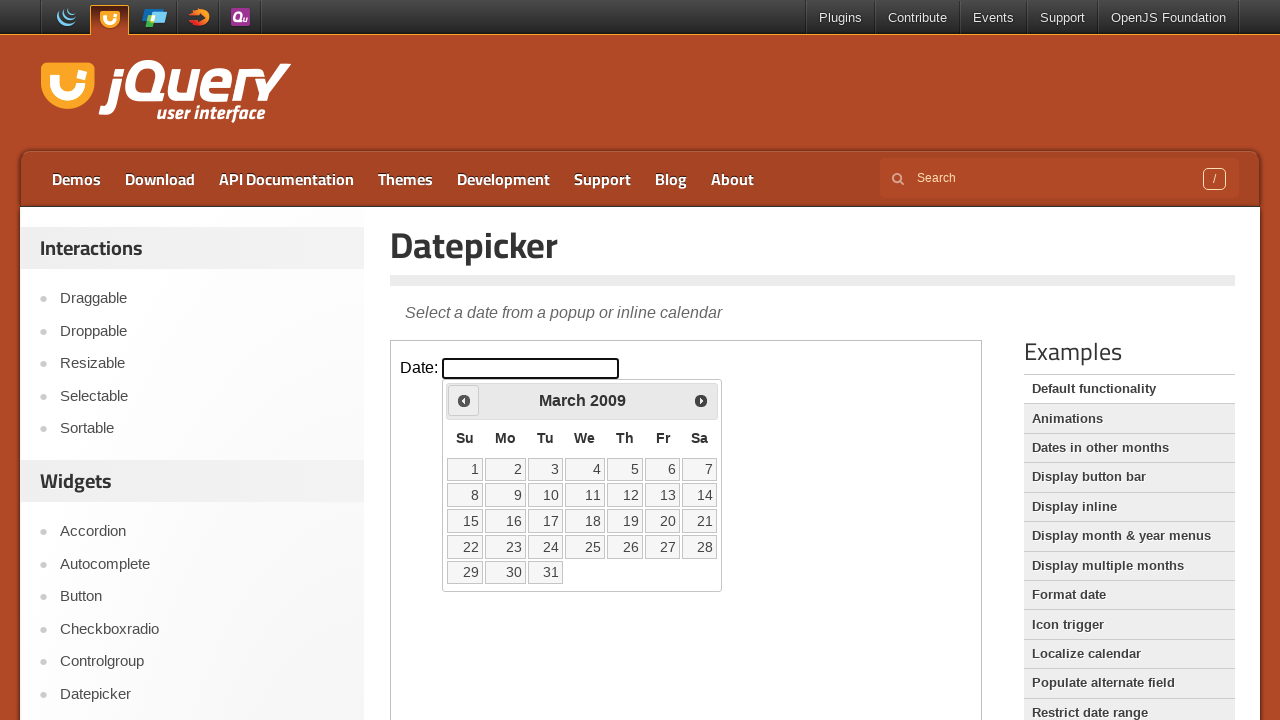

Retrieved current month 'March' and year '2009'
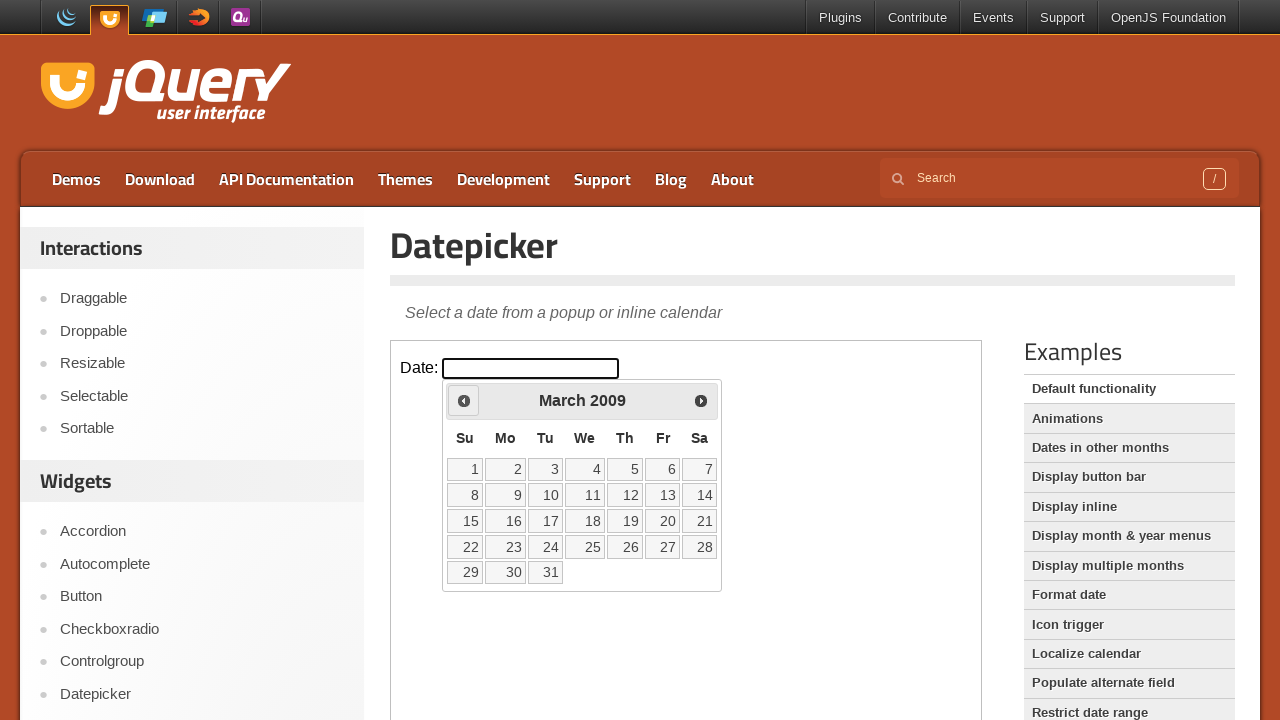

Clicked previous month button to navigate backwards at (464, 400) on iframe >> nth=0 >> internal:control=enter-frame >> span.ui-icon.ui-icon-circle-t
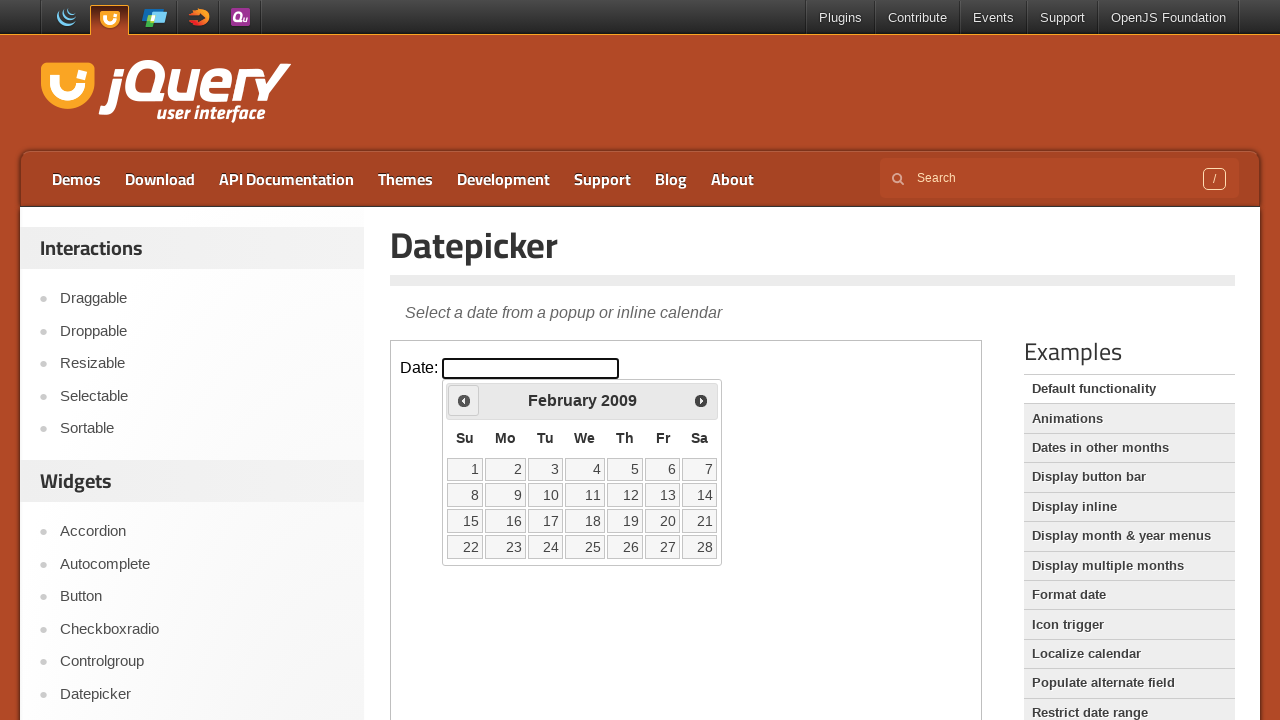

Retrieved current month 'February' and year '2009'
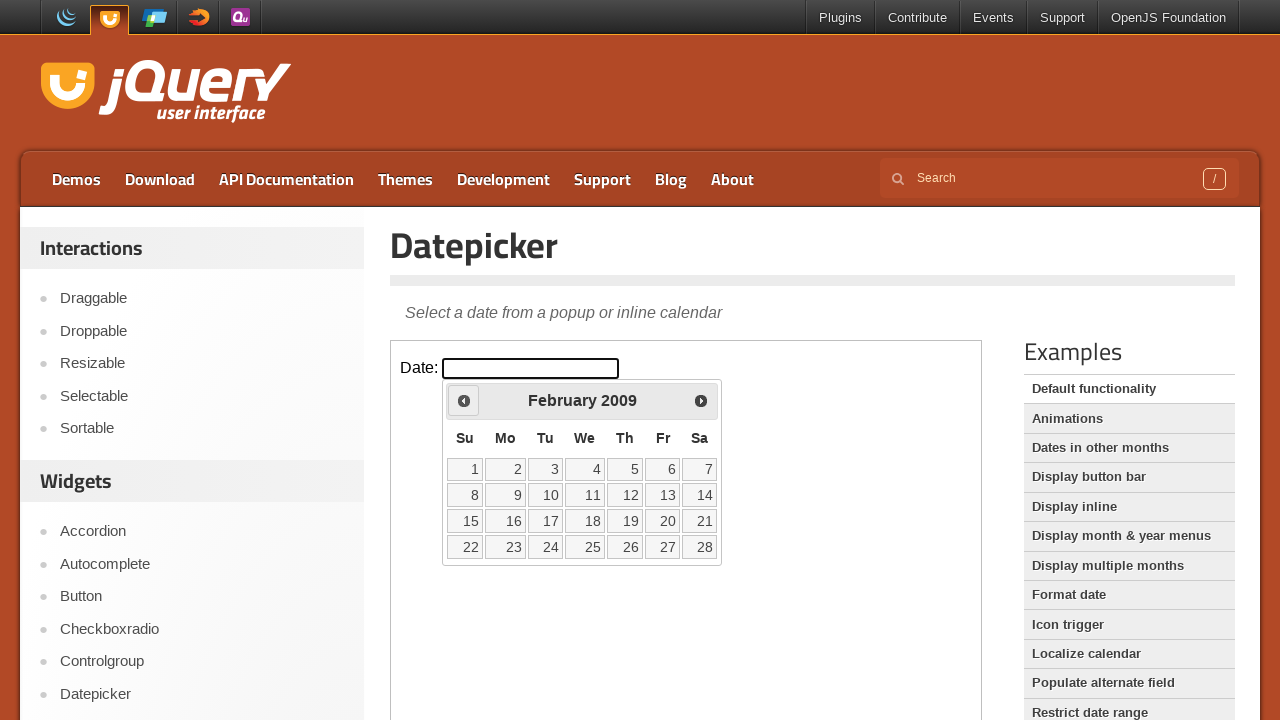

Clicked previous month button to navigate backwards at (464, 400) on iframe >> nth=0 >> internal:control=enter-frame >> span.ui-icon.ui-icon-circle-t
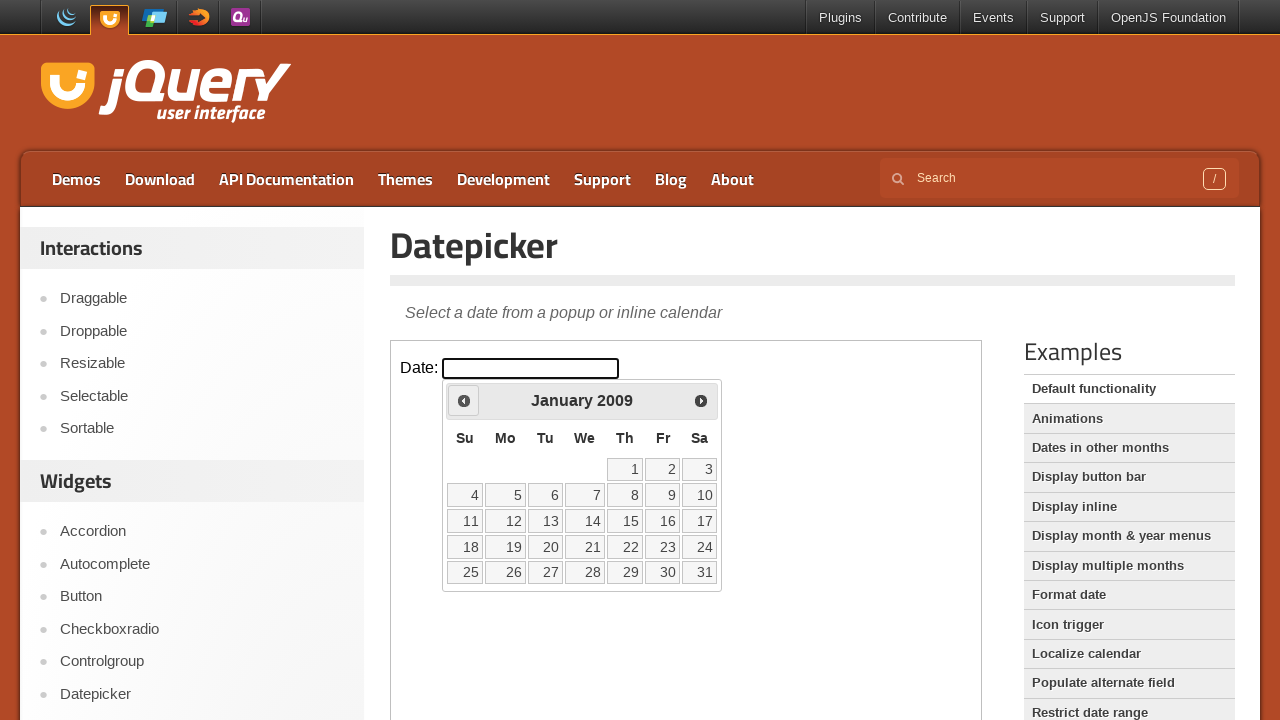

Retrieved current month 'January' and year '2009'
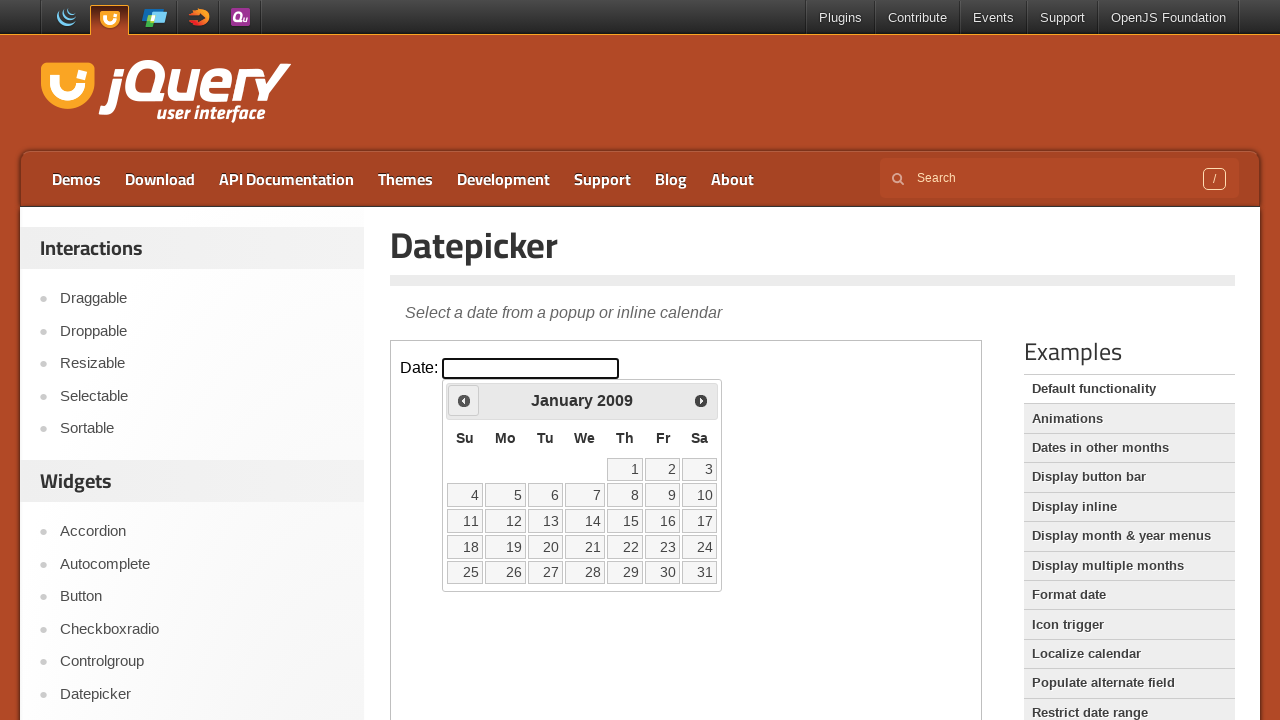

Clicked previous month button to navigate backwards at (464, 400) on iframe >> nth=0 >> internal:control=enter-frame >> span.ui-icon.ui-icon-circle-t
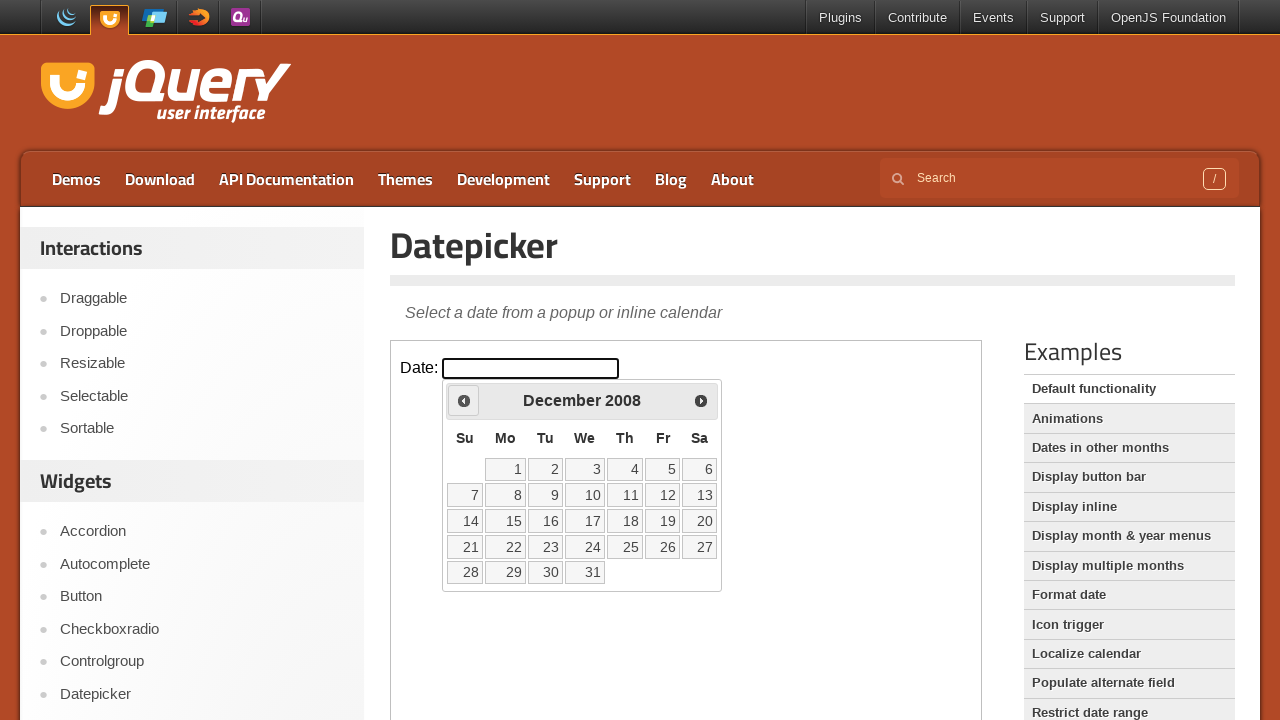

Retrieved current month 'December' and year '2008'
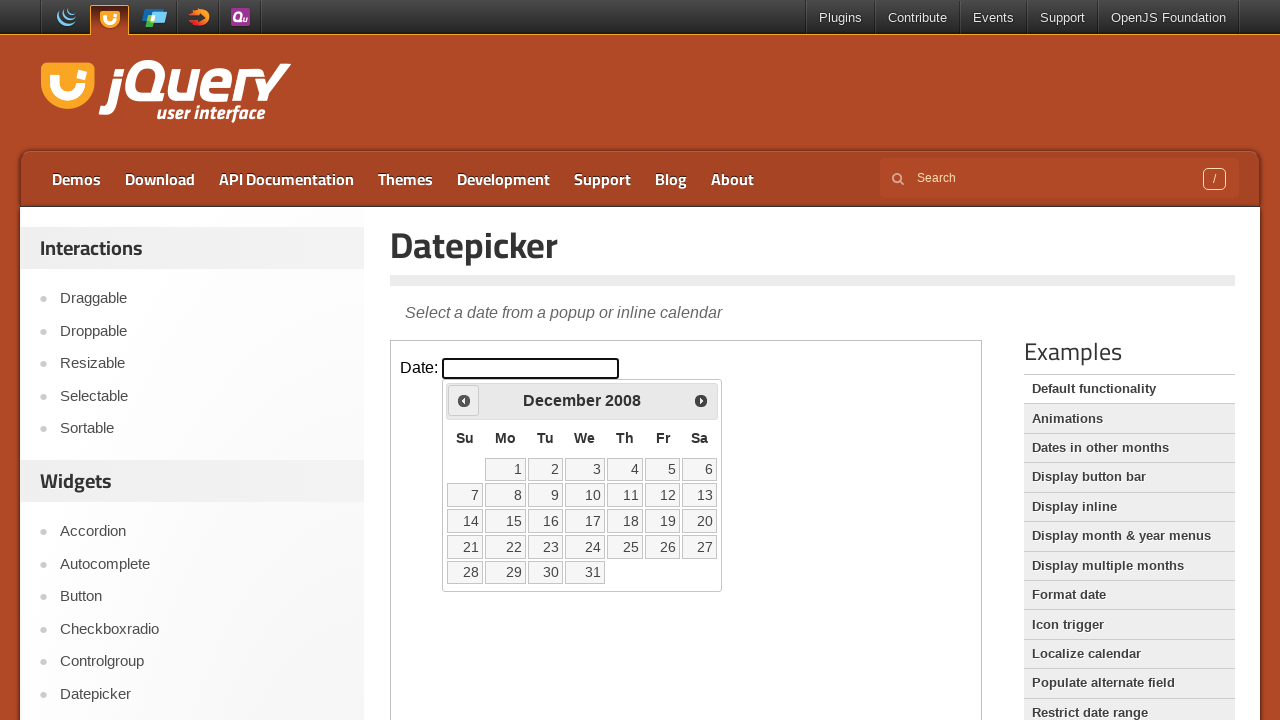

Clicked previous month button to navigate backwards at (464, 400) on iframe >> nth=0 >> internal:control=enter-frame >> span.ui-icon.ui-icon-circle-t
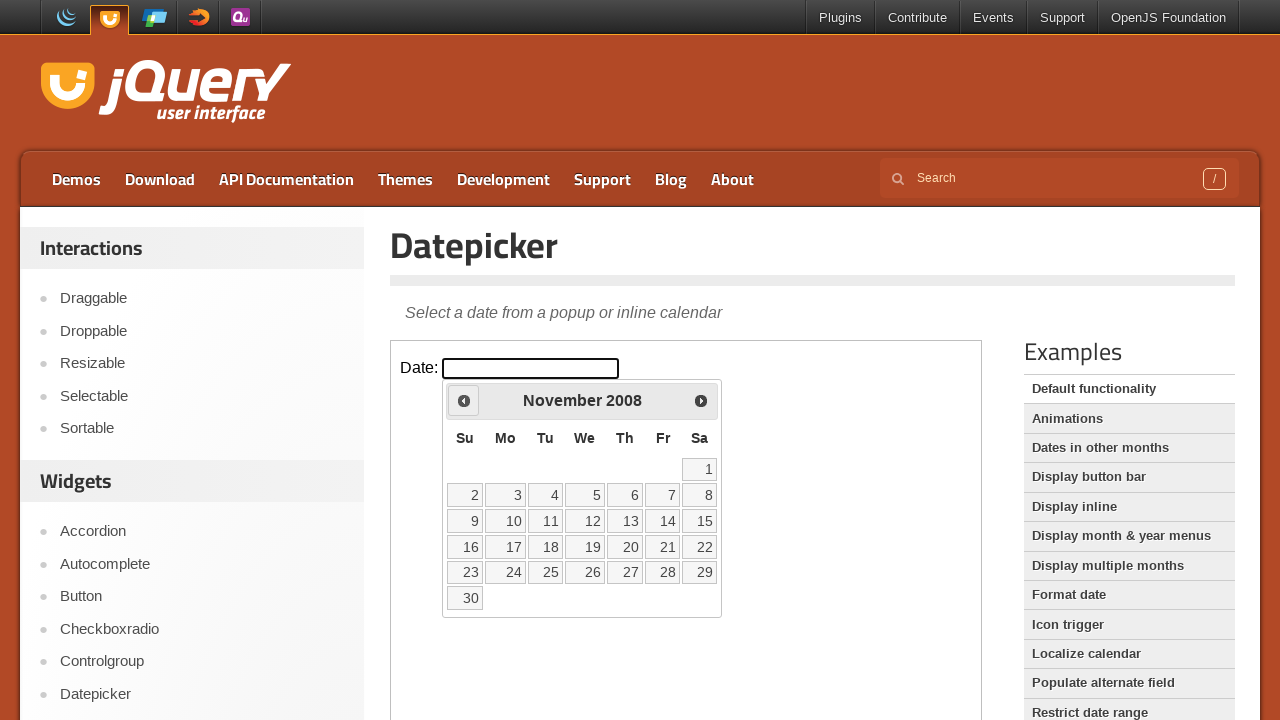

Retrieved current month 'November' and year '2008'
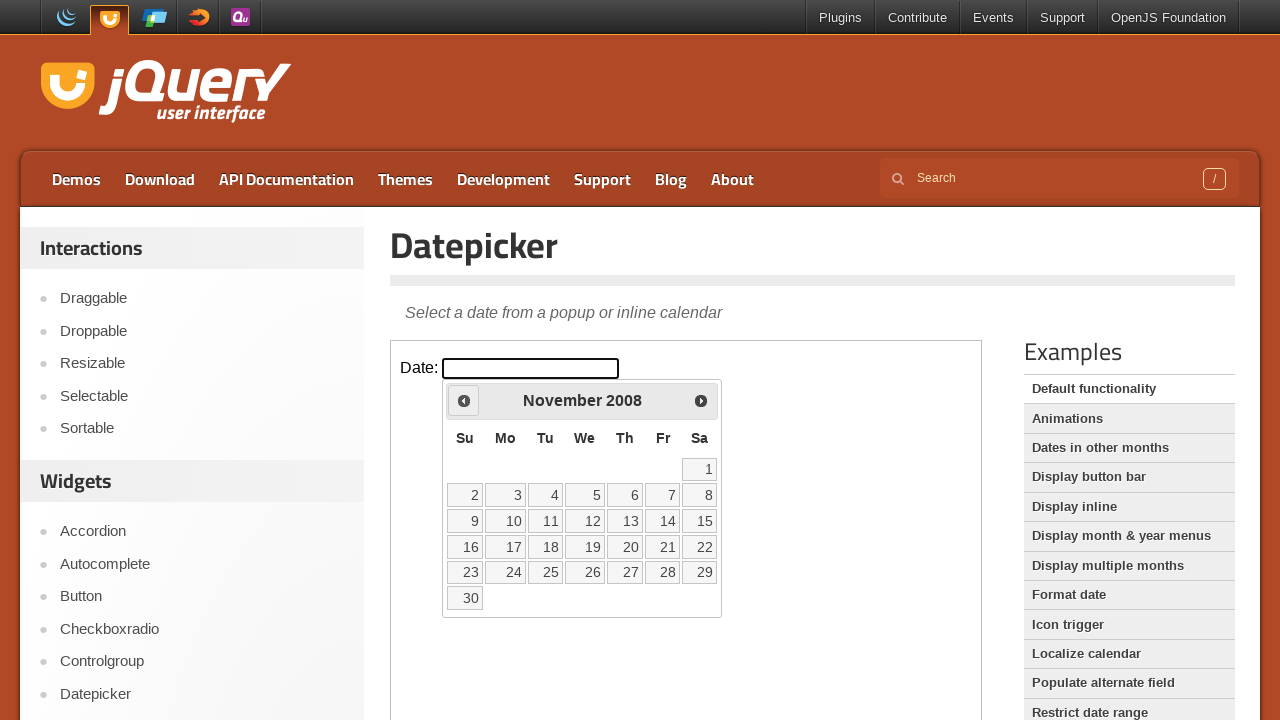

Clicked previous month button to navigate backwards at (464, 400) on iframe >> nth=0 >> internal:control=enter-frame >> span.ui-icon.ui-icon-circle-t
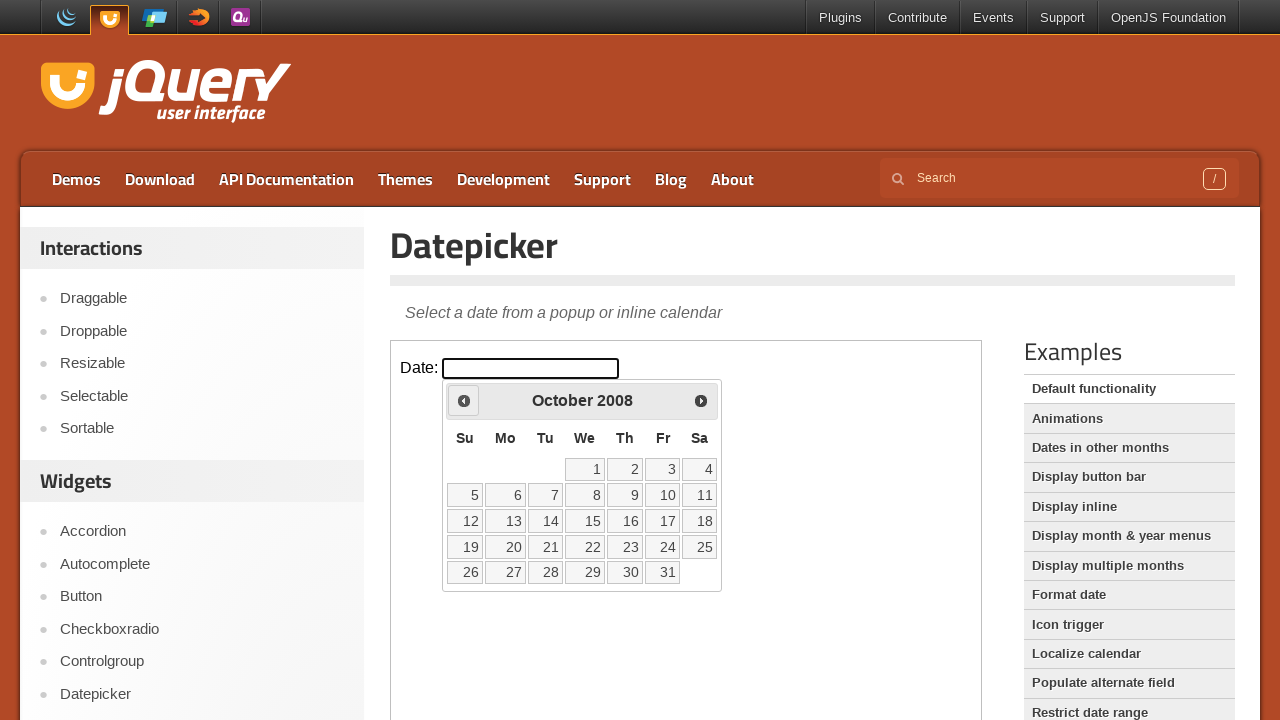

Retrieved current month 'October' and year '2008'
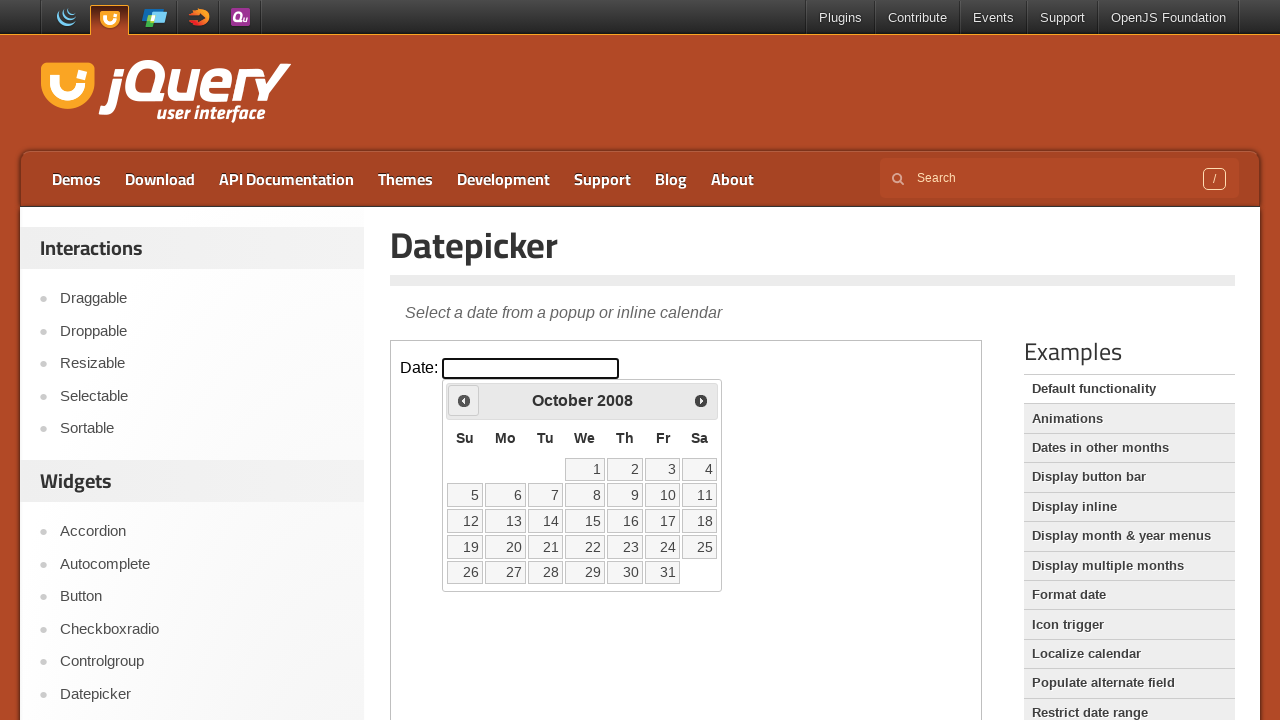

Clicked previous month button to navigate backwards at (464, 400) on iframe >> nth=0 >> internal:control=enter-frame >> span.ui-icon.ui-icon-circle-t
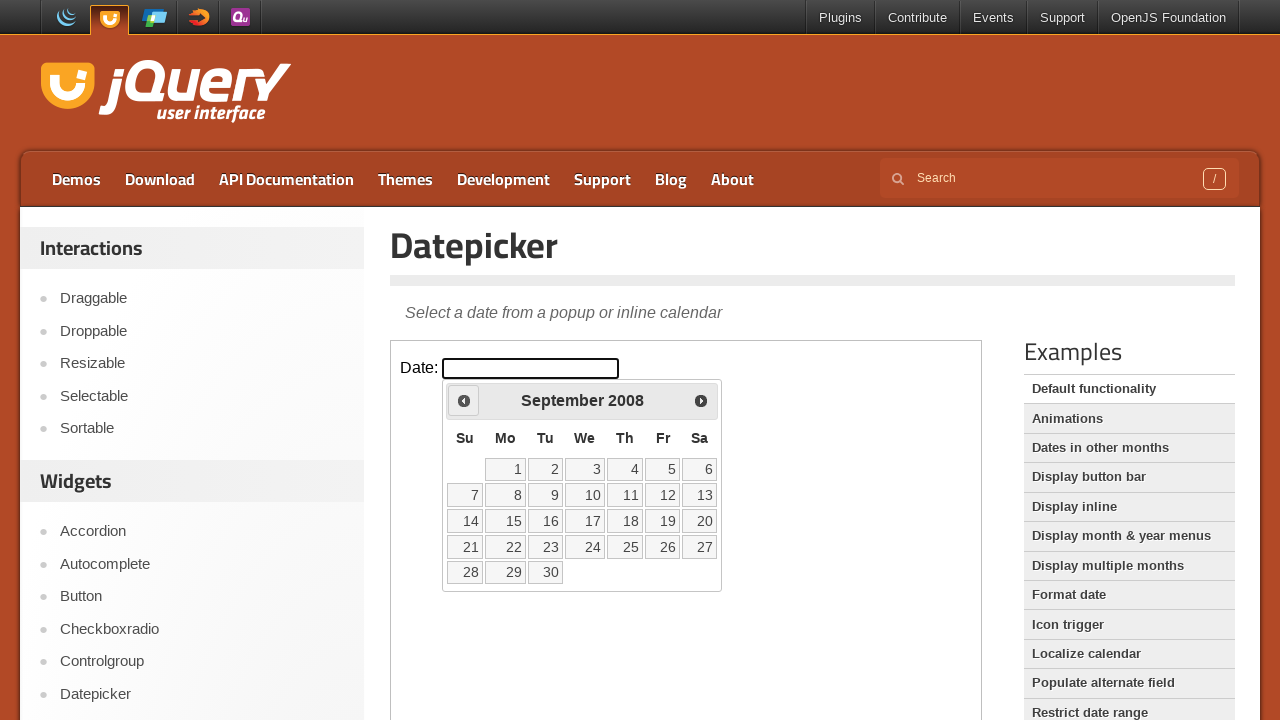

Retrieved current month 'September' and year '2008'
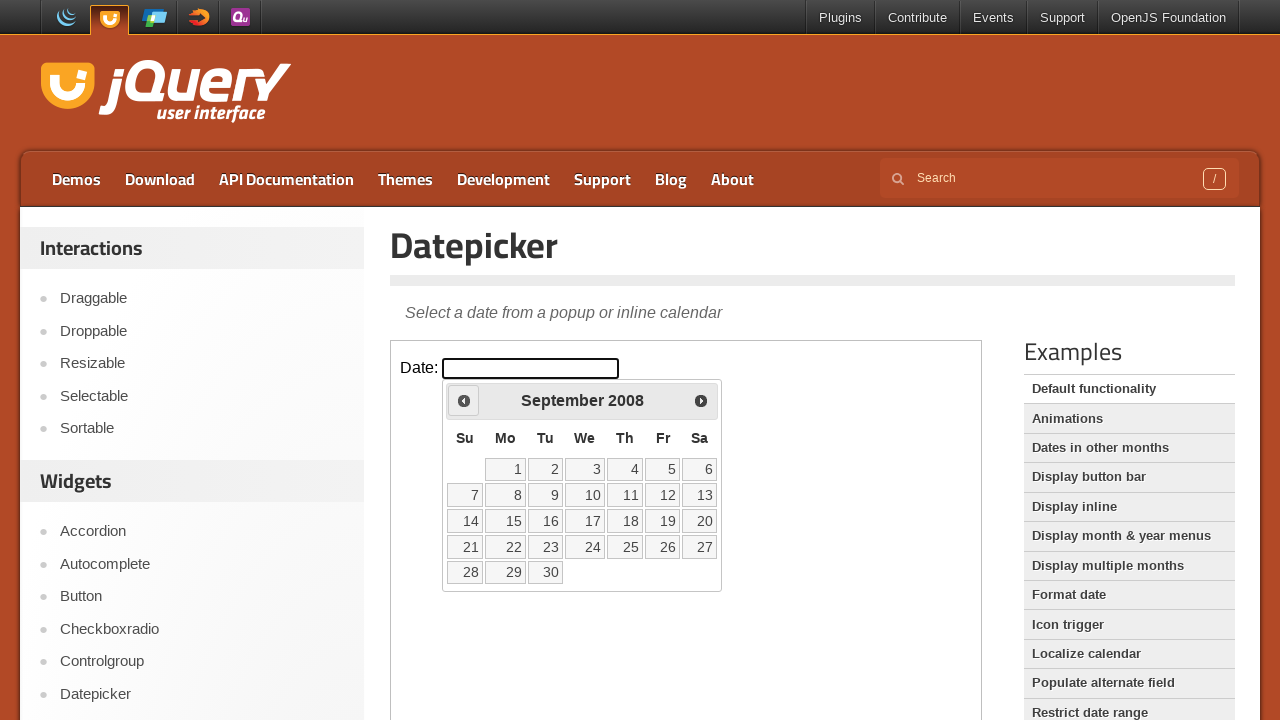

Clicked previous month button to navigate backwards at (464, 400) on iframe >> nth=0 >> internal:control=enter-frame >> span.ui-icon.ui-icon-circle-t
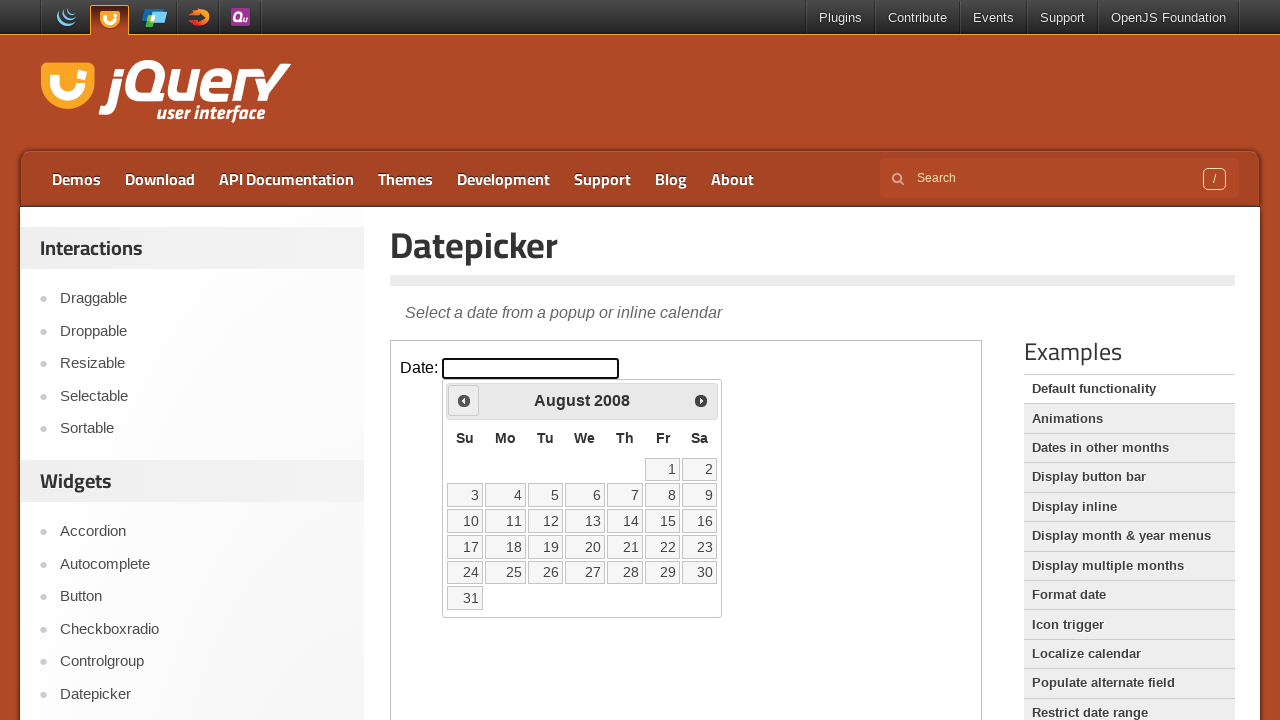

Retrieved current month 'August' and year '2008'
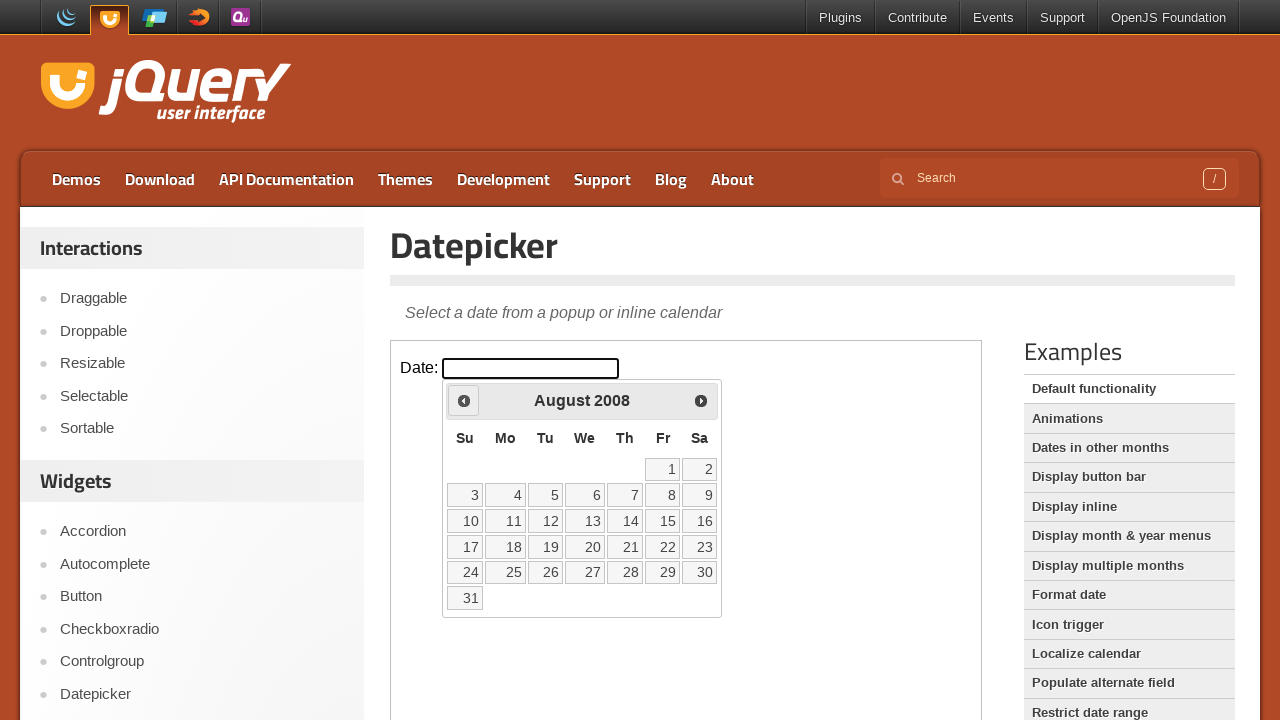

Clicked previous month button to navigate backwards at (464, 400) on iframe >> nth=0 >> internal:control=enter-frame >> span.ui-icon.ui-icon-circle-t
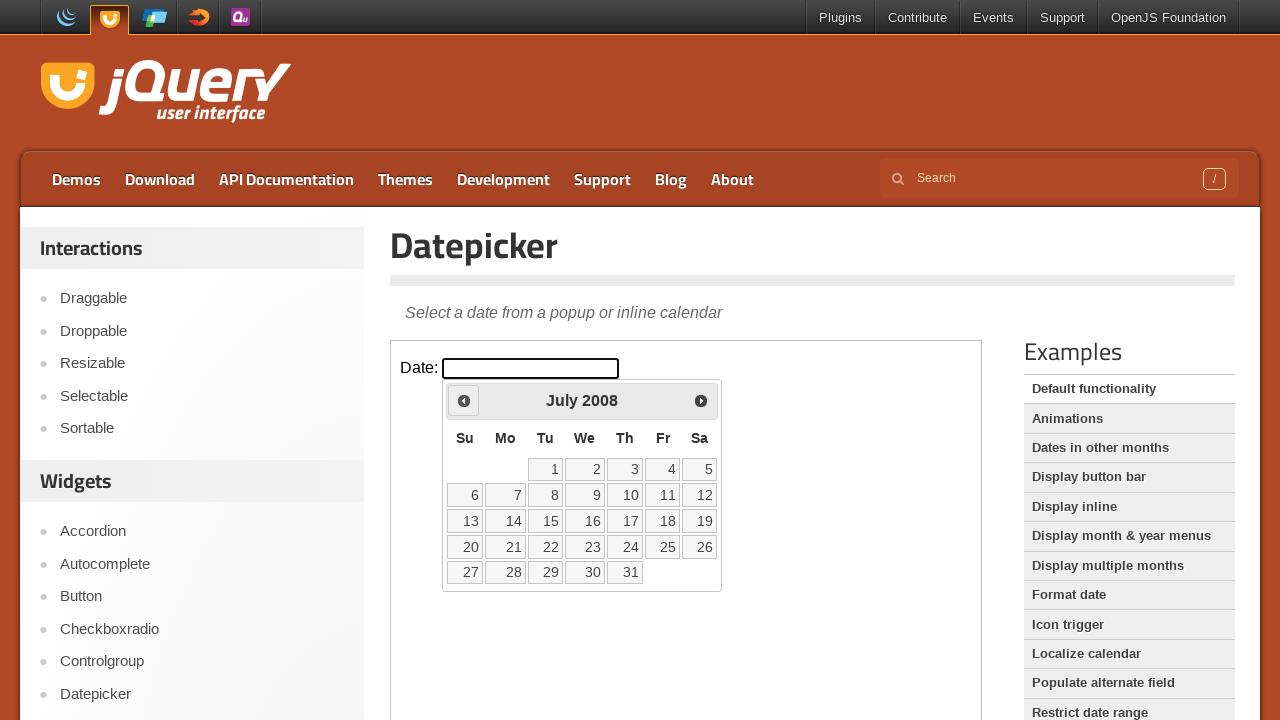

Retrieved current month 'July' and year '2008'
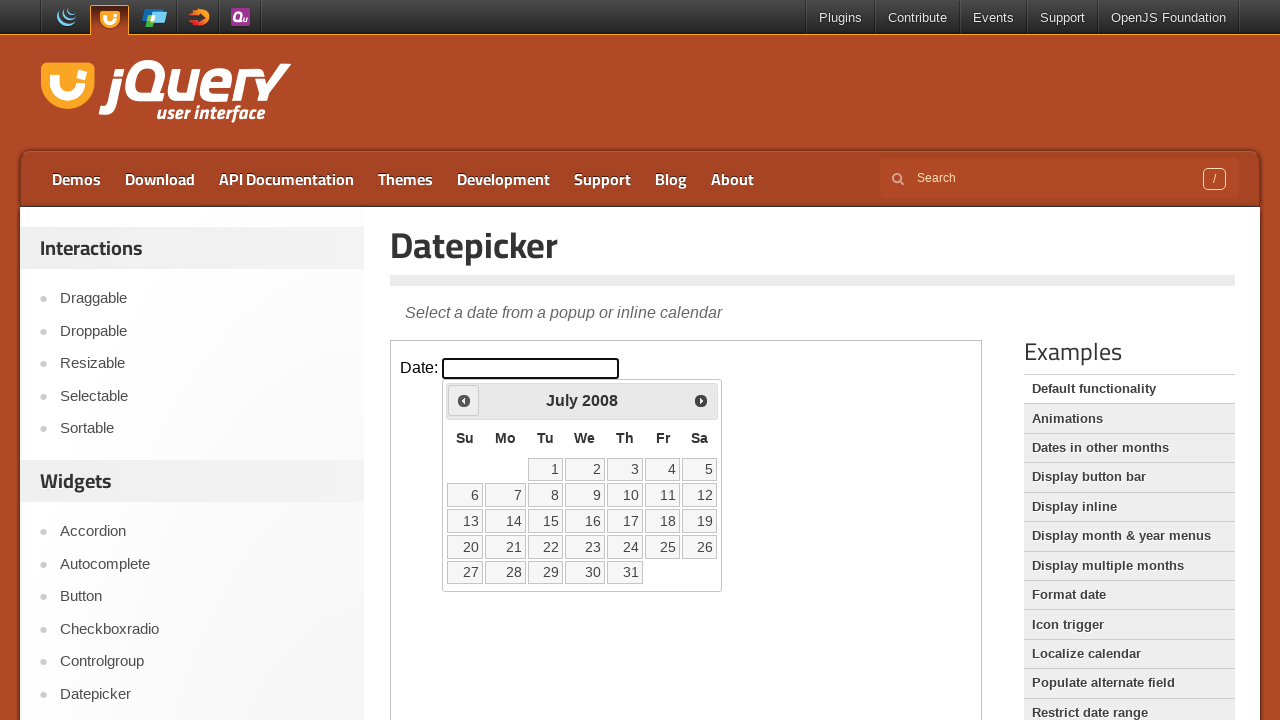

Clicked previous month button to navigate backwards at (464, 400) on iframe >> nth=0 >> internal:control=enter-frame >> span.ui-icon.ui-icon-circle-t
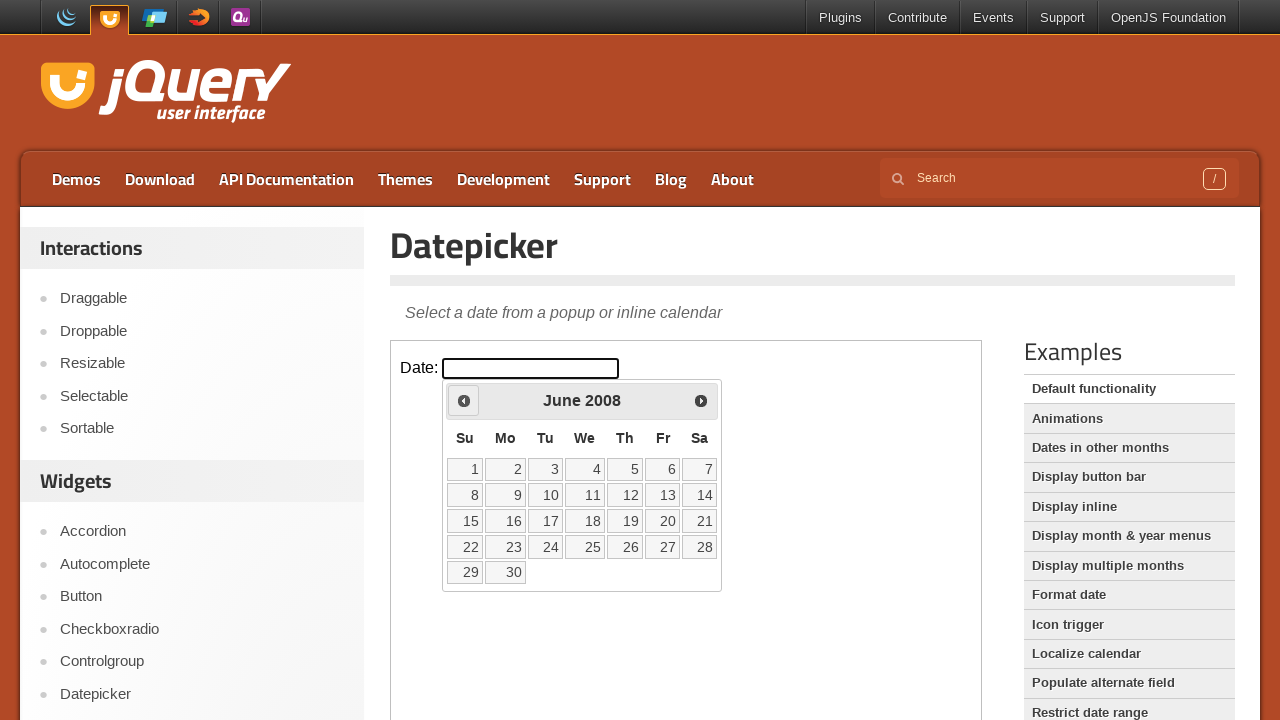

Retrieved current month 'June' and year '2008'
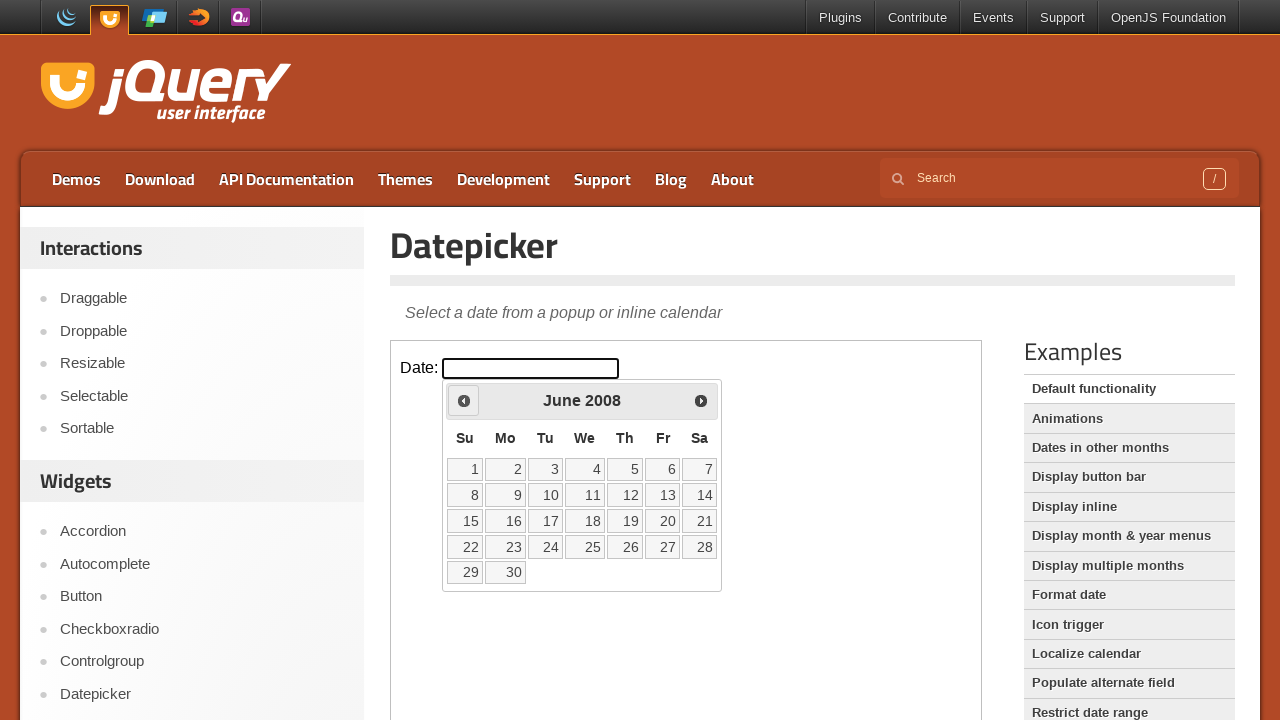

Clicked previous month button to navigate backwards at (464, 400) on iframe >> nth=0 >> internal:control=enter-frame >> span.ui-icon.ui-icon-circle-t
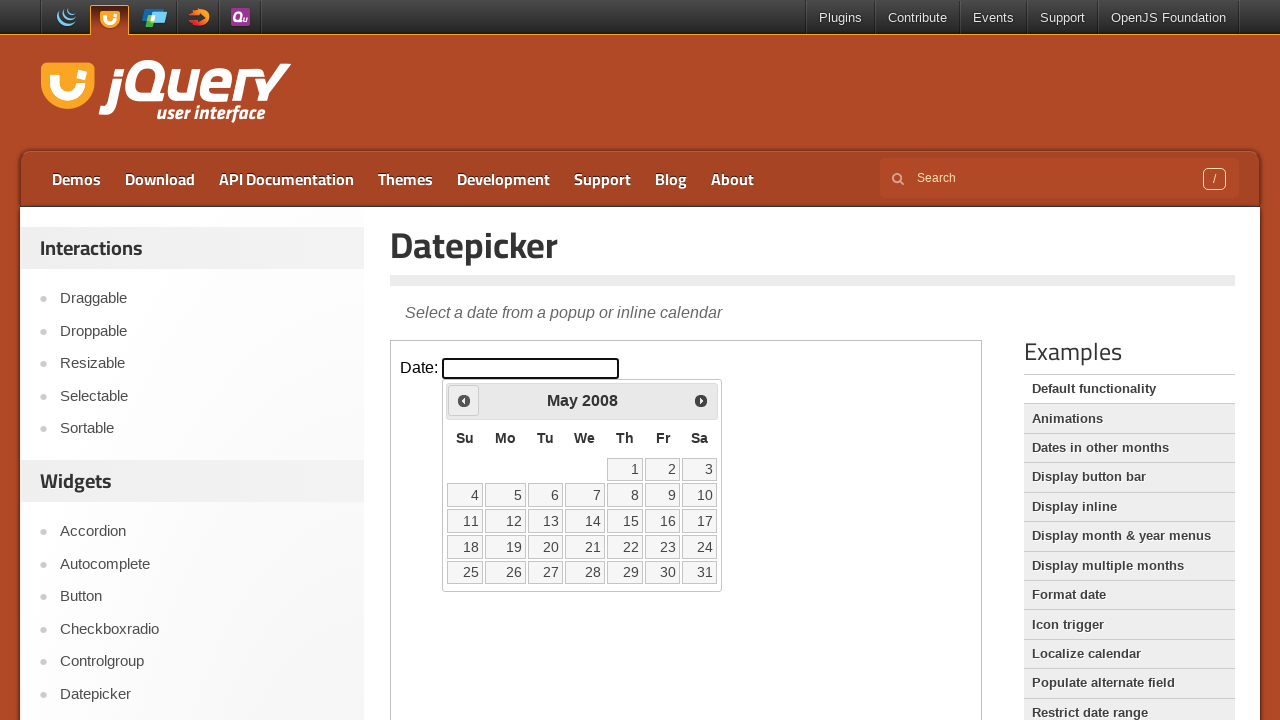

Retrieved current month 'May' and year '2008'
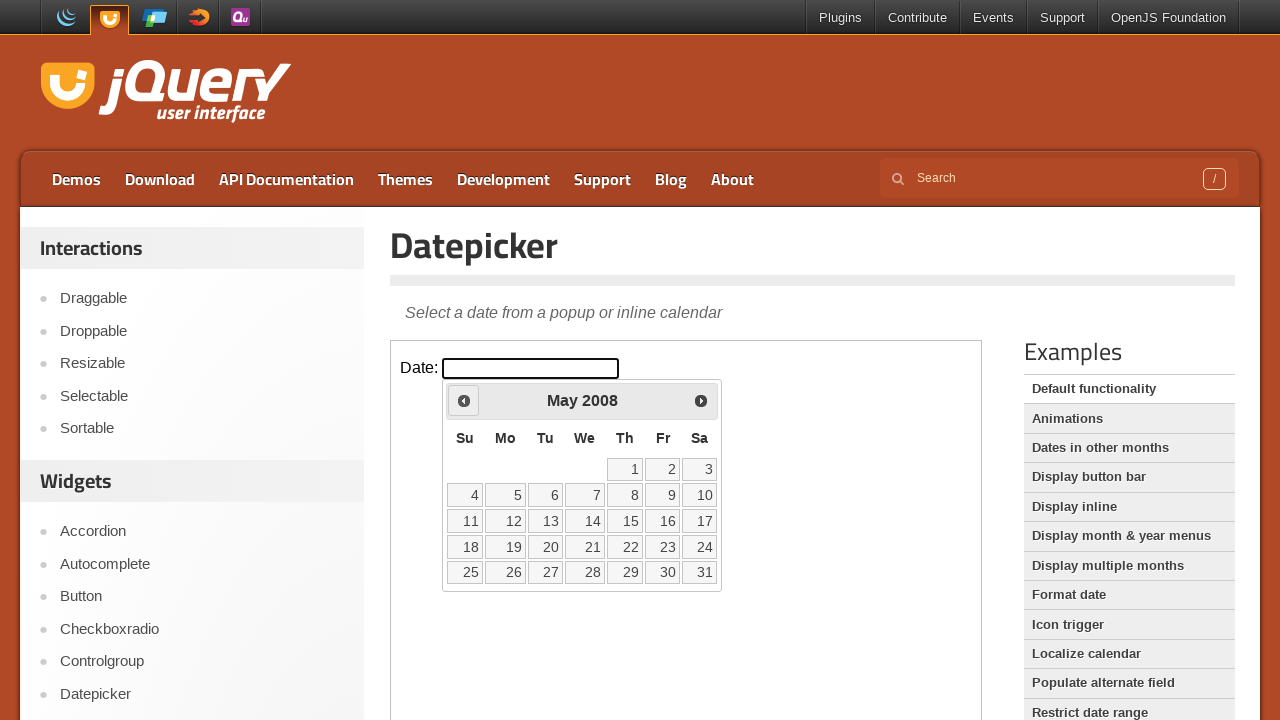

Clicked previous month button to navigate backwards at (464, 400) on iframe >> nth=0 >> internal:control=enter-frame >> span.ui-icon.ui-icon-circle-t
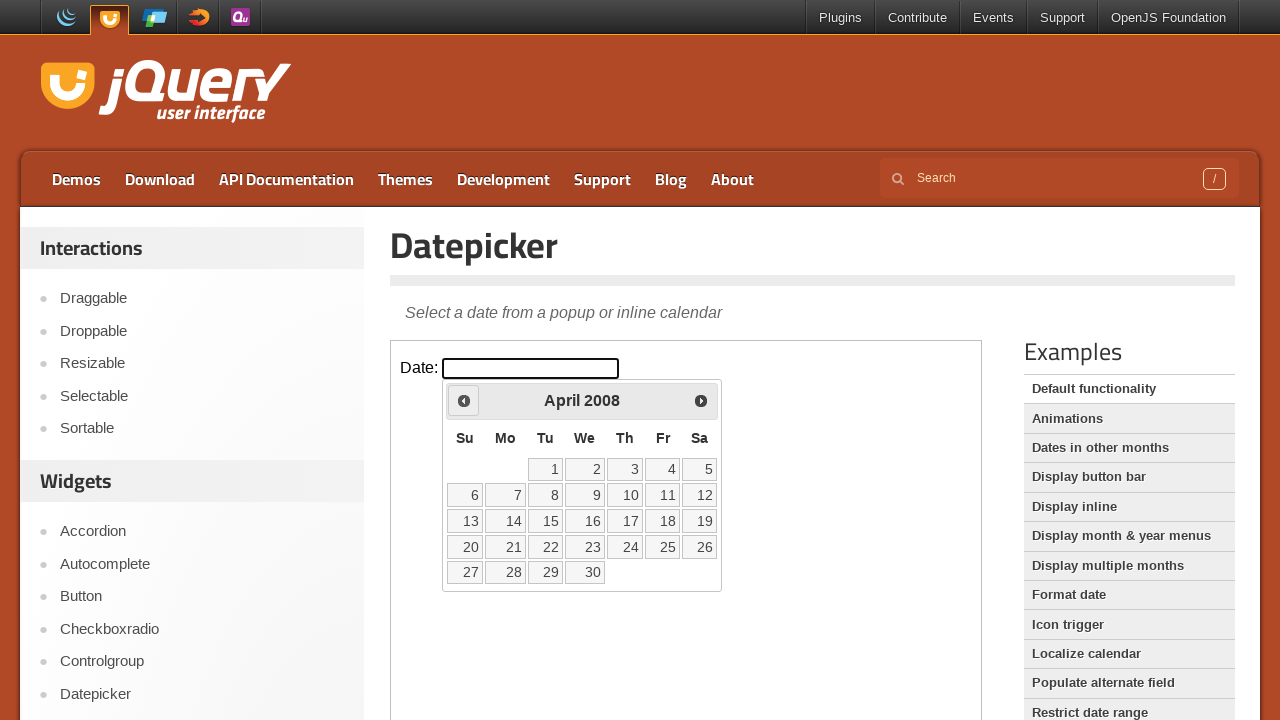

Retrieved current month 'April' and year '2008'
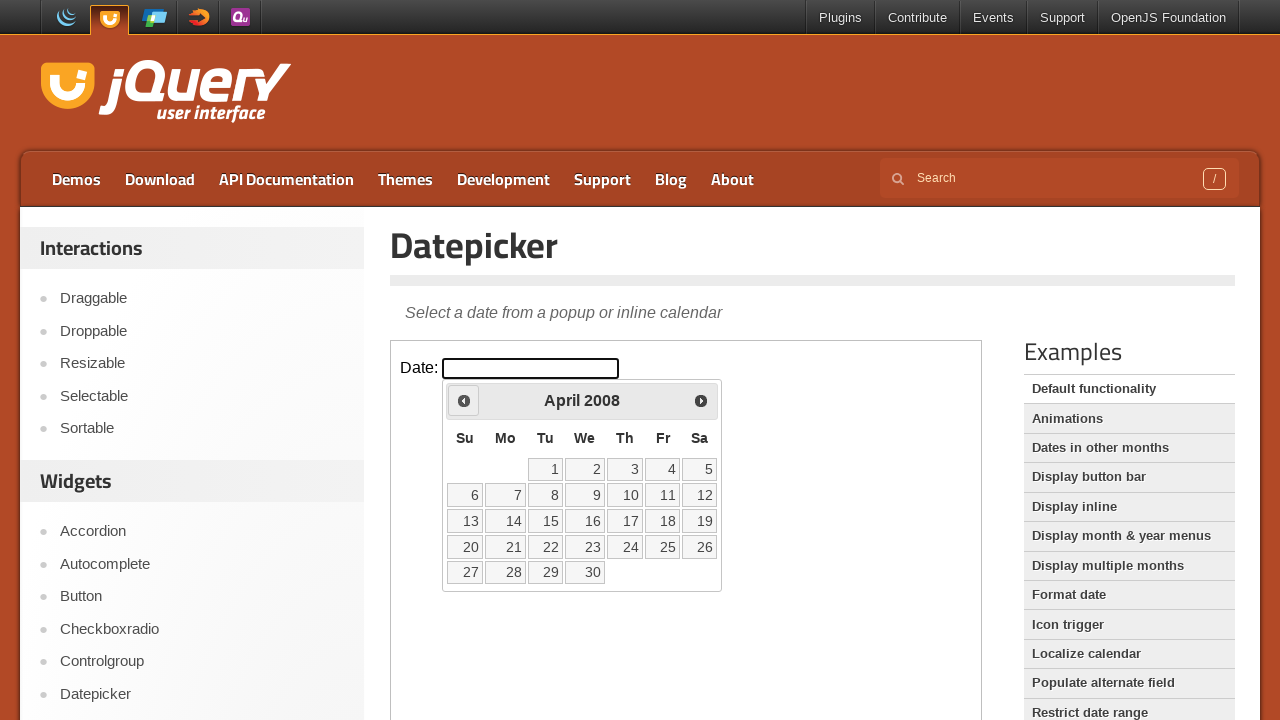

Clicked previous month button to navigate backwards at (464, 400) on iframe >> nth=0 >> internal:control=enter-frame >> span.ui-icon.ui-icon-circle-t
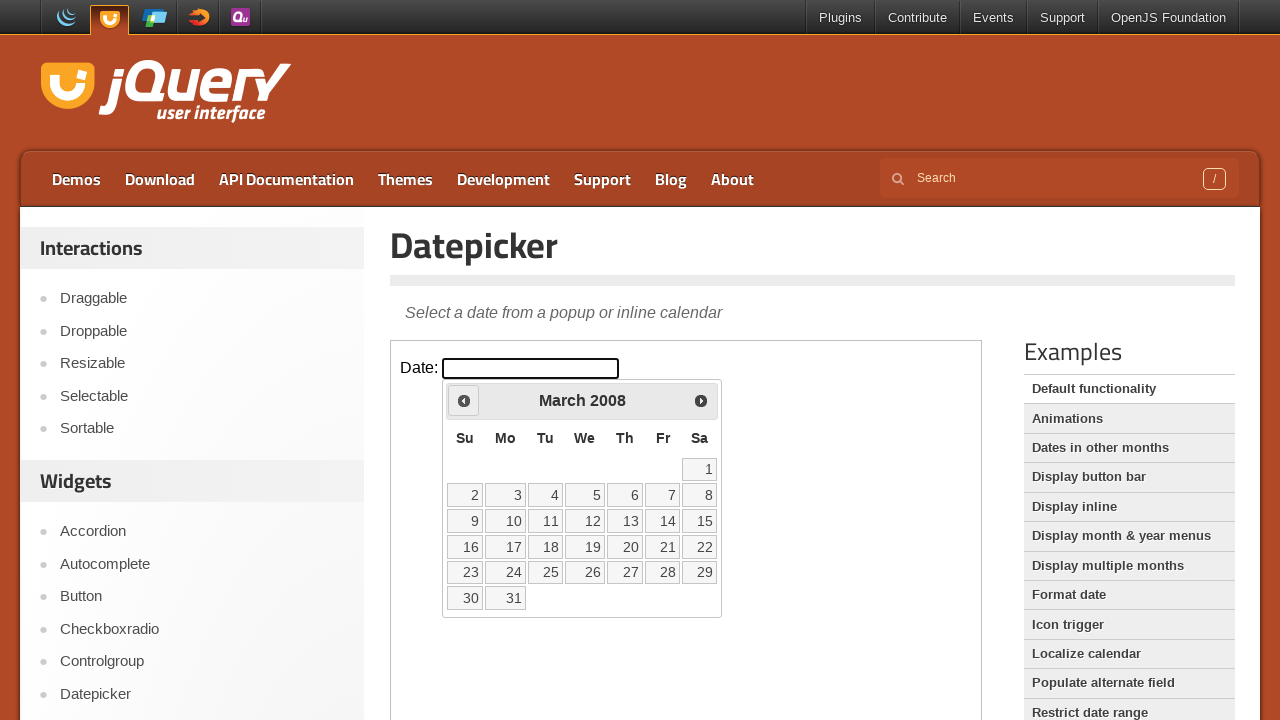

Retrieved current month 'March' and year '2008'
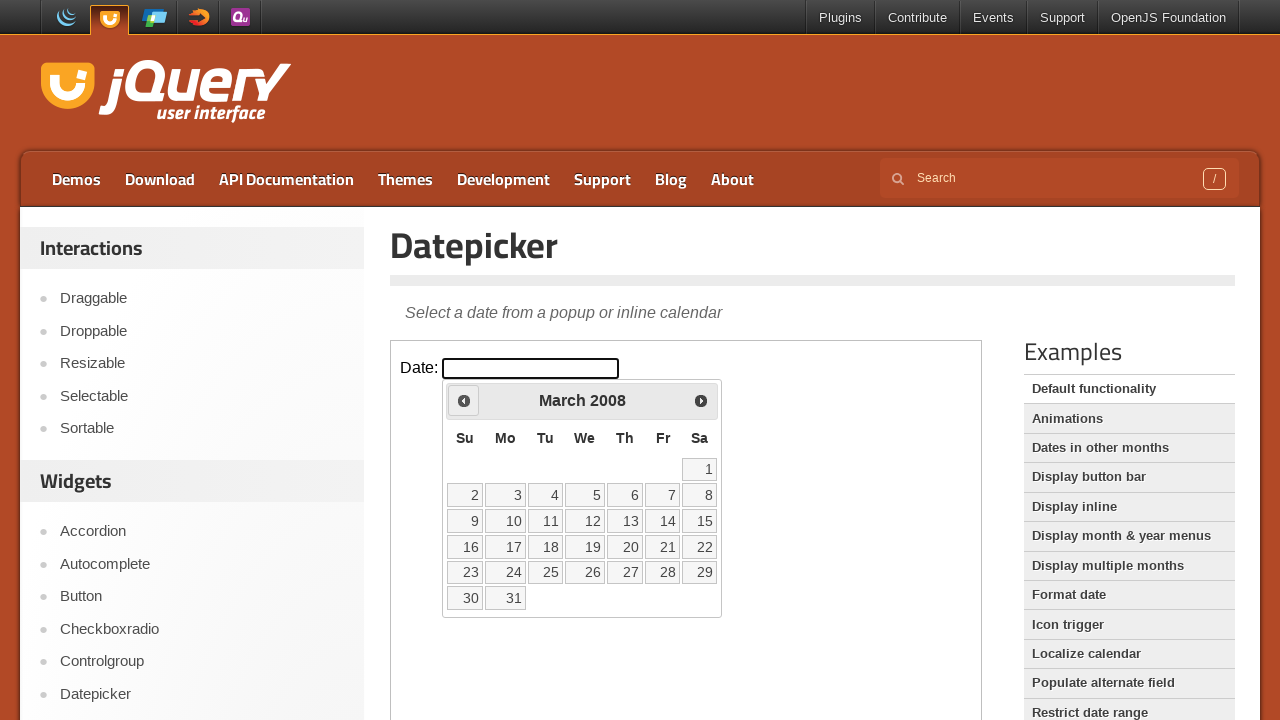

Clicked previous month button to navigate backwards at (464, 400) on iframe >> nth=0 >> internal:control=enter-frame >> span.ui-icon.ui-icon-circle-t
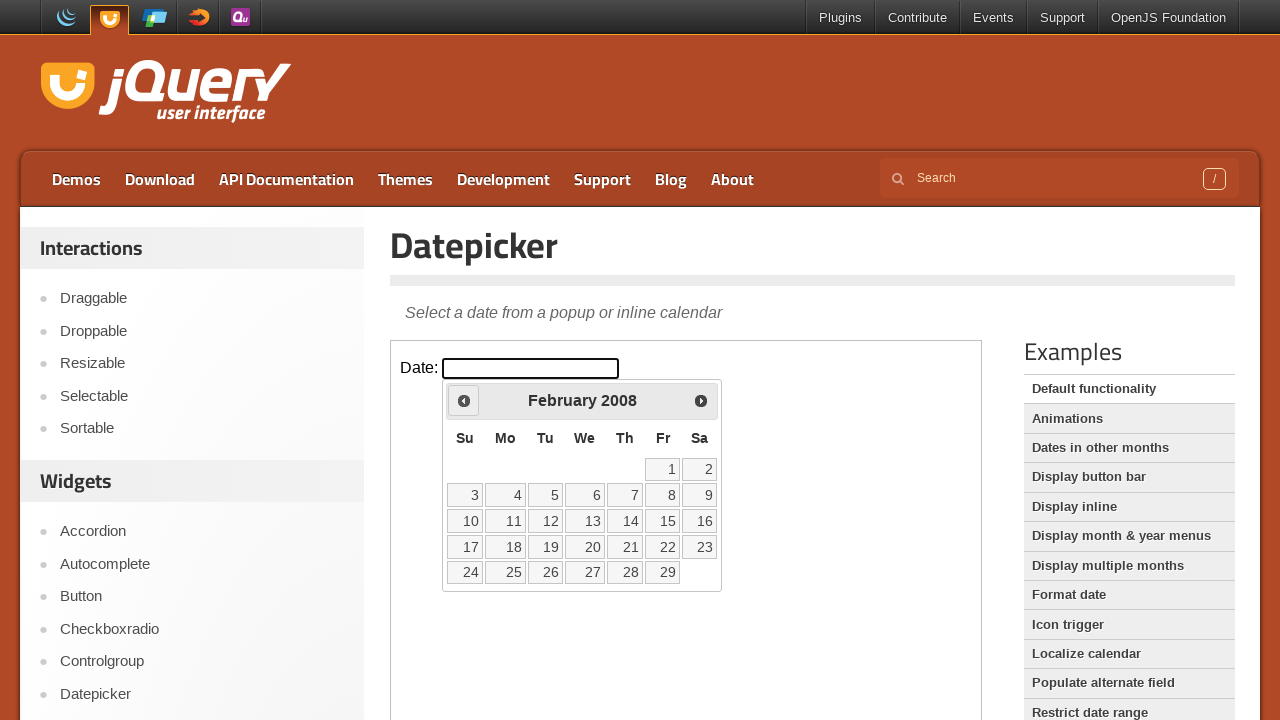

Retrieved current month 'February' and year '2008'
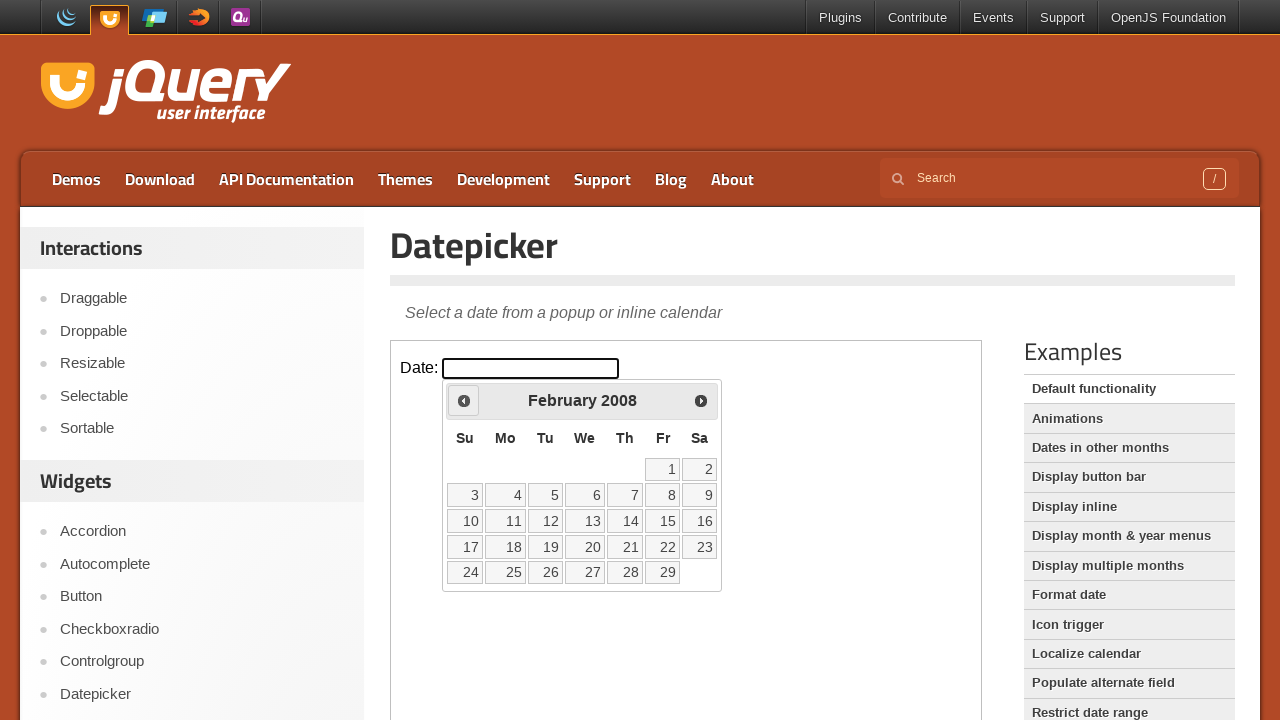

Clicked previous month button to navigate backwards at (464, 400) on iframe >> nth=0 >> internal:control=enter-frame >> span.ui-icon.ui-icon-circle-t
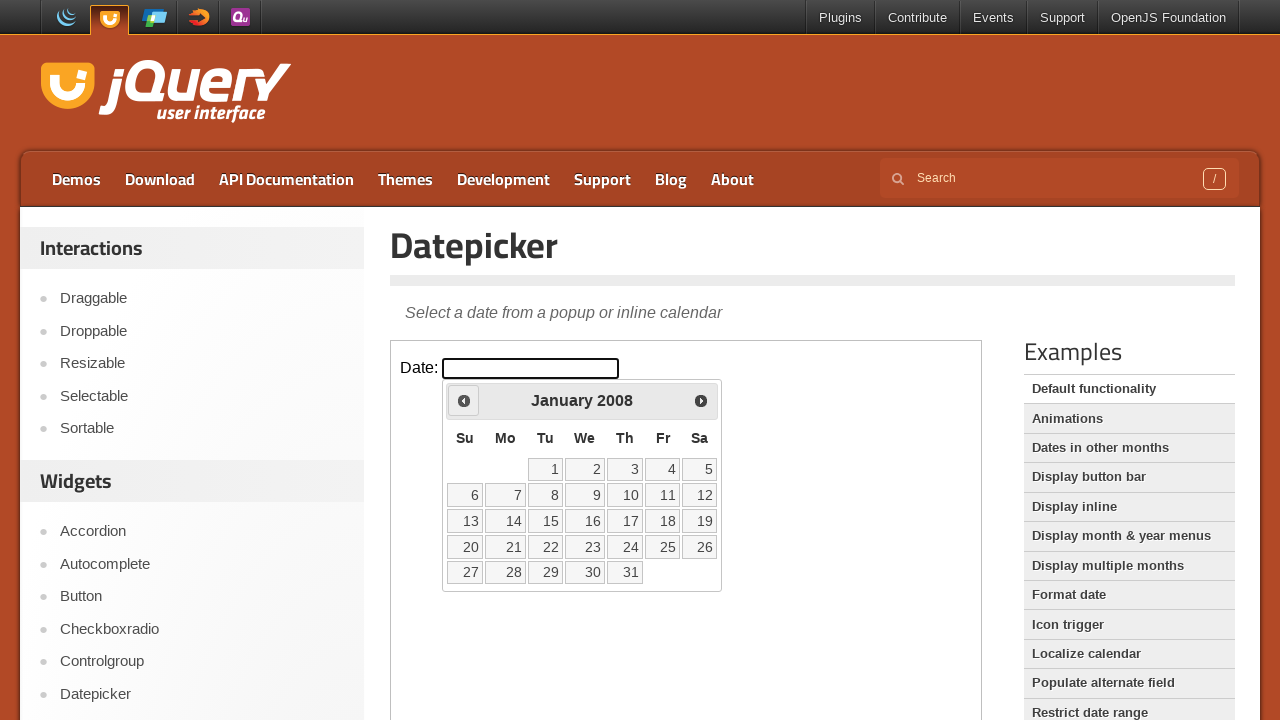

Retrieved current month 'January' and year '2008'
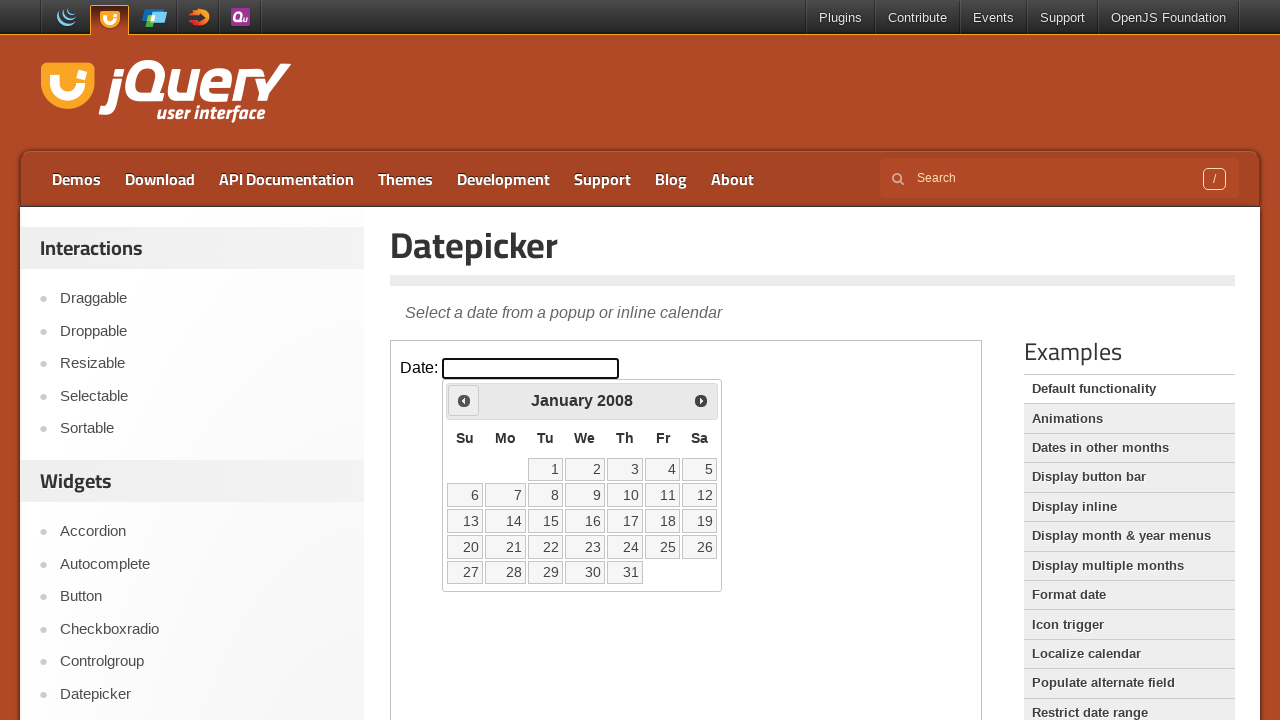

Clicked previous month button to navigate backwards at (464, 400) on iframe >> nth=0 >> internal:control=enter-frame >> span.ui-icon.ui-icon-circle-t
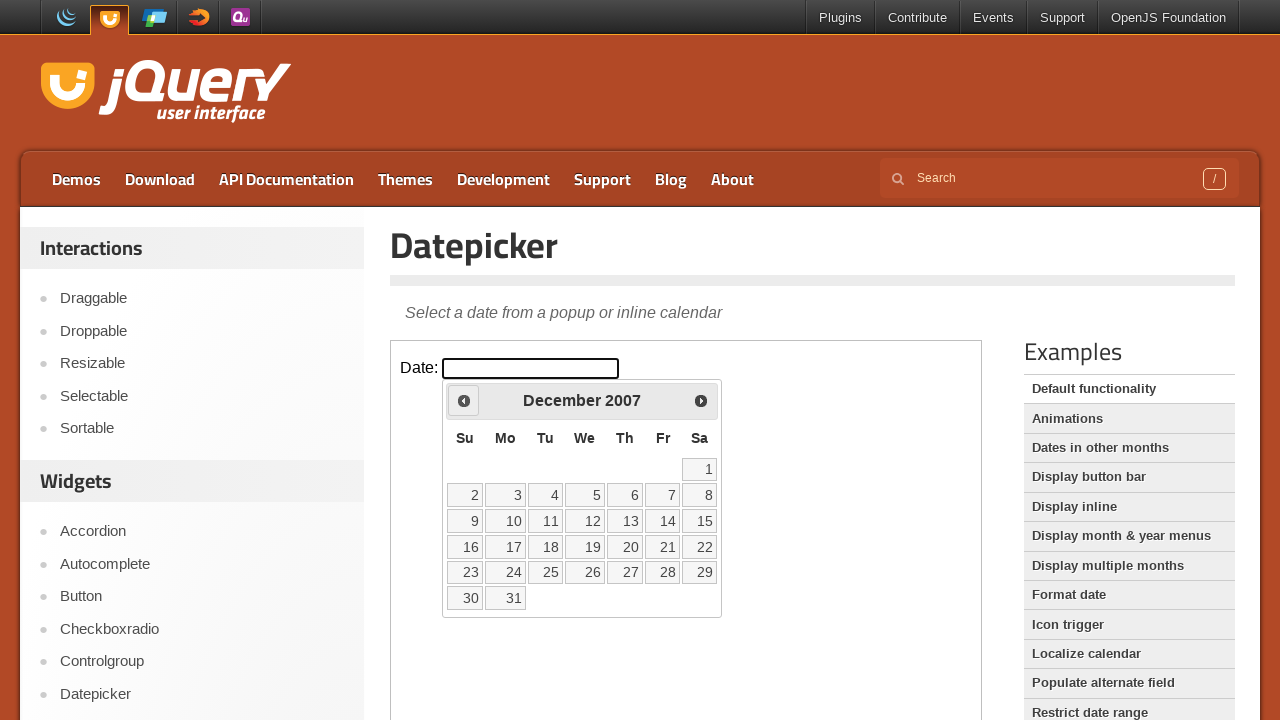

Retrieved current month 'December' and year '2007'
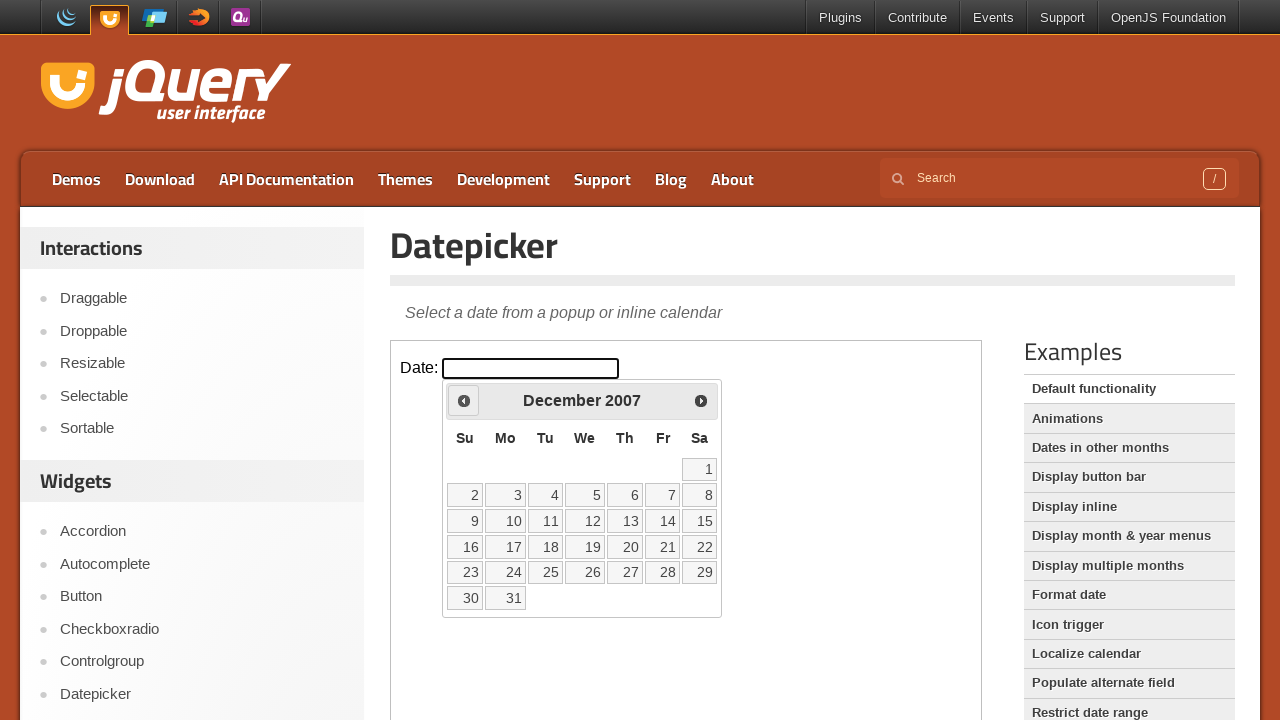

Clicked previous month button to navigate backwards at (464, 400) on iframe >> nth=0 >> internal:control=enter-frame >> span.ui-icon.ui-icon-circle-t
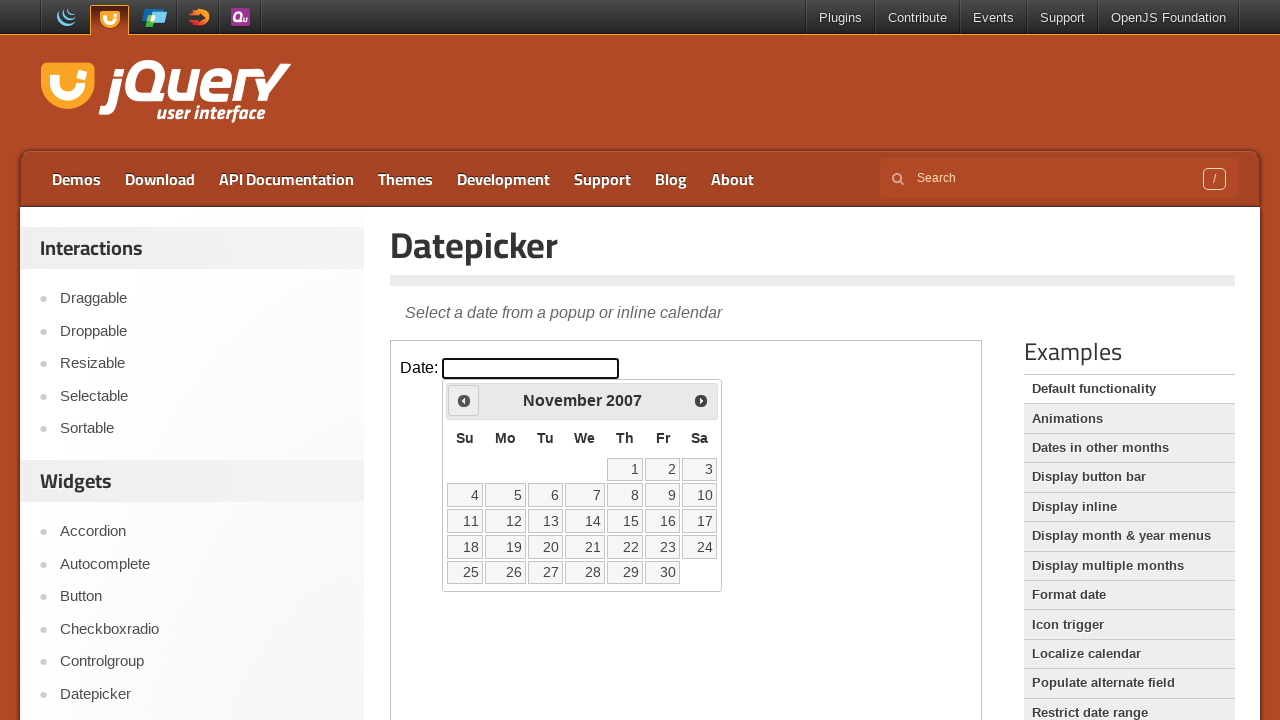

Retrieved current month 'November' and year '2007'
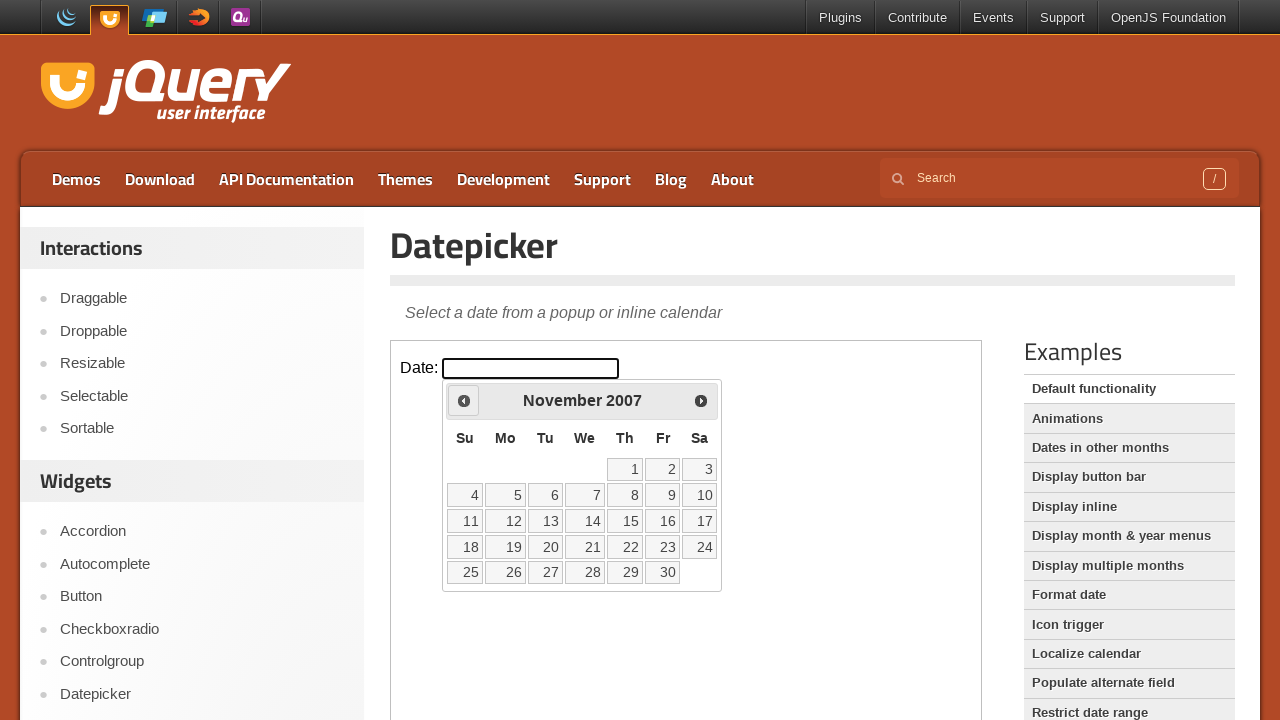

Clicked previous month button to navigate backwards at (464, 400) on iframe >> nth=0 >> internal:control=enter-frame >> span.ui-icon.ui-icon-circle-t
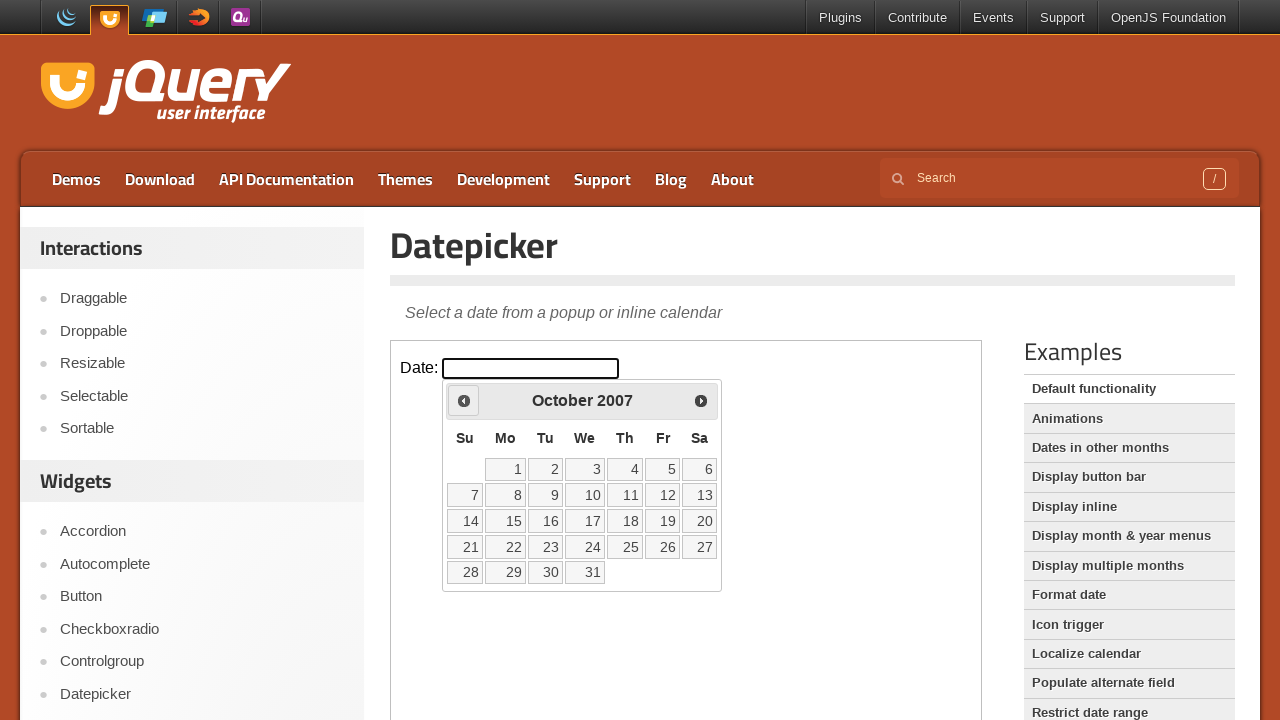

Retrieved current month 'October' and year '2007'
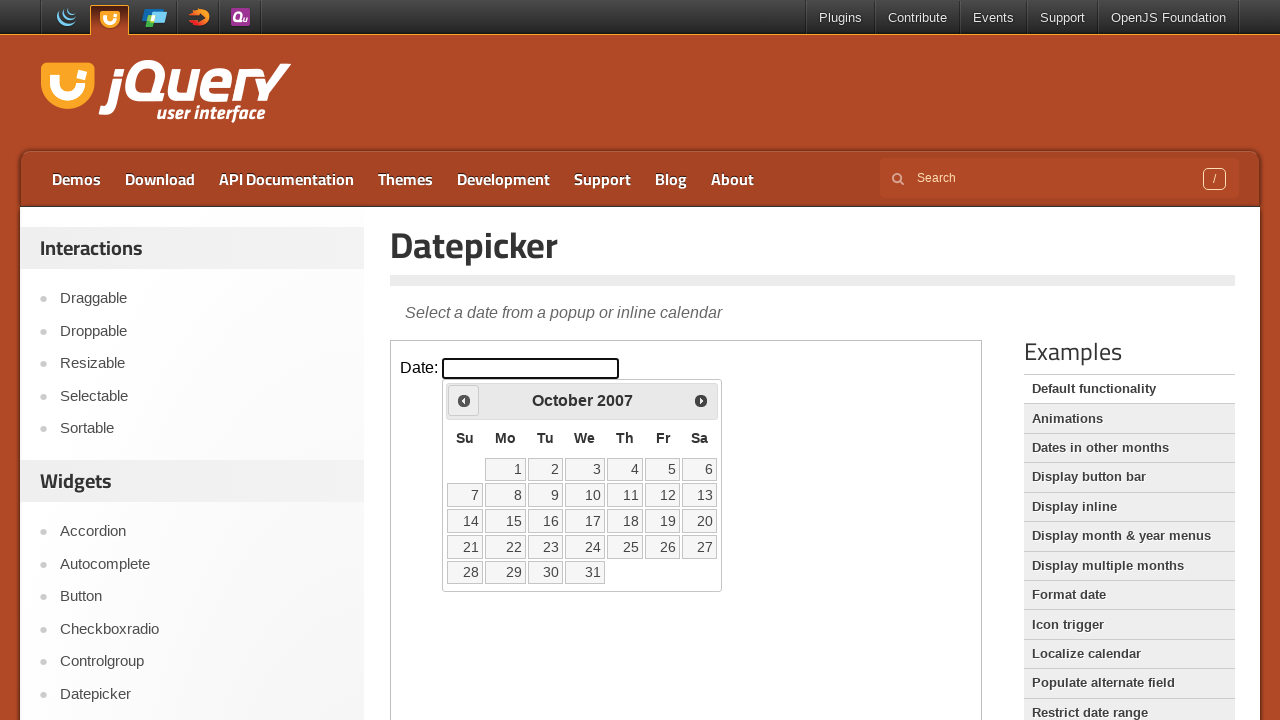

Clicked previous month button to navigate backwards at (464, 400) on iframe >> nth=0 >> internal:control=enter-frame >> span.ui-icon.ui-icon-circle-t
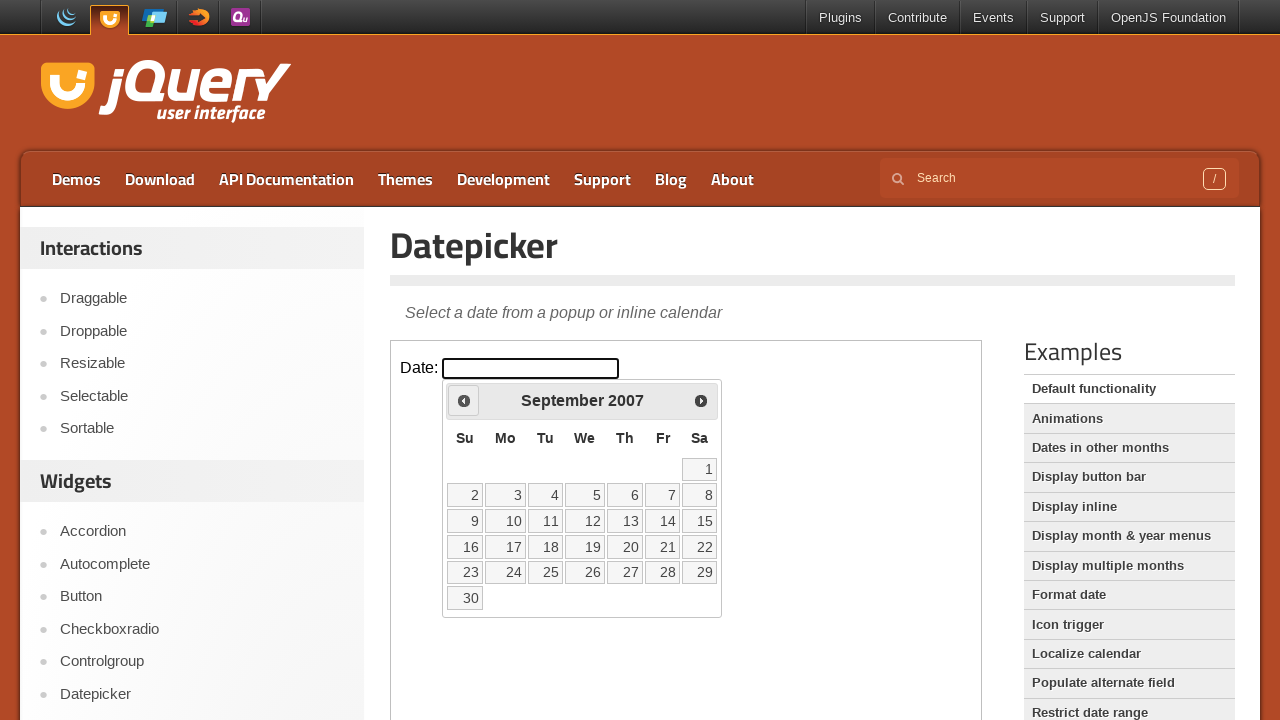

Retrieved current month 'September' and year '2007'
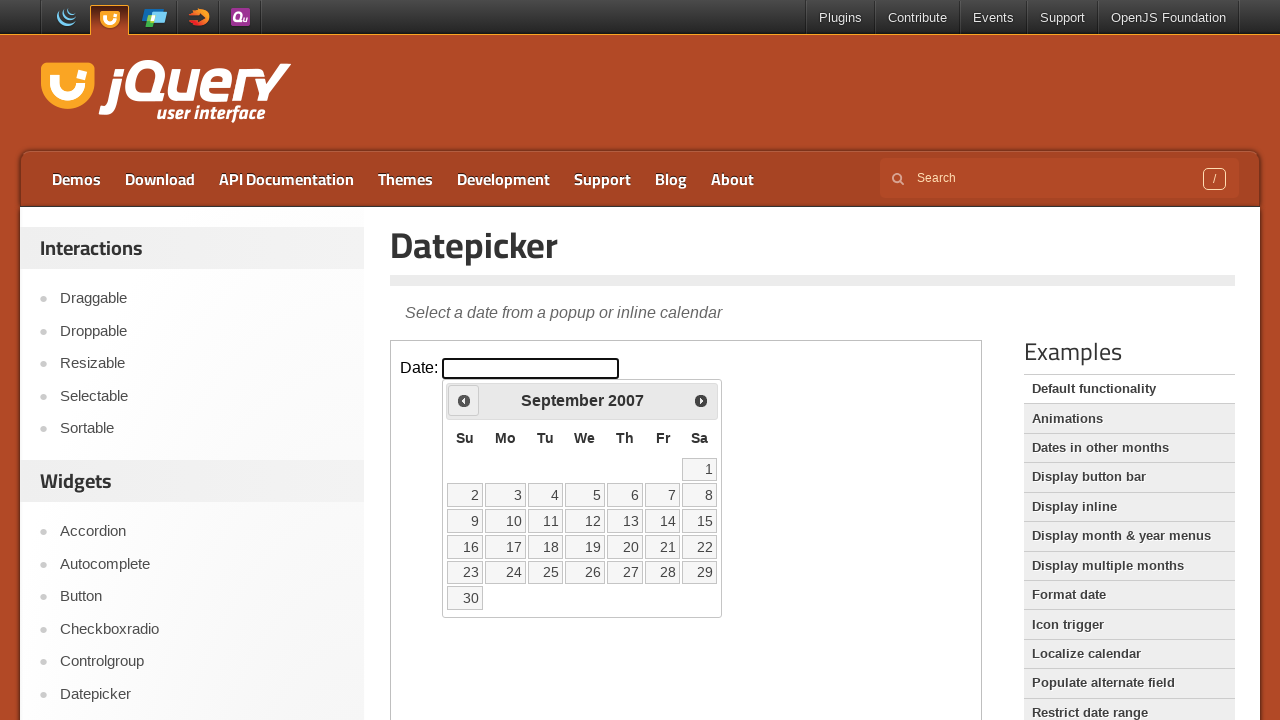

Clicked previous month button to navigate backwards at (464, 400) on iframe >> nth=0 >> internal:control=enter-frame >> span.ui-icon.ui-icon-circle-t
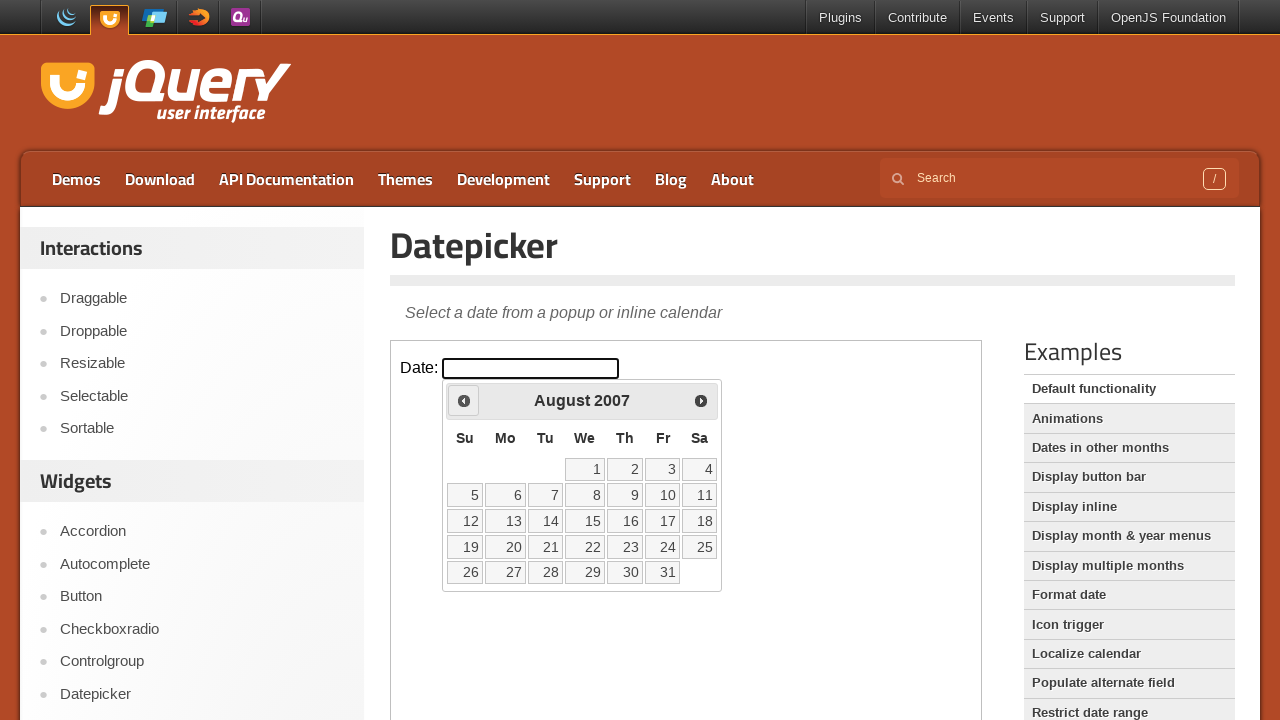

Retrieved current month 'August' and year '2007'
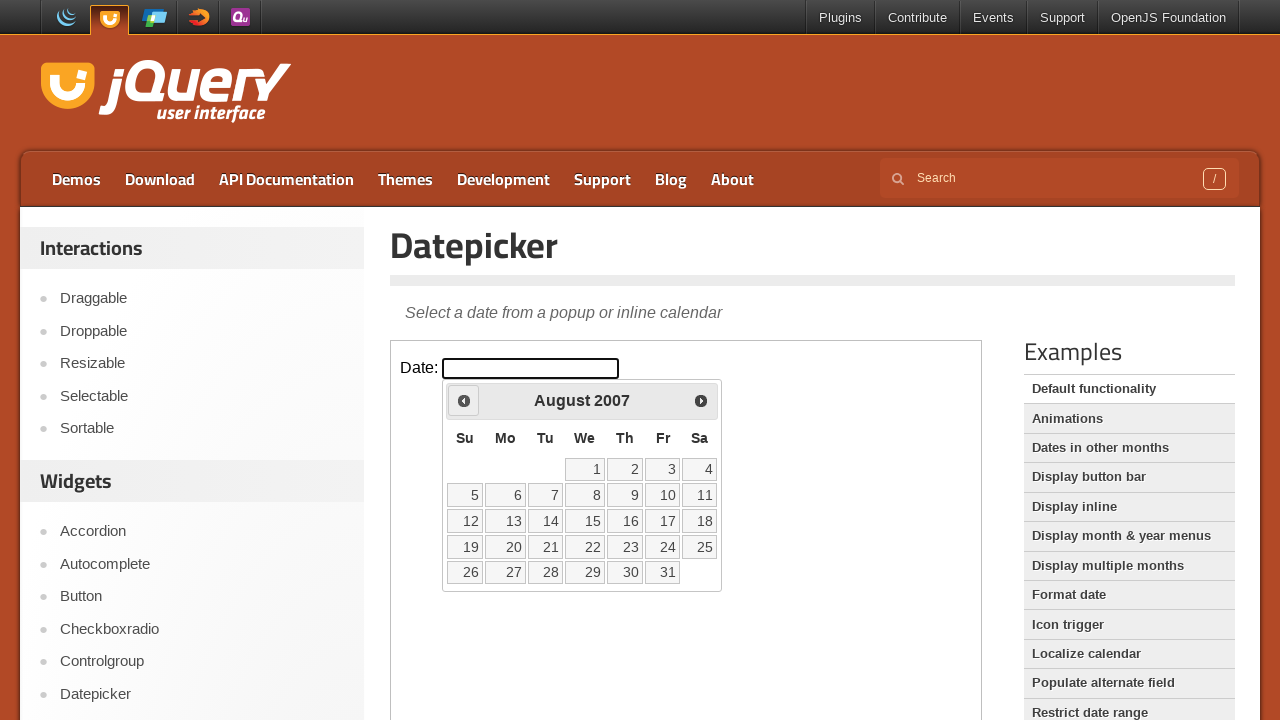

Clicked previous month button to navigate backwards at (464, 400) on iframe >> nth=0 >> internal:control=enter-frame >> span.ui-icon.ui-icon-circle-t
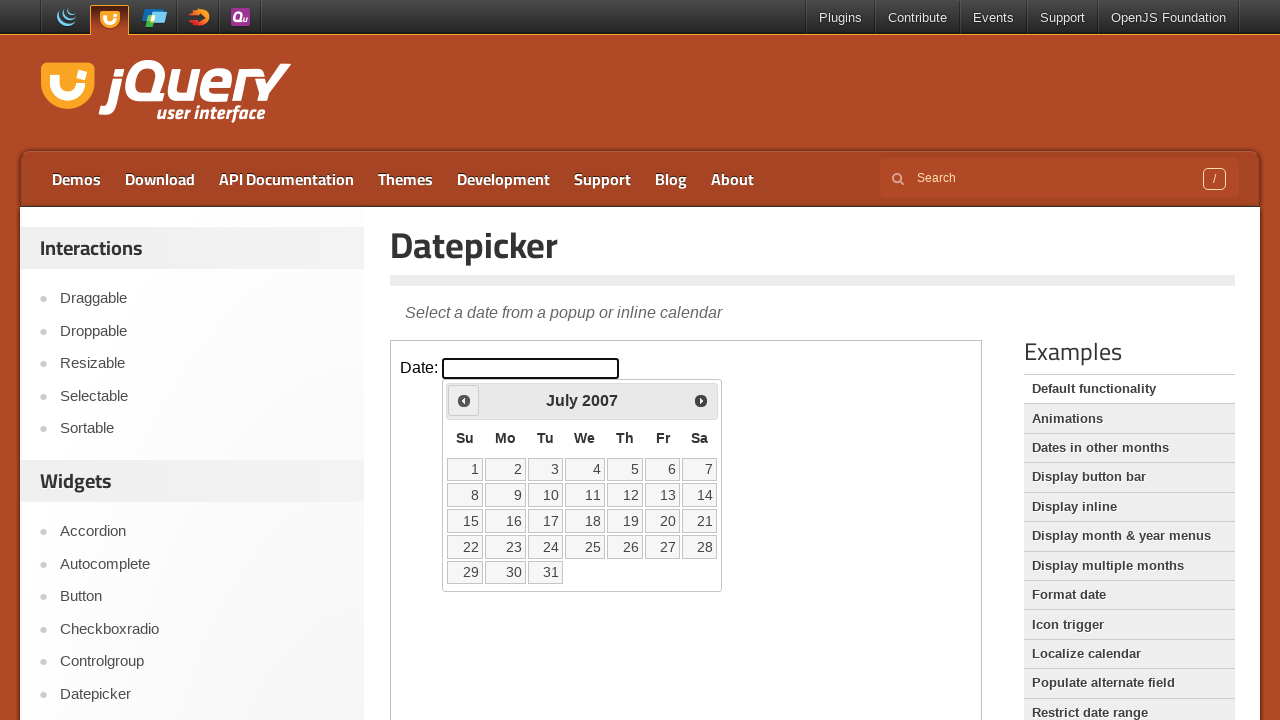

Retrieved current month 'July' and year '2007'
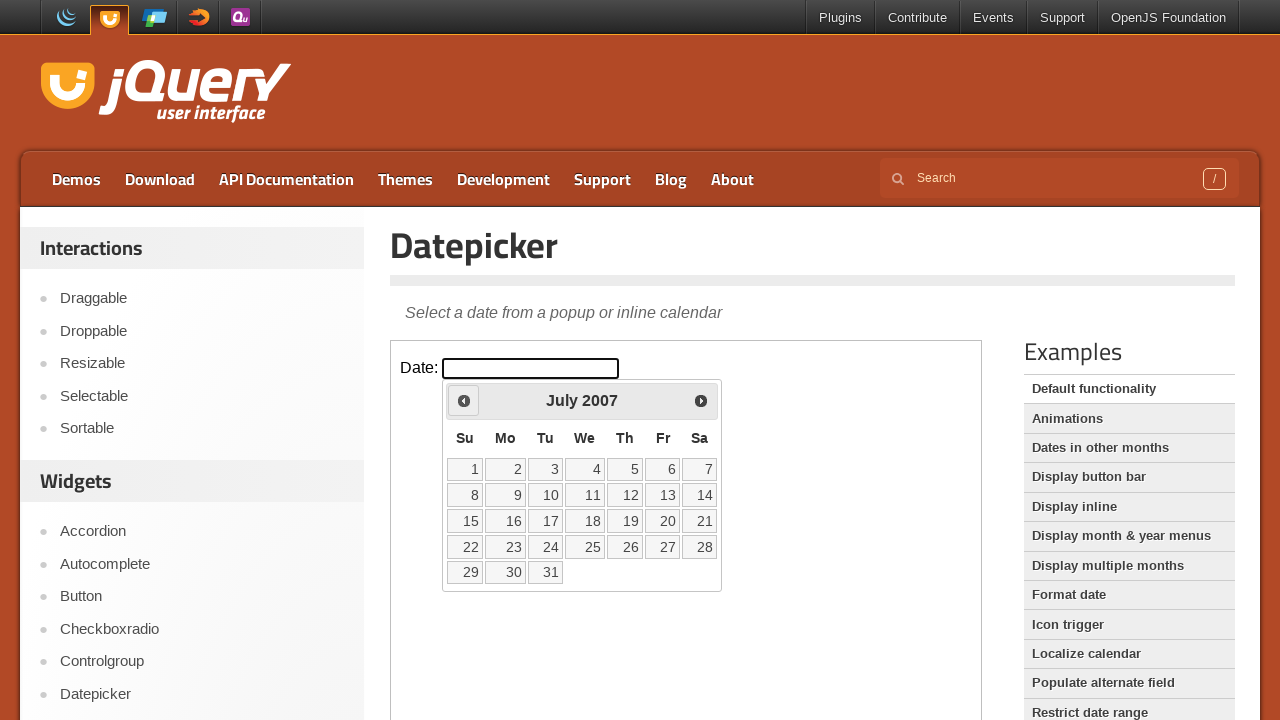

Clicked previous month button to navigate backwards at (464, 400) on iframe >> nth=0 >> internal:control=enter-frame >> span.ui-icon.ui-icon-circle-t
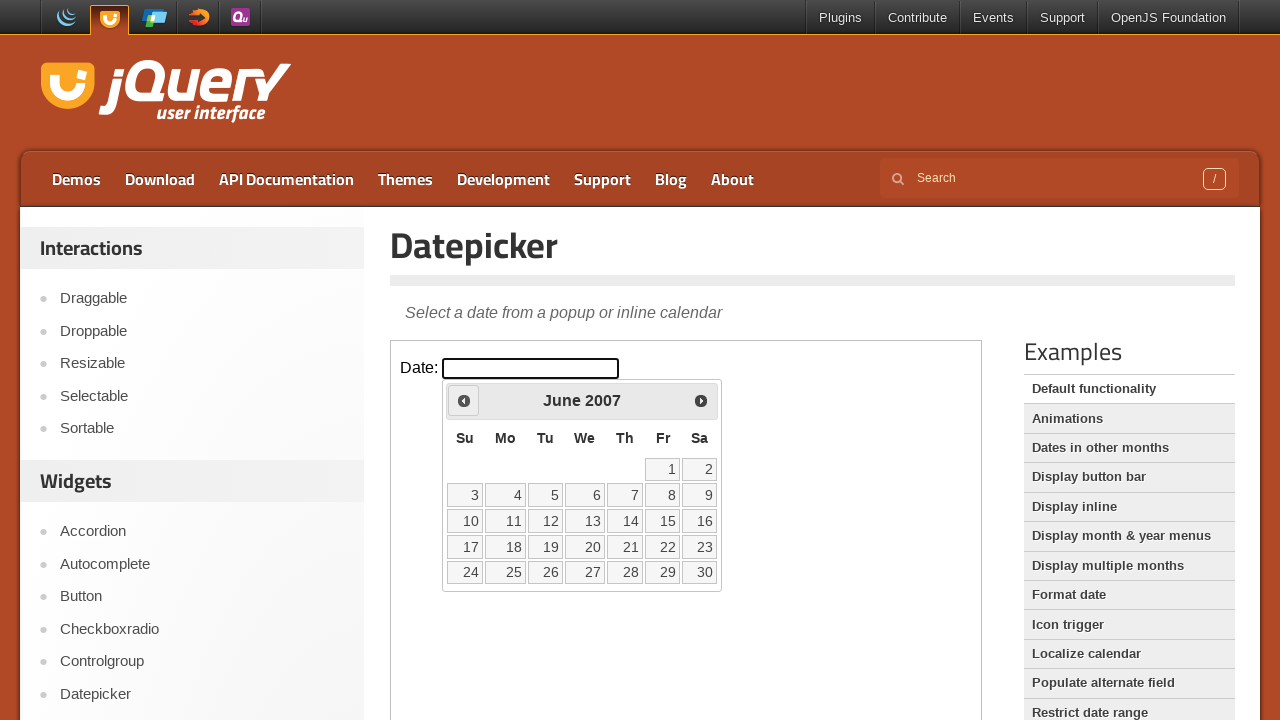

Retrieved current month 'June' and year '2007'
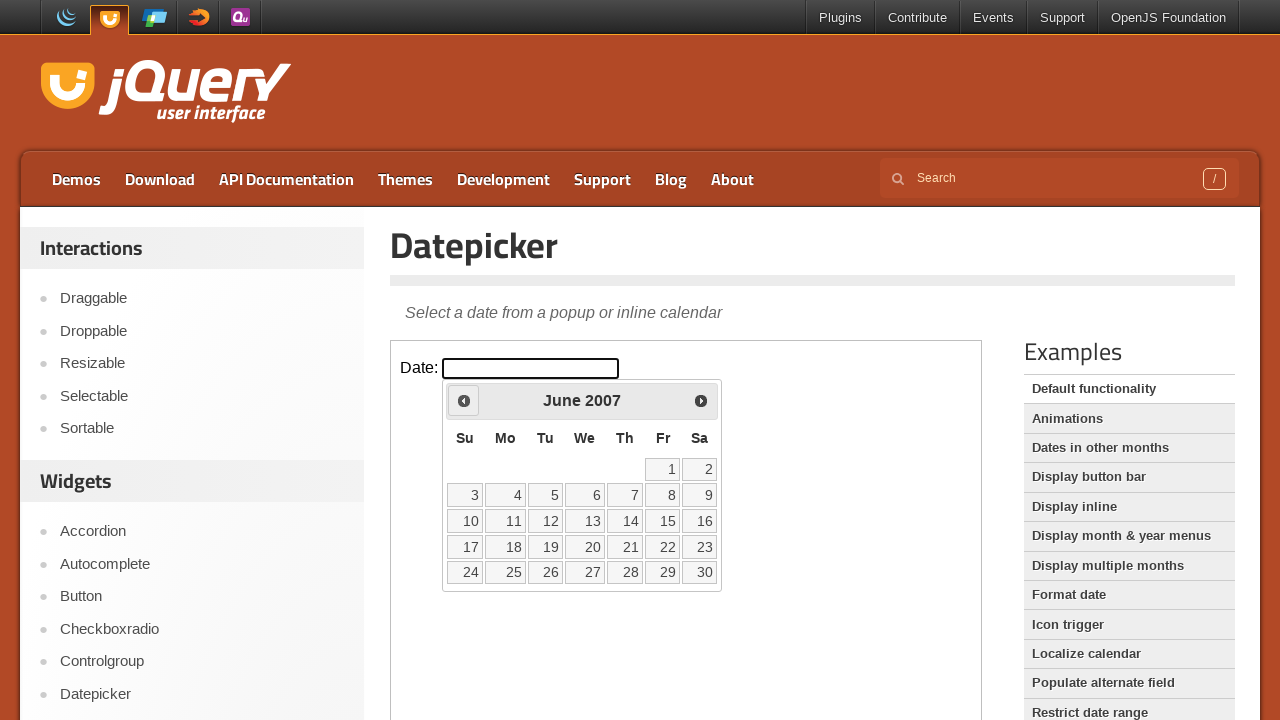

Clicked previous month button to navigate backwards at (464, 400) on iframe >> nth=0 >> internal:control=enter-frame >> span.ui-icon.ui-icon-circle-t
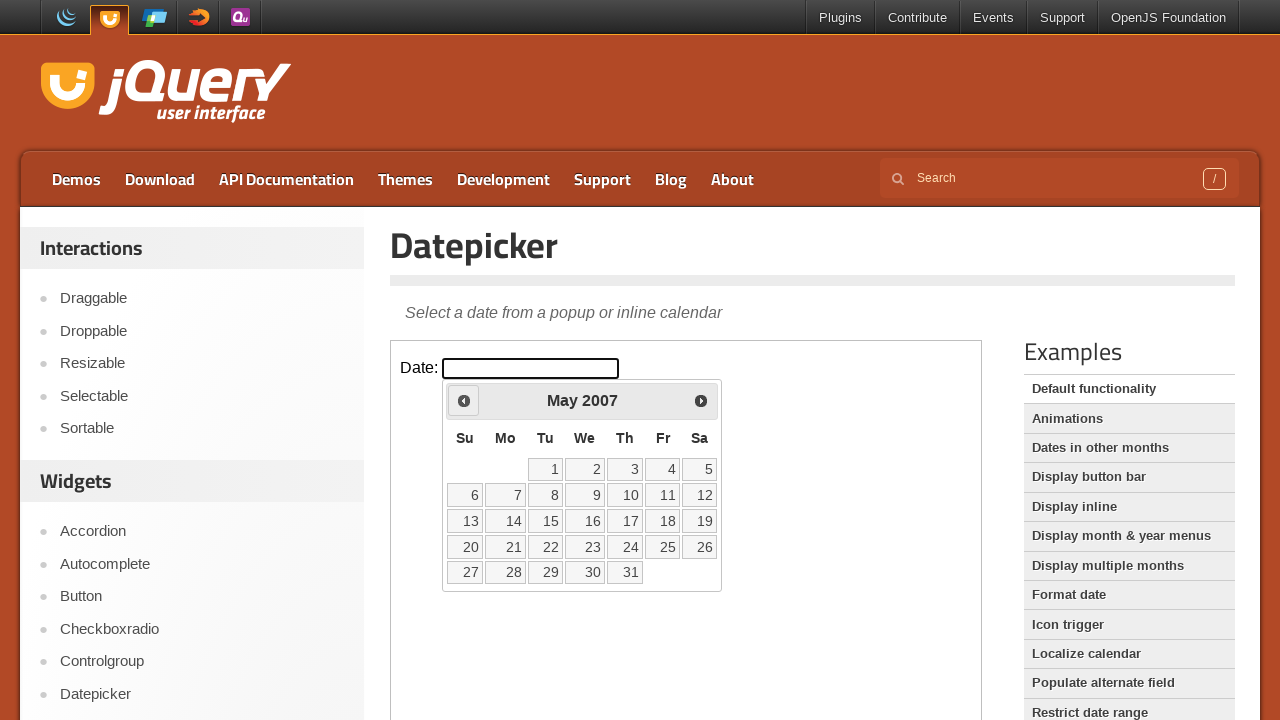

Retrieved current month 'May' and year '2007'
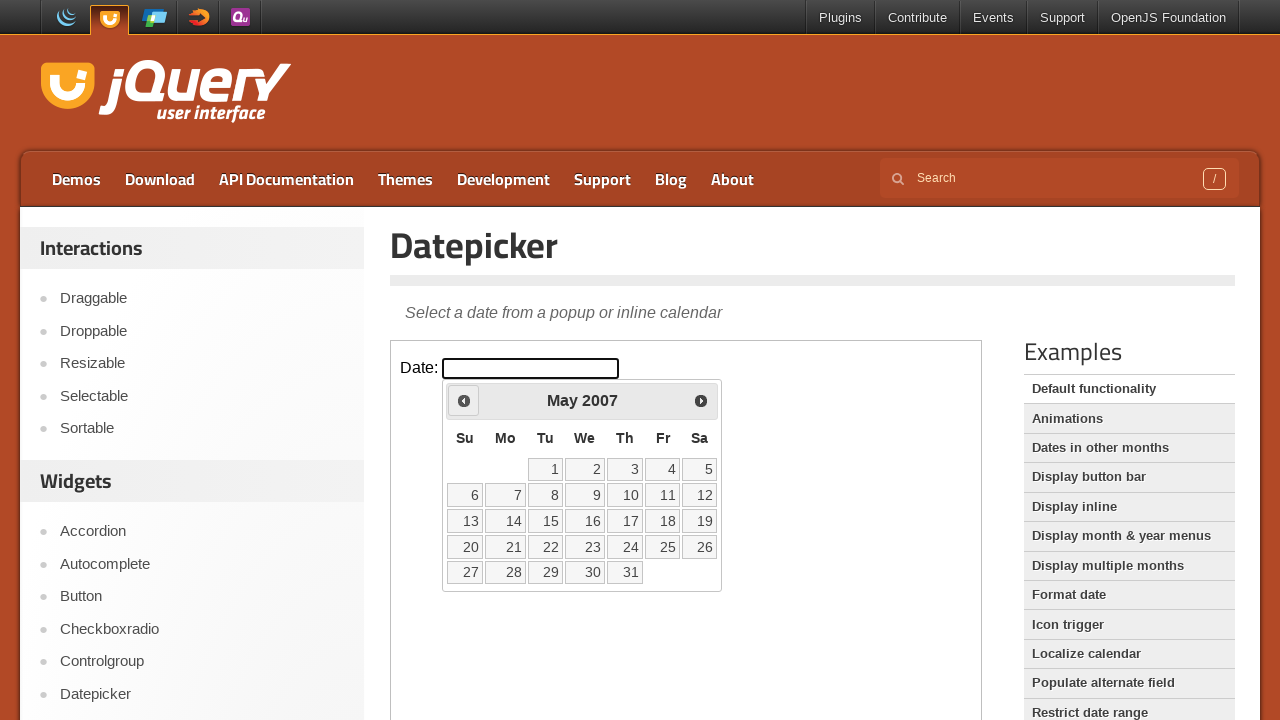

Clicked previous month button to navigate backwards at (464, 400) on iframe >> nth=0 >> internal:control=enter-frame >> span.ui-icon.ui-icon-circle-t
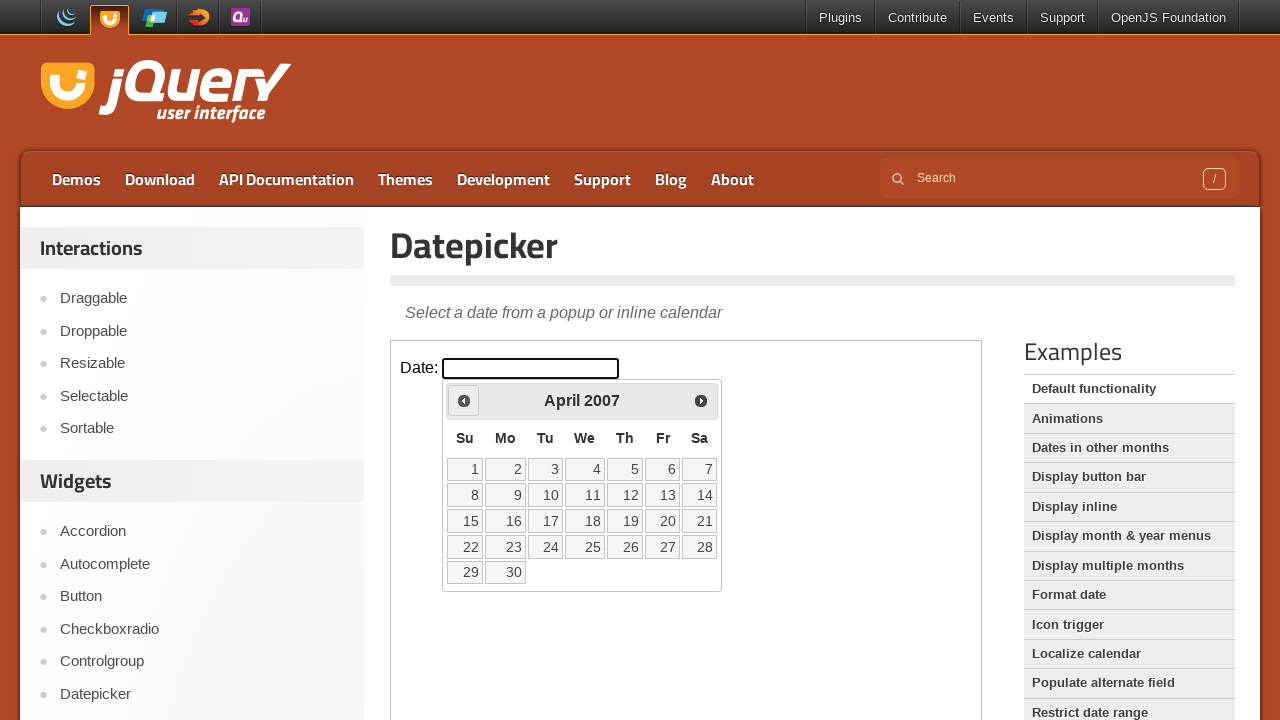

Retrieved current month 'April' and year '2007'
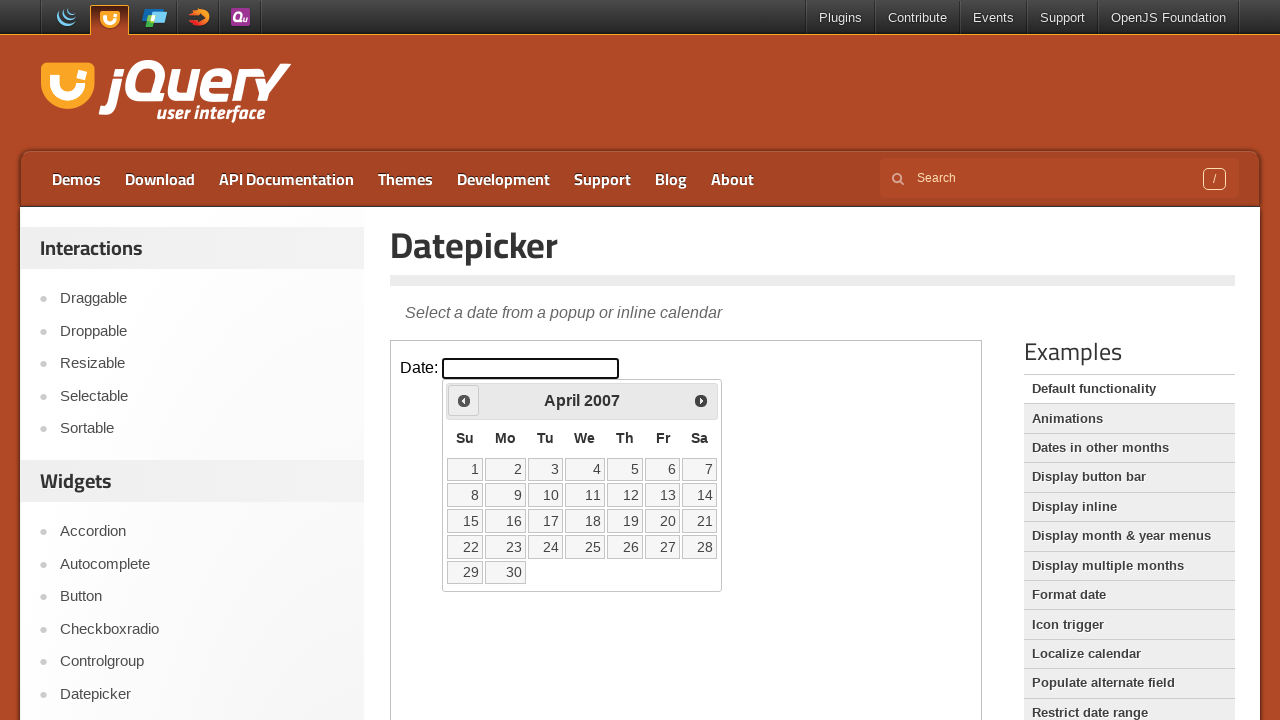

Clicked previous month button to navigate backwards at (464, 400) on iframe >> nth=0 >> internal:control=enter-frame >> span.ui-icon.ui-icon-circle-t
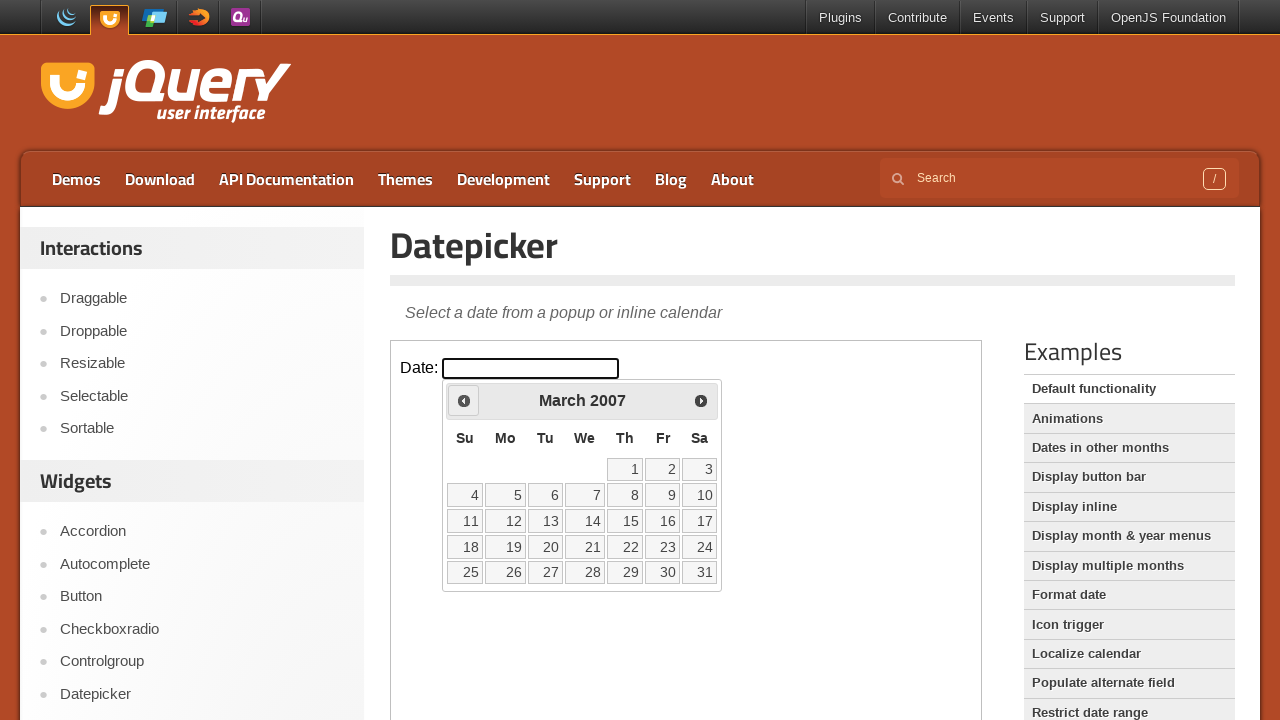

Retrieved current month 'March' and year '2007'
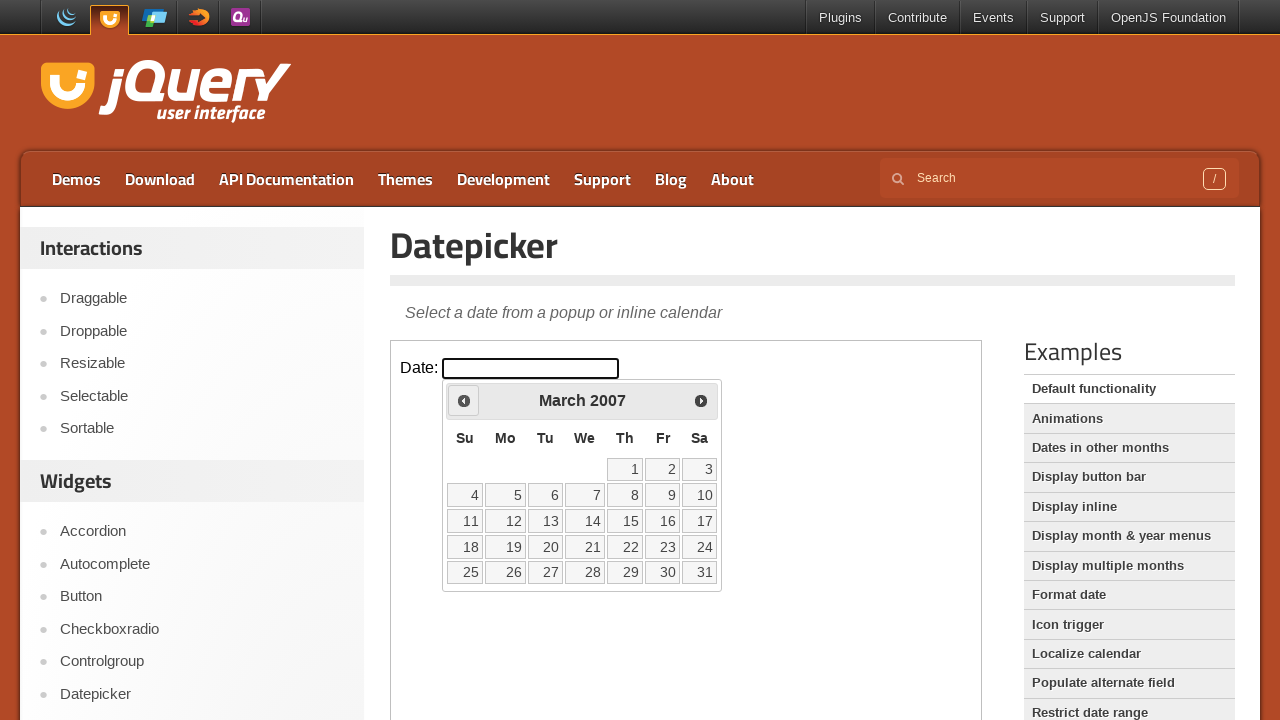

Clicked previous month button to navigate backwards at (464, 400) on iframe >> nth=0 >> internal:control=enter-frame >> span.ui-icon.ui-icon-circle-t
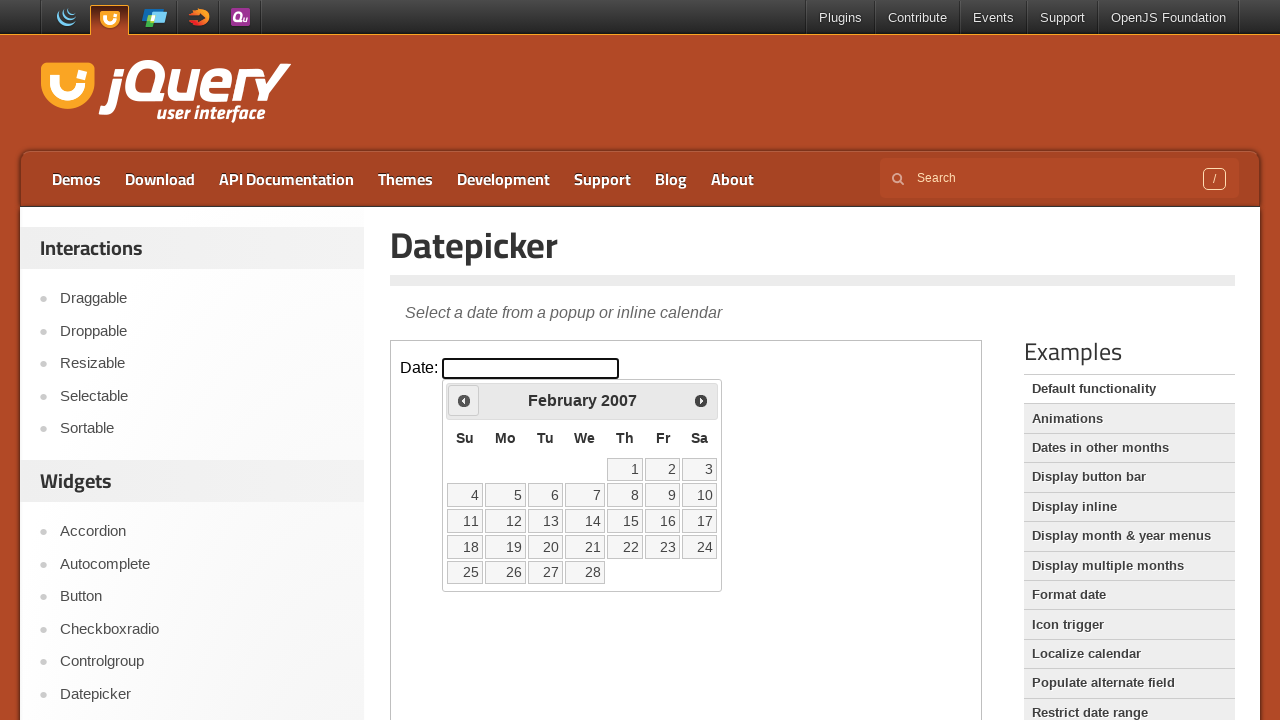

Retrieved current month 'February' and year '2007'
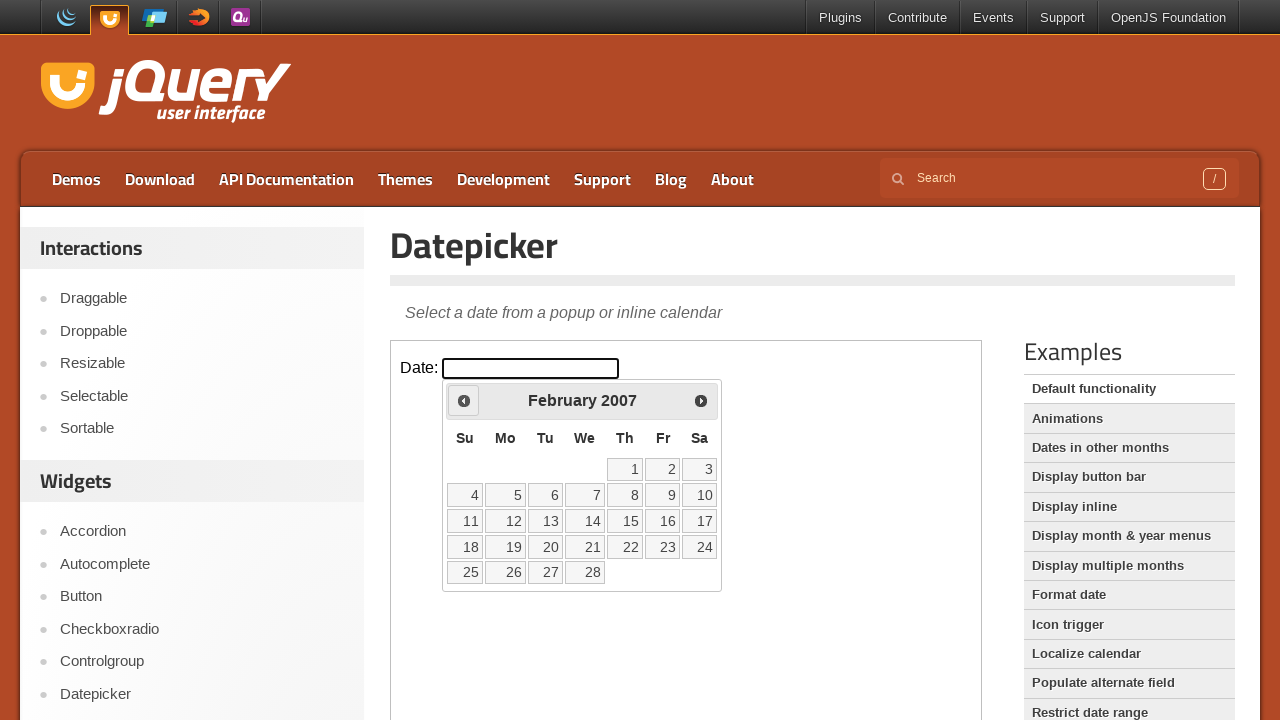

Clicked previous month button to navigate backwards at (464, 400) on iframe >> nth=0 >> internal:control=enter-frame >> span.ui-icon.ui-icon-circle-t
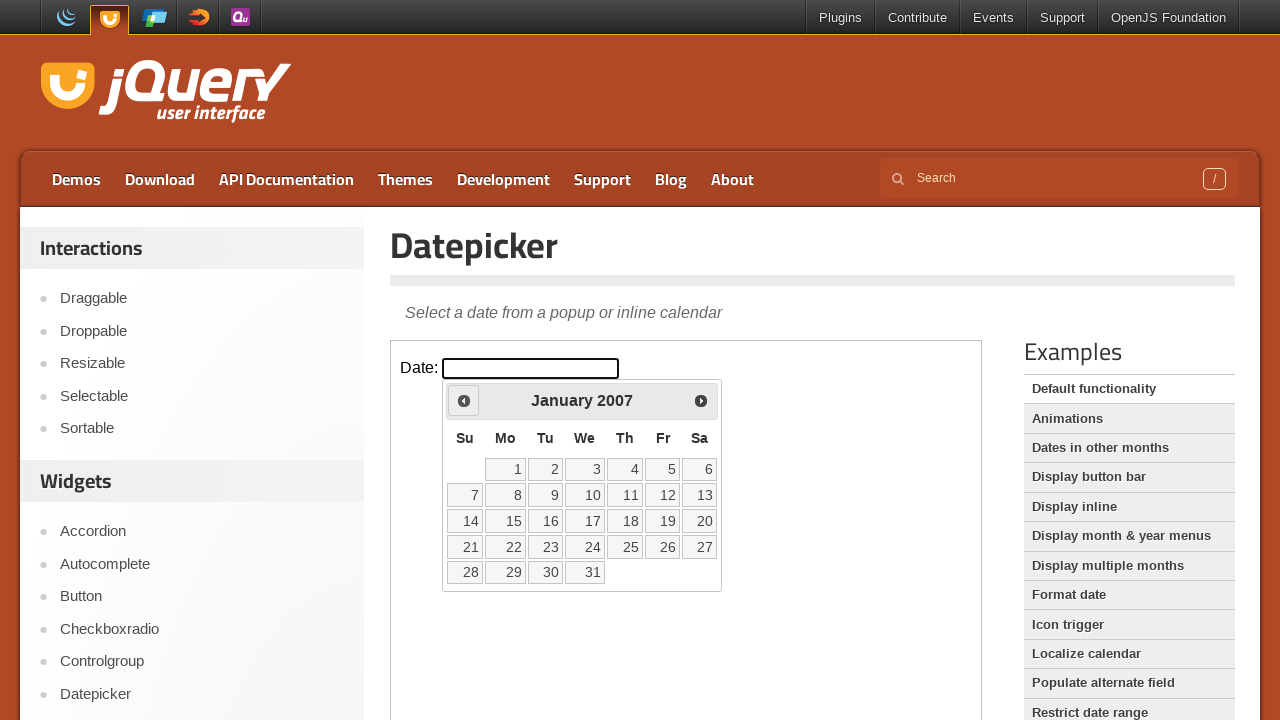

Retrieved current month 'January' and year '2007'
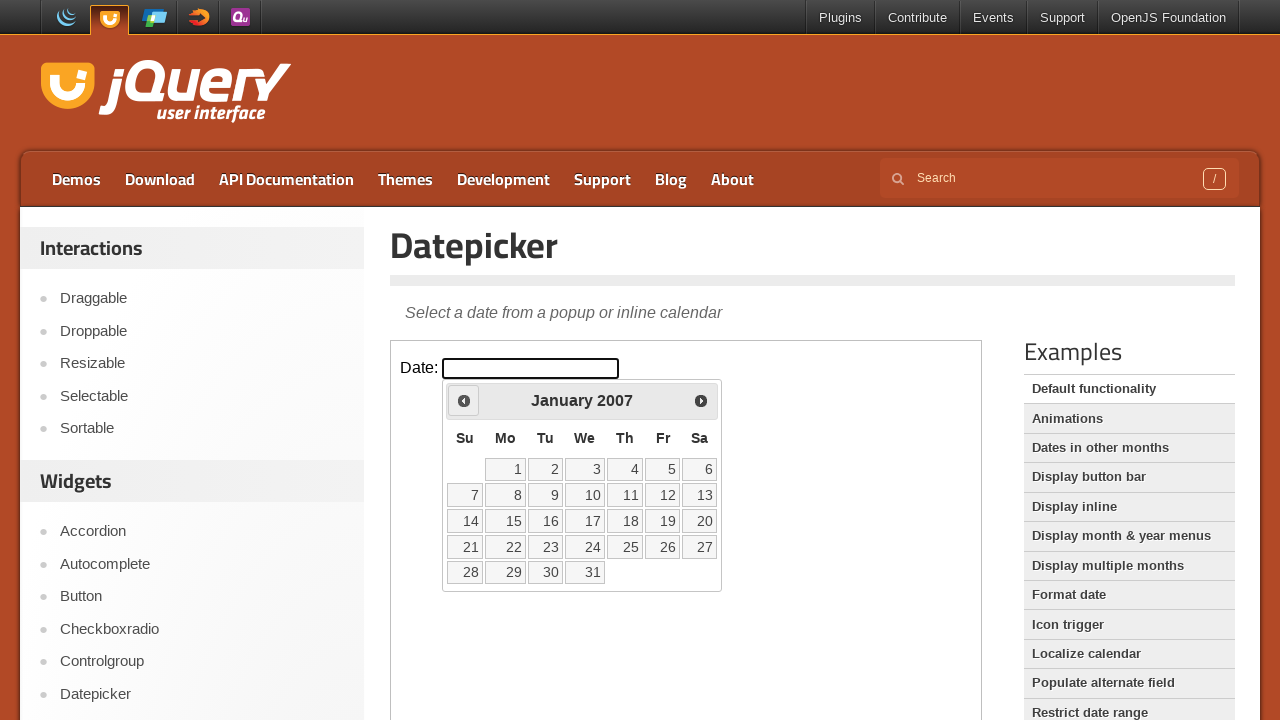

Clicked previous month button to navigate backwards at (464, 400) on iframe >> nth=0 >> internal:control=enter-frame >> span.ui-icon.ui-icon-circle-t
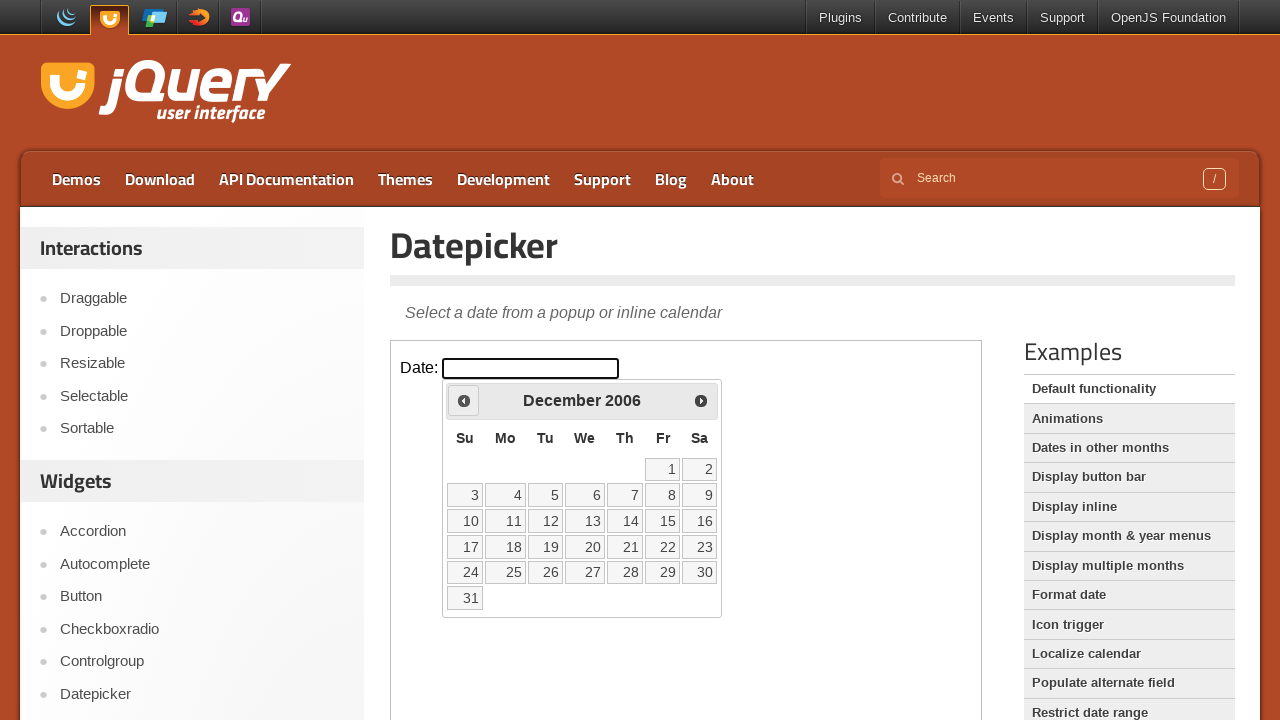

Retrieved current month 'December' and year '2006'
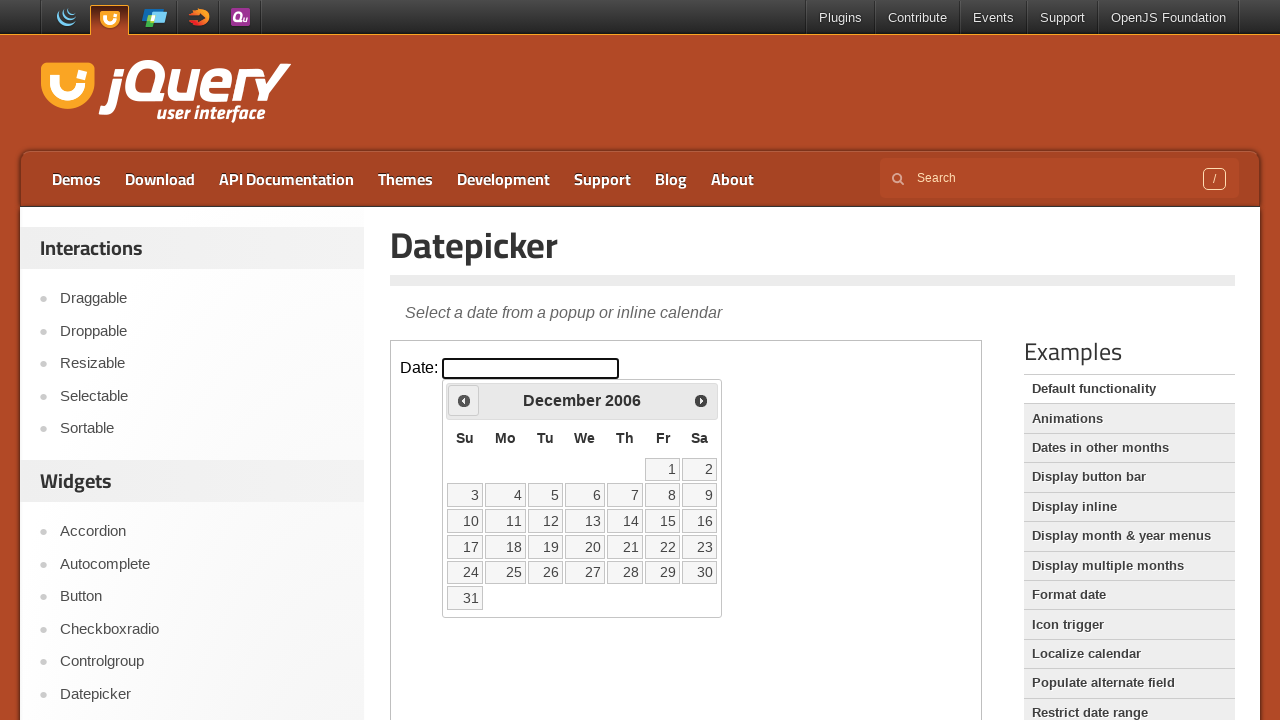

Clicked previous month button to navigate backwards at (464, 400) on iframe >> nth=0 >> internal:control=enter-frame >> span.ui-icon.ui-icon-circle-t
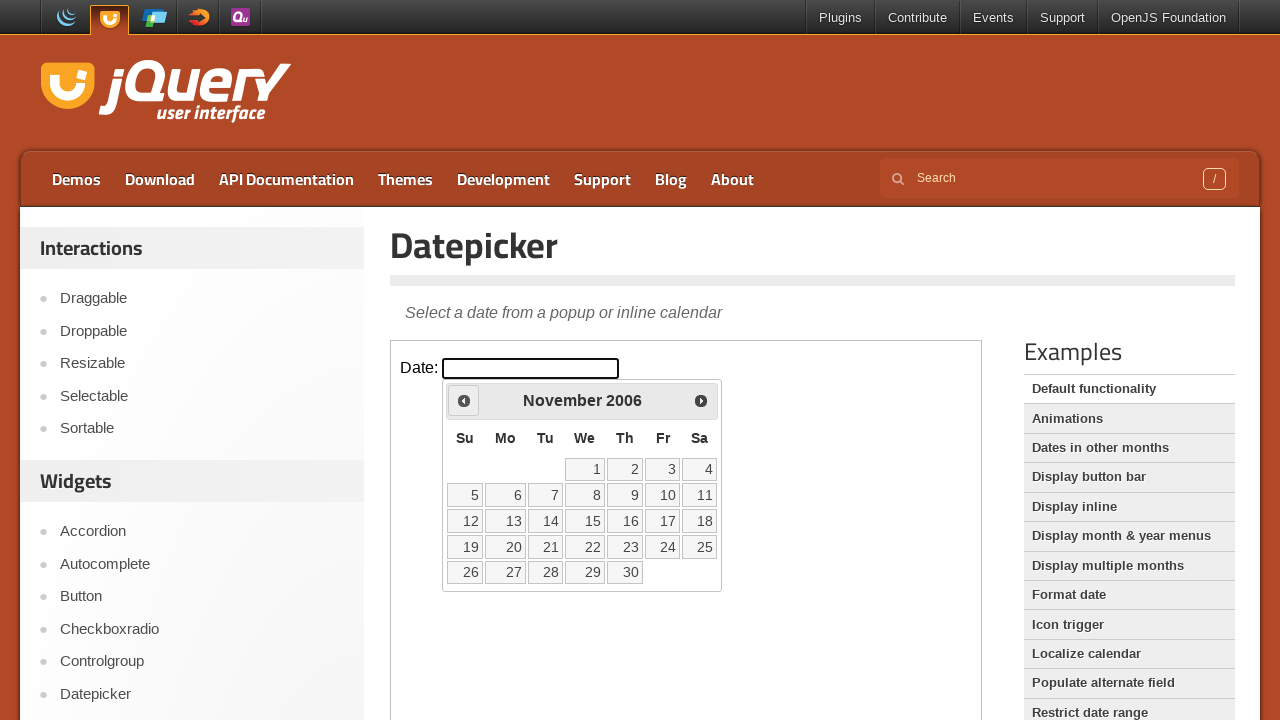

Retrieved current month 'November' and year '2006'
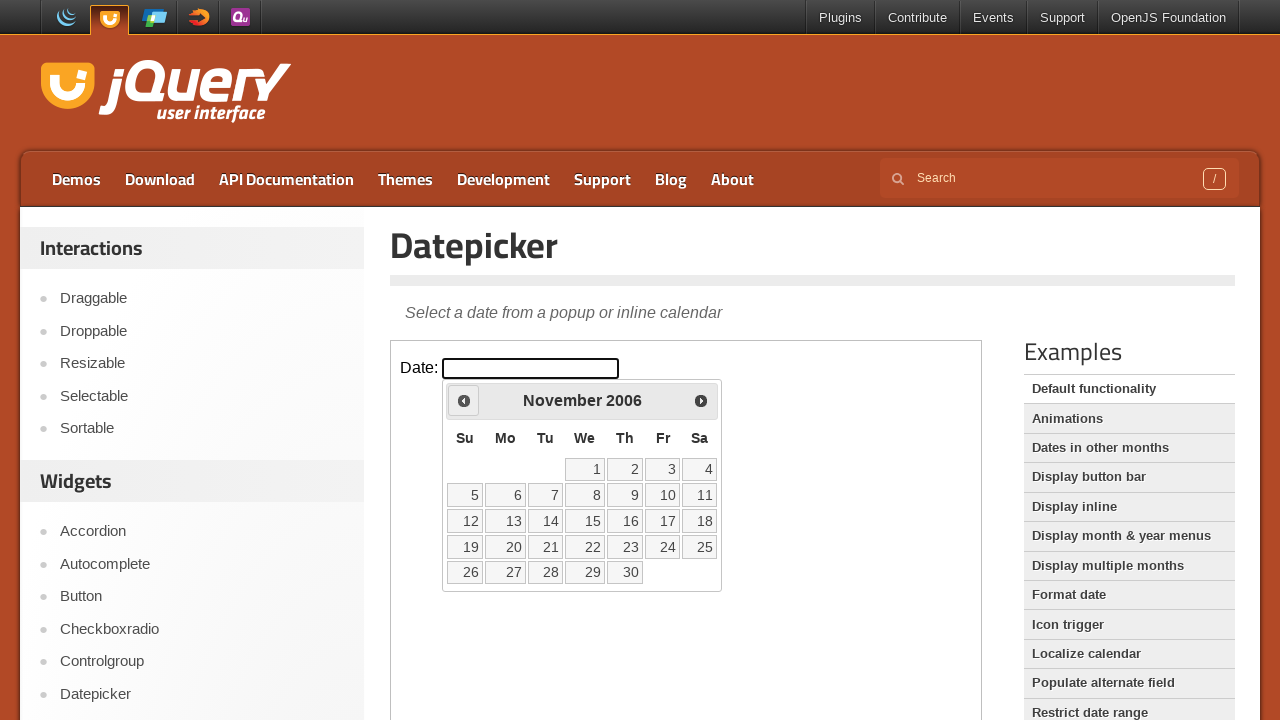

Clicked previous month button to navigate backwards at (464, 400) on iframe >> nth=0 >> internal:control=enter-frame >> span.ui-icon.ui-icon-circle-t
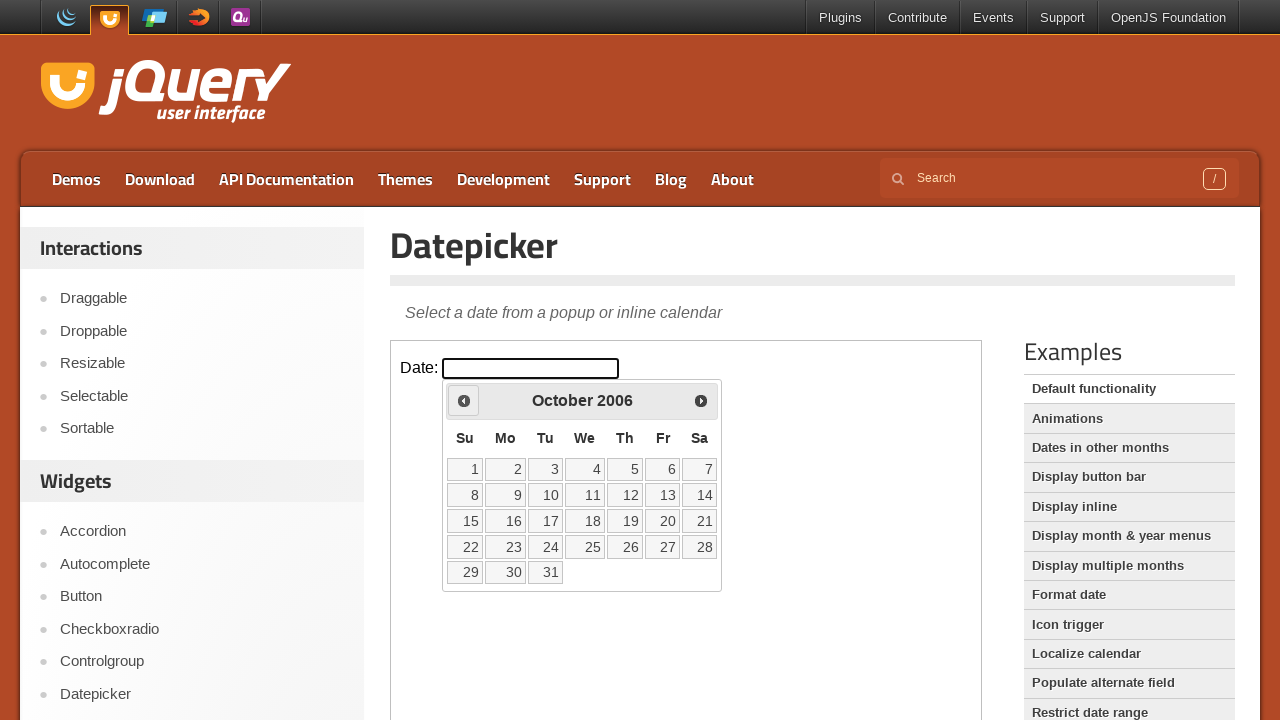

Retrieved current month 'October' and year '2006'
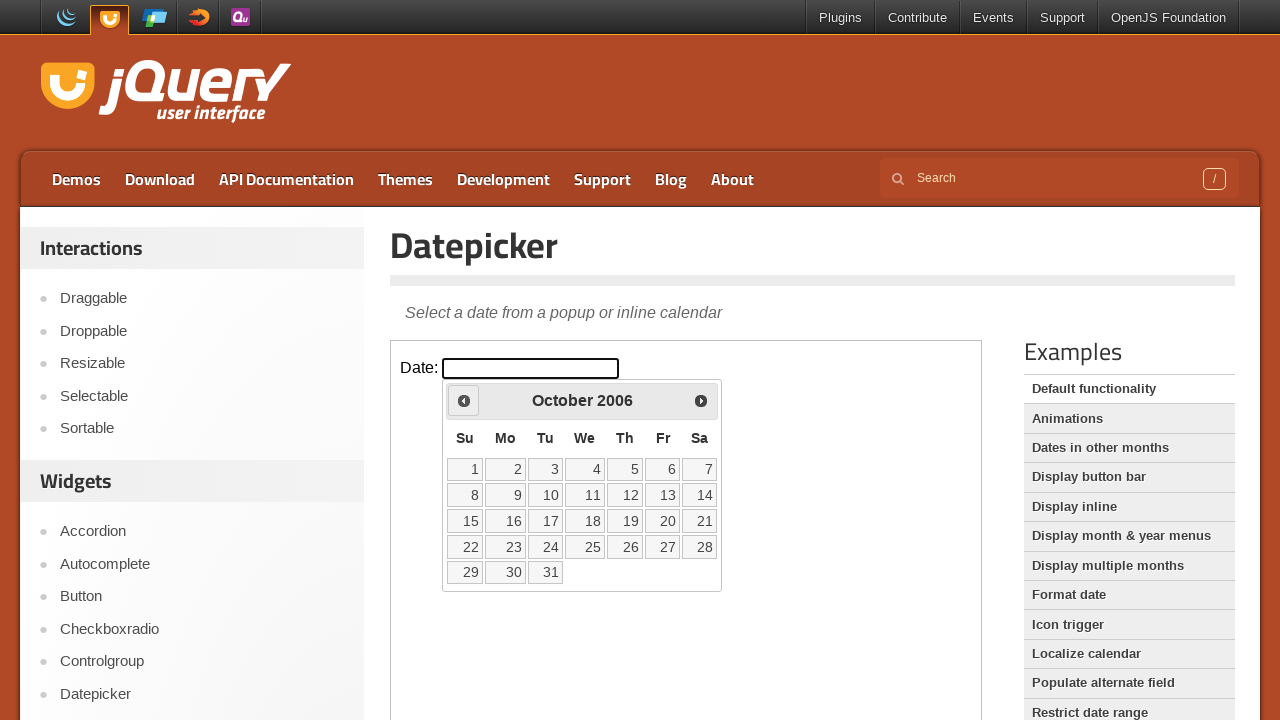

Clicked previous month button to navigate backwards at (464, 400) on iframe >> nth=0 >> internal:control=enter-frame >> span.ui-icon.ui-icon-circle-t
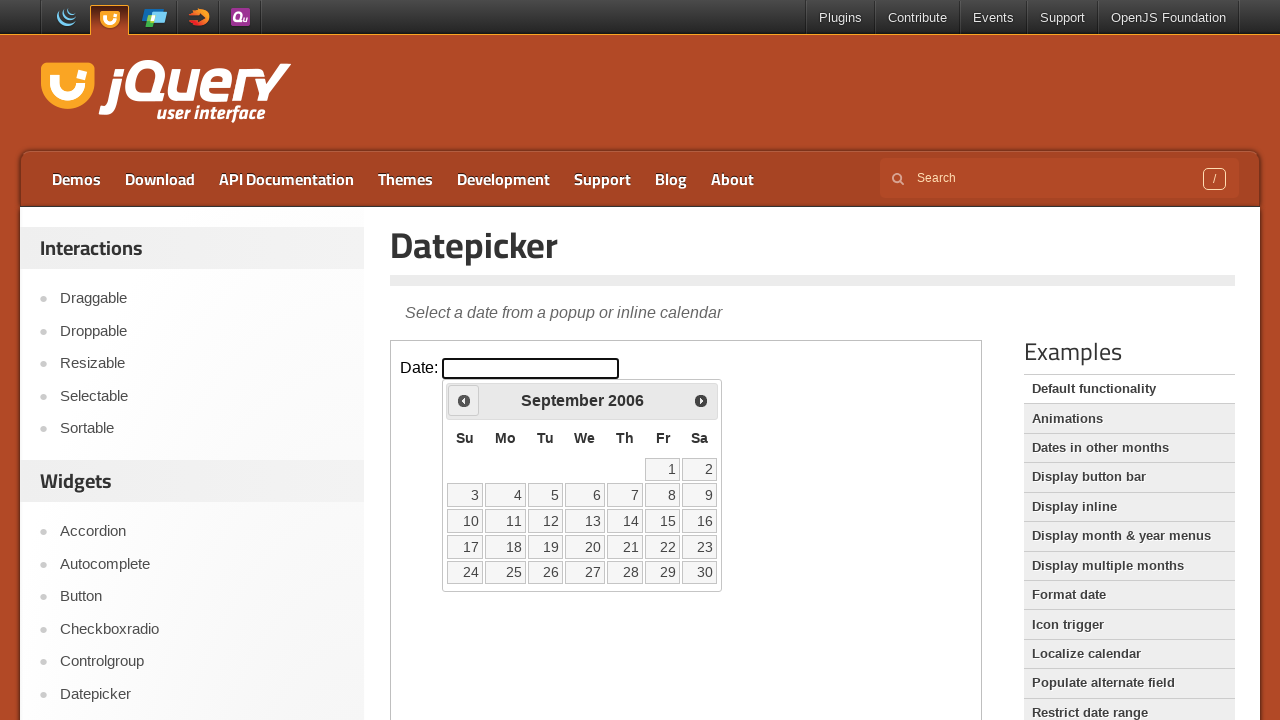

Retrieved current month 'September' and year '2006'
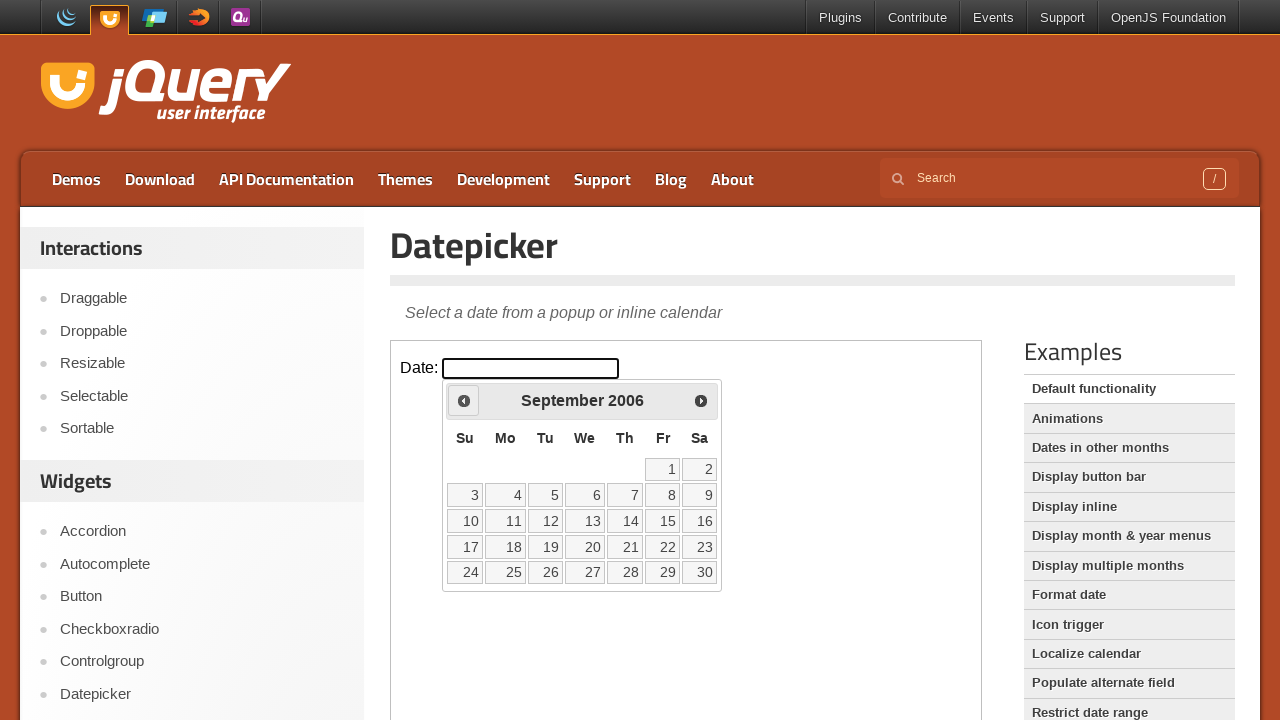

Clicked previous month button to navigate backwards at (464, 400) on iframe >> nth=0 >> internal:control=enter-frame >> span.ui-icon.ui-icon-circle-t
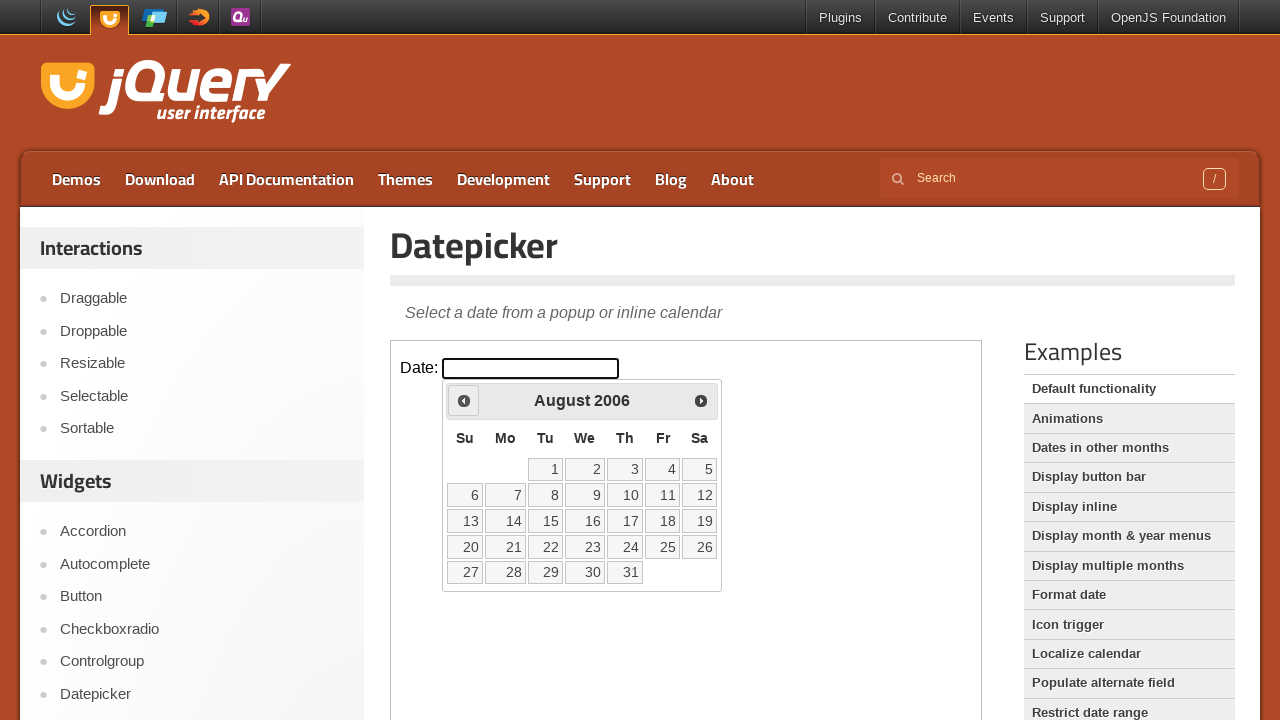

Retrieved current month 'August' and year '2006'
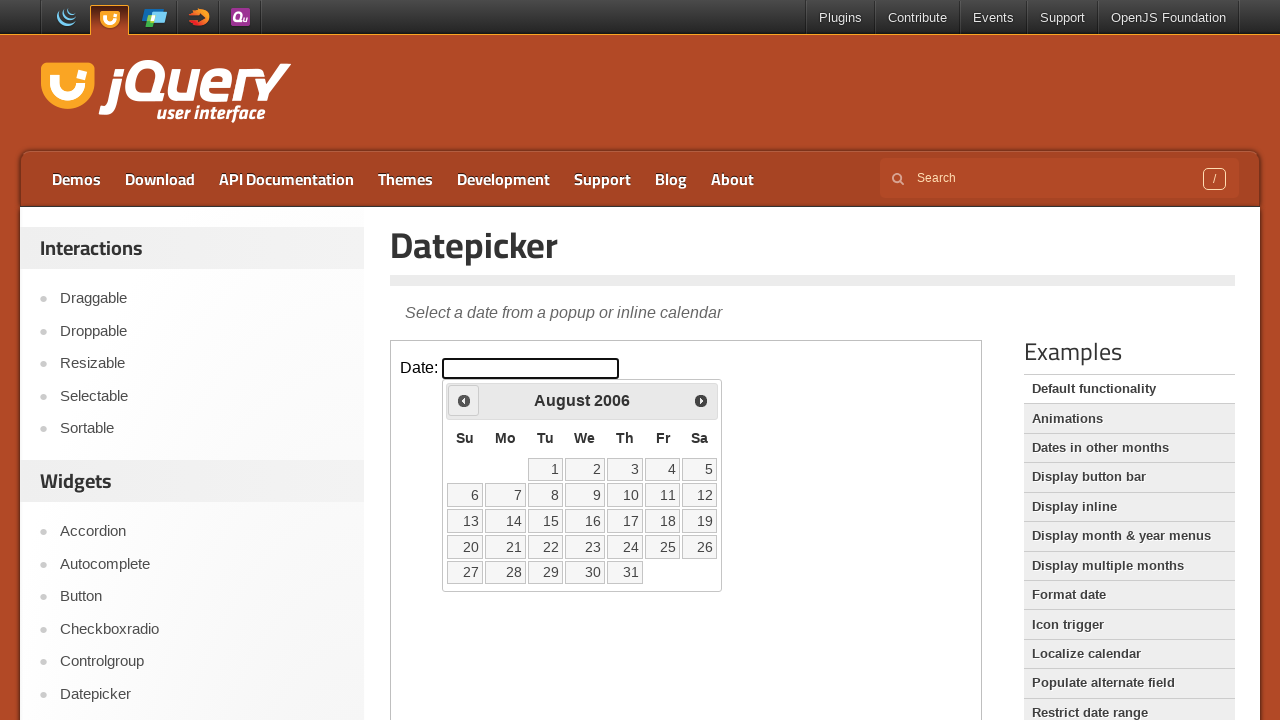

Clicked previous month button to navigate backwards at (464, 400) on iframe >> nth=0 >> internal:control=enter-frame >> span.ui-icon.ui-icon-circle-t
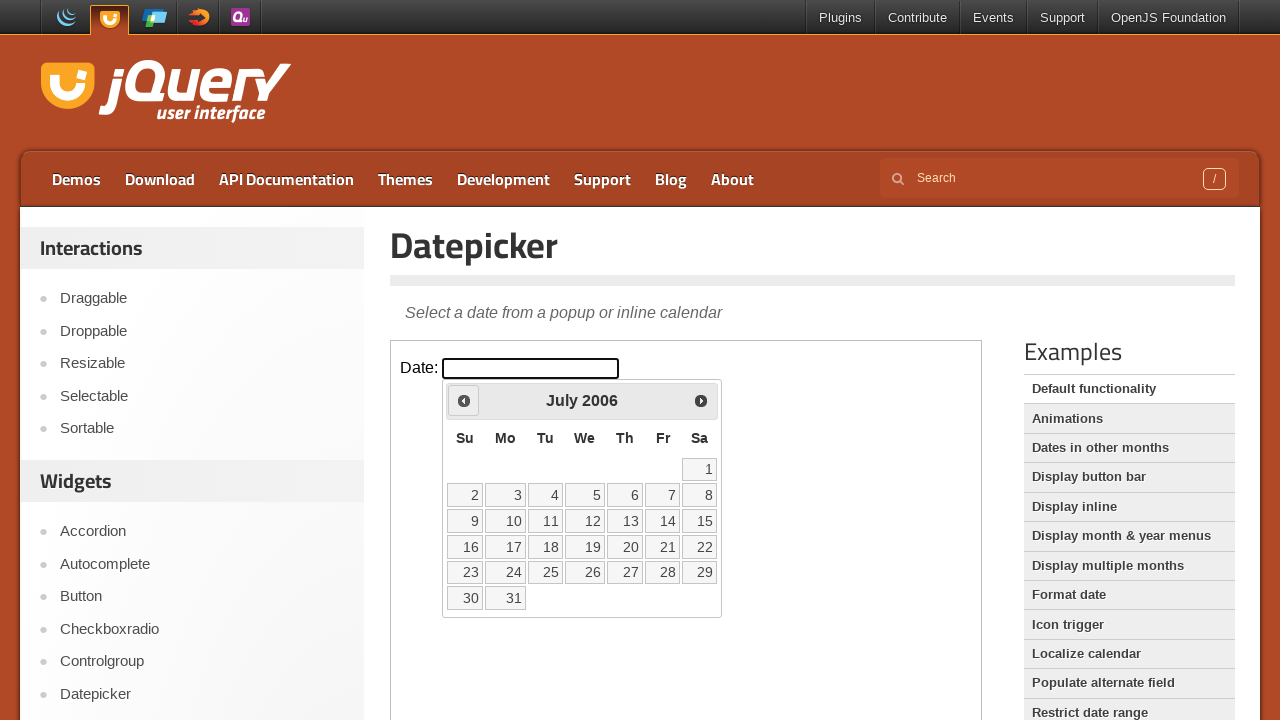

Retrieved current month 'July' and year '2006'
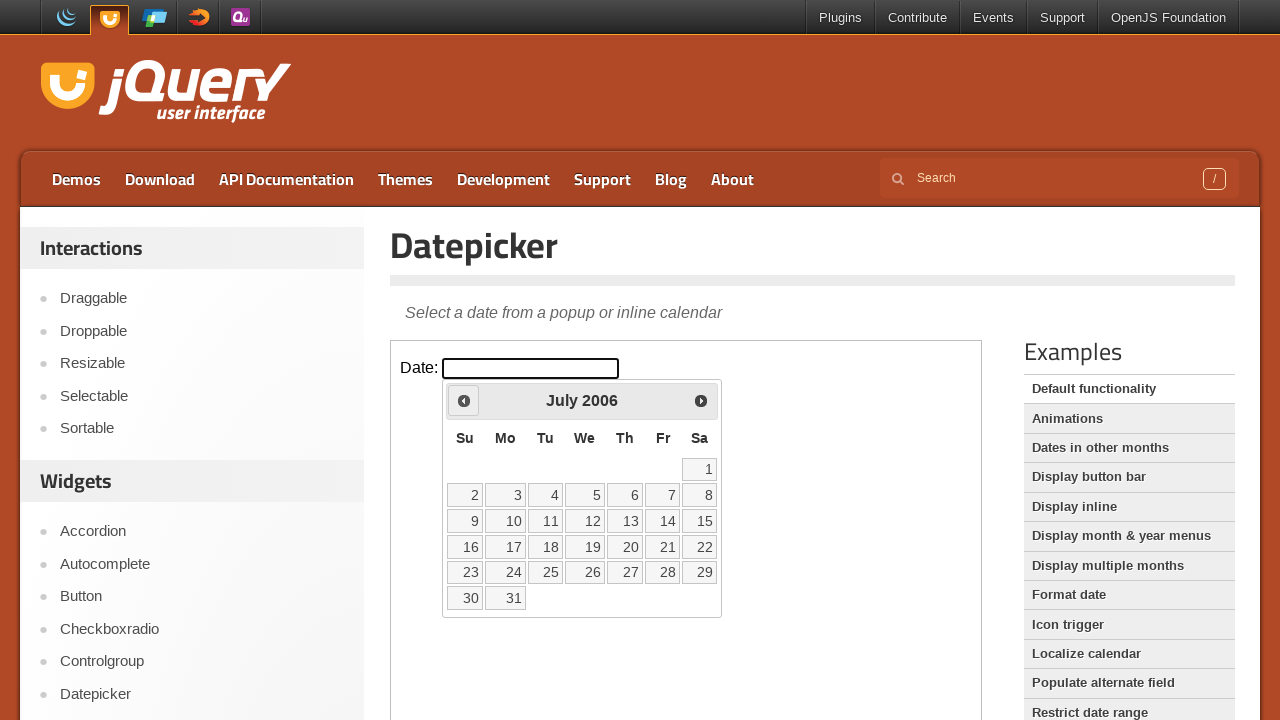

Clicked previous month button to navigate backwards at (464, 400) on iframe >> nth=0 >> internal:control=enter-frame >> span.ui-icon.ui-icon-circle-t
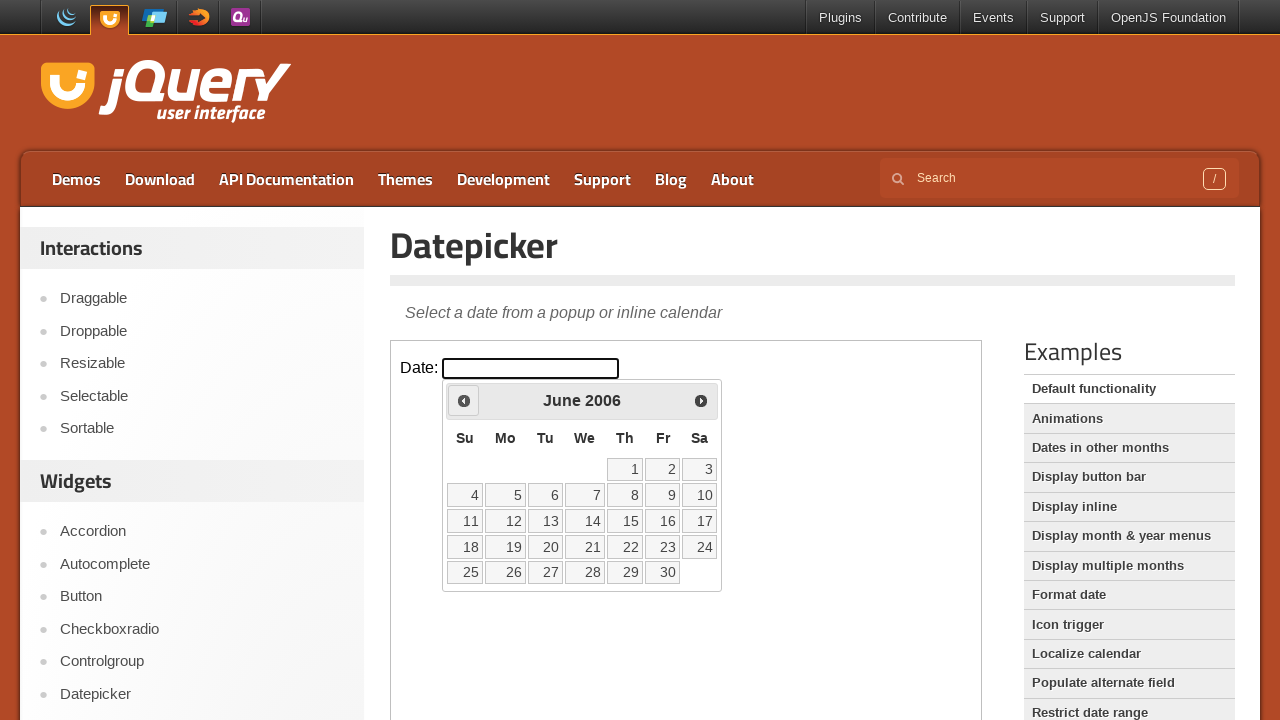

Retrieved current month 'June' and year '2006'
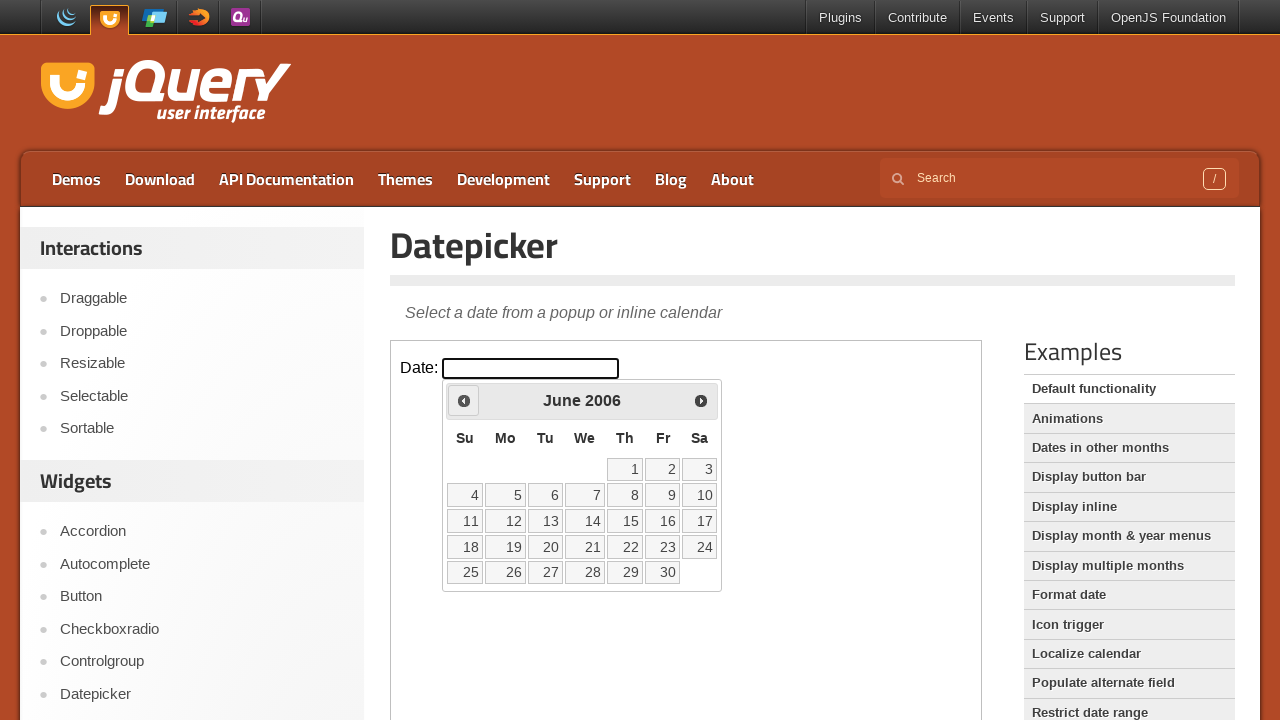

Clicked previous month button to navigate backwards at (464, 400) on iframe >> nth=0 >> internal:control=enter-frame >> span.ui-icon.ui-icon-circle-t
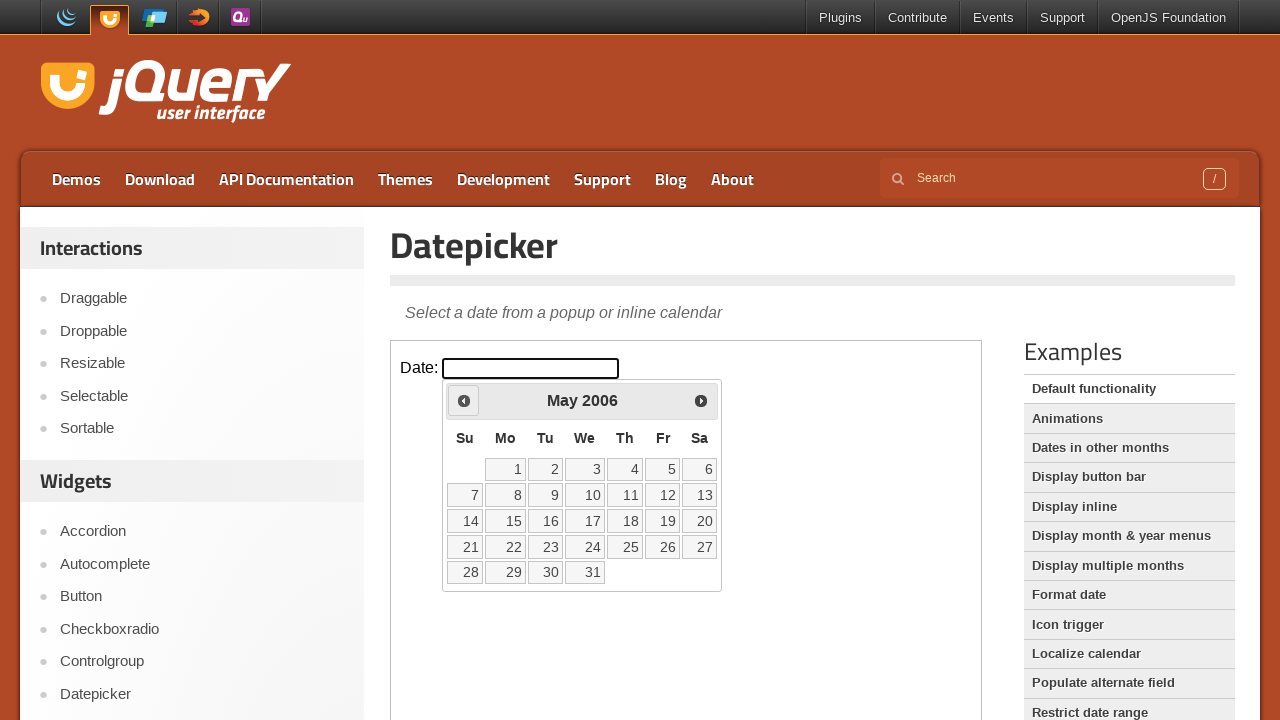

Retrieved current month 'May' and year '2006'
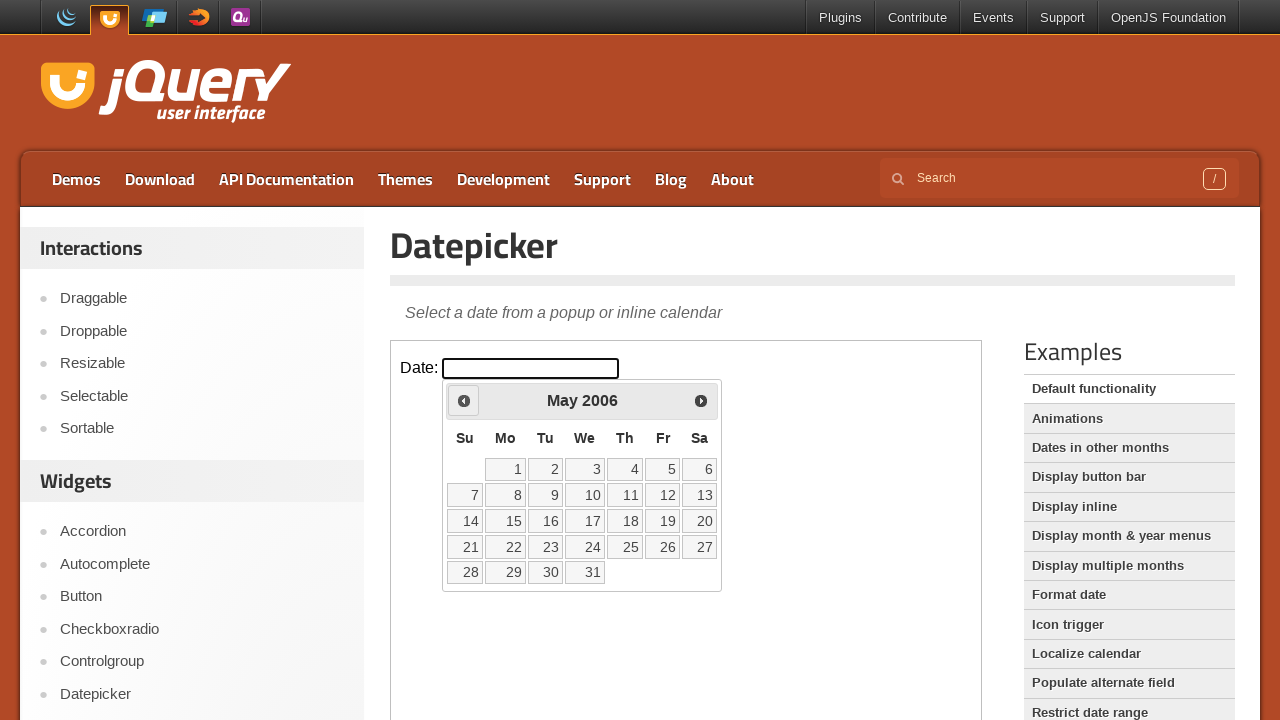

Clicked previous month button to navigate backwards at (464, 400) on iframe >> nth=0 >> internal:control=enter-frame >> span.ui-icon.ui-icon-circle-t
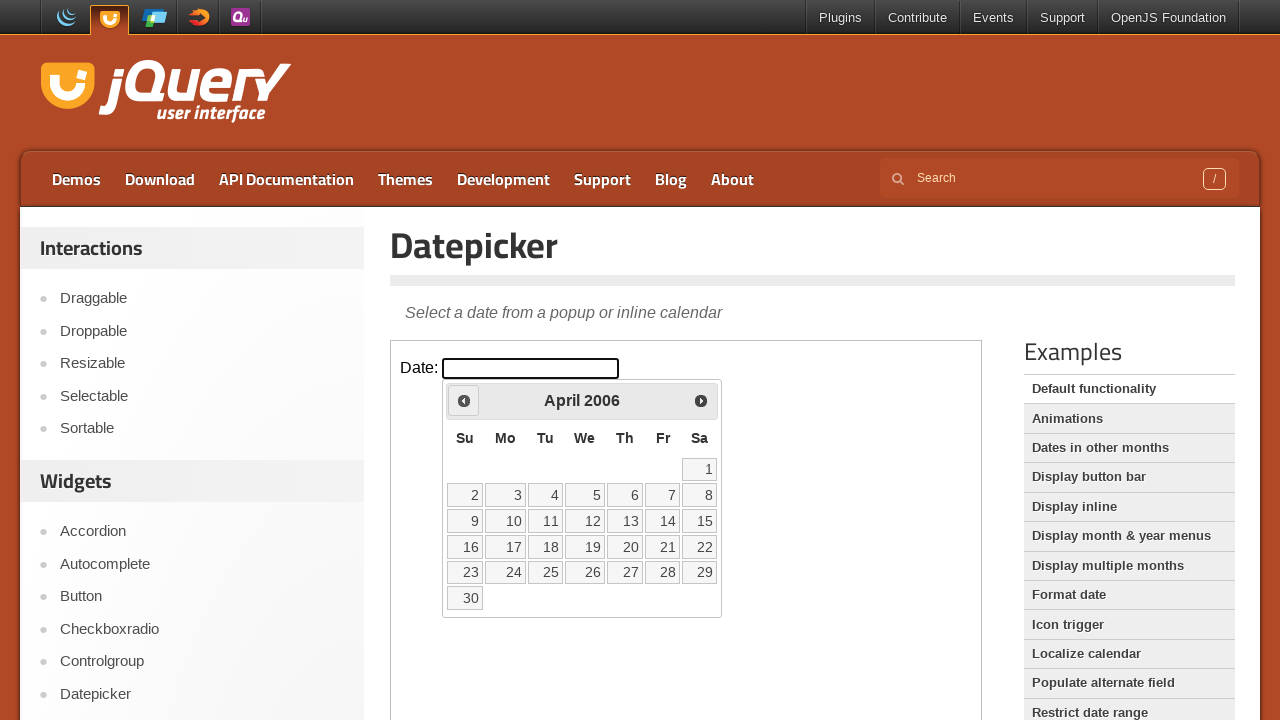

Retrieved current month 'April' and year '2006'
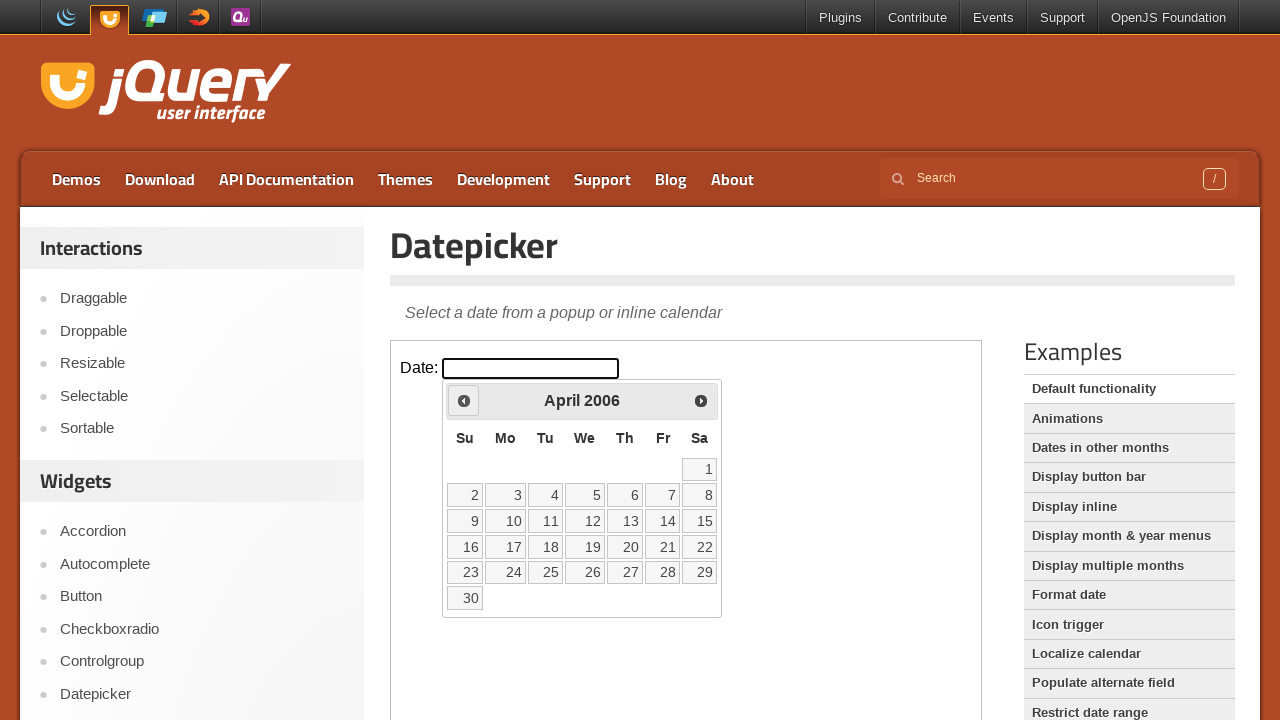

Clicked previous month button to navigate backwards at (464, 400) on iframe >> nth=0 >> internal:control=enter-frame >> span.ui-icon.ui-icon-circle-t
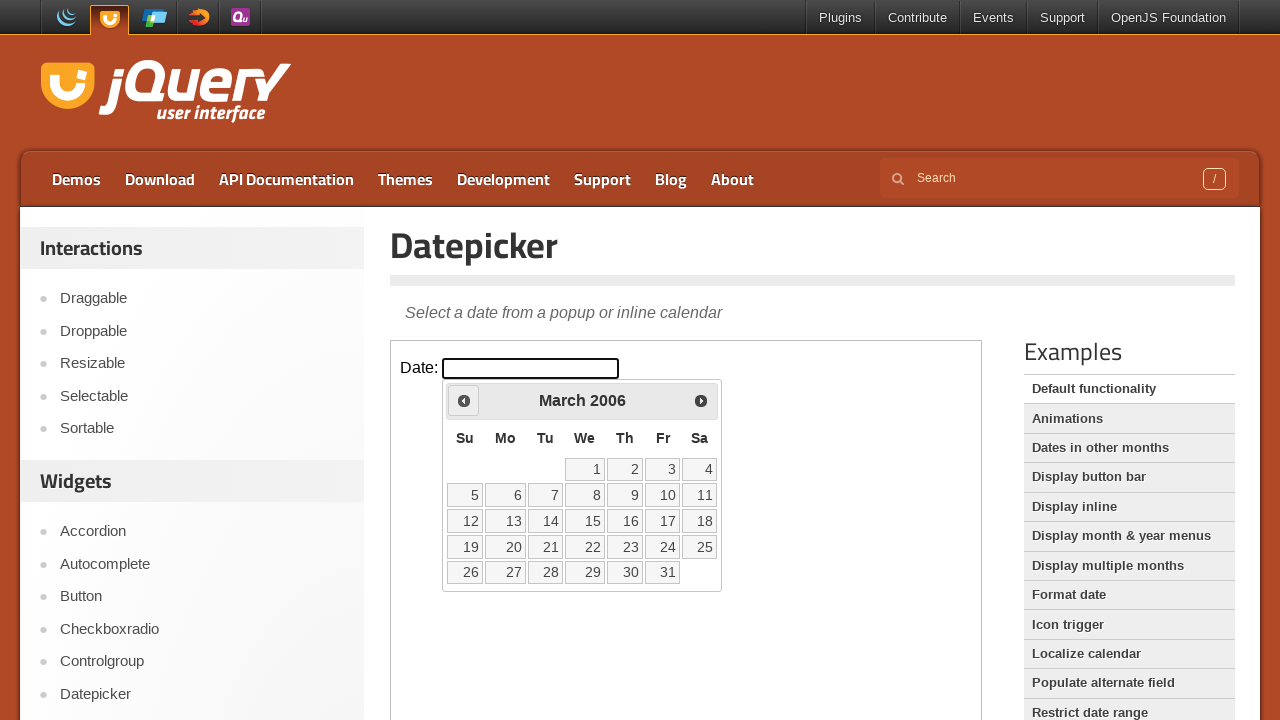

Retrieved current month 'March' and year '2006'
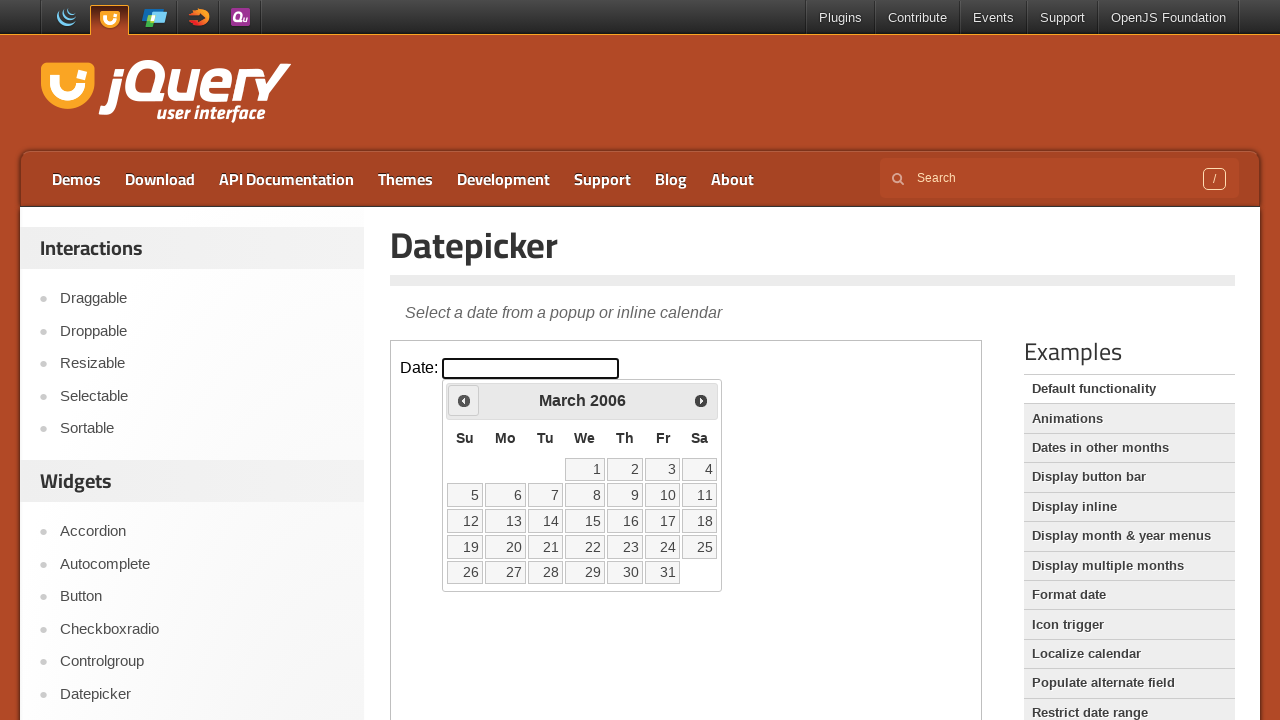

Clicked previous month button to navigate backwards at (464, 400) on iframe >> nth=0 >> internal:control=enter-frame >> span.ui-icon.ui-icon-circle-t
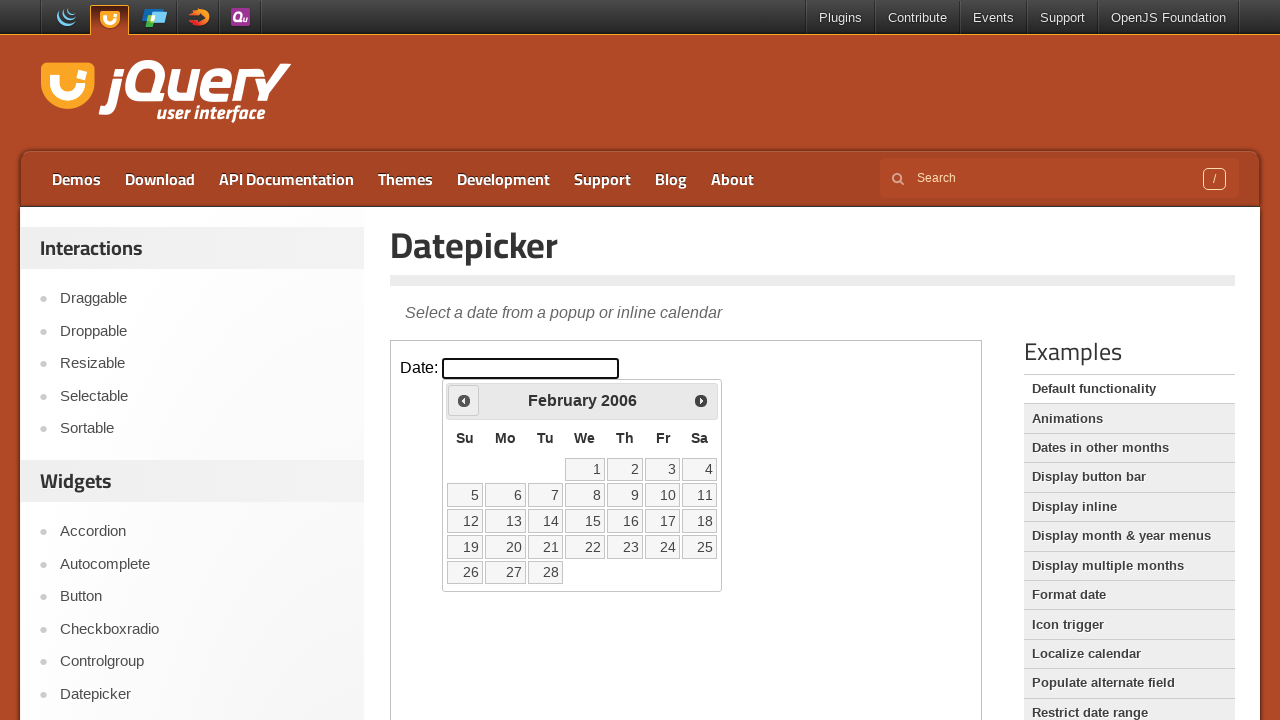

Retrieved current month 'February' and year '2006'
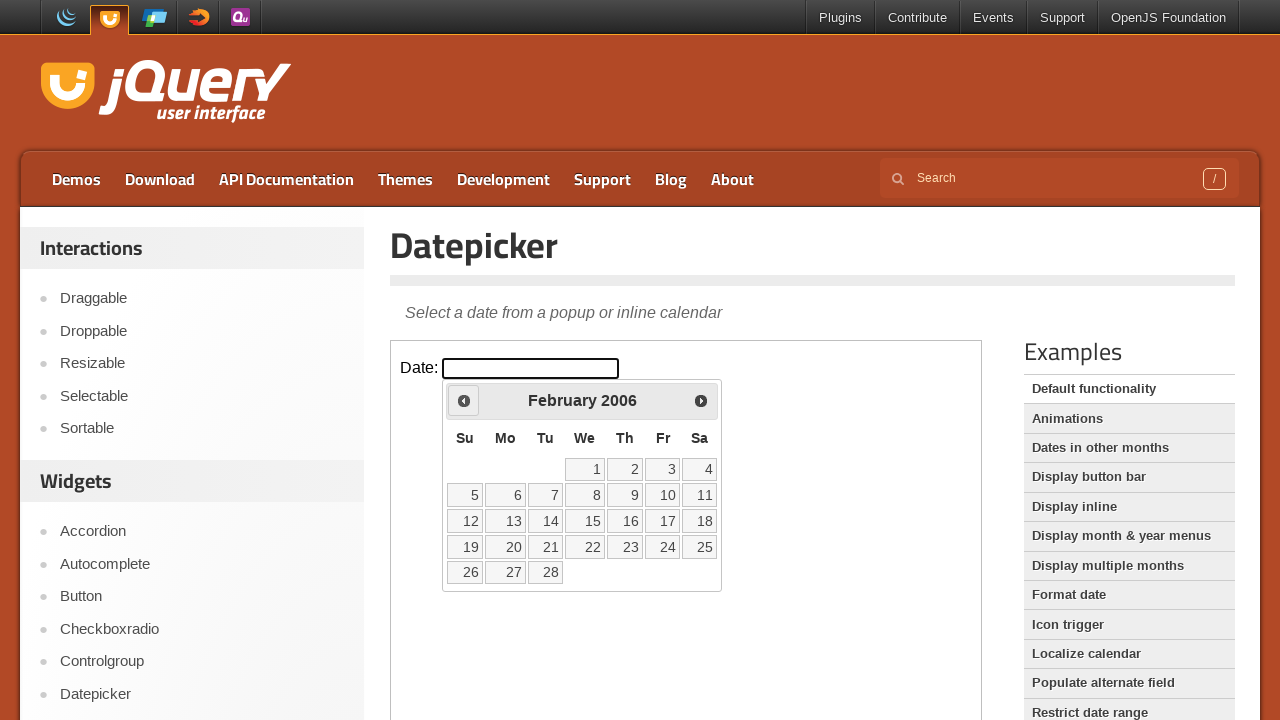

Clicked previous month button to navigate backwards at (464, 400) on iframe >> nth=0 >> internal:control=enter-frame >> span.ui-icon.ui-icon-circle-t
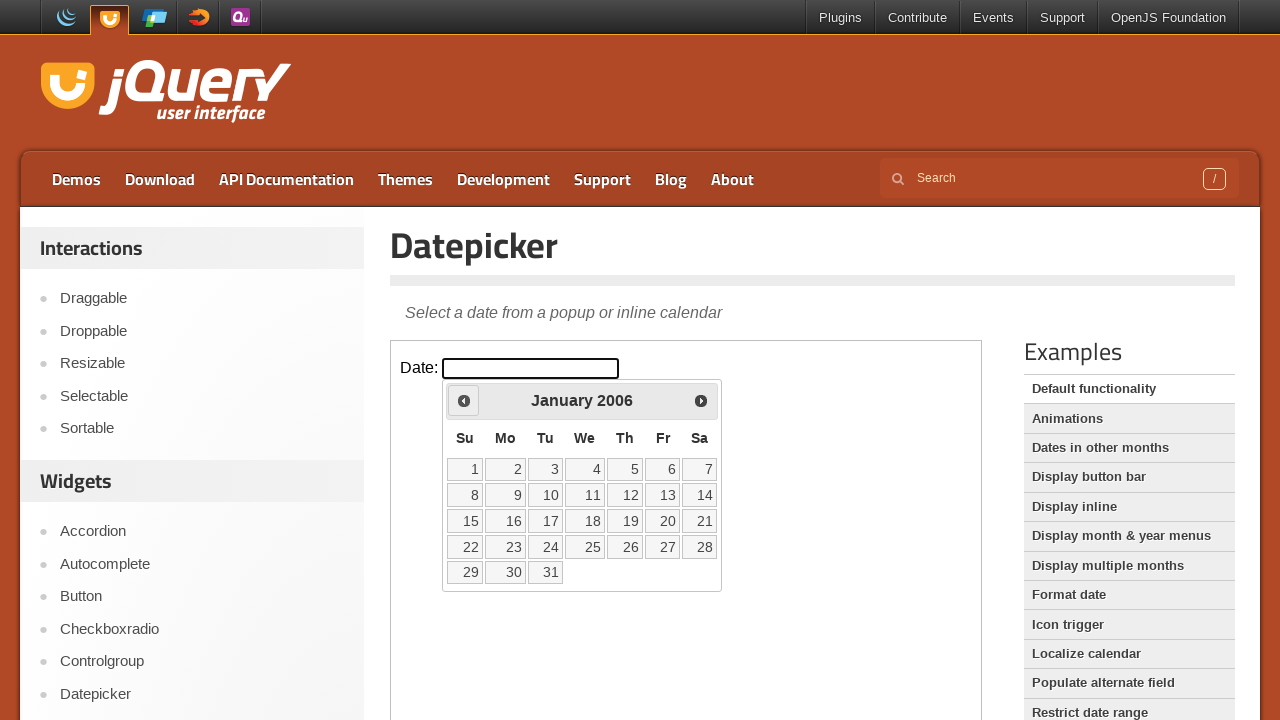

Retrieved current month 'January' and year '2006'
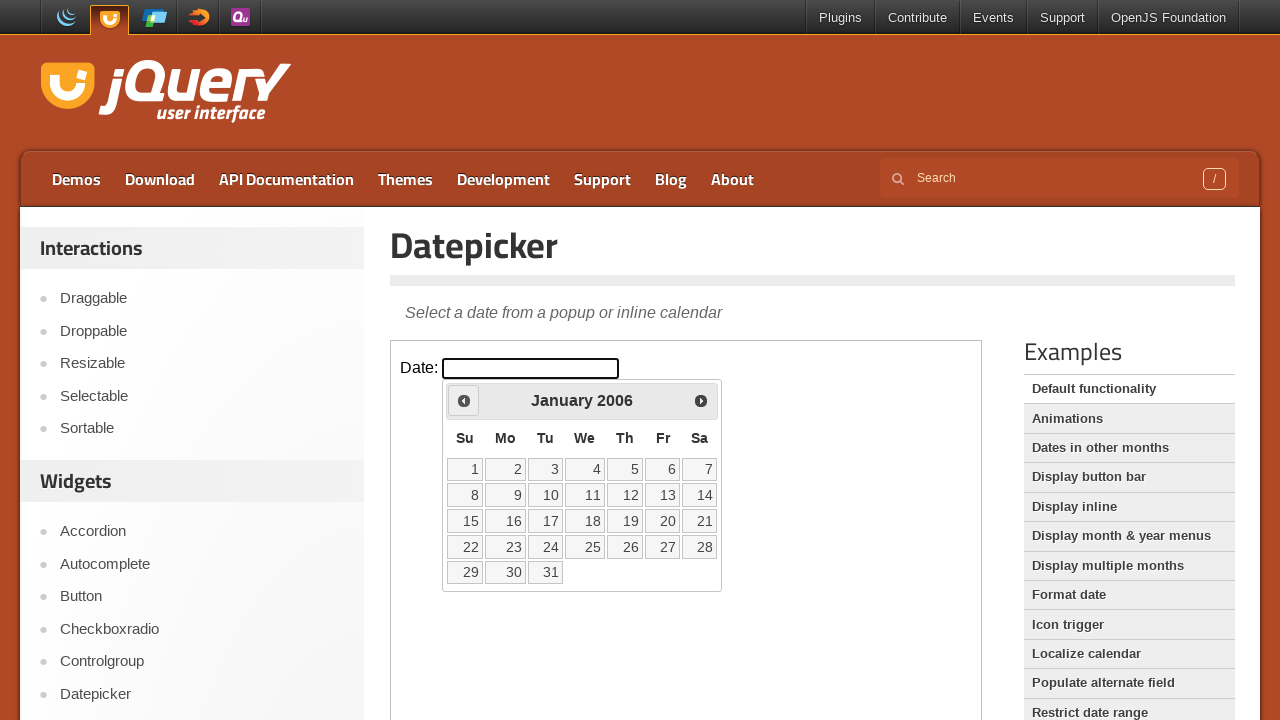

Clicked previous month button to navigate backwards at (464, 400) on iframe >> nth=0 >> internal:control=enter-frame >> span.ui-icon.ui-icon-circle-t
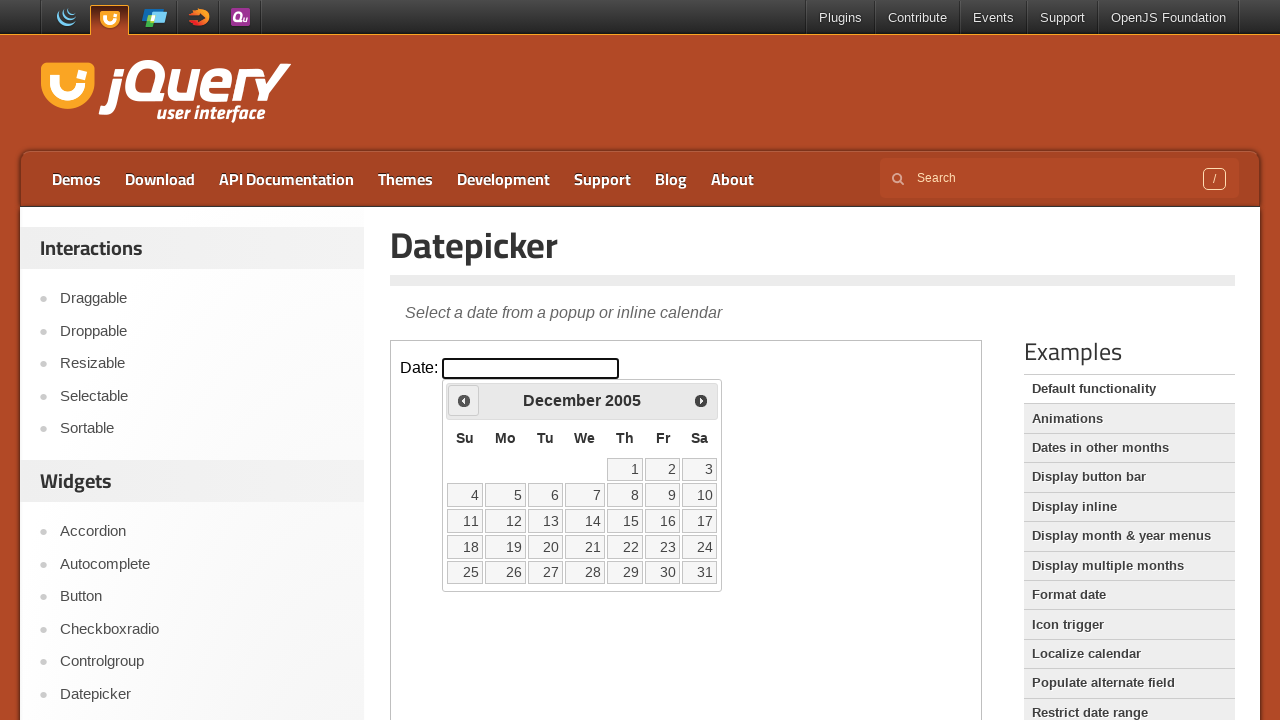

Retrieved current month 'December' and year '2005'
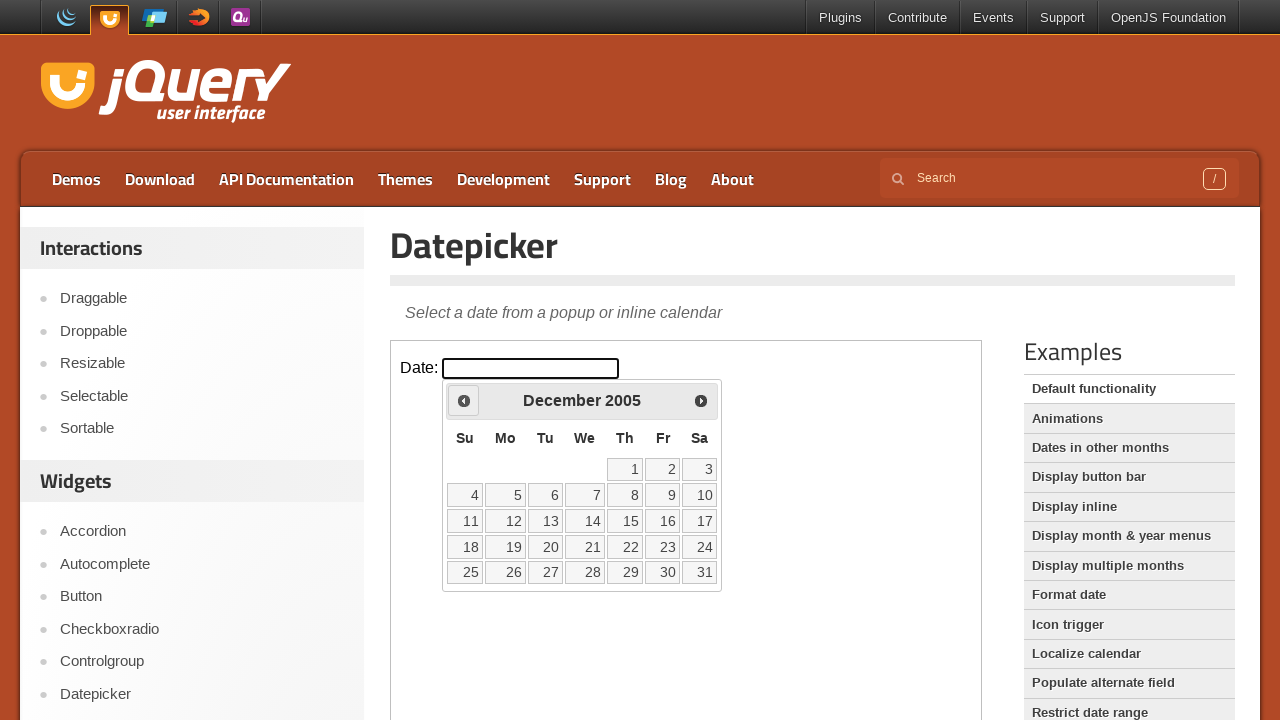

Clicked previous month button to navigate backwards at (464, 400) on iframe >> nth=0 >> internal:control=enter-frame >> span.ui-icon.ui-icon-circle-t
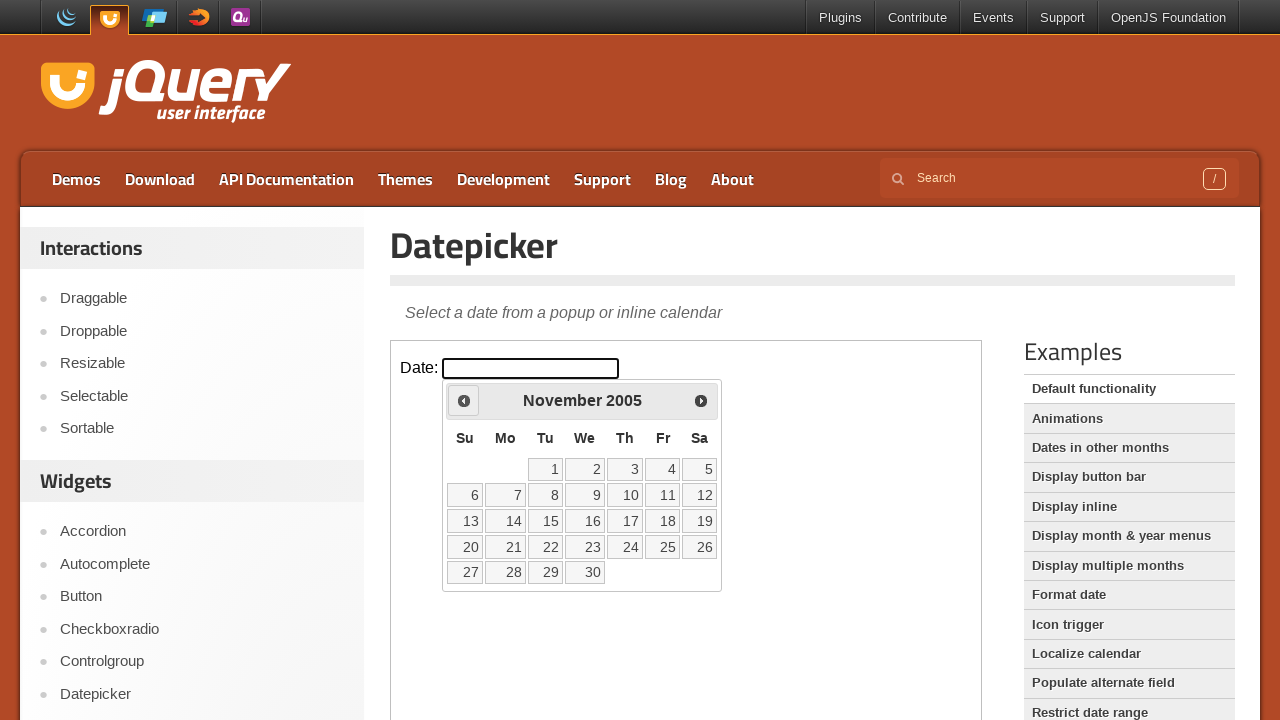

Retrieved current month 'November' and year '2005'
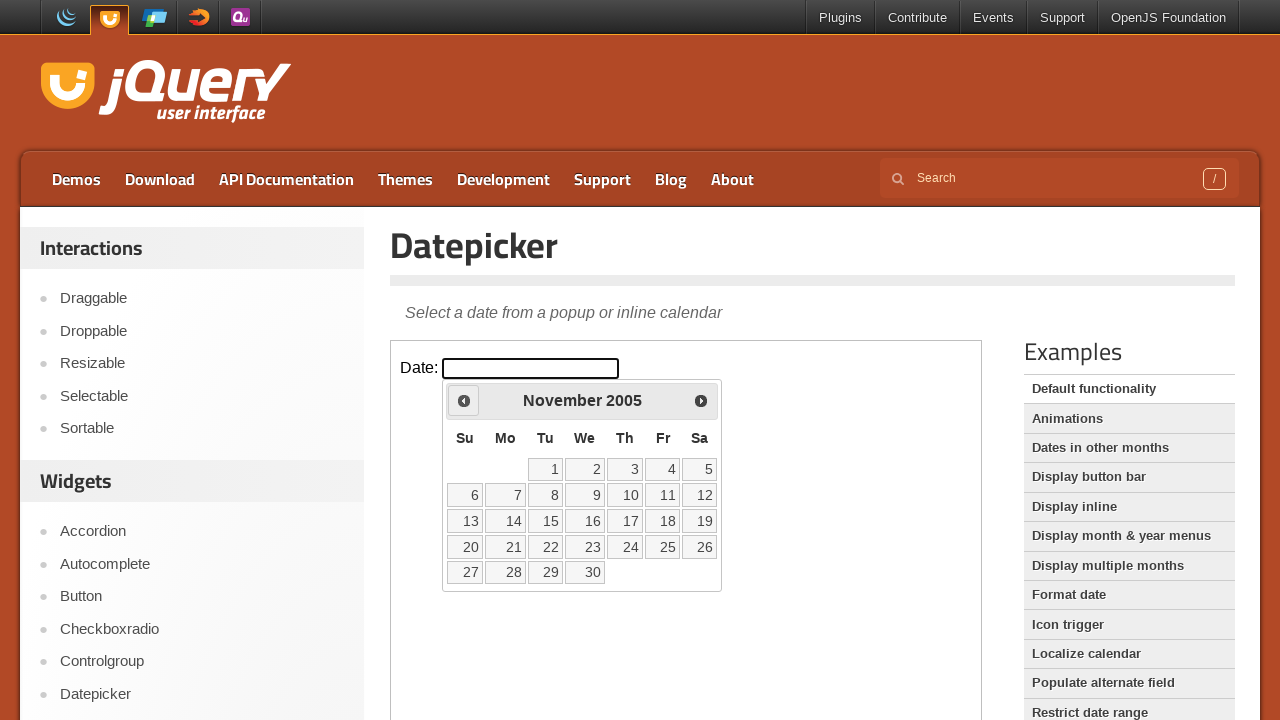

Clicked previous month button to navigate backwards at (464, 400) on iframe >> nth=0 >> internal:control=enter-frame >> span.ui-icon.ui-icon-circle-t
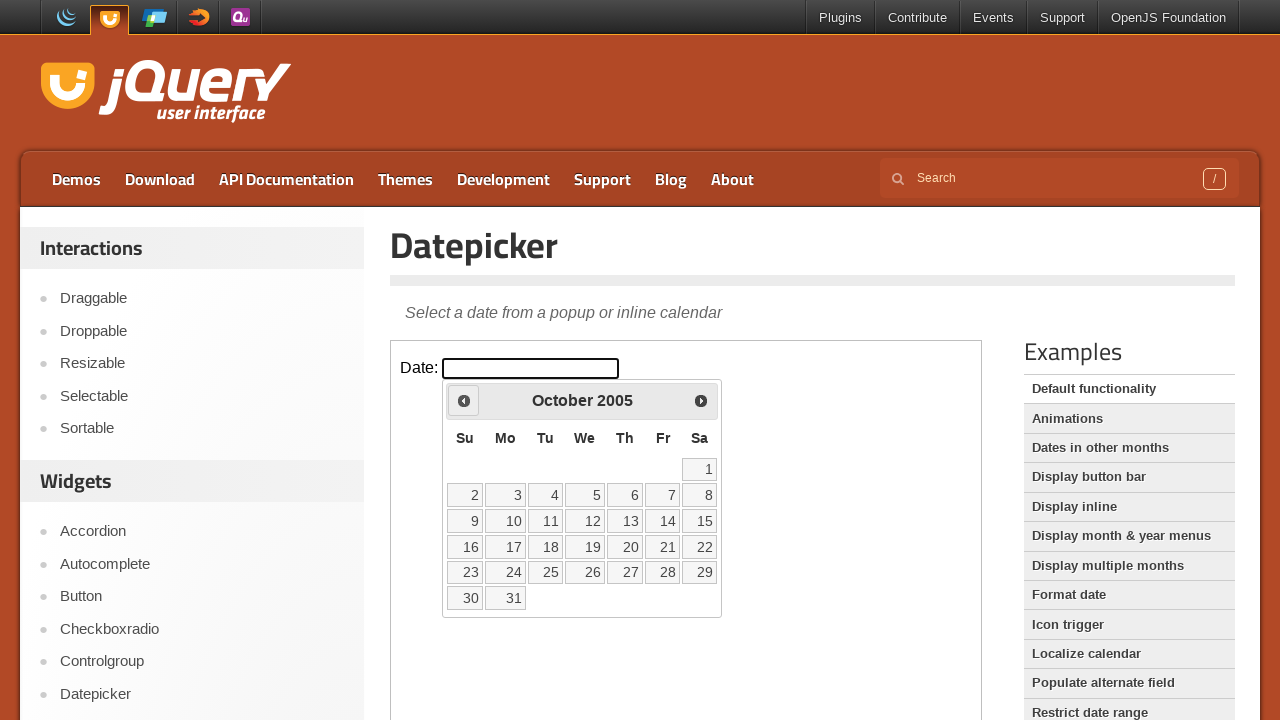

Retrieved current month 'October' and year '2005'
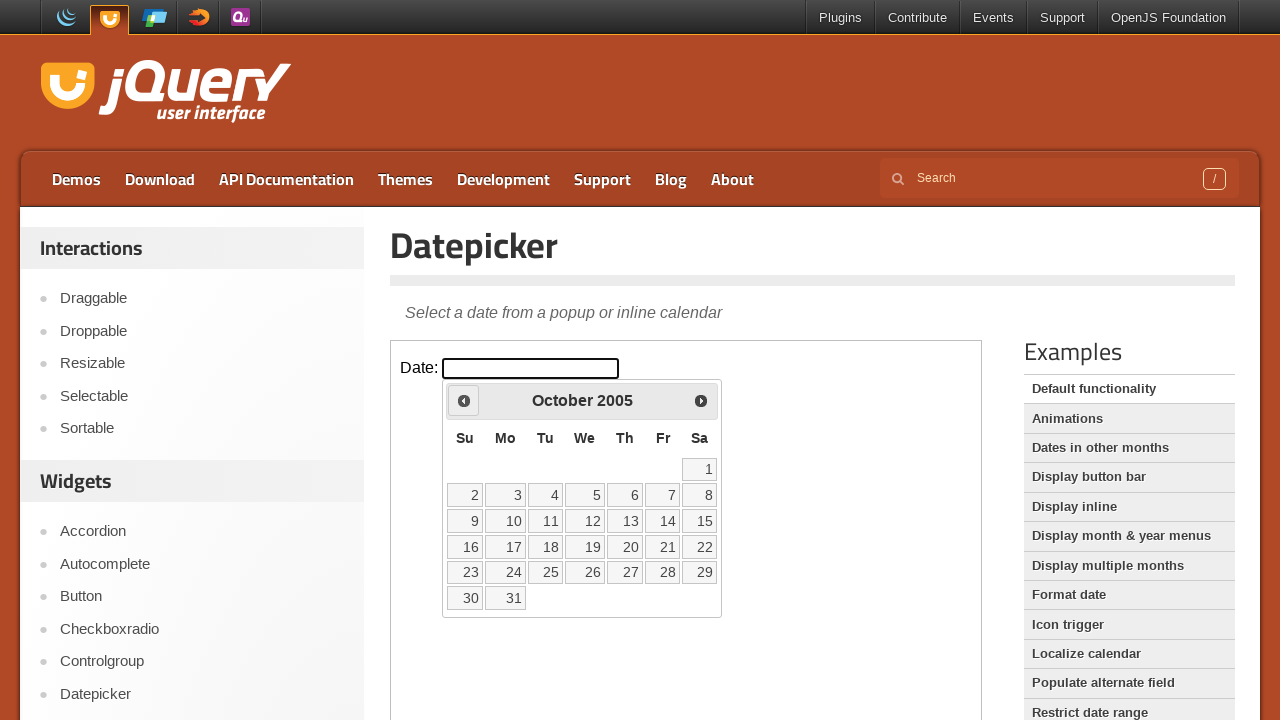

Clicked previous month button to navigate backwards at (464, 400) on iframe >> nth=0 >> internal:control=enter-frame >> span.ui-icon.ui-icon-circle-t
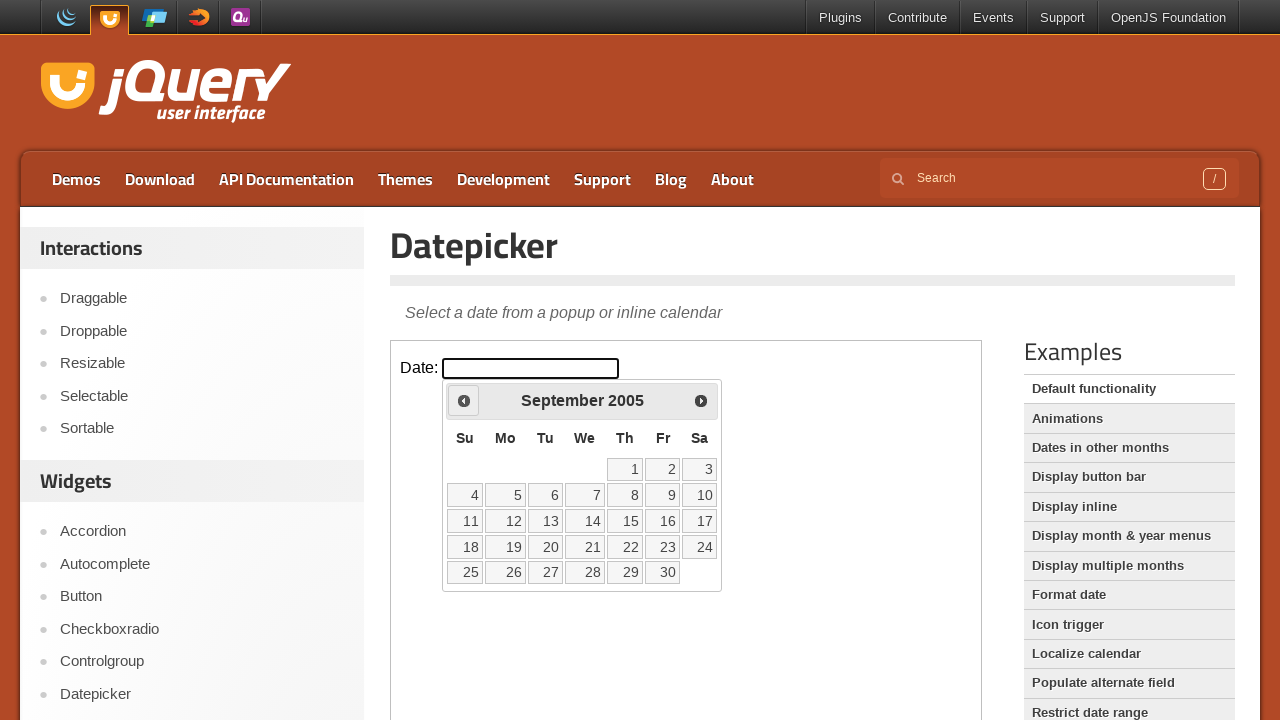

Retrieved current month 'September' and year '2005'
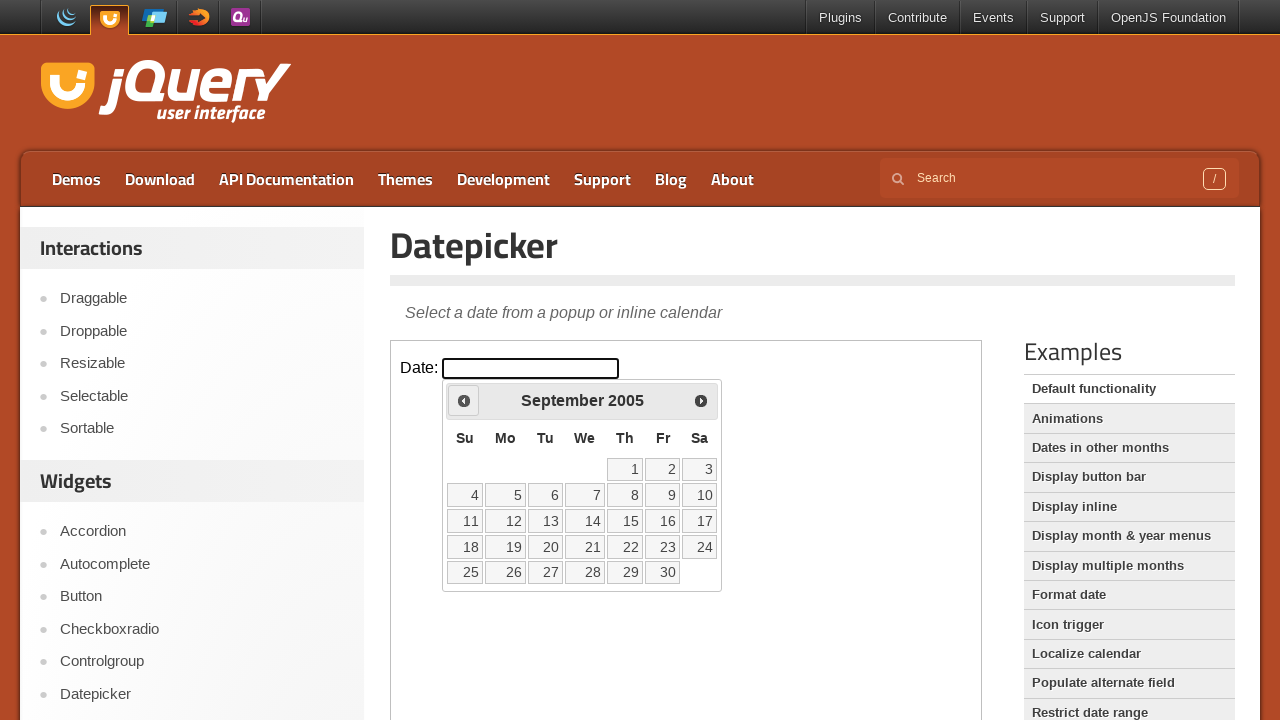

Clicked previous month button to navigate backwards at (464, 400) on iframe >> nth=0 >> internal:control=enter-frame >> span.ui-icon.ui-icon-circle-t
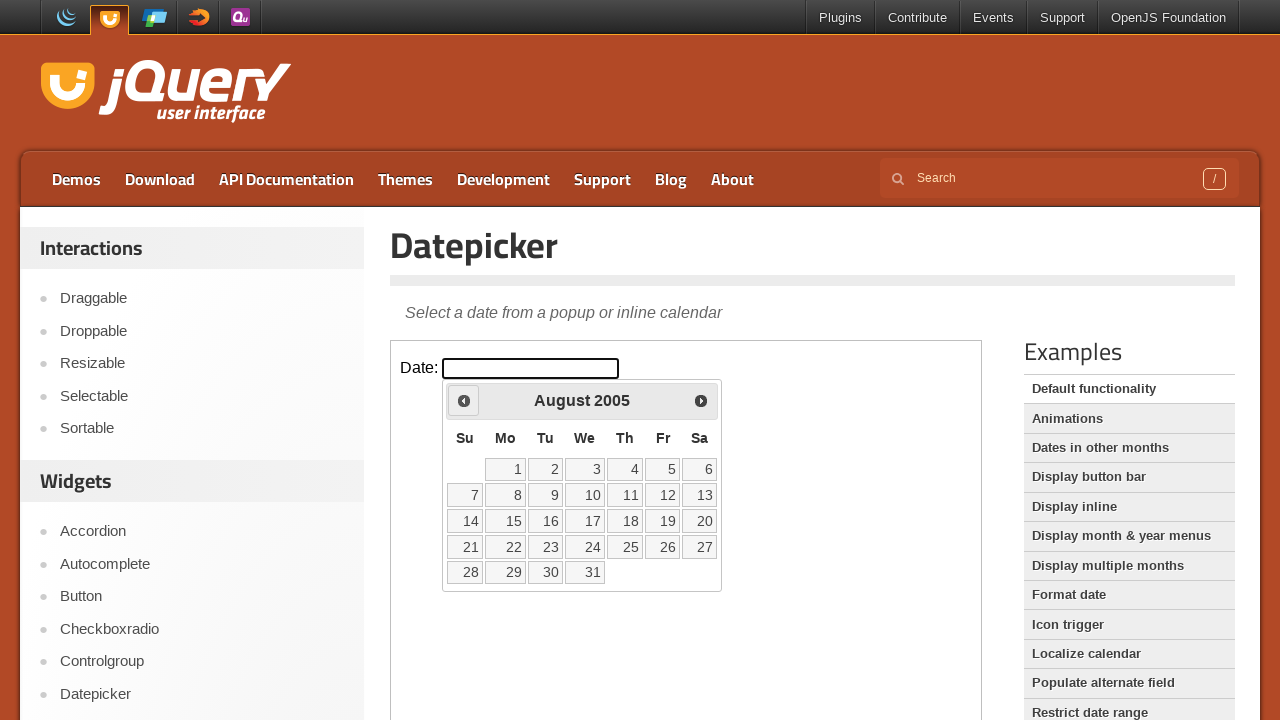

Retrieved current month 'August' and year '2005'
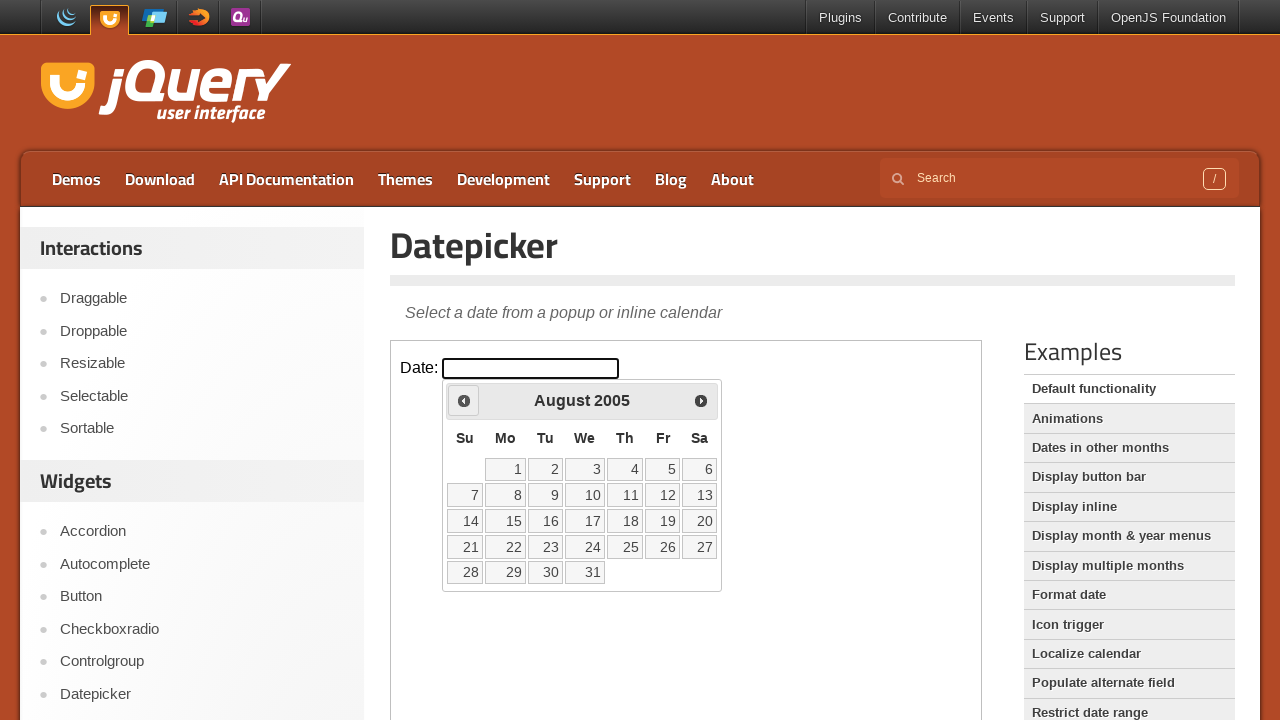

Clicked previous month button to navigate backwards at (464, 400) on iframe >> nth=0 >> internal:control=enter-frame >> span.ui-icon.ui-icon-circle-t
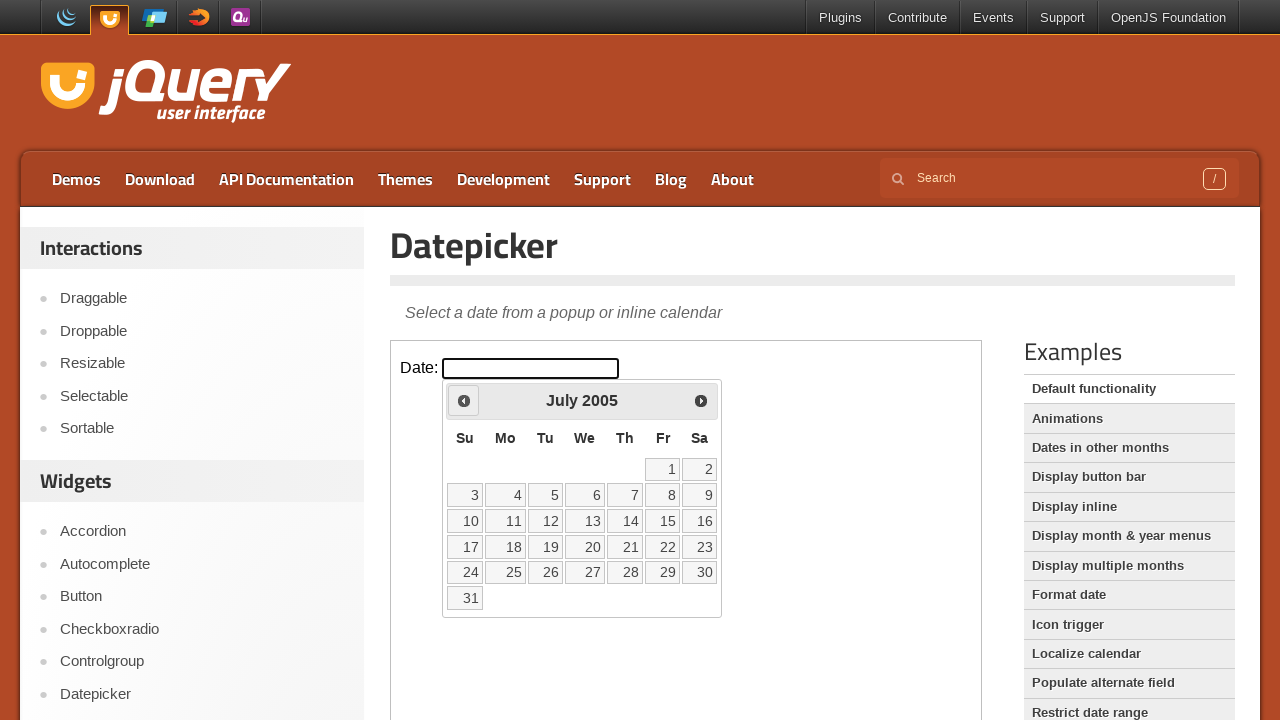

Retrieved current month 'July' and year '2005'
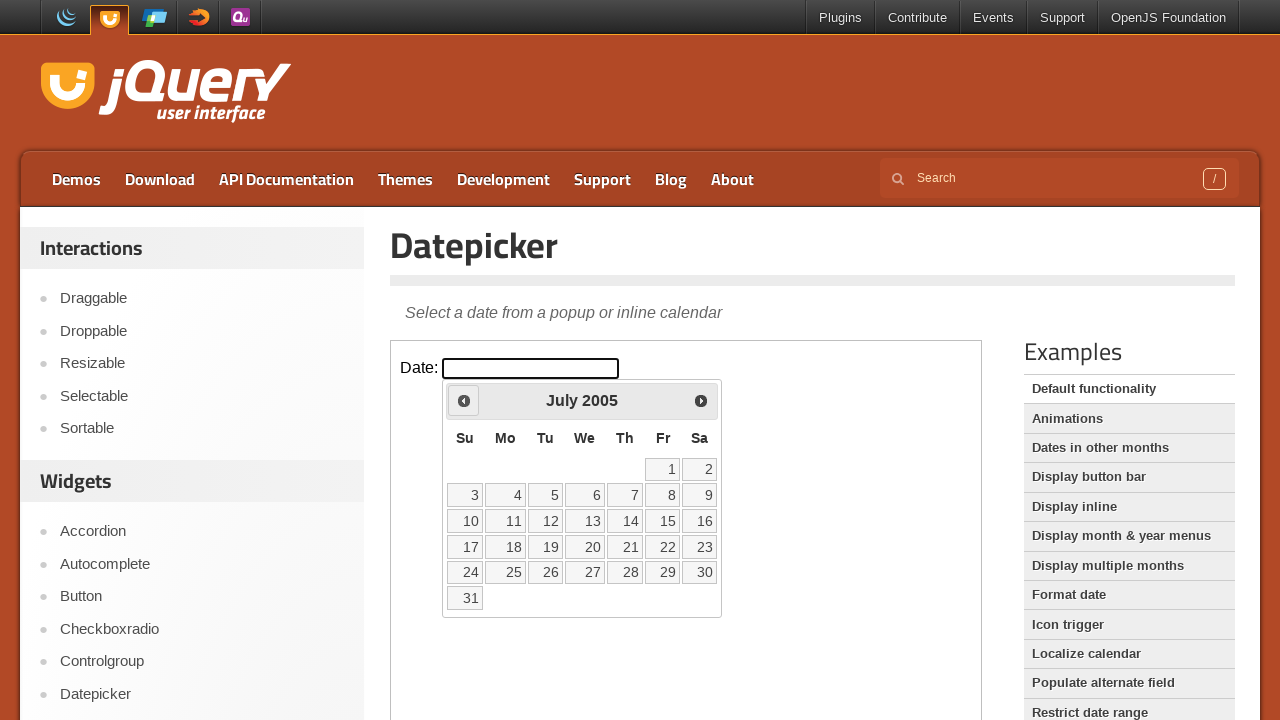

Clicked previous month button to navigate backwards at (464, 400) on iframe >> nth=0 >> internal:control=enter-frame >> span.ui-icon.ui-icon-circle-t
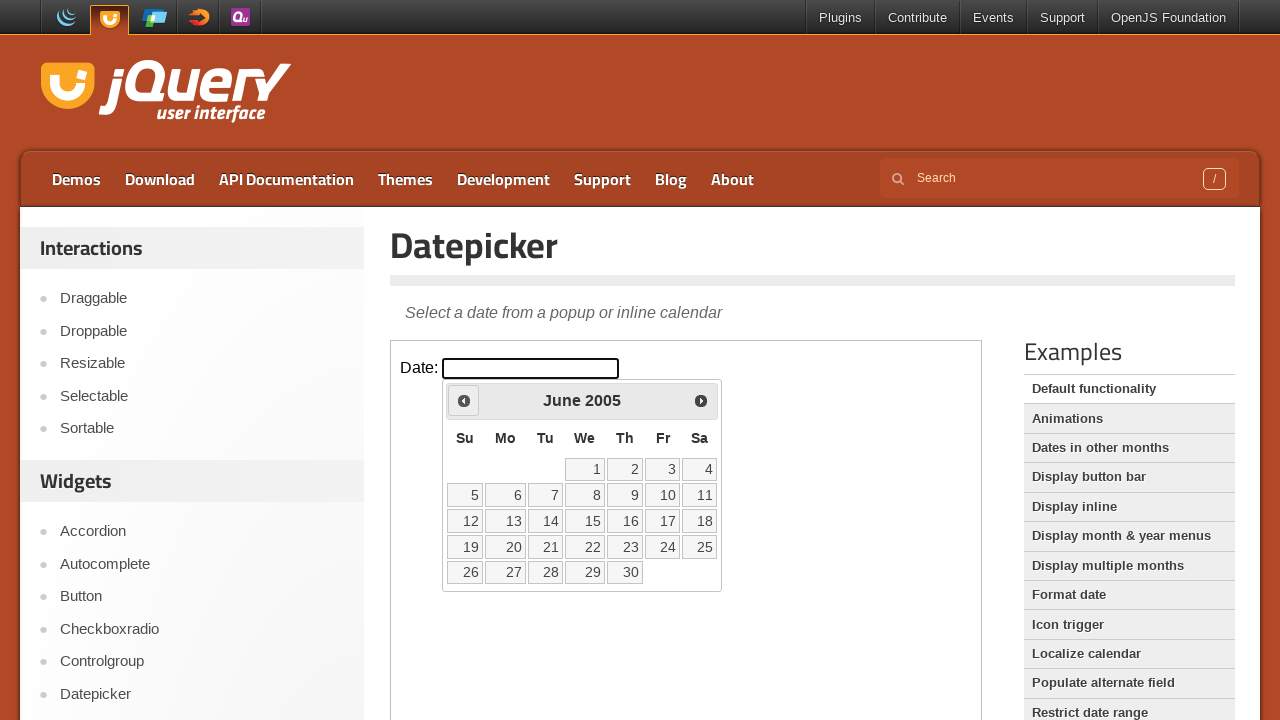

Retrieved current month 'June' and year '2005'
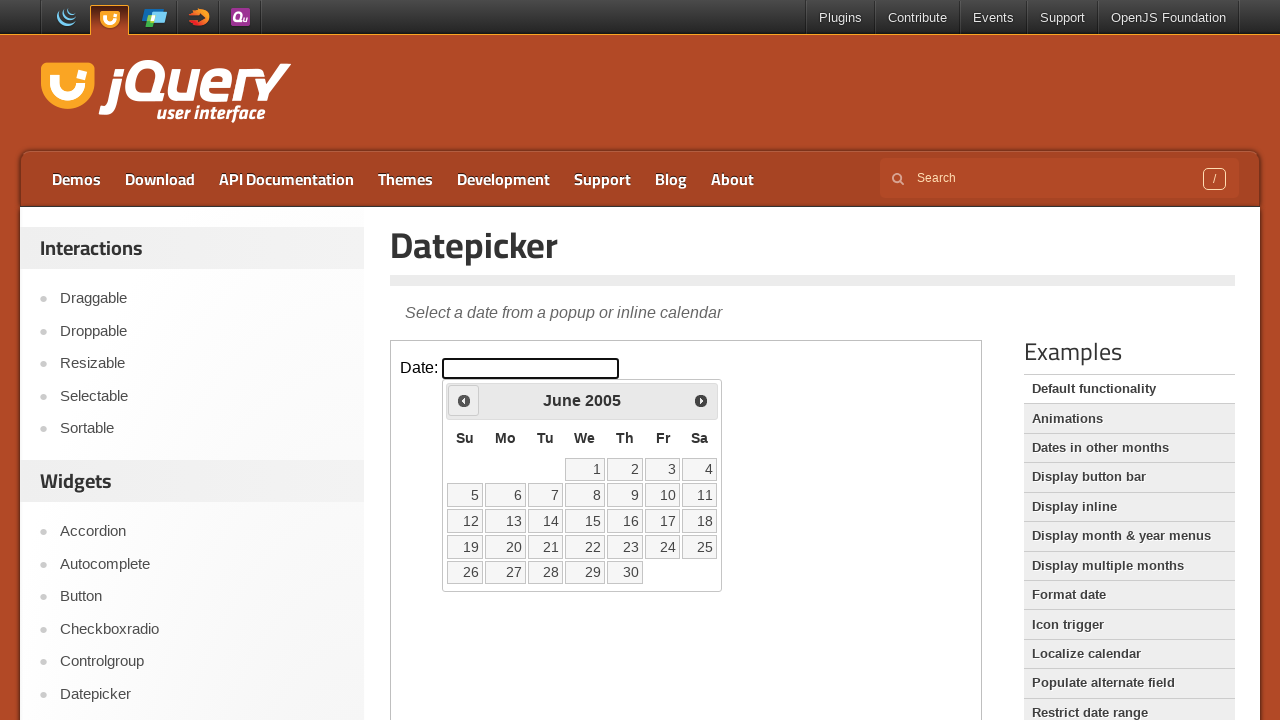

Clicked previous month button to navigate backwards at (464, 400) on iframe >> nth=0 >> internal:control=enter-frame >> span.ui-icon.ui-icon-circle-t
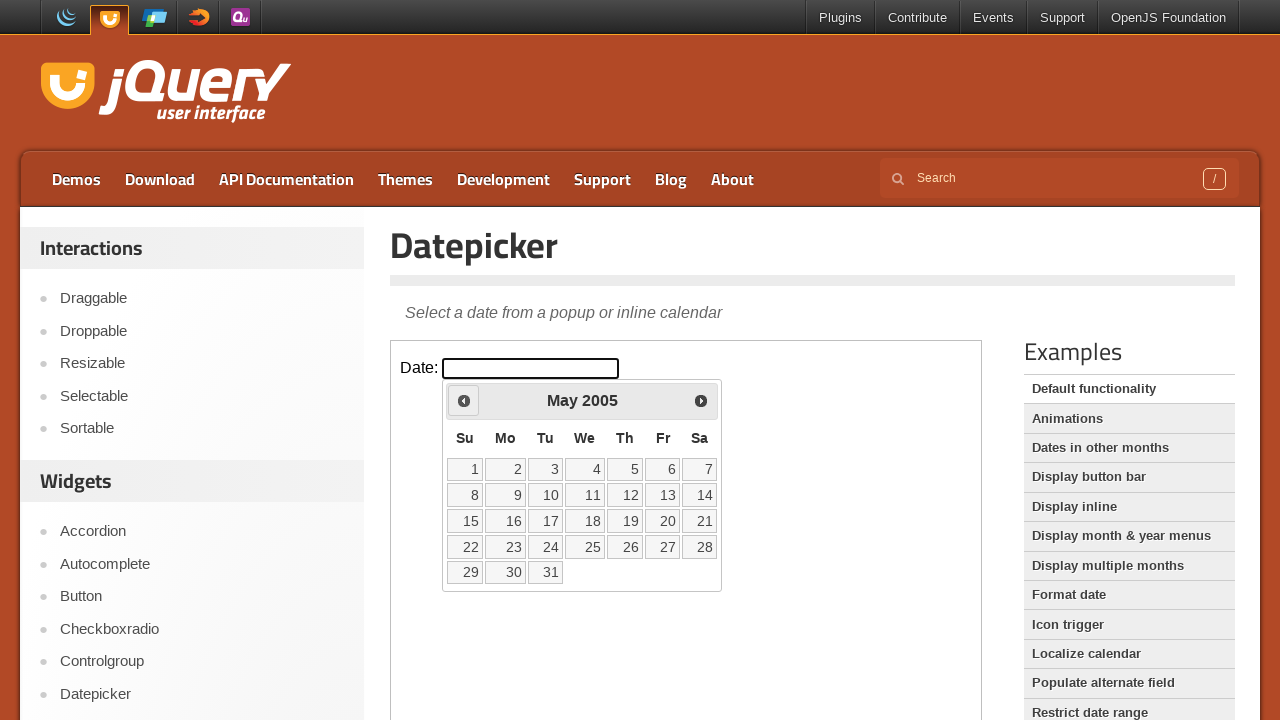

Retrieved current month 'May' and year '2005'
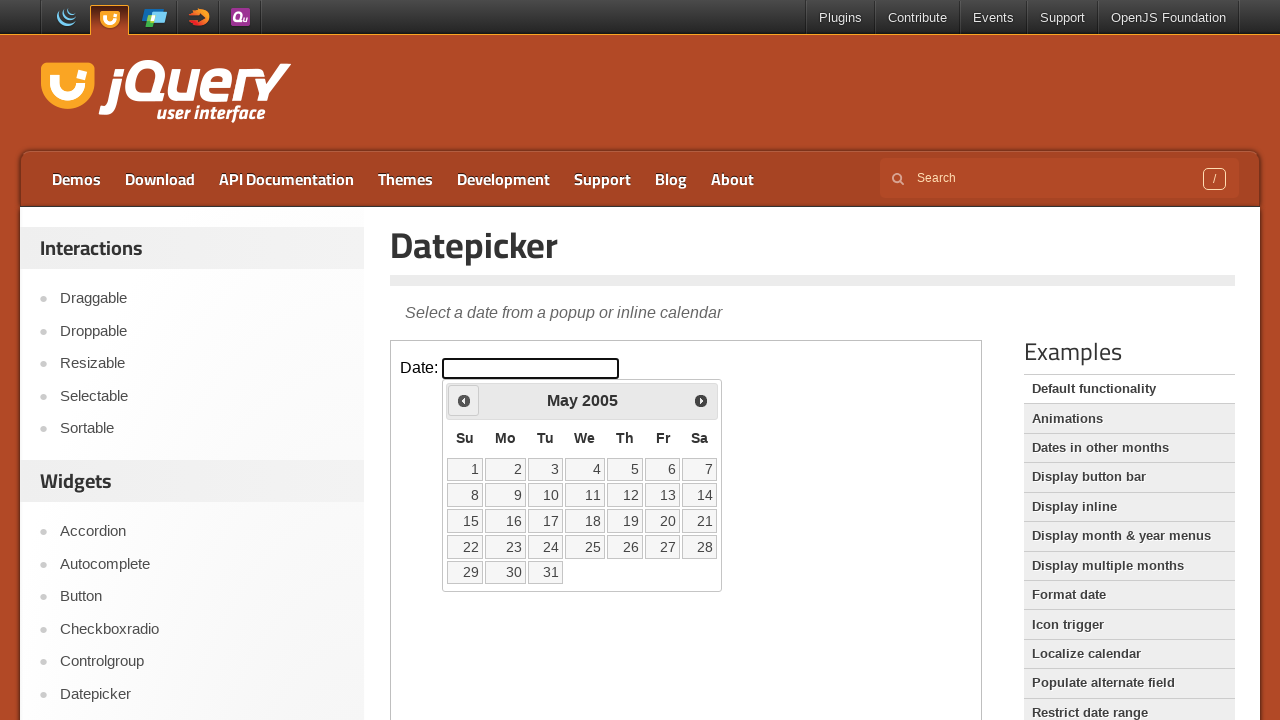

Clicked previous month button to navigate backwards at (464, 400) on iframe >> nth=0 >> internal:control=enter-frame >> span.ui-icon.ui-icon-circle-t
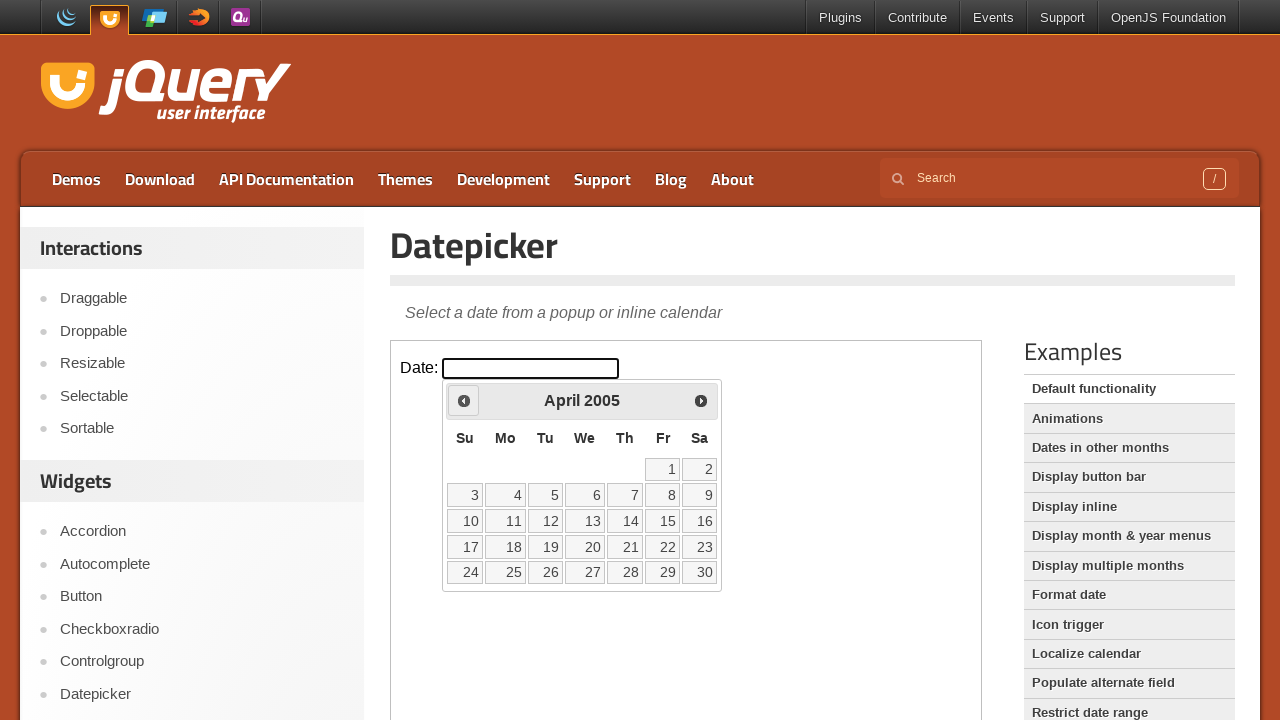

Retrieved current month 'April' and year '2005'
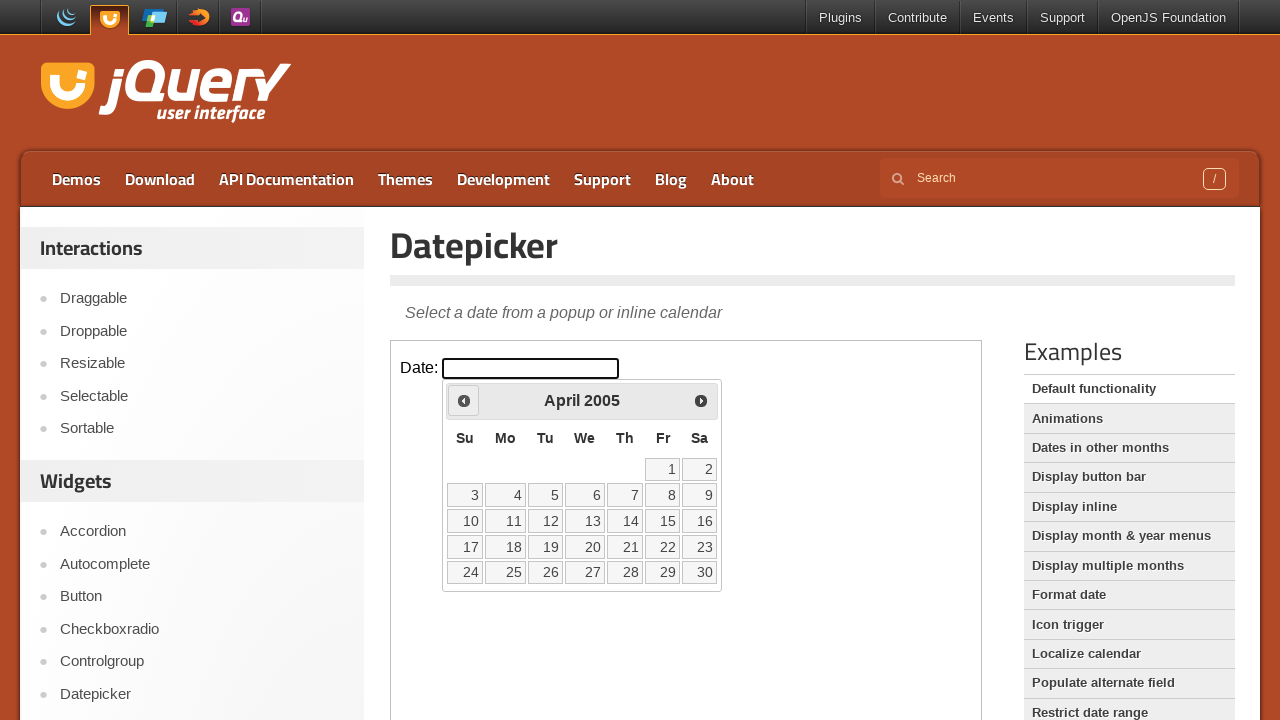

Clicked previous month button to navigate backwards at (464, 400) on iframe >> nth=0 >> internal:control=enter-frame >> span.ui-icon.ui-icon-circle-t
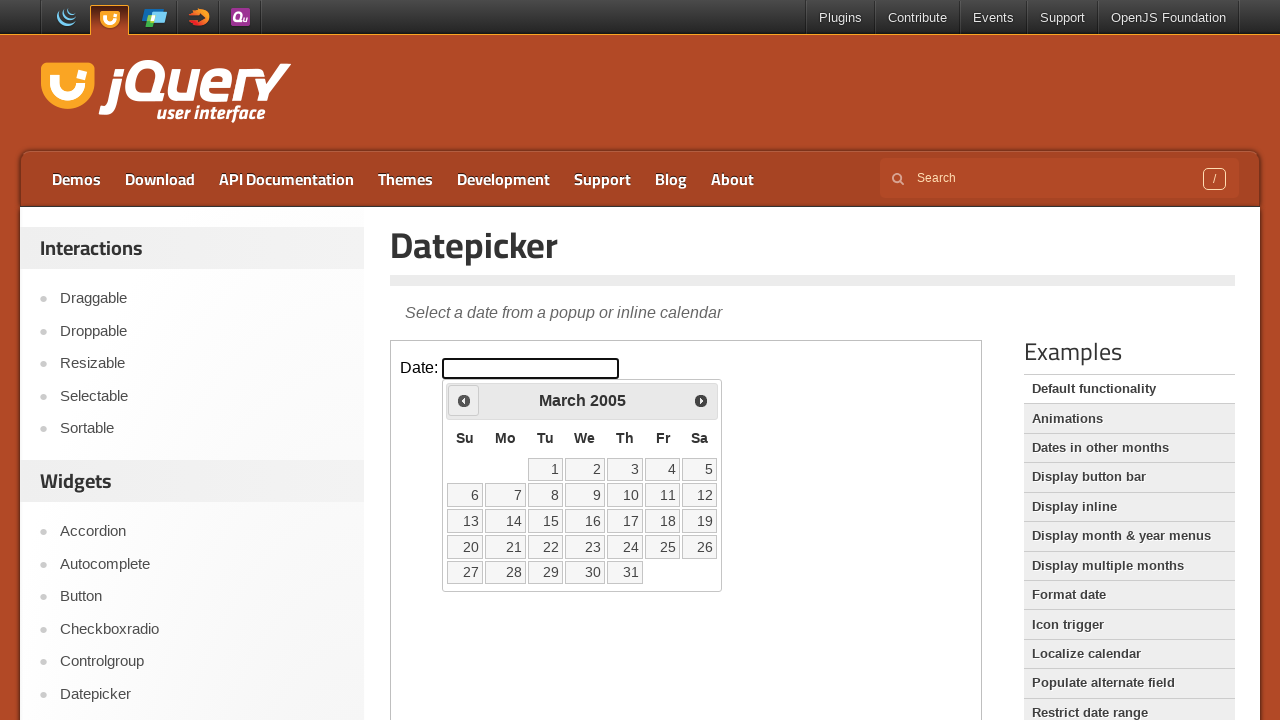

Retrieved current month 'March' and year '2005'
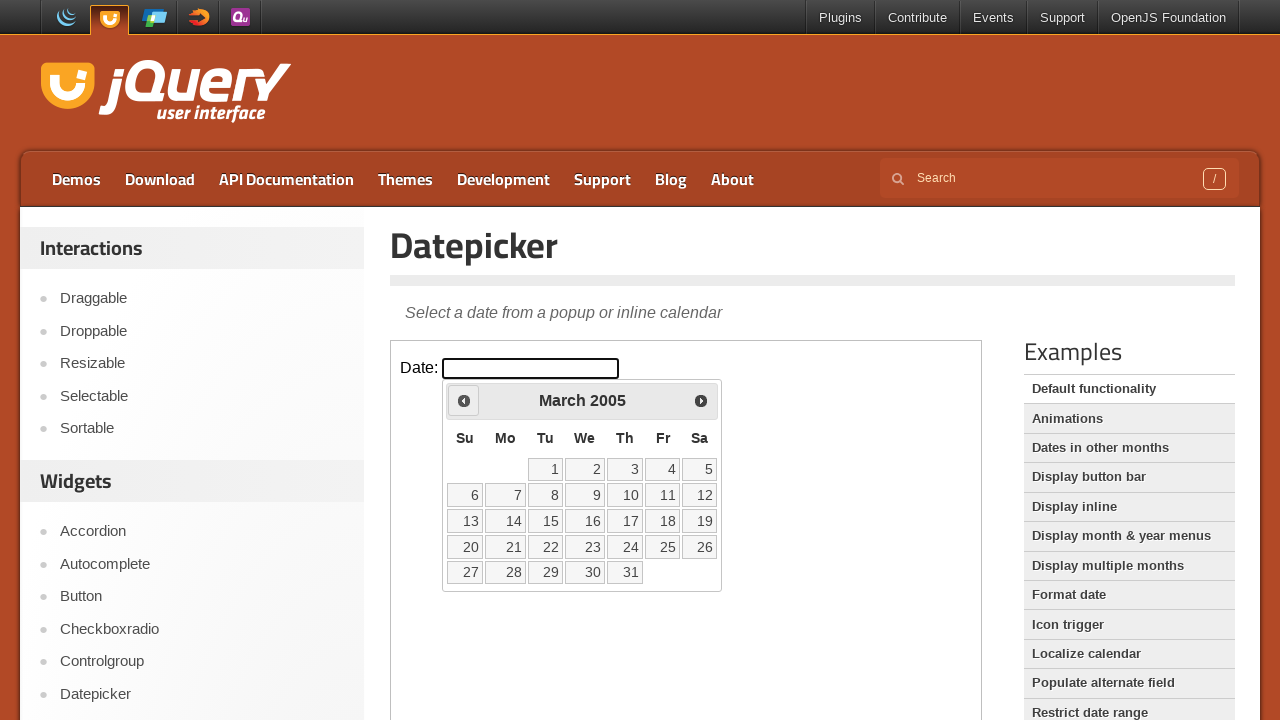

Clicked previous month button to navigate backwards at (464, 400) on iframe >> nth=0 >> internal:control=enter-frame >> span.ui-icon.ui-icon-circle-t
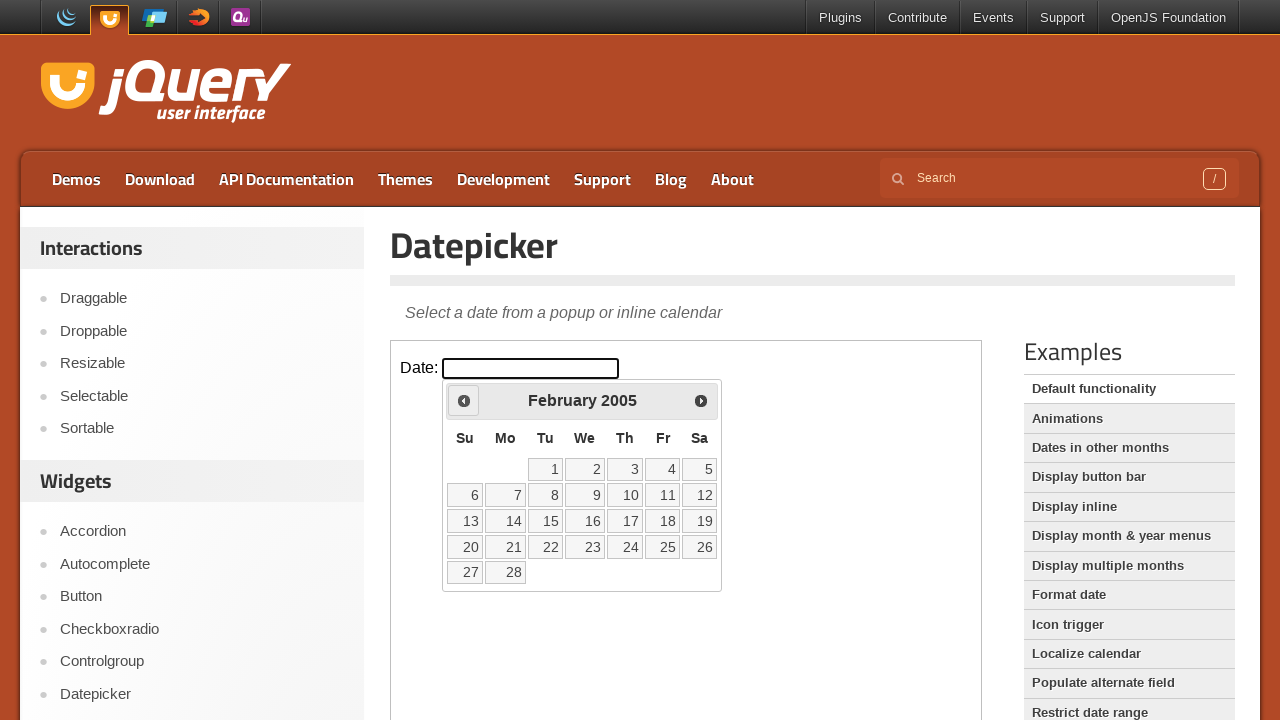

Retrieved current month 'February' and year '2005'
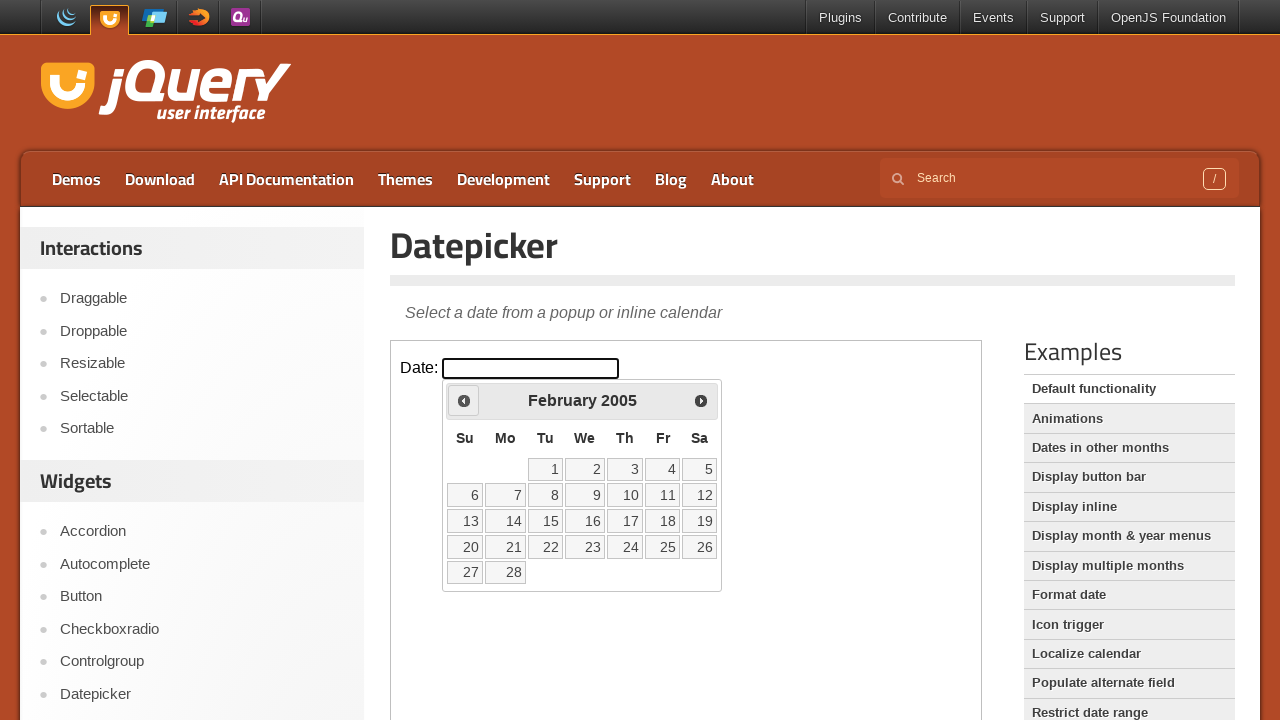

Clicked previous month button to navigate backwards at (464, 400) on iframe >> nth=0 >> internal:control=enter-frame >> span.ui-icon.ui-icon-circle-t
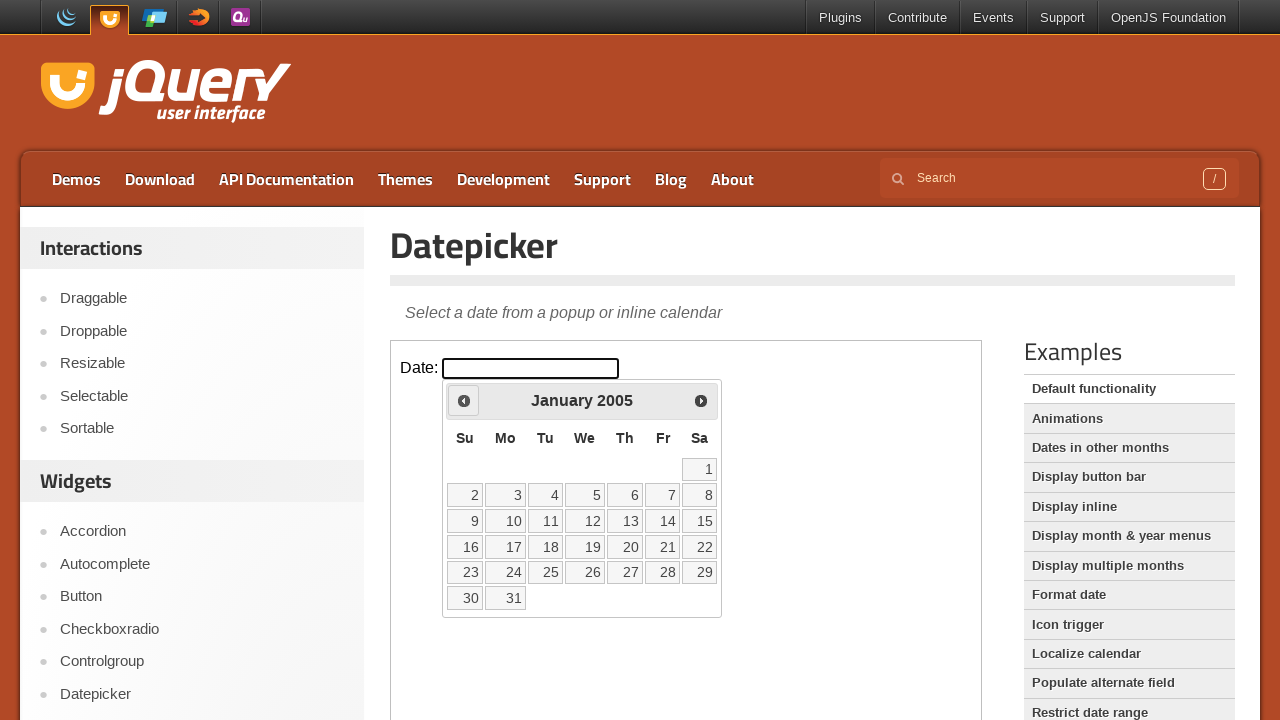

Retrieved current month 'January' and year '2005'
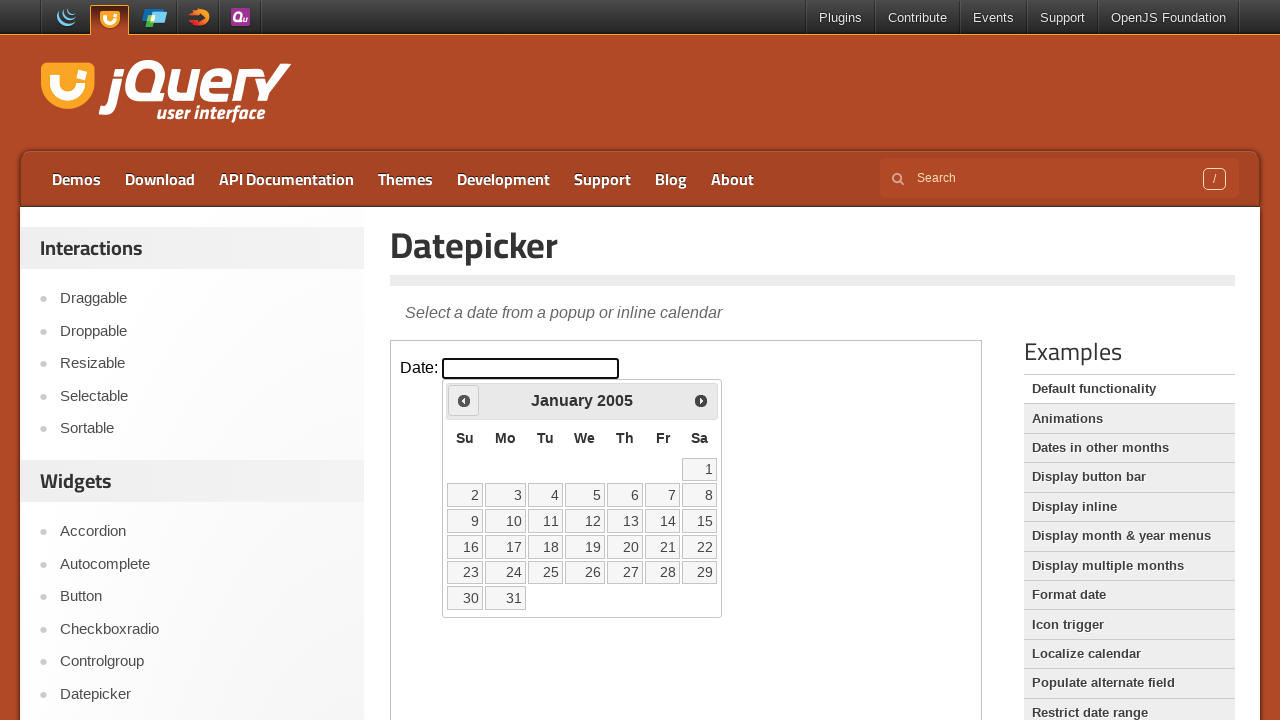

Clicked previous month button to navigate backwards at (464, 400) on iframe >> nth=0 >> internal:control=enter-frame >> span.ui-icon.ui-icon-circle-t
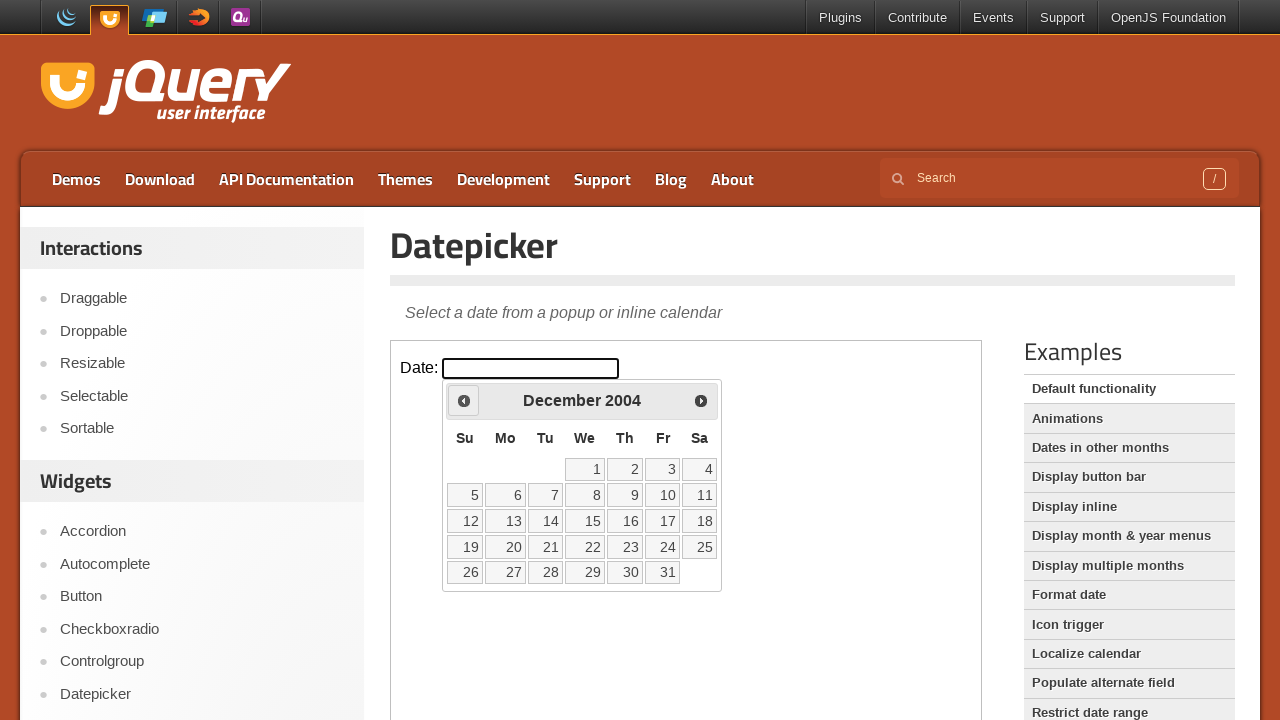

Retrieved current month 'December' and year '2004'
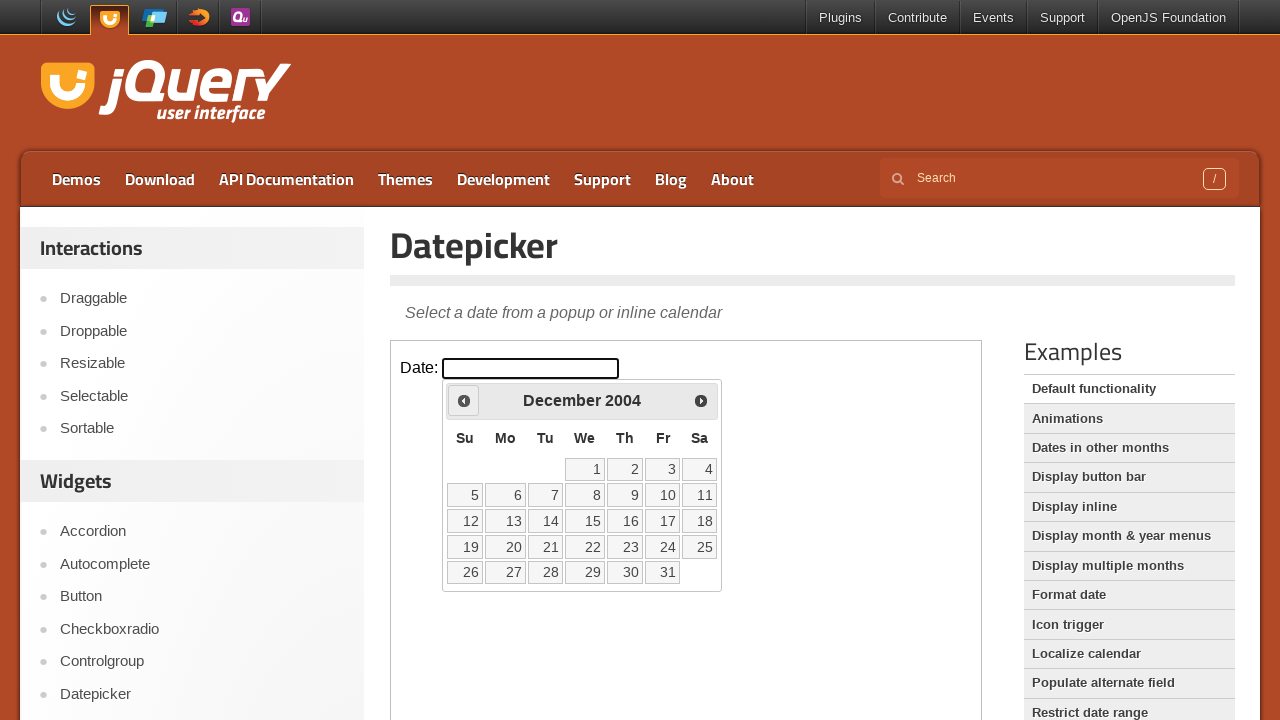

Clicked previous month button to navigate backwards at (464, 400) on iframe >> nth=0 >> internal:control=enter-frame >> span.ui-icon.ui-icon-circle-t
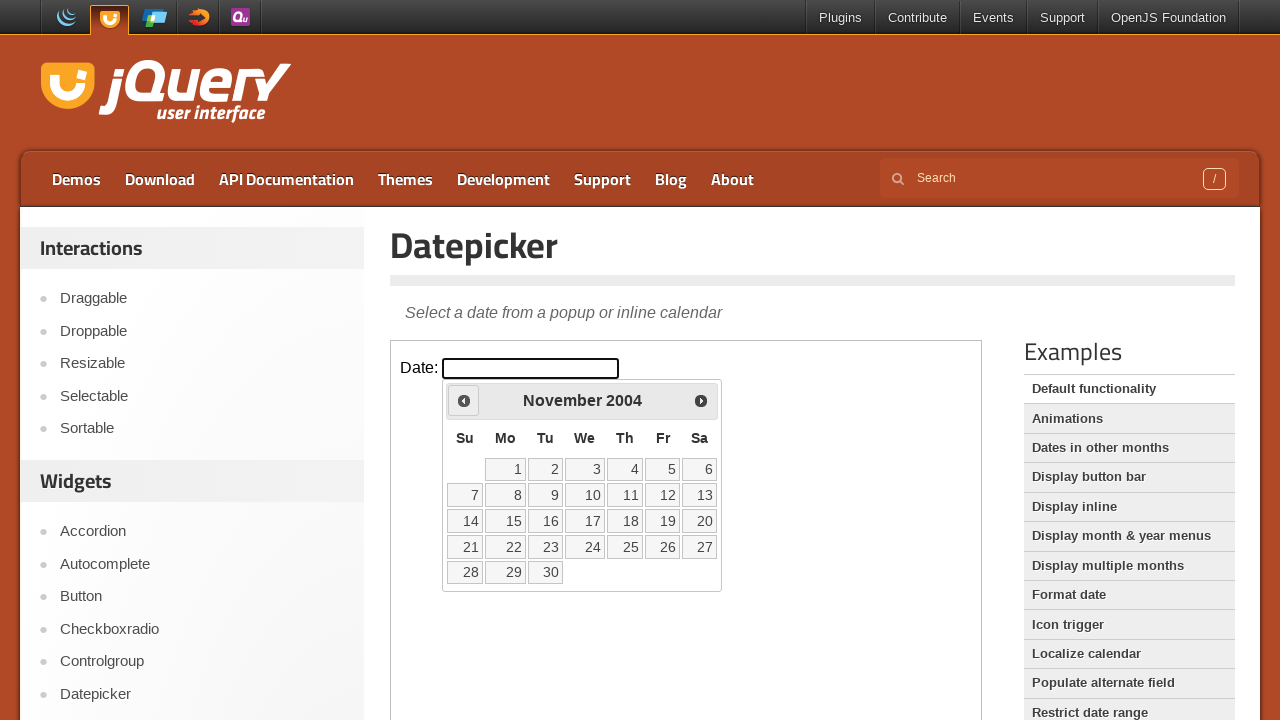

Retrieved current month 'November' and year '2004'
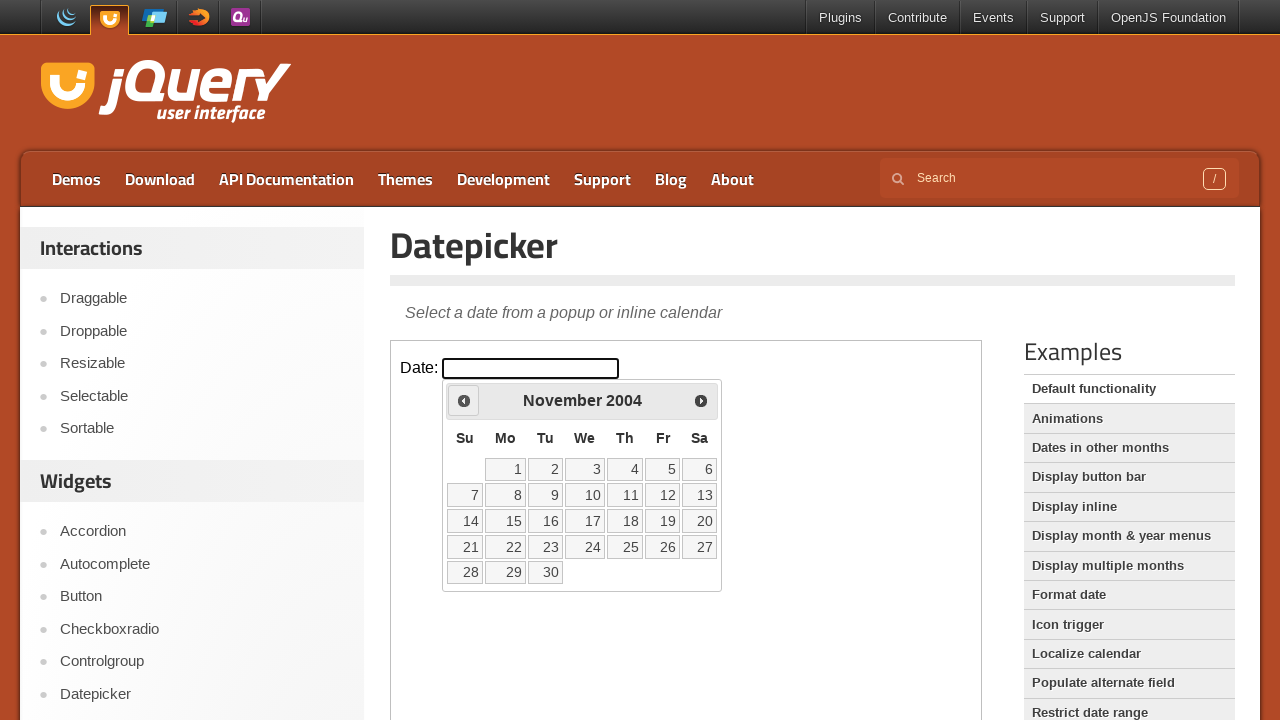

Clicked previous month button to navigate backwards at (464, 400) on iframe >> nth=0 >> internal:control=enter-frame >> span.ui-icon.ui-icon-circle-t
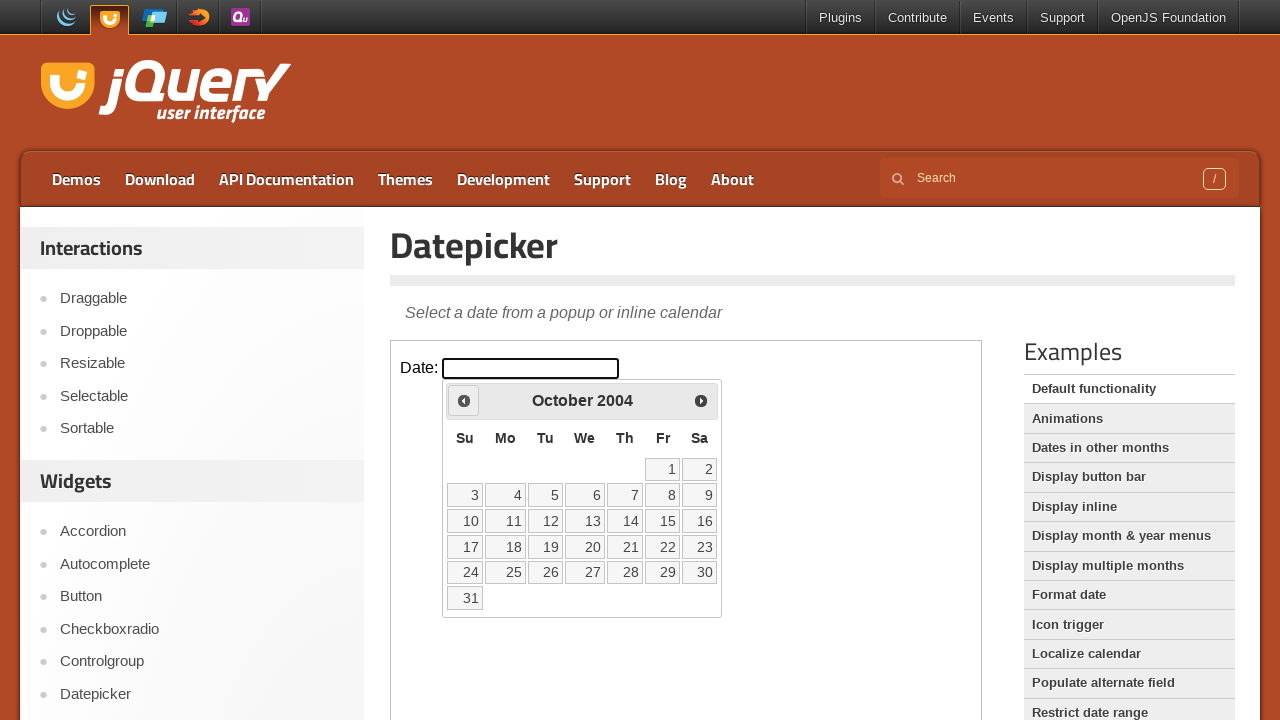

Retrieved current month 'October' and year '2004'
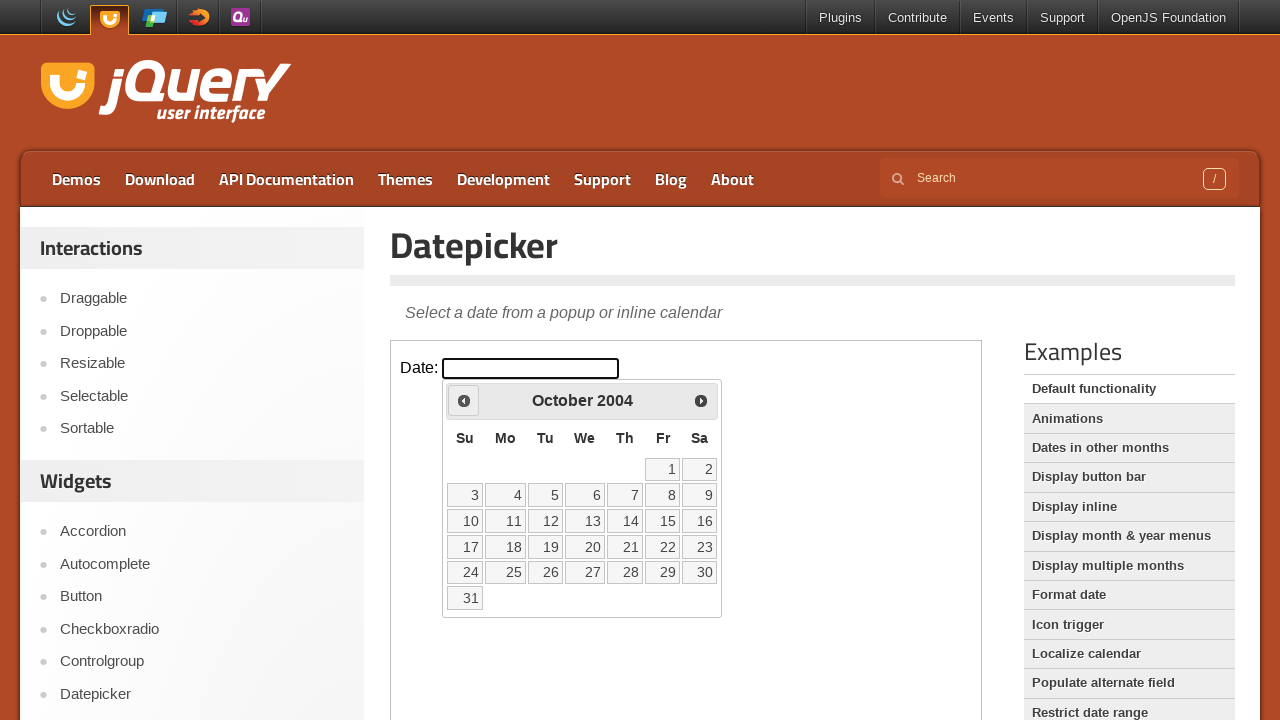

Clicked previous month button to navigate backwards at (464, 400) on iframe >> nth=0 >> internal:control=enter-frame >> span.ui-icon.ui-icon-circle-t
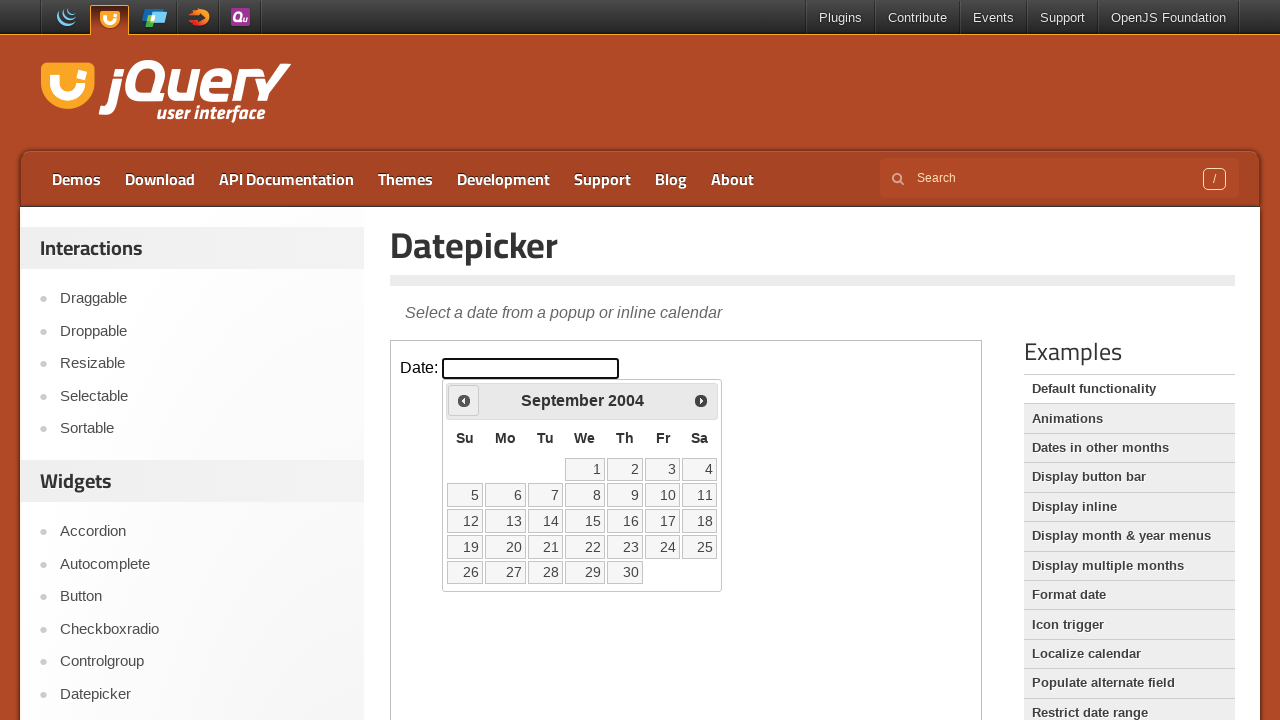

Retrieved current month 'September' and year '2004'
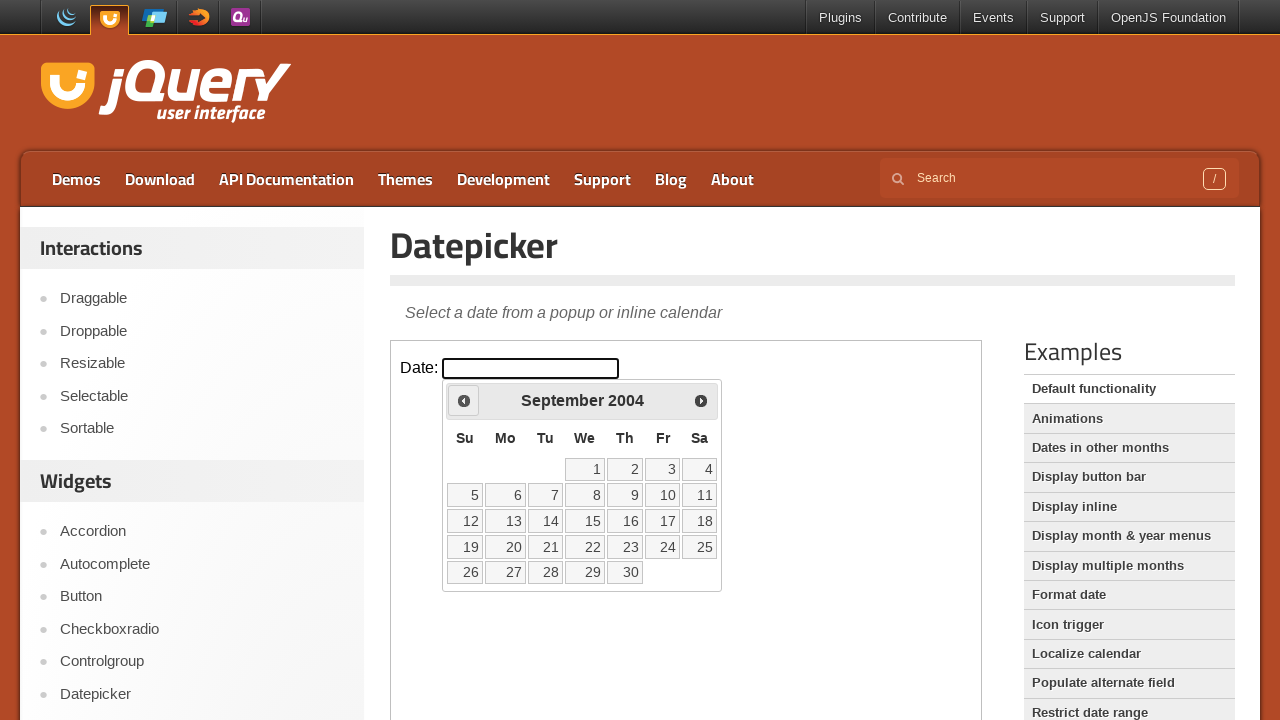

Clicked previous month button to navigate backwards at (464, 400) on iframe >> nth=0 >> internal:control=enter-frame >> span.ui-icon.ui-icon-circle-t
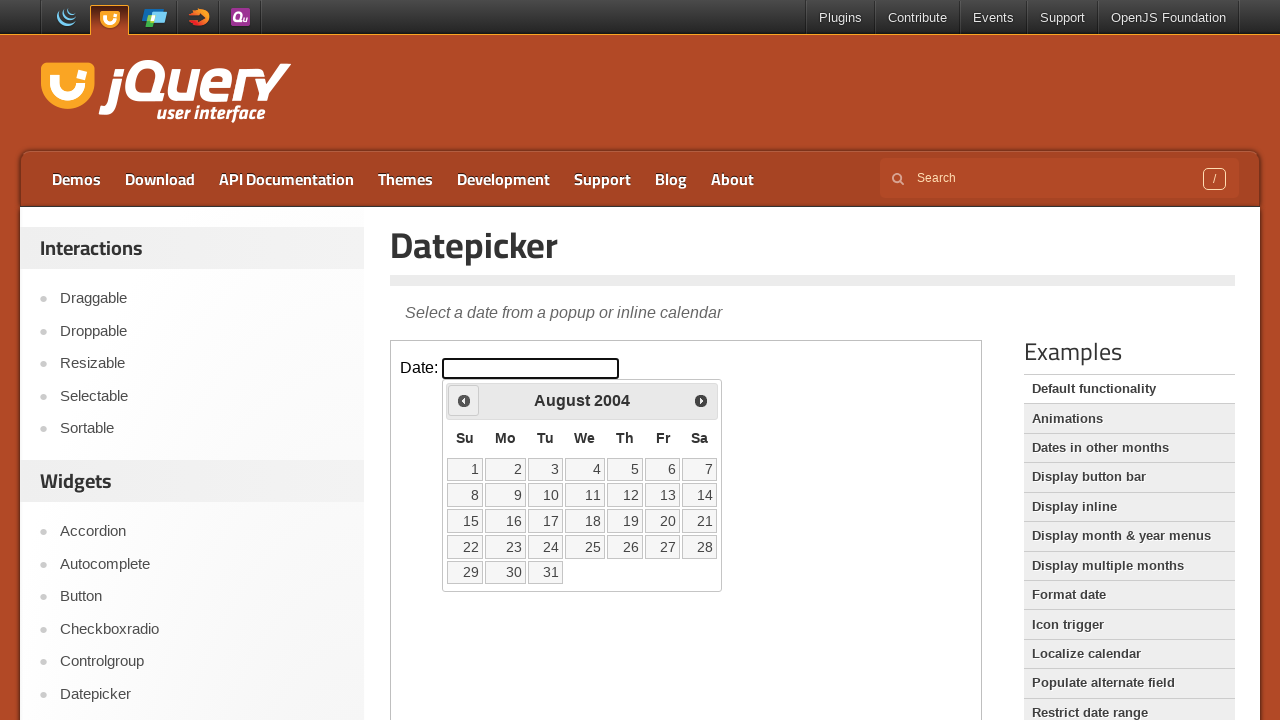

Retrieved current month 'August' and year '2004'
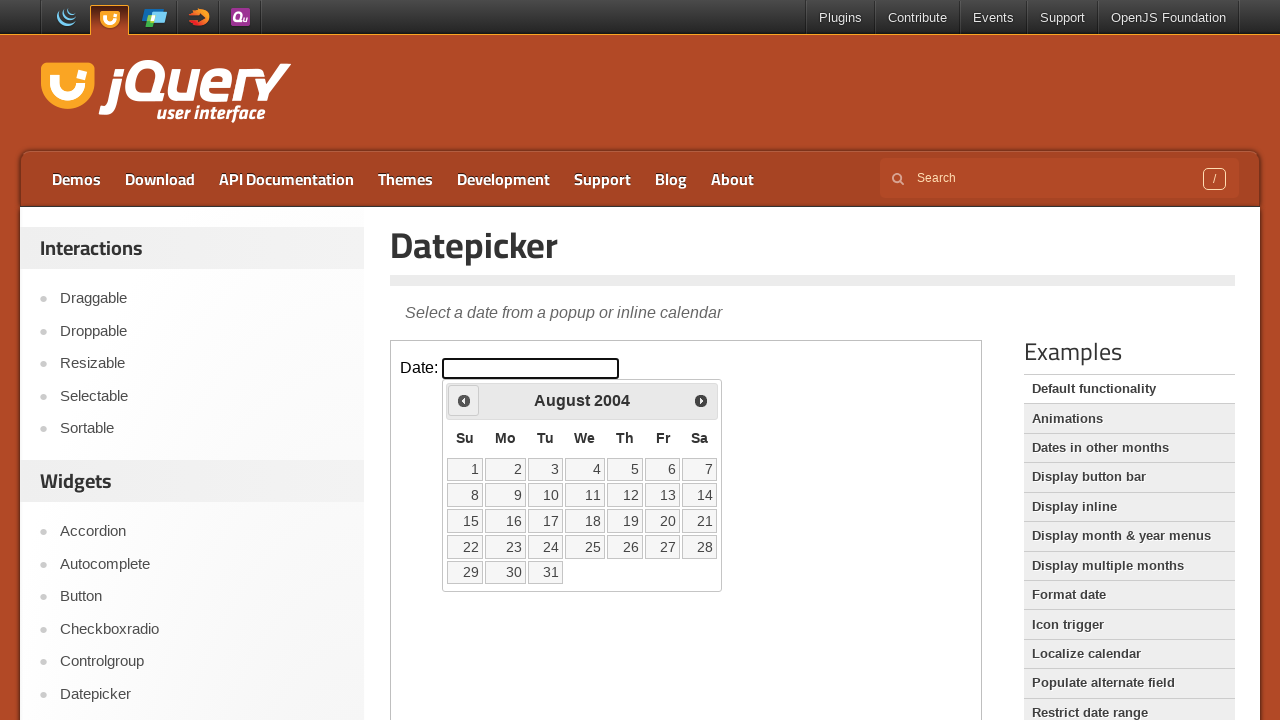

Clicked previous month button to navigate backwards at (464, 400) on iframe >> nth=0 >> internal:control=enter-frame >> span.ui-icon.ui-icon-circle-t
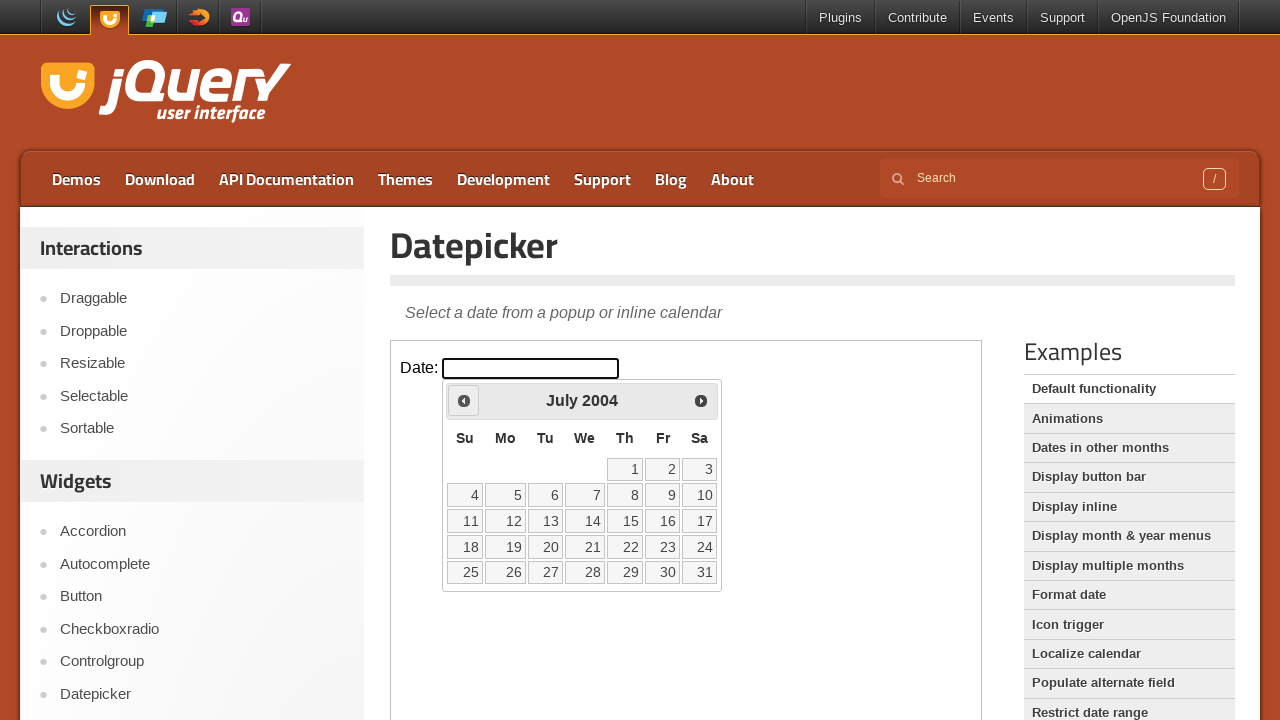

Retrieved current month 'July' and year '2004'
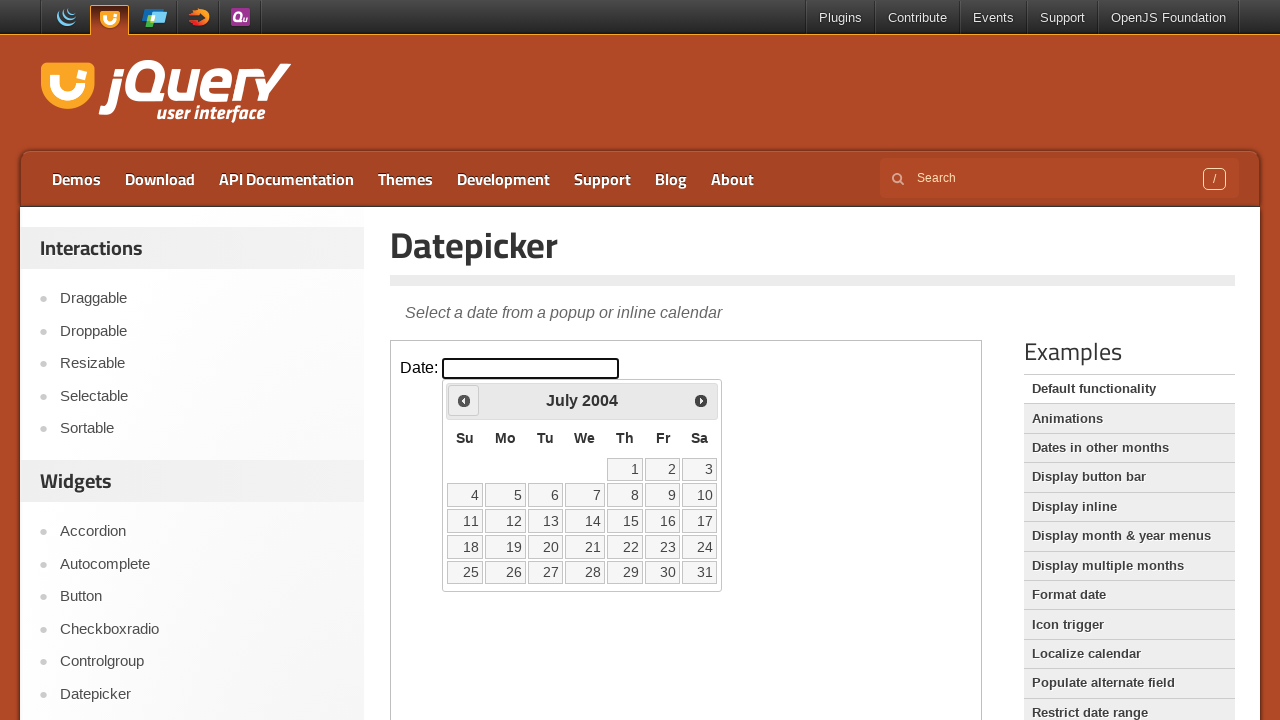

Clicked previous month button to navigate backwards at (464, 400) on iframe >> nth=0 >> internal:control=enter-frame >> span.ui-icon.ui-icon-circle-t
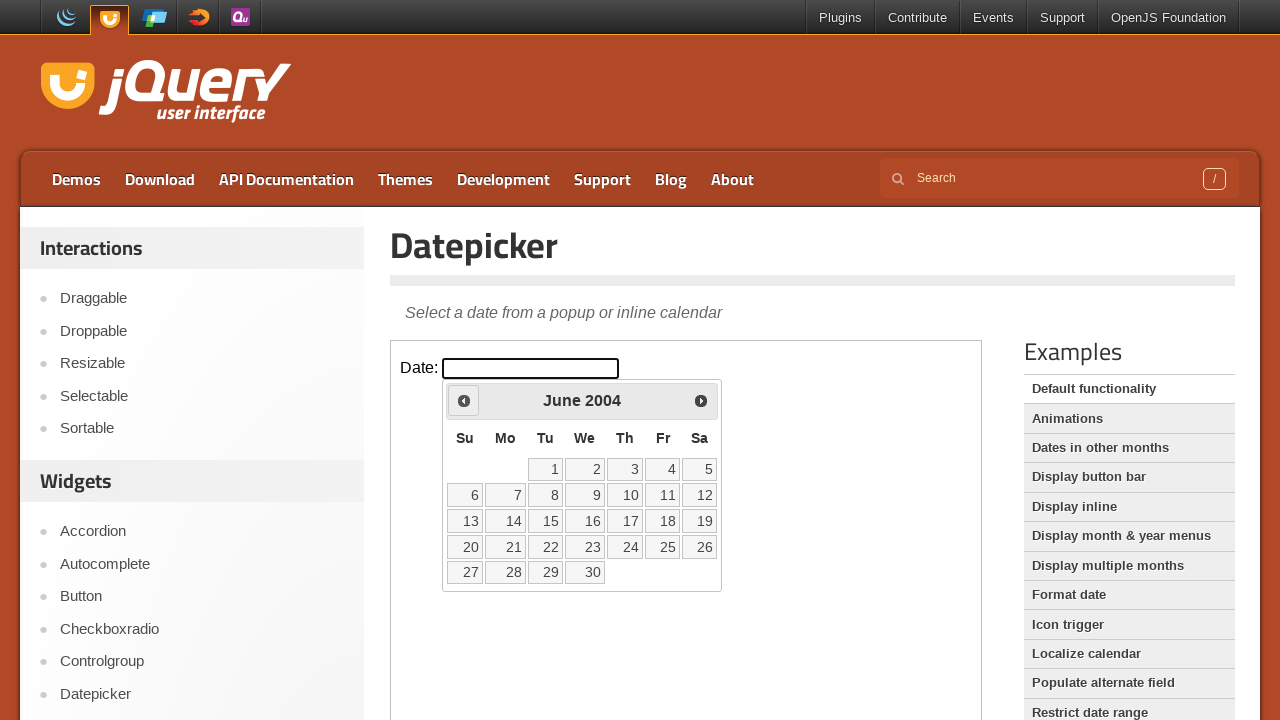

Retrieved current month 'June' and year '2004'
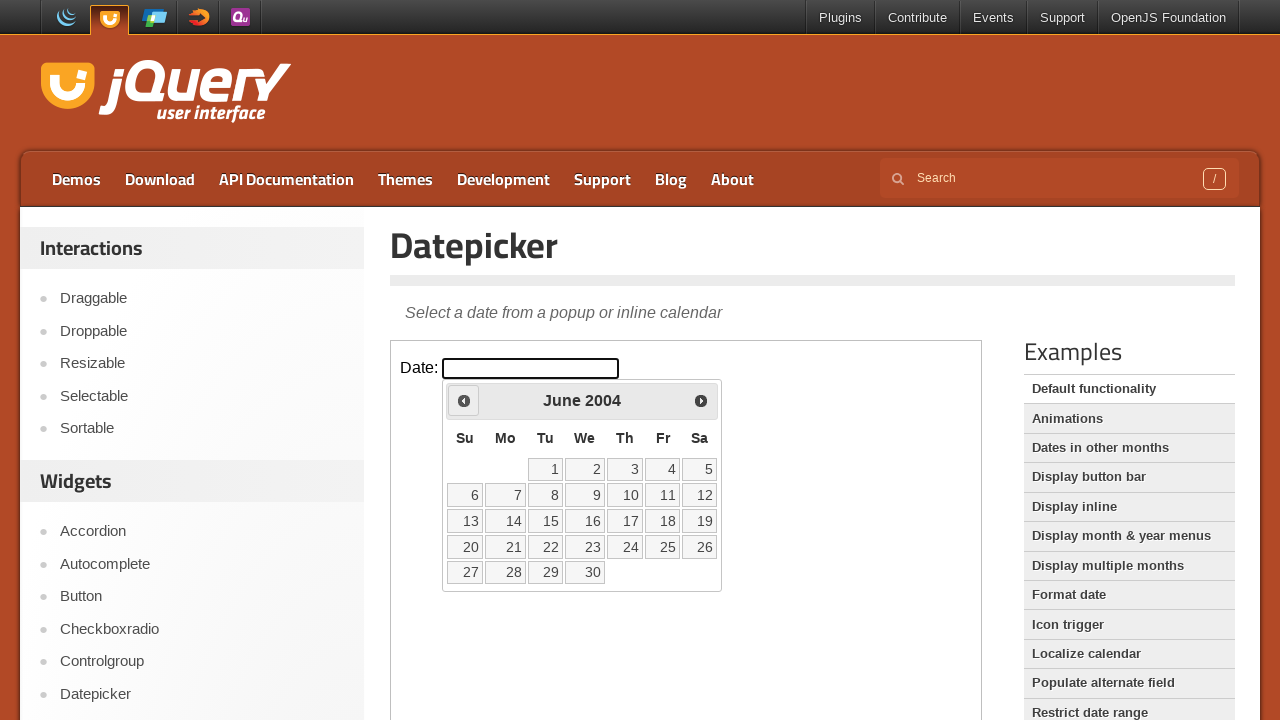

Clicked previous month button to navigate backwards at (464, 400) on iframe >> nth=0 >> internal:control=enter-frame >> span.ui-icon.ui-icon-circle-t
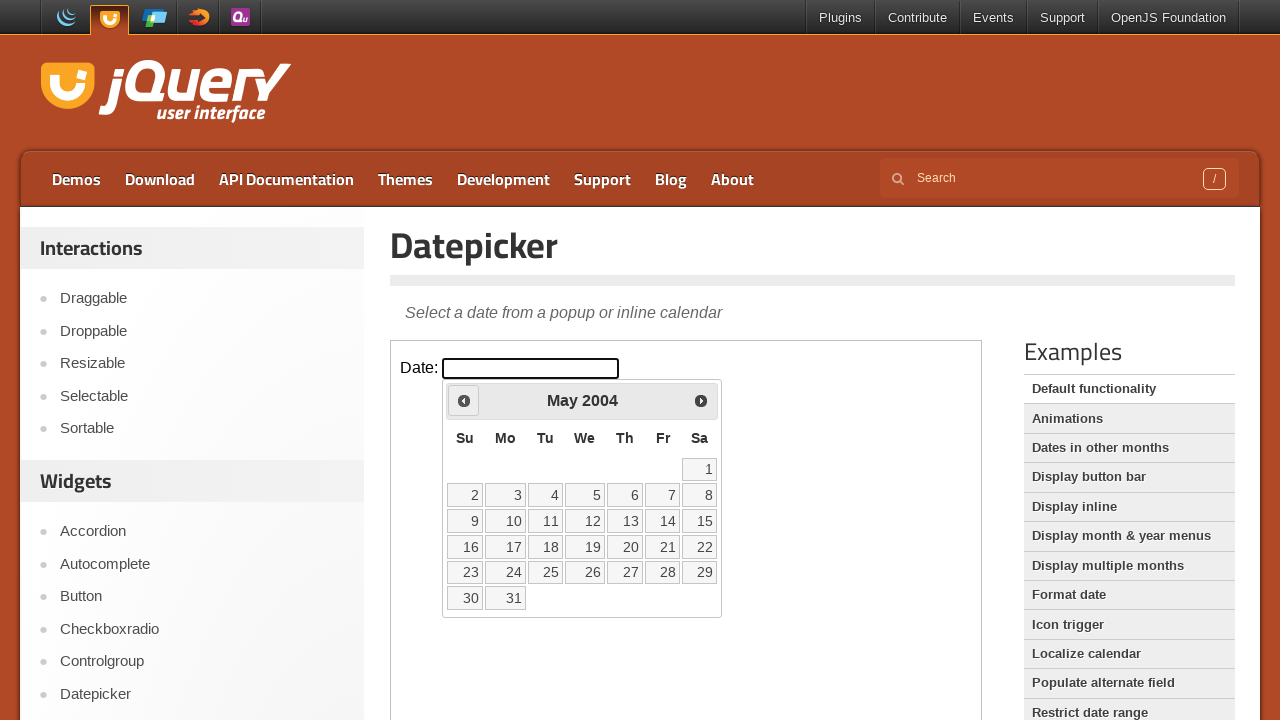

Retrieved current month 'May' and year '2004'
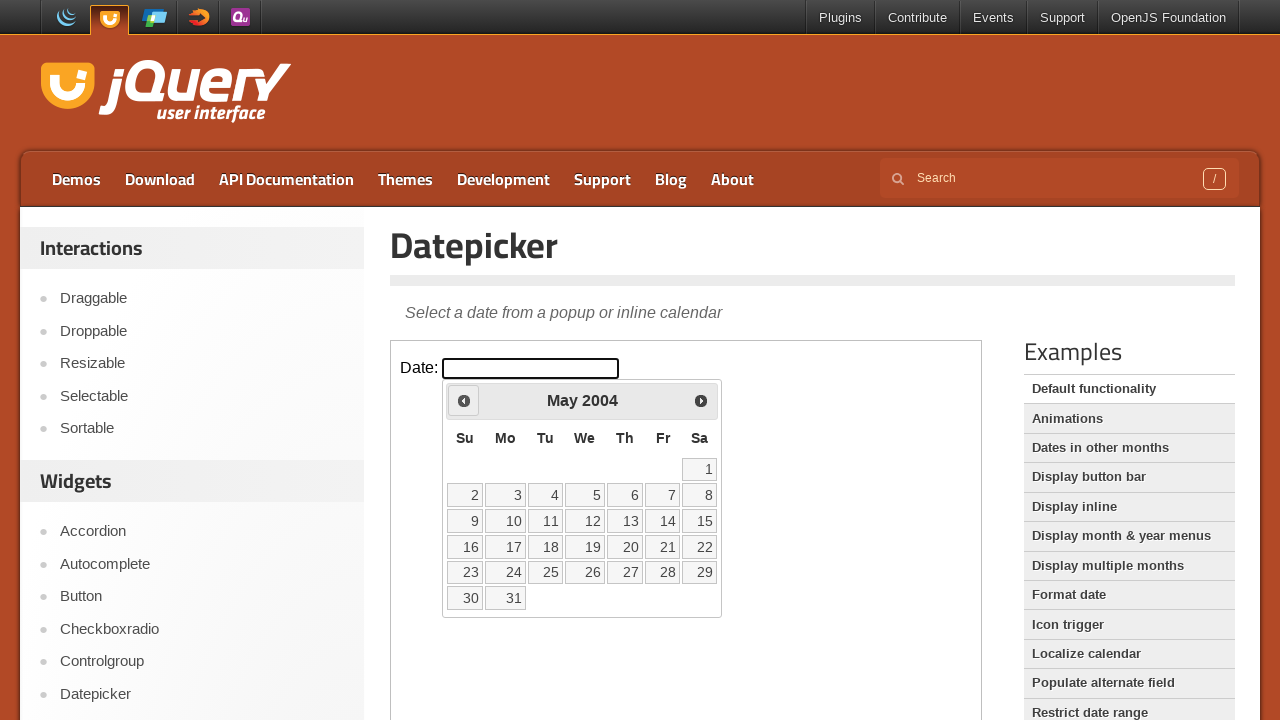

Clicked previous month button to navigate backwards at (464, 400) on iframe >> nth=0 >> internal:control=enter-frame >> span.ui-icon.ui-icon-circle-t
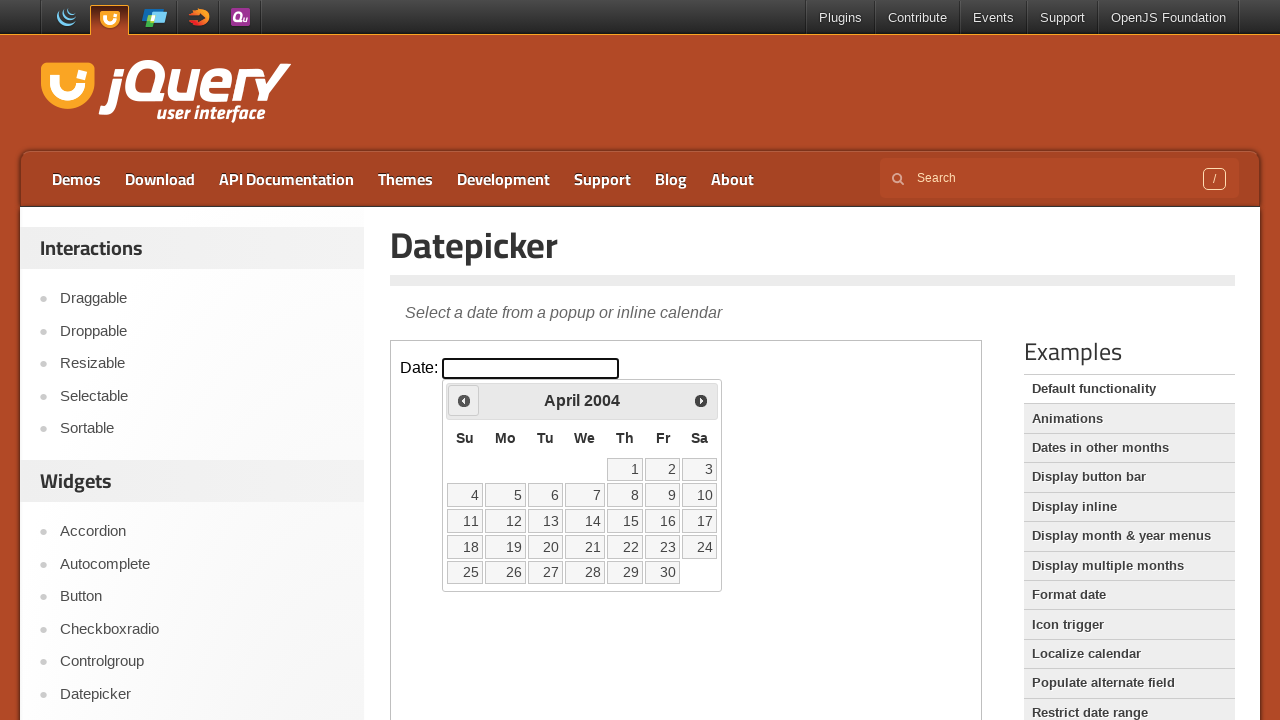

Retrieved current month 'April' and year '2004'
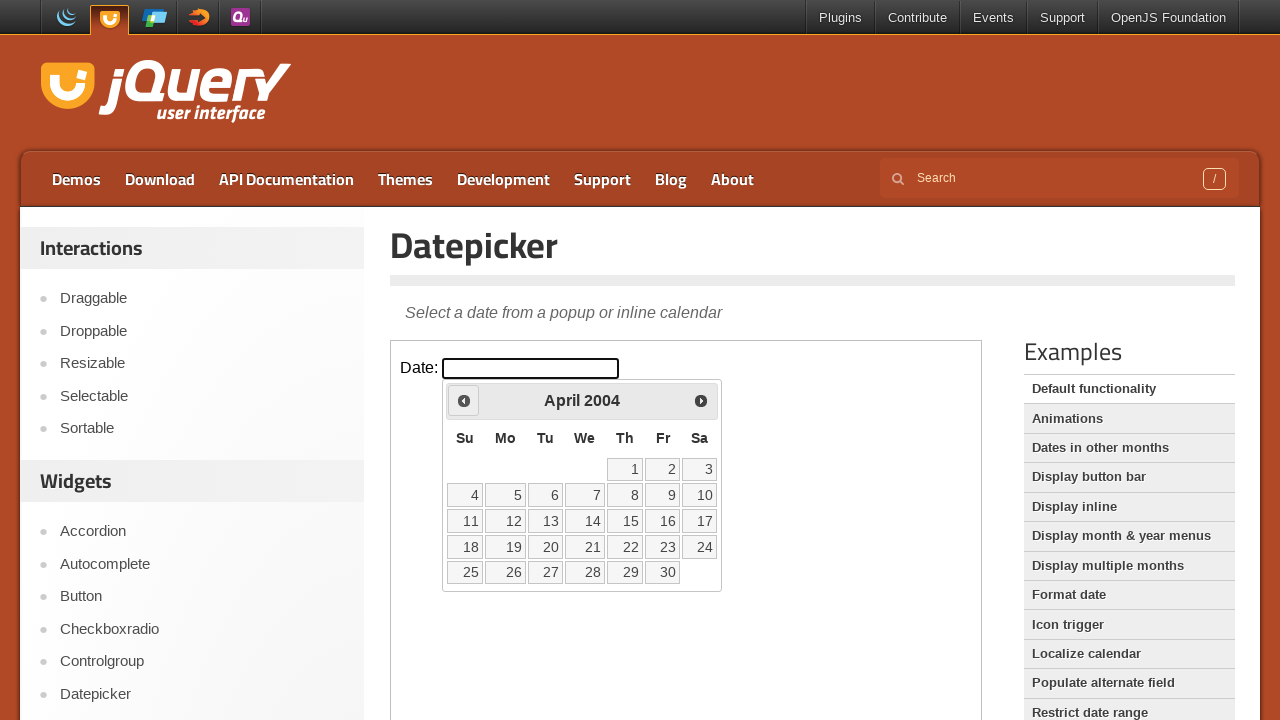

Clicked previous month button to navigate backwards at (464, 400) on iframe >> nth=0 >> internal:control=enter-frame >> span.ui-icon.ui-icon-circle-t
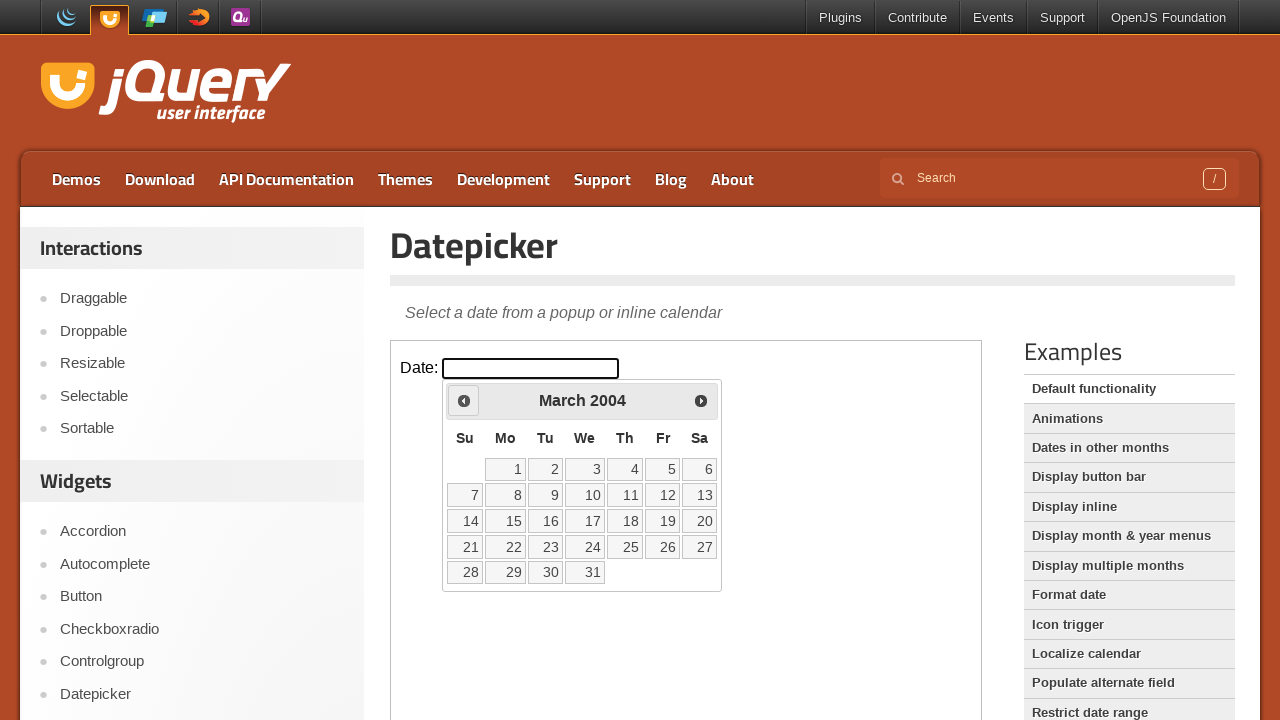

Retrieved current month 'March' and year '2004'
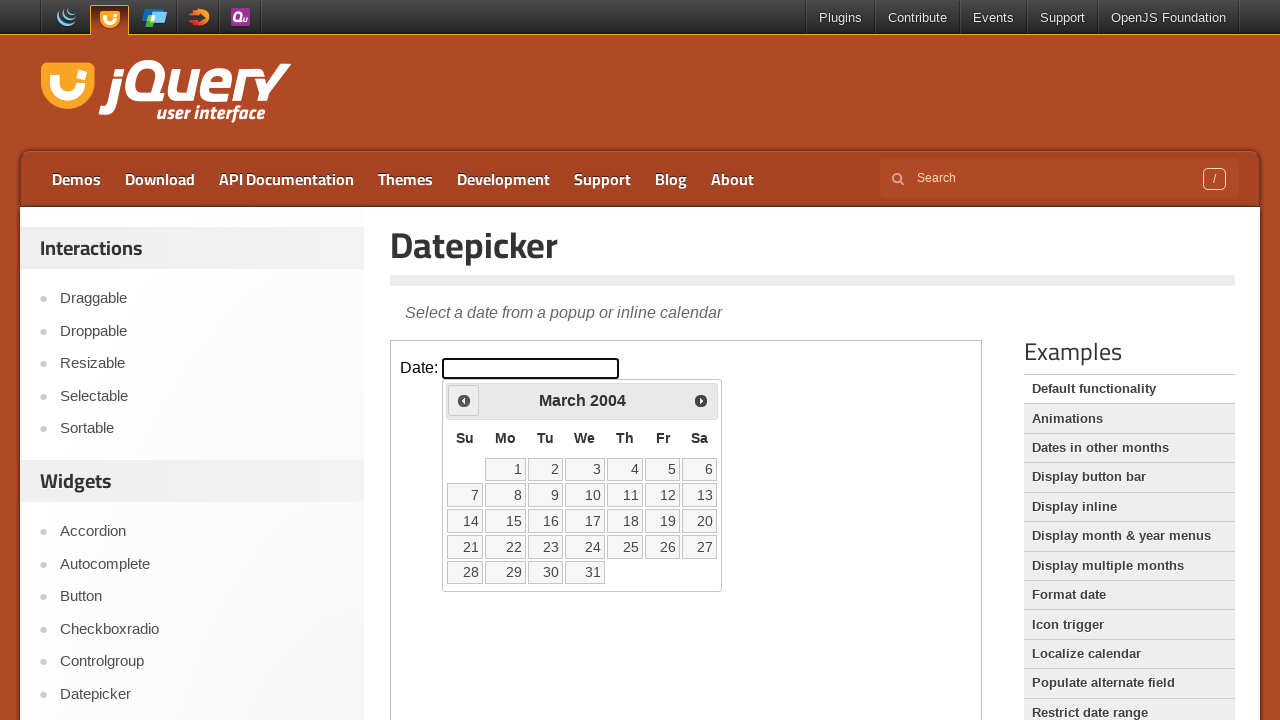

Clicked previous month button to navigate backwards at (464, 400) on iframe >> nth=0 >> internal:control=enter-frame >> span.ui-icon.ui-icon-circle-t
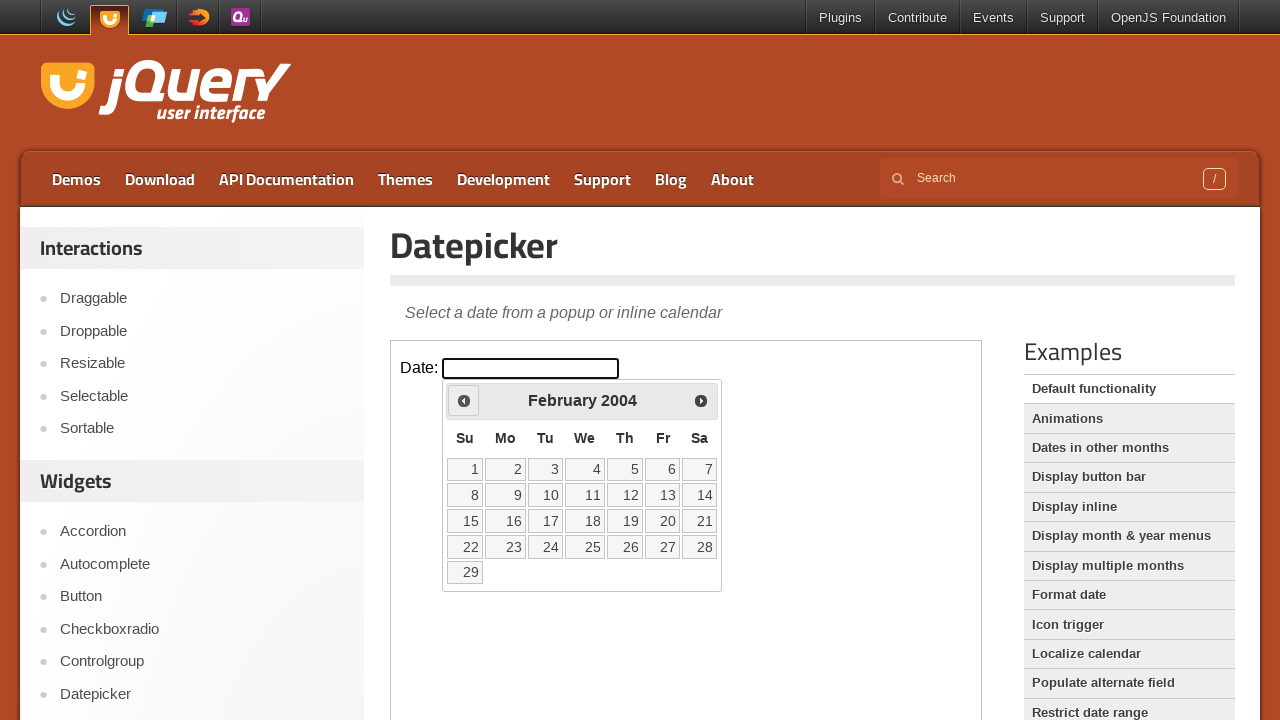

Retrieved current month 'February' and year '2004'
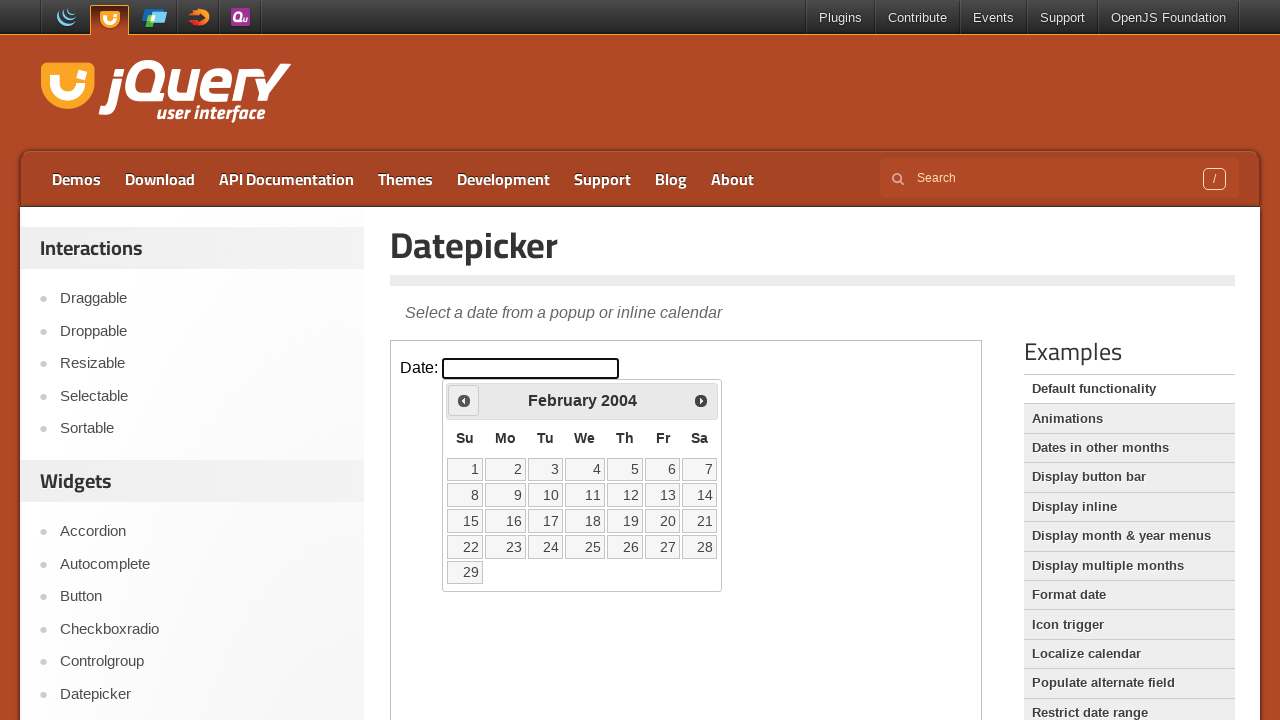

Clicked previous month button to navigate backwards at (464, 400) on iframe >> nth=0 >> internal:control=enter-frame >> span.ui-icon.ui-icon-circle-t
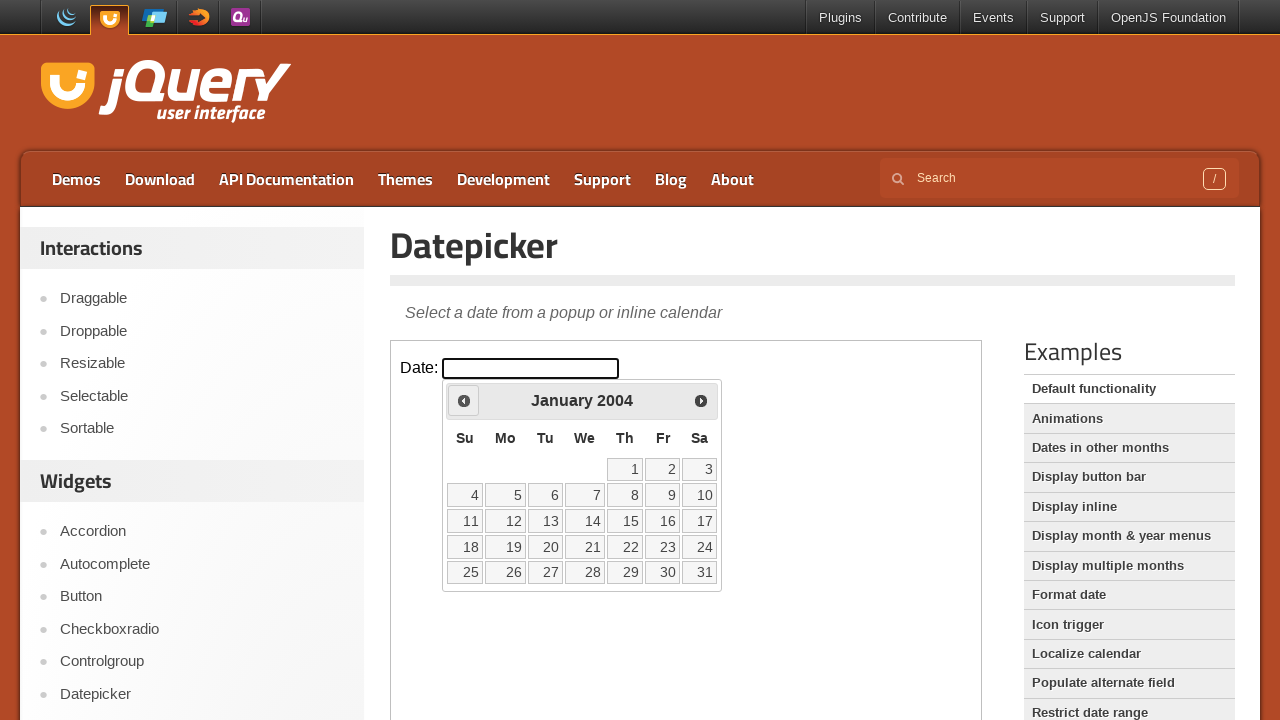

Retrieved current month 'January' and year '2004'
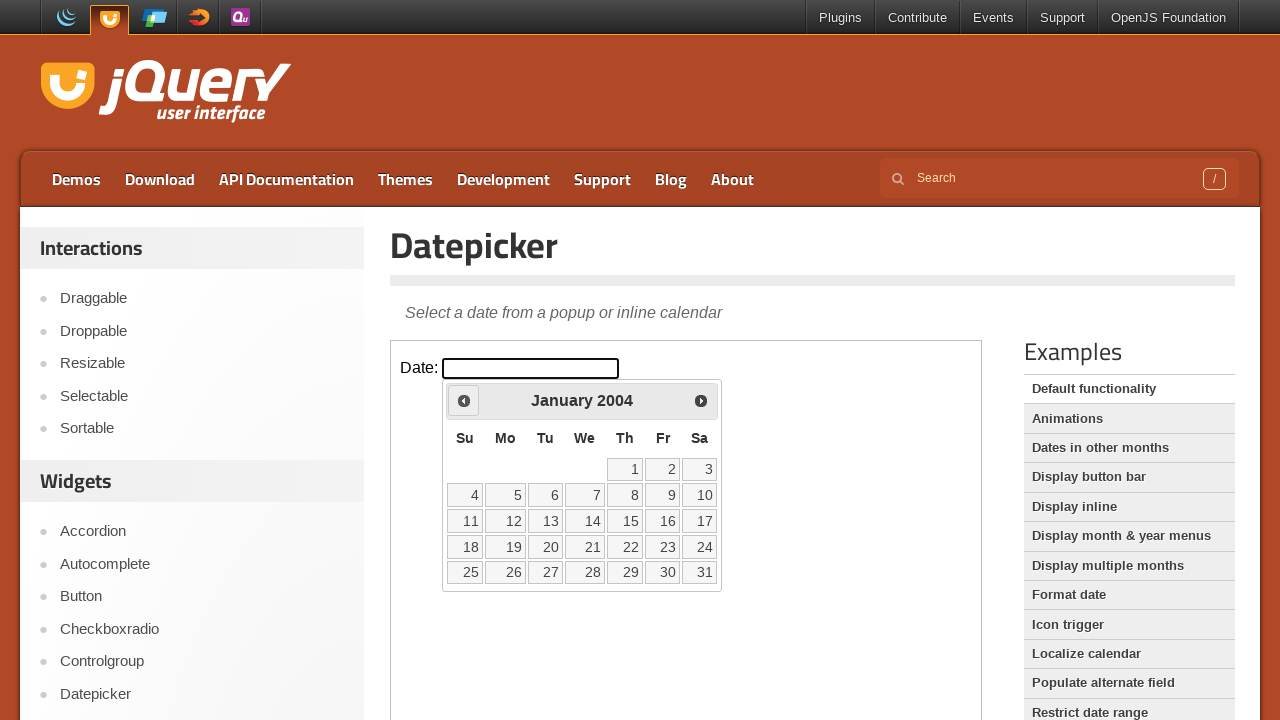

Clicked previous month button to navigate backwards at (464, 400) on iframe >> nth=0 >> internal:control=enter-frame >> span.ui-icon.ui-icon-circle-t
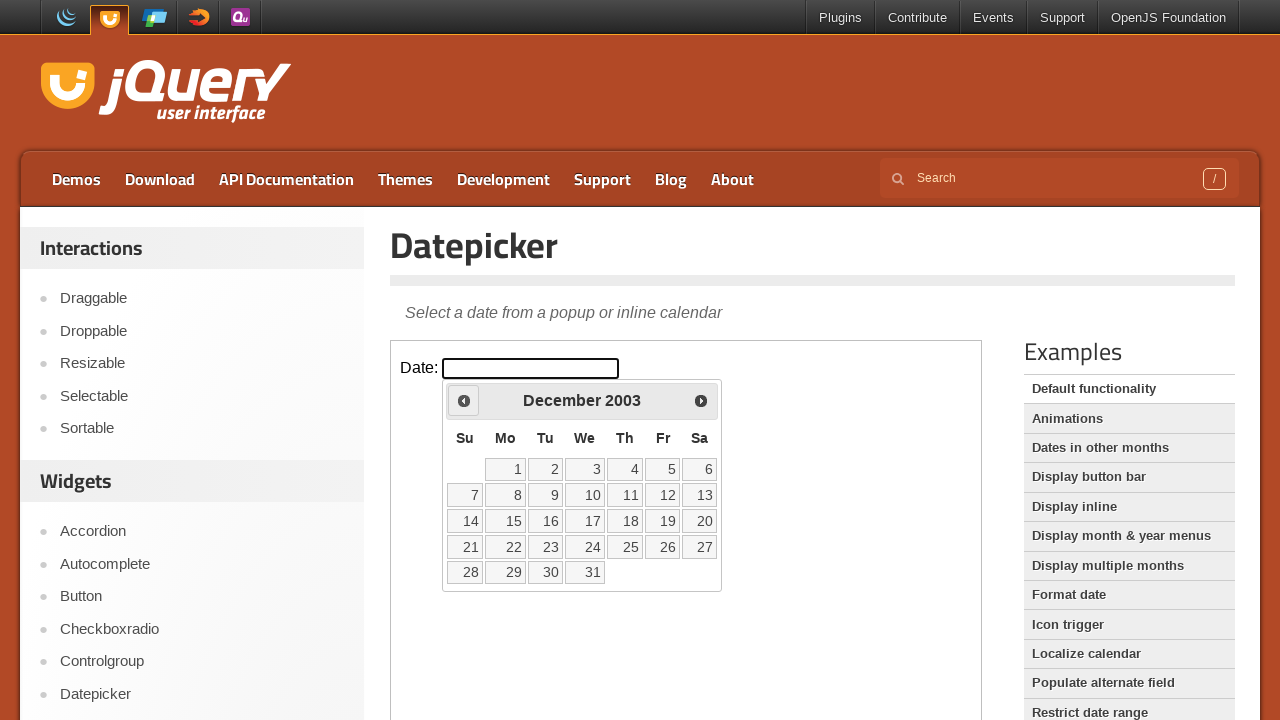

Retrieved current month 'December' and year '2003'
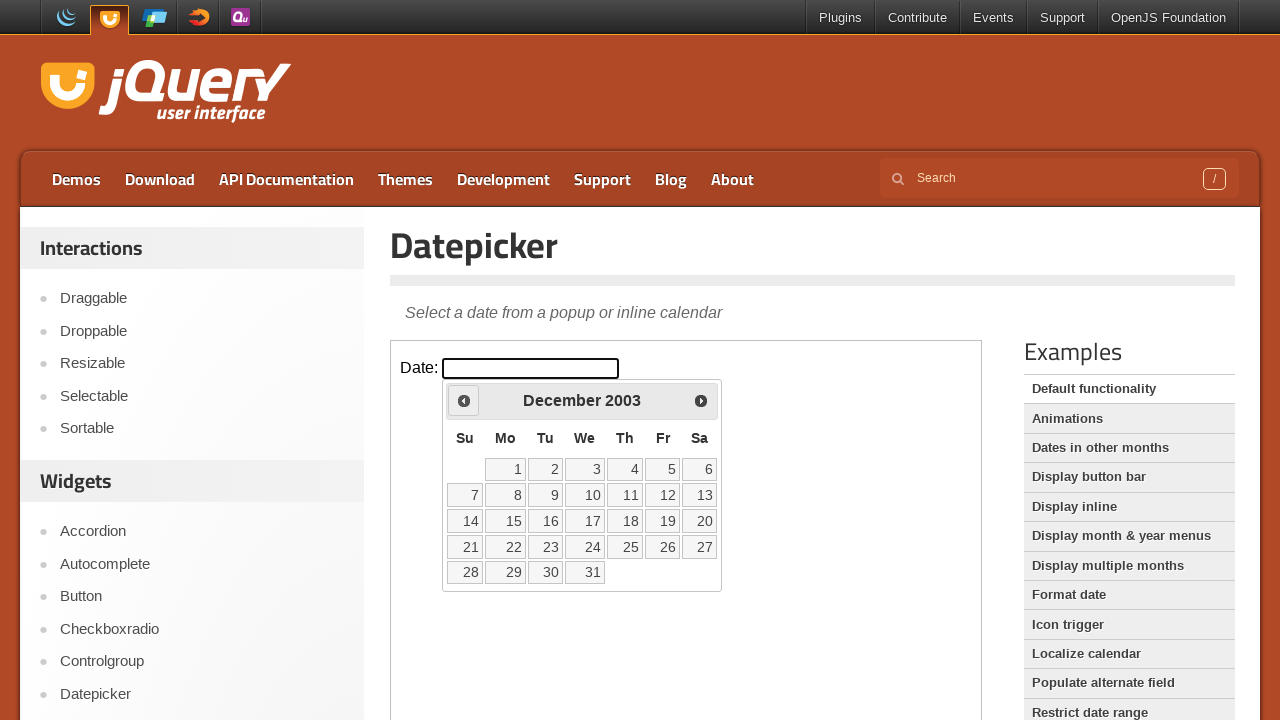

Clicked previous month button to navigate backwards at (464, 400) on iframe >> nth=0 >> internal:control=enter-frame >> span.ui-icon.ui-icon-circle-t
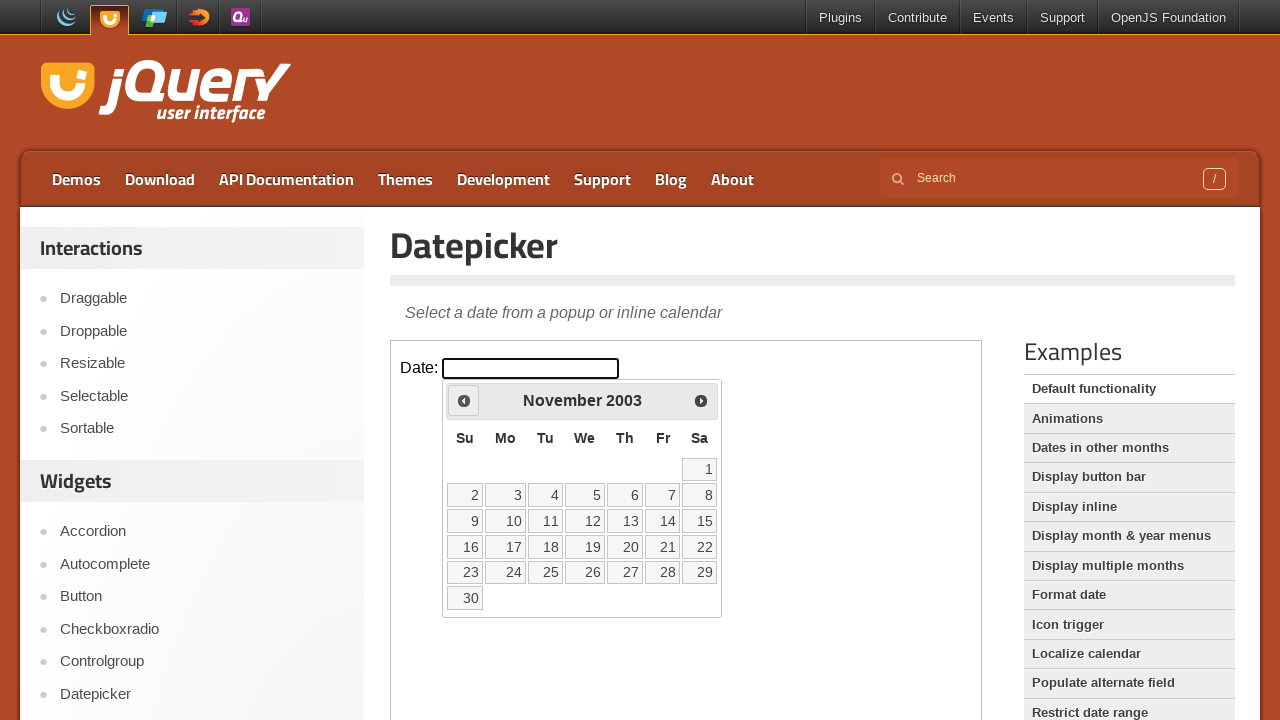

Retrieved current month 'November' and year '2003'
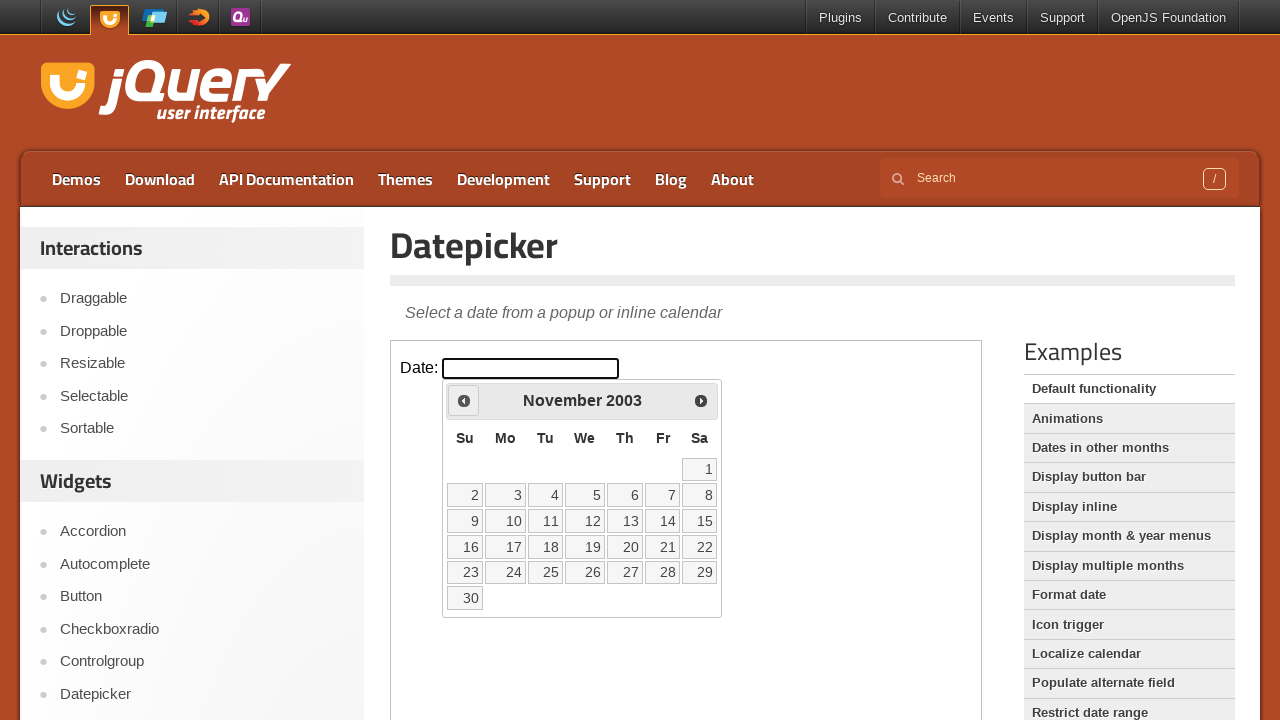

Clicked previous month button to navigate backwards at (464, 400) on iframe >> nth=0 >> internal:control=enter-frame >> span.ui-icon.ui-icon-circle-t
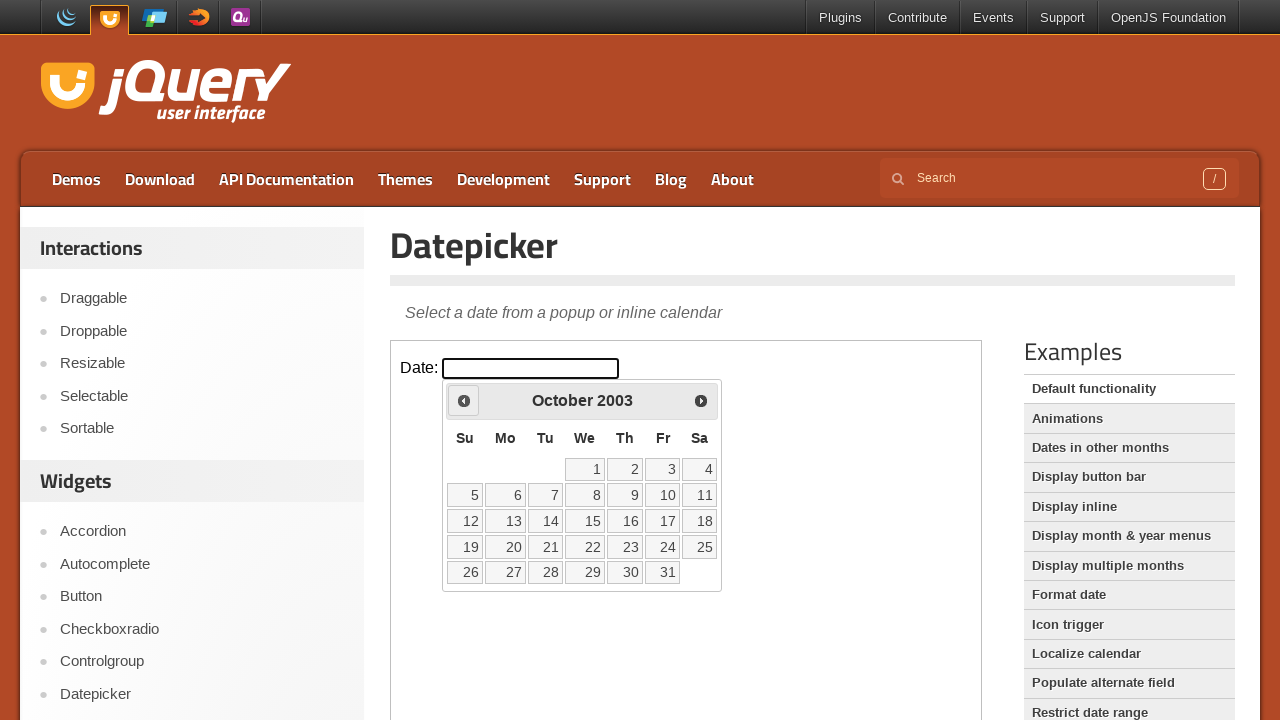

Retrieved current month 'October' and year '2003'
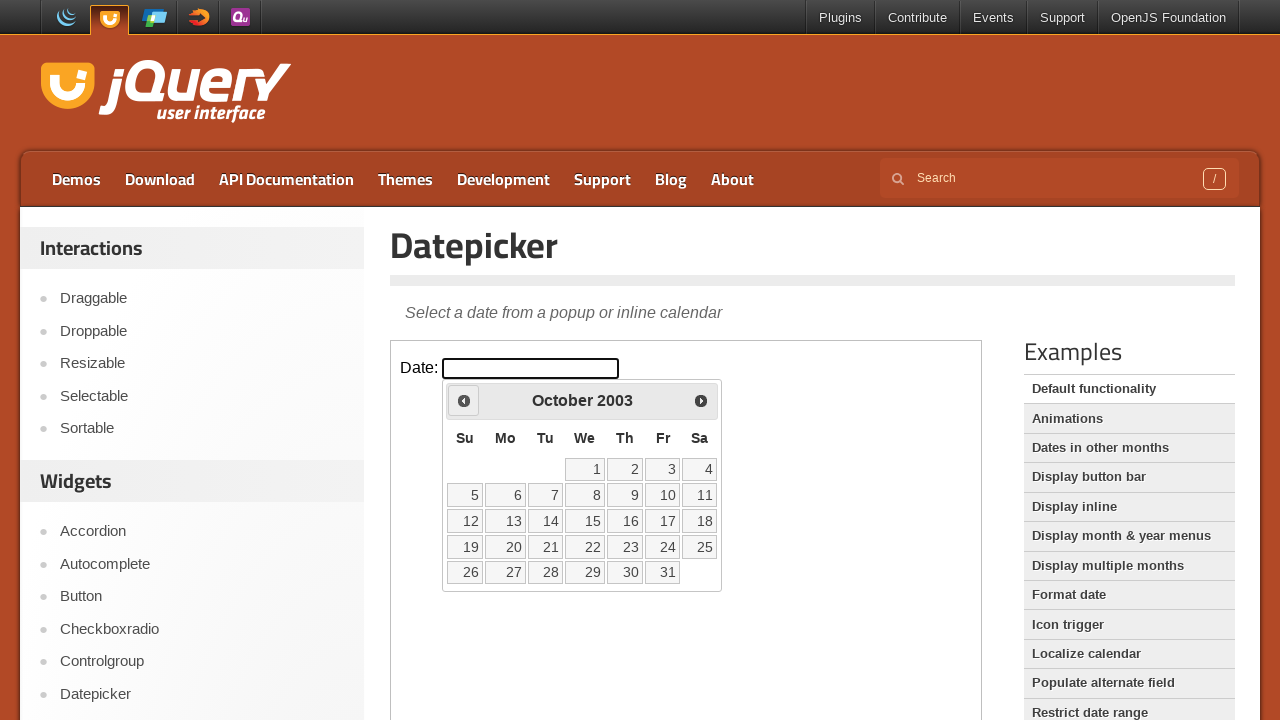

Clicked previous month button to navigate backwards at (464, 400) on iframe >> nth=0 >> internal:control=enter-frame >> span.ui-icon.ui-icon-circle-t
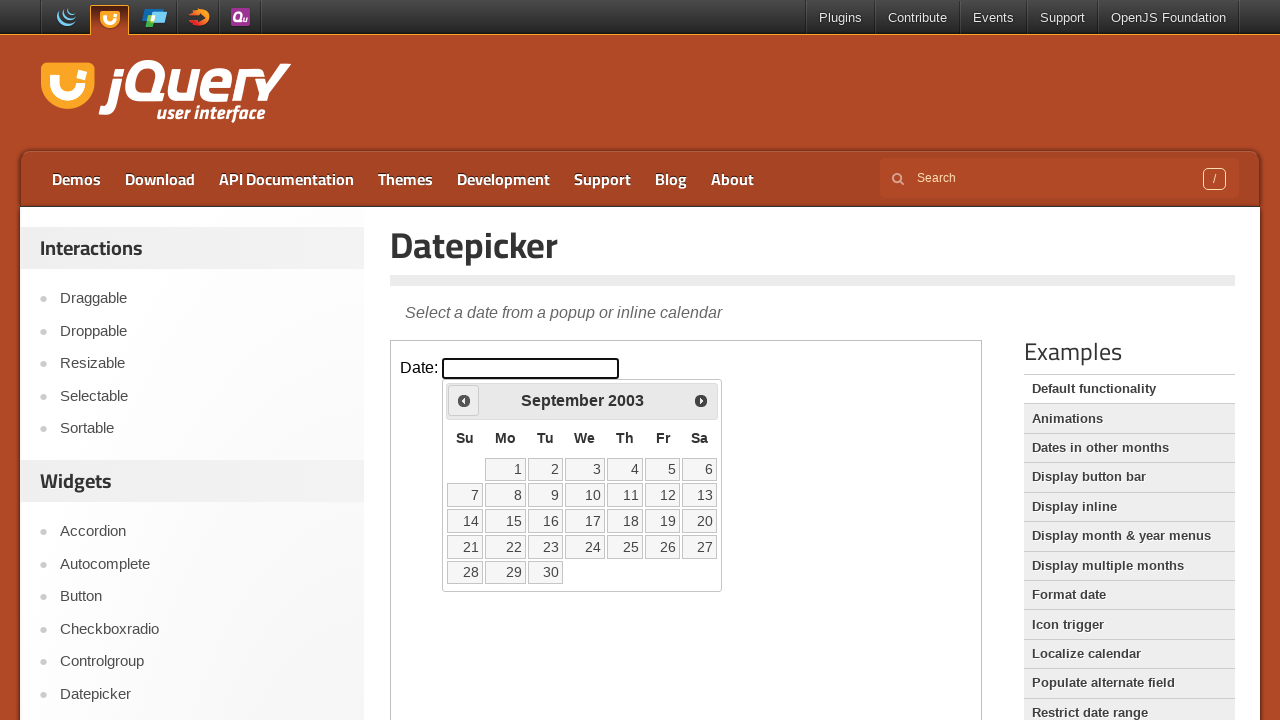

Retrieved current month 'September' and year '2003'
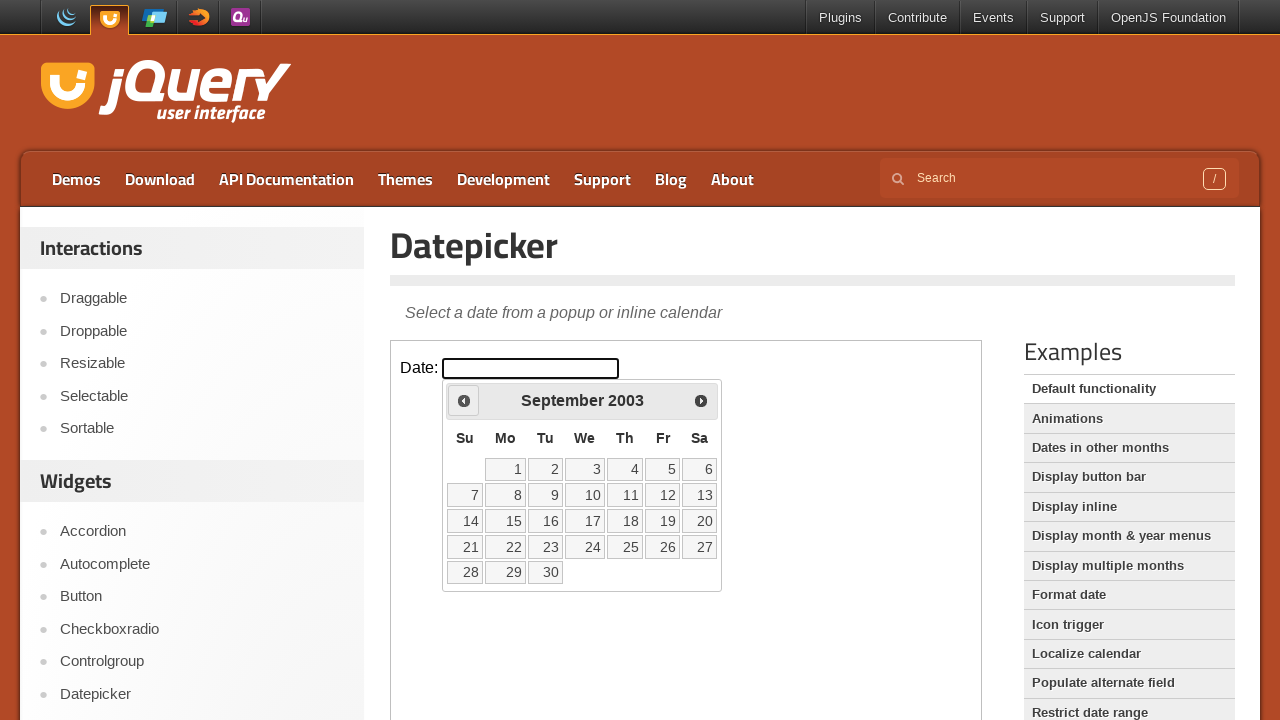

Clicked previous month button to navigate backwards at (464, 400) on iframe >> nth=0 >> internal:control=enter-frame >> span.ui-icon.ui-icon-circle-t
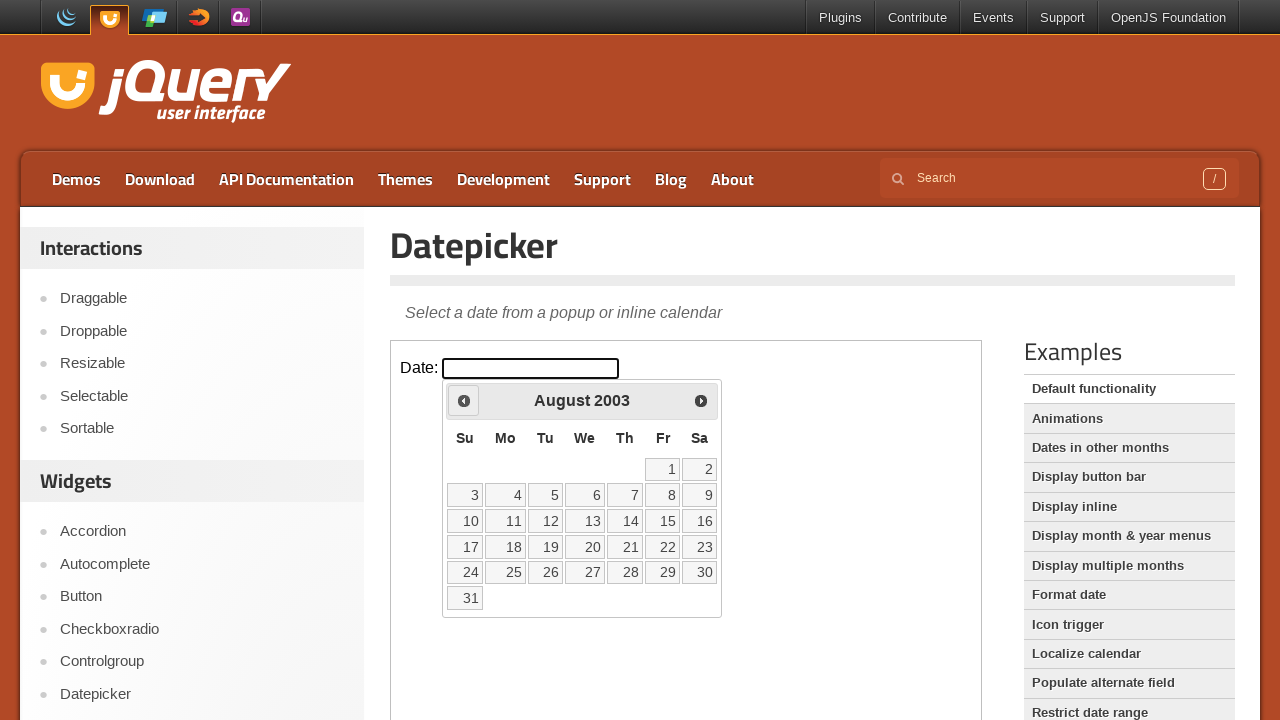

Retrieved current month 'August' and year '2003'
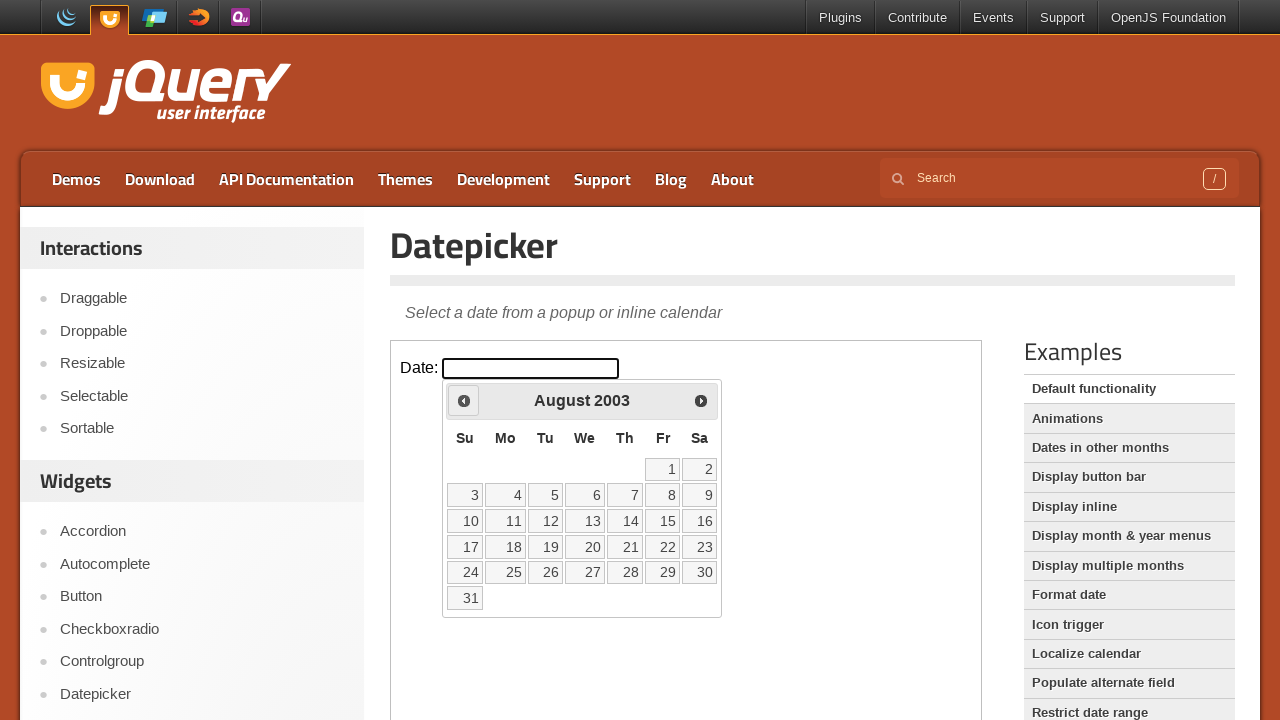

Clicked previous month button to navigate backwards at (464, 400) on iframe >> nth=0 >> internal:control=enter-frame >> span.ui-icon.ui-icon-circle-t
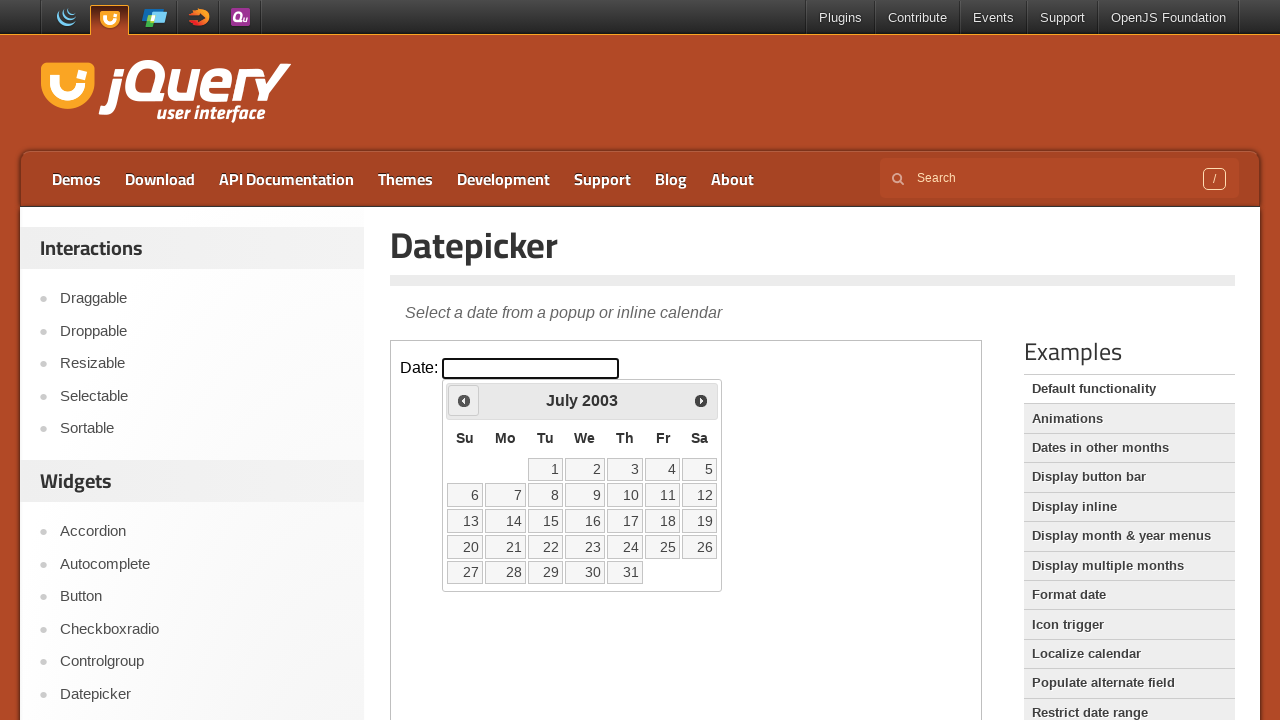

Retrieved current month 'July' and year '2003'
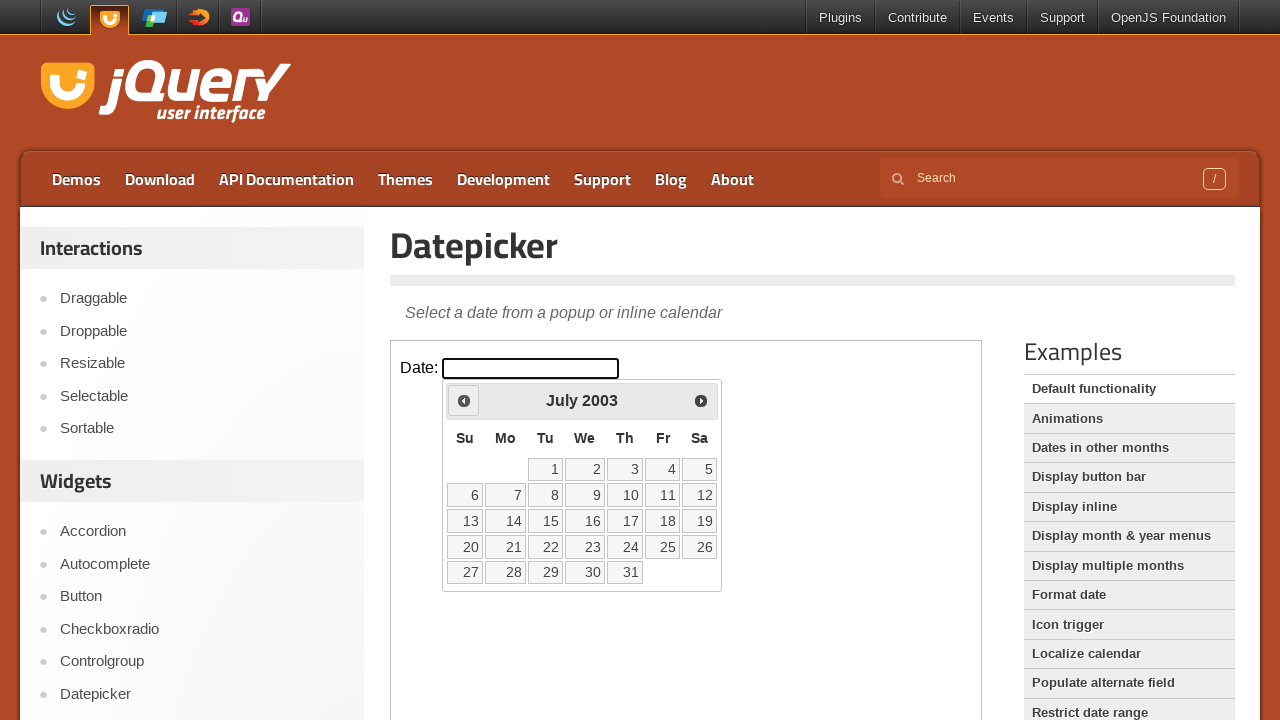

Clicked previous month button to navigate backwards at (464, 400) on iframe >> nth=0 >> internal:control=enter-frame >> span.ui-icon.ui-icon-circle-t
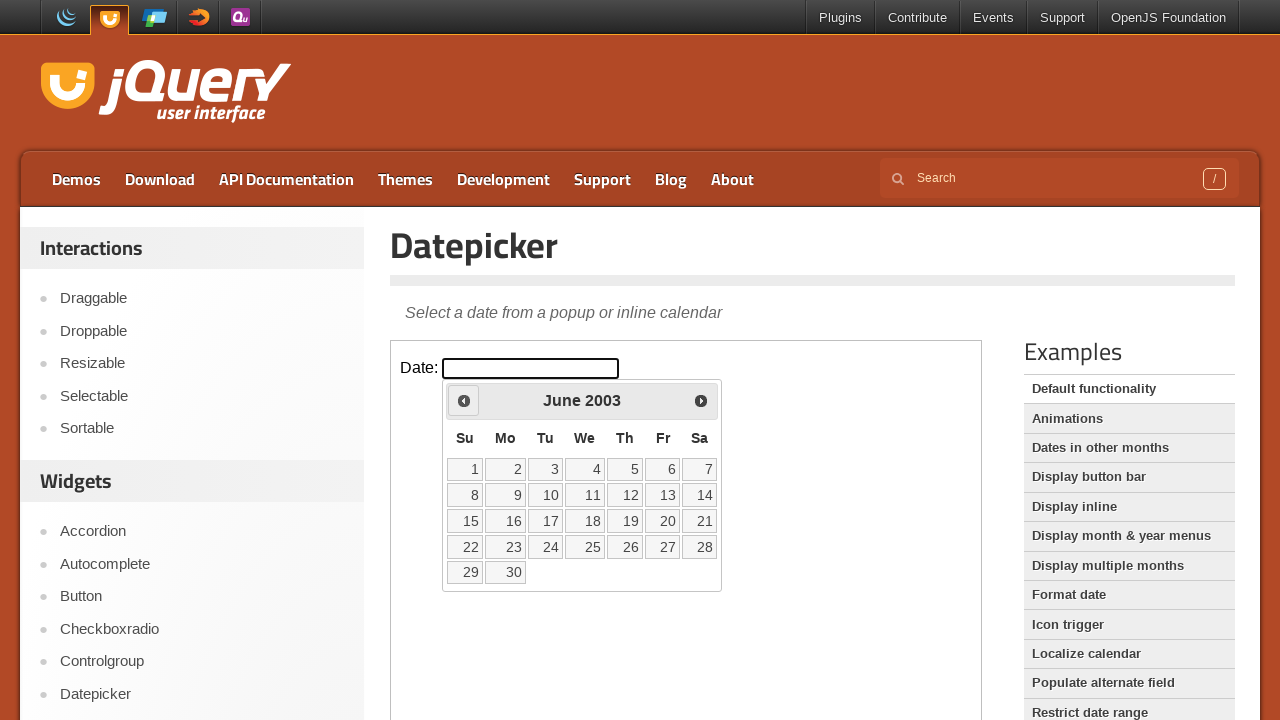

Retrieved current month 'June' and year '2003'
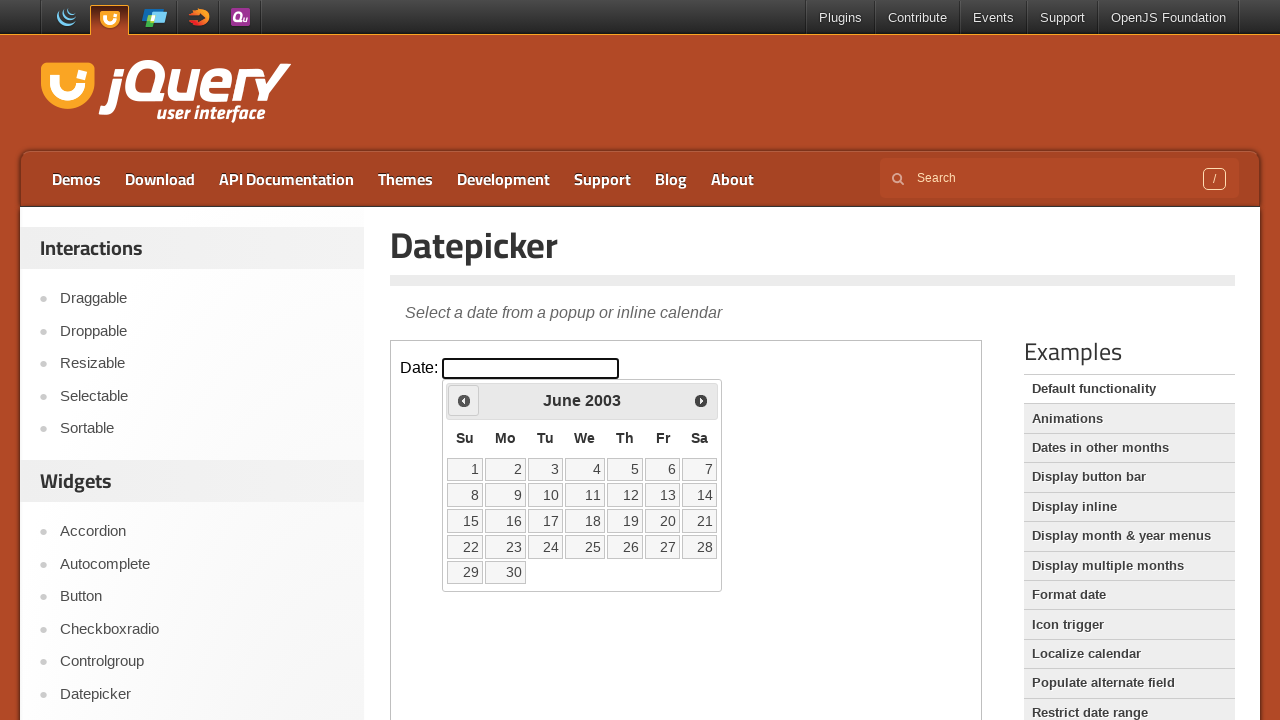

Clicked previous month button to navigate backwards at (464, 400) on iframe >> nth=0 >> internal:control=enter-frame >> span.ui-icon.ui-icon-circle-t
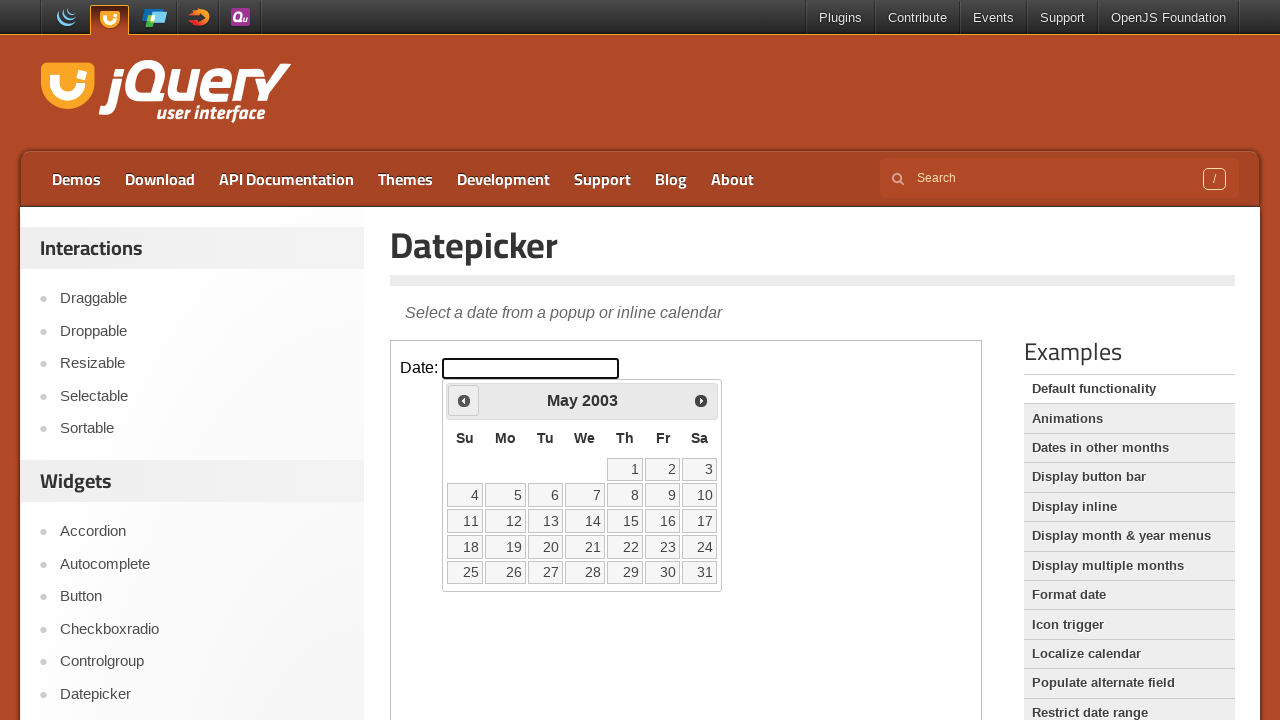

Retrieved current month 'May' and year '2003'
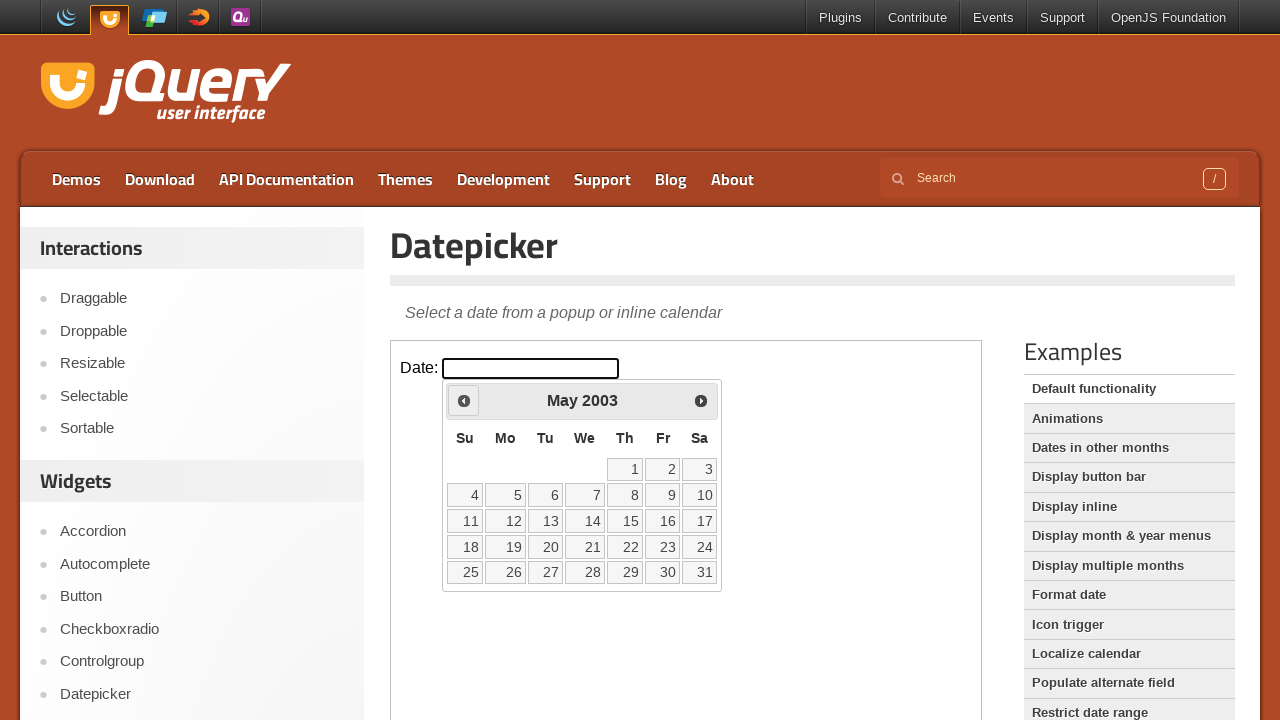

Clicked previous month button to navigate backwards at (464, 400) on iframe >> nth=0 >> internal:control=enter-frame >> span.ui-icon.ui-icon-circle-t
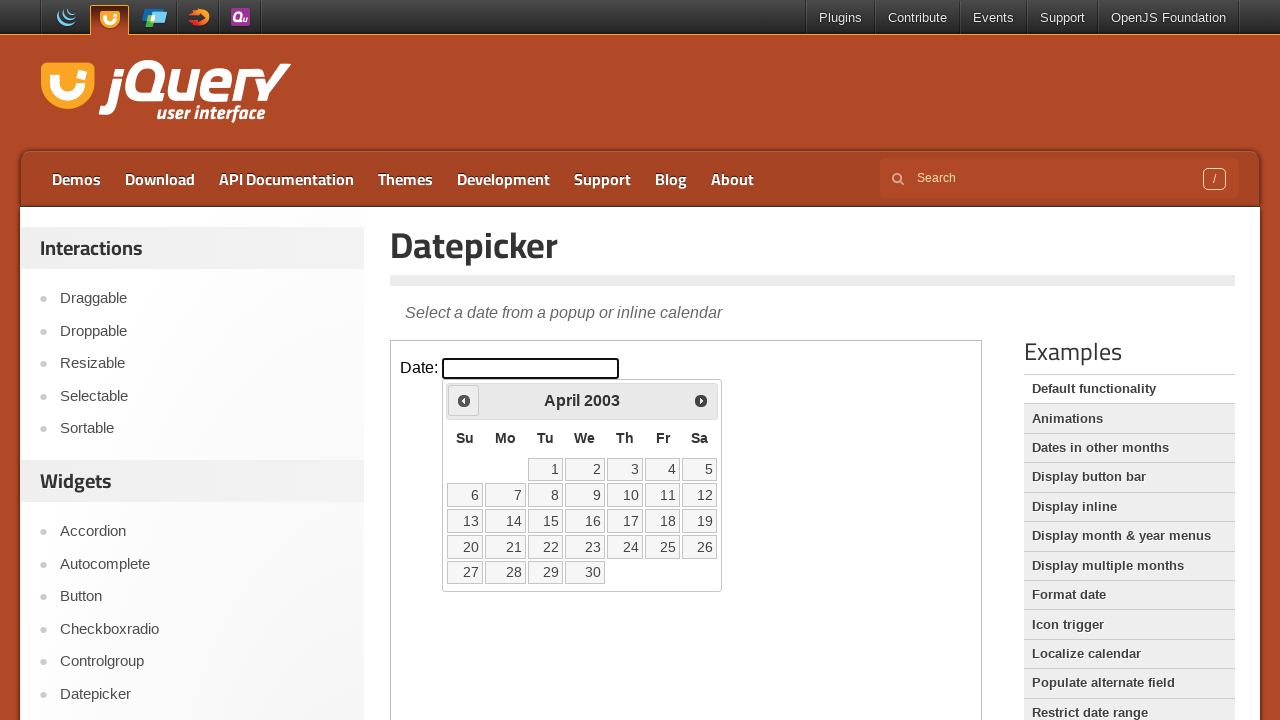

Retrieved current month 'April' and year '2003'
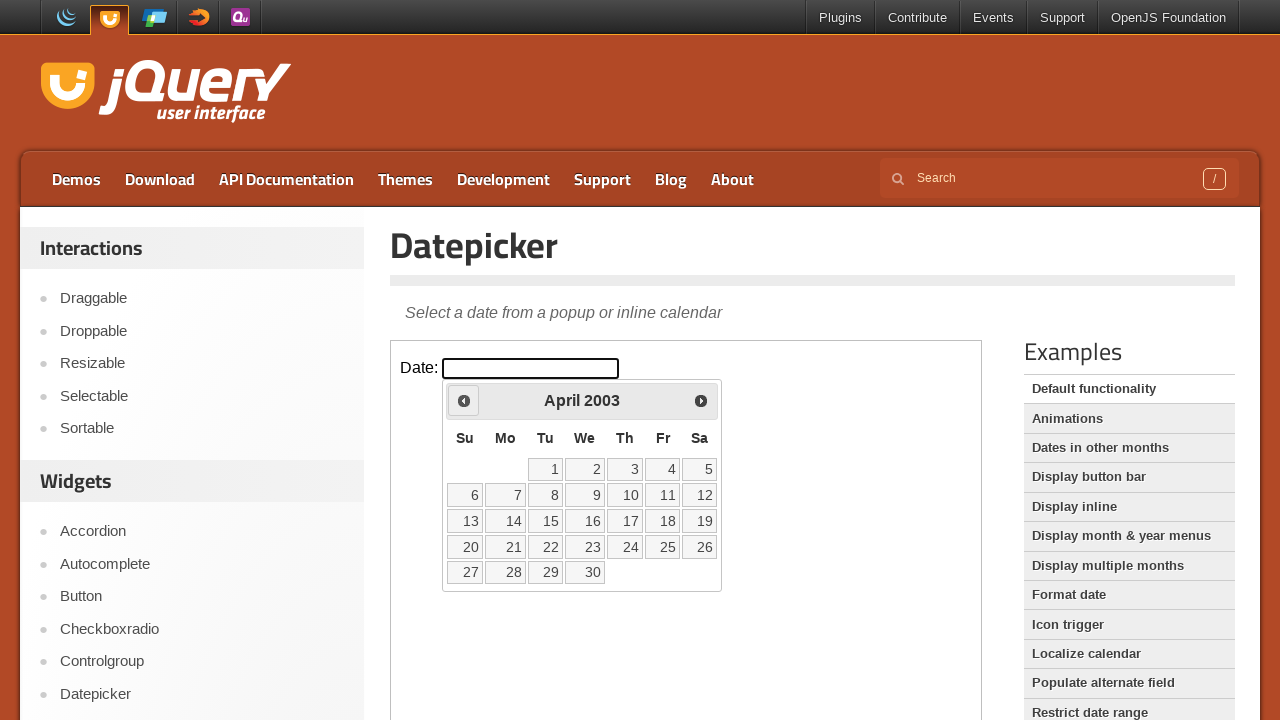

Clicked previous month button to navigate backwards at (464, 400) on iframe >> nth=0 >> internal:control=enter-frame >> span.ui-icon.ui-icon-circle-t
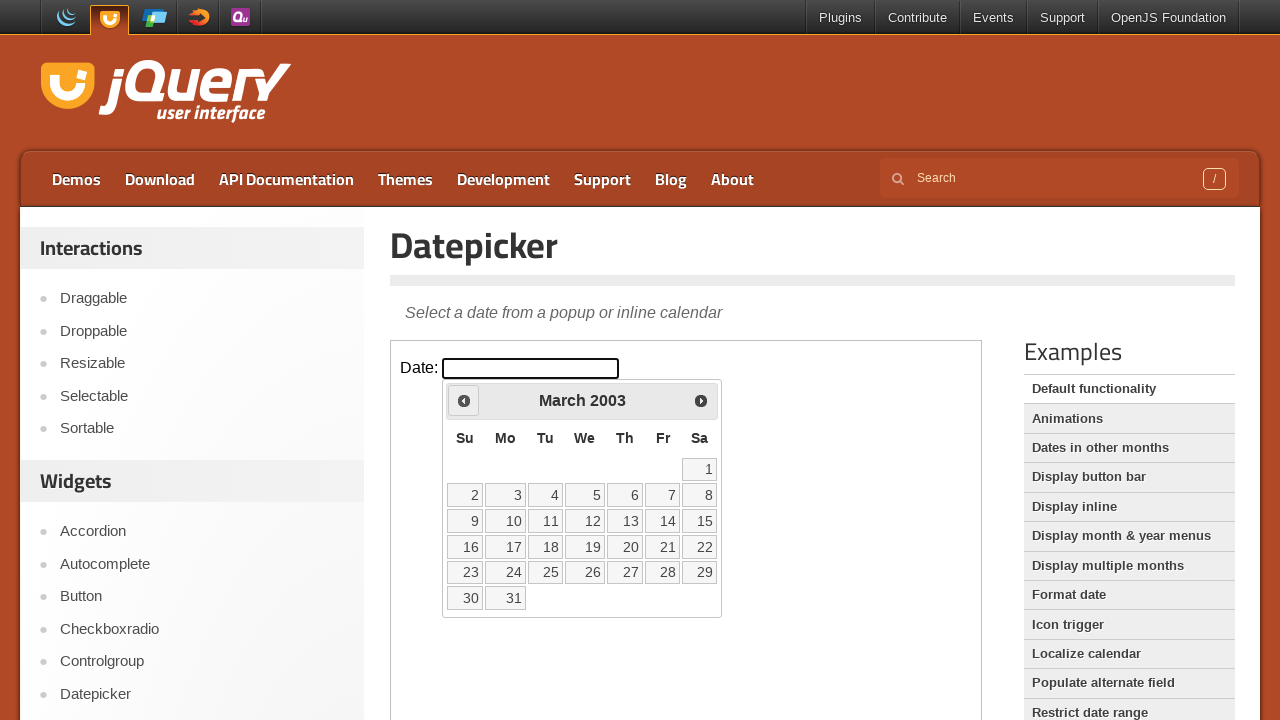

Retrieved current month 'March' and year '2003'
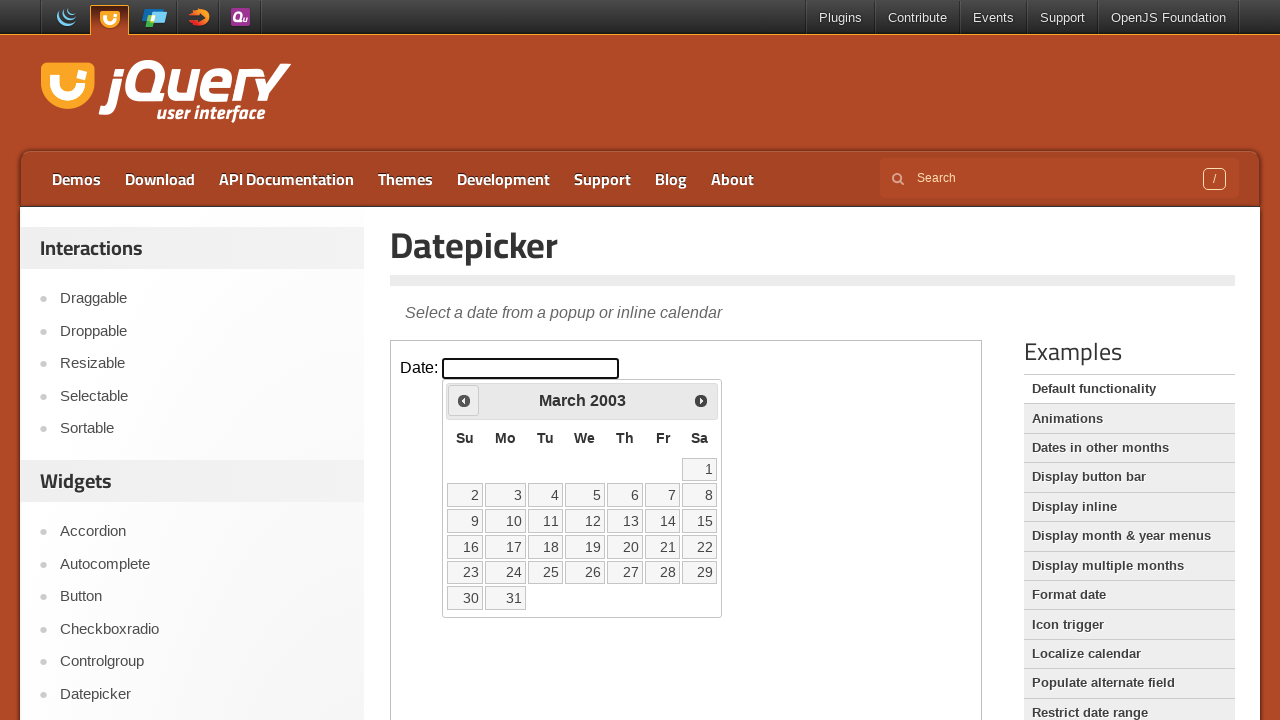

Clicked previous month button to navigate backwards at (464, 400) on iframe >> nth=0 >> internal:control=enter-frame >> span.ui-icon.ui-icon-circle-t
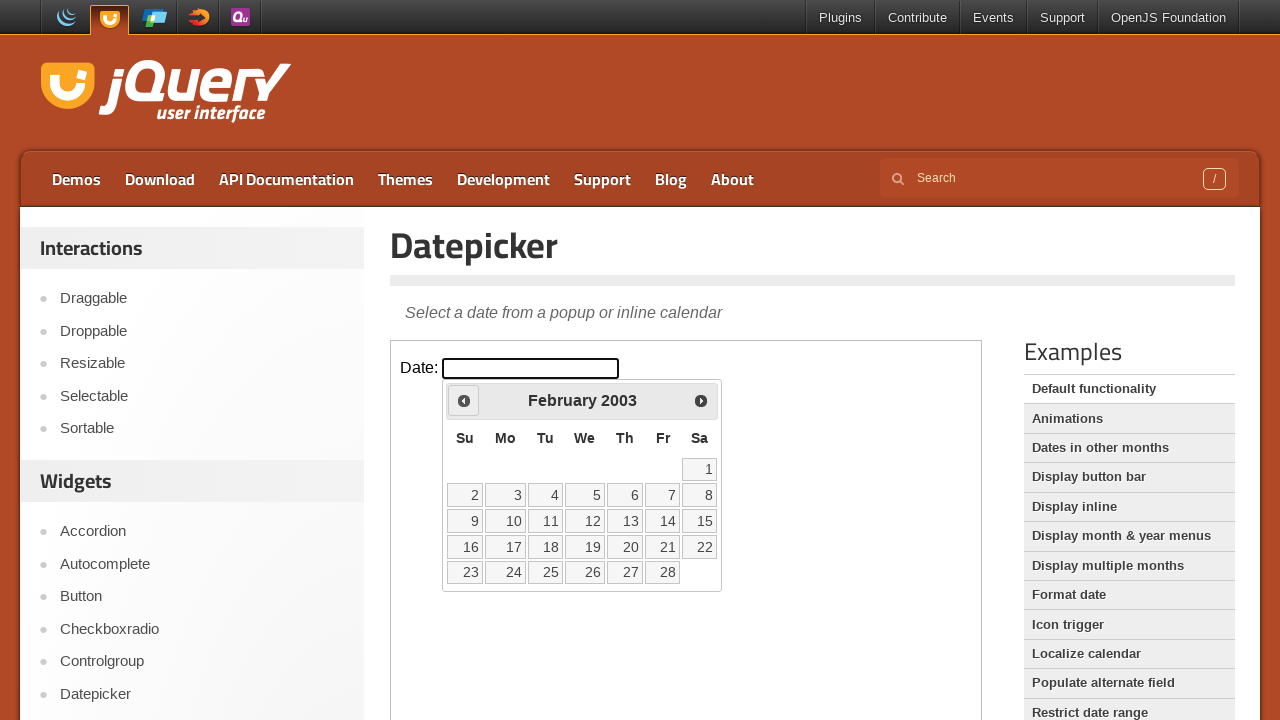

Retrieved current month 'February' and year '2003'
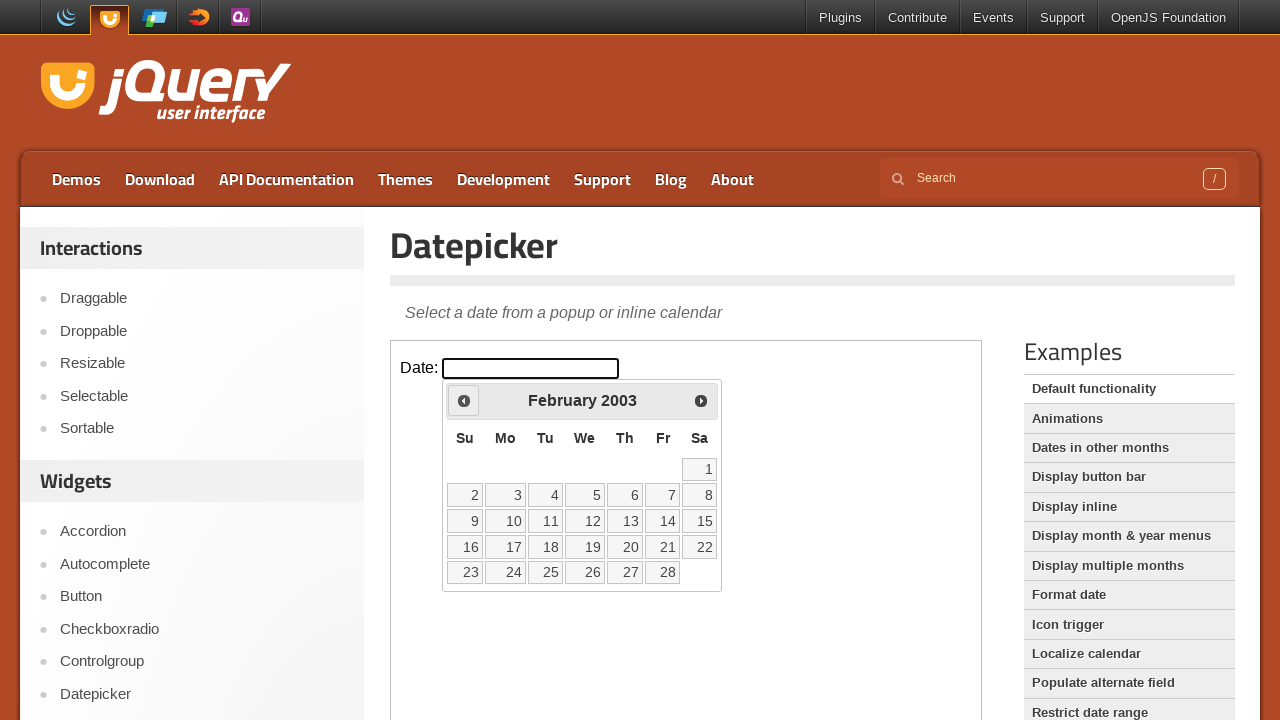

Clicked previous month button to navigate backwards at (464, 400) on iframe >> nth=0 >> internal:control=enter-frame >> span.ui-icon.ui-icon-circle-t
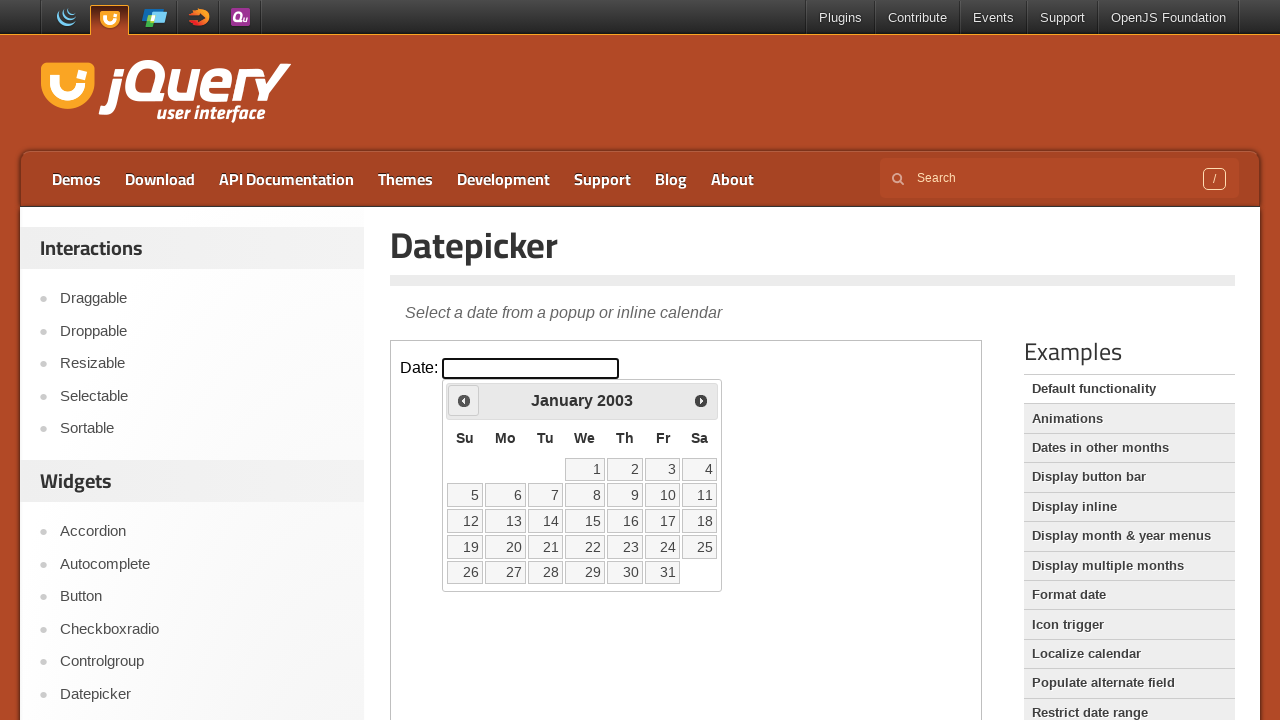

Retrieved current month 'January' and year '2003'
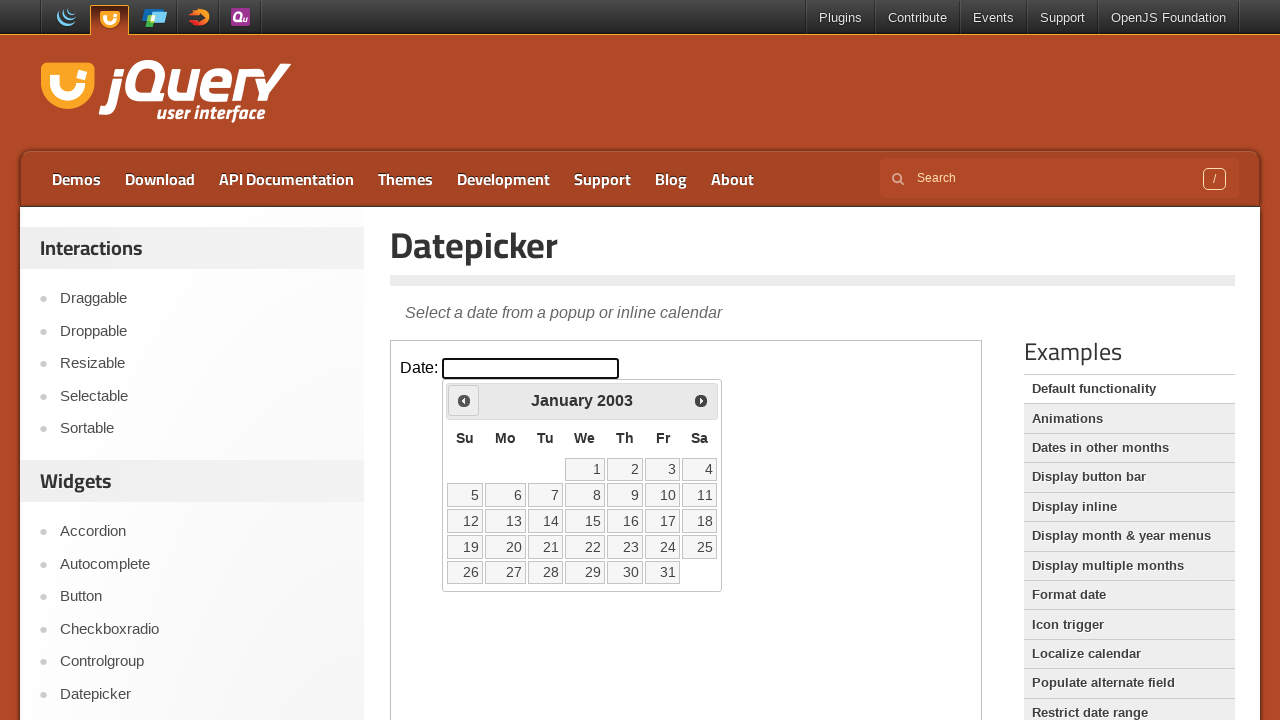

Clicked previous month button to navigate backwards at (464, 400) on iframe >> nth=0 >> internal:control=enter-frame >> span.ui-icon.ui-icon-circle-t
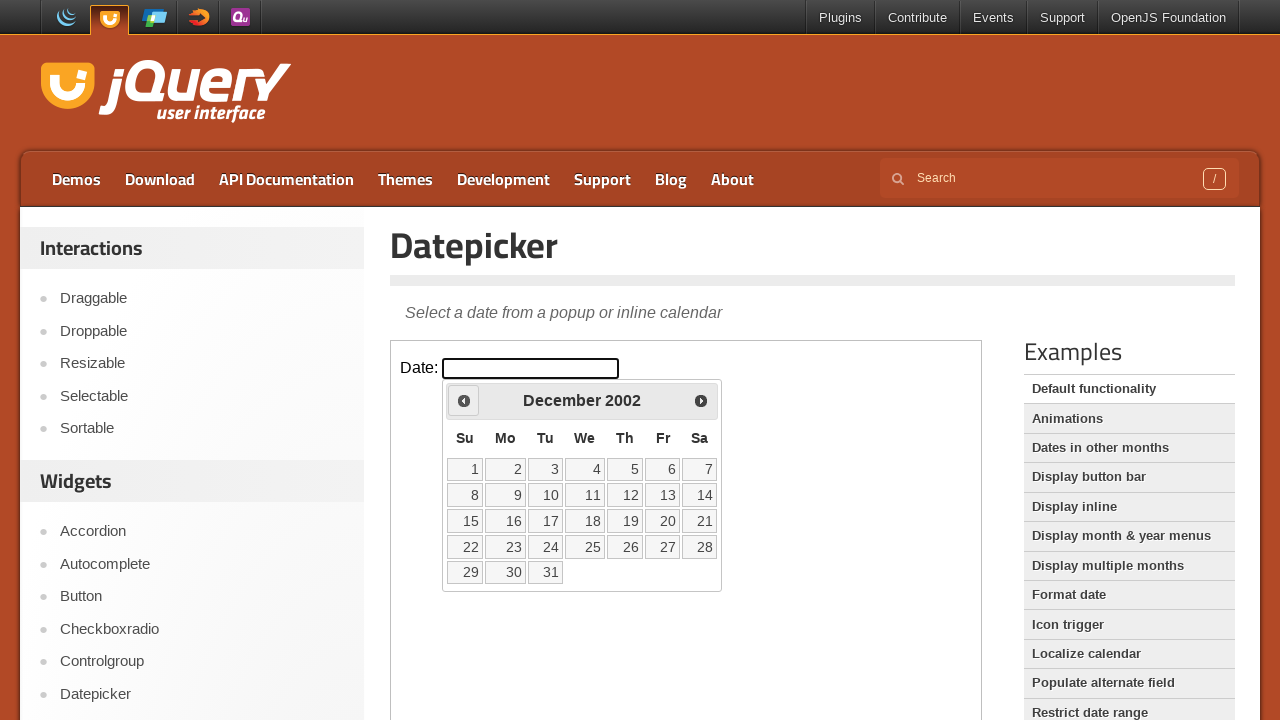

Retrieved current month 'December' and year '2002'
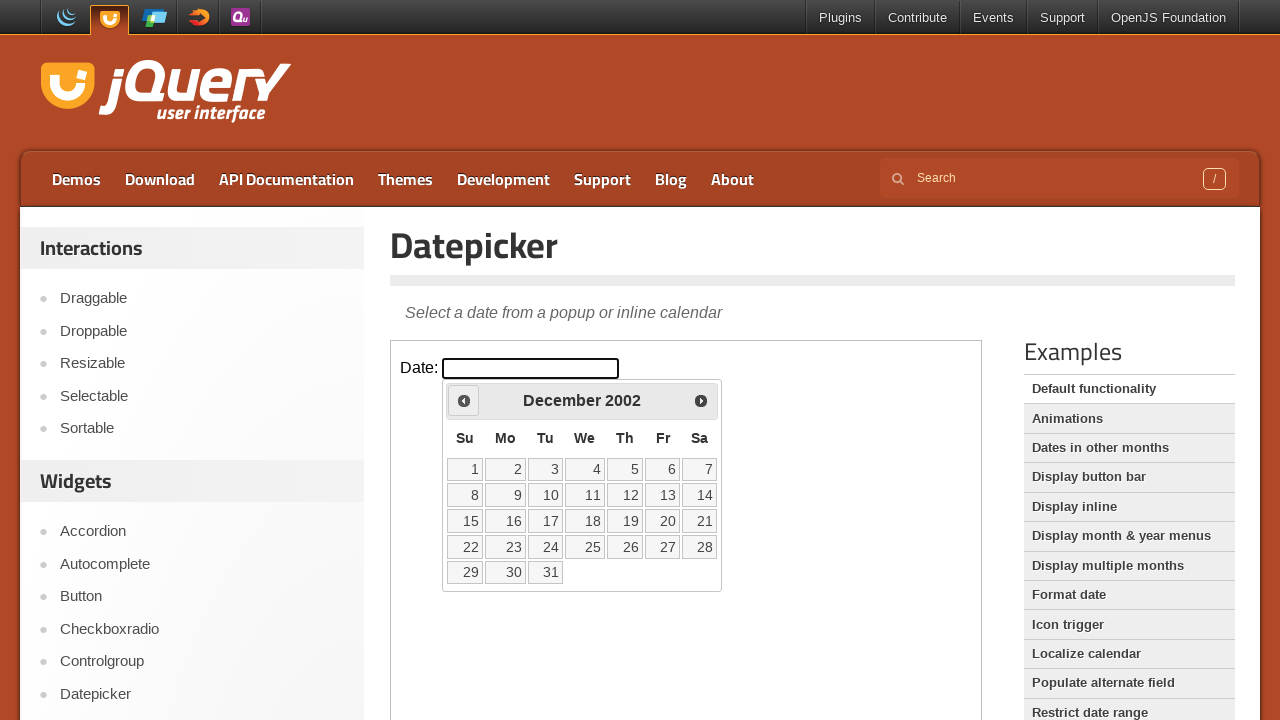

Clicked previous month button to navigate backwards at (464, 400) on iframe >> nth=0 >> internal:control=enter-frame >> span.ui-icon.ui-icon-circle-t
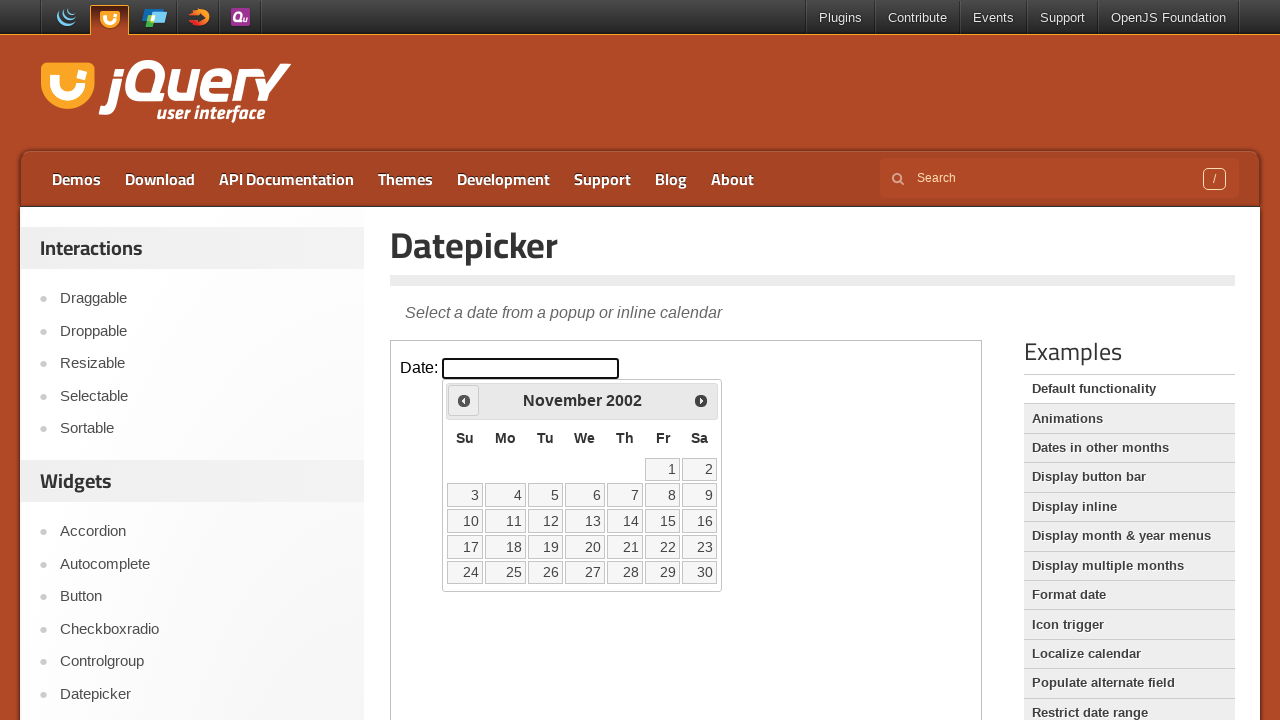

Retrieved current month 'November' and year '2002'
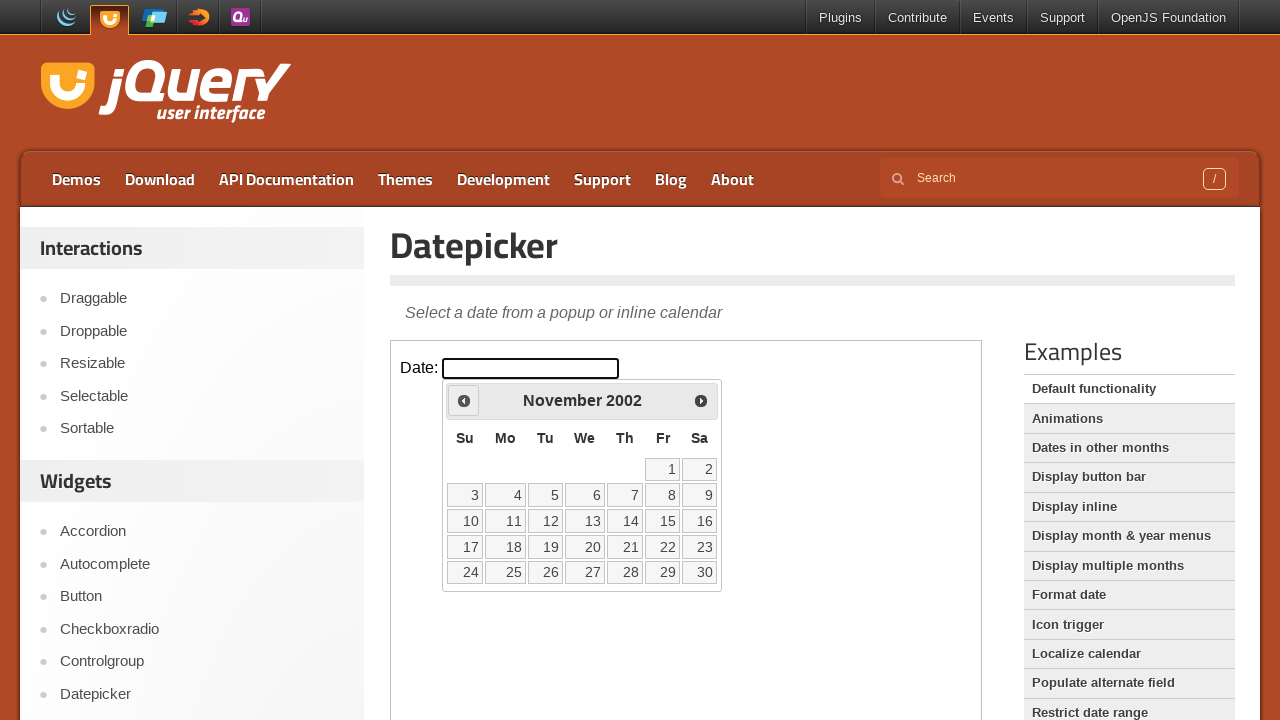

Clicked previous month button to navigate backwards at (464, 400) on iframe >> nth=0 >> internal:control=enter-frame >> span.ui-icon.ui-icon-circle-t
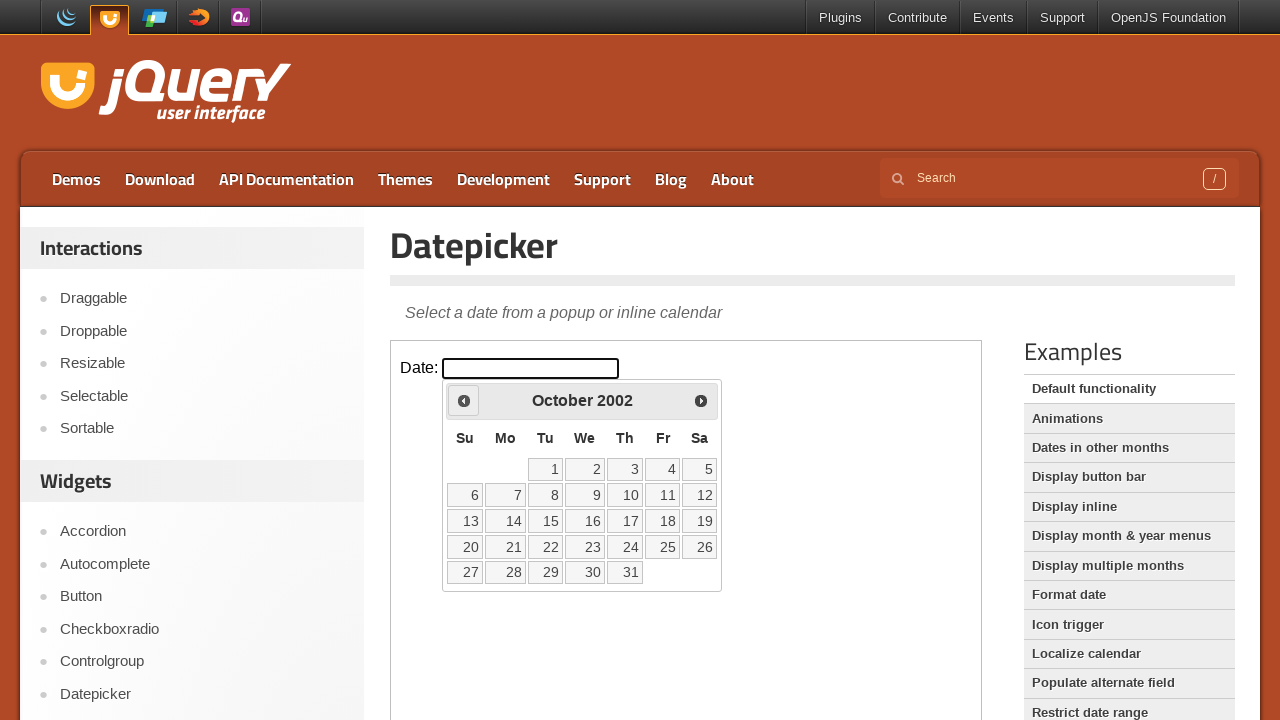

Retrieved current month 'October' and year '2002'
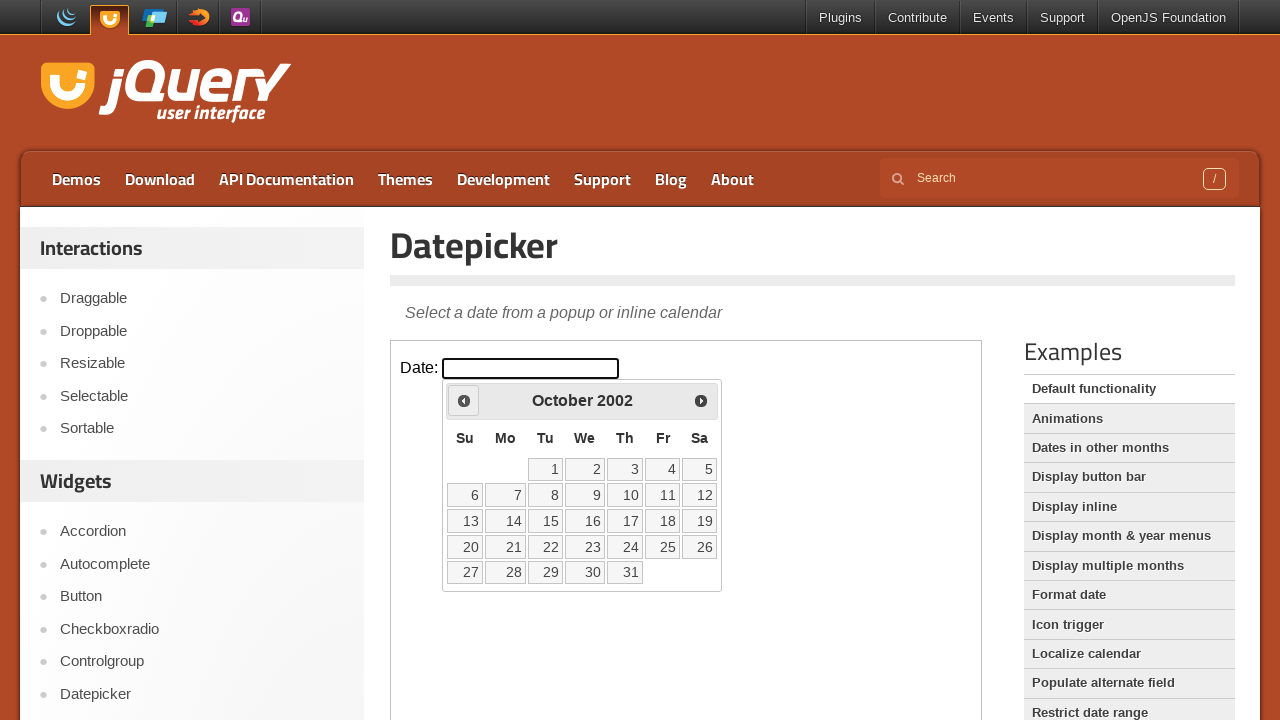

Clicked previous month button to navigate backwards at (464, 400) on iframe >> nth=0 >> internal:control=enter-frame >> span.ui-icon.ui-icon-circle-t
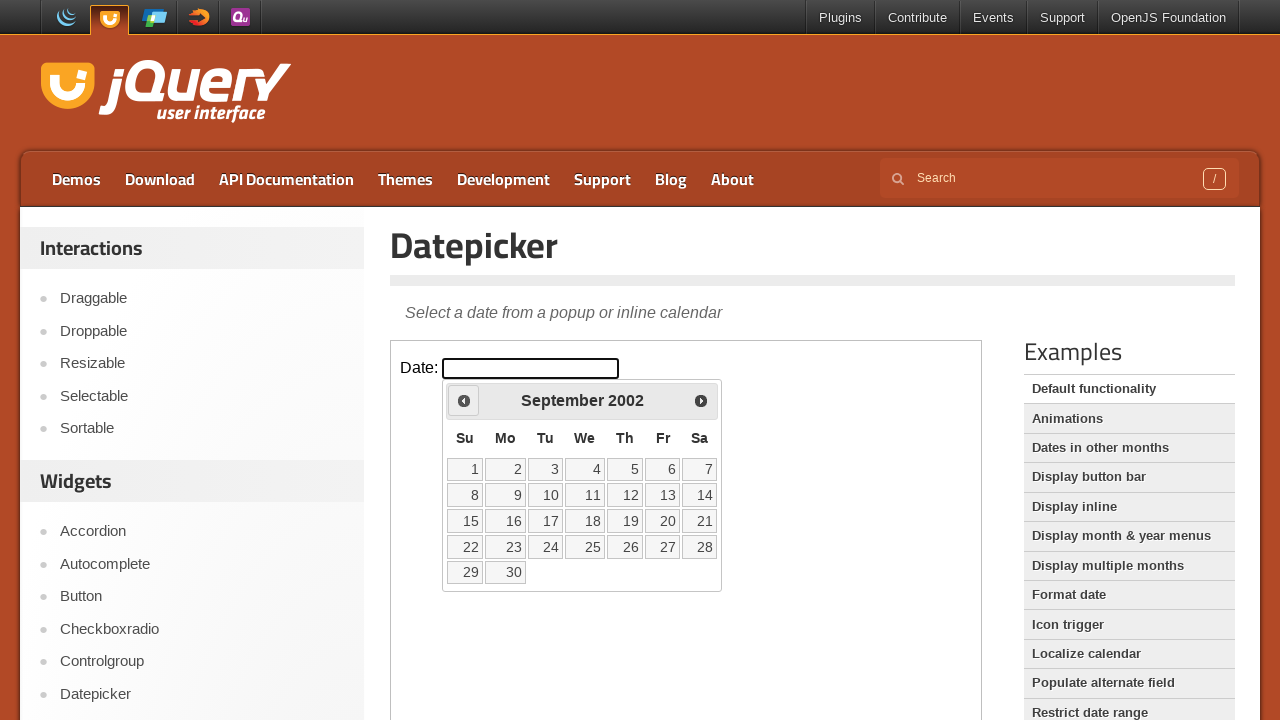

Retrieved current month 'September' and year '2002'
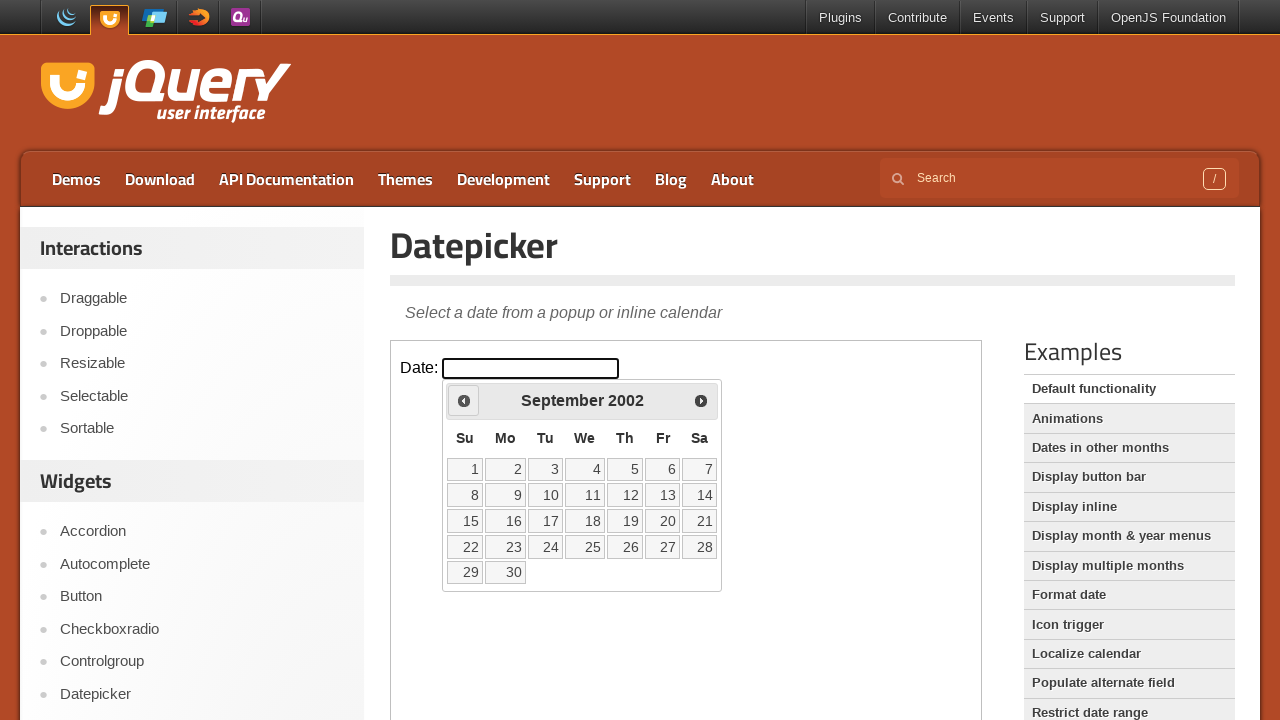

Clicked previous month button to navigate backwards at (464, 400) on iframe >> nth=0 >> internal:control=enter-frame >> span.ui-icon.ui-icon-circle-t
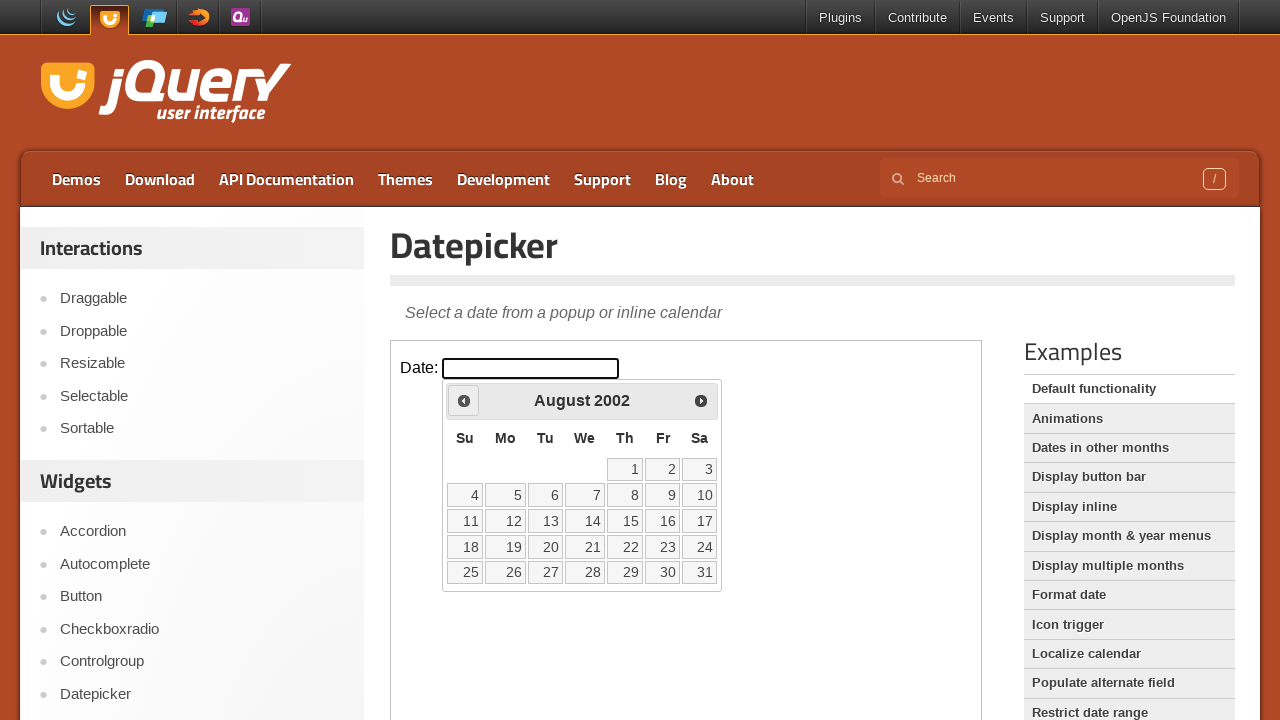

Retrieved current month 'August' and year '2002'
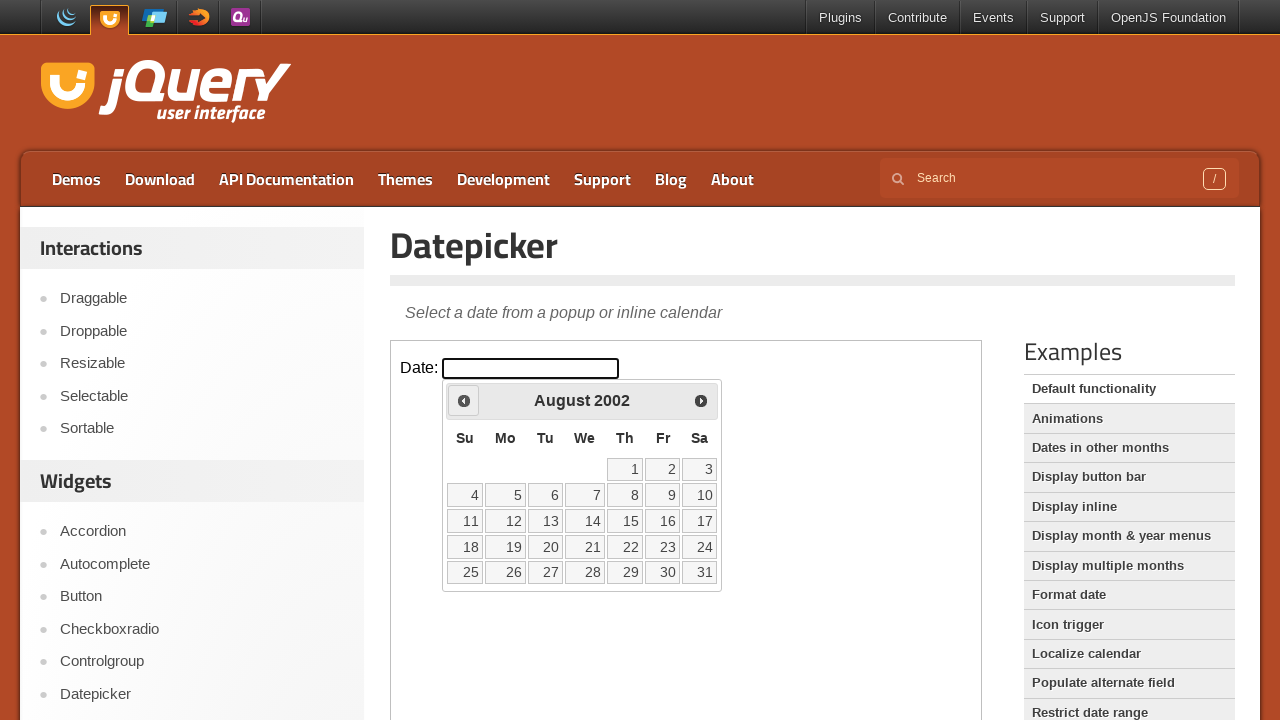

Clicked previous month button to navigate backwards at (464, 400) on iframe >> nth=0 >> internal:control=enter-frame >> span.ui-icon.ui-icon-circle-t
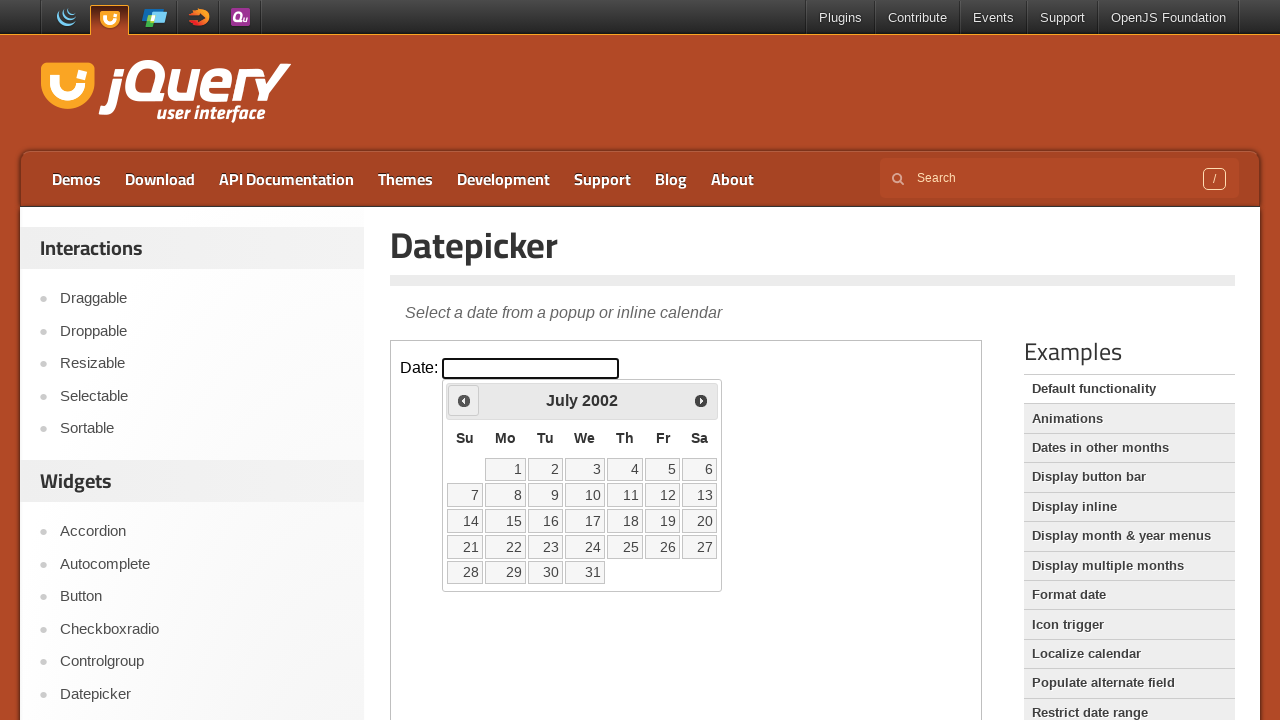

Retrieved current month 'July' and year '2002'
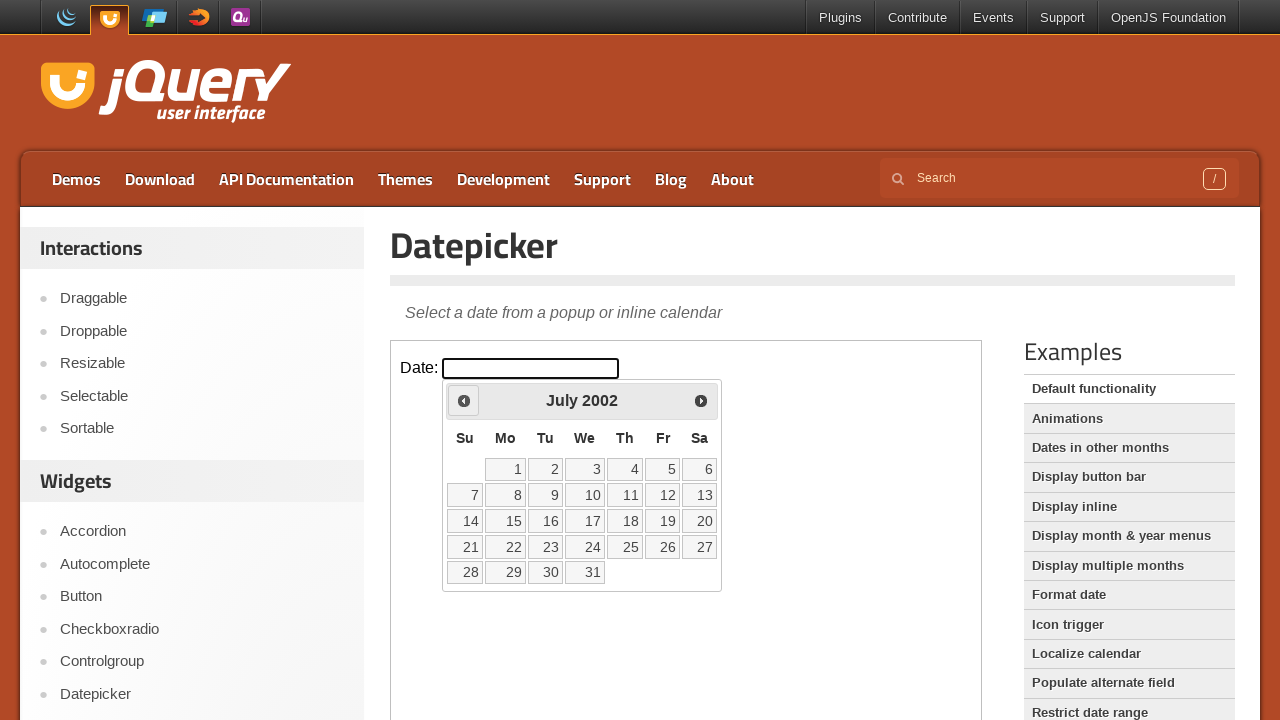

Clicked previous month button to navigate backwards at (464, 400) on iframe >> nth=0 >> internal:control=enter-frame >> span.ui-icon.ui-icon-circle-t
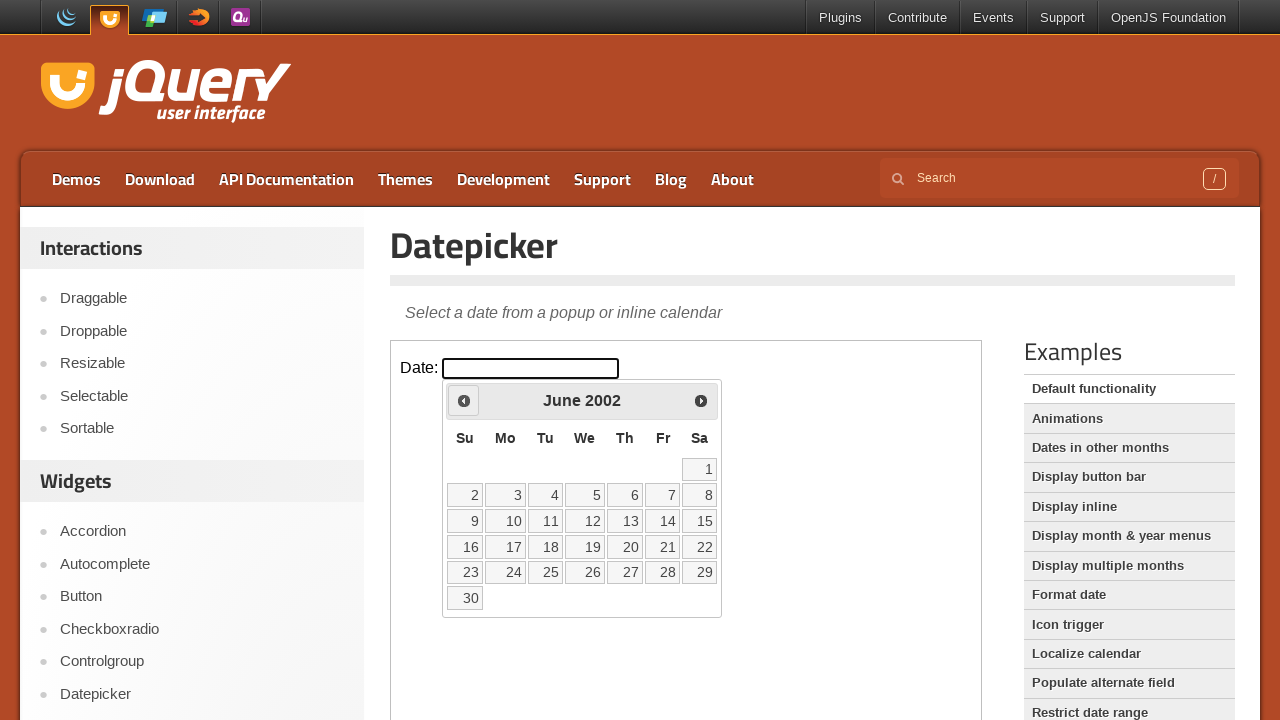

Retrieved current month 'June' and year '2002'
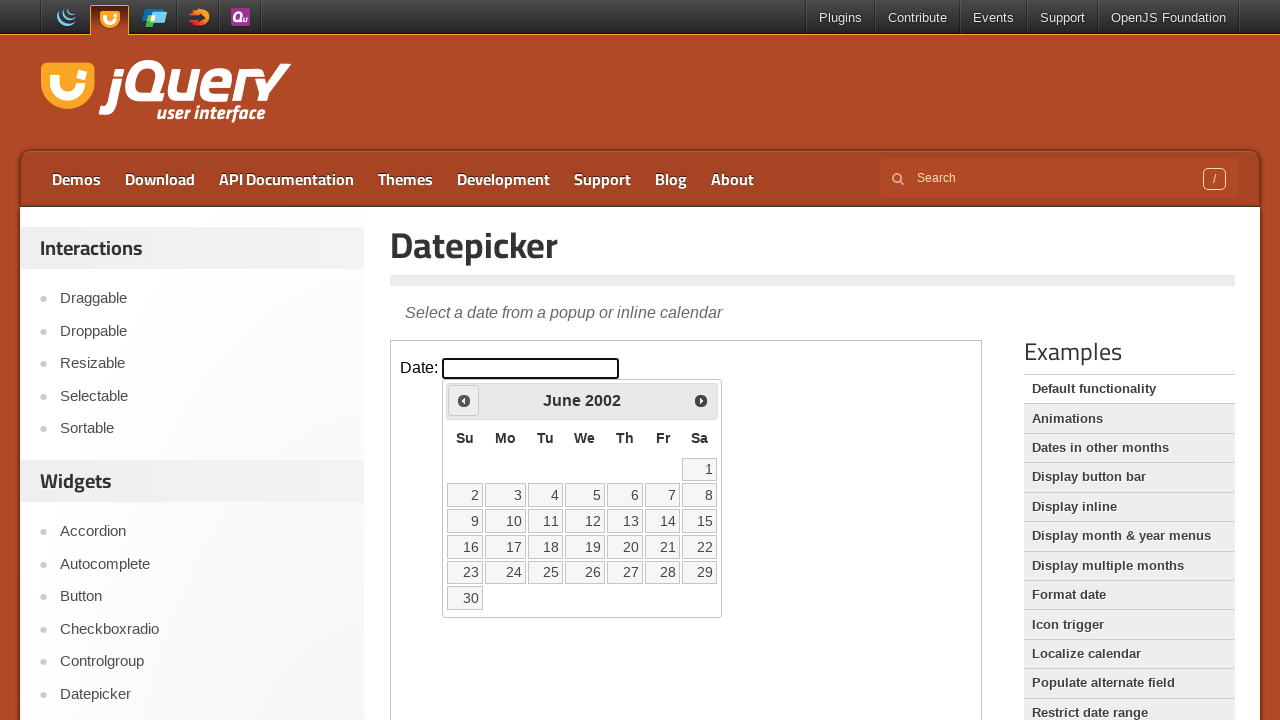

Clicked previous month button to navigate backwards at (464, 400) on iframe >> nth=0 >> internal:control=enter-frame >> span.ui-icon.ui-icon-circle-t
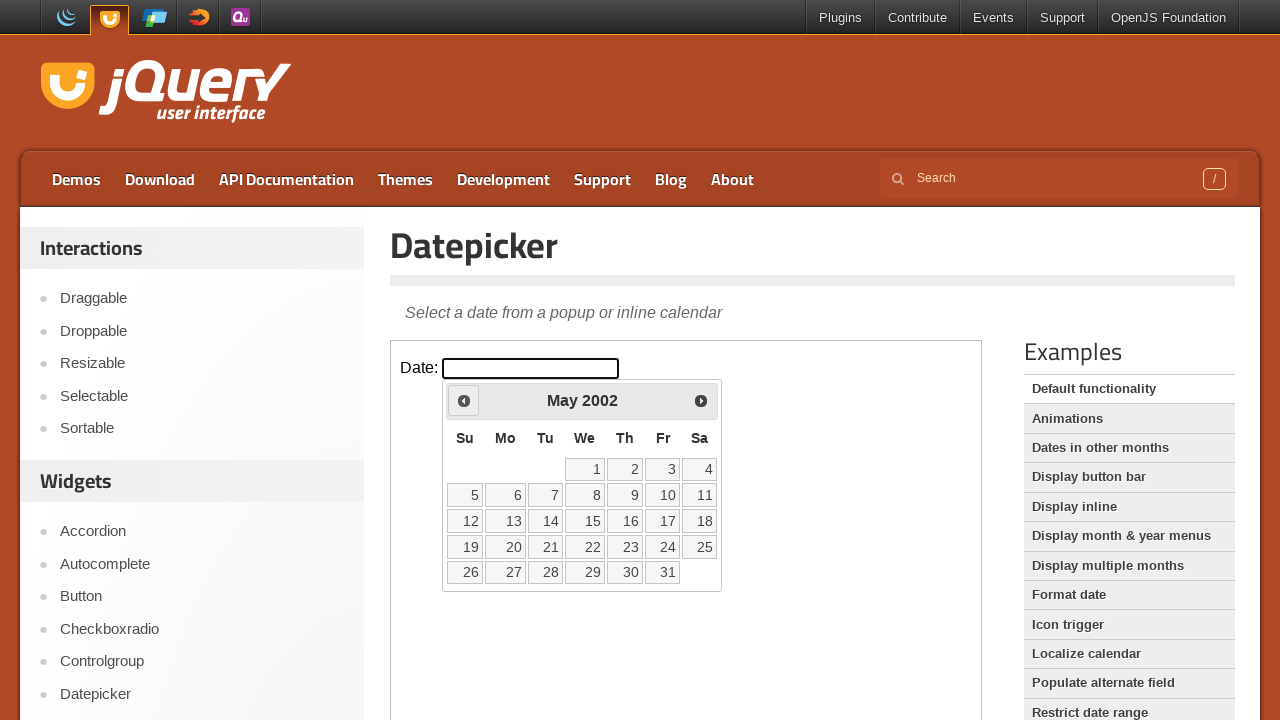

Retrieved current month 'May' and year '2002'
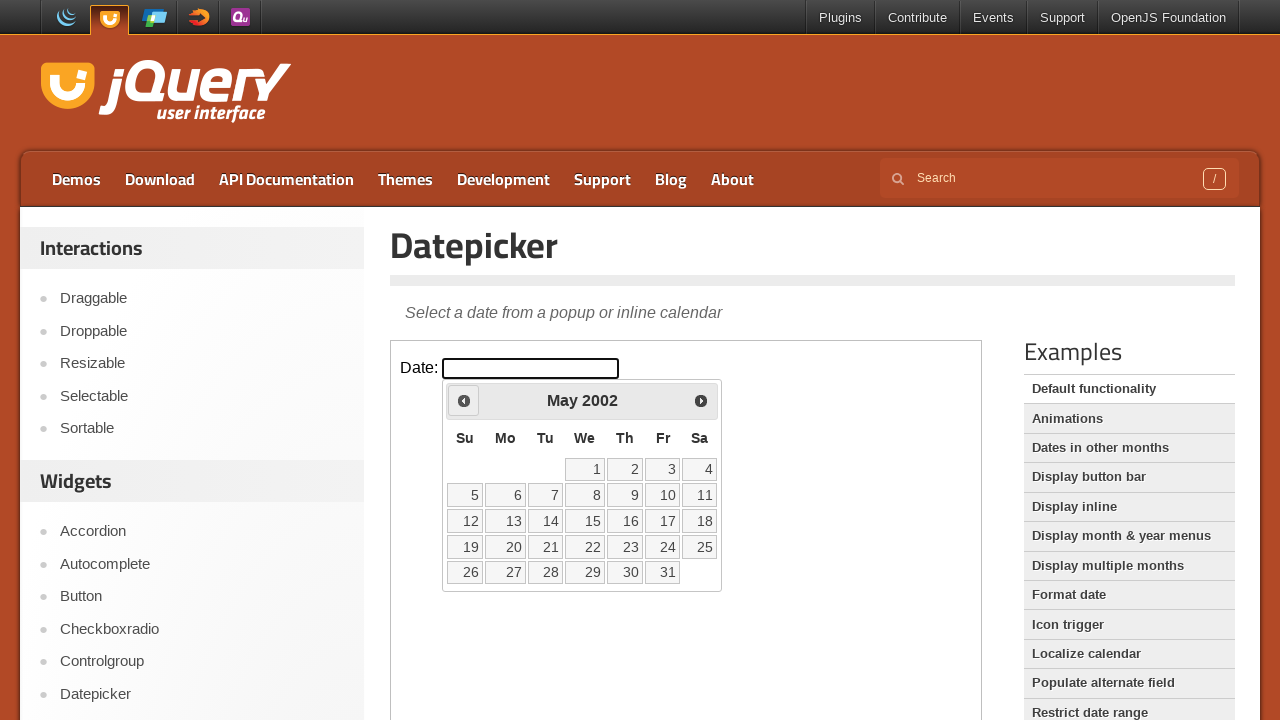

Clicked previous month button to navigate backwards at (464, 400) on iframe >> nth=0 >> internal:control=enter-frame >> span.ui-icon.ui-icon-circle-t
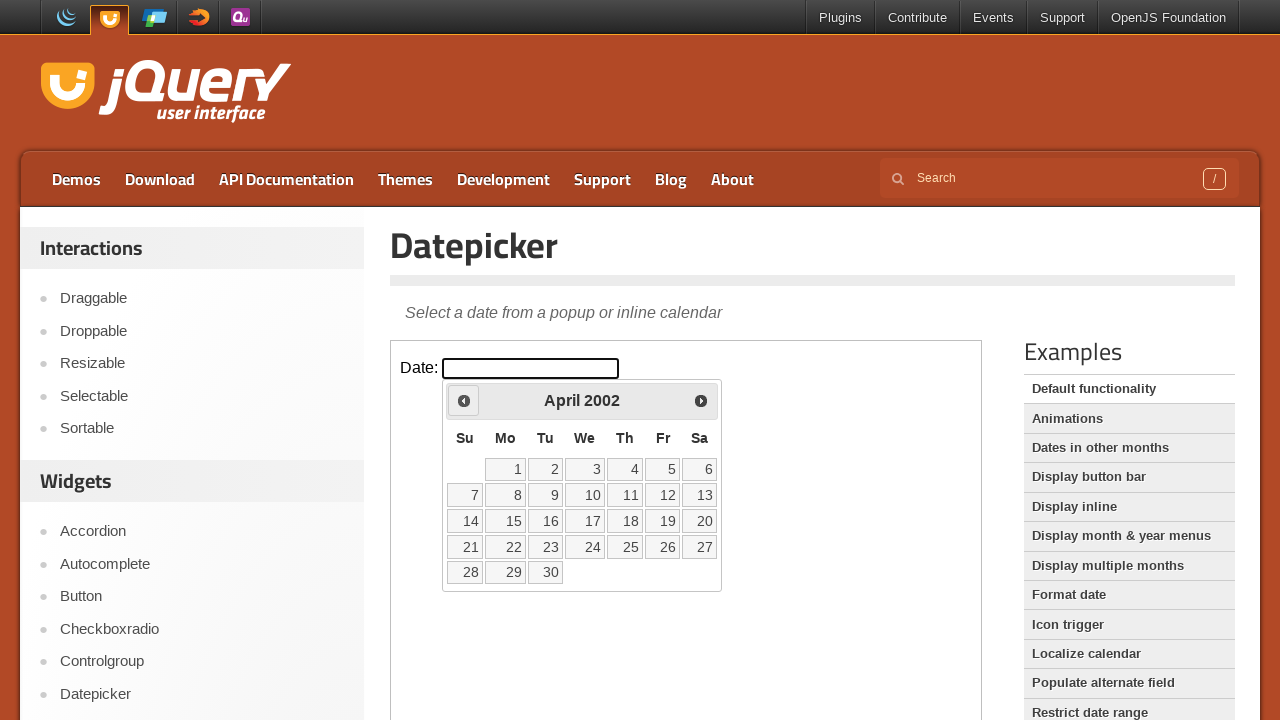

Retrieved current month 'April' and year '2002'
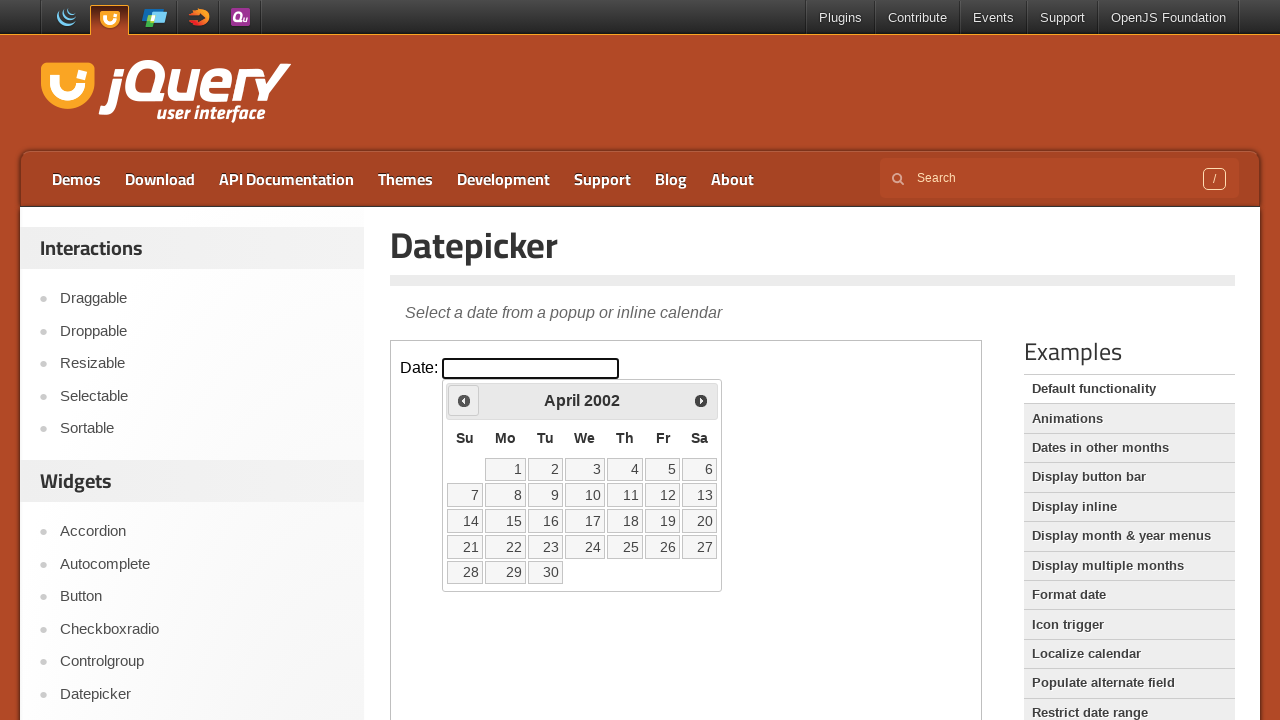

Clicked previous month button to navigate backwards at (464, 400) on iframe >> nth=0 >> internal:control=enter-frame >> span.ui-icon.ui-icon-circle-t
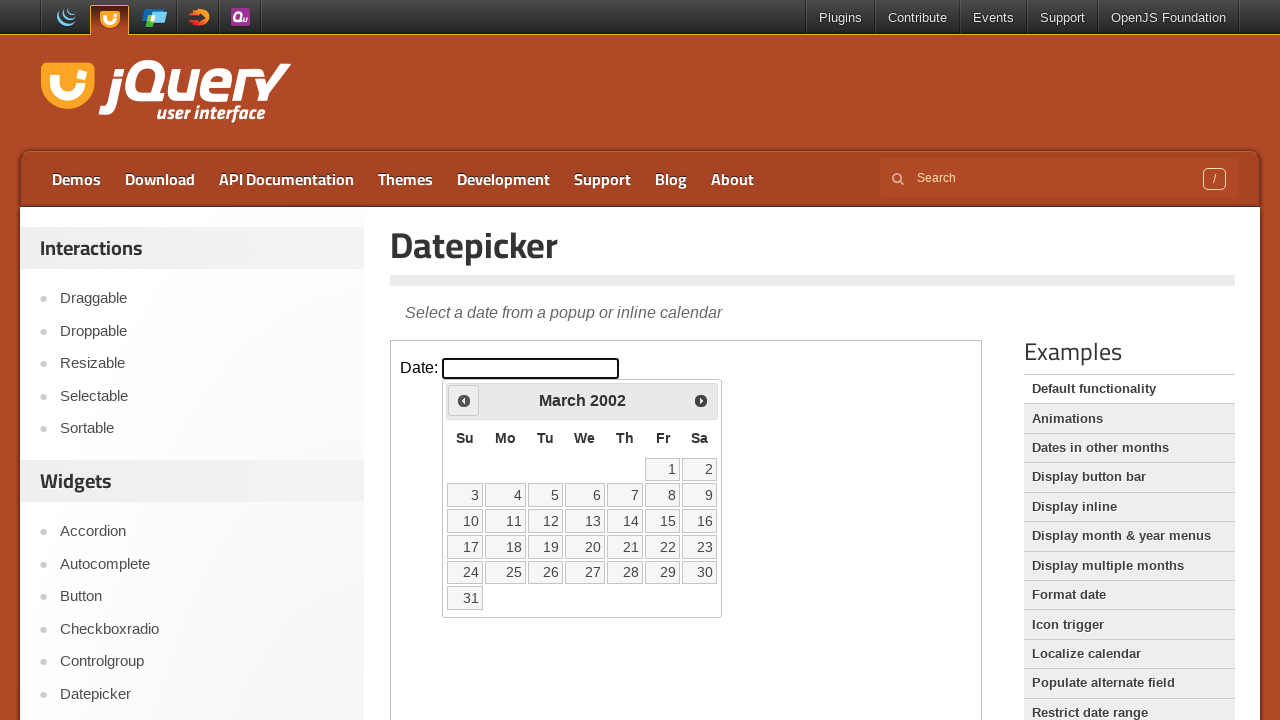

Retrieved current month 'March' and year '2002'
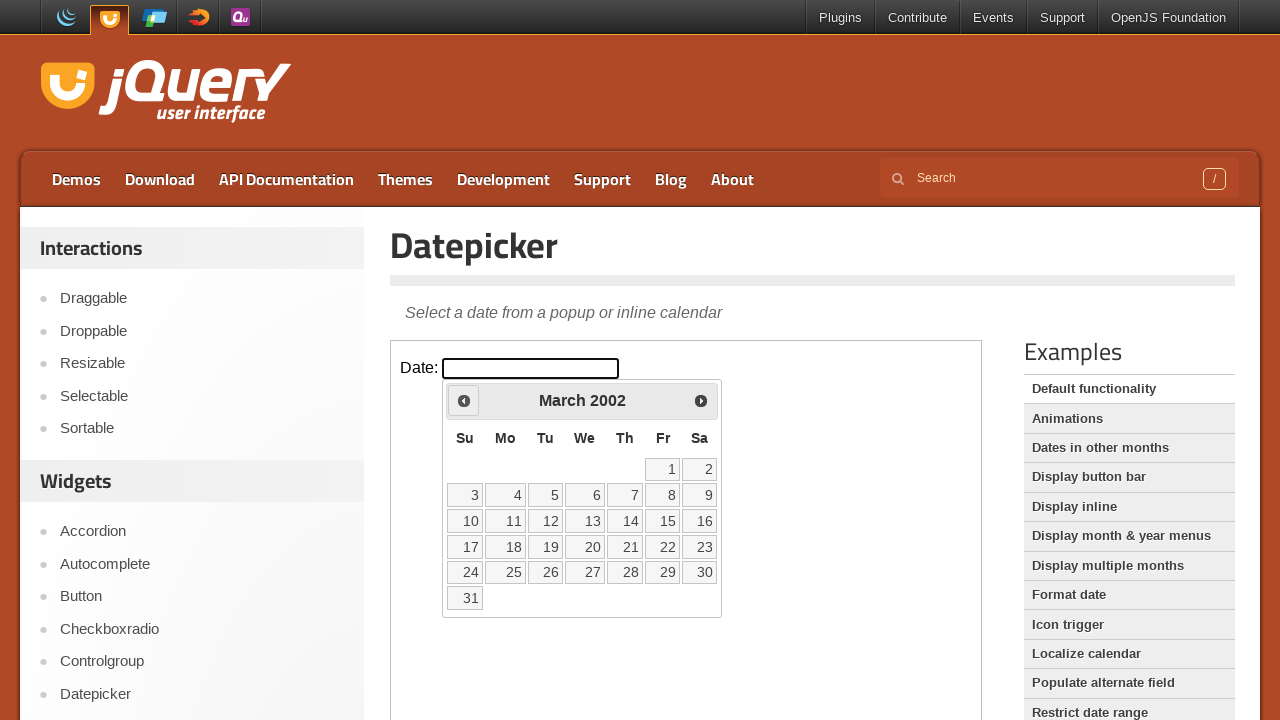

Clicked previous month button to navigate backwards at (464, 400) on iframe >> nth=0 >> internal:control=enter-frame >> span.ui-icon.ui-icon-circle-t
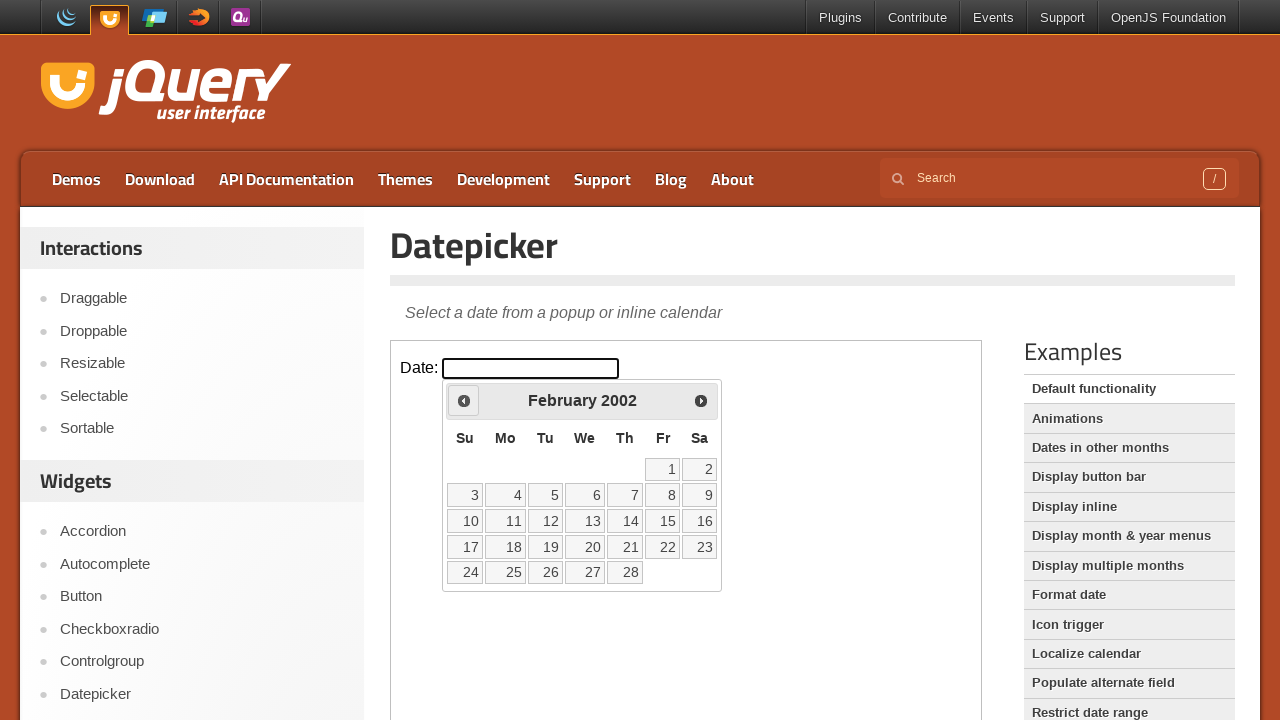

Retrieved current month 'February' and year '2002'
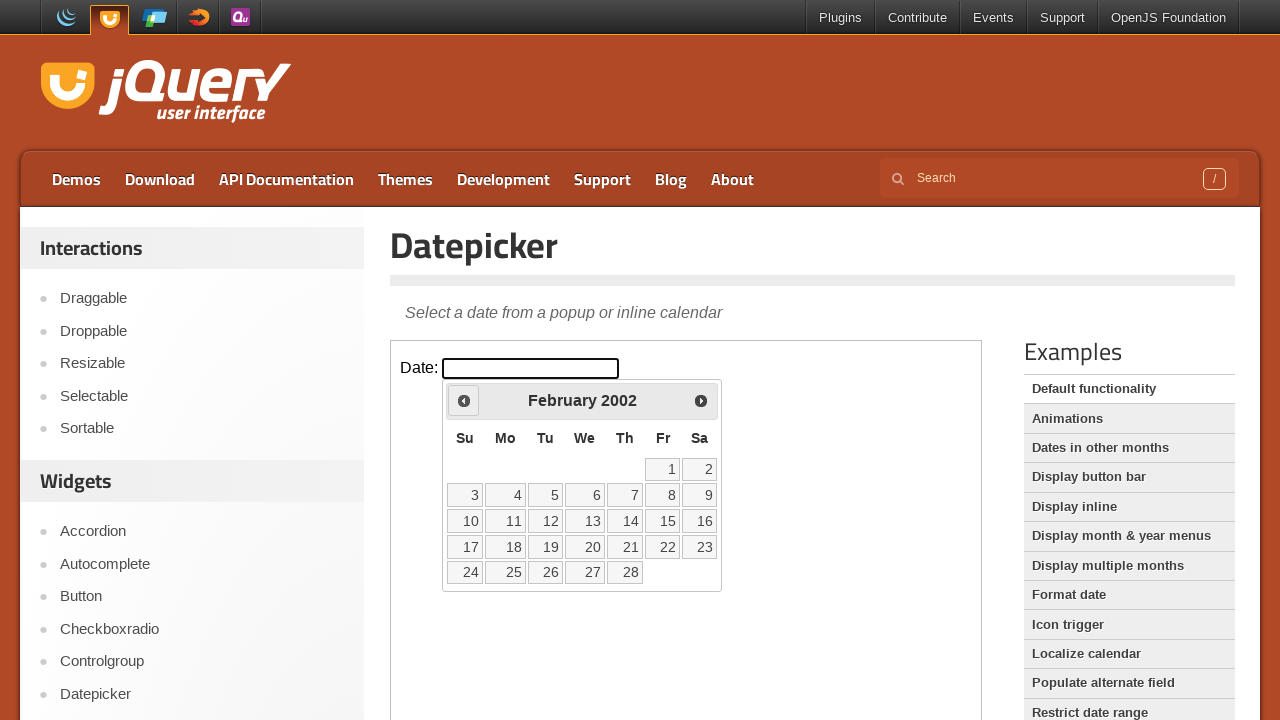

Clicked previous month button to navigate backwards at (464, 400) on iframe >> nth=0 >> internal:control=enter-frame >> span.ui-icon.ui-icon-circle-t
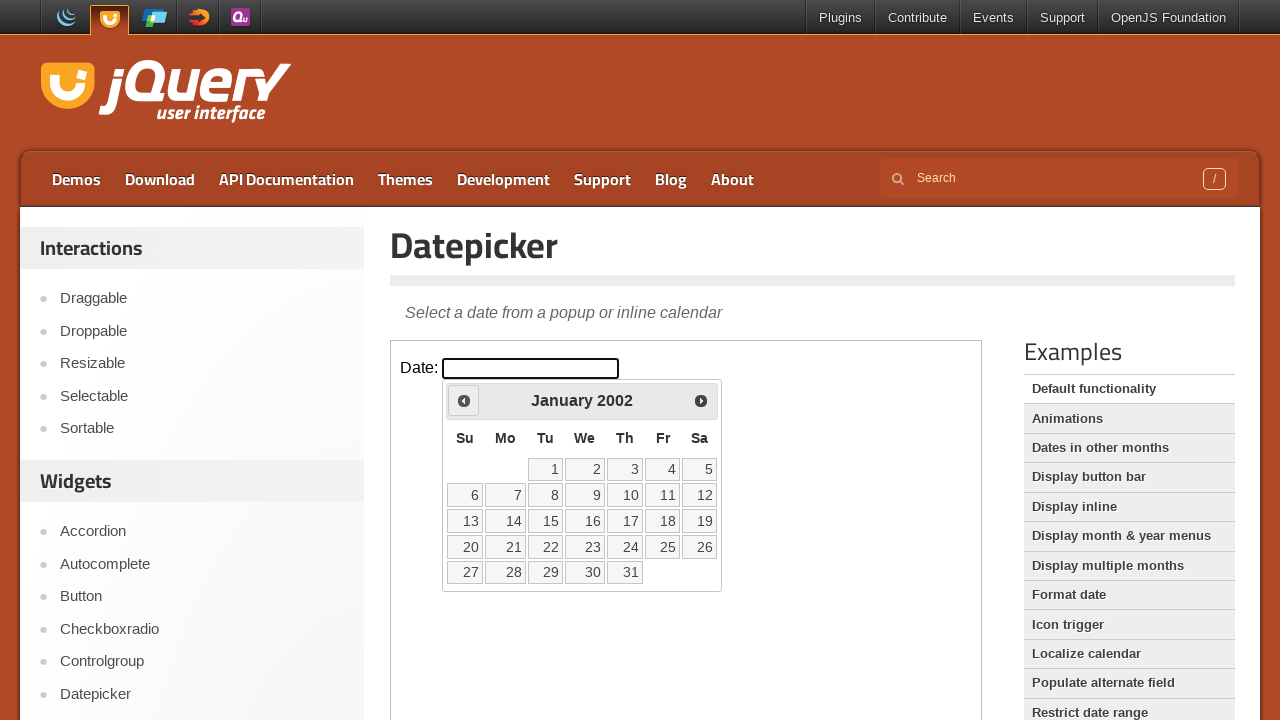

Retrieved current month 'January' and year '2002'
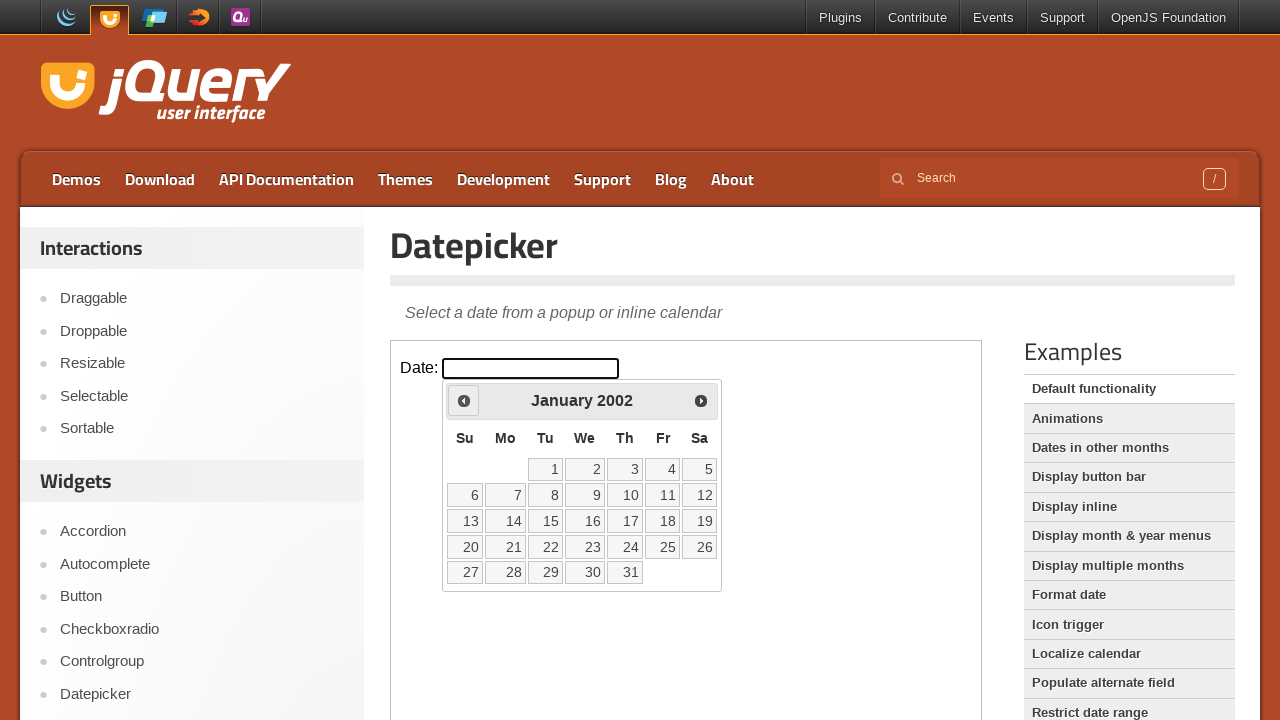

Clicked previous month button to navigate backwards at (464, 400) on iframe >> nth=0 >> internal:control=enter-frame >> span.ui-icon.ui-icon-circle-t
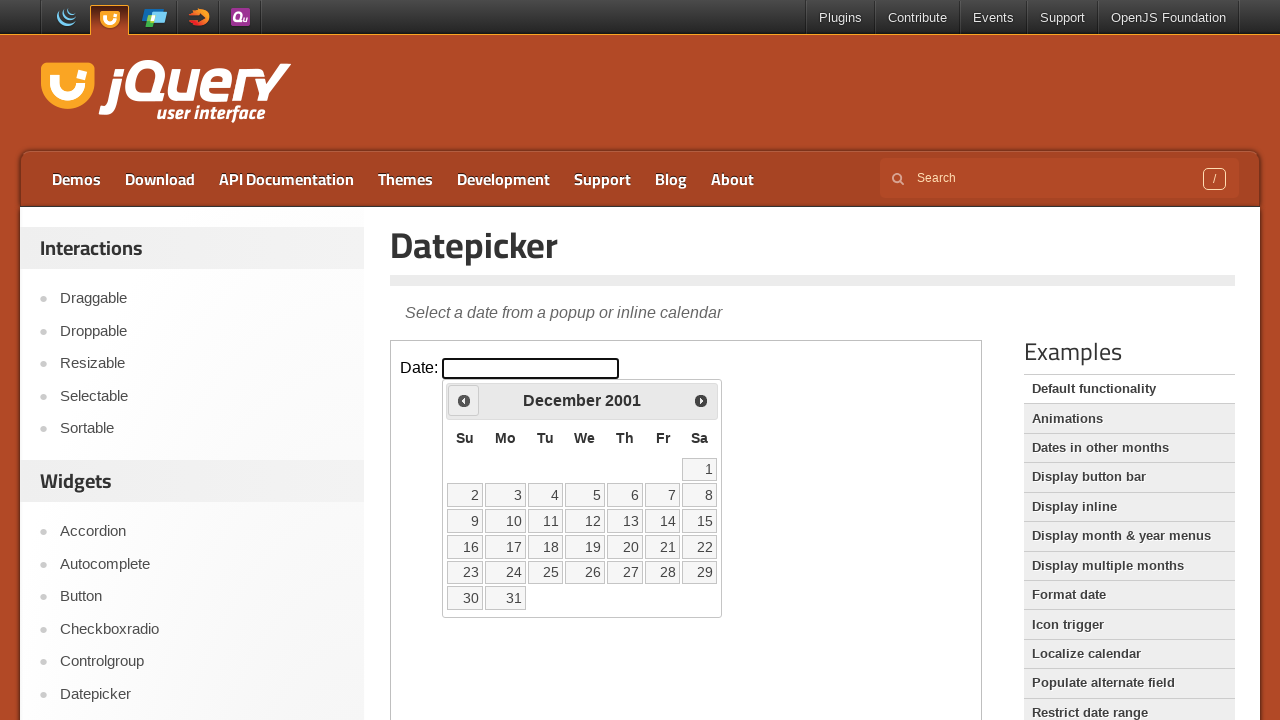

Retrieved current month 'December' and year '2001'
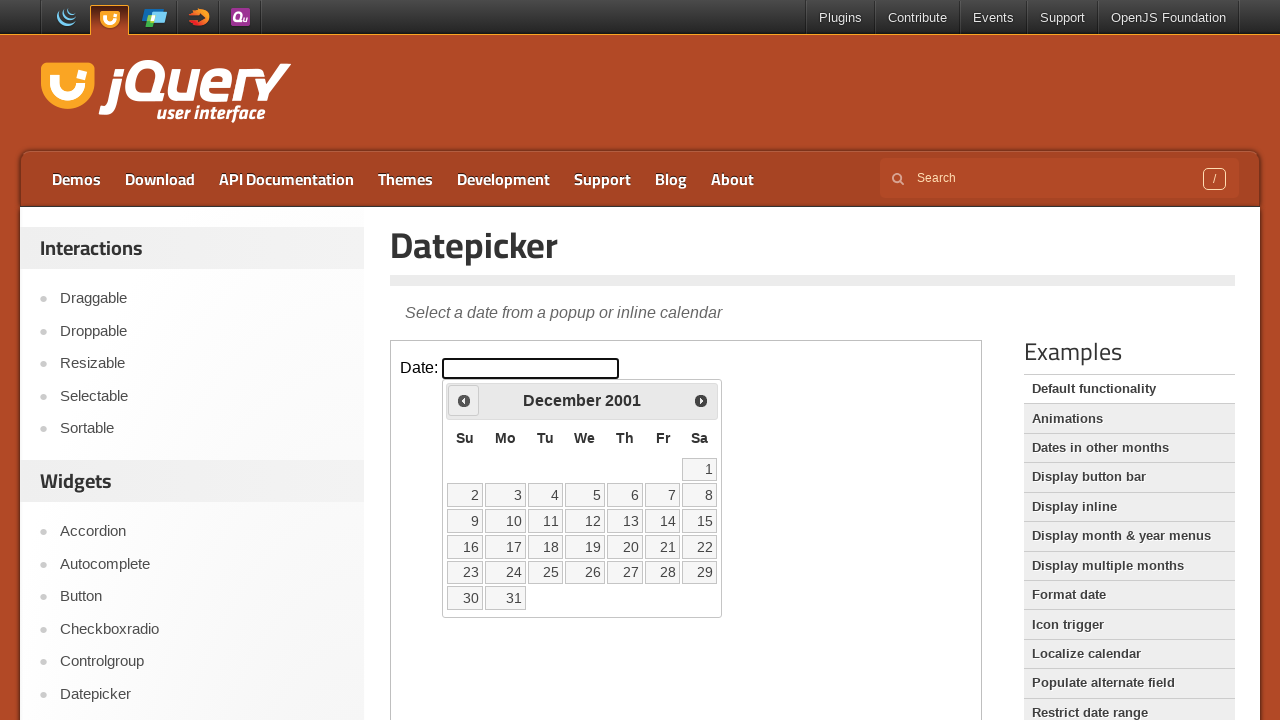

Clicked previous month button to navigate backwards at (464, 400) on iframe >> nth=0 >> internal:control=enter-frame >> span.ui-icon.ui-icon-circle-t
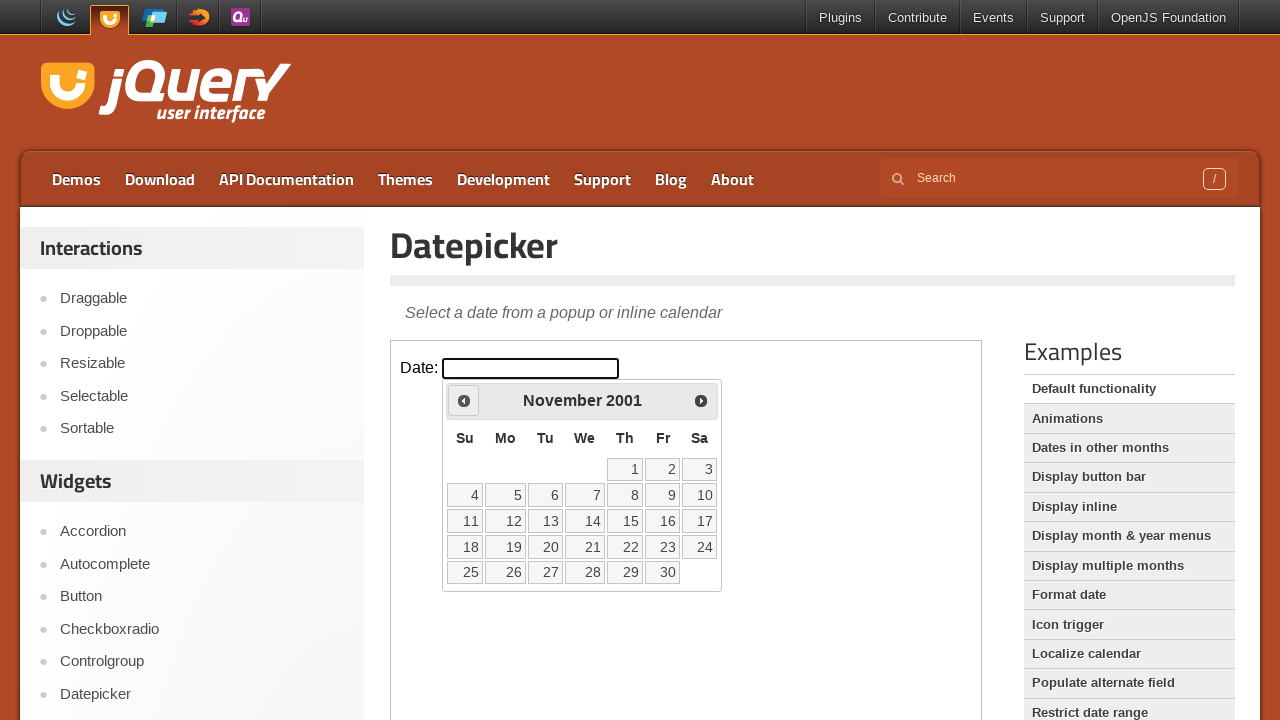

Retrieved current month 'November' and year '2001'
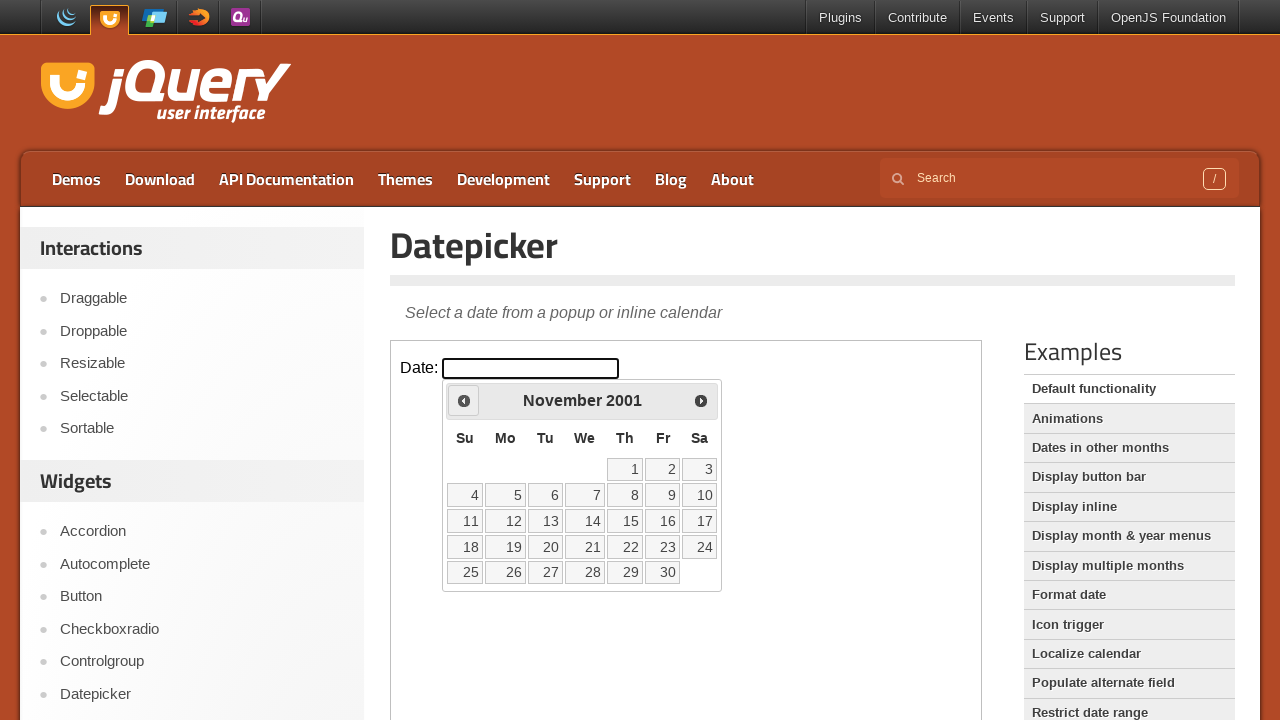

Clicked previous month button to navigate backwards at (464, 400) on iframe >> nth=0 >> internal:control=enter-frame >> span.ui-icon.ui-icon-circle-t
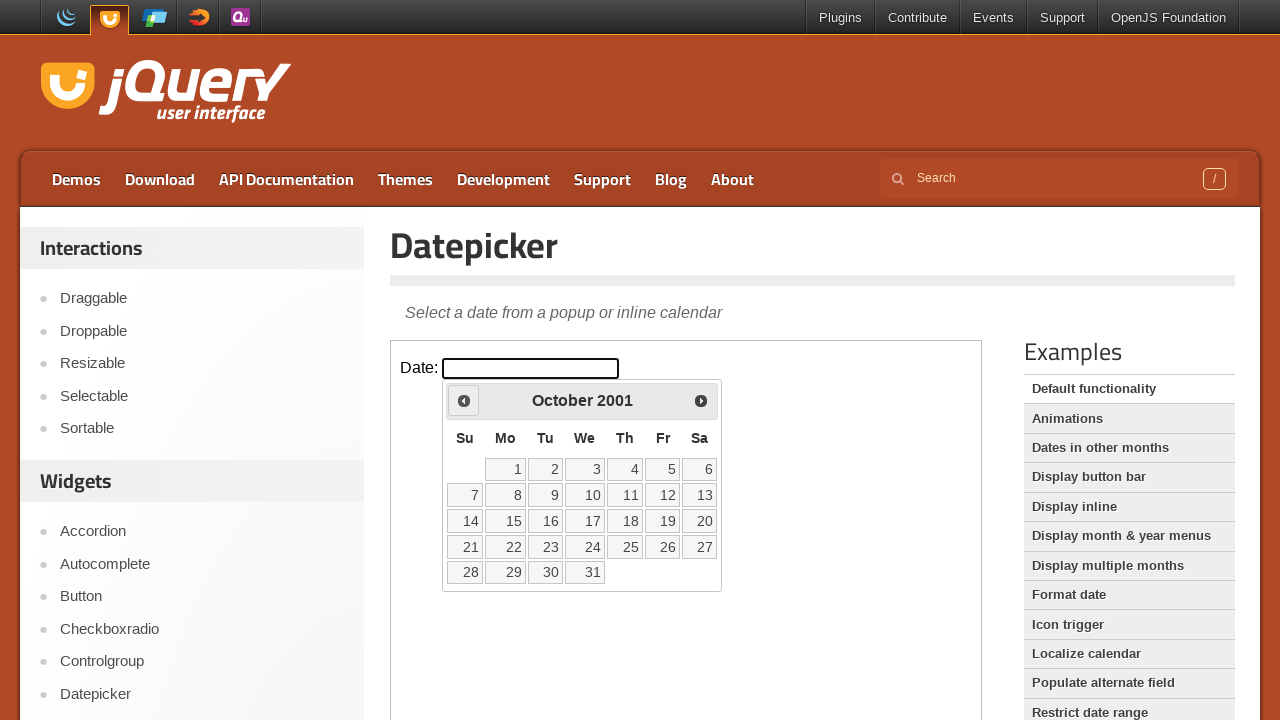

Retrieved current month 'October' and year '2001'
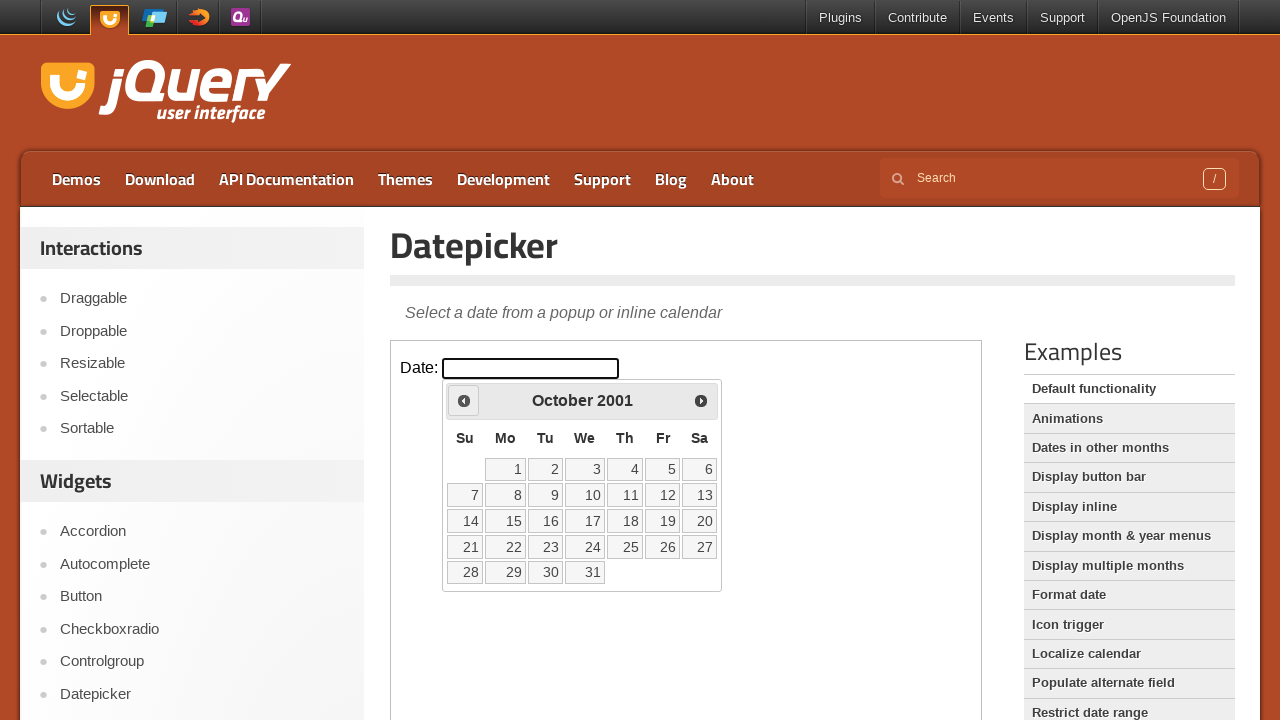

Clicked previous month button to navigate backwards at (464, 400) on iframe >> nth=0 >> internal:control=enter-frame >> span.ui-icon.ui-icon-circle-t
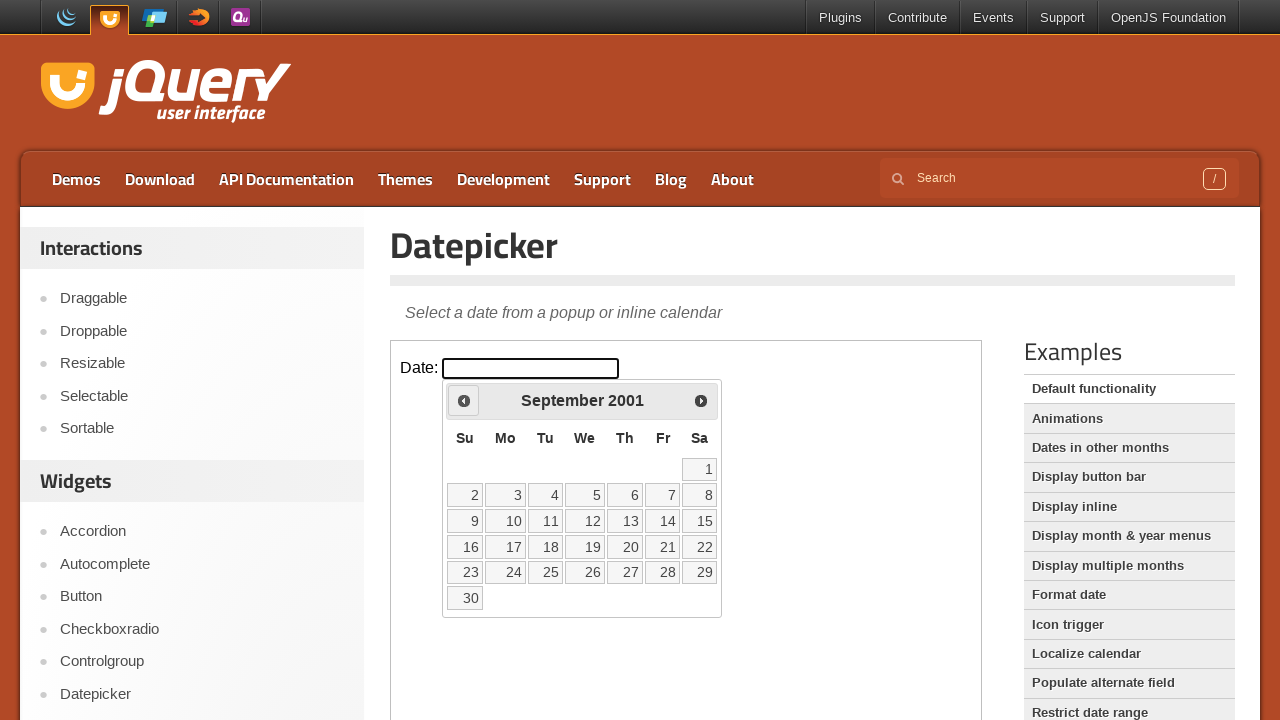

Retrieved current month 'September' and year '2001'
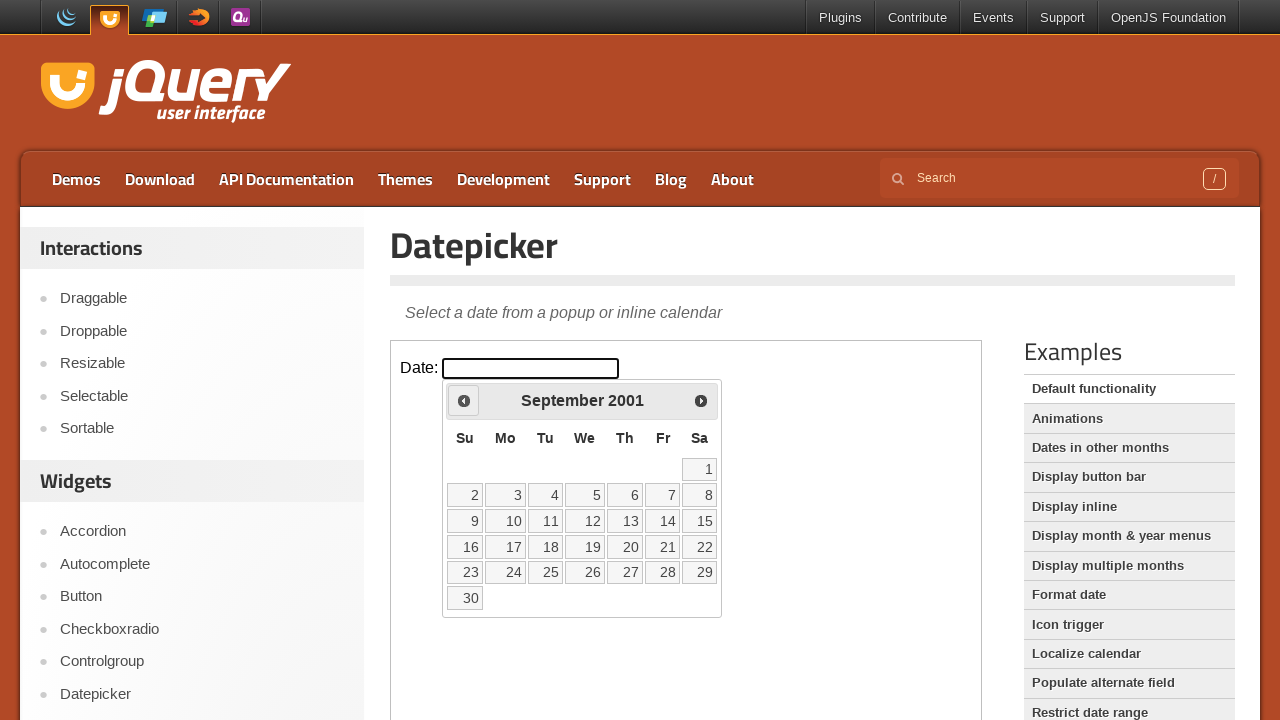

Clicked previous month button to navigate backwards at (464, 400) on iframe >> nth=0 >> internal:control=enter-frame >> span.ui-icon.ui-icon-circle-t
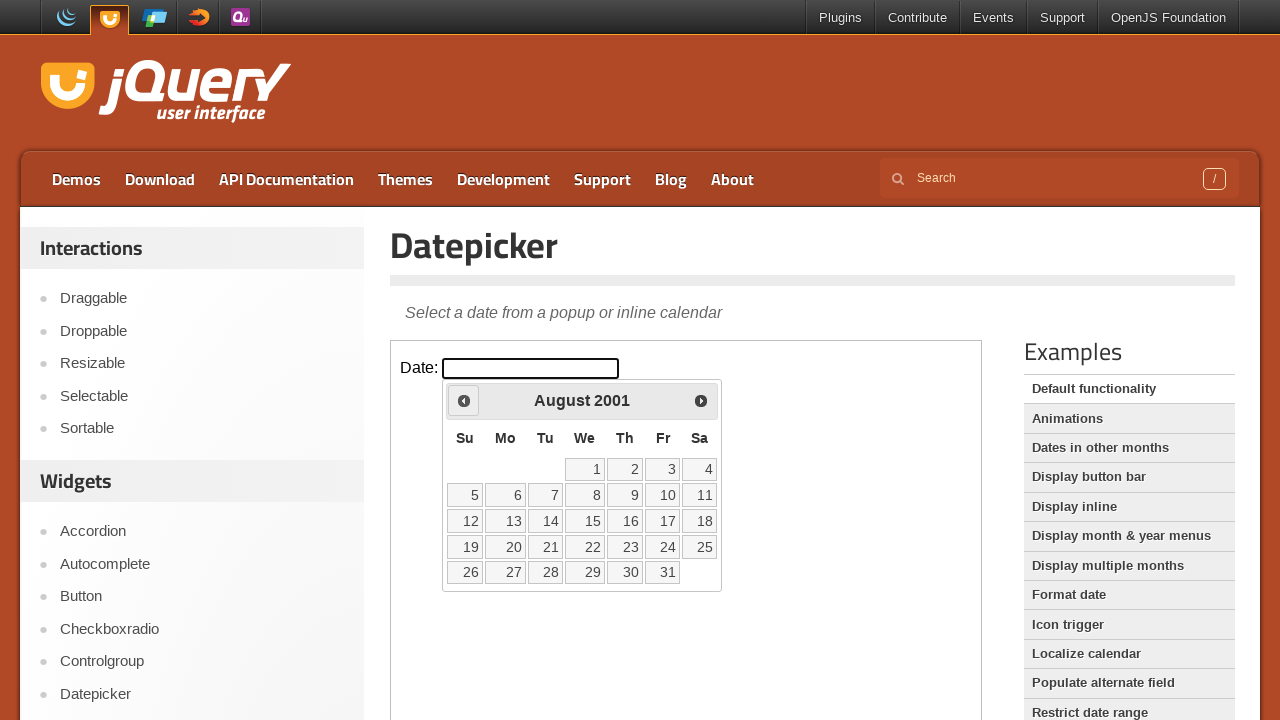

Retrieved current month 'August' and year '2001'
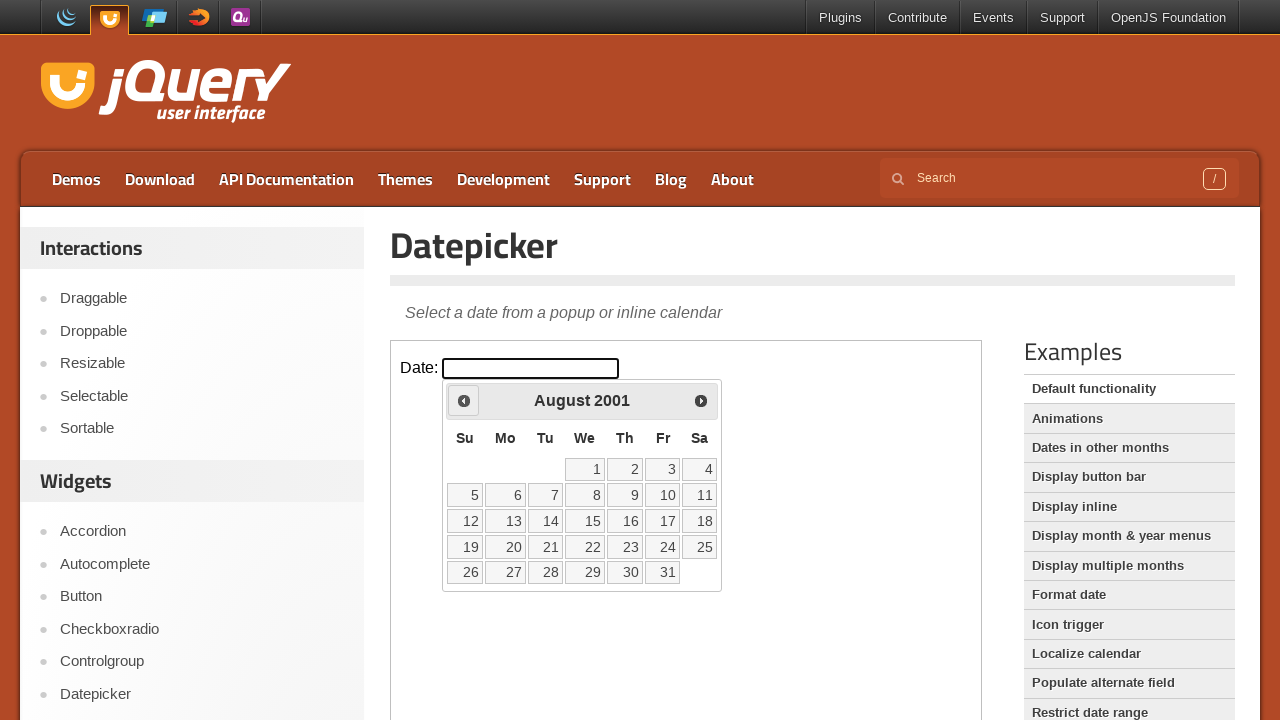

Clicked previous month button to navigate backwards at (464, 400) on iframe >> nth=0 >> internal:control=enter-frame >> span.ui-icon.ui-icon-circle-t
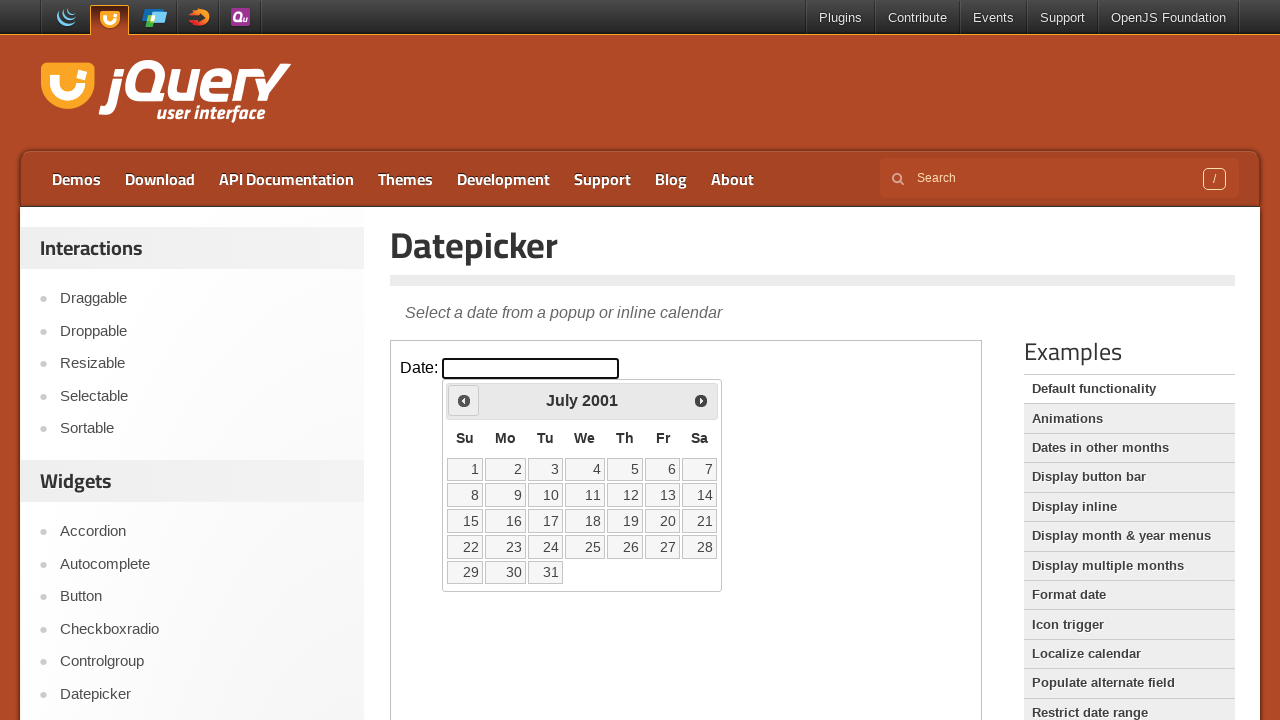

Retrieved current month 'July' and year '2001'
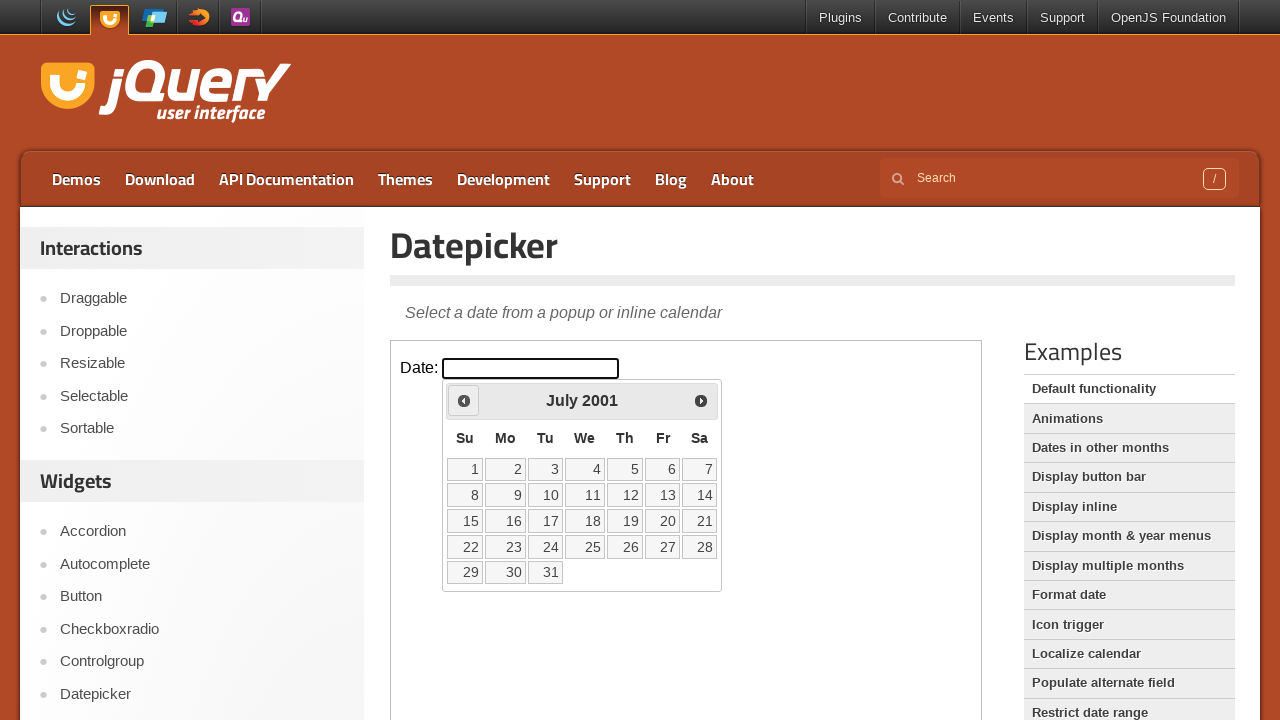

Clicked previous month button to navigate backwards at (464, 400) on iframe >> nth=0 >> internal:control=enter-frame >> span.ui-icon.ui-icon-circle-t
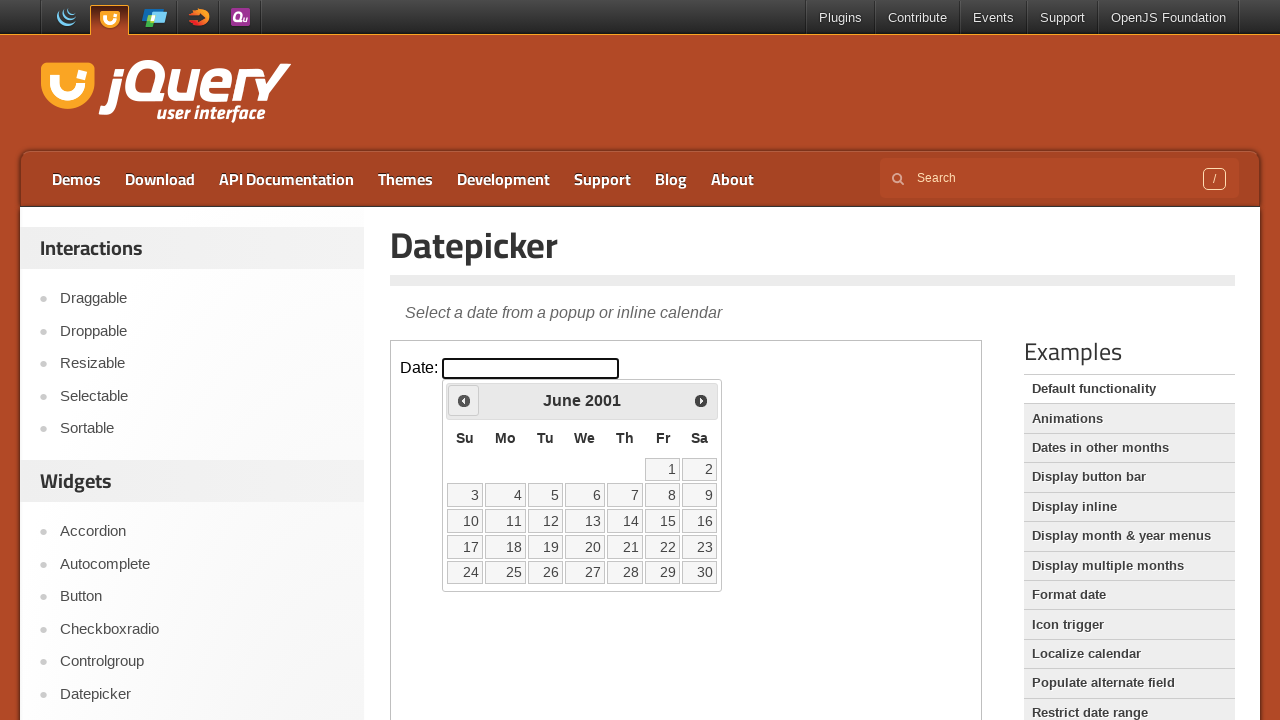

Retrieved current month 'June' and year '2001'
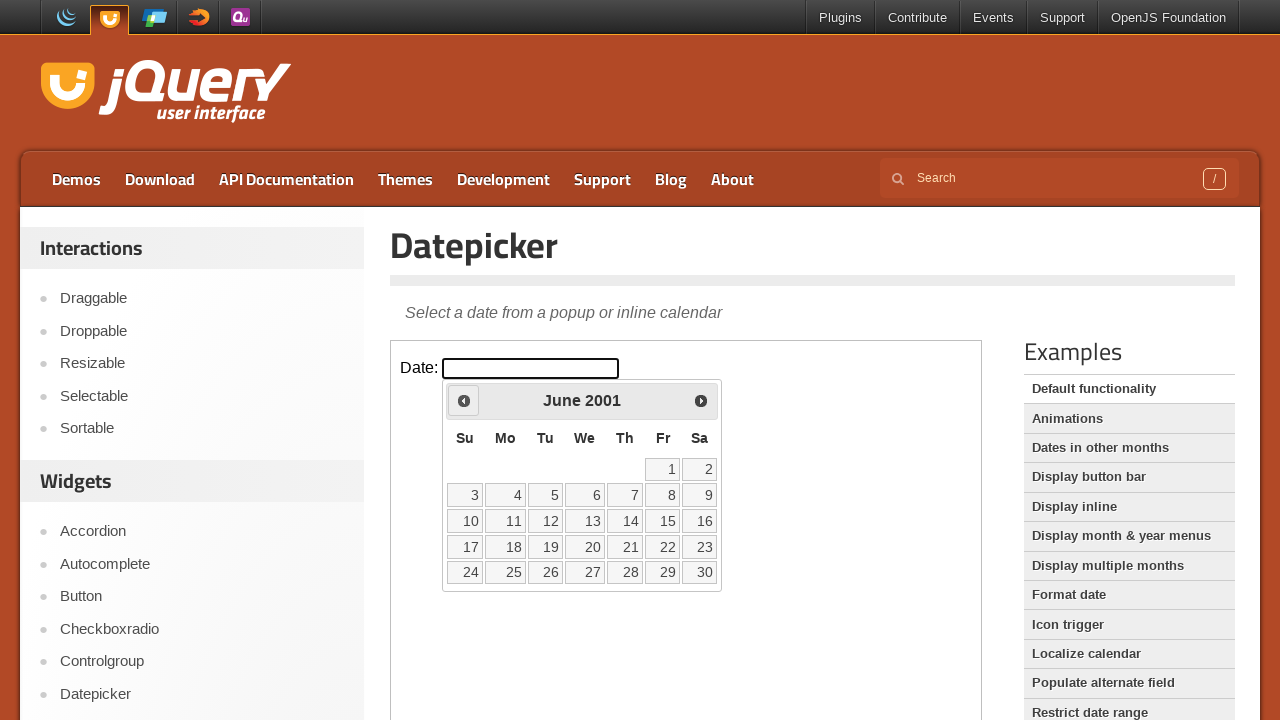

Clicked previous month button to navigate backwards at (464, 400) on iframe >> nth=0 >> internal:control=enter-frame >> span.ui-icon.ui-icon-circle-t
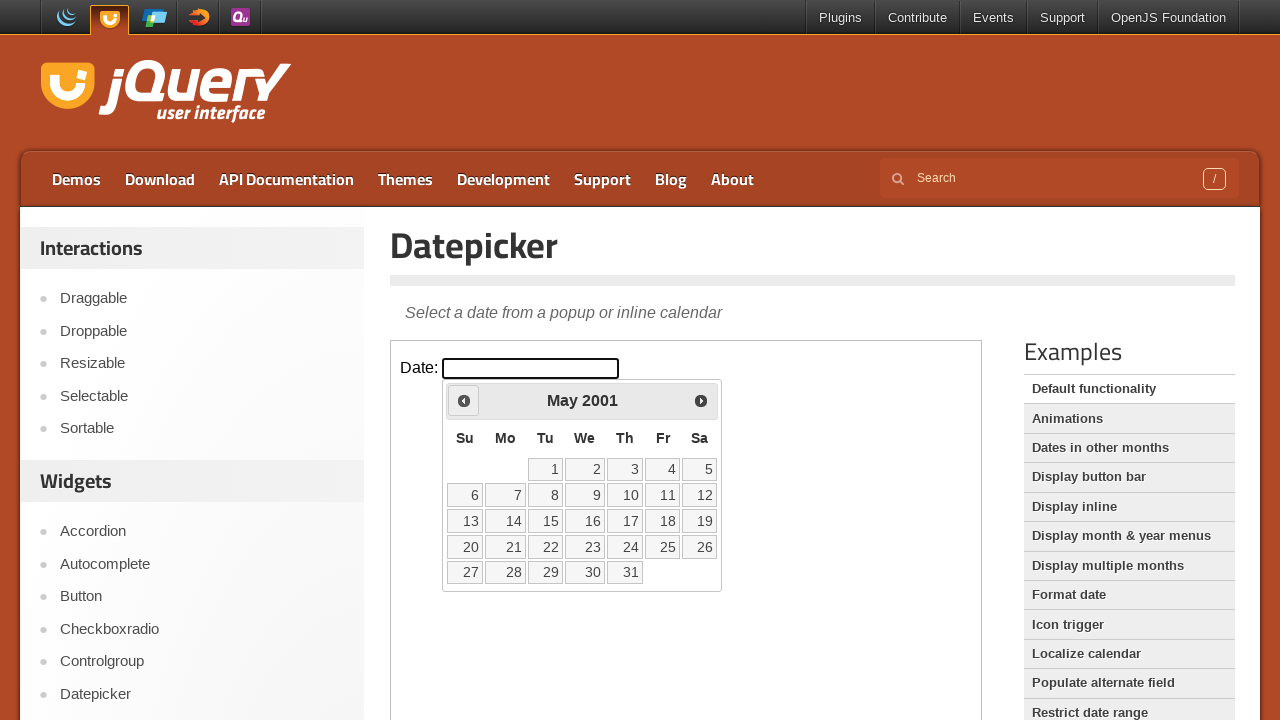

Retrieved current month 'May' and year '2001'
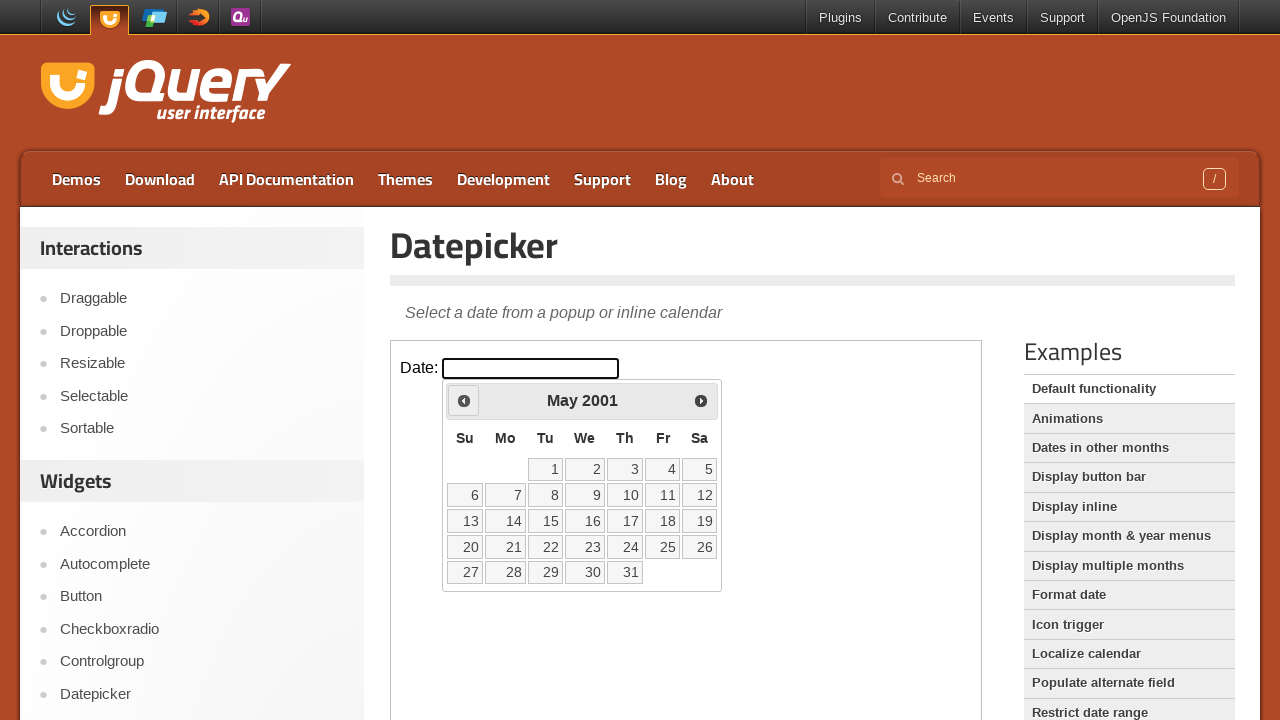

Clicked previous month button to navigate backwards at (464, 400) on iframe >> nth=0 >> internal:control=enter-frame >> span.ui-icon.ui-icon-circle-t
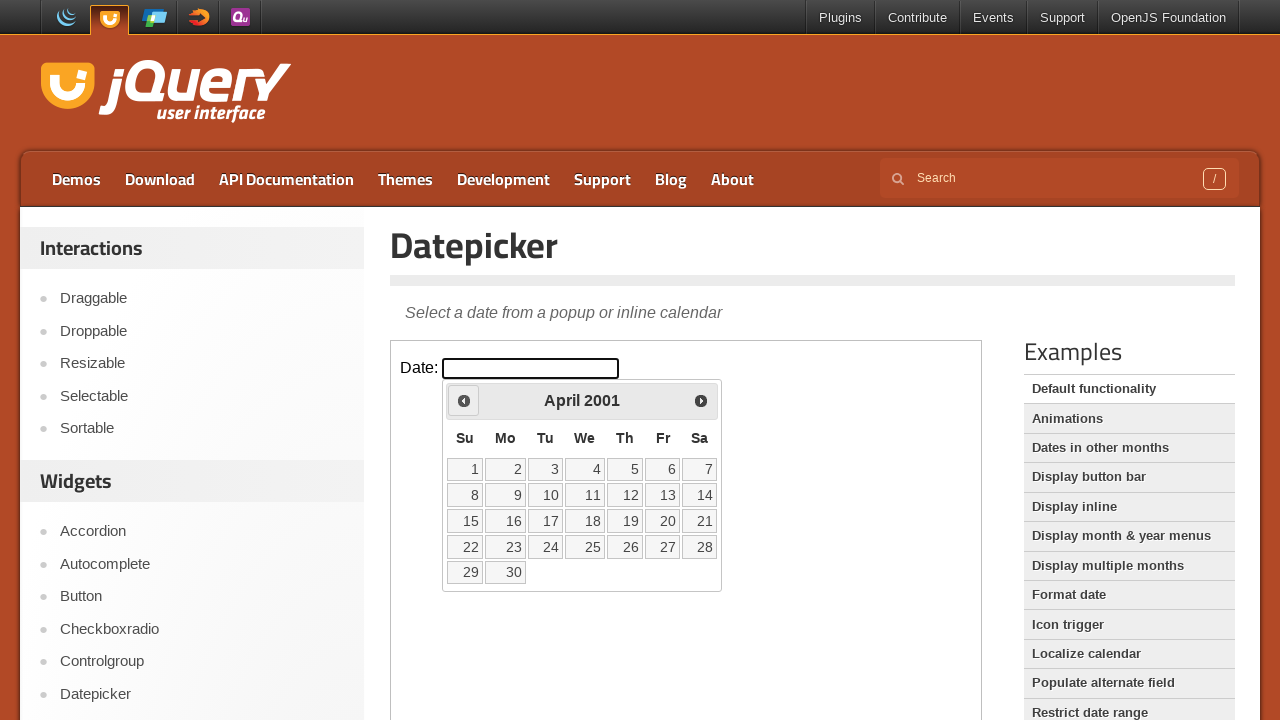

Retrieved current month 'April' and year '2001'
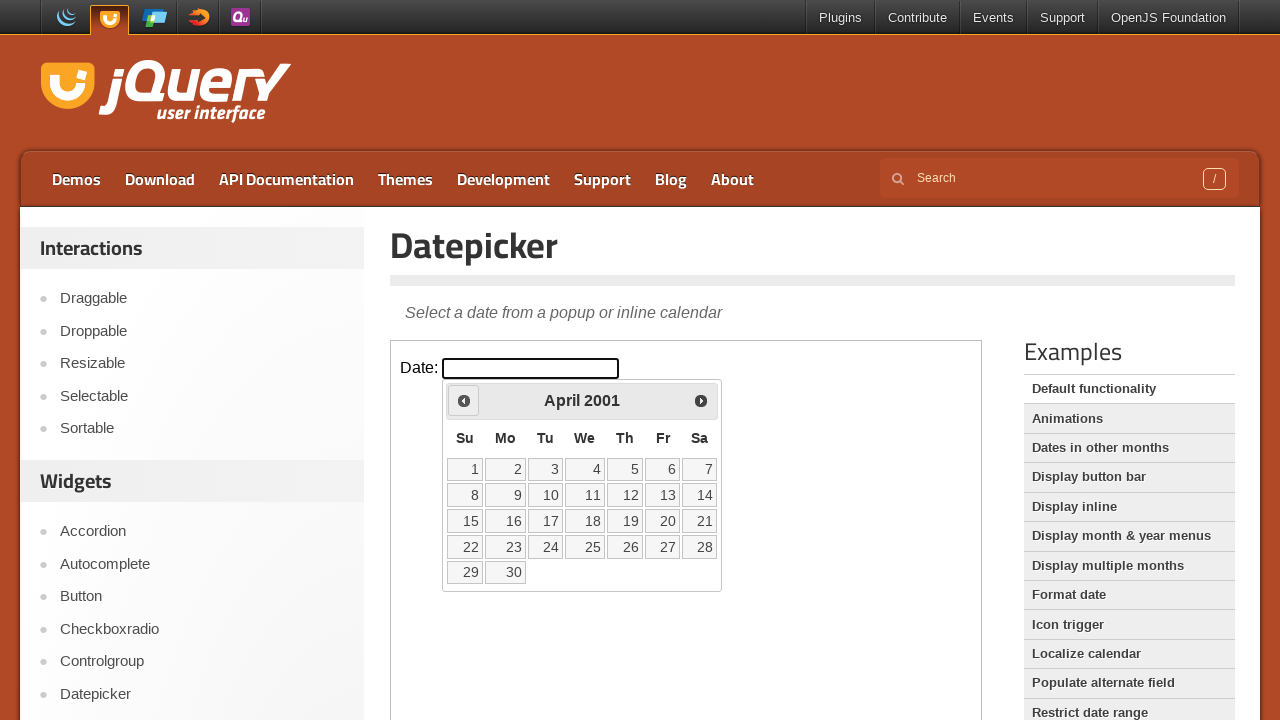

Clicked previous month button to navigate backwards at (464, 400) on iframe >> nth=0 >> internal:control=enter-frame >> span.ui-icon.ui-icon-circle-t
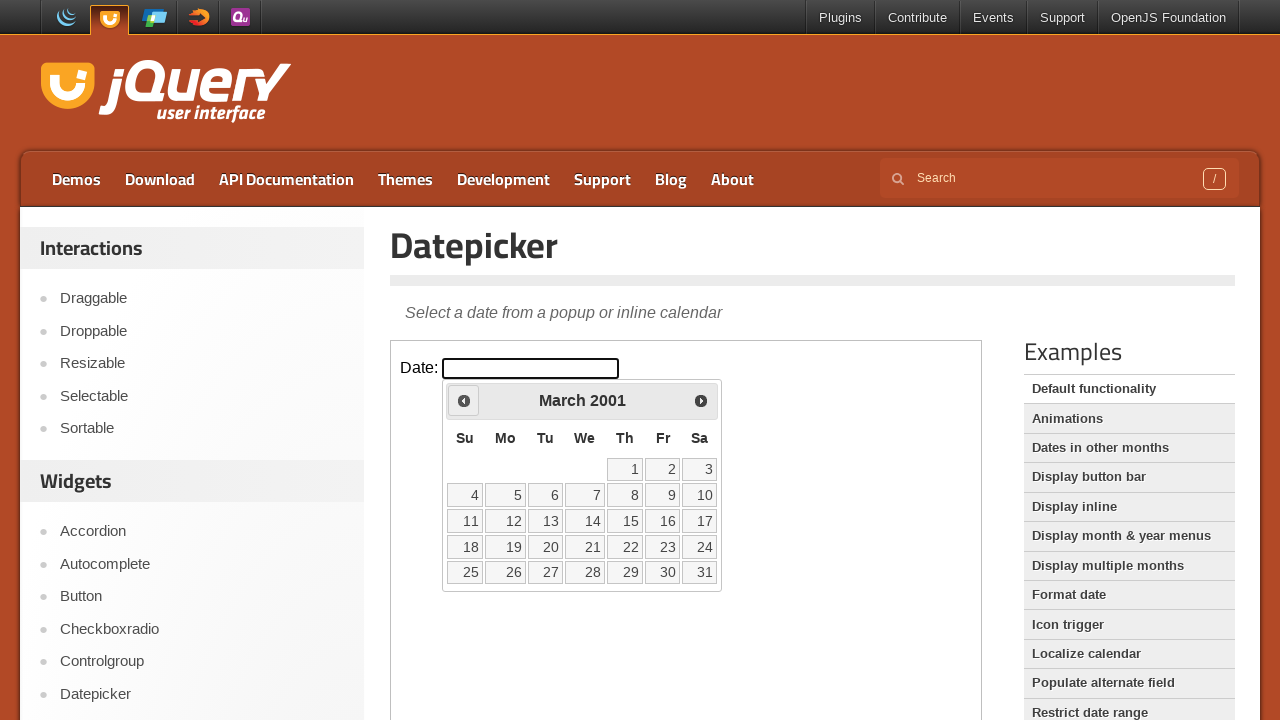

Retrieved current month 'March' and year '2001'
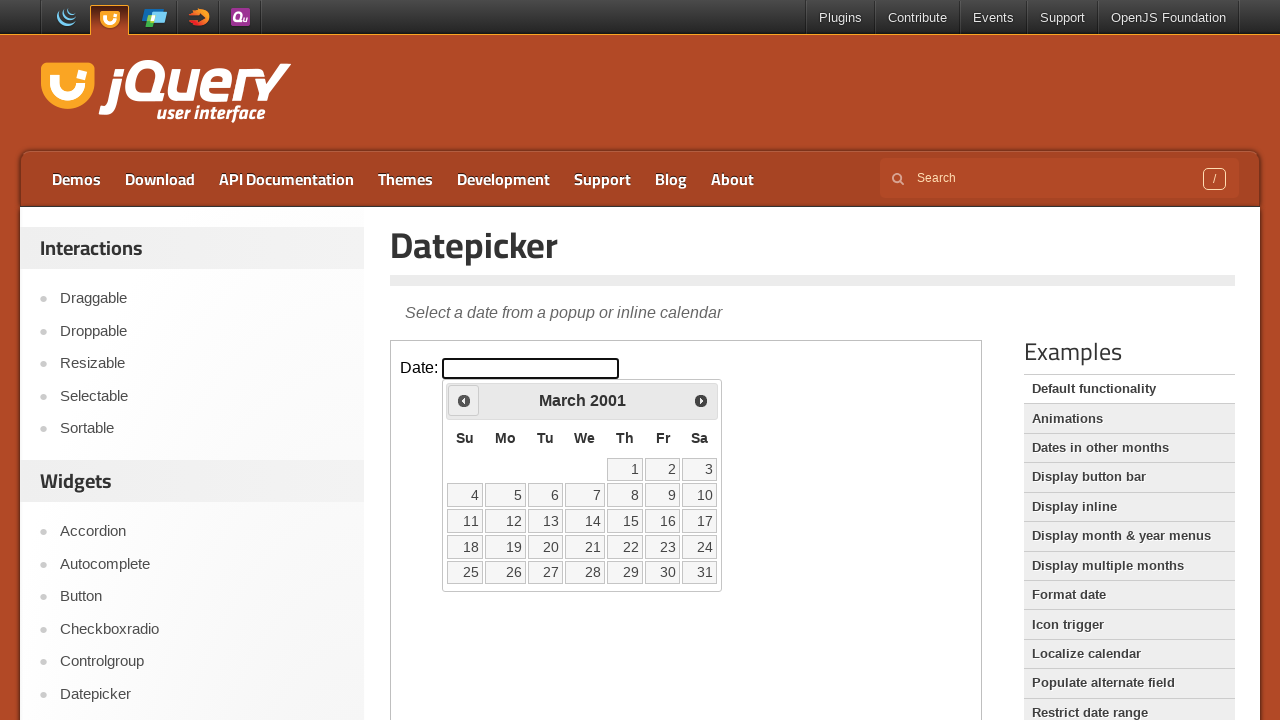

Clicked previous month button to navigate backwards at (464, 400) on iframe >> nth=0 >> internal:control=enter-frame >> span.ui-icon.ui-icon-circle-t
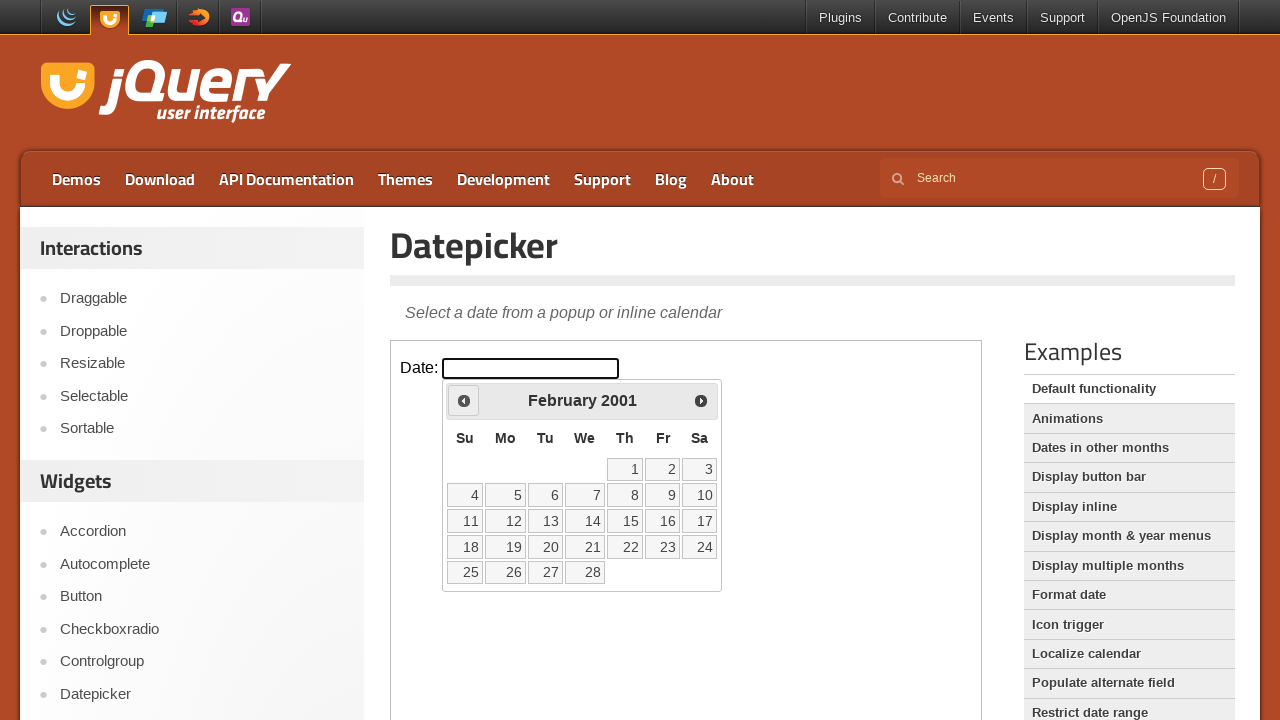

Retrieved current month 'February' and year '2001'
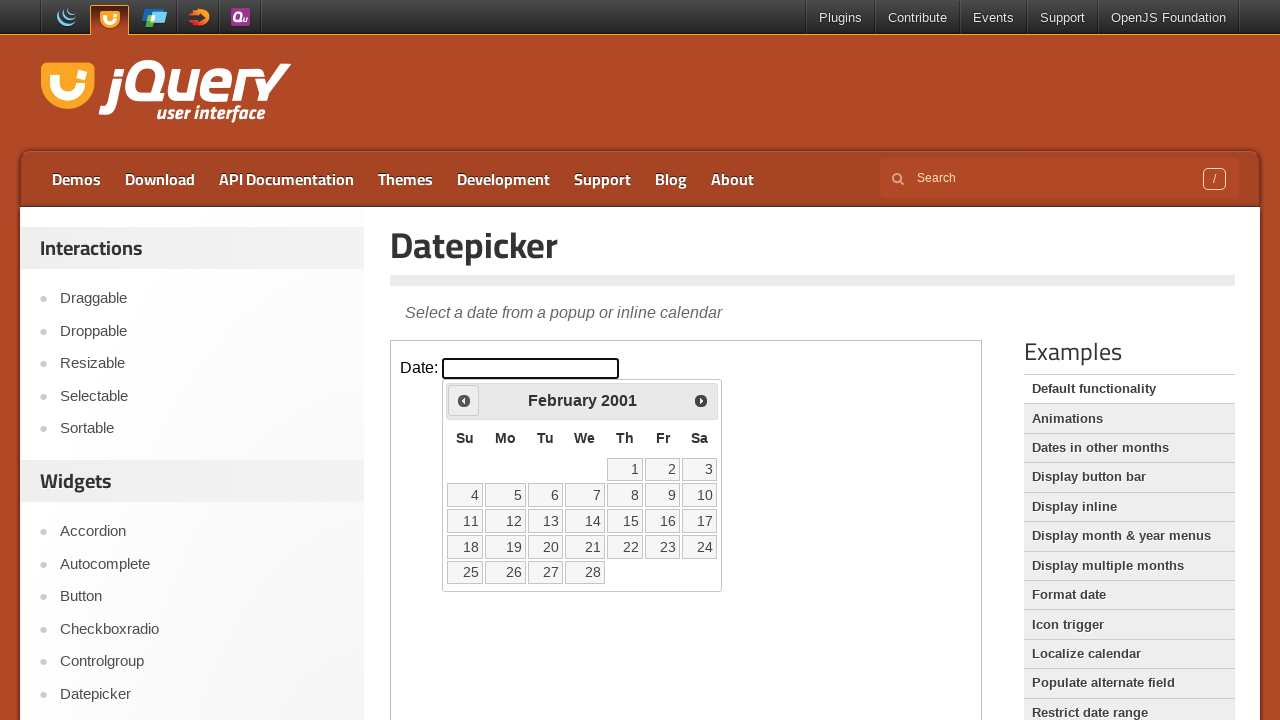

Clicked previous month button to navigate backwards at (464, 400) on iframe >> nth=0 >> internal:control=enter-frame >> span.ui-icon.ui-icon-circle-t
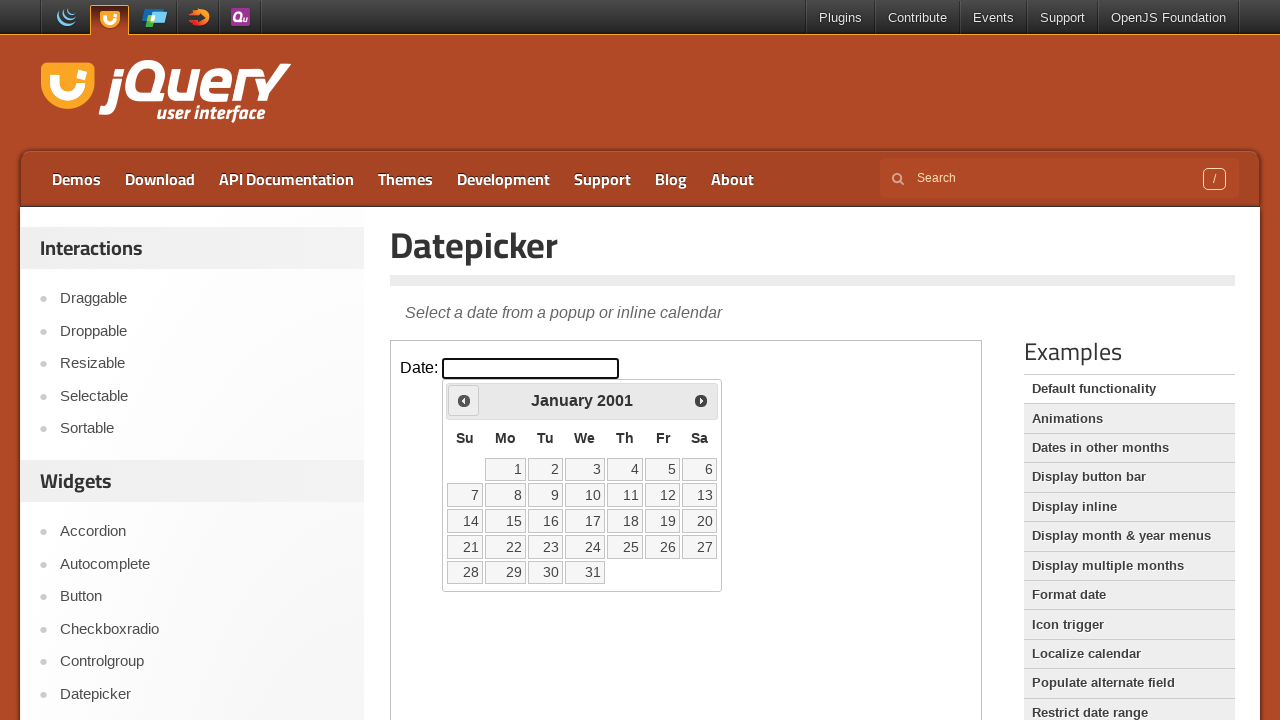

Retrieved current month 'January' and year '2001'
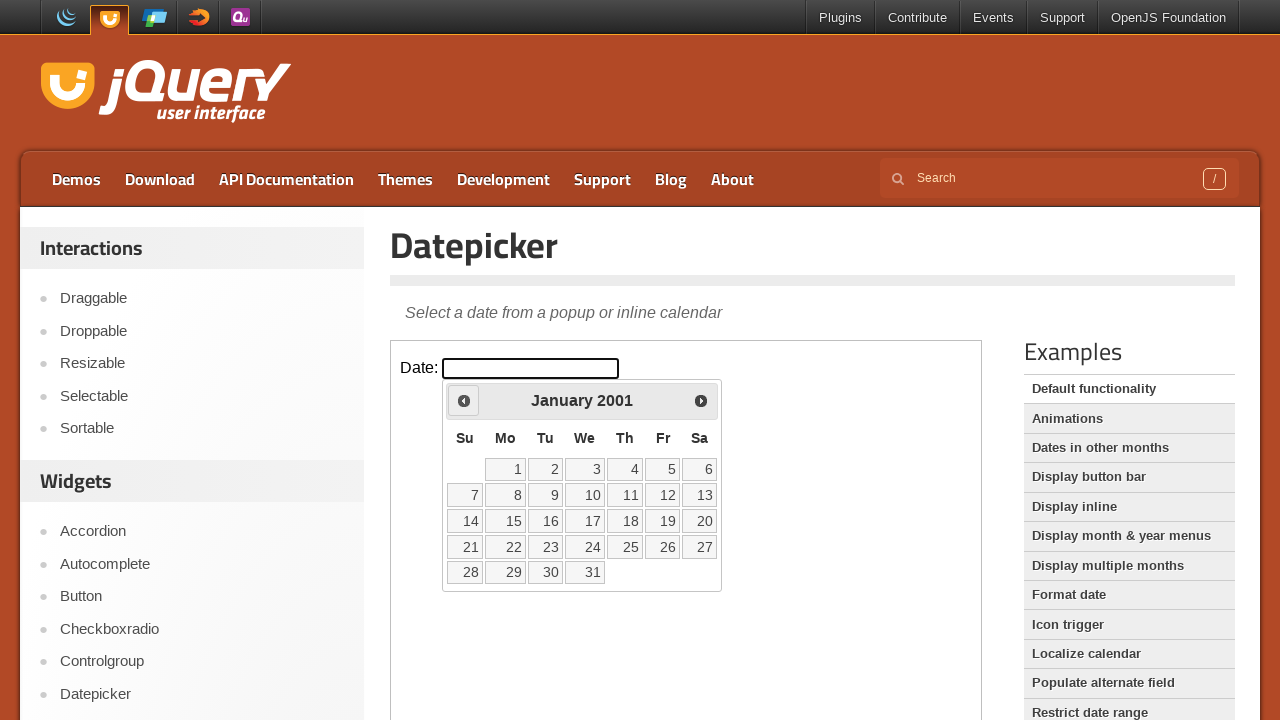

Clicked previous month button to navigate backwards at (464, 400) on iframe >> nth=0 >> internal:control=enter-frame >> span.ui-icon.ui-icon-circle-t
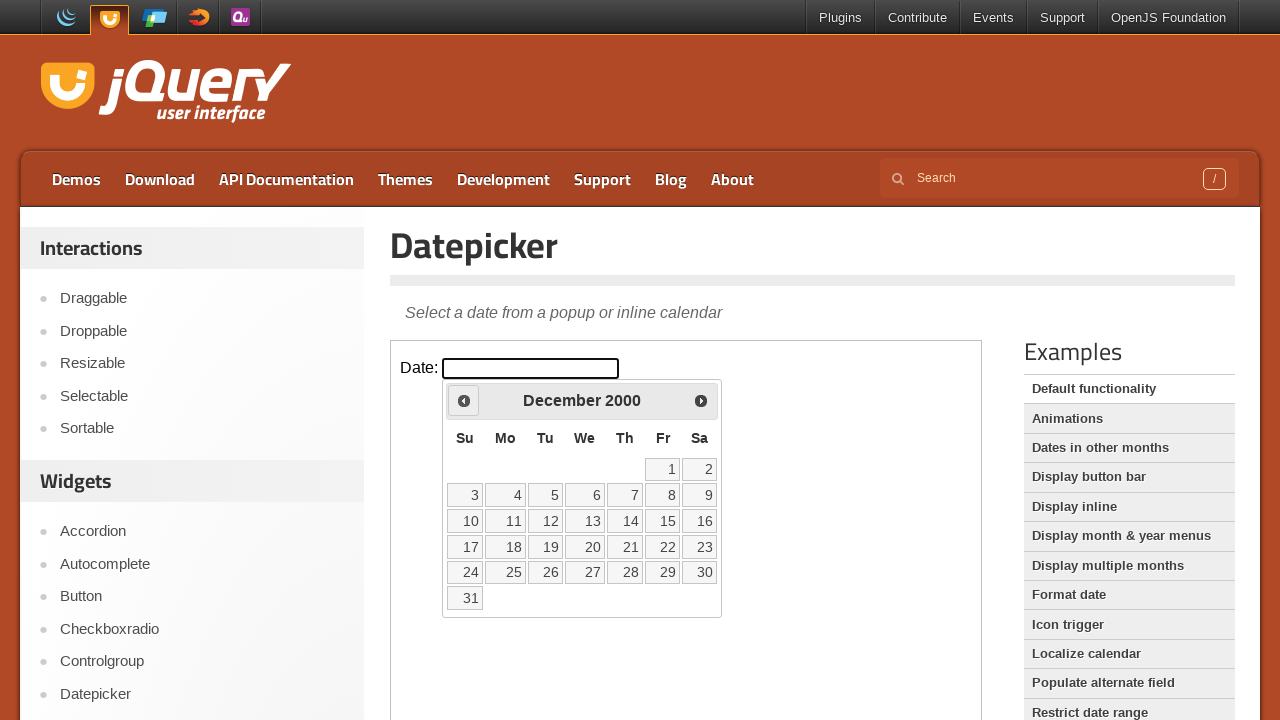

Retrieved current month 'December' and year '2000'
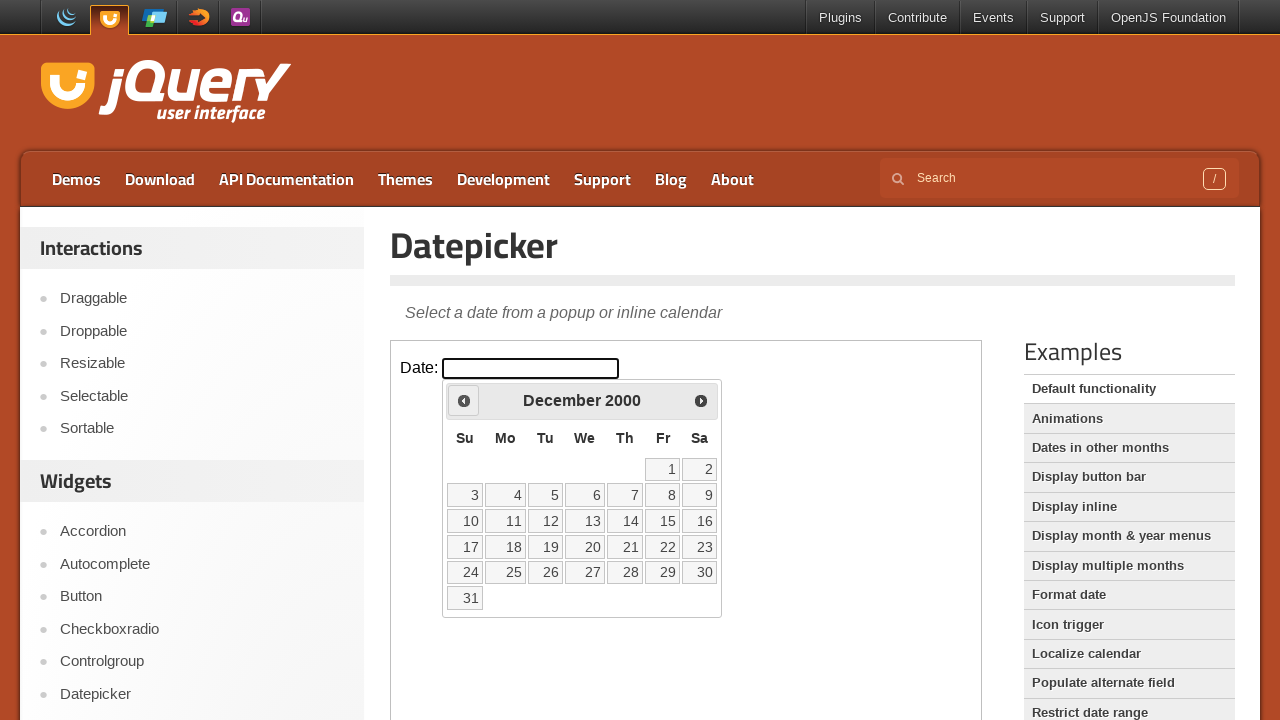

Clicked previous month button to navigate backwards at (464, 400) on iframe >> nth=0 >> internal:control=enter-frame >> span.ui-icon.ui-icon-circle-t
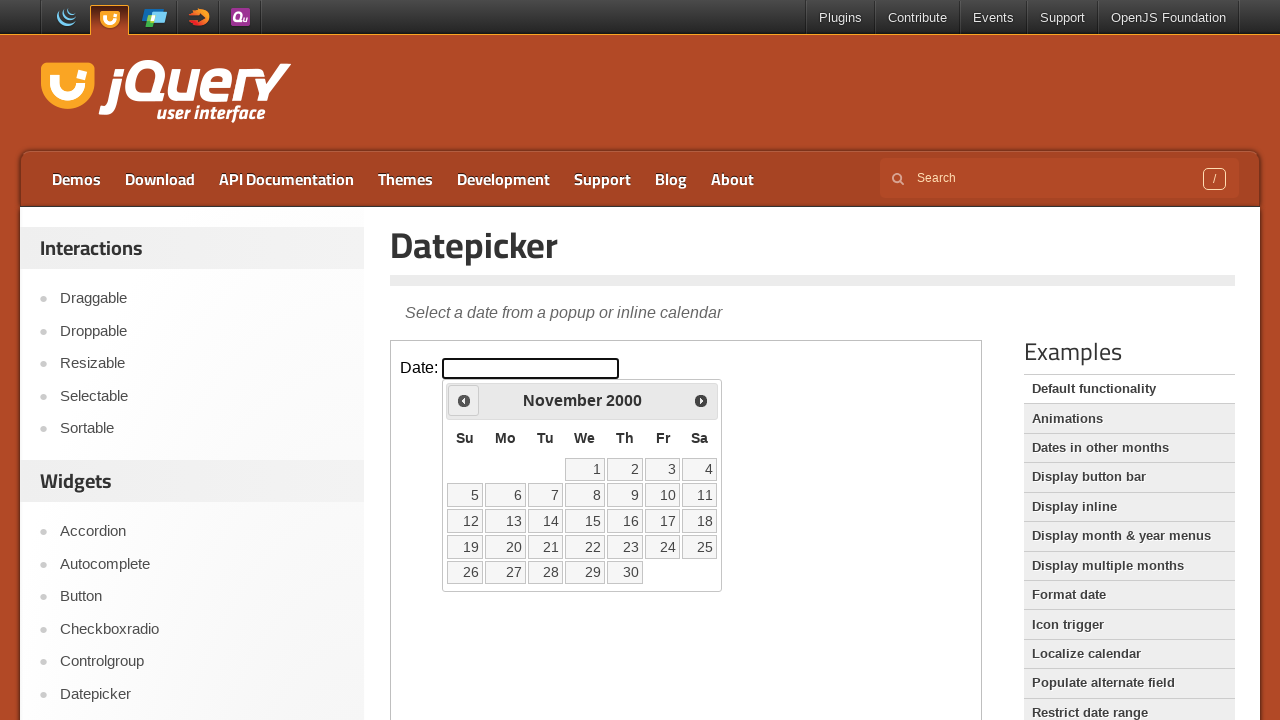

Retrieved current month 'November' and year '2000'
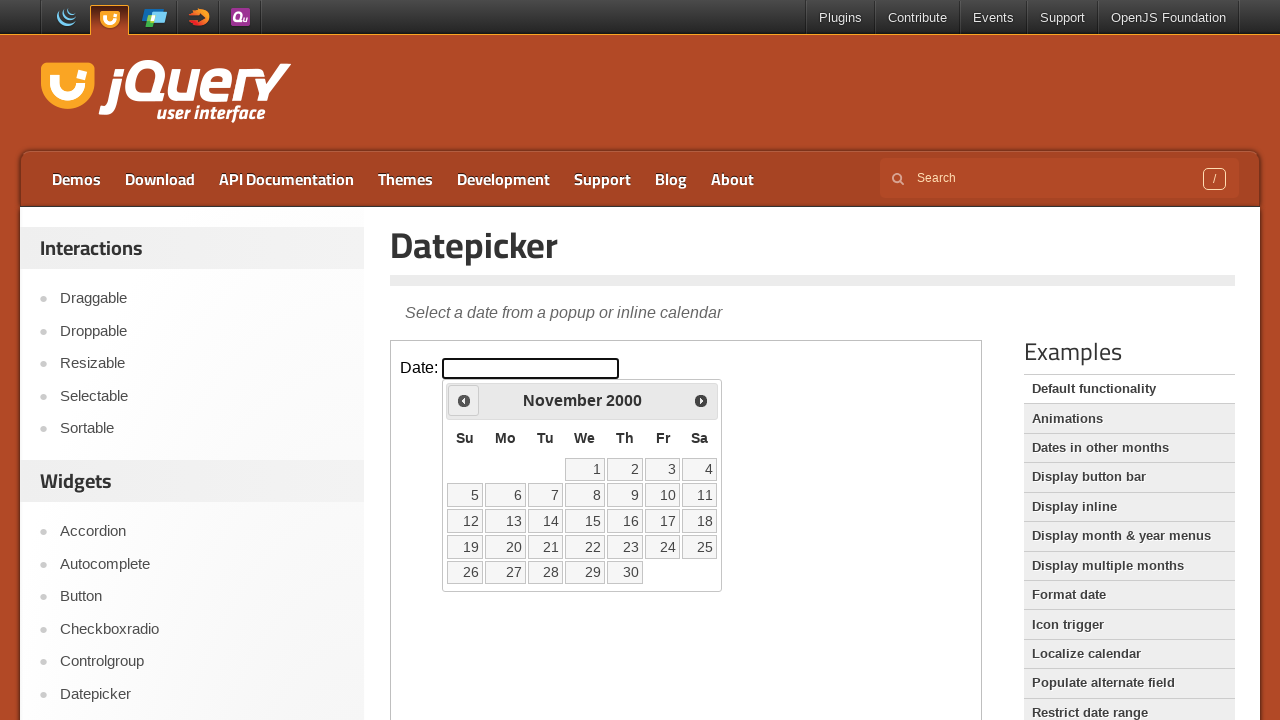

Clicked previous month button to navigate backwards at (464, 400) on iframe >> nth=0 >> internal:control=enter-frame >> span.ui-icon.ui-icon-circle-t
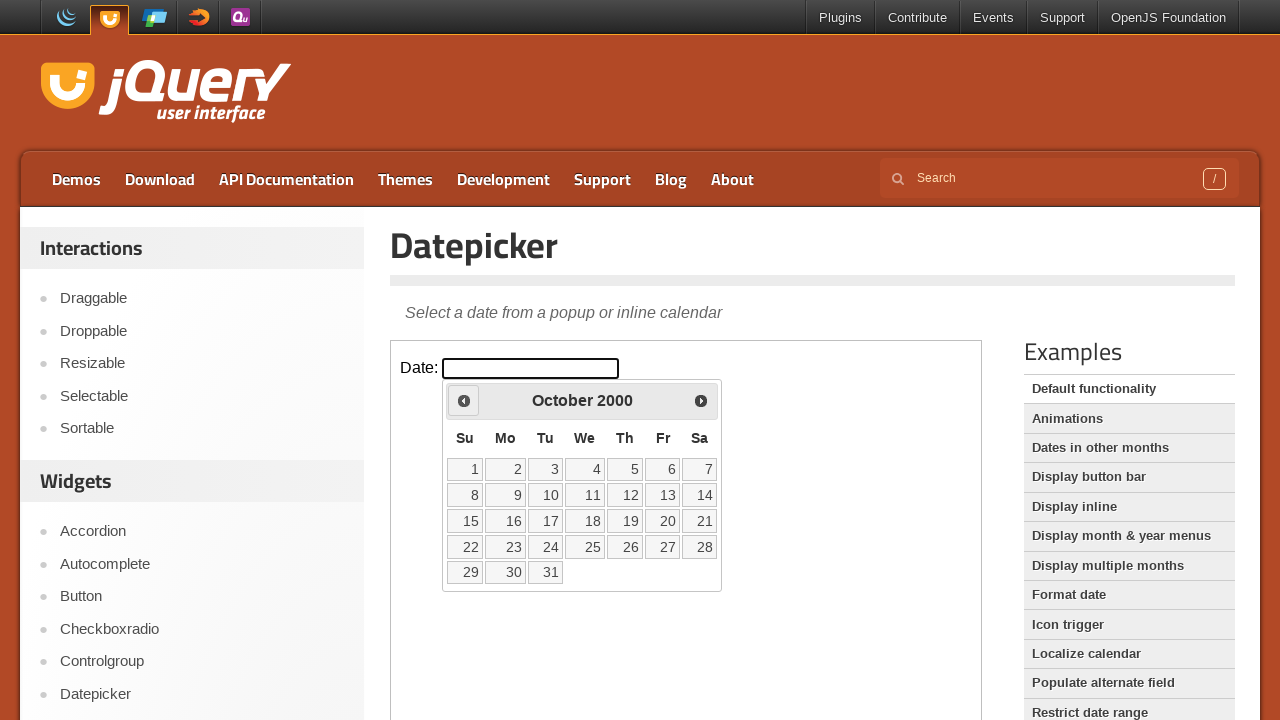

Retrieved current month 'October' and year '2000'
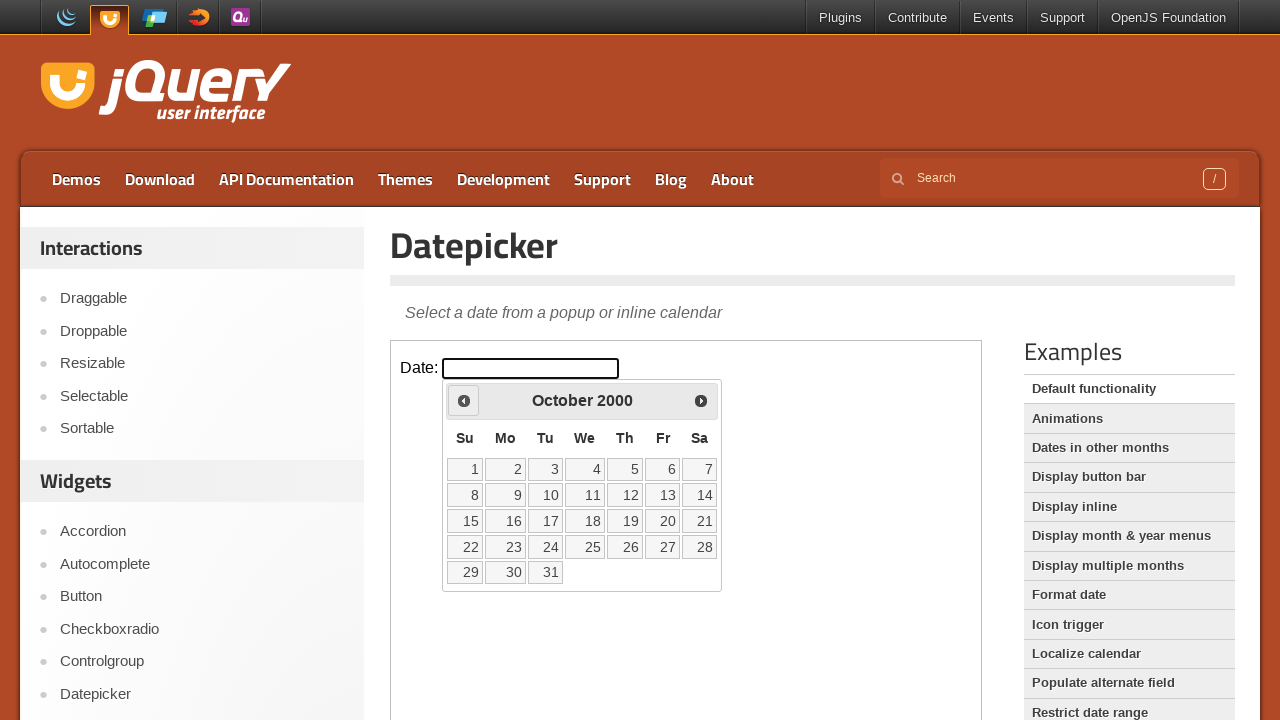

Clicked previous month button to navigate backwards at (464, 400) on iframe >> nth=0 >> internal:control=enter-frame >> span.ui-icon.ui-icon-circle-t
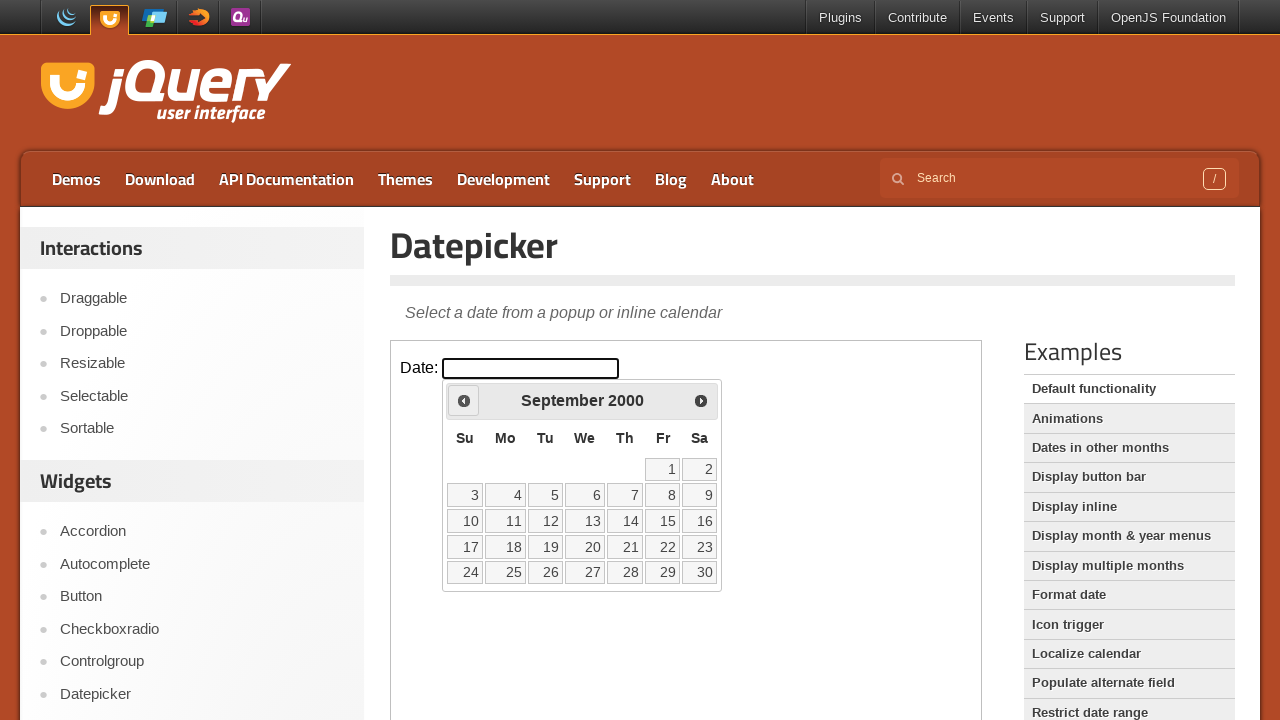

Retrieved current month 'September' and year '2000'
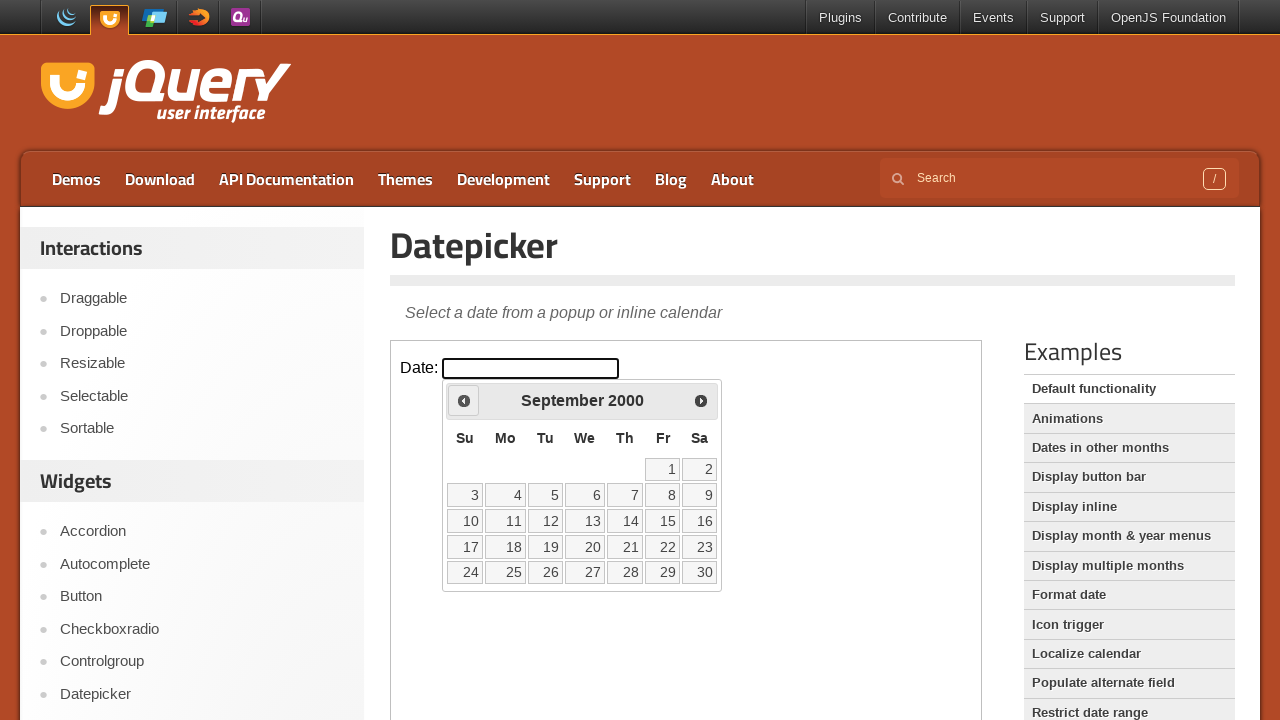

Clicked previous month button to navigate backwards at (464, 400) on iframe >> nth=0 >> internal:control=enter-frame >> span.ui-icon.ui-icon-circle-t
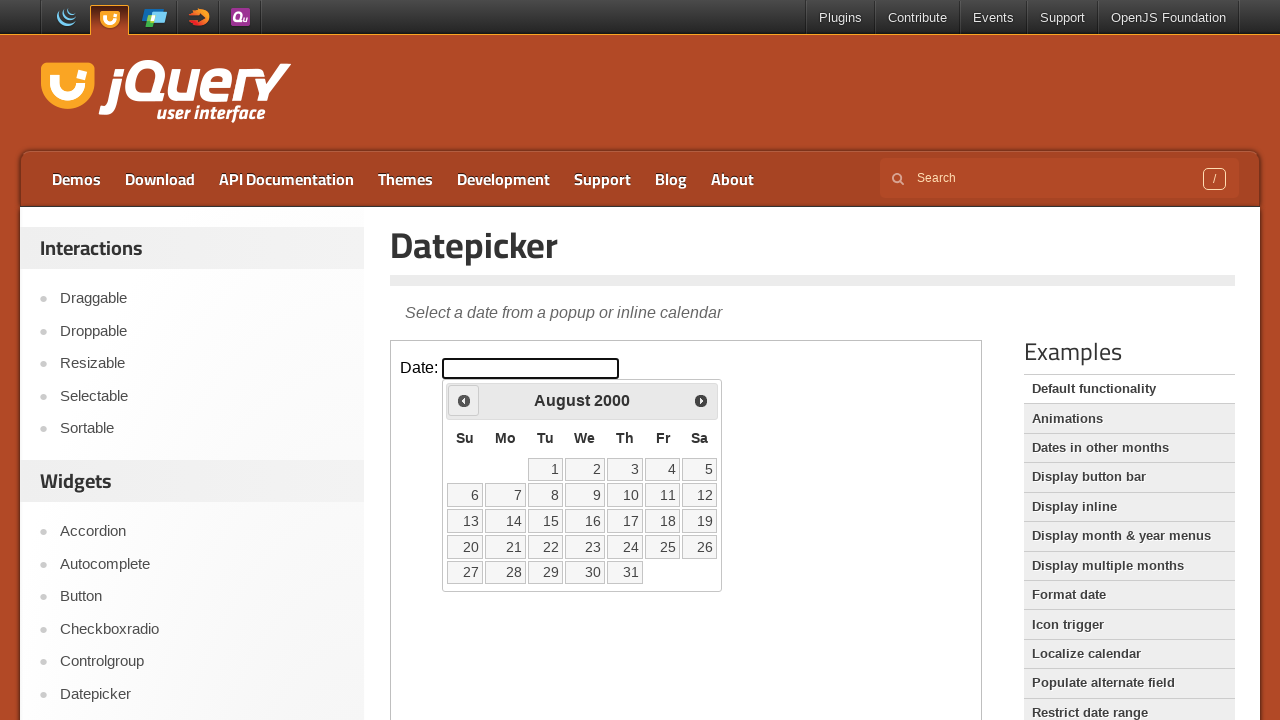

Retrieved current month 'August' and year '2000'
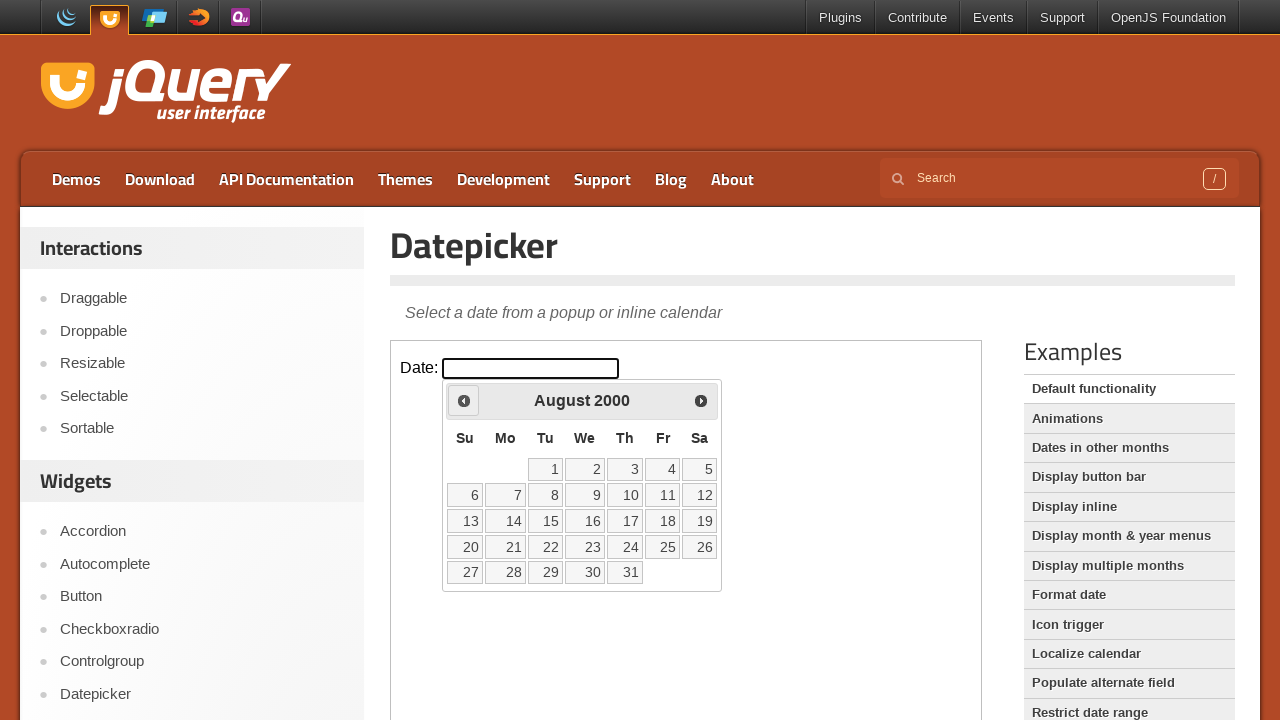

Clicked previous month button to navigate backwards at (464, 400) on iframe >> nth=0 >> internal:control=enter-frame >> span.ui-icon.ui-icon-circle-t
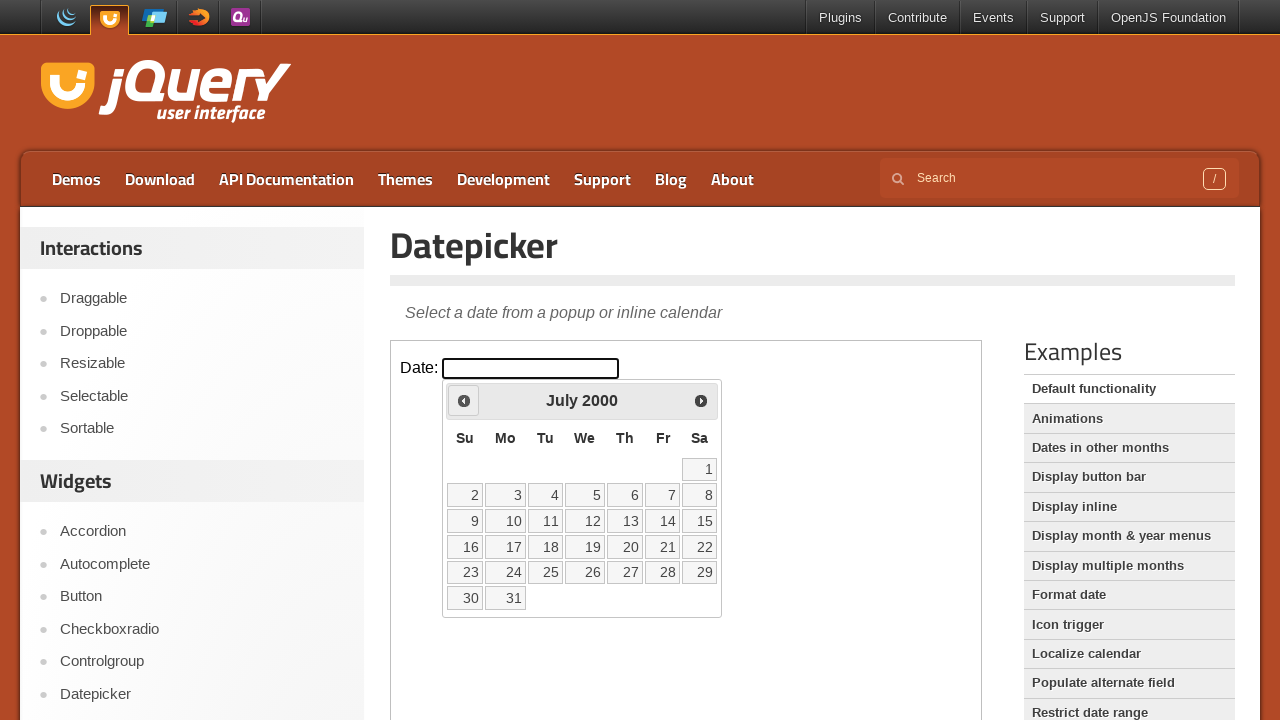

Retrieved current month 'July' and year '2000'
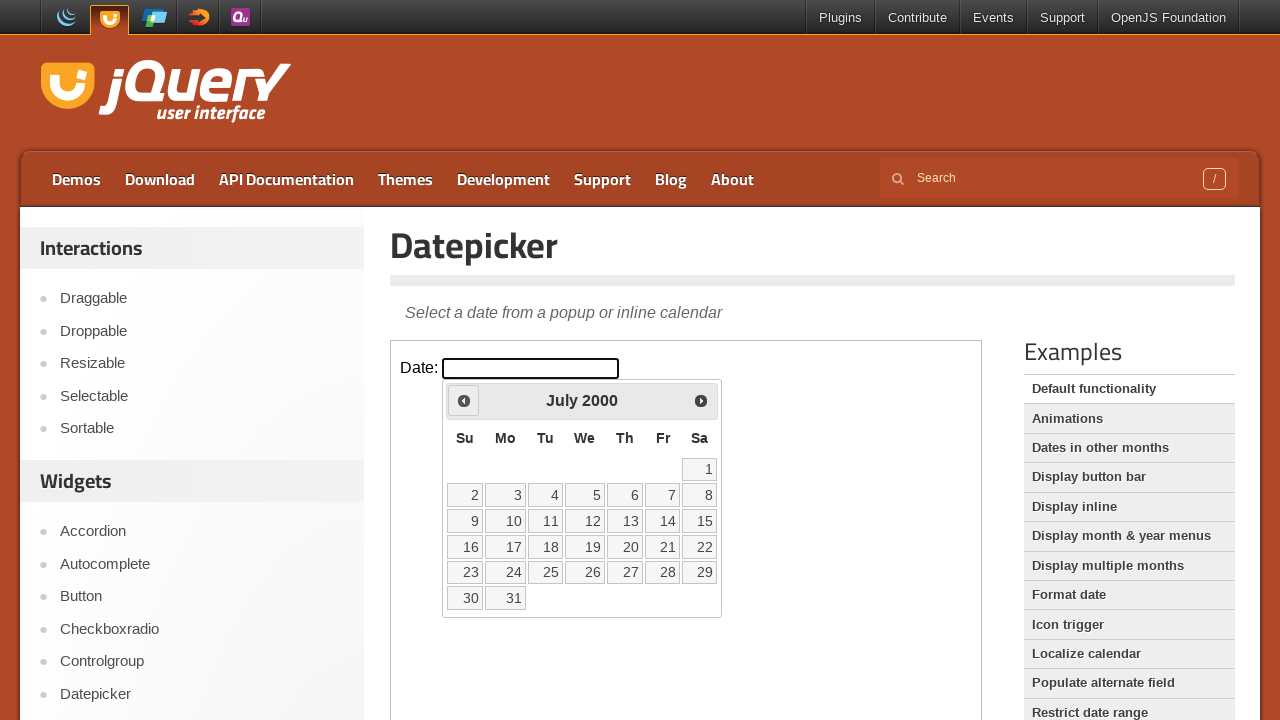

Clicked previous month button to navigate backwards at (464, 400) on iframe >> nth=0 >> internal:control=enter-frame >> span.ui-icon.ui-icon-circle-t
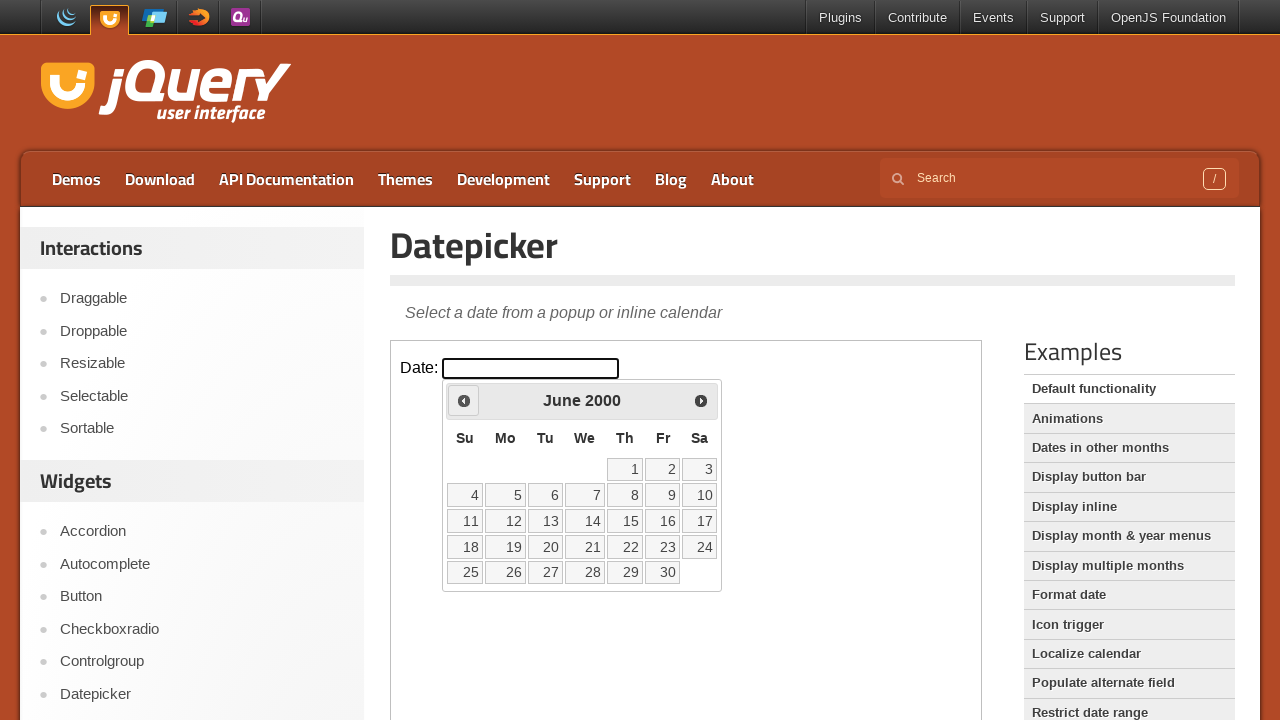

Retrieved current month 'June' and year '2000'
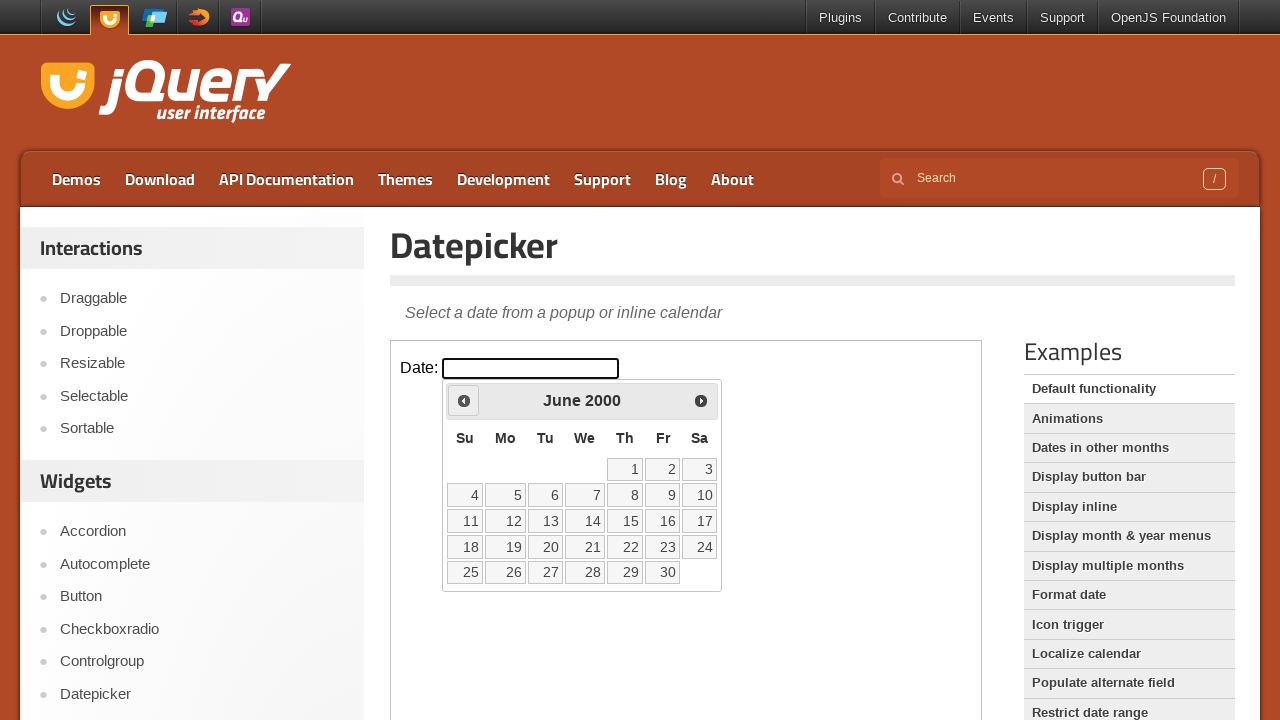

Clicked previous month button to navigate backwards at (464, 400) on iframe >> nth=0 >> internal:control=enter-frame >> span.ui-icon.ui-icon-circle-t
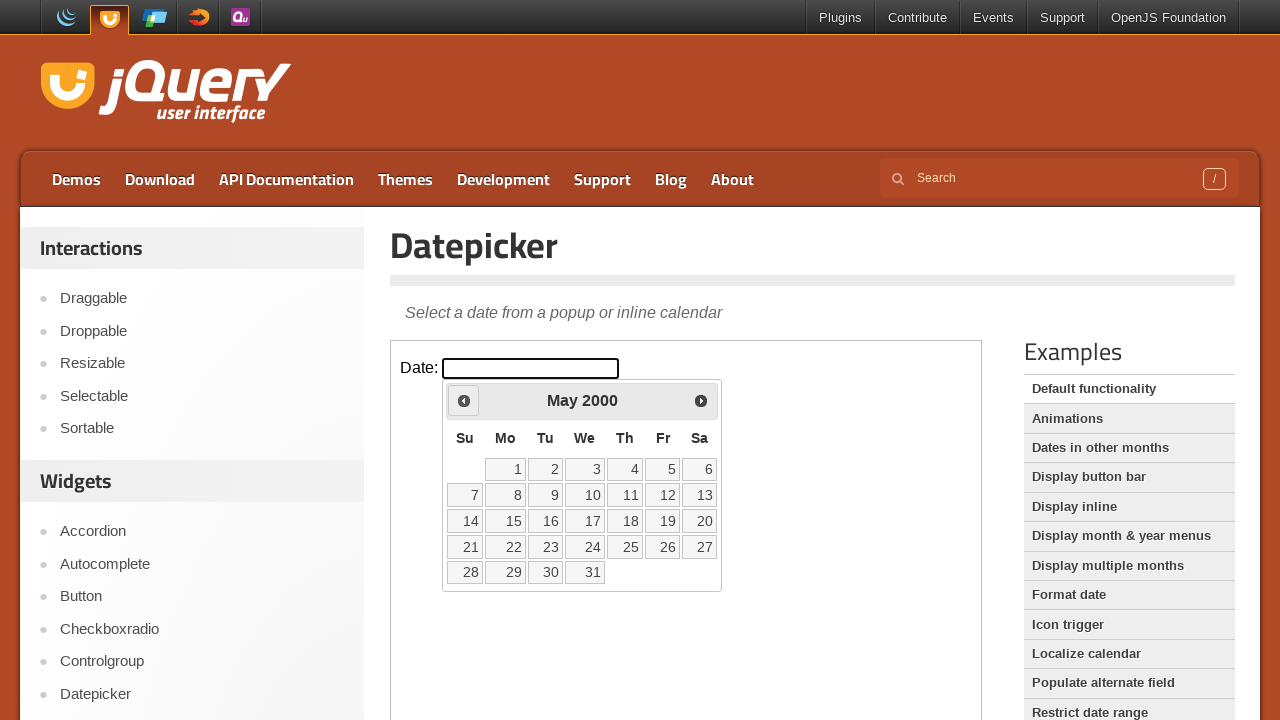

Retrieved current month 'May' and year '2000'
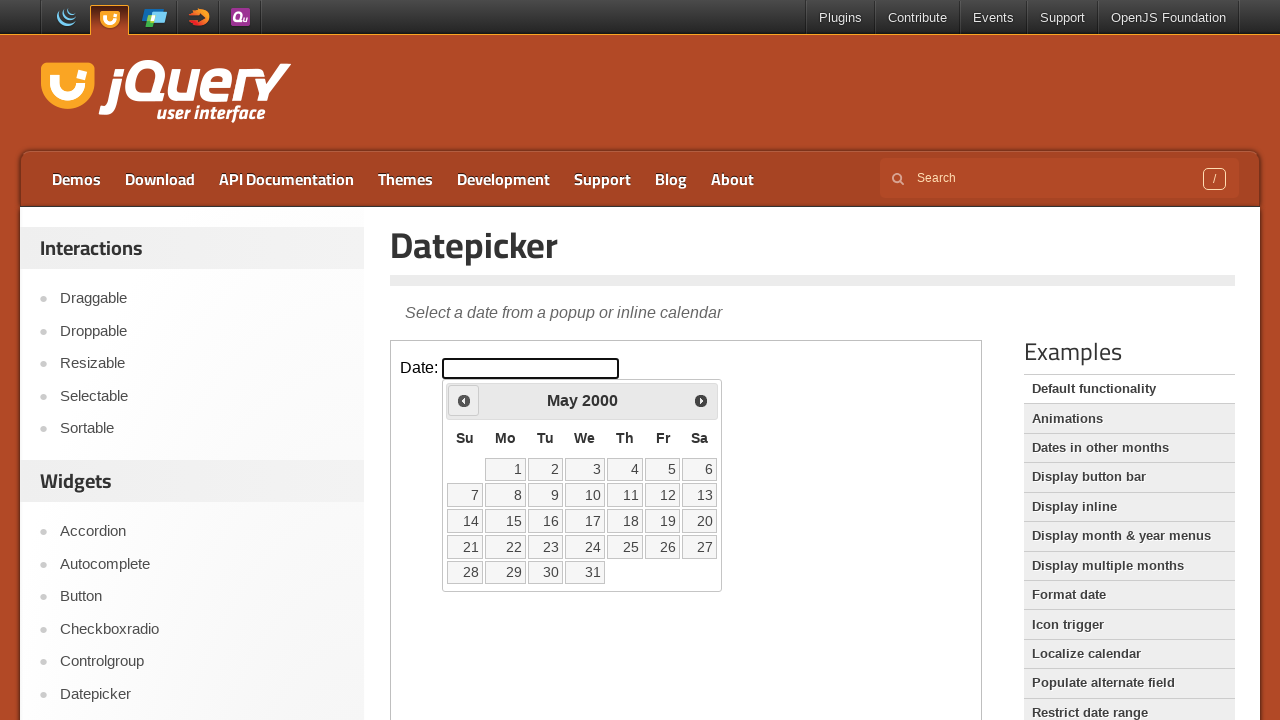

Reached target date: May 2000
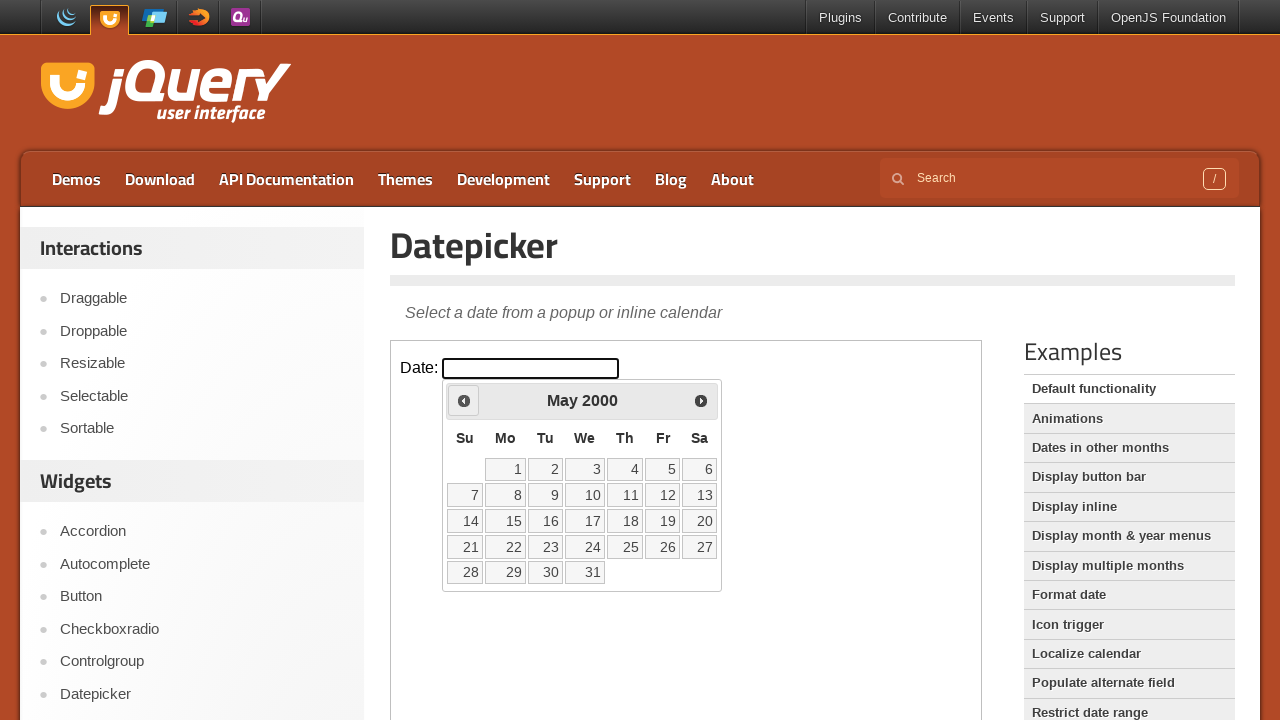

Selected date 15 from the calendar at (506, 521) on iframe >> nth=0 >> internal:control=enter-frame >> table.ui-datepicker-calendar 
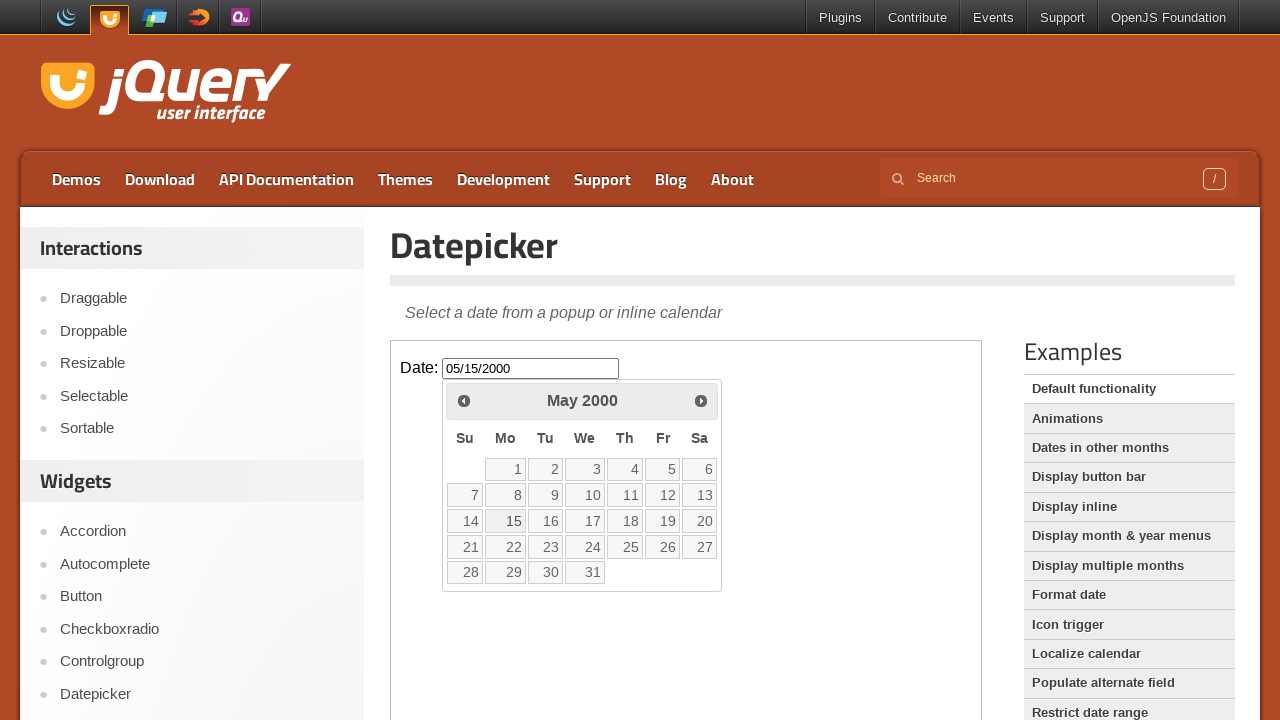

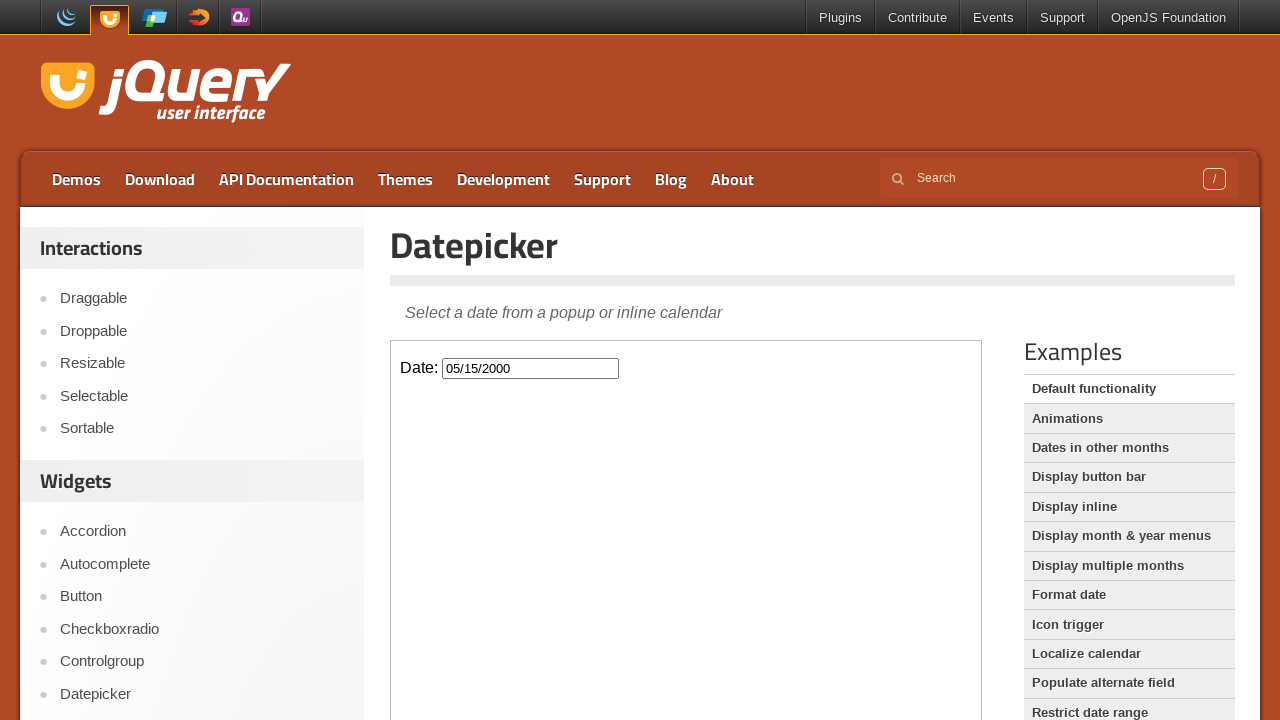